Tests two date picker widgets on demoqa.com - navigates through months to find December 1998 and selects a specific date in each picker, also selecting a time in the date-time picker.

Starting URL: https://demoqa.com/date-picker

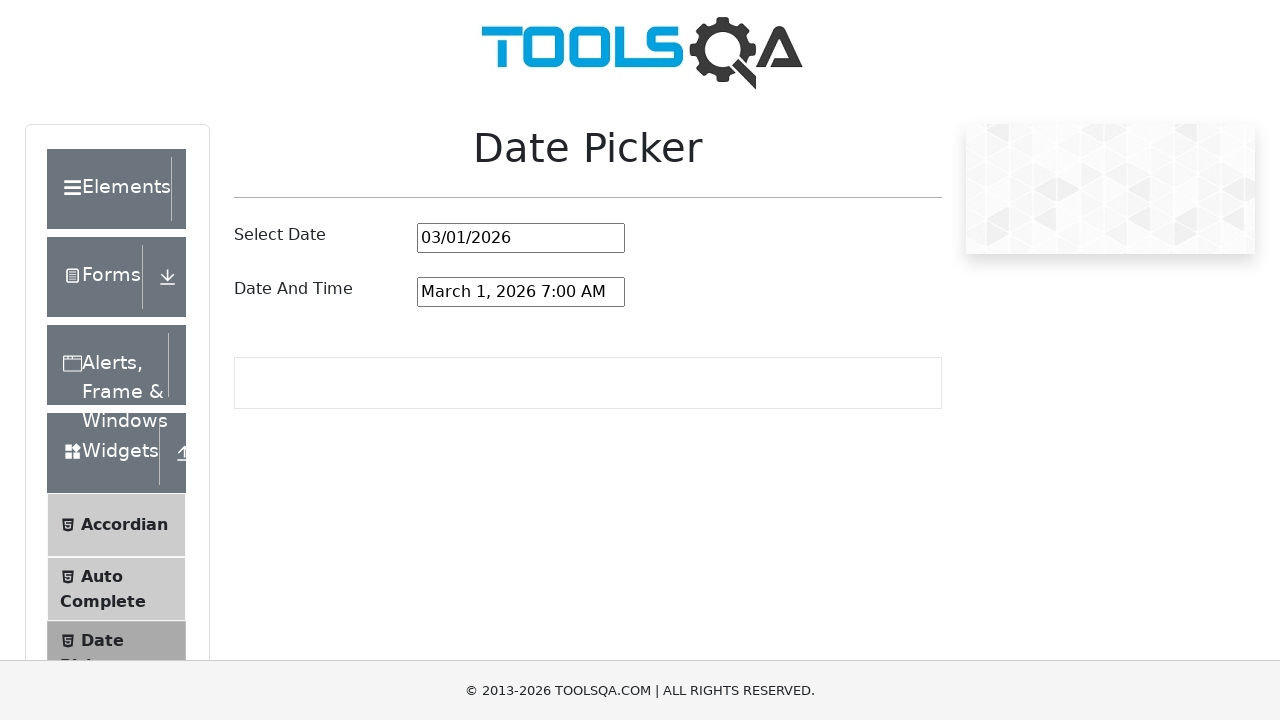

Clicked on the simple date picker input to open it at (521, 238) on #datePickerMonthYearInput
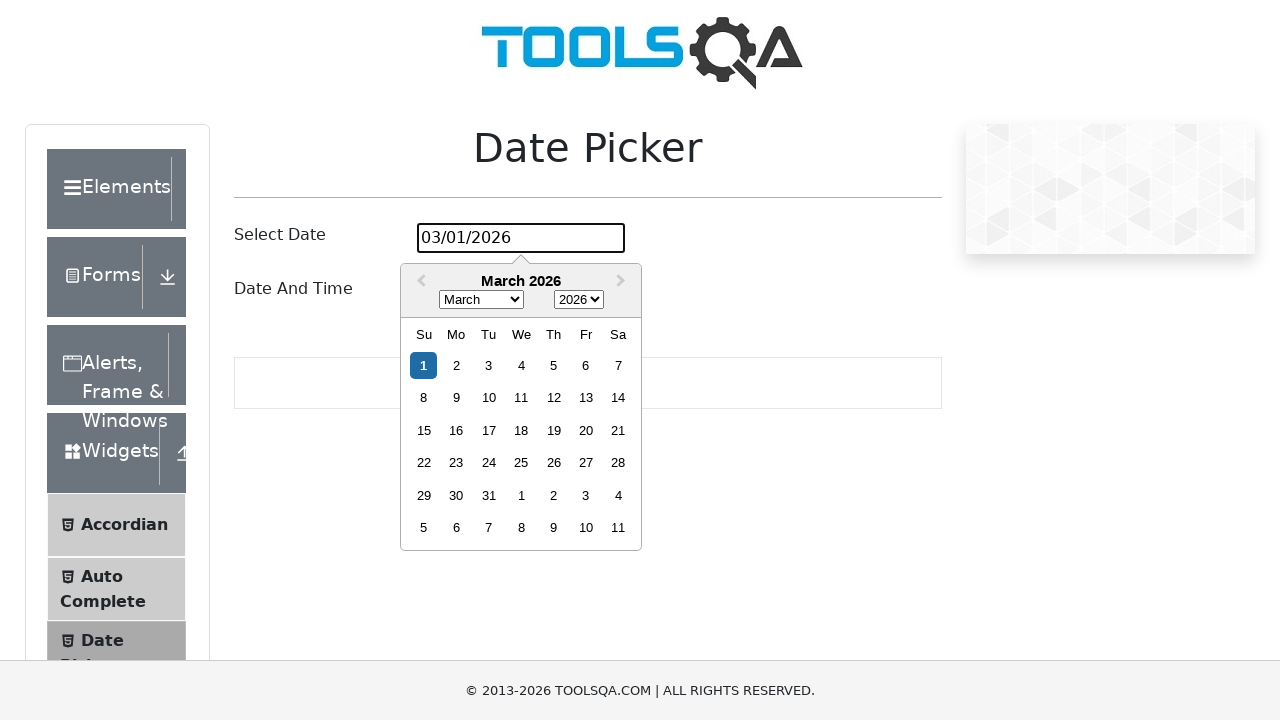

Clicked previous month button, current month: March 2026 at (419, 282) on .react-datepicker__navigation--previous
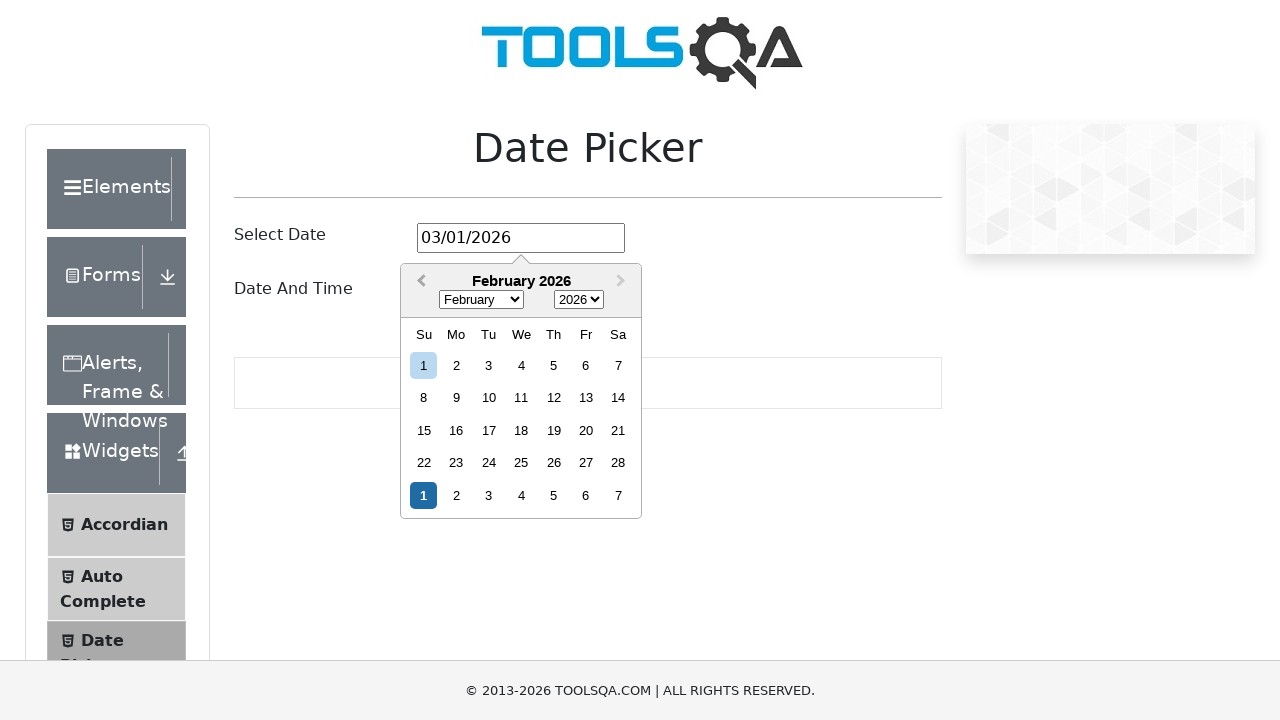

Clicked previous month button, current month: February 2026 at (419, 282) on .react-datepicker__navigation--previous
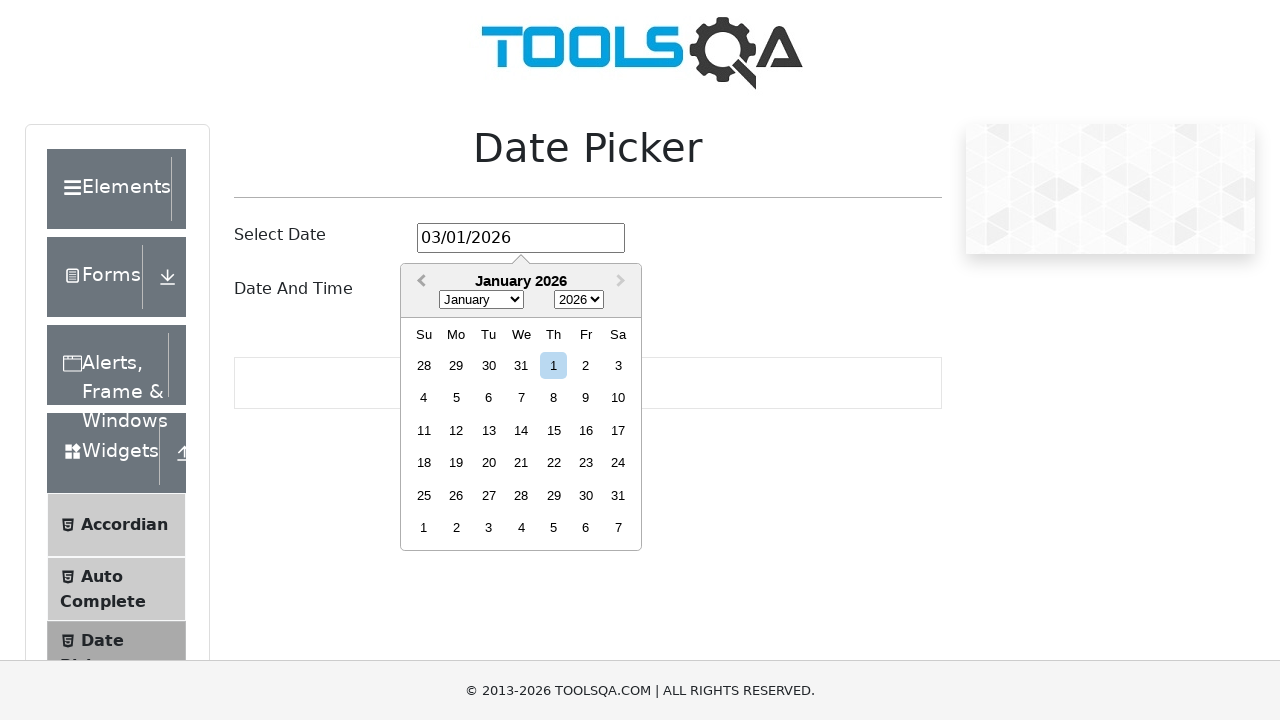

Clicked previous month button, current month: January 2026 at (419, 282) on .react-datepicker__navigation--previous
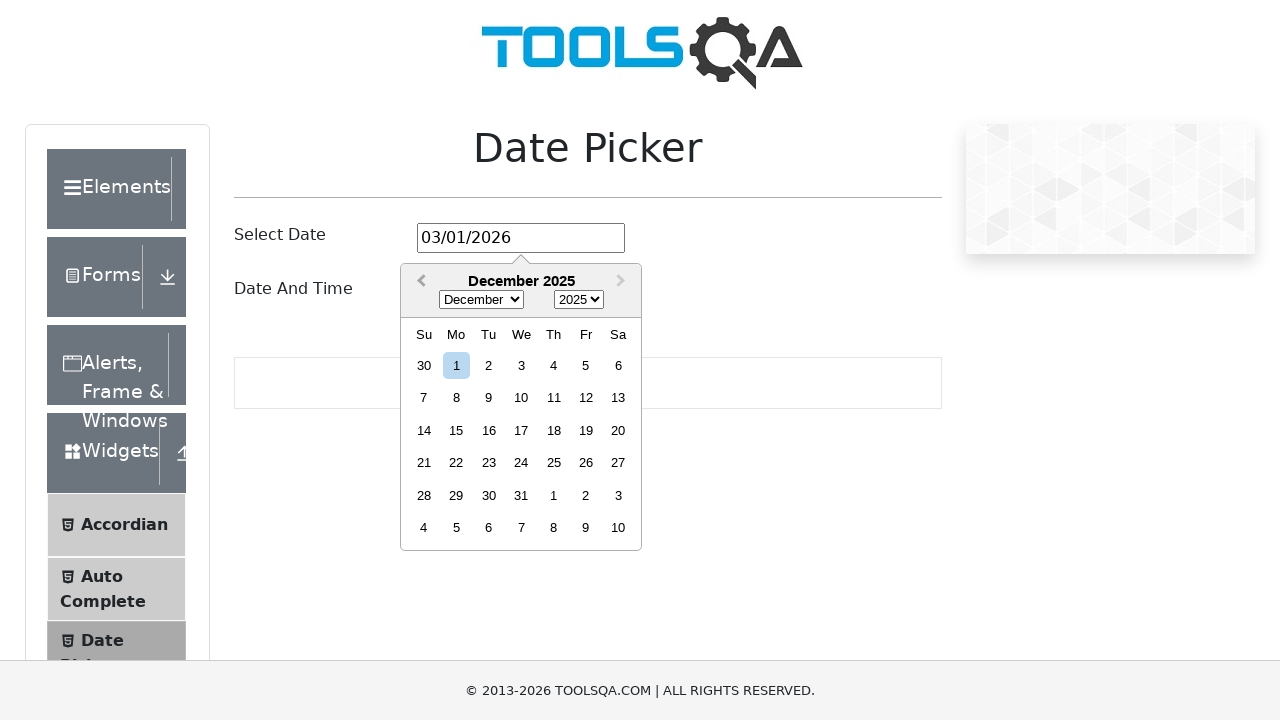

Clicked previous month button, current month: December 2025 at (419, 282) on .react-datepicker__navigation--previous
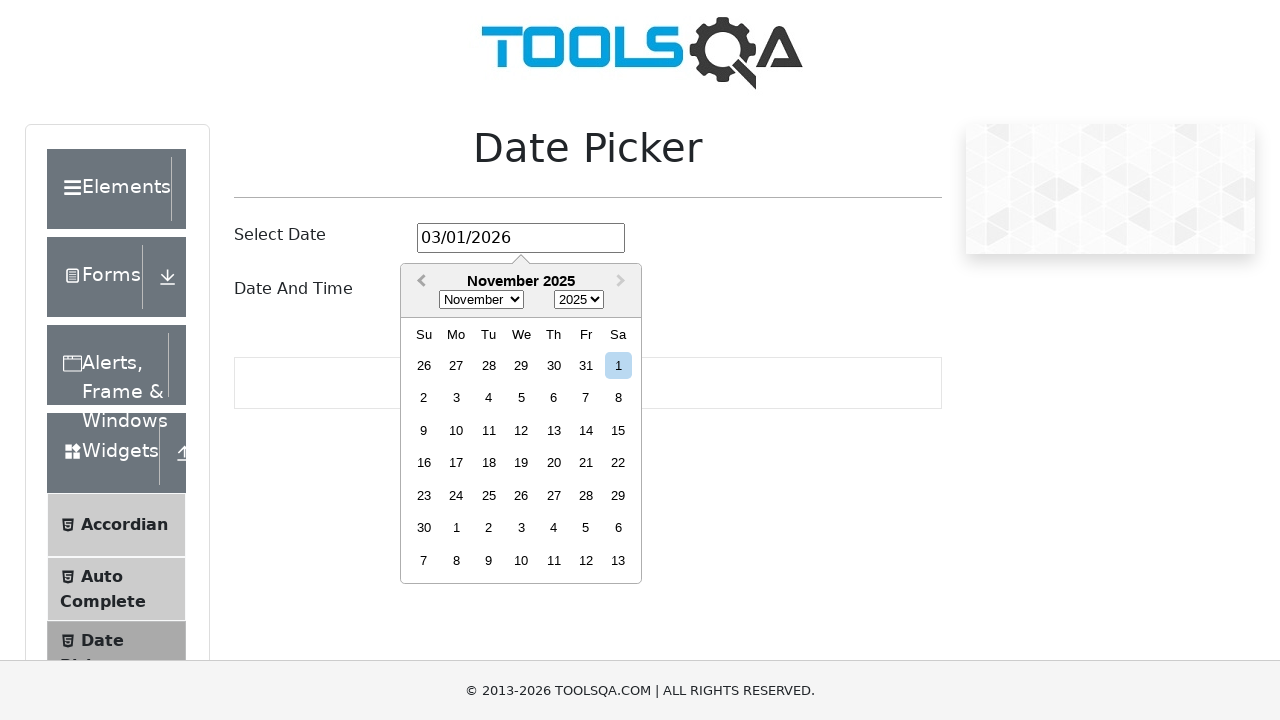

Clicked previous month button, current month: November 2025 at (419, 282) on .react-datepicker__navigation--previous
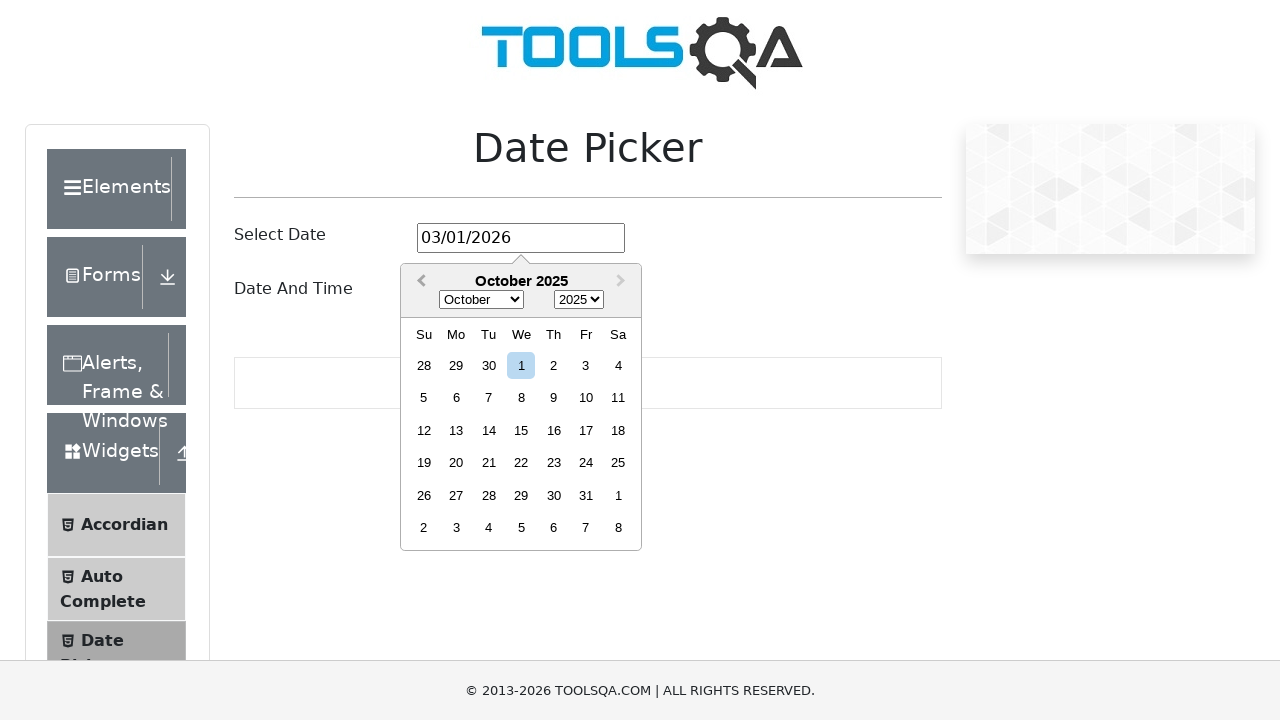

Clicked previous month button, current month: October 2025 at (419, 282) on .react-datepicker__navigation--previous
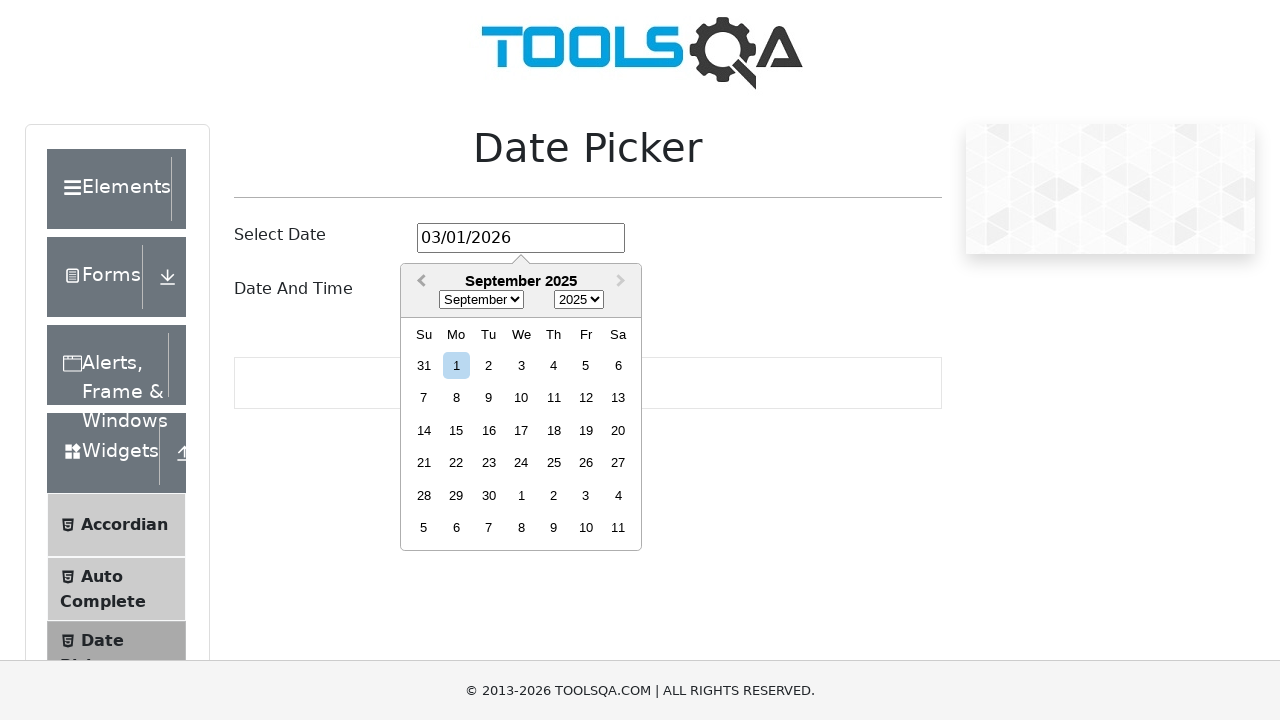

Clicked previous month button, current month: September 2025 at (419, 282) on .react-datepicker__navigation--previous
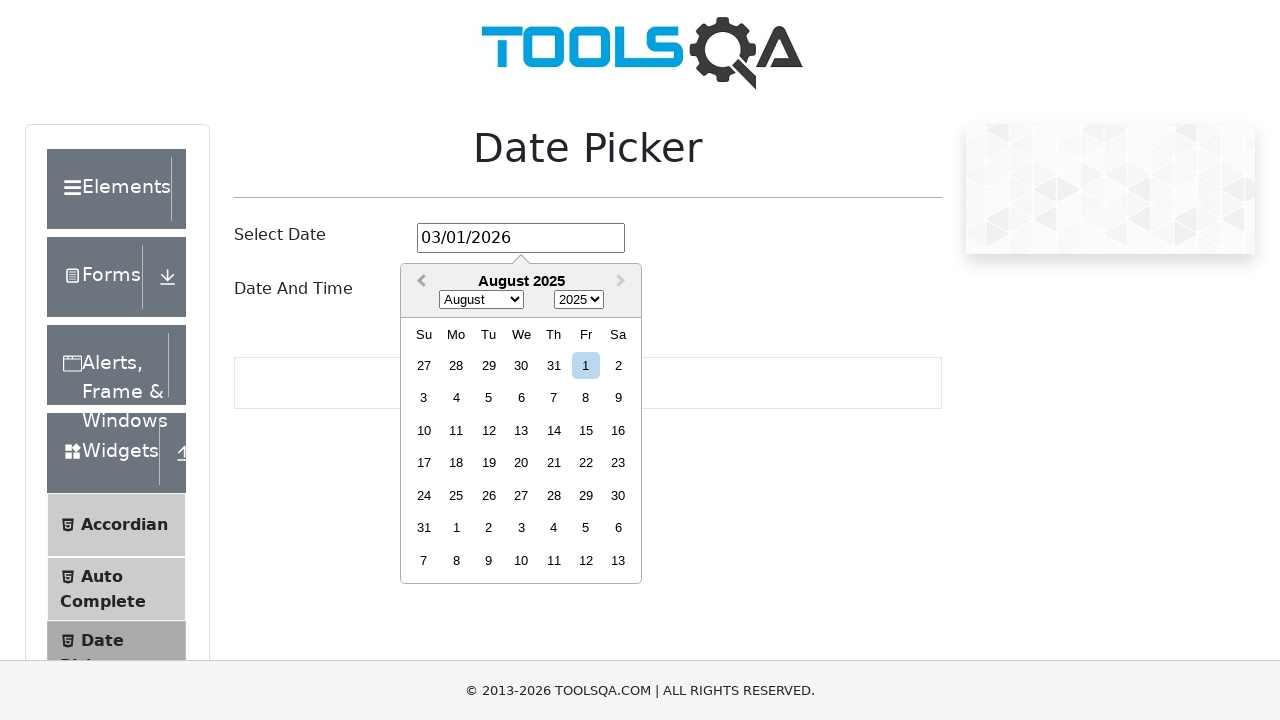

Clicked previous month button, current month: August 2025 at (419, 282) on .react-datepicker__navigation--previous
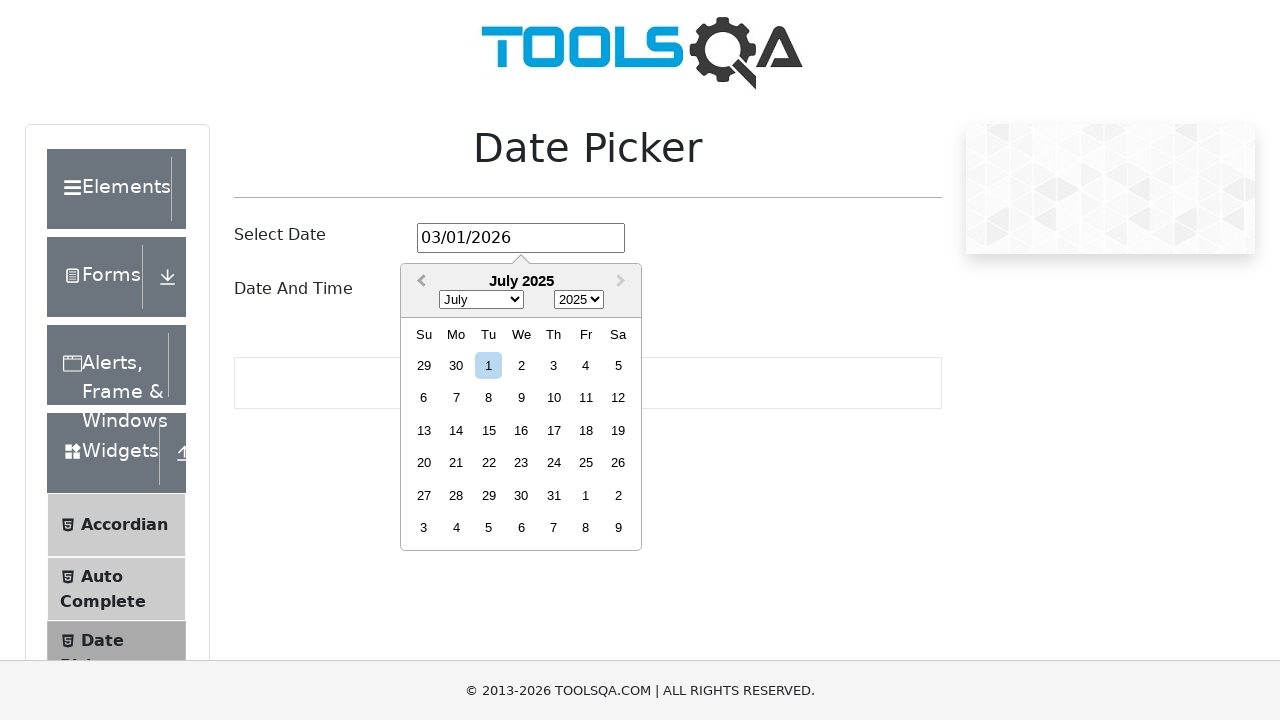

Clicked previous month button, current month: July 2025 at (419, 282) on .react-datepicker__navigation--previous
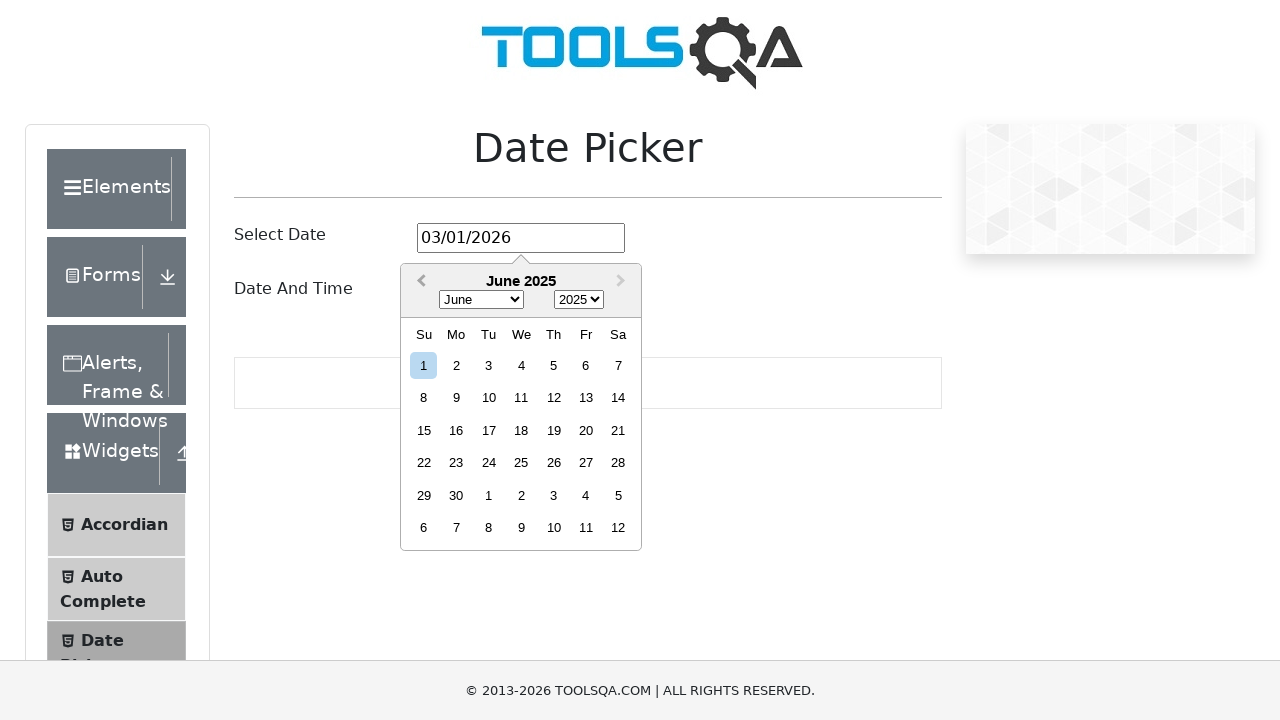

Clicked previous month button, current month: June 2025 at (419, 282) on .react-datepicker__navigation--previous
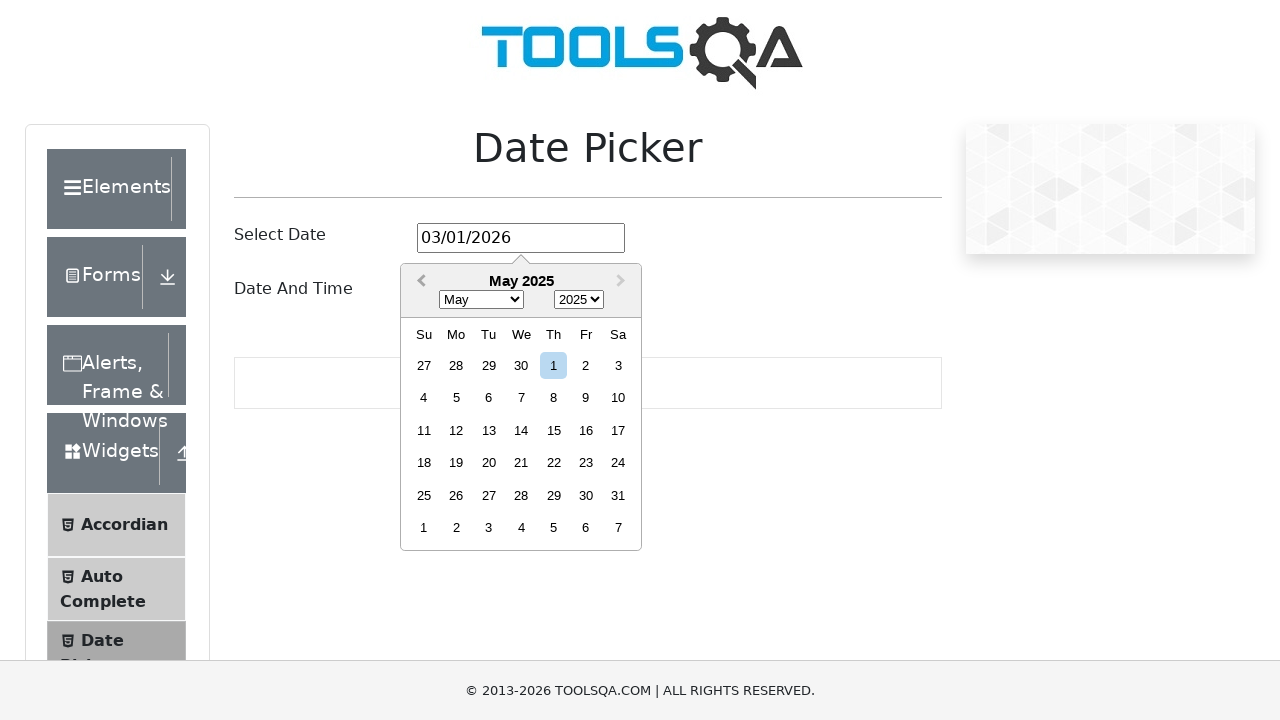

Clicked previous month button, current month: May 2025 at (419, 282) on .react-datepicker__navigation--previous
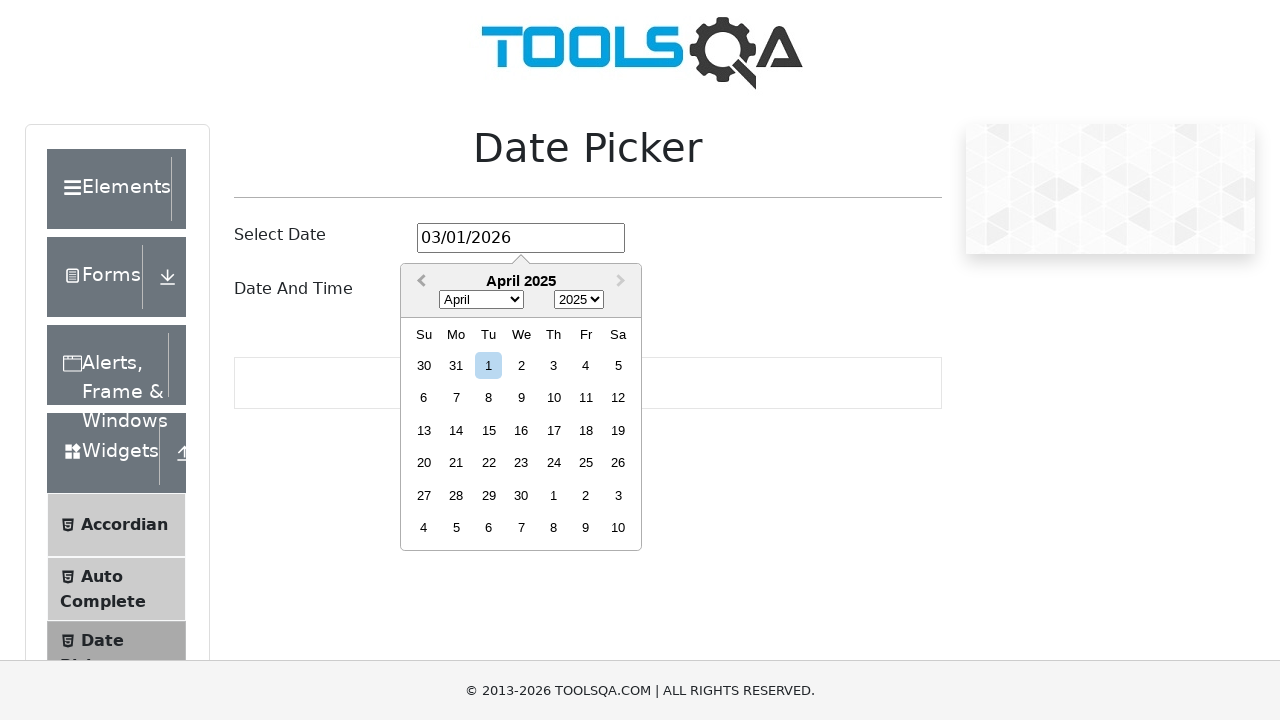

Clicked previous month button, current month: April 2025 at (419, 282) on .react-datepicker__navigation--previous
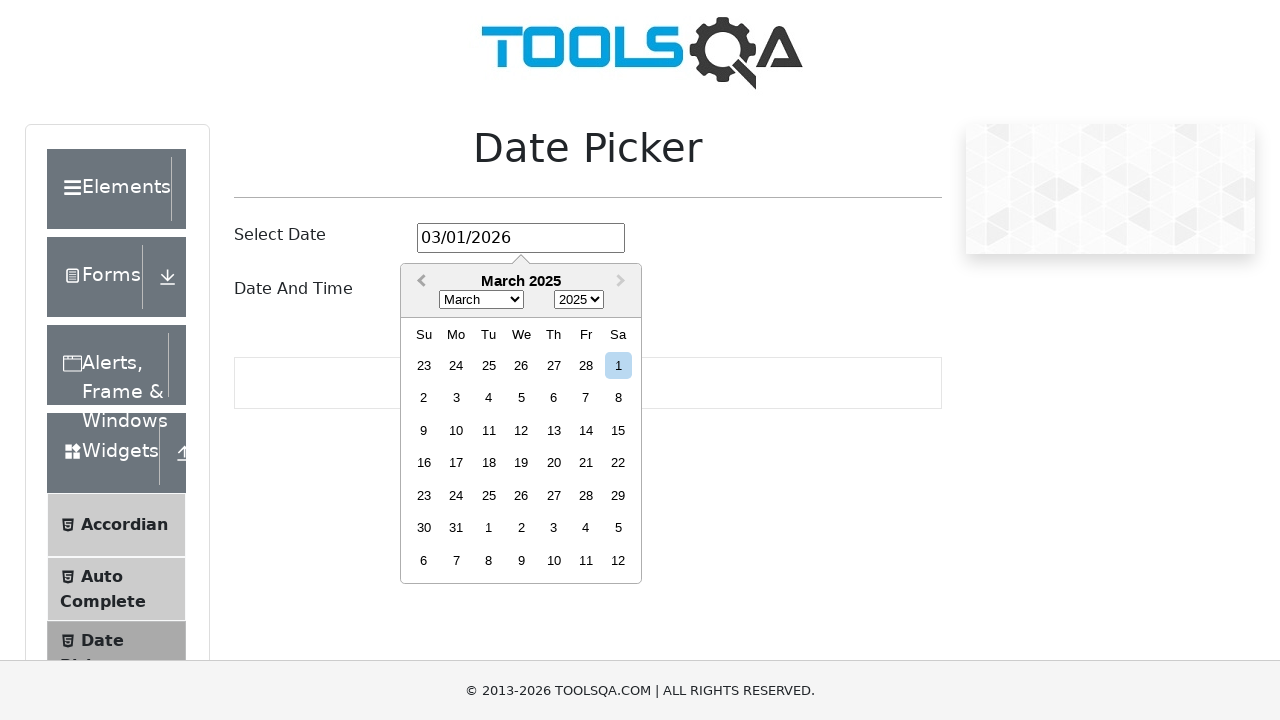

Clicked previous month button, current month: March 2025 at (419, 282) on .react-datepicker__navigation--previous
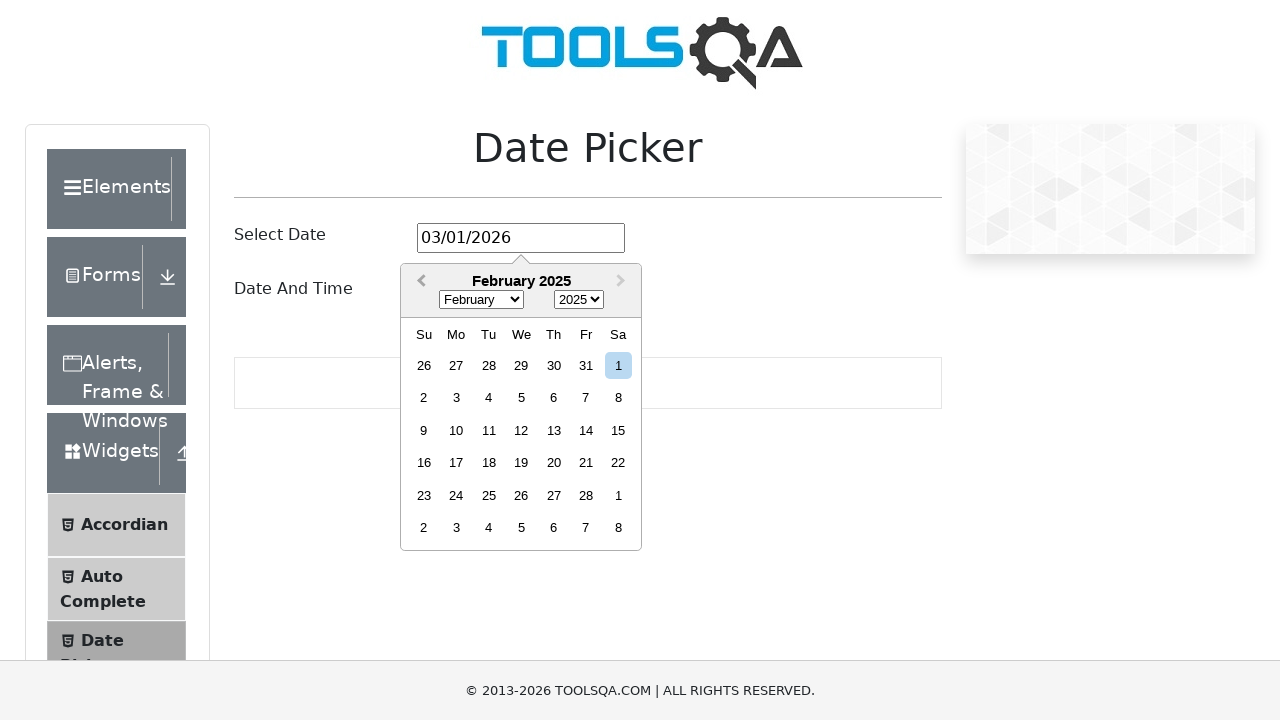

Clicked previous month button, current month: February 2025 at (419, 282) on .react-datepicker__navigation--previous
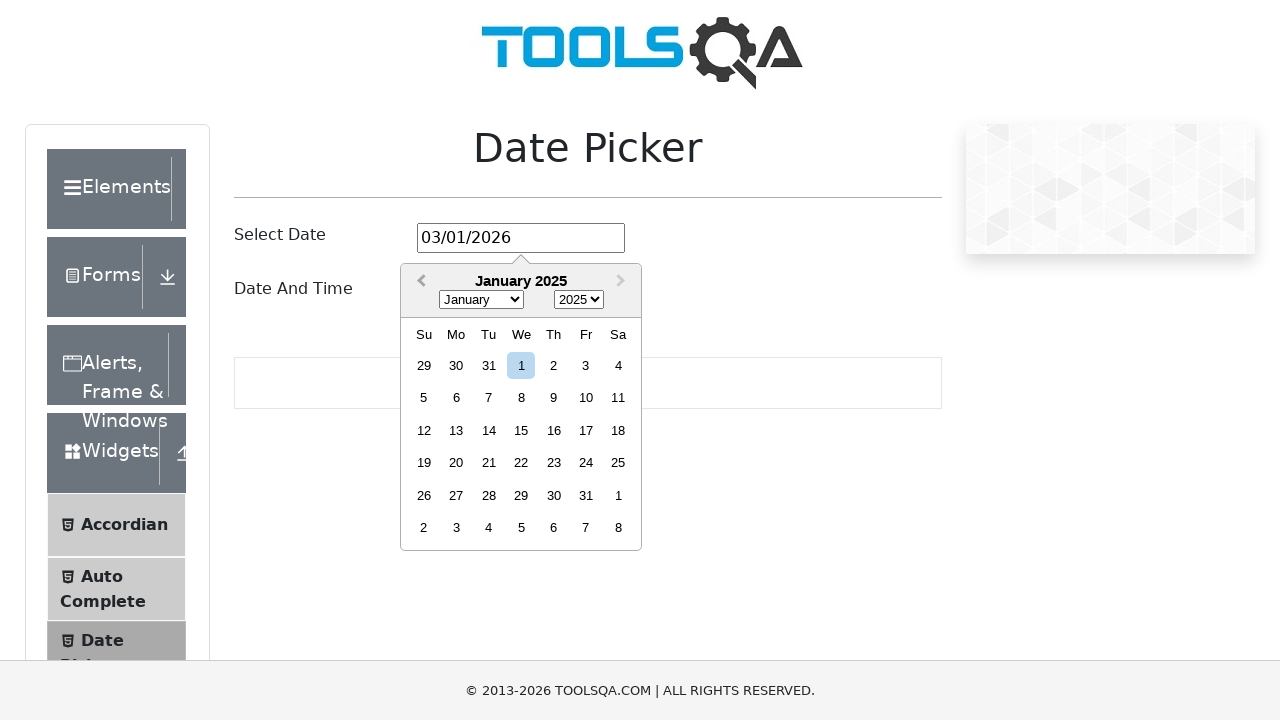

Clicked previous month button, current month: January 2025 at (419, 282) on .react-datepicker__navigation--previous
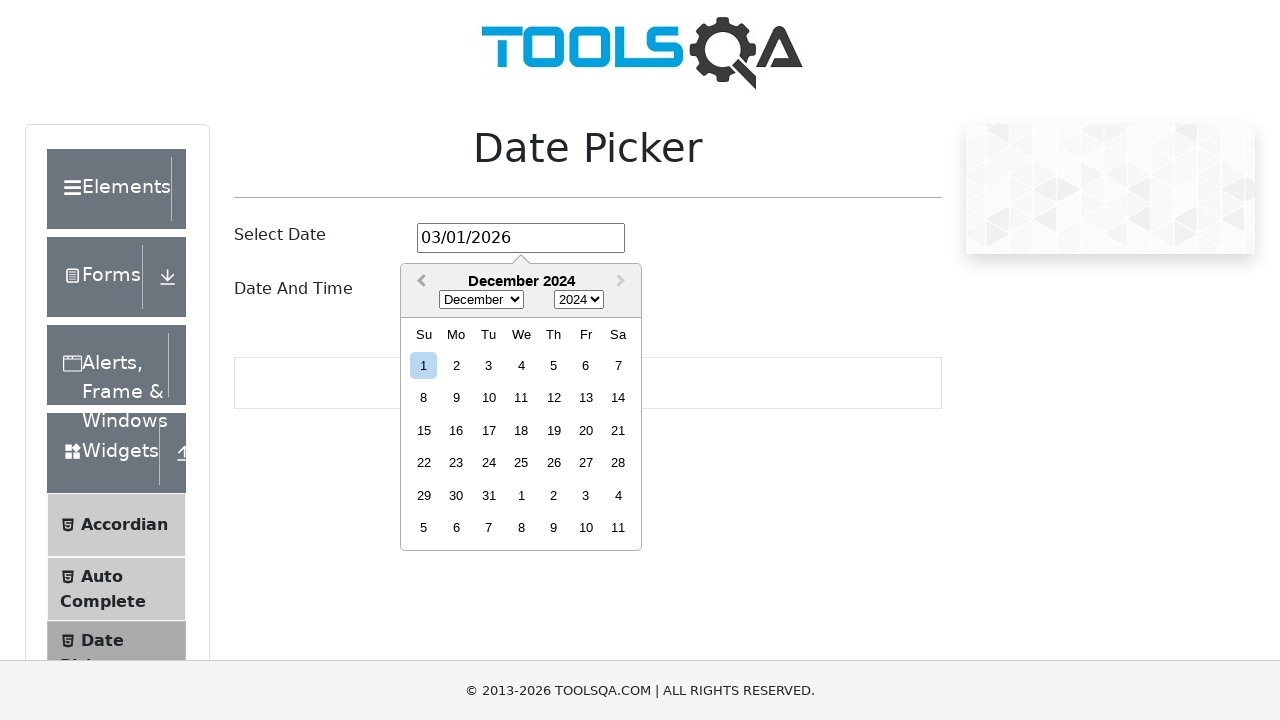

Clicked previous month button, current month: December 2024 at (419, 282) on .react-datepicker__navigation--previous
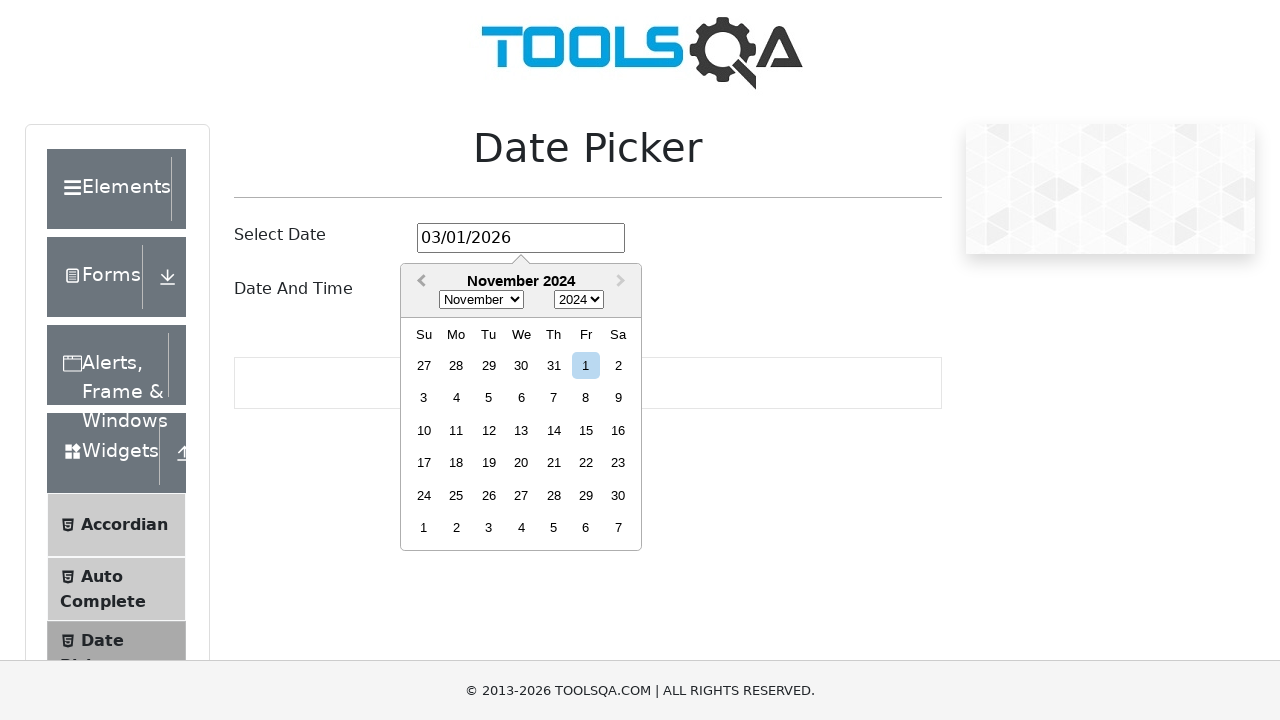

Clicked previous month button, current month: November 2024 at (419, 282) on .react-datepicker__navigation--previous
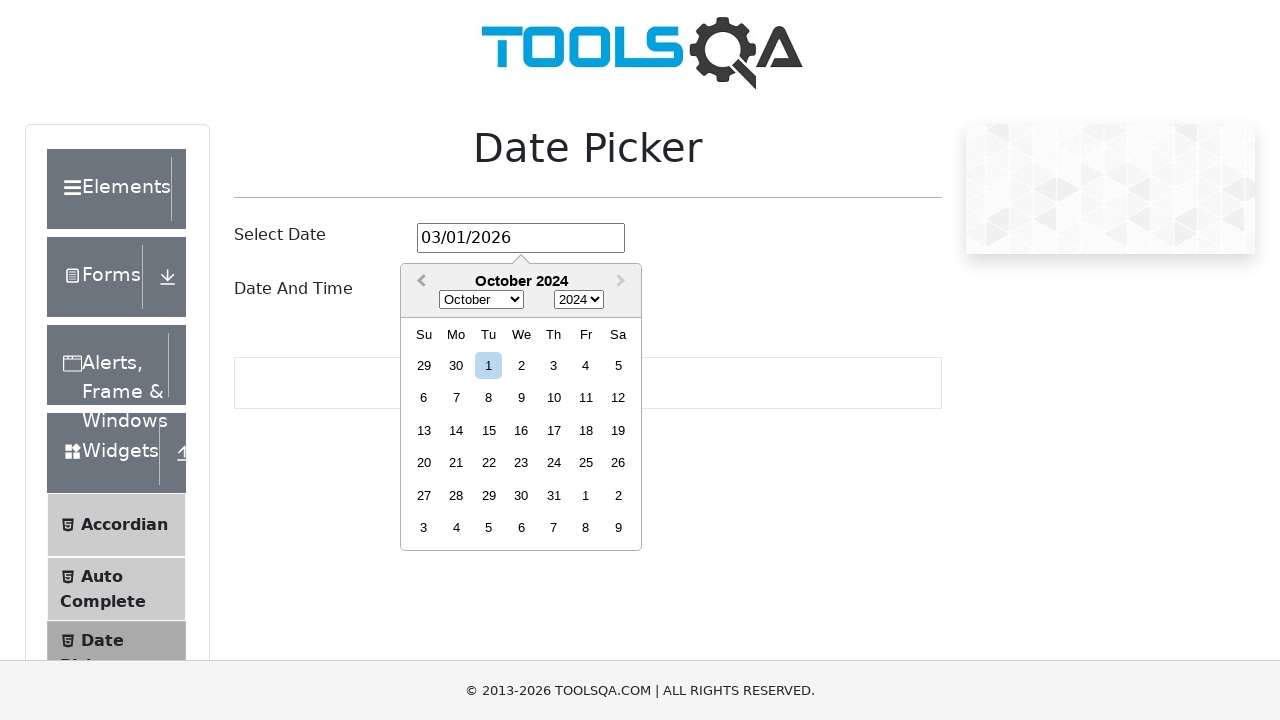

Clicked previous month button, current month: October 2024 at (419, 282) on .react-datepicker__navigation--previous
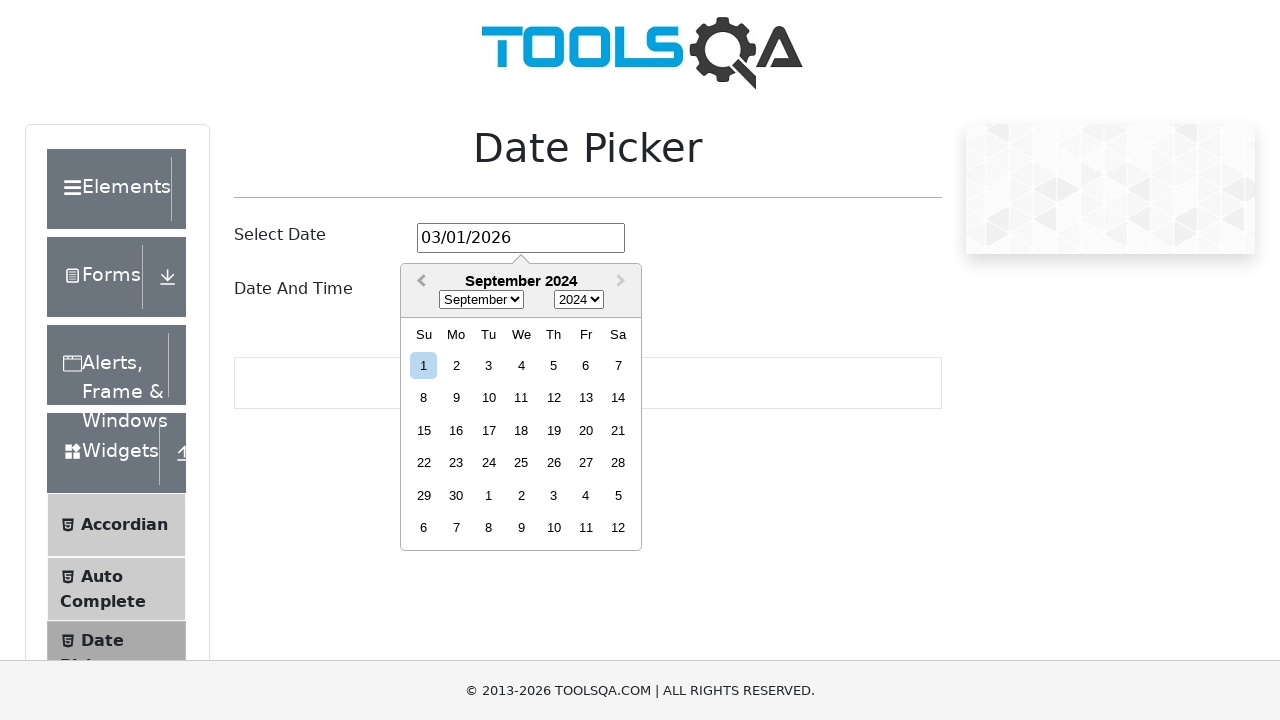

Clicked previous month button, current month: September 2024 at (419, 282) on .react-datepicker__navigation--previous
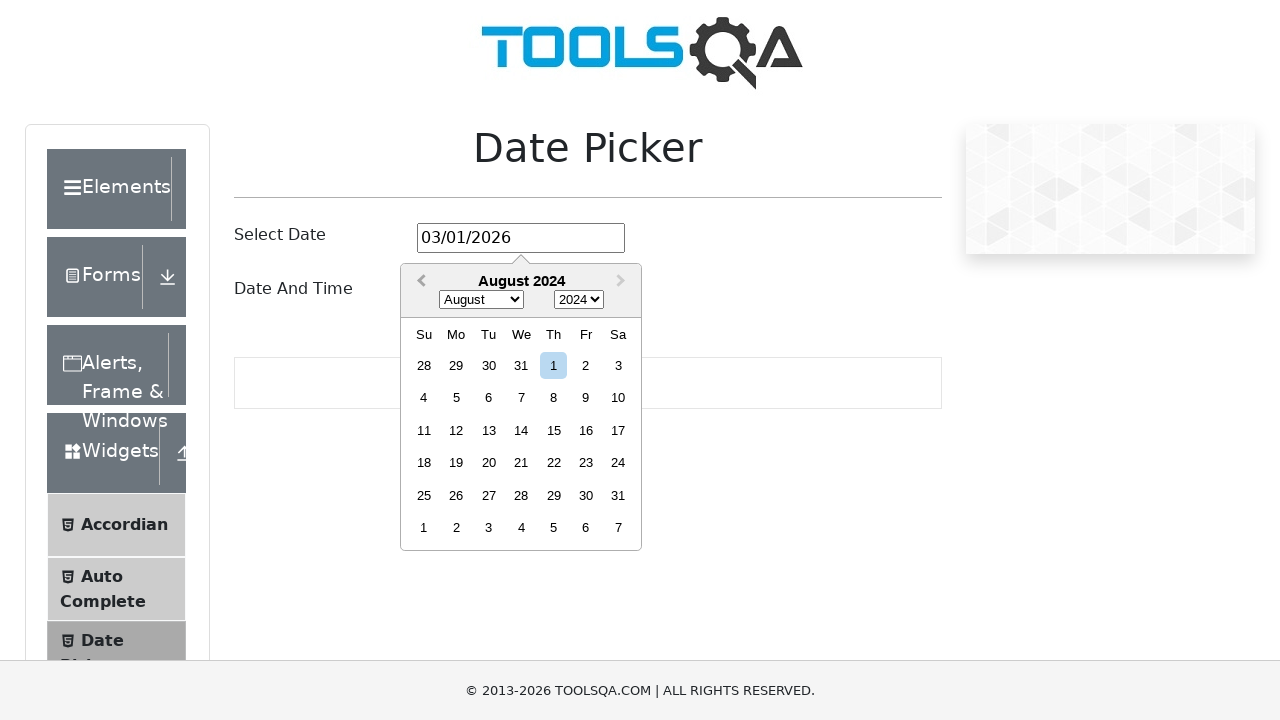

Clicked previous month button, current month: August 2024 at (419, 282) on .react-datepicker__navigation--previous
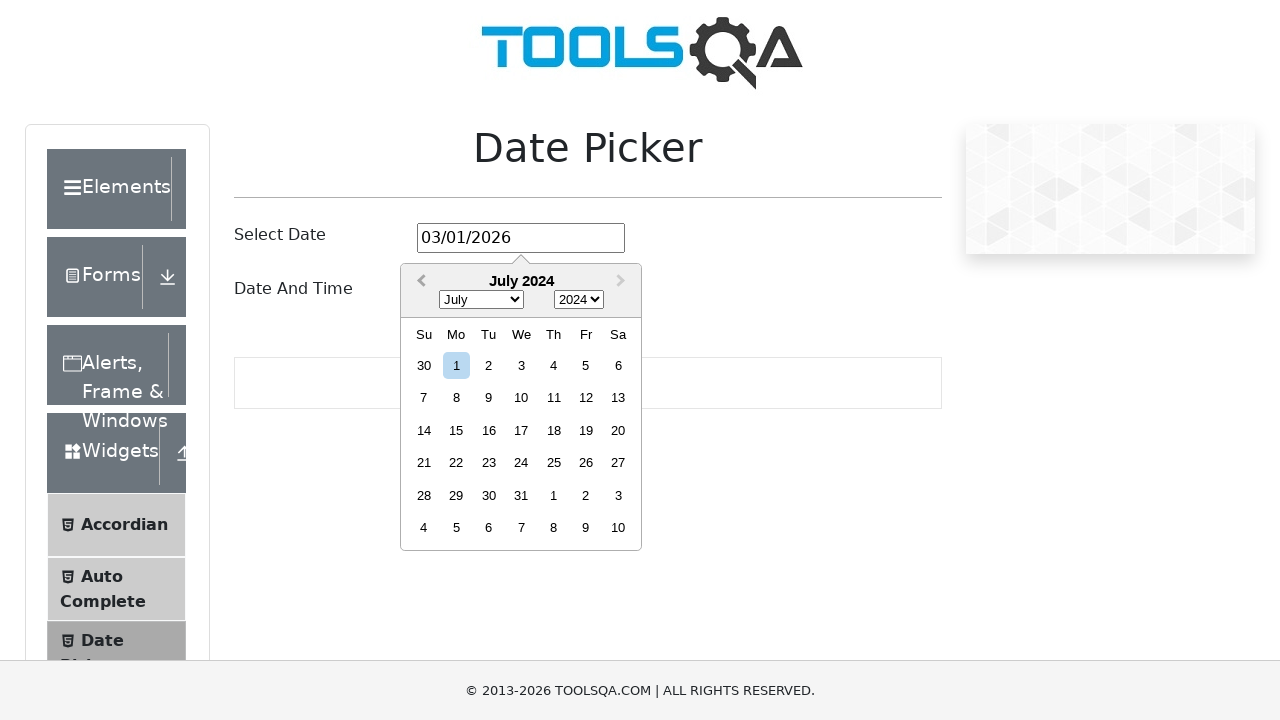

Clicked previous month button, current month: July 2024 at (419, 282) on .react-datepicker__navigation--previous
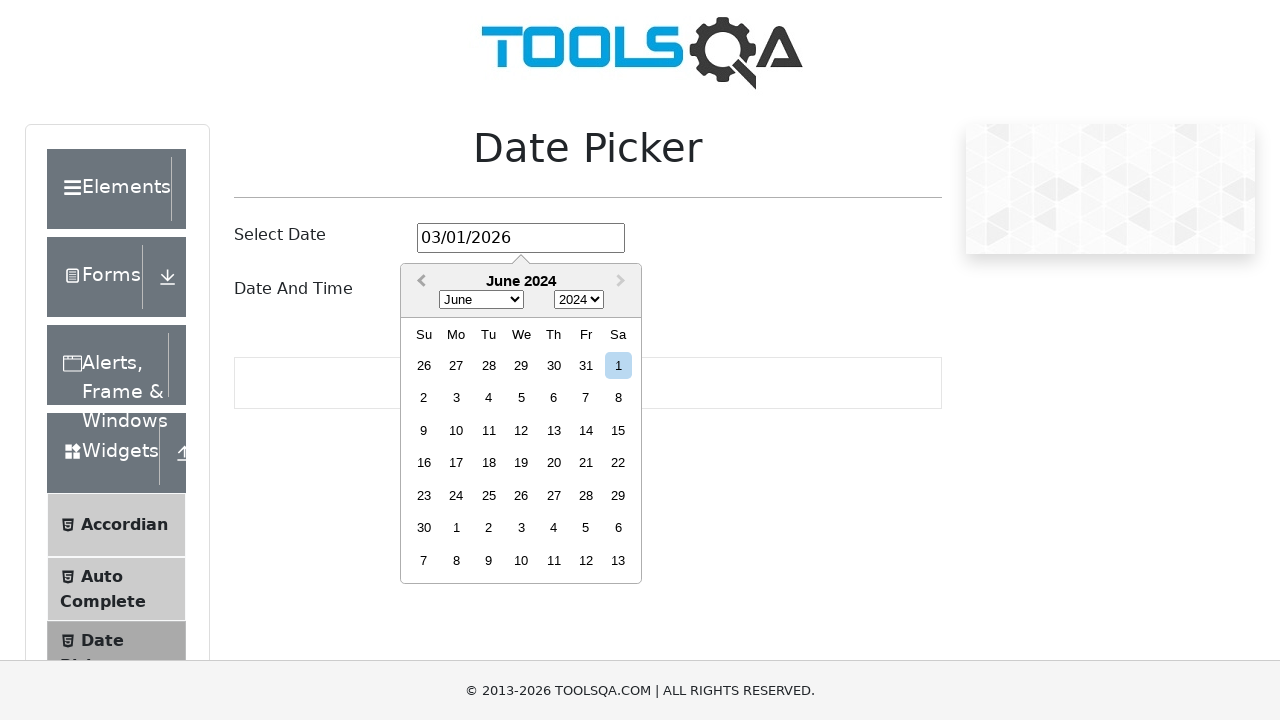

Clicked previous month button, current month: June 2024 at (419, 282) on .react-datepicker__navigation--previous
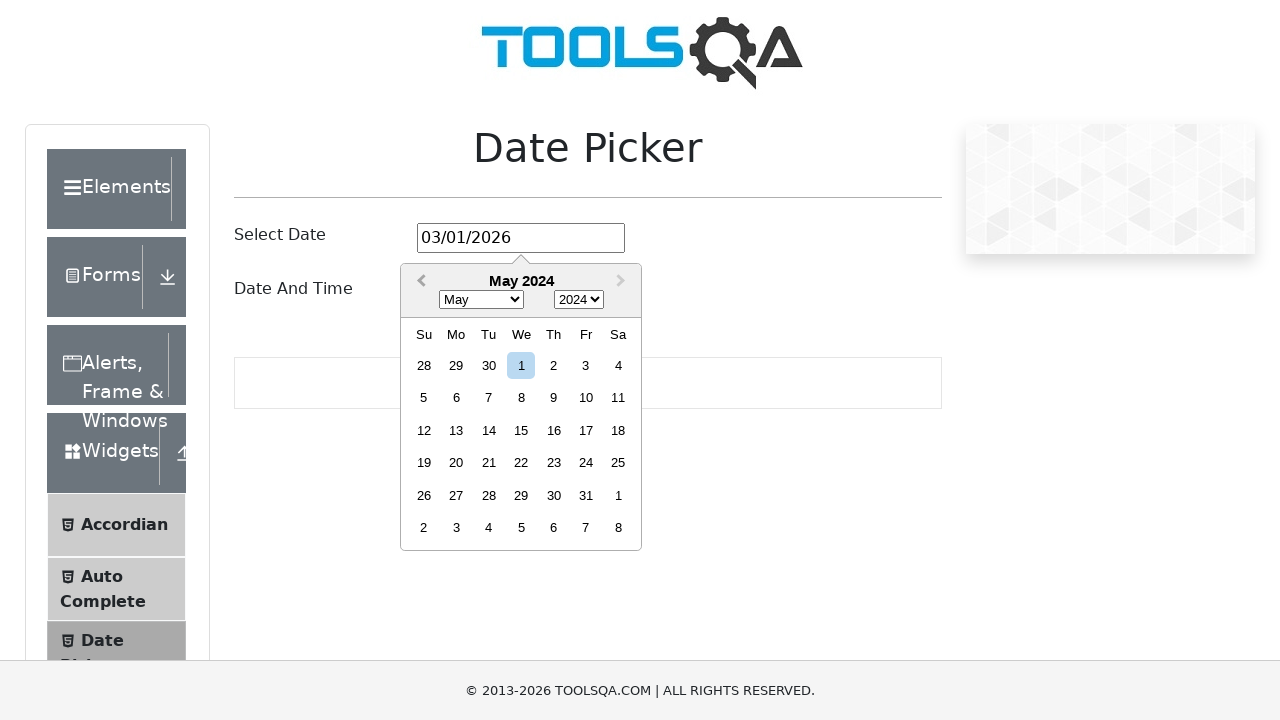

Clicked previous month button, current month: May 2024 at (419, 282) on .react-datepicker__navigation--previous
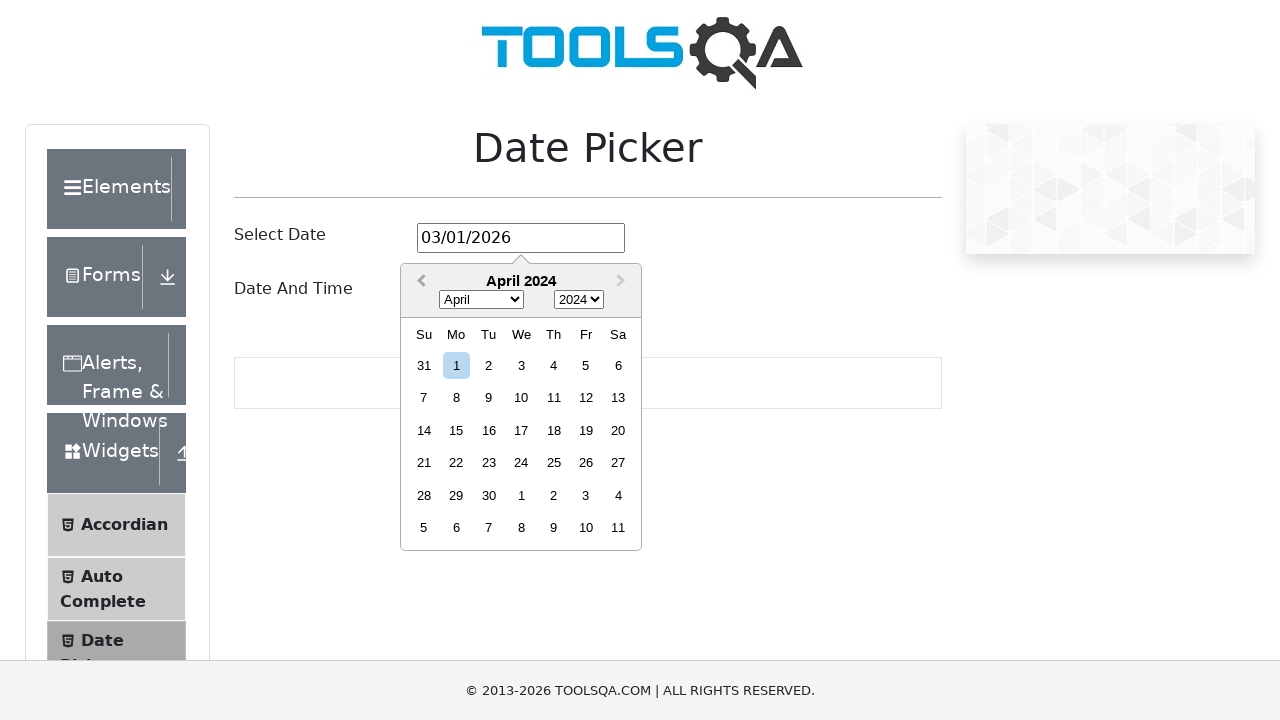

Clicked previous month button, current month: April 2024 at (419, 282) on .react-datepicker__navigation--previous
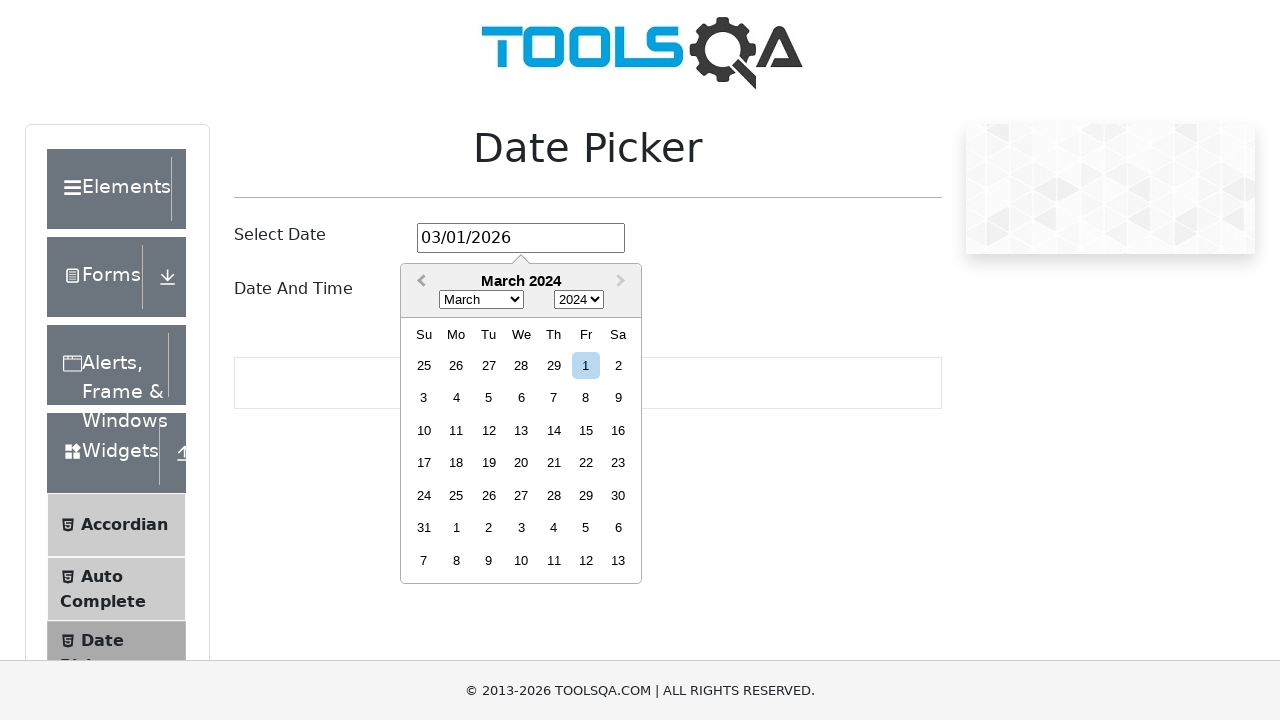

Clicked previous month button, current month: March 2024 at (419, 282) on .react-datepicker__navigation--previous
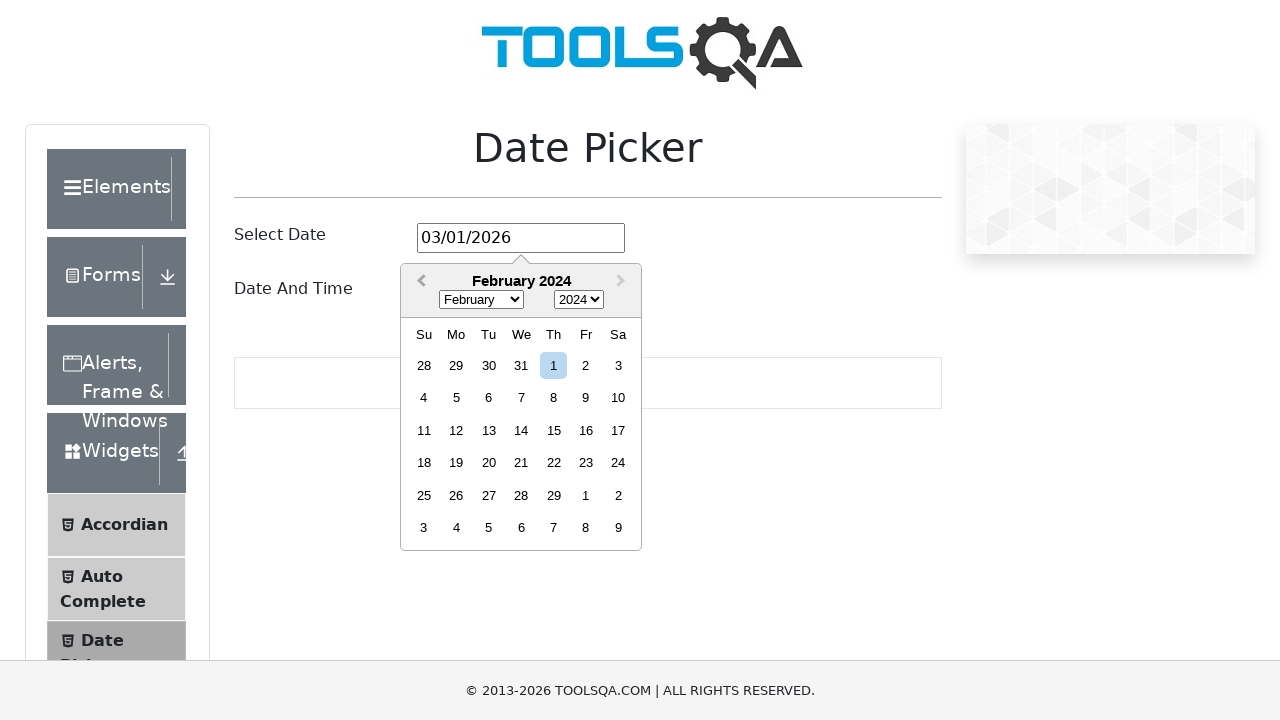

Clicked previous month button, current month: February 2024 at (419, 282) on .react-datepicker__navigation--previous
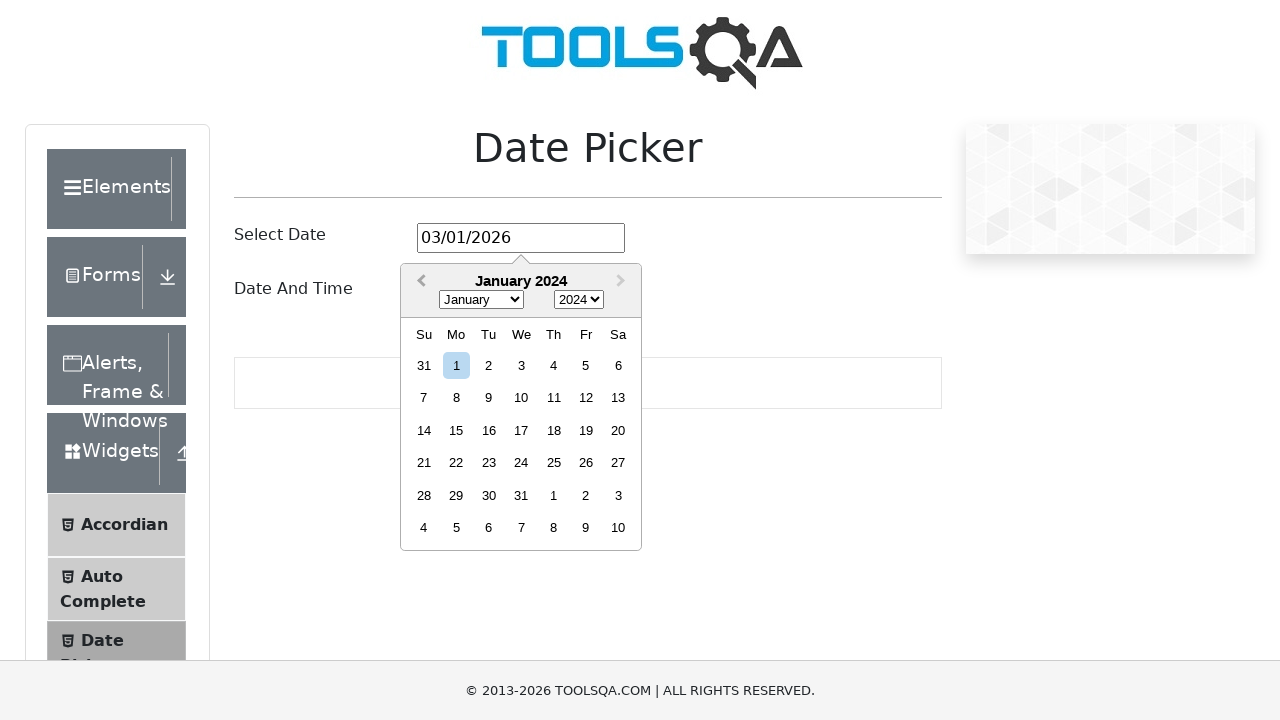

Clicked previous month button, current month: January 2024 at (419, 282) on .react-datepicker__navigation--previous
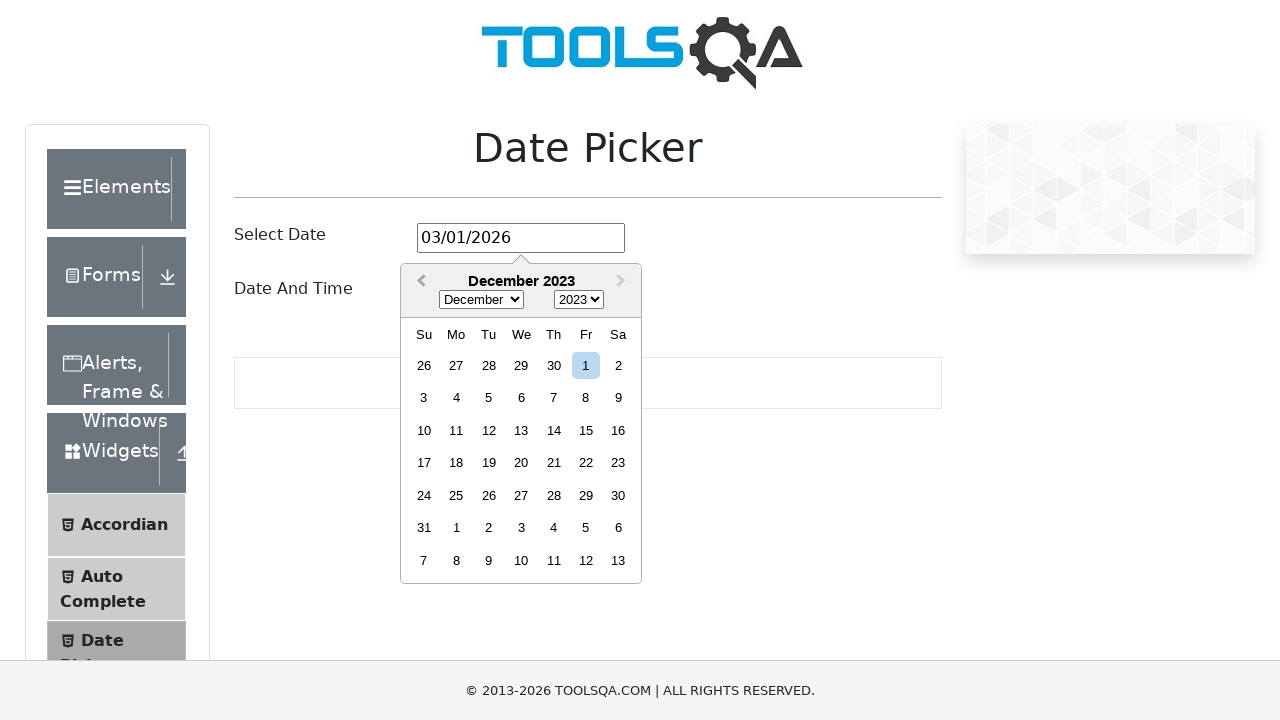

Clicked previous month button, current month: December 2023 at (419, 282) on .react-datepicker__navigation--previous
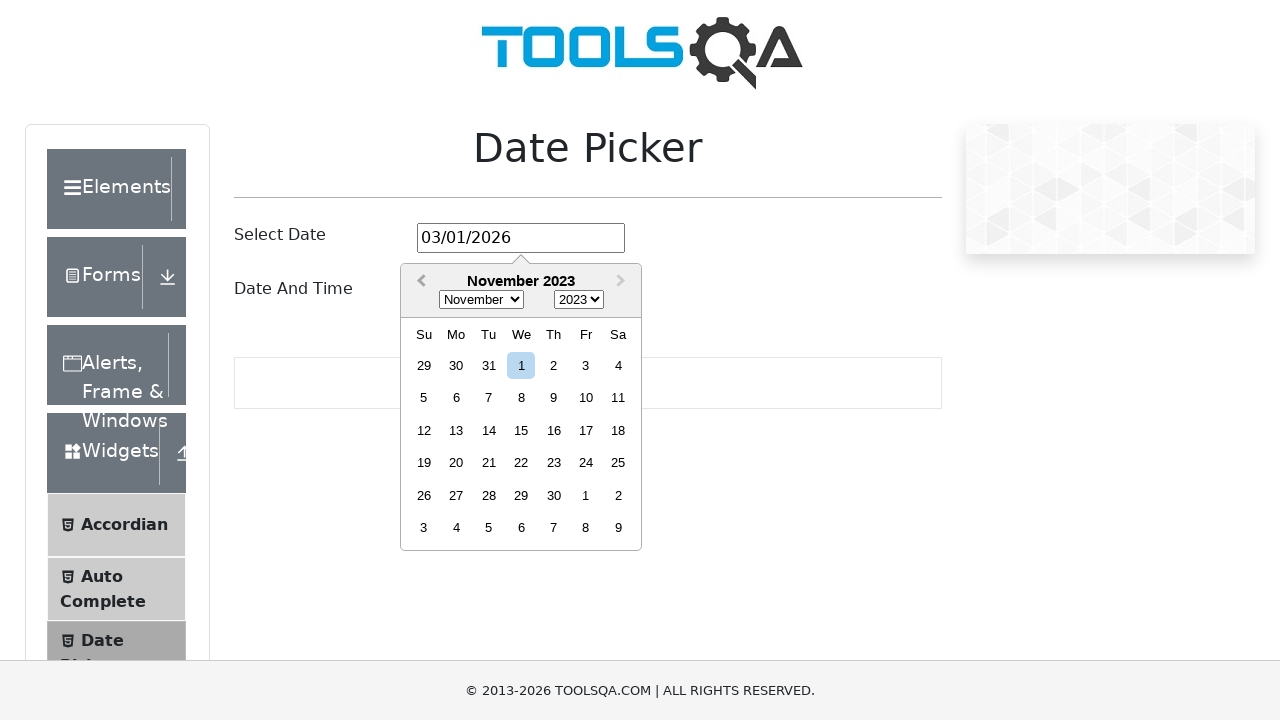

Clicked previous month button, current month: November 2023 at (419, 282) on .react-datepicker__navigation--previous
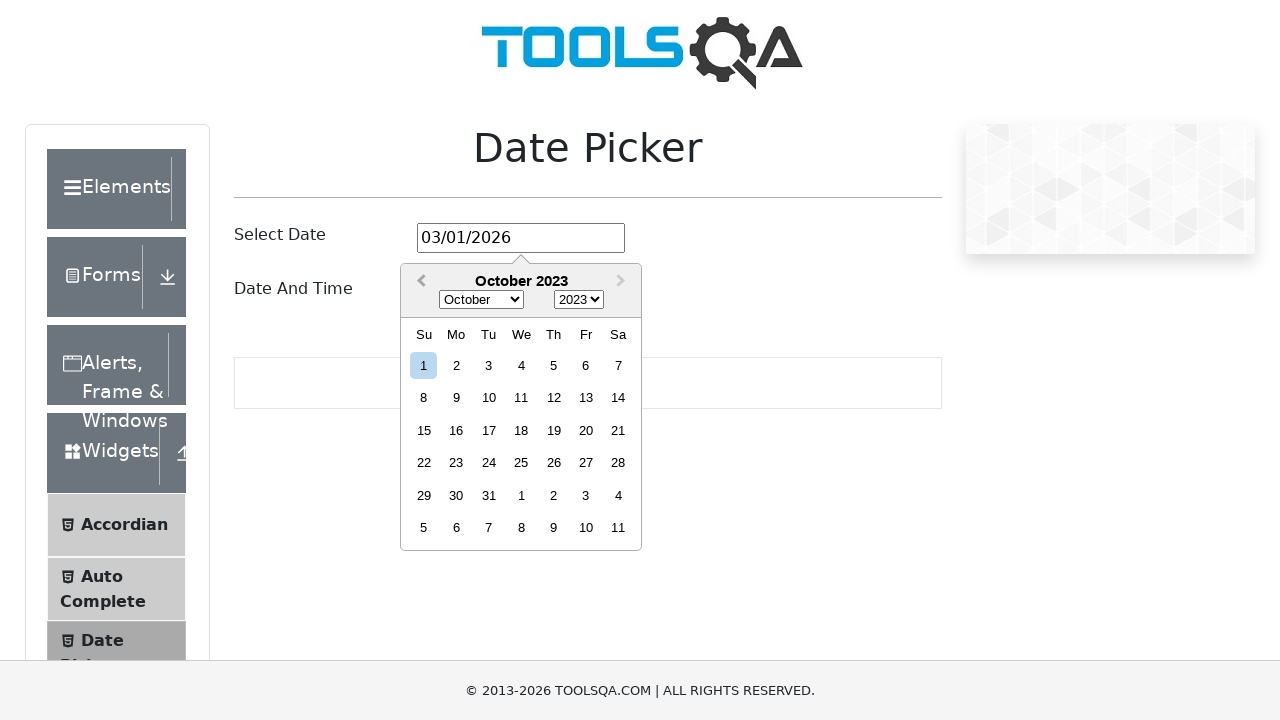

Clicked previous month button, current month: October 2023 at (419, 282) on .react-datepicker__navigation--previous
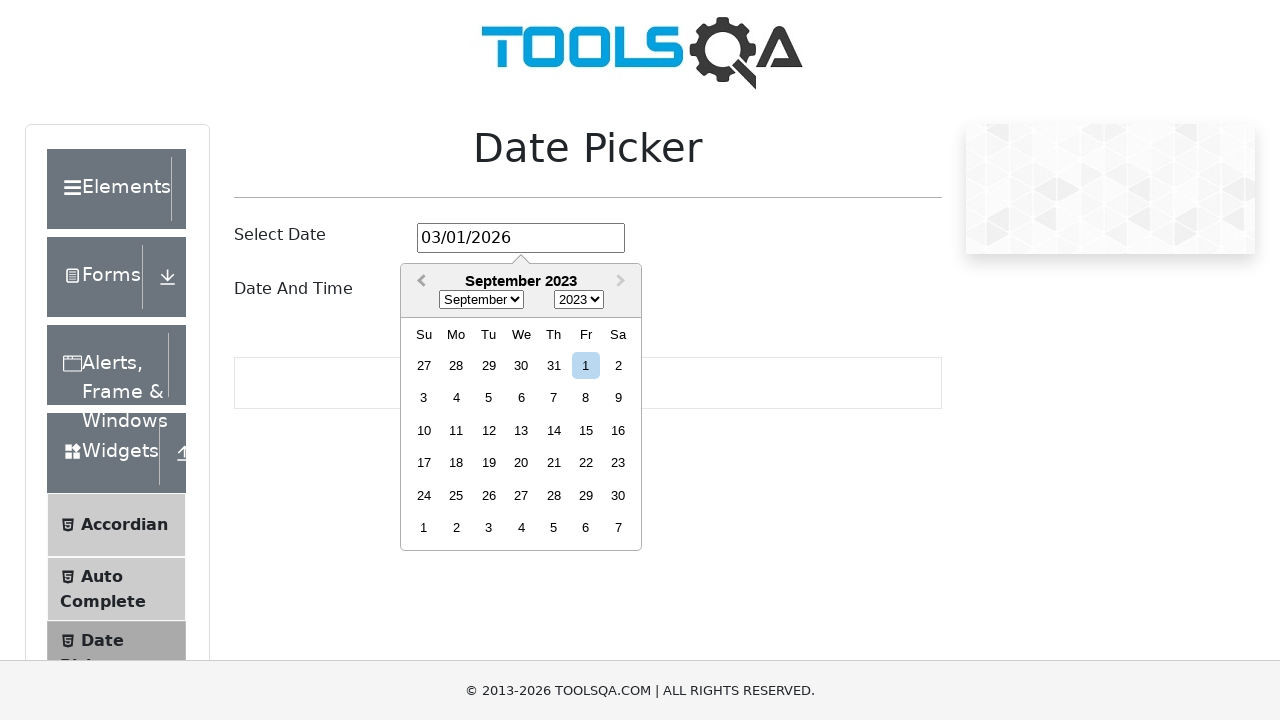

Clicked previous month button, current month: September 2023 at (419, 282) on .react-datepicker__navigation--previous
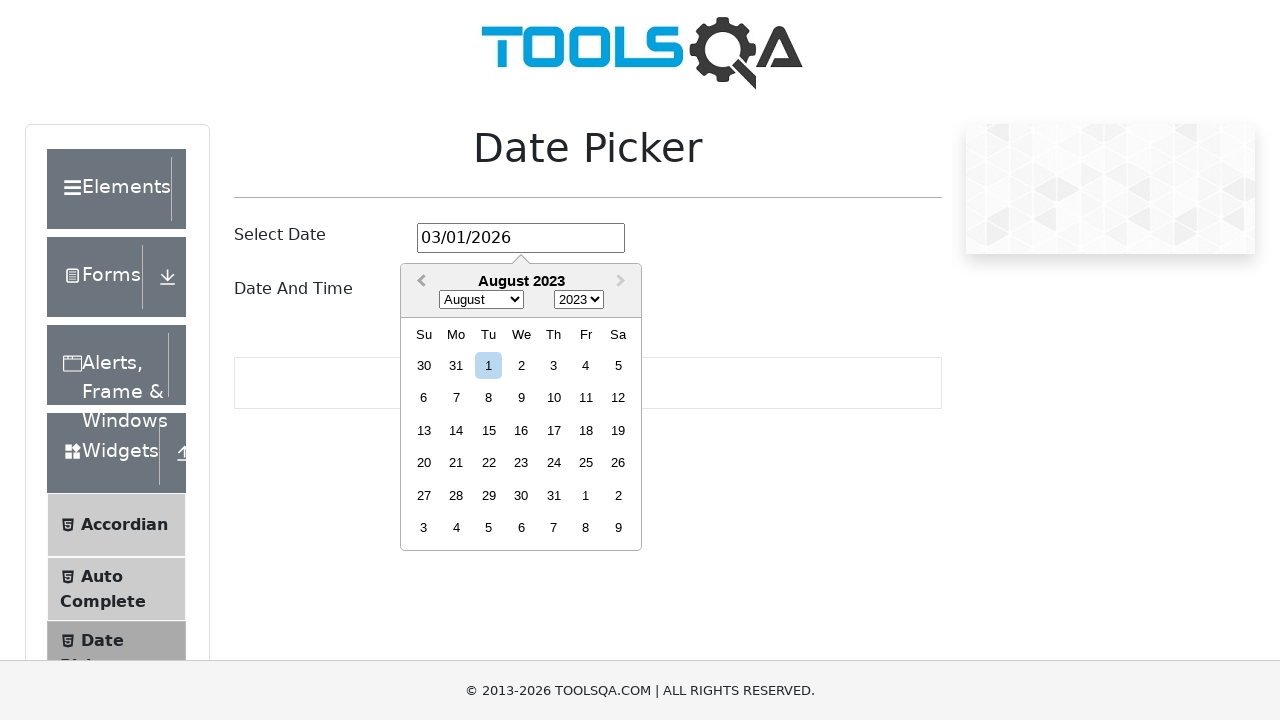

Clicked previous month button, current month: August 2023 at (419, 282) on .react-datepicker__navigation--previous
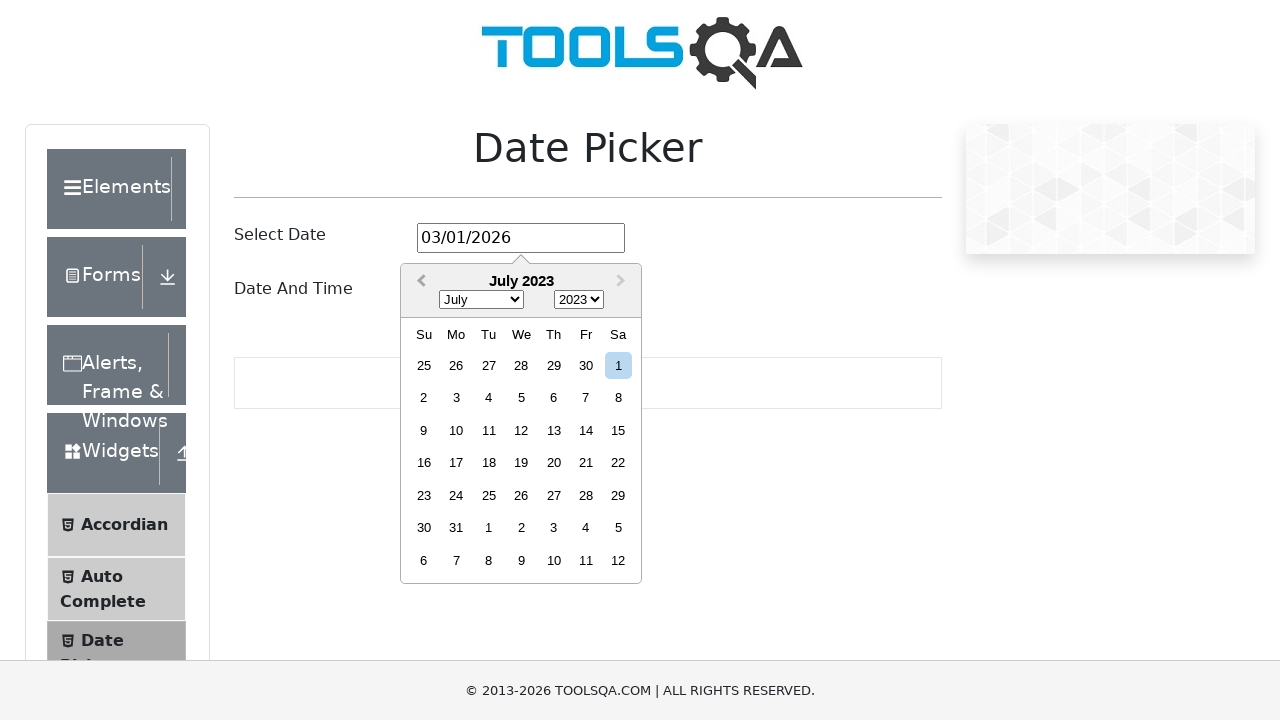

Clicked previous month button, current month: July 2023 at (419, 282) on .react-datepicker__navigation--previous
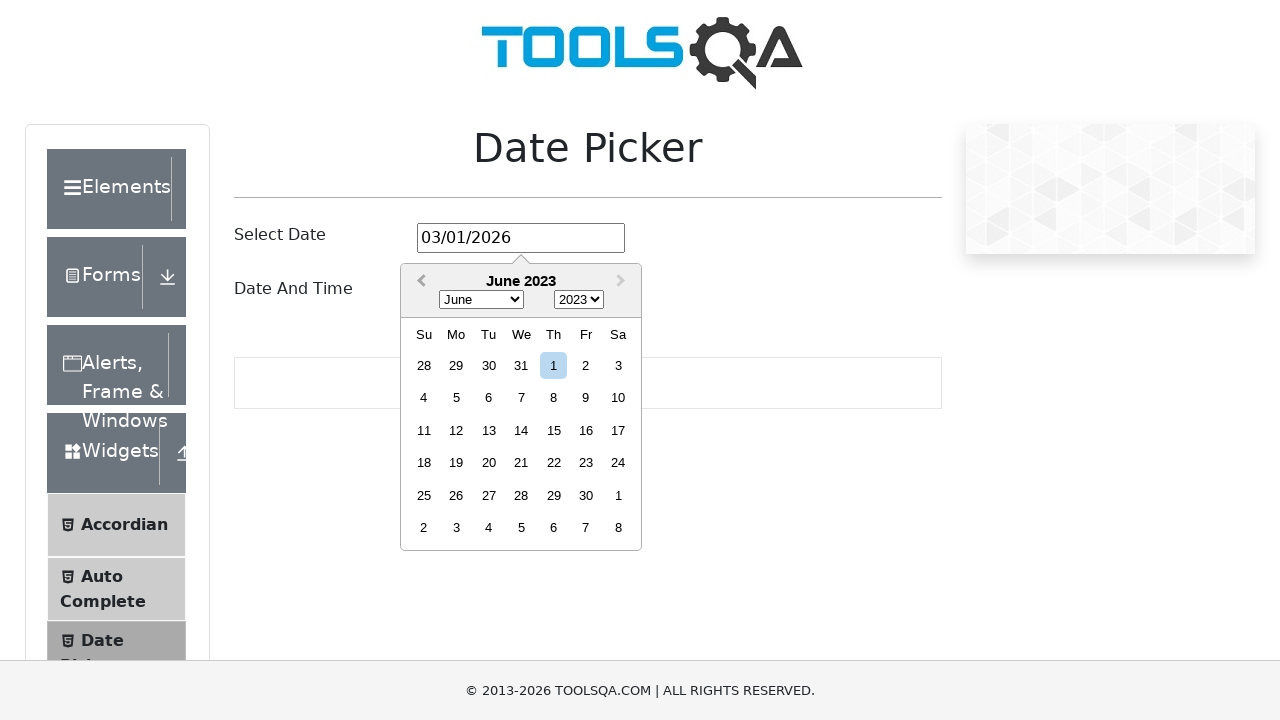

Clicked previous month button, current month: June 2023 at (419, 282) on .react-datepicker__navigation--previous
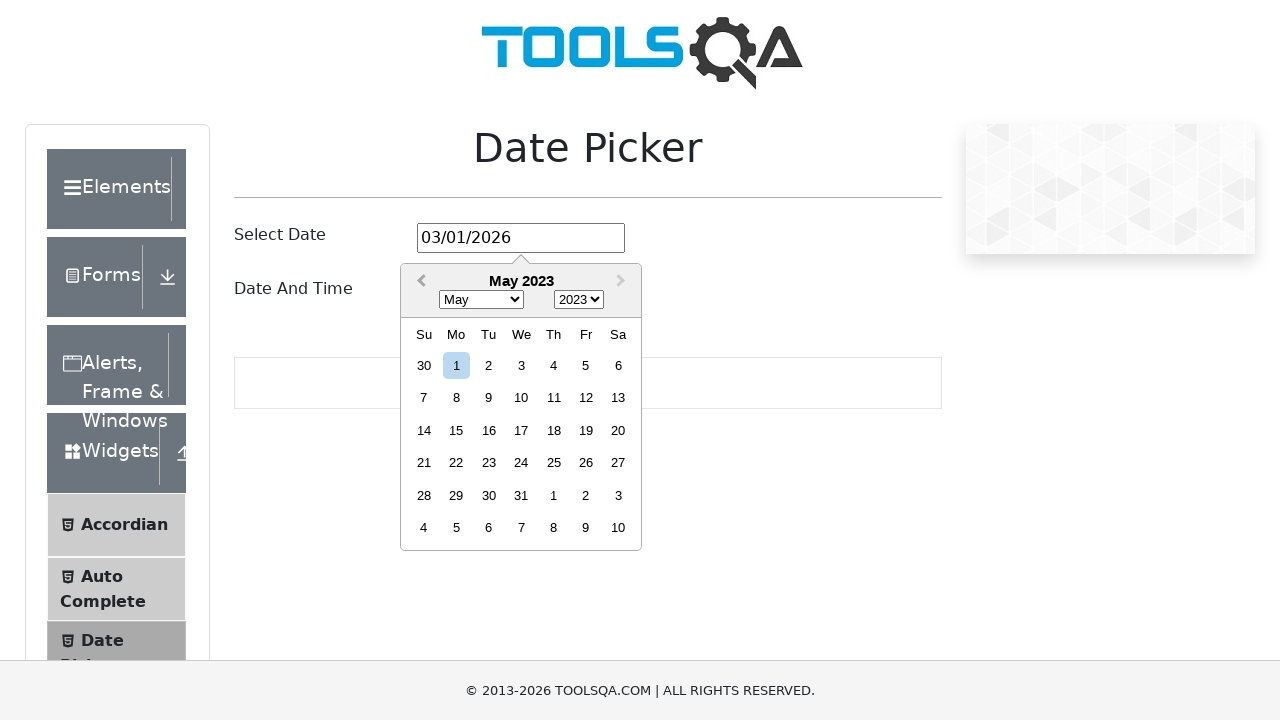

Clicked previous month button, current month: May 2023 at (419, 282) on .react-datepicker__navigation--previous
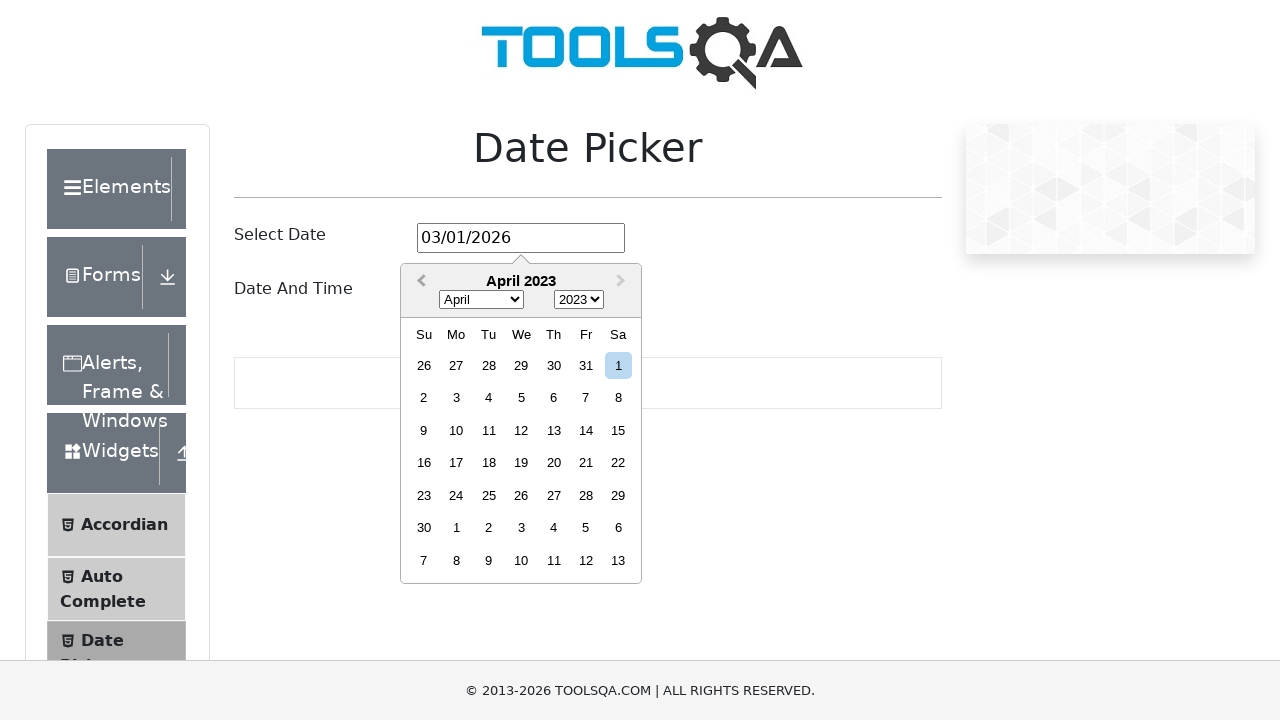

Clicked previous month button, current month: April 2023 at (419, 282) on .react-datepicker__navigation--previous
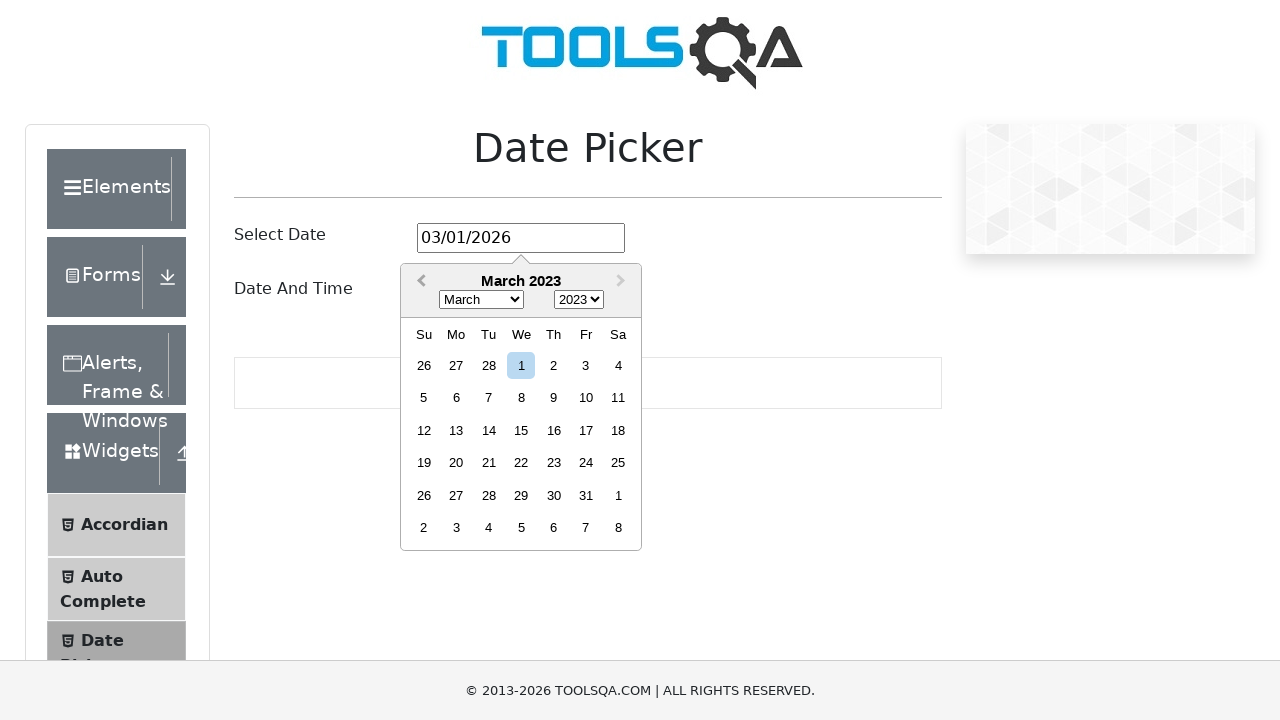

Clicked previous month button, current month: March 2023 at (419, 282) on .react-datepicker__navigation--previous
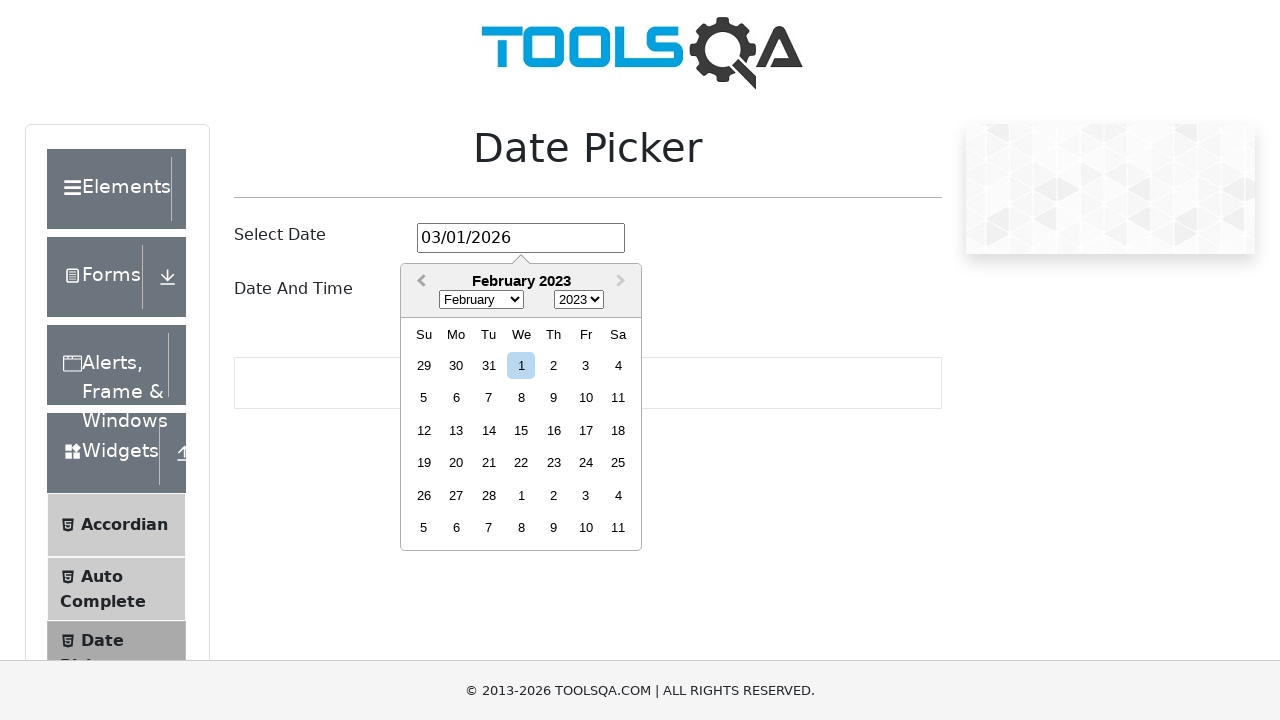

Clicked previous month button, current month: February 2023 at (419, 282) on .react-datepicker__navigation--previous
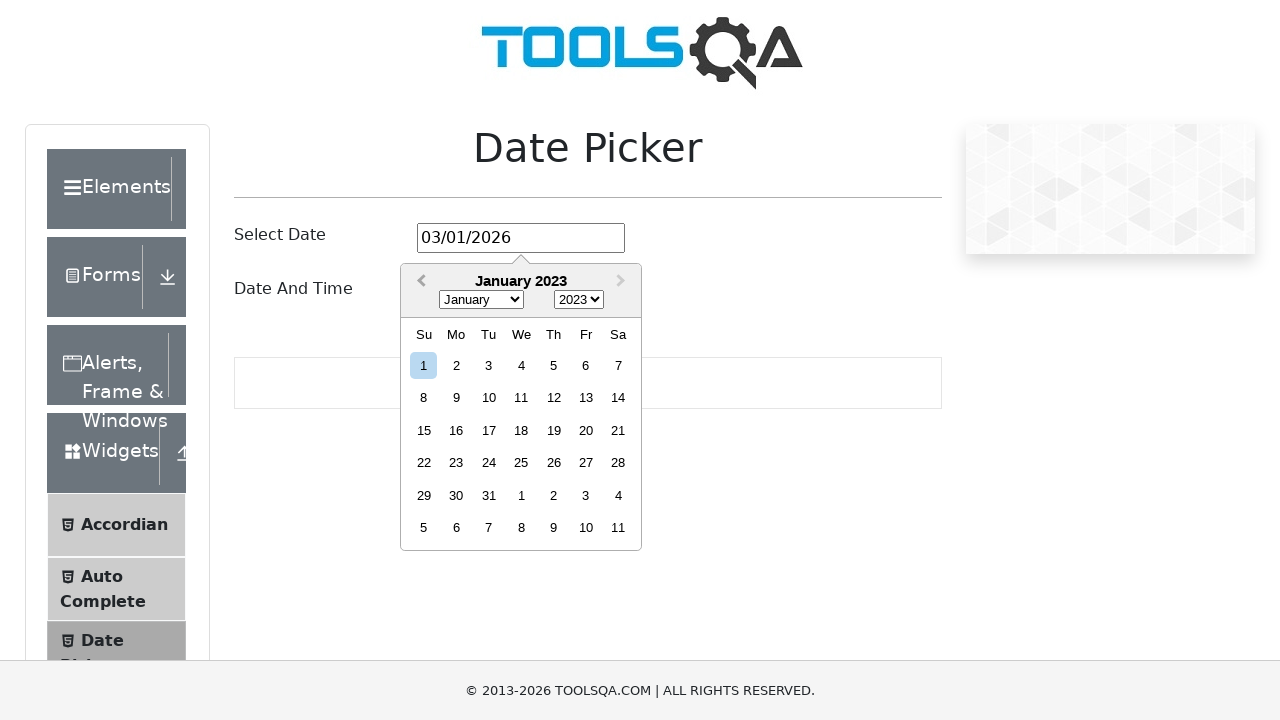

Clicked previous month button, current month: January 2023 at (419, 282) on .react-datepicker__navigation--previous
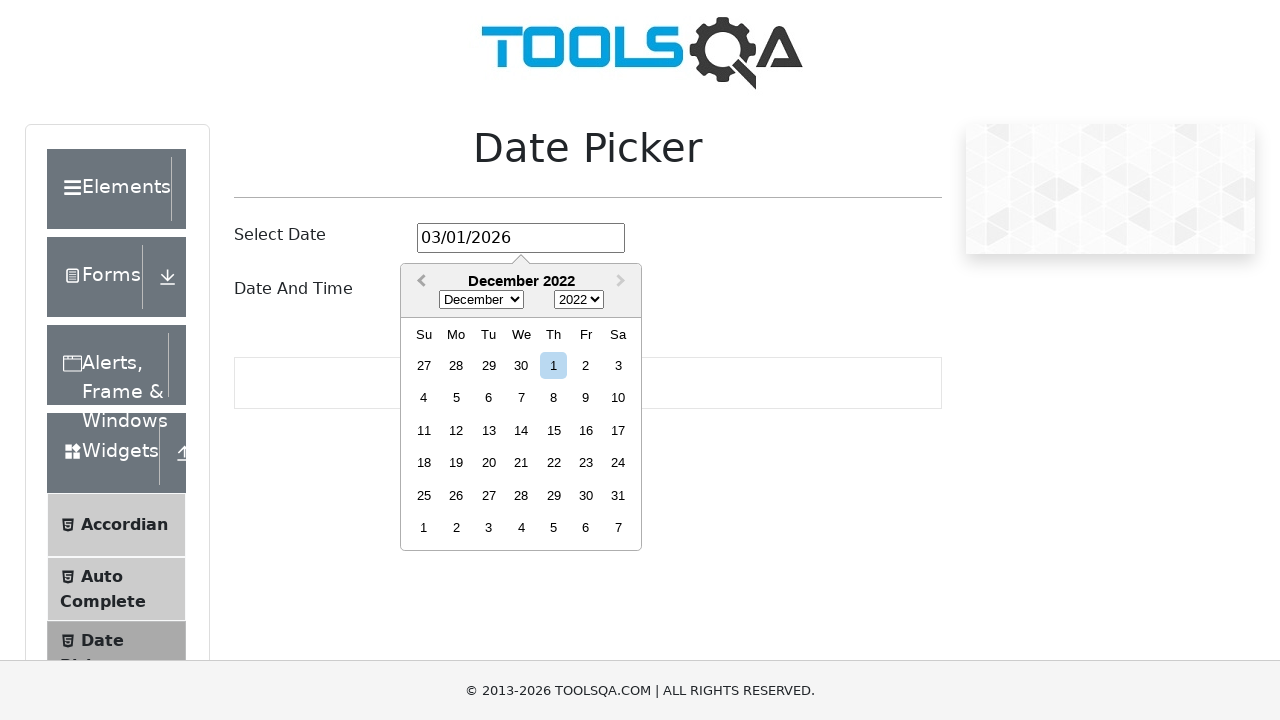

Clicked previous month button, current month: December 2022 at (419, 282) on .react-datepicker__navigation--previous
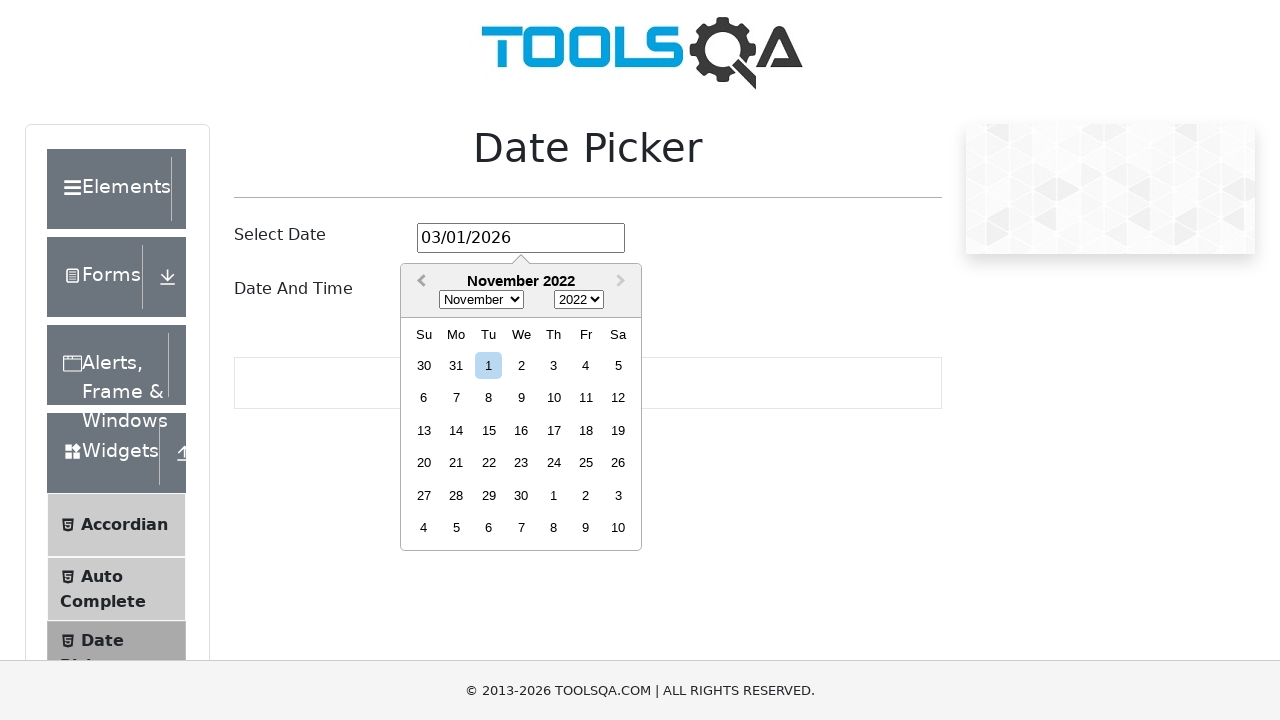

Clicked previous month button, current month: November 2022 at (419, 282) on .react-datepicker__navigation--previous
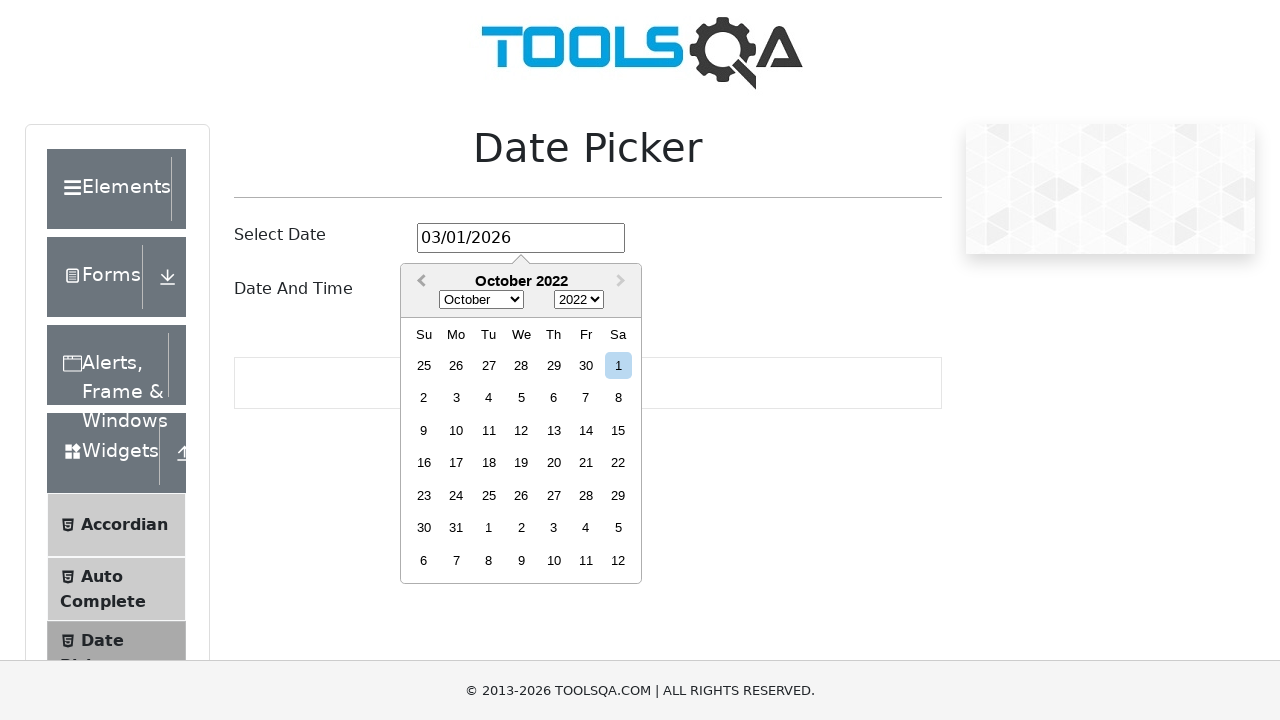

Clicked previous month button, current month: October 2022 at (419, 282) on .react-datepicker__navigation--previous
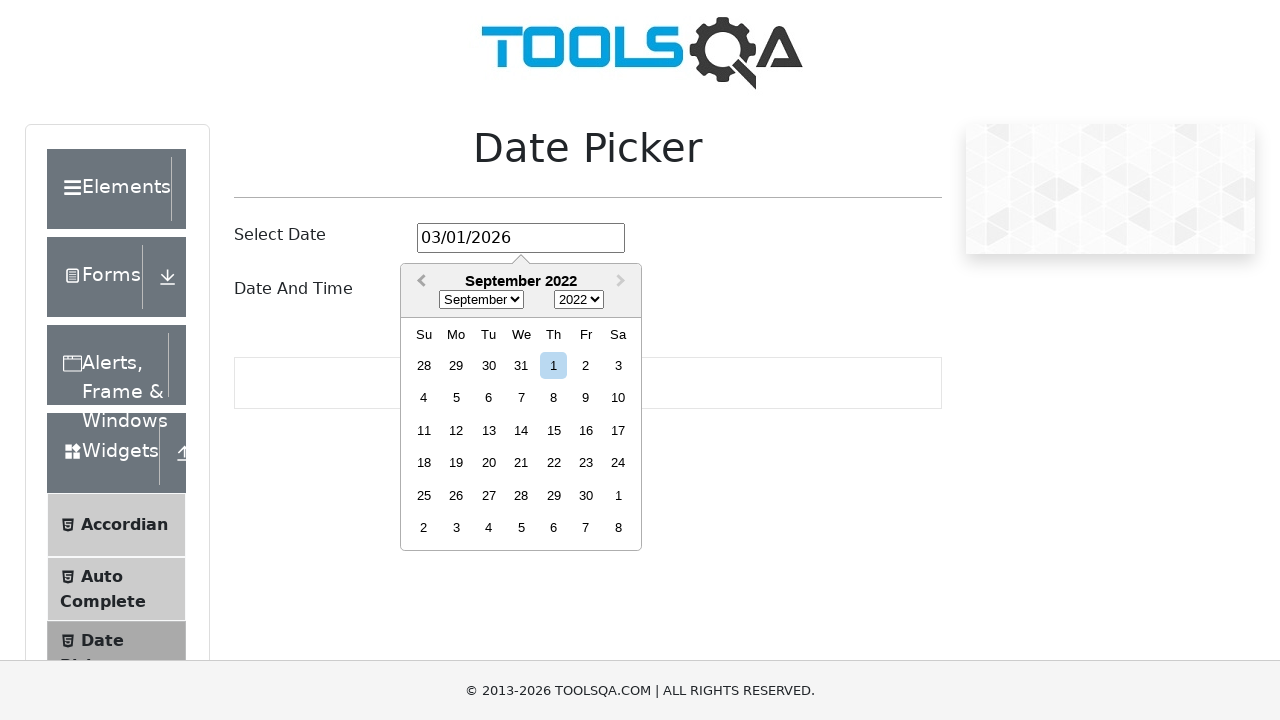

Clicked previous month button, current month: September 2022 at (419, 282) on .react-datepicker__navigation--previous
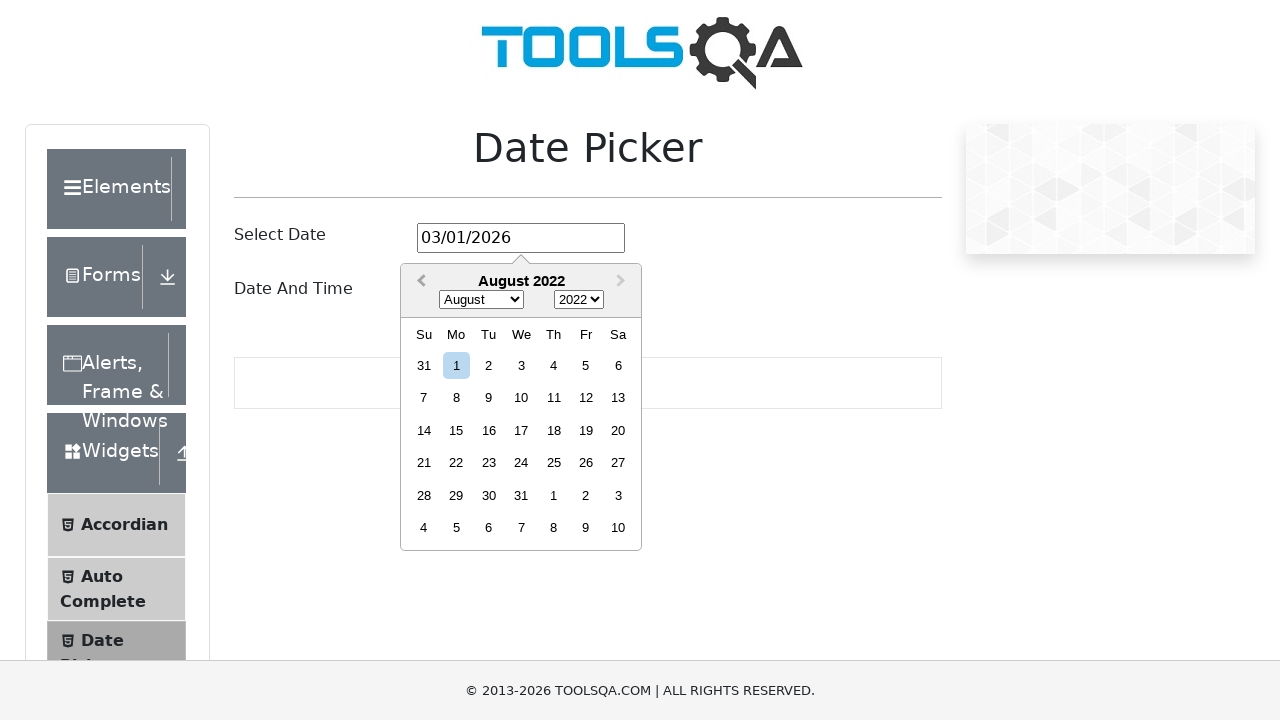

Clicked previous month button, current month: August 2022 at (419, 282) on .react-datepicker__navigation--previous
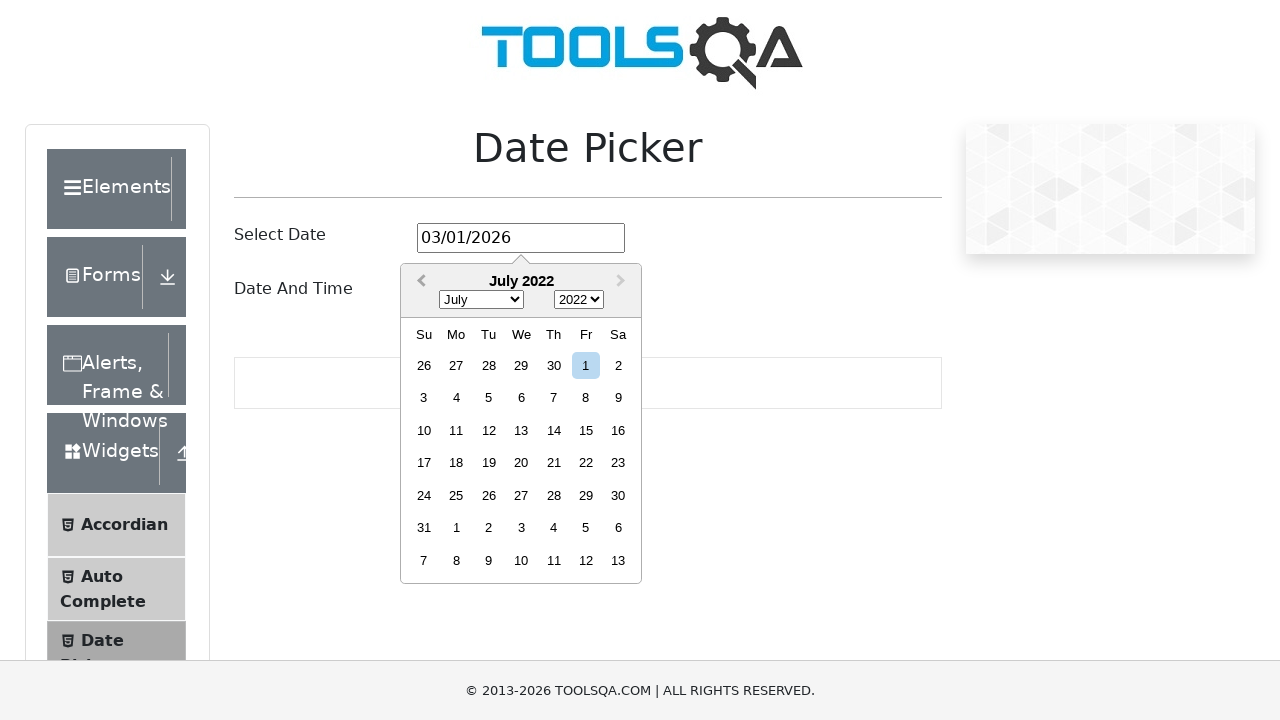

Clicked previous month button, current month: July 2022 at (419, 282) on .react-datepicker__navigation--previous
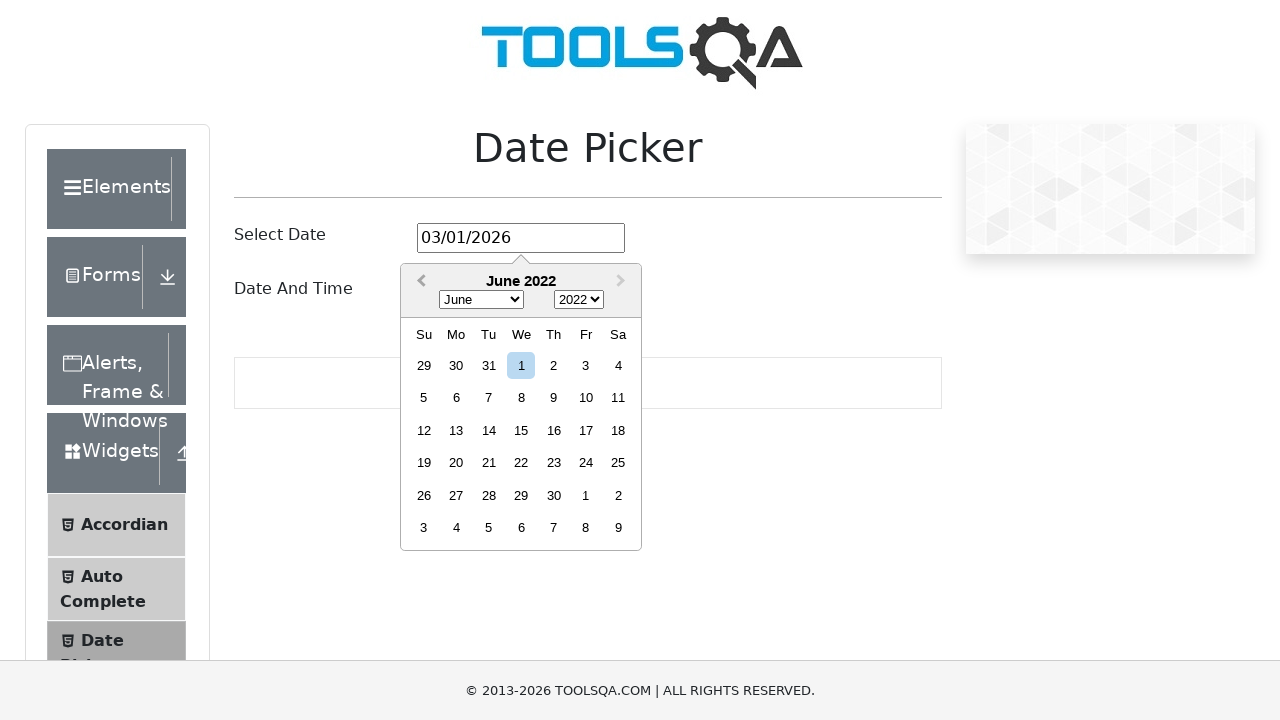

Clicked previous month button, current month: June 2022 at (419, 282) on .react-datepicker__navigation--previous
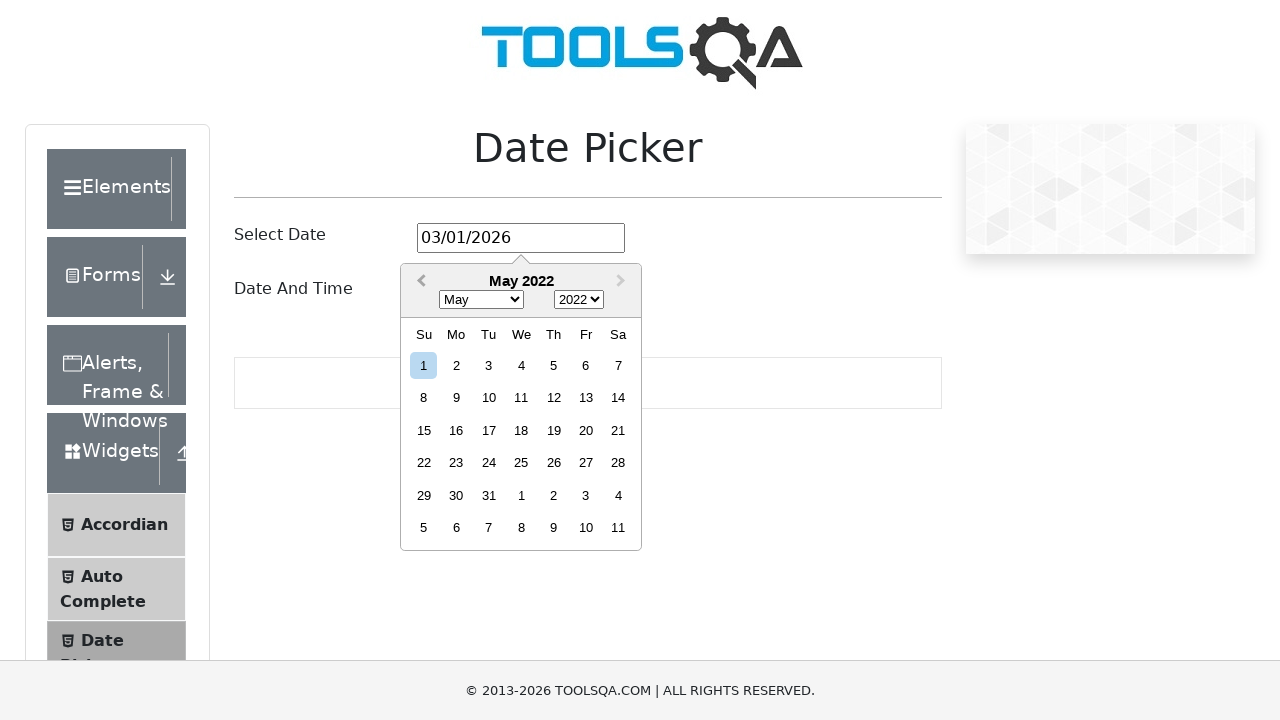

Clicked previous month button, current month: May 2022 at (419, 282) on .react-datepicker__navigation--previous
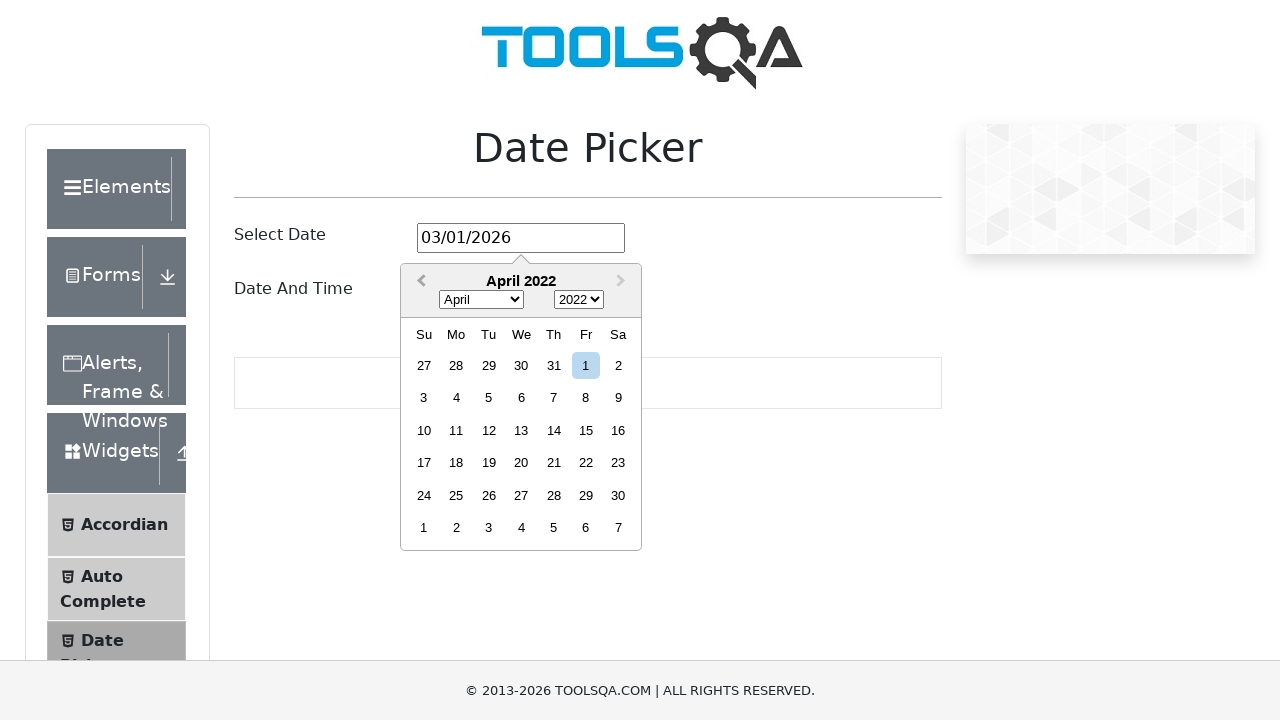

Clicked previous month button, current month: April 2022 at (419, 282) on .react-datepicker__navigation--previous
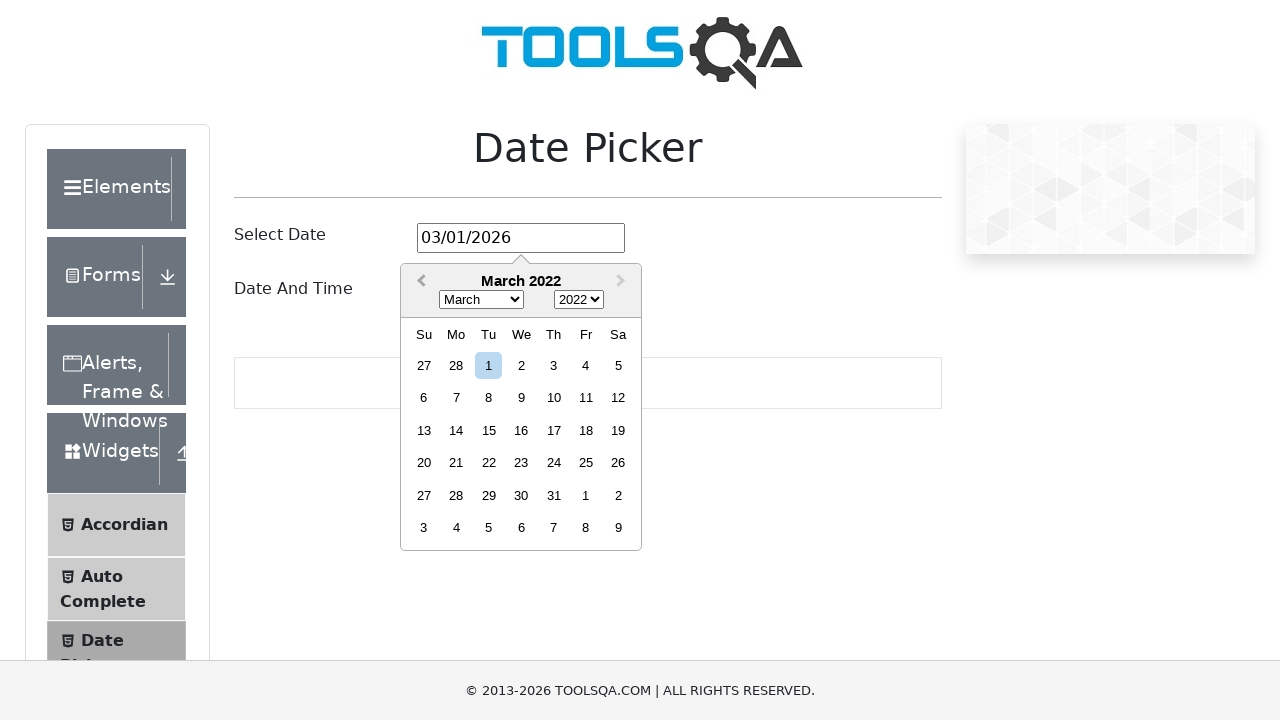

Clicked previous month button, current month: March 2022 at (419, 282) on .react-datepicker__navigation--previous
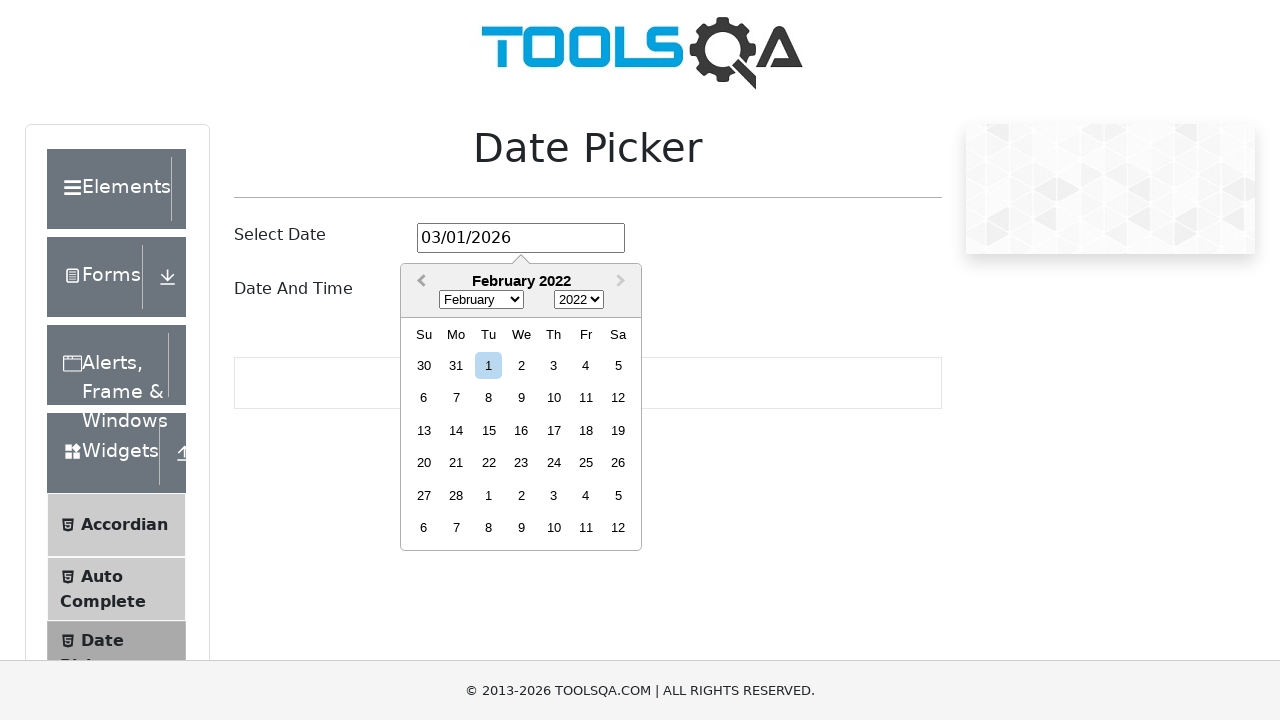

Clicked previous month button, current month: February 2022 at (419, 282) on .react-datepicker__navigation--previous
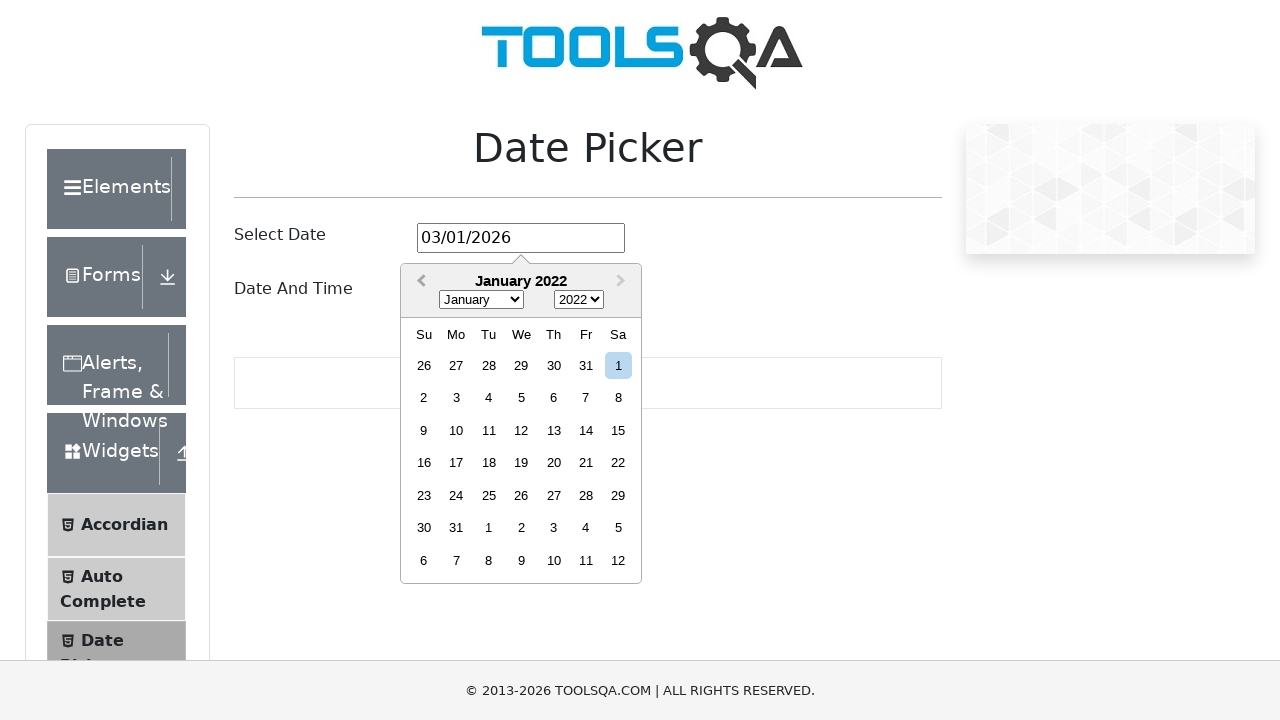

Clicked previous month button, current month: January 2022 at (419, 282) on .react-datepicker__navigation--previous
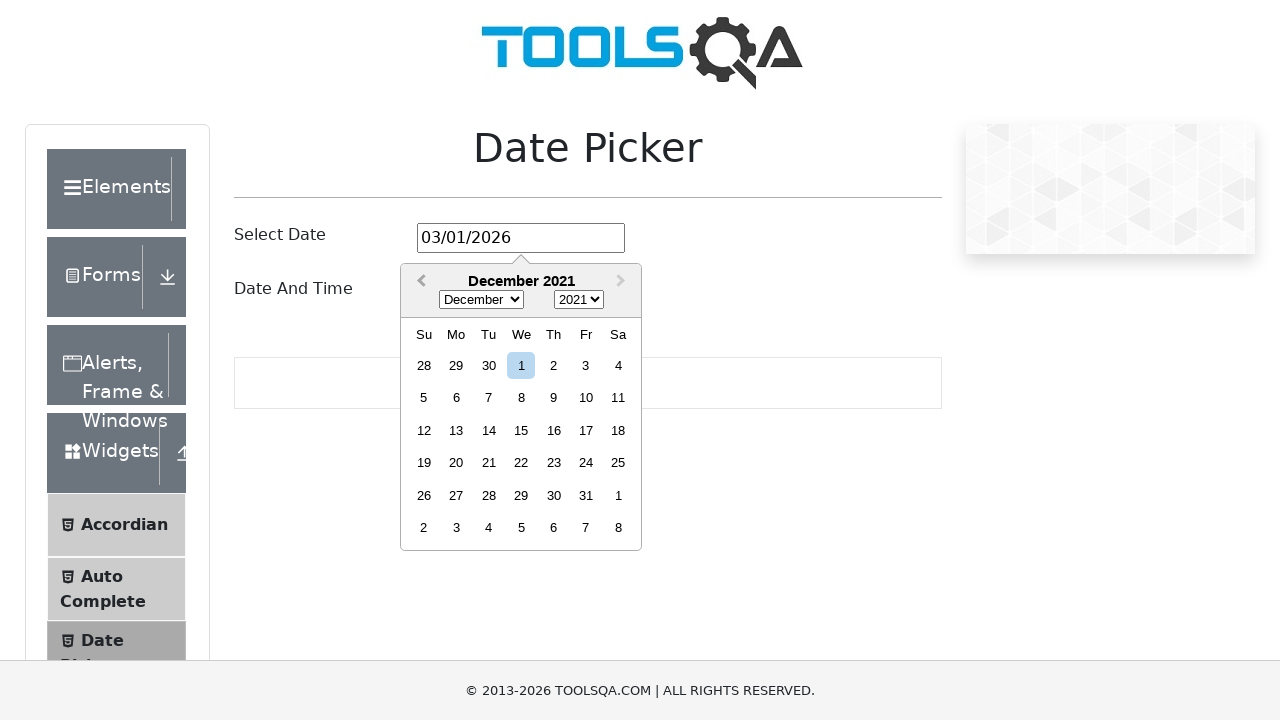

Clicked previous month button, current month: December 2021 at (419, 282) on .react-datepicker__navigation--previous
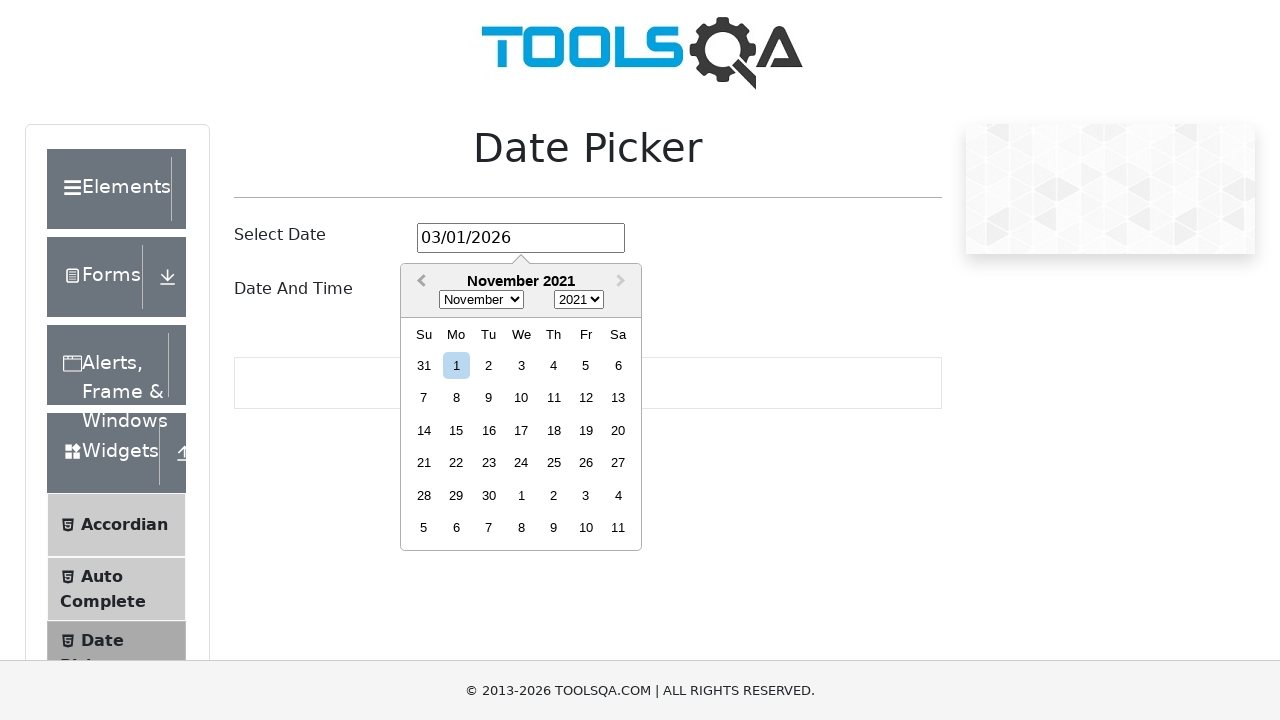

Clicked previous month button, current month: November 2021 at (419, 282) on .react-datepicker__navigation--previous
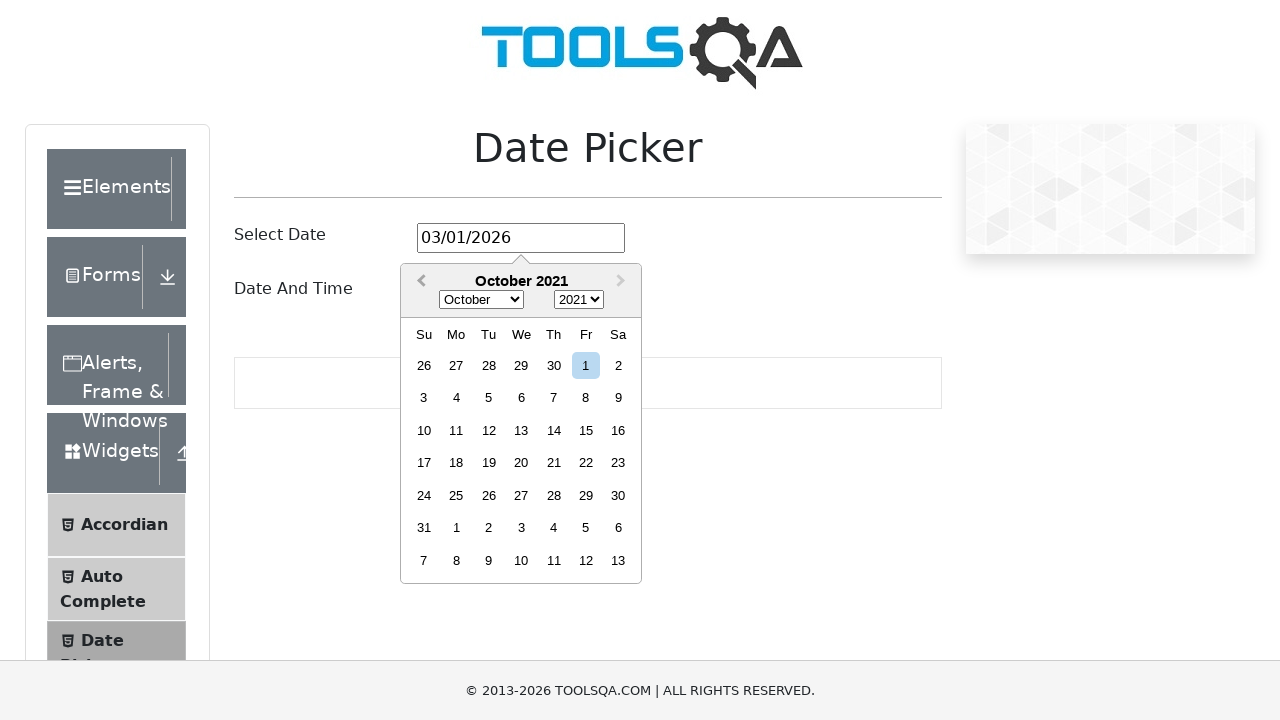

Clicked previous month button, current month: October 2021 at (419, 282) on .react-datepicker__navigation--previous
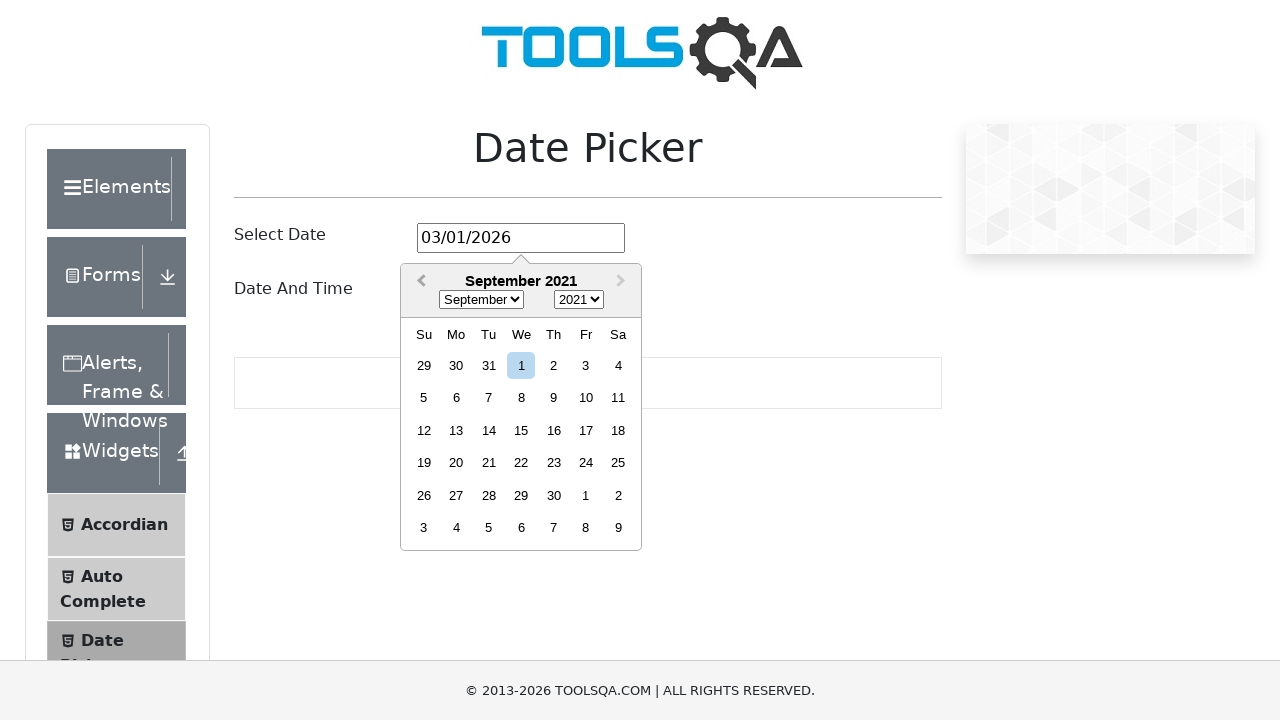

Clicked previous month button, current month: September 2021 at (419, 282) on .react-datepicker__navigation--previous
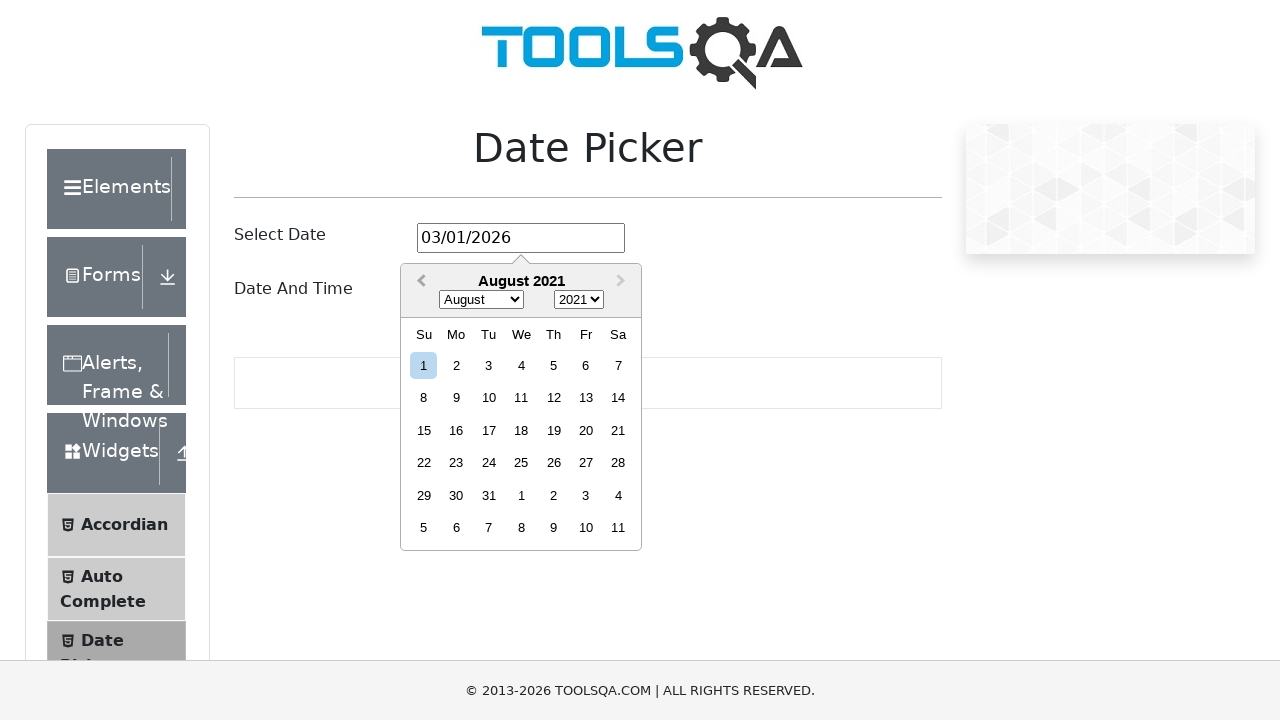

Clicked previous month button, current month: August 2021 at (419, 282) on .react-datepicker__navigation--previous
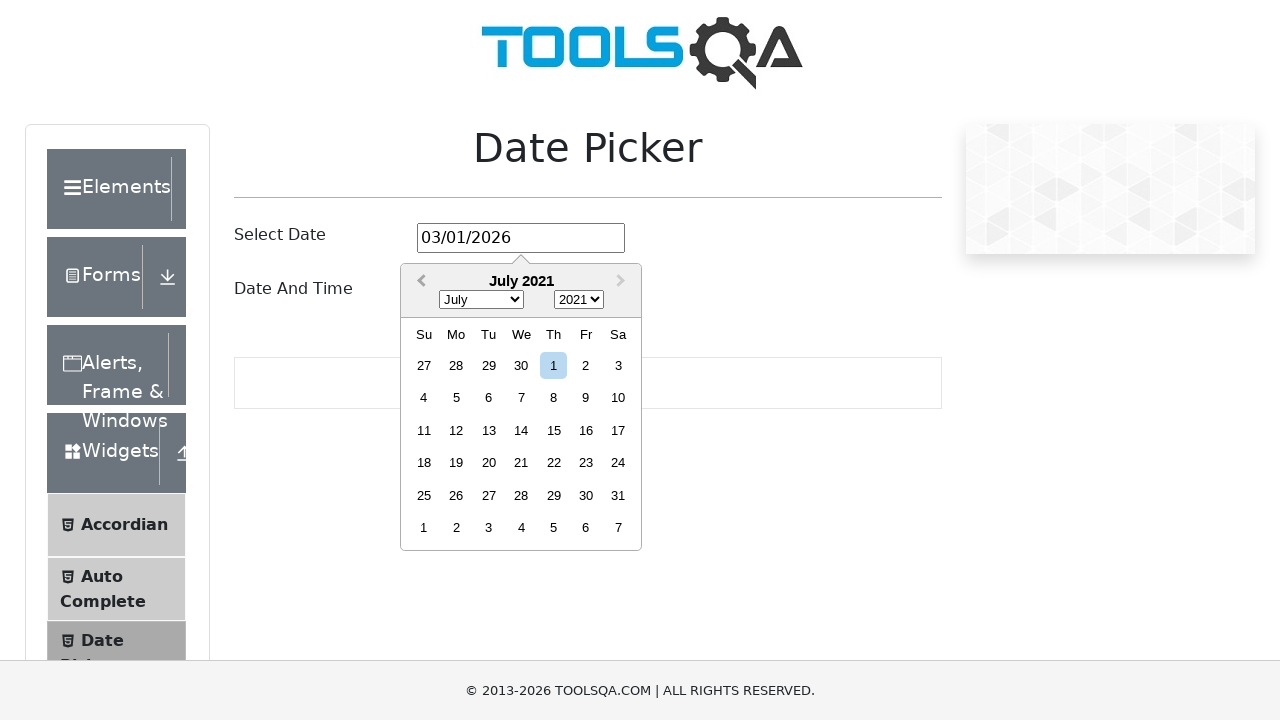

Clicked previous month button, current month: July 2021 at (419, 282) on .react-datepicker__navigation--previous
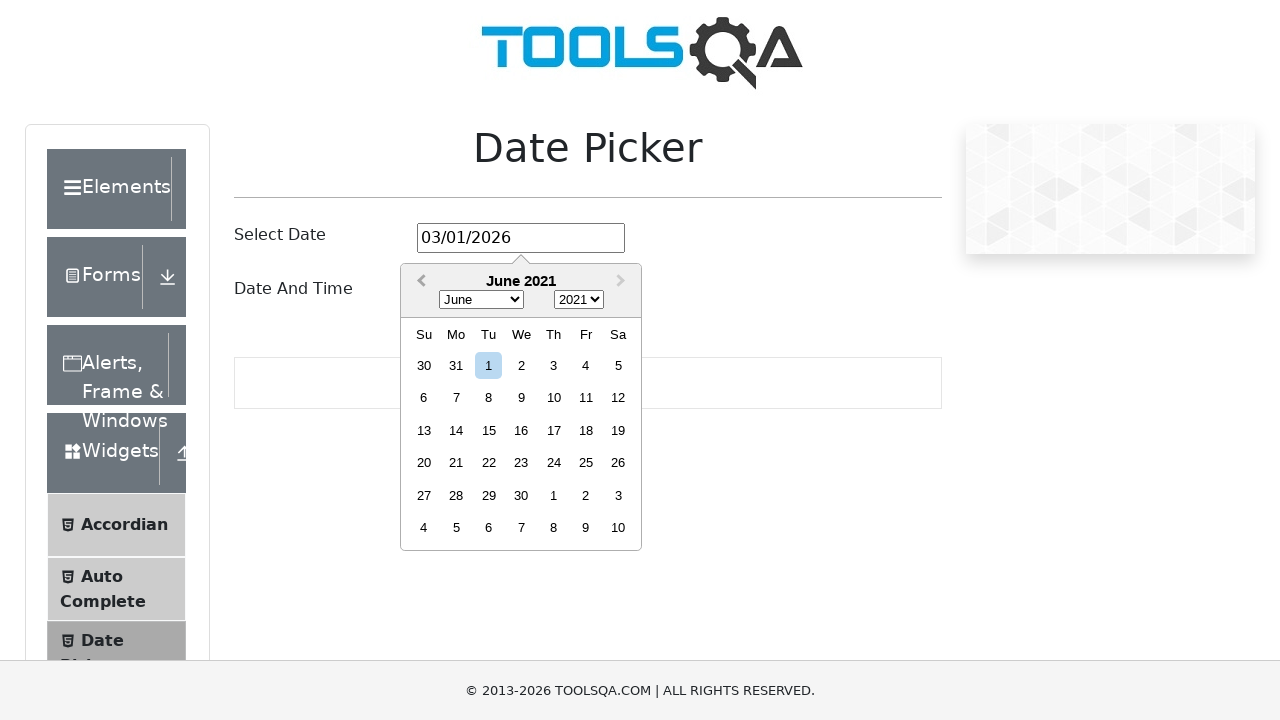

Clicked previous month button, current month: June 2021 at (419, 282) on .react-datepicker__navigation--previous
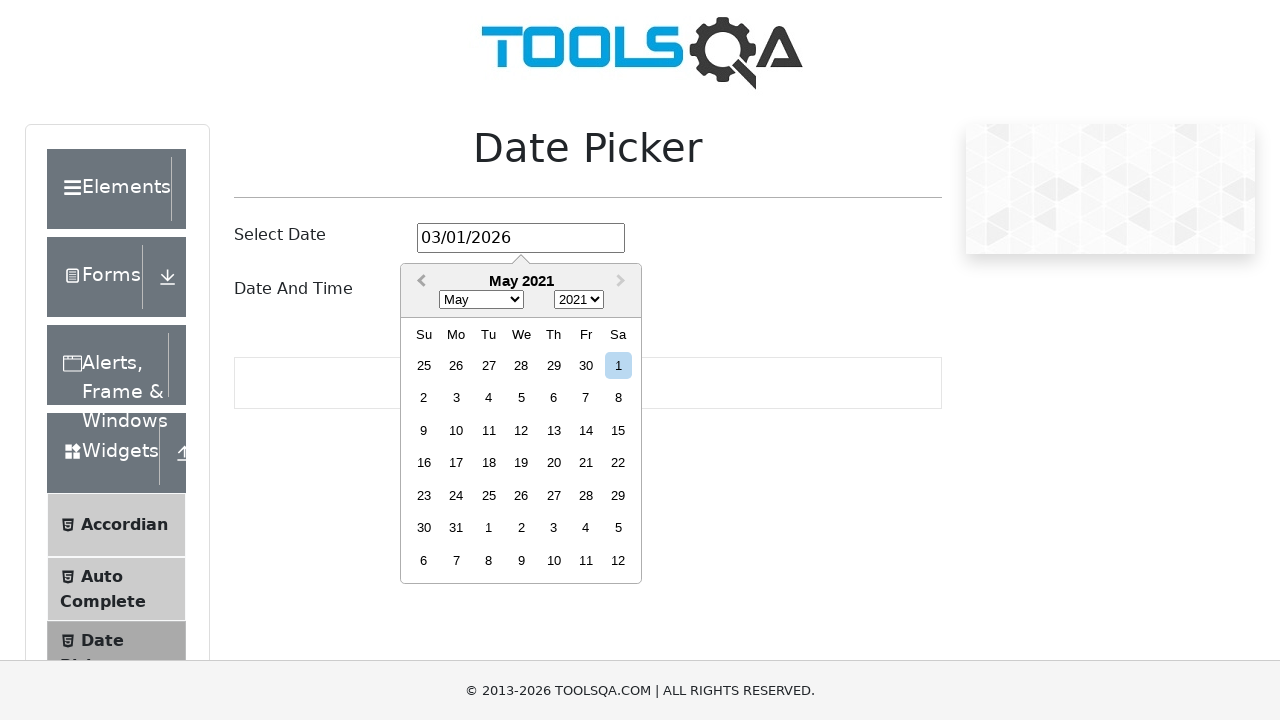

Clicked previous month button, current month: May 2021 at (419, 282) on .react-datepicker__navigation--previous
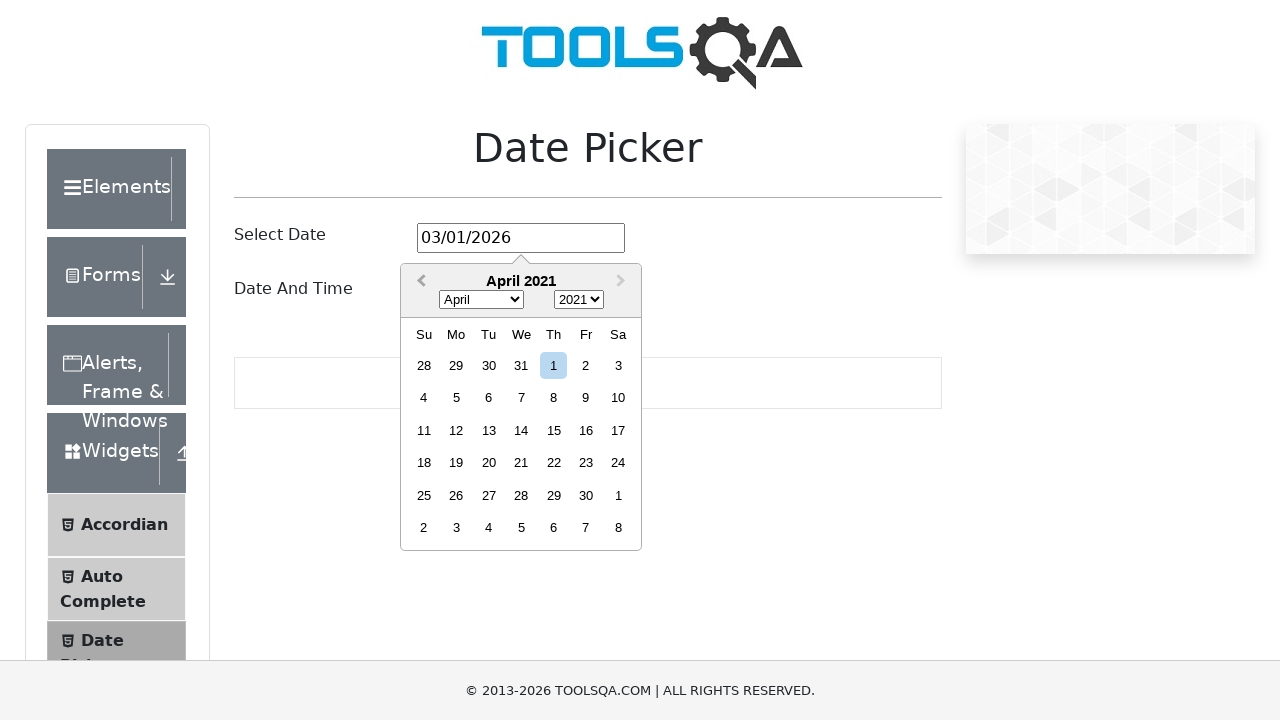

Clicked previous month button, current month: April 2021 at (419, 282) on .react-datepicker__navigation--previous
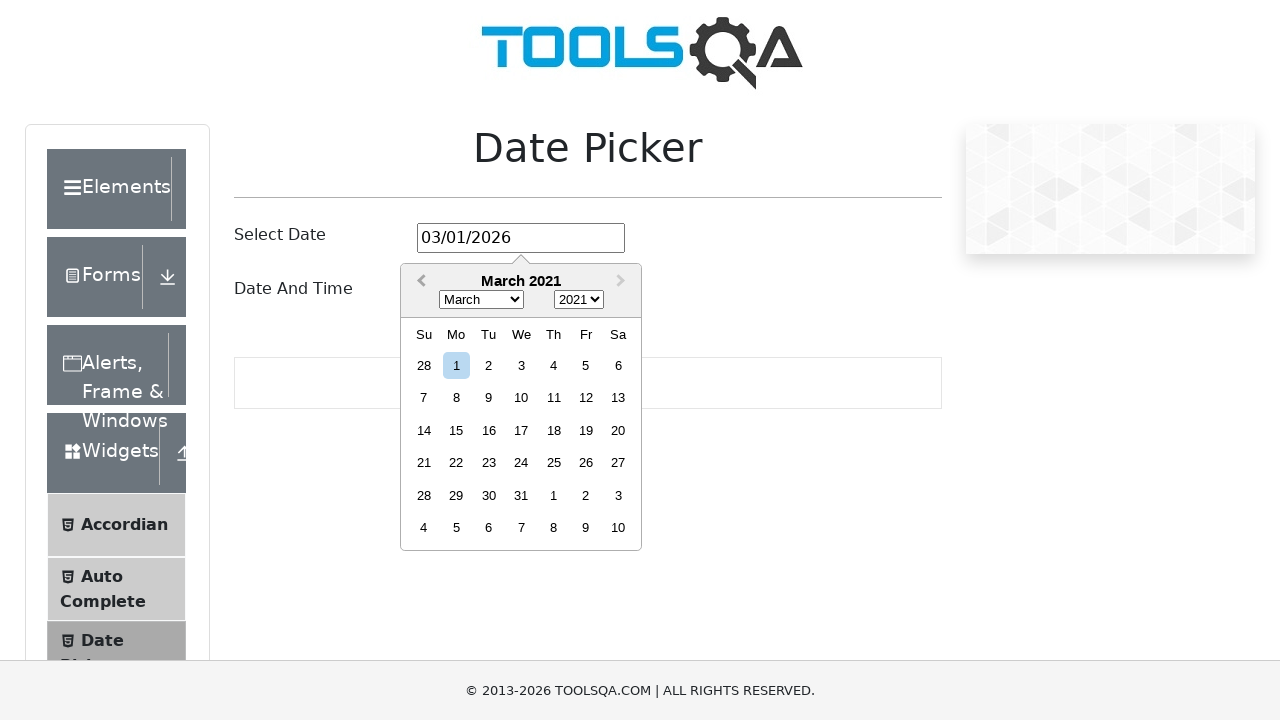

Clicked previous month button, current month: March 2021 at (419, 282) on .react-datepicker__navigation--previous
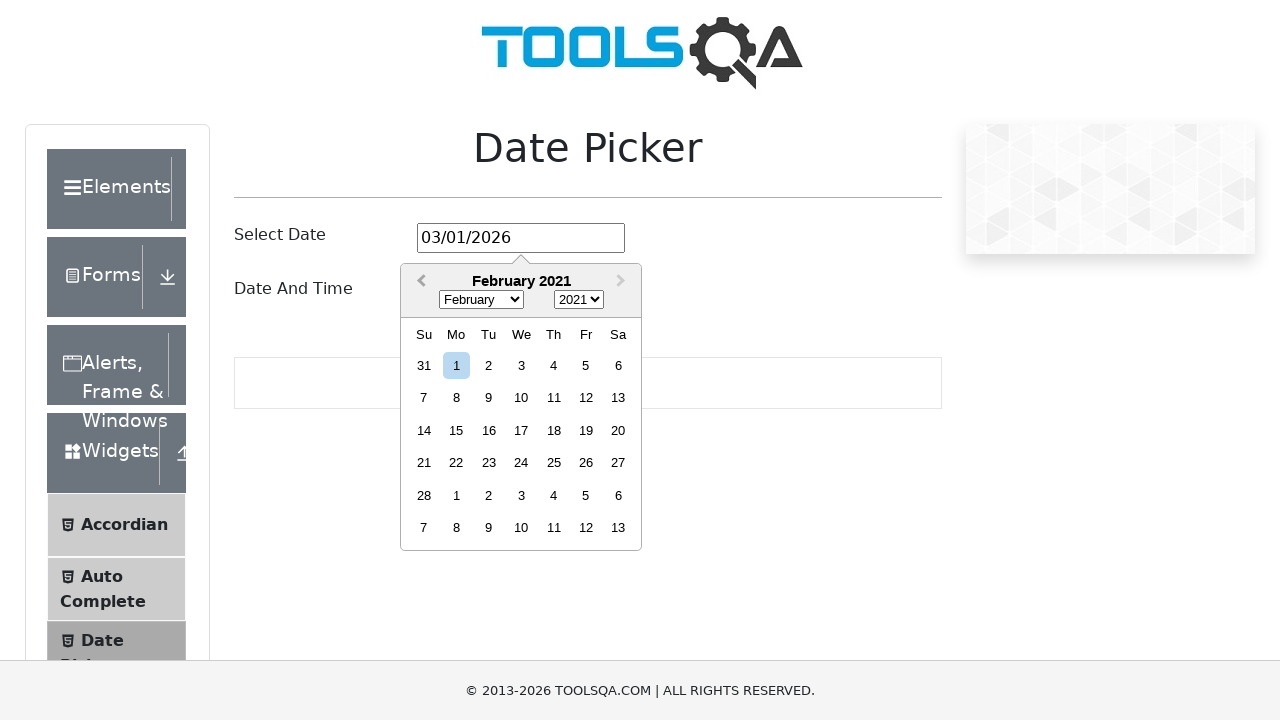

Clicked previous month button, current month: February 2021 at (419, 282) on .react-datepicker__navigation--previous
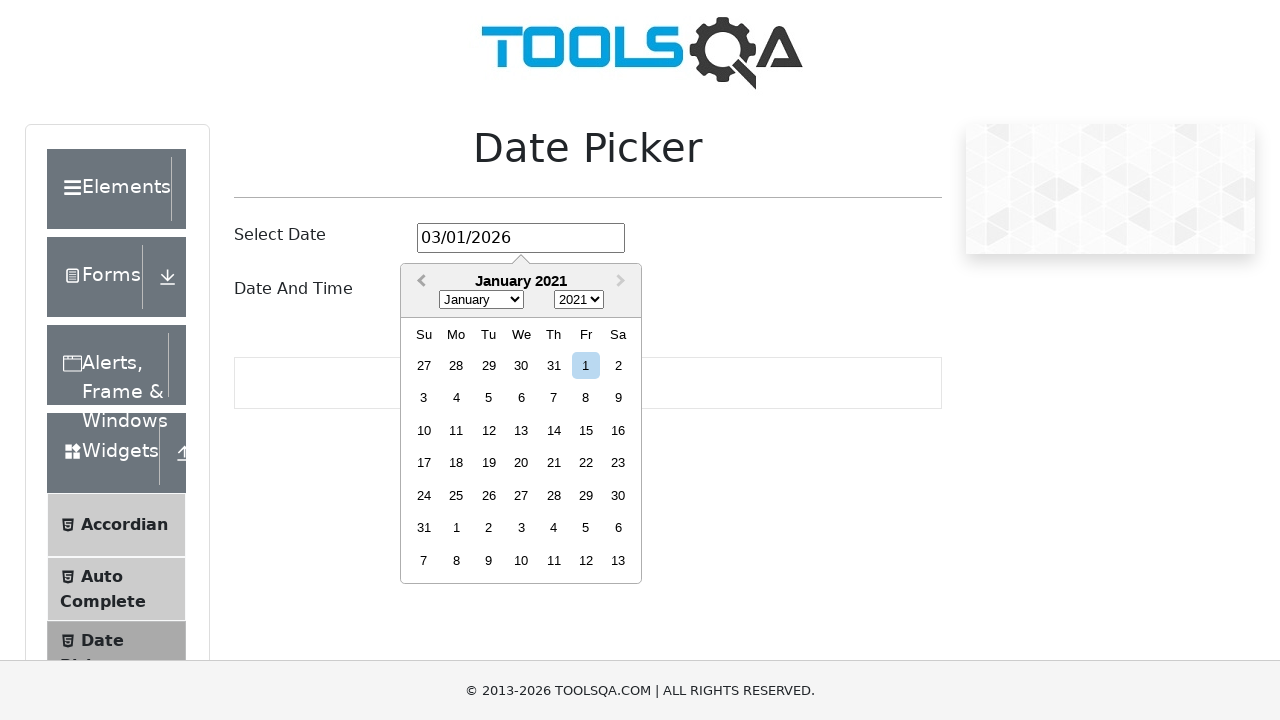

Clicked previous month button, current month: January 2021 at (419, 282) on .react-datepicker__navigation--previous
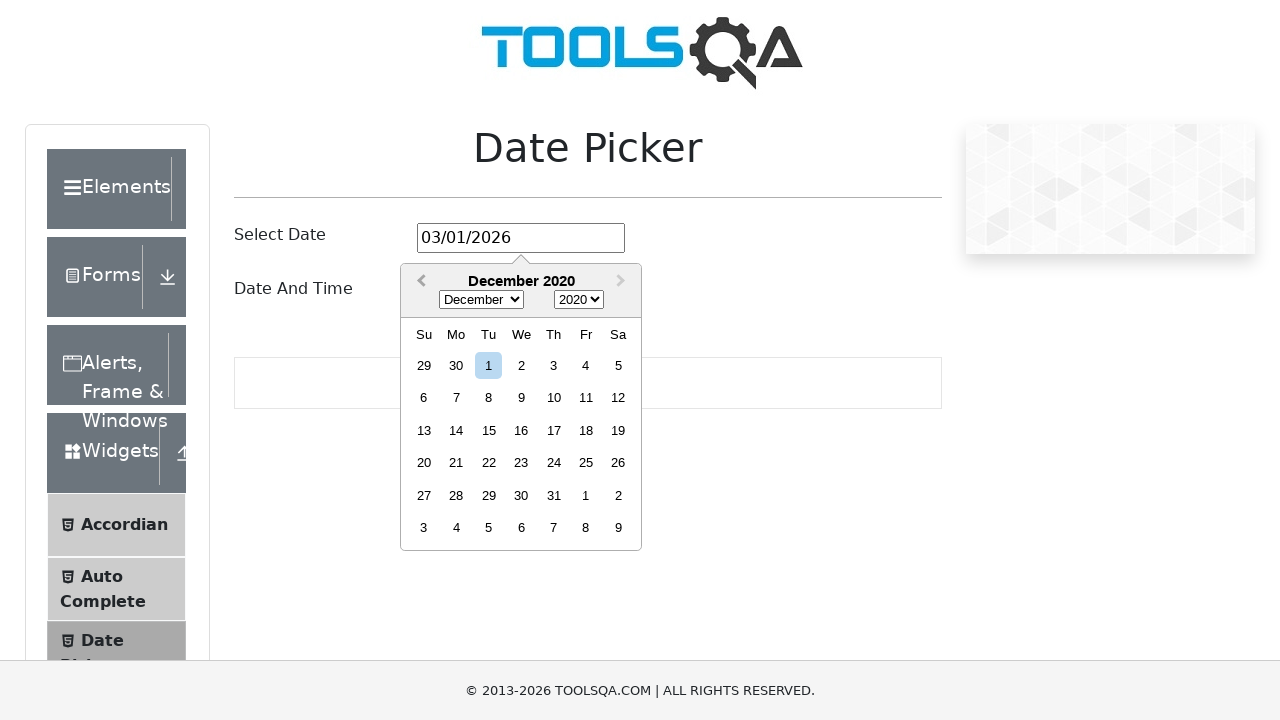

Clicked previous month button, current month: December 2020 at (419, 282) on .react-datepicker__navigation--previous
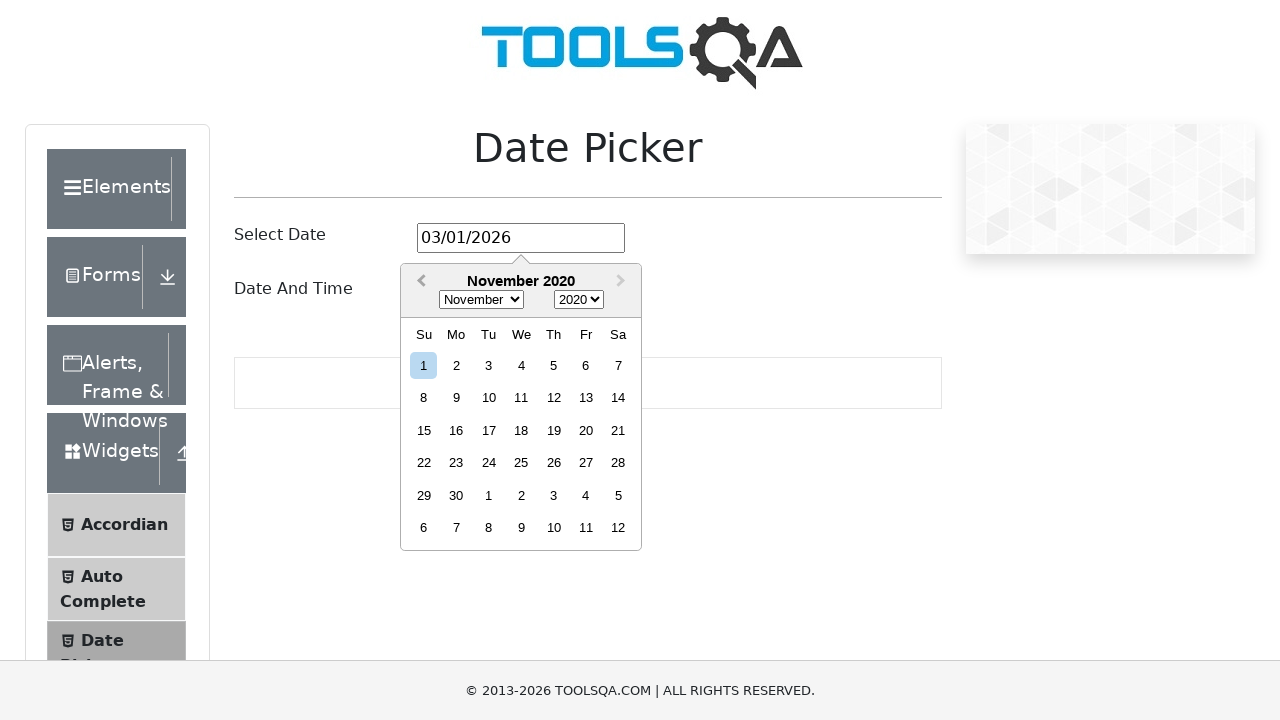

Clicked previous month button, current month: November 2020 at (419, 282) on .react-datepicker__navigation--previous
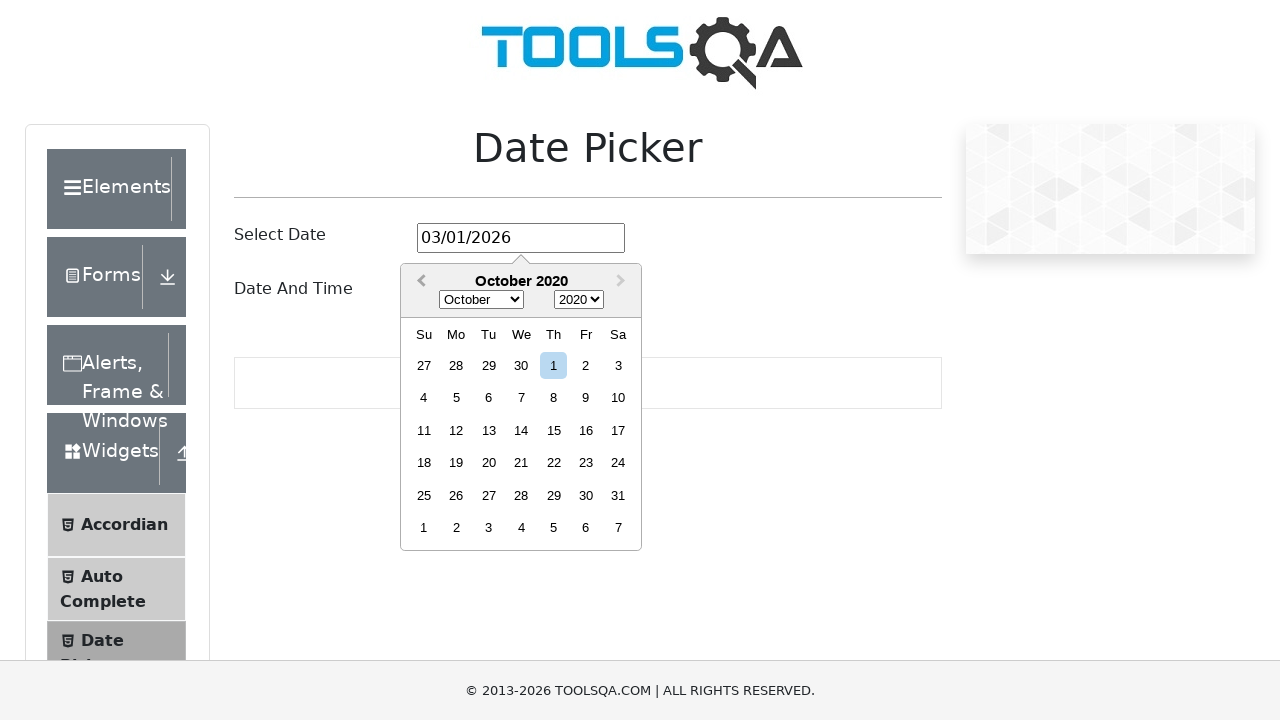

Clicked previous month button, current month: October 2020 at (419, 282) on .react-datepicker__navigation--previous
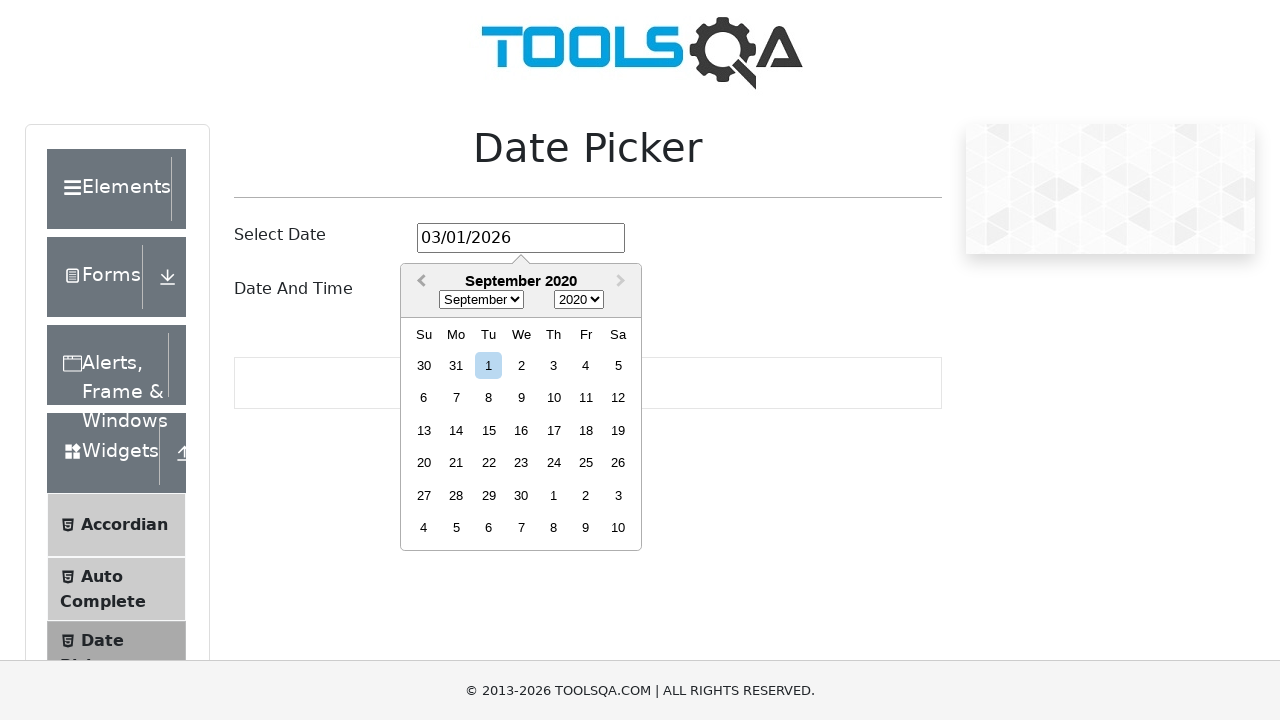

Clicked previous month button, current month: September 2020 at (419, 282) on .react-datepicker__navigation--previous
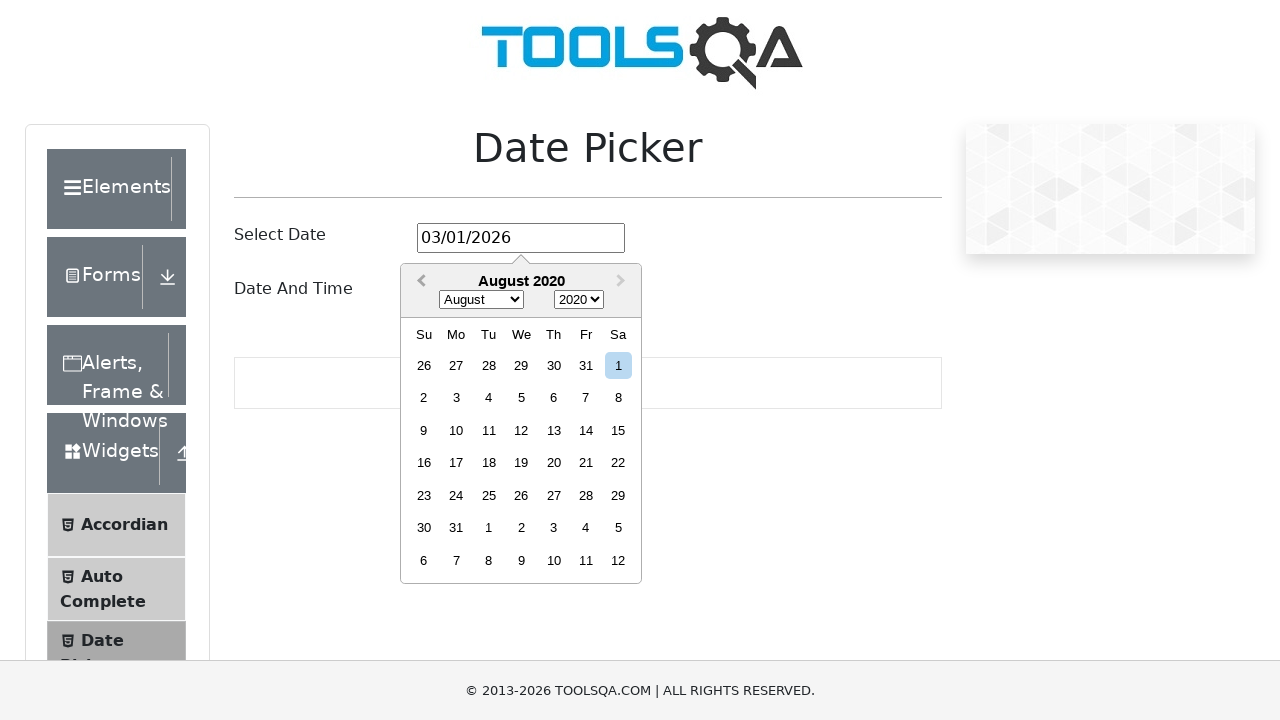

Clicked previous month button, current month: August 2020 at (419, 282) on .react-datepicker__navigation--previous
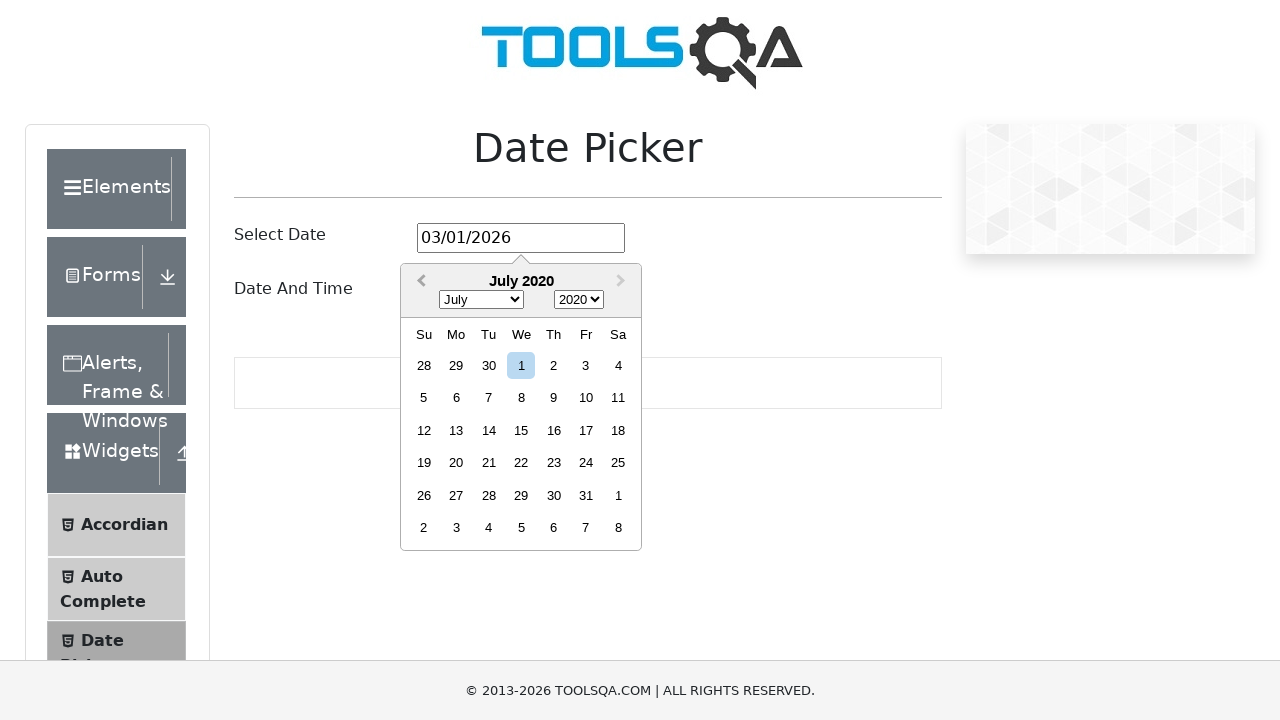

Clicked previous month button, current month: July 2020 at (419, 282) on .react-datepicker__navigation--previous
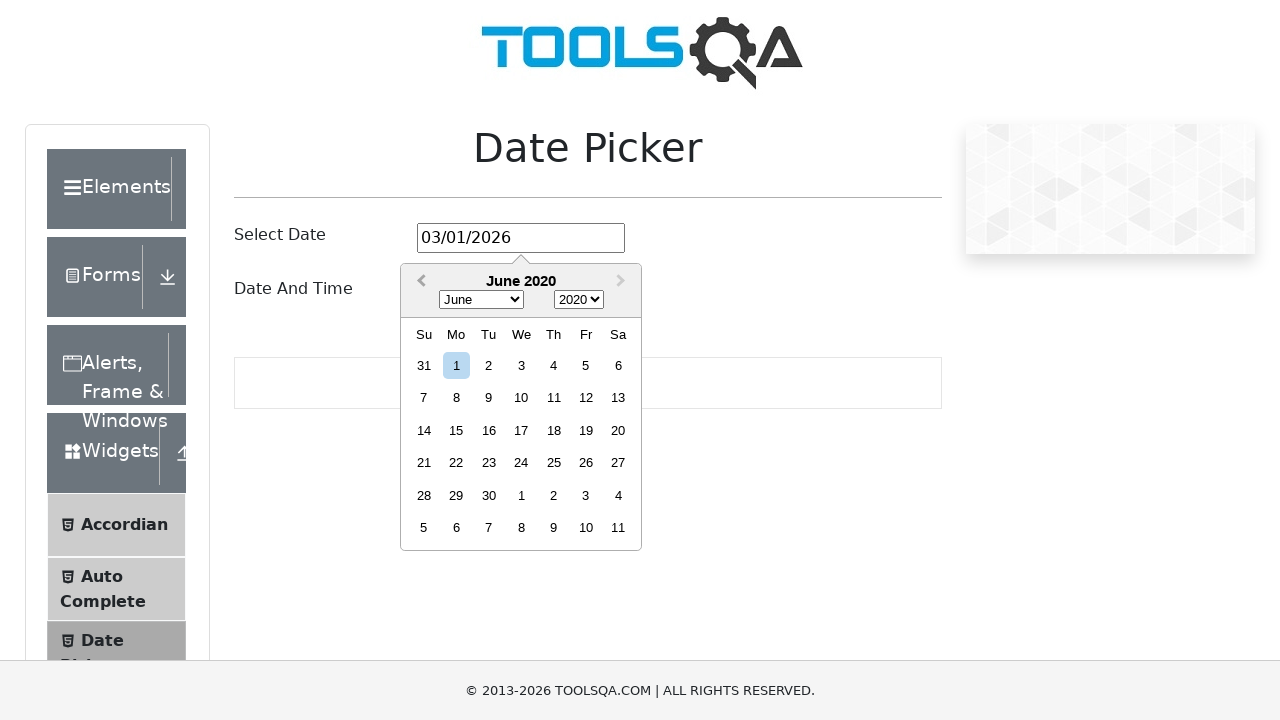

Clicked previous month button, current month: June 2020 at (419, 282) on .react-datepicker__navigation--previous
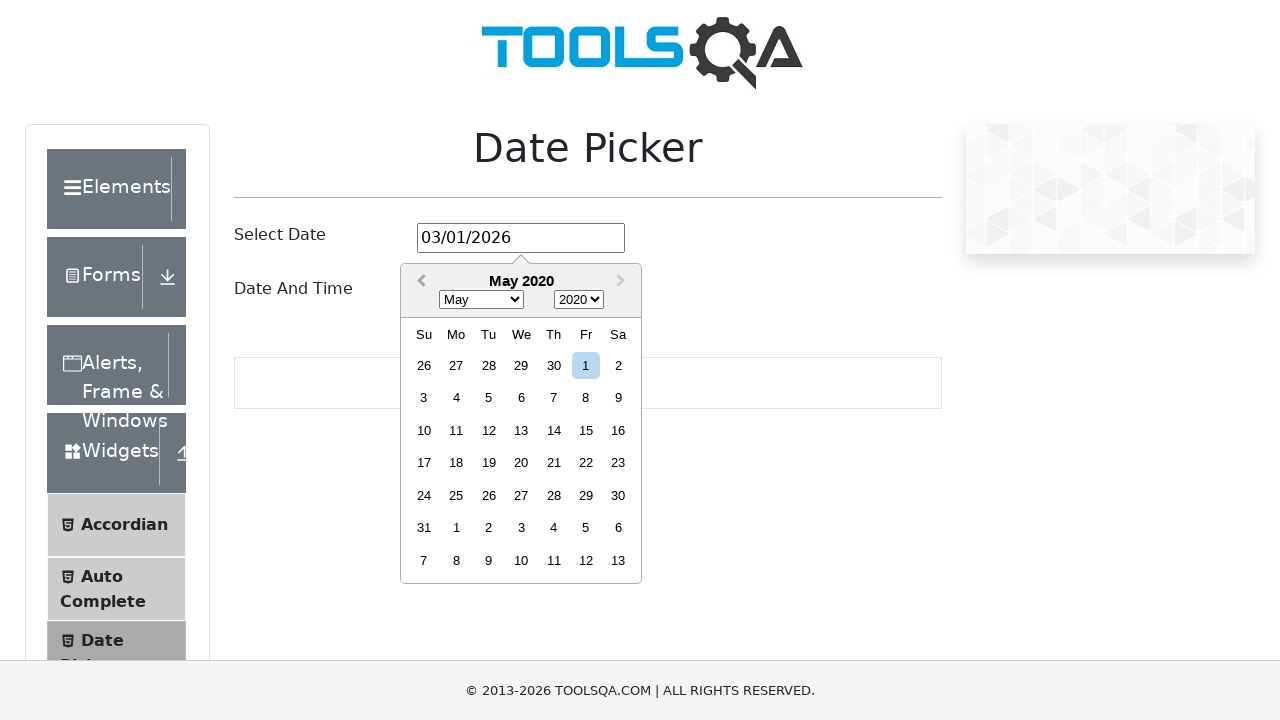

Clicked previous month button, current month: May 2020 at (419, 282) on .react-datepicker__navigation--previous
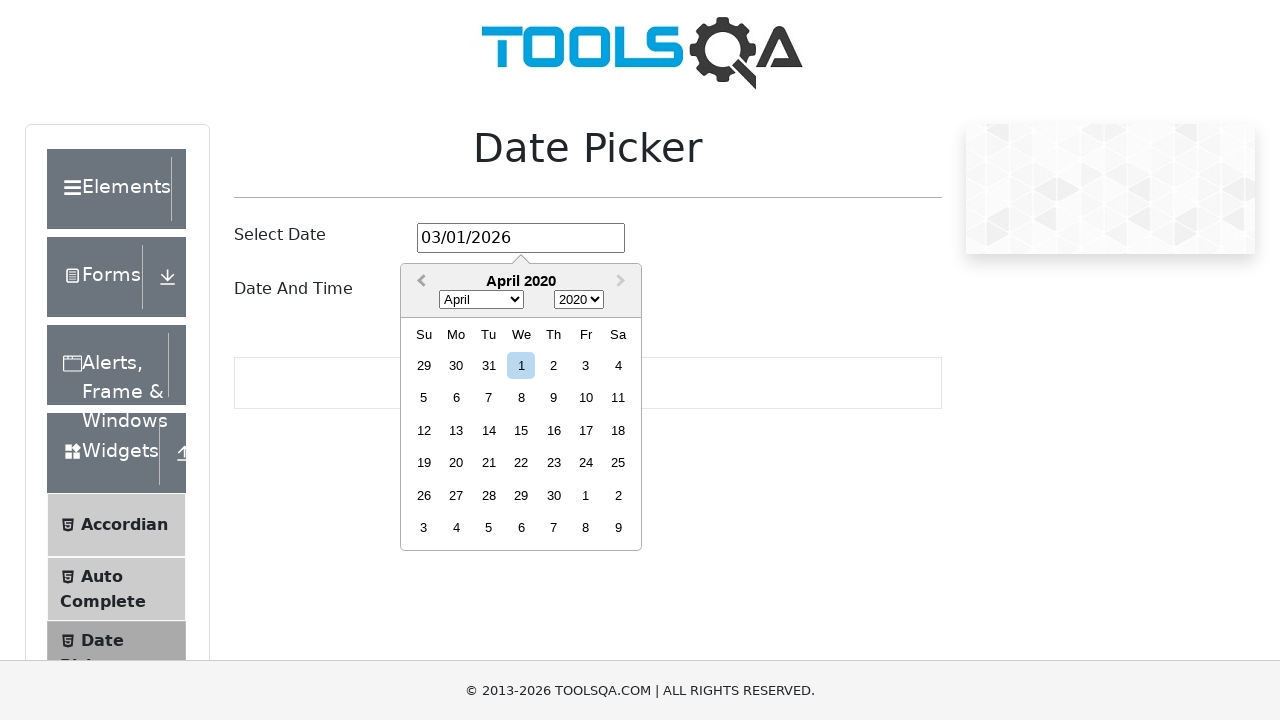

Clicked previous month button, current month: April 2020 at (419, 282) on .react-datepicker__navigation--previous
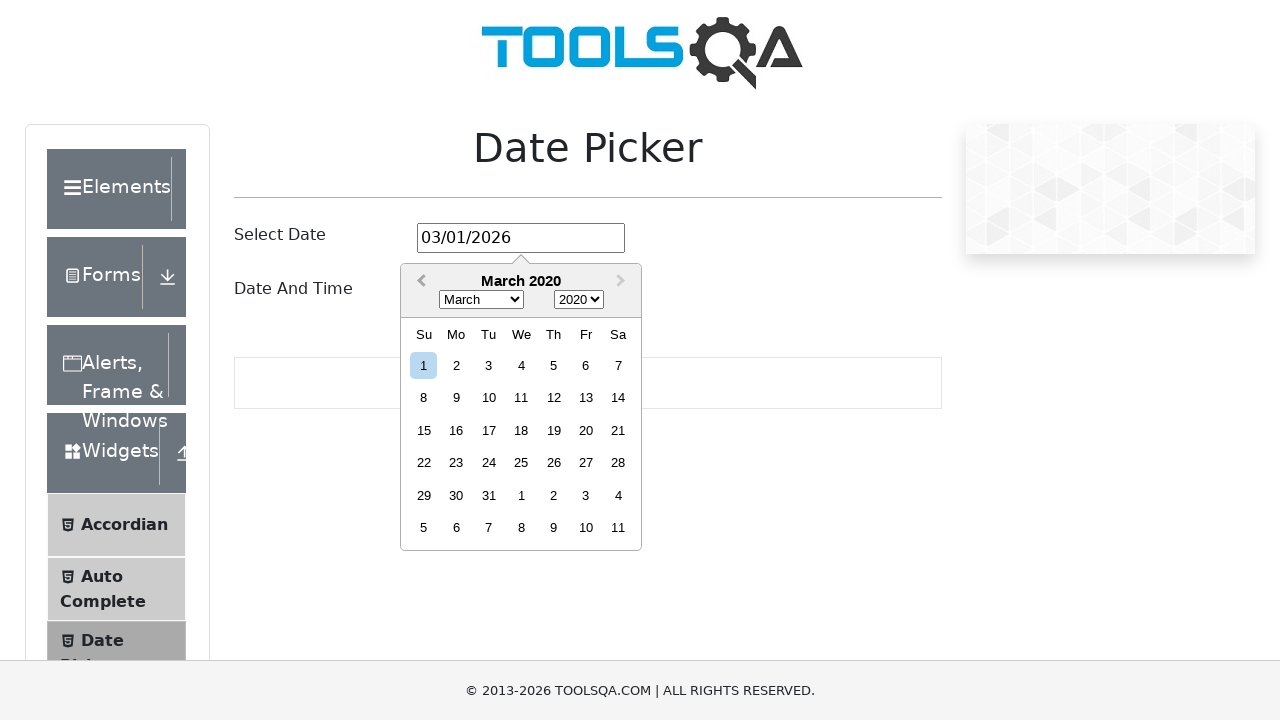

Clicked previous month button, current month: March 2020 at (419, 282) on .react-datepicker__navigation--previous
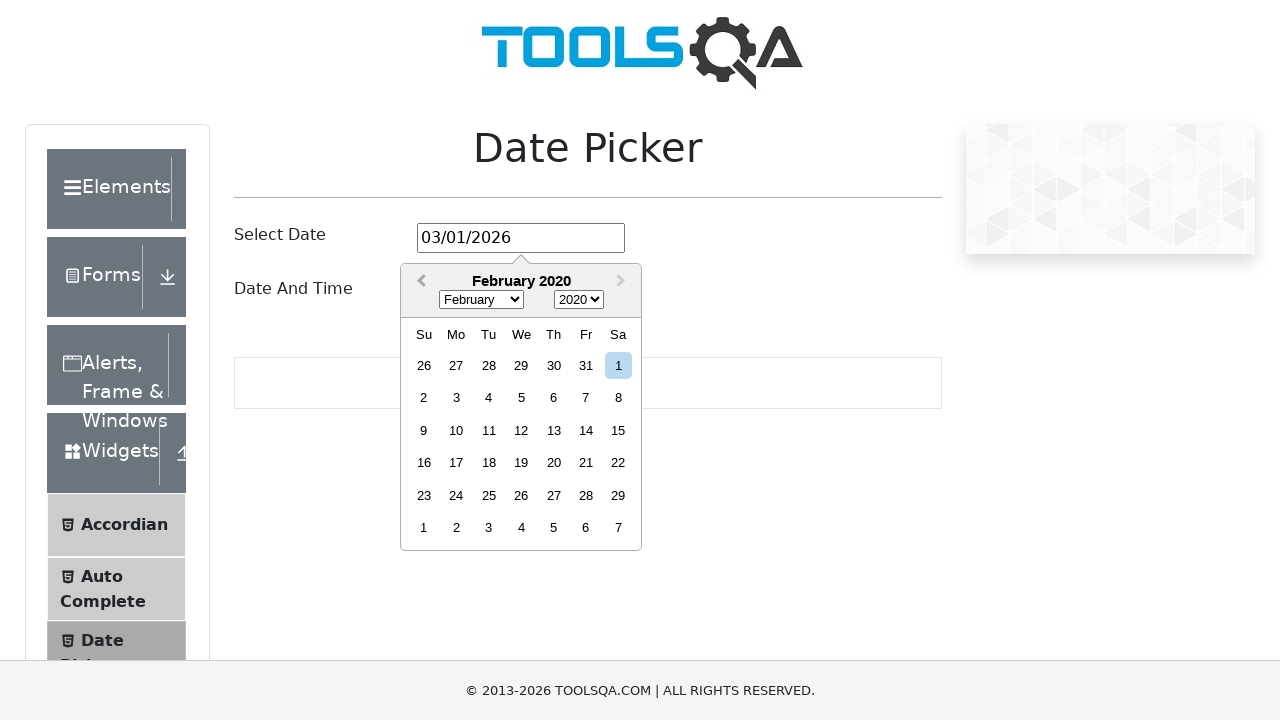

Clicked previous month button, current month: February 2020 at (419, 282) on .react-datepicker__navigation--previous
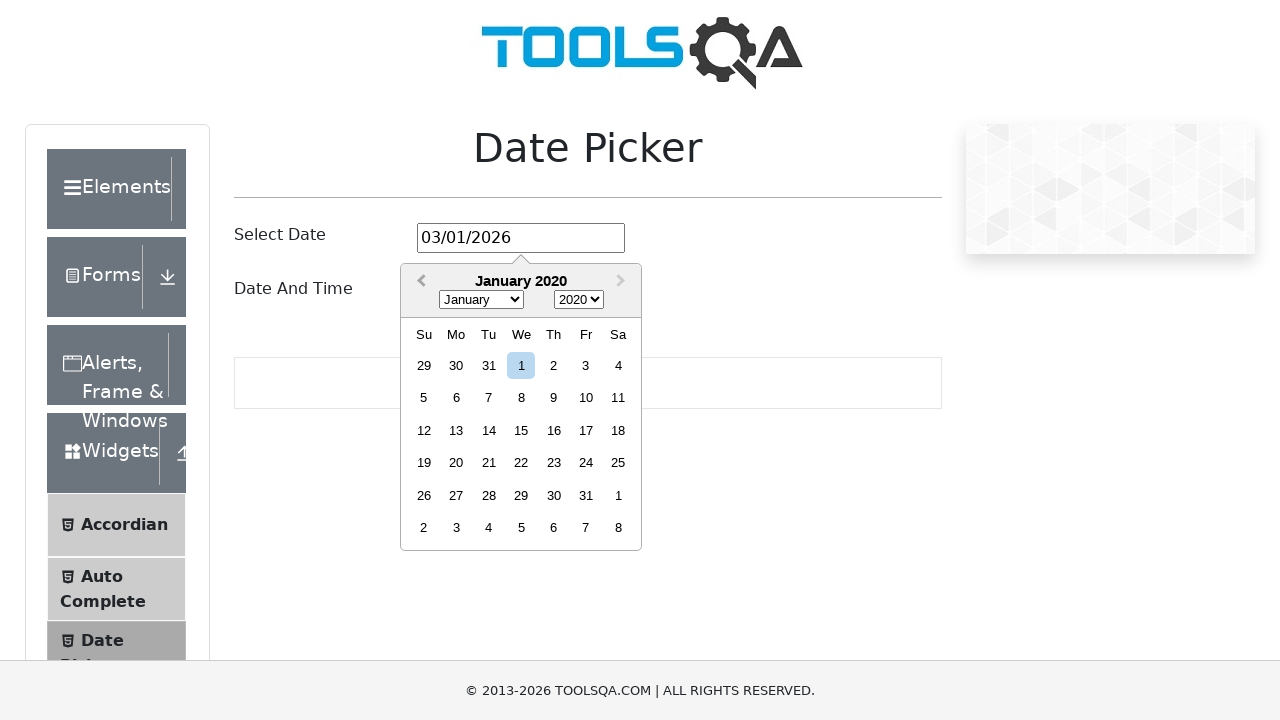

Clicked previous month button, current month: January 2020 at (419, 282) on .react-datepicker__navigation--previous
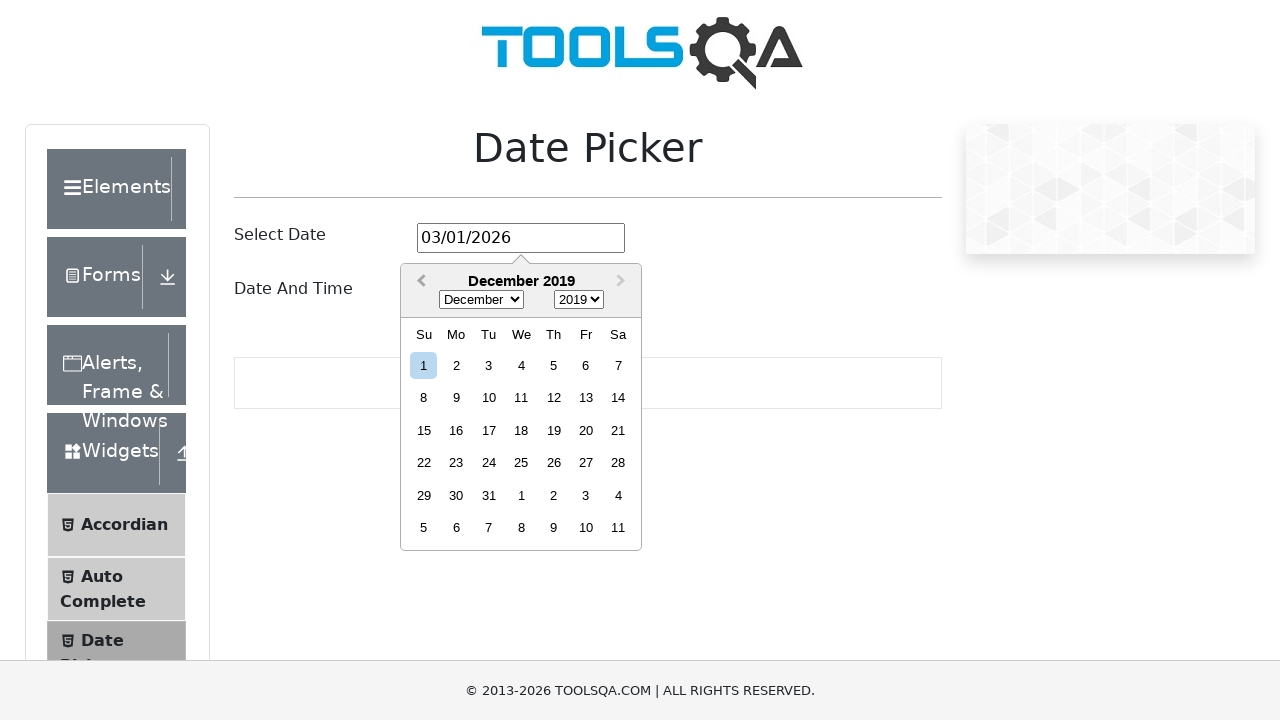

Clicked previous month button, current month: December 2019 at (419, 282) on .react-datepicker__navigation--previous
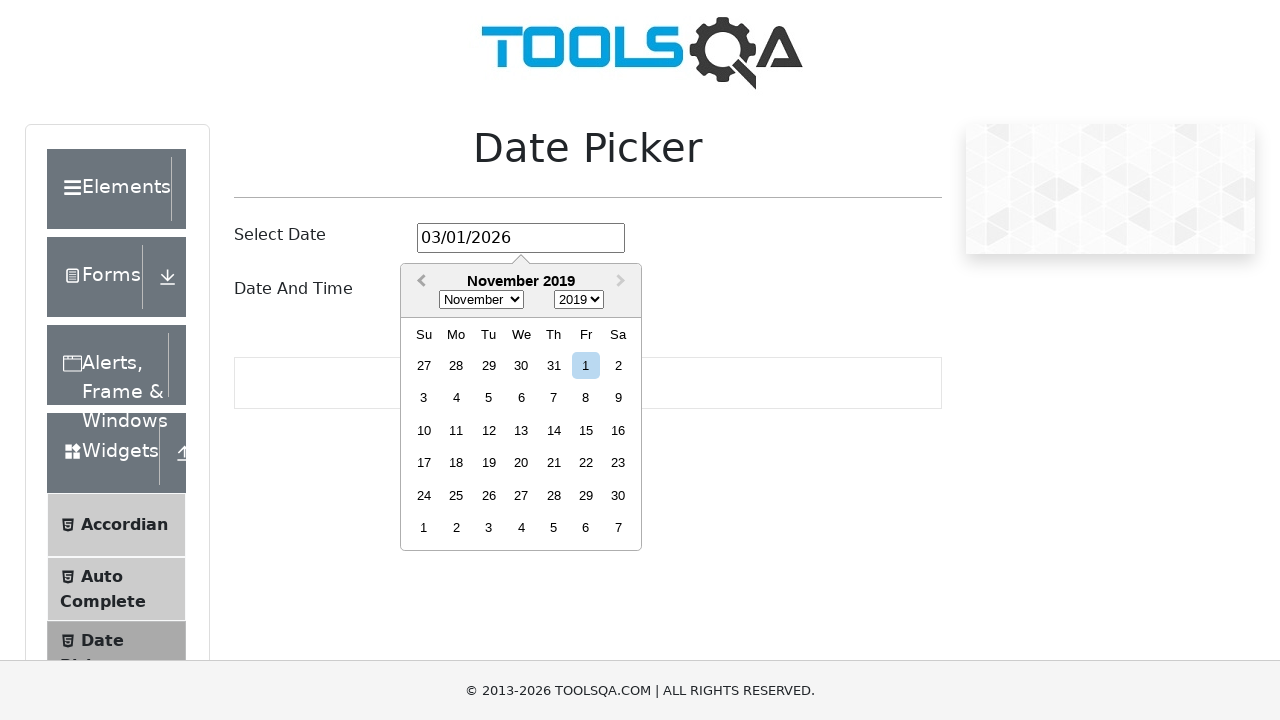

Clicked previous month button, current month: November 2019 at (419, 282) on .react-datepicker__navigation--previous
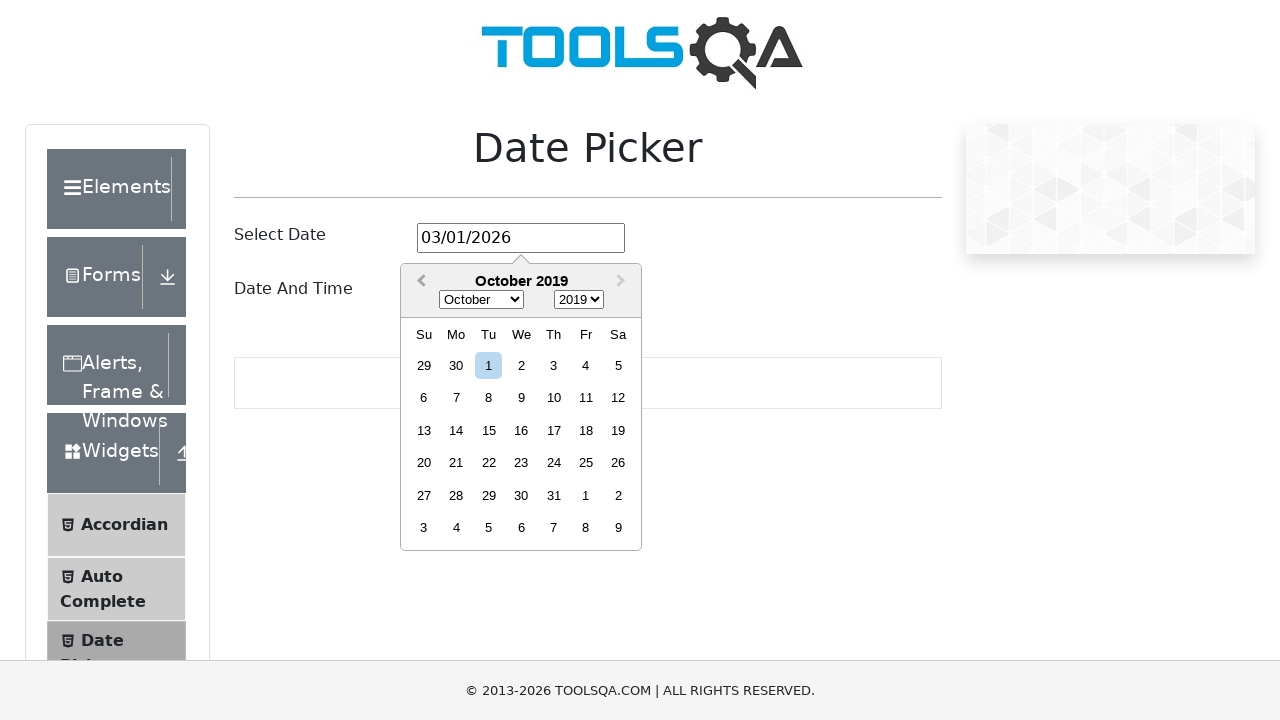

Clicked previous month button, current month: October 2019 at (419, 282) on .react-datepicker__navigation--previous
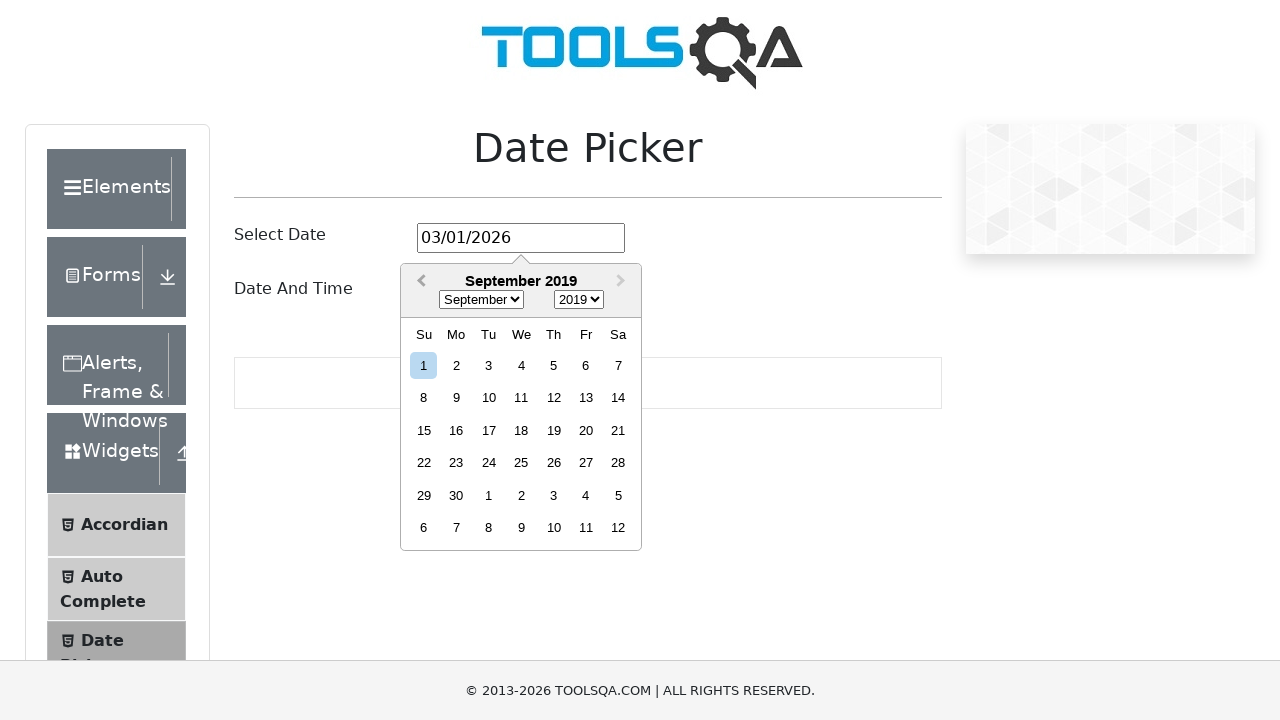

Clicked previous month button, current month: September 2019 at (419, 282) on .react-datepicker__navigation--previous
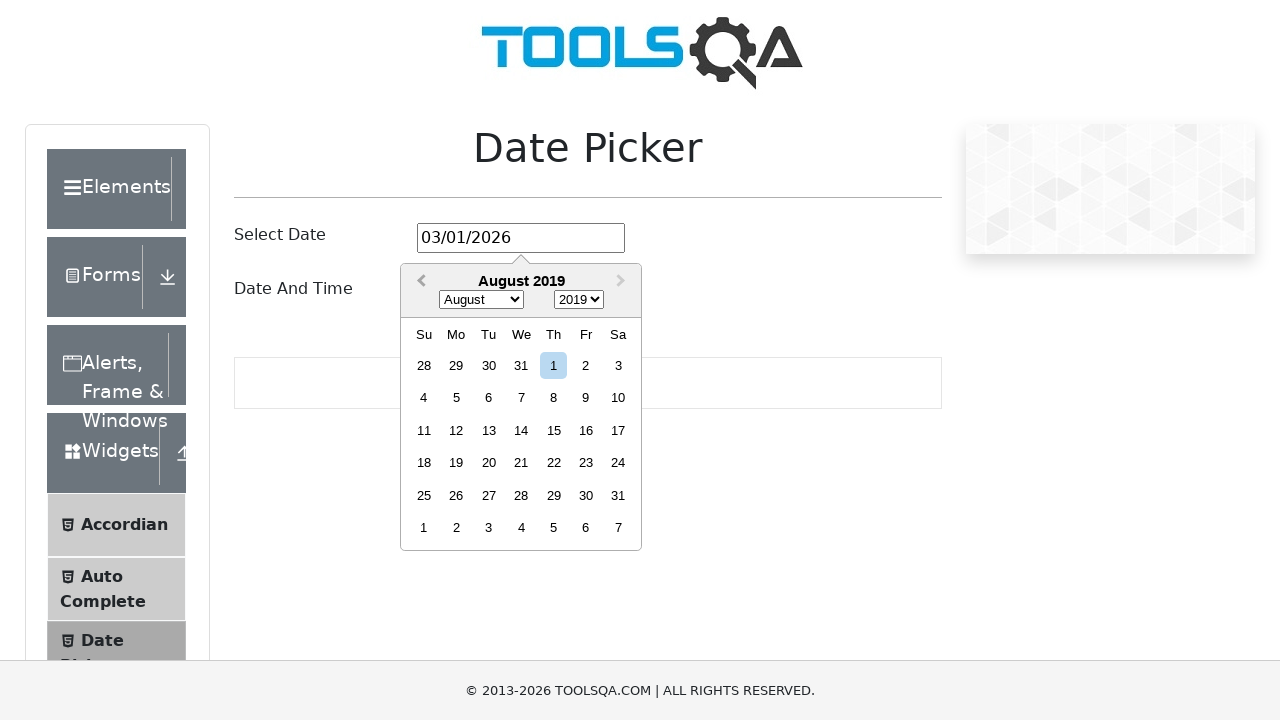

Clicked previous month button, current month: August 2019 at (419, 282) on .react-datepicker__navigation--previous
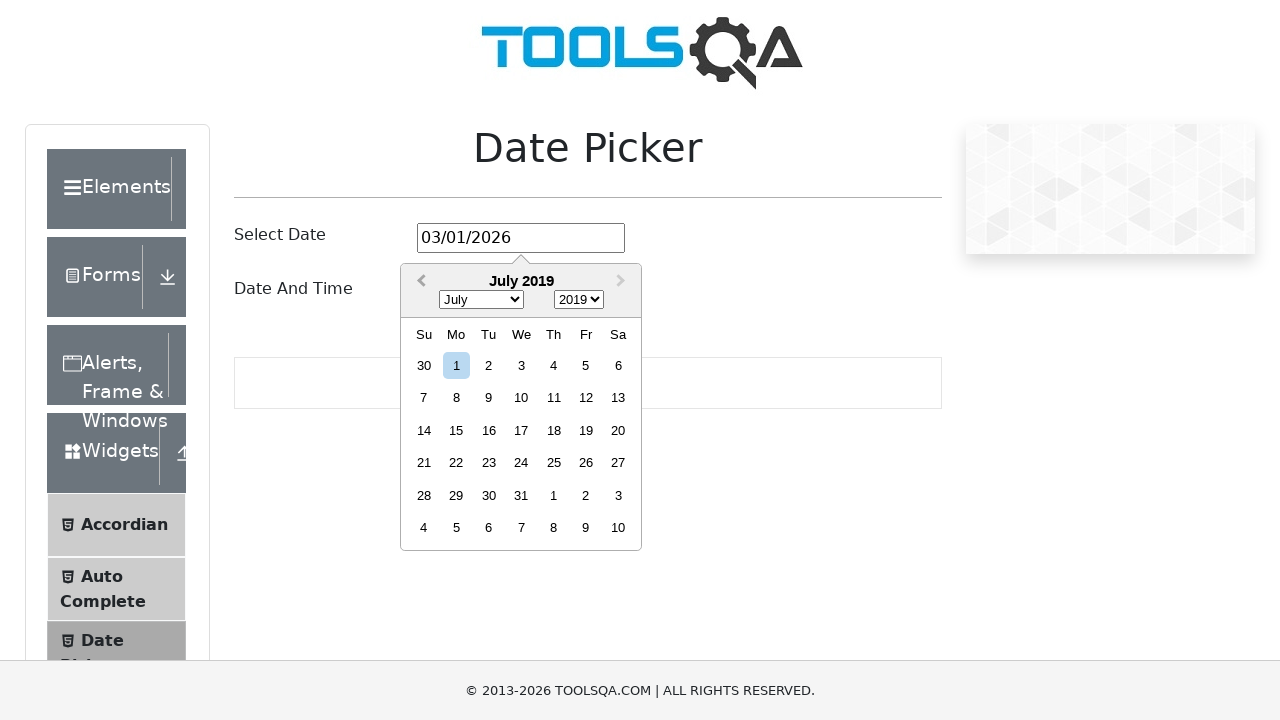

Clicked previous month button, current month: July 2019 at (419, 282) on .react-datepicker__navigation--previous
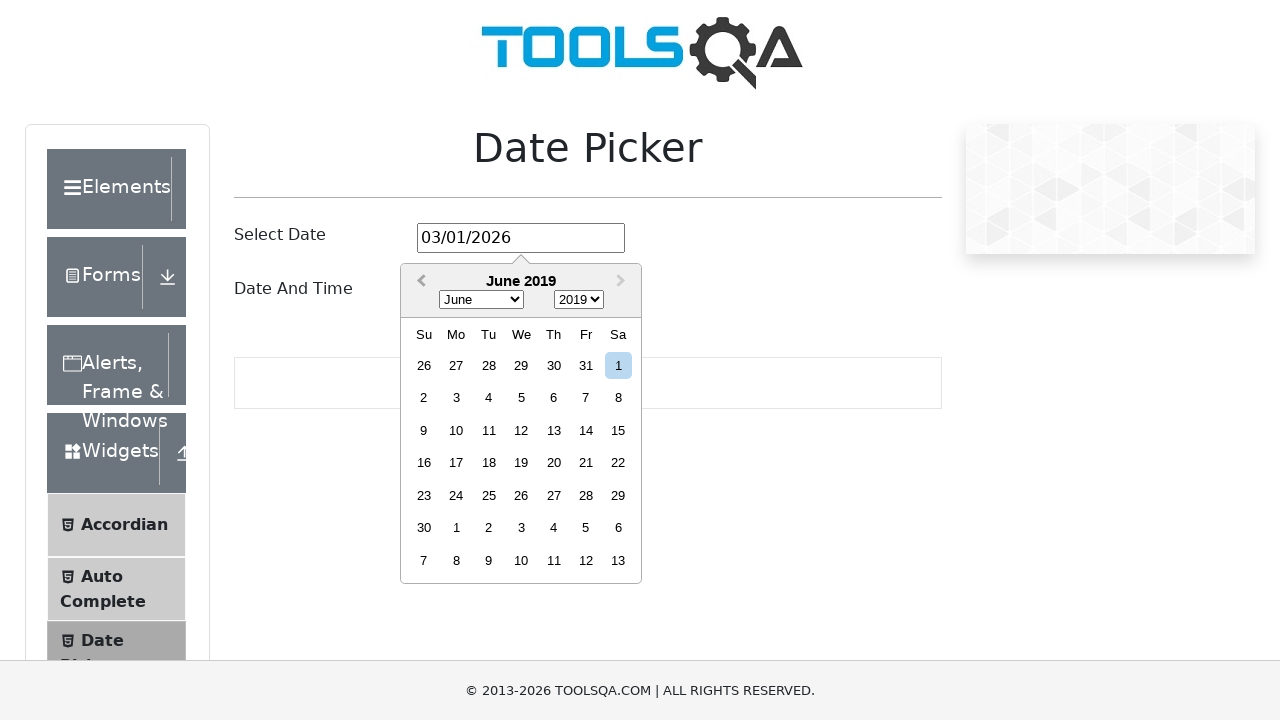

Clicked previous month button, current month: June 2019 at (419, 282) on .react-datepicker__navigation--previous
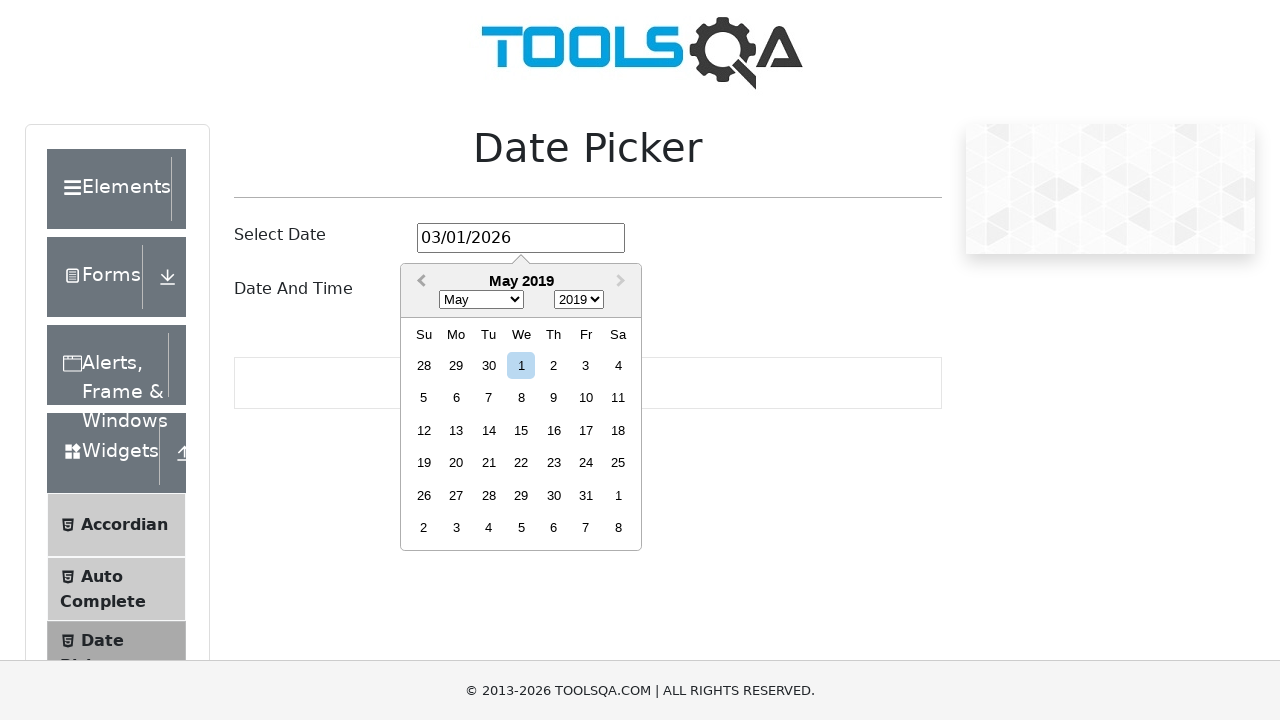

Clicked previous month button, current month: May 2019 at (419, 282) on .react-datepicker__navigation--previous
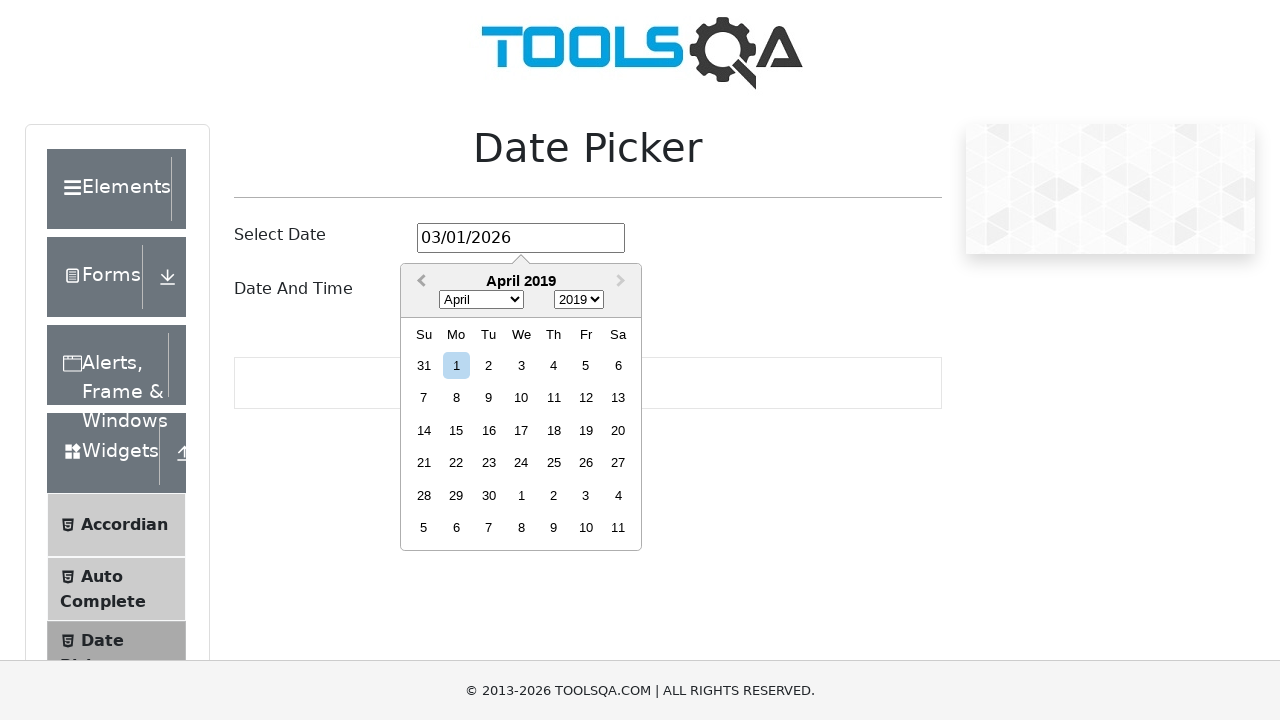

Clicked previous month button, current month: April 2019 at (419, 282) on .react-datepicker__navigation--previous
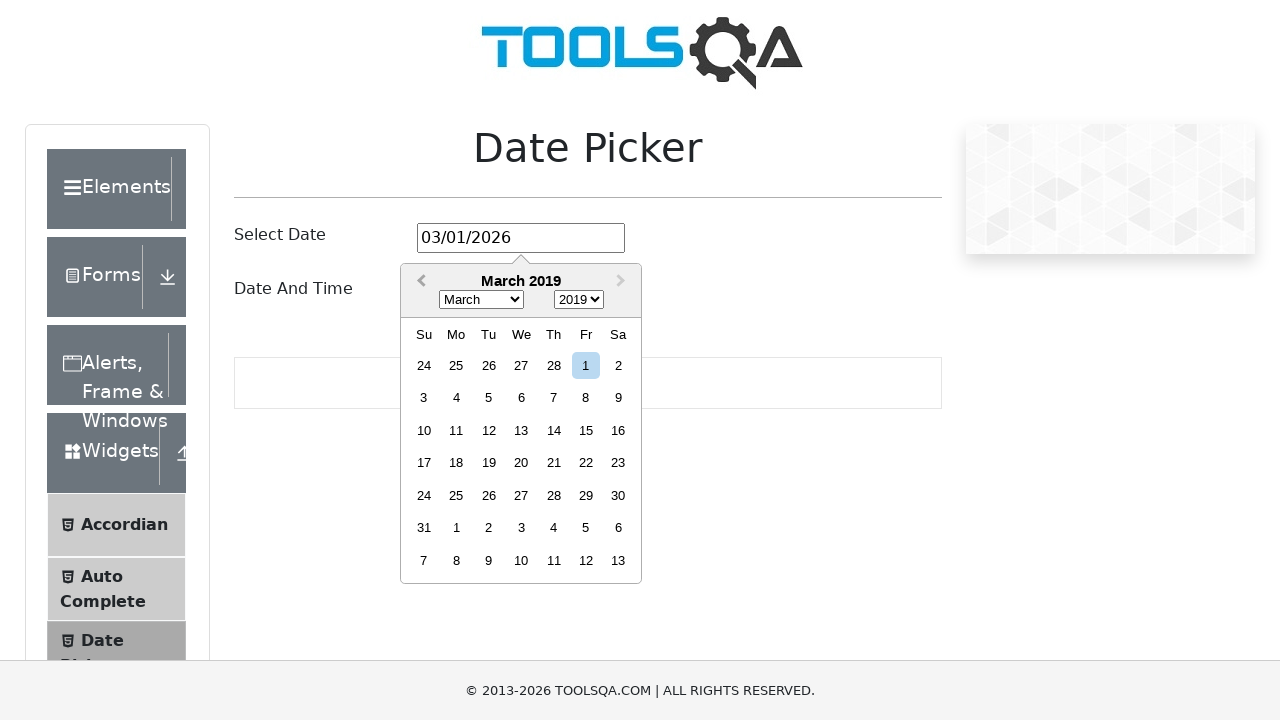

Clicked previous month button, current month: March 2019 at (419, 282) on .react-datepicker__navigation--previous
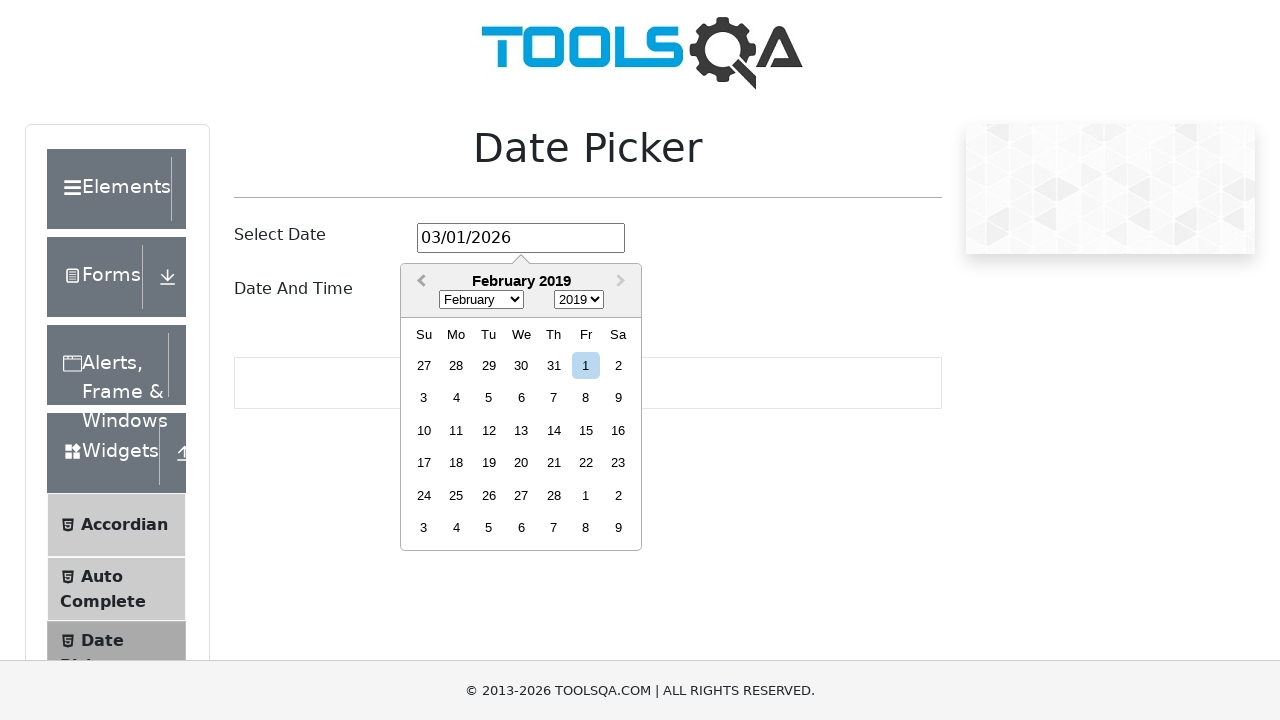

Clicked previous month button, current month: February 2019 at (419, 282) on .react-datepicker__navigation--previous
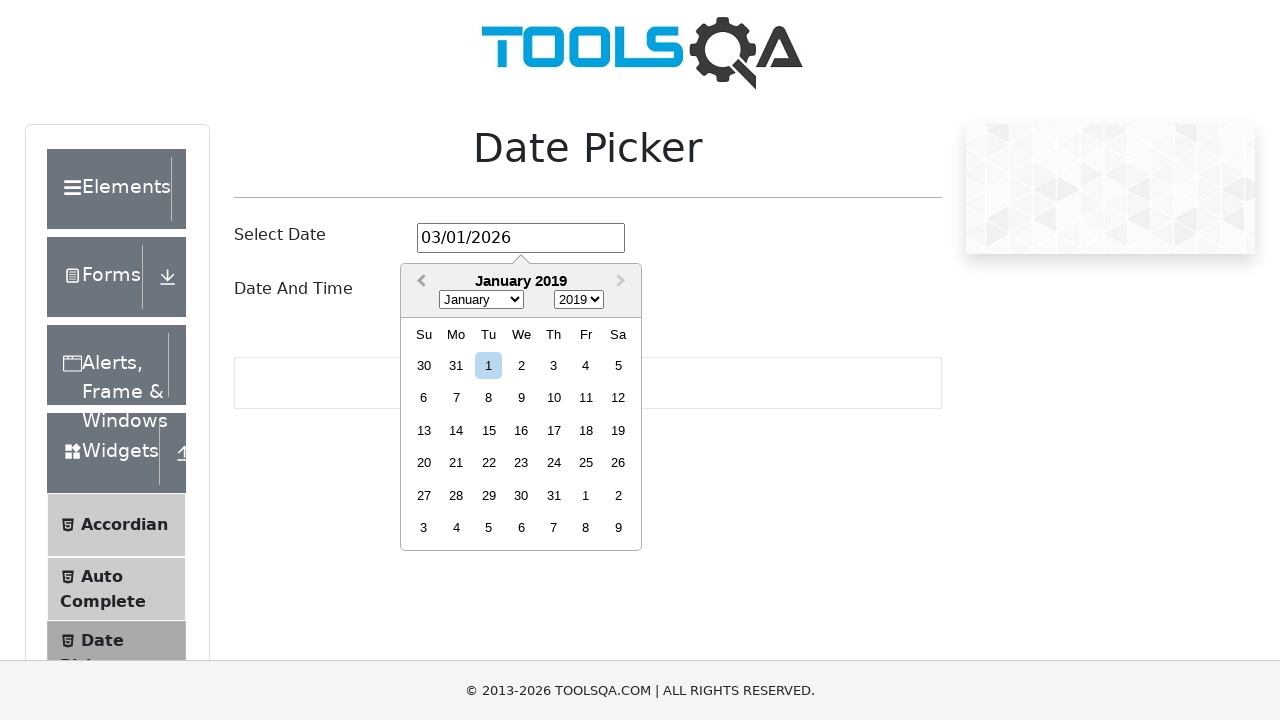

Clicked previous month button, current month: January 2019 at (419, 282) on .react-datepicker__navigation--previous
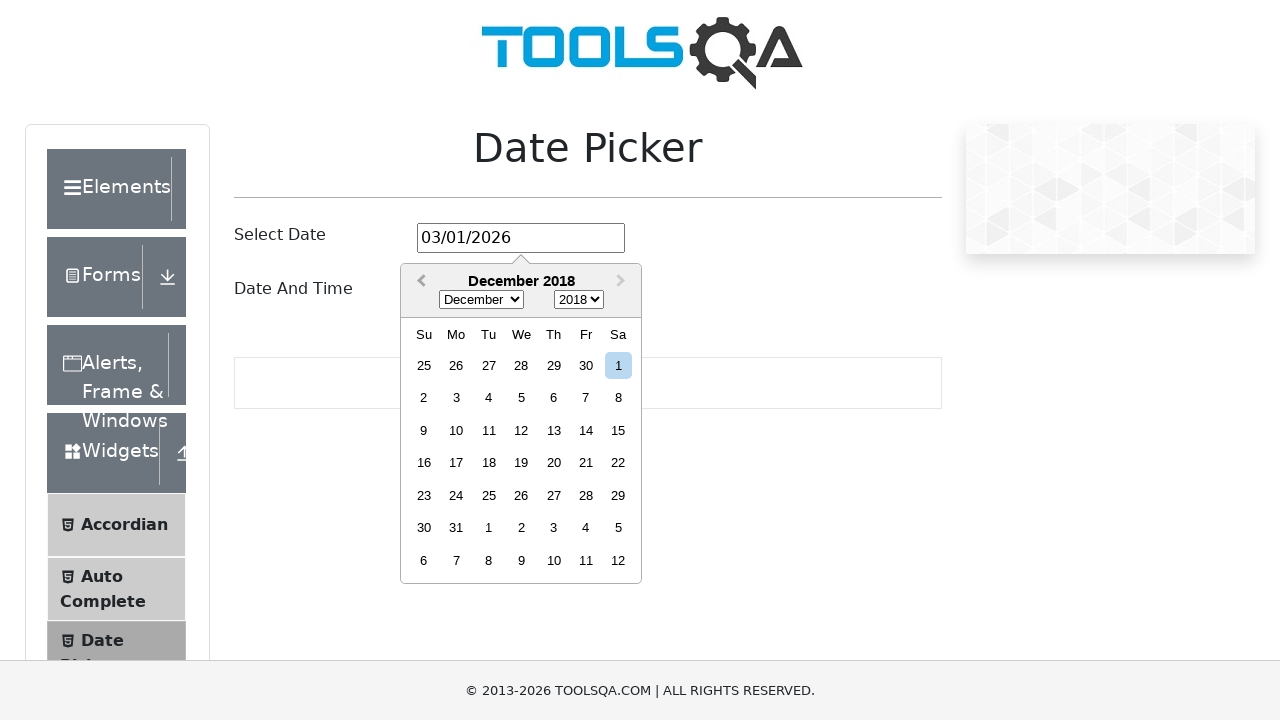

Clicked previous month button, current month: December 2018 at (419, 282) on .react-datepicker__navigation--previous
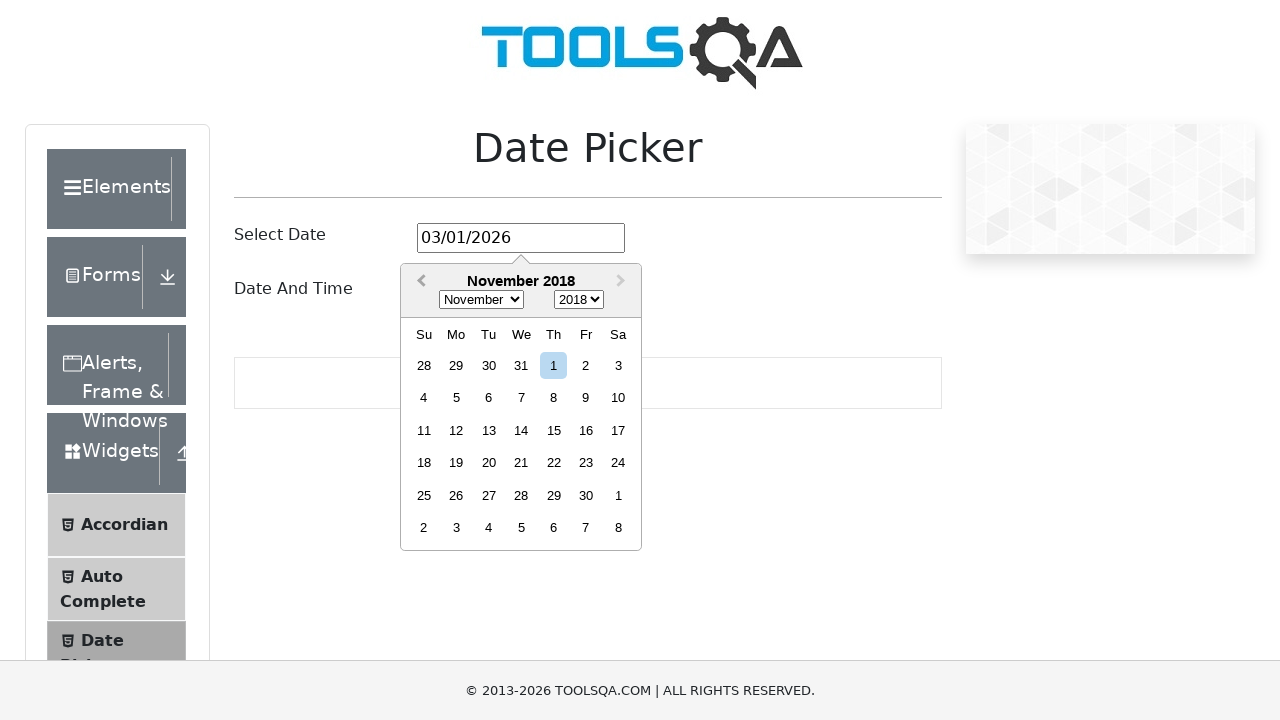

Clicked previous month button, current month: November 2018 at (419, 282) on .react-datepicker__navigation--previous
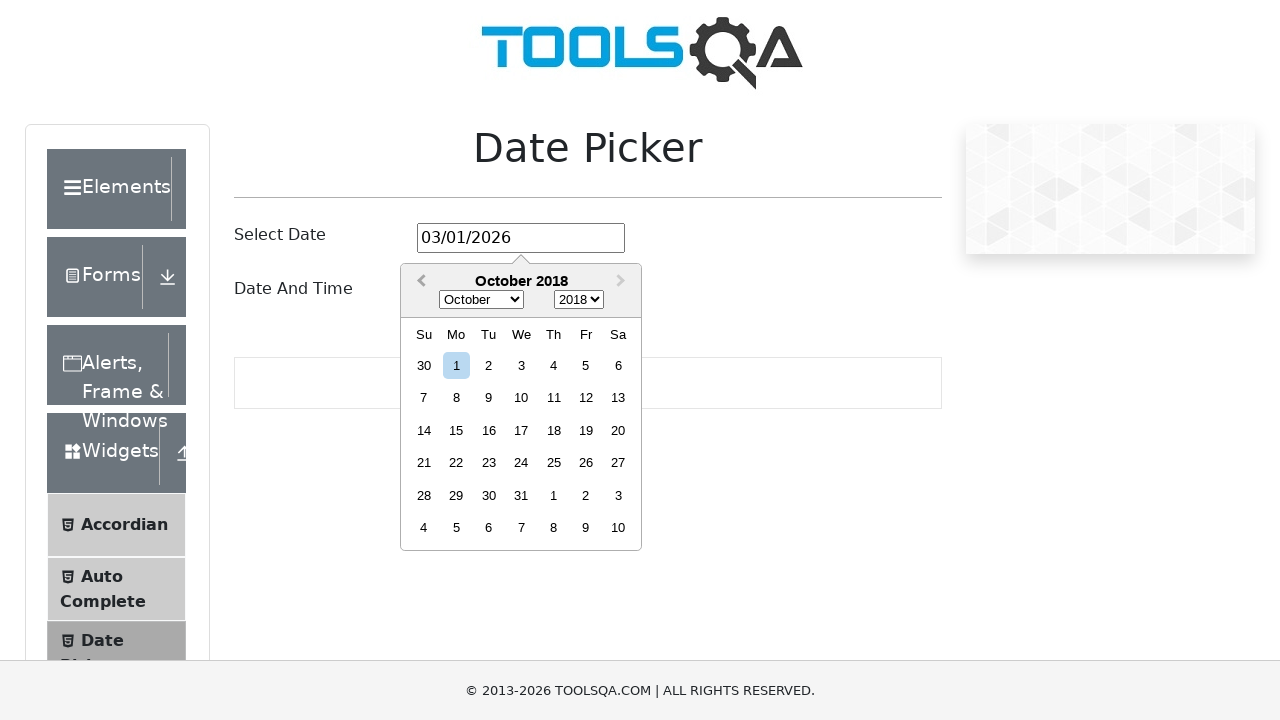

Clicked previous month button, current month: October 2018 at (419, 282) on .react-datepicker__navigation--previous
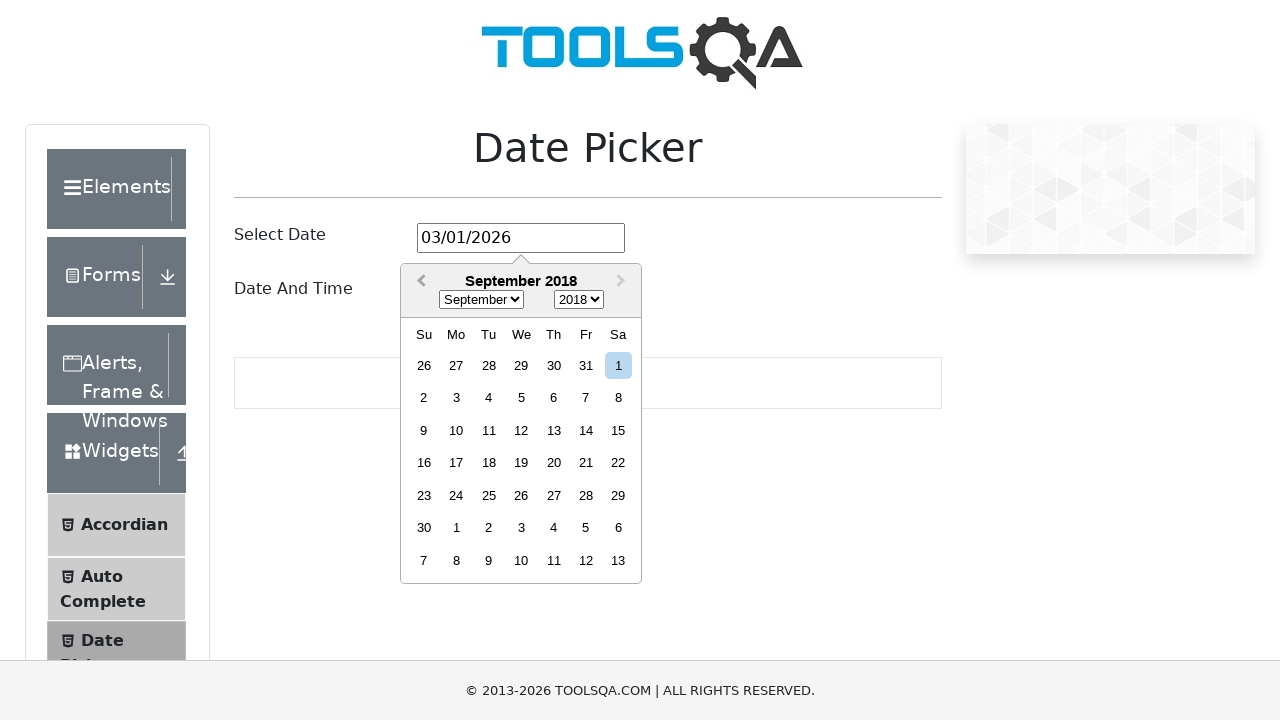

Clicked previous month button, current month: September 2018 at (419, 282) on .react-datepicker__navigation--previous
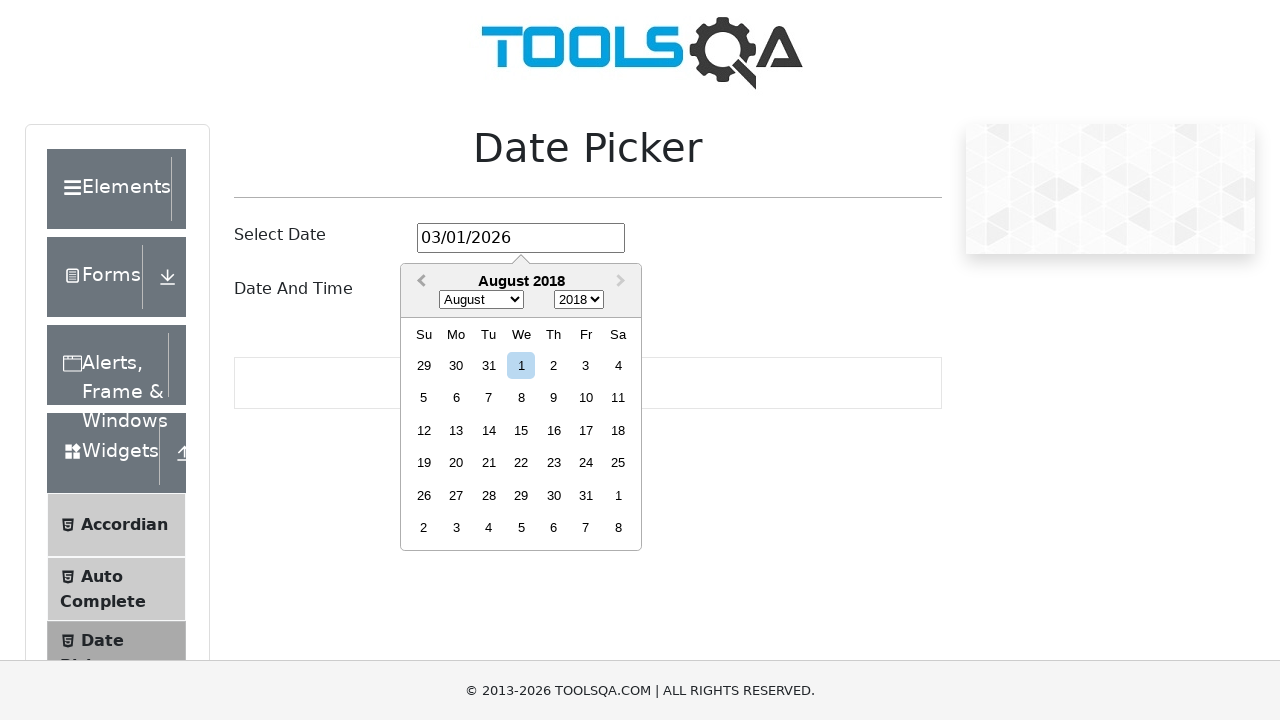

Clicked previous month button, current month: August 2018 at (419, 282) on .react-datepicker__navigation--previous
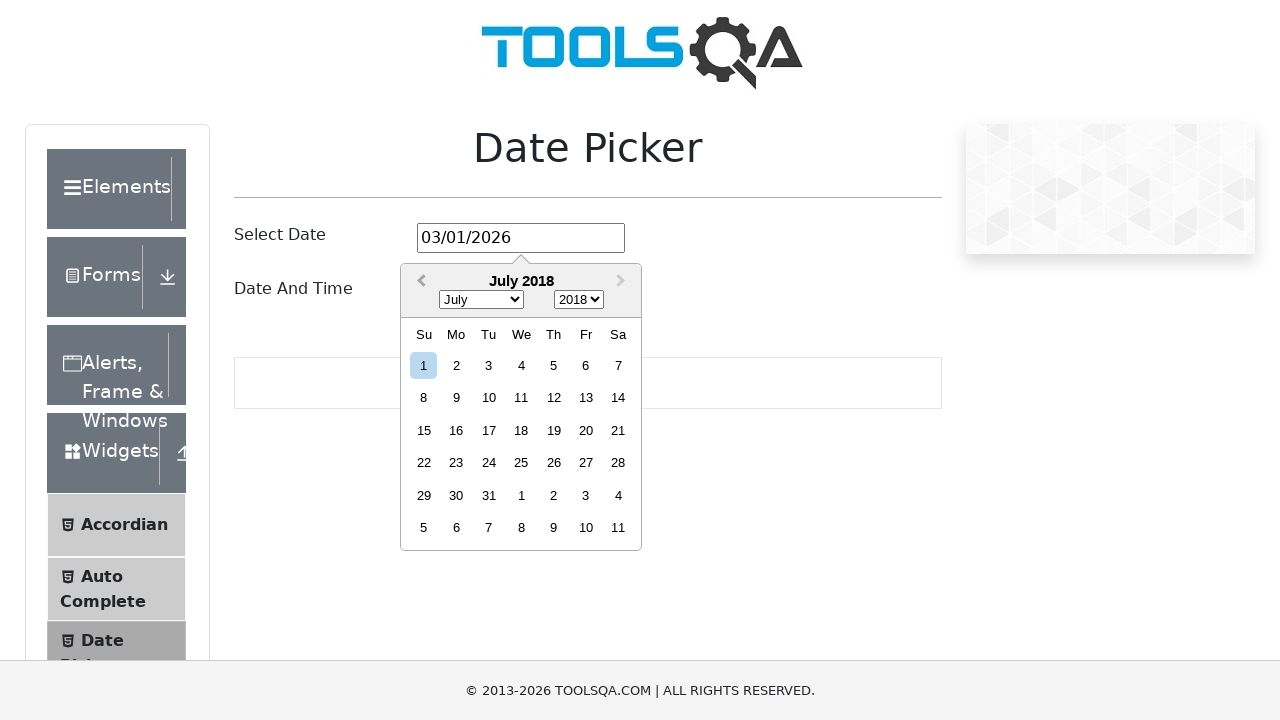

Clicked previous month button, current month: July 2018 at (419, 282) on .react-datepicker__navigation--previous
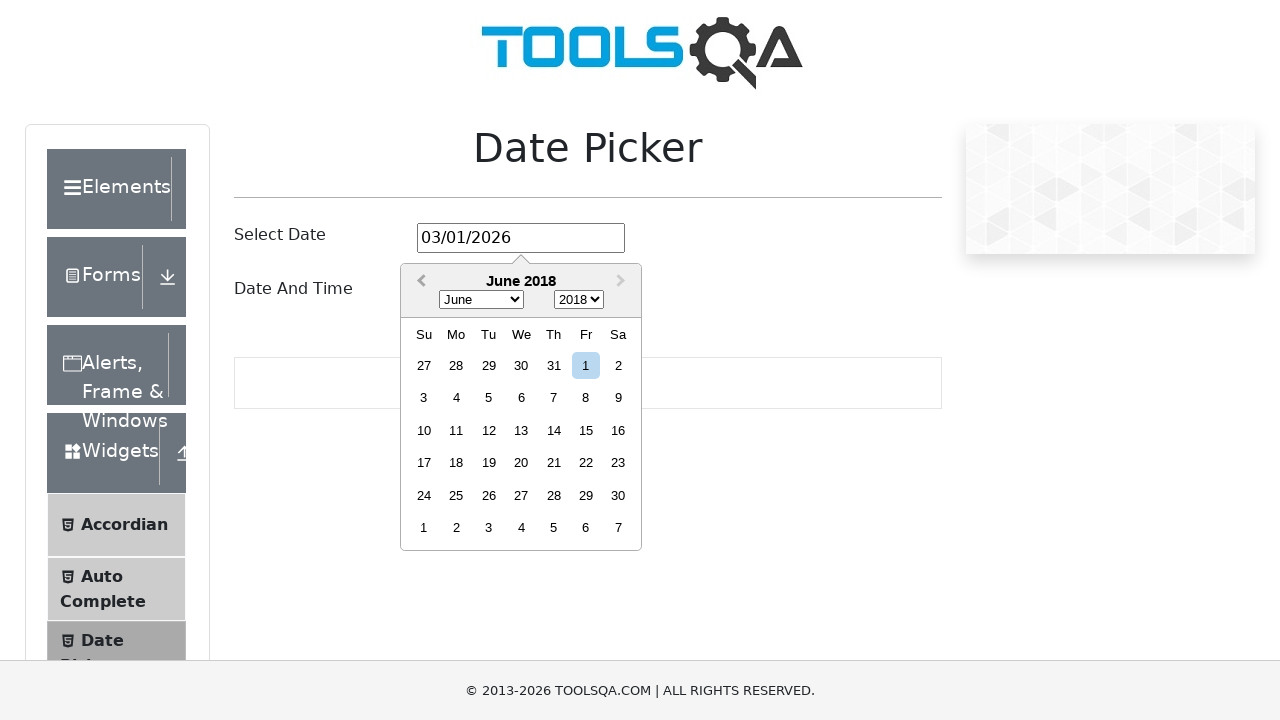

Clicked previous month button, current month: June 2018 at (419, 282) on .react-datepicker__navigation--previous
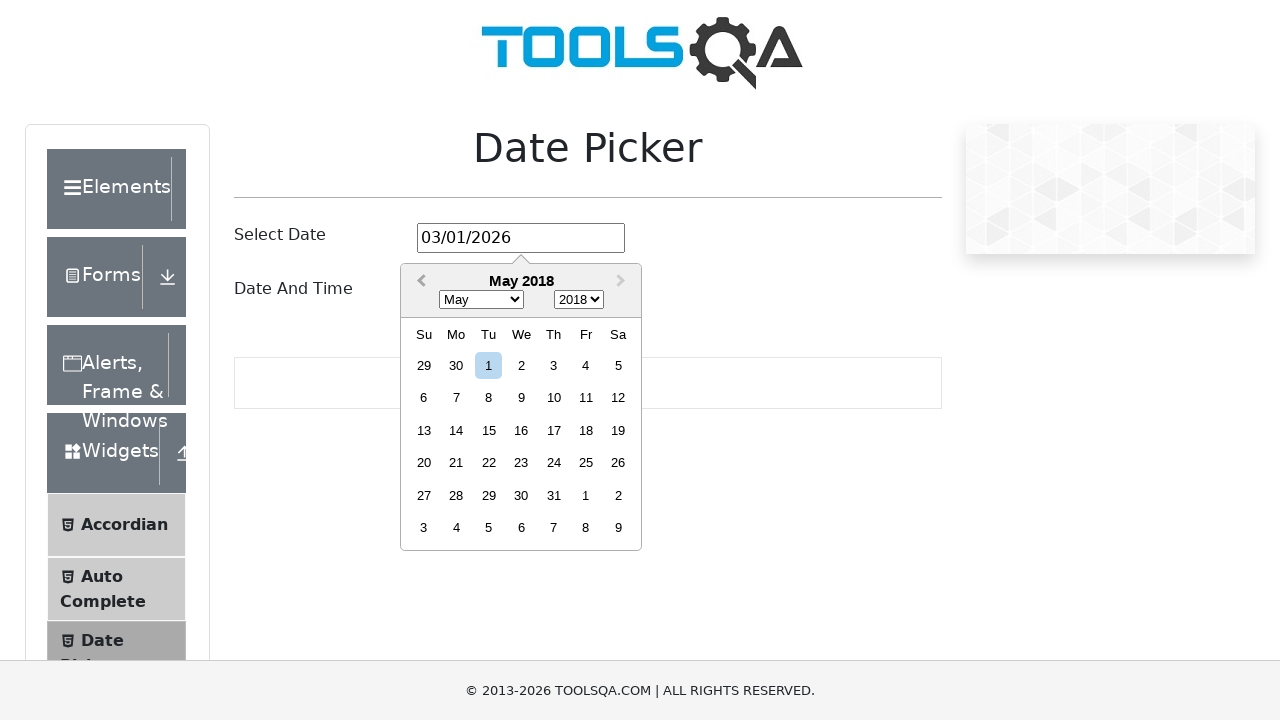

Clicked previous month button, current month: May 2018 at (419, 282) on .react-datepicker__navigation--previous
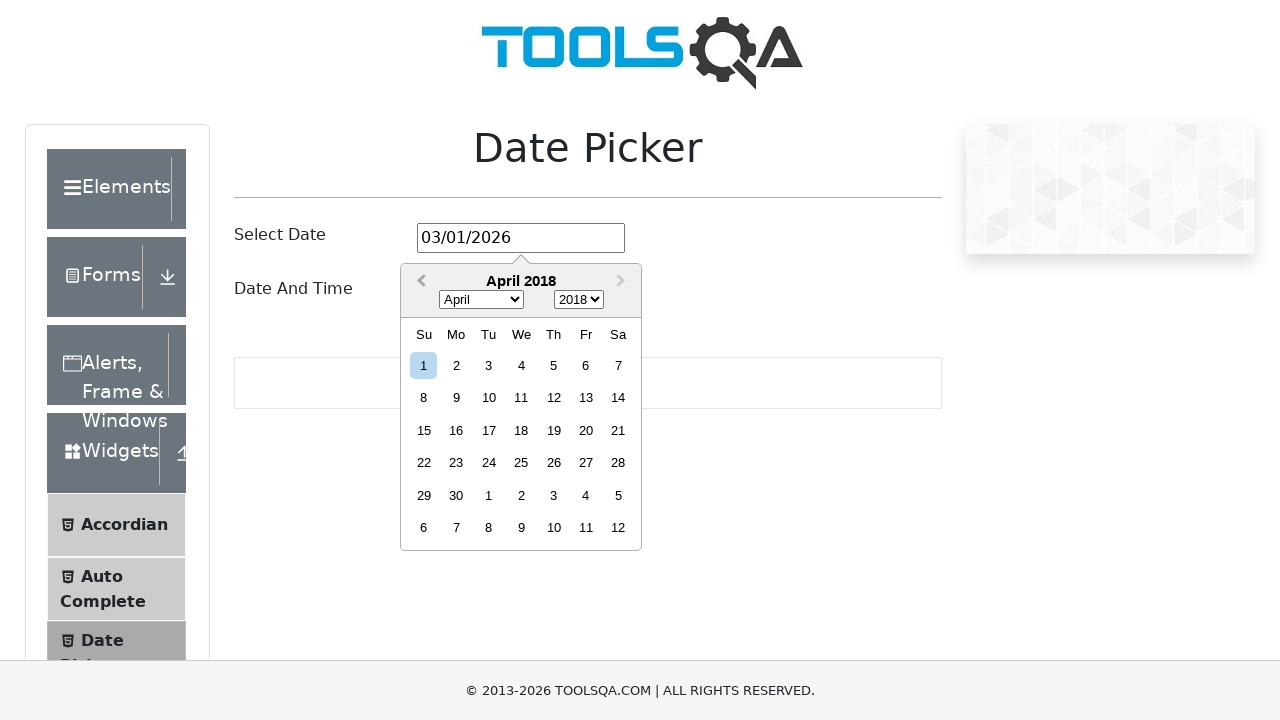

Clicked previous month button, current month: April 2018 at (419, 282) on .react-datepicker__navigation--previous
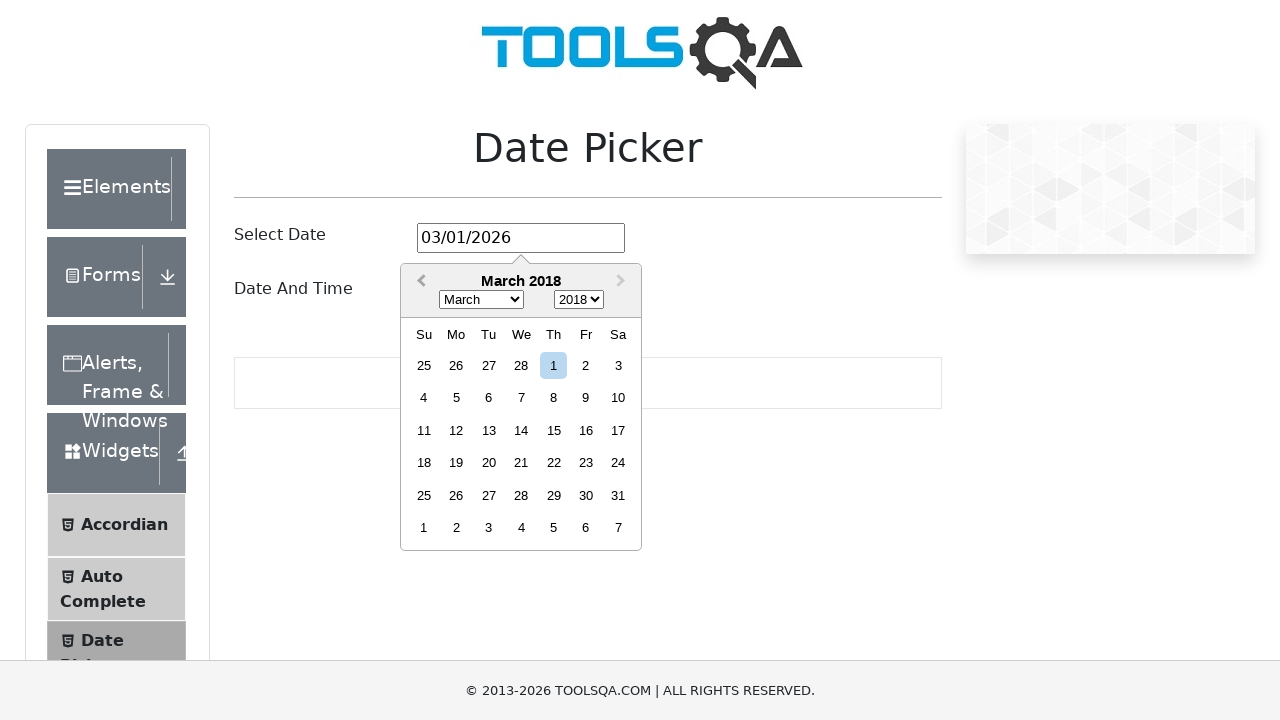

Clicked previous month button, current month: March 2018 at (419, 282) on .react-datepicker__navigation--previous
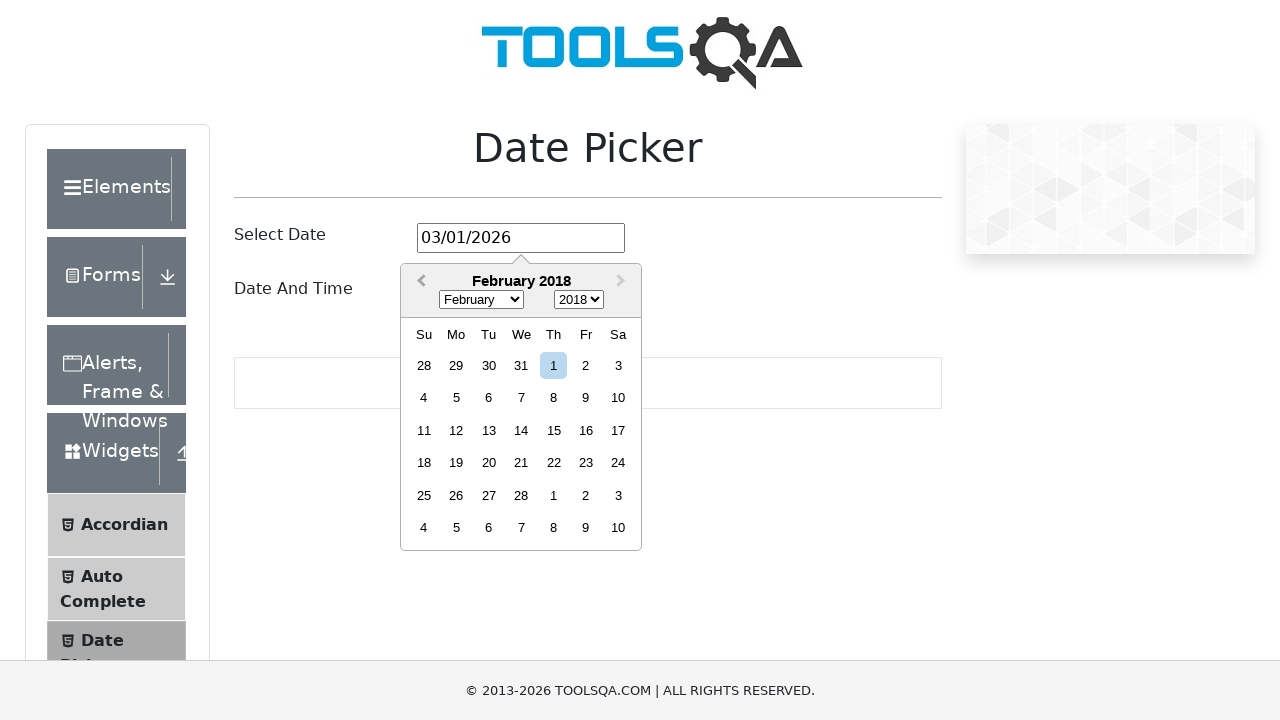

Clicked previous month button, current month: February 2018 at (419, 282) on .react-datepicker__navigation--previous
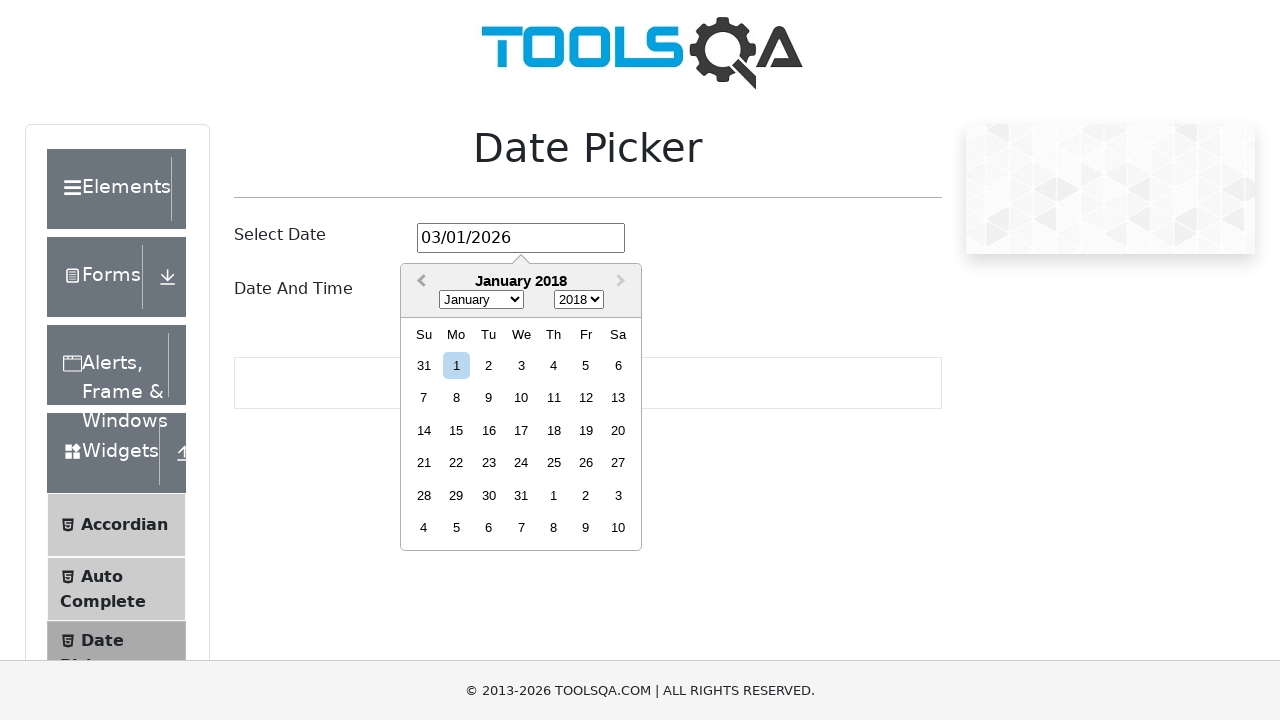

Clicked previous month button, current month: January 2018 at (419, 282) on .react-datepicker__navigation--previous
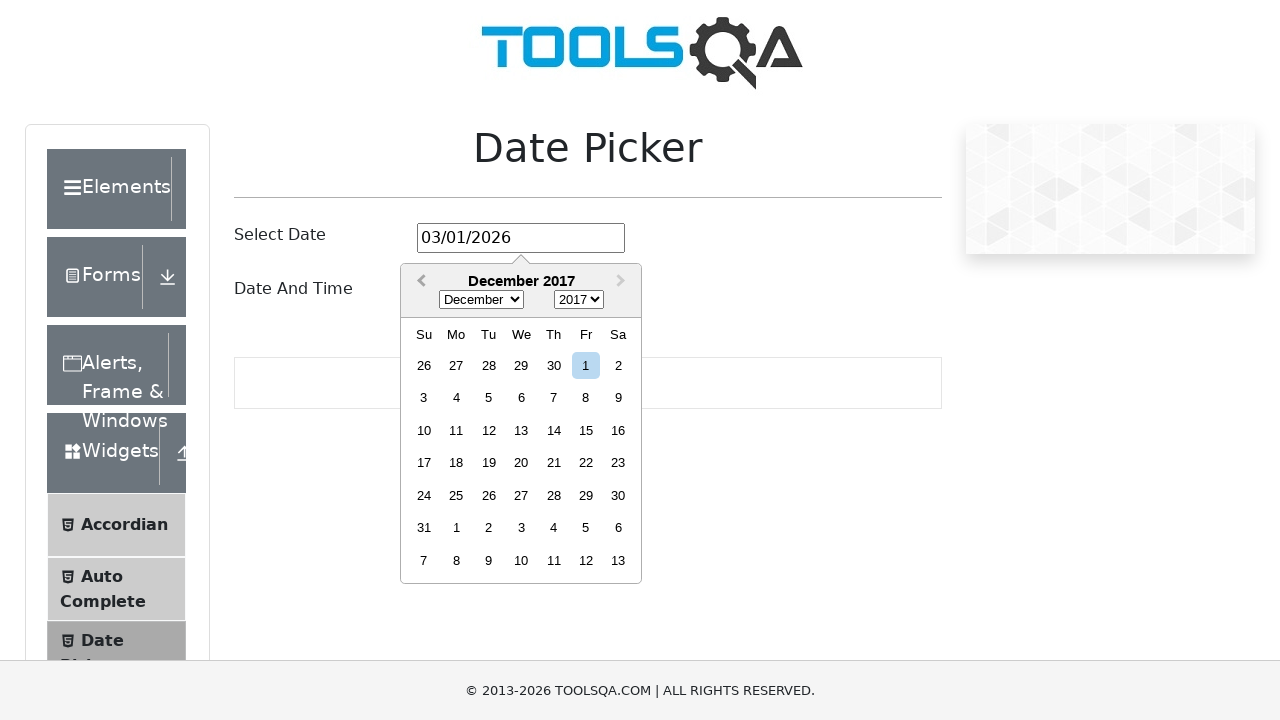

Clicked previous month button, current month: December 2017 at (419, 282) on .react-datepicker__navigation--previous
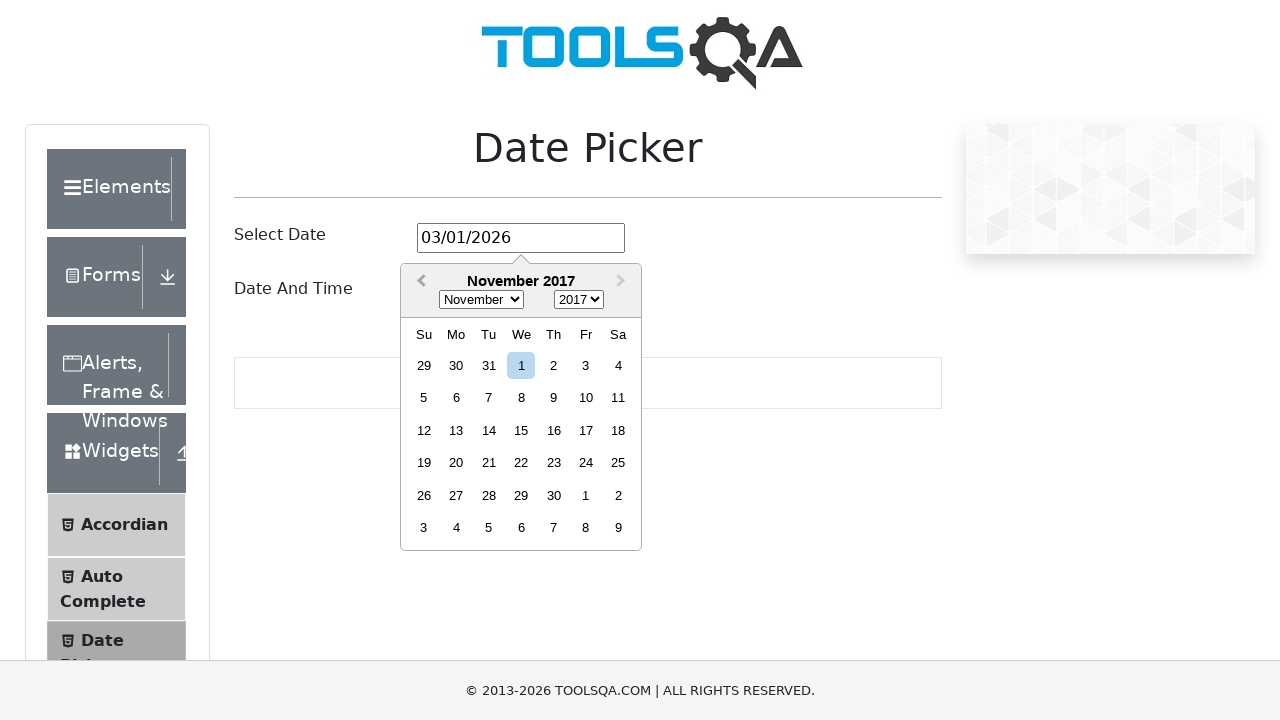

Clicked previous month button, current month: November 2017 at (419, 282) on .react-datepicker__navigation--previous
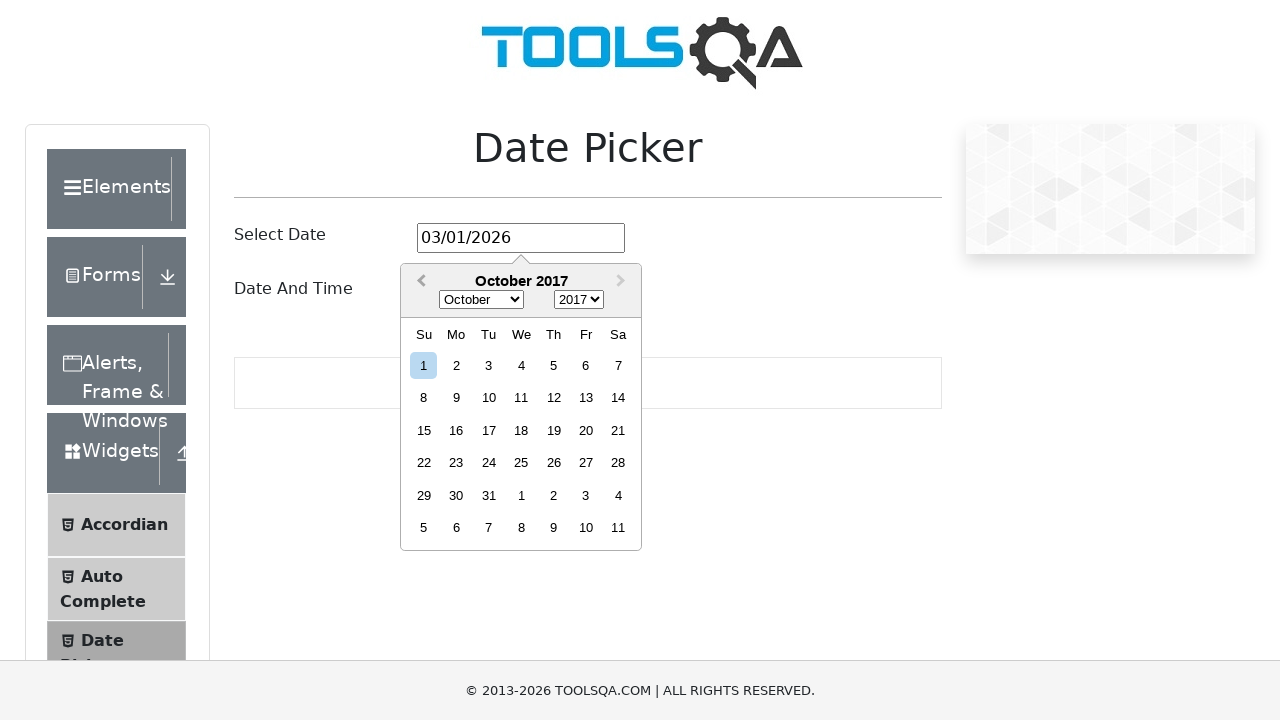

Clicked previous month button, current month: October 2017 at (419, 282) on .react-datepicker__navigation--previous
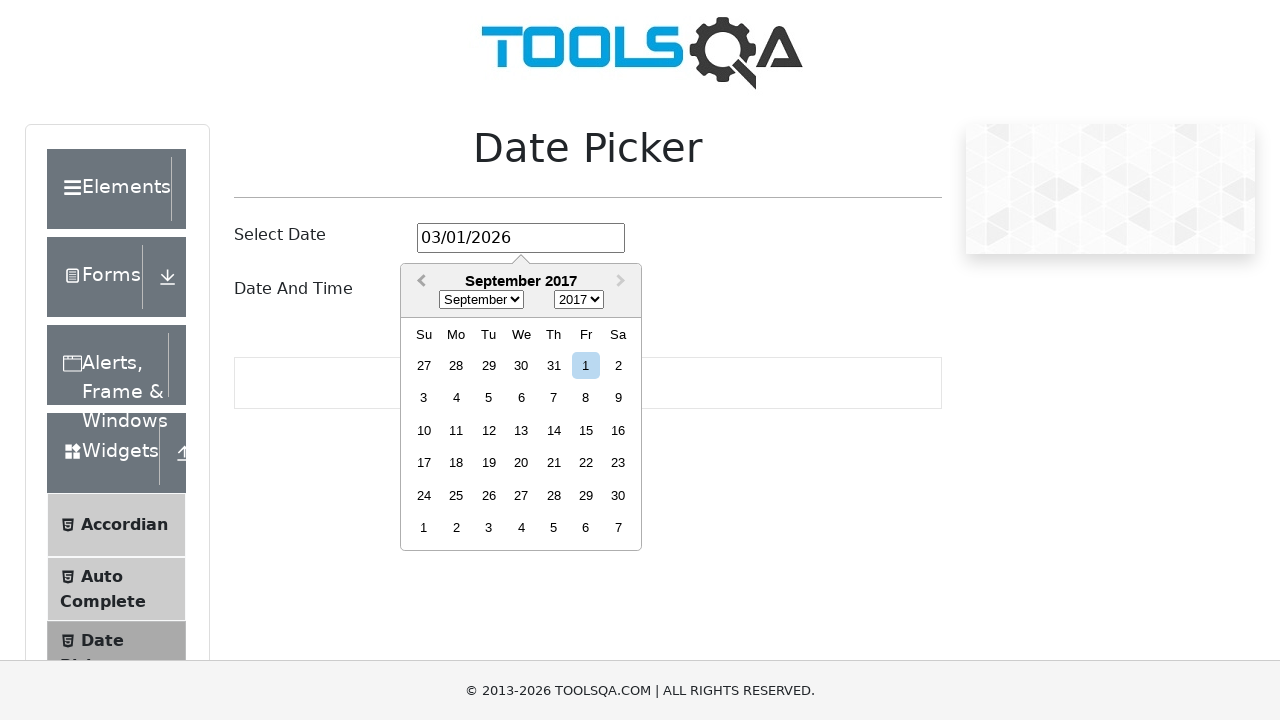

Clicked previous month button, current month: September 2017 at (419, 282) on .react-datepicker__navigation--previous
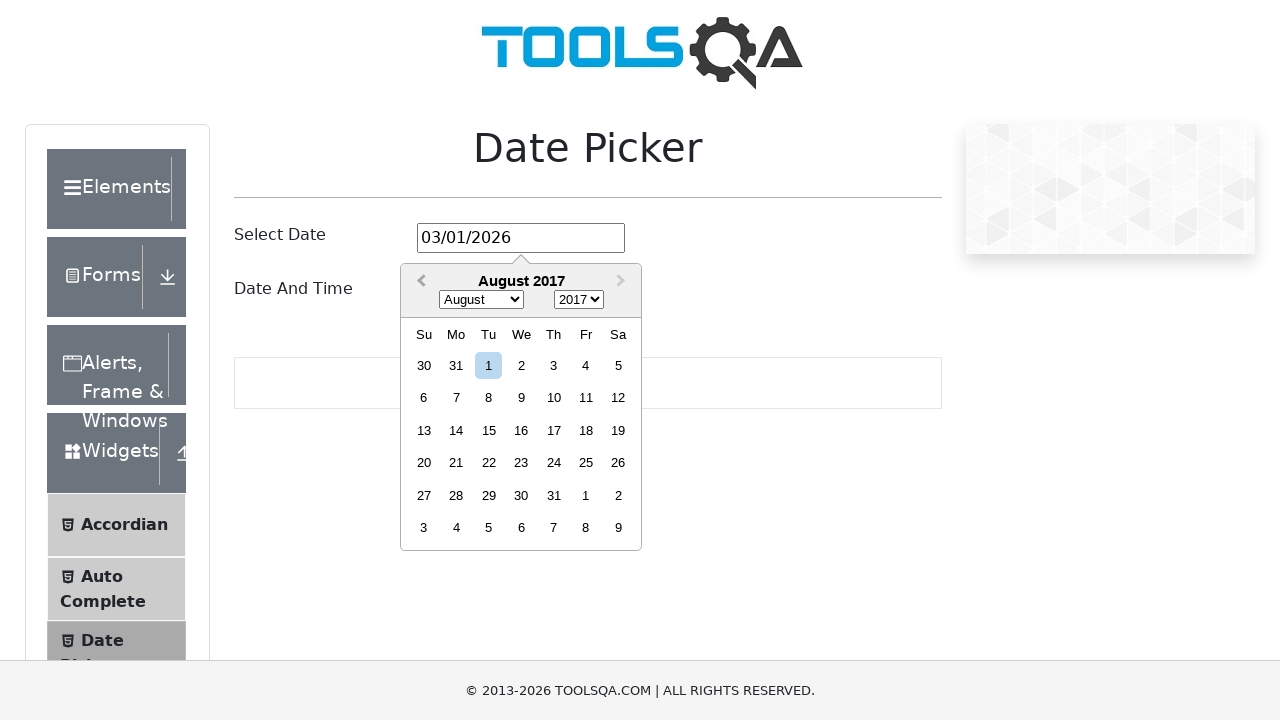

Clicked previous month button, current month: August 2017 at (419, 282) on .react-datepicker__navigation--previous
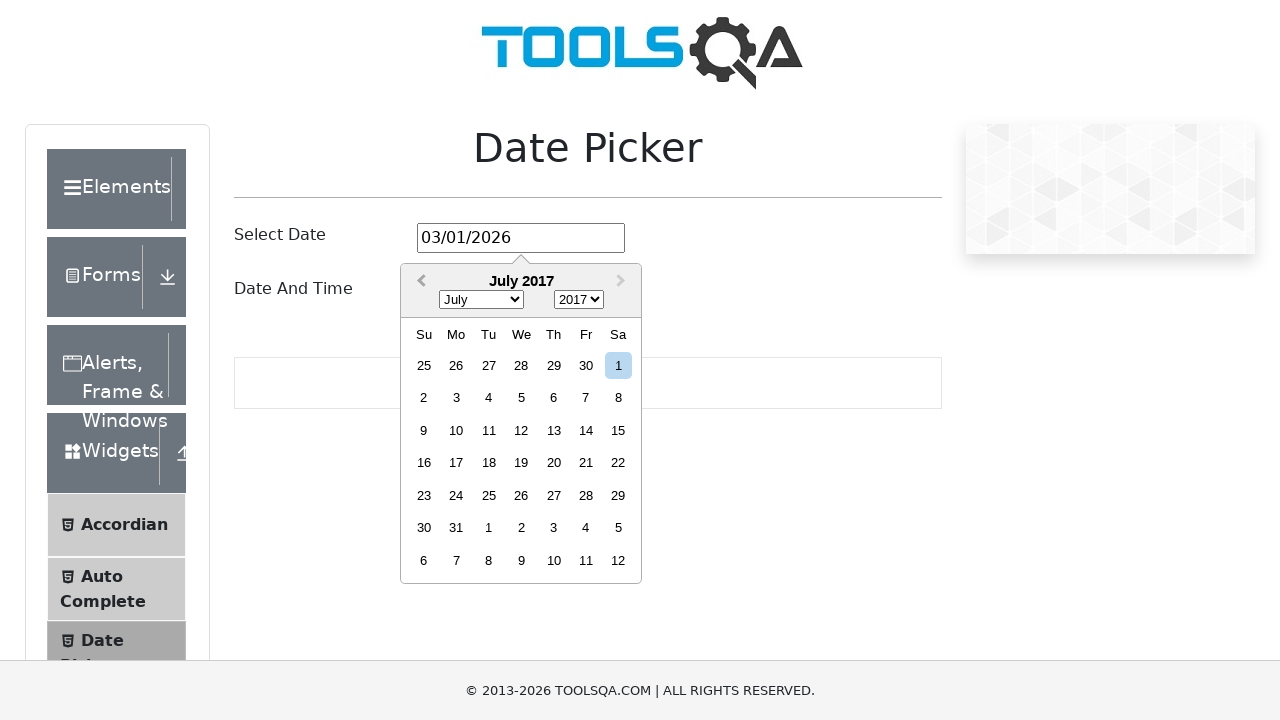

Clicked previous month button, current month: July 2017 at (419, 282) on .react-datepicker__navigation--previous
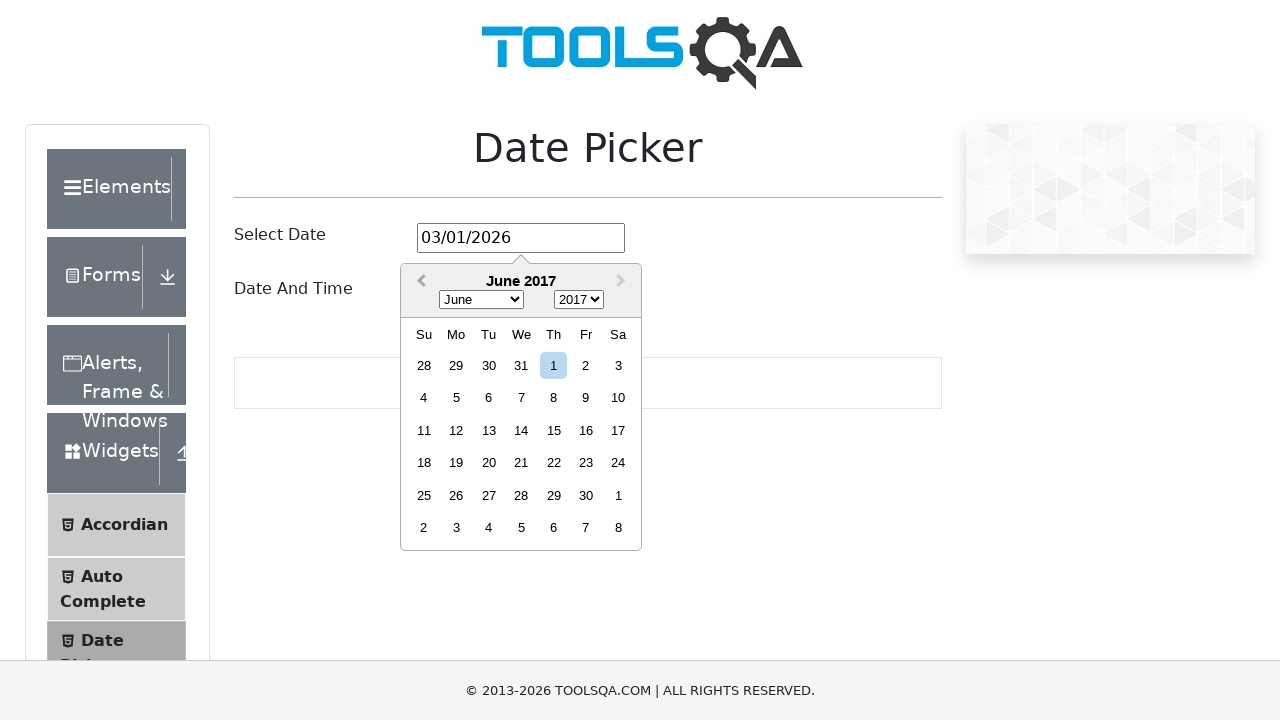

Clicked previous month button, current month: June 2017 at (419, 282) on .react-datepicker__navigation--previous
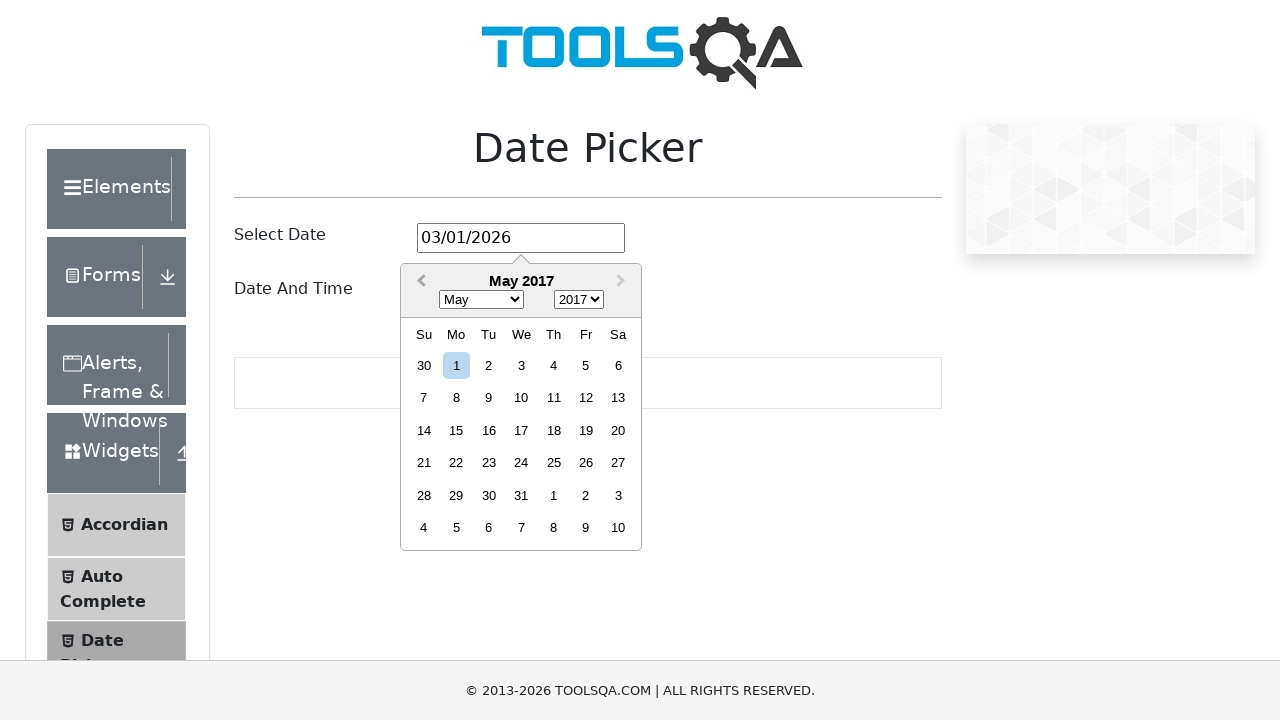

Clicked previous month button, current month: May 2017 at (419, 282) on .react-datepicker__navigation--previous
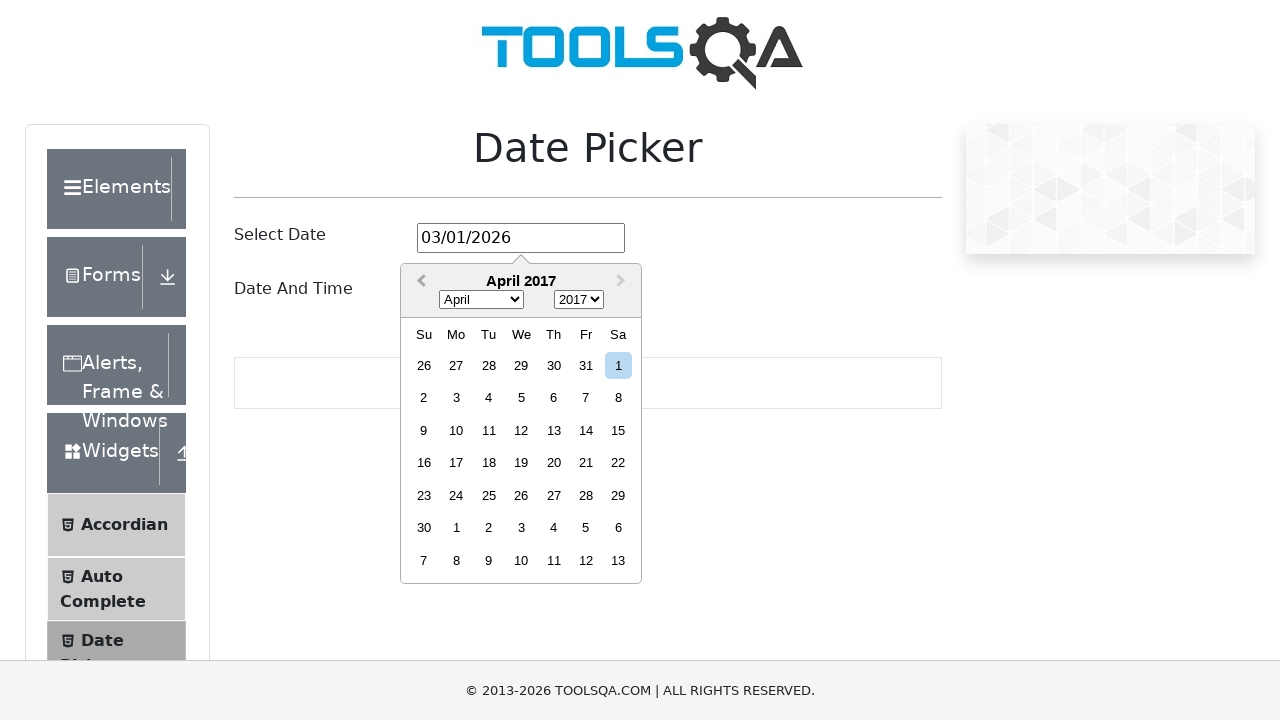

Clicked previous month button, current month: April 2017 at (419, 282) on .react-datepicker__navigation--previous
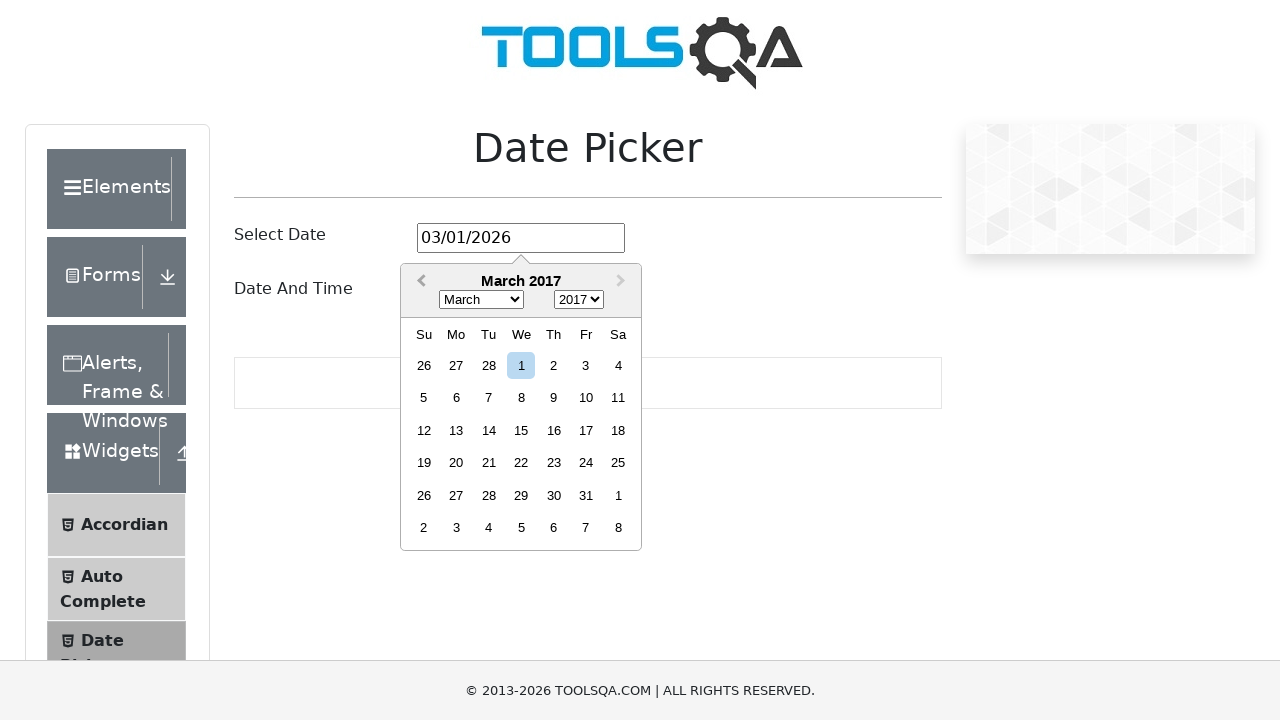

Clicked previous month button, current month: March 2017 at (419, 282) on .react-datepicker__navigation--previous
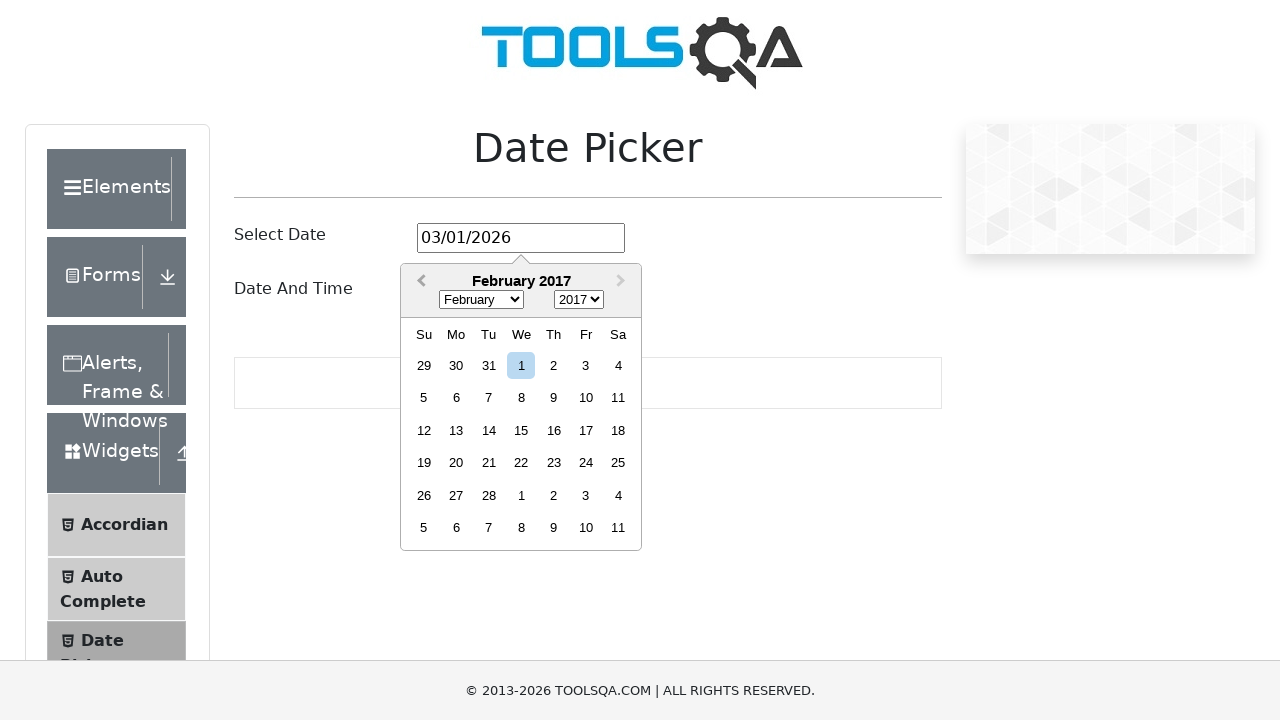

Clicked previous month button, current month: February 2017 at (419, 282) on .react-datepicker__navigation--previous
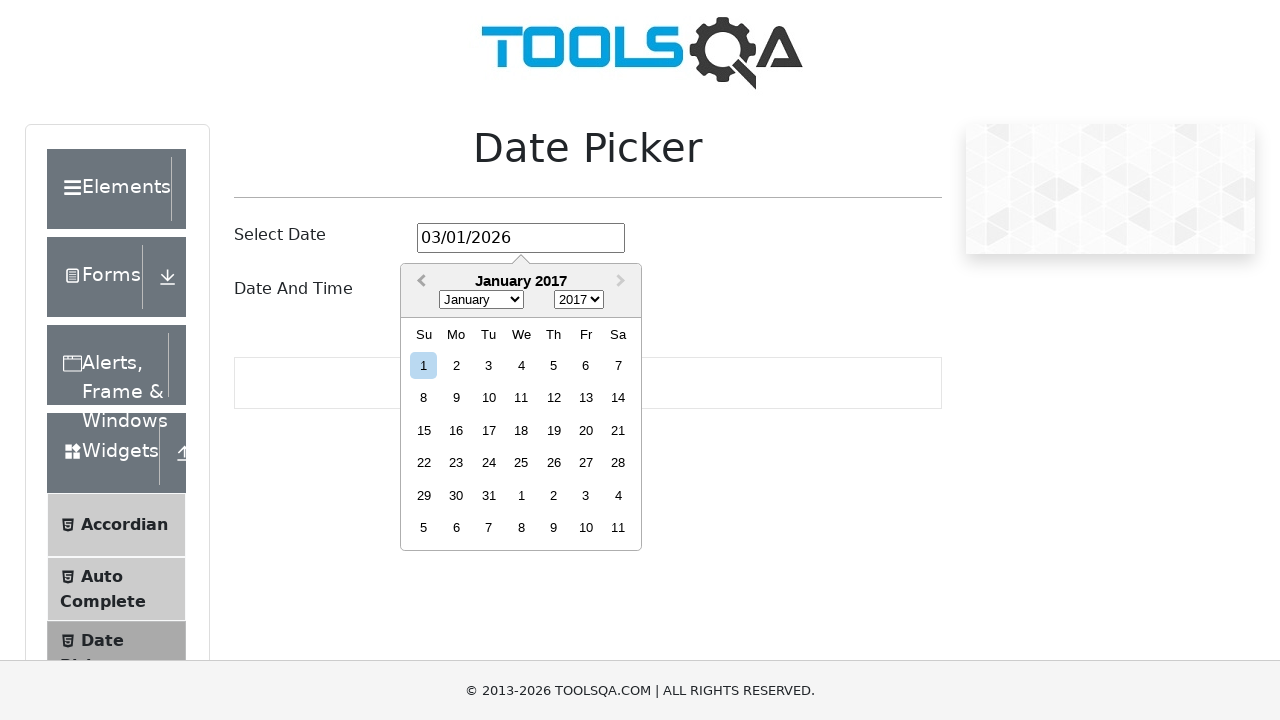

Clicked previous month button, current month: January 2017 at (419, 282) on .react-datepicker__navigation--previous
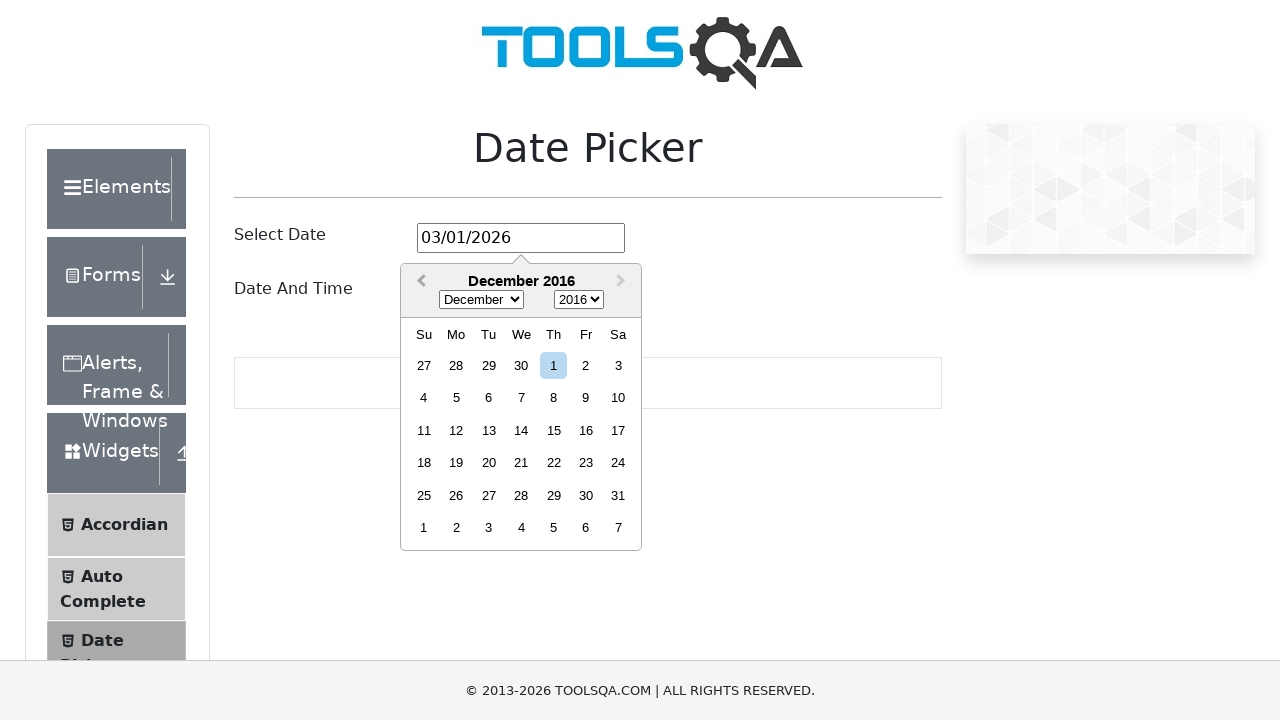

Clicked previous month button, current month: December 2016 at (419, 282) on .react-datepicker__navigation--previous
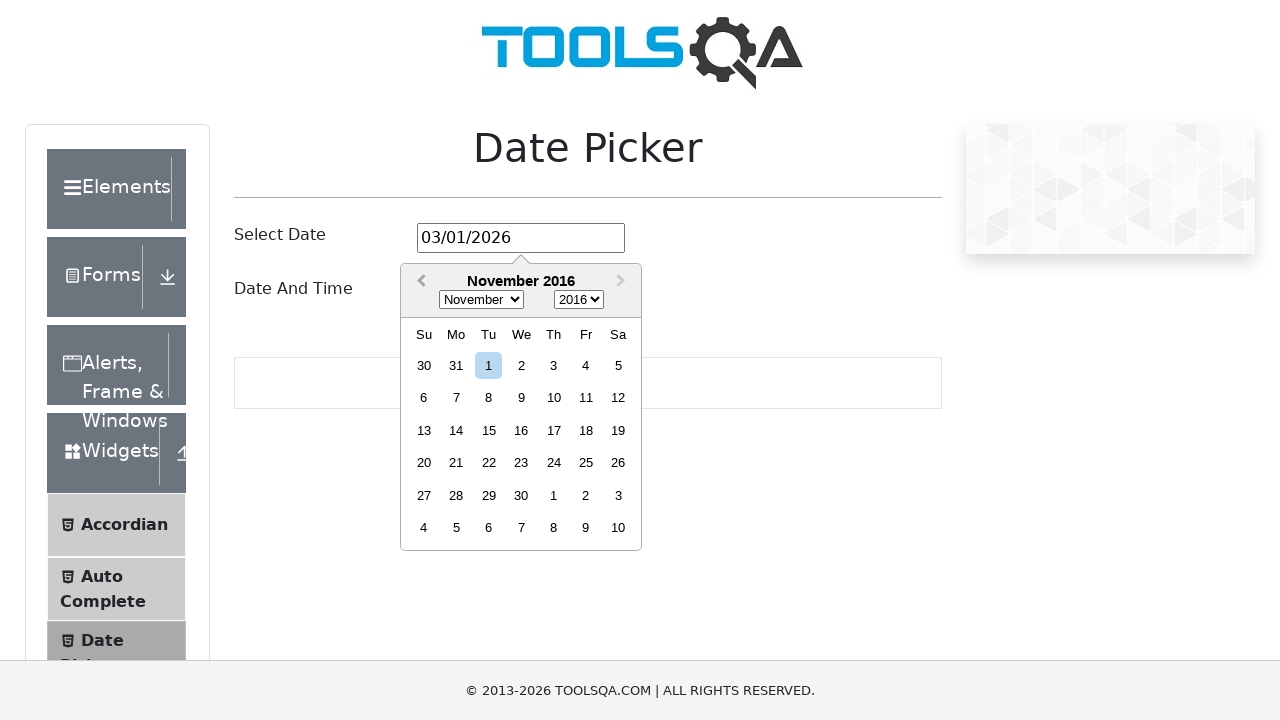

Clicked previous month button, current month: November 2016 at (419, 282) on .react-datepicker__navigation--previous
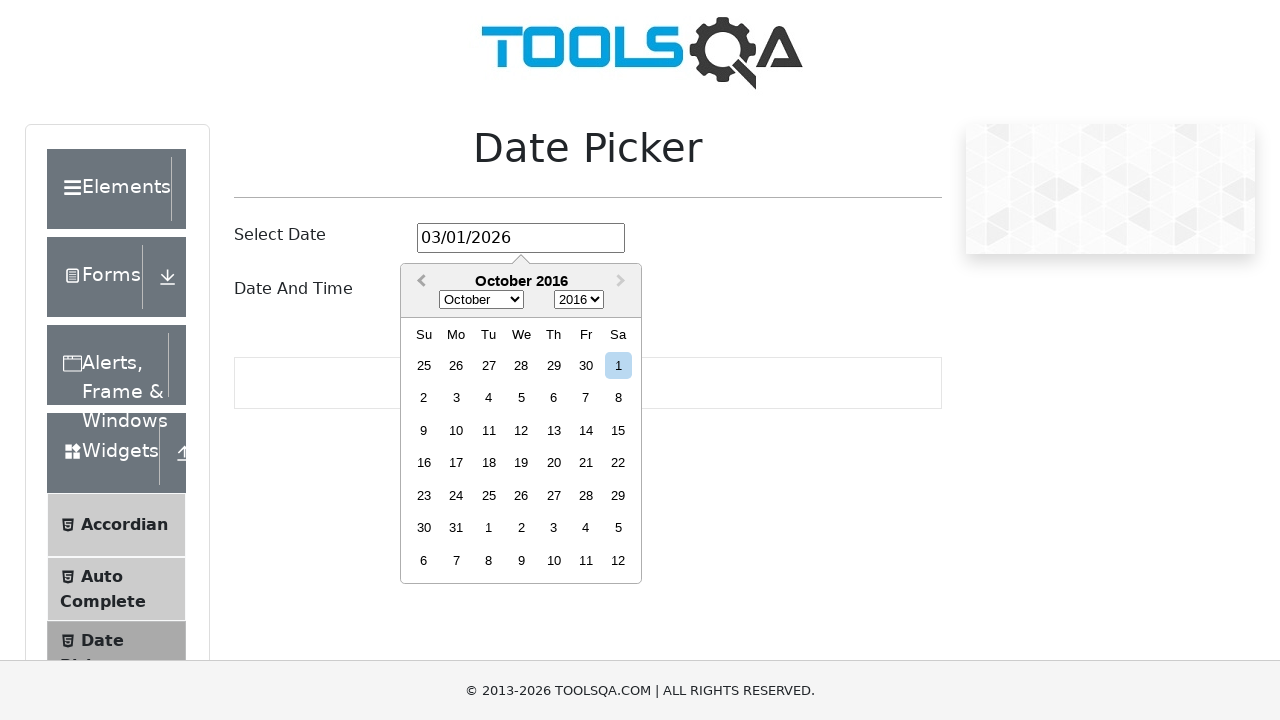

Clicked previous month button, current month: October 2016 at (419, 282) on .react-datepicker__navigation--previous
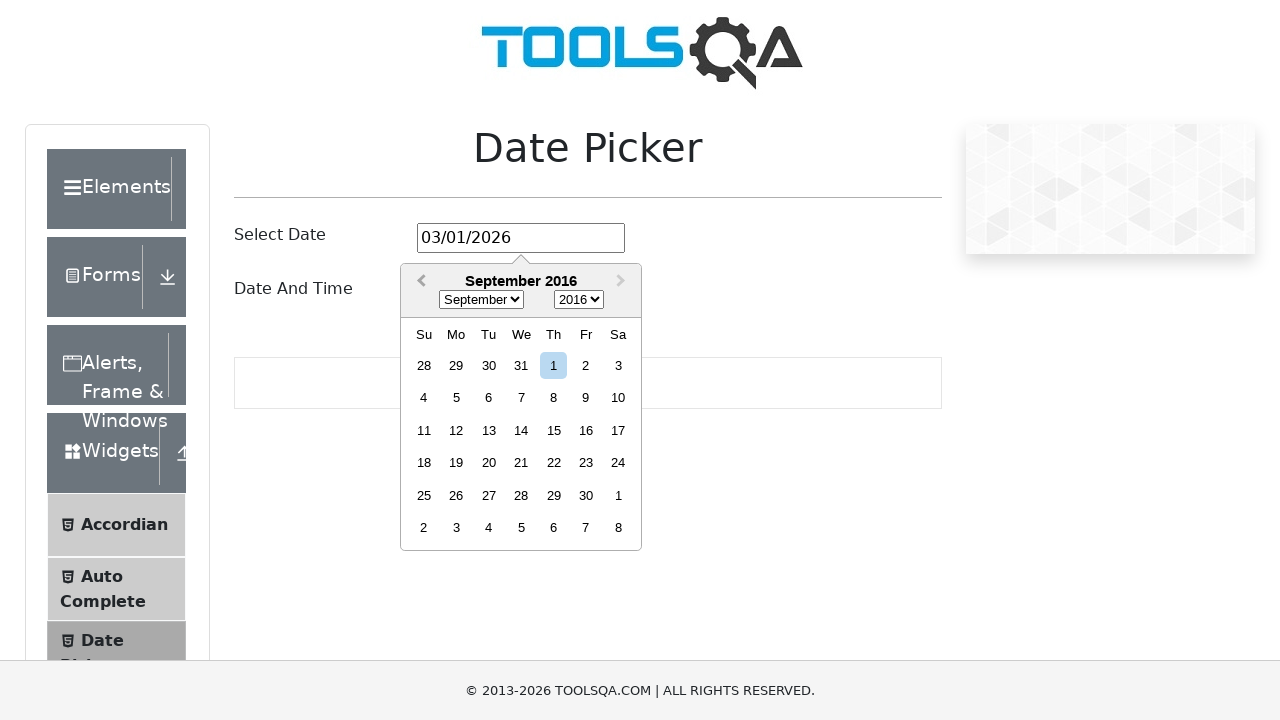

Clicked previous month button, current month: September 2016 at (419, 282) on .react-datepicker__navigation--previous
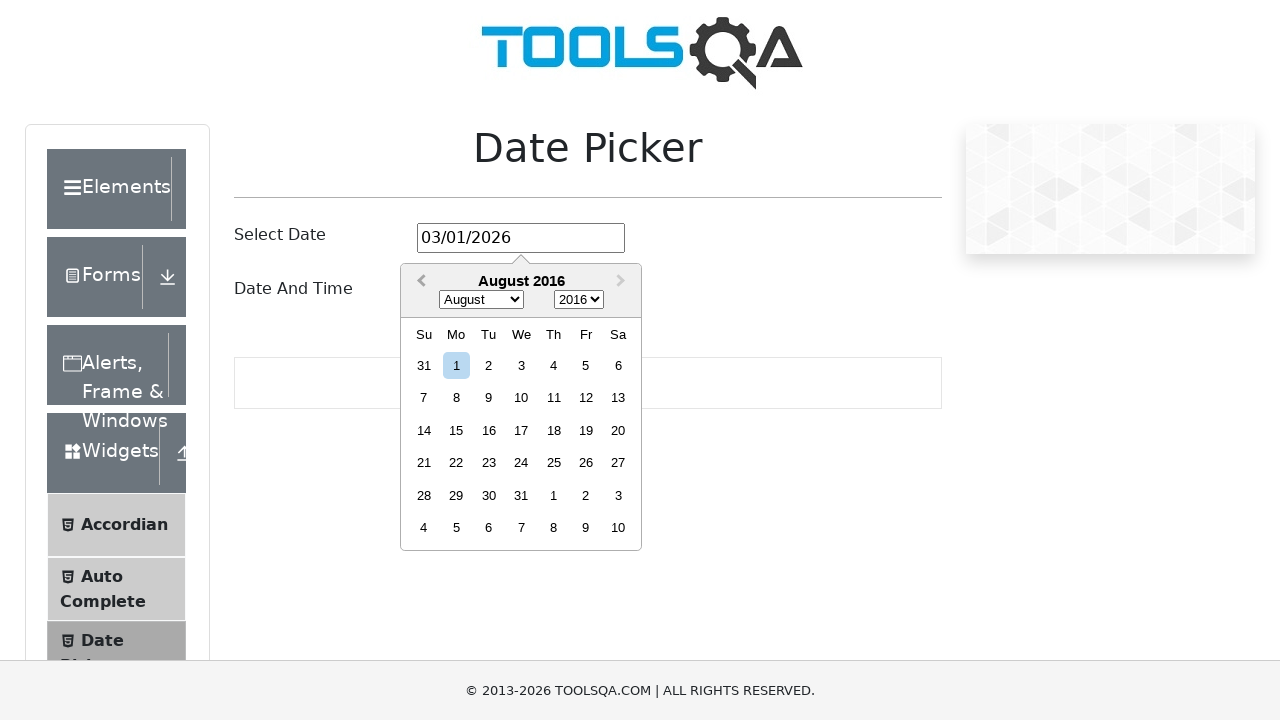

Clicked previous month button, current month: August 2016 at (419, 282) on .react-datepicker__navigation--previous
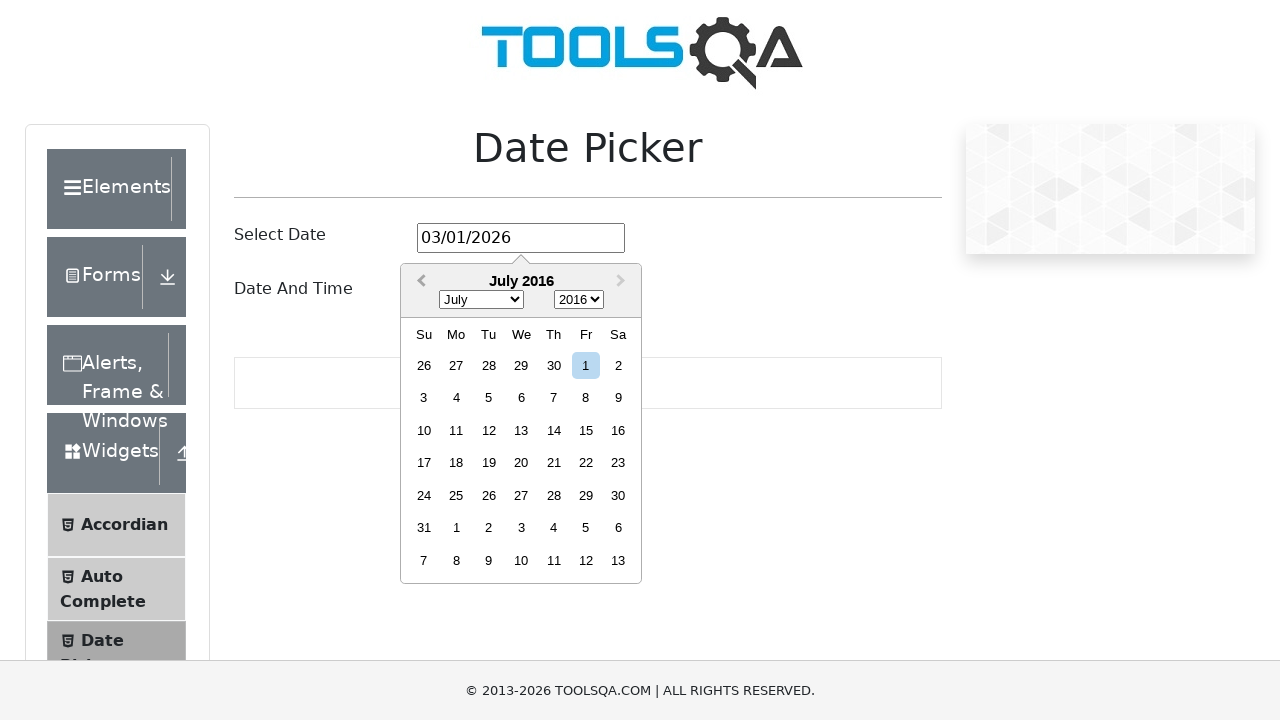

Clicked previous month button, current month: July 2016 at (419, 282) on .react-datepicker__navigation--previous
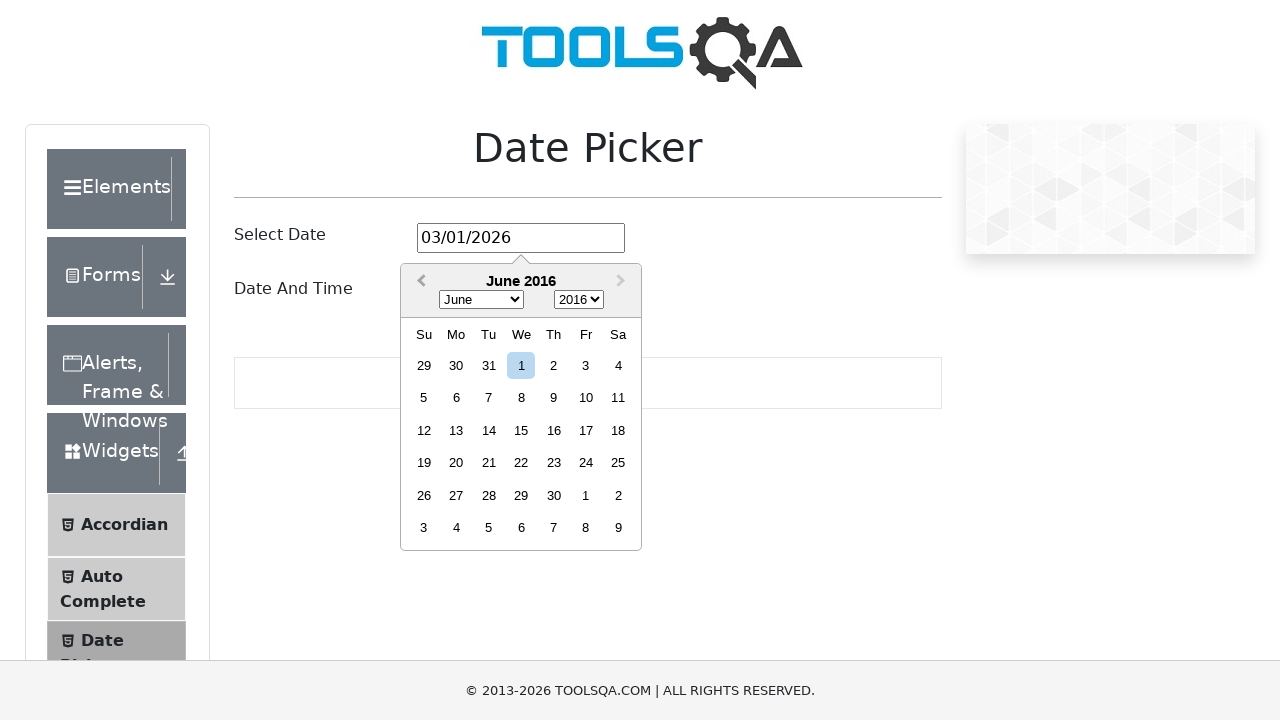

Clicked previous month button, current month: June 2016 at (419, 282) on .react-datepicker__navigation--previous
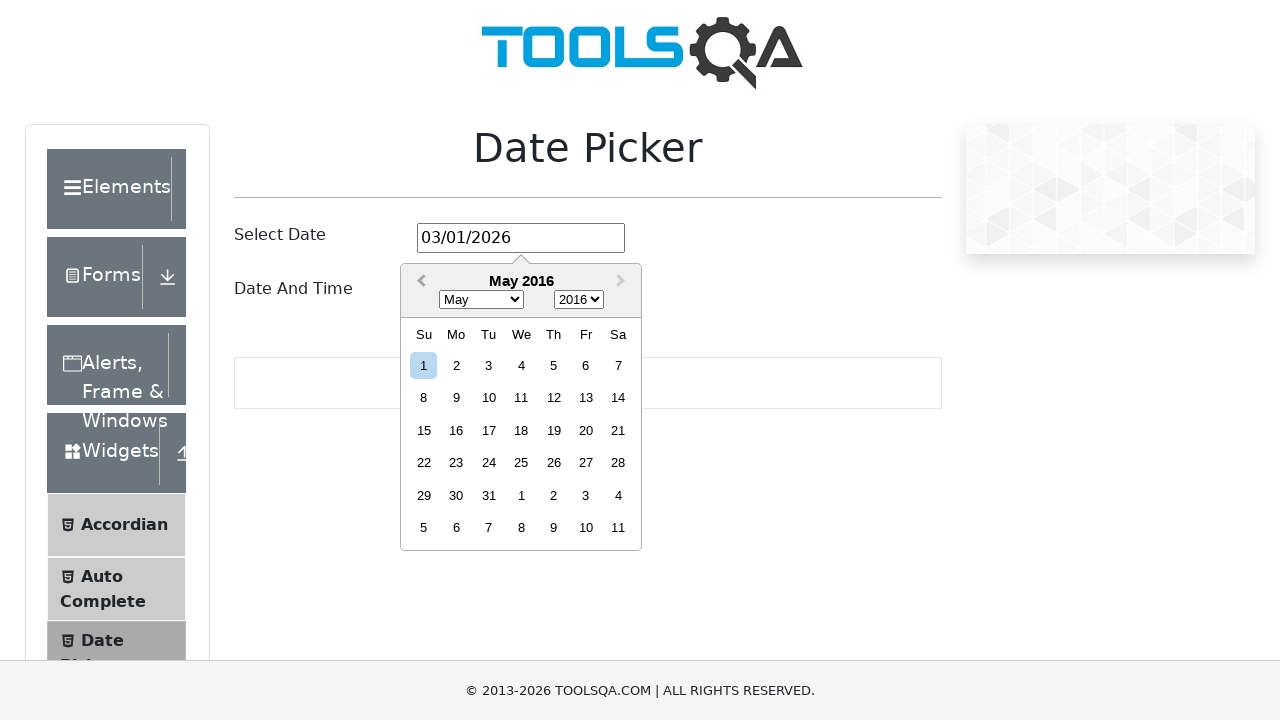

Clicked previous month button, current month: May 2016 at (419, 282) on .react-datepicker__navigation--previous
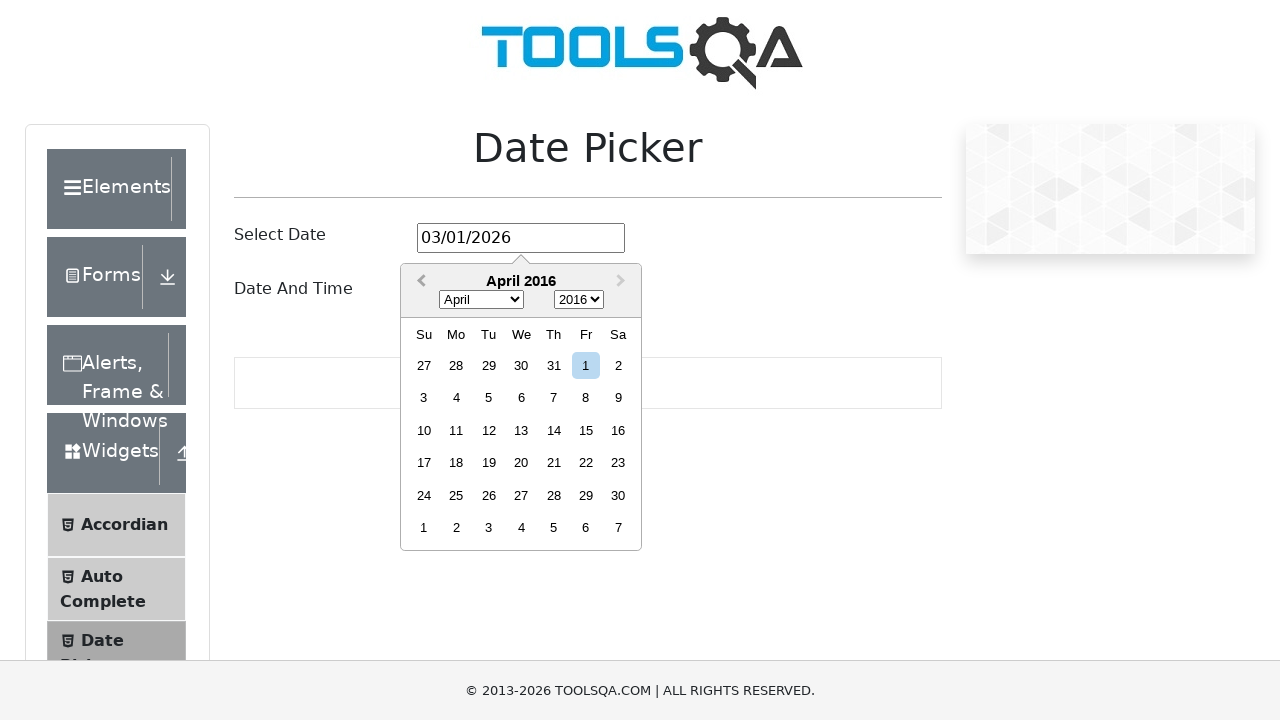

Clicked previous month button, current month: April 2016 at (419, 282) on .react-datepicker__navigation--previous
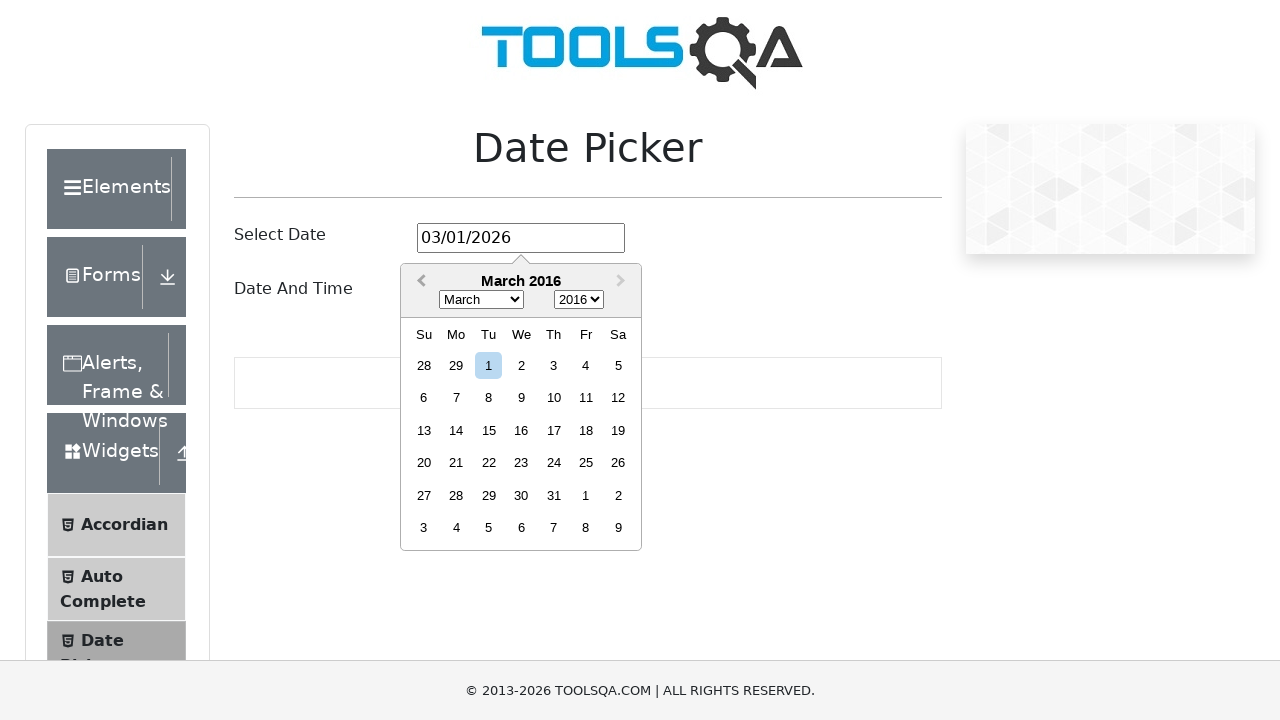

Clicked previous month button, current month: March 2016 at (419, 282) on .react-datepicker__navigation--previous
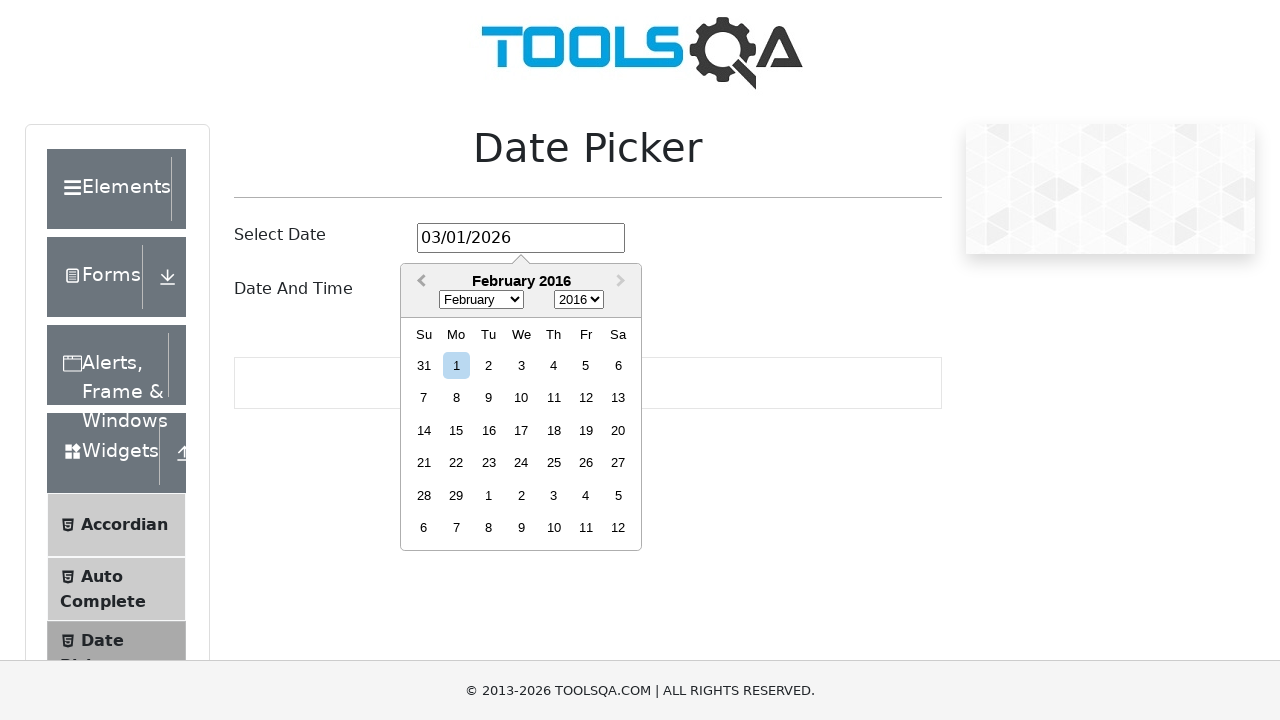

Clicked previous month button, current month: February 2016 at (419, 282) on .react-datepicker__navigation--previous
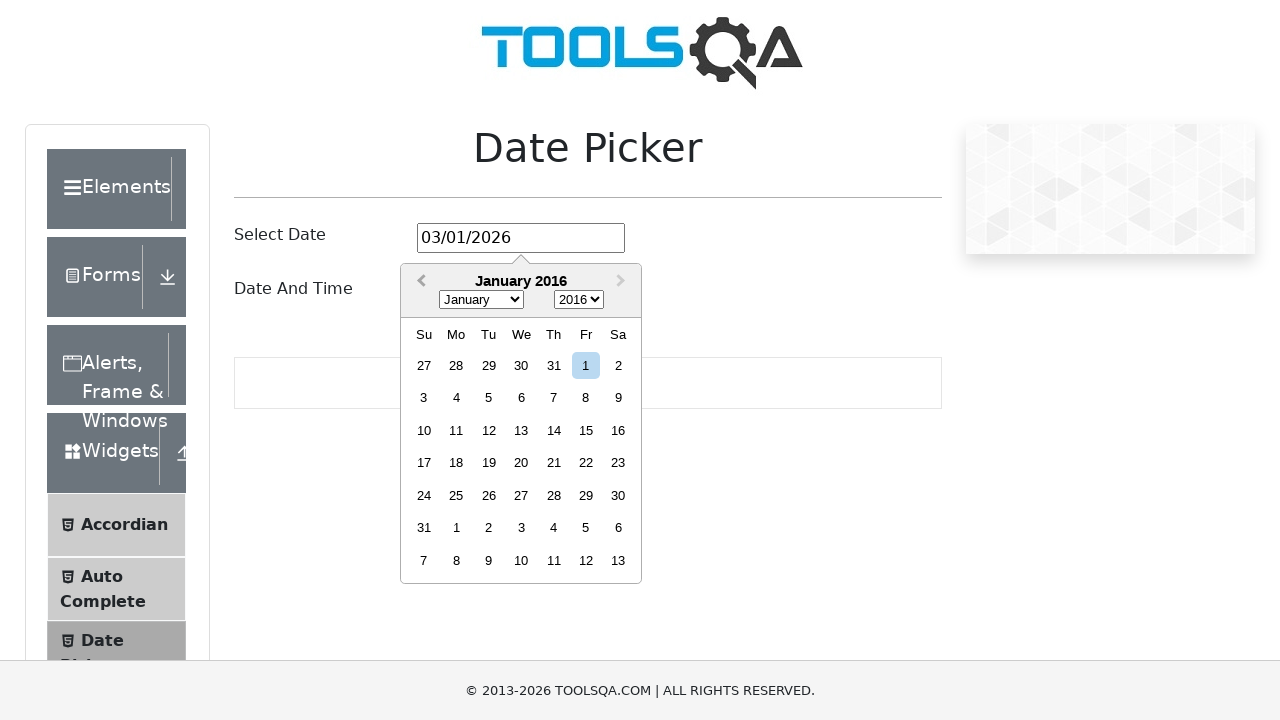

Clicked previous month button, current month: January 2016 at (419, 282) on .react-datepicker__navigation--previous
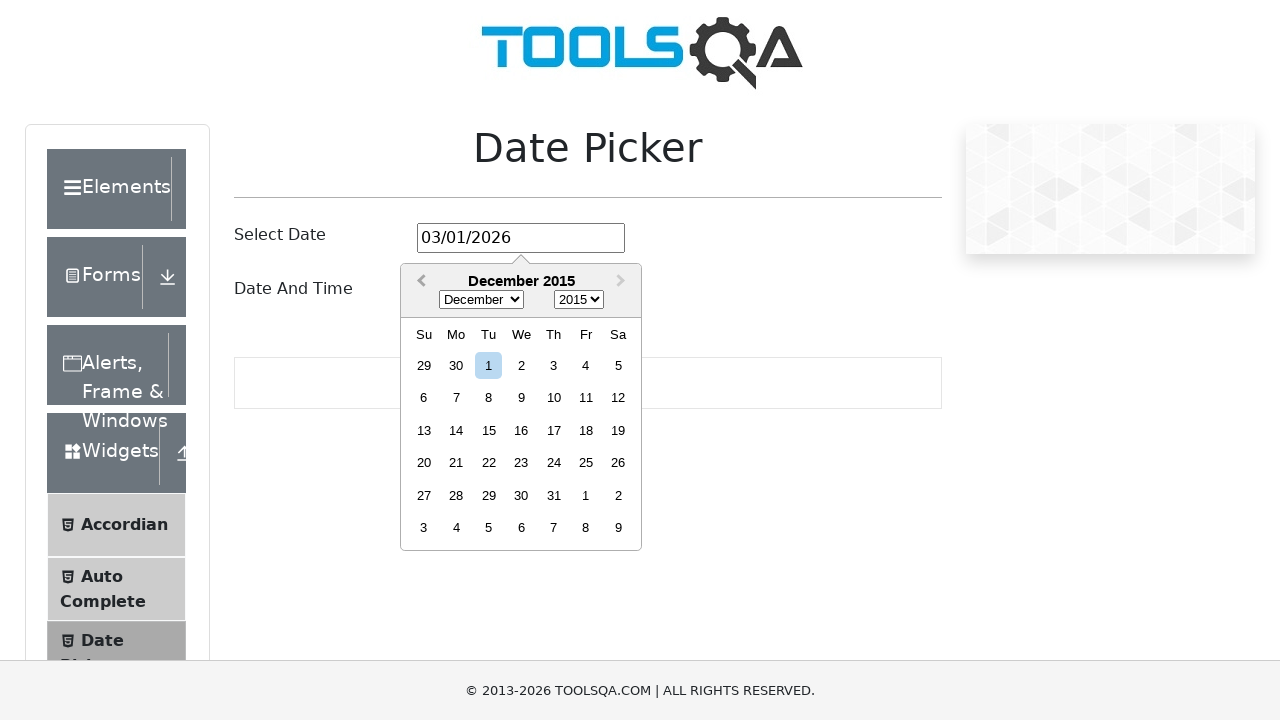

Clicked previous month button, current month: December 2015 at (419, 282) on .react-datepicker__navigation--previous
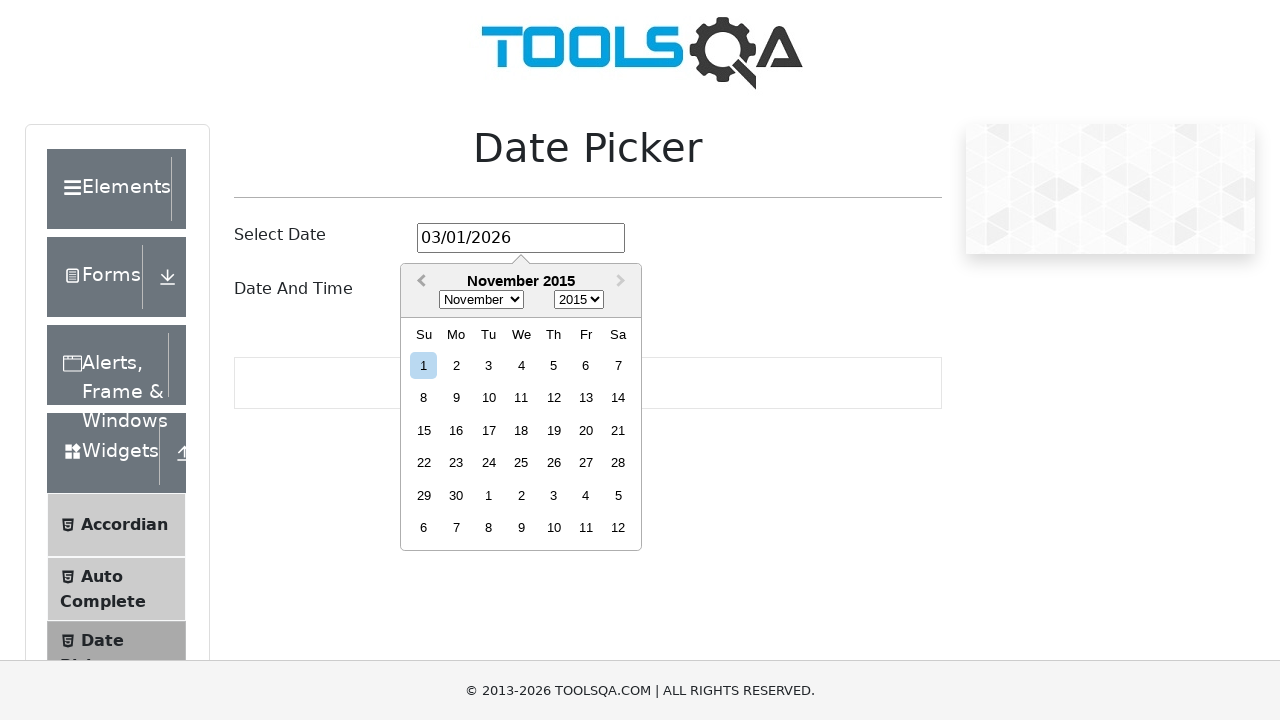

Clicked previous month button, current month: November 2015 at (419, 282) on .react-datepicker__navigation--previous
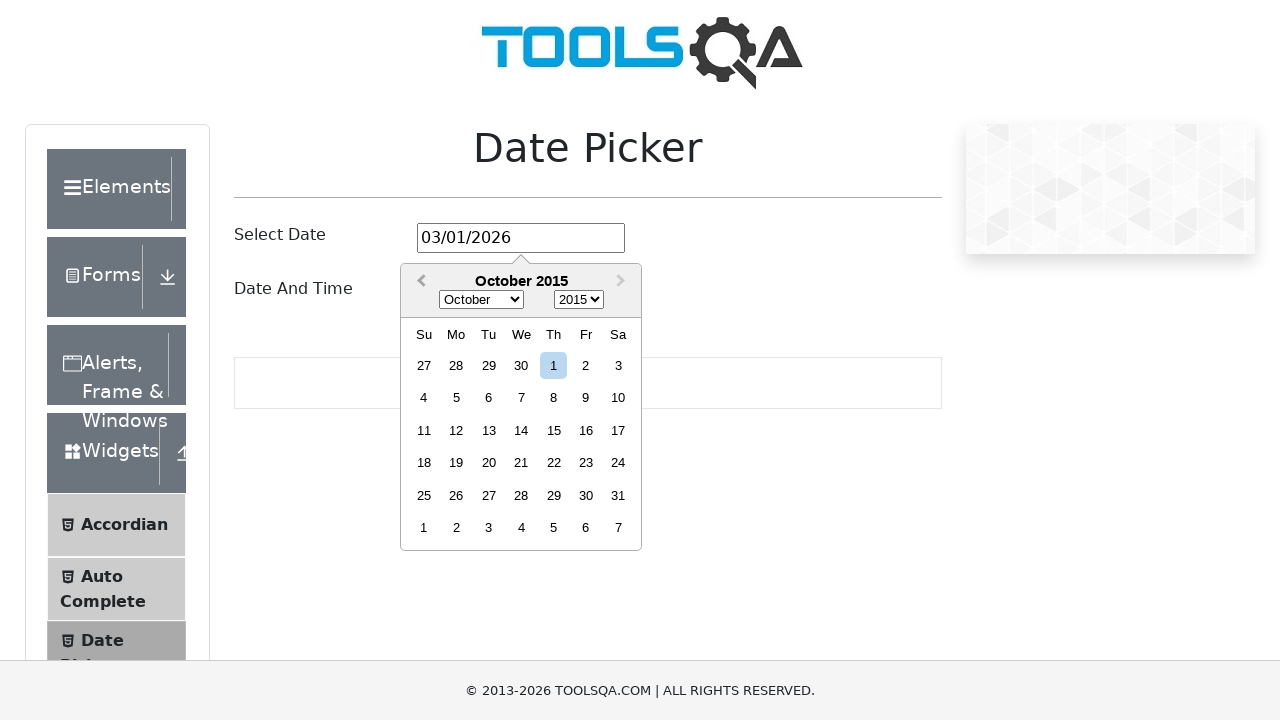

Clicked previous month button, current month: October 2015 at (419, 282) on .react-datepicker__navigation--previous
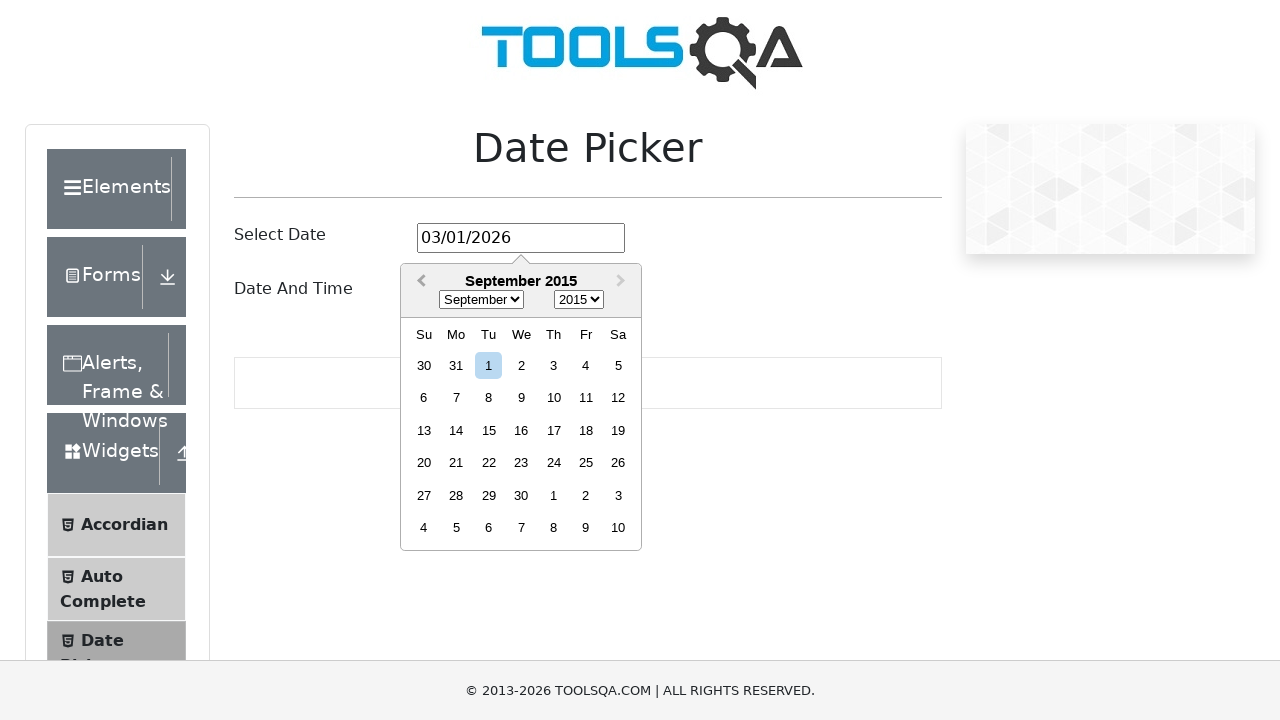

Clicked previous month button, current month: September 2015 at (419, 282) on .react-datepicker__navigation--previous
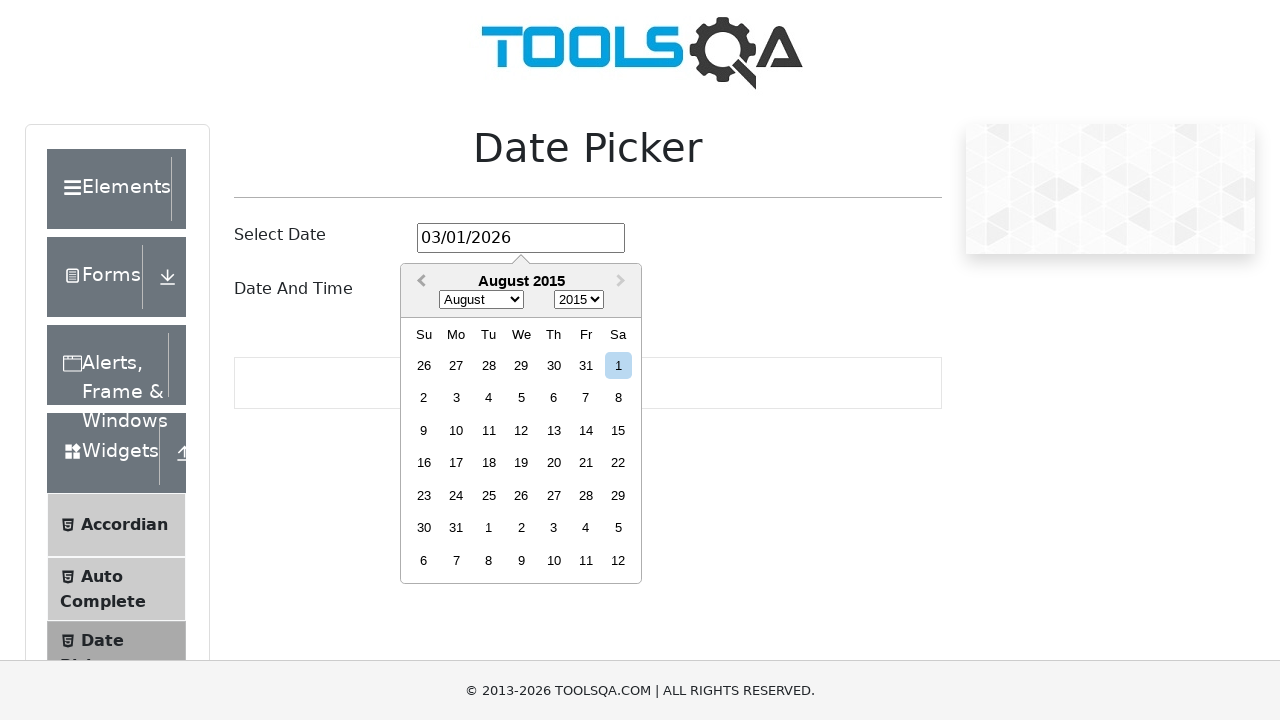

Clicked previous month button, current month: August 2015 at (419, 282) on .react-datepicker__navigation--previous
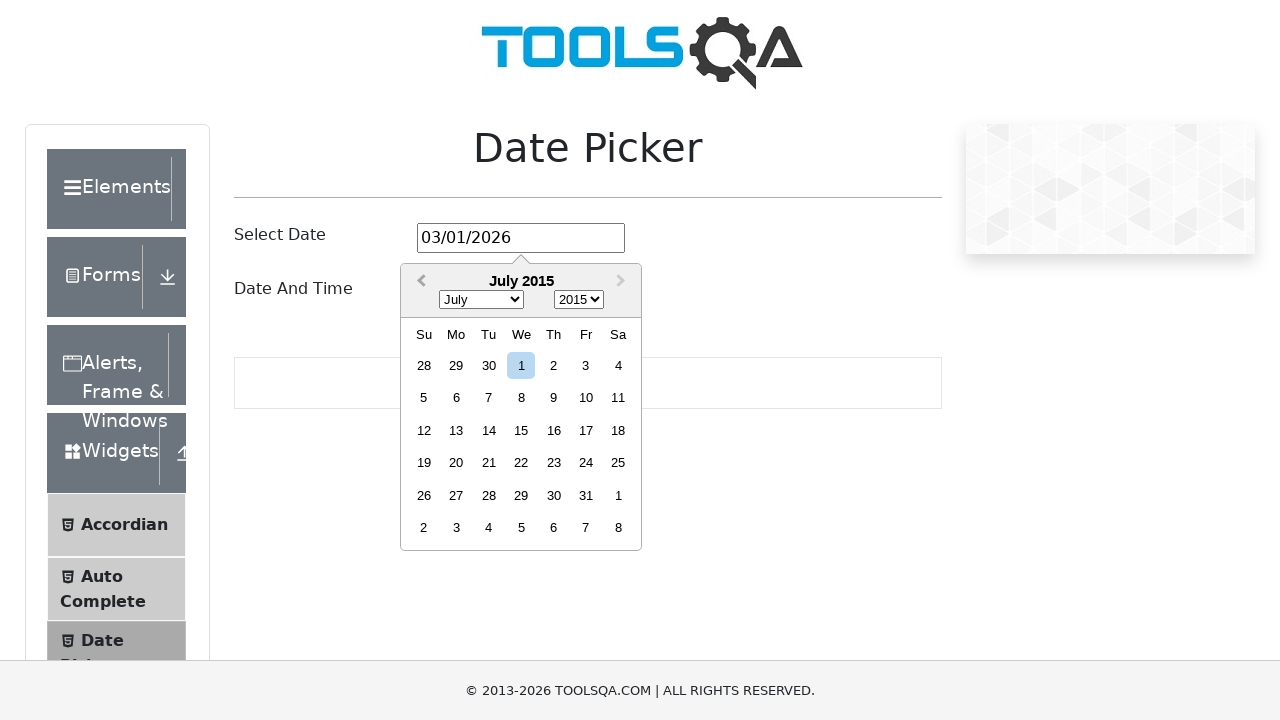

Clicked previous month button, current month: July 2015 at (419, 282) on .react-datepicker__navigation--previous
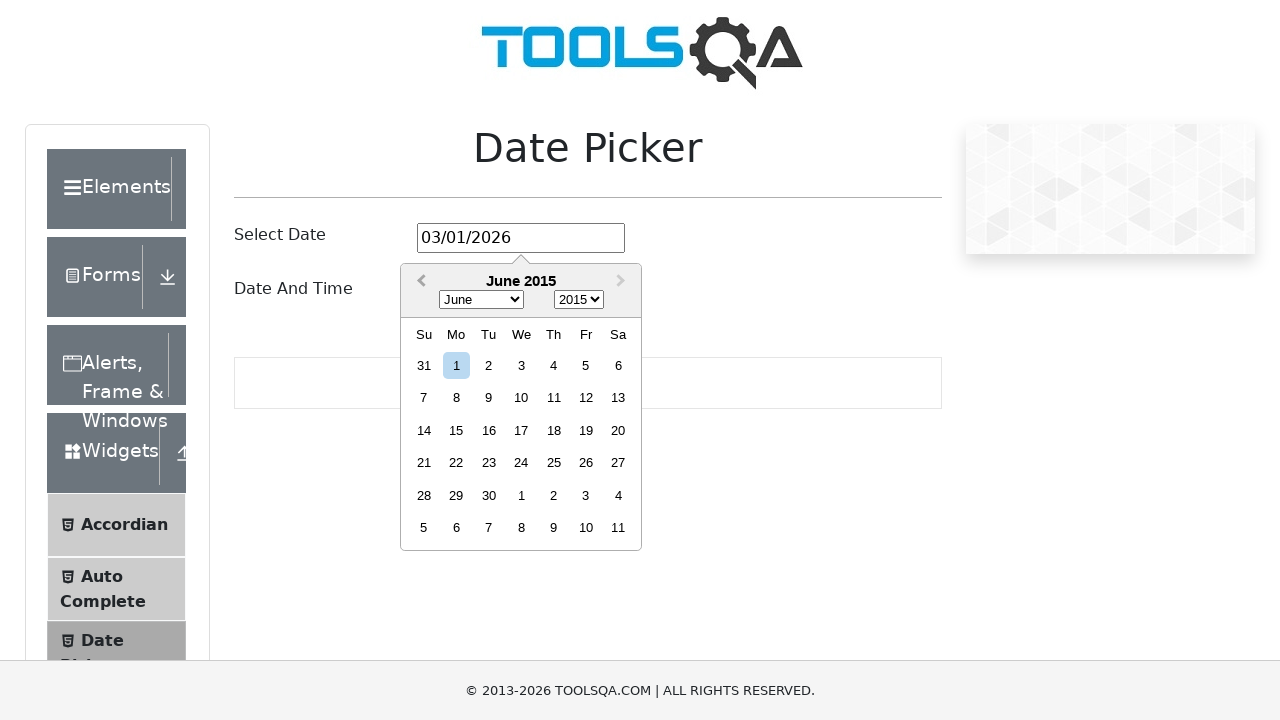

Clicked previous month button, current month: June 2015 at (419, 282) on .react-datepicker__navigation--previous
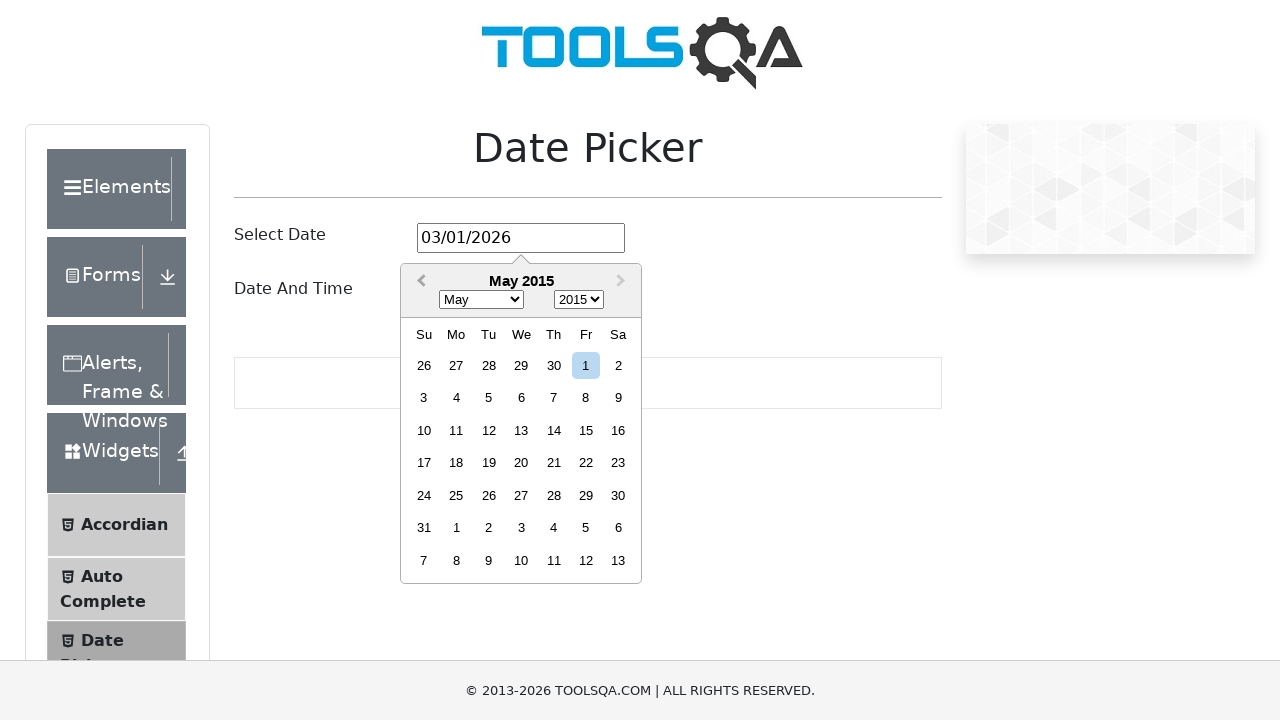

Clicked previous month button, current month: May 2015 at (419, 282) on .react-datepicker__navigation--previous
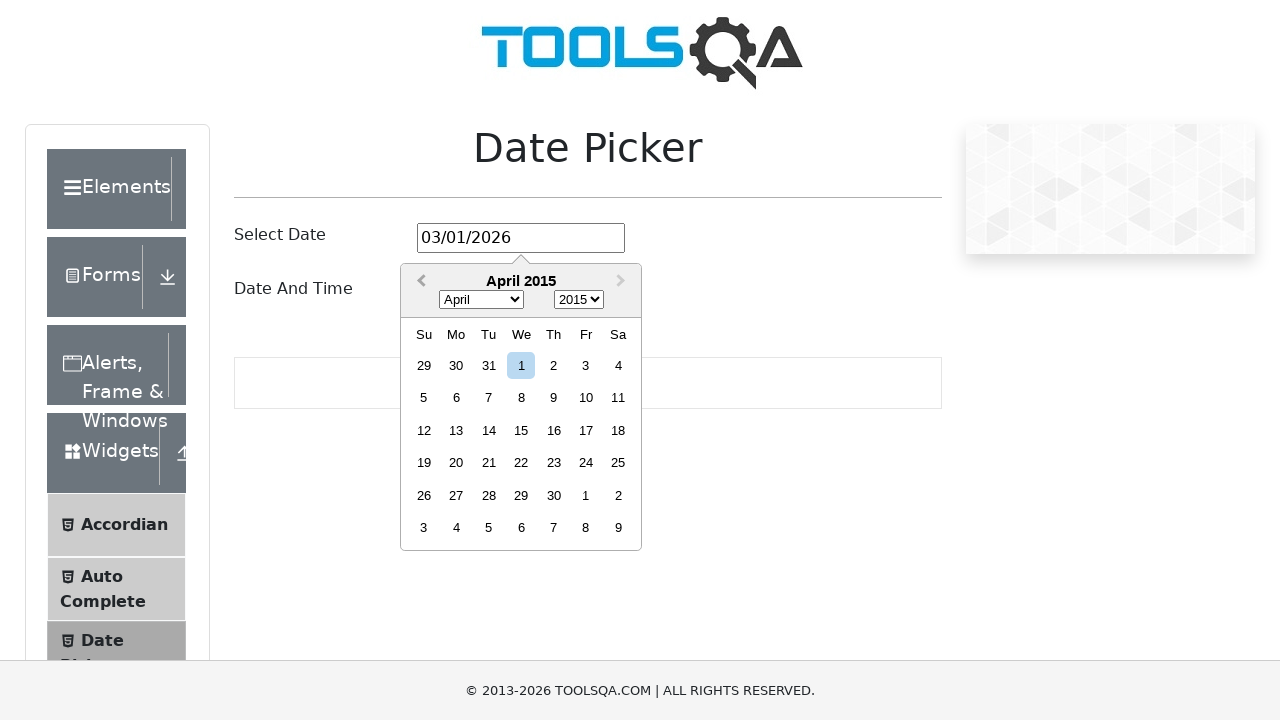

Clicked previous month button, current month: April 2015 at (419, 282) on .react-datepicker__navigation--previous
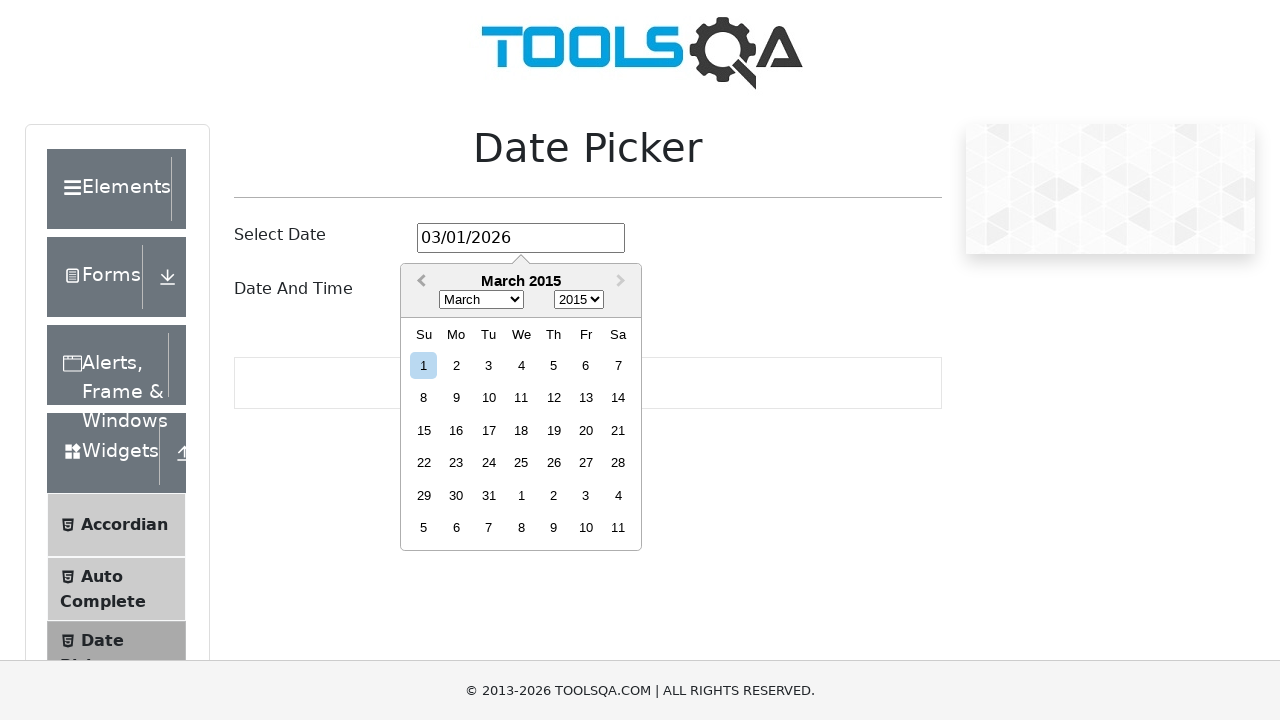

Clicked previous month button, current month: March 2015 at (419, 282) on .react-datepicker__navigation--previous
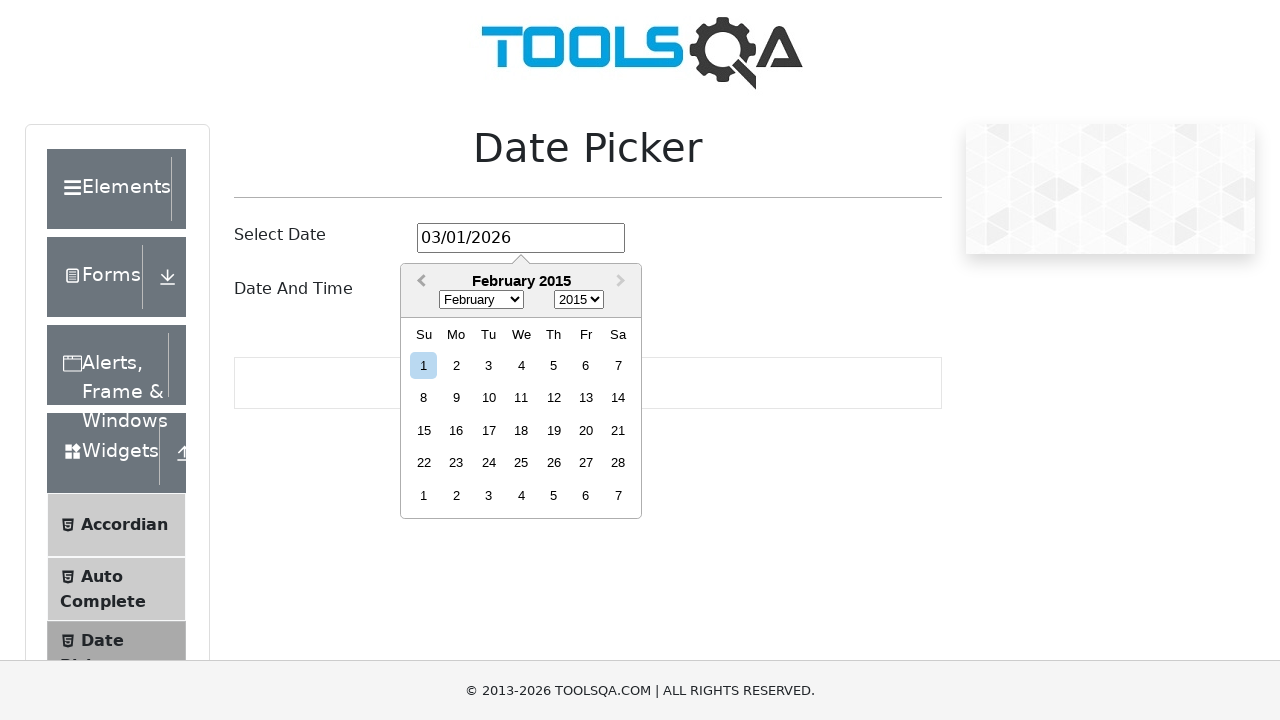

Clicked previous month button, current month: February 2015 at (419, 282) on .react-datepicker__navigation--previous
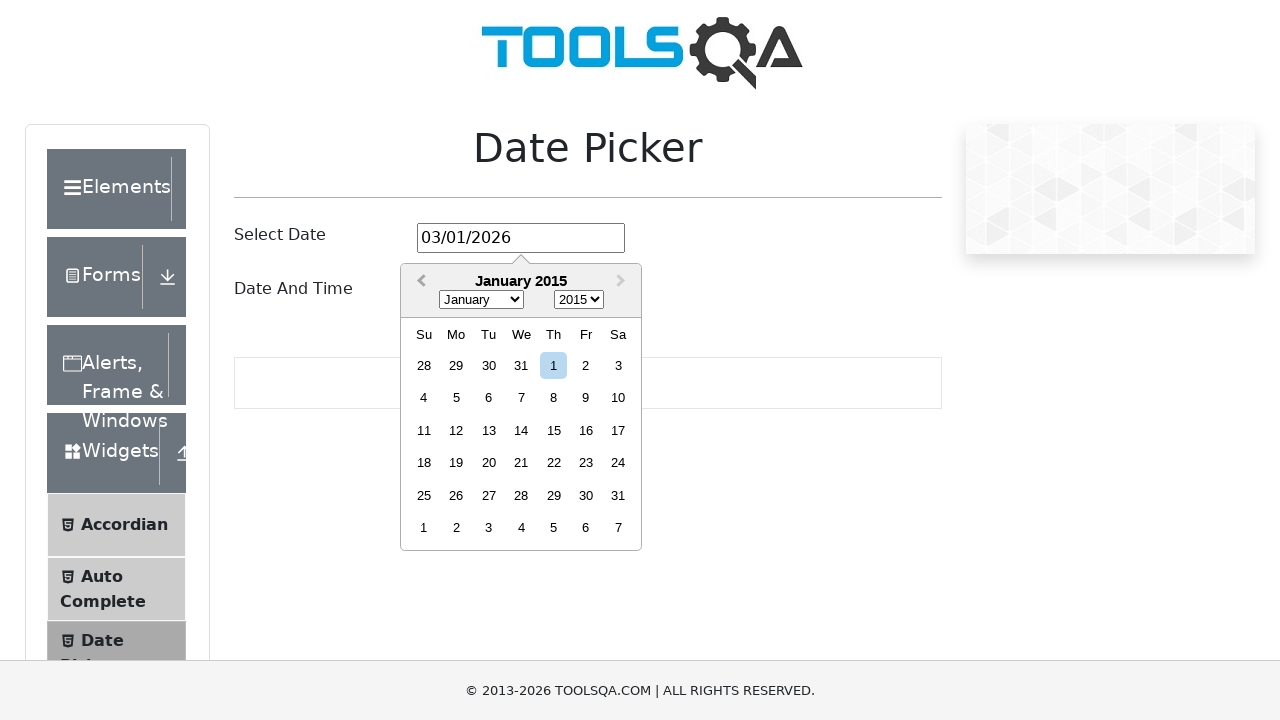

Clicked previous month button, current month: January 2015 at (419, 282) on .react-datepicker__navigation--previous
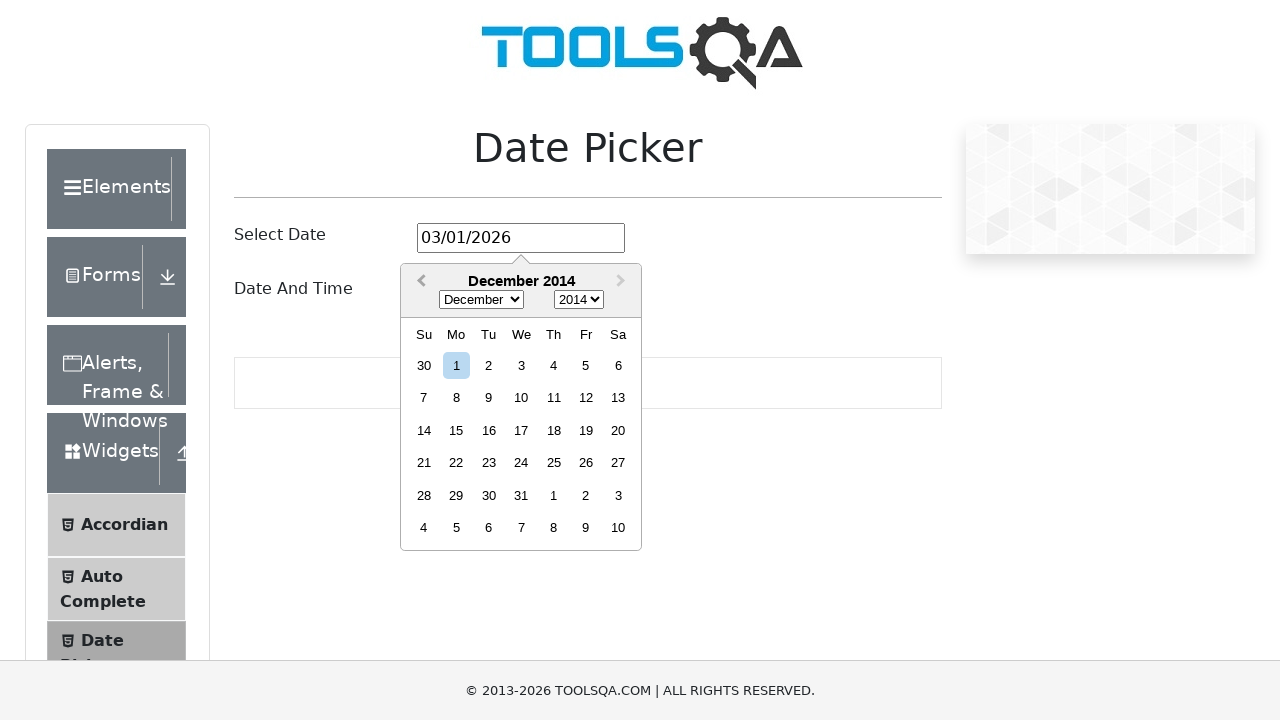

Clicked previous month button, current month: December 2014 at (419, 282) on .react-datepicker__navigation--previous
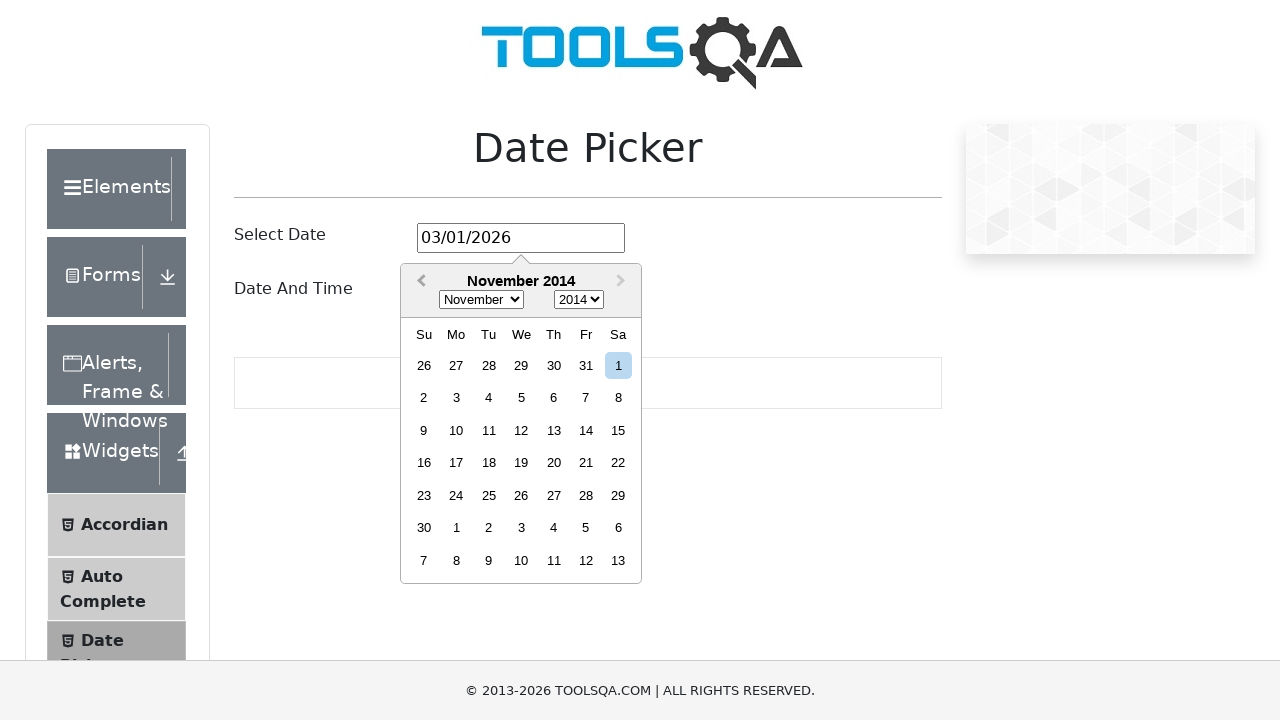

Clicked previous month button, current month: November 2014 at (419, 282) on .react-datepicker__navigation--previous
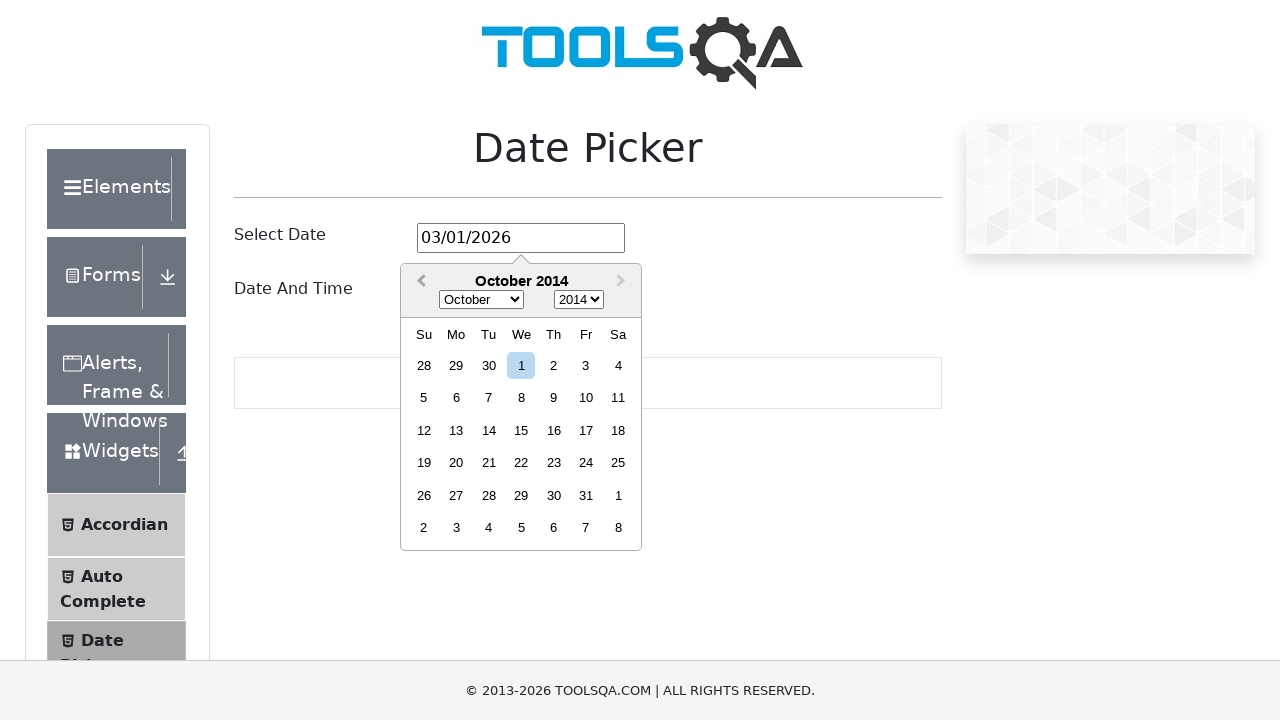

Clicked previous month button, current month: October 2014 at (419, 282) on .react-datepicker__navigation--previous
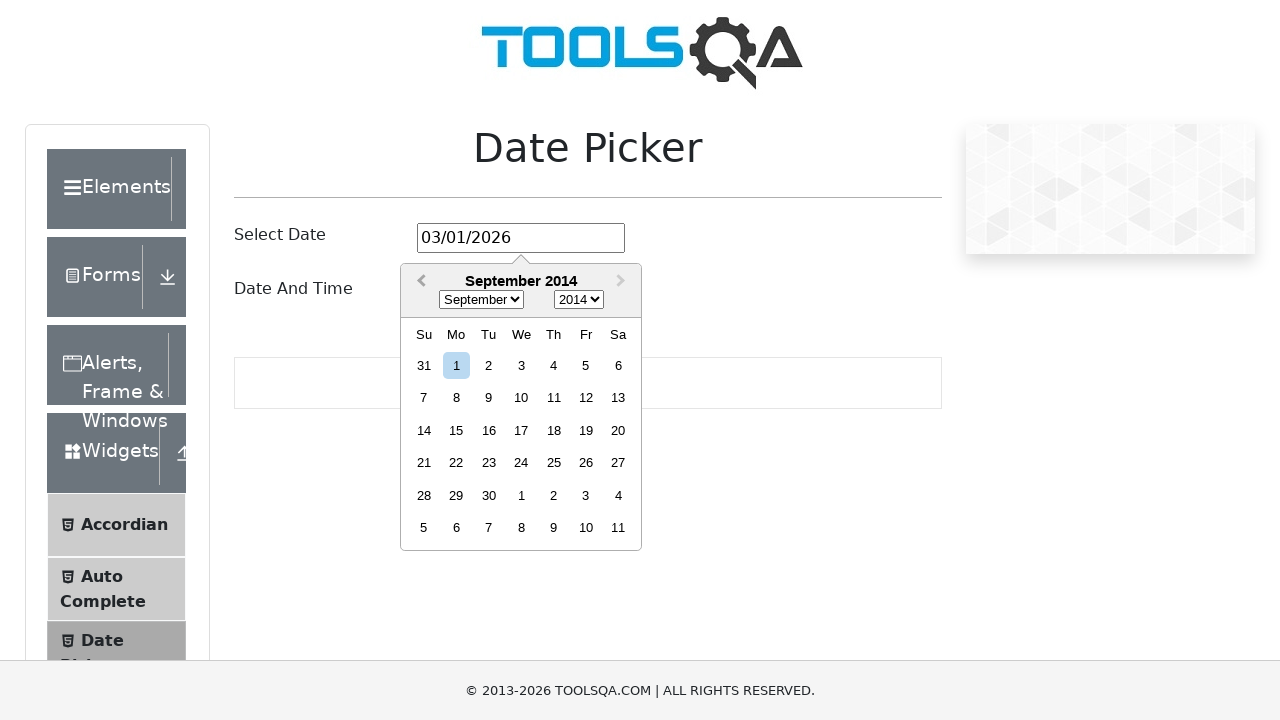

Clicked previous month button, current month: September 2014 at (419, 282) on .react-datepicker__navigation--previous
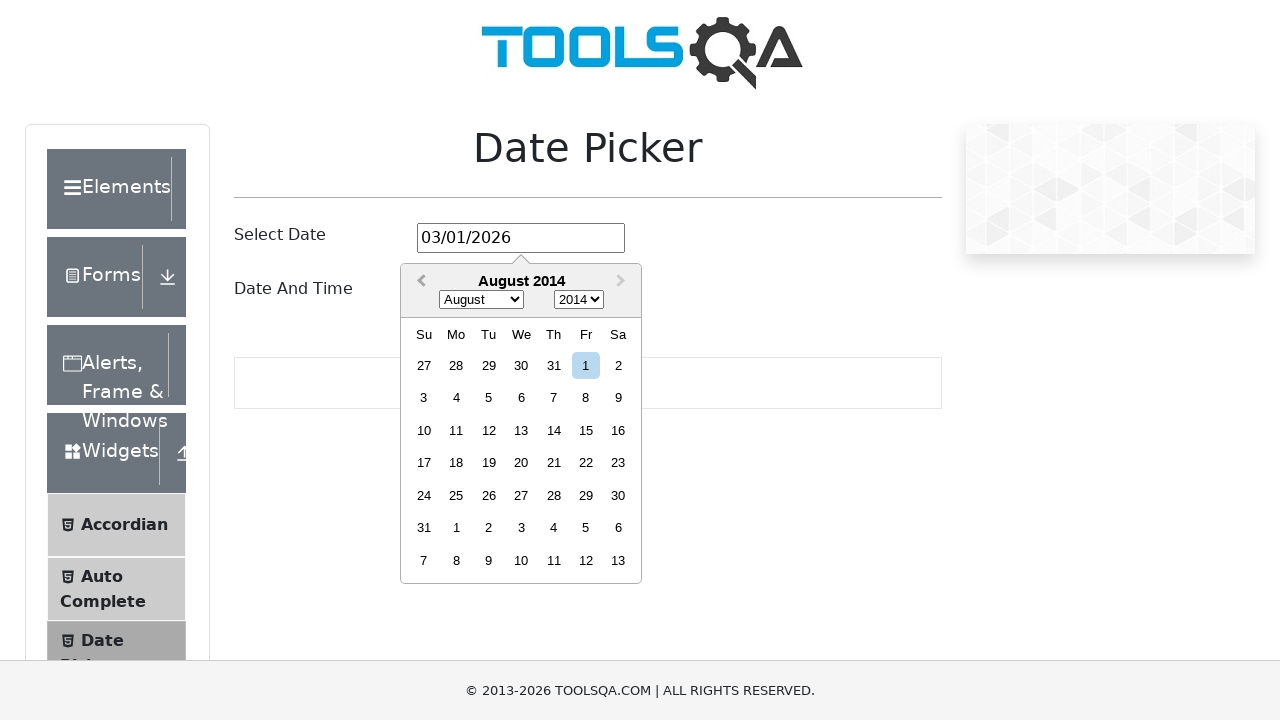

Clicked previous month button, current month: August 2014 at (419, 282) on .react-datepicker__navigation--previous
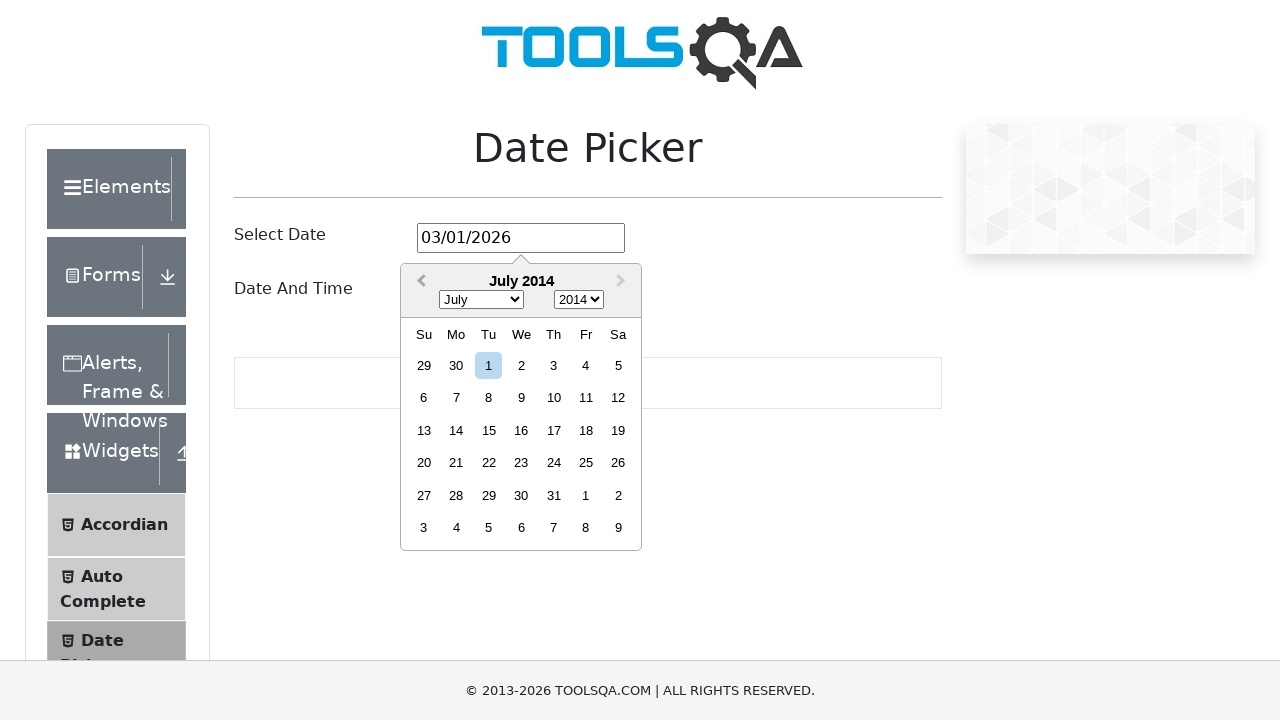

Clicked previous month button, current month: July 2014 at (419, 282) on .react-datepicker__navigation--previous
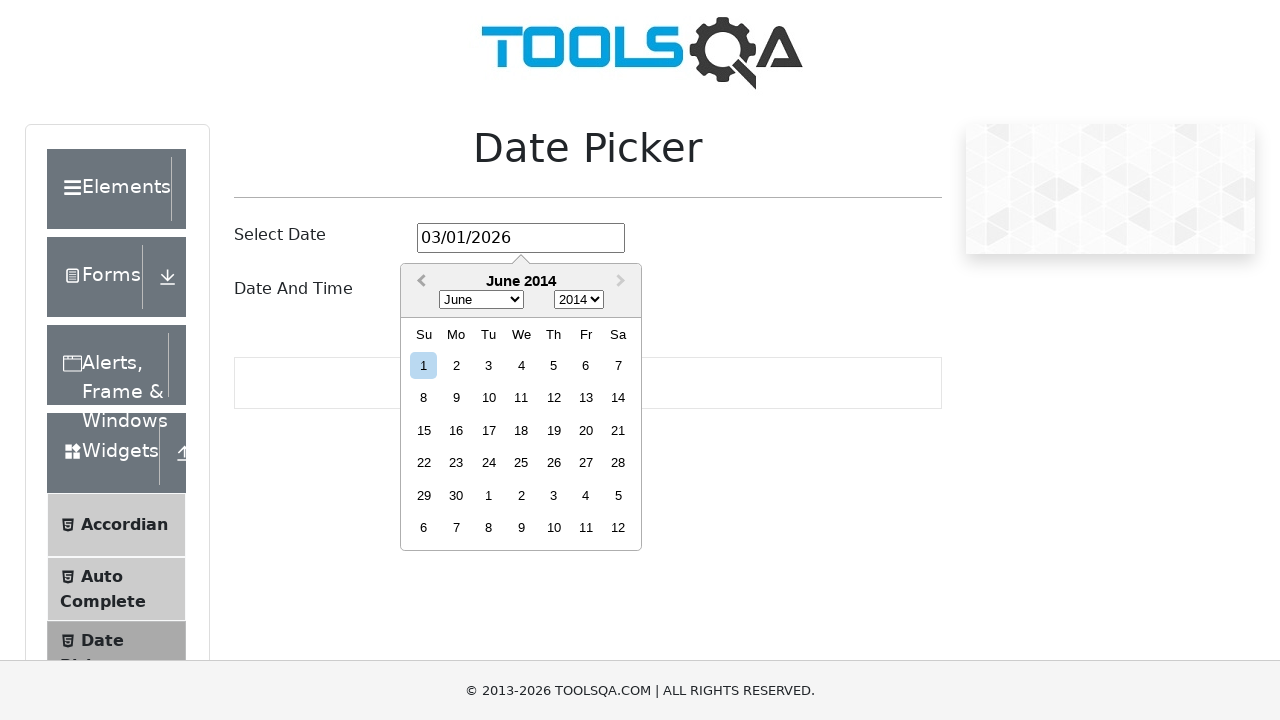

Clicked previous month button, current month: June 2014 at (419, 282) on .react-datepicker__navigation--previous
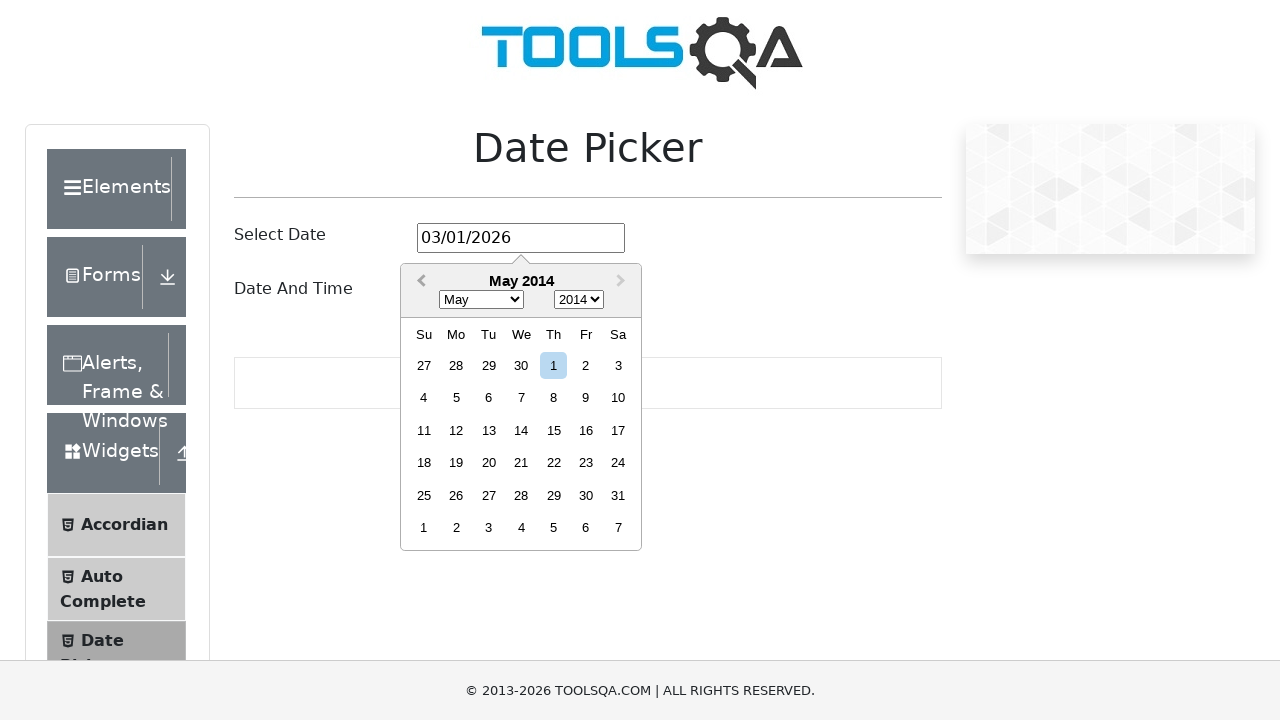

Clicked previous month button, current month: May 2014 at (419, 282) on .react-datepicker__navigation--previous
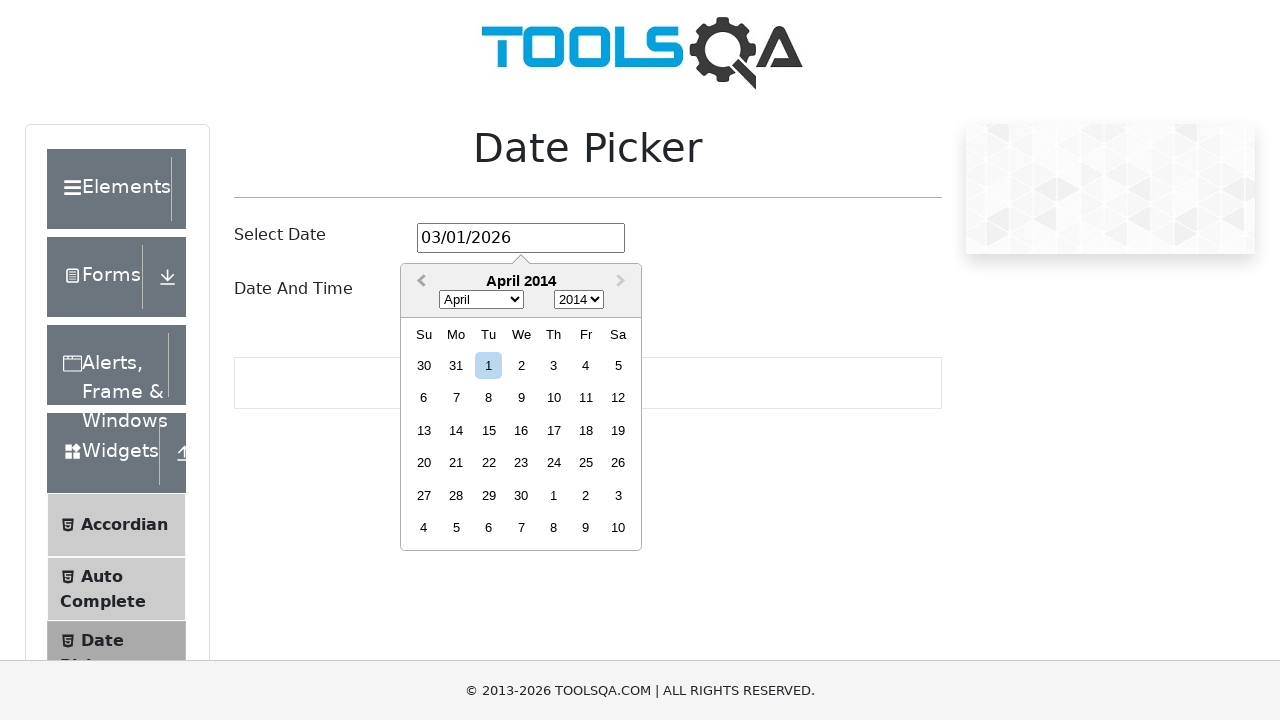

Clicked previous month button, current month: April 2014 at (419, 282) on .react-datepicker__navigation--previous
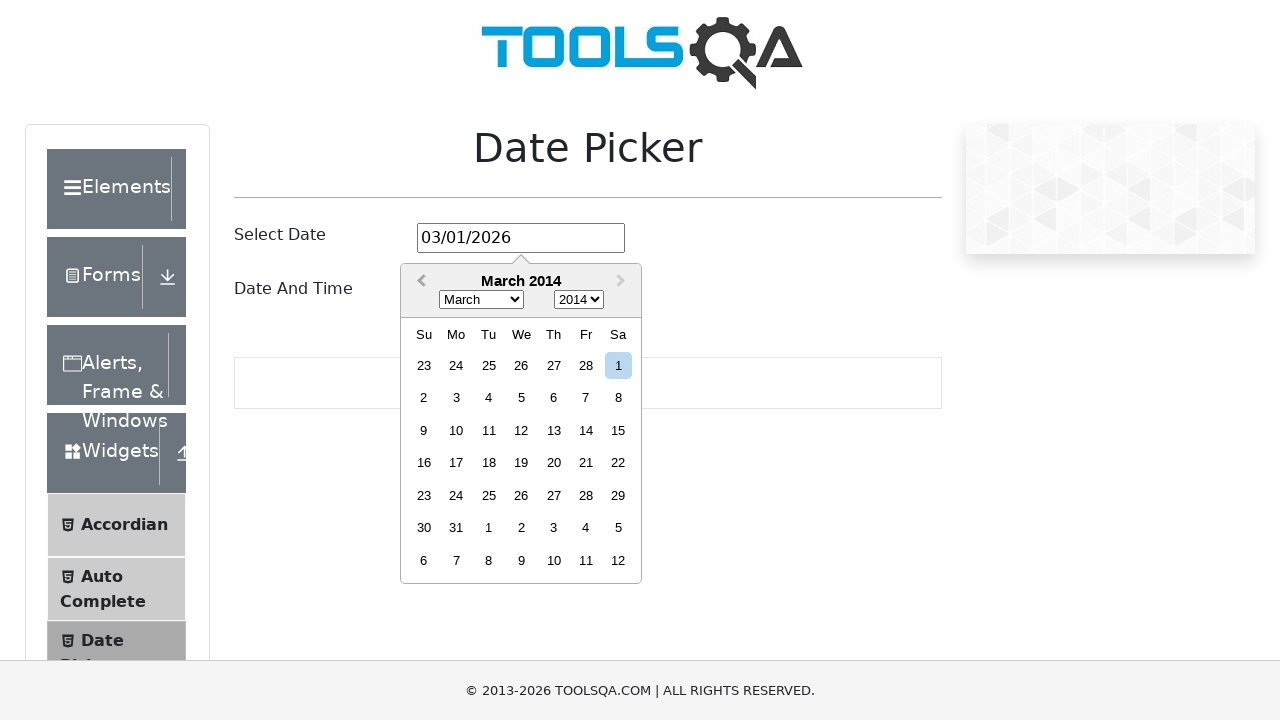

Clicked previous month button, current month: March 2014 at (419, 282) on .react-datepicker__navigation--previous
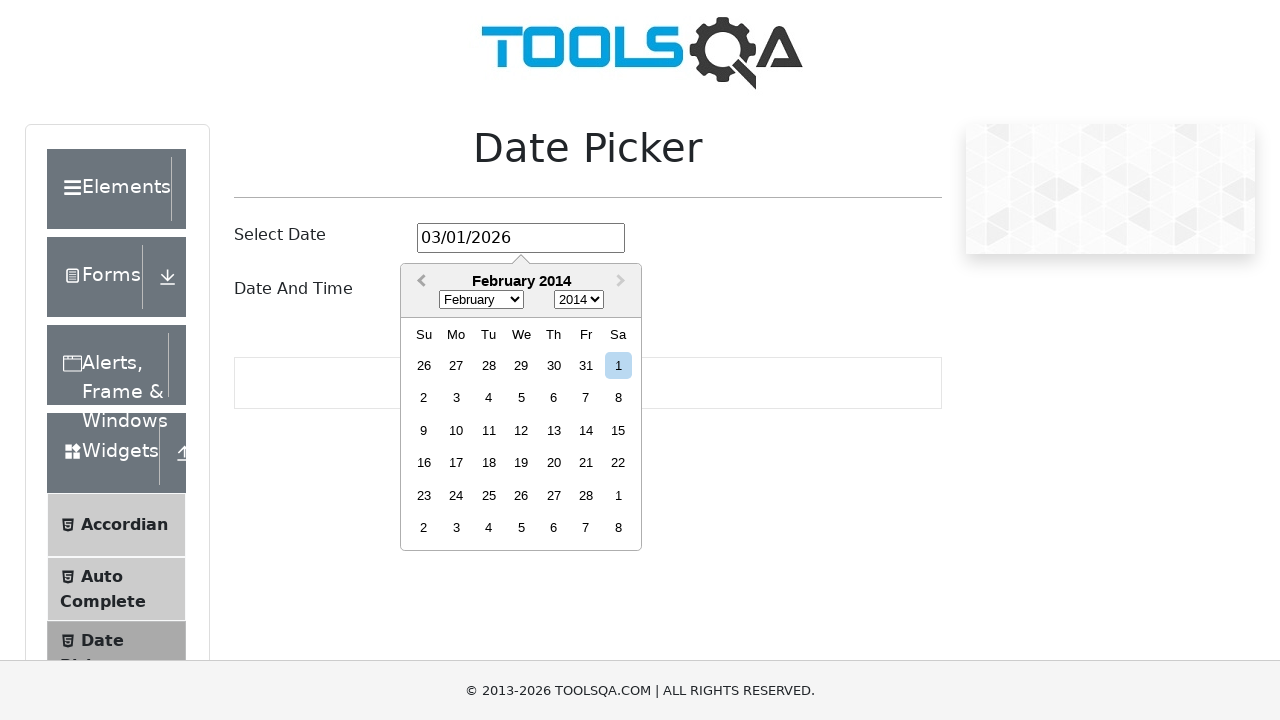

Clicked previous month button, current month: February 2014 at (419, 282) on .react-datepicker__navigation--previous
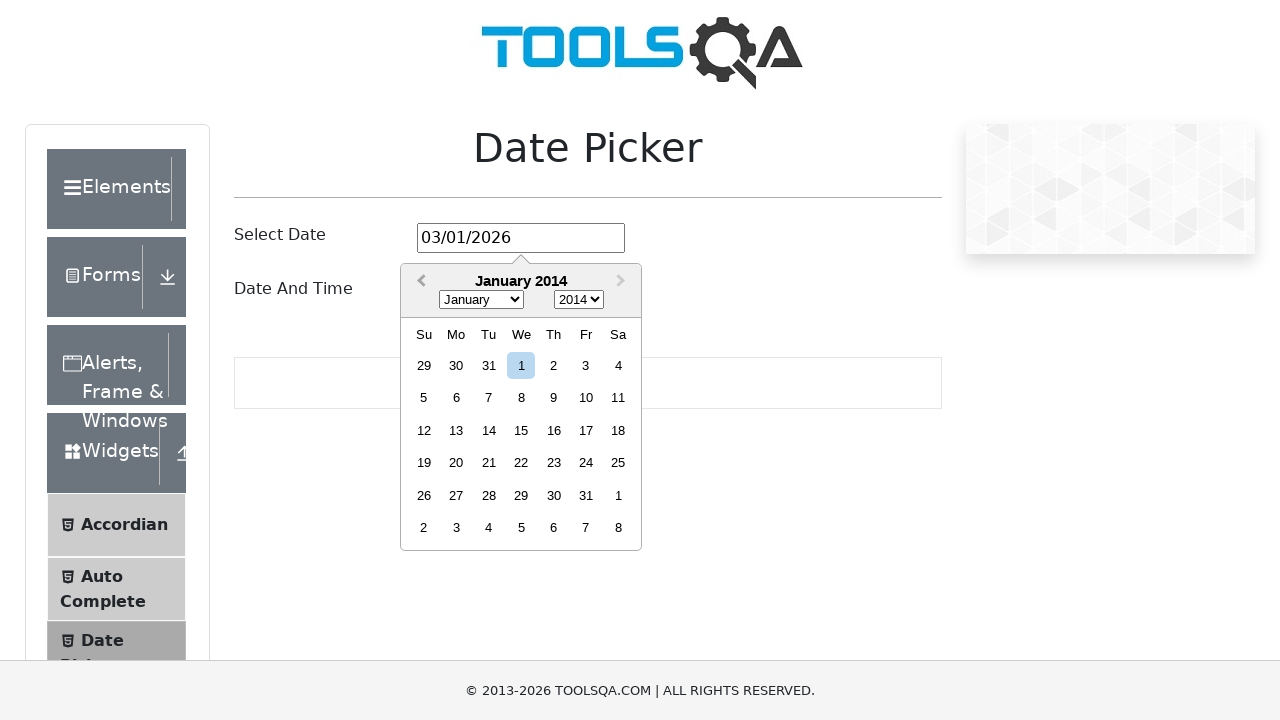

Clicked previous month button, current month: January 2014 at (419, 282) on .react-datepicker__navigation--previous
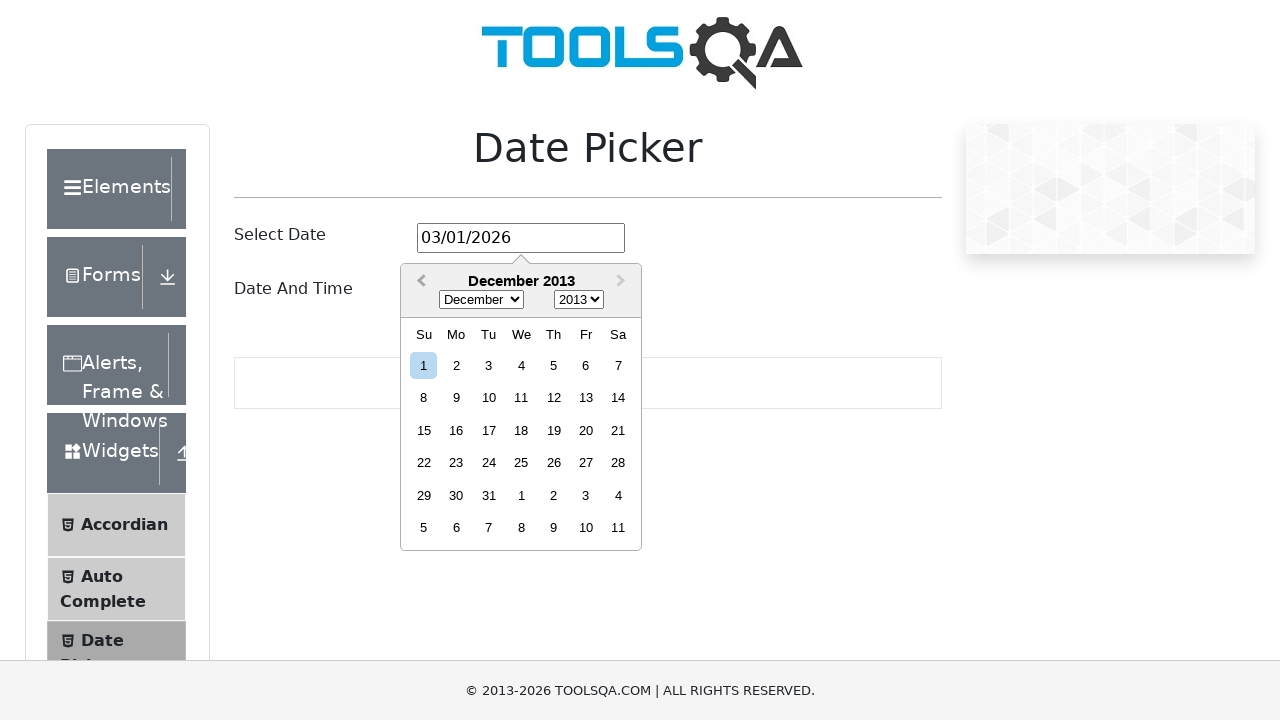

Clicked previous month button, current month: December 2013 at (419, 282) on .react-datepicker__navigation--previous
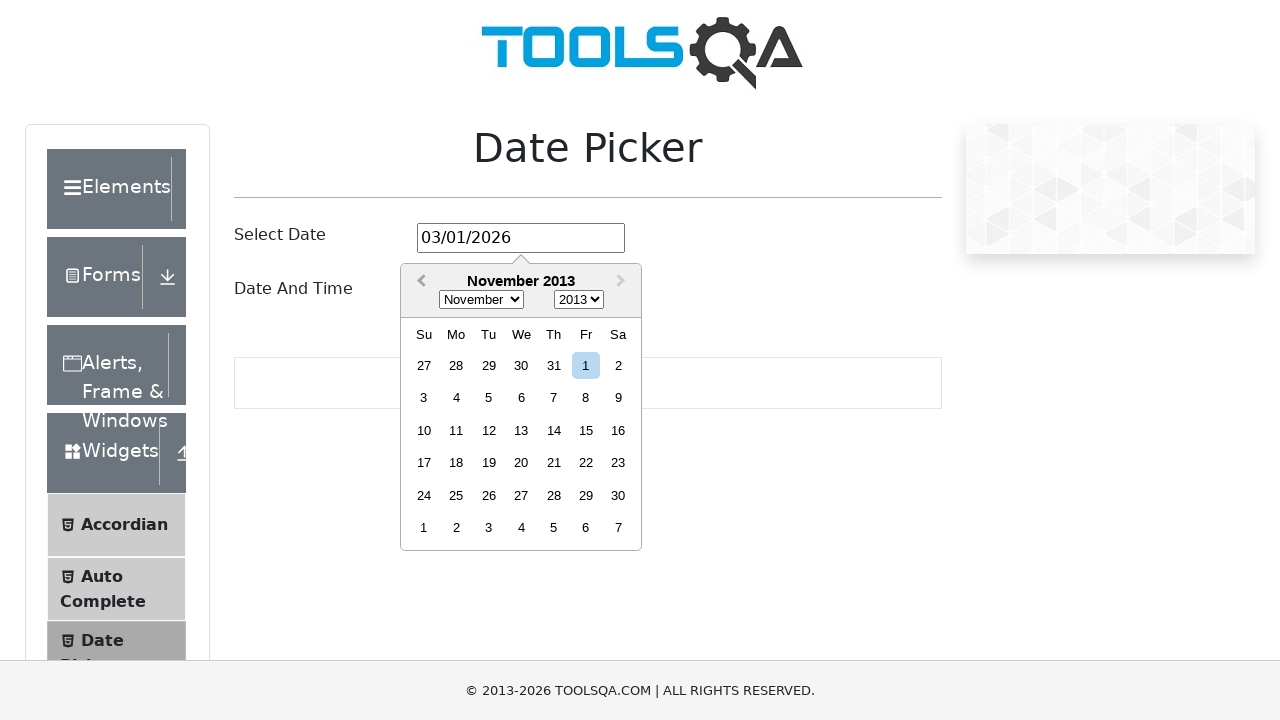

Clicked previous month button, current month: November 2013 at (419, 282) on .react-datepicker__navigation--previous
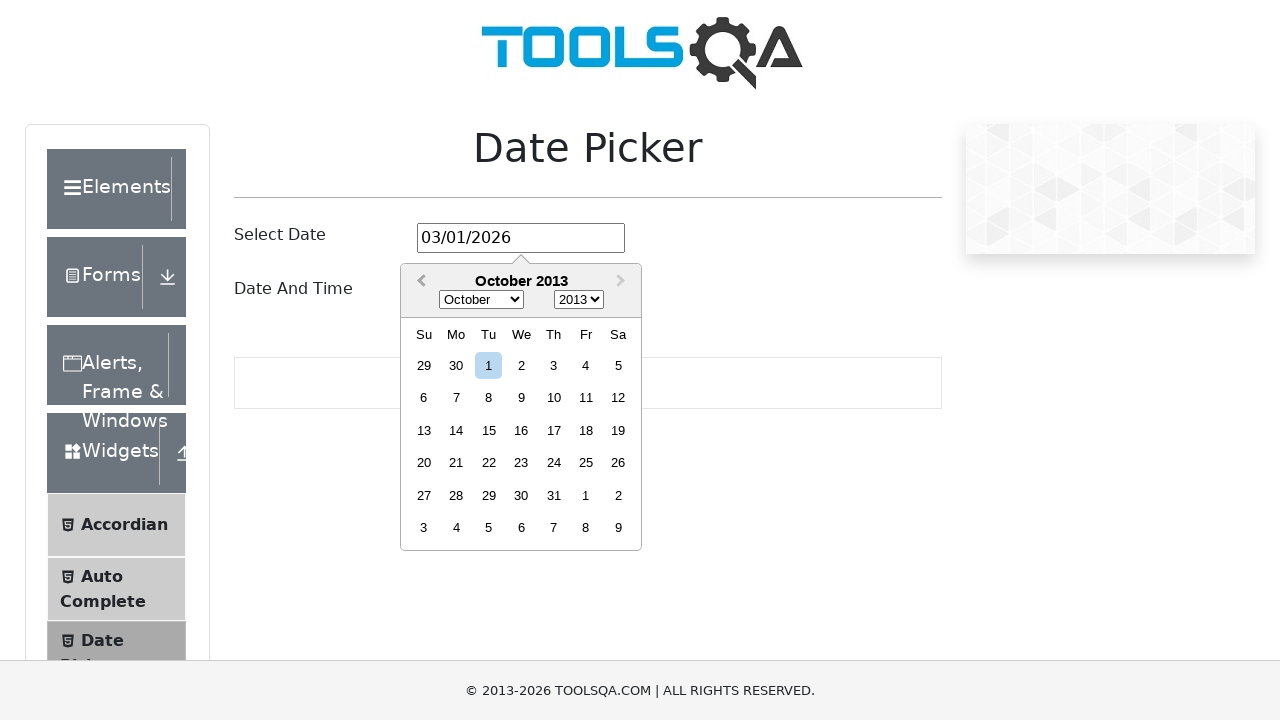

Clicked previous month button, current month: October 2013 at (419, 282) on .react-datepicker__navigation--previous
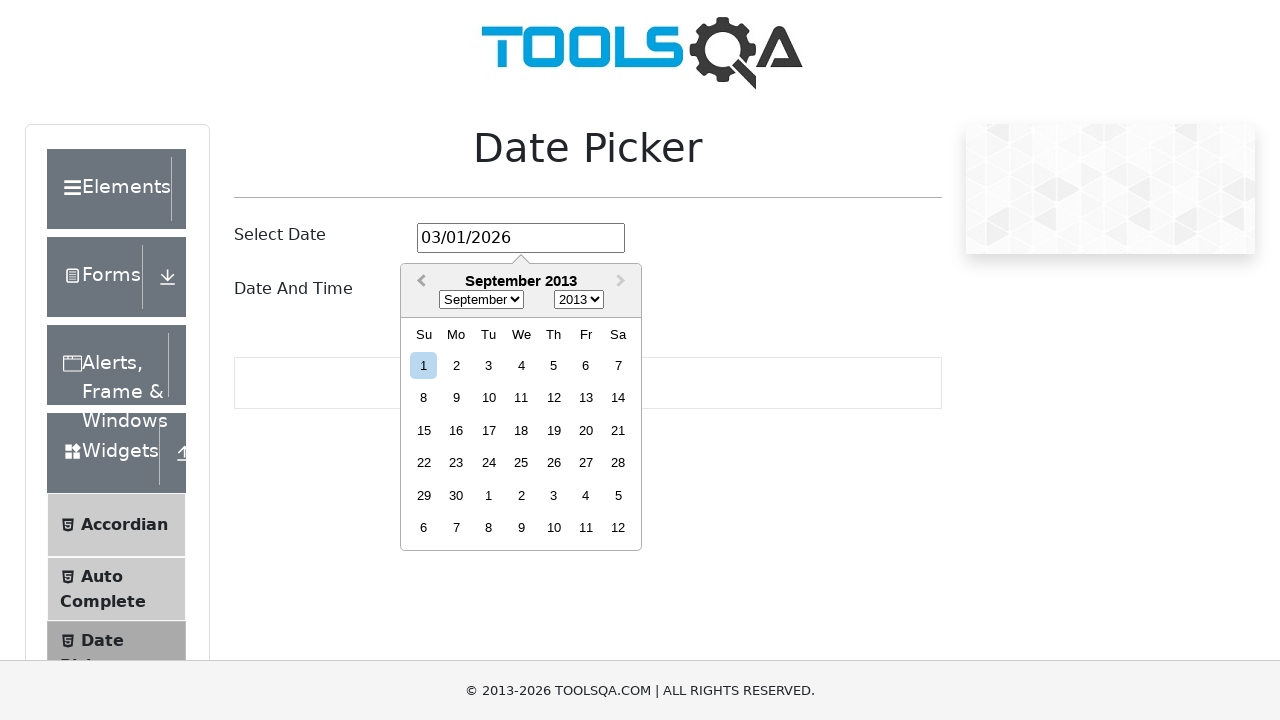

Clicked previous month button, current month: September 2013 at (419, 282) on .react-datepicker__navigation--previous
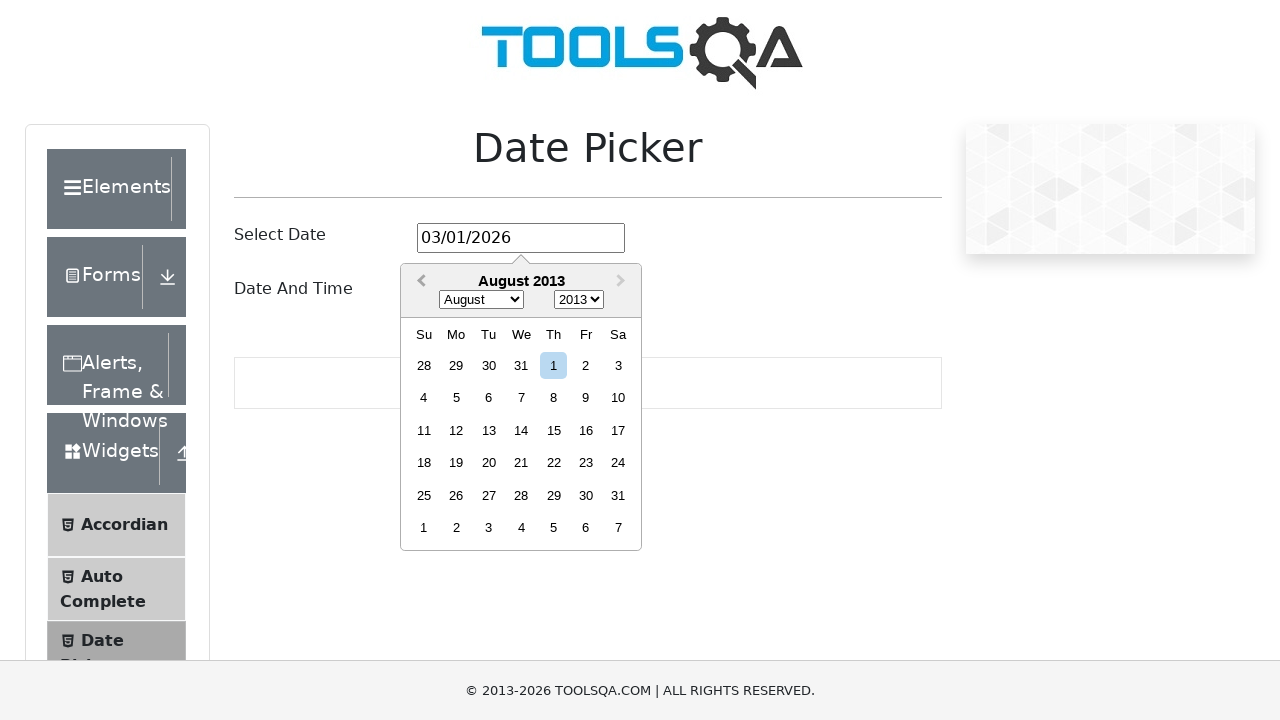

Clicked previous month button, current month: August 2013 at (419, 282) on .react-datepicker__navigation--previous
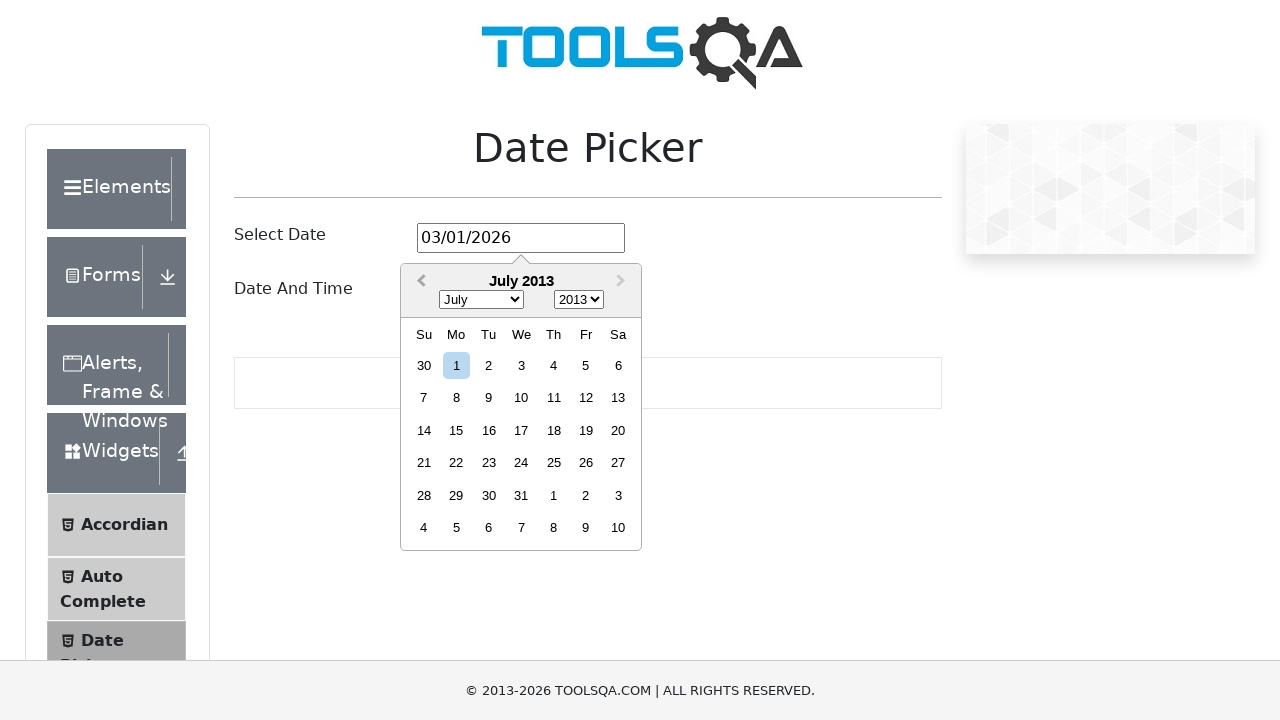

Clicked previous month button, current month: July 2013 at (419, 282) on .react-datepicker__navigation--previous
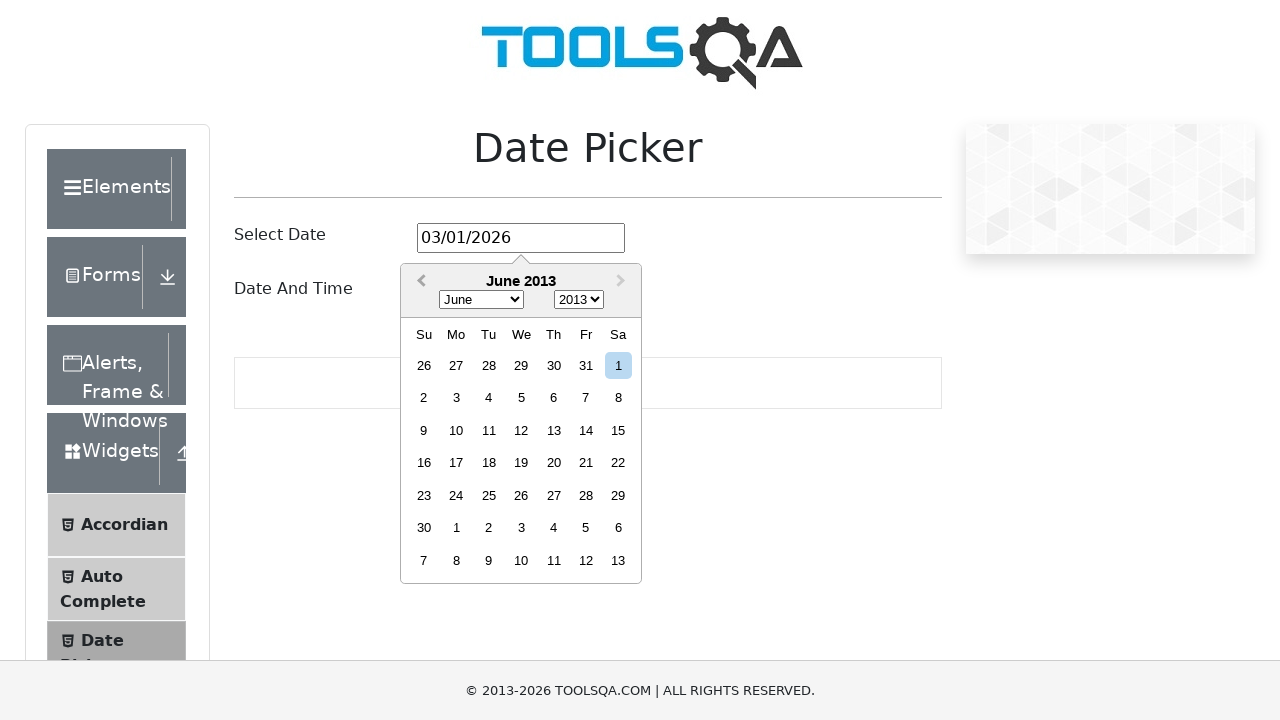

Clicked previous month button, current month: June 2013 at (419, 282) on .react-datepicker__navigation--previous
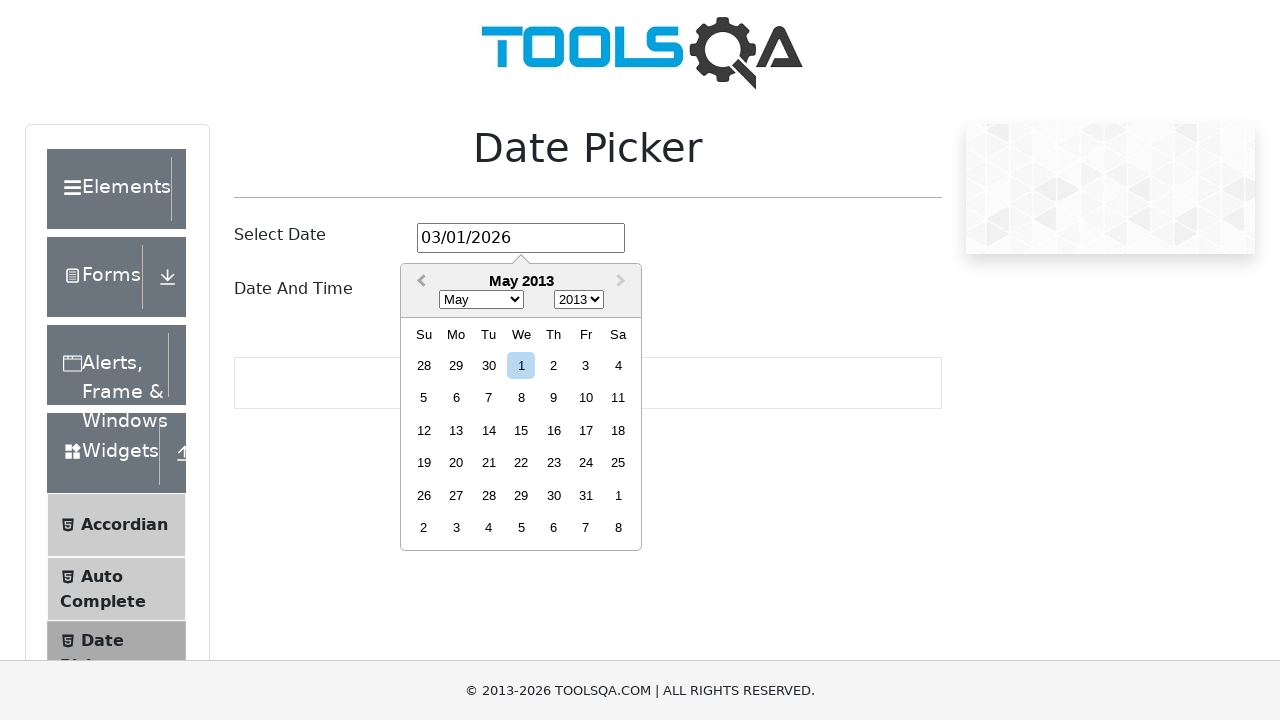

Clicked previous month button, current month: May 2013 at (419, 282) on .react-datepicker__navigation--previous
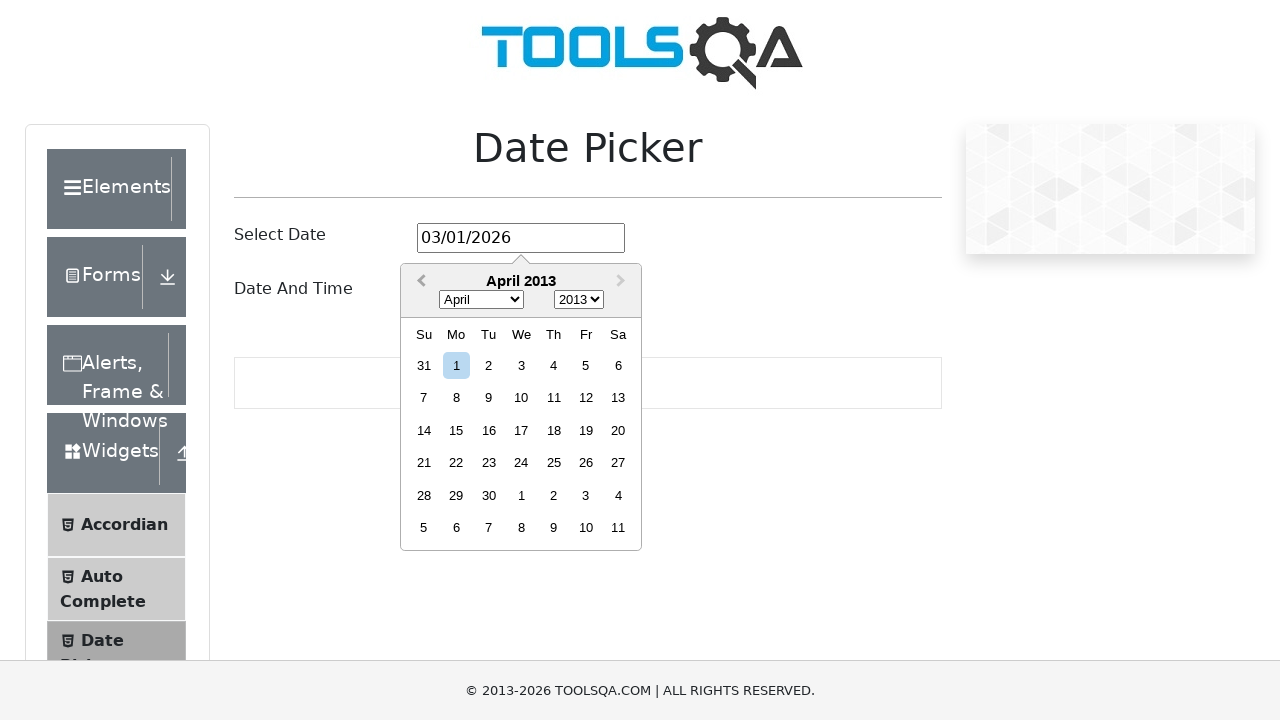

Clicked previous month button, current month: April 2013 at (419, 282) on .react-datepicker__navigation--previous
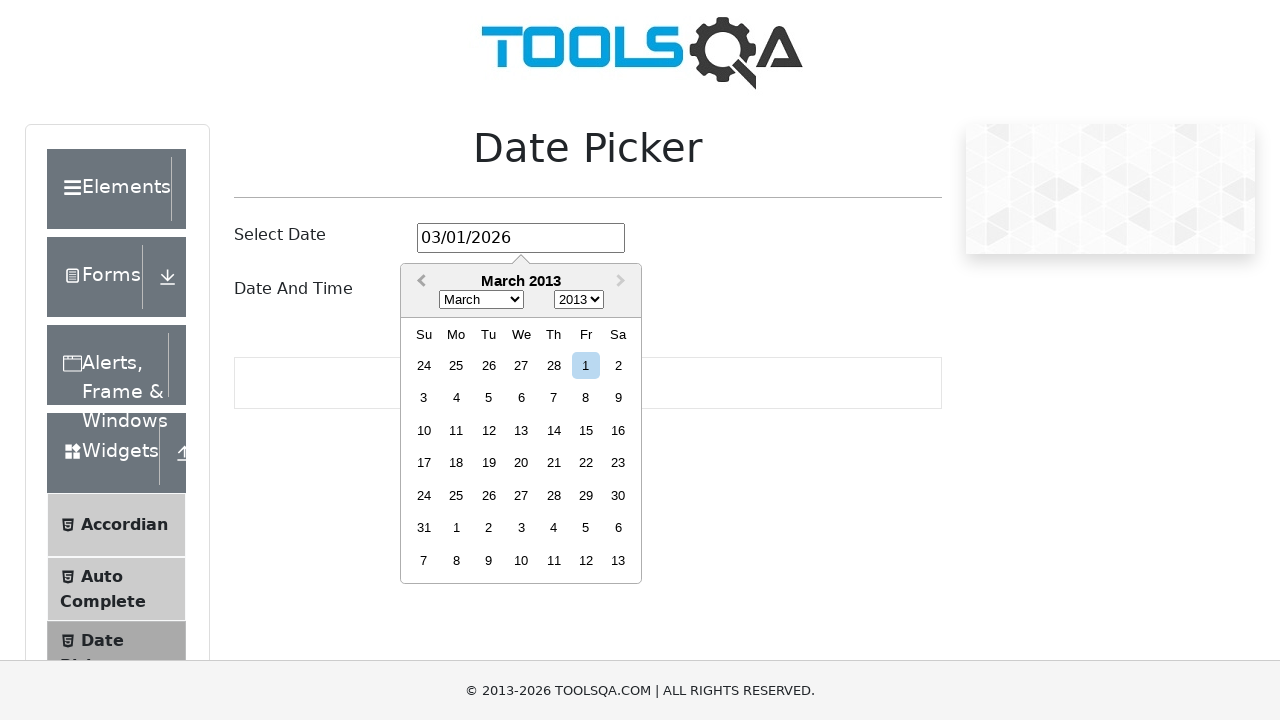

Clicked previous month button, current month: March 2013 at (419, 282) on .react-datepicker__navigation--previous
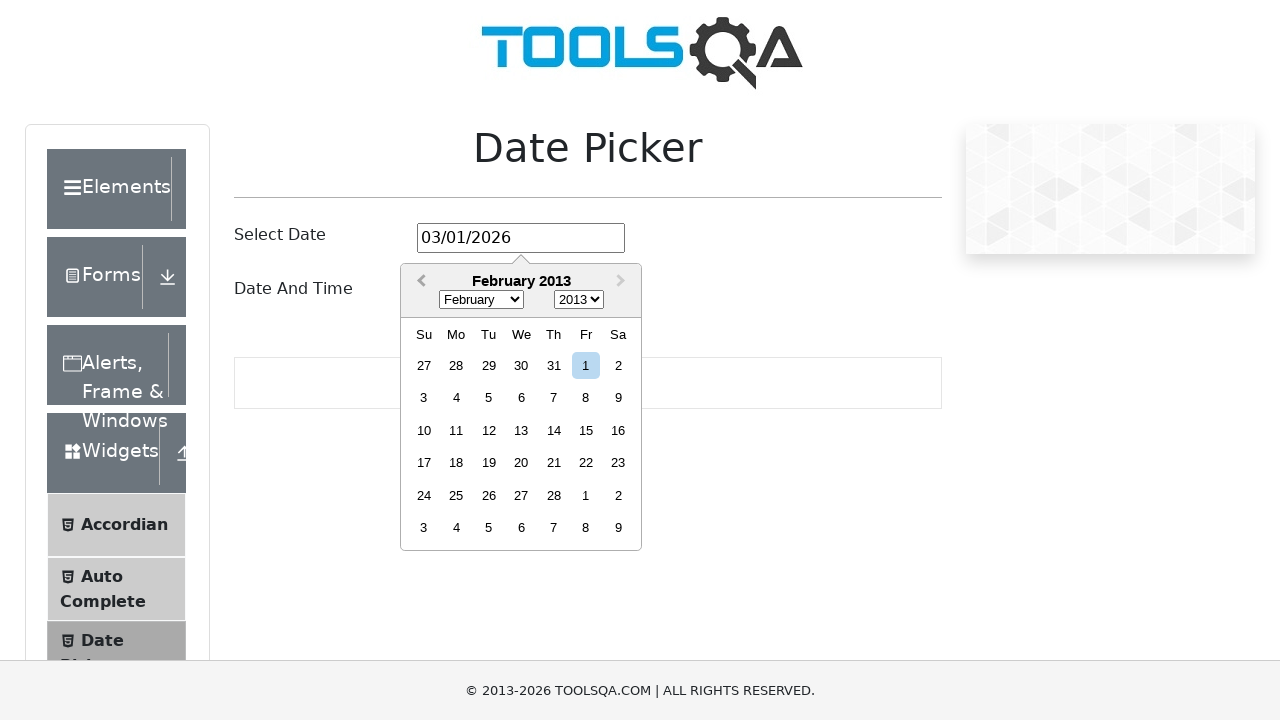

Clicked previous month button, current month: February 2013 at (419, 282) on .react-datepicker__navigation--previous
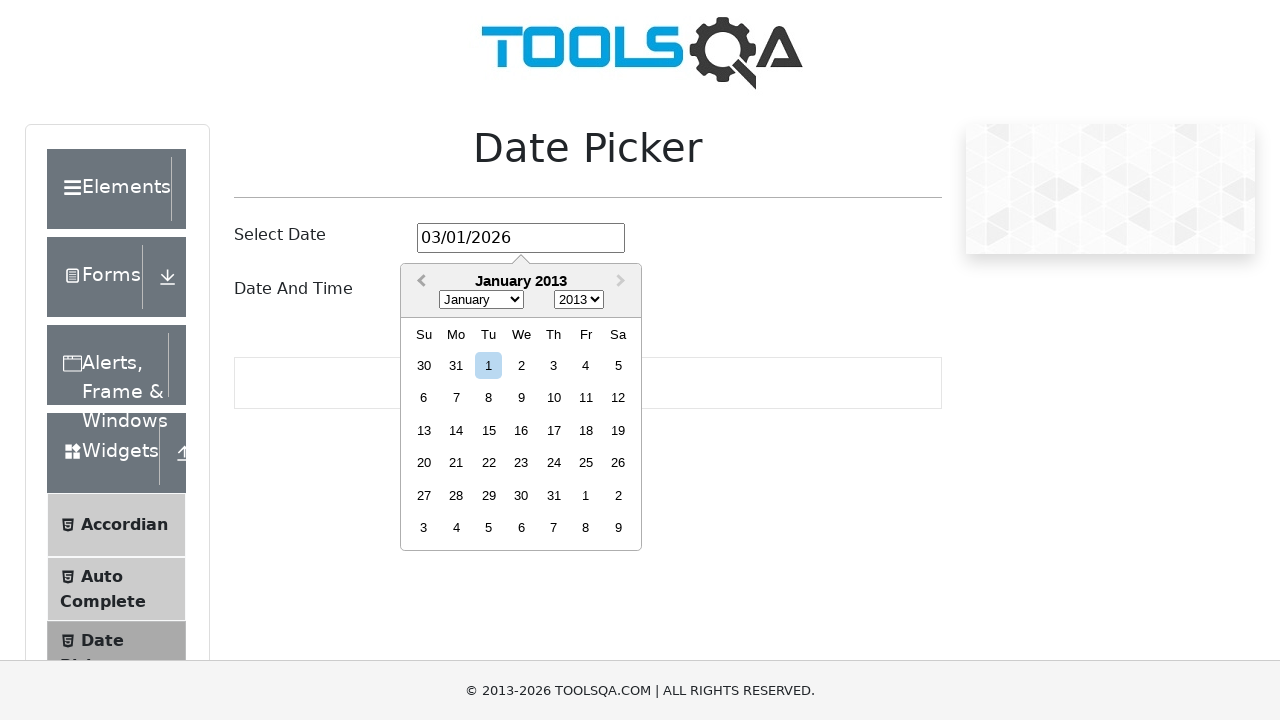

Clicked previous month button, current month: January 2013 at (419, 282) on .react-datepicker__navigation--previous
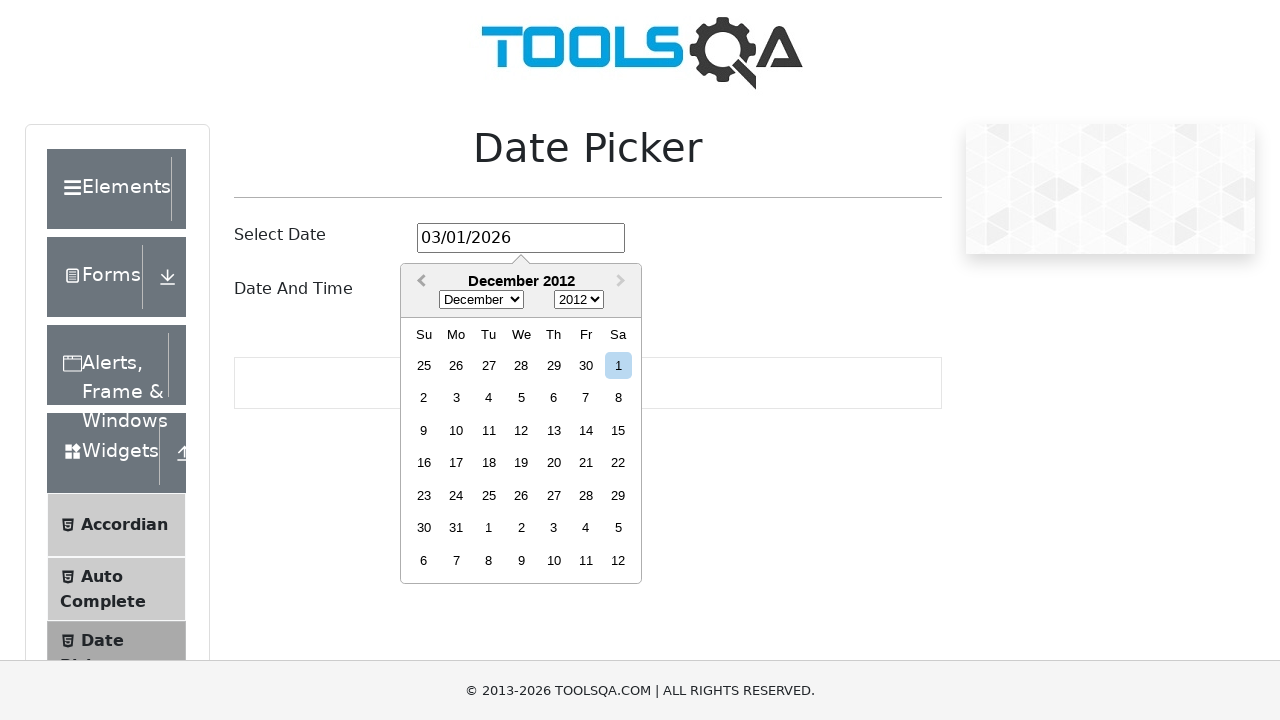

Clicked previous month button, current month: December 2012 at (419, 282) on .react-datepicker__navigation--previous
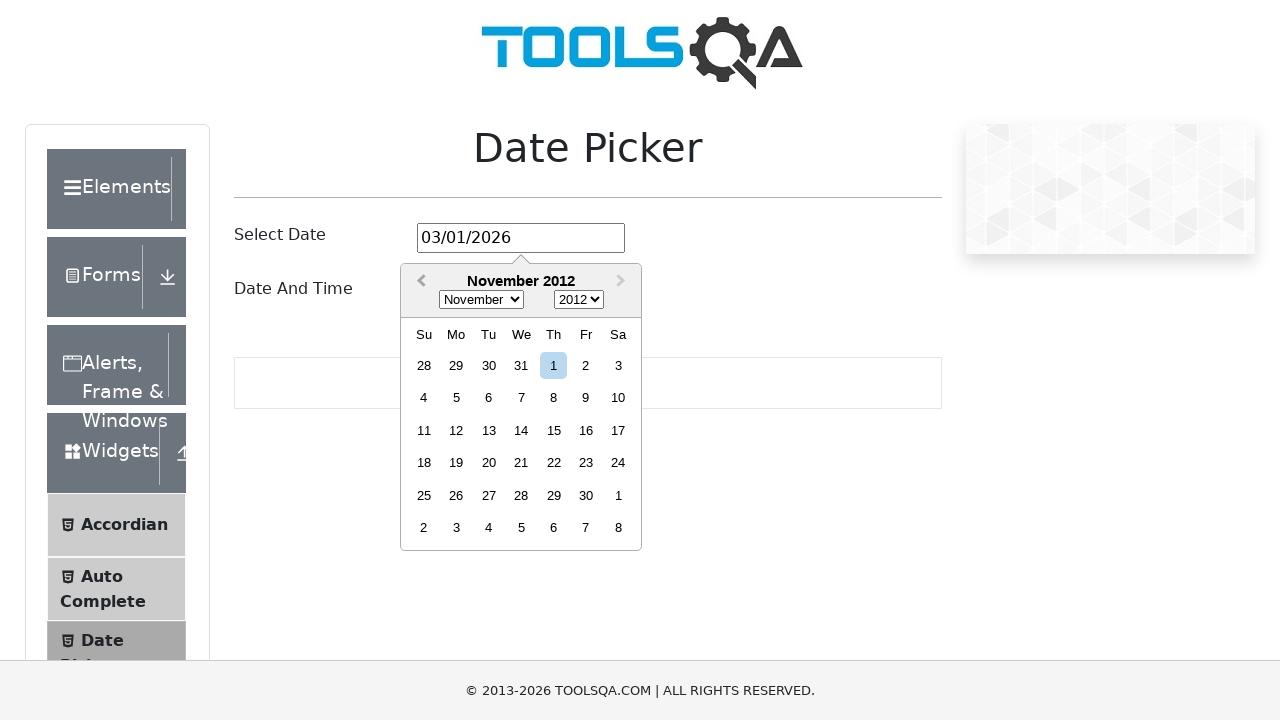

Clicked previous month button, current month: November 2012 at (419, 282) on .react-datepicker__navigation--previous
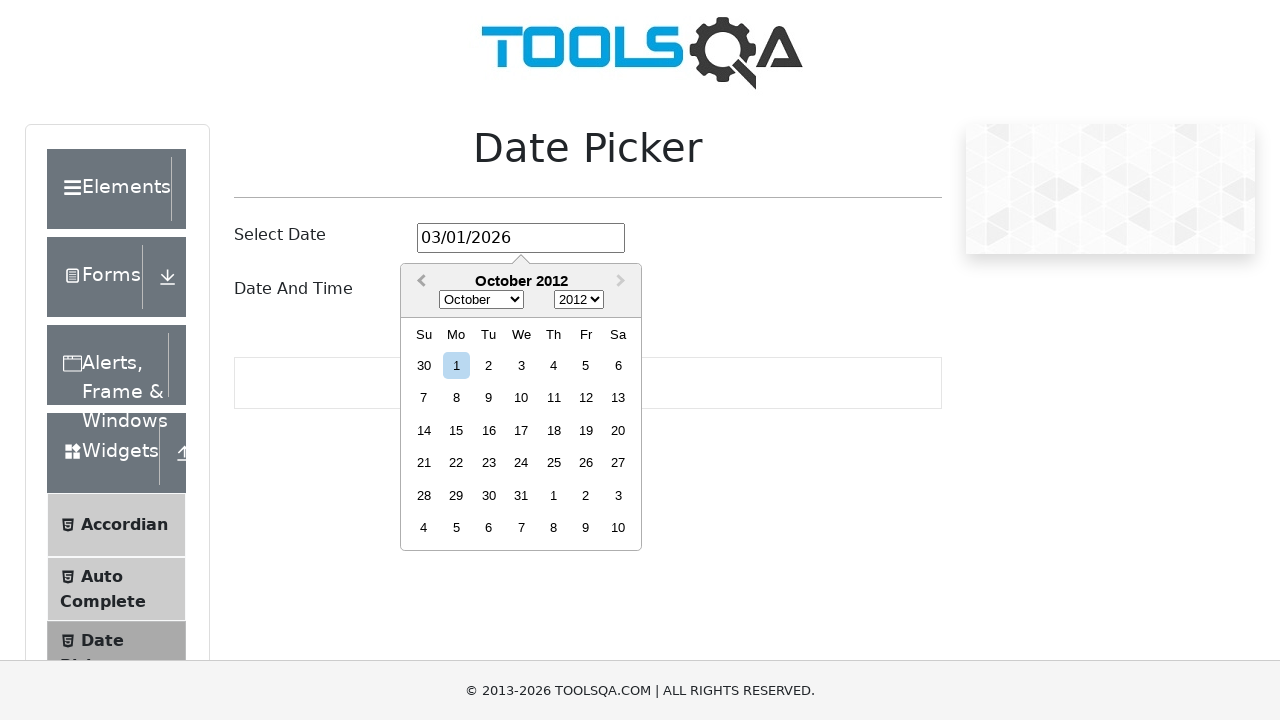

Clicked previous month button, current month: October 2012 at (419, 282) on .react-datepicker__navigation--previous
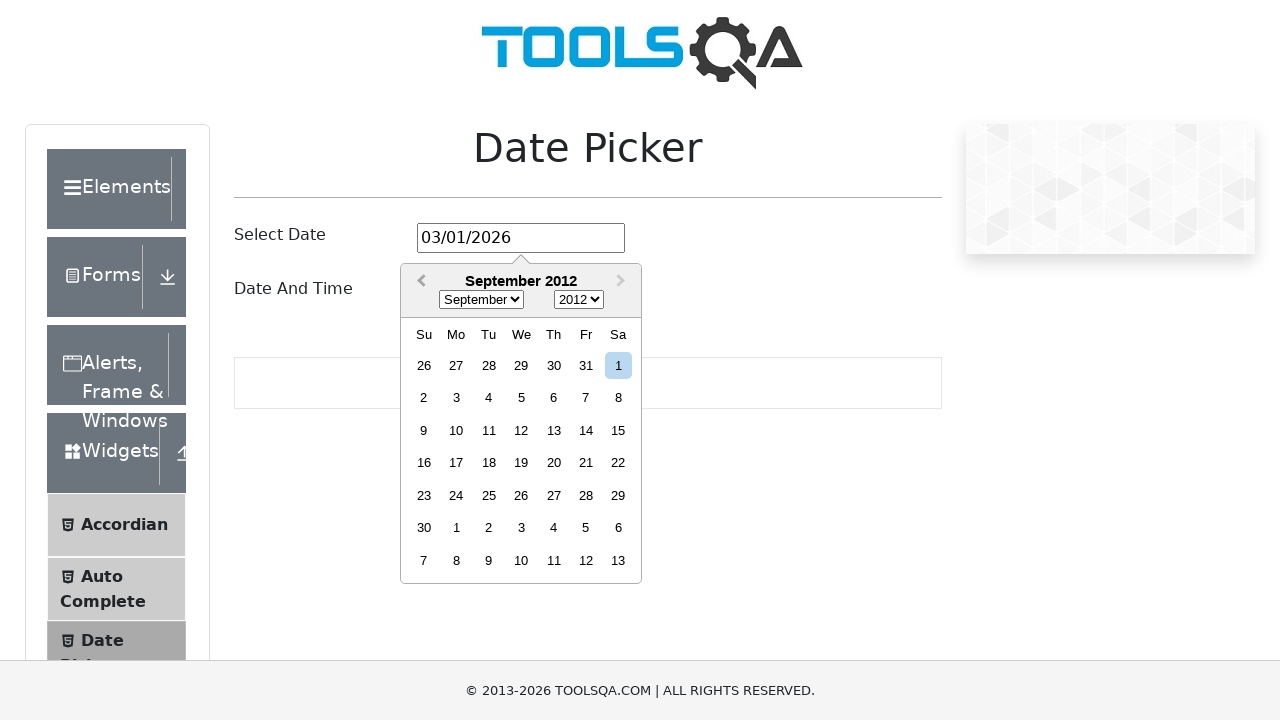

Clicked previous month button, current month: September 2012 at (419, 282) on .react-datepicker__navigation--previous
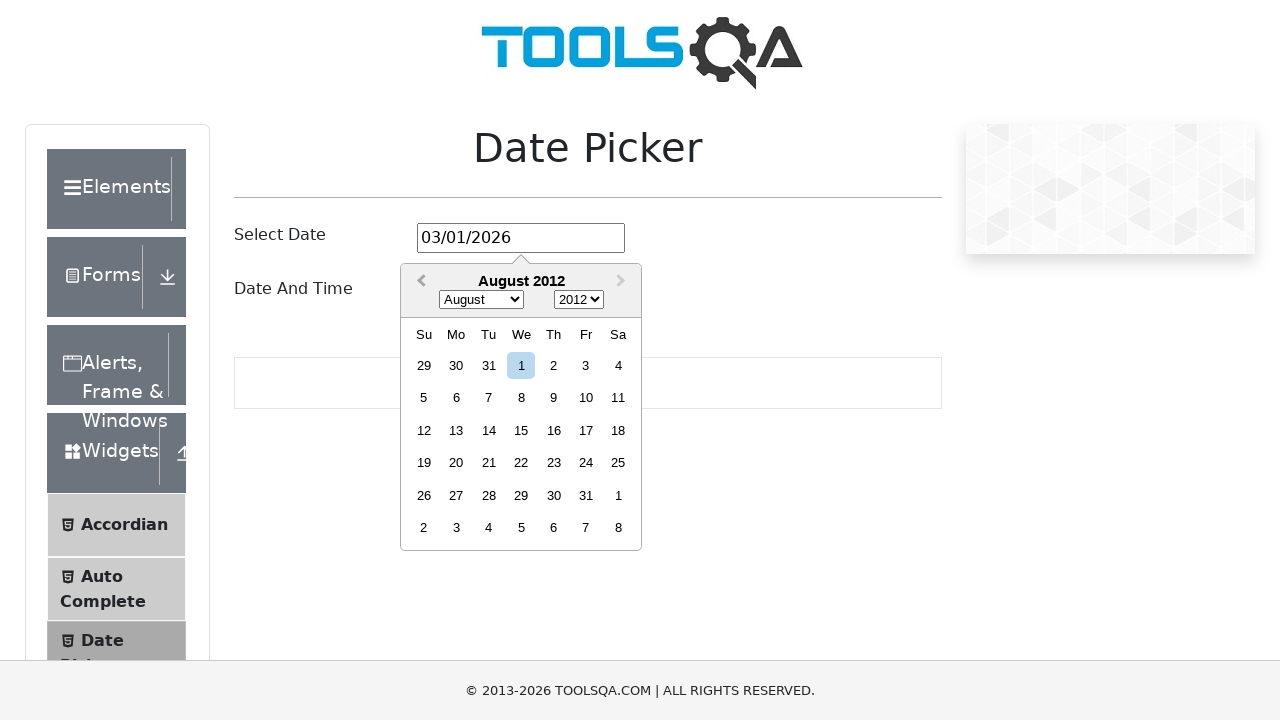

Clicked previous month button, current month: August 2012 at (419, 282) on .react-datepicker__navigation--previous
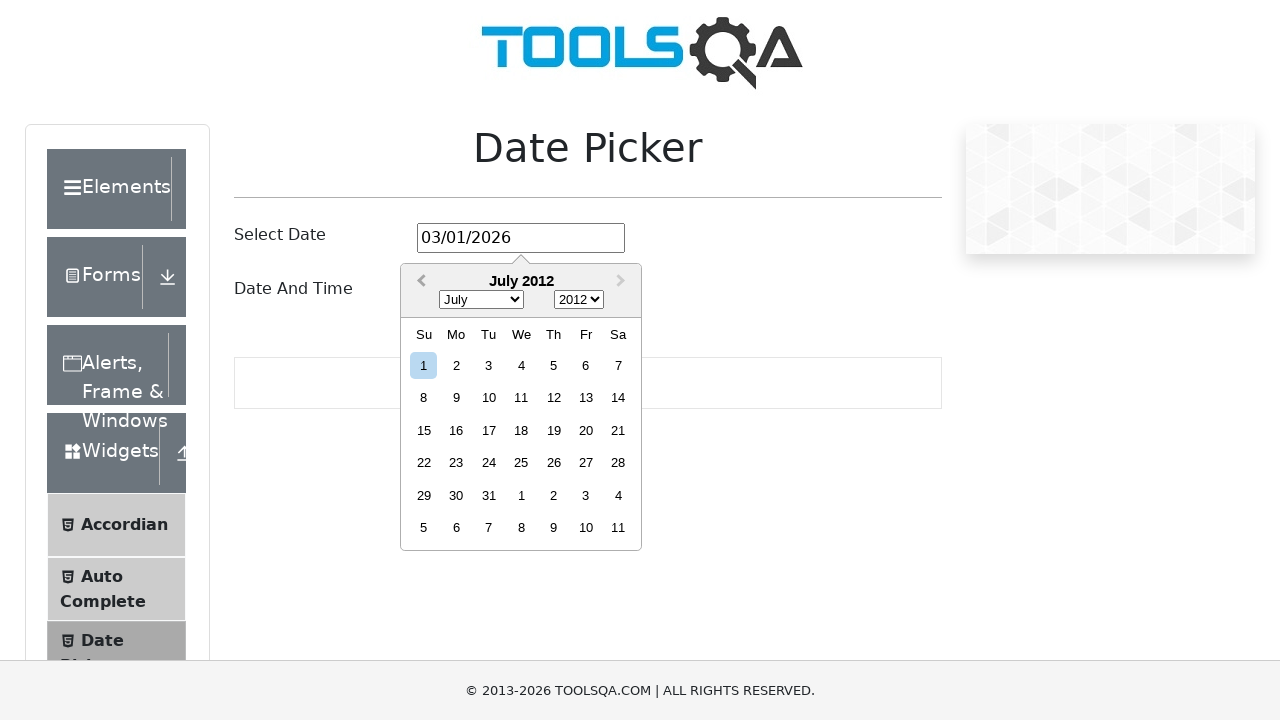

Clicked previous month button, current month: July 2012 at (419, 282) on .react-datepicker__navigation--previous
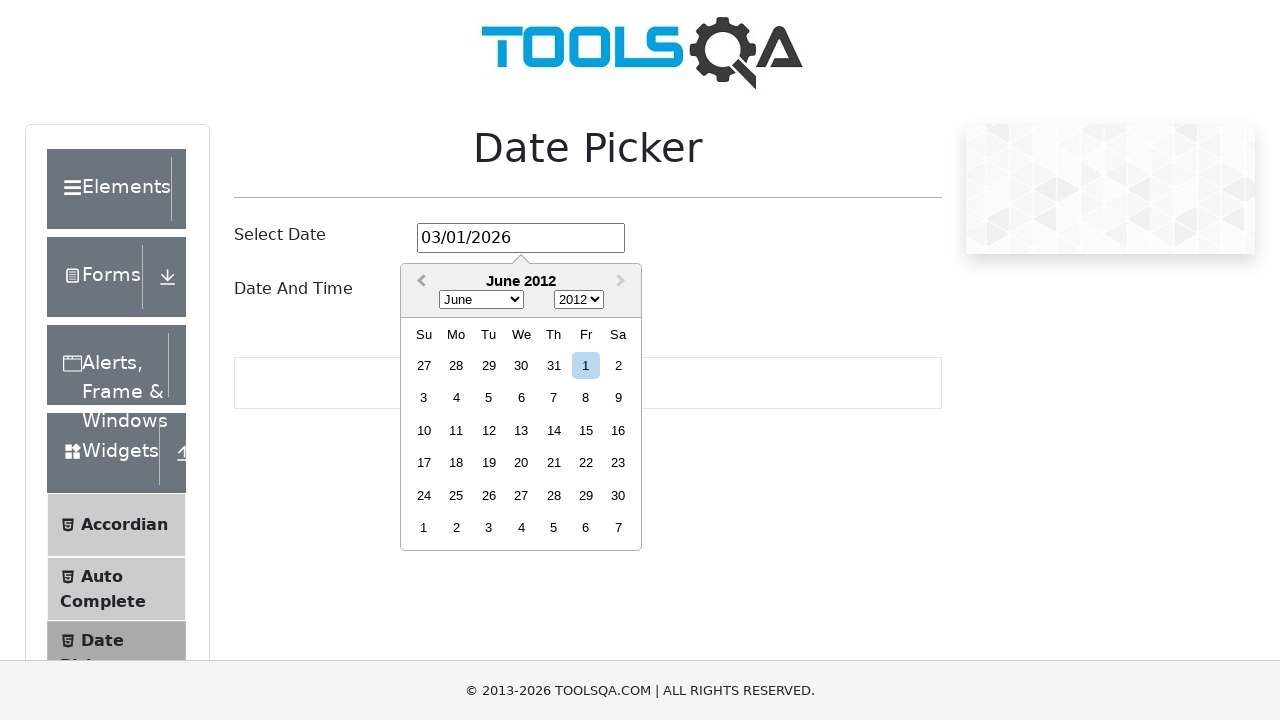

Clicked previous month button, current month: June 2012 at (419, 282) on .react-datepicker__navigation--previous
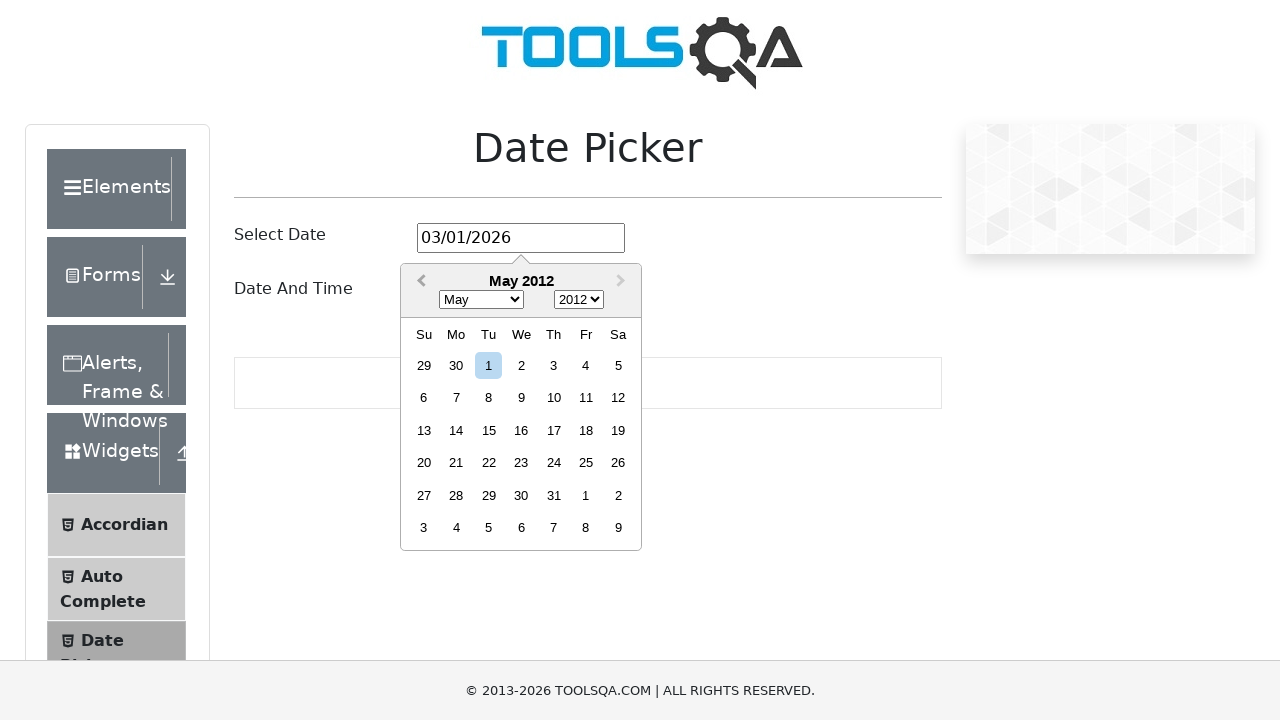

Clicked previous month button, current month: May 2012 at (419, 282) on .react-datepicker__navigation--previous
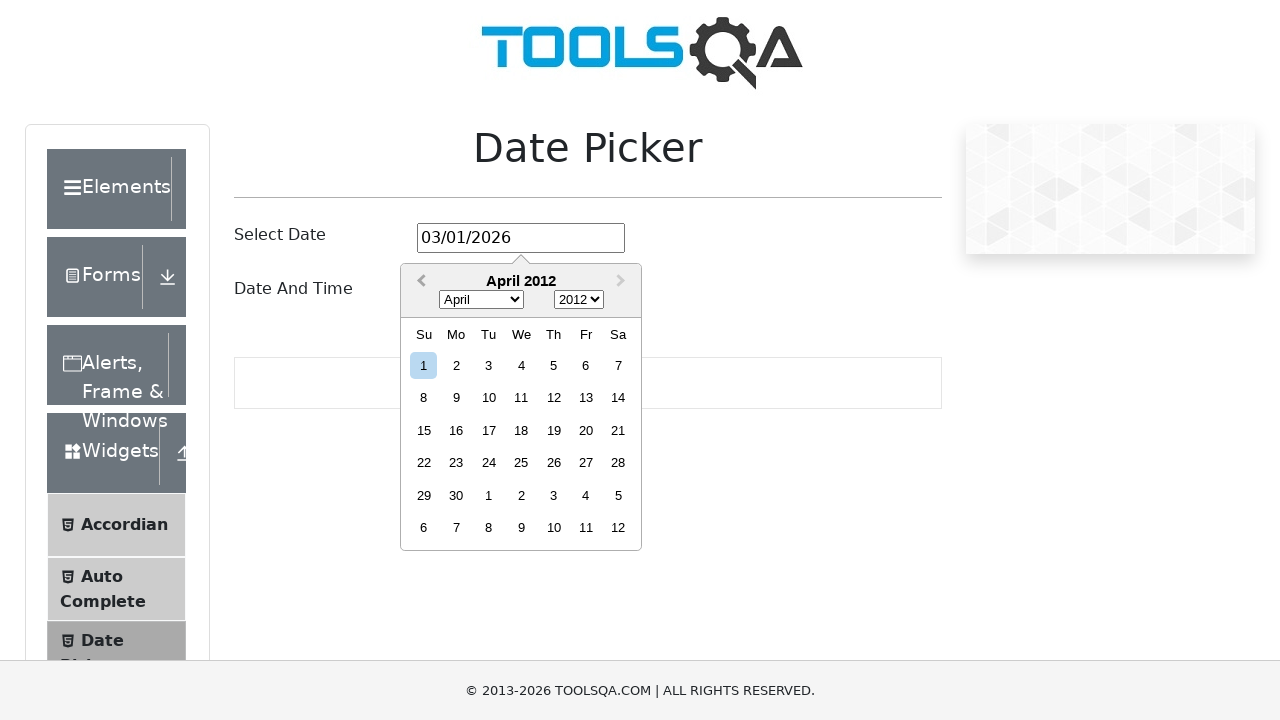

Clicked previous month button, current month: April 2012 at (419, 282) on .react-datepicker__navigation--previous
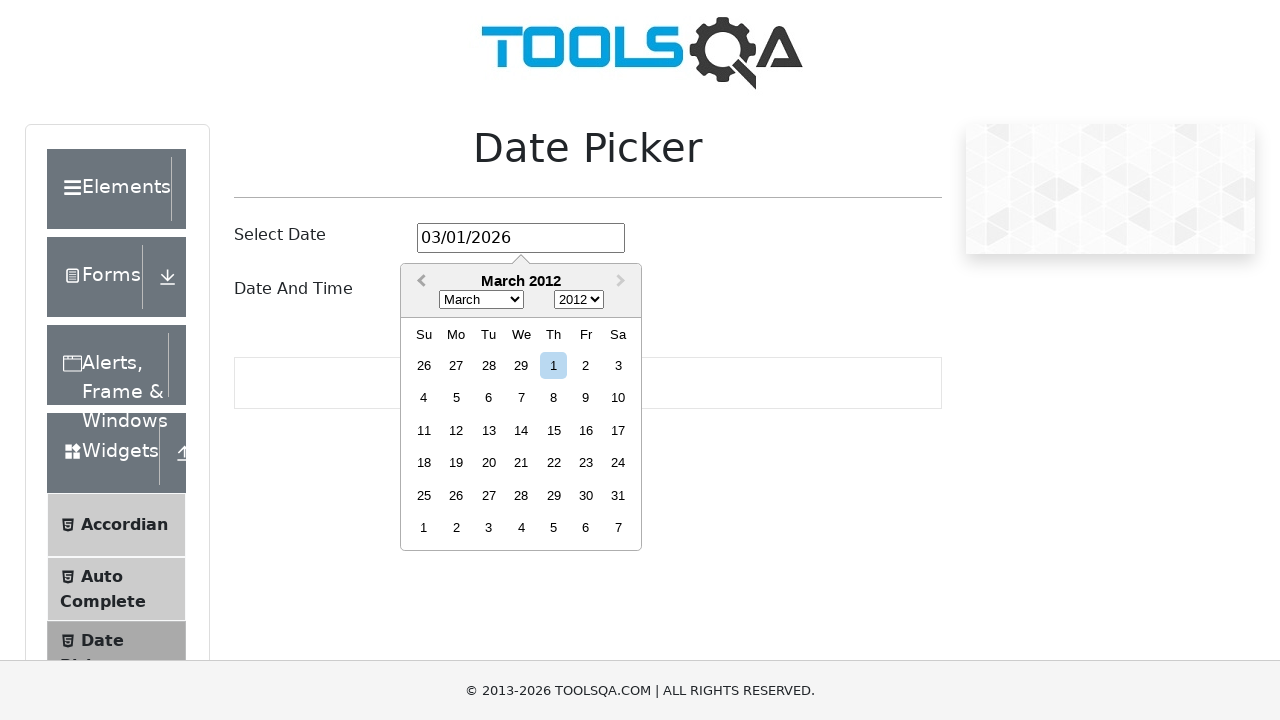

Clicked previous month button, current month: March 2012 at (419, 282) on .react-datepicker__navigation--previous
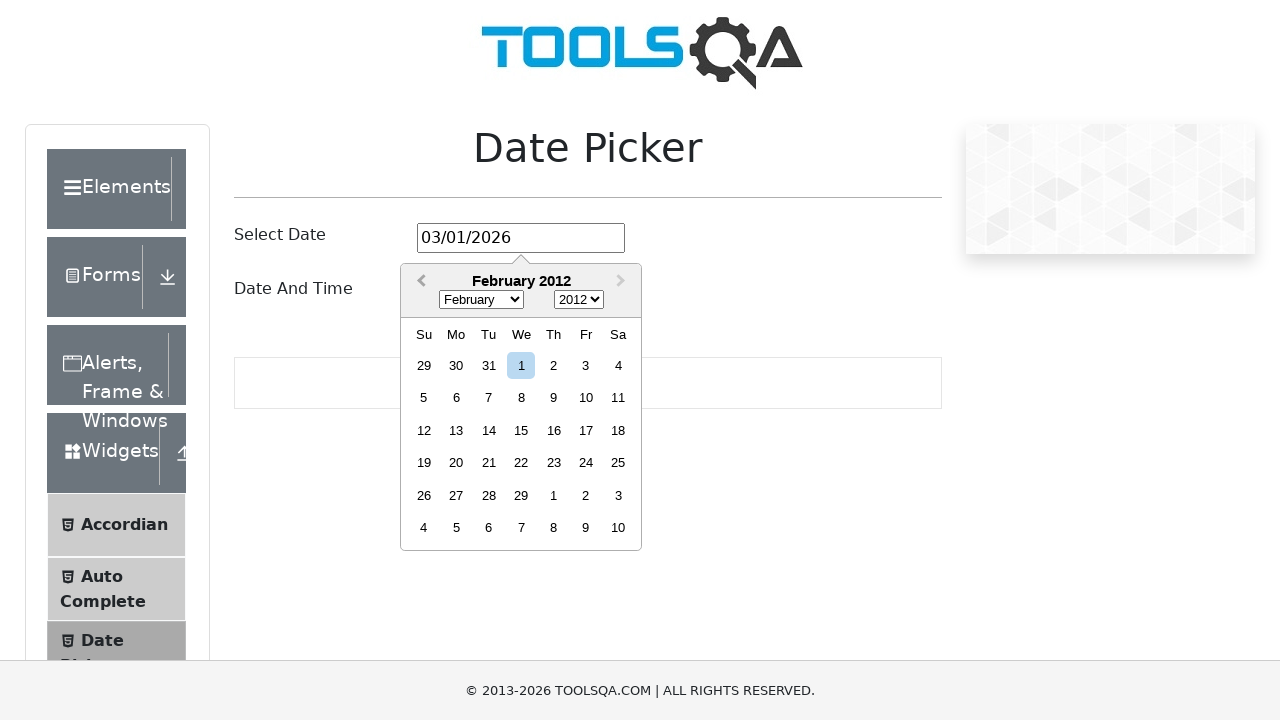

Clicked previous month button, current month: February 2012 at (419, 282) on .react-datepicker__navigation--previous
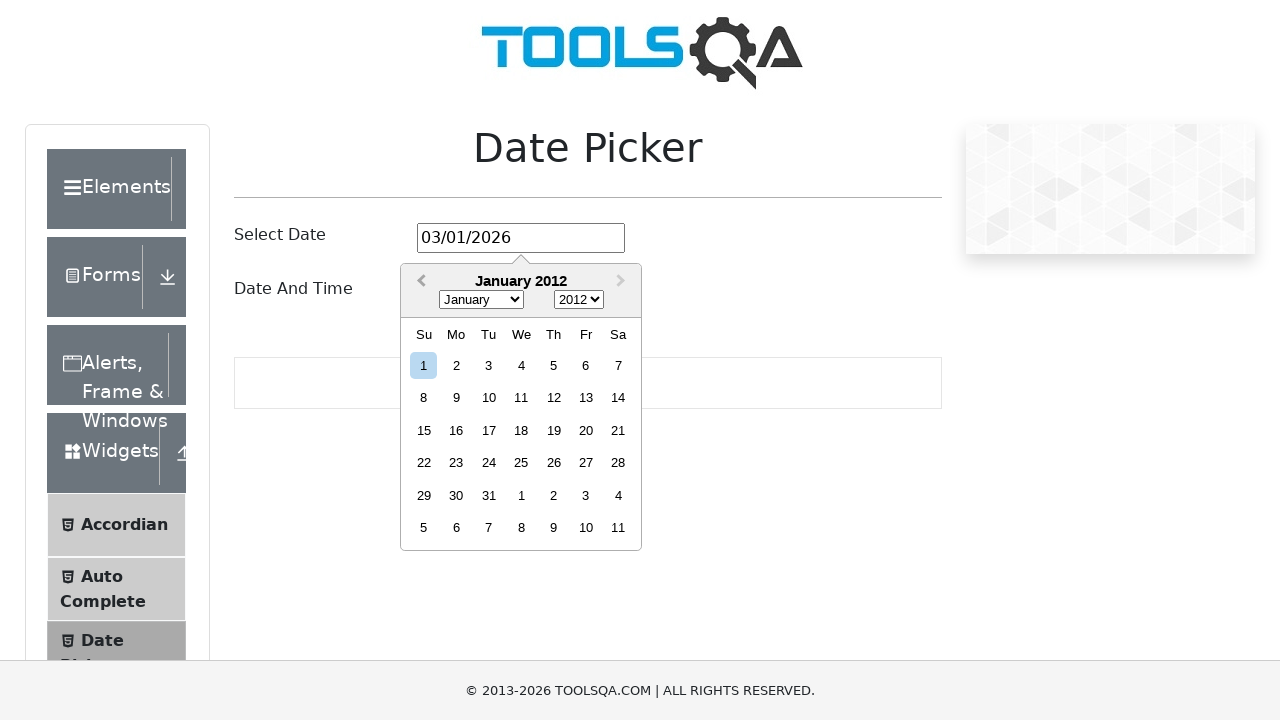

Clicked previous month button, current month: January 2012 at (419, 282) on .react-datepicker__navigation--previous
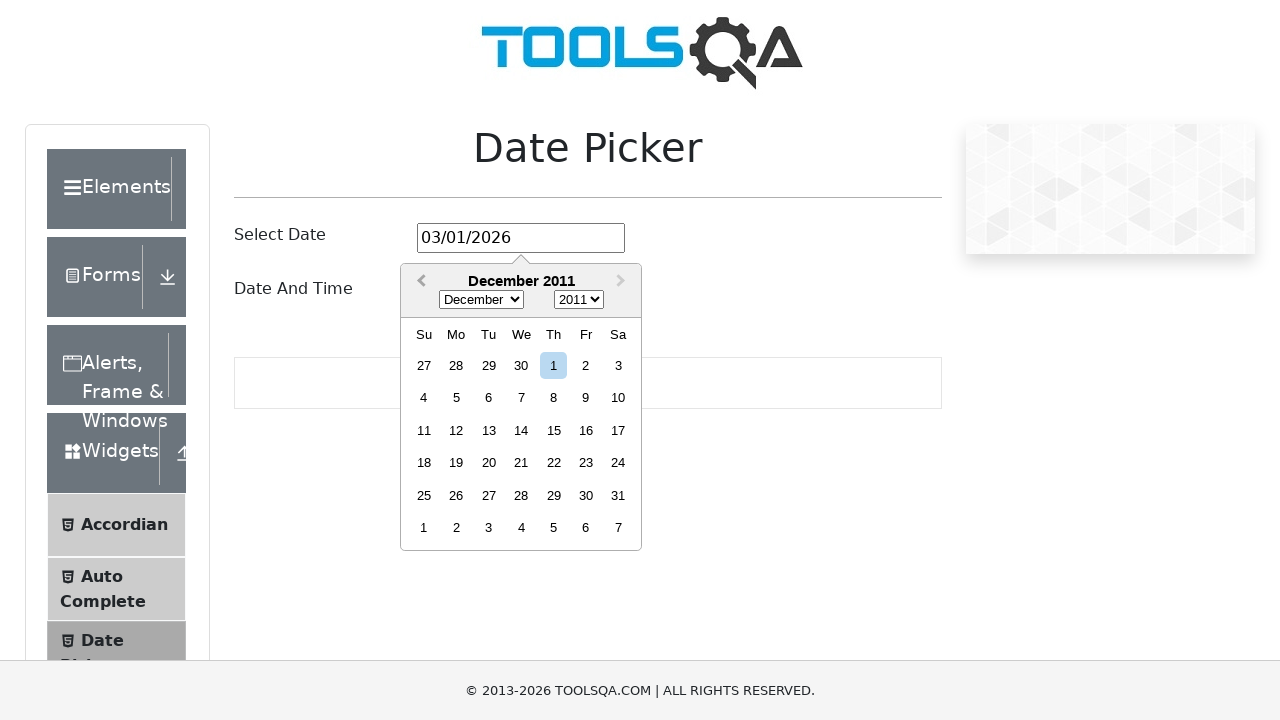

Clicked previous month button, current month: December 2011 at (419, 282) on .react-datepicker__navigation--previous
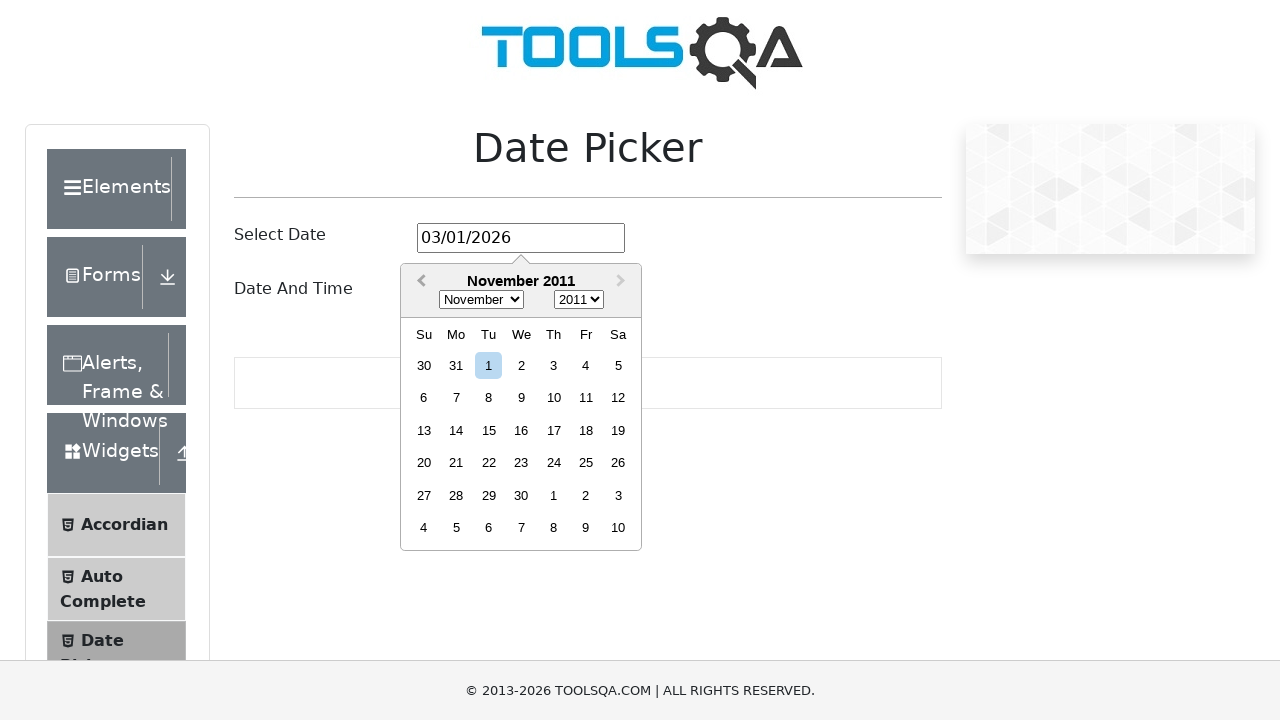

Clicked previous month button, current month: November 2011 at (419, 282) on .react-datepicker__navigation--previous
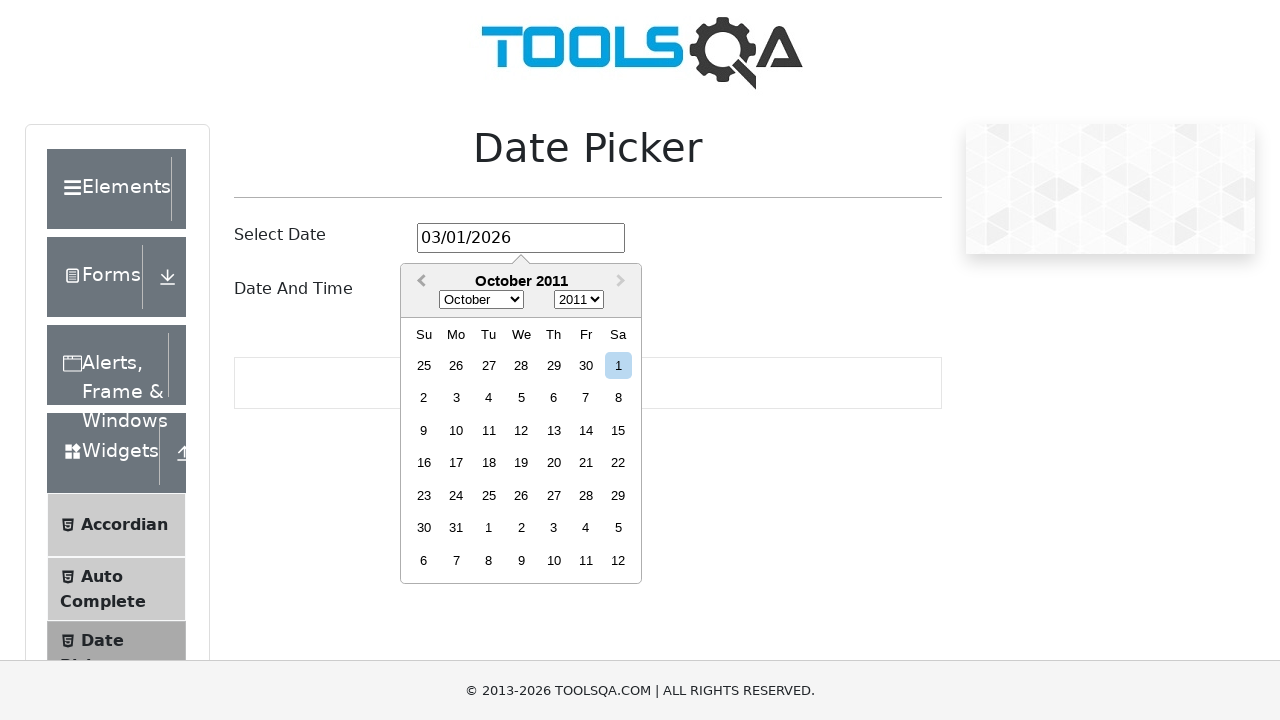

Clicked previous month button, current month: October 2011 at (419, 282) on .react-datepicker__navigation--previous
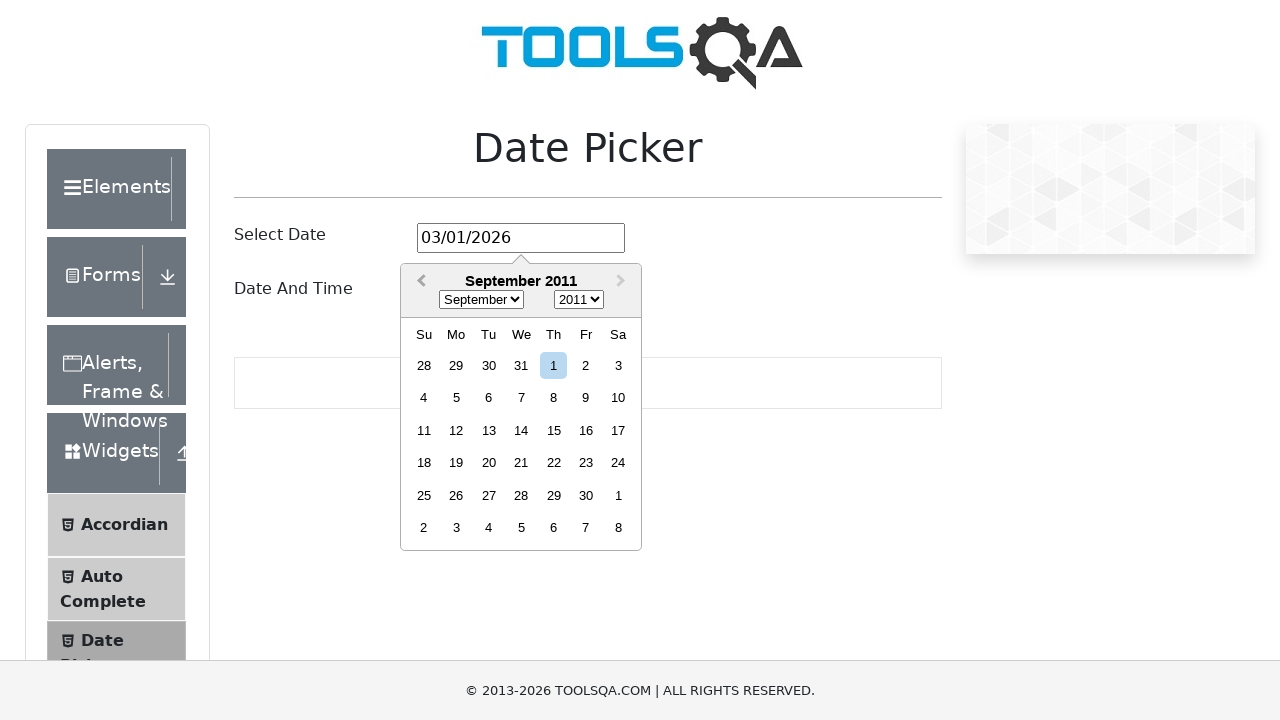

Clicked previous month button, current month: September 2011 at (419, 282) on .react-datepicker__navigation--previous
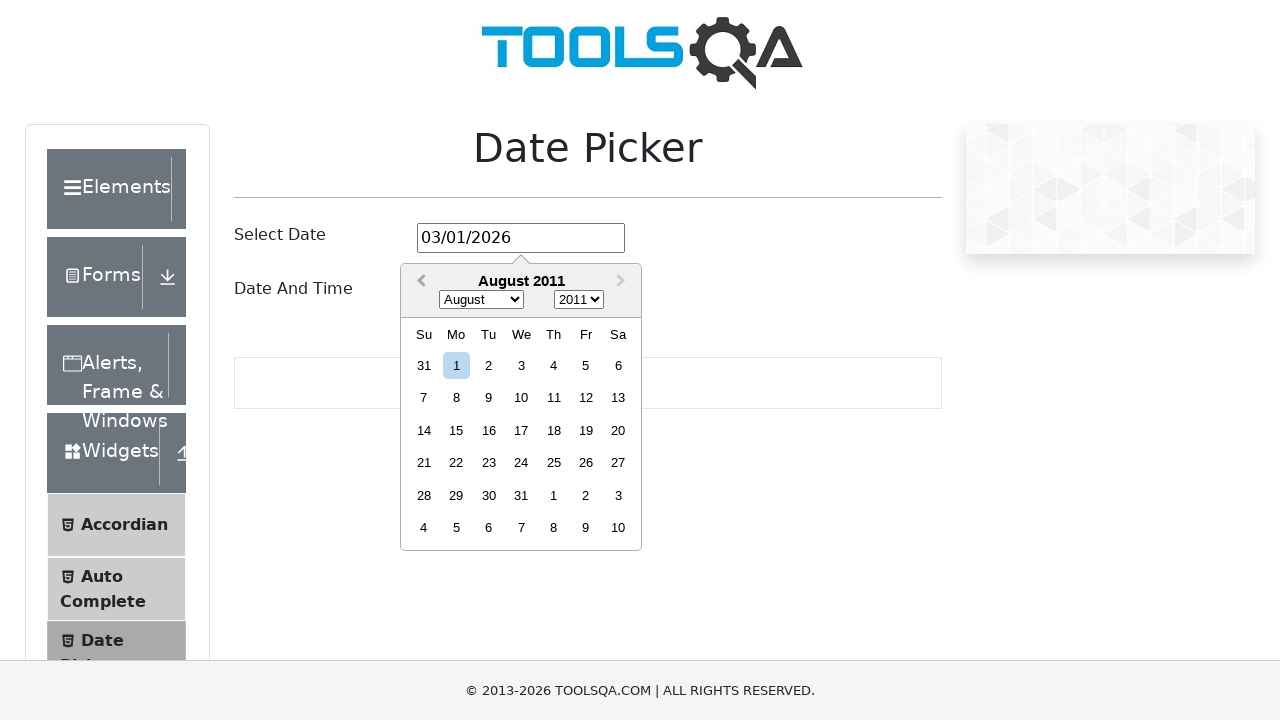

Clicked previous month button, current month: August 2011 at (419, 282) on .react-datepicker__navigation--previous
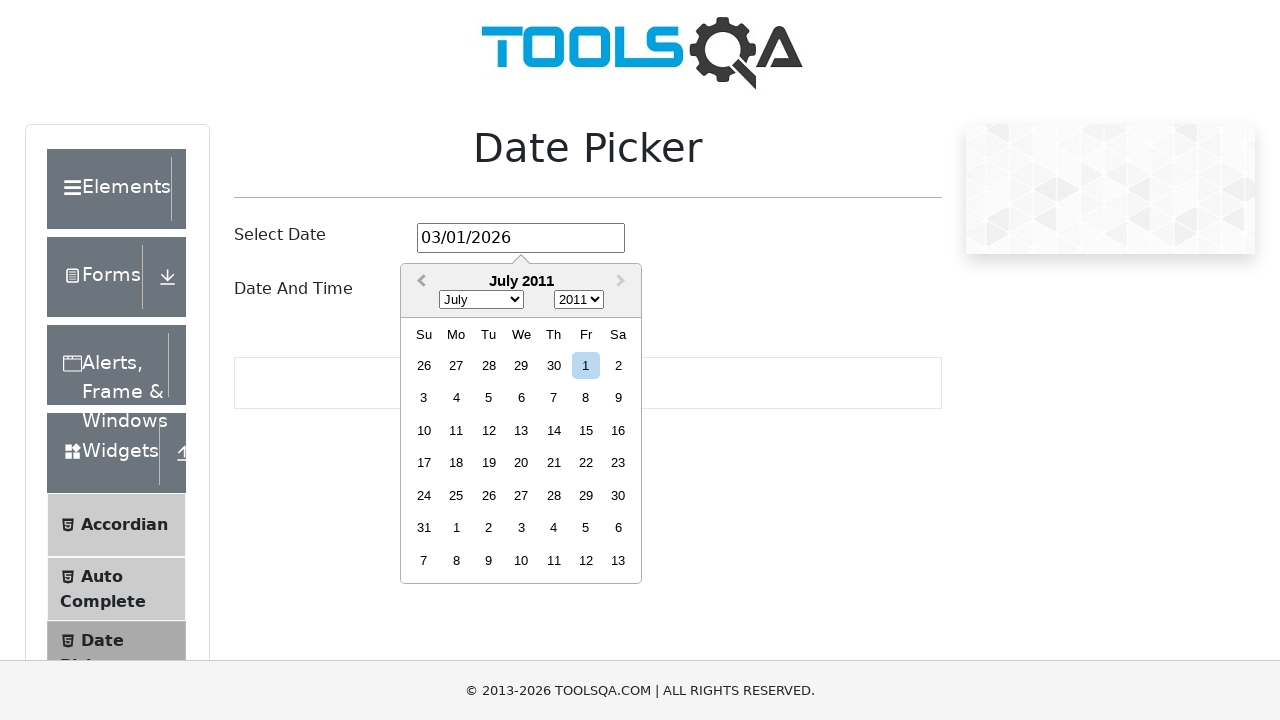

Clicked previous month button, current month: July 2011 at (419, 282) on .react-datepicker__navigation--previous
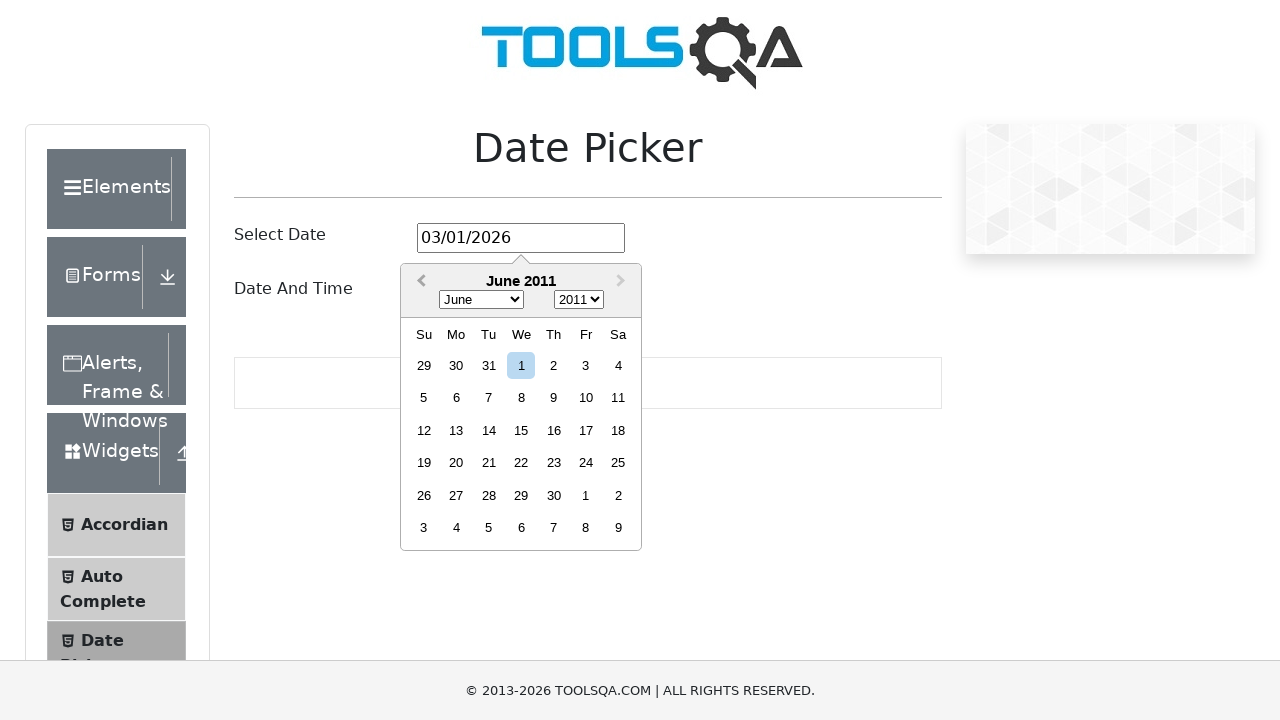

Clicked previous month button, current month: June 2011 at (419, 282) on .react-datepicker__navigation--previous
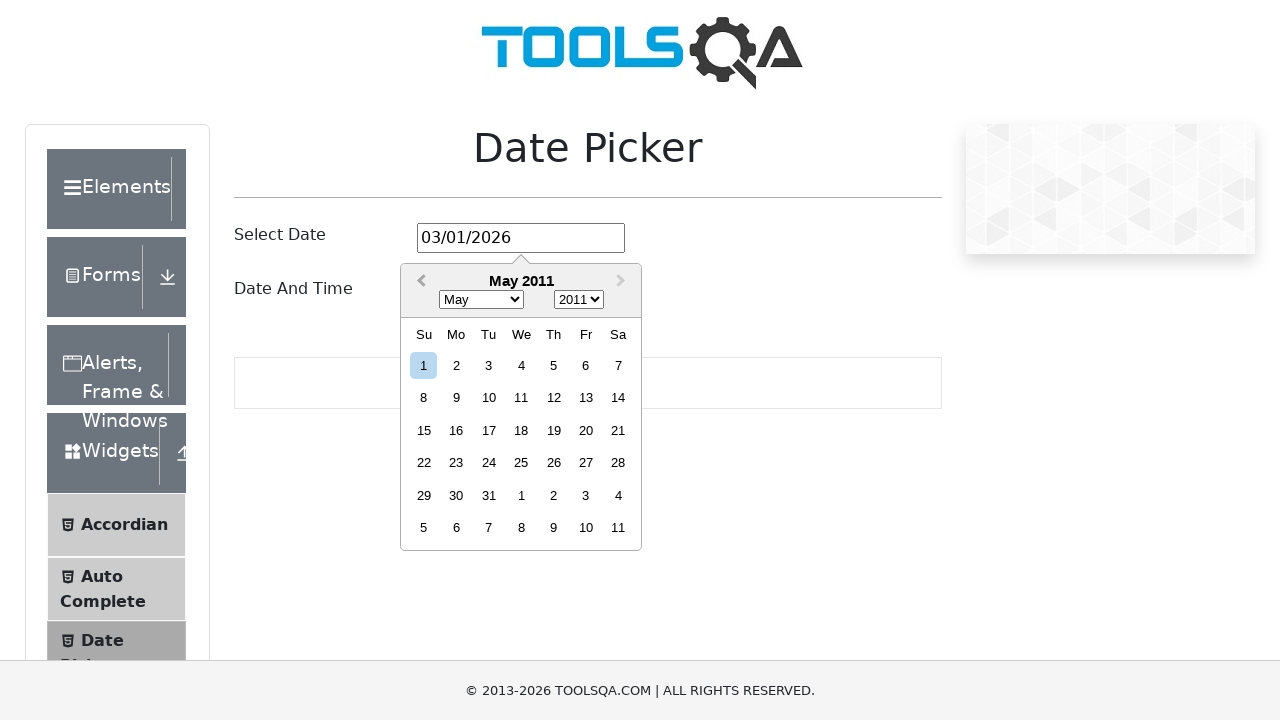

Clicked previous month button, current month: May 2011 at (419, 282) on .react-datepicker__navigation--previous
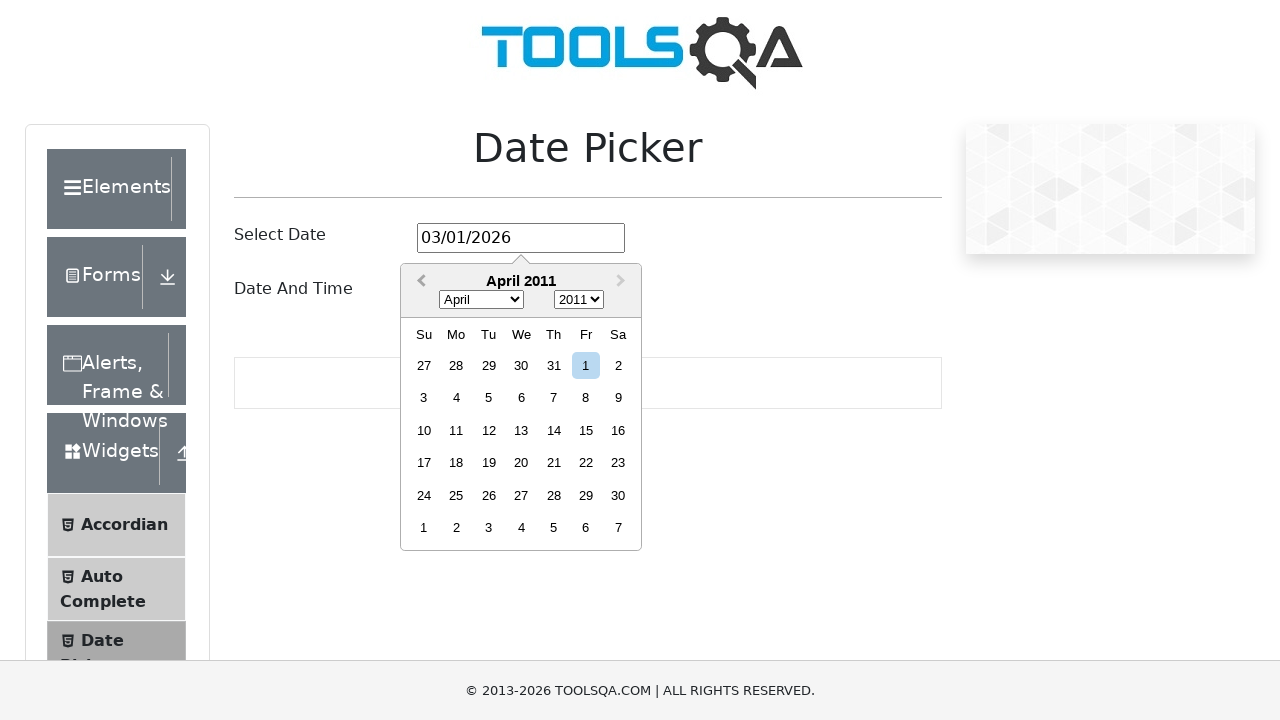

Clicked previous month button, current month: April 2011 at (419, 282) on .react-datepicker__navigation--previous
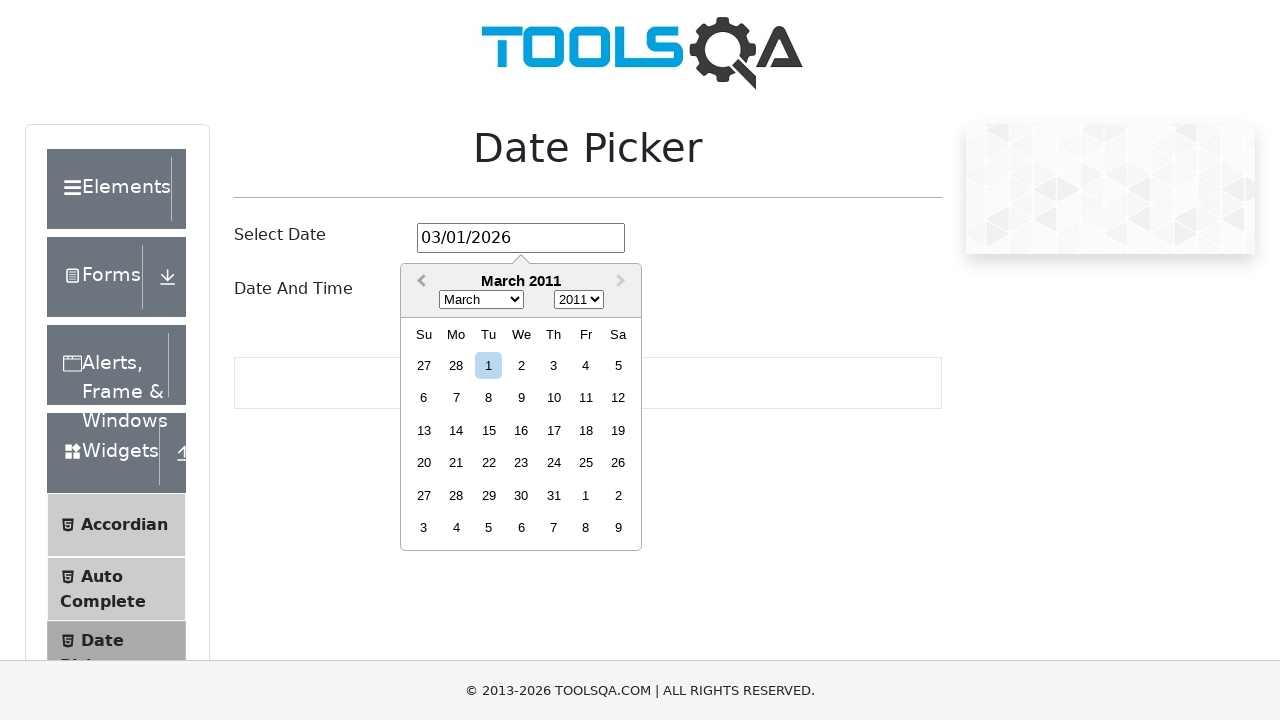

Clicked previous month button, current month: March 2011 at (419, 282) on .react-datepicker__navigation--previous
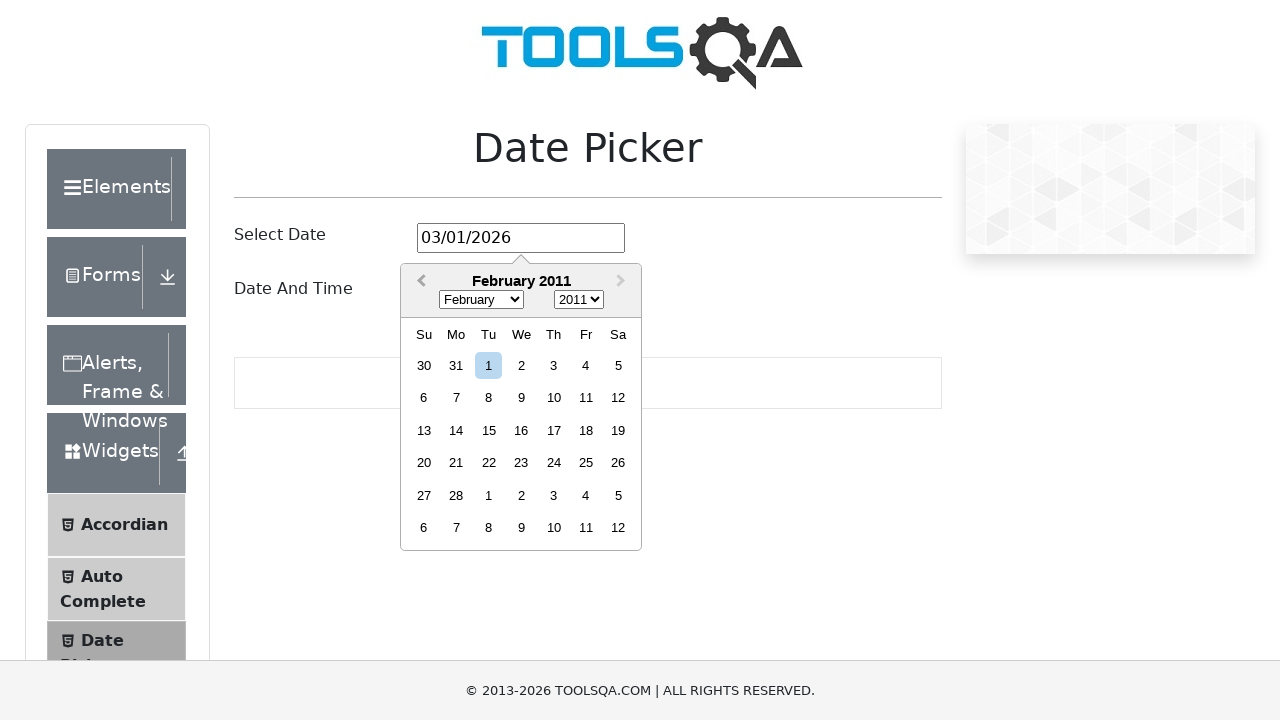

Clicked previous month button, current month: February 2011 at (419, 282) on .react-datepicker__navigation--previous
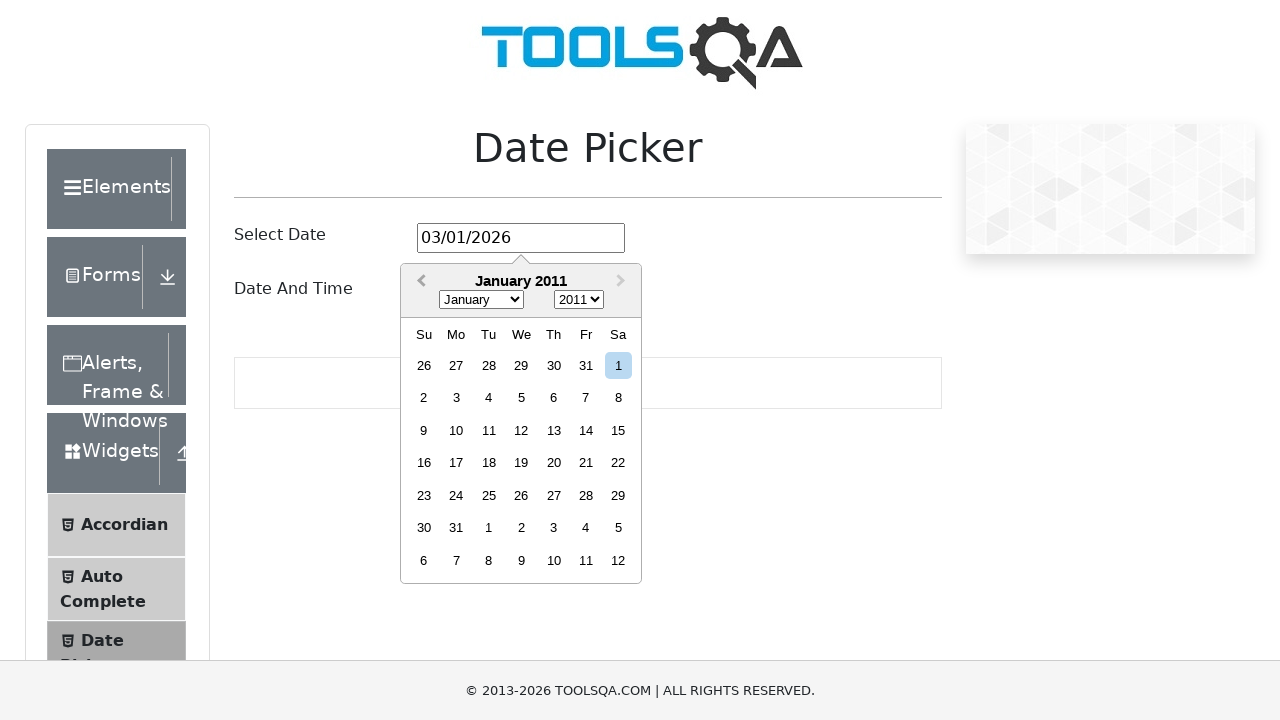

Clicked previous month button, current month: January 2011 at (419, 282) on .react-datepicker__navigation--previous
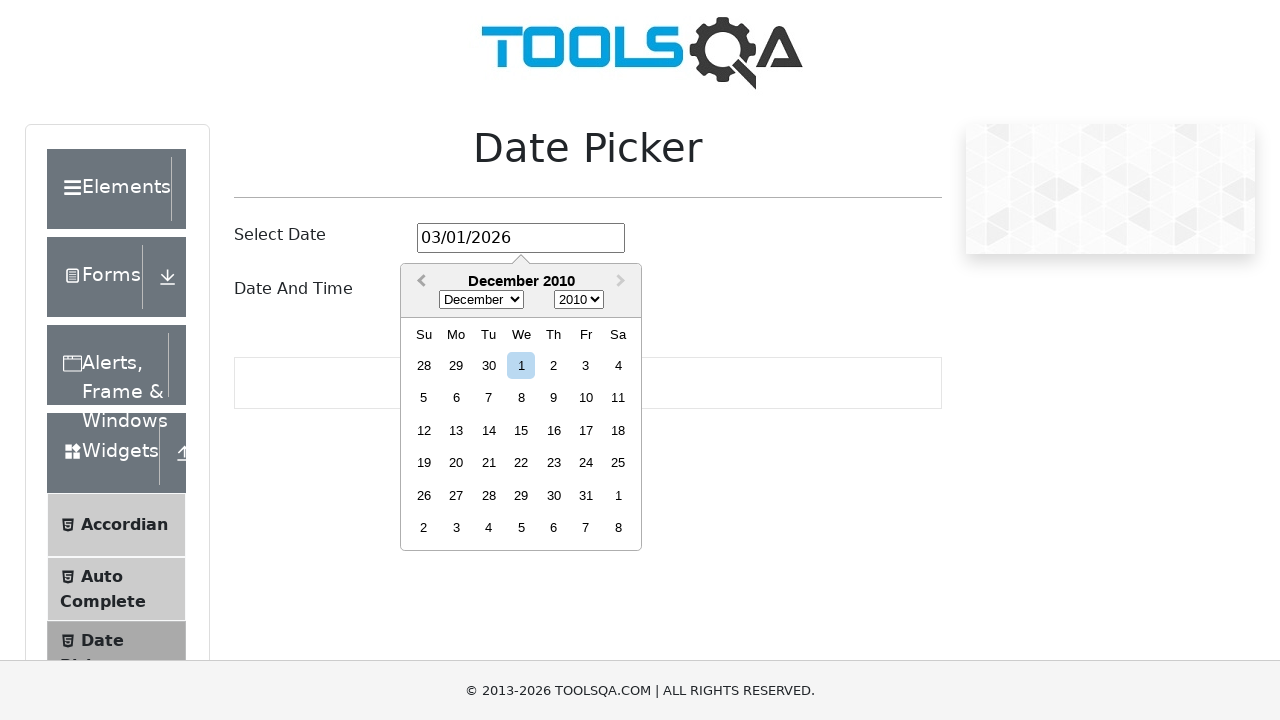

Clicked previous month button, current month: December 2010 at (419, 282) on .react-datepicker__navigation--previous
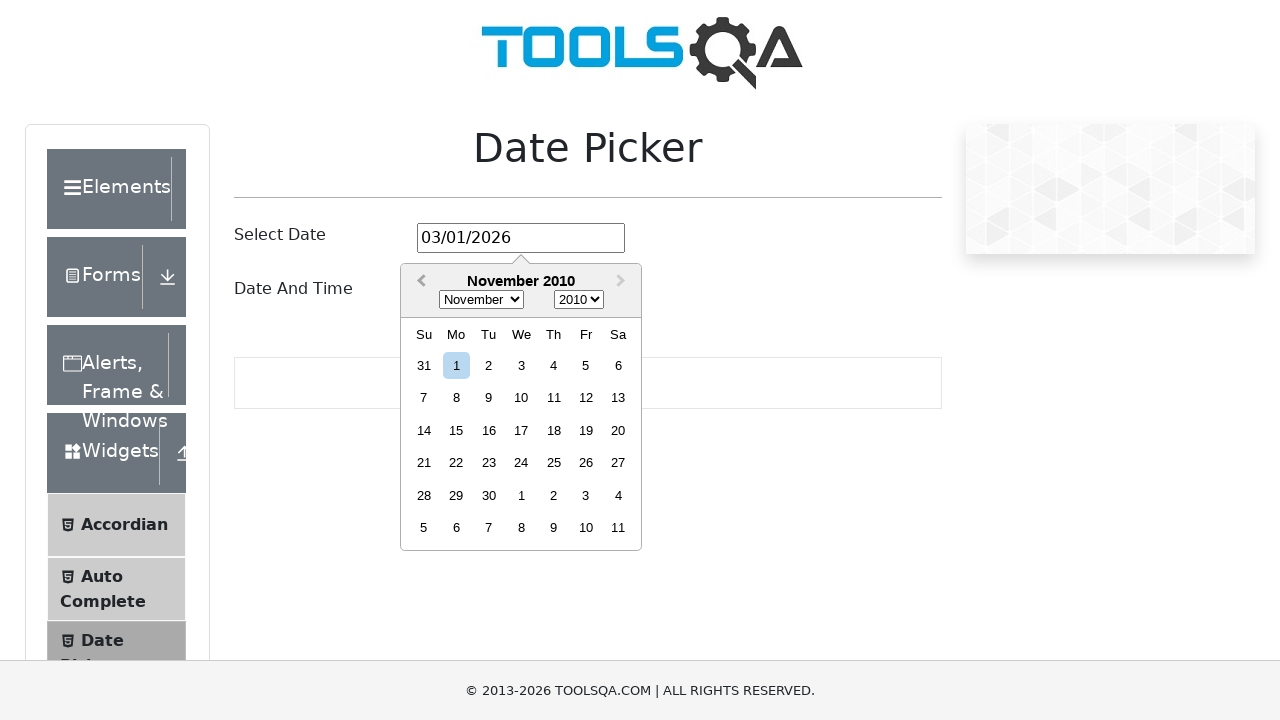

Clicked previous month button, current month: November 2010 at (419, 282) on .react-datepicker__navigation--previous
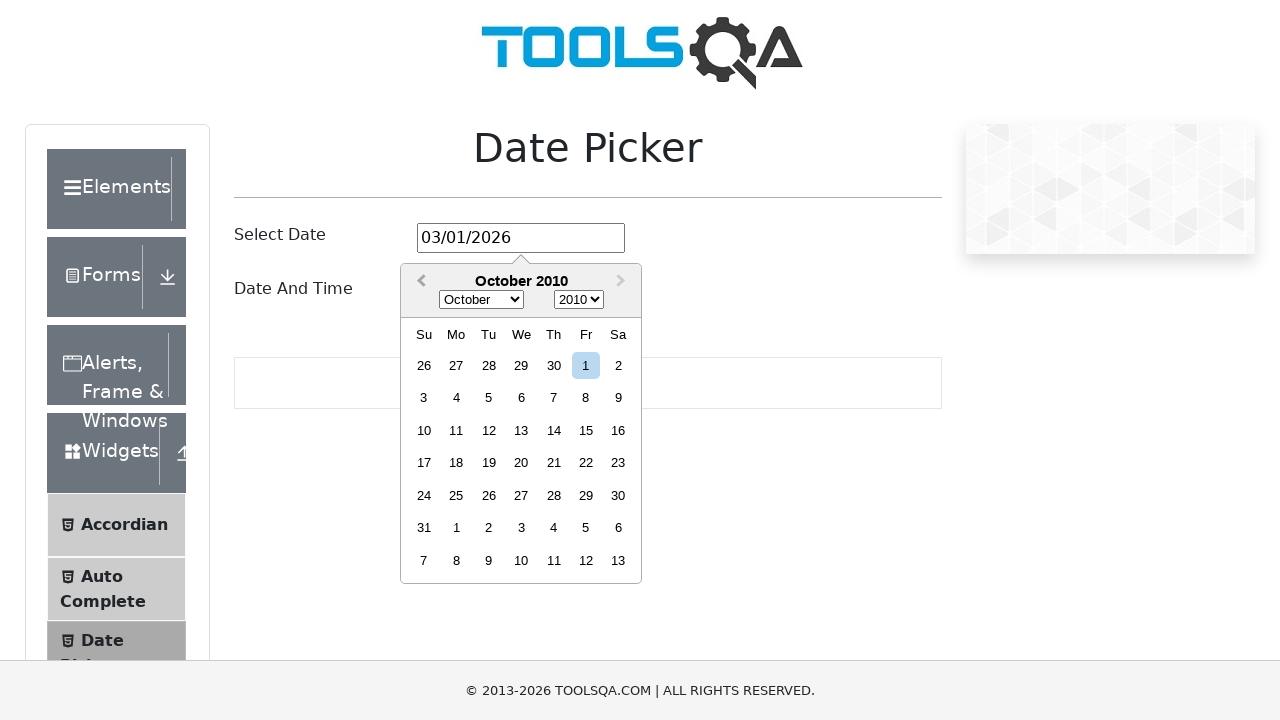

Clicked previous month button, current month: October 2010 at (419, 282) on .react-datepicker__navigation--previous
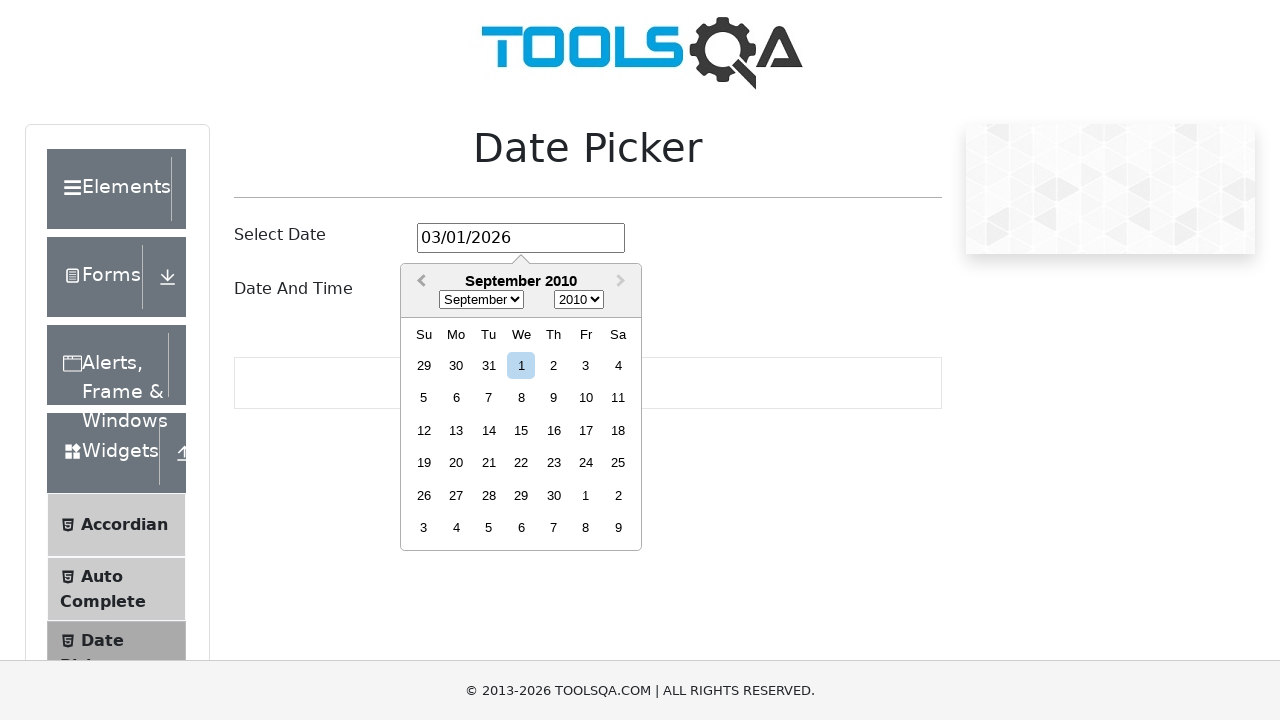

Clicked previous month button, current month: September 2010 at (419, 282) on .react-datepicker__navigation--previous
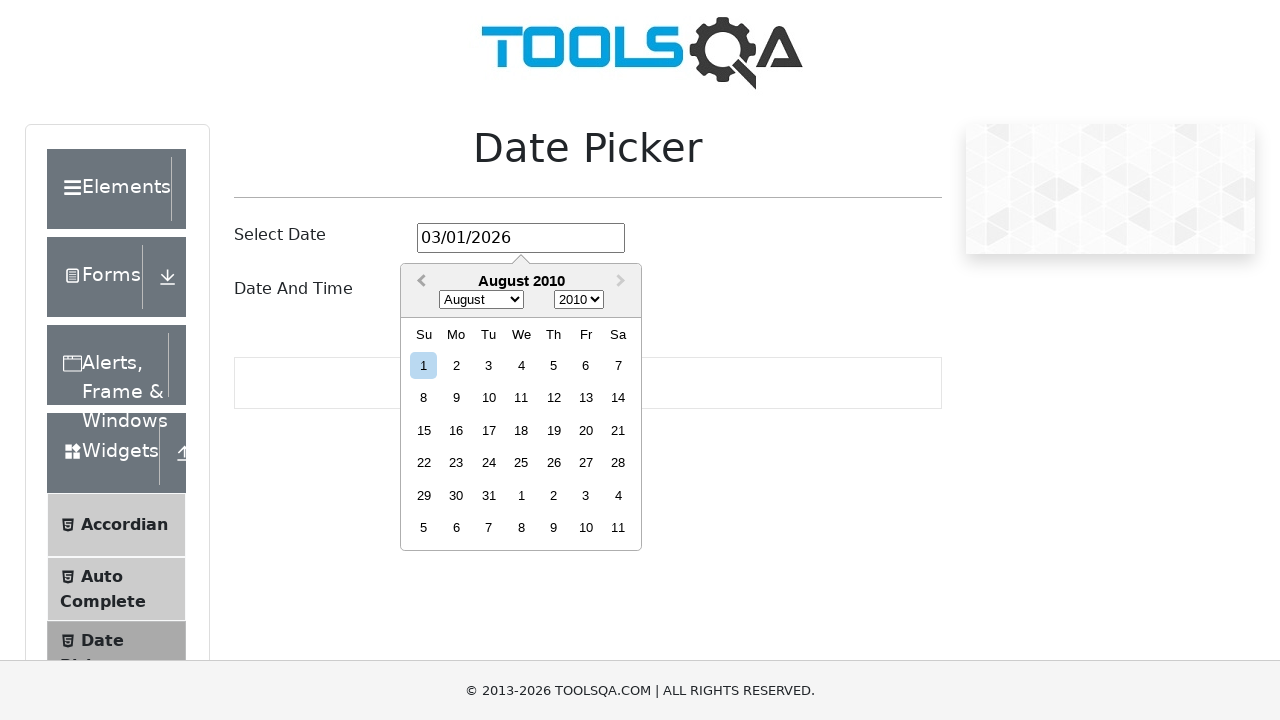

Clicked previous month button, current month: August 2010 at (419, 282) on .react-datepicker__navigation--previous
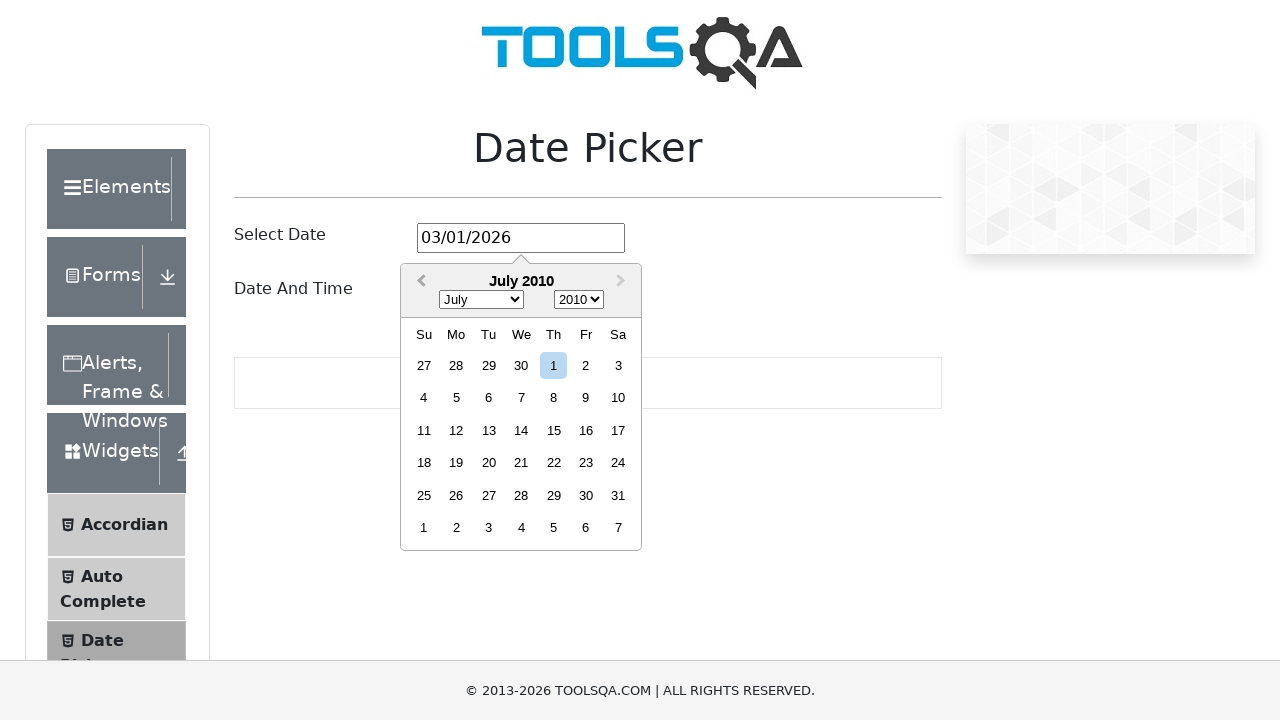

Clicked previous month button, current month: July 2010 at (419, 282) on .react-datepicker__navigation--previous
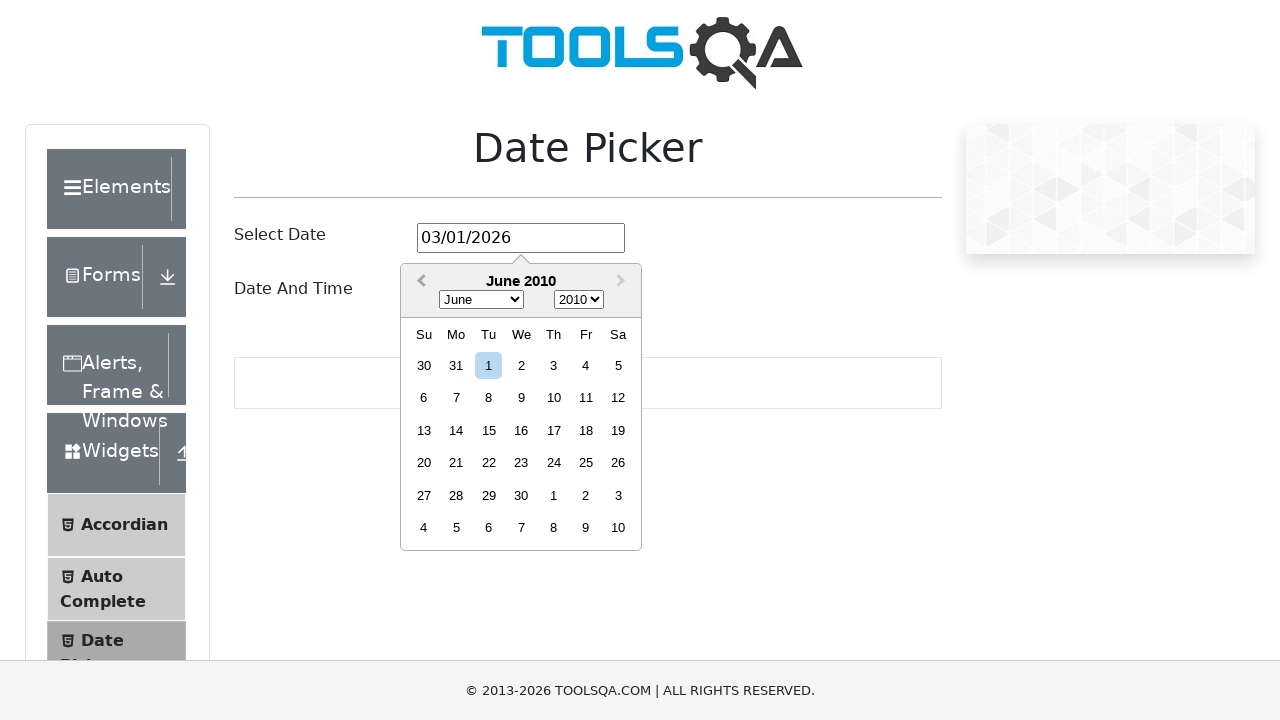

Clicked previous month button, current month: June 2010 at (419, 282) on .react-datepicker__navigation--previous
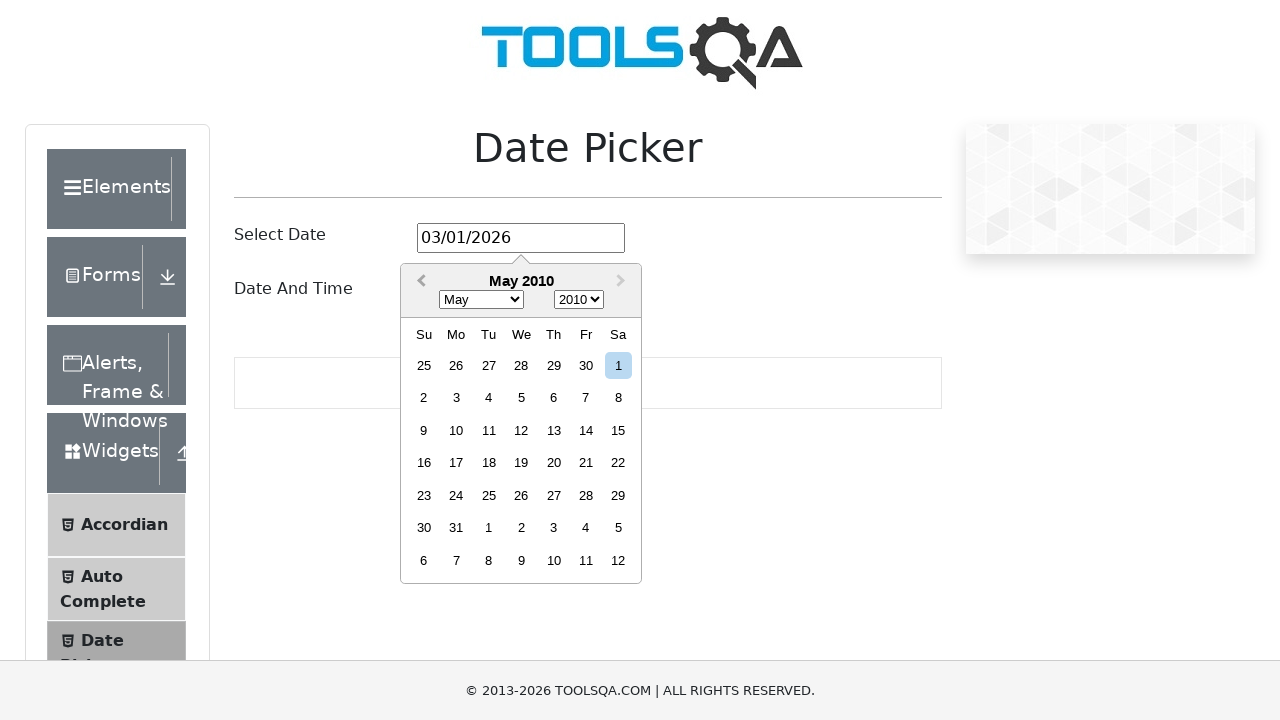

Clicked previous month button, current month: May 2010 at (419, 282) on .react-datepicker__navigation--previous
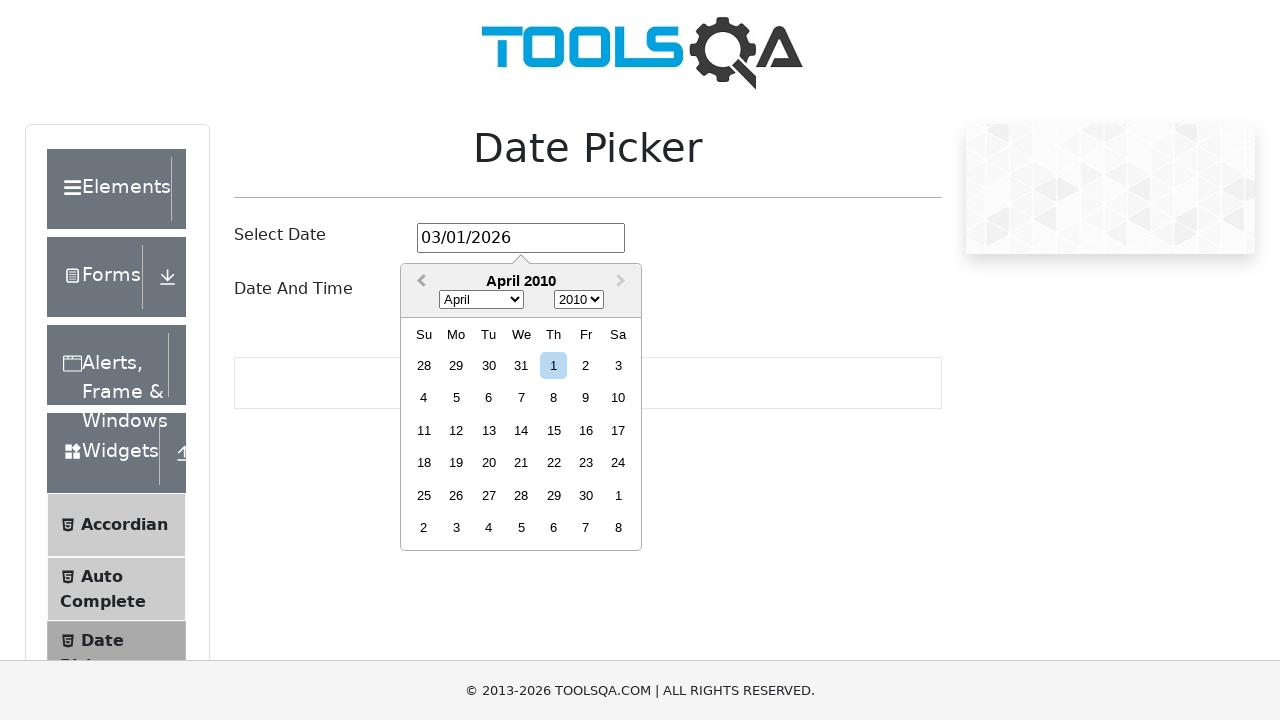

Clicked previous month button, current month: April 2010 at (419, 282) on .react-datepicker__navigation--previous
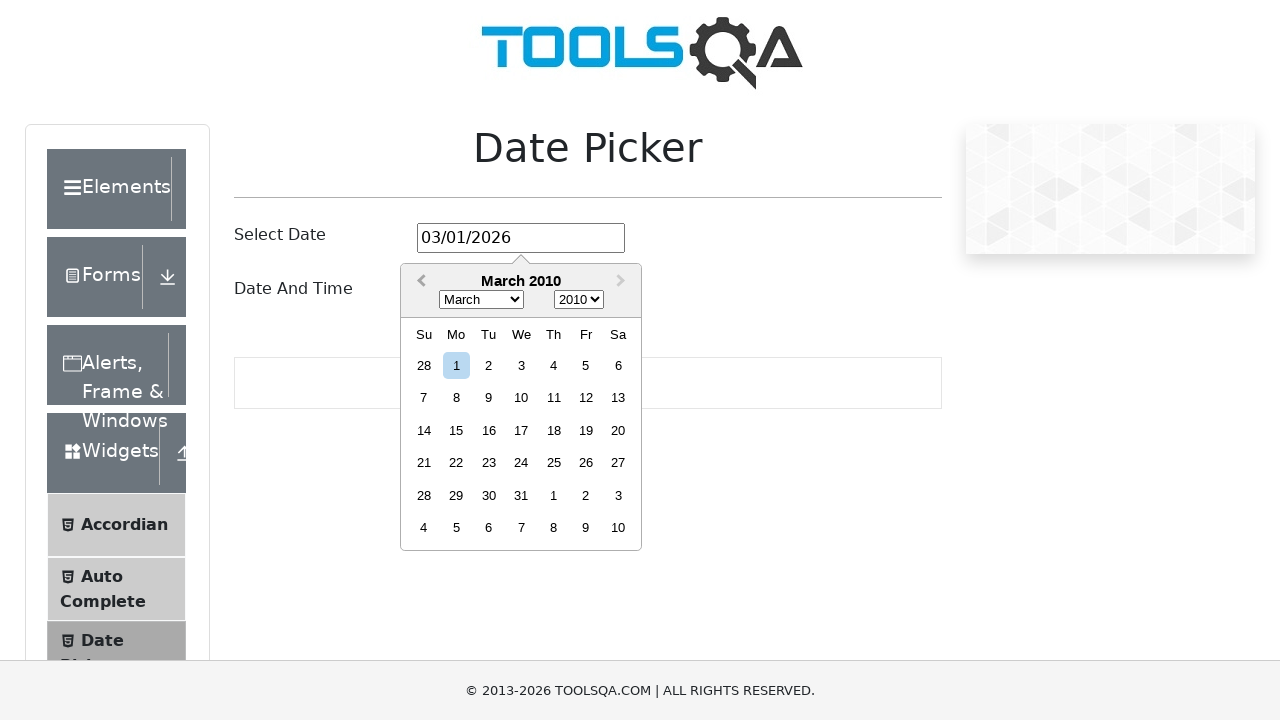

Clicked previous month button, current month: March 2010 at (419, 282) on .react-datepicker__navigation--previous
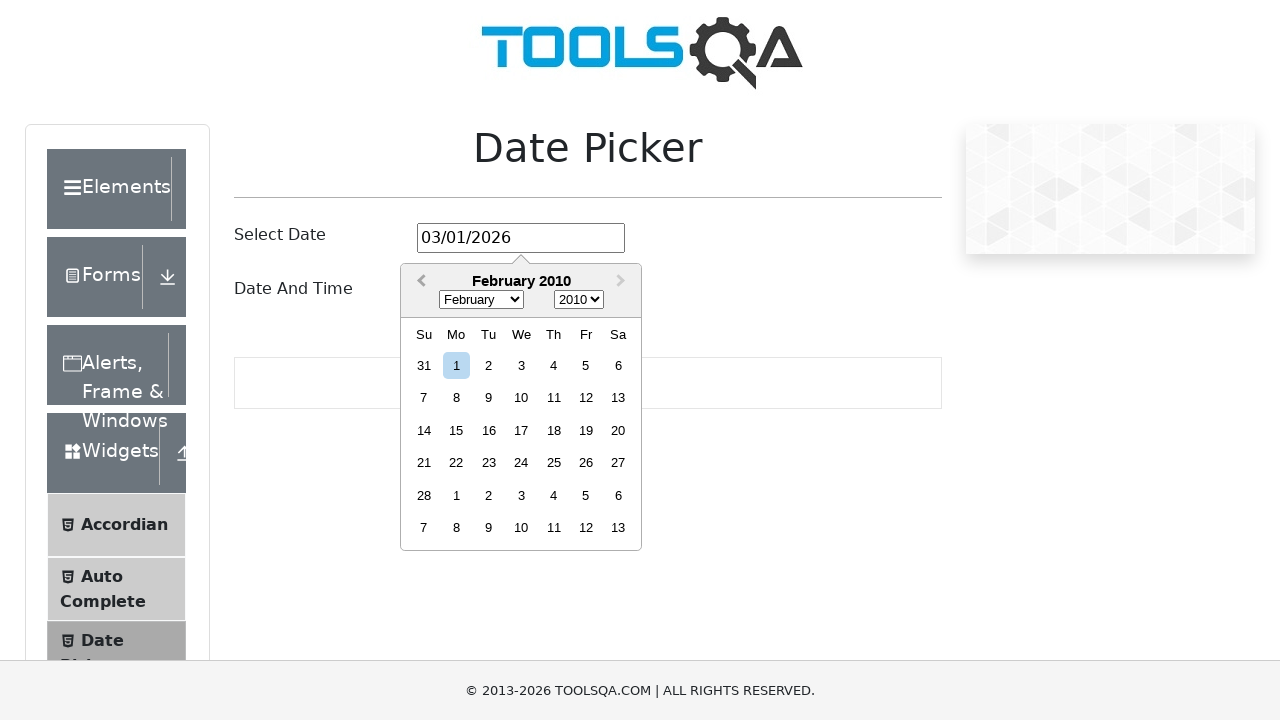

Clicked previous month button, current month: February 2010 at (419, 282) on .react-datepicker__navigation--previous
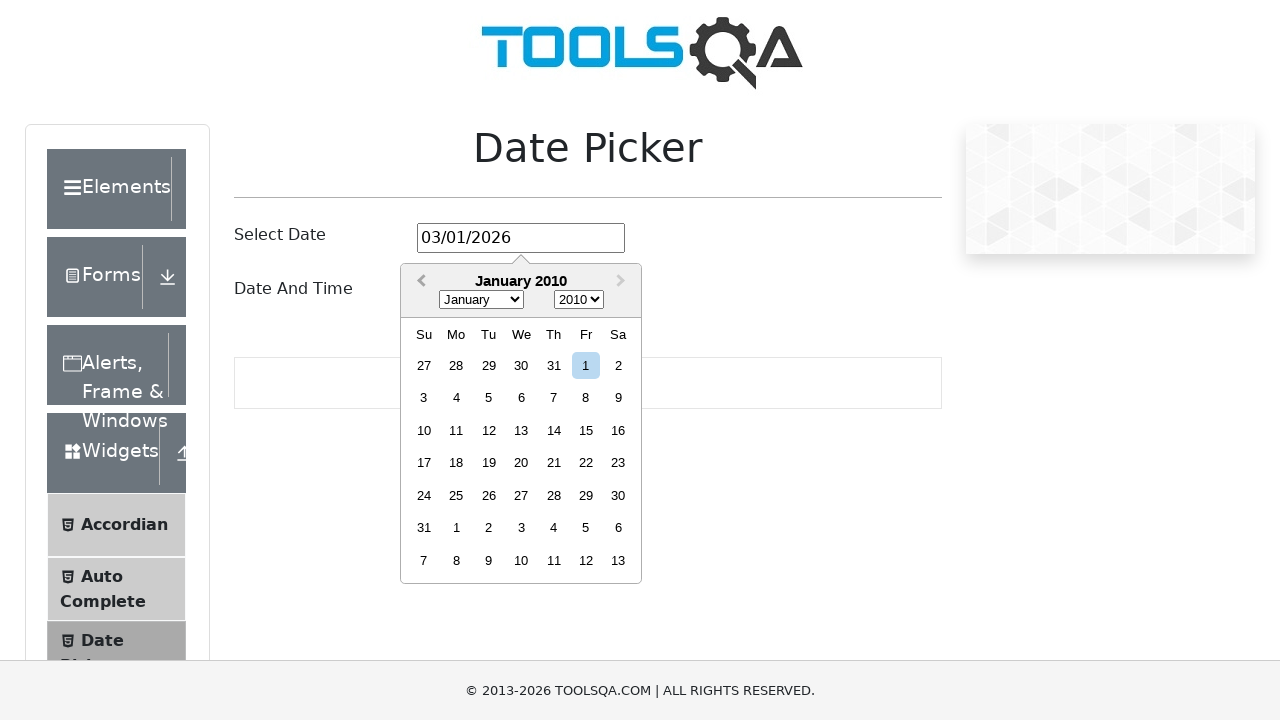

Clicked previous month button, current month: January 2010 at (419, 282) on .react-datepicker__navigation--previous
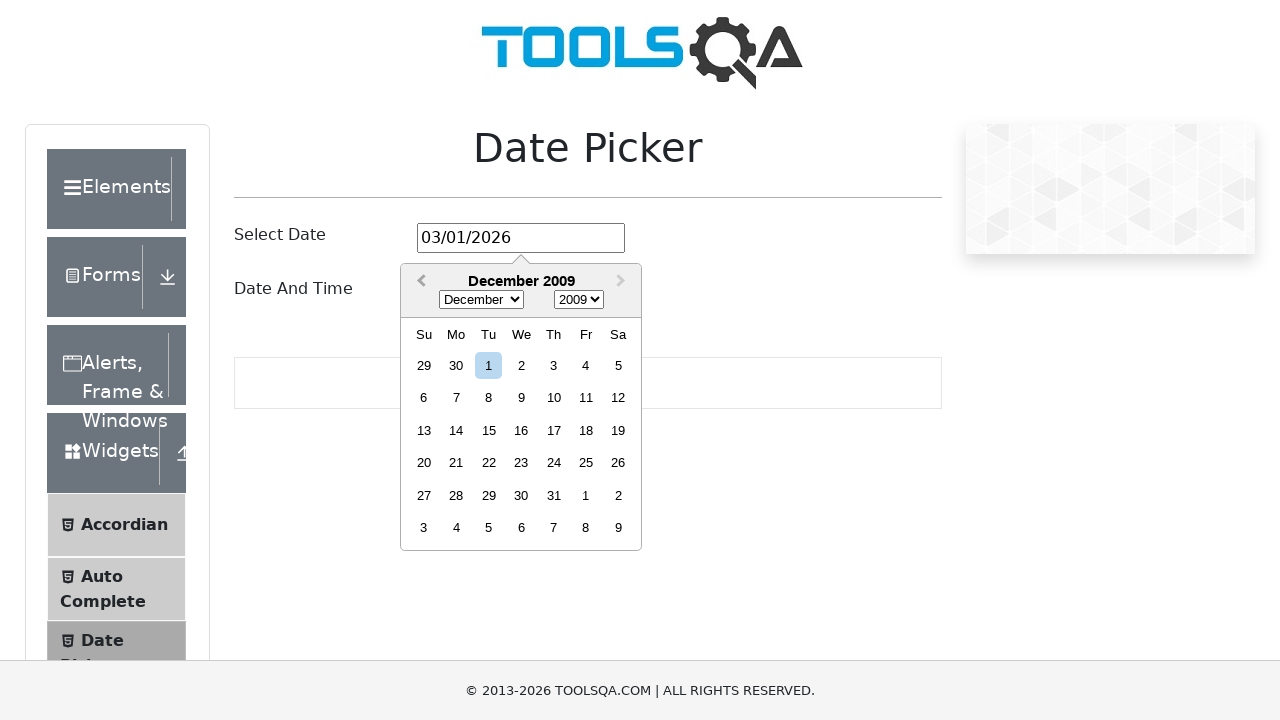

Clicked previous month button, current month: December 2009 at (419, 282) on .react-datepicker__navigation--previous
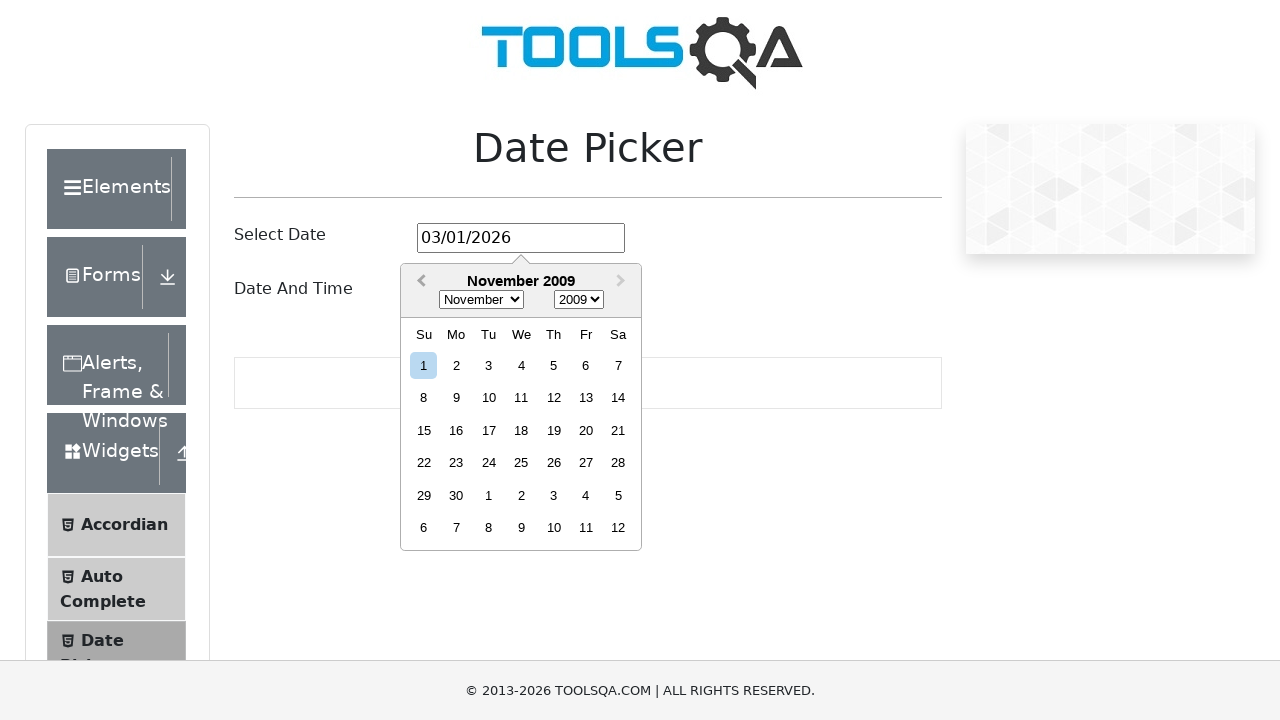

Clicked previous month button, current month: November 2009 at (419, 282) on .react-datepicker__navigation--previous
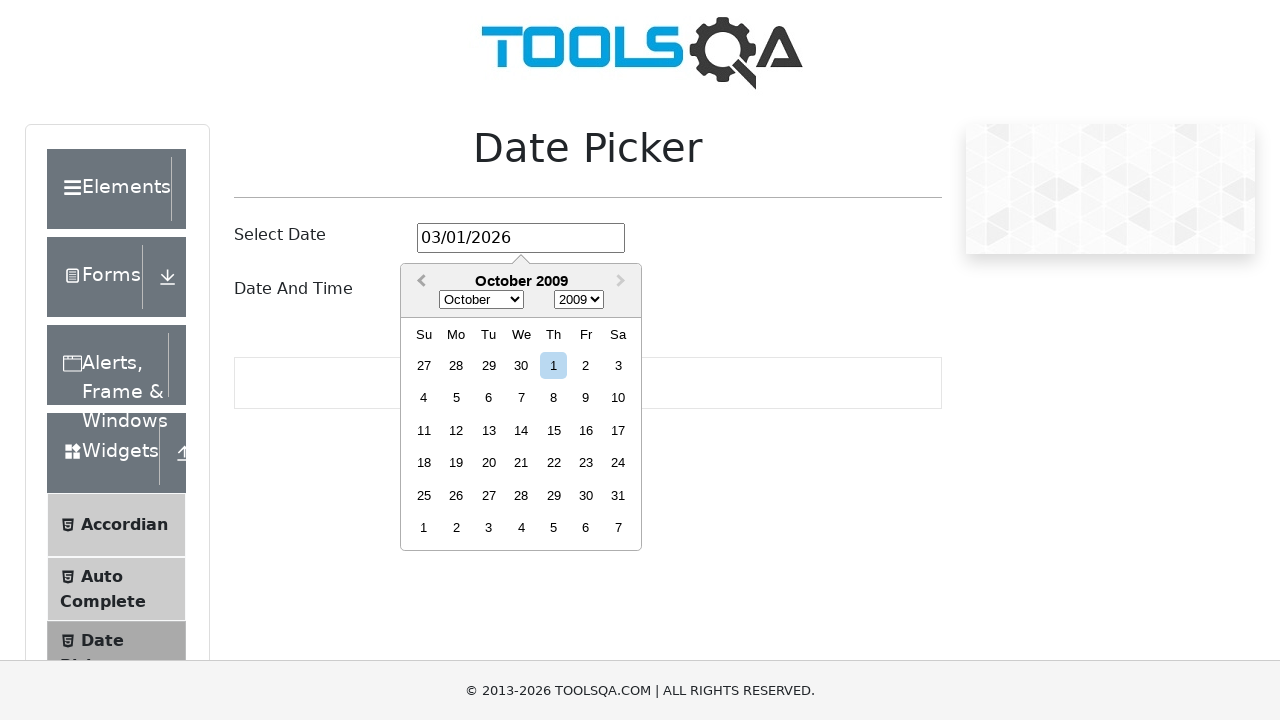

Clicked previous month button, current month: October 2009 at (419, 282) on .react-datepicker__navigation--previous
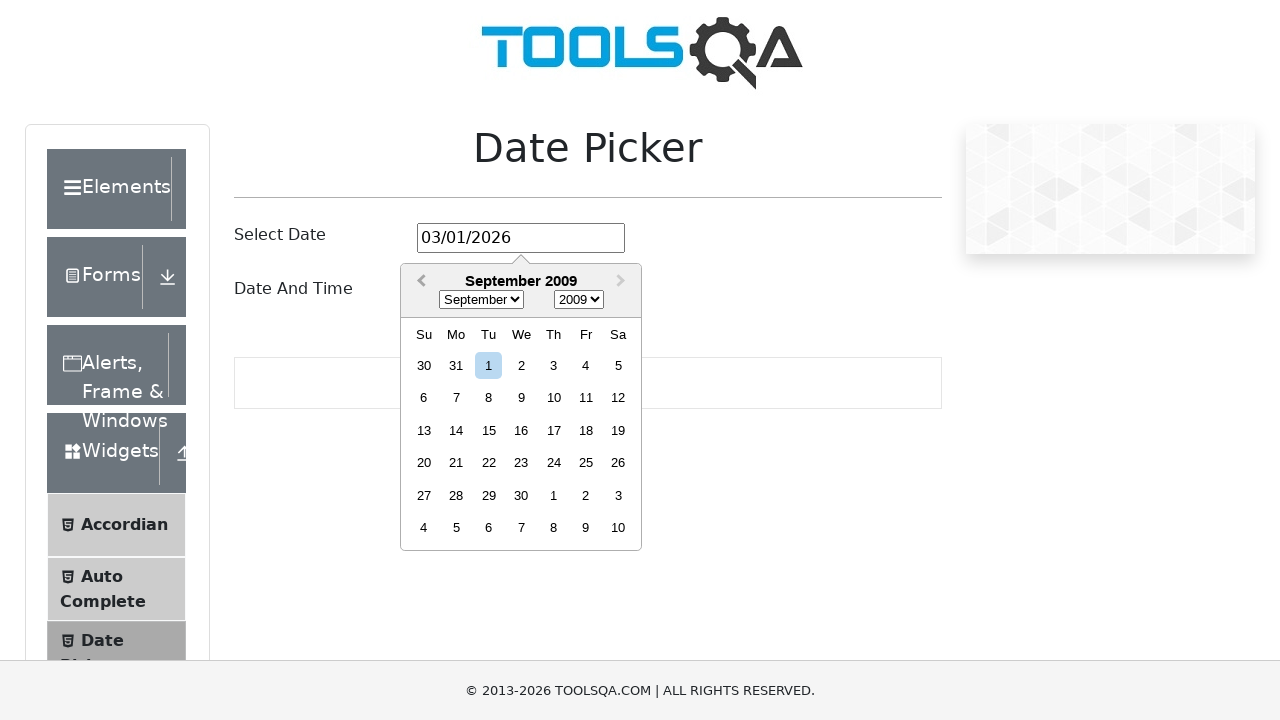

Clicked previous month button, current month: September 2009 at (419, 282) on .react-datepicker__navigation--previous
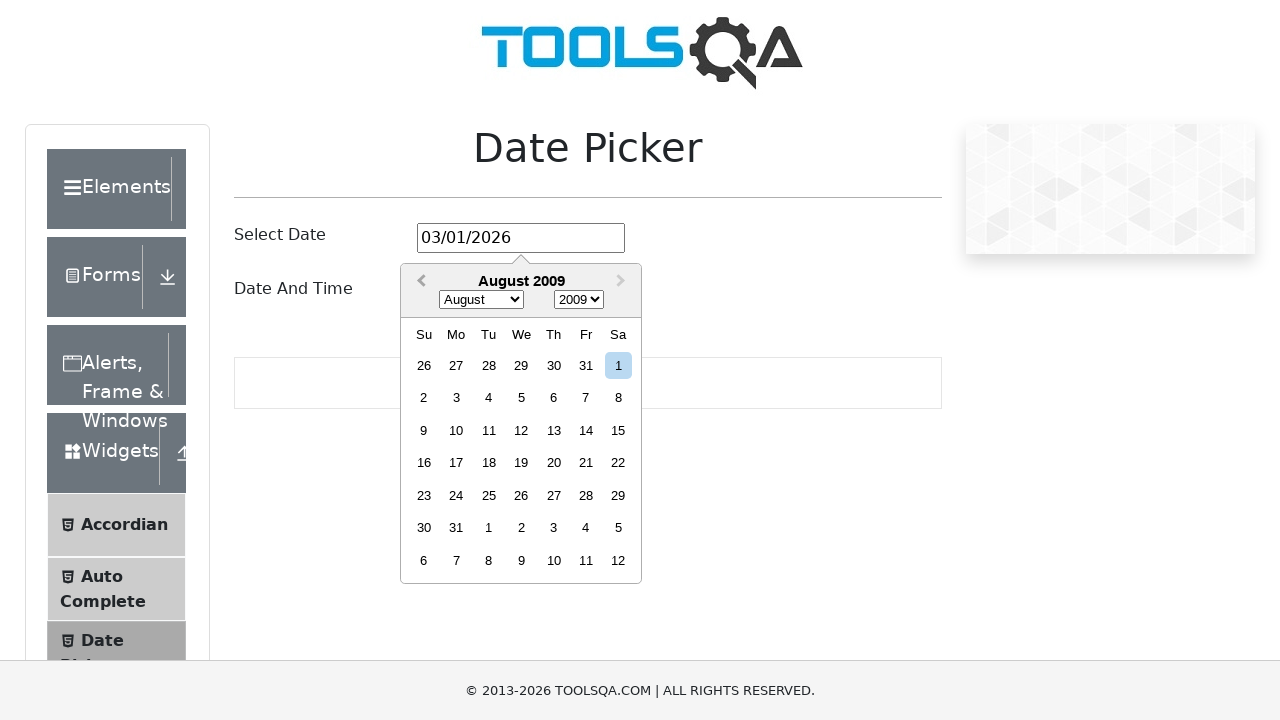

Clicked previous month button, current month: August 2009 at (419, 282) on .react-datepicker__navigation--previous
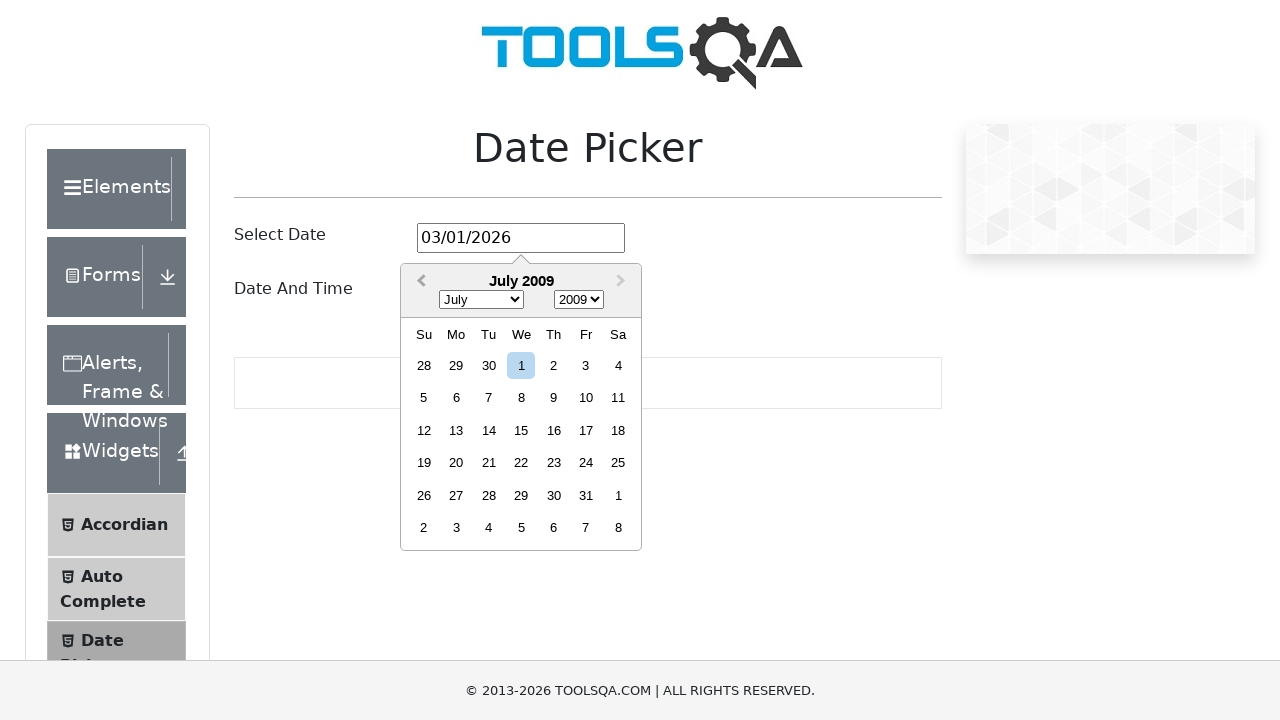

Clicked previous month button, current month: July 2009 at (419, 282) on .react-datepicker__navigation--previous
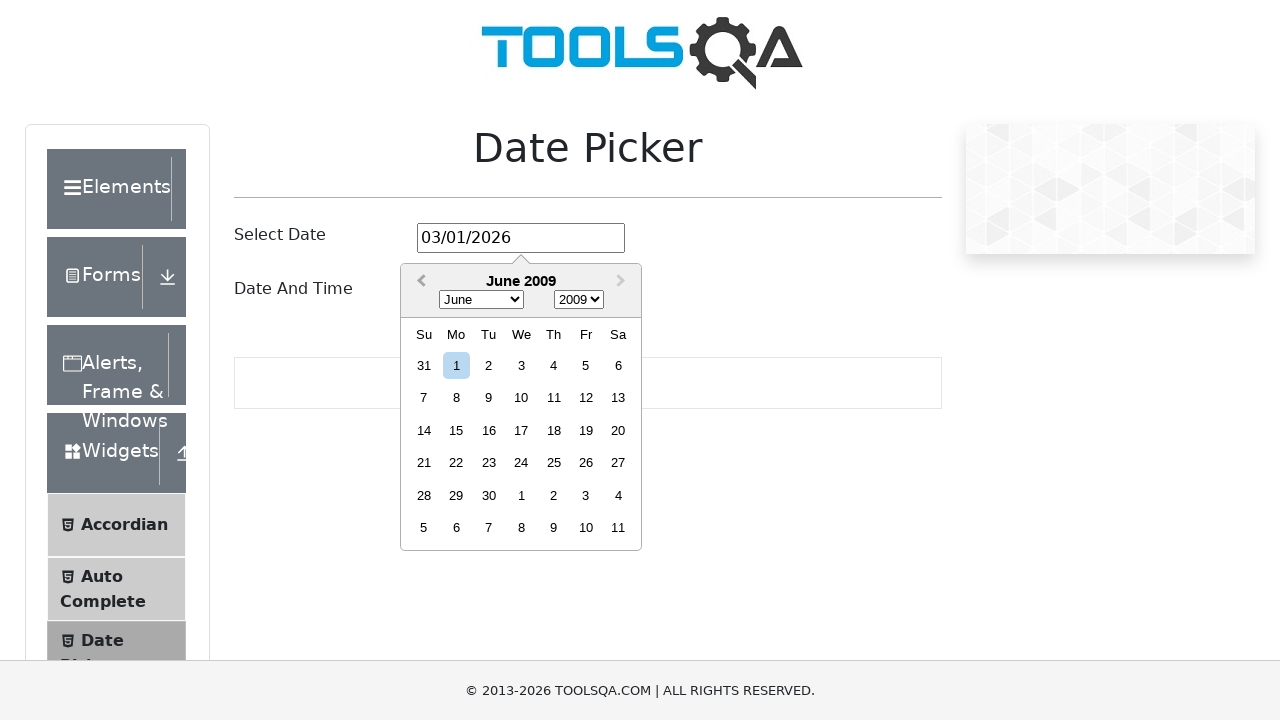

Clicked previous month button, current month: June 2009 at (419, 282) on .react-datepicker__navigation--previous
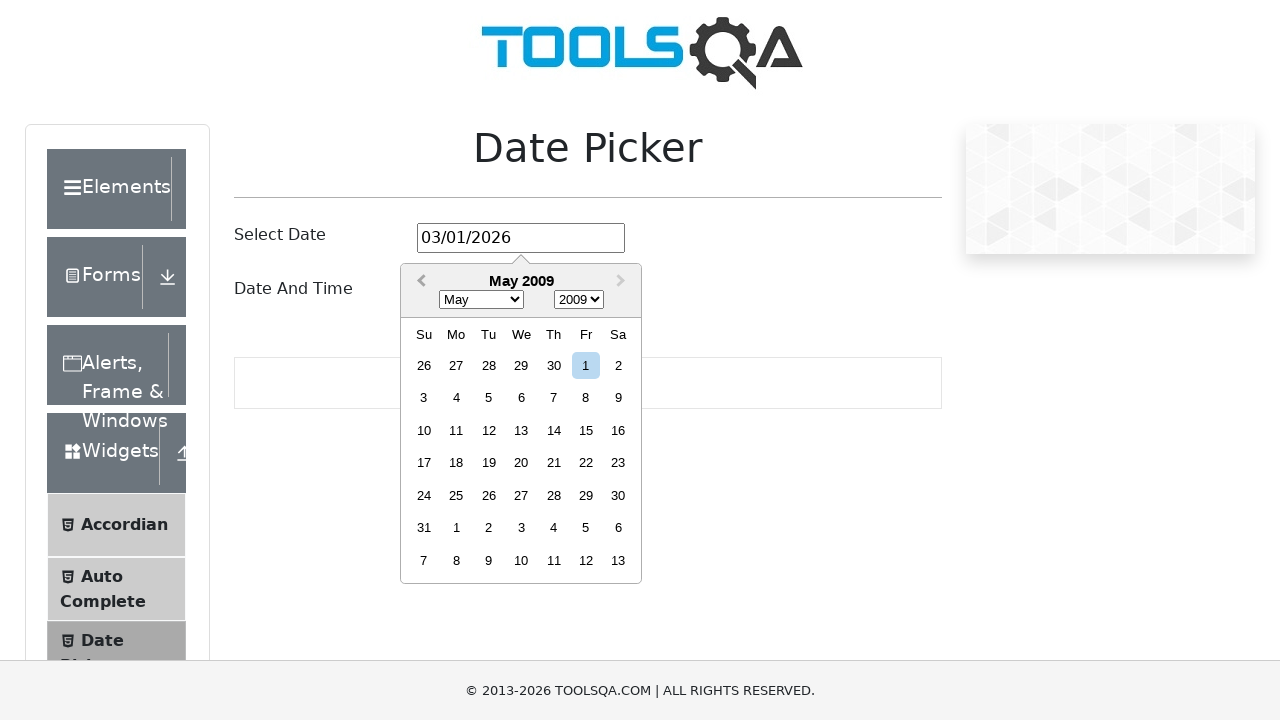

Clicked previous month button, current month: May 2009 at (419, 282) on .react-datepicker__navigation--previous
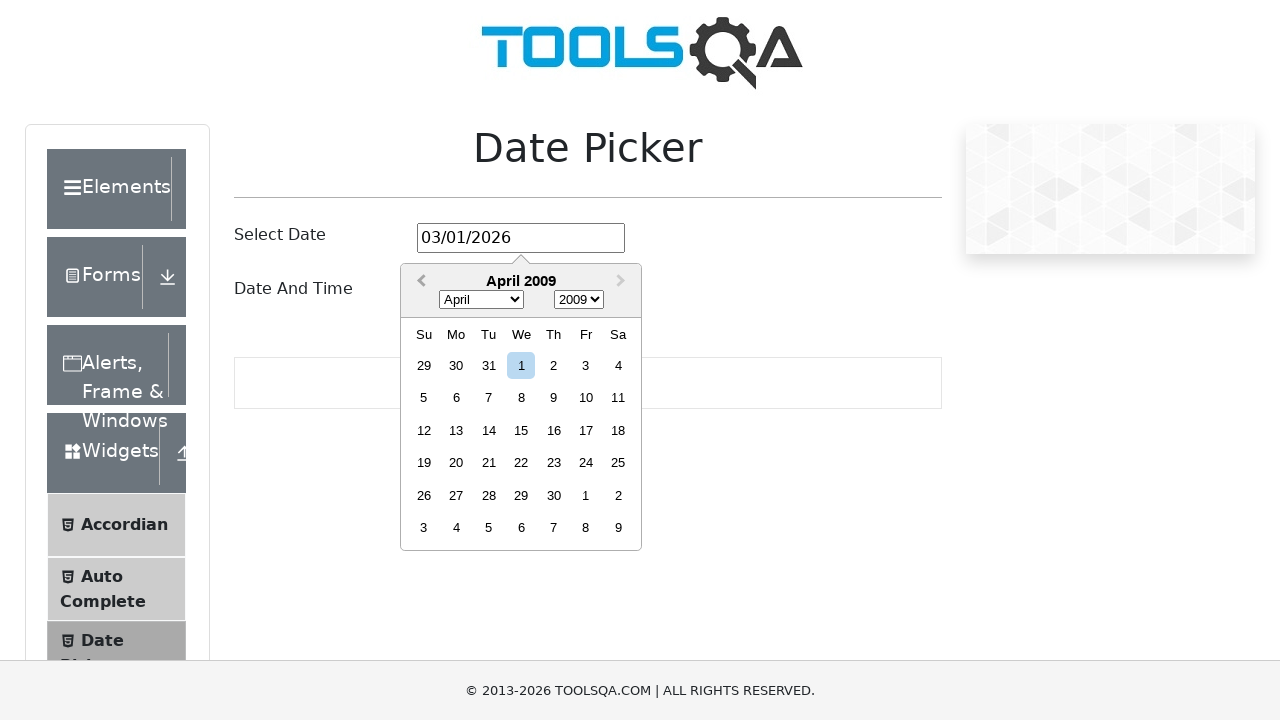

Clicked previous month button, current month: April 2009 at (419, 282) on .react-datepicker__navigation--previous
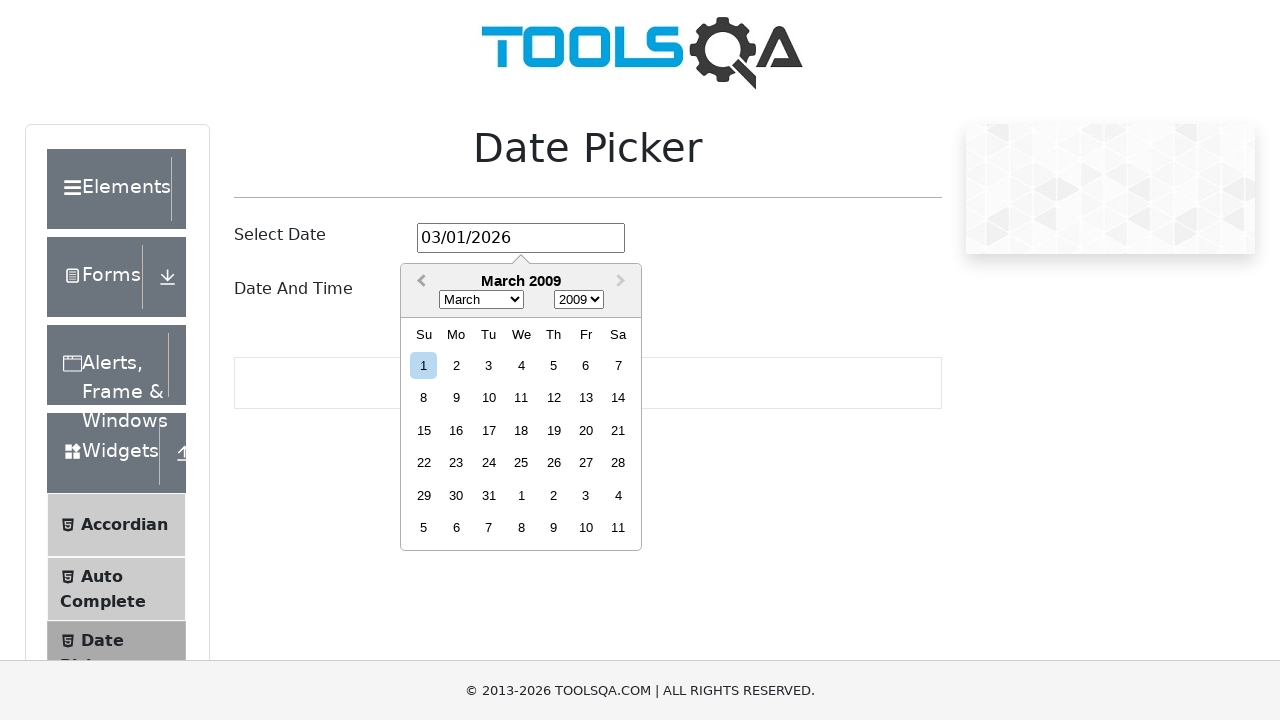

Clicked previous month button, current month: March 2009 at (419, 282) on .react-datepicker__navigation--previous
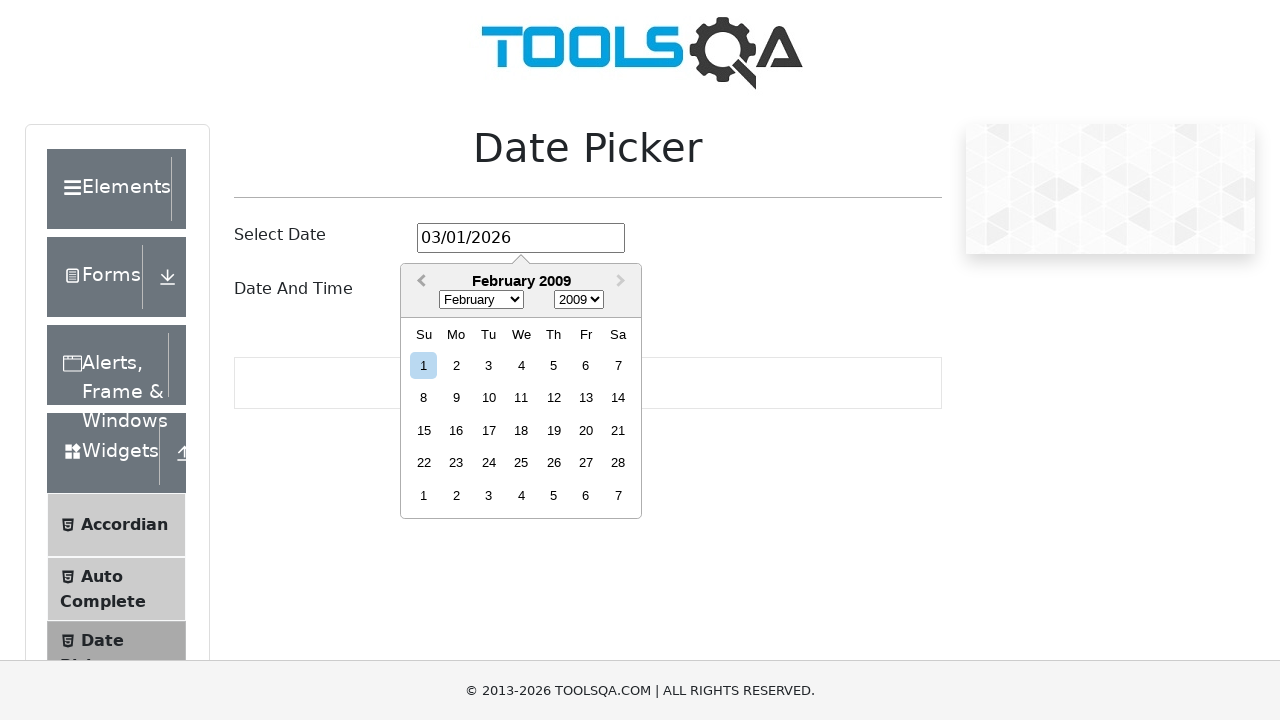

Clicked previous month button, current month: February 2009 at (419, 282) on .react-datepicker__navigation--previous
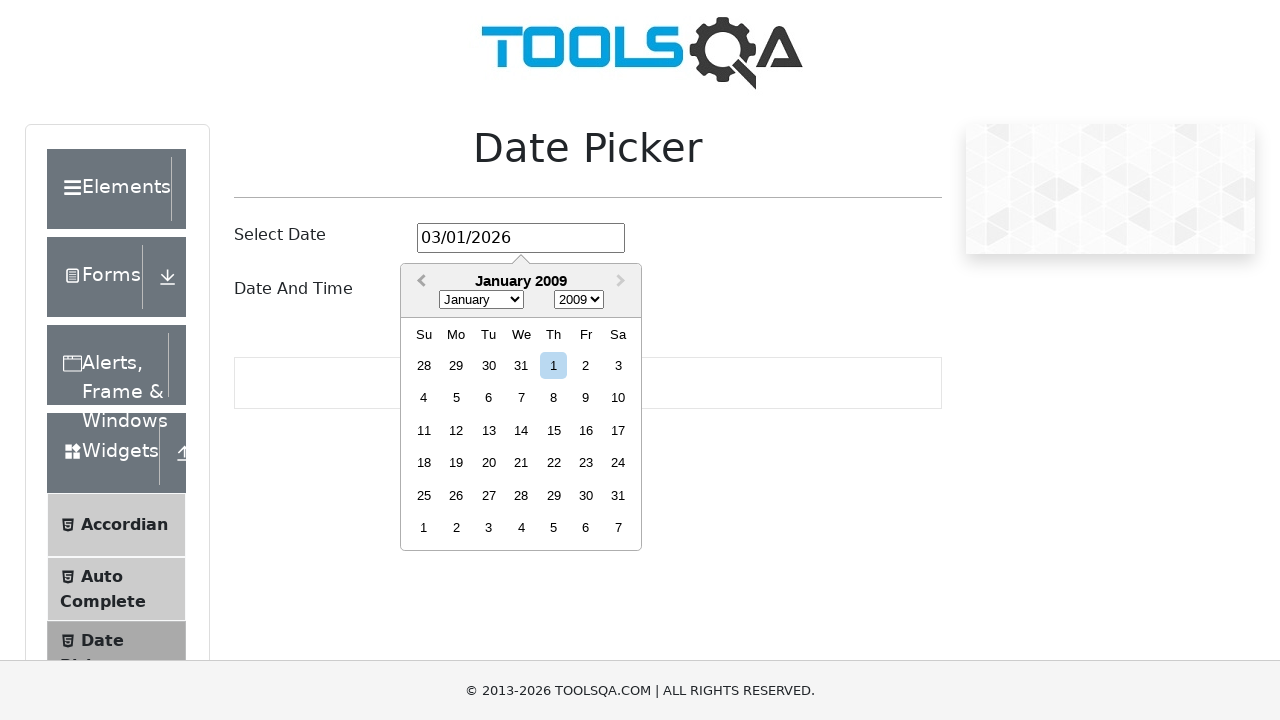

Clicked previous month button, current month: January 2009 at (419, 282) on .react-datepicker__navigation--previous
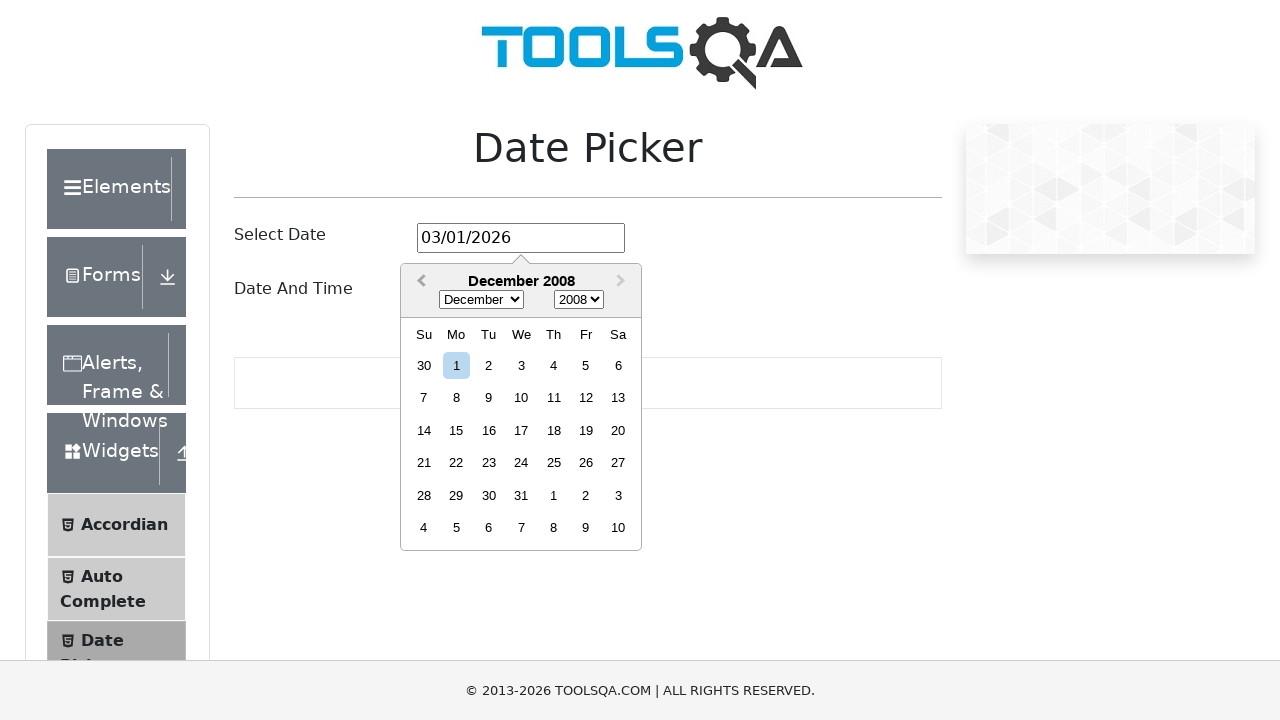

Clicked previous month button, current month: December 2008 at (419, 282) on .react-datepicker__navigation--previous
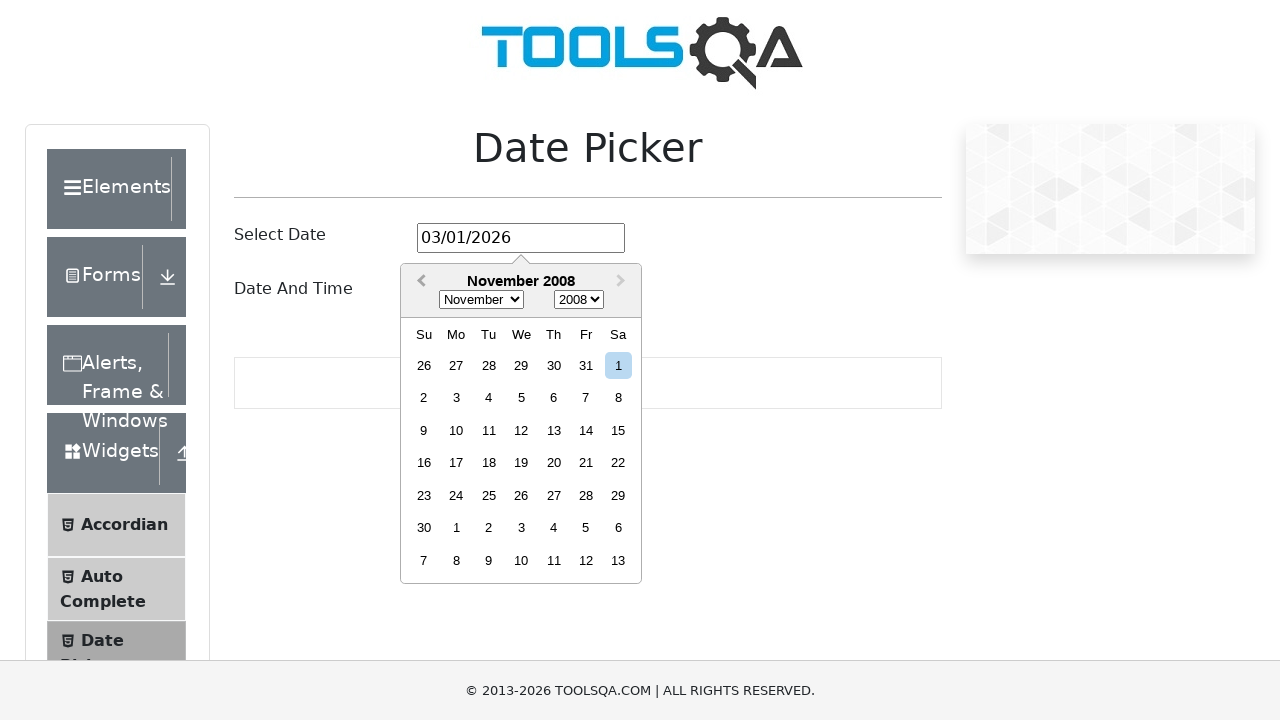

Clicked previous month button, current month: November 2008 at (419, 282) on .react-datepicker__navigation--previous
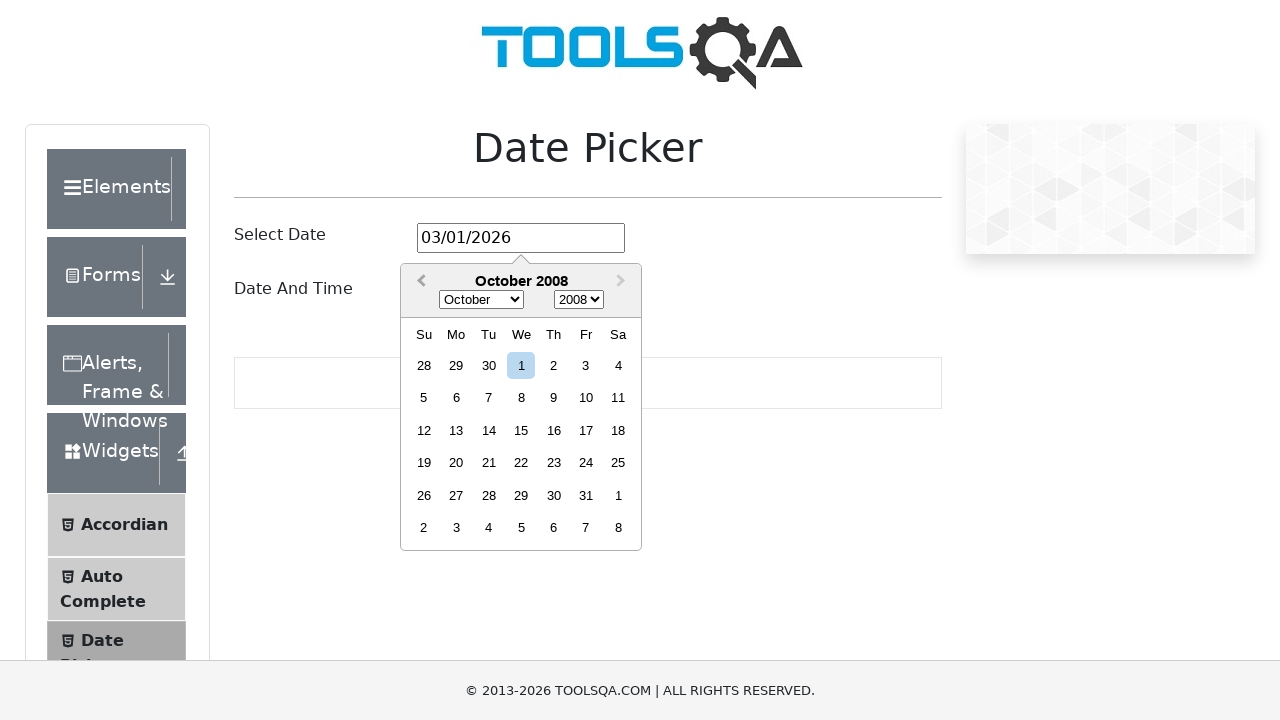

Clicked previous month button, current month: October 2008 at (419, 282) on .react-datepicker__navigation--previous
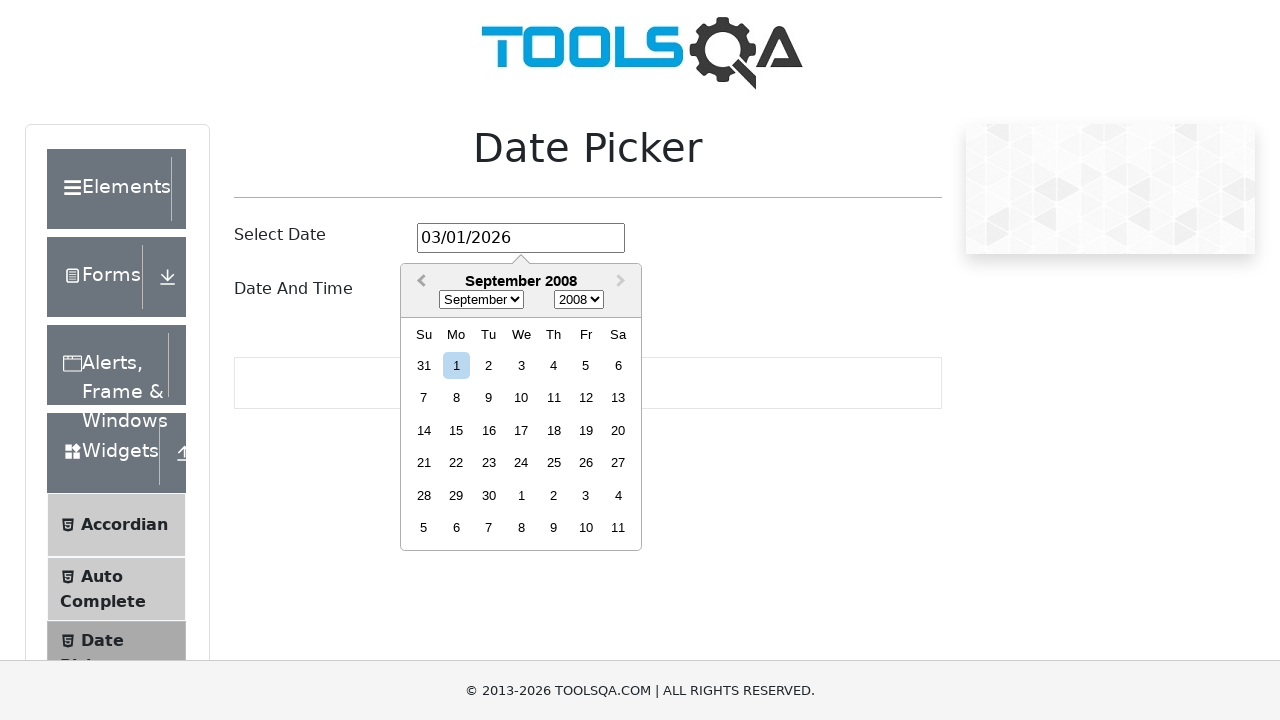

Clicked previous month button, current month: September 2008 at (419, 282) on .react-datepicker__navigation--previous
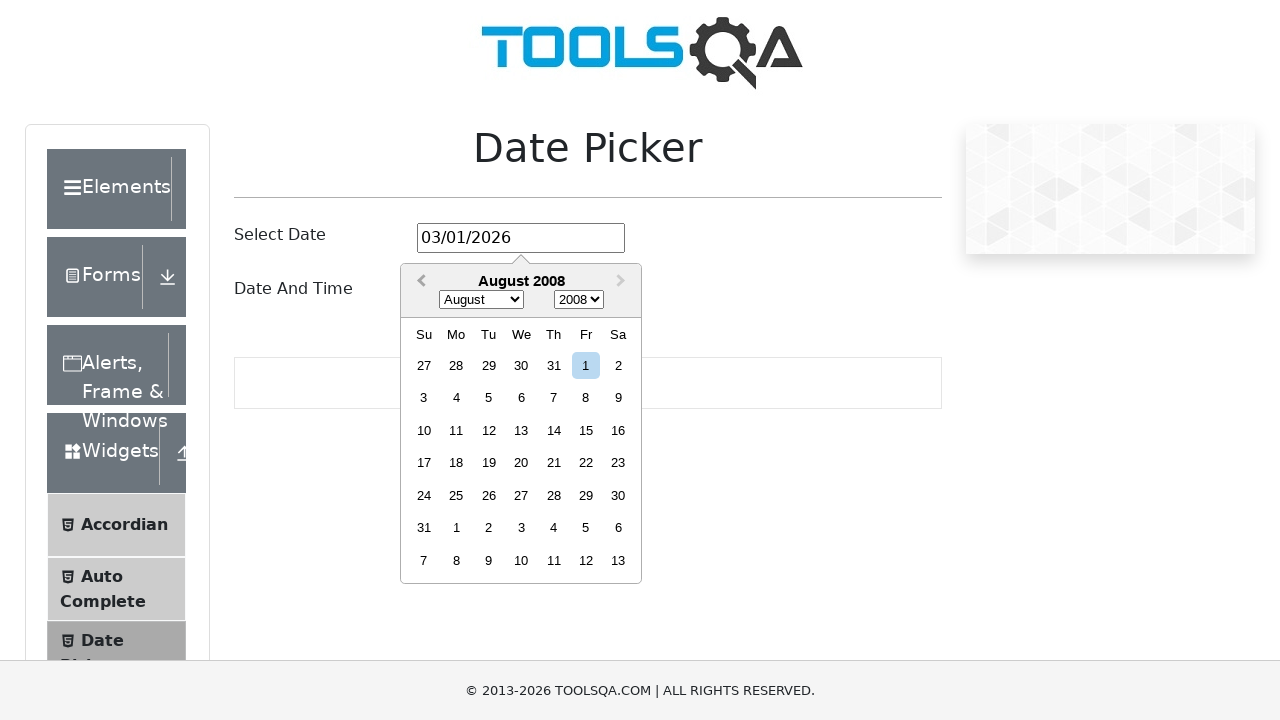

Clicked previous month button, current month: August 2008 at (419, 282) on .react-datepicker__navigation--previous
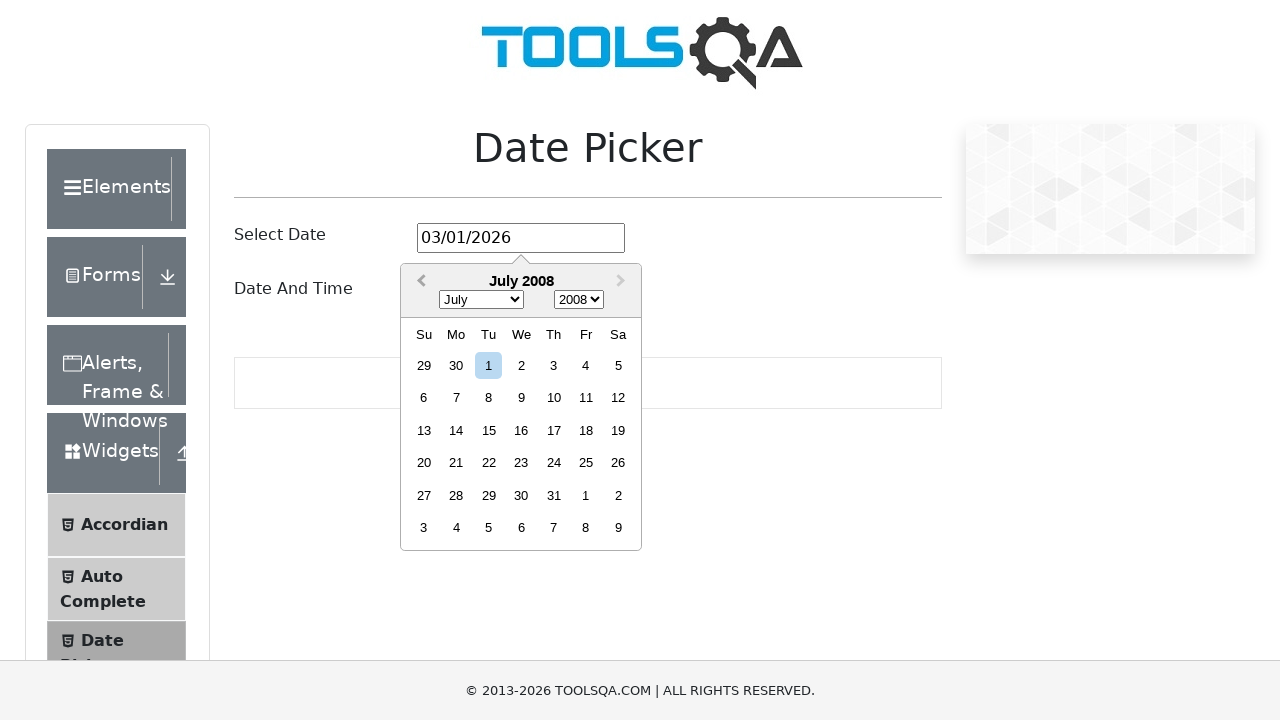

Clicked previous month button, current month: July 2008 at (419, 282) on .react-datepicker__navigation--previous
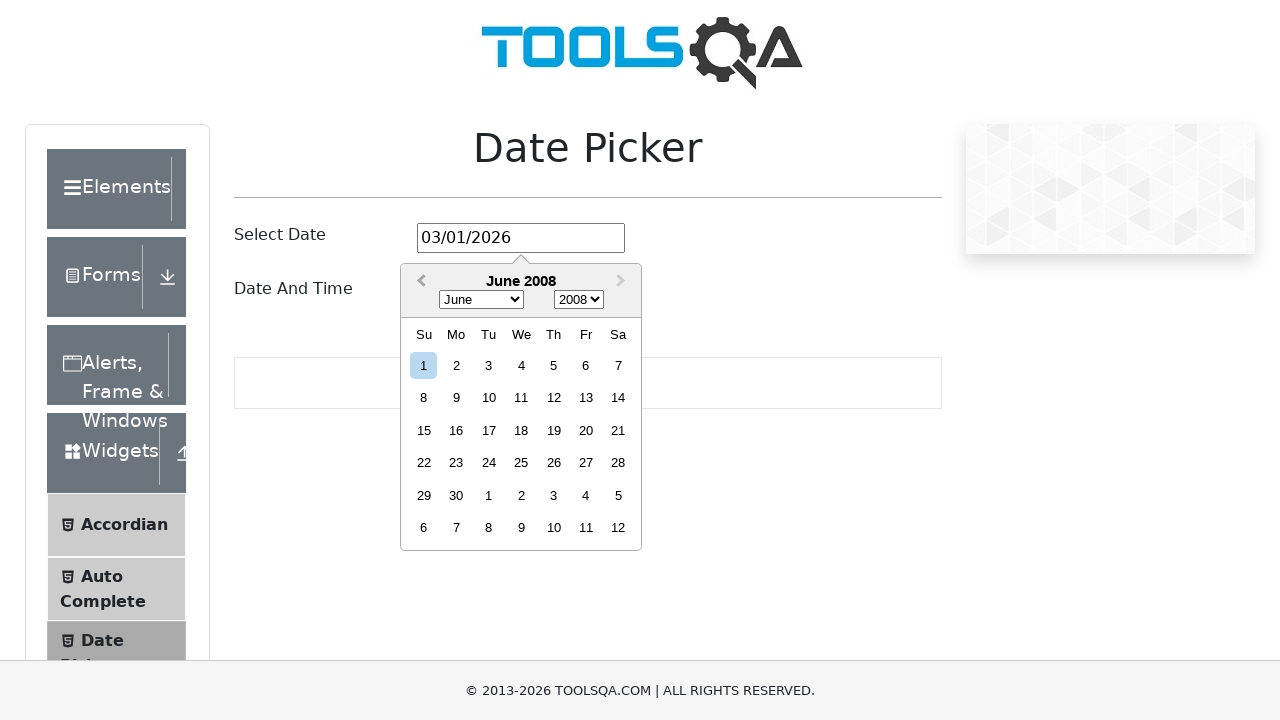

Clicked previous month button, current month: June 2008 at (419, 282) on .react-datepicker__navigation--previous
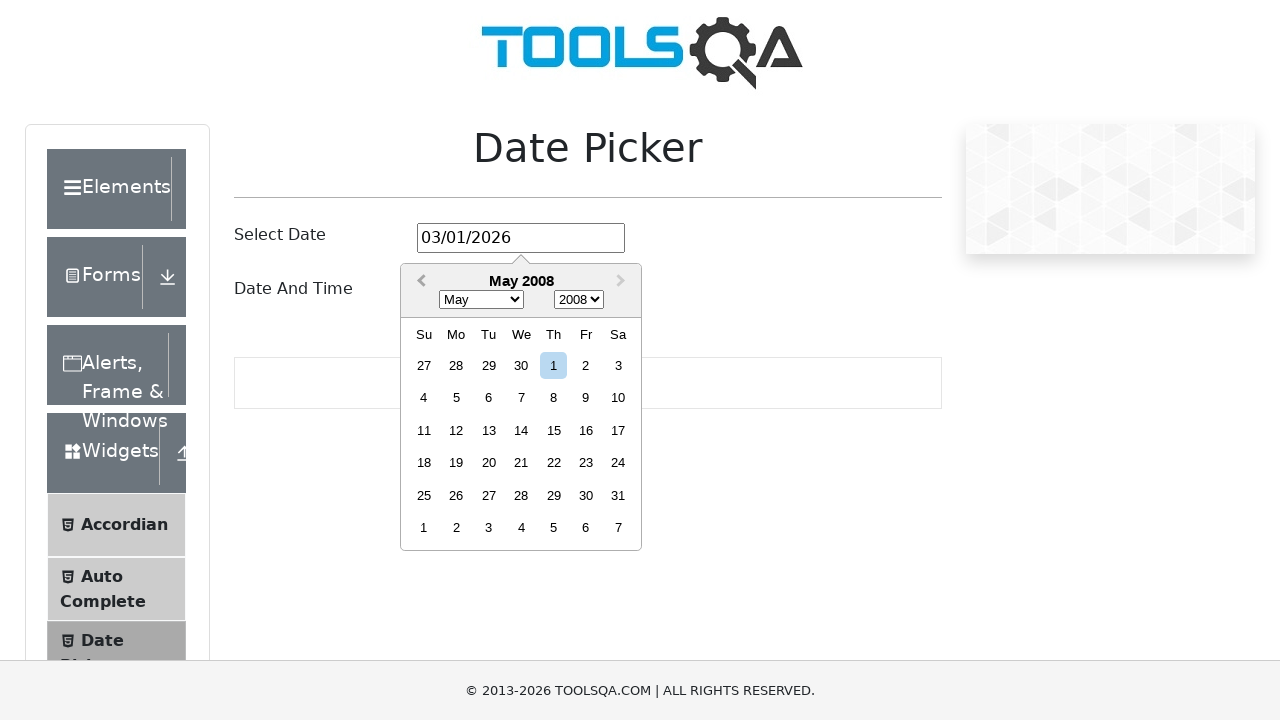

Clicked previous month button, current month: May 2008 at (419, 282) on .react-datepicker__navigation--previous
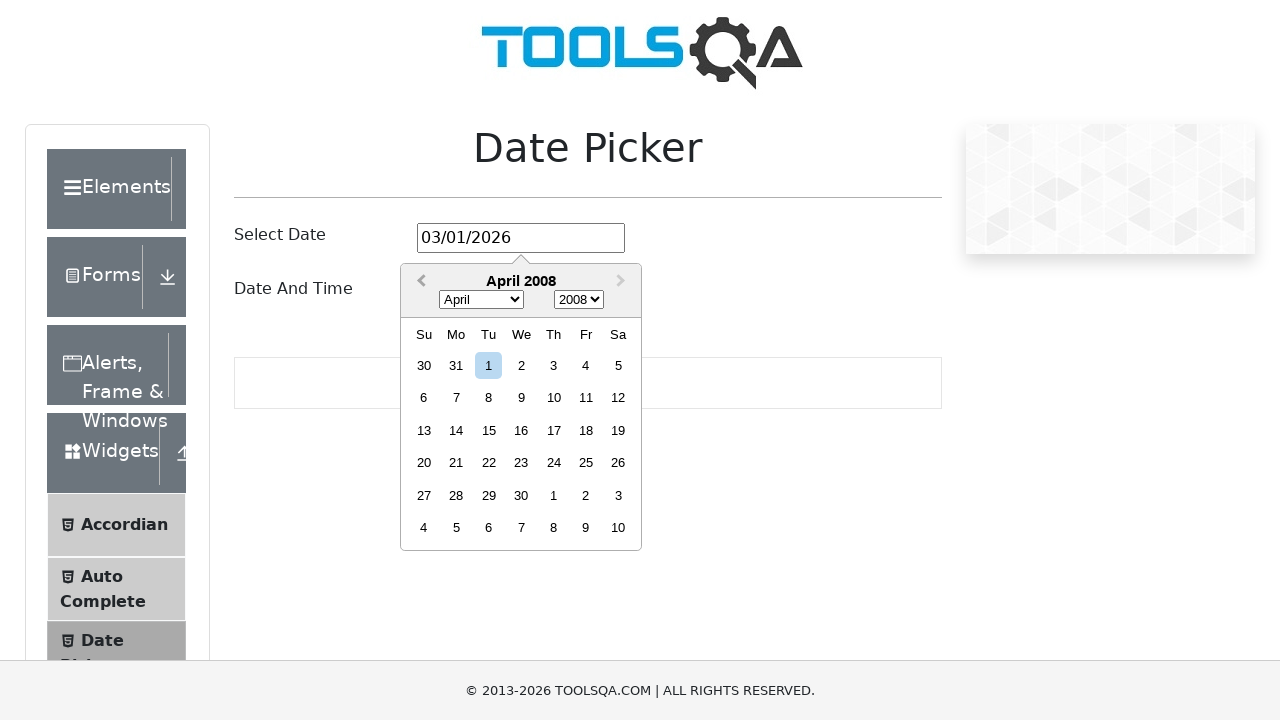

Clicked previous month button, current month: April 2008 at (419, 282) on .react-datepicker__navigation--previous
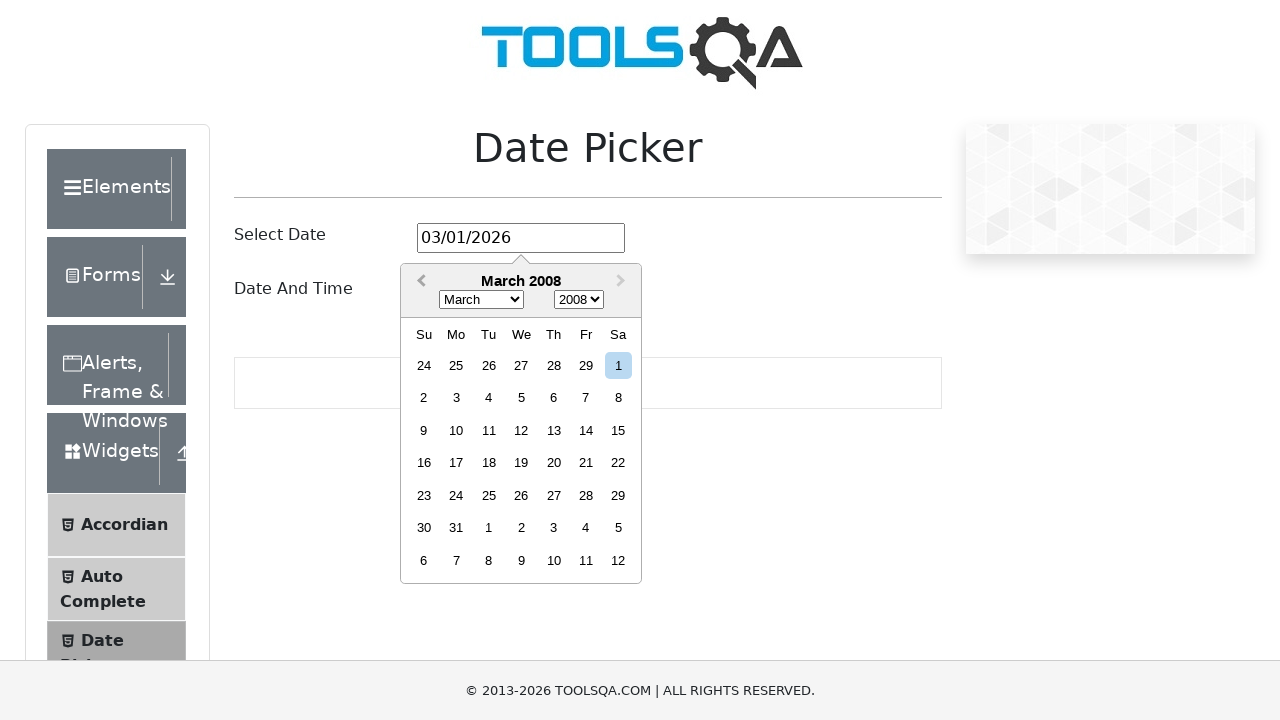

Clicked previous month button, current month: March 2008 at (419, 282) on .react-datepicker__navigation--previous
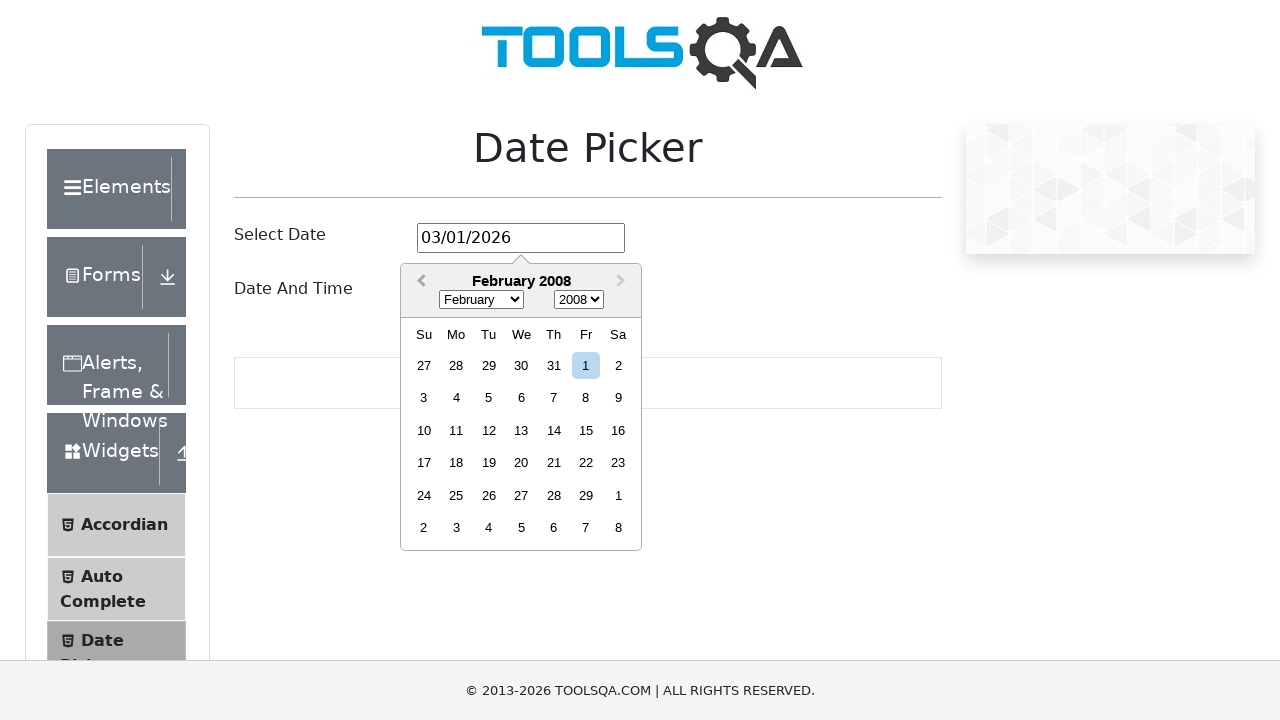

Clicked previous month button, current month: February 2008 at (419, 282) on .react-datepicker__navigation--previous
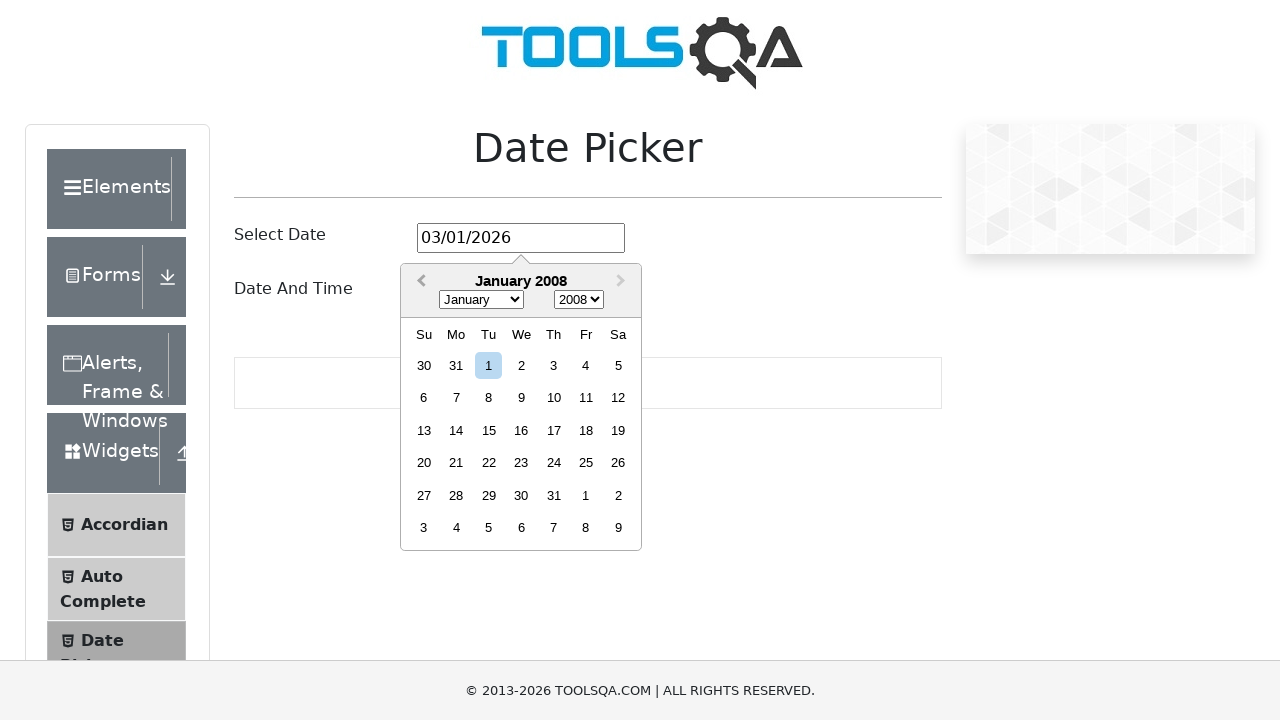

Clicked previous month button, current month: January 2008 at (419, 282) on .react-datepicker__navigation--previous
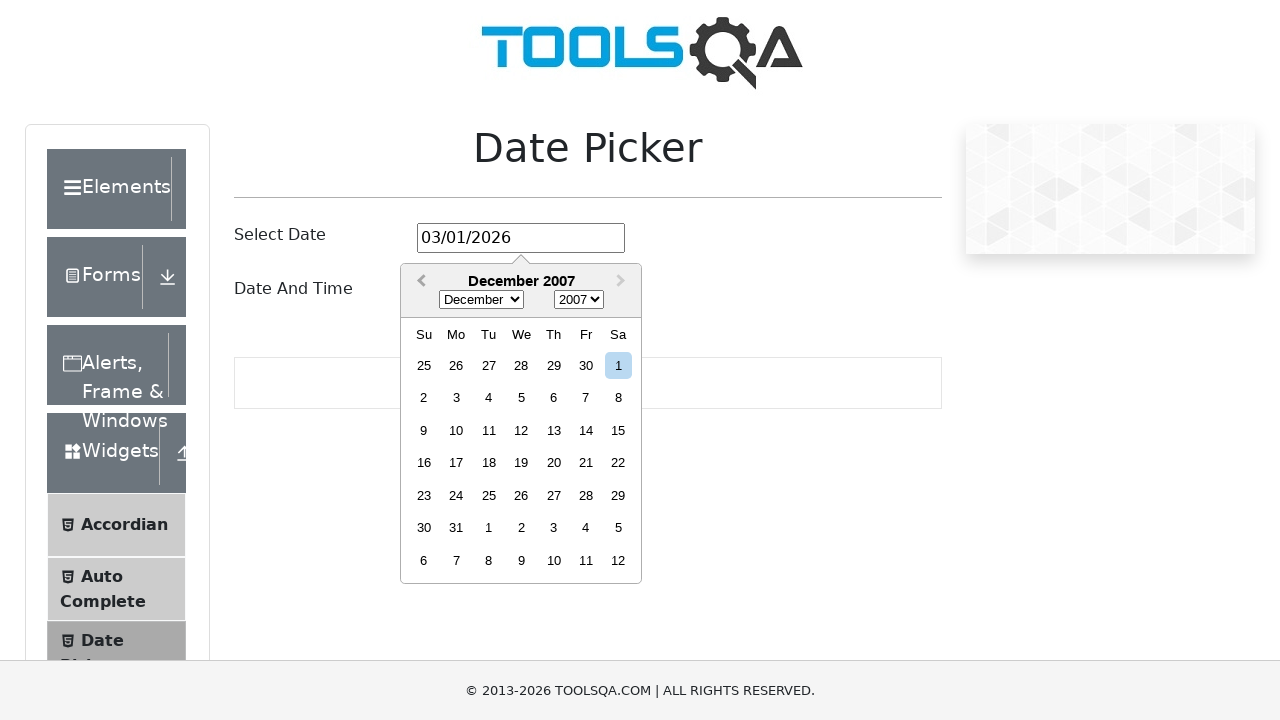

Clicked previous month button, current month: December 2007 at (419, 282) on .react-datepicker__navigation--previous
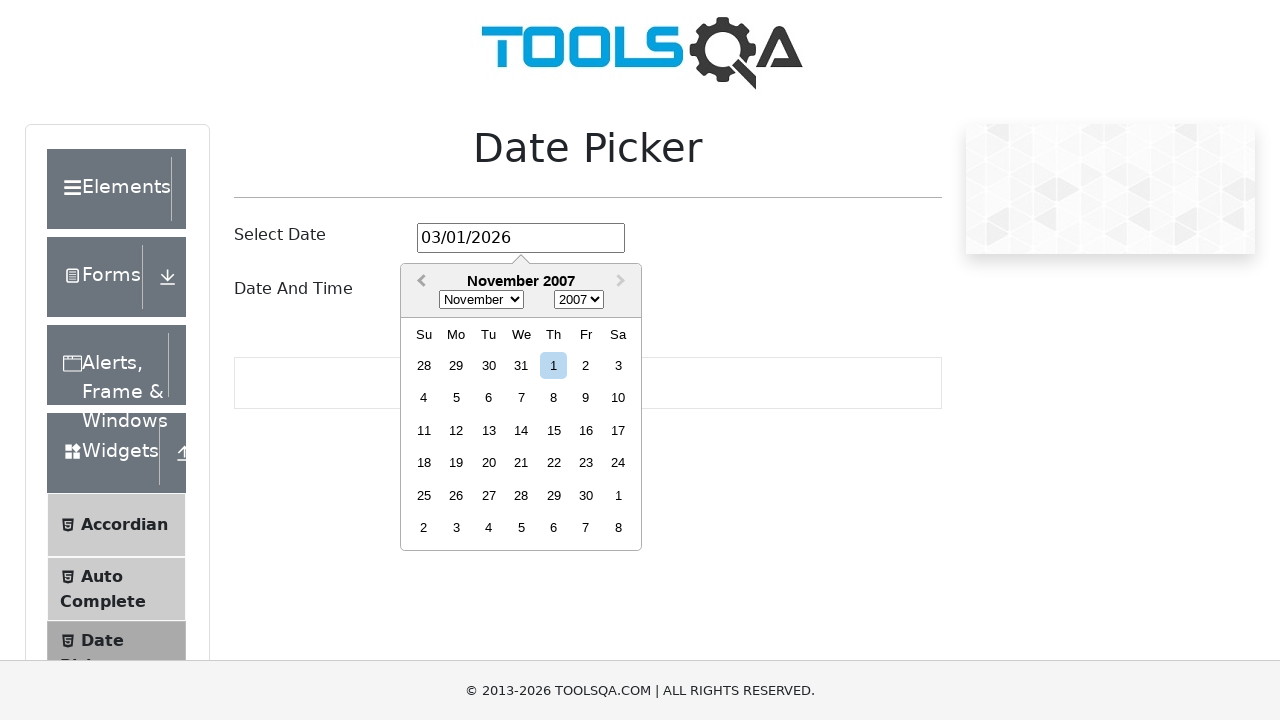

Clicked previous month button, current month: November 2007 at (419, 282) on .react-datepicker__navigation--previous
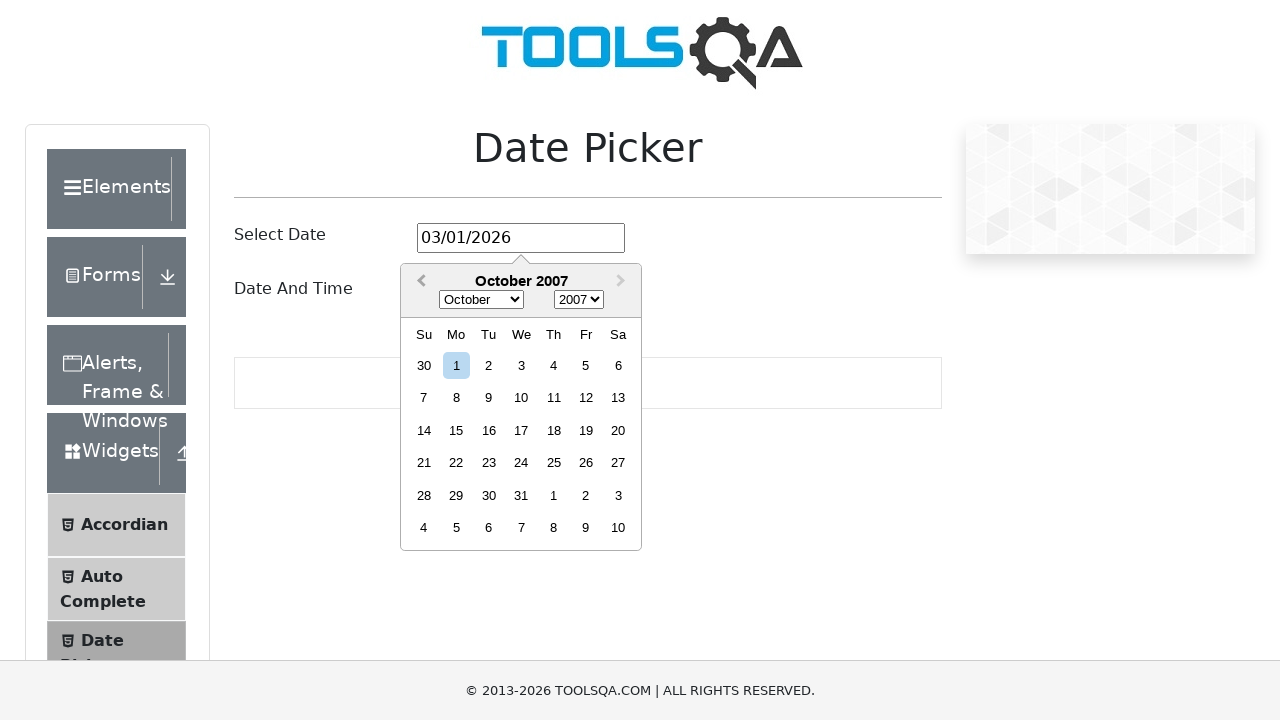

Clicked previous month button, current month: October 2007 at (419, 282) on .react-datepicker__navigation--previous
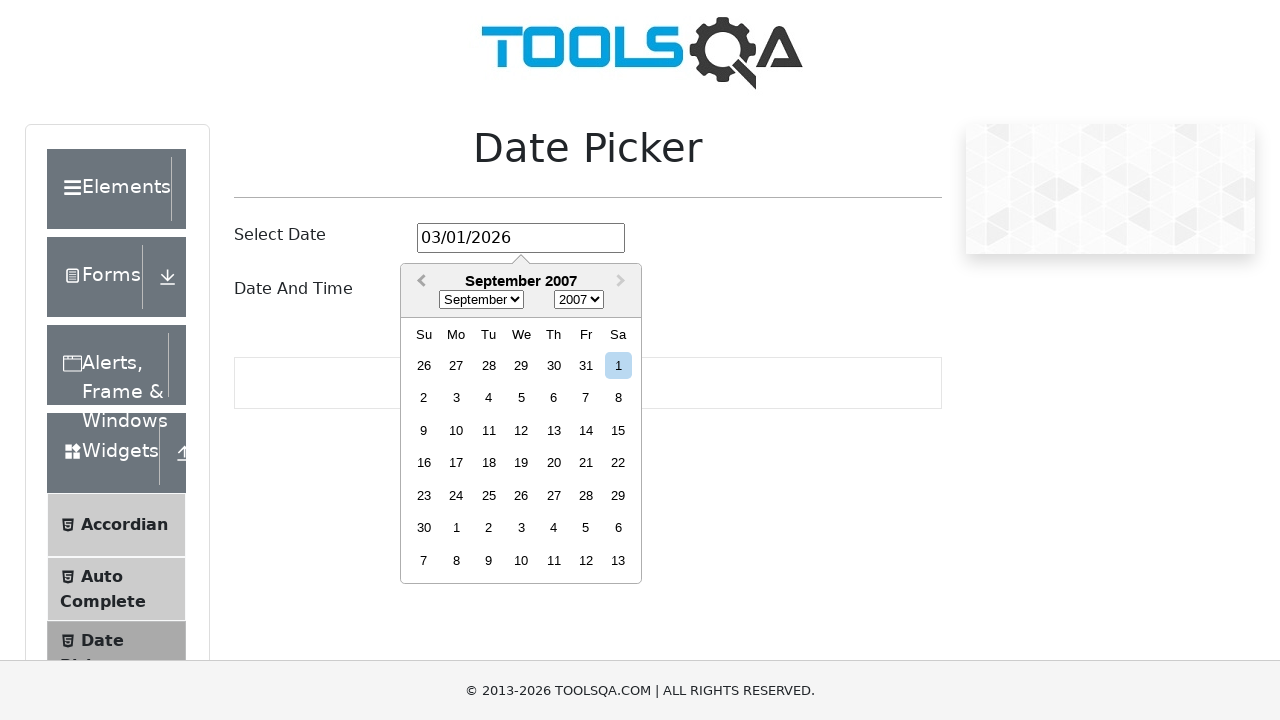

Clicked previous month button, current month: September 2007 at (419, 282) on .react-datepicker__navigation--previous
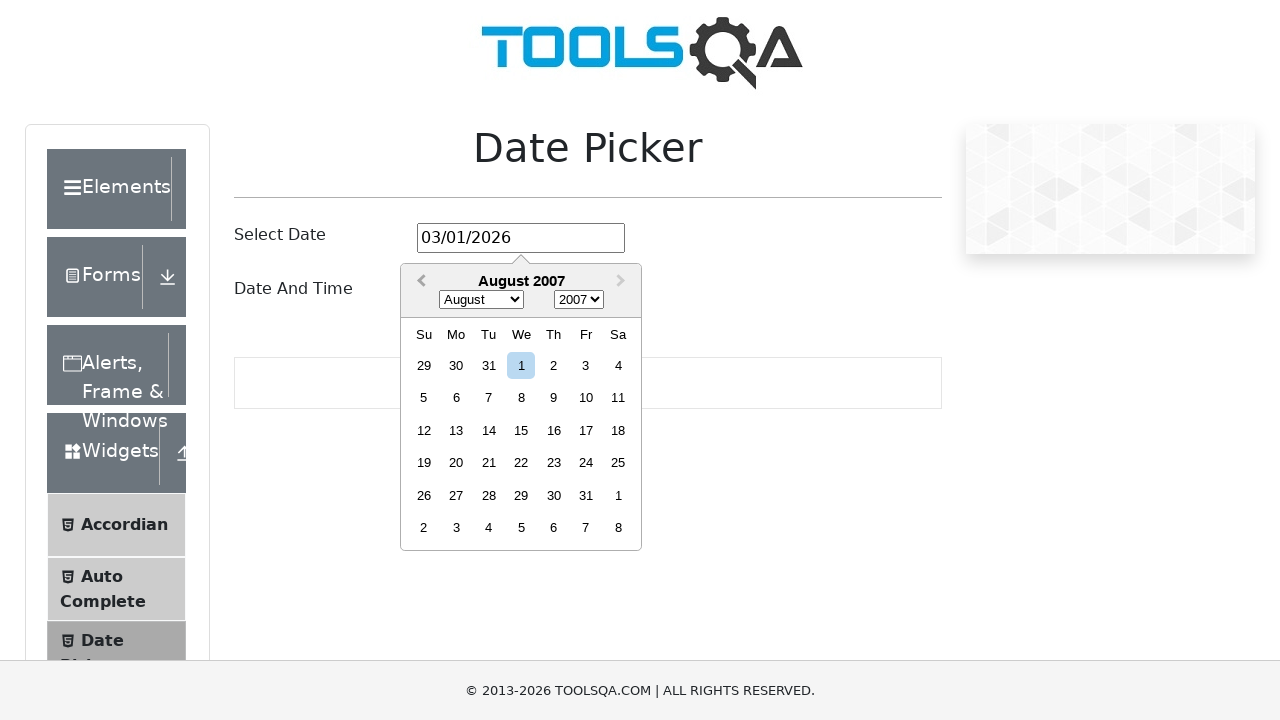

Clicked previous month button, current month: August 2007 at (419, 282) on .react-datepicker__navigation--previous
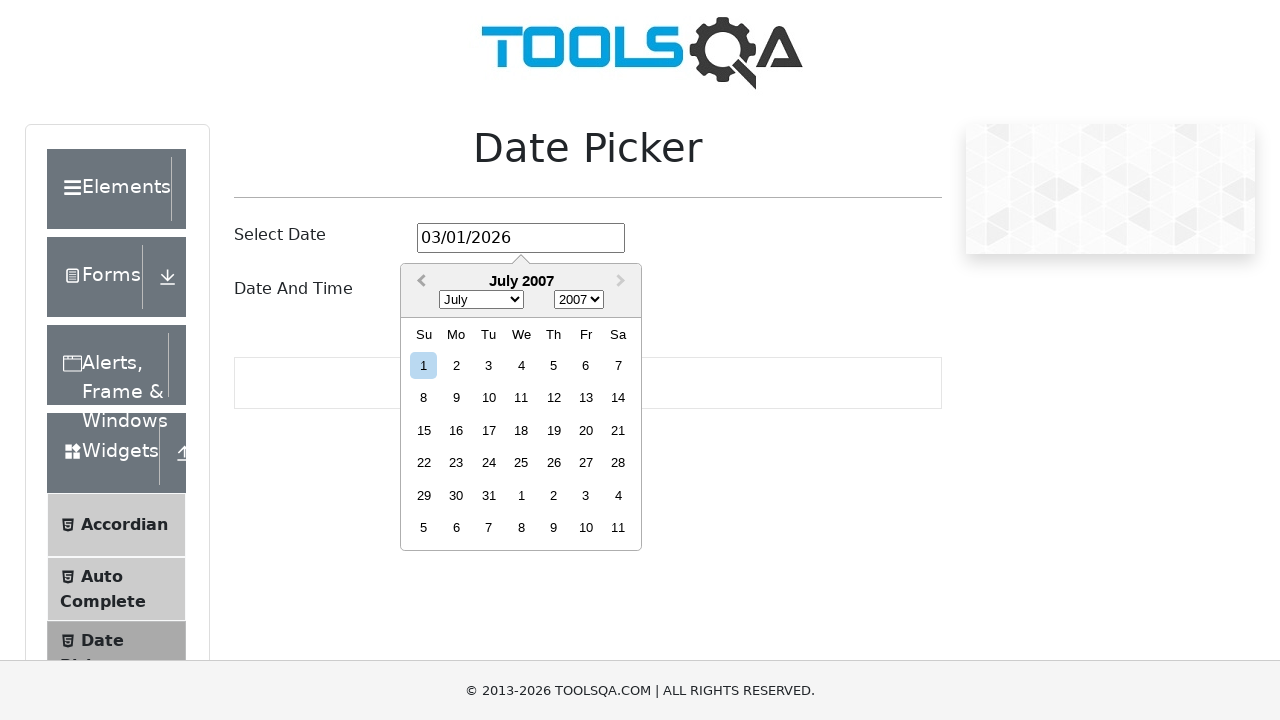

Clicked previous month button, current month: July 2007 at (419, 282) on .react-datepicker__navigation--previous
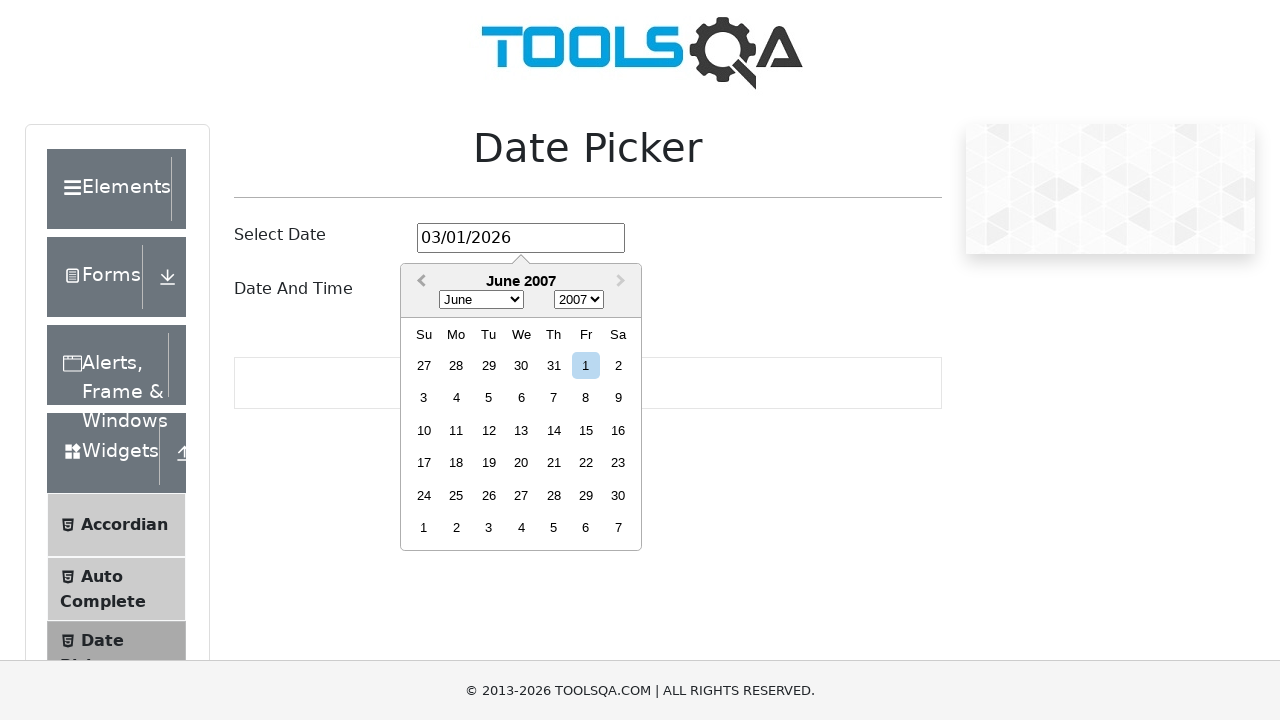

Clicked previous month button, current month: June 2007 at (419, 282) on .react-datepicker__navigation--previous
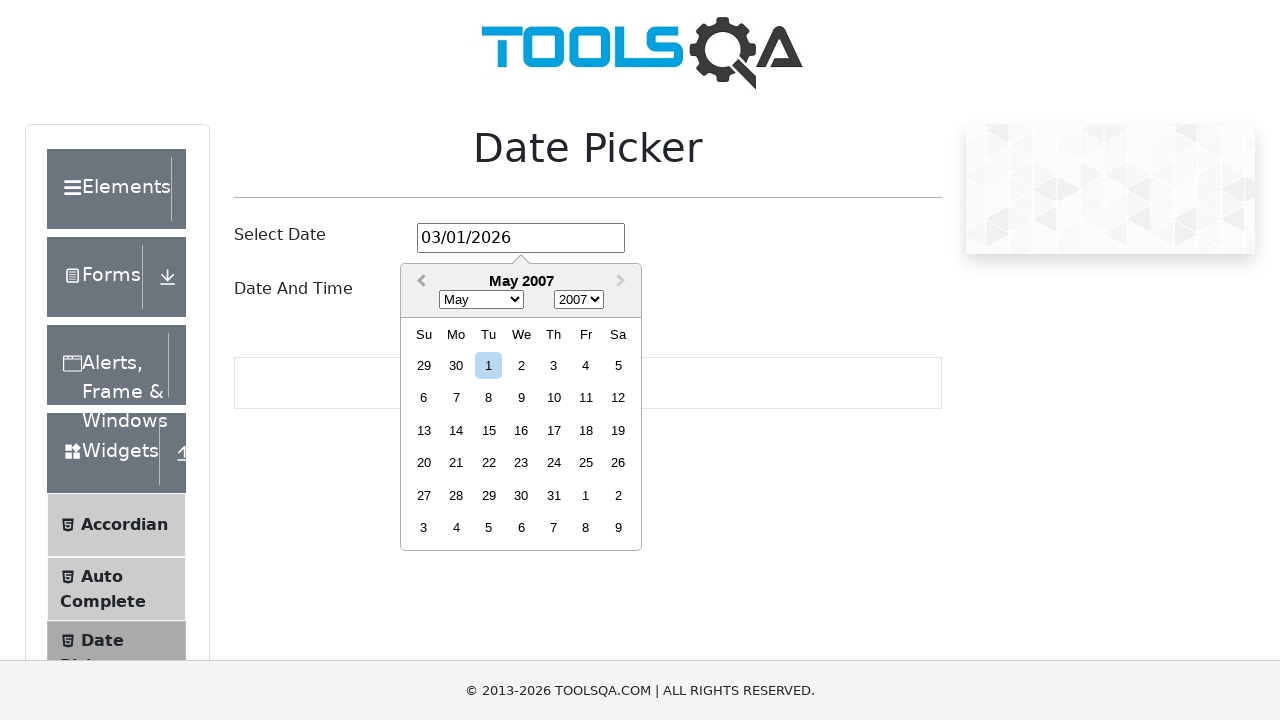

Clicked previous month button, current month: May 2007 at (419, 282) on .react-datepicker__navigation--previous
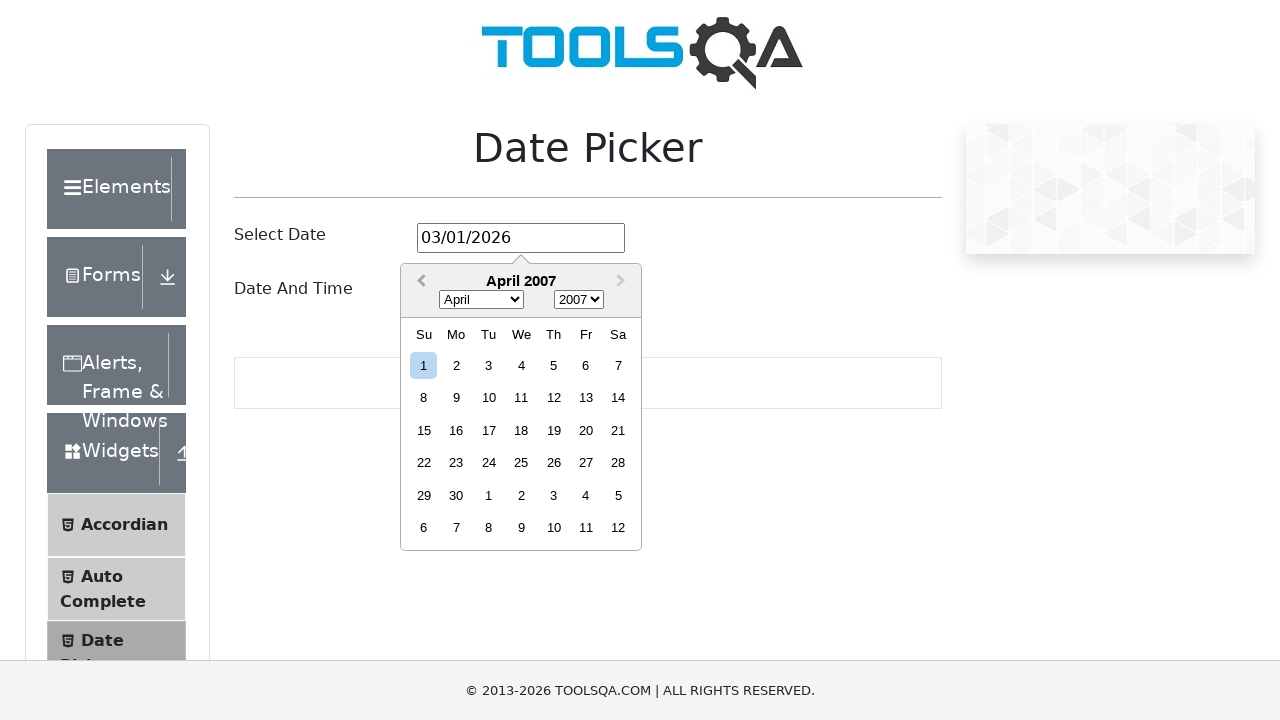

Clicked previous month button, current month: April 2007 at (419, 282) on .react-datepicker__navigation--previous
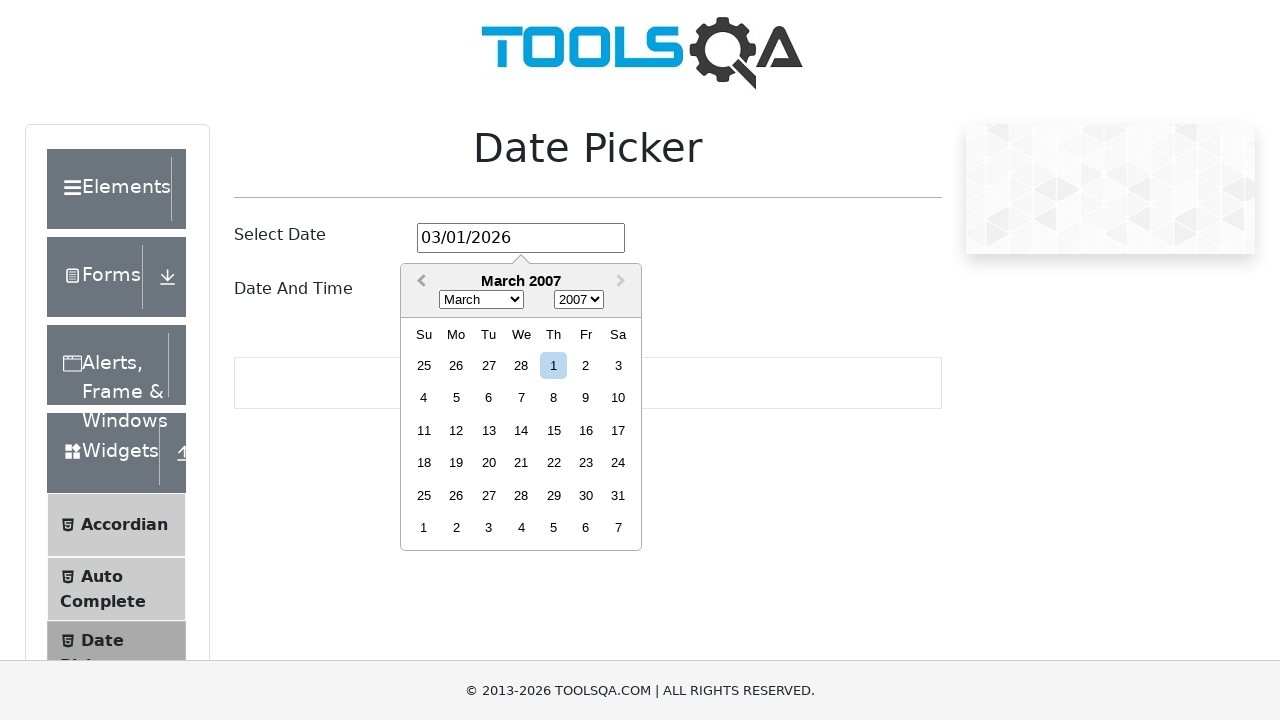

Clicked previous month button, current month: March 2007 at (419, 282) on .react-datepicker__navigation--previous
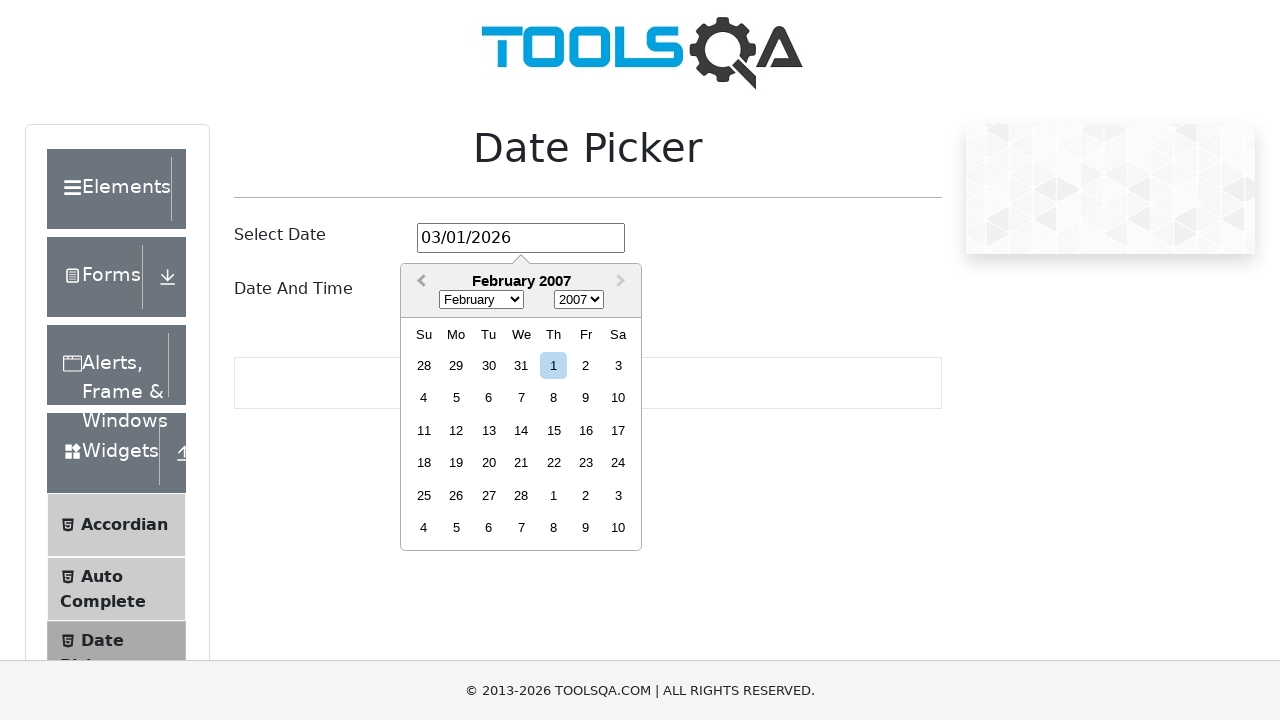

Clicked previous month button, current month: February 2007 at (419, 282) on .react-datepicker__navigation--previous
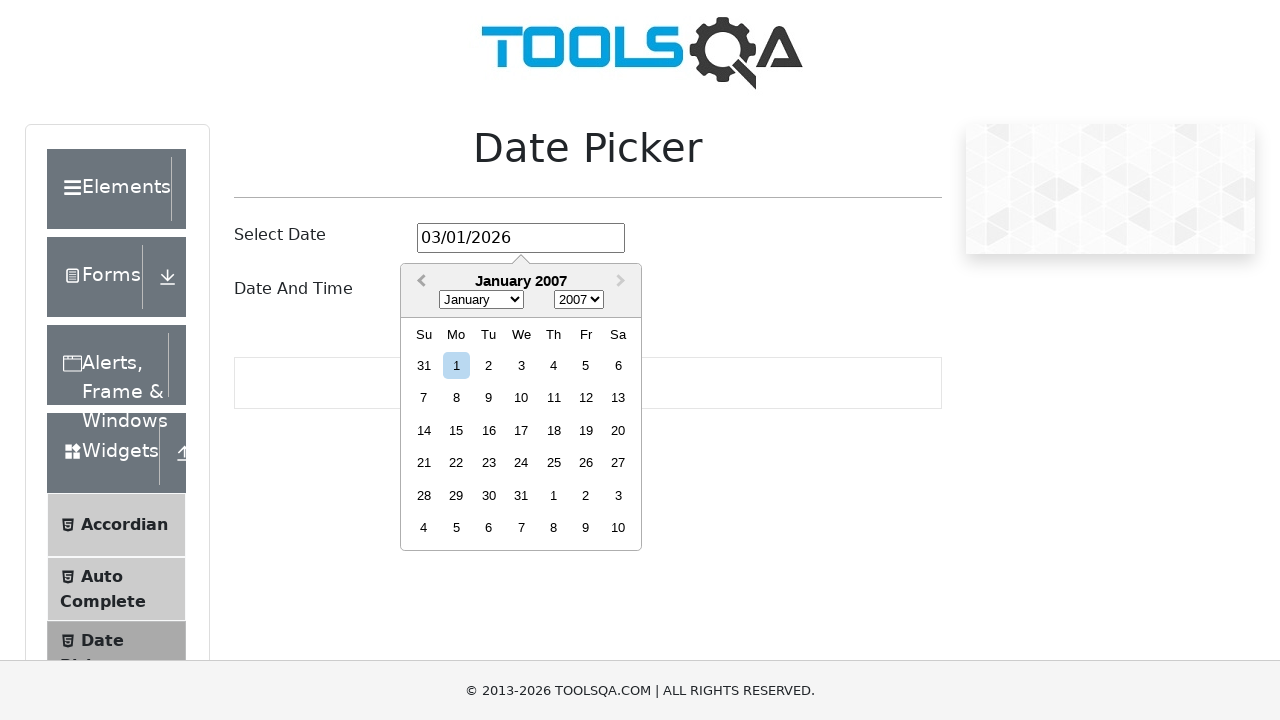

Clicked previous month button, current month: January 2007 at (419, 282) on .react-datepicker__navigation--previous
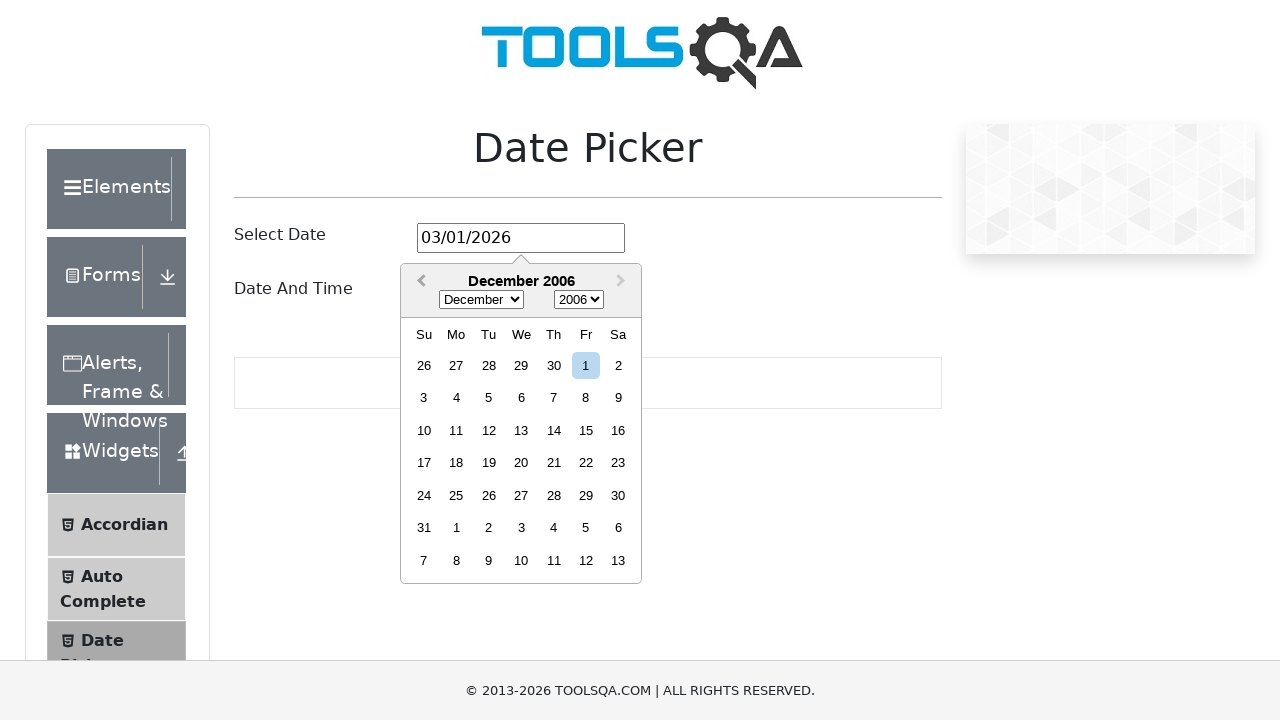

Clicked previous month button, current month: December 2006 at (419, 282) on .react-datepicker__navigation--previous
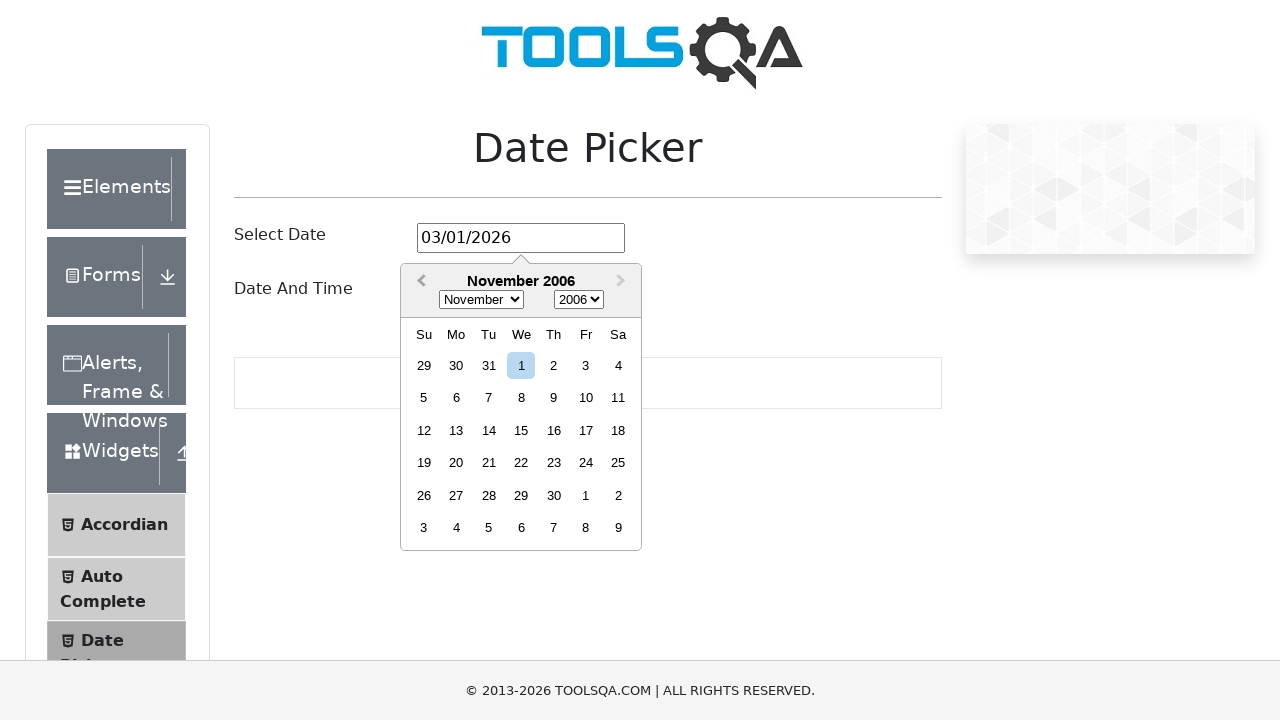

Clicked previous month button, current month: November 2006 at (419, 282) on .react-datepicker__navigation--previous
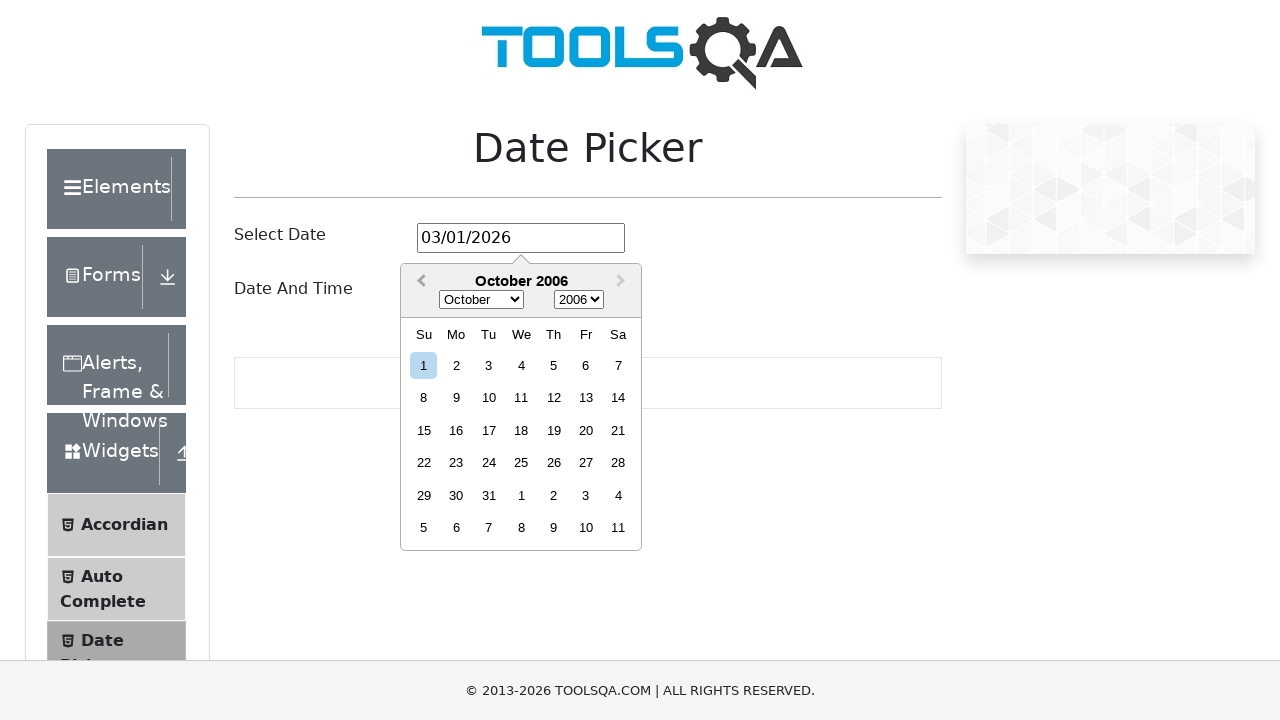

Clicked previous month button, current month: October 2006 at (419, 282) on .react-datepicker__navigation--previous
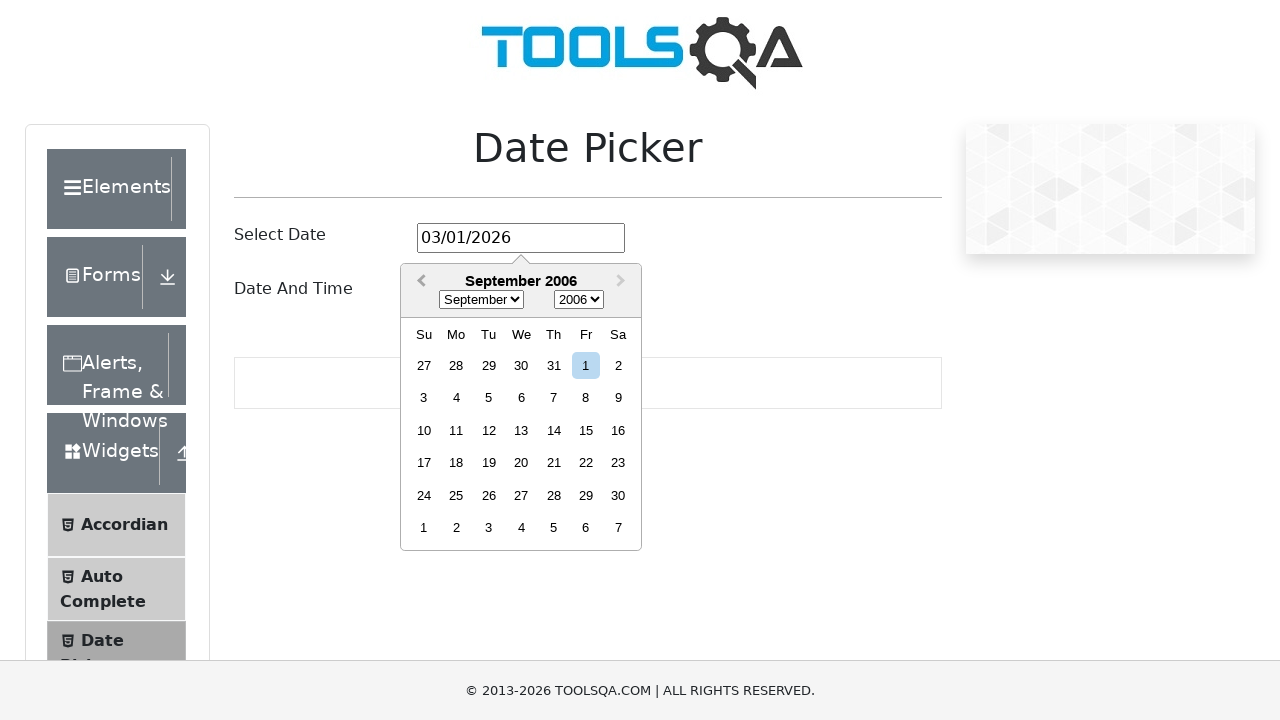

Clicked previous month button, current month: September 2006 at (419, 282) on .react-datepicker__navigation--previous
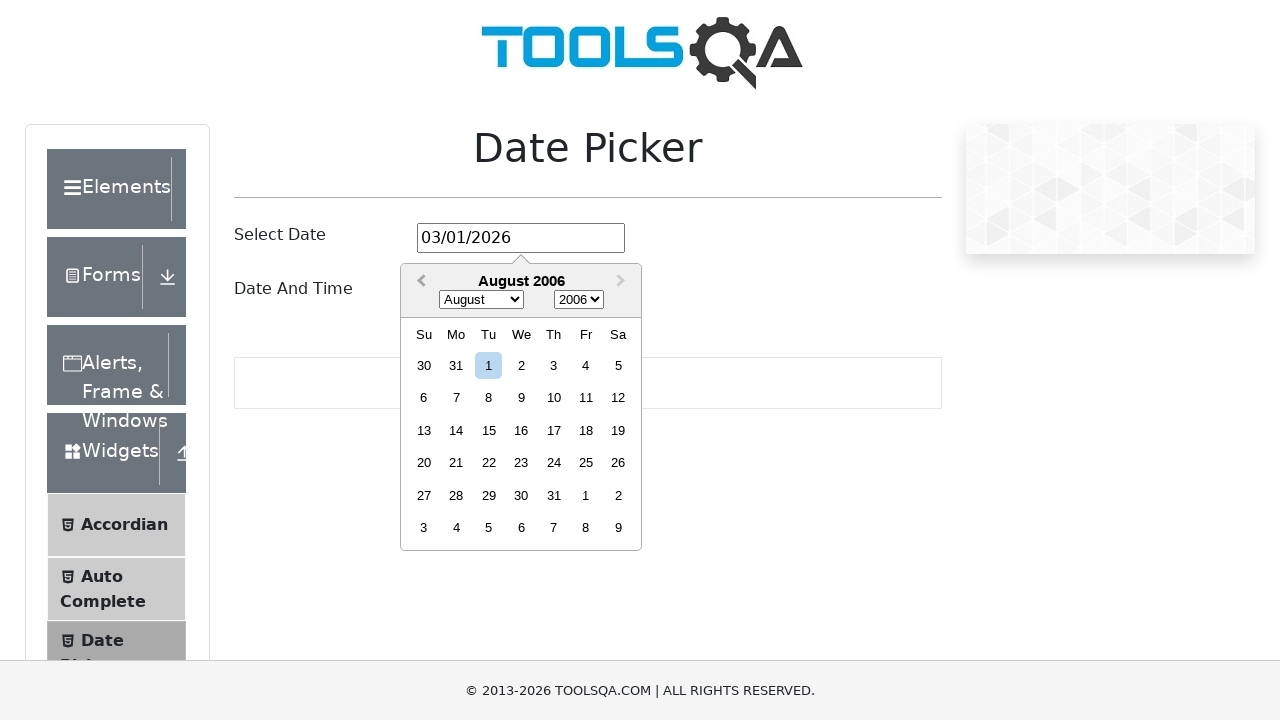

Clicked previous month button, current month: August 2006 at (419, 282) on .react-datepicker__navigation--previous
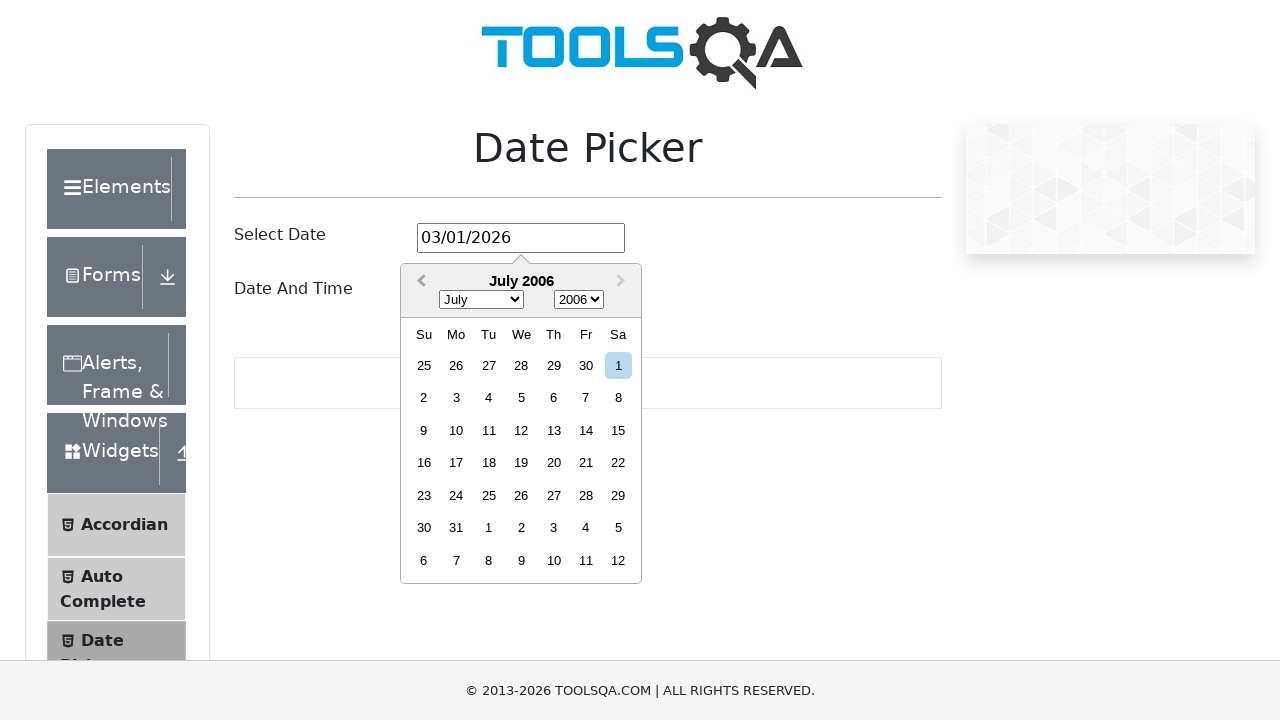

Clicked previous month button, current month: July 2006 at (419, 282) on .react-datepicker__navigation--previous
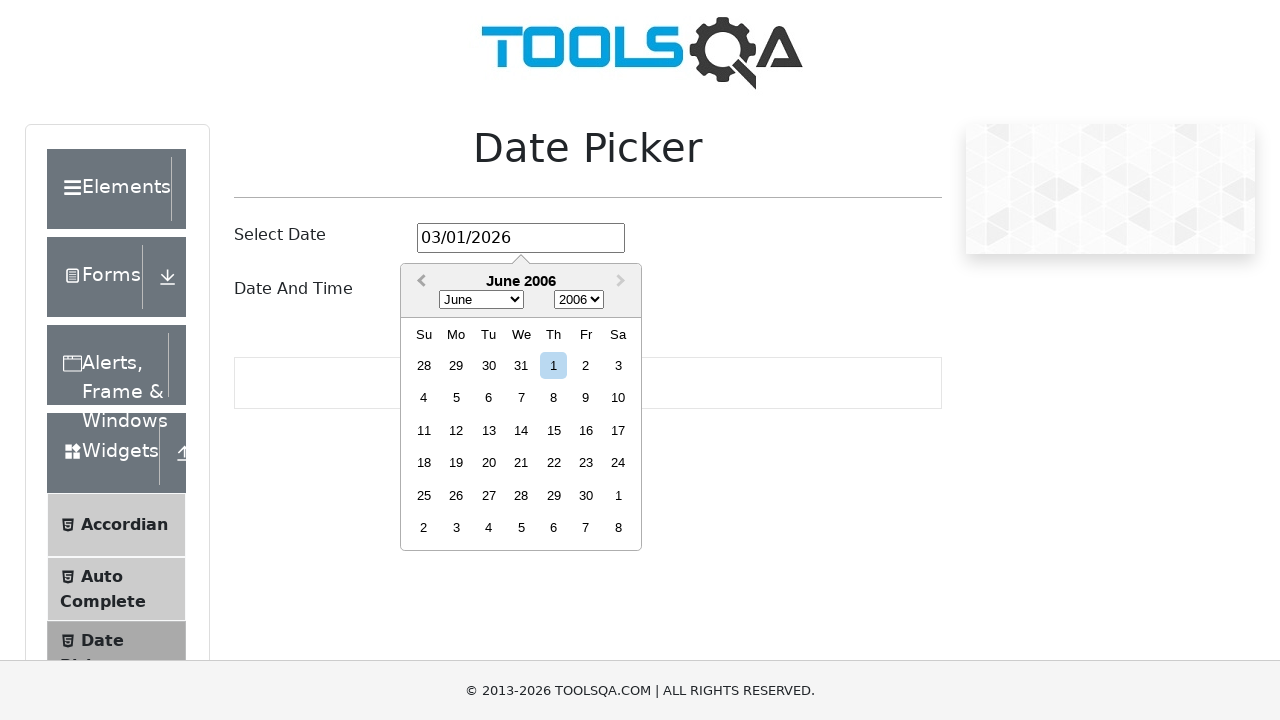

Clicked previous month button, current month: June 2006 at (419, 282) on .react-datepicker__navigation--previous
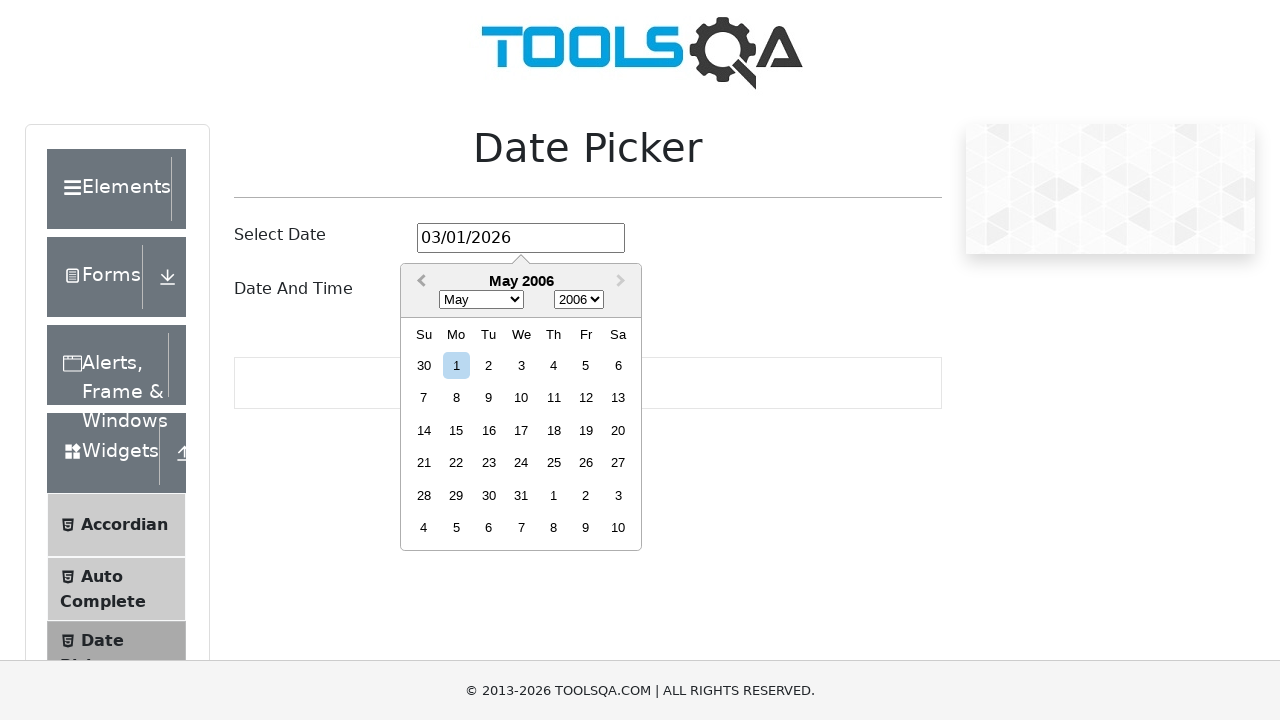

Clicked previous month button, current month: May 2006 at (419, 282) on .react-datepicker__navigation--previous
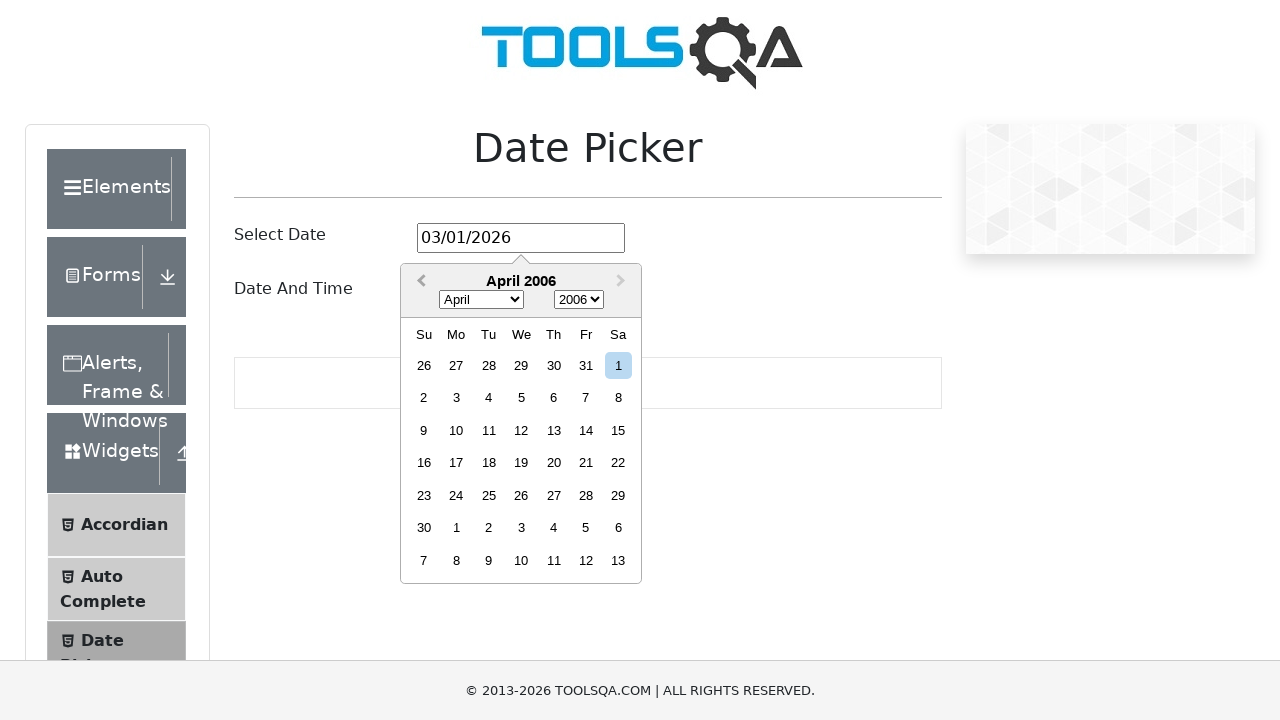

Clicked previous month button, current month: April 2006 at (419, 282) on .react-datepicker__navigation--previous
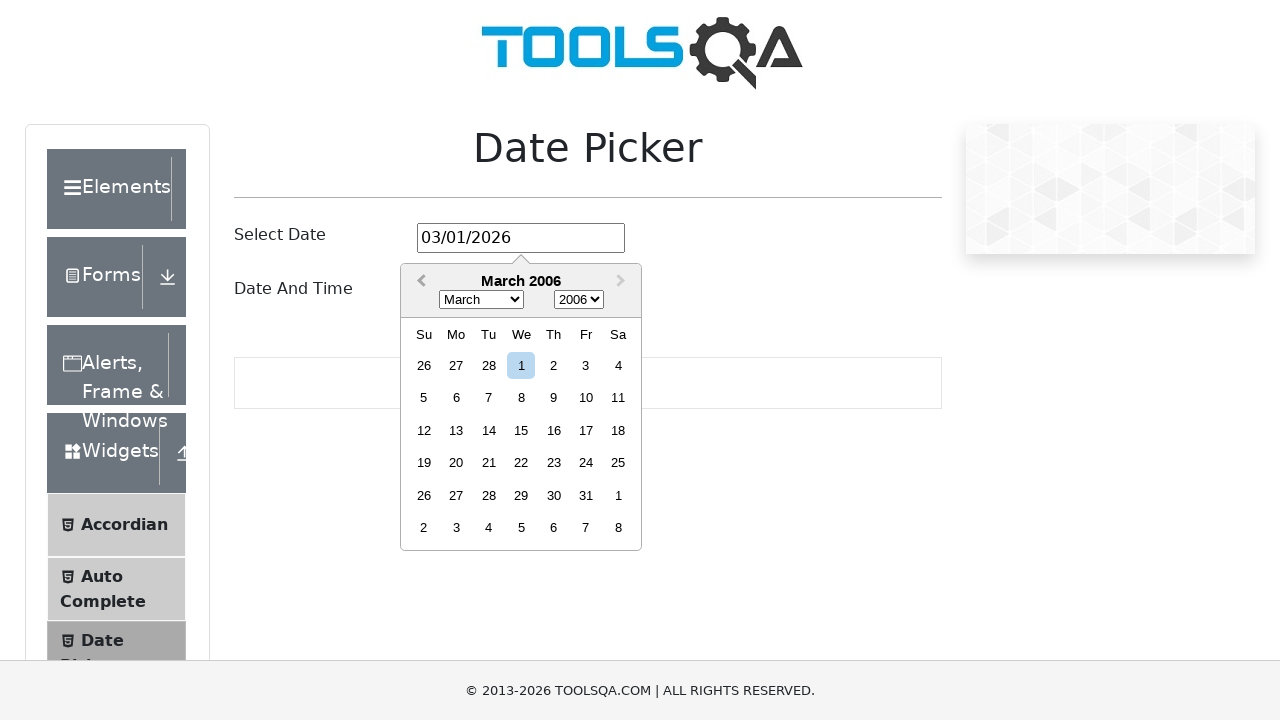

Clicked previous month button, current month: March 2006 at (419, 282) on .react-datepicker__navigation--previous
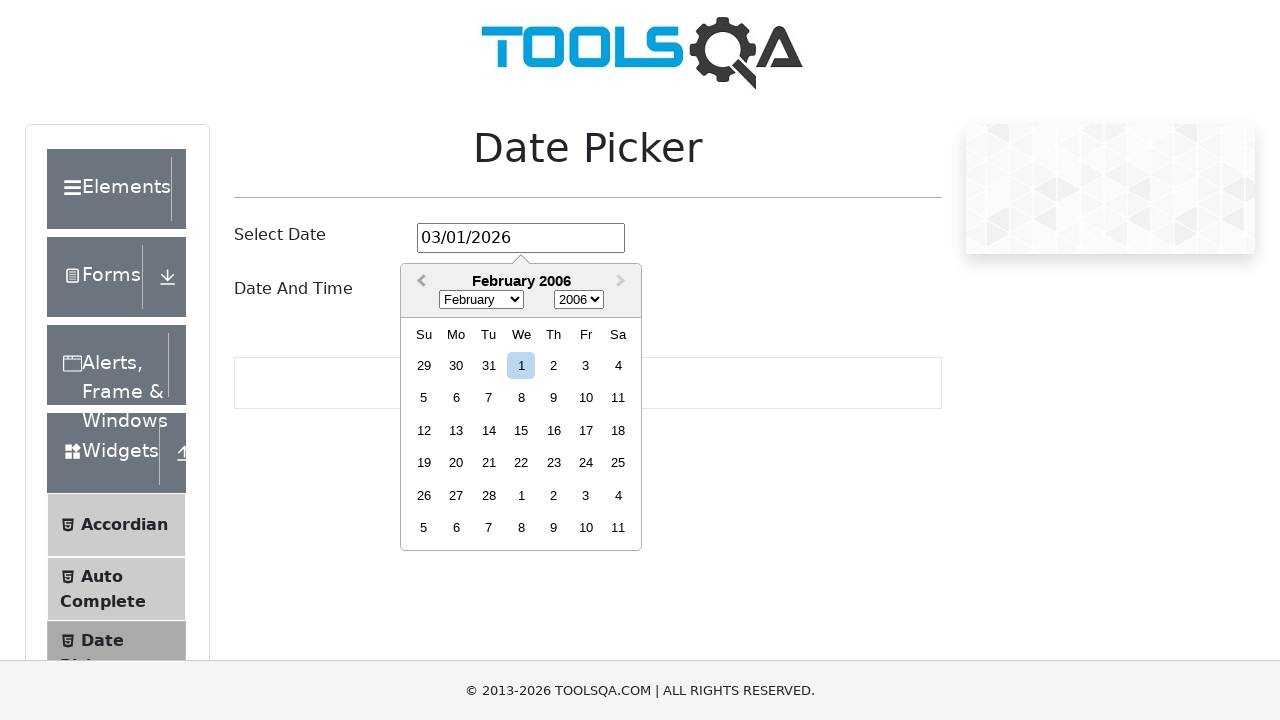

Clicked previous month button, current month: February 2006 at (419, 282) on .react-datepicker__navigation--previous
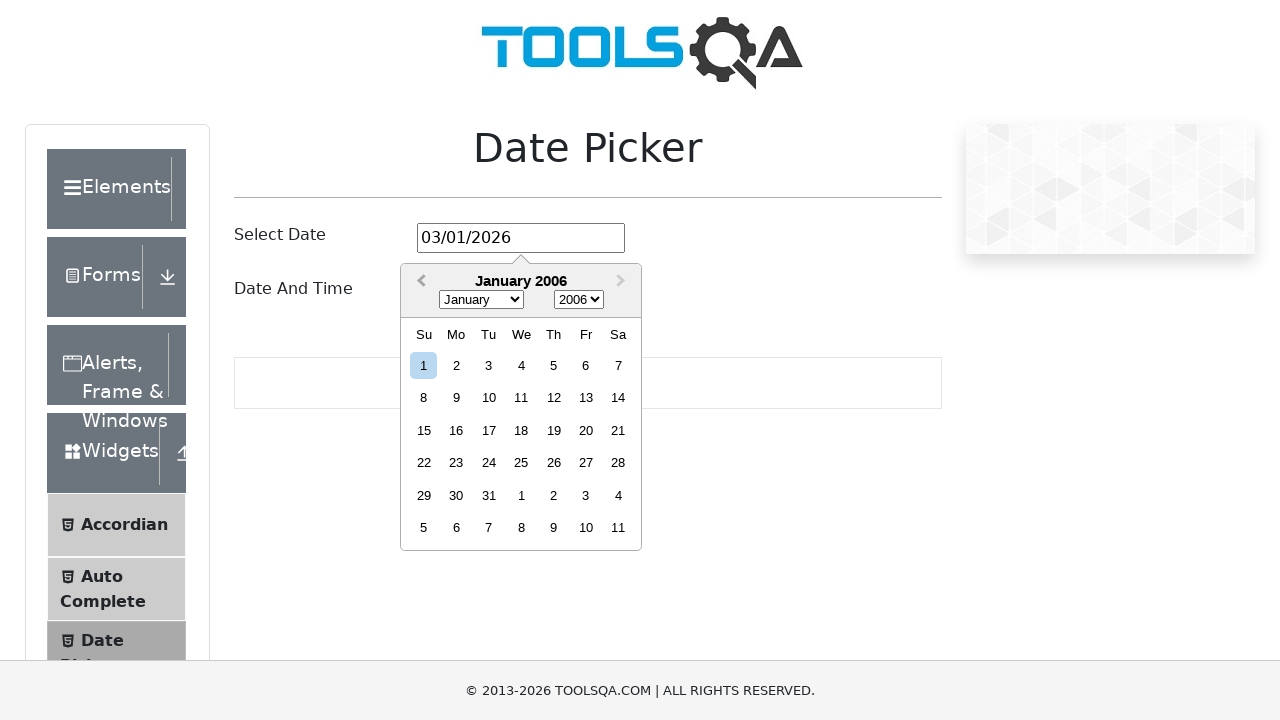

Clicked previous month button, current month: January 2006 at (419, 282) on .react-datepicker__navigation--previous
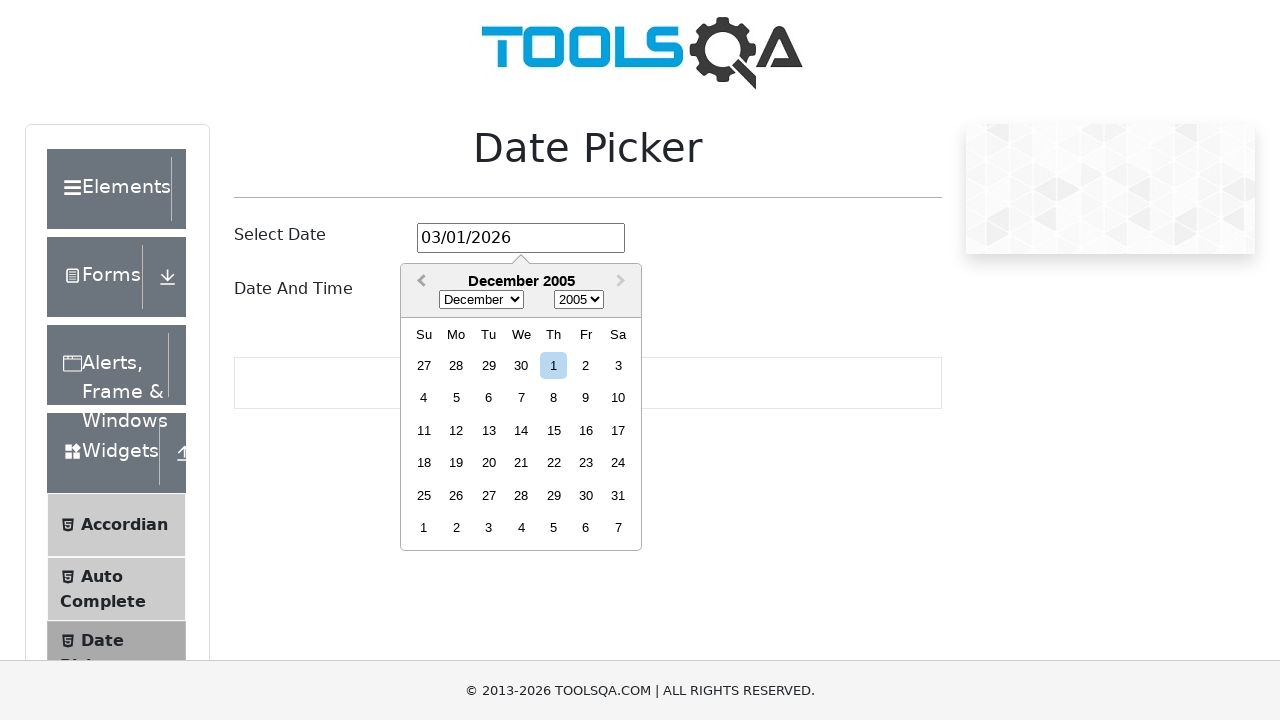

Clicked previous month button, current month: December 2005 at (419, 282) on .react-datepicker__navigation--previous
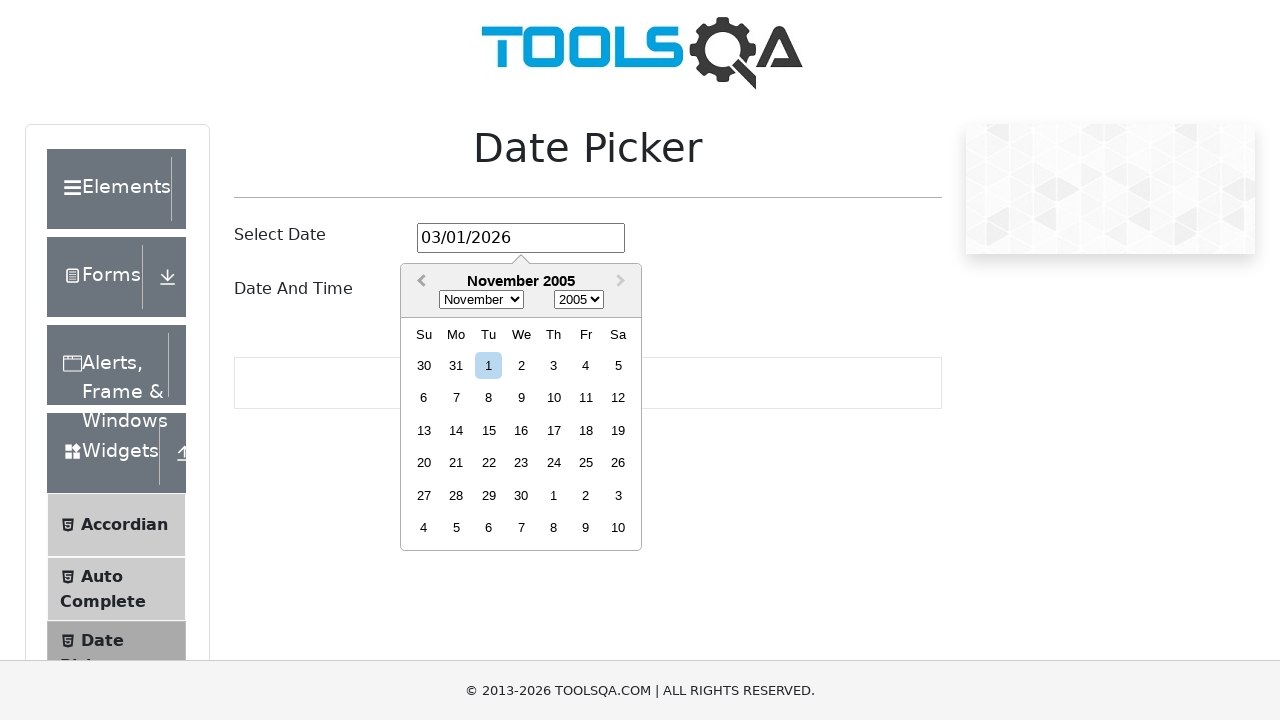

Clicked previous month button, current month: November 2005 at (419, 282) on .react-datepicker__navigation--previous
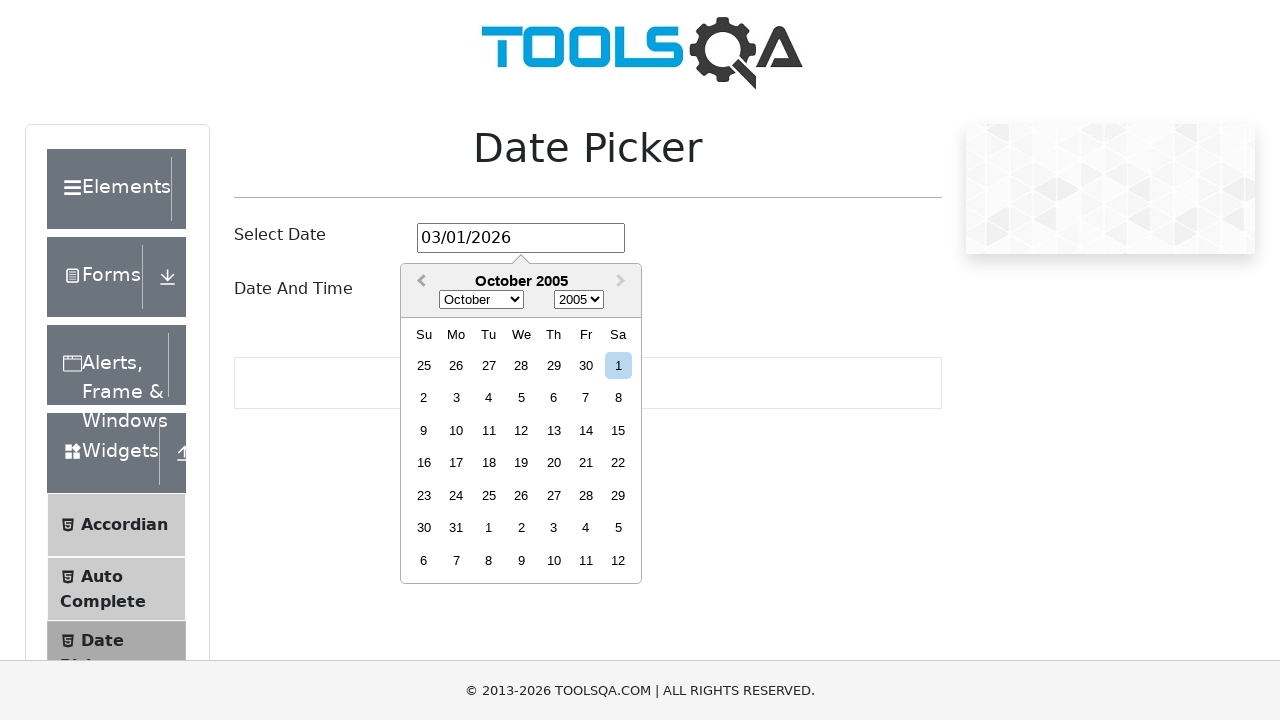

Clicked previous month button, current month: October 2005 at (419, 282) on .react-datepicker__navigation--previous
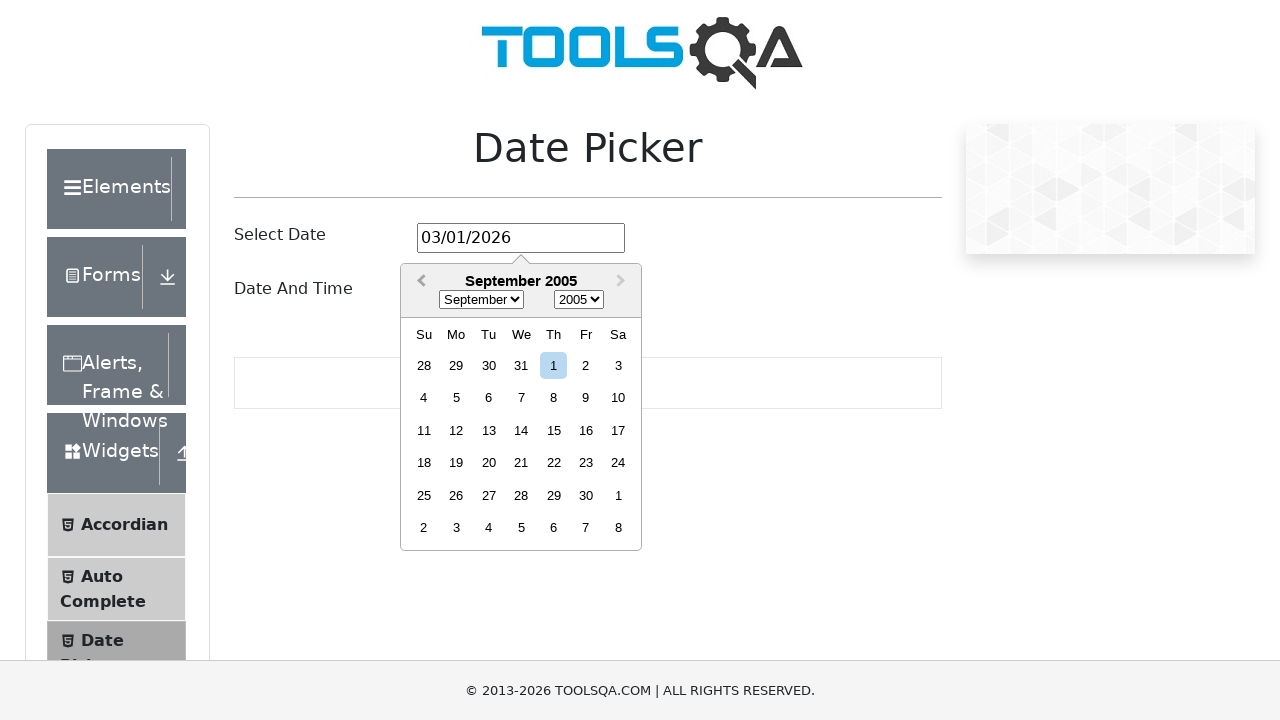

Clicked previous month button, current month: September 2005 at (419, 282) on .react-datepicker__navigation--previous
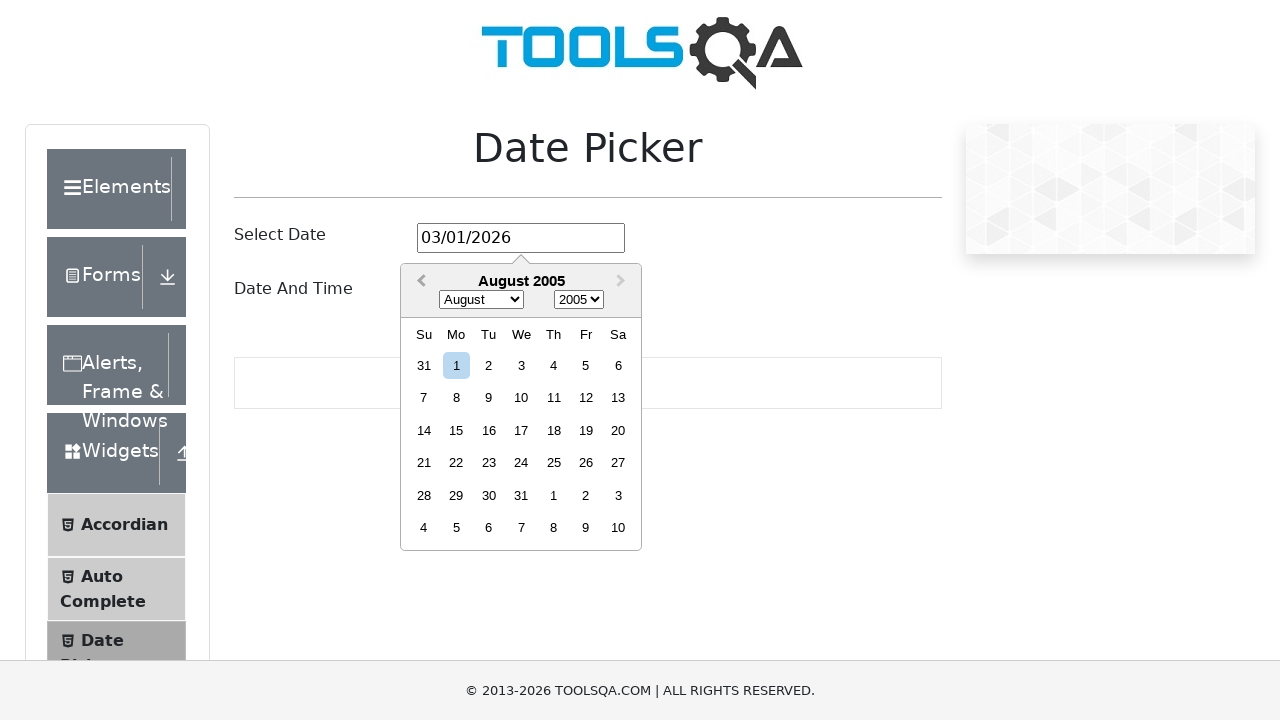

Clicked previous month button, current month: August 2005 at (419, 282) on .react-datepicker__navigation--previous
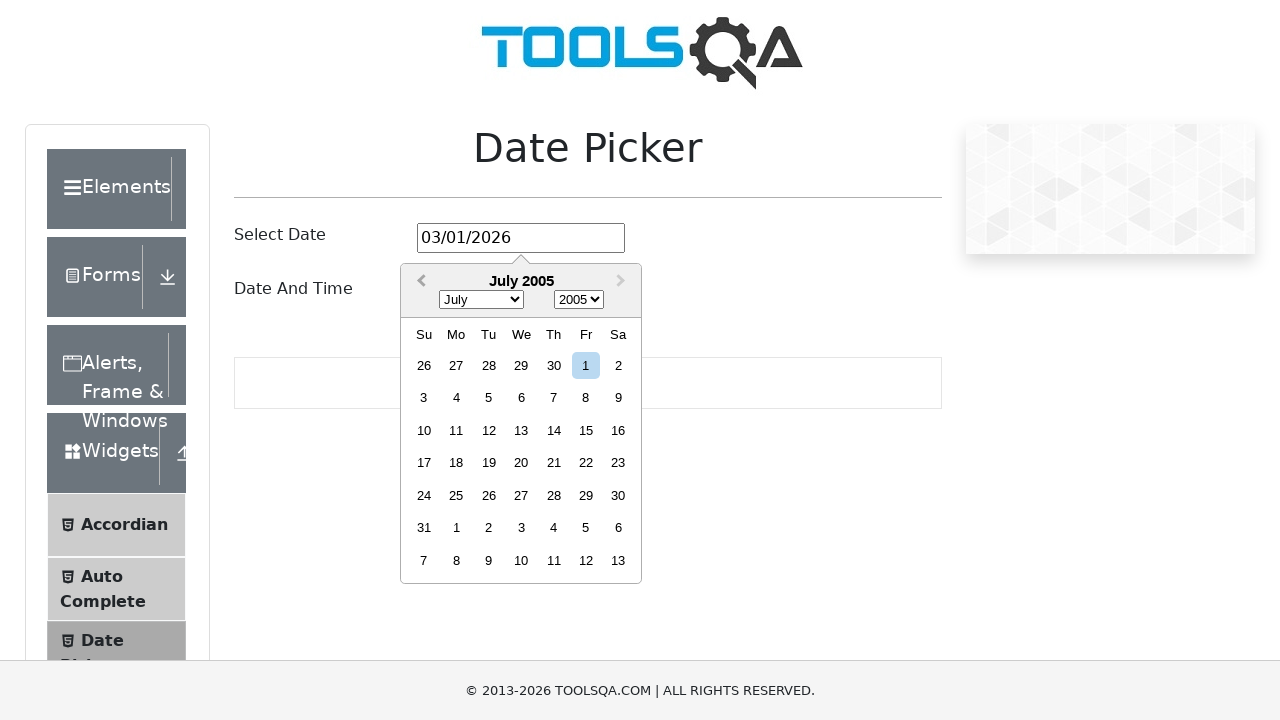

Clicked previous month button, current month: July 2005 at (419, 282) on .react-datepicker__navigation--previous
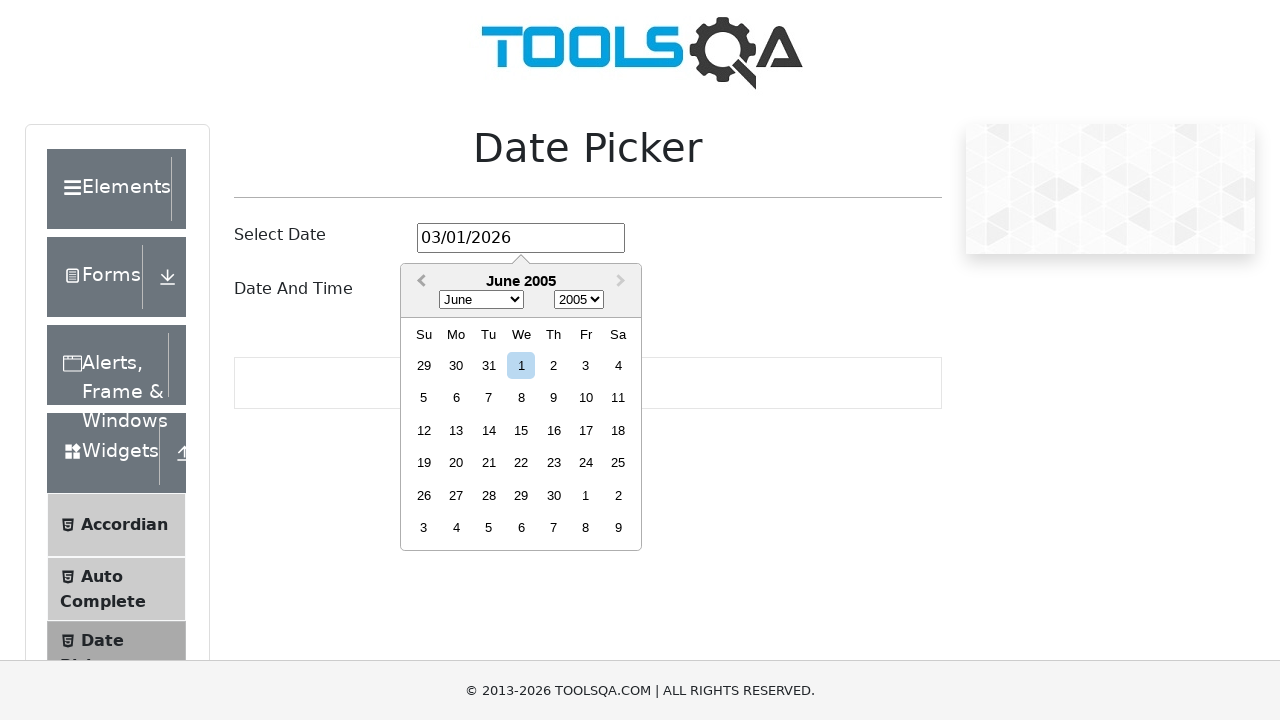

Clicked previous month button, current month: June 2005 at (419, 282) on .react-datepicker__navigation--previous
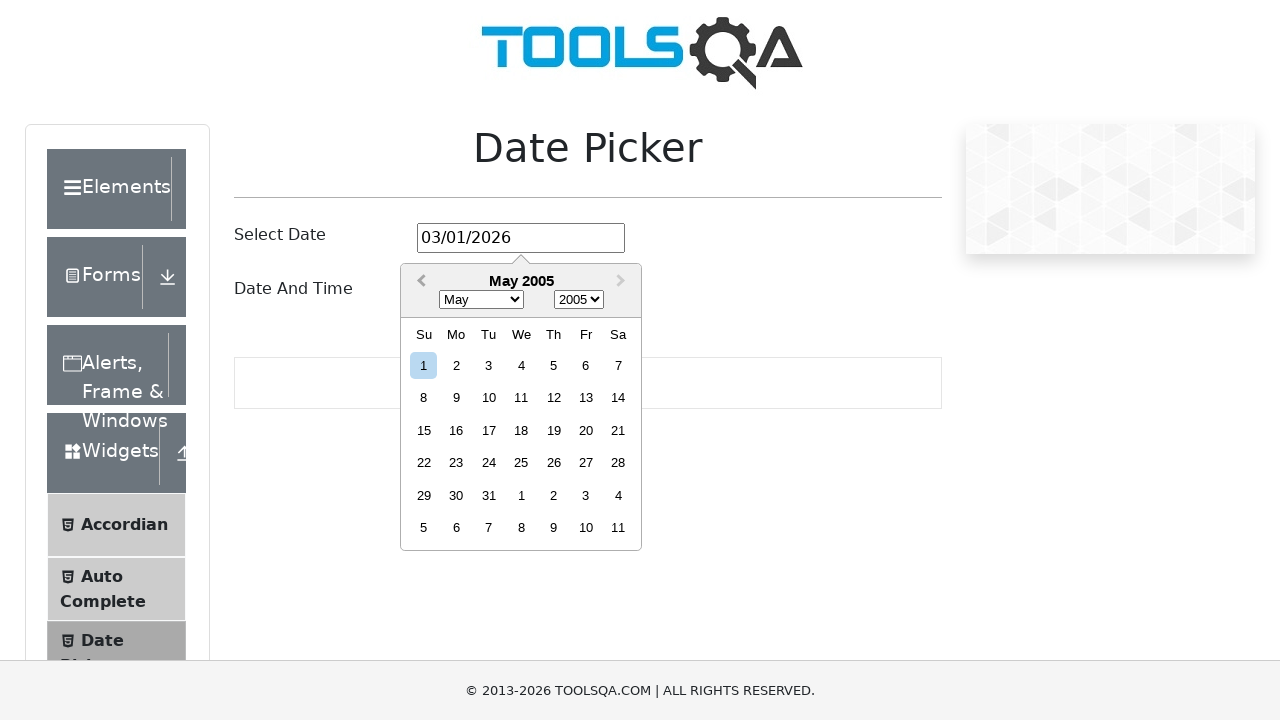

Clicked previous month button, current month: May 2005 at (419, 282) on .react-datepicker__navigation--previous
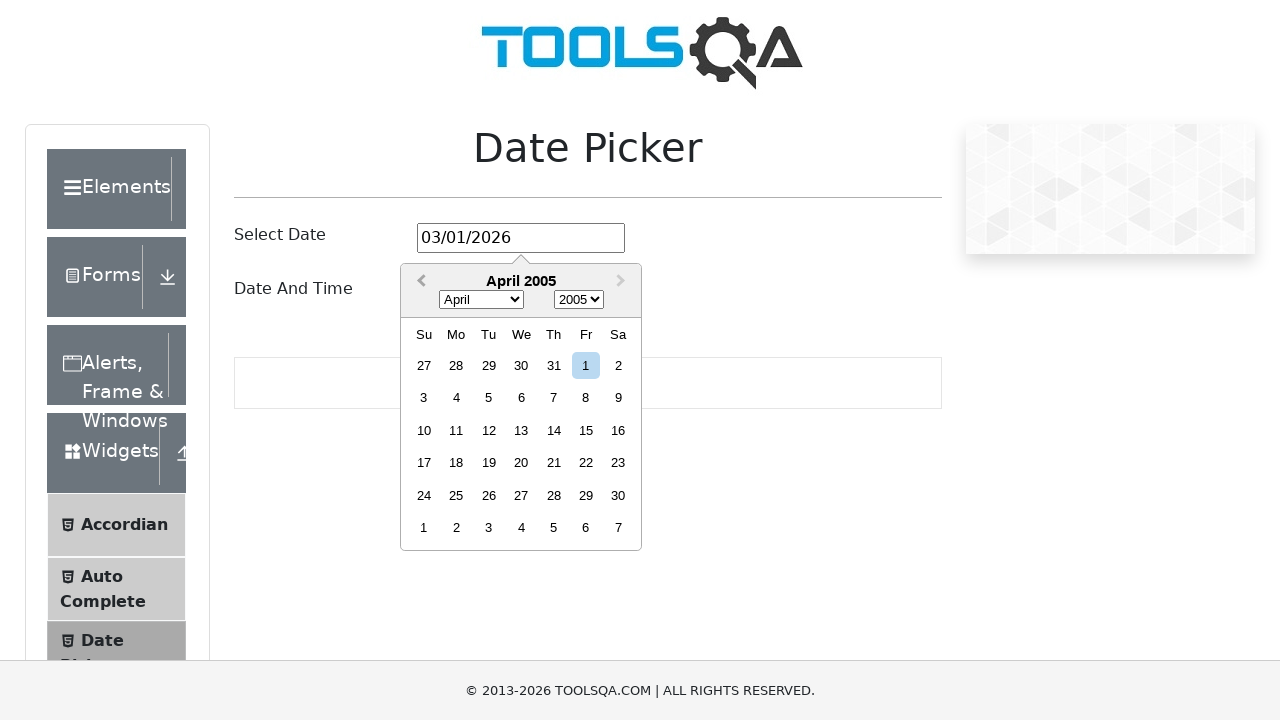

Clicked previous month button, current month: April 2005 at (419, 282) on .react-datepicker__navigation--previous
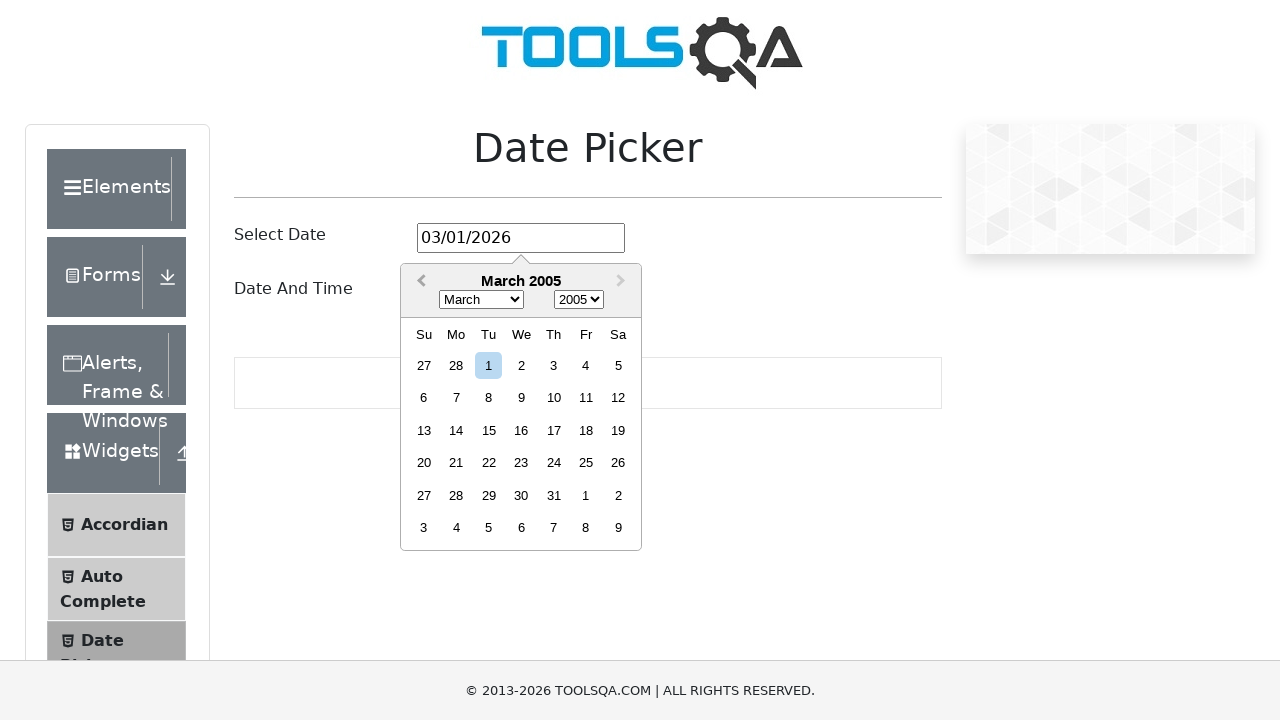

Clicked previous month button, current month: March 2005 at (419, 282) on .react-datepicker__navigation--previous
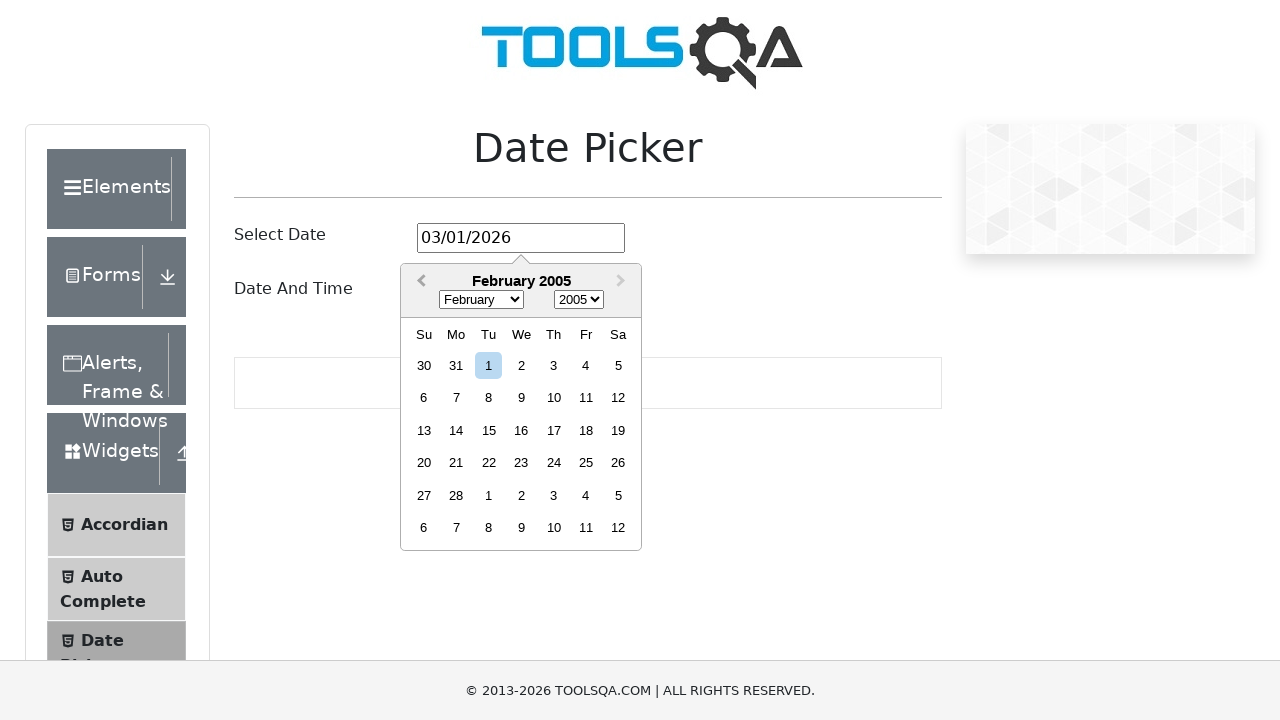

Clicked previous month button, current month: February 2005 at (419, 282) on .react-datepicker__navigation--previous
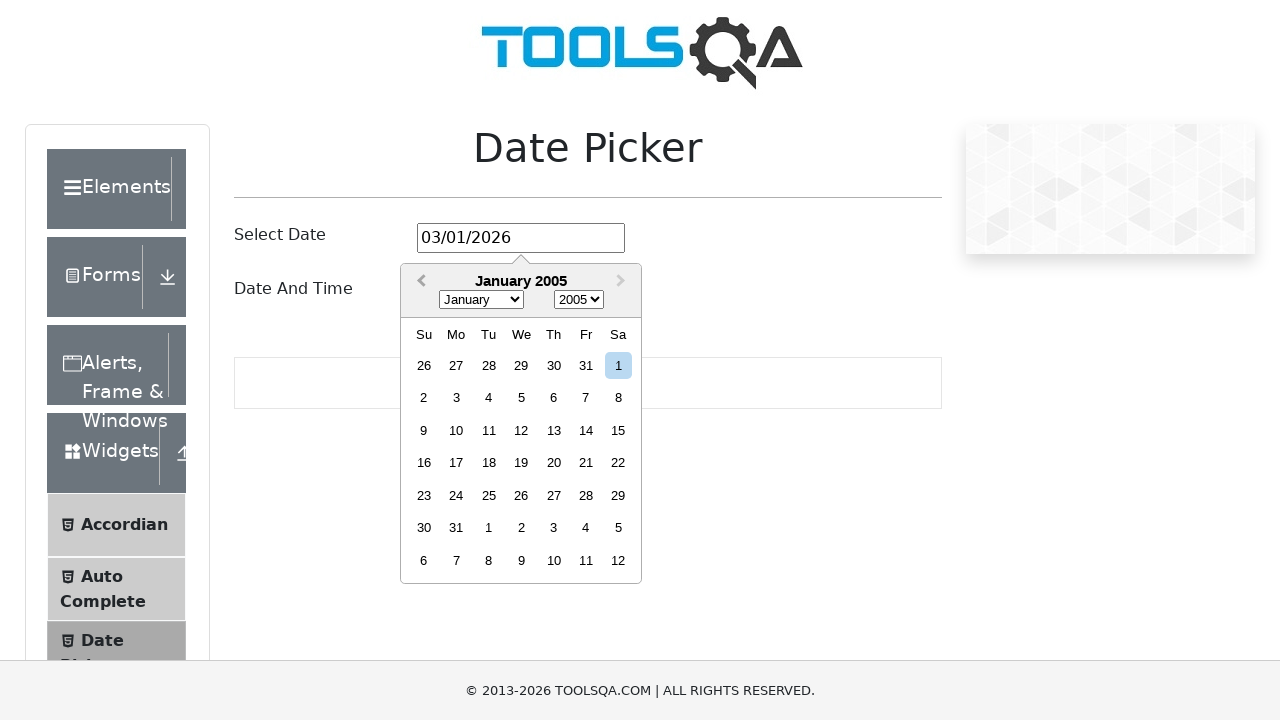

Clicked previous month button, current month: January 2005 at (419, 282) on .react-datepicker__navigation--previous
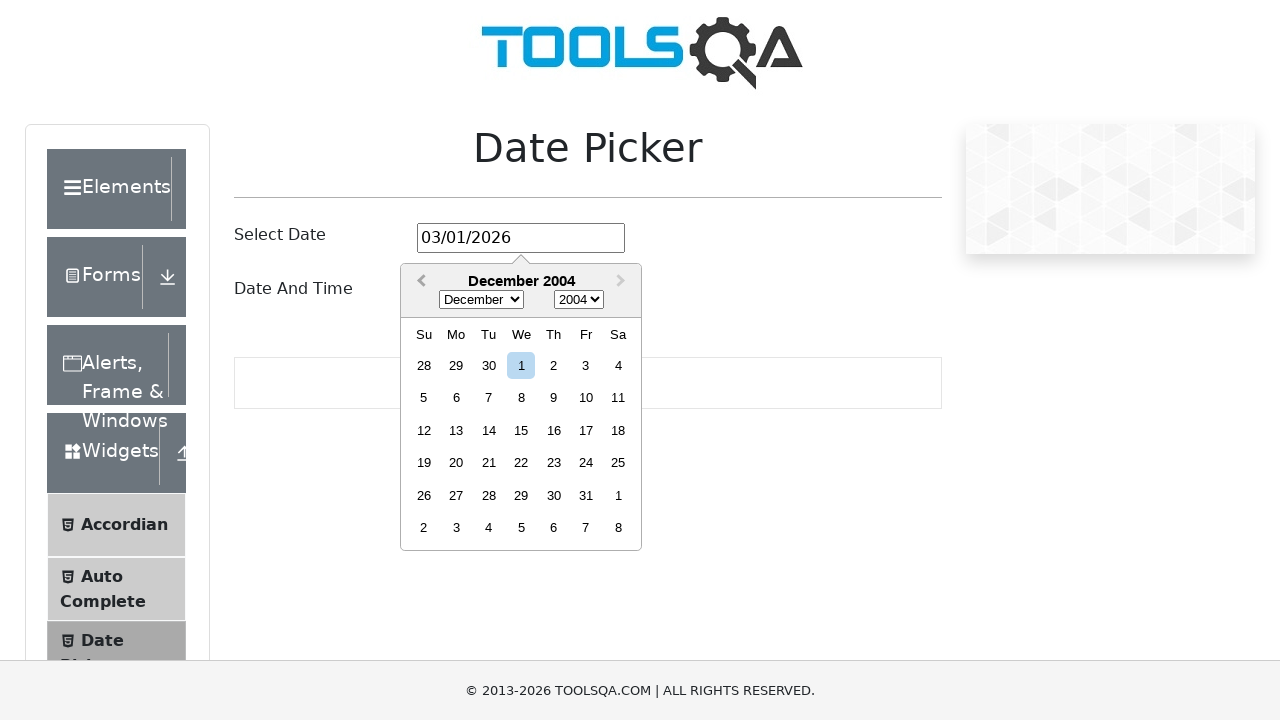

Clicked previous month button, current month: December 2004 at (419, 282) on .react-datepicker__navigation--previous
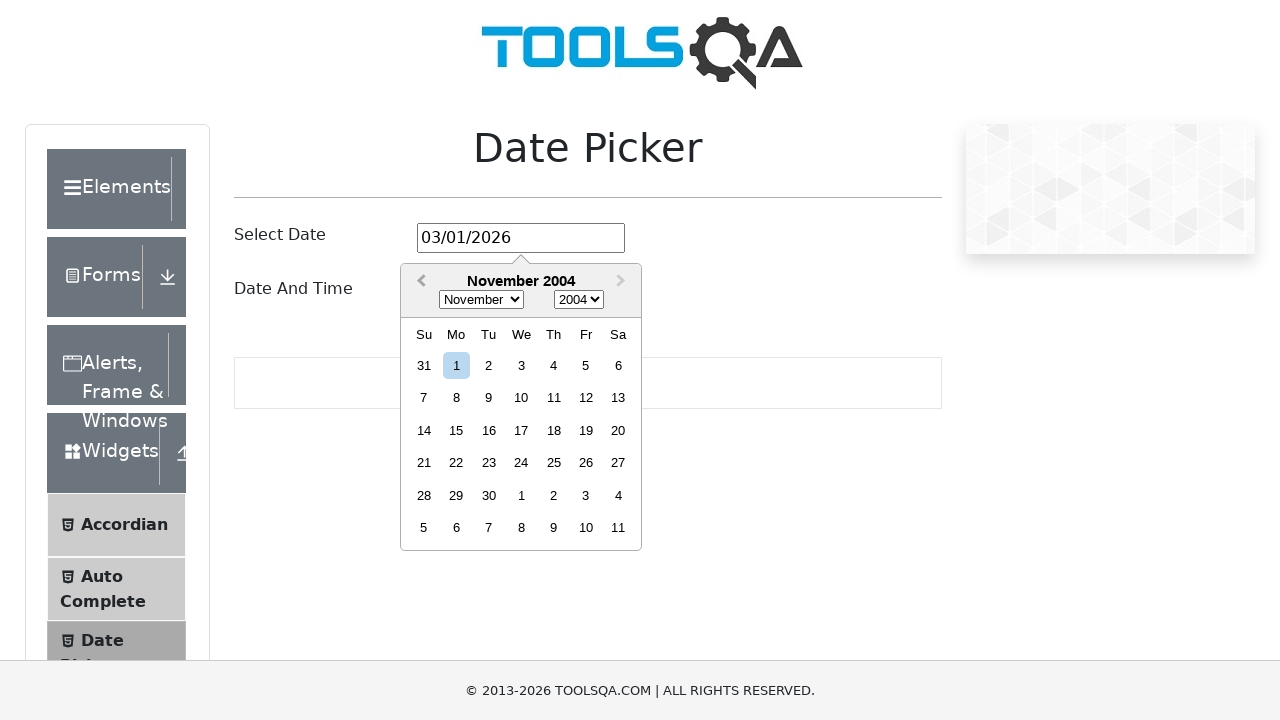

Clicked previous month button, current month: November 2004 at (419, 282) on .react-datepicker__navigation--previous
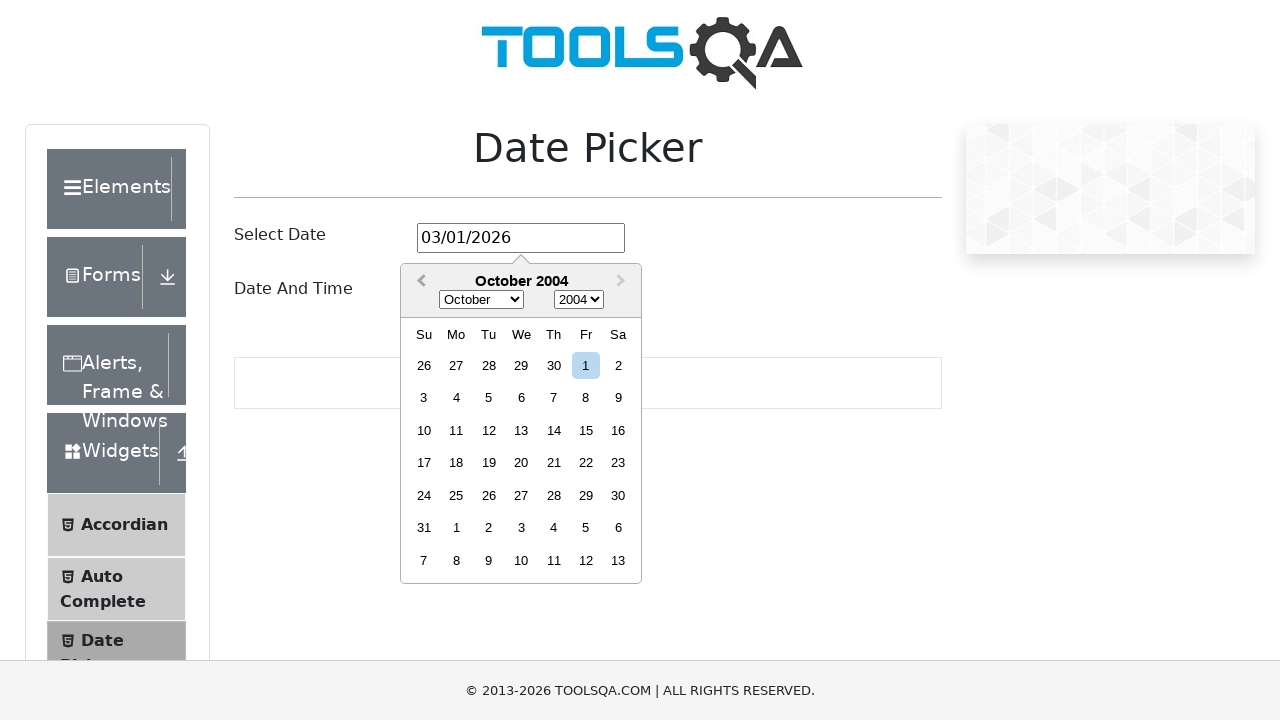

Clicked previous month button, current month: October 2004 at (419, 282) on .react-datepicker__navigation--previous
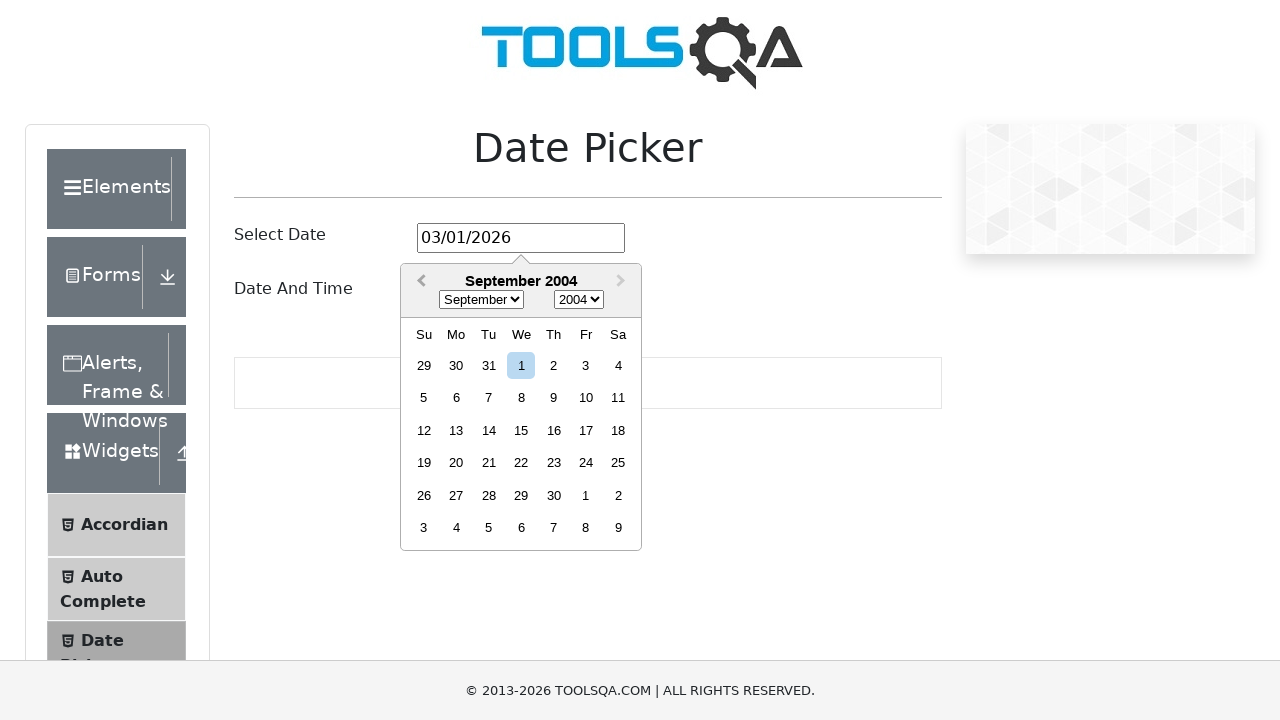

Clicked previous month button, current month: September 2004 at (419, 282) on .react-datepicker__navigation--previous
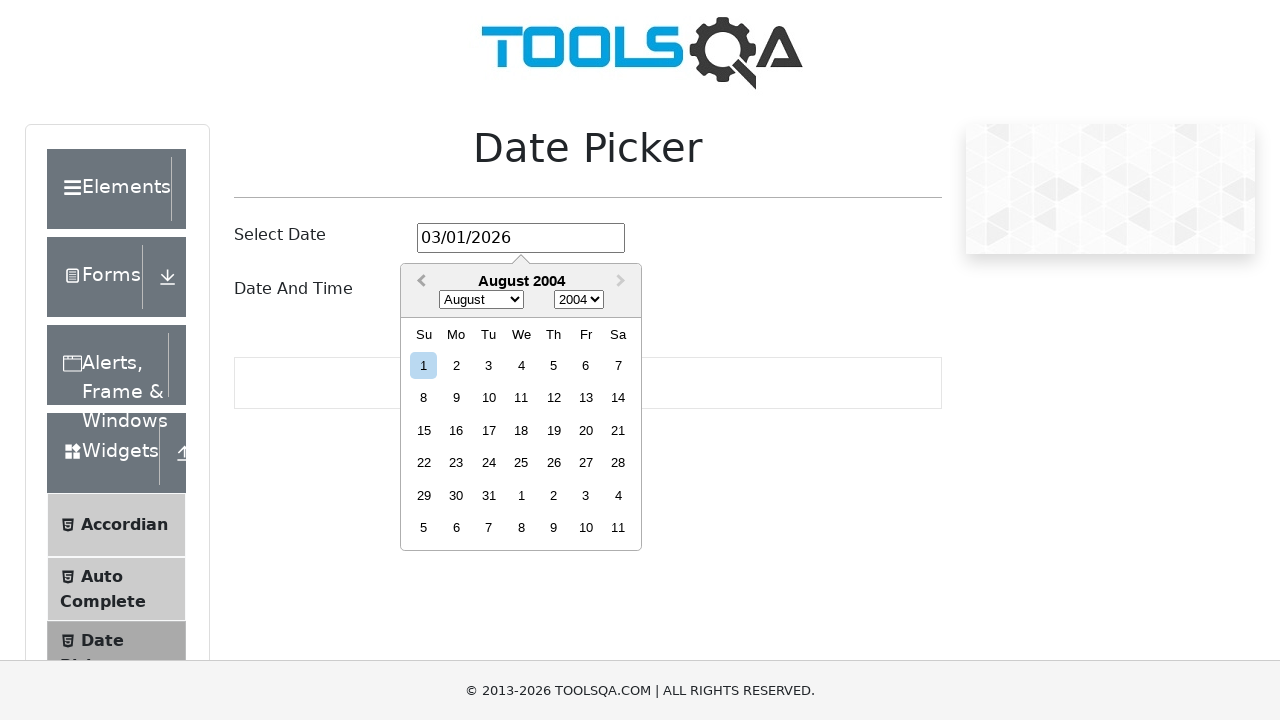

Clicked previous month button, current month: August 2004 at (419, 282) on .react-datepicker__navigation--previous
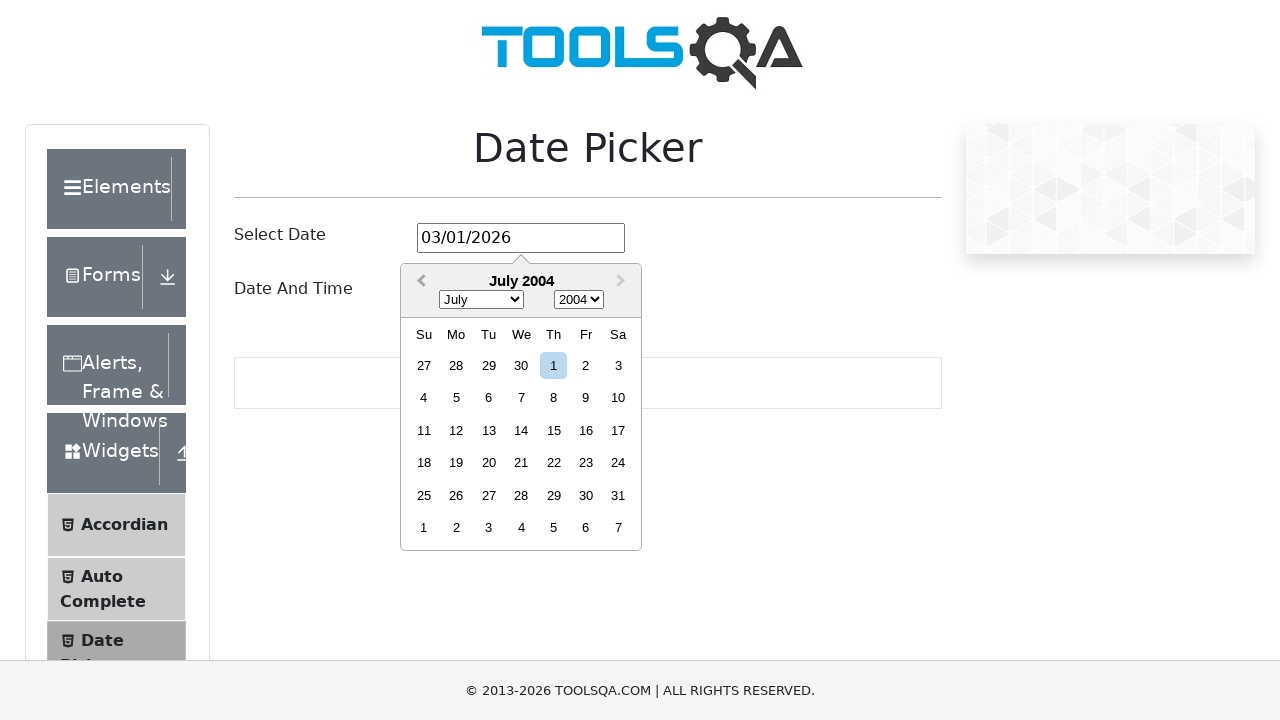

Clicked previous month button, current month: July 2004 at (419, 282) on .react-datepicker__navigation--previous
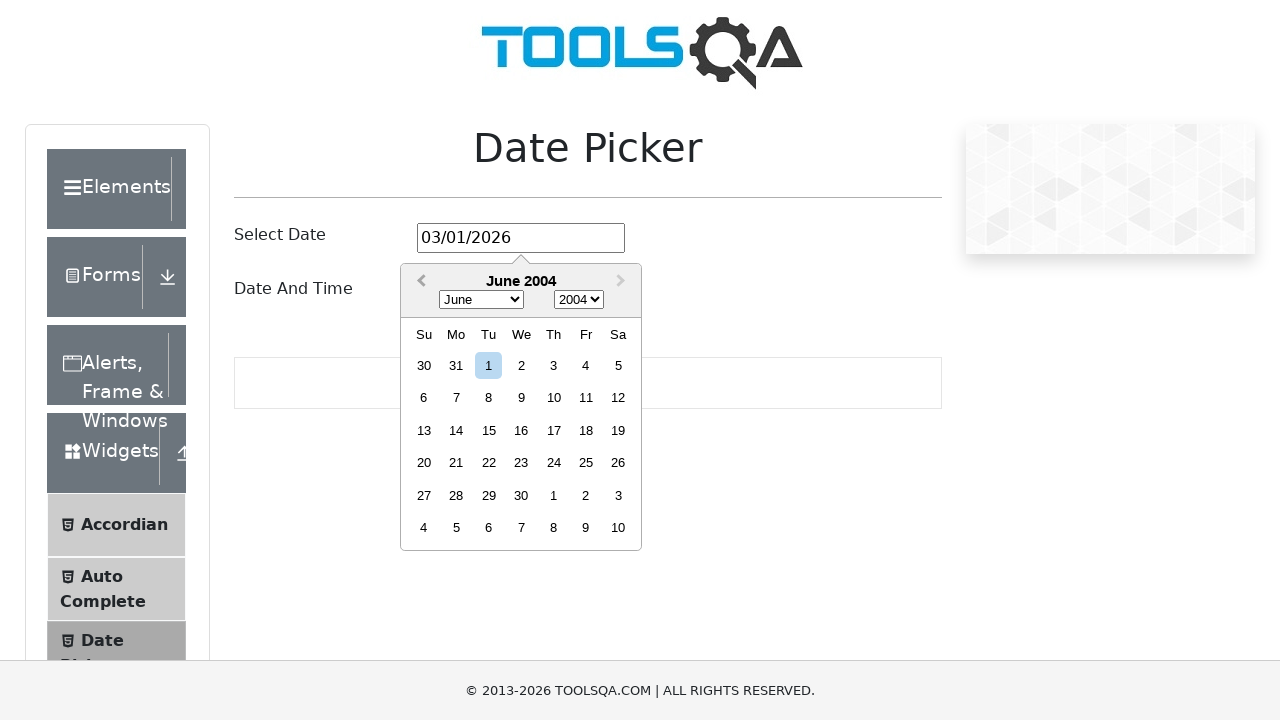

Clicked previous month button, current month: June 2004 at (419, 282) on .react-datepicker__navigation--previous
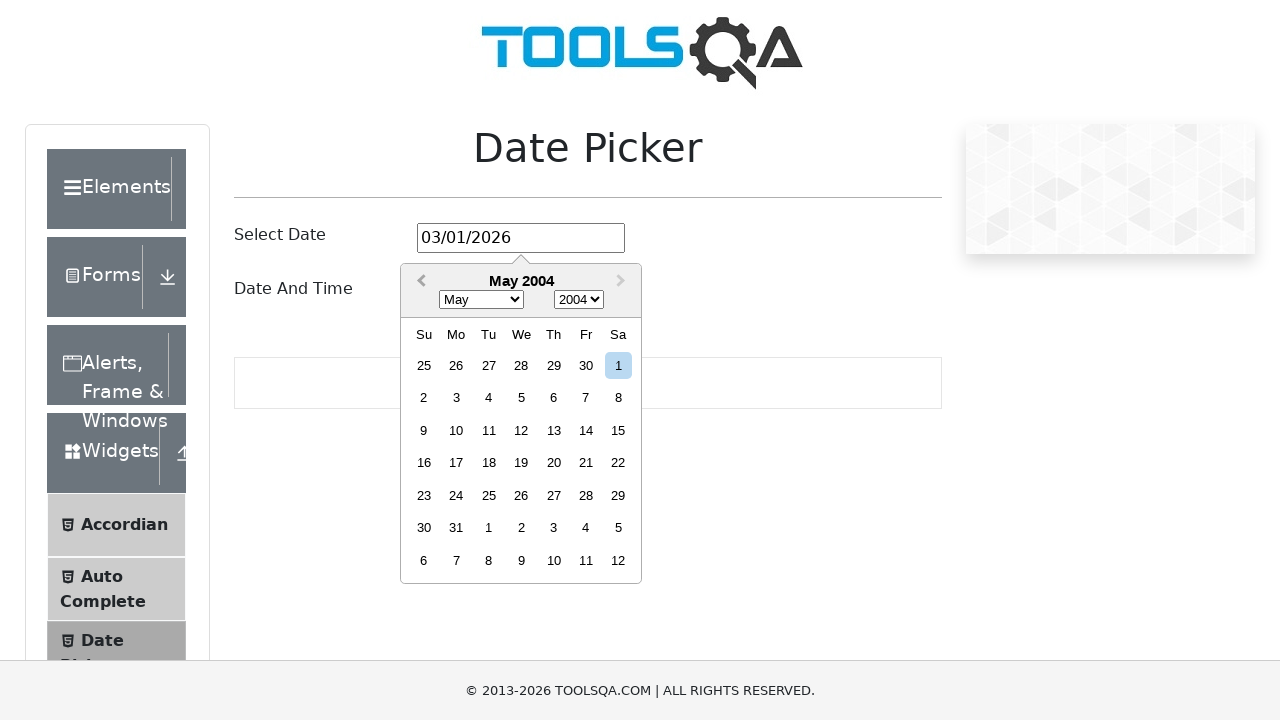

Clicked previous month button, current month: May 2004 at (419, 282) on .react-datepicker__navigation--previous
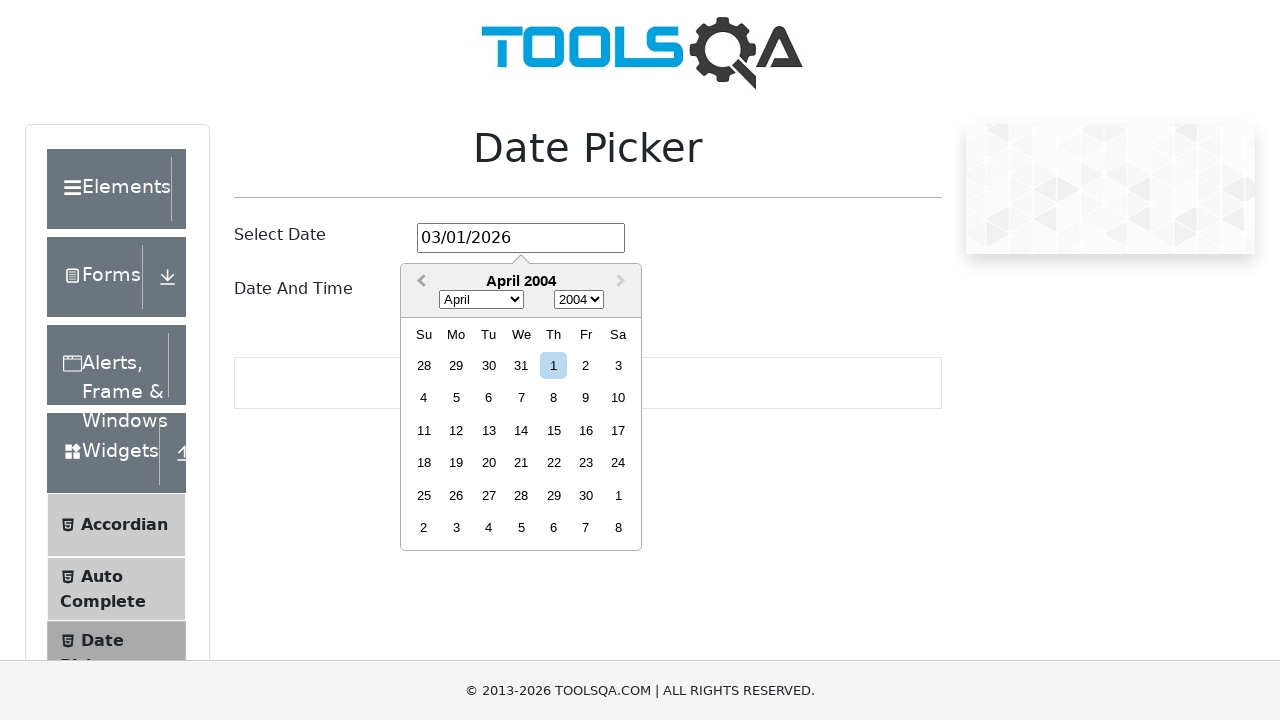

Clicked previous month button, current month: April 2004 at (419, 282) on .react-datepicker__navigation--previous
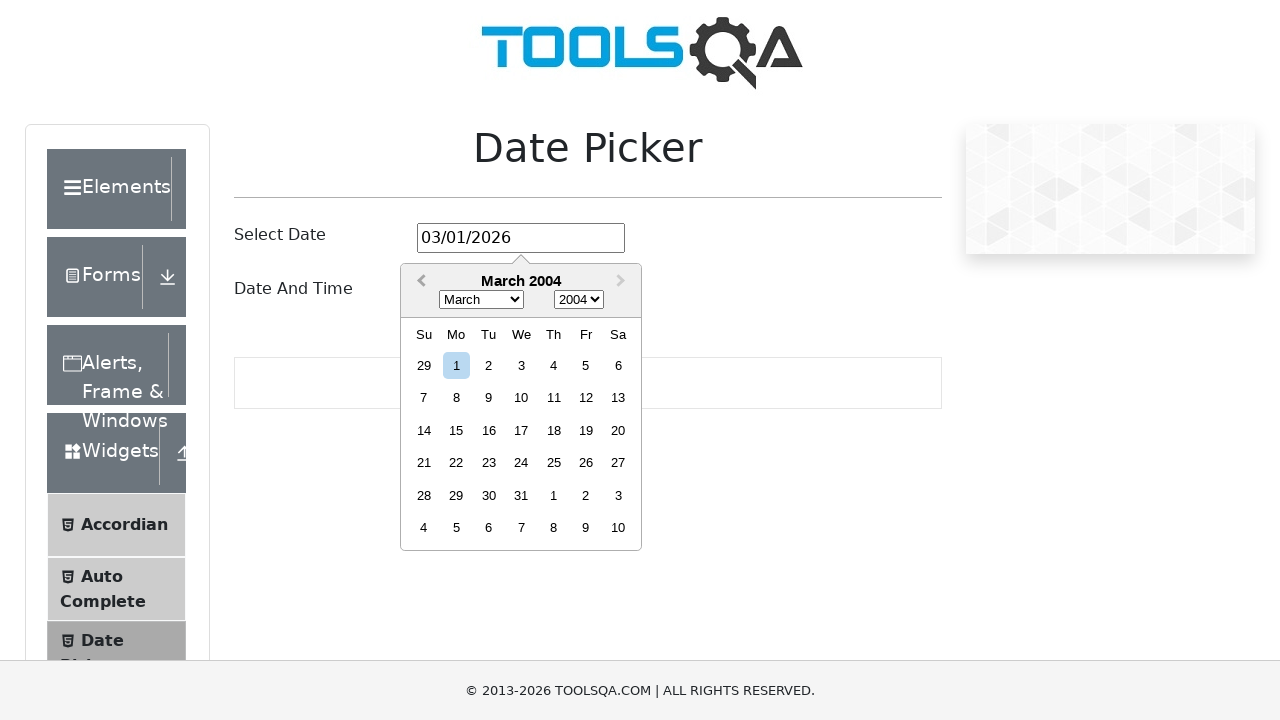

Clicked previous month button, current month: March 2004 at (419, 282) on .react-datepicker__navigation--previous
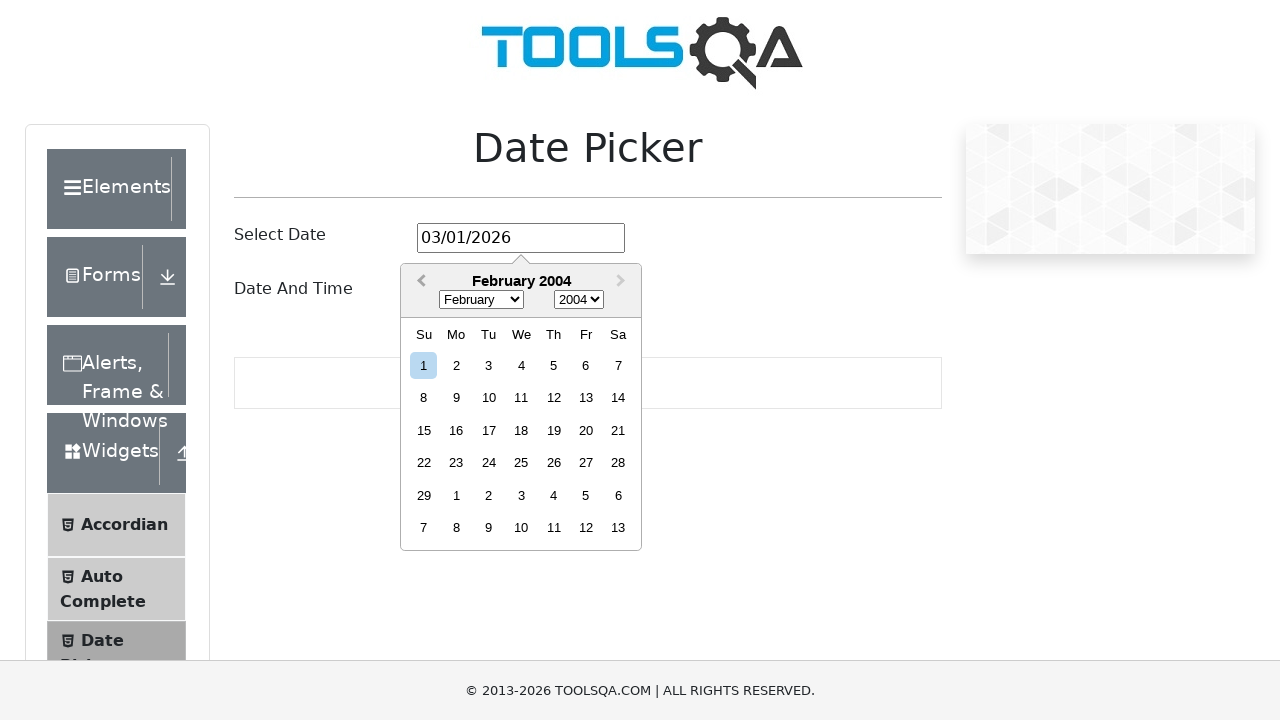

Clicked previous month button, current month: February 2004 at (419, 282) on .react-datepicker__navigation--previous
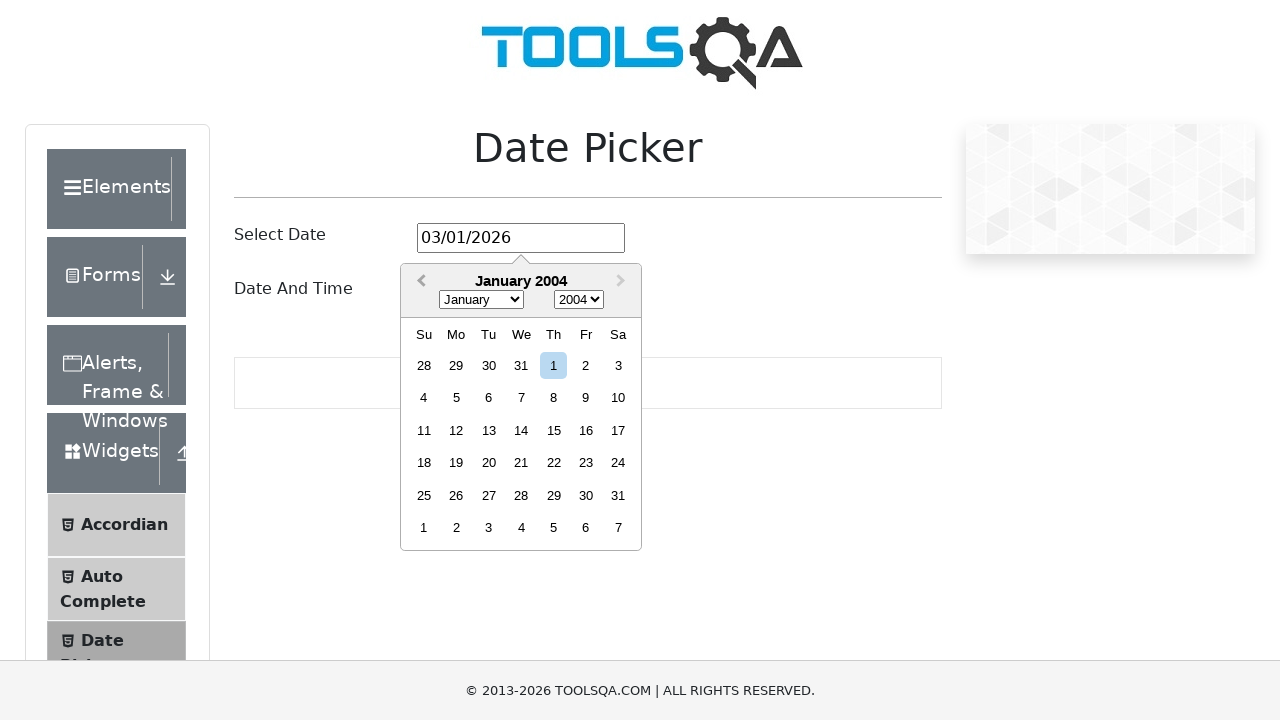

Clicked previous month button, current month: January 2004 at (419, 282) on .react-datepicker__navigation--previous
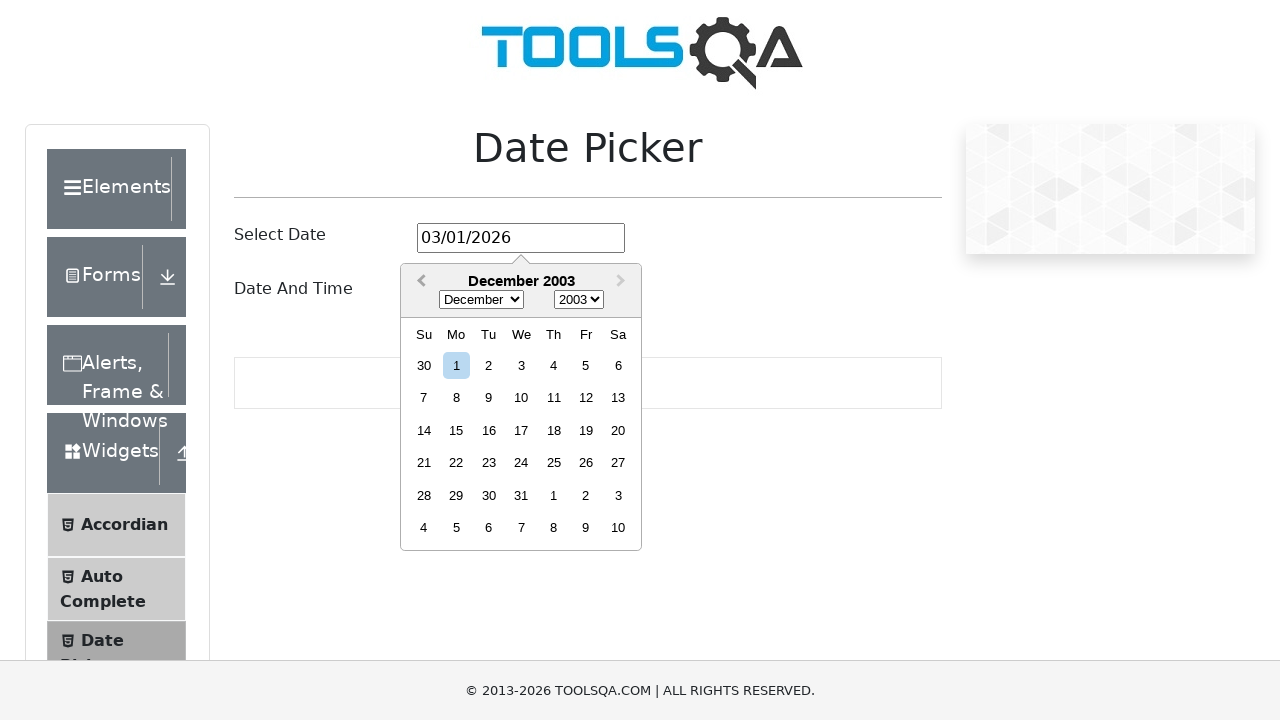

Clicked previous month button, current month: December 2003 at (419, 282) on .react-datepicker__navigation--previous
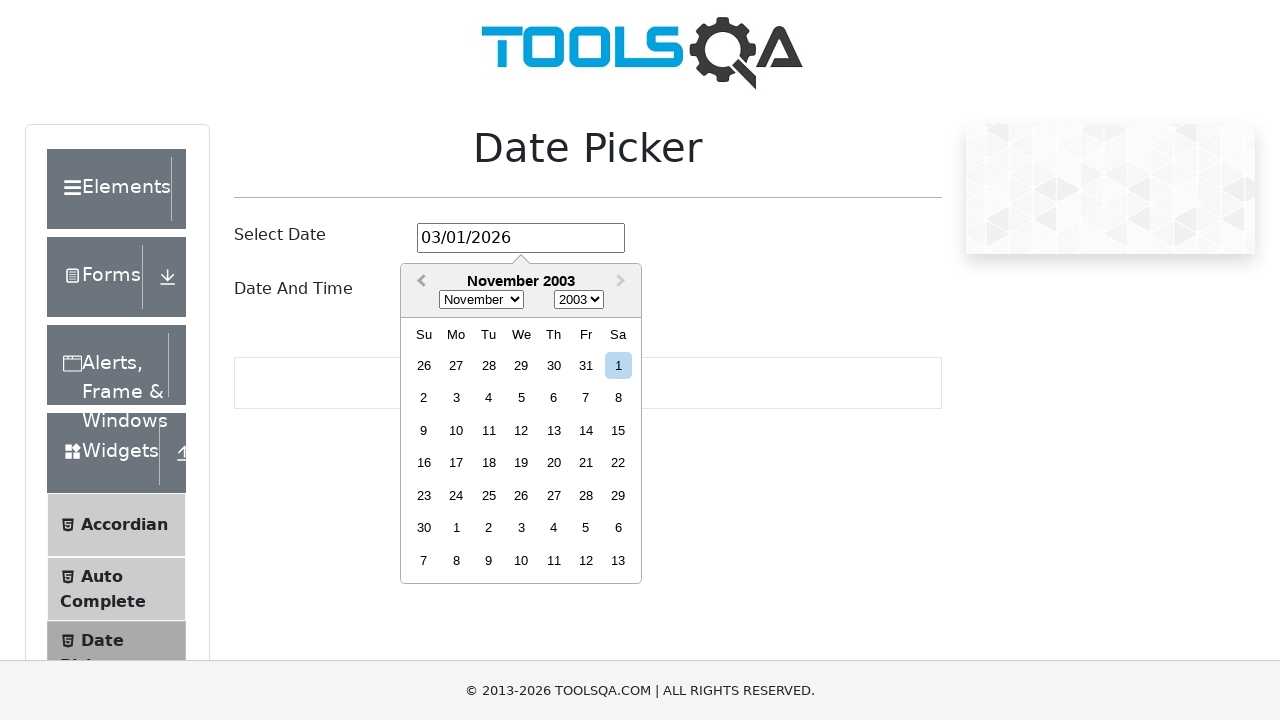

Clicked previous month button, current month: November 2003 at (419, 282) on .react-datepicker__navigation--previous
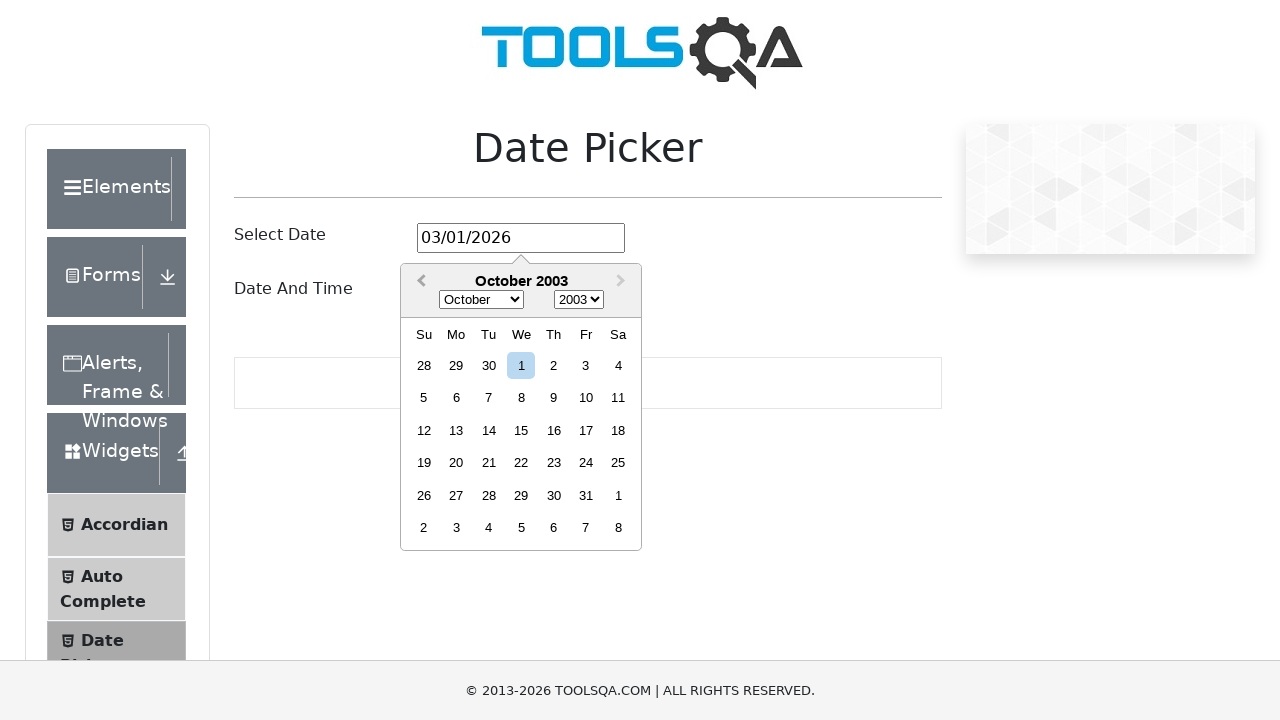

Clicked previous month button, current month: October 2003 at (419, 282) on .react-datepicker__navigation--previous
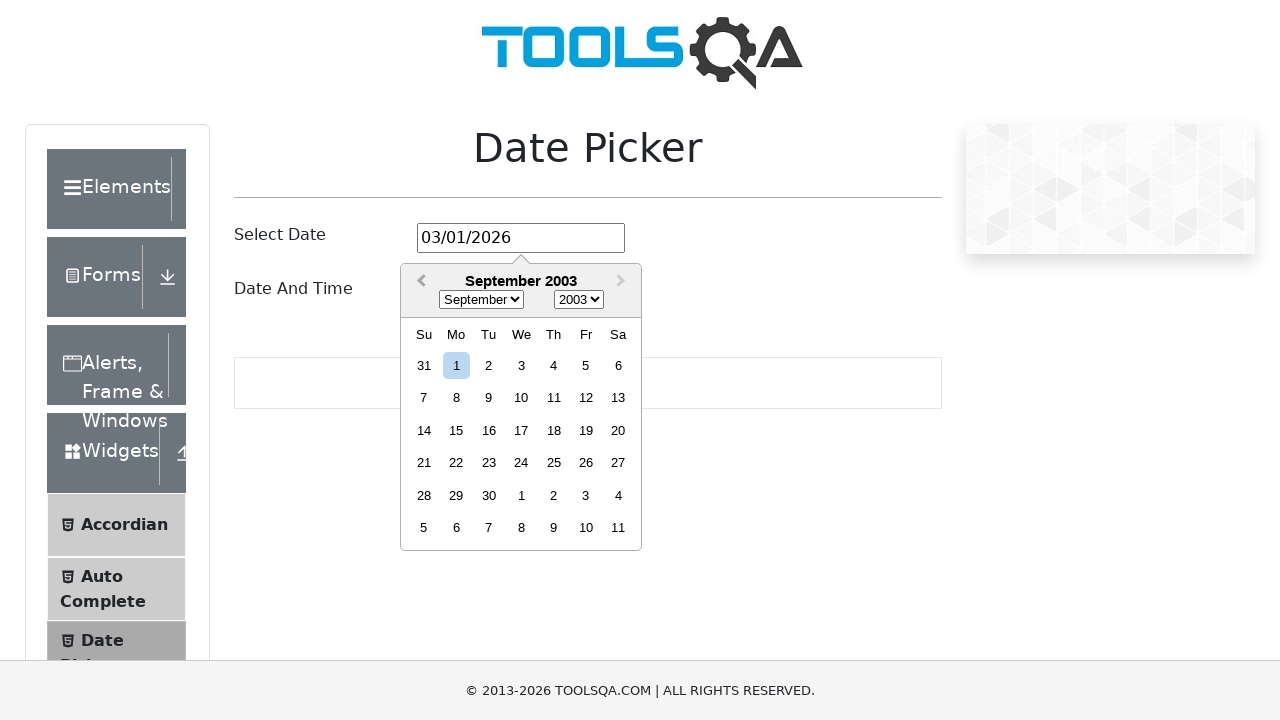

Clicked previous month button, current month: September 2003 at (419, 282) on .react-datepicker__navigation--previous
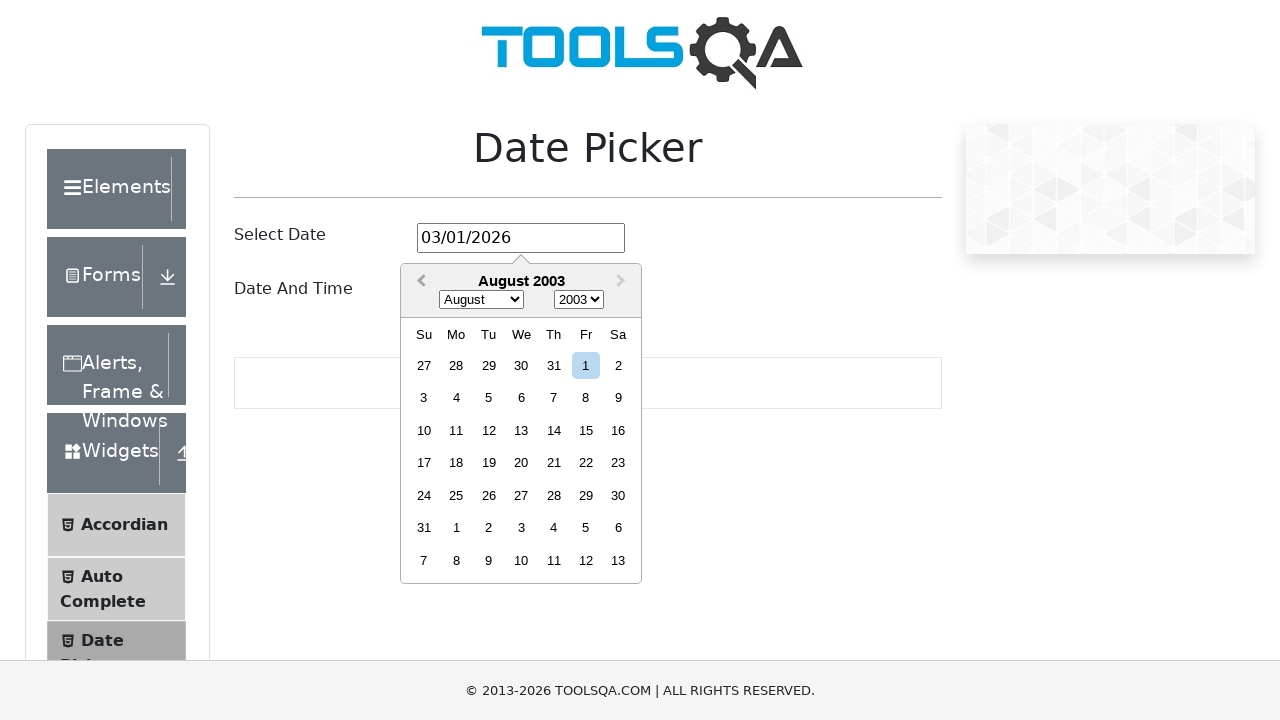

Clicked previous month button, current month: August 2003 at (419, 282) on .react-datepicker__navigation--previous
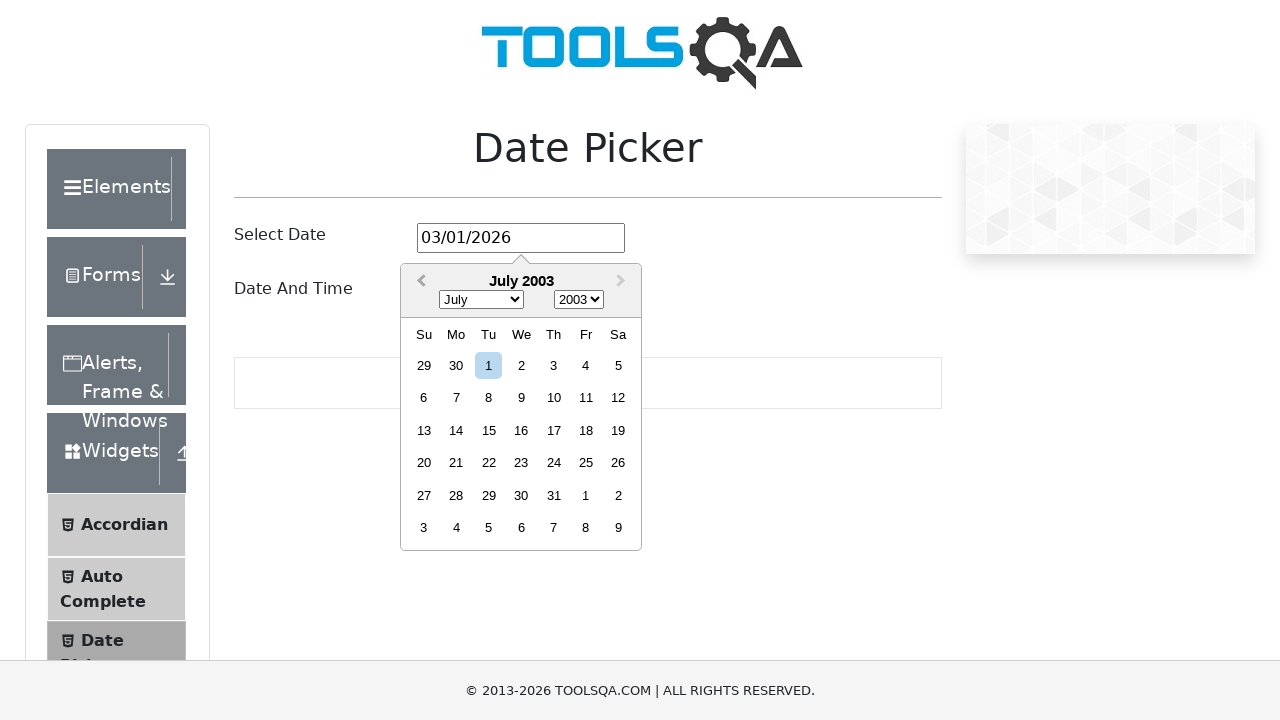

Clicked previous month button, current month: July 2003 at (419, 282) on .react-datepicker__navigation--previous
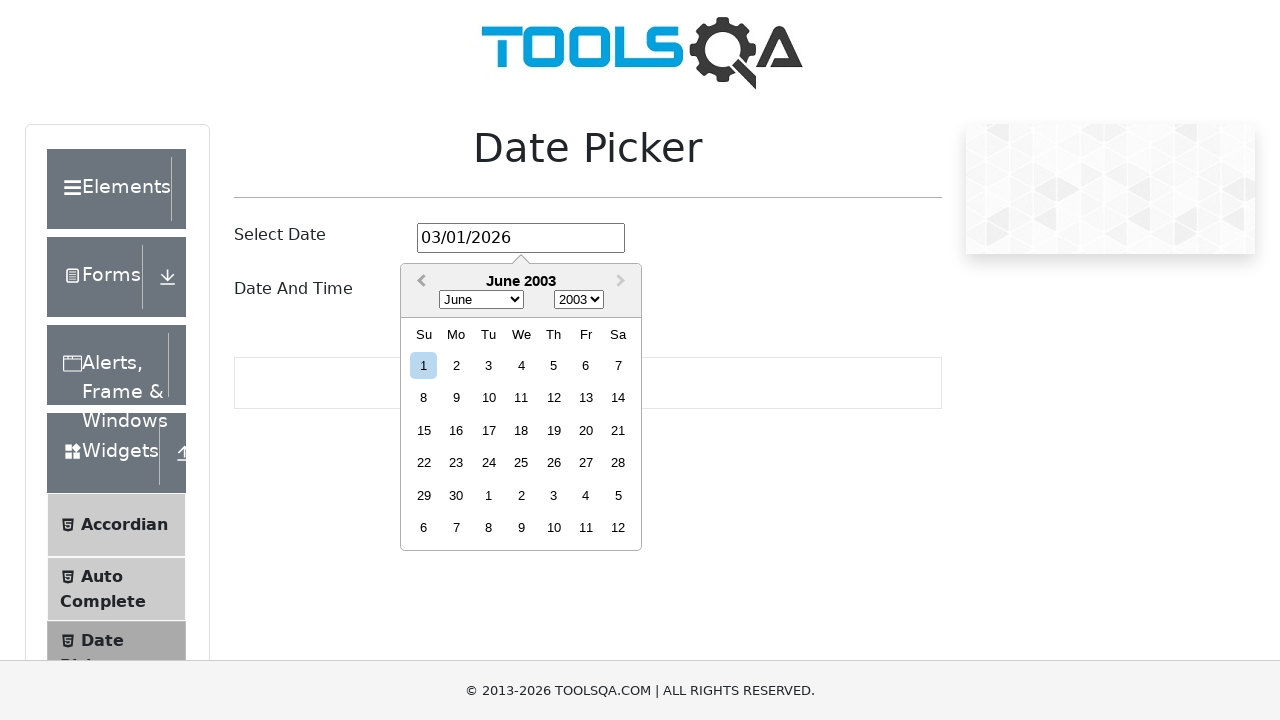

Clicked previous month button, current month: June 2003 at (419, 282) on .react-datepicker__navigation--previous
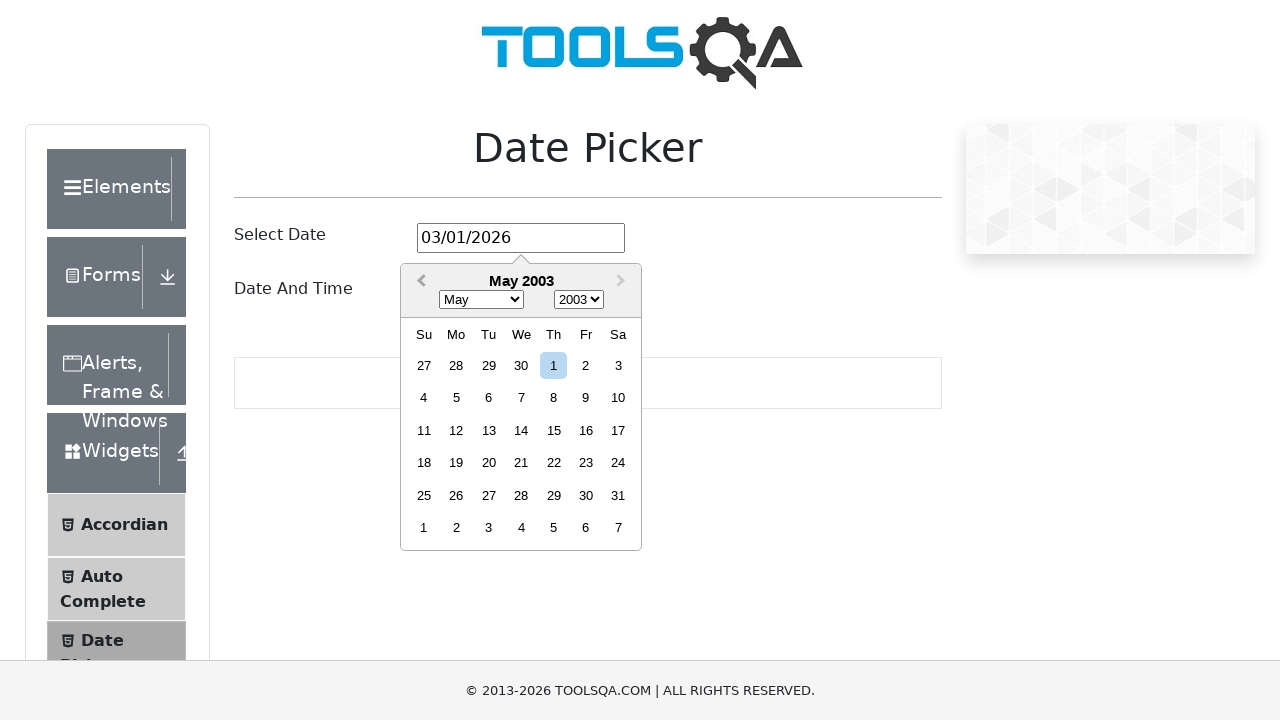

Clicked previous month button, current month: May 2003 at (419, 282) on .react-datepicker__navigation--previous
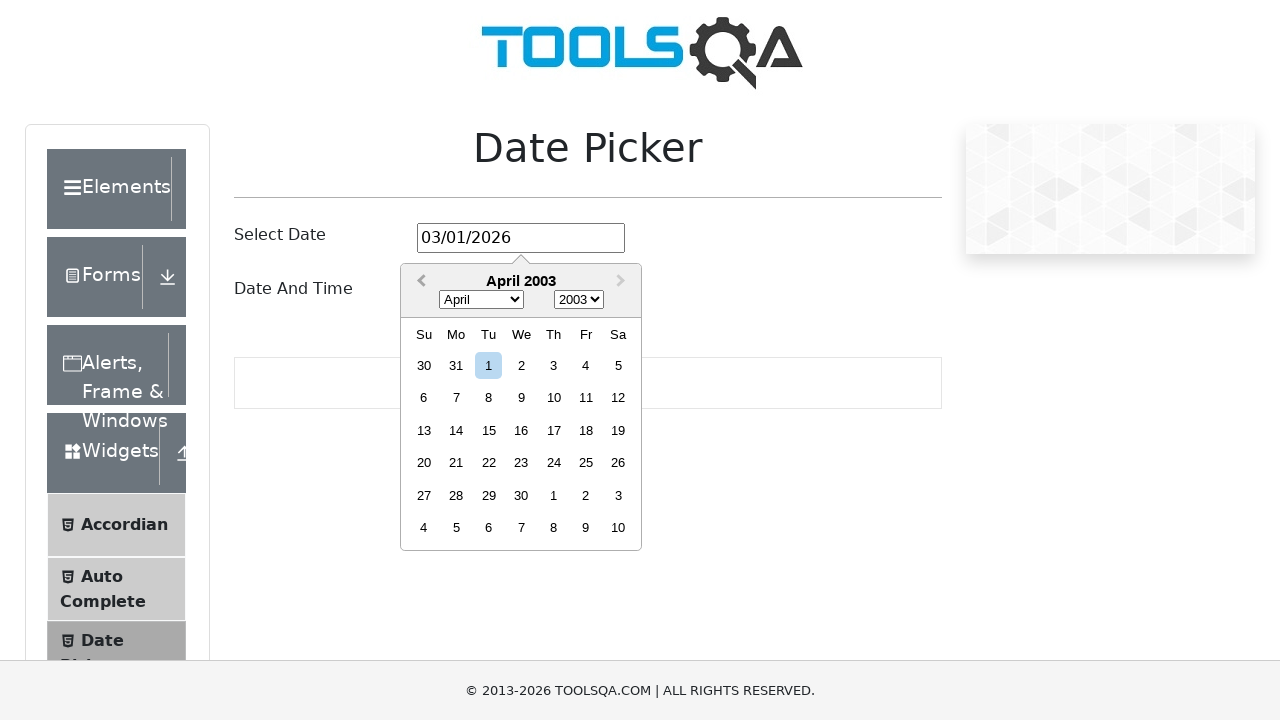

Clicked previous month button, current month: April 2003 at (419, 282) on .react-datepicker__navigation--previous
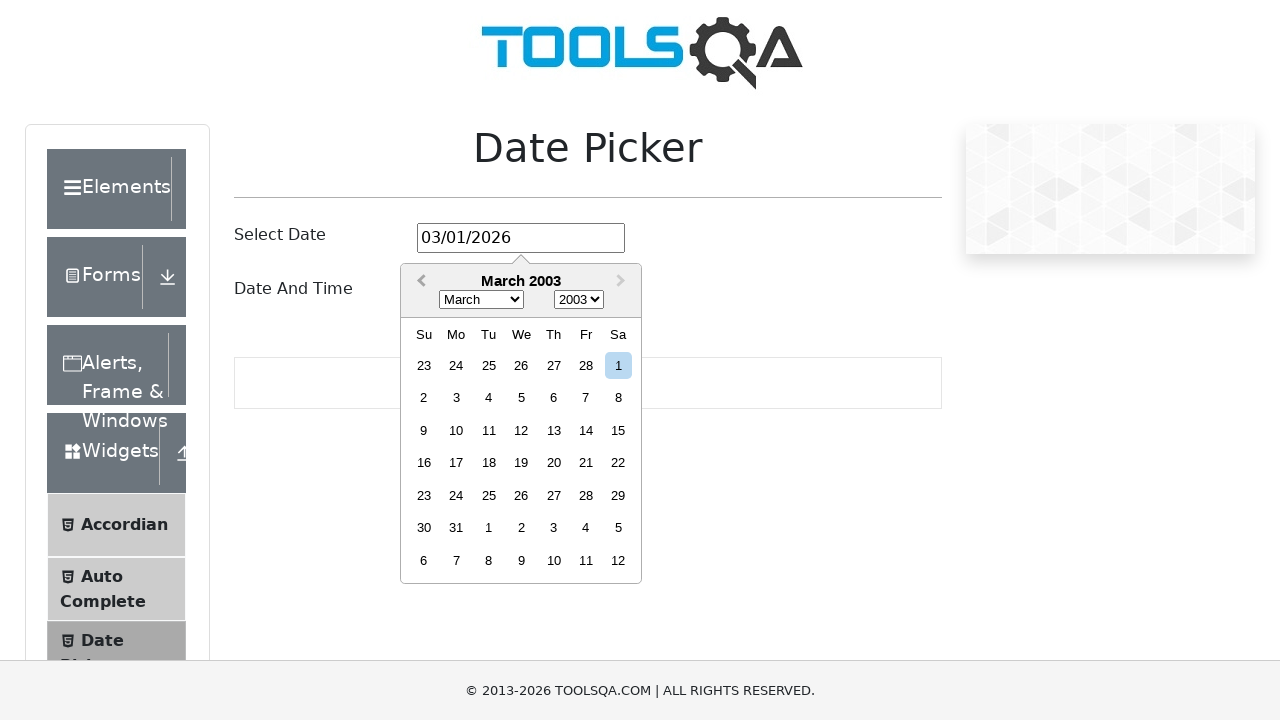

Clicked previous month button, current month: March 2003 at (419, 282) on .react-datepicker__navigation--previous
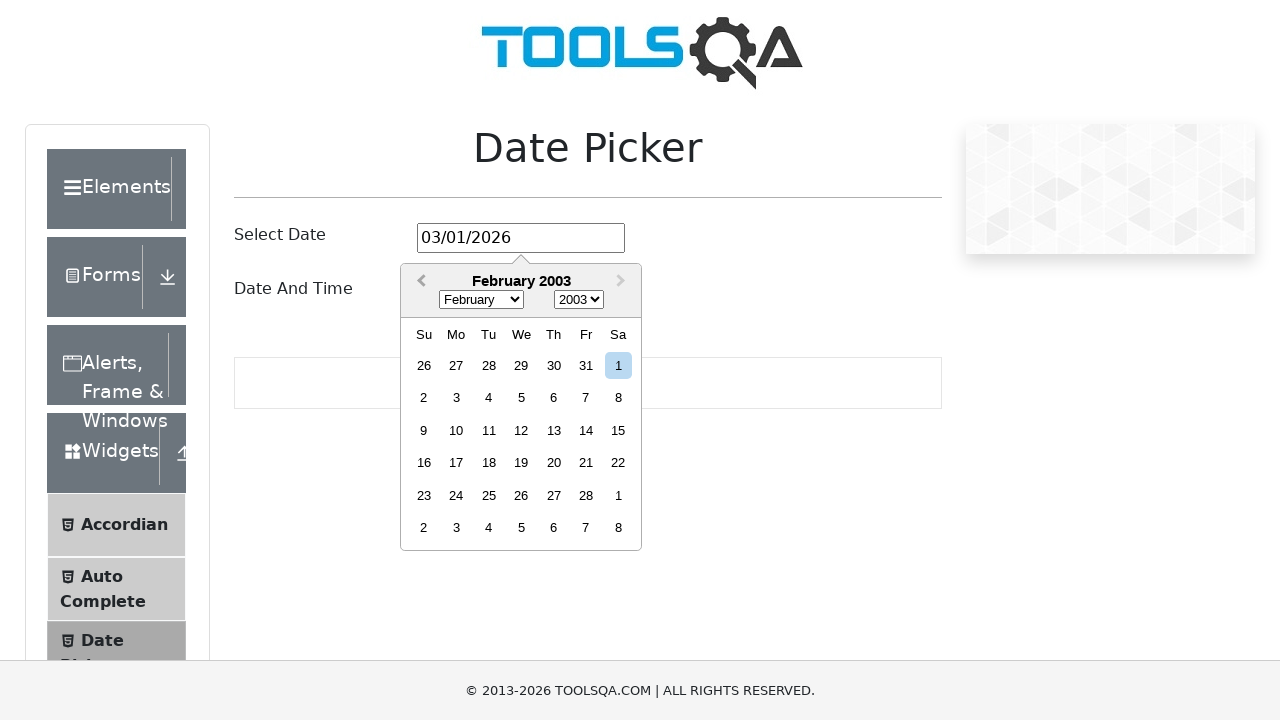

Clicked previous month button, current month: February 2003 at (419, 282) on .react-datepicker__navigation--previous
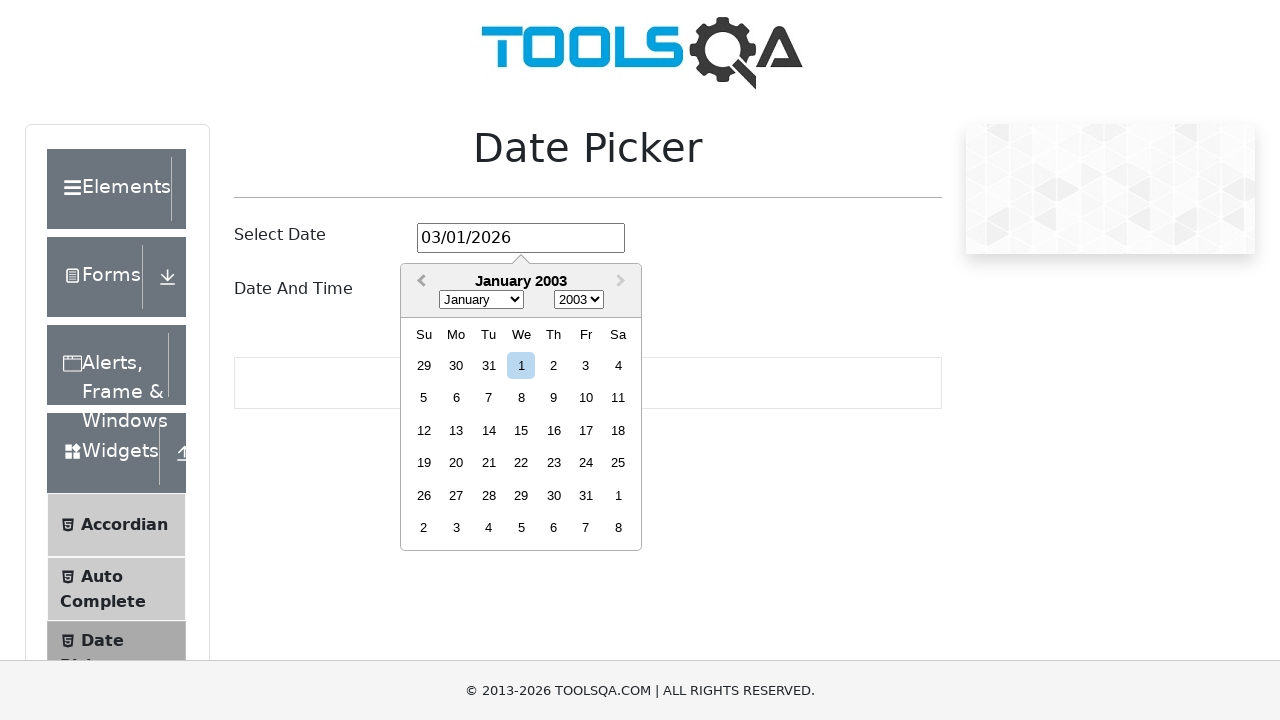

Clicked previous month button, current month: January 2003 at (419, 282) on .react-datepicker__navigation--previous
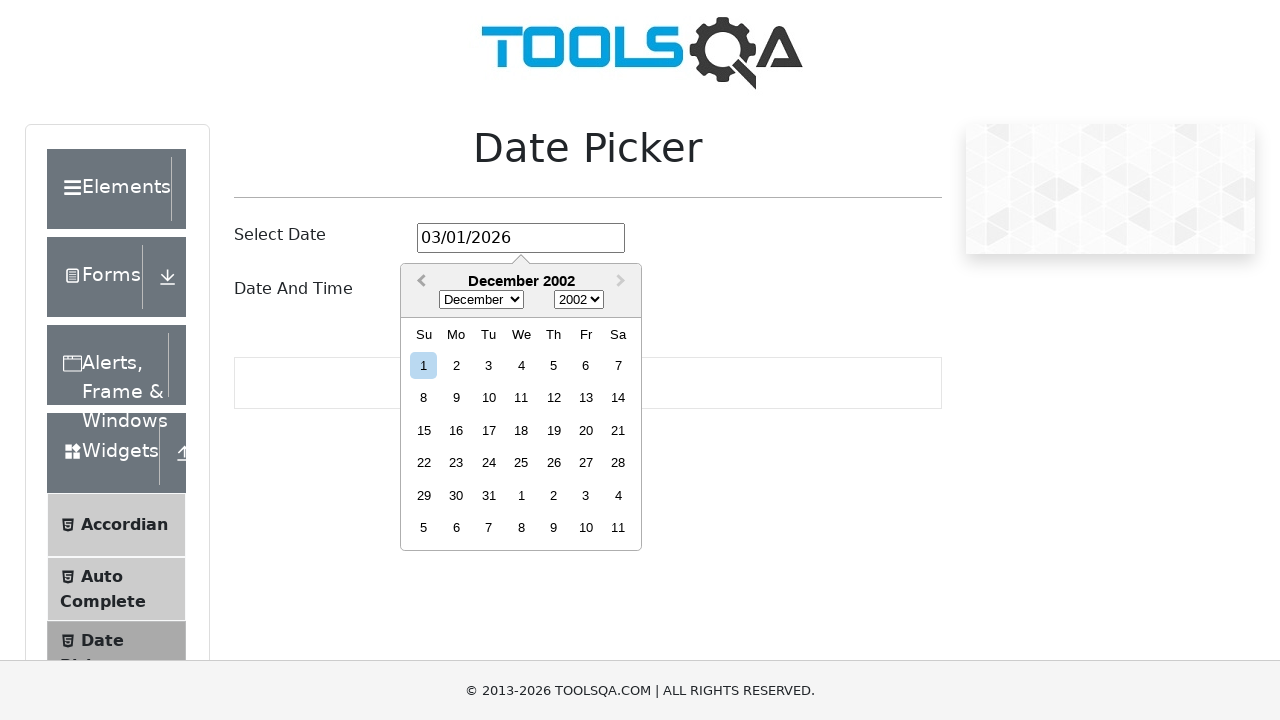

Clicked previous month button, current month: December 2002 at (419, 282) on .react-datepicker__navigation--previous
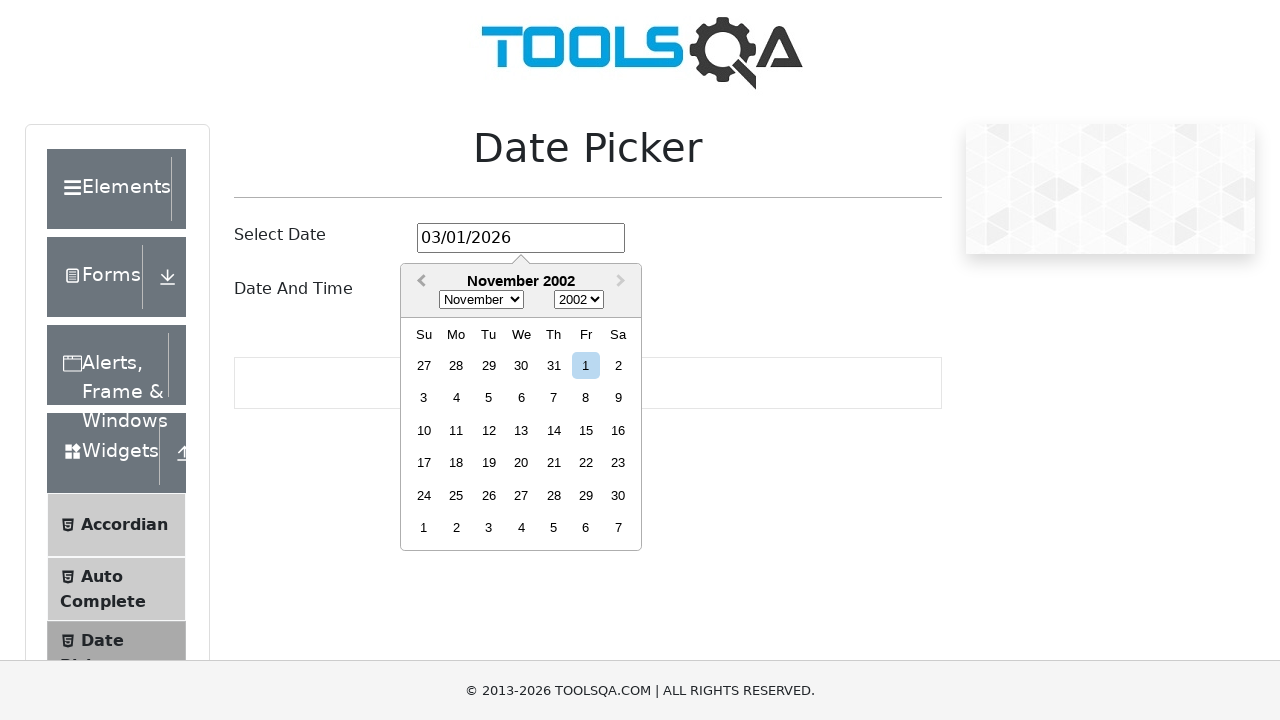

Clicked previous month button, current month: November 2002 at (419, 282) on .react-datepicker__navigation--previous
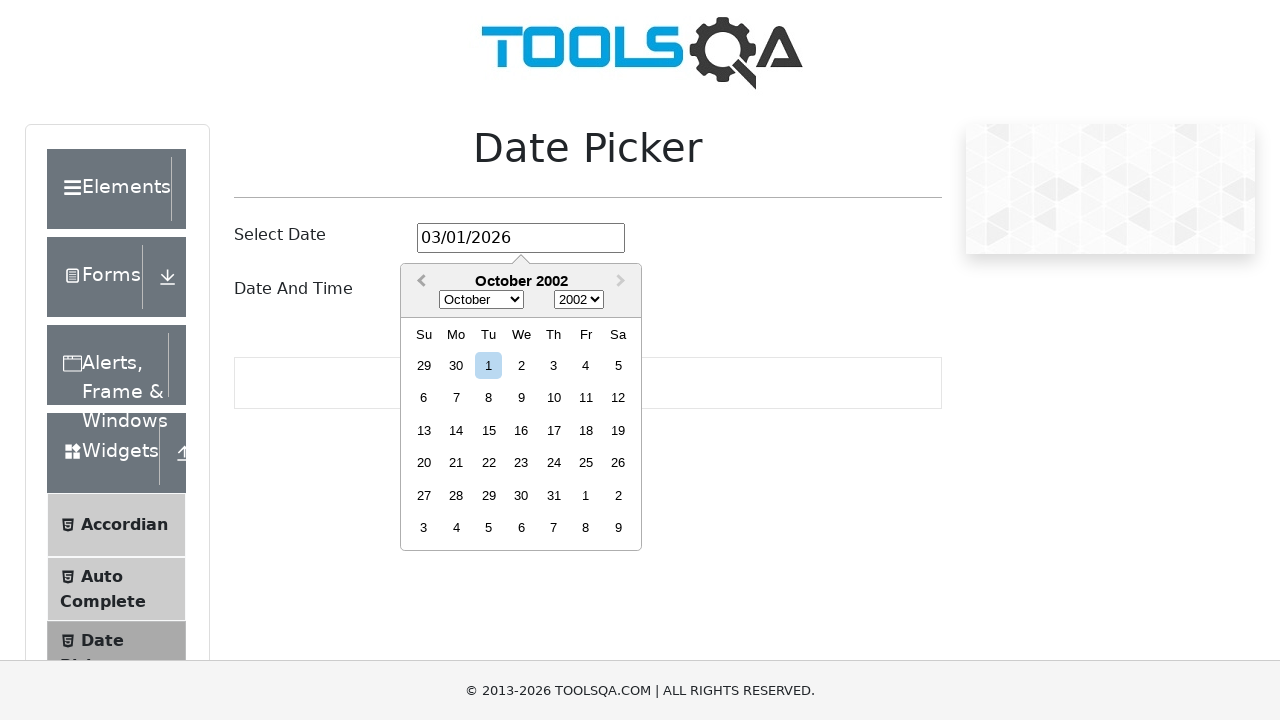

Clicked previous month button, current month: October 2002 at (419, 282) on .react-datepicker__navigation--previous
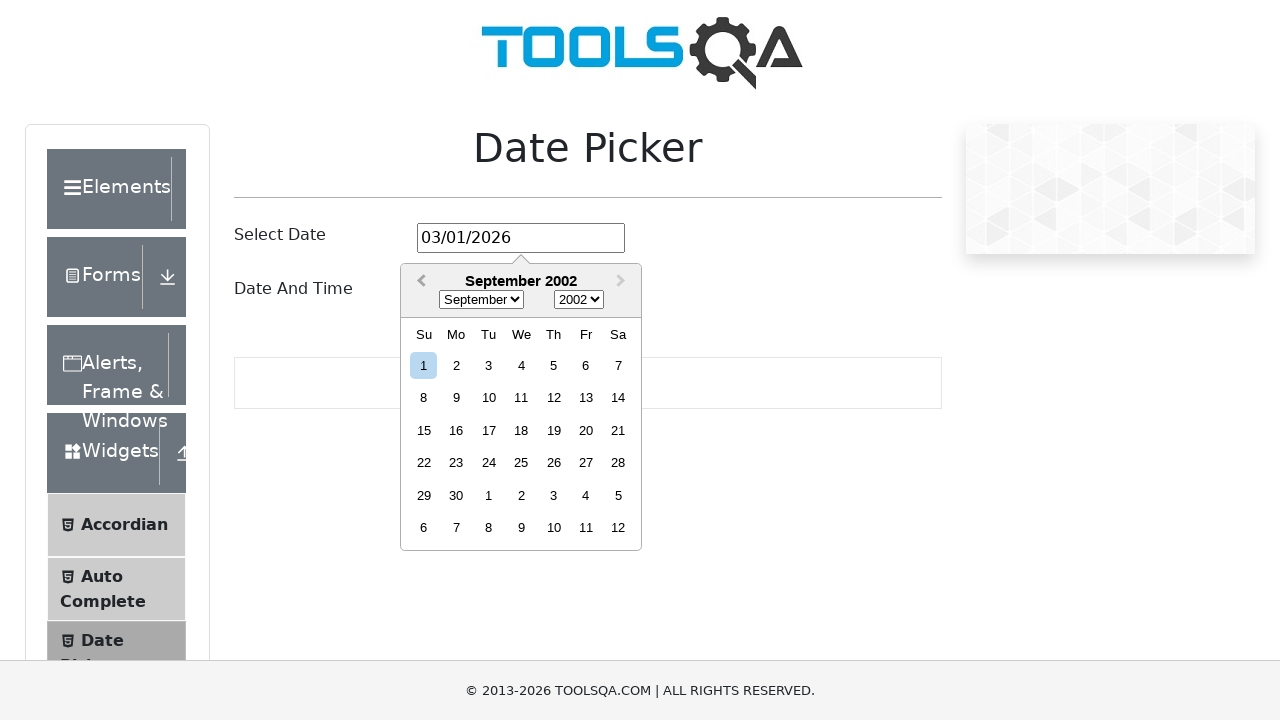

Clicked previous month button, current month: September 2002 at (419, 282) on .react-datepicker__navigation--previous
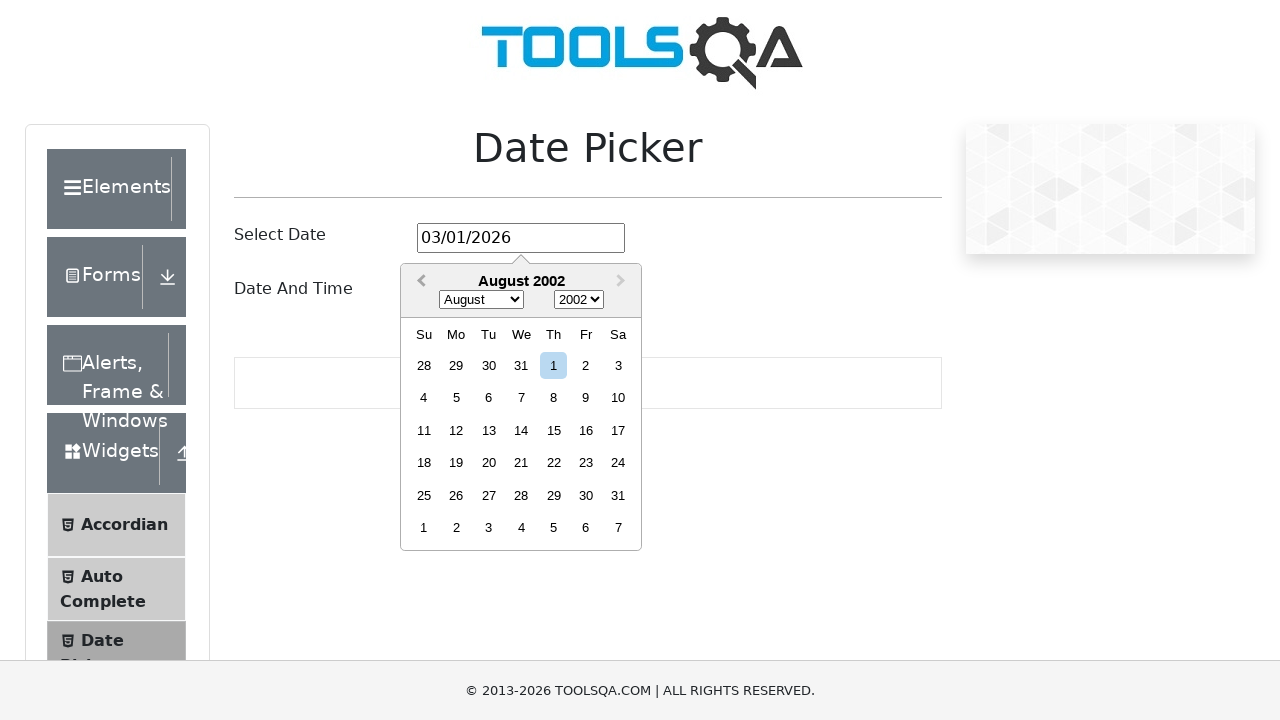

Clicked previous month button, current month: August 2002 at (419, 282) on .react-datepicker__navigation--previous
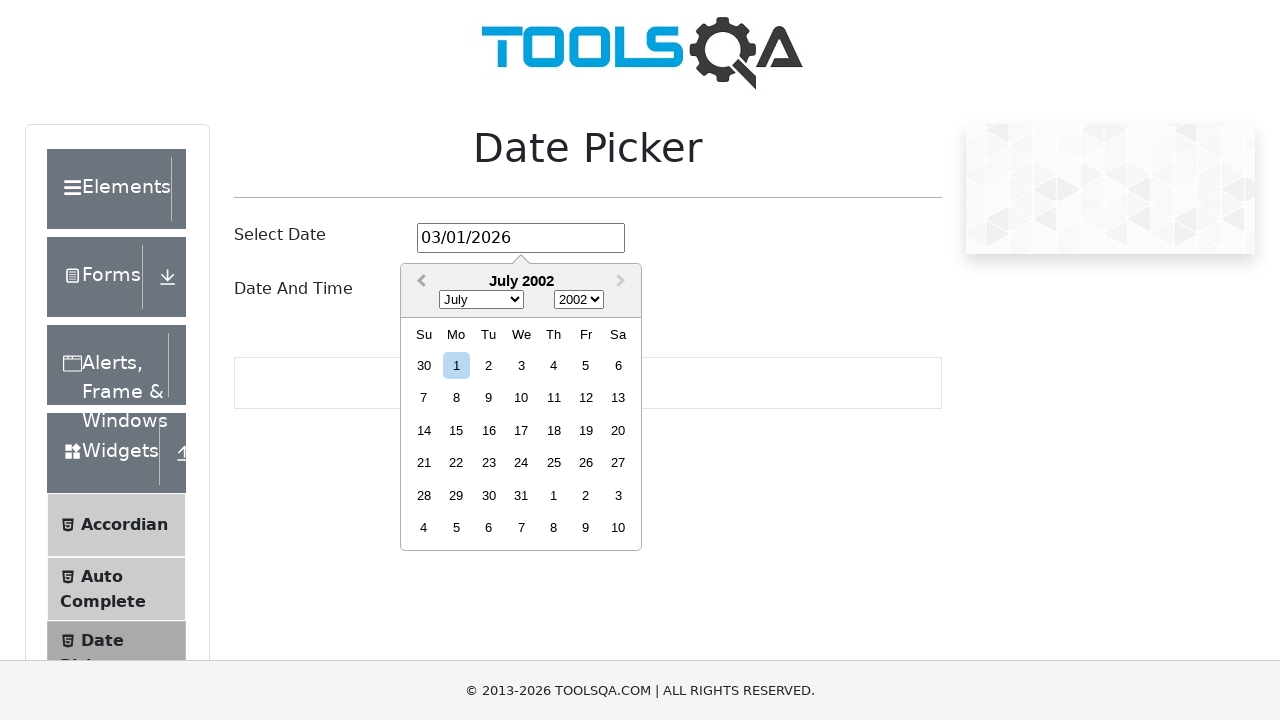

Clicked previous month button, current month: July 2002 at (419, 282) on .react-datepicker__navigation--previous
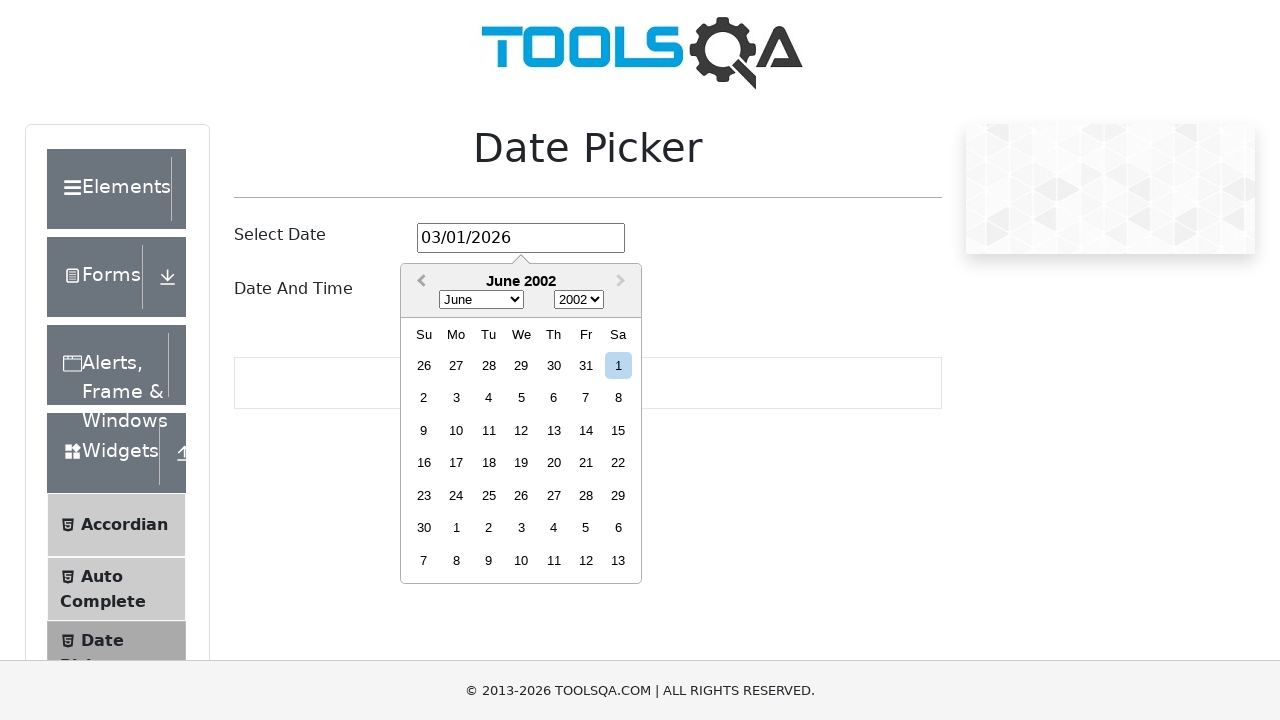

Clicked previous month button, current month: June 2002 at (419, 282) on .react-datepicker__navigation--previous
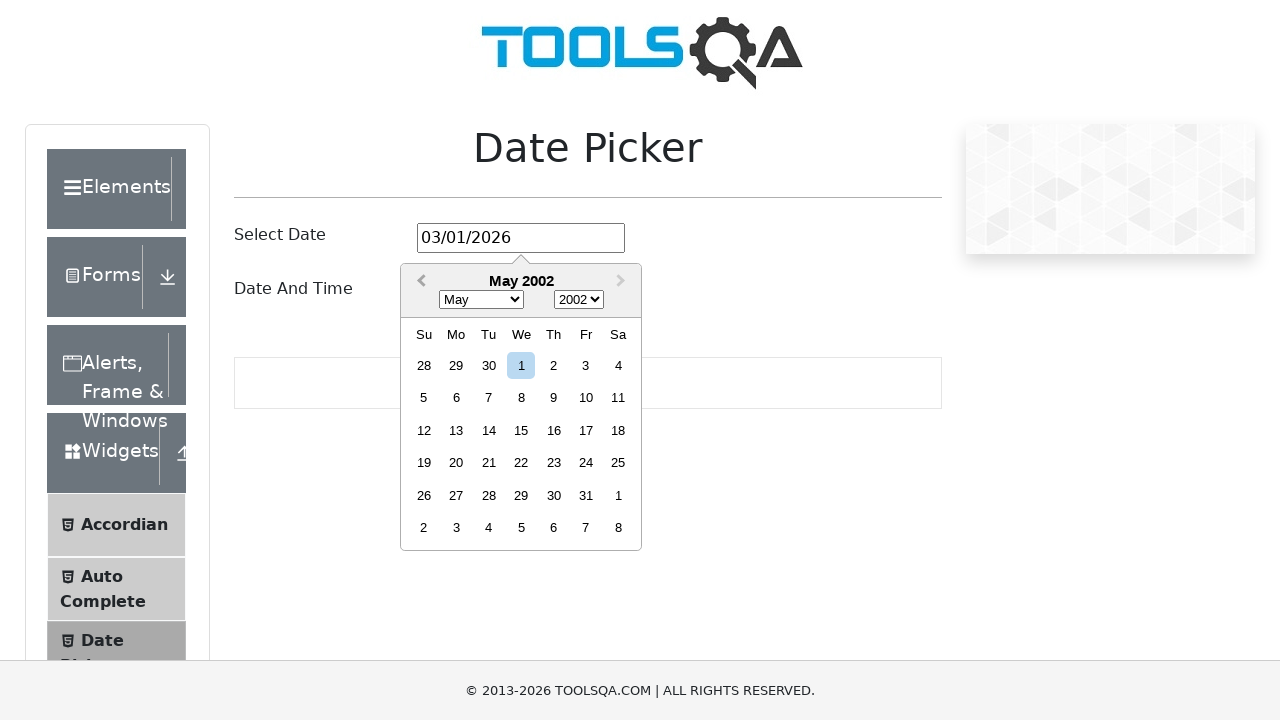

Clicked previous month button, current month: May 2002 at (419, 282) on .react-datepicker__navigation--previous
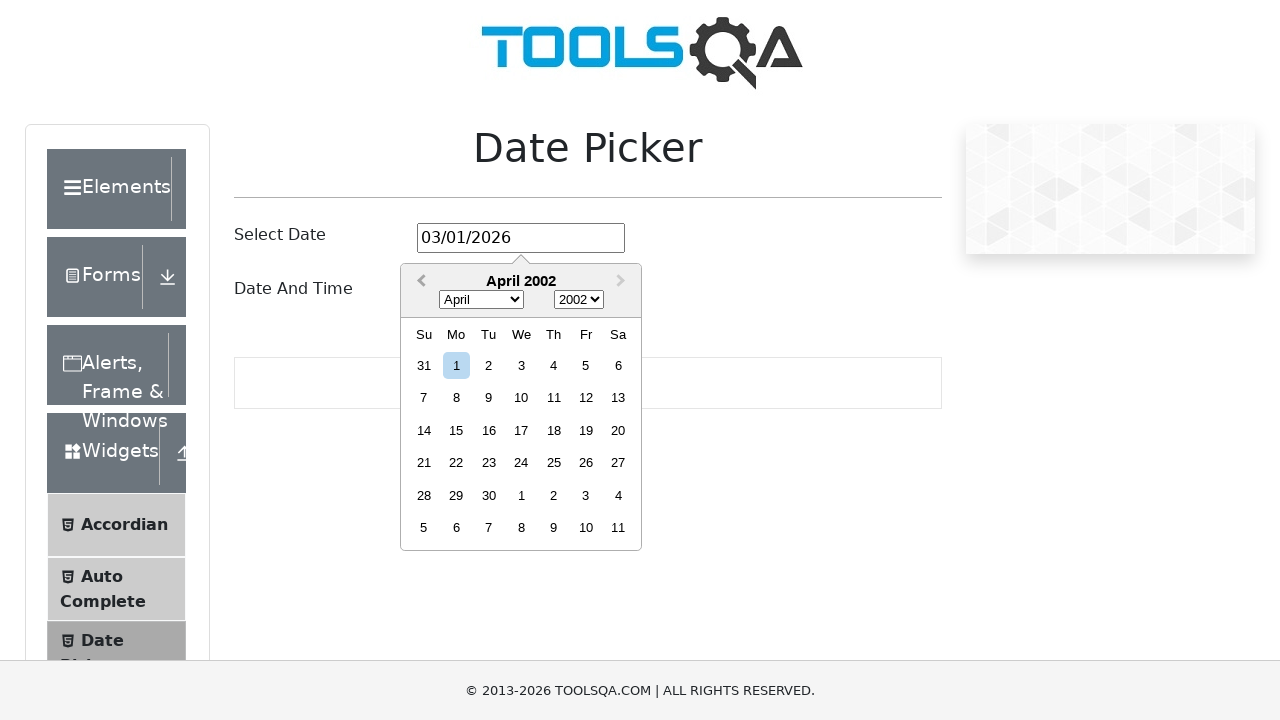

Clicked previous month button, current month: April 2002 at (419, 282) on .react-datepicker__navigation--previous
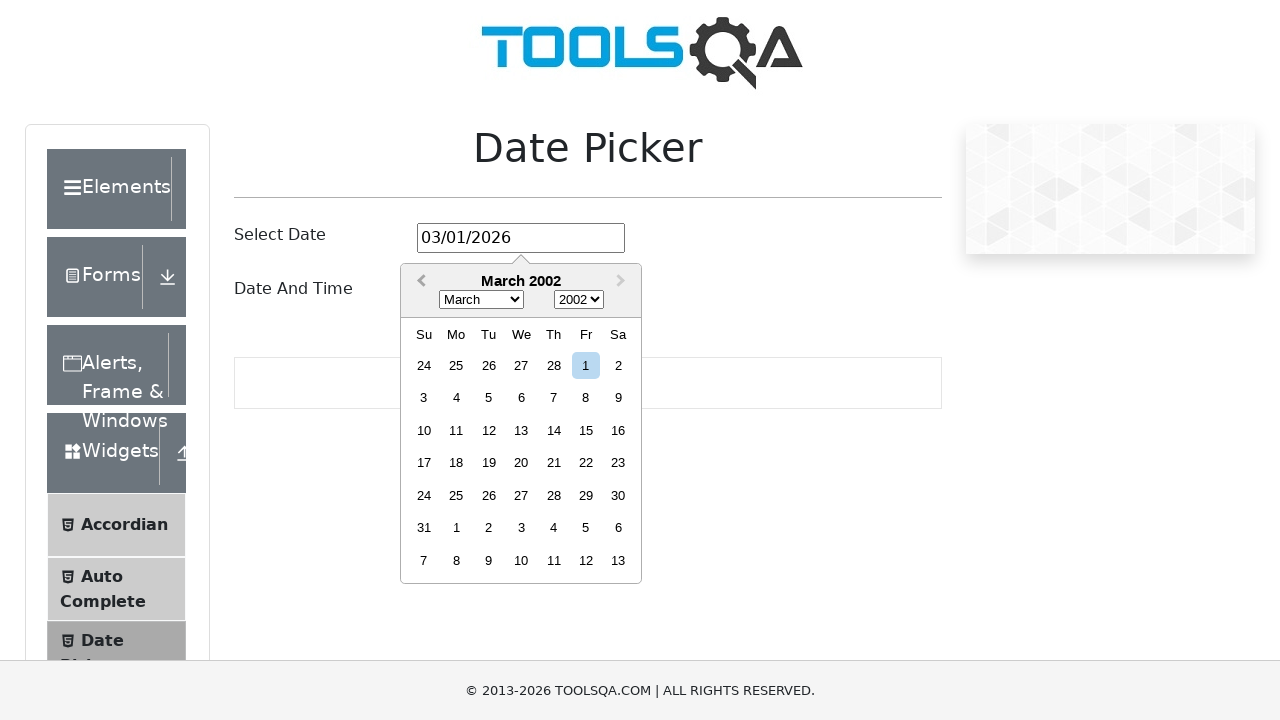

Clicked previous month button, current month: March 2002 at (419, 282) on .react-datepicker__navigation--previous
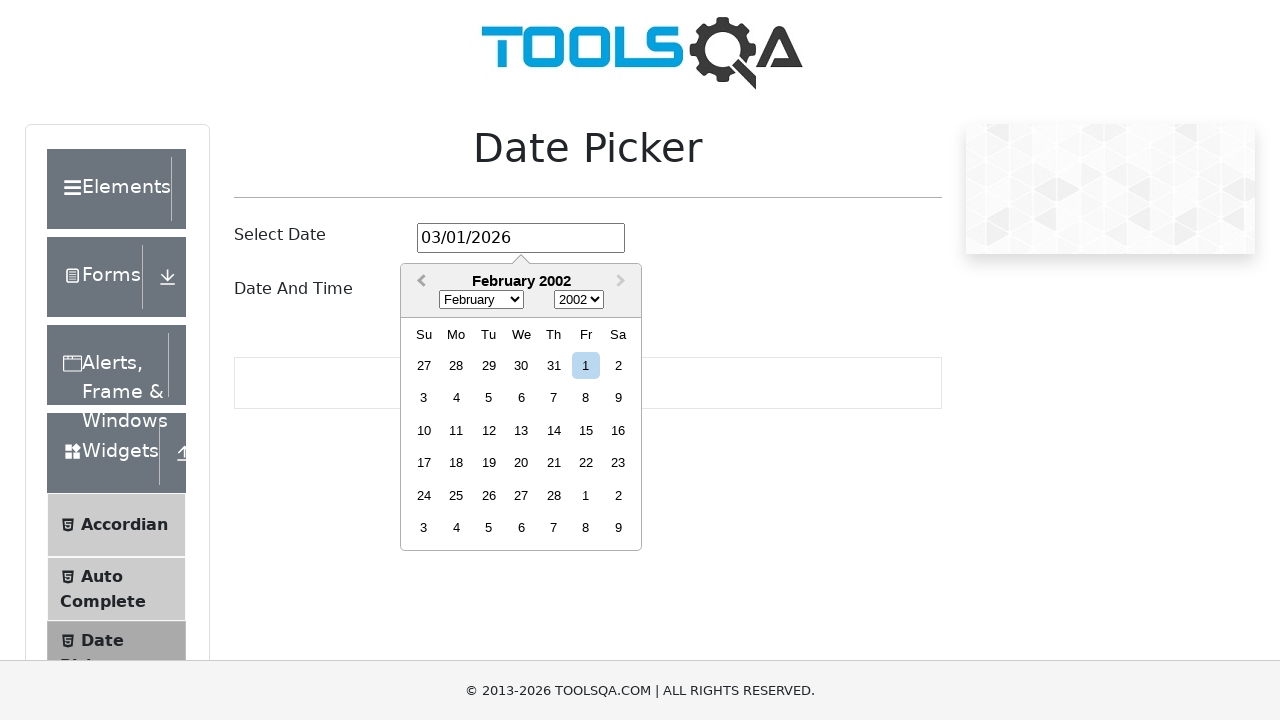

Clicked previous month button, current month: February 2002 at (419, 282) on .react-datepicker__navigation--previous
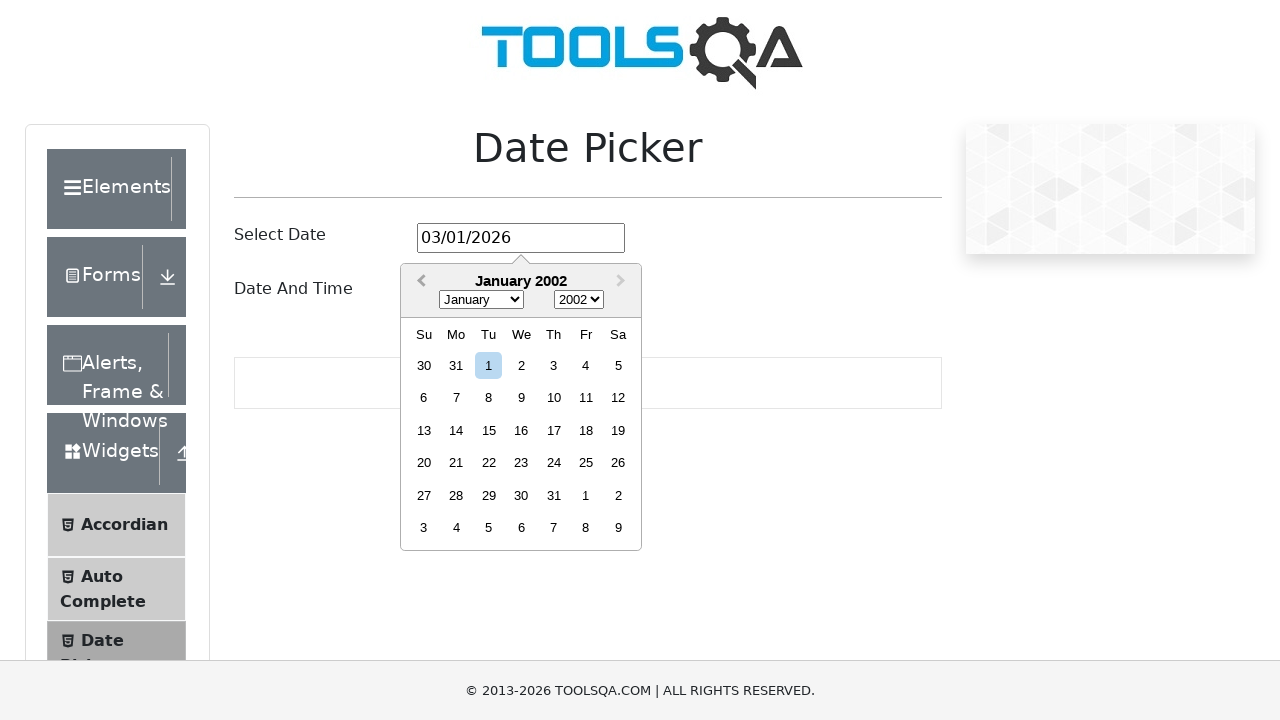

Clicked previous month button, current month: January 2002 at (419, 282) on .react-datepicker__navigation--previous
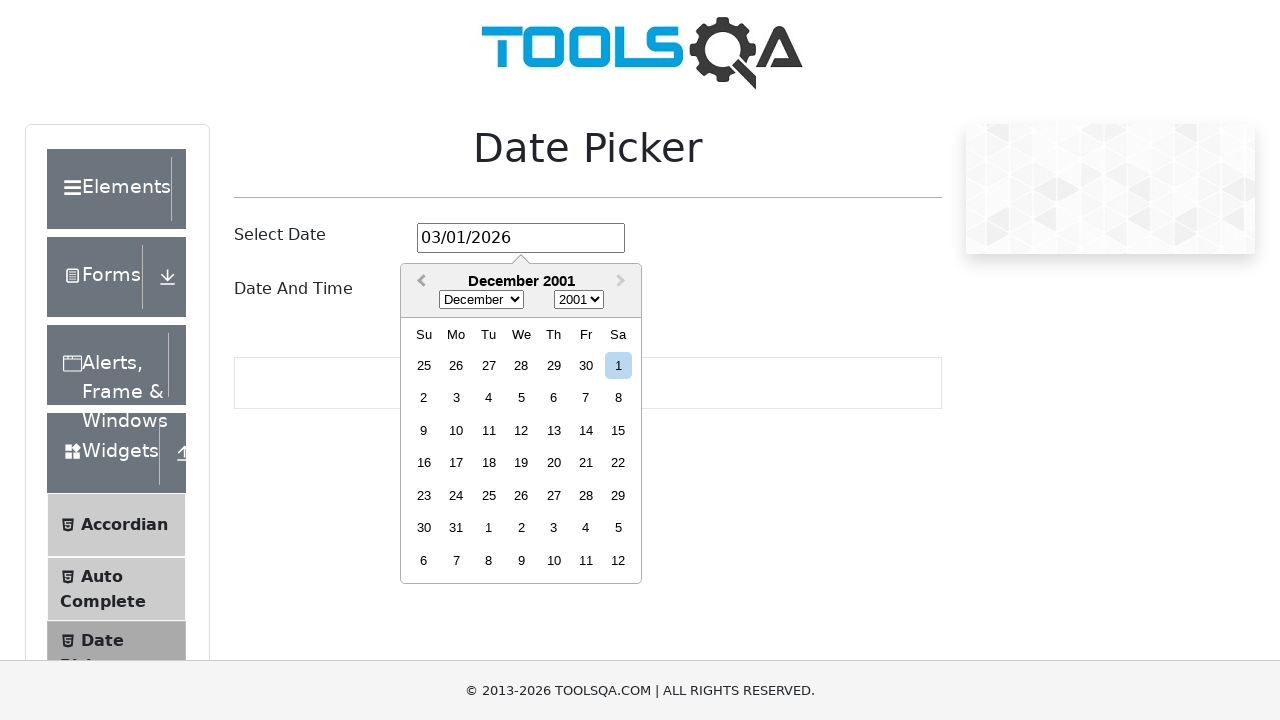

Clicked previous month button, current month: December 2001 at (419, 282) on .react-datepicker__navigation--previous
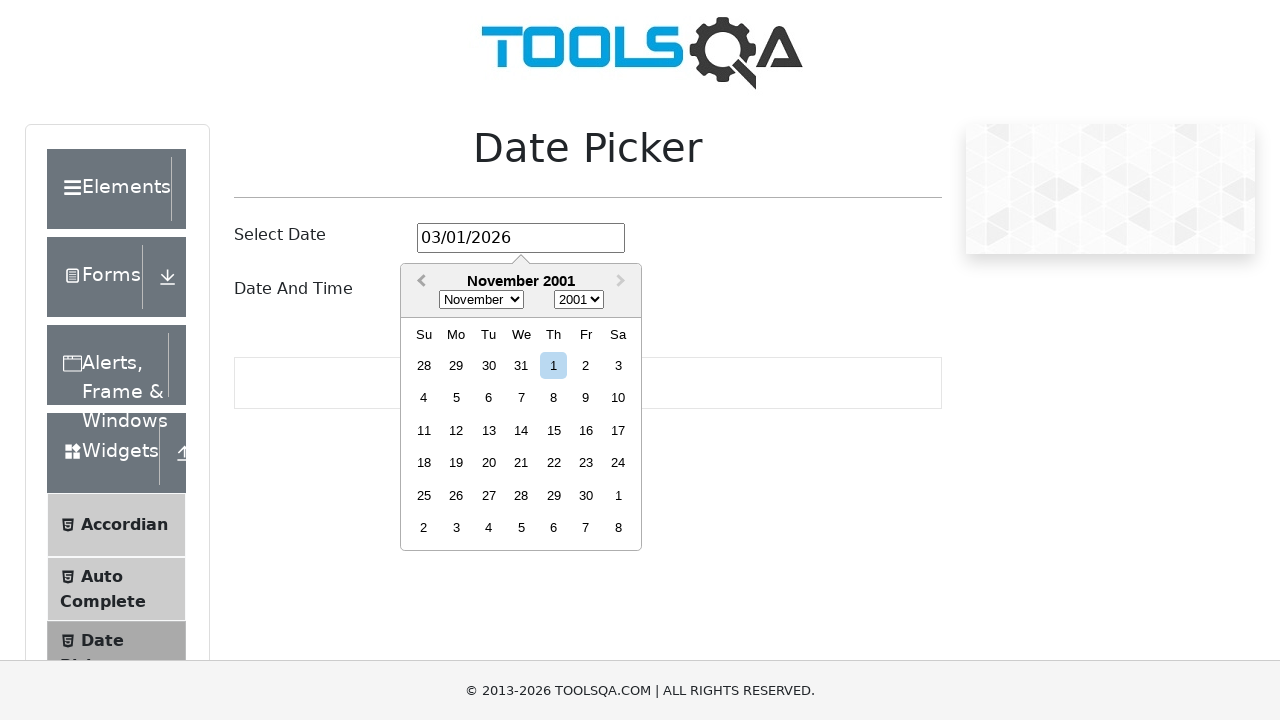

Clicked previous month button, current month: November 2001 at (419, 282) on .react-datepicker__navigation--previous
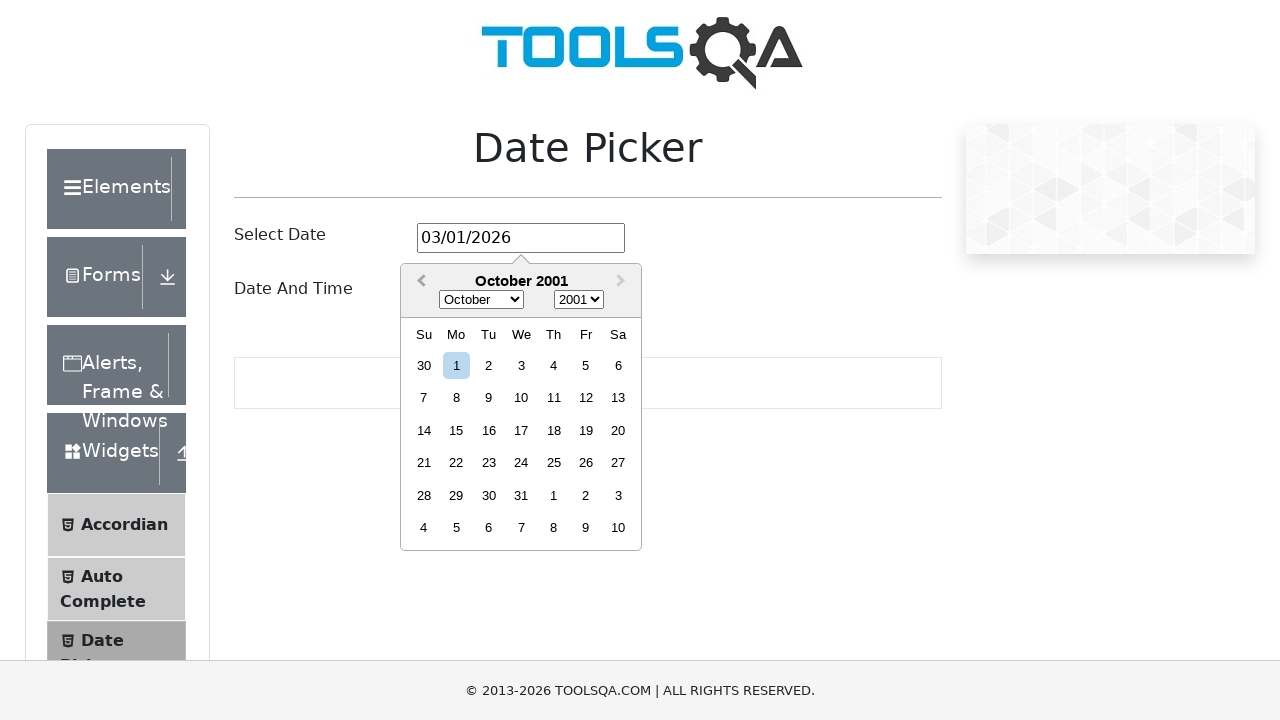

Clicked previous month button, current month: October 2001 at (419, 282) on .react-datepicker__navigation--previous
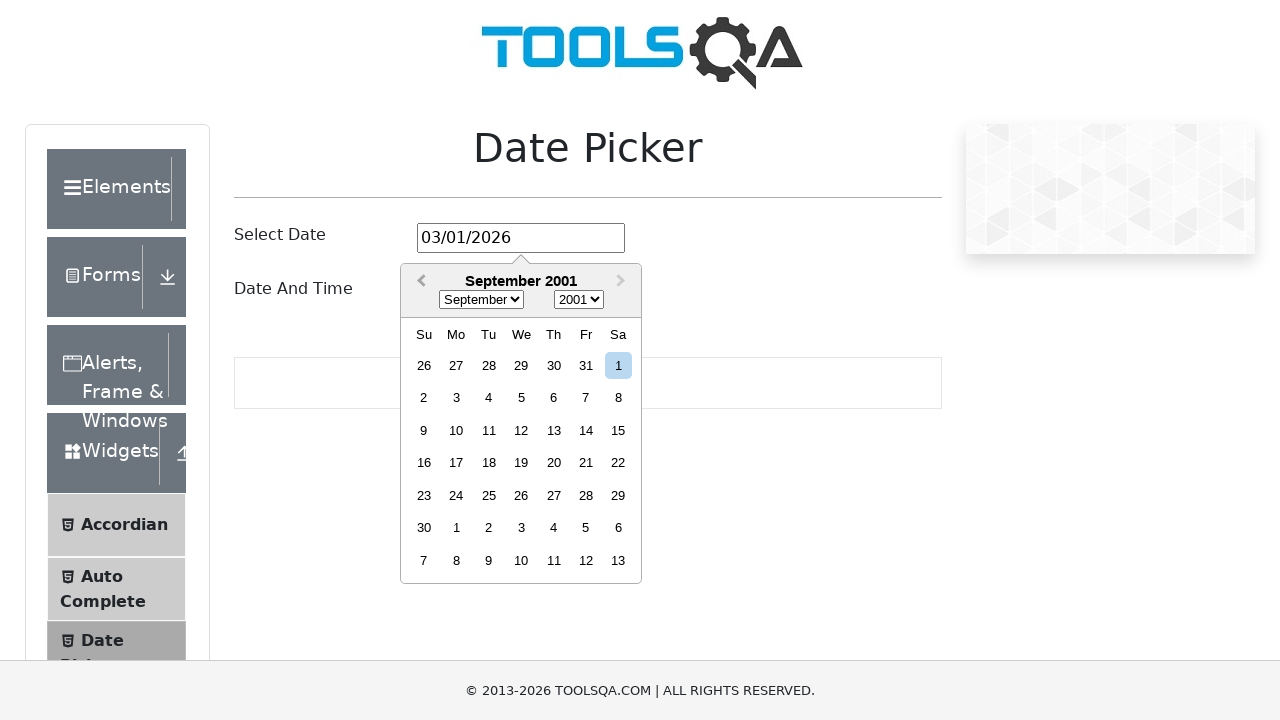

Clicked previous month button, current month: September 2001 at (419, 282) on .react-datepicker__navigation--previous
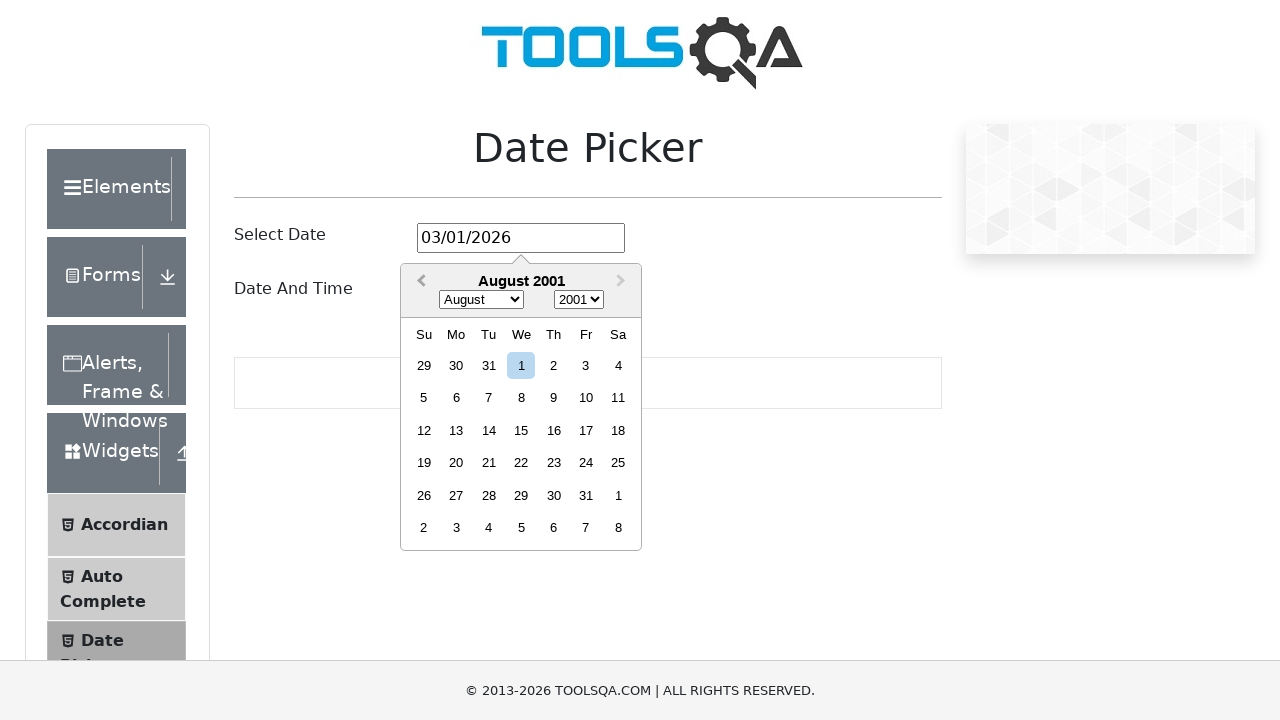

Clicked previous month button, current month: August 2001 at (419, 282) on .react-datepicker__navigation--previous
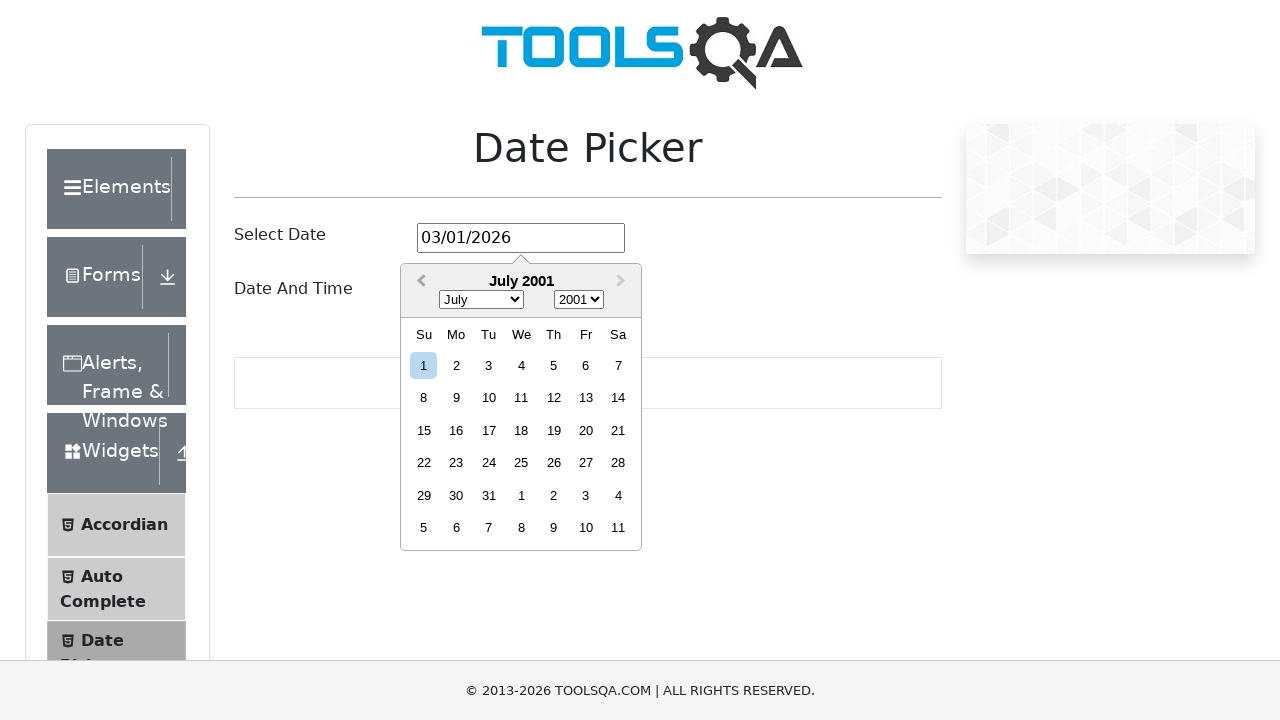

Clicked previous month button, current month: July 2001 at (419, 282) on .react-datepicker__navigation--previous
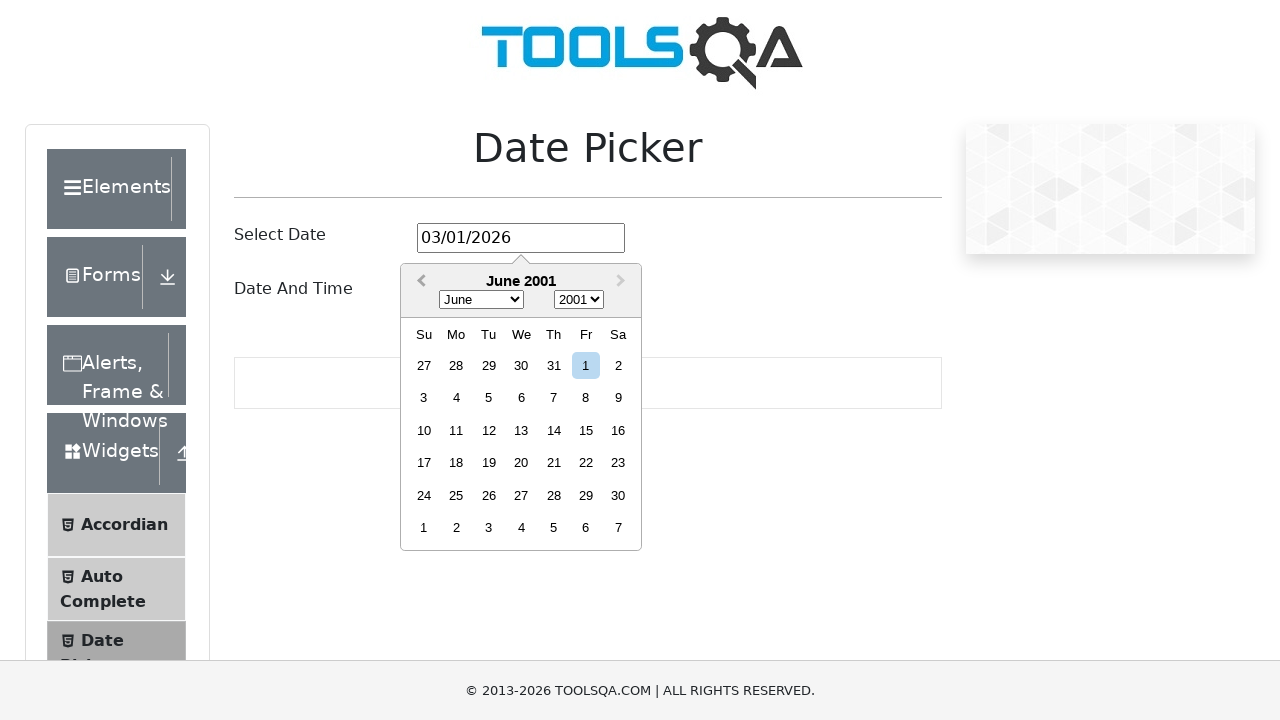

Clicked previous month button, current month: June 2001 at (419, 282) on .react-datepicker__navigation--previous
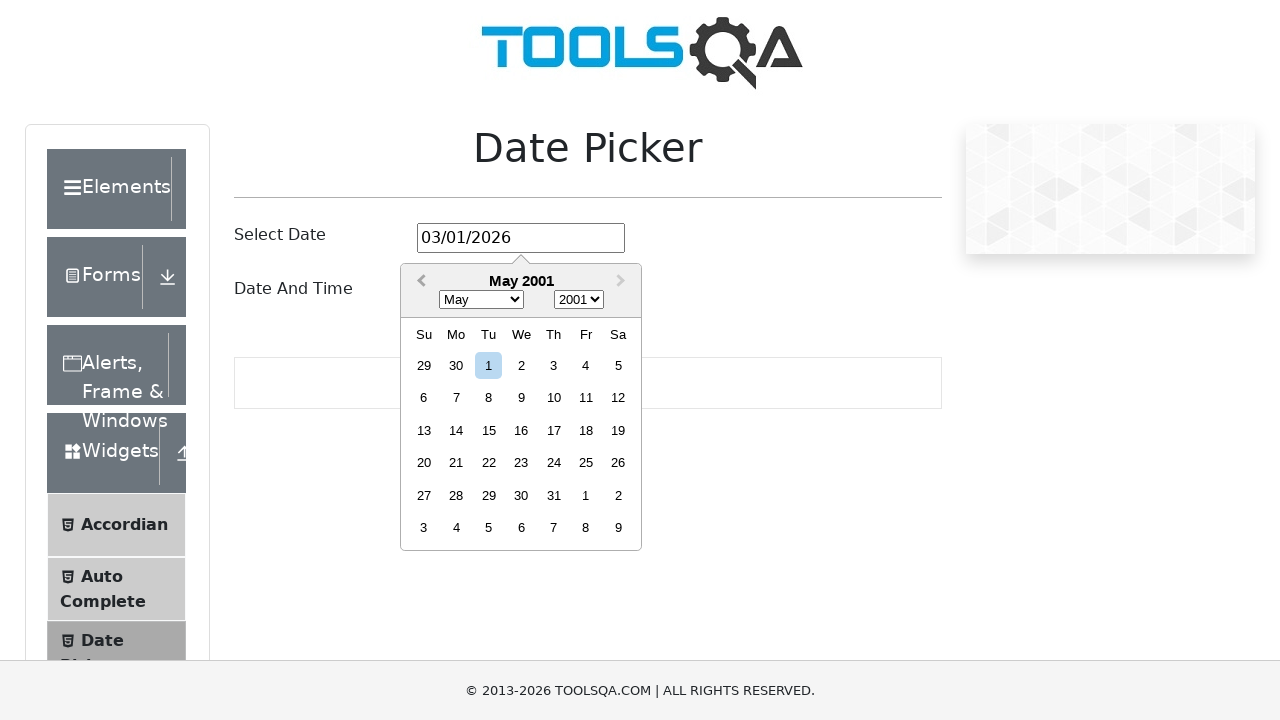

Clicked previous month button, current month: May 2001 at (419, 282) on .react-datepicker__navigation--previous
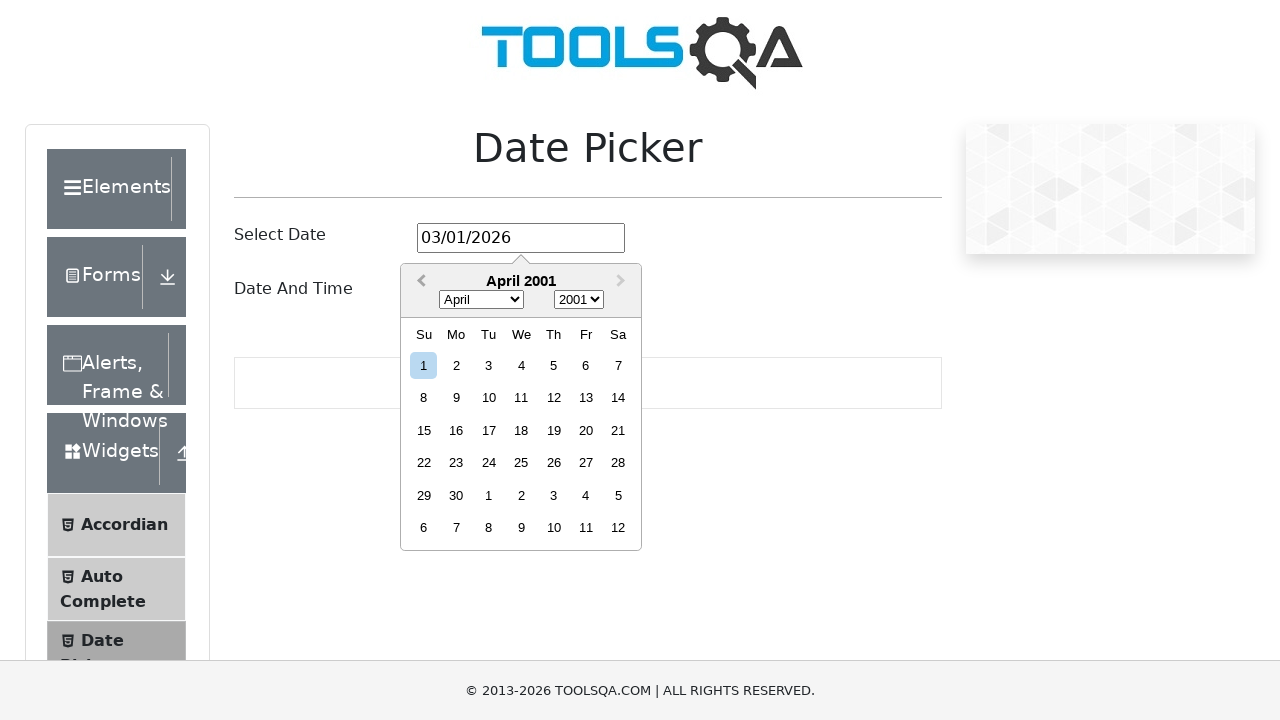

Clicked previous month button, current month: April 2001 at (419, 282) on .react-datepicker__navigation--previous
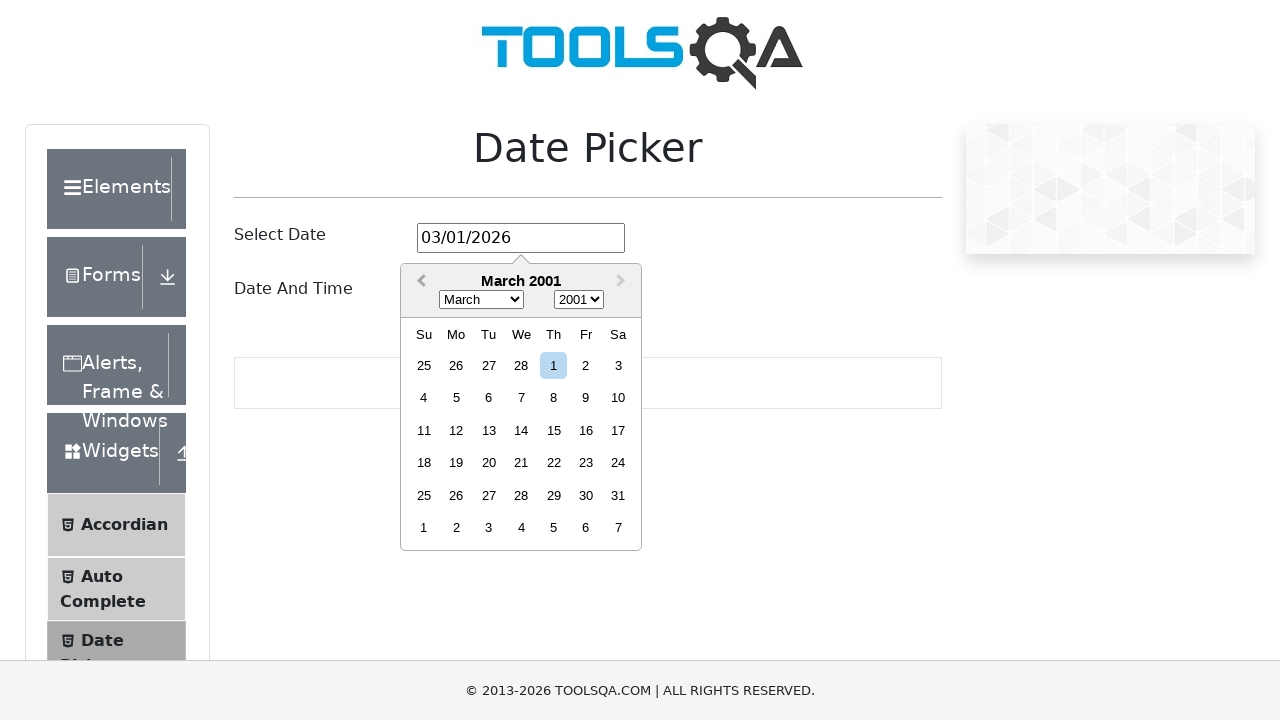

Clicked previous month button, current month: March 2001 at (419, 282) on .react-datepicker__navigation--previous
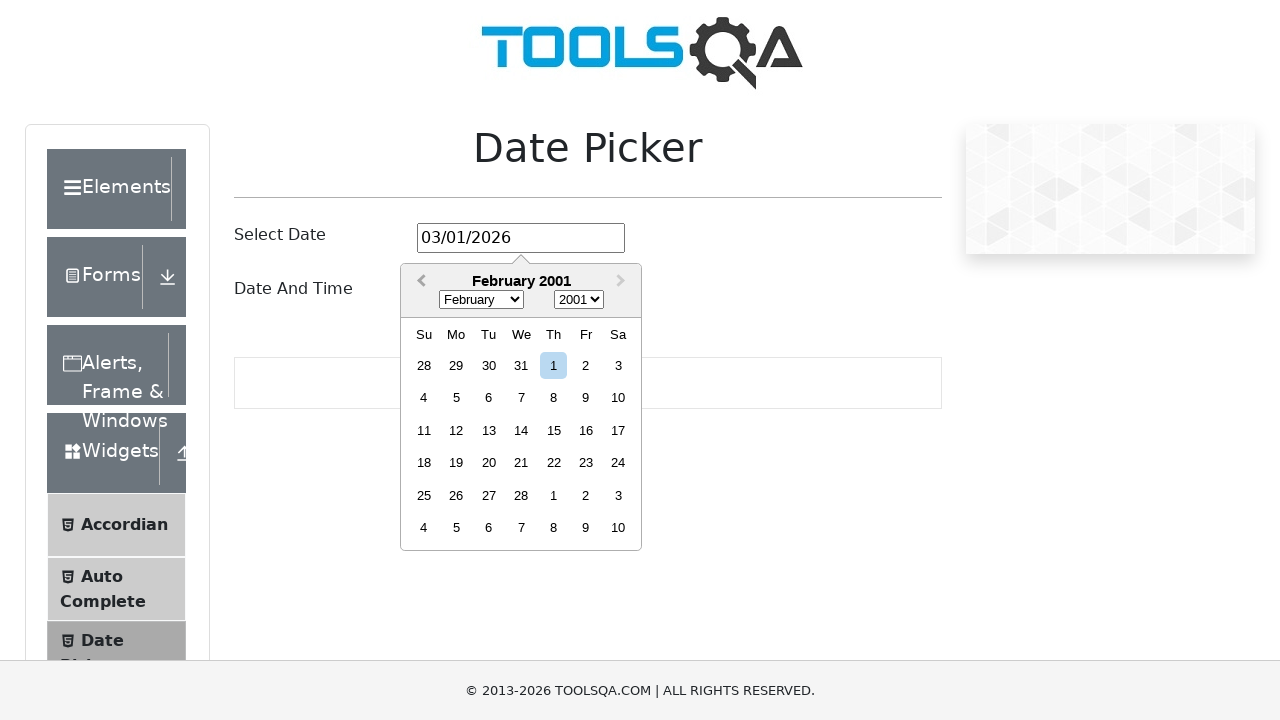

Clicked previous month button, current month: February 2001 at (419, 282) on .react-datepicker__navigation--previous
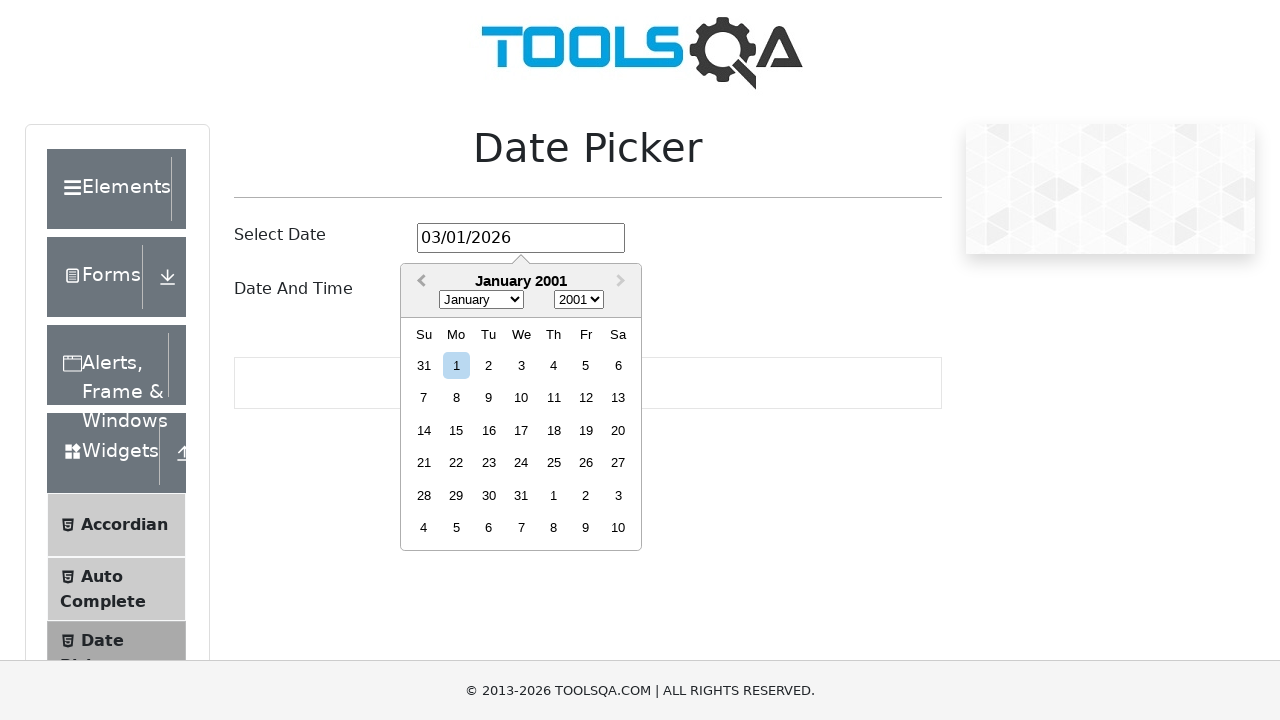

Clicked previous month button, current month: January 2001 at (419, 282) on .react-datepicker__navigation--previous
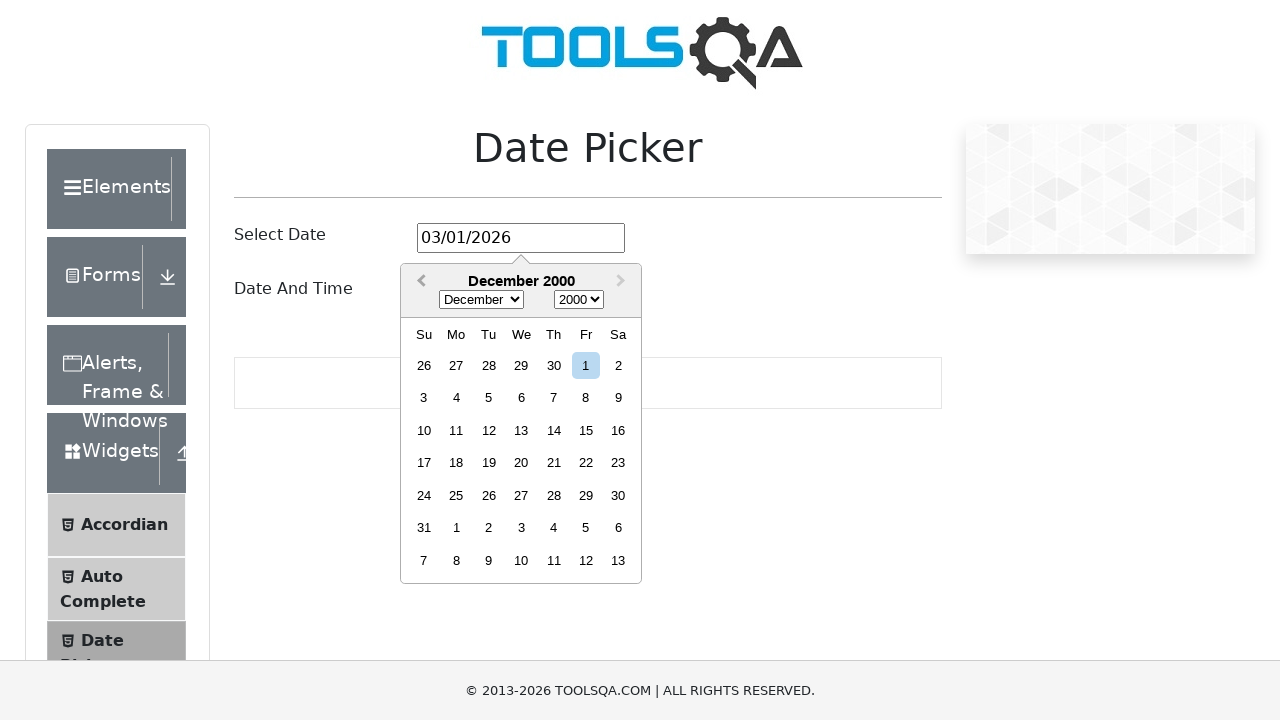

Clicked previous month button, current month: December 2000 at (419, 282) on .react-datepicker__navigation--previous
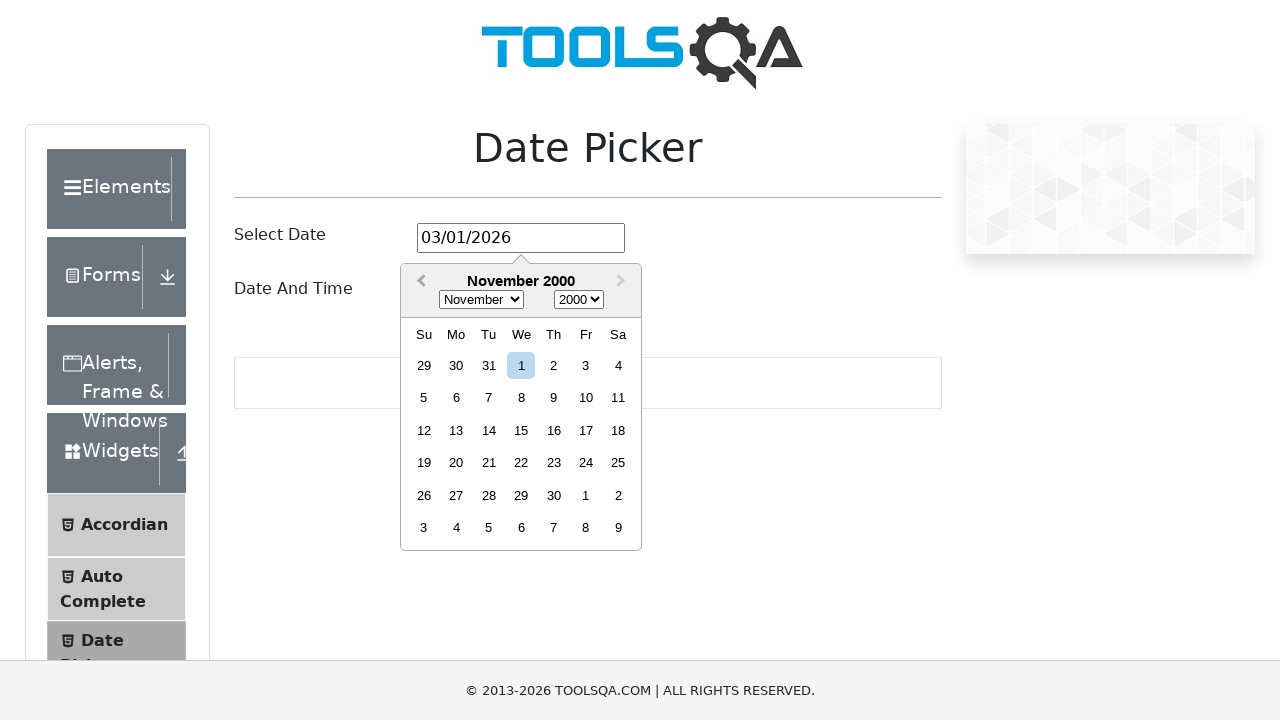

Clicked previous month button, current month: November 2000 at (419, 282) on .react-datepicker__navigation--previous
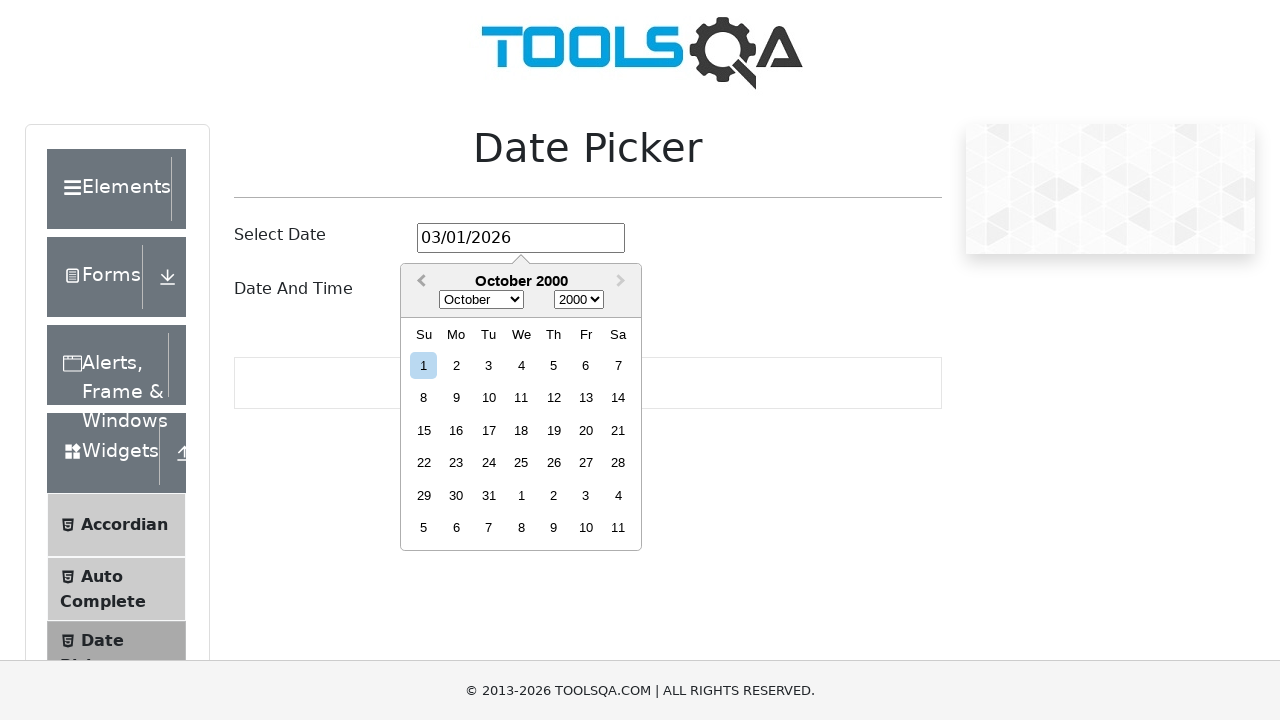

Clicked previous month button, current month: October 2000 at (419, 282) on .react-datepicker__navigation--previous
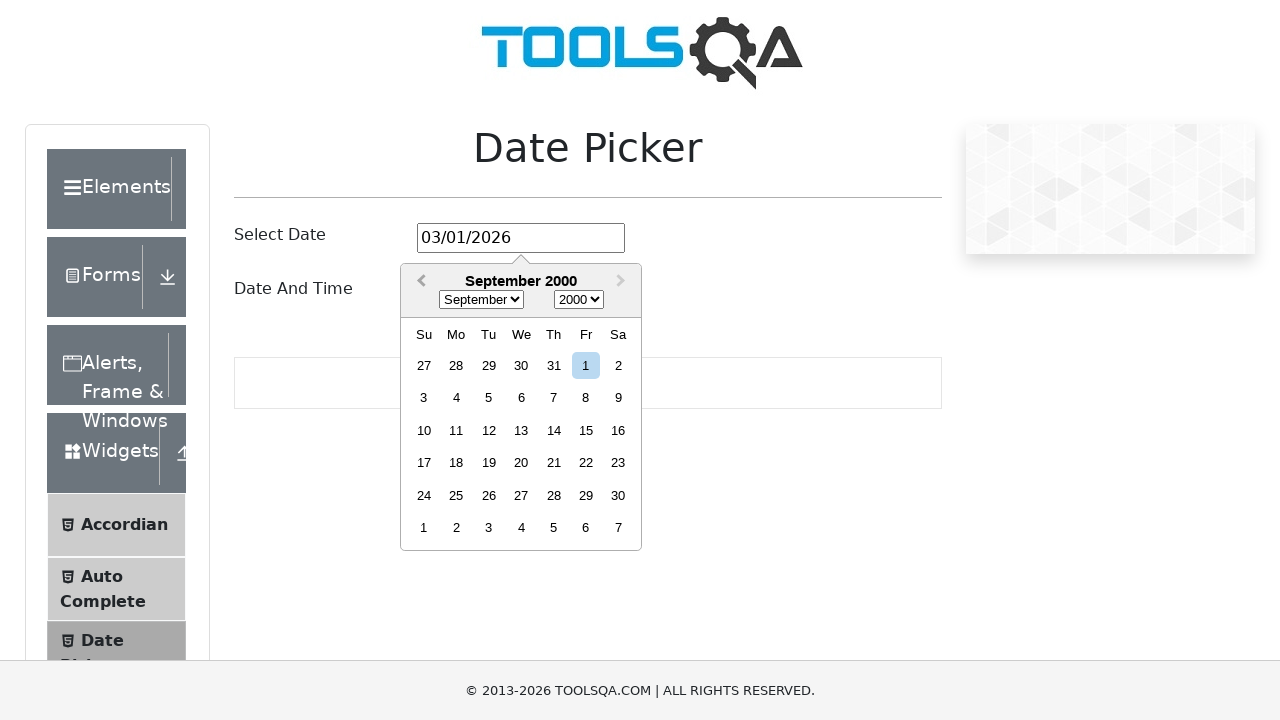

Clicked previous month button, current month: September 2000 at (419, 282) on .react-datepicker__navigation--previous
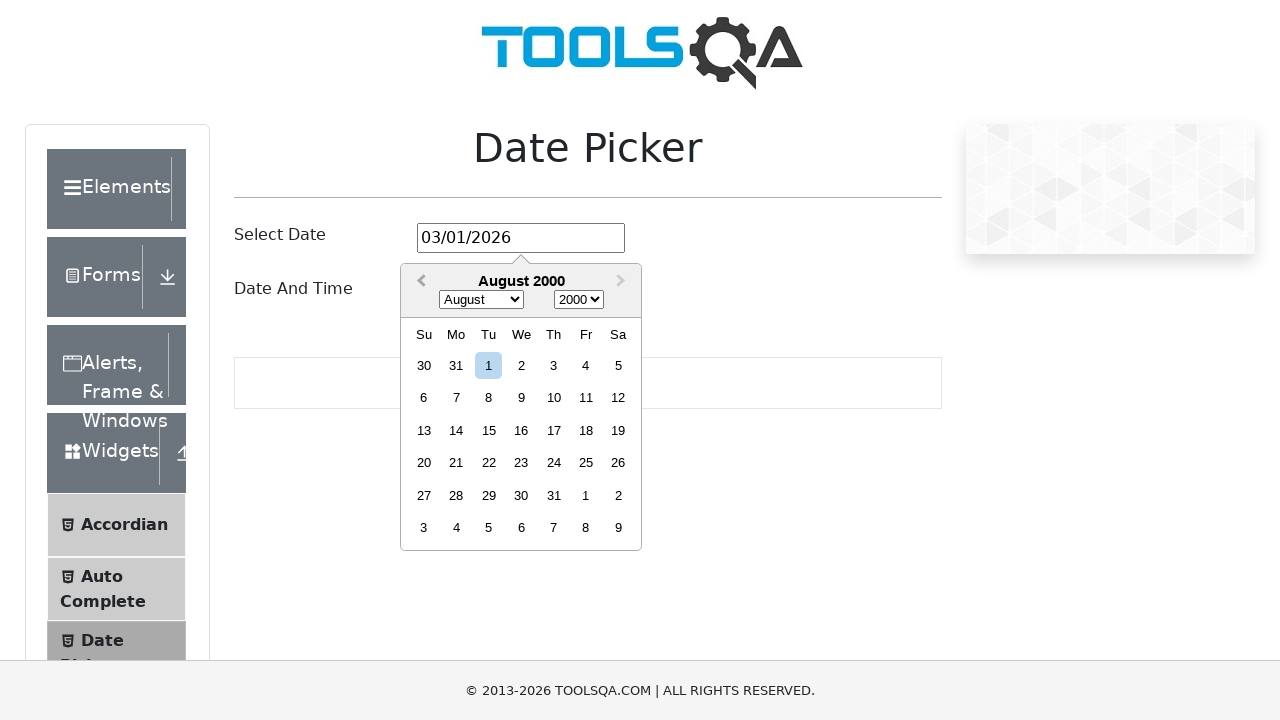

Clicked previous month button, current month: August 2000 at (419, 282) on .react-datepicker__navigation--previous
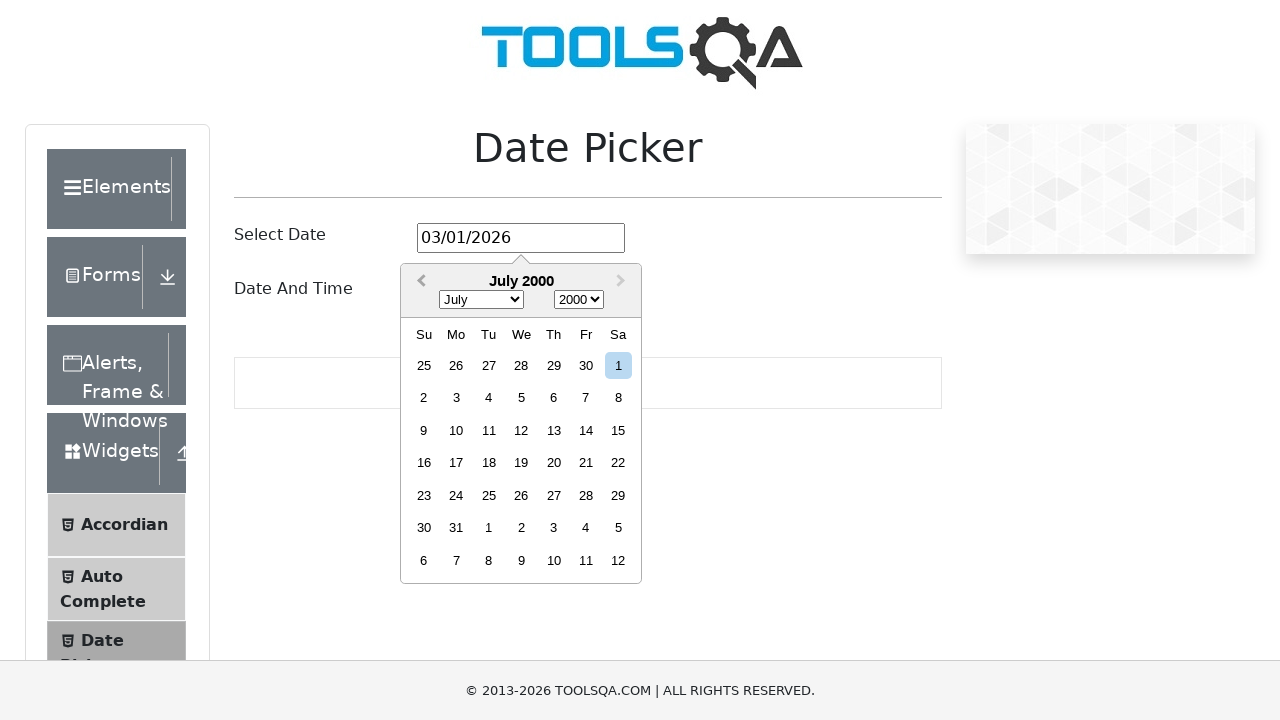

Clicked previous month button, current month: July 2000 at (419, 282) on .react-datepicker__navigation--previous
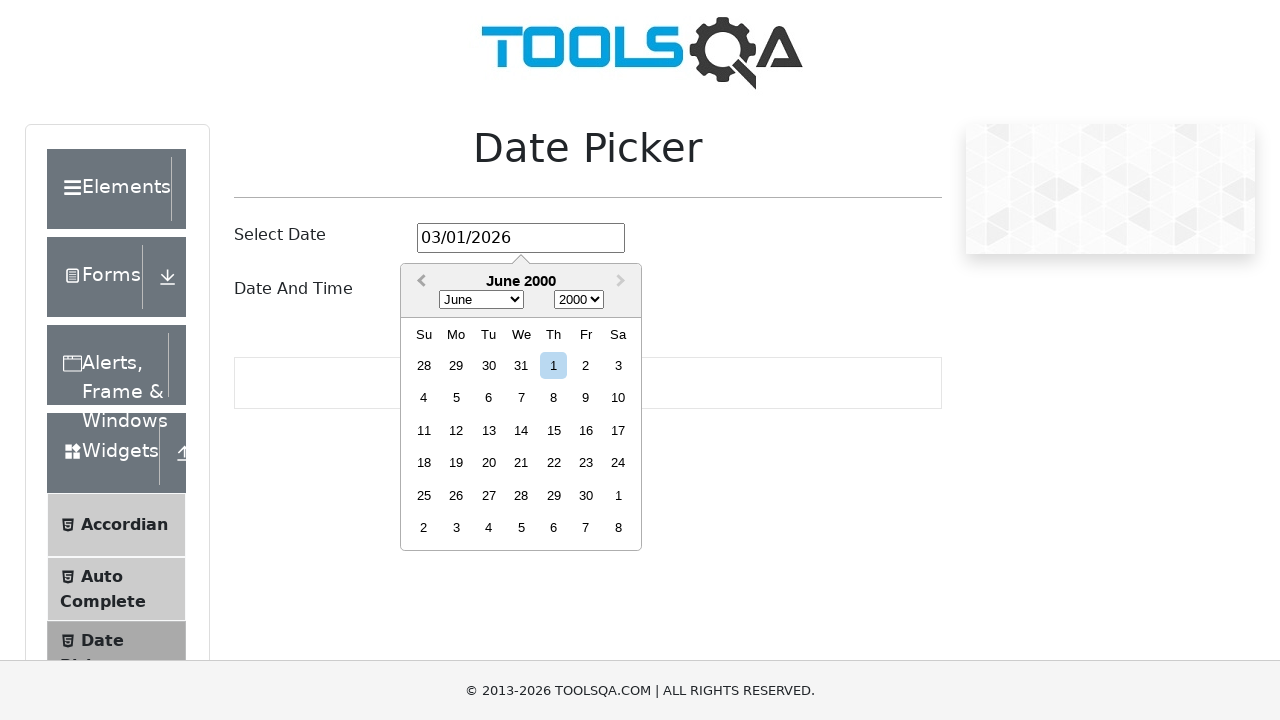

Clicked previous month button, current month: June 2000 at (419, 282) on .react-datepicker__navigation--previous
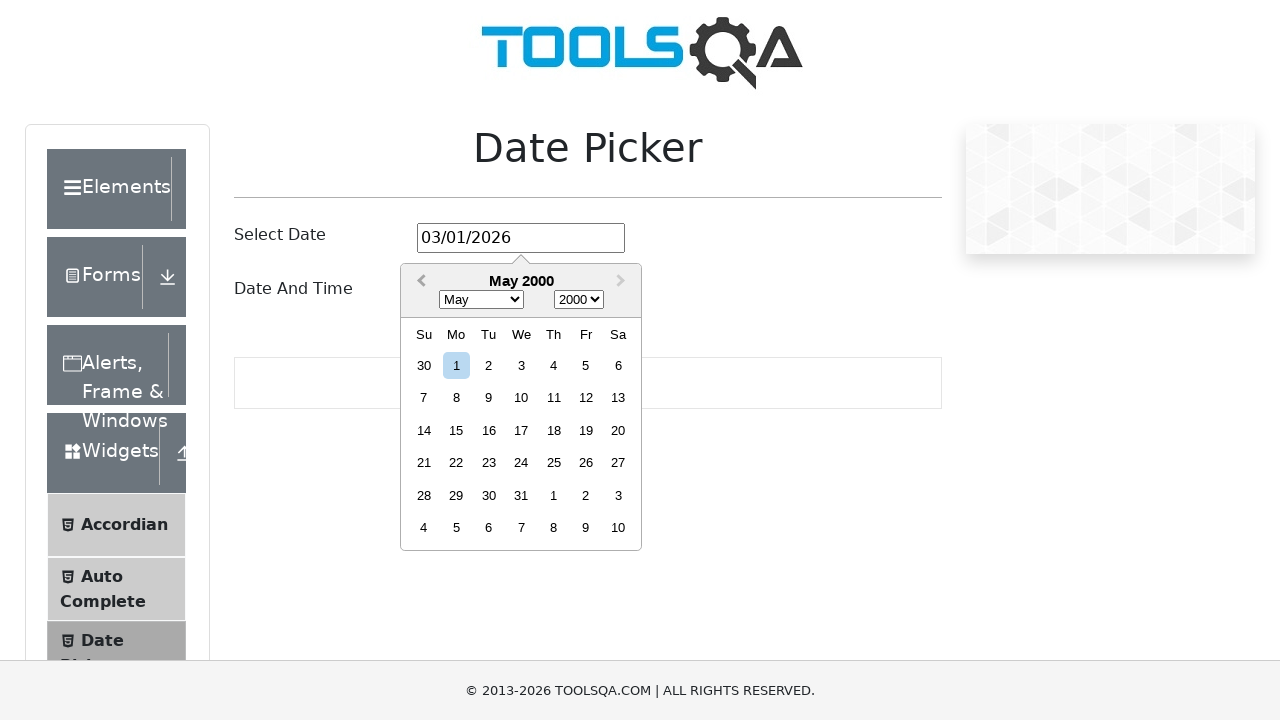

Clicked previous month button, current month: May 2000 at (419, 282) on .react-datepicker__navigation--previous
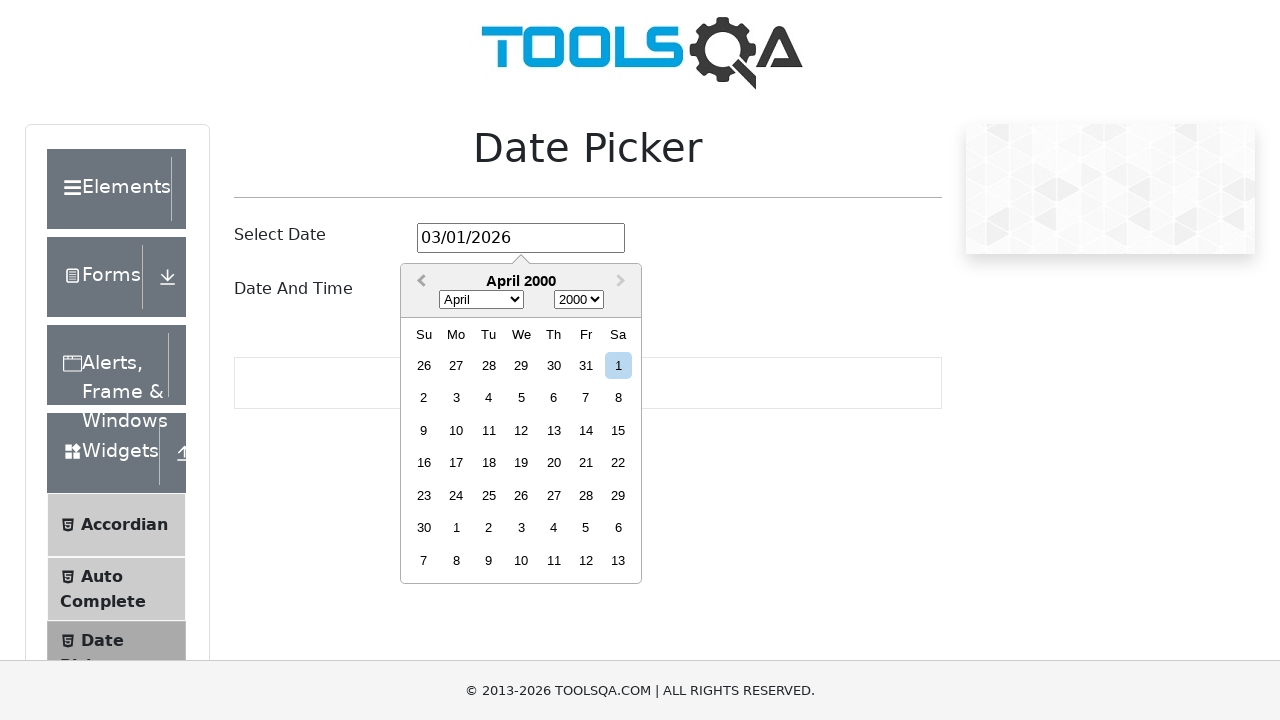

Clicked previous month button, current month: April 2000 at (419, 282) on .react-datepicker__navigation--previous
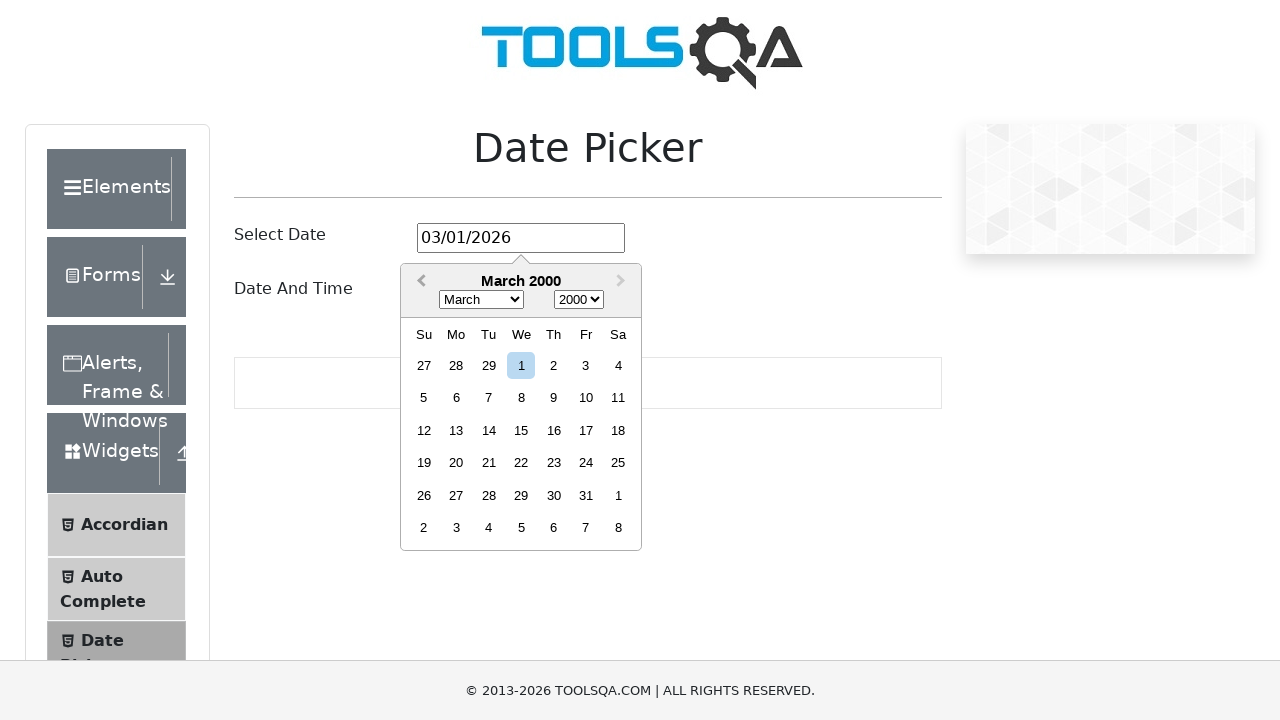

Clicked previous month button, current month: March 2000 at (419, 282) on .react-datepicker__navigation--previous
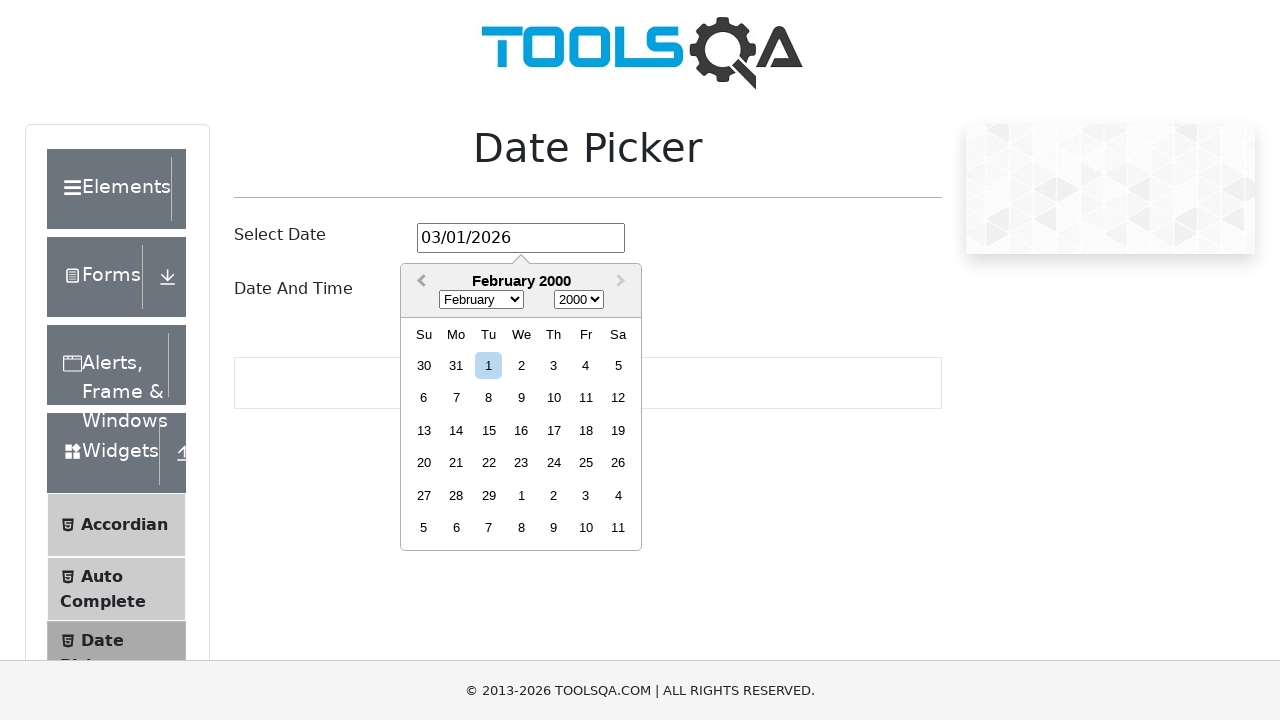

Clicked previous month button, current month: February 2000 at (419, 282) on .react-datepicker__navigation--previous
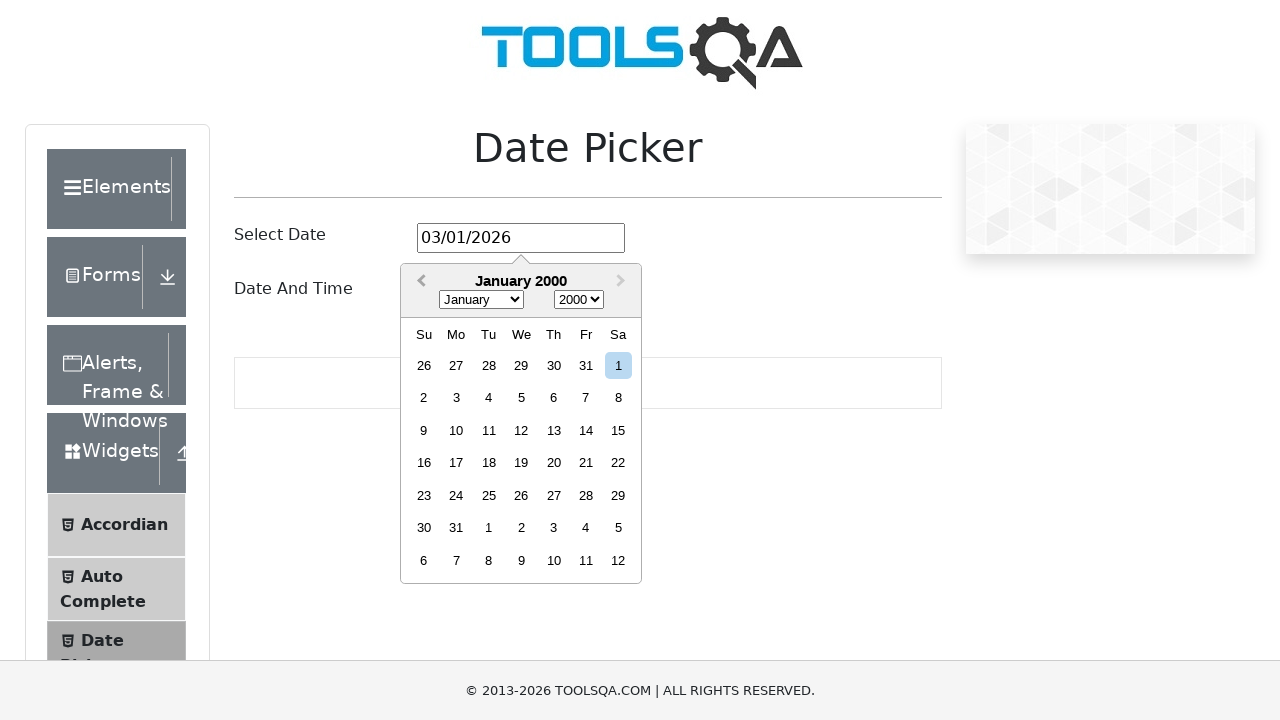

Clicked previous month button, current month: January 2000 at (419, 282) on .react-datepicker__navigation--previous
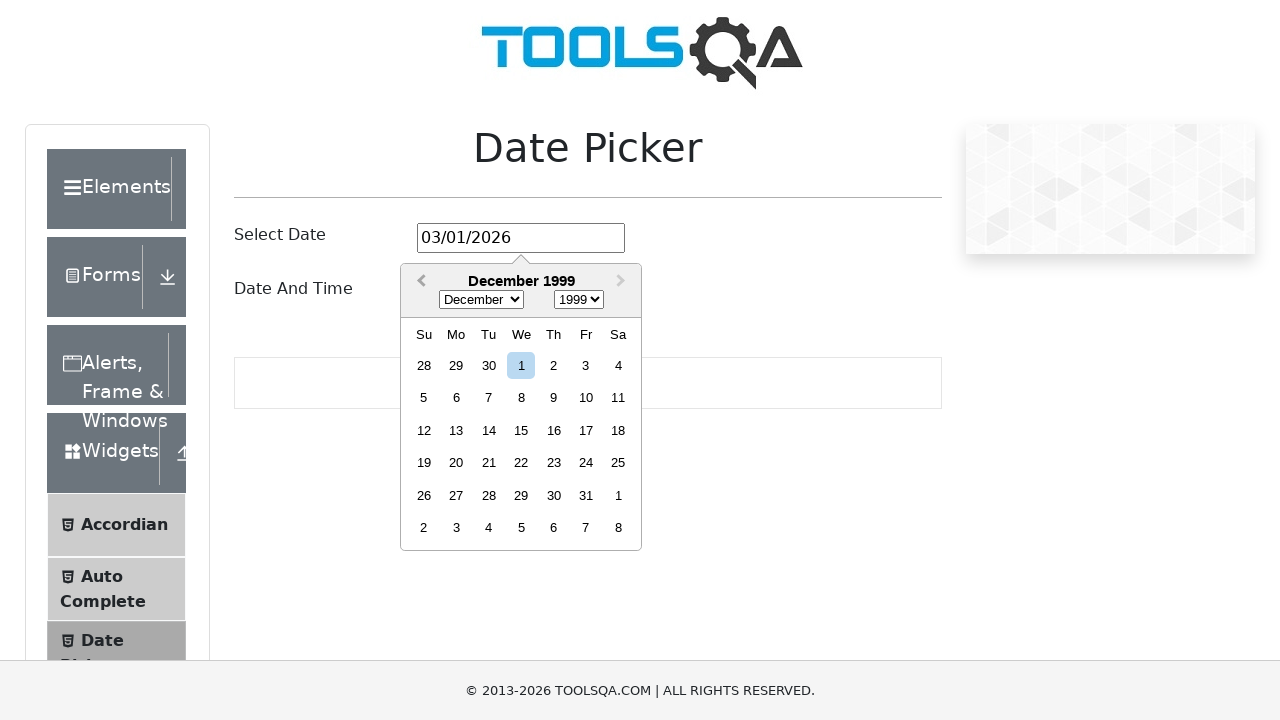

Clicked previous month button, current month: December 1999 at (419, 282) on .react-datepicker__navigation--previous
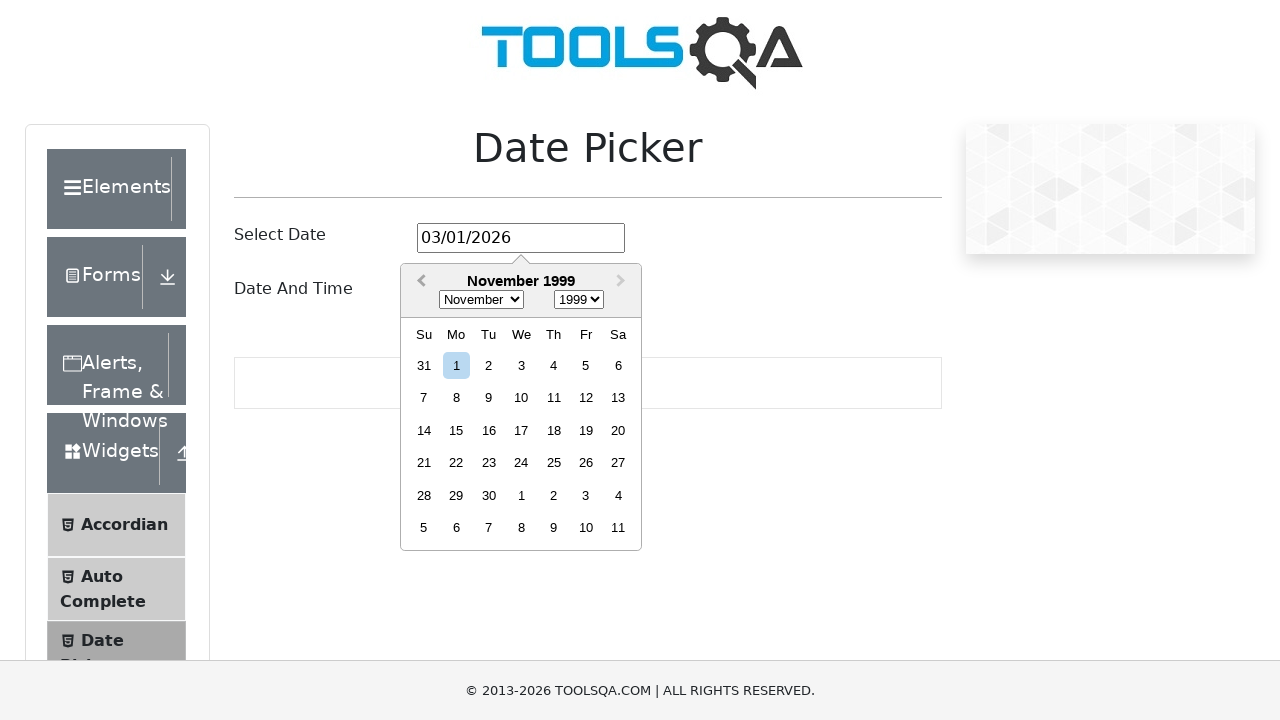

Clicked previous month button, current month: November 1999 at (419, 282) on .react-datepicker__navigation--previous
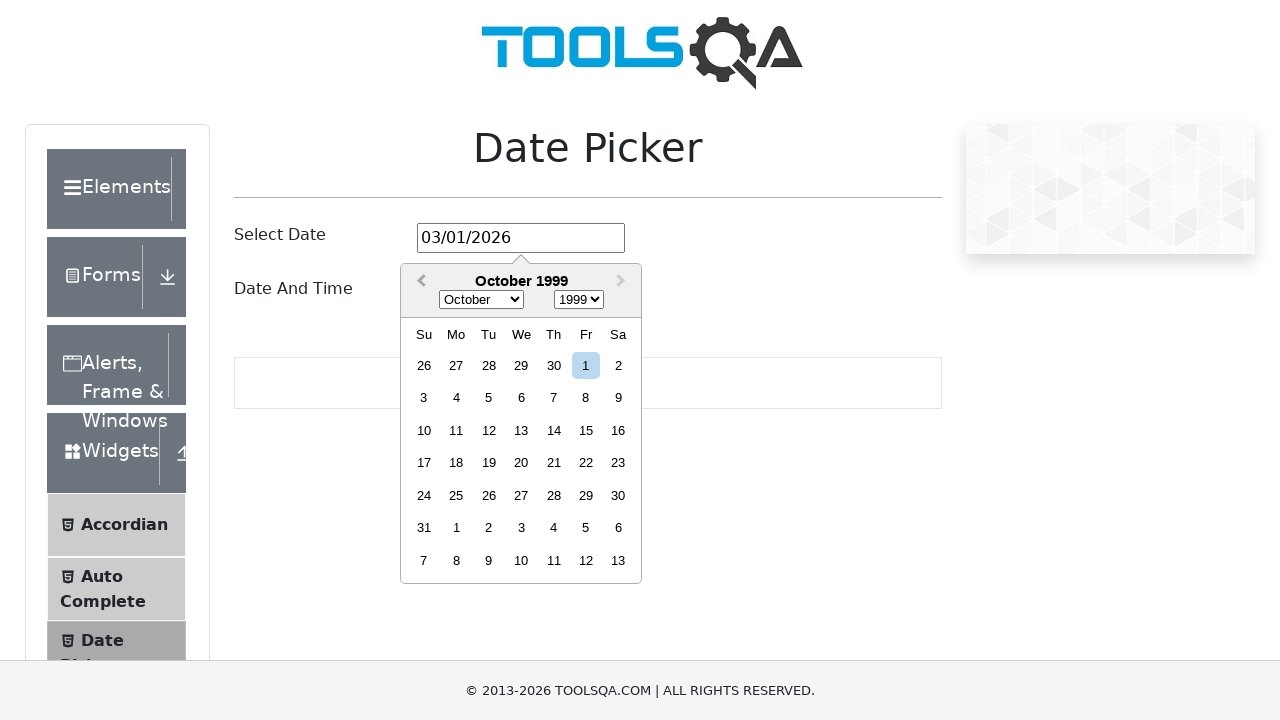

Clicked previous month button, current month: October 1999 at (419, 282) on .react-datepicker__navigation--previous
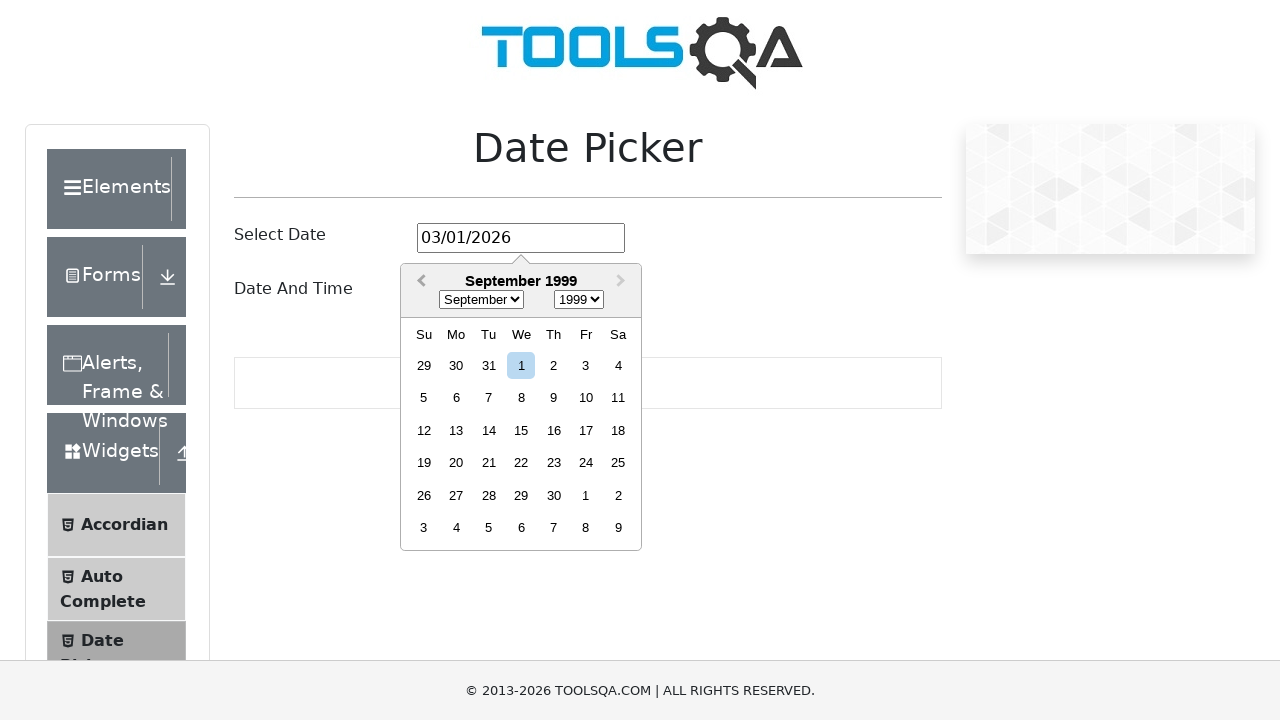

Clicked previous month button, current month: September 1999 at (419, 282) on .react-datepicker__navigation--previous
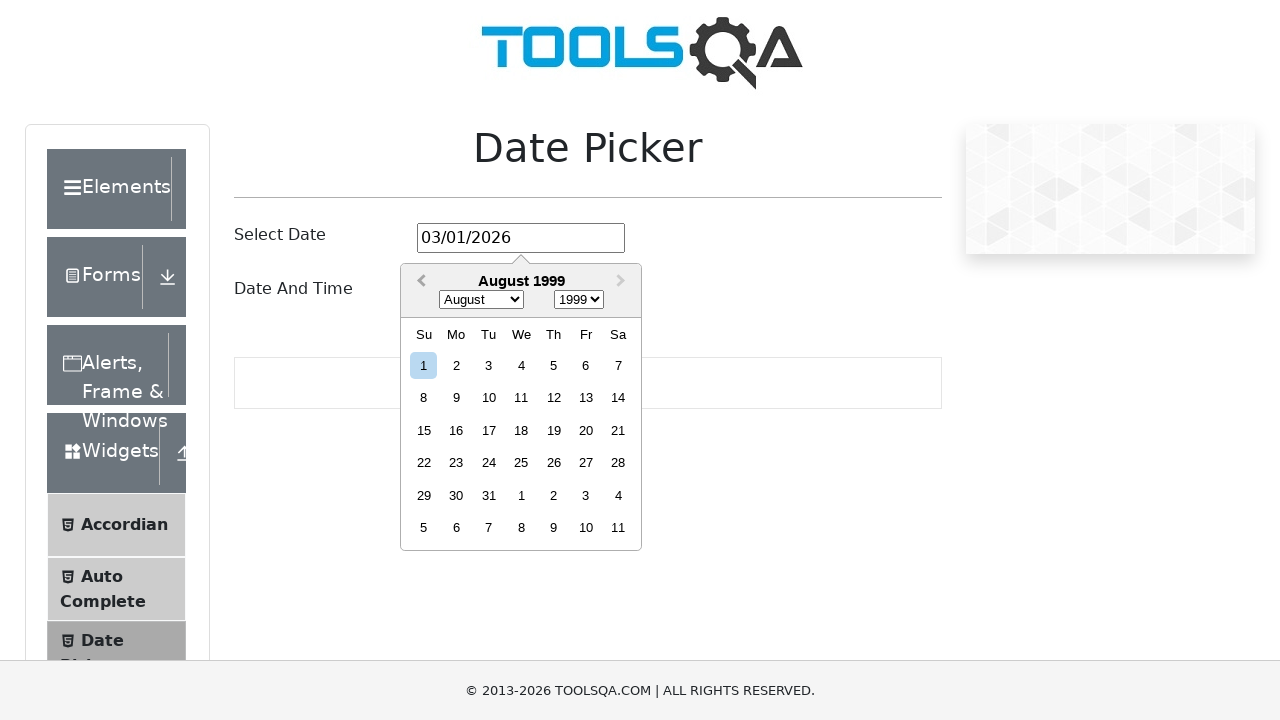

Clicked previous month button, current month: August 1999 at (419, 282) on .react-datepicker__navigation--previous
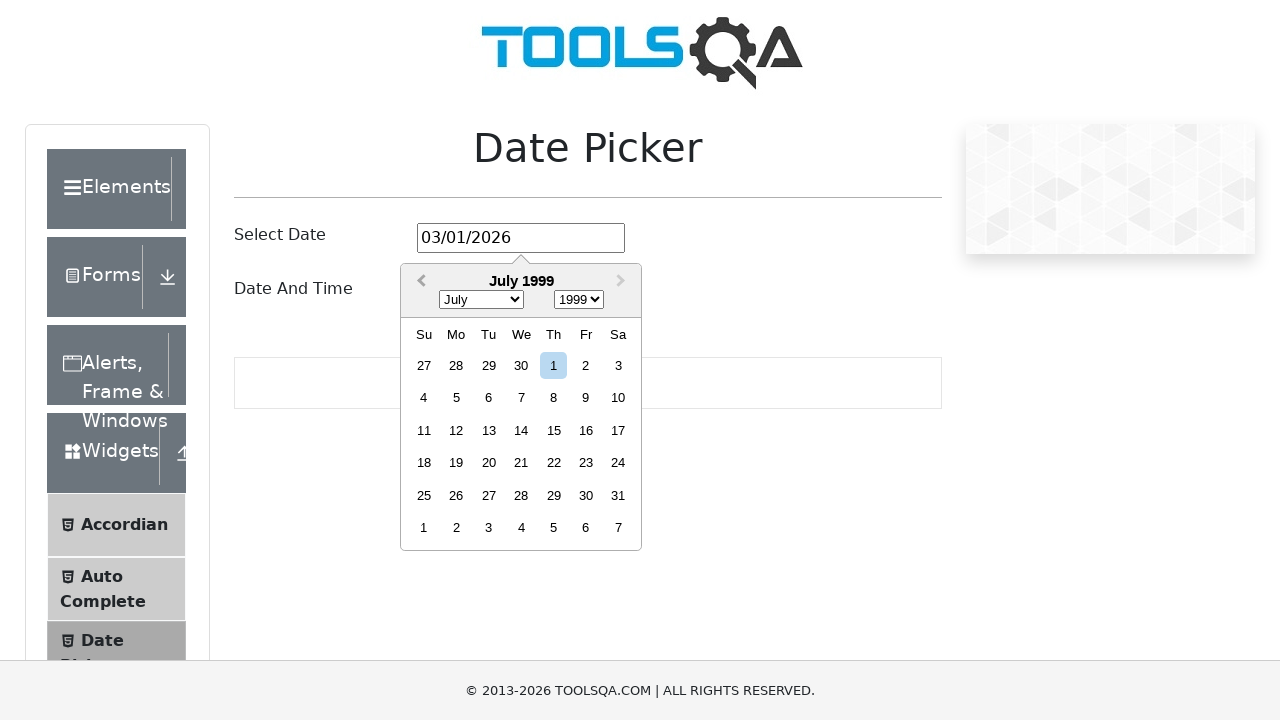

Clicked previous month button, current month: July 1999 at (419, 282) on .react-datepicker__navigation--previous
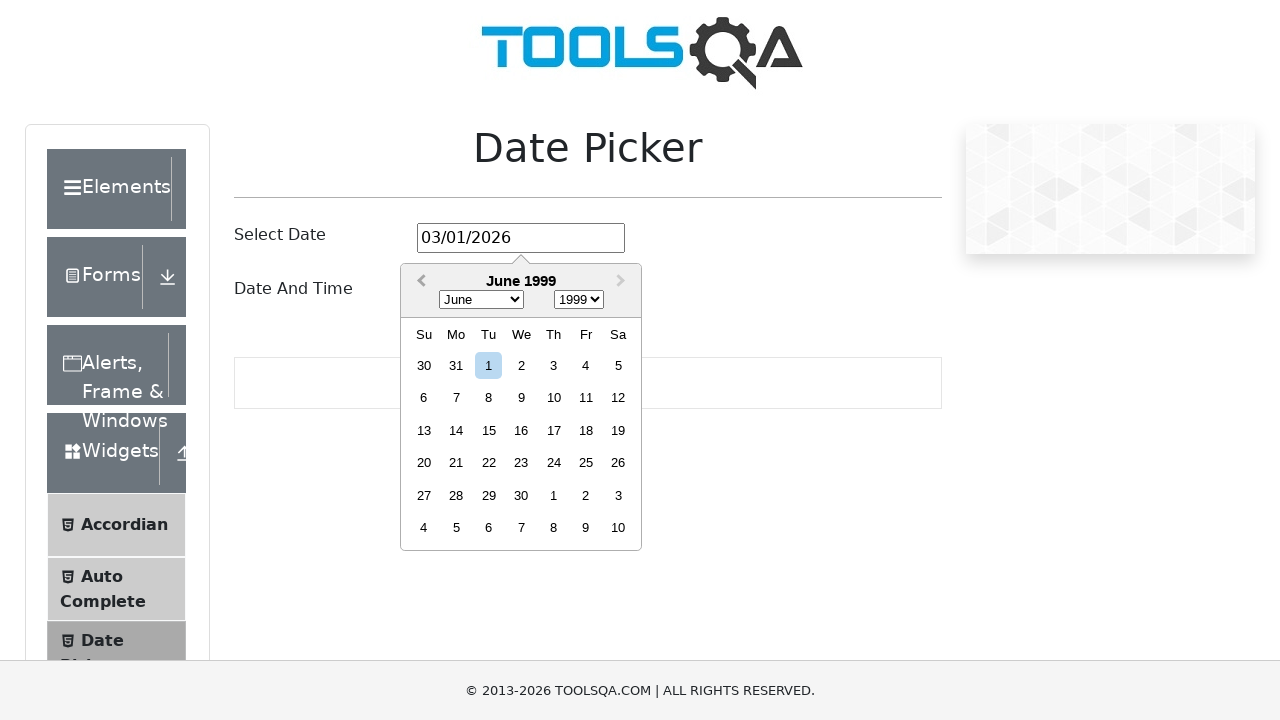

Clicked previous month button, current month: June 1999 at (419, 282) on .react-datepicker__navigation--previous
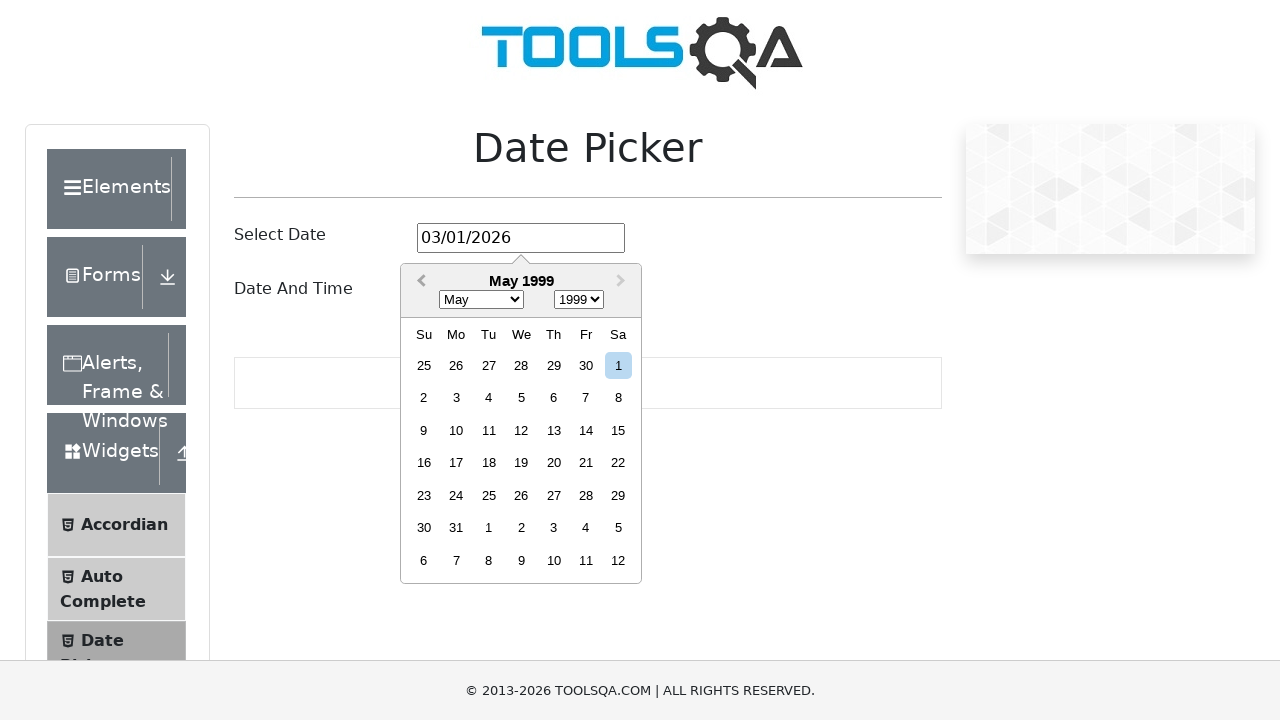

Clicked previous month button, current month: May 1999 at (419, 282) on .react-datepicker__navigation--previous
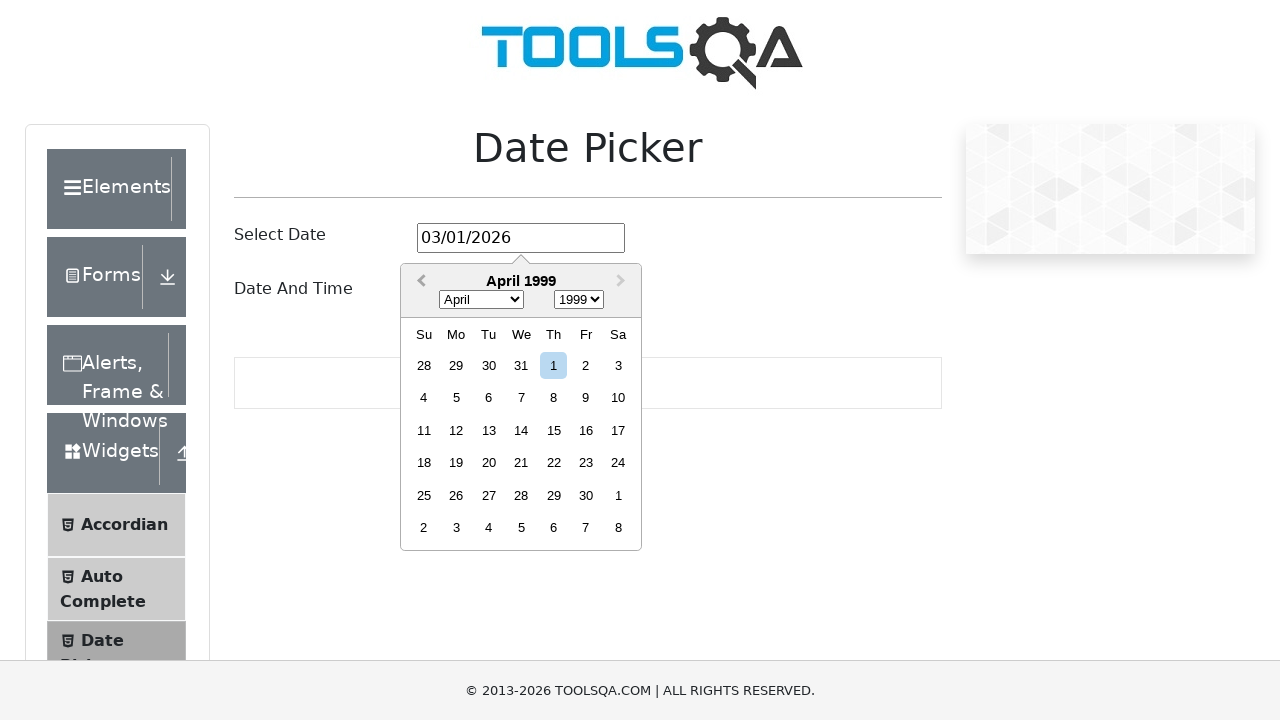

Clicked previous month button, current month: April 1999 at (419, 282) on .react-datepicker__navigation--previous
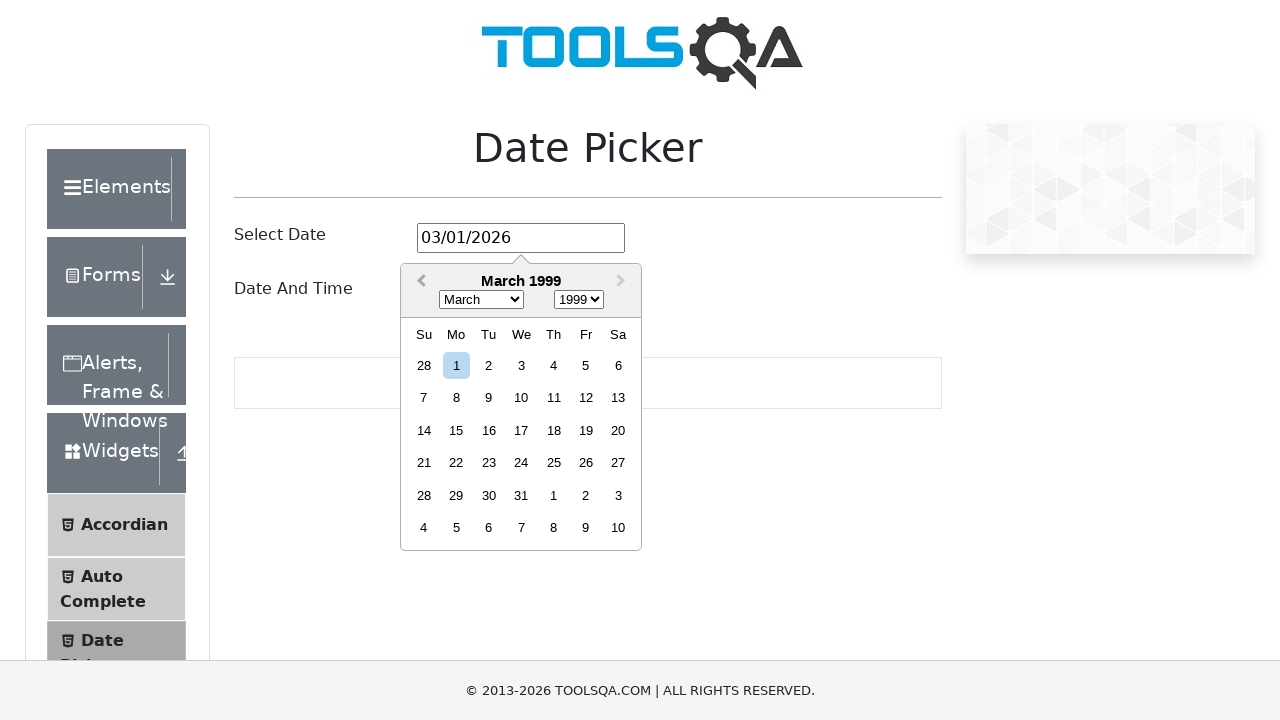

Clicked previous month button, current month: March 1999 at (419, 282) on .react-datepicker__navigation--previous
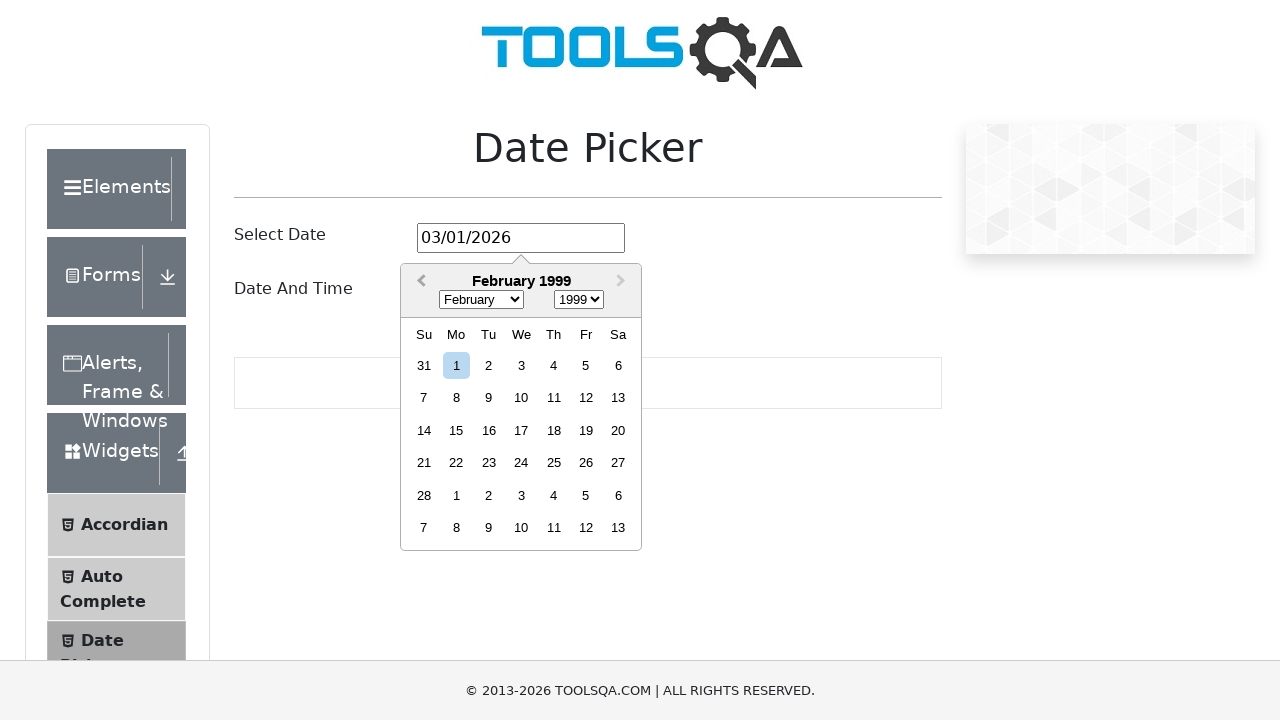

Clicked previous month button, current month: February 1999 at (419, 282) on .react-datepicker__navigation--previous
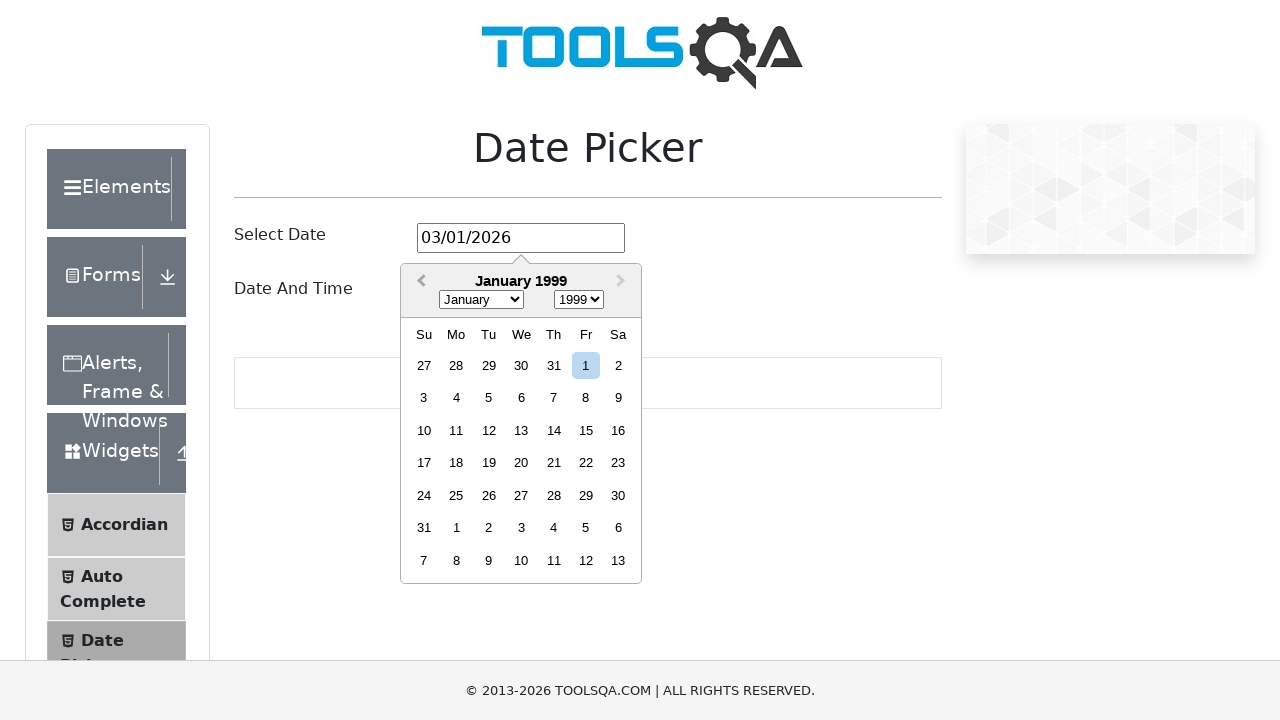

Clicked previous month button, current month: January 1999 at (419, 282) on .react-datepicker__navigation--previous
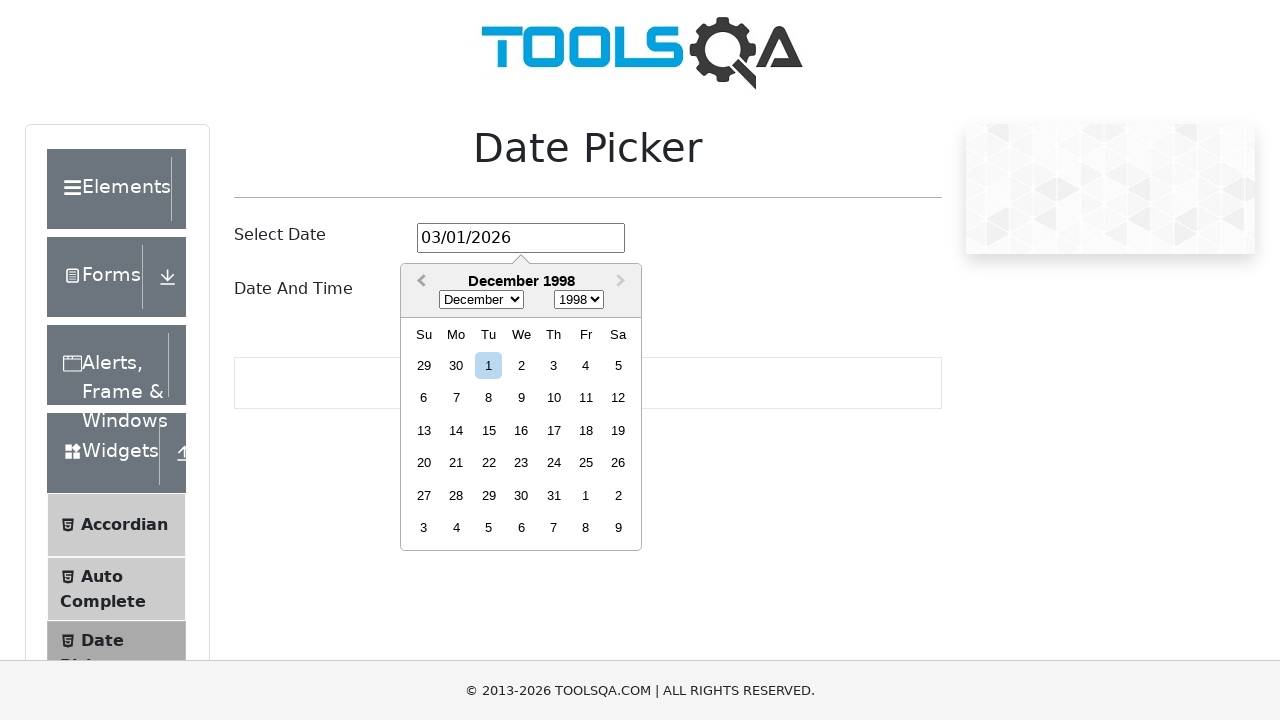

Navigated to the desired month: December 1998
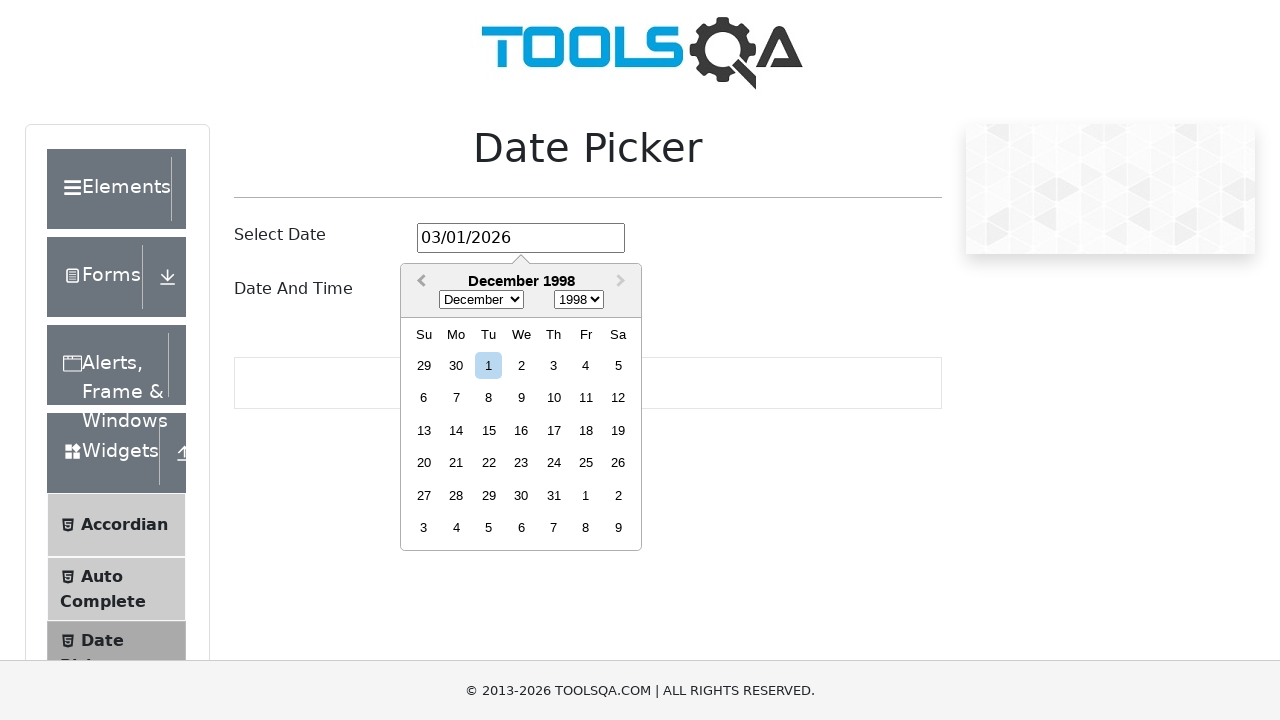

Selected day 11 in the simple date picker at (586, 398) on .react-datepicker__day--011:not(.react-datepicker__day--outside-month)
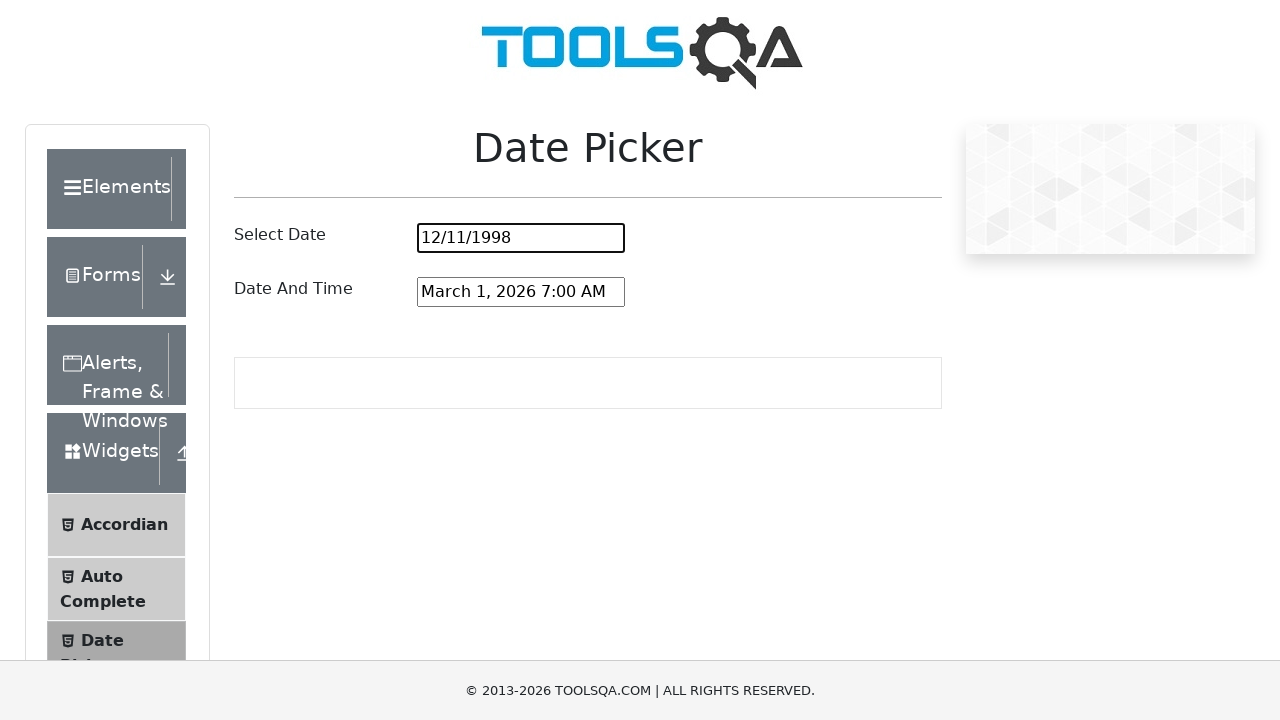

Clicked on the date and time picker input to open it at (521, 292) on #dateAndTimePickerInput
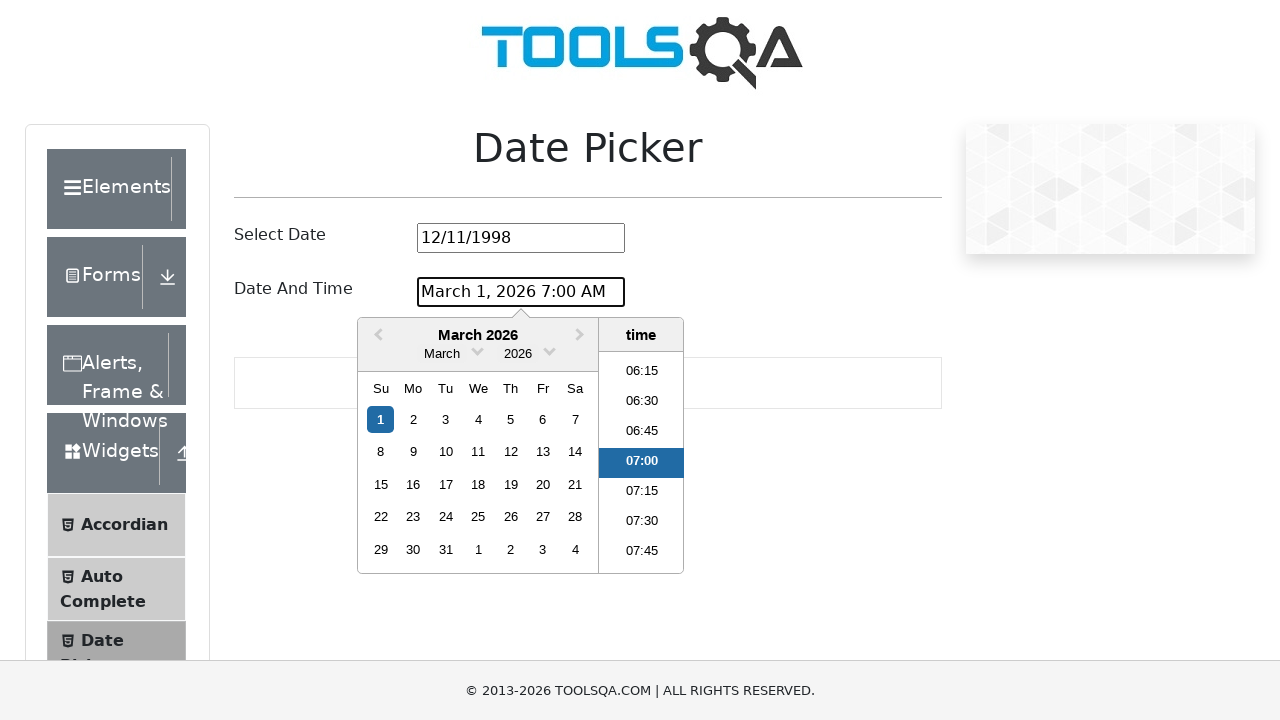

Clicked previous month button in date-time picker, current month: March 2026 at (376, 336) on .react-datepicker__navigation--previous
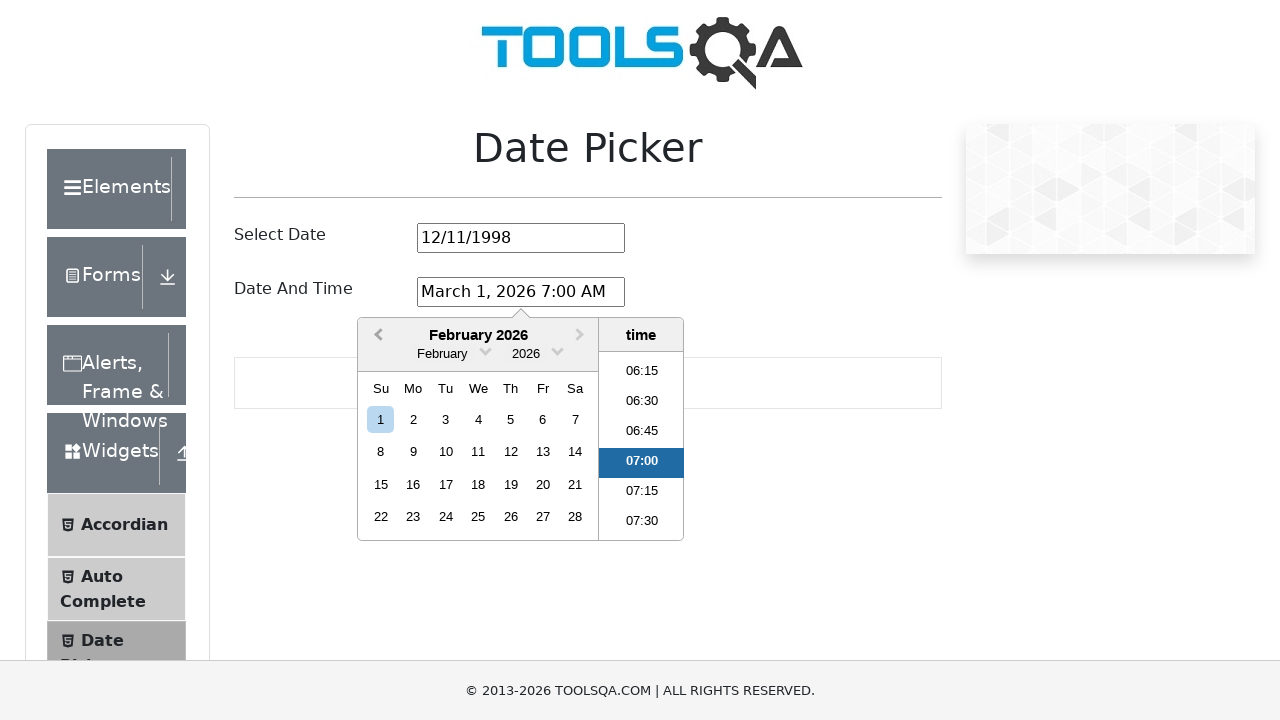

Clicked previous month button in date-time picker, current month: February 2026 at (376, 336) on .react-datepicker__navigation--previous
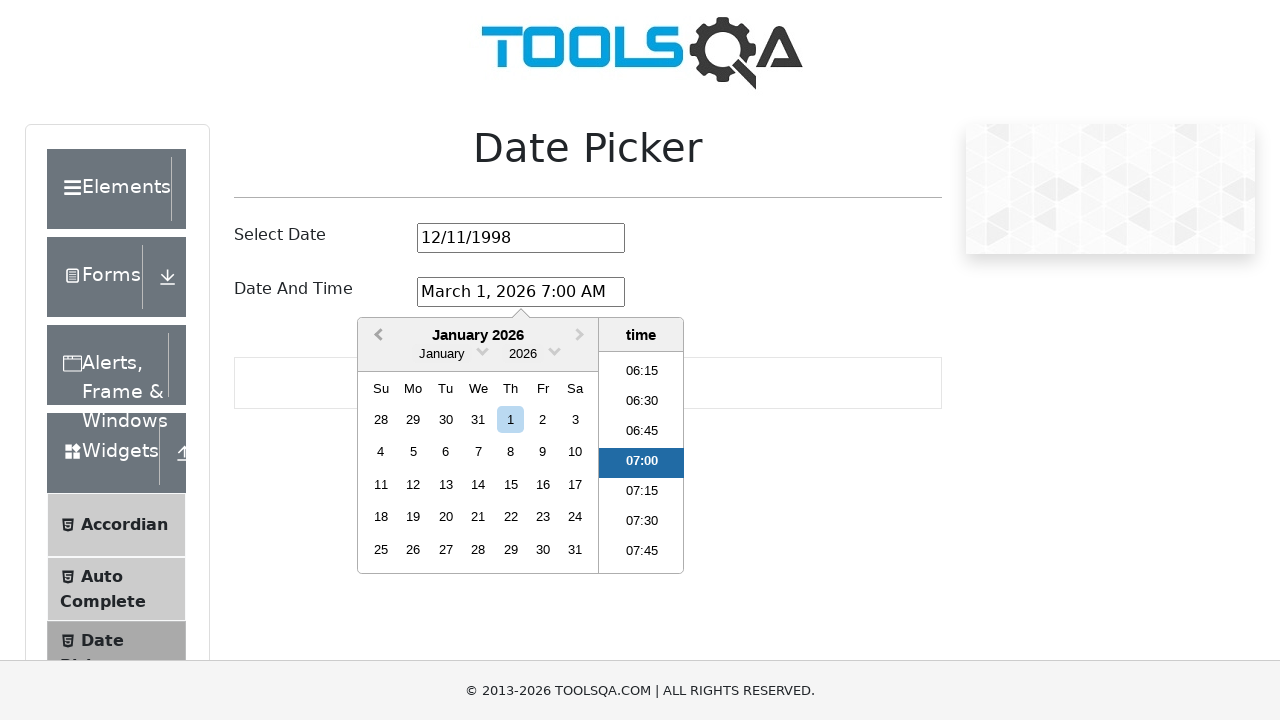

Clicked previous month button in date-time picker, current month: January 2026 at (376, 336) on .react-datepicker__navigation--previous
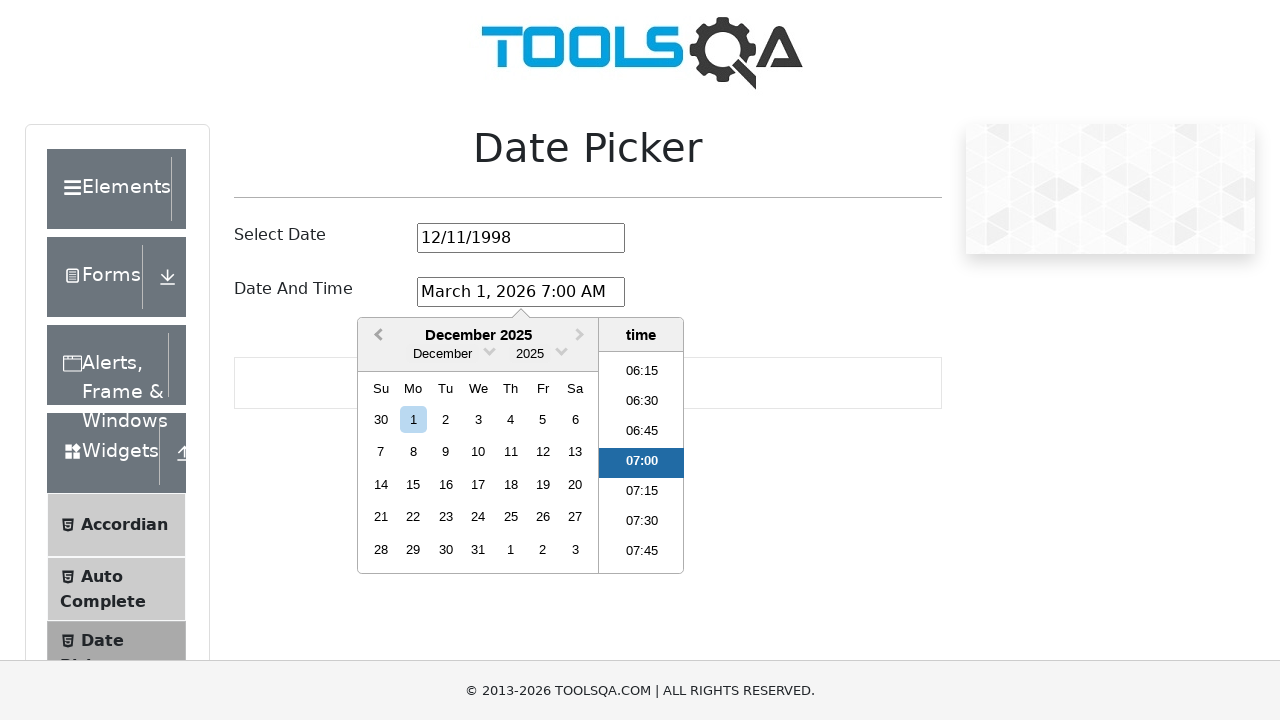

Clicked previous month button in date-time picker, current month: December 2025 at (376, 336) on .react-datepicker__navigation--previous
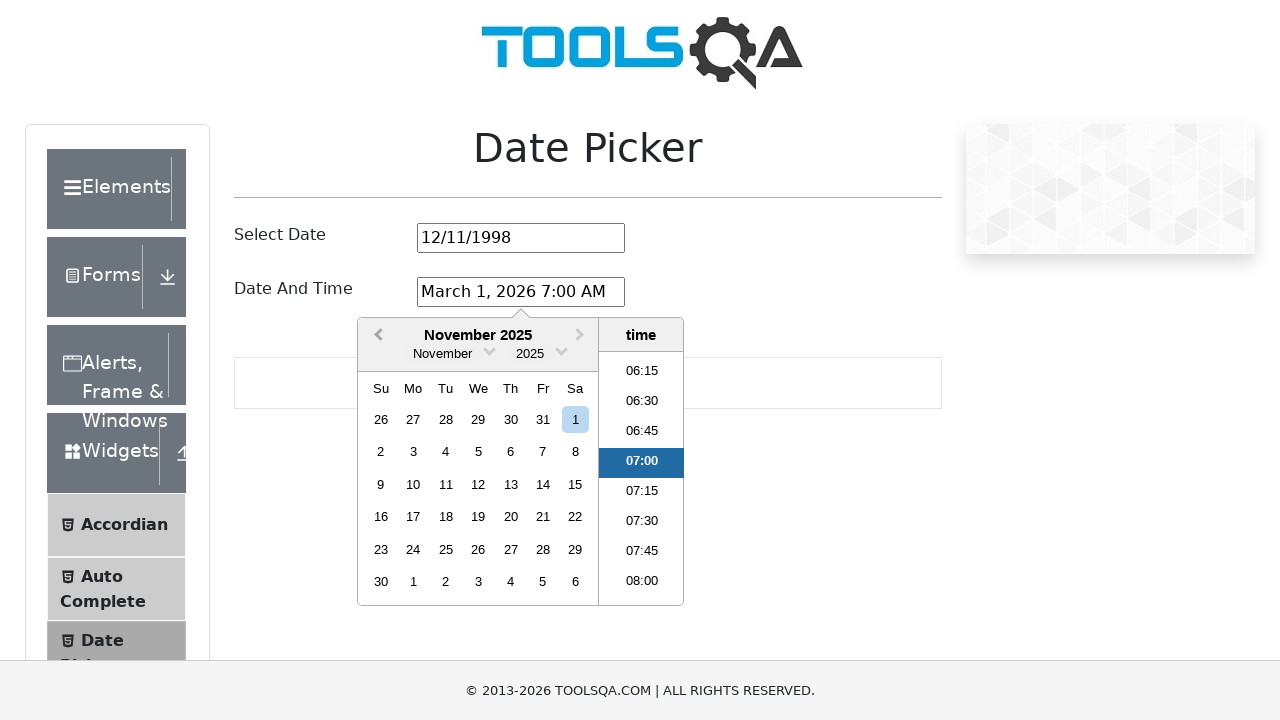

Clicked previous month button in date-time picker, current month: November 2025 at (376, 336) on .react-datepicker__navigation--previous
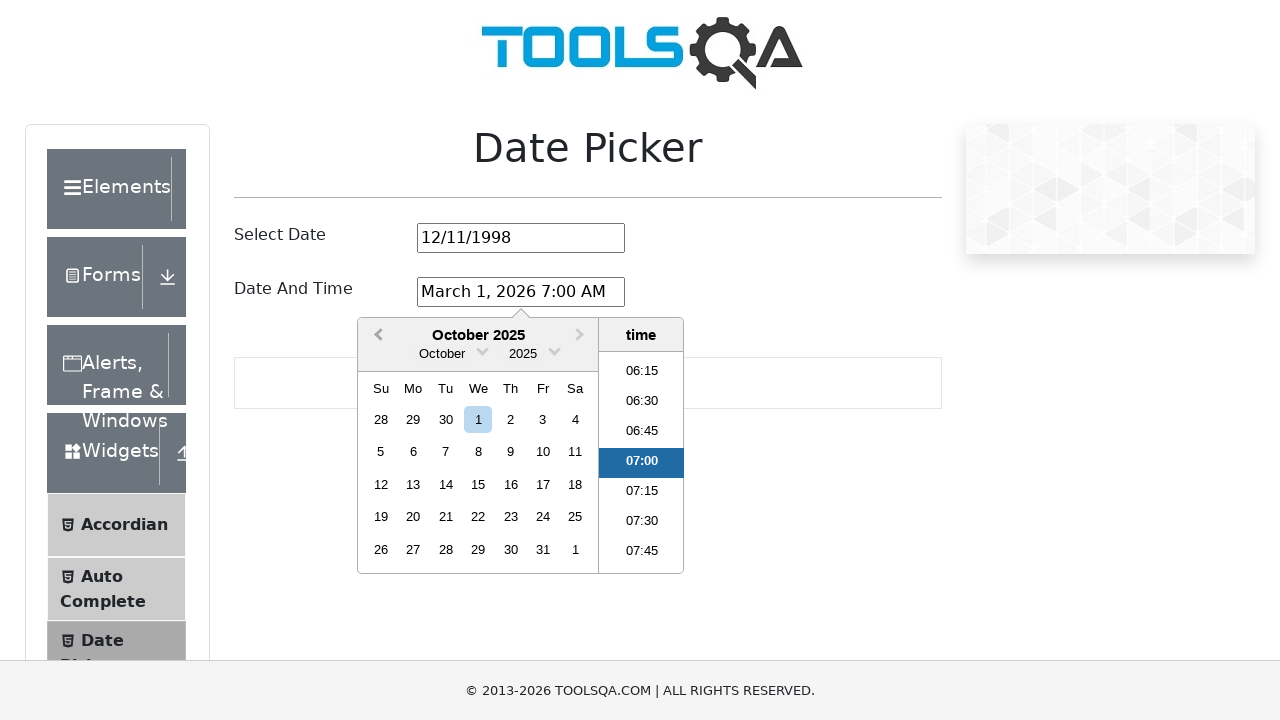

Clicked previous month button in date-time picker, current month: October 2025 at (376, 336) on .react-datepicker__navigation--previous
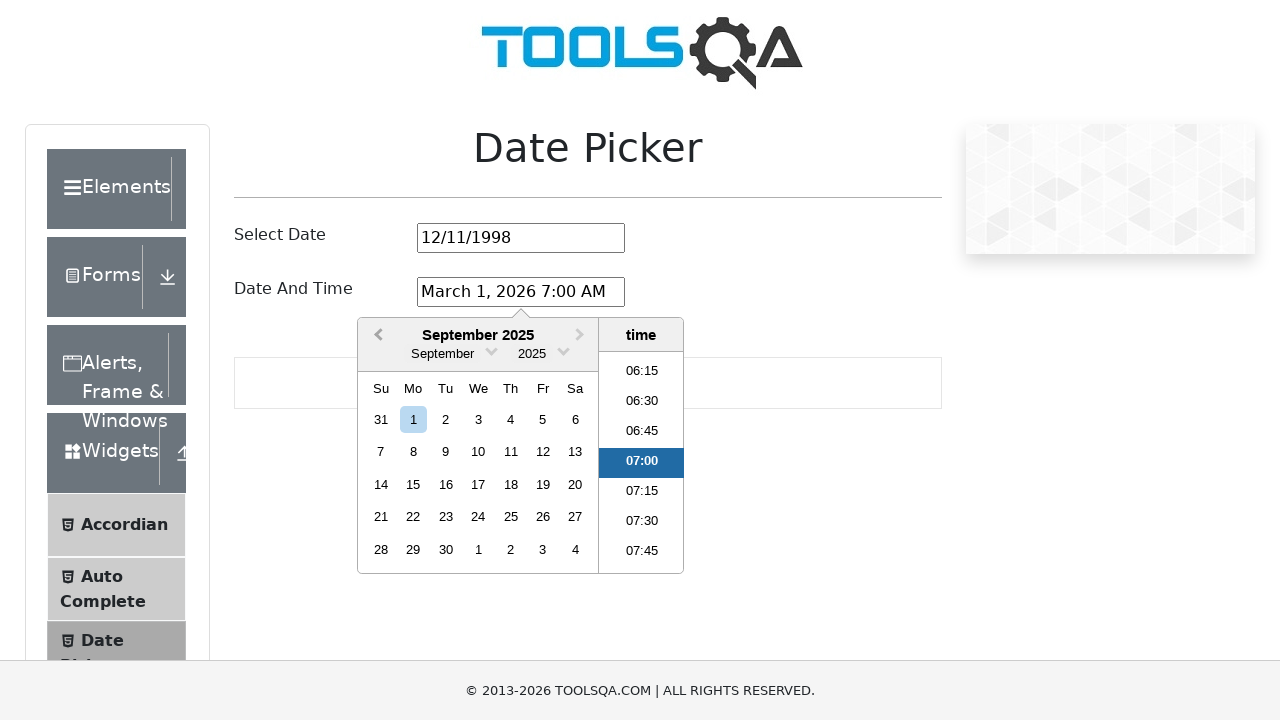

Clicked previous month button in date-time picker, current month: September 2025 at (376, 336) on .react-datepicker__navigation--previous
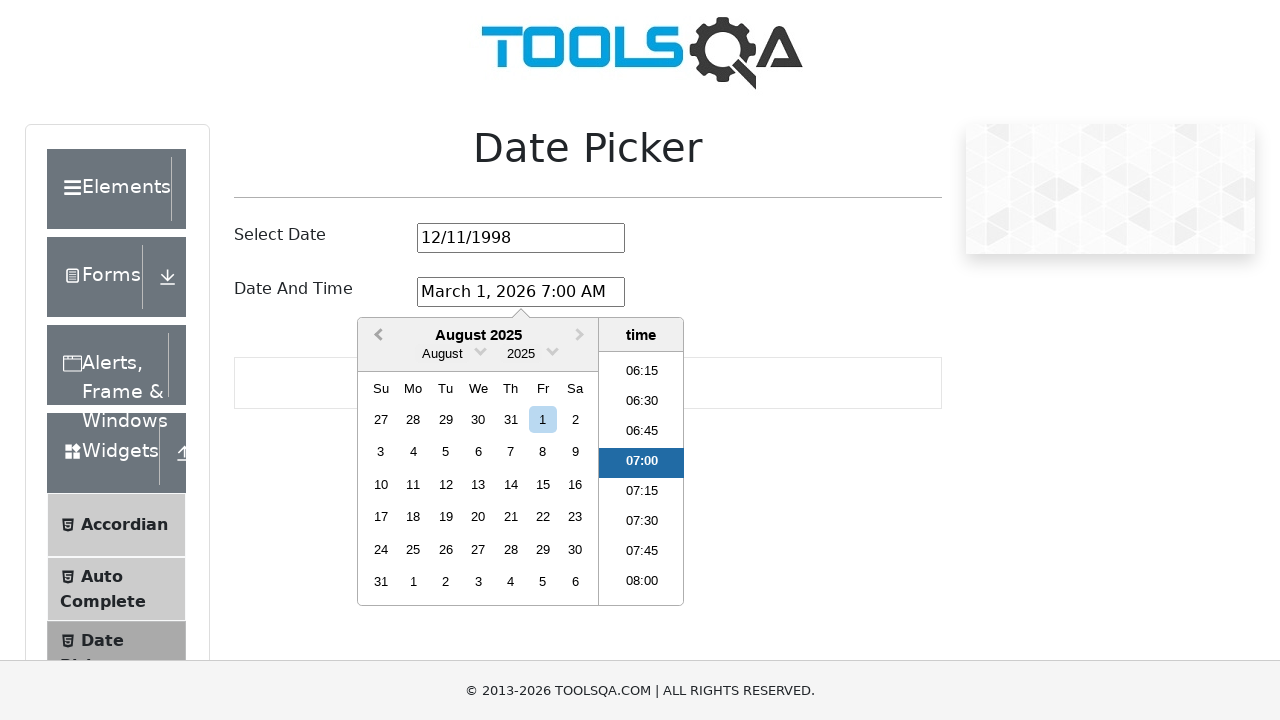

Clicked previous month button in date-time picker, current month: August 2025 at (376, 336) on .react-datepicker__navigation--previous
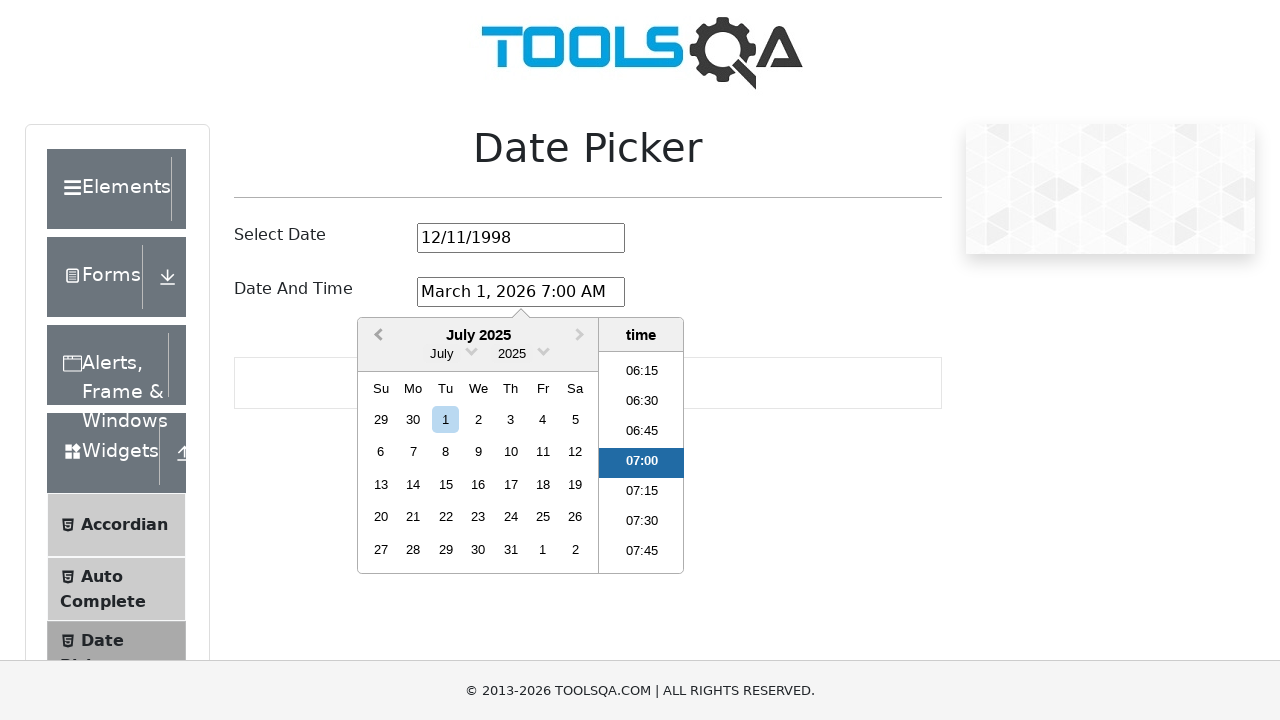

Clicked previous month button in date-time picker, current month: July 2025 at (376, 336) on .react-datepicker__navigation--previous
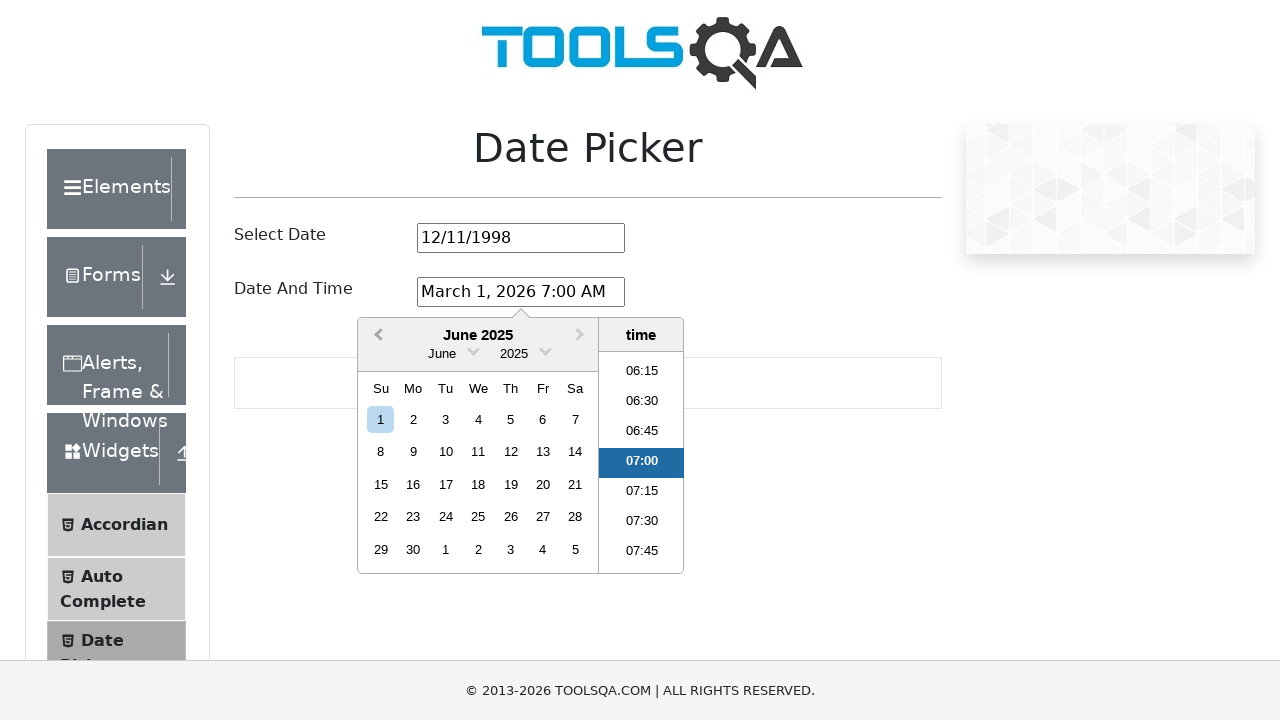

Clicked previous month button in date-time picker, current month: June 2025 at (376, 336) on .react-datepicker__navigation--previous
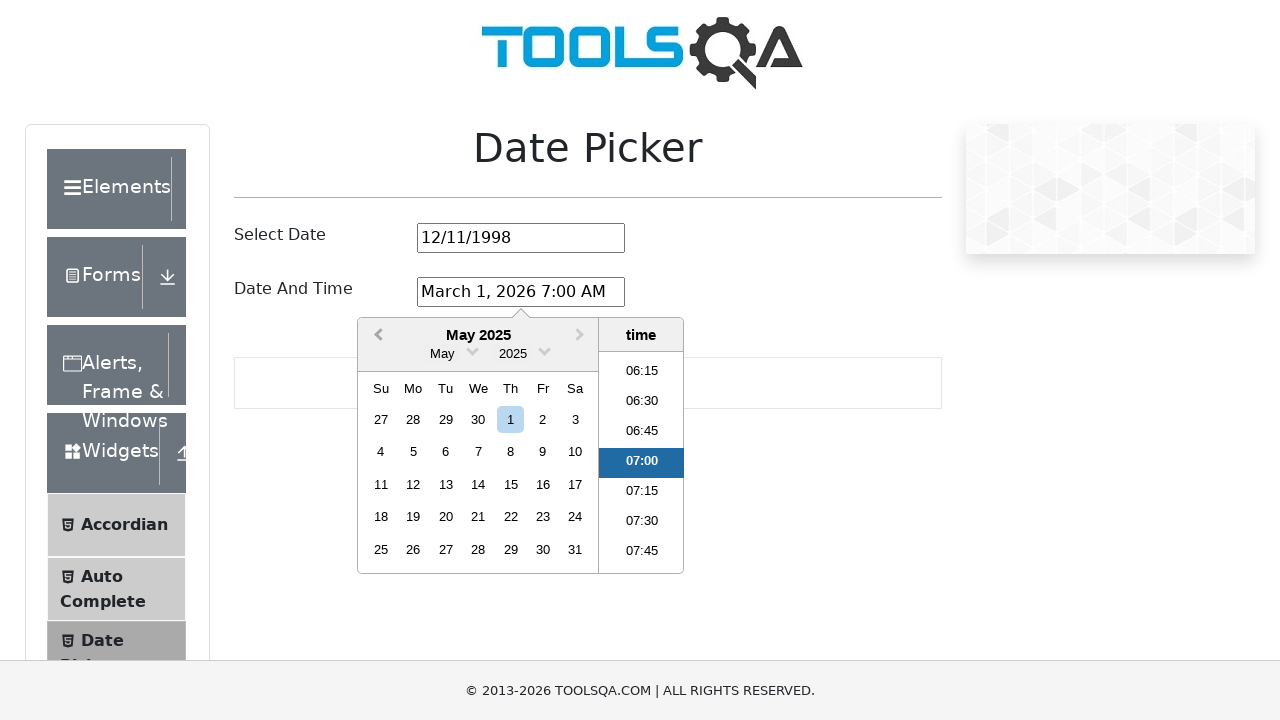

Clicked previous month button in date-time picker, current month: May 2025 at (376, 336) on .react-datepicker__navigation--previous
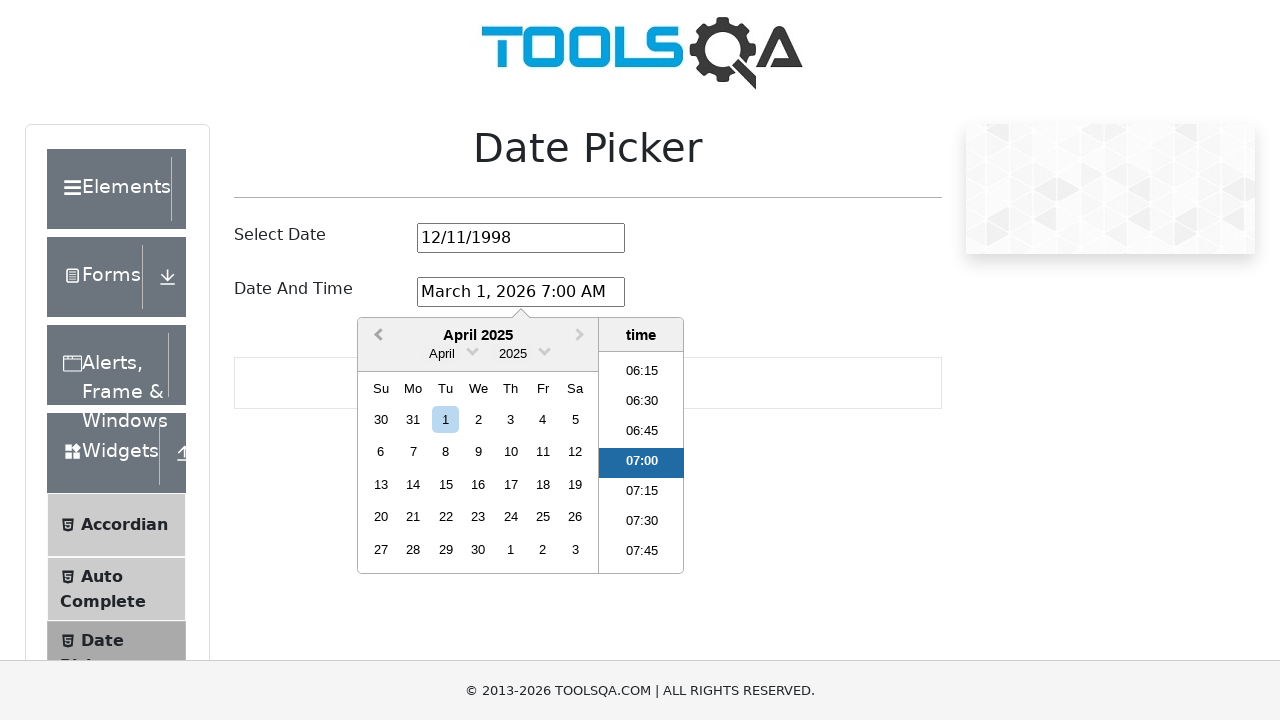

Clicked previous month button in date-time picker, current month: April 2025 at (376, 336) on .react-datepicker__navigation--previous
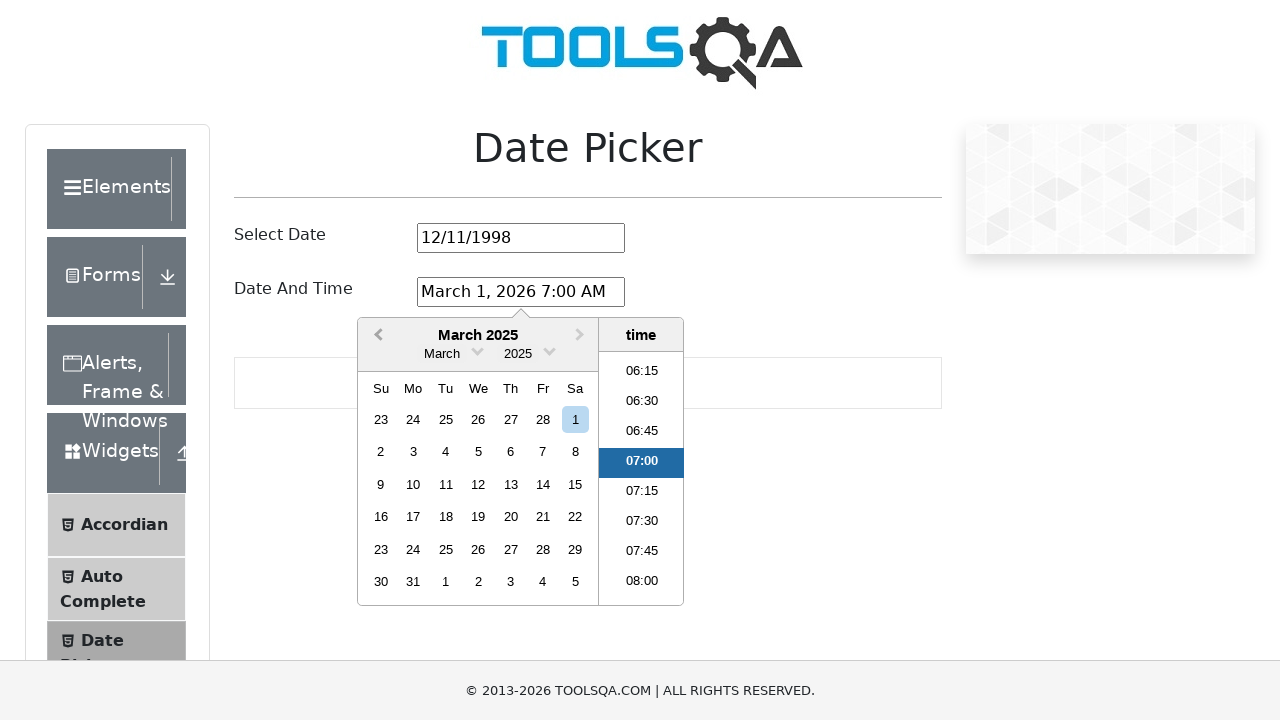

Clicked previous month button in date-time picker, current month: March 2025 at (376, 336) on .react-datepicker__navigation--previous
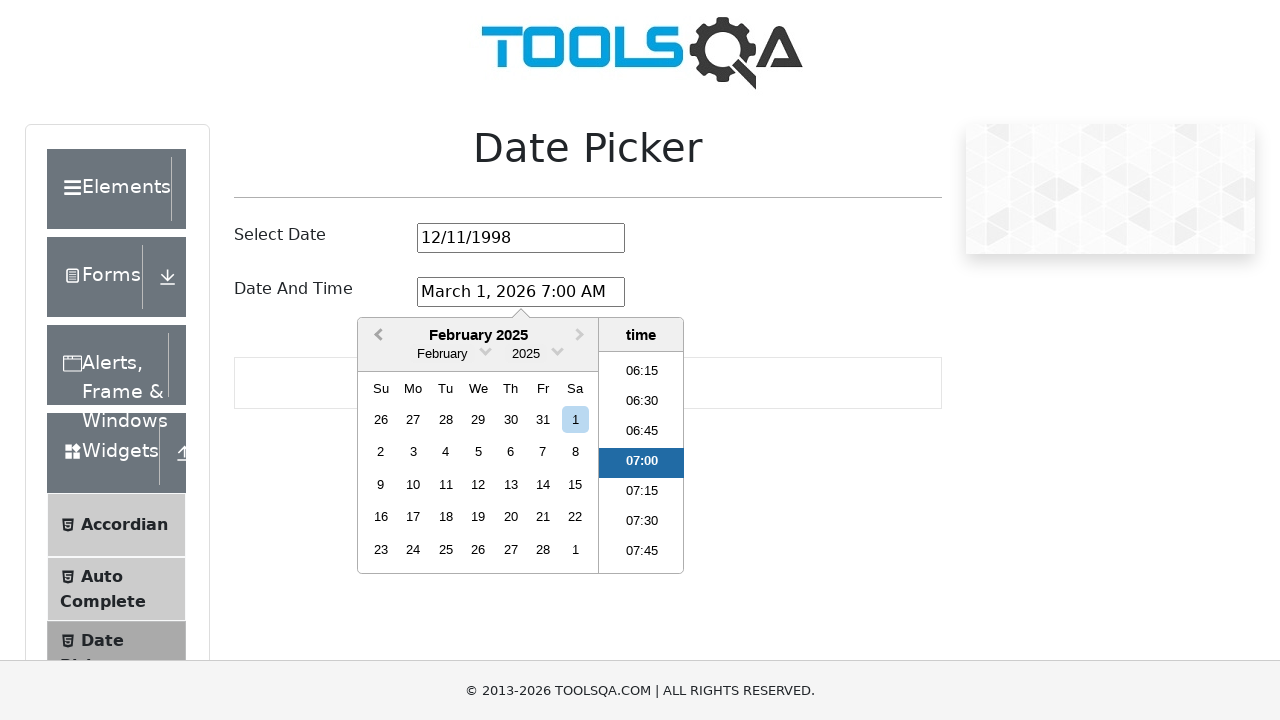

Clicked previous month button in date-time picker, current month: February 2025 at (376, 336) on .react-datepicker__navigation--previous
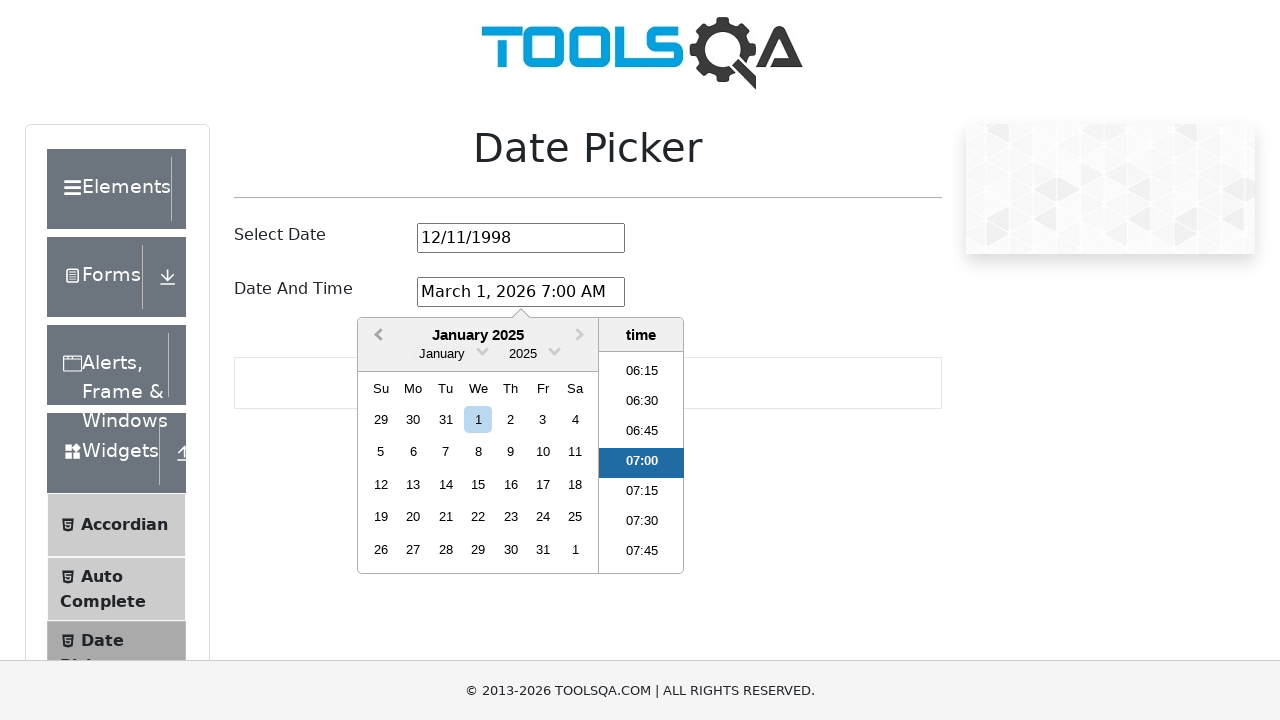

Clicked previous month button in date-time picker, current month: January 2025 at (376, 336) on .react-datepicker__navigation--previous
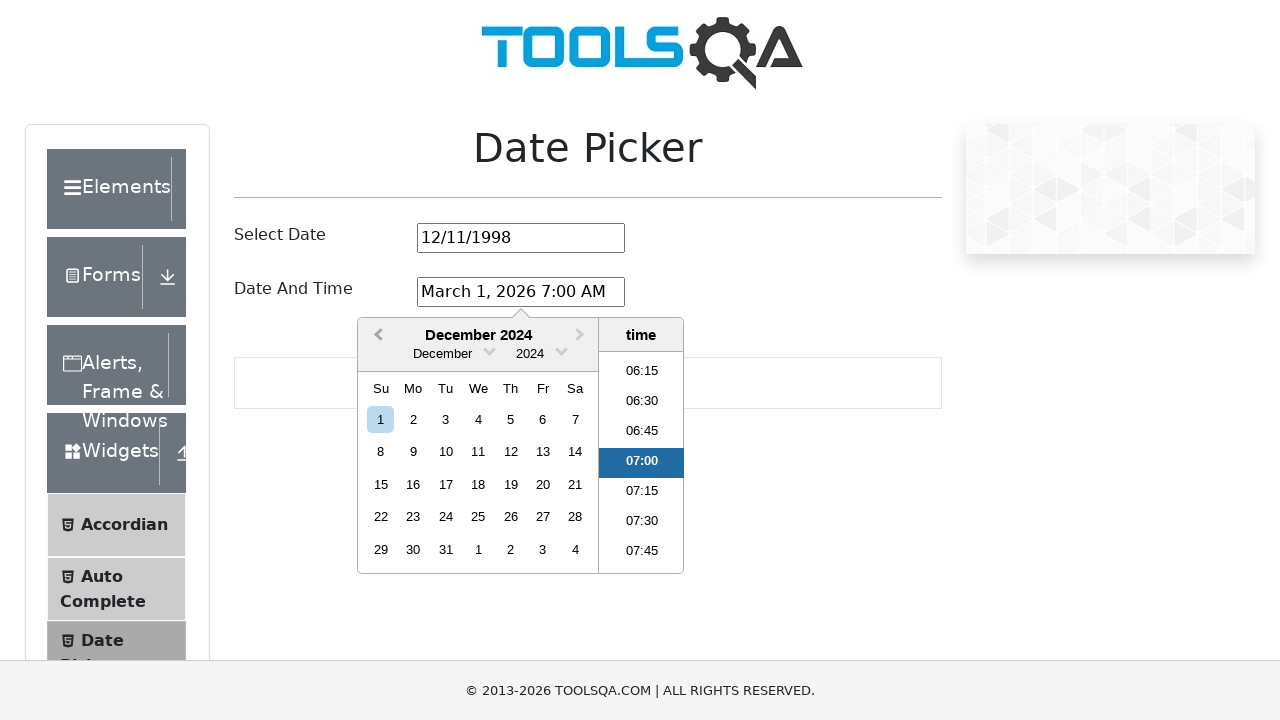

Clicked previous month button in date-time picker, current month: December 2024 at (376, 336) on .react-datepicker__navigation--previous
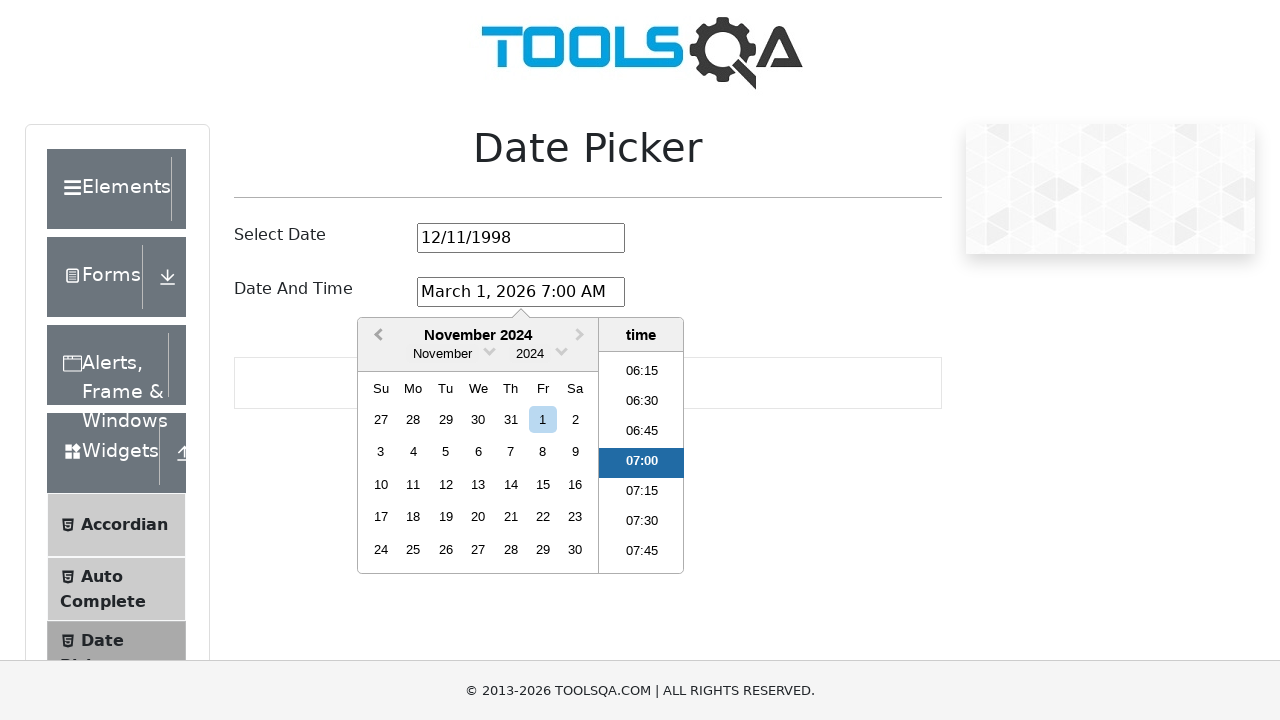

Clicked previous month button in date-time picker, current month: November 2024 at (376, 336) on .react-datepicker__navigation--previous
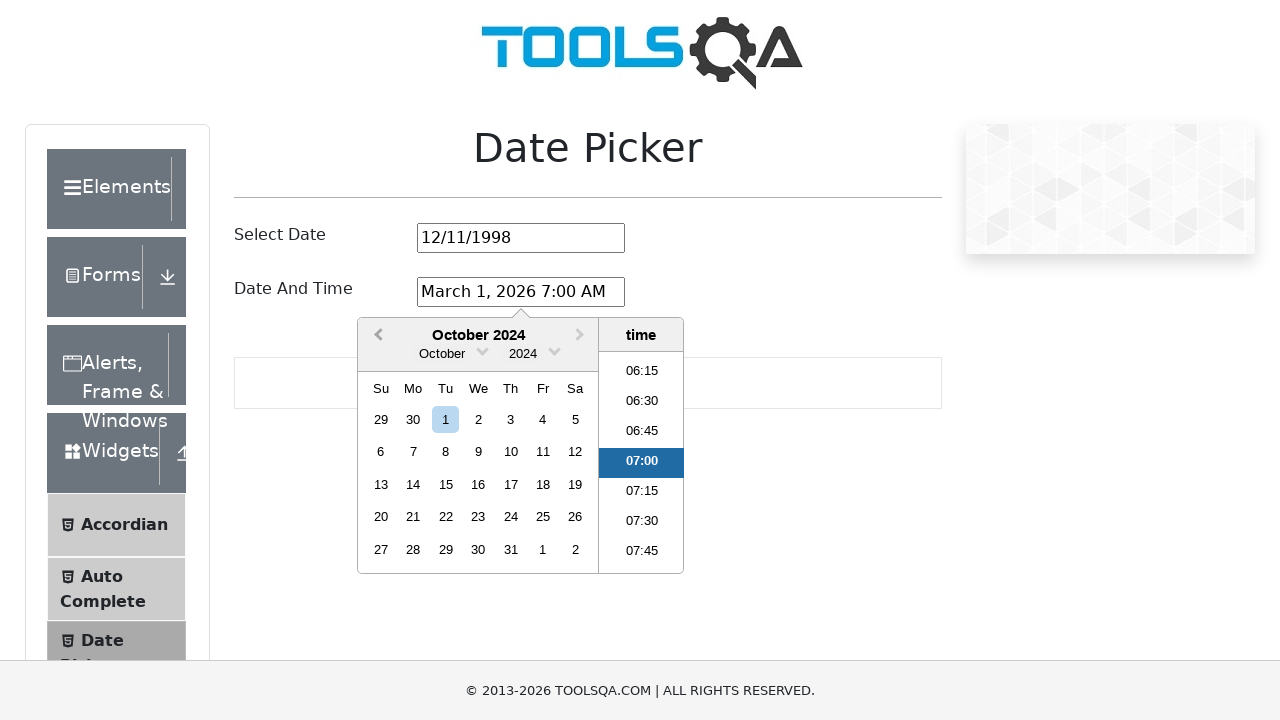

Clicked previous month button in date-time picker, current month: October 2024 at (376, 336) on .react-datepicker__navigation--previous
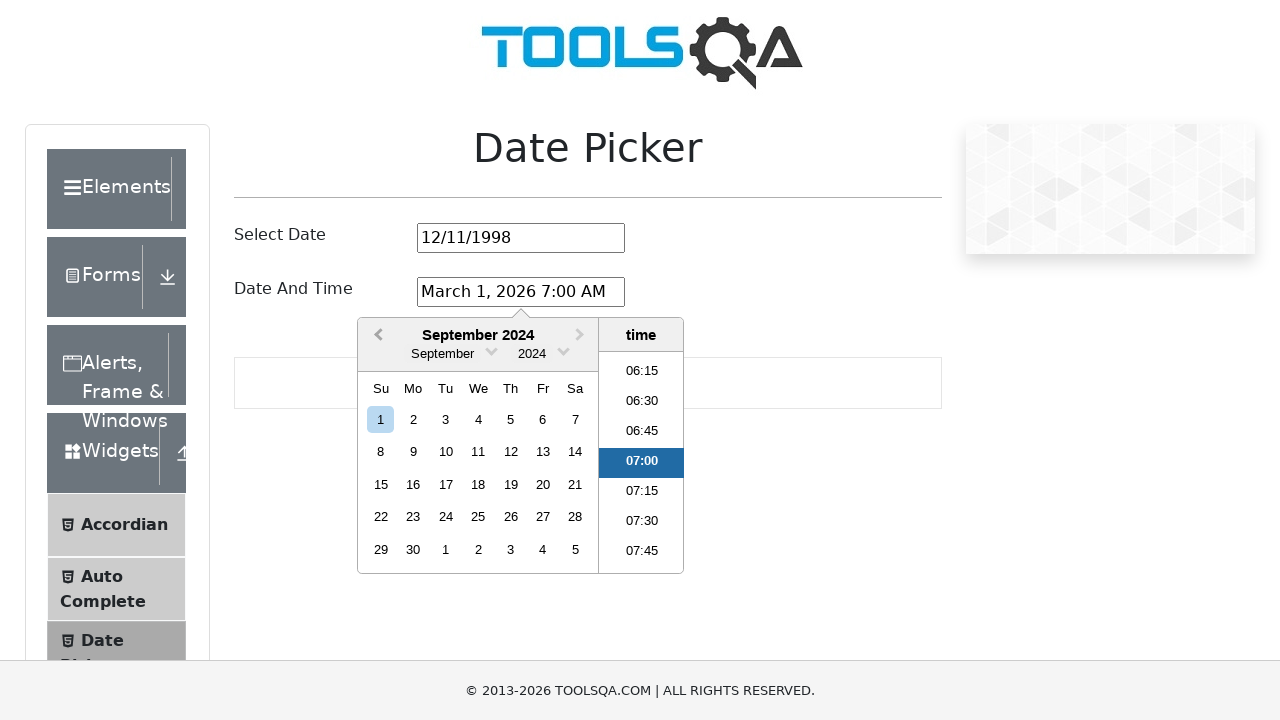

Clicked previous month button in date-time picker, current month: September 2024 at (376, 336) on .react-datepicker__navigation--previous
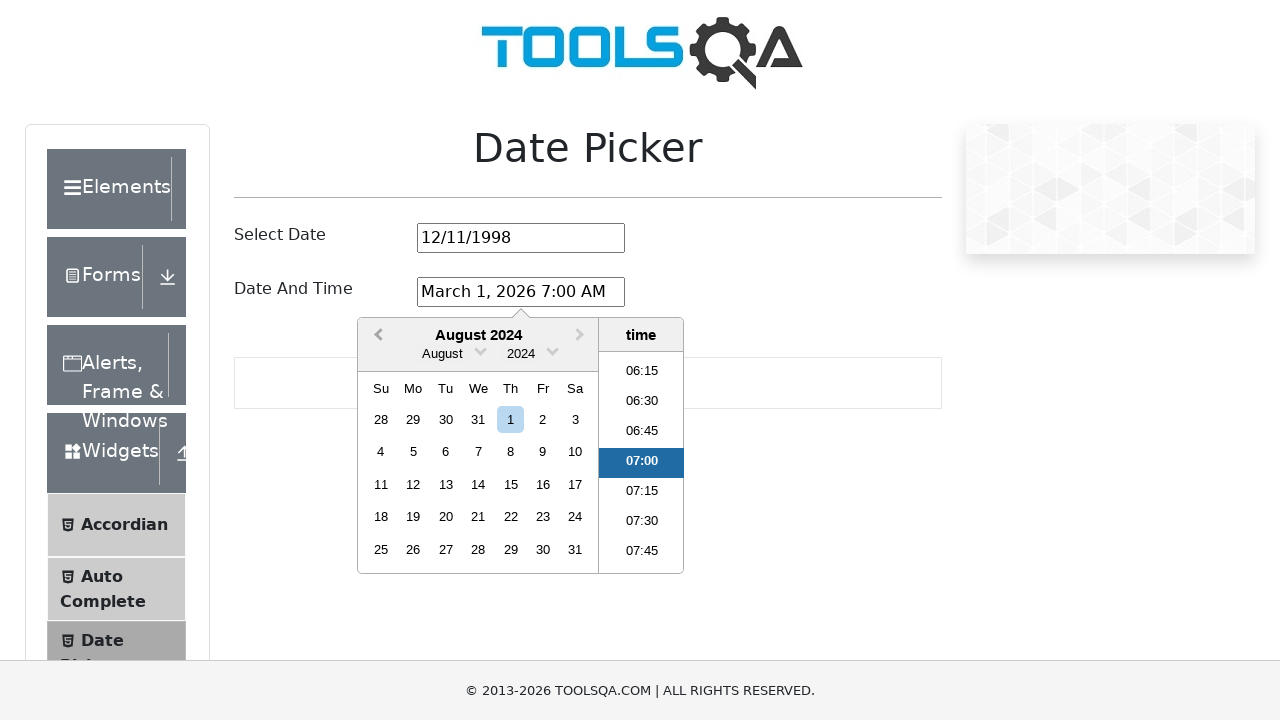

Clicked previous month button in date-time picker, current month: August 2024 at (376, 336) on .react-datepicker__navigation--previous
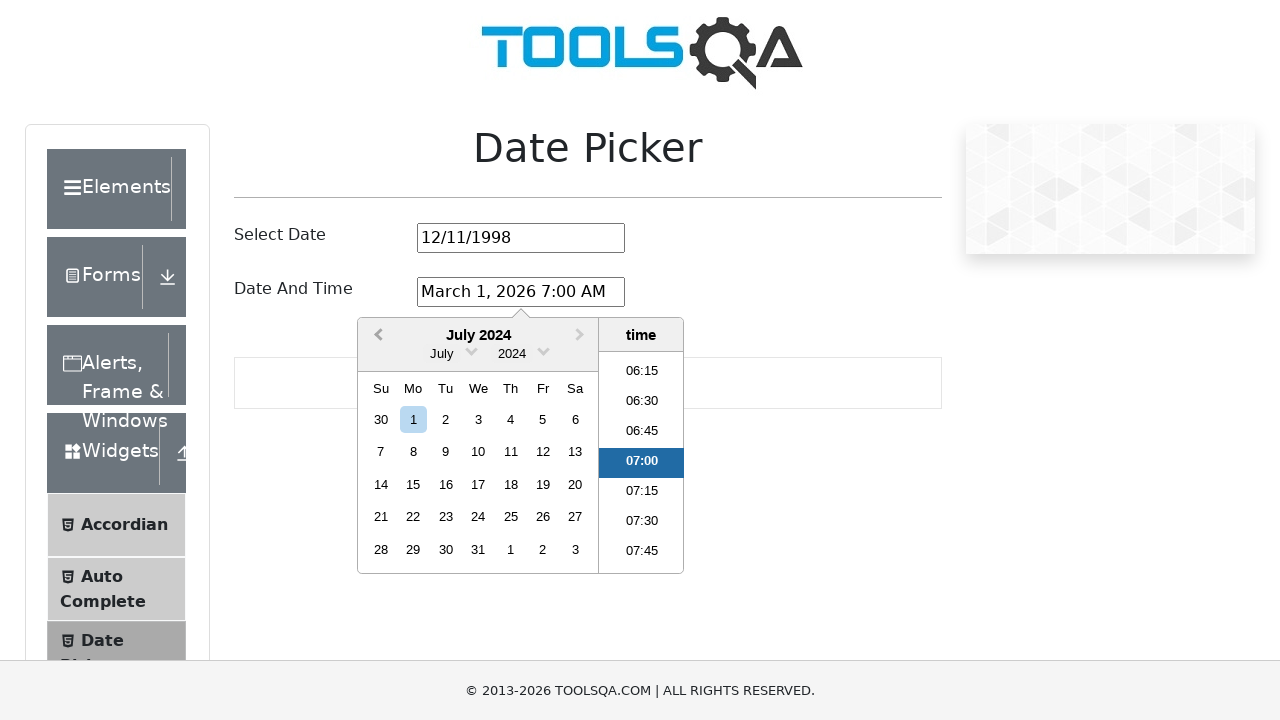

Clicked previous month button in date-time picker, current month: July 2024 at (376, 336) on .react-datepicker__navigation--previous
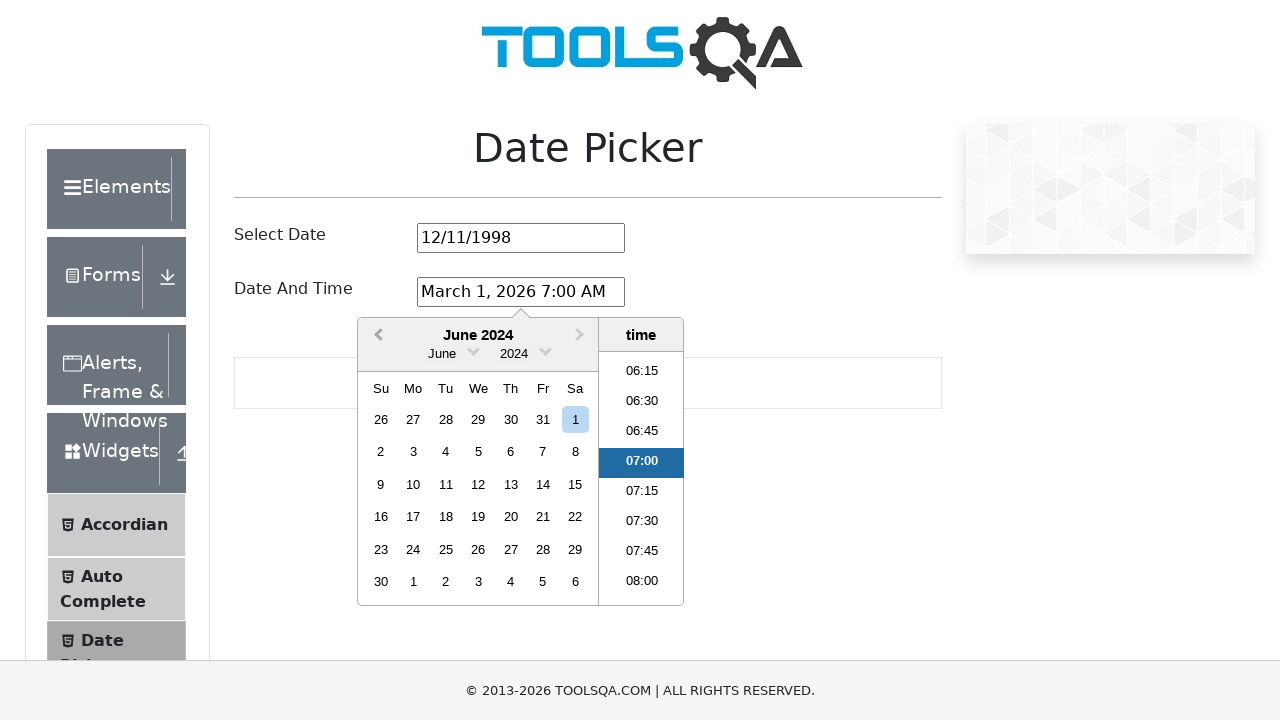

Clicked previous month button in date-time picker, current month: June 2024 at (376, 336) on .react-datepicker__navigation--previous
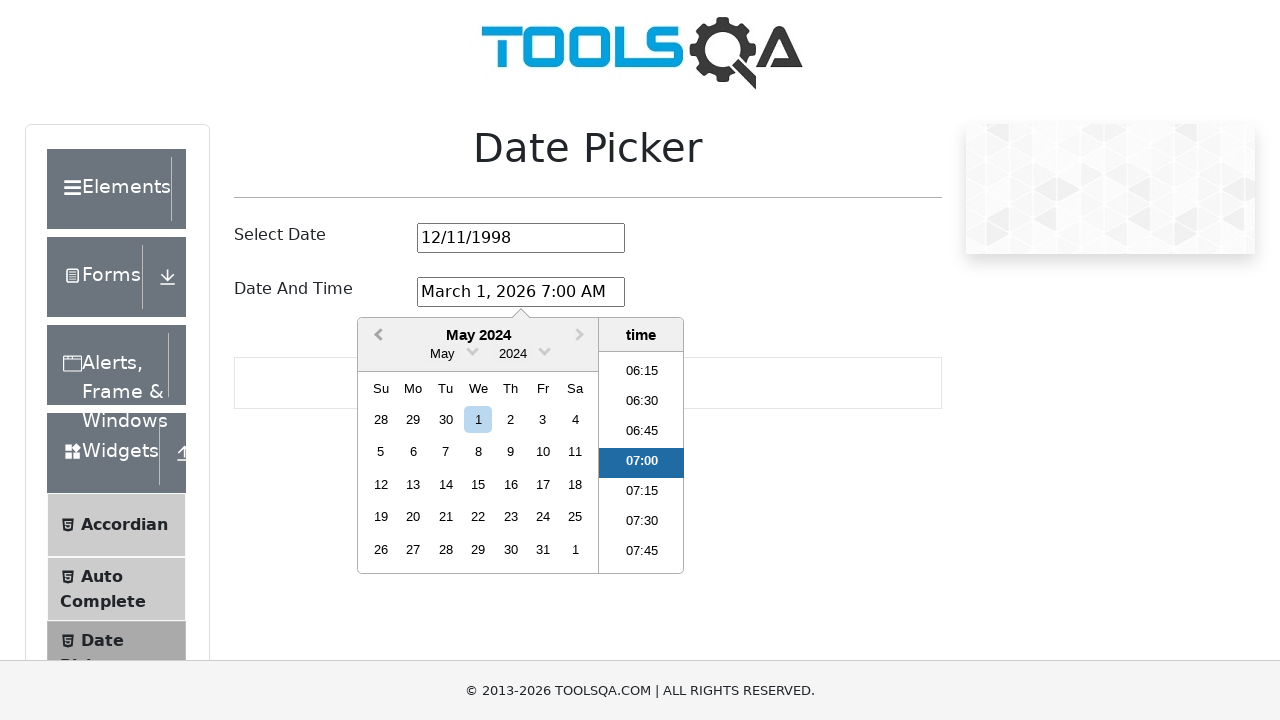

Clicked previous month button in date-time picker, current month: May 2024 at (376, 336) on .react-datepicker__navigation--previous
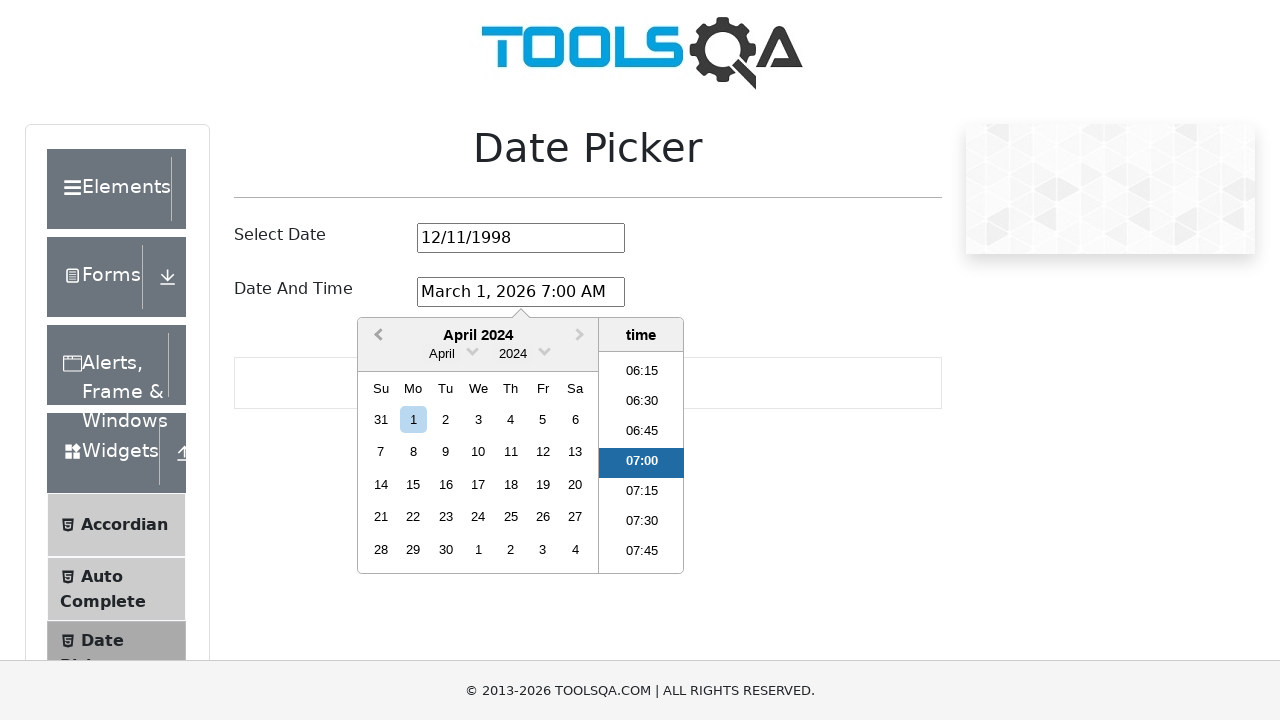

Clicked previous month button in date-time picker, current month: April 2024 at (376, 336) on .react-datepicker__navigation--previous
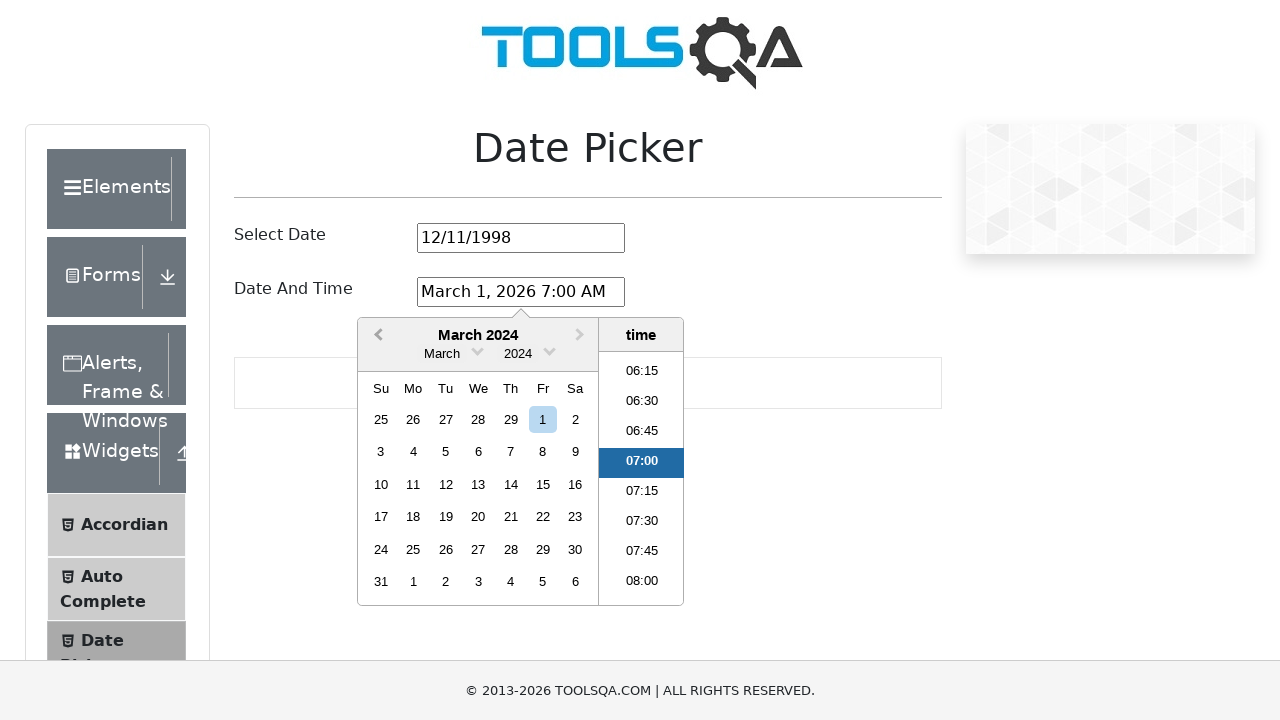

Clicked previous month button in date-time picker, current month: March 2024 at (376, 336) on .react-datepicker__navigation--previous
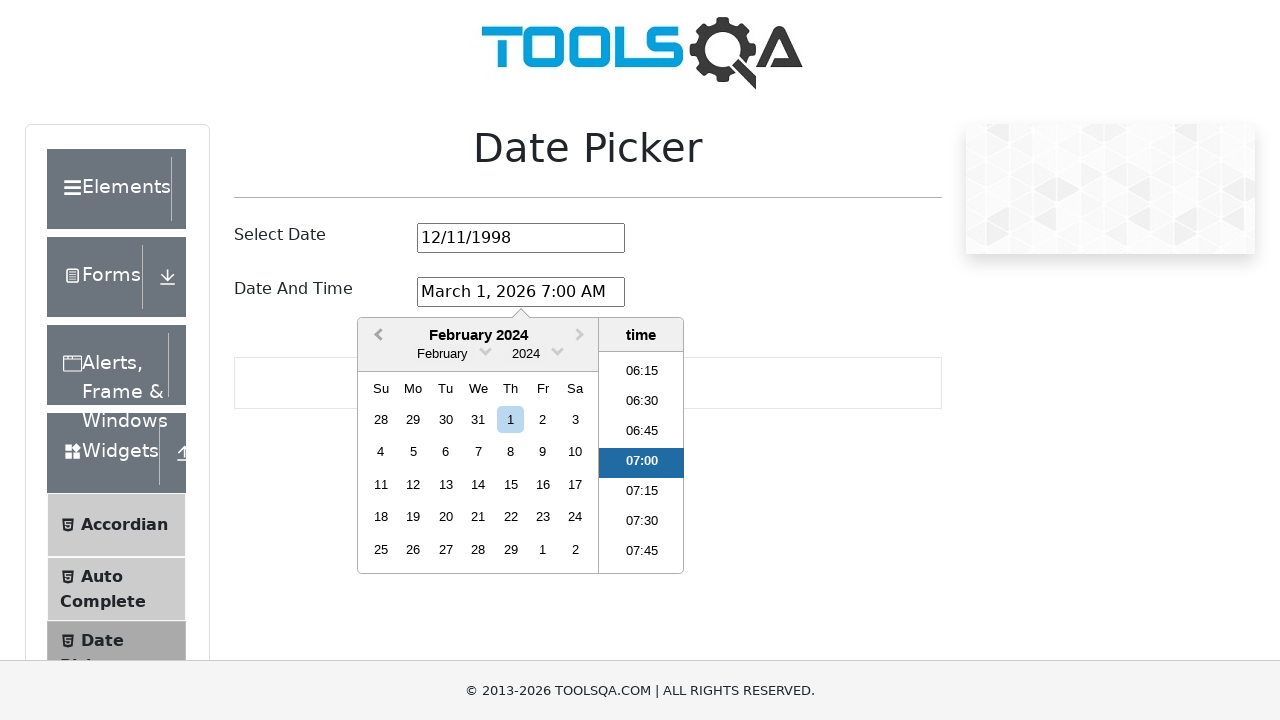

Clicked previous month button in date-time picker, current month: February 2024 at (376, 336) on .react-datepicker__navigation--previous
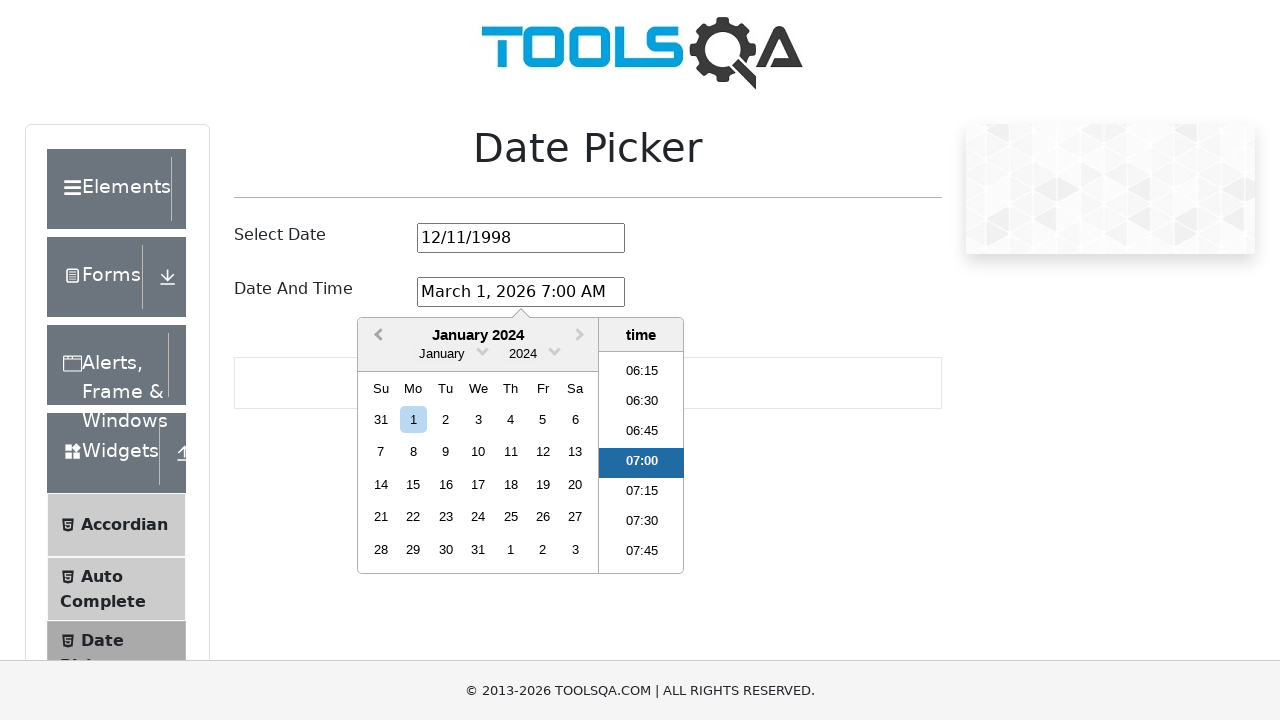

Clicked previous month button in date-time picker, current month: January 2024 at (376, 336) on .react-datepicker__navigation--previous
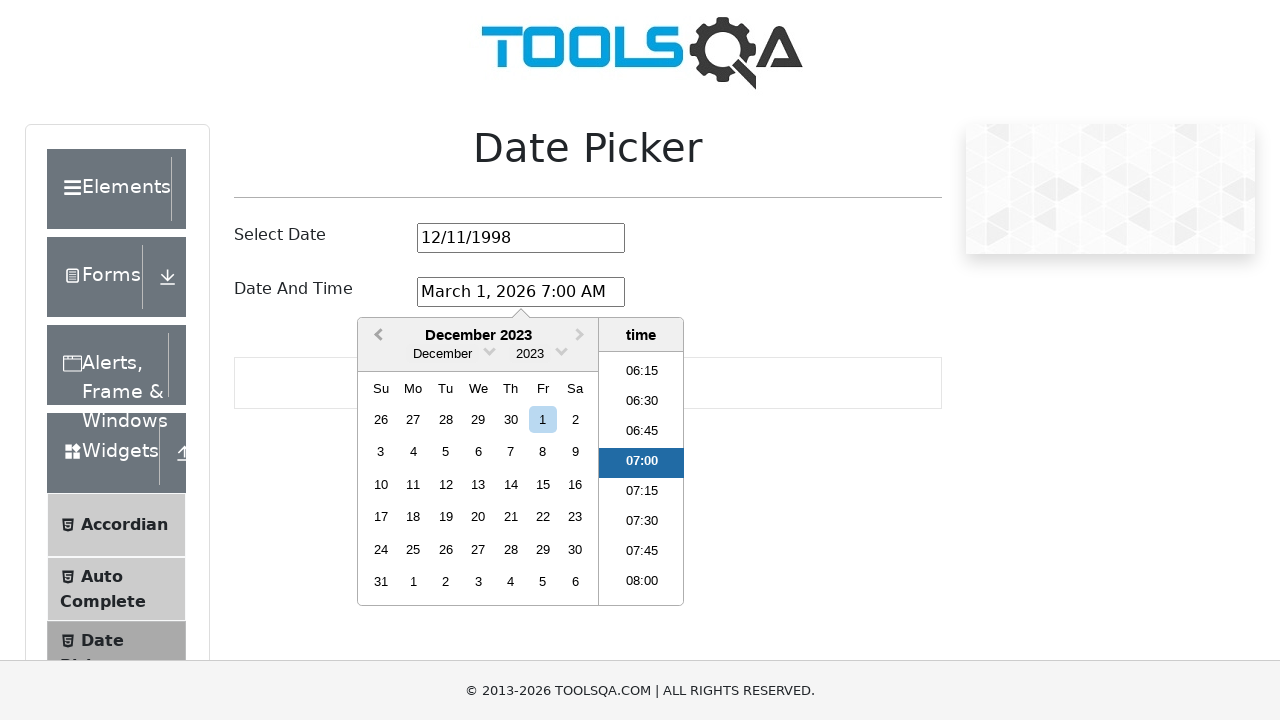

Clicked previous month button in date-time picker, current month: December 2023 at (376, 336) on .react-datepicker__navigation--previous
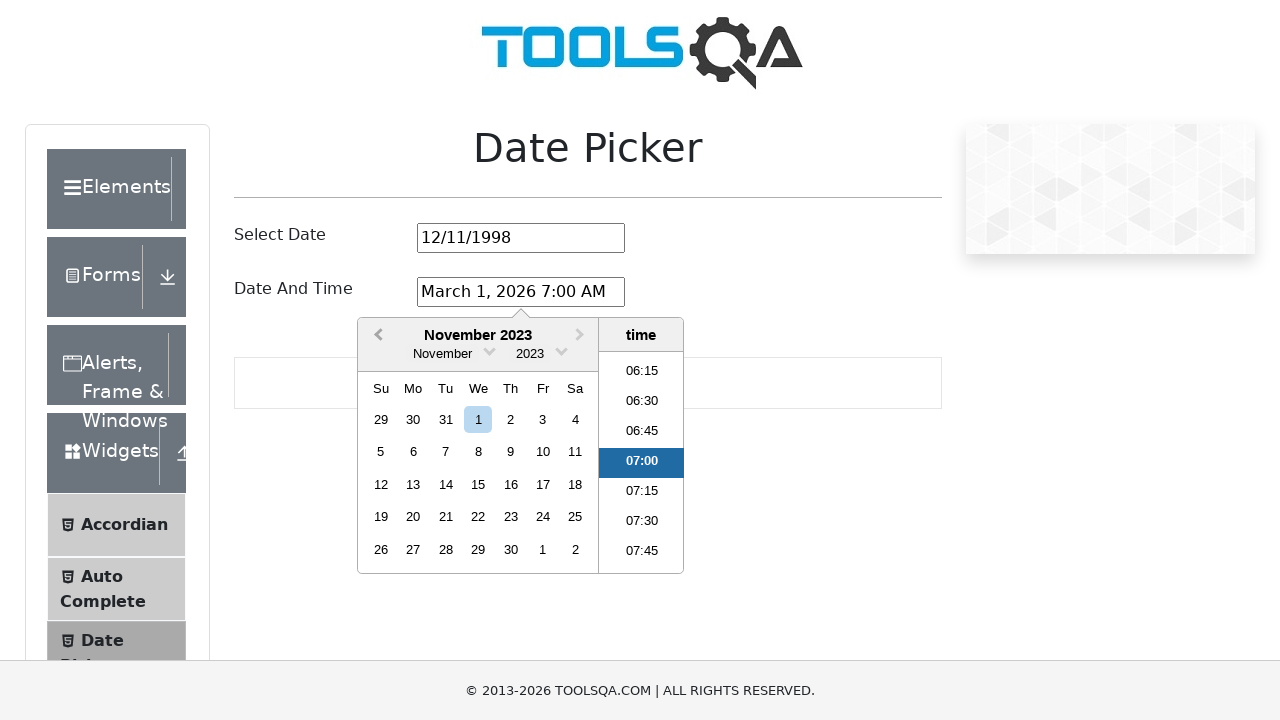

Clicked previous month button in date-time picker, current month: November 2023 at (376, 336) on .react-datepicker__navigation--previous
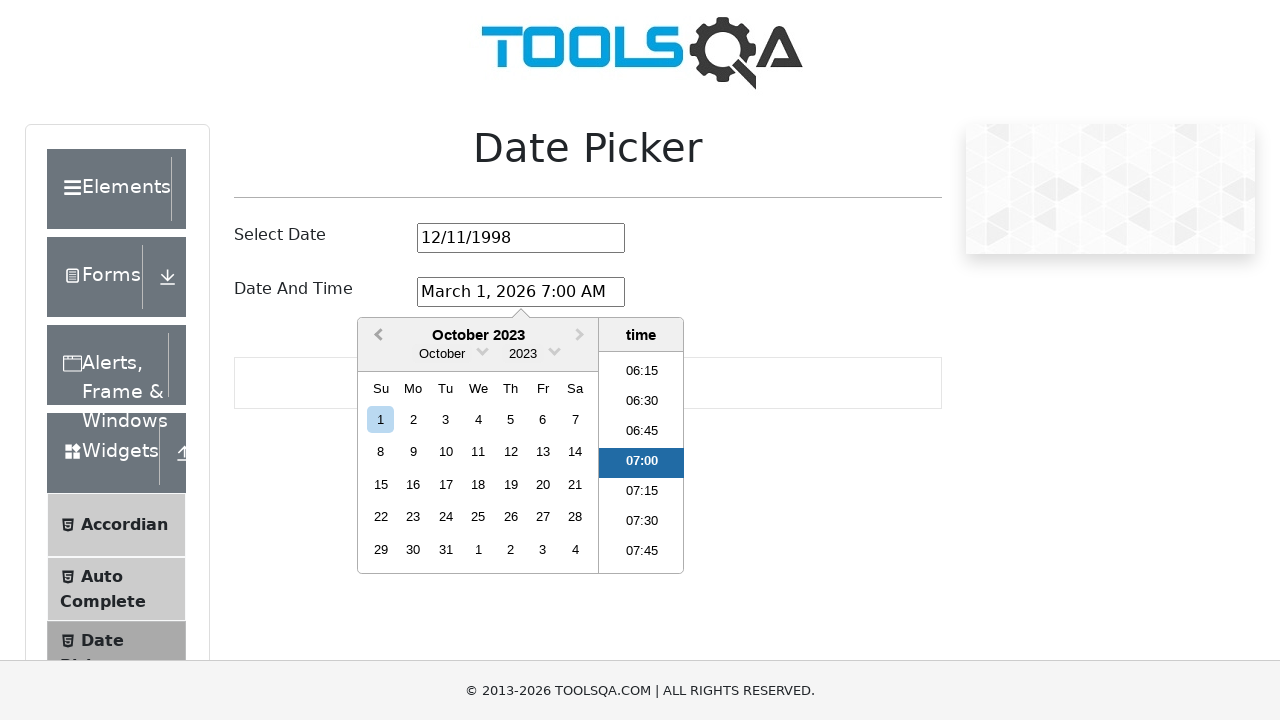

Clicked previous month button in date-time picker, current month: October 2023 at (376, 336) on .react-datepicker__navigation--previous
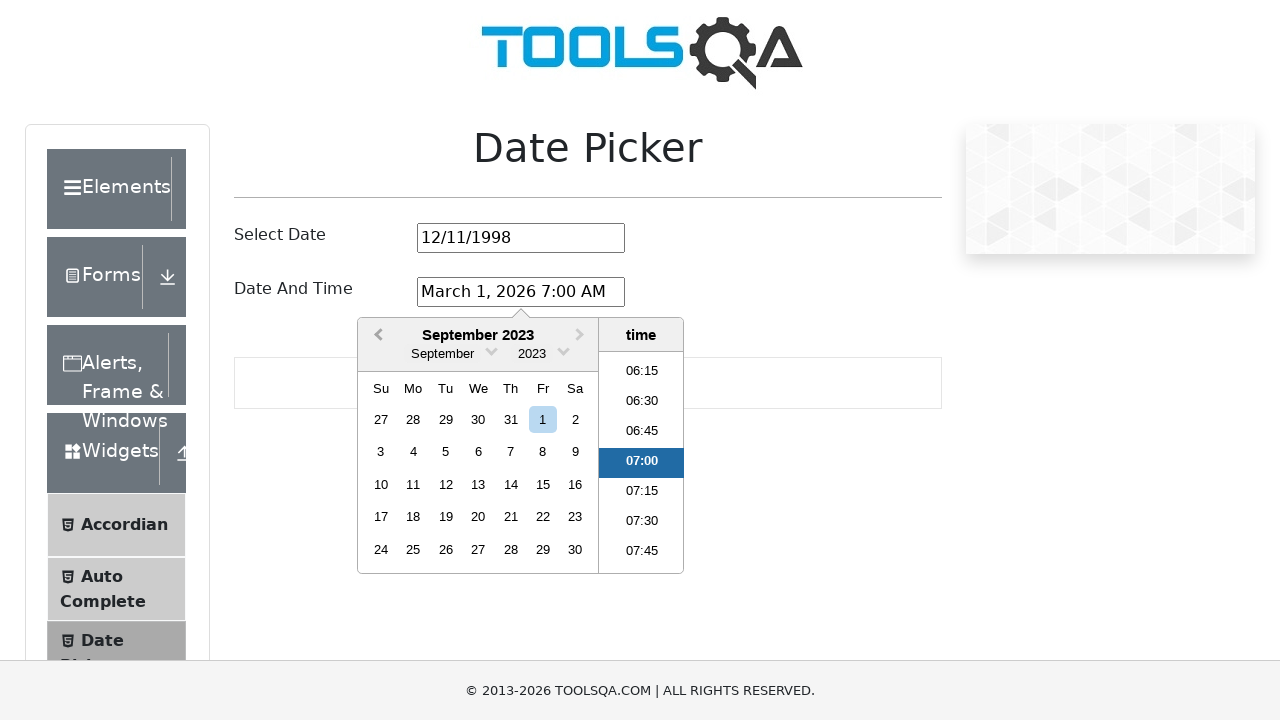

Clicked previous month button in date-time picker, current month: September 2023 at (376, 336) on .react-datepicker__navigation--previous
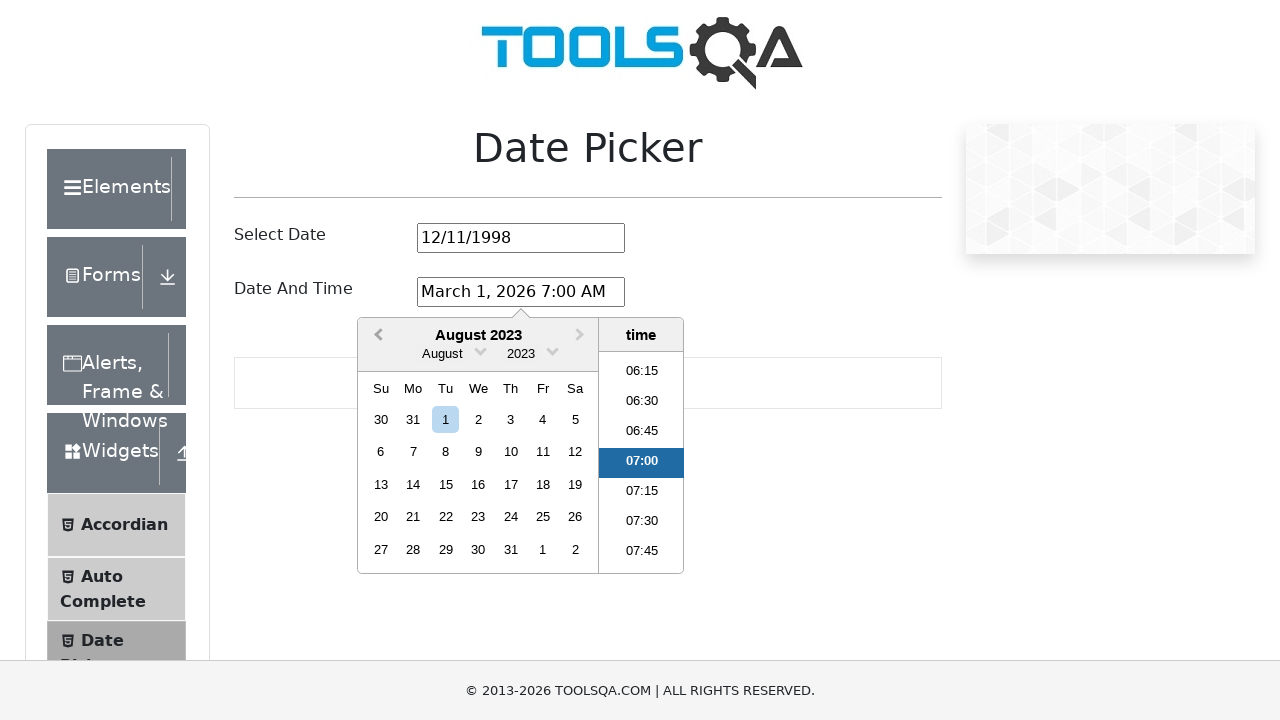

Clicked previous month button in date-time picker, current month: August 2023 at (376, 336) on .react-datepicker__navigation--previous
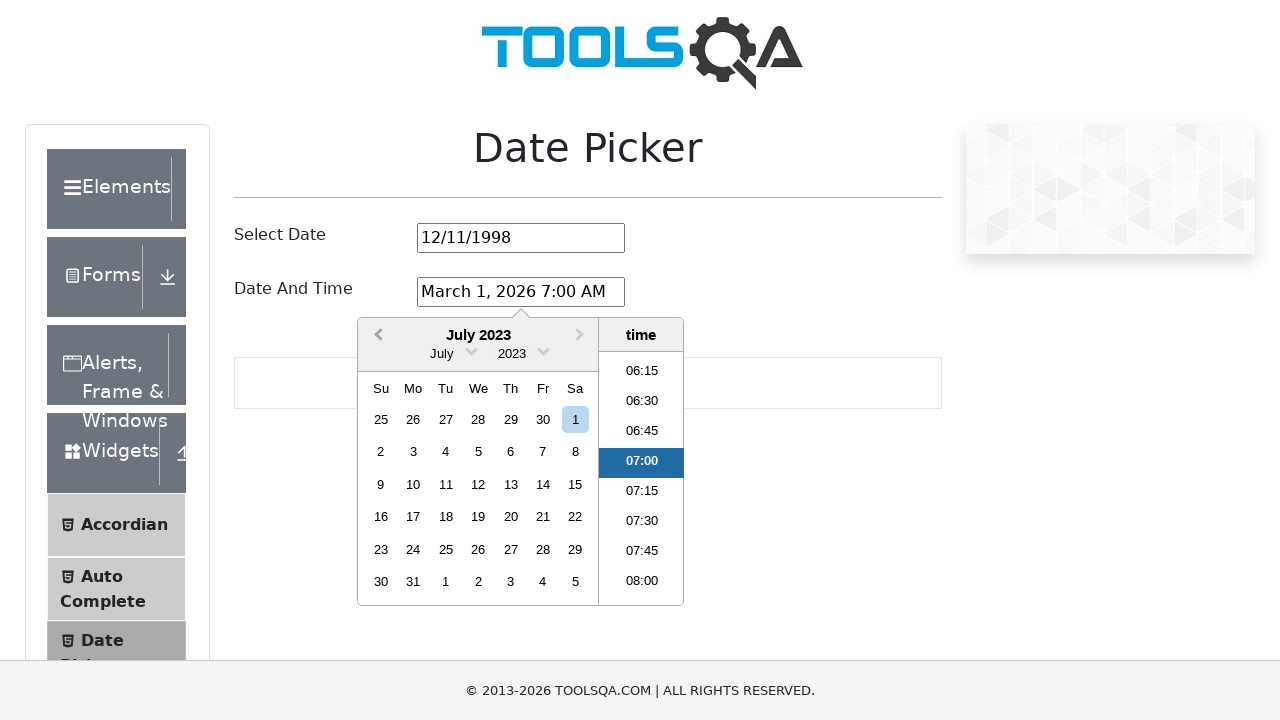

Clicked previous month button in date-time picker, current month: July 2023 at (376, 336) on .react-datepicker__navigation--previous
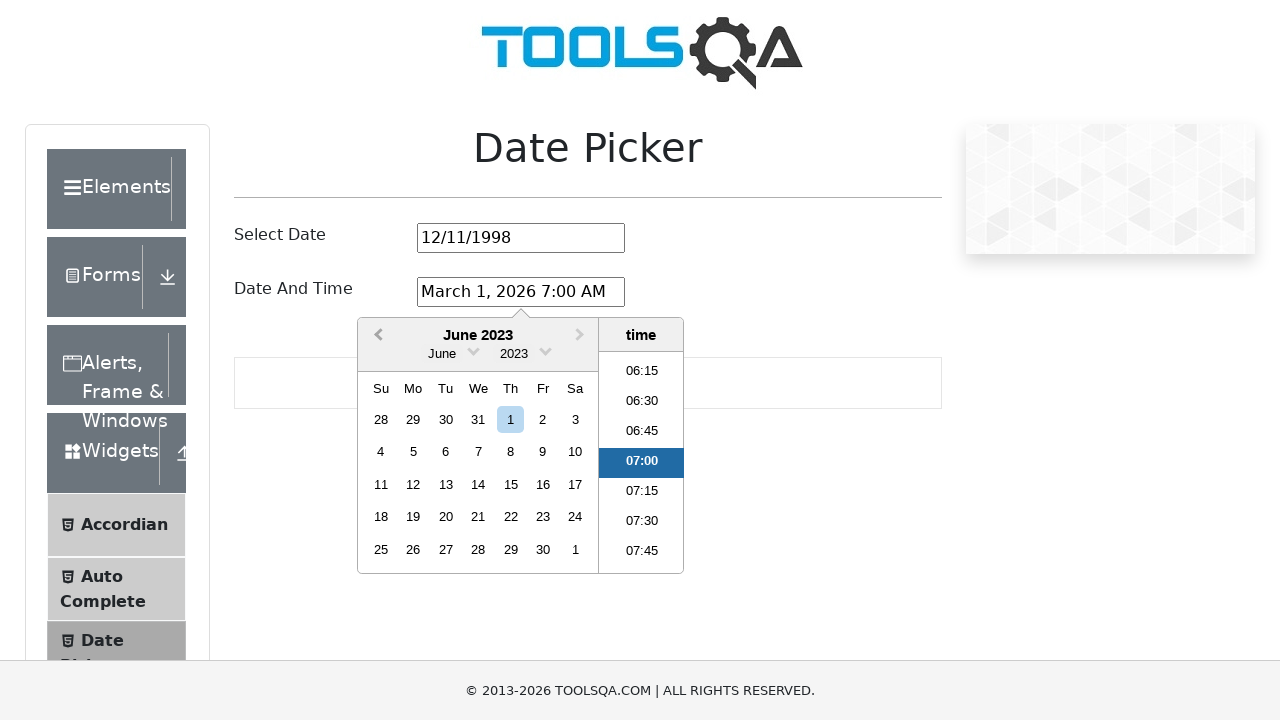

Clicked previous month button in date-time picker, current month: June 2023 at (376, 336) on .react-datepicker__navigation--previous
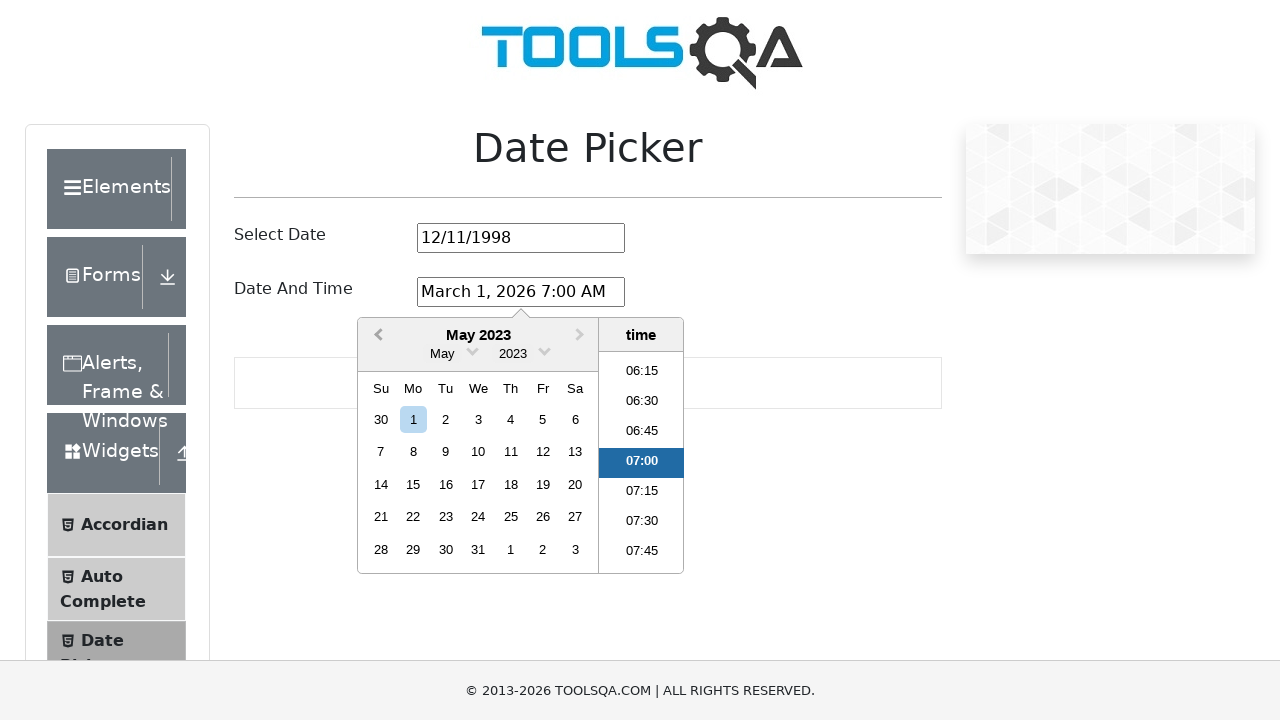

Clicked previous month button in date-time picker, current month: May 2023 at (376, 336) on .react-datepicker__navigation--previous
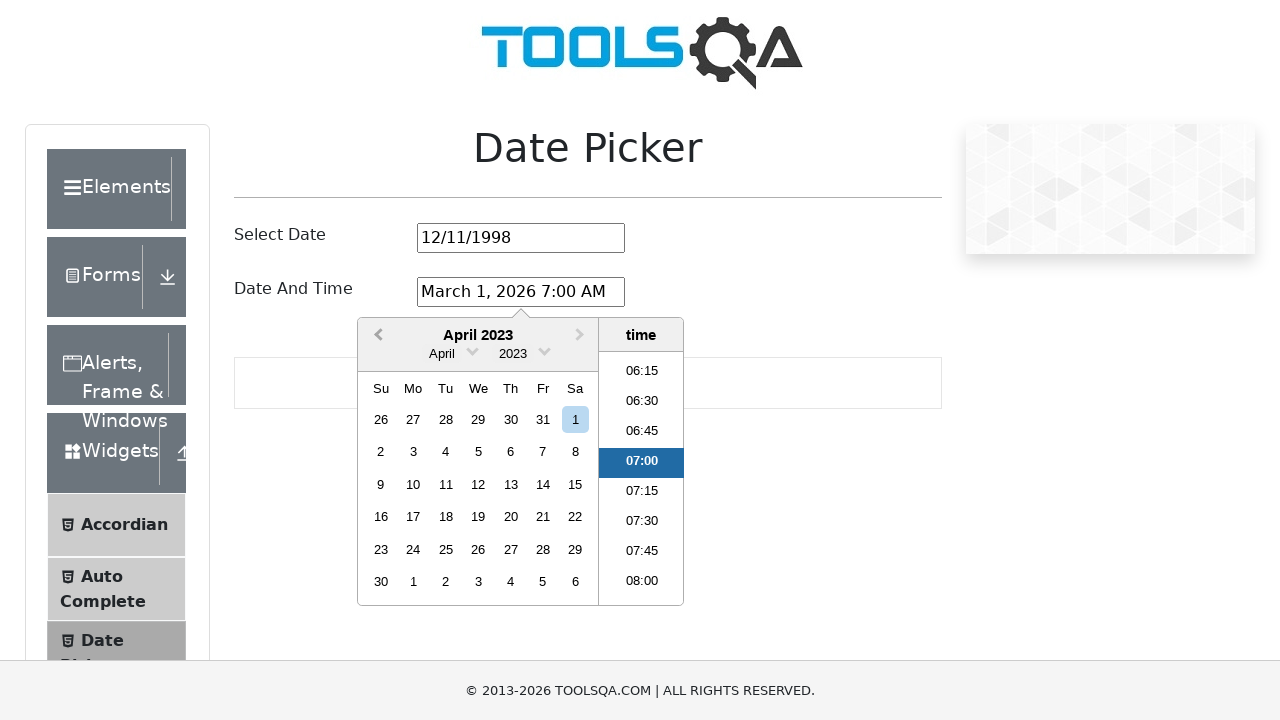

Clicked previous month button in date-time picker, current month: April 2023 at (376, 336) on .react-datepicker__navigation--previous
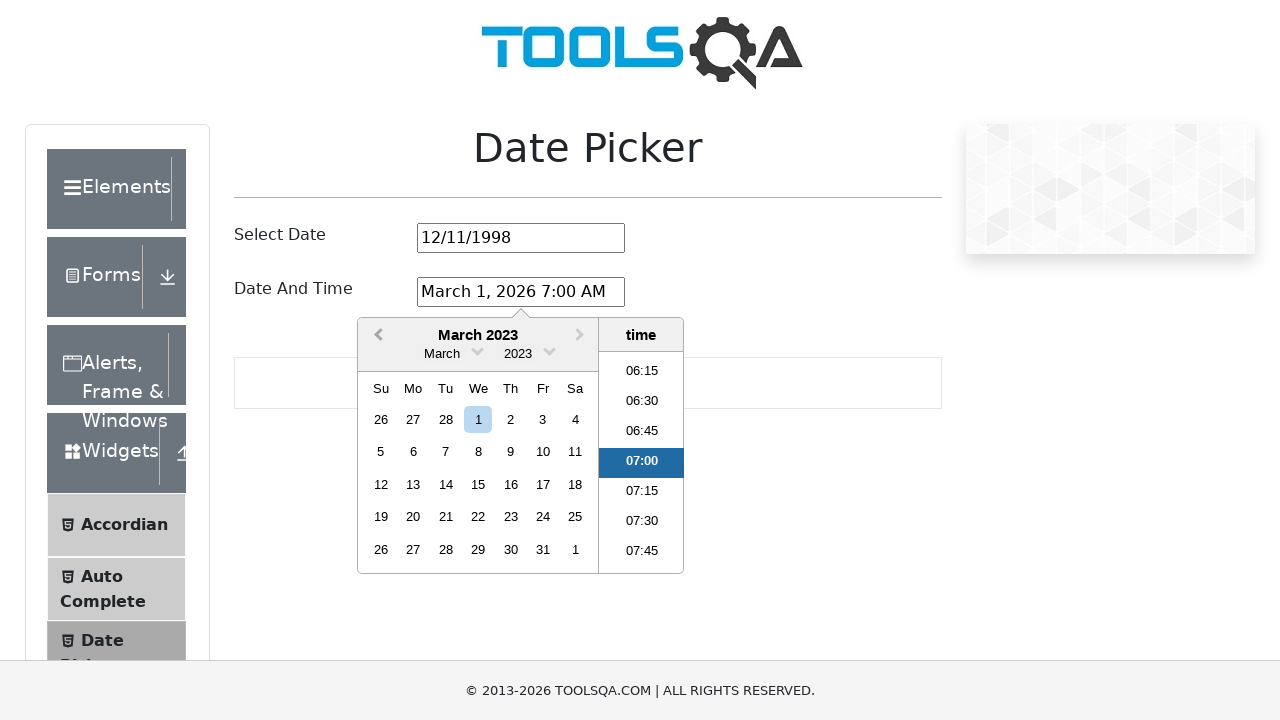

Clicked previous month button in date-time picker, current month: March 2023 at (376, 336) on .react-datepicker__navigation--previous
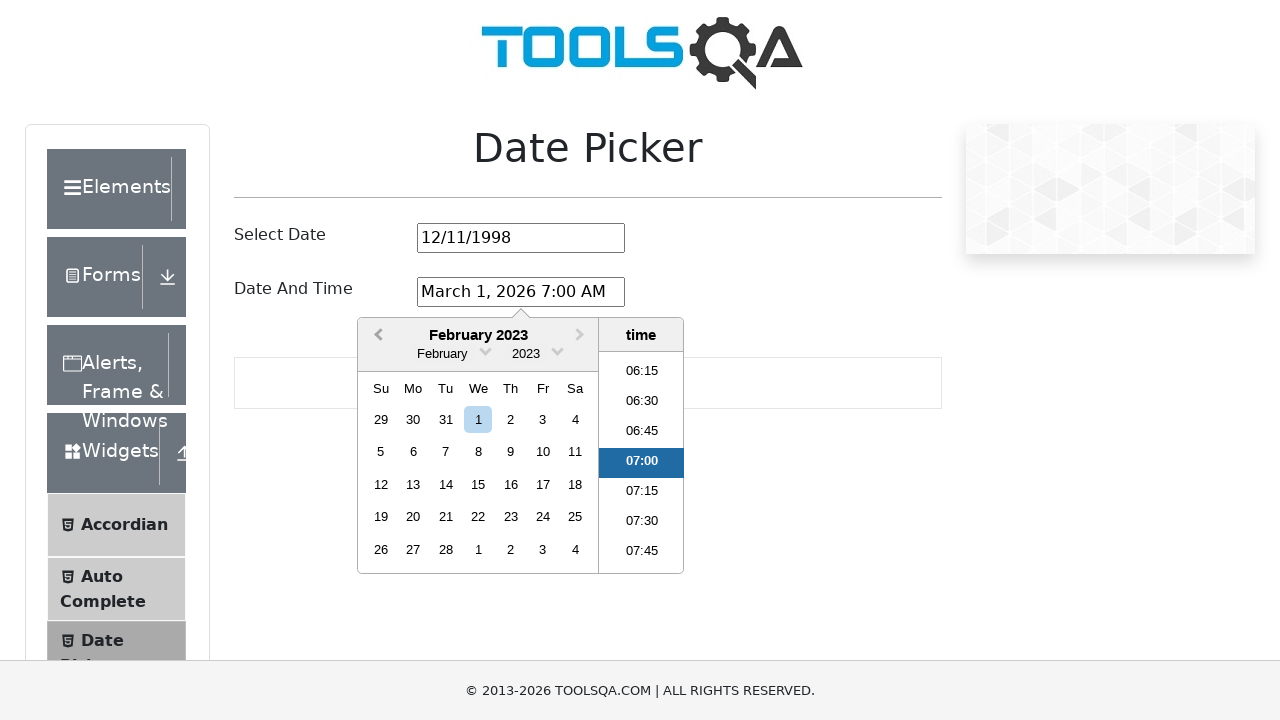

Clicked previous month button in date-time picker, current month: February 2023 at (376, 336) on .react-datepicker__navigation--previous
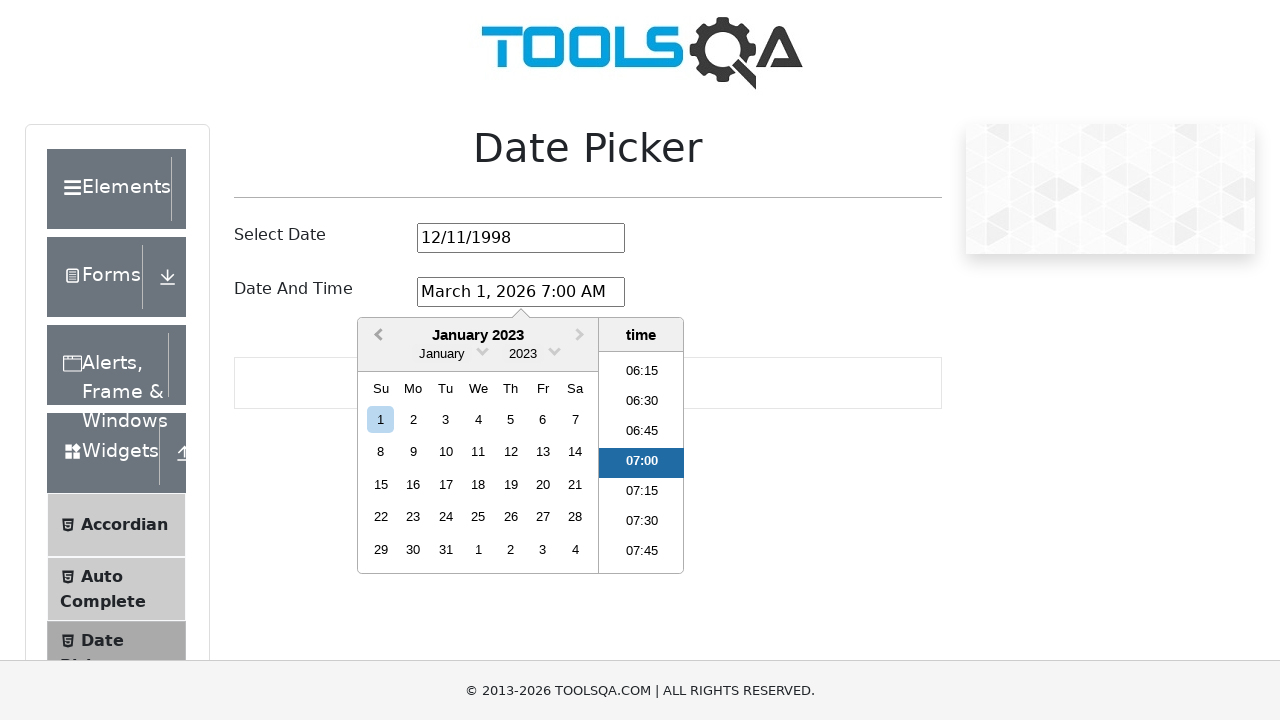

Clicked previous month button in date-time picker, current month: January 2023 at (376, 336) on .react-datepicker__navigation--previous
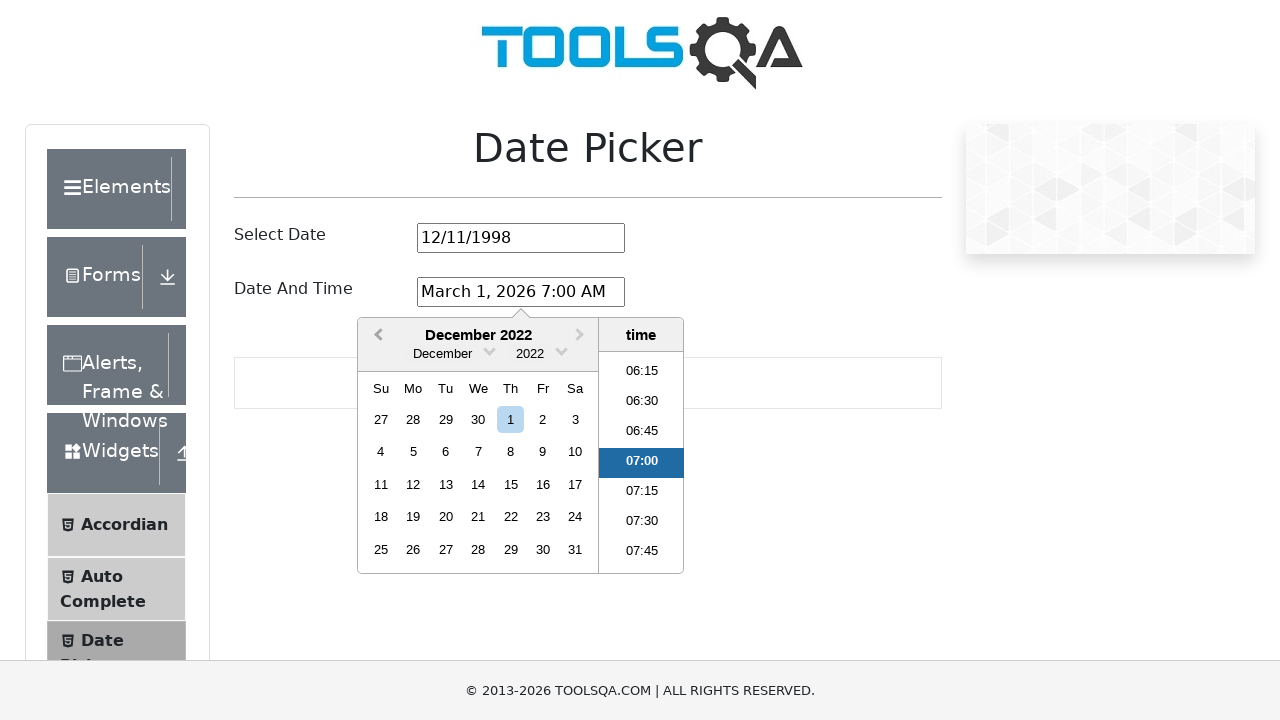

Clicked previous month button in date-time picker, current month: December 2022 at (376, 336) on .react-datepicker__navigation--previous
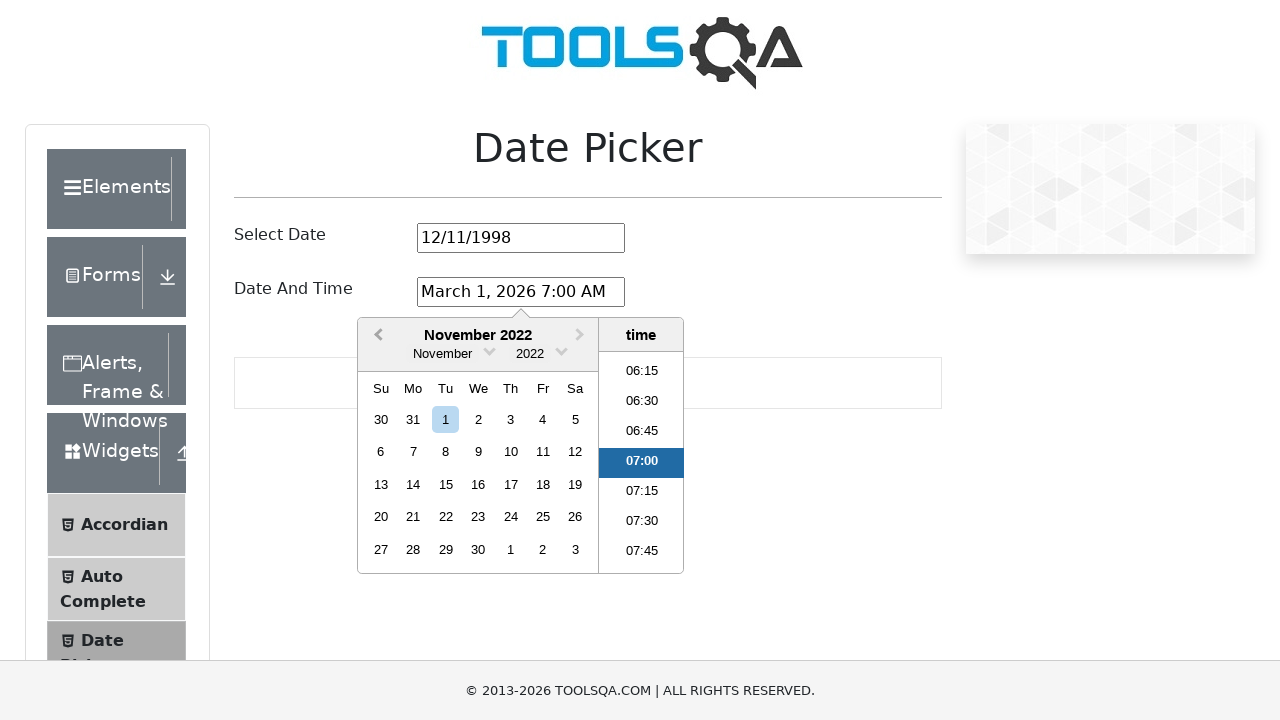

Clicked previous month button in date-time picker, current month: November 2022 at (376, 336) on .react-datepicker__navigation--previous
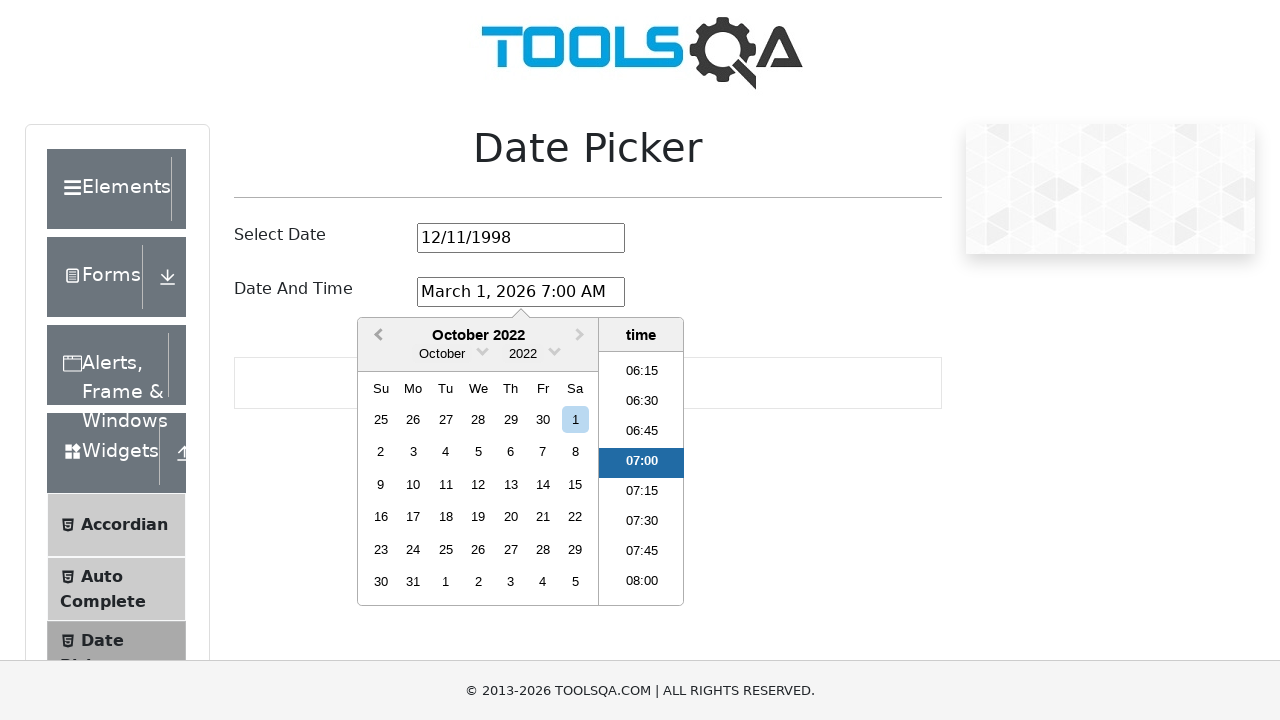

Clicked previous month button in date-time picker, current month: October 2022 at (376, 336) on .react-datepicker__navigation--previous
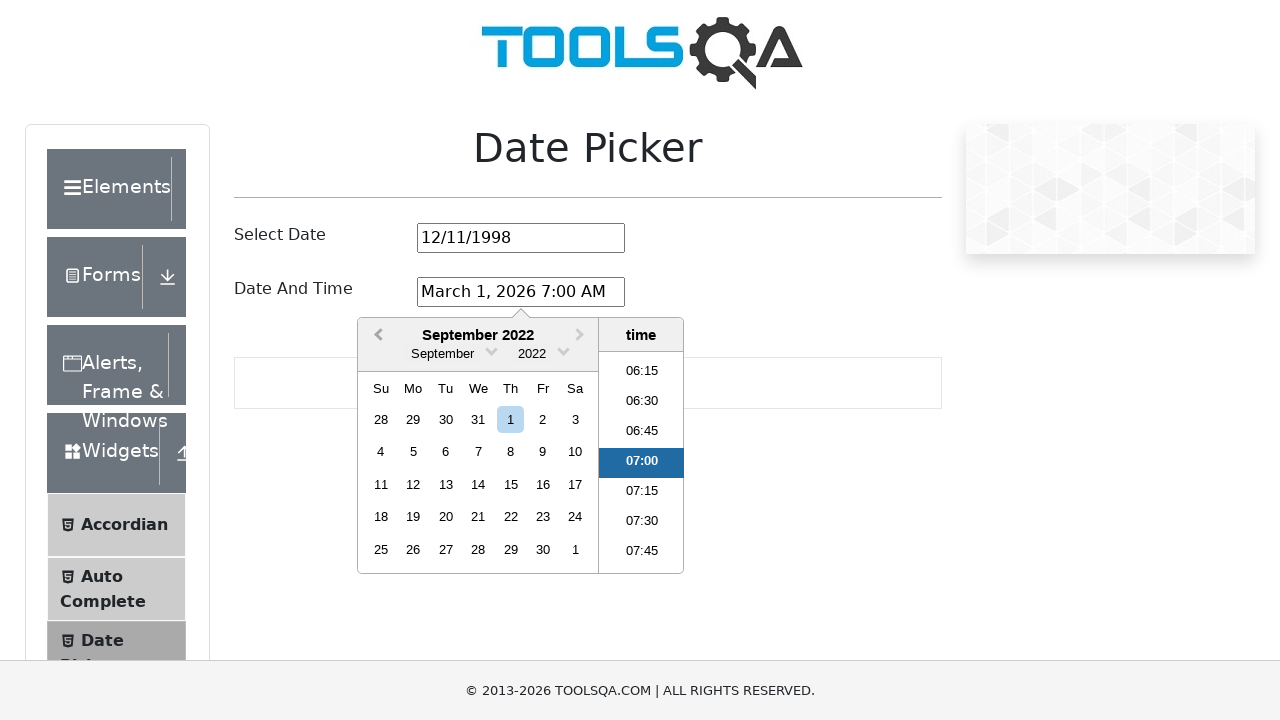

Clicked previous month button in date-time picker, current month: September 2022 at (376, 336) on .react-datepicker__navigation--previous
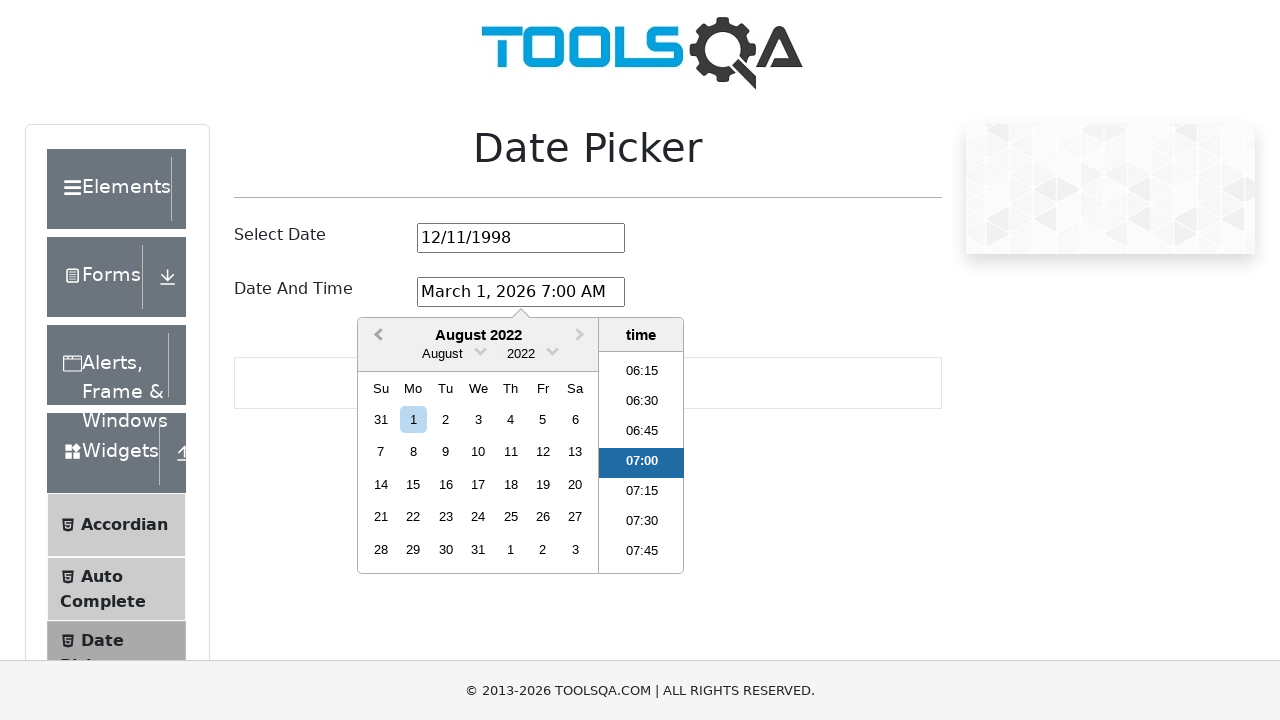

Clicked previous month button in date-time picker, current month: August 2022 at (376, 336) on .react-datepicker__navigation--previous
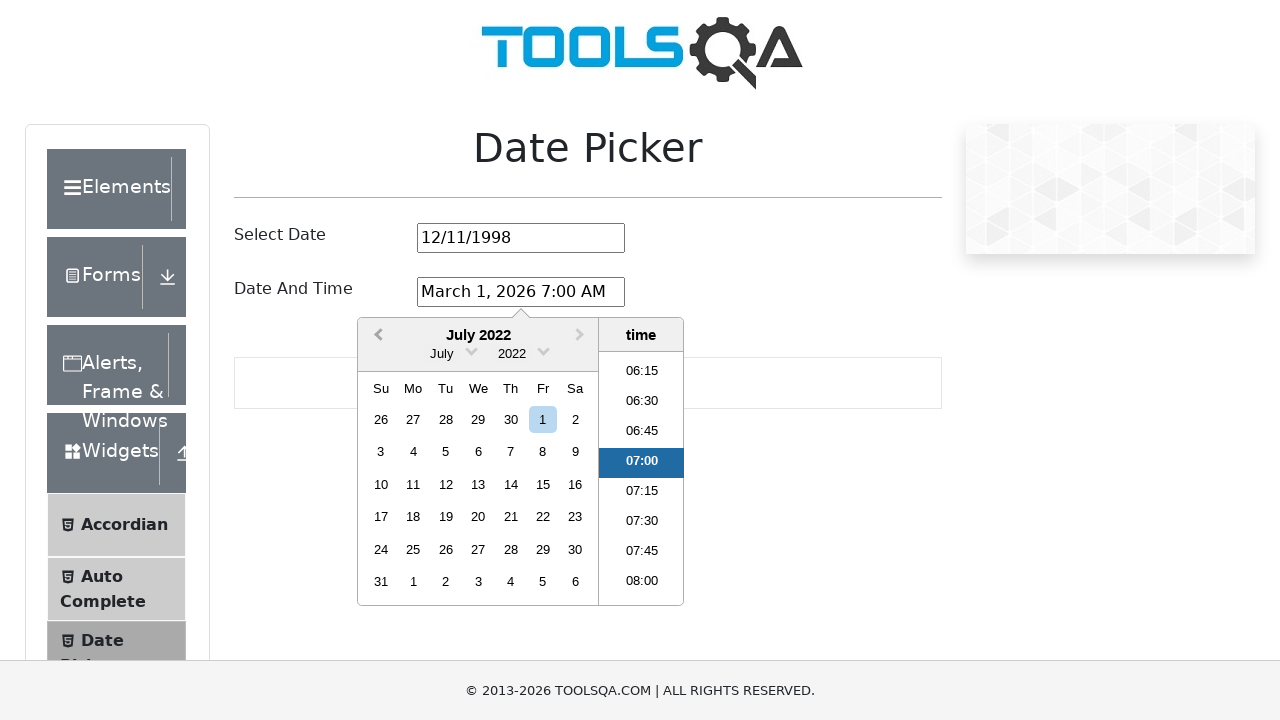

Clicked previous month button in date-time picker, current month: July 2022 at (376, 336) on .react-datepicker__navigation--previous
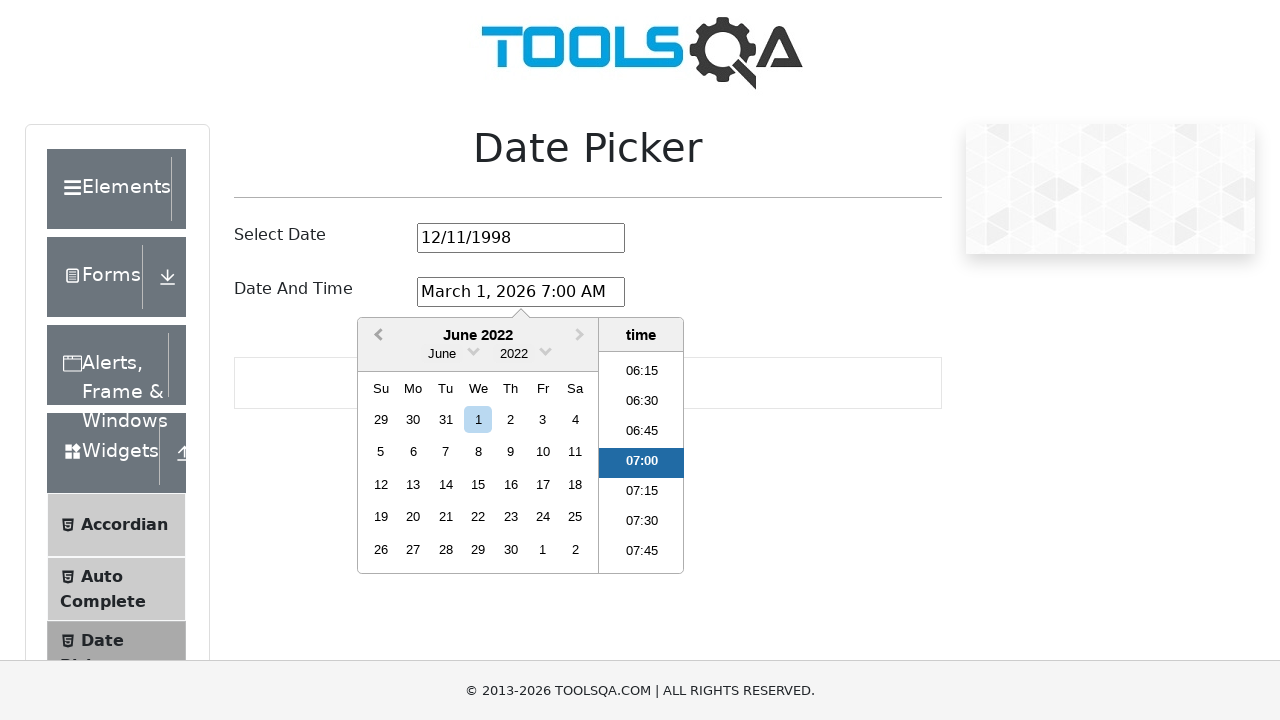

Clicked previous month button in date-time picker, current month: June 2022 at (376, 336) on .react-datepicker__navigation--previous
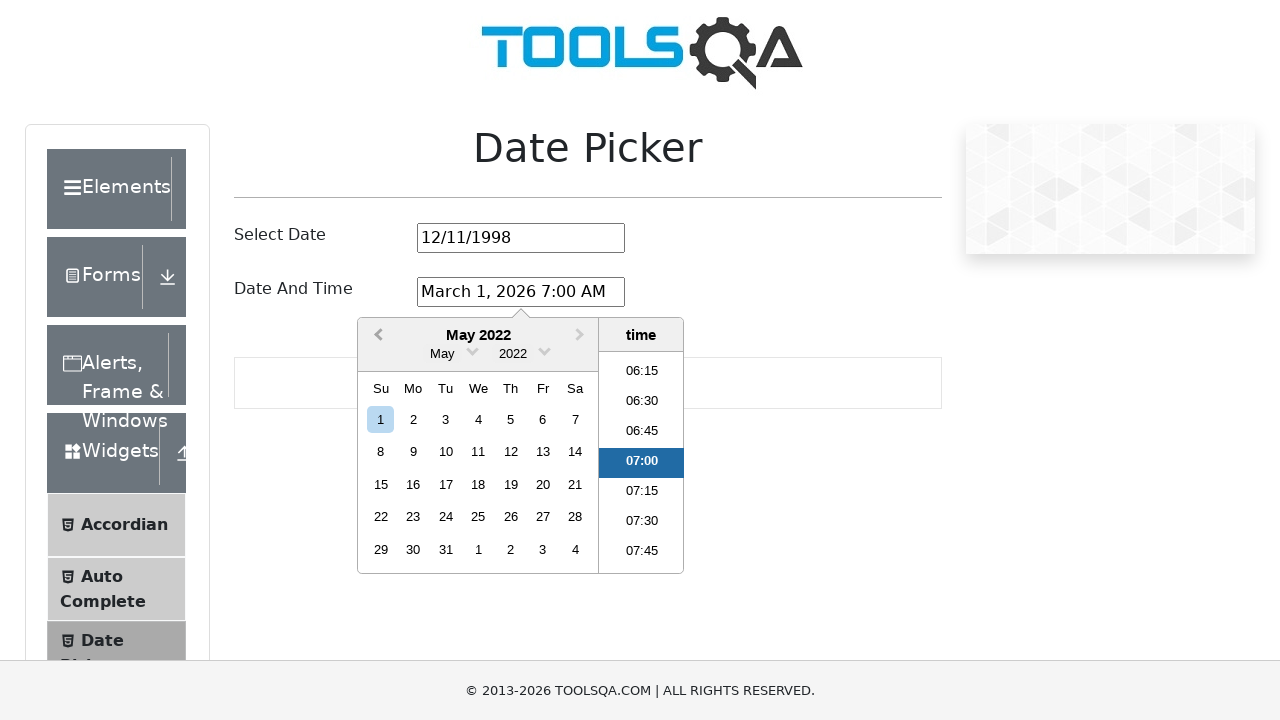

Clicked previous month button in date-time picker, current month: May 2022 at (376, 336) on .react-datepicker__navigation--previous
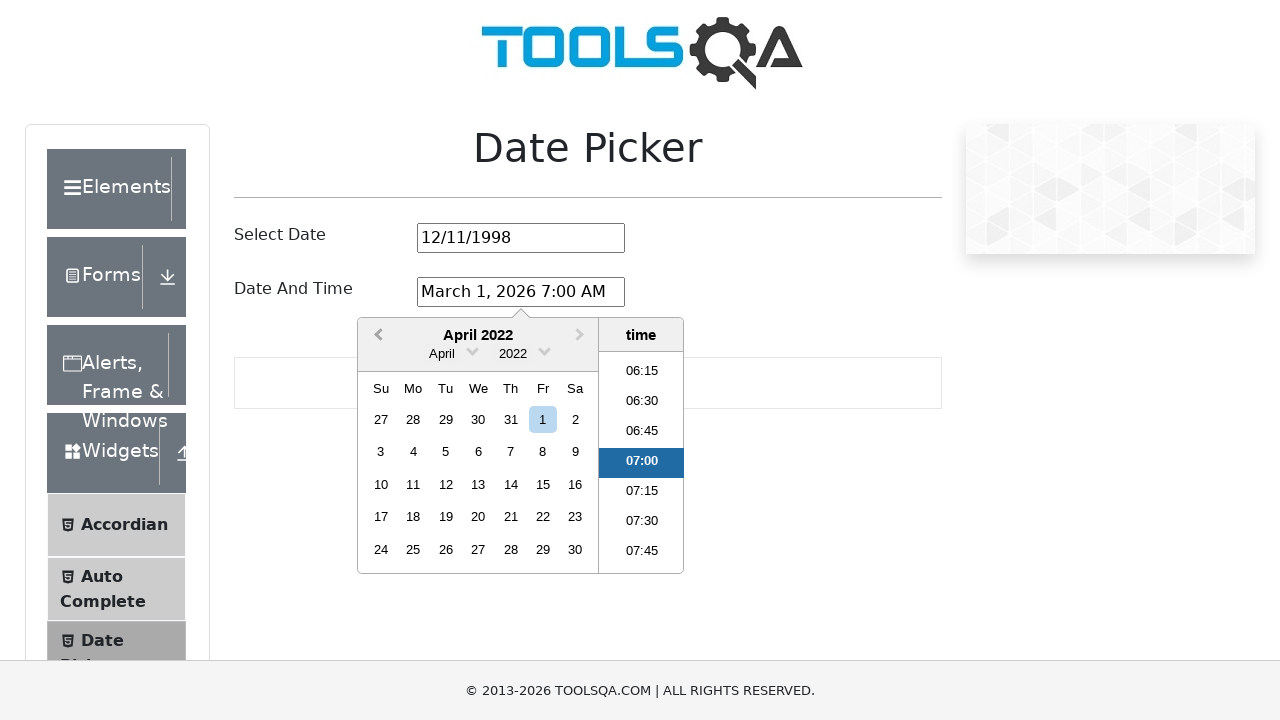

Clicked previous month button in date-time picker, current month: April 2022 at (376, 336) on .react-datepicker__navigation--previous
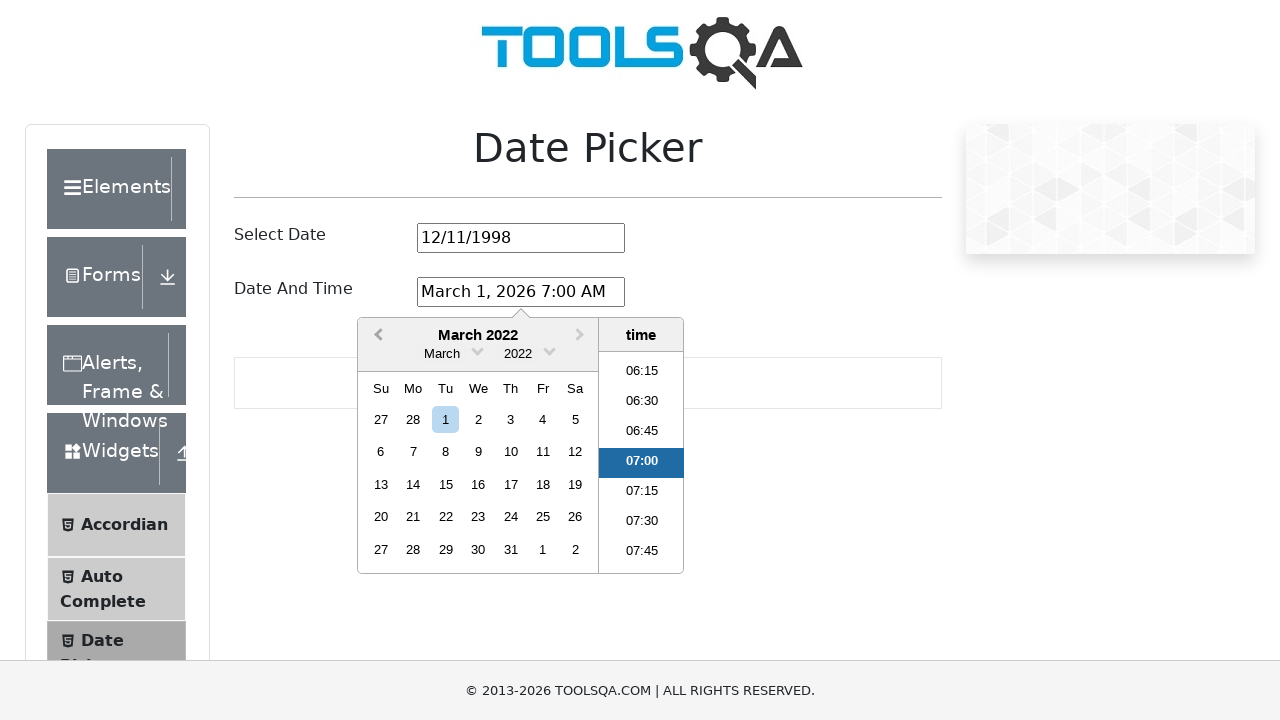

Clicked previous month button in date-time picker, current month: March 2022 at (376, 336) on .react-datepicker__navigation--previous
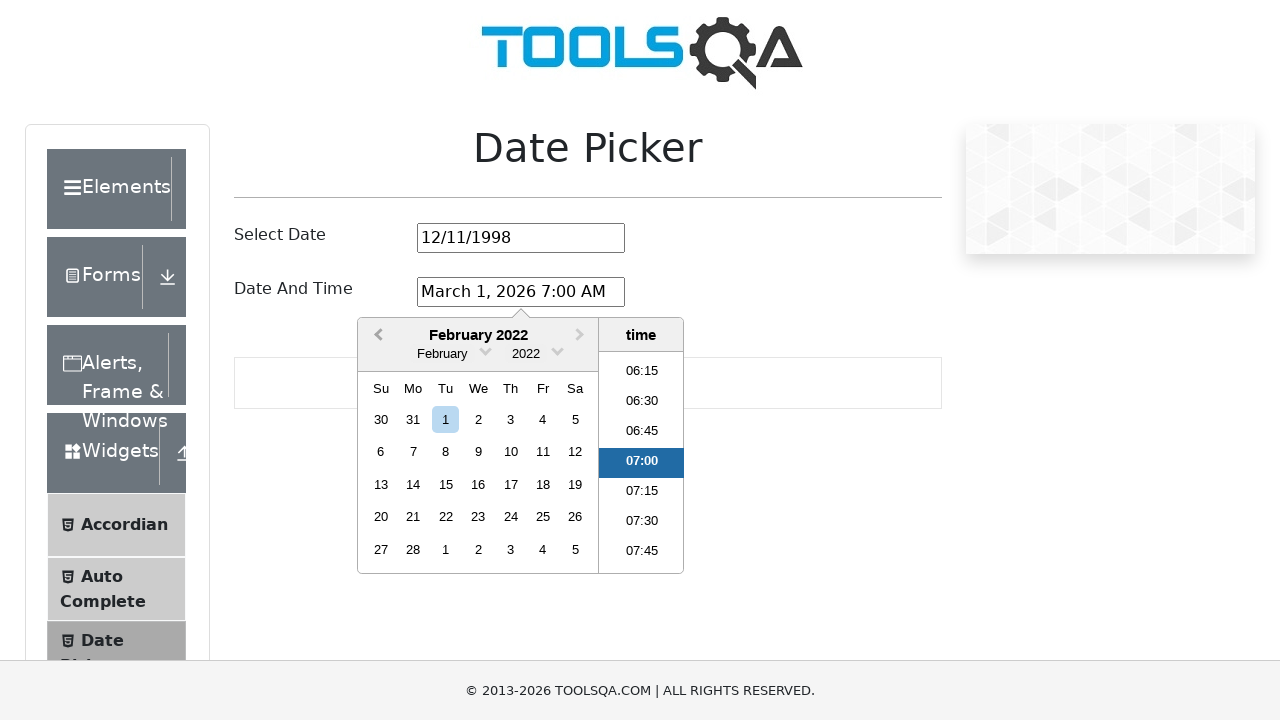

Clicked previous month button in date-time picker, current month: February 2022 at (376, 336) on .react-datepicker__navigation--previous
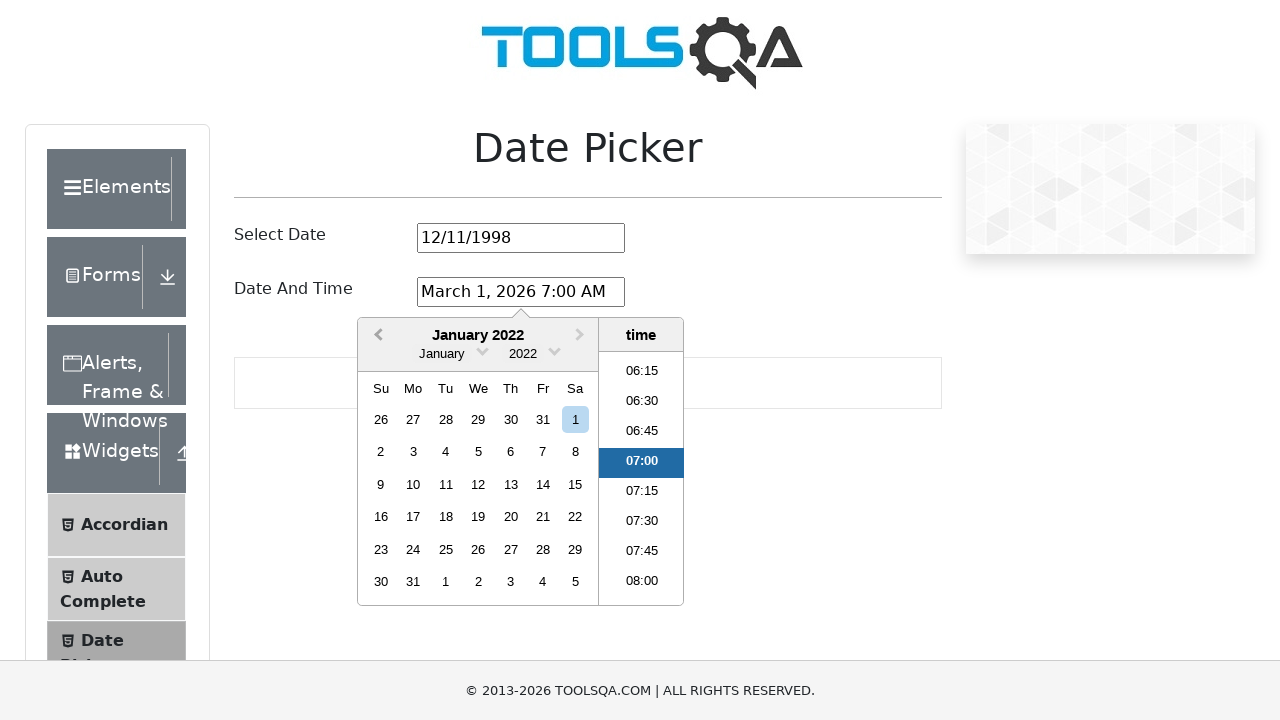

Clicked previous month button in date-time picker, current month: January 2022 at (376, 336) on .react-datepicker__navigation--previous
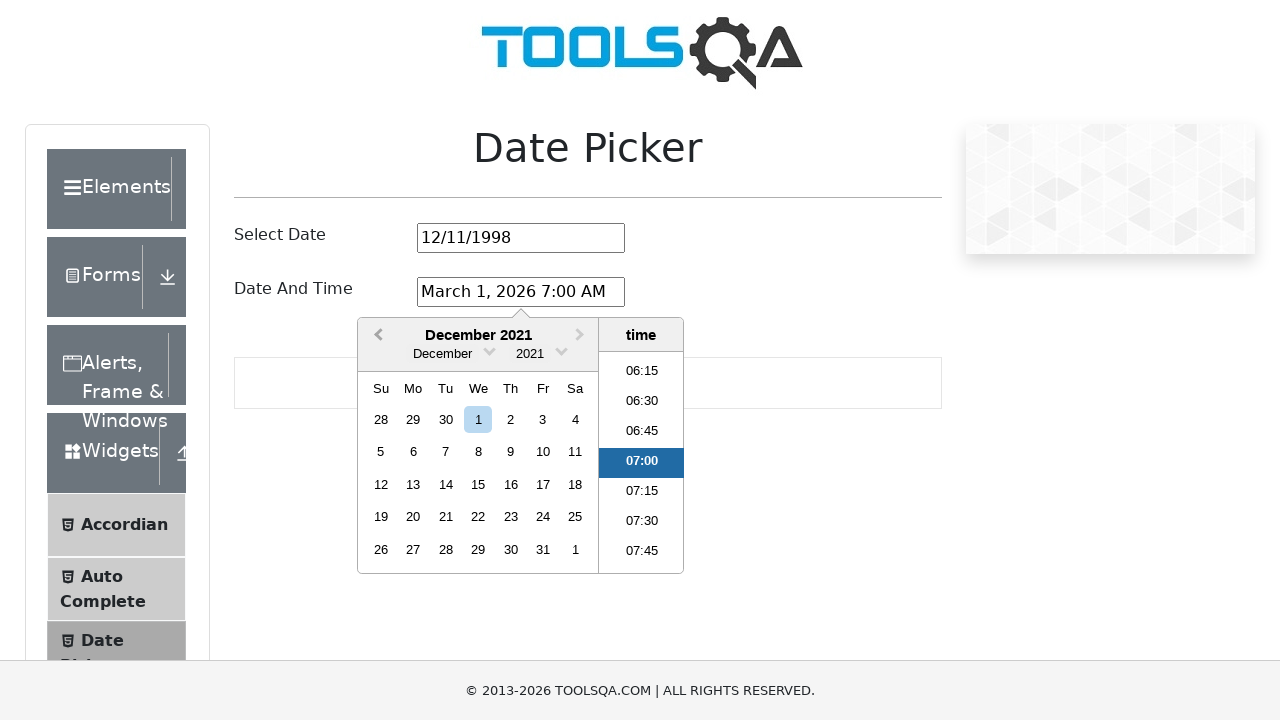

Clicked previous month button in date-time picker, current month: December 2021 at (376, 336) on .react-datepicker__navigation--previous
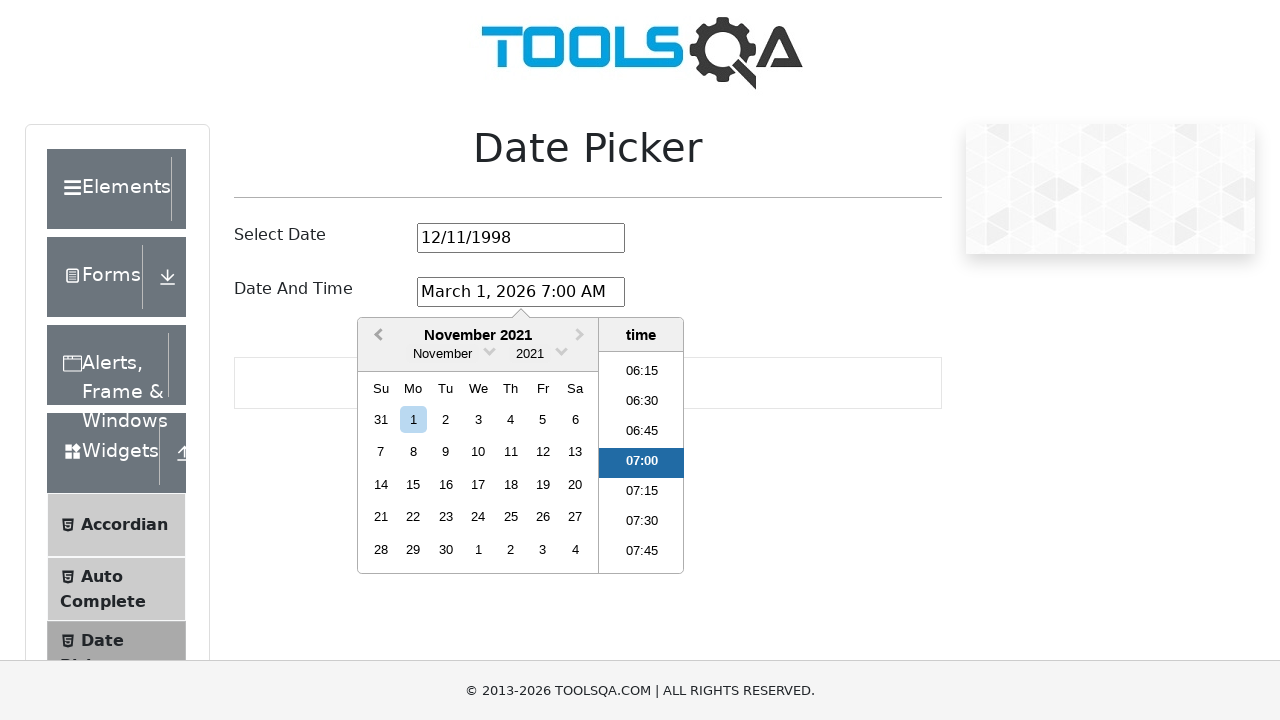

Clicked previous month button in date-time picker, current month: November 2021 at (376, 336) on .react-datepicker__navigation--previous
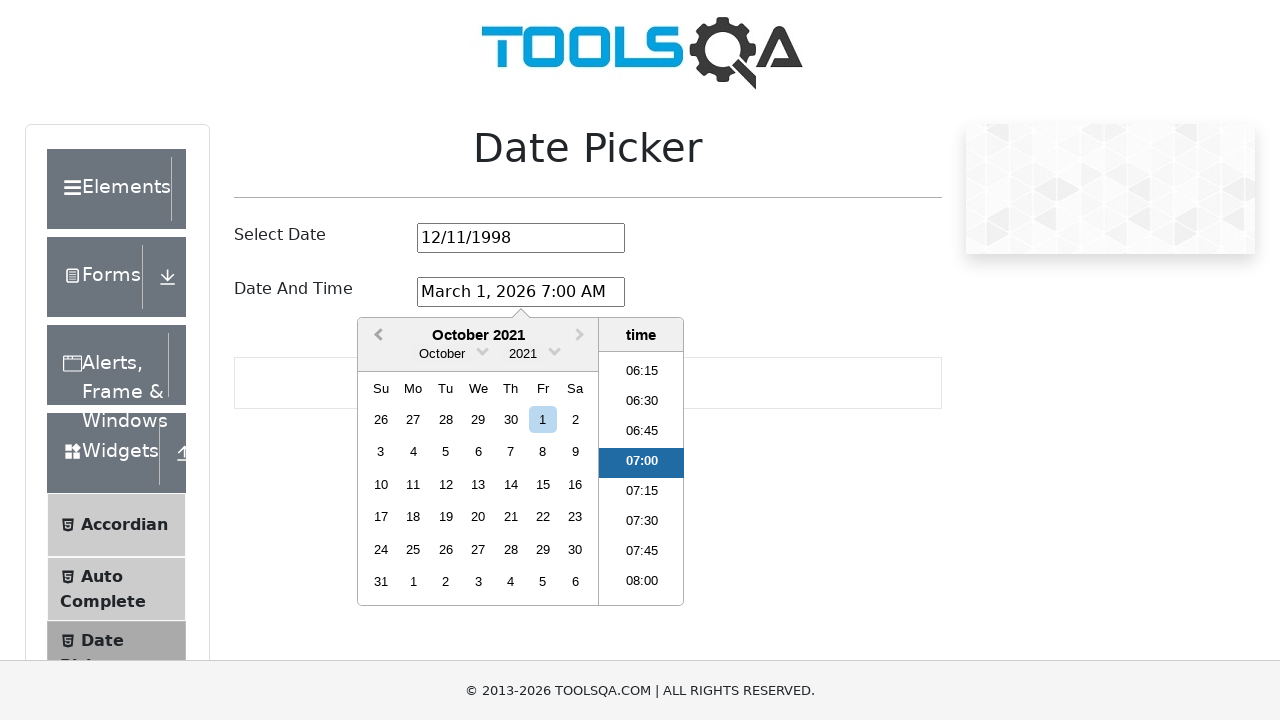

Clicked previous month button in date-time picker, current month: October 2021 at (376, 336) on .react-datepicker__navigation--previous
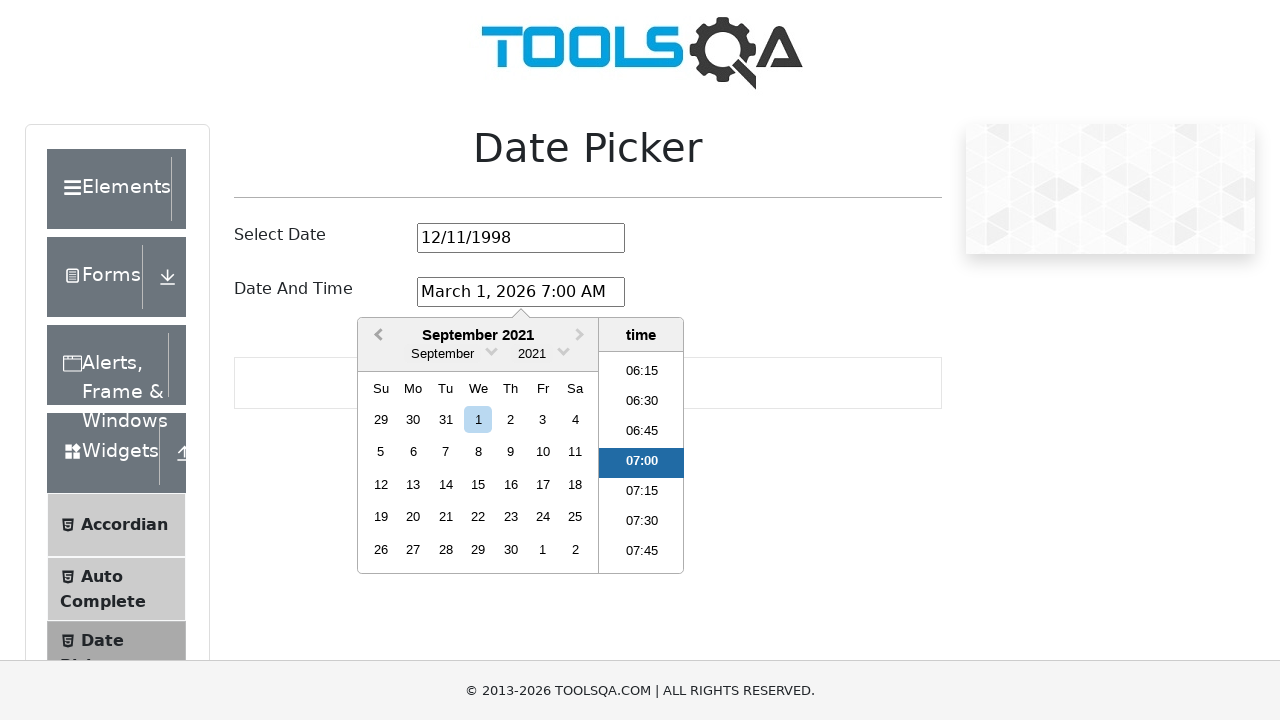

Clicked previous month button in date-time picker, current month: September 2021 at (376, 336) on .react-datepicker__navigation--previous
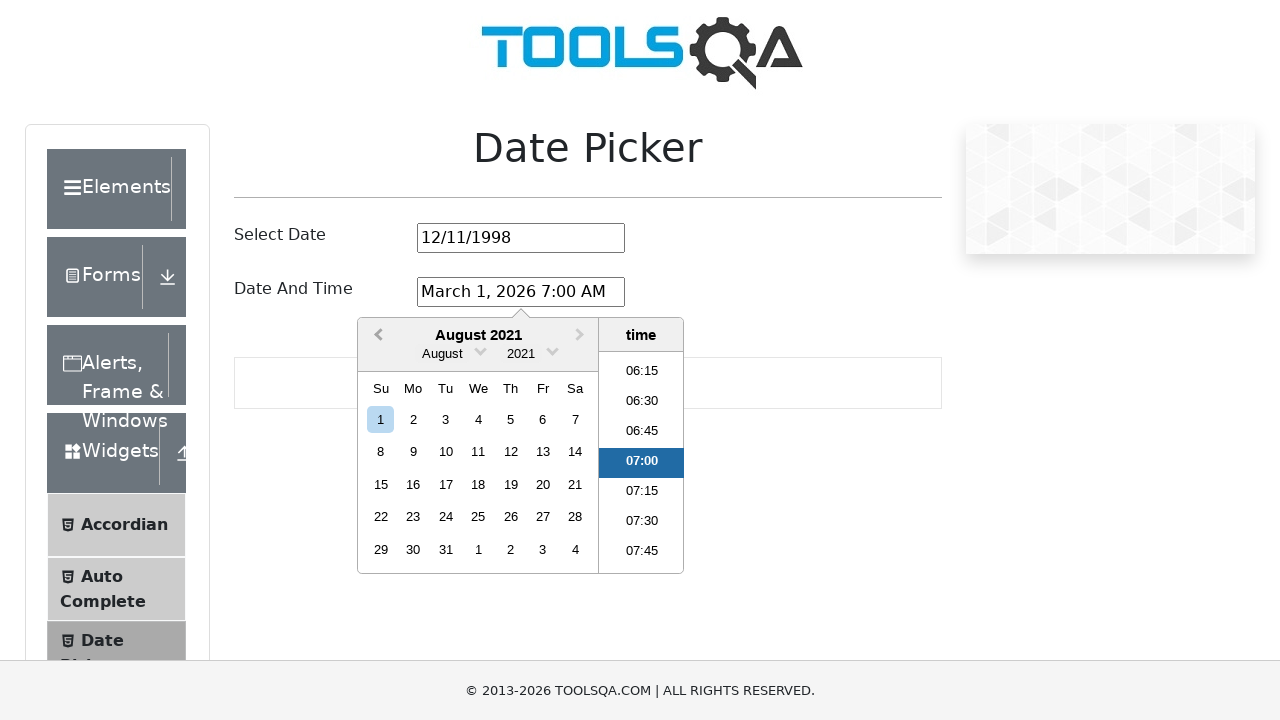

Clicked previous month button in date-time picker, current month: August 2021 at (376, 336) on .react-datepicker__navigation--previous
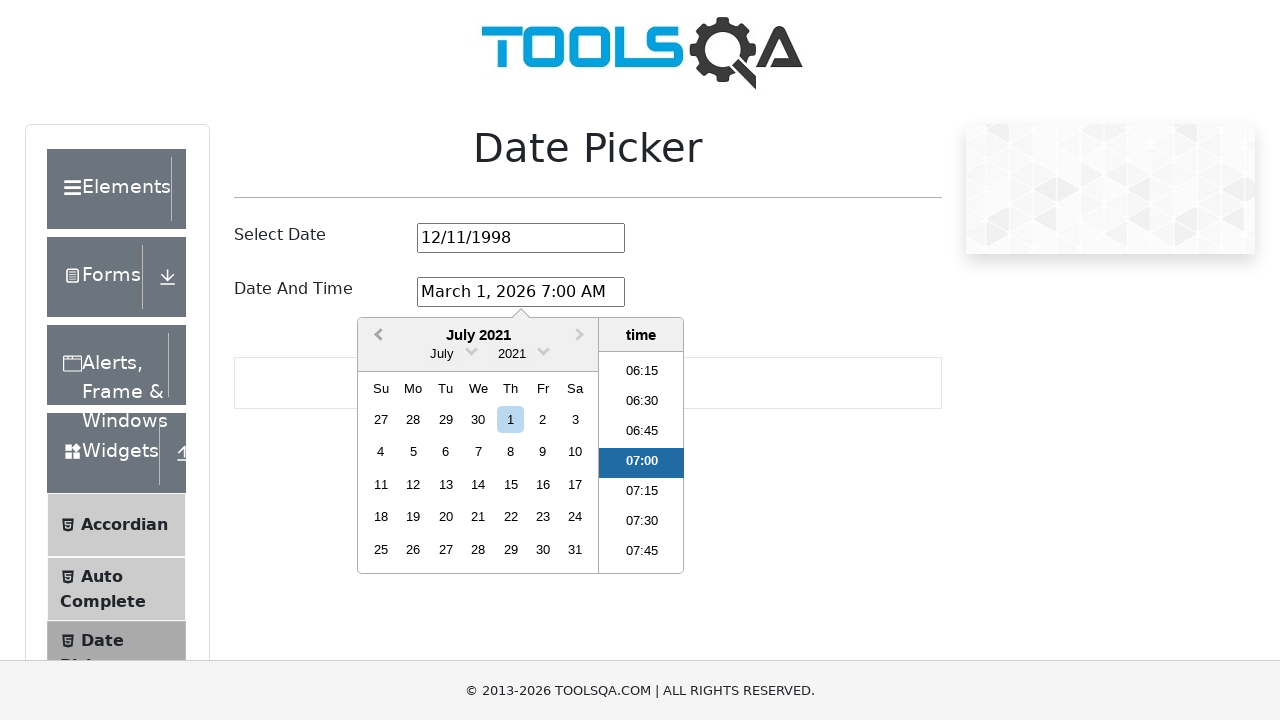

Clicked previous month button in date-time picker, current month: July 2021 at (376, 336) on .react-datepicker__navigation--previous
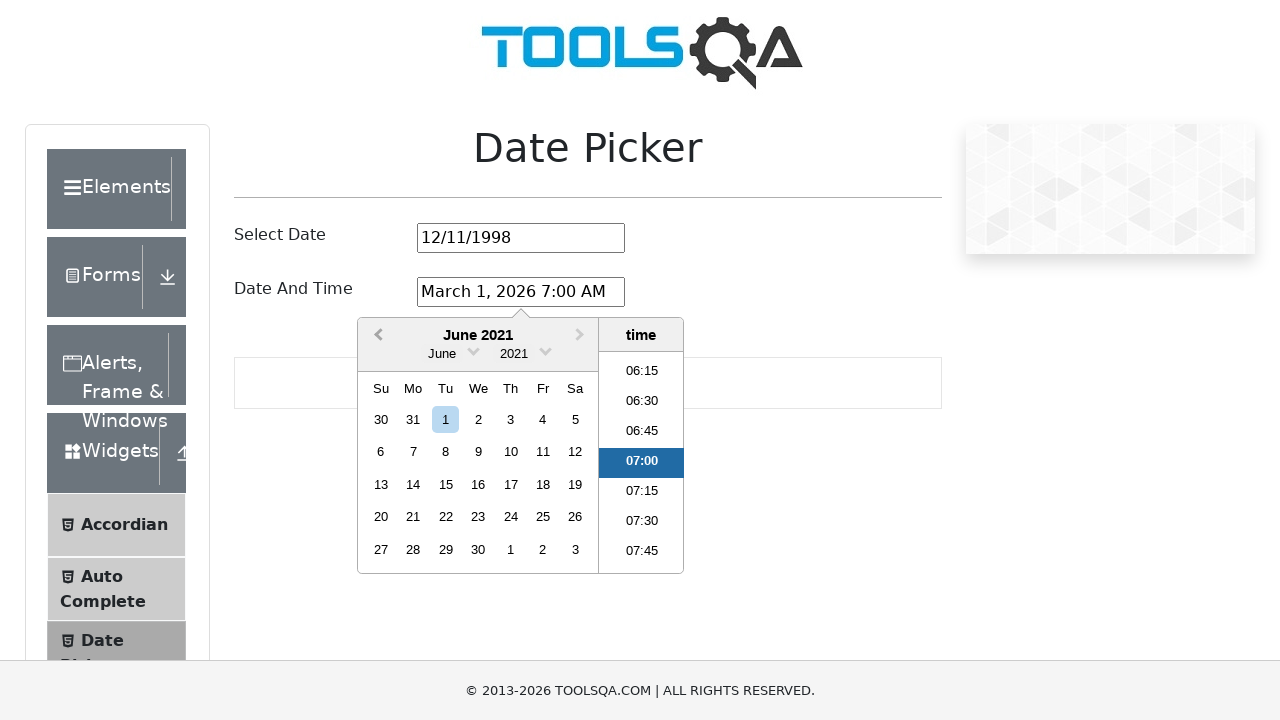

Clicked previous month button in date-time picker, current month: June 2021 at (376, 336) on .react-datepicker__navigation--previous
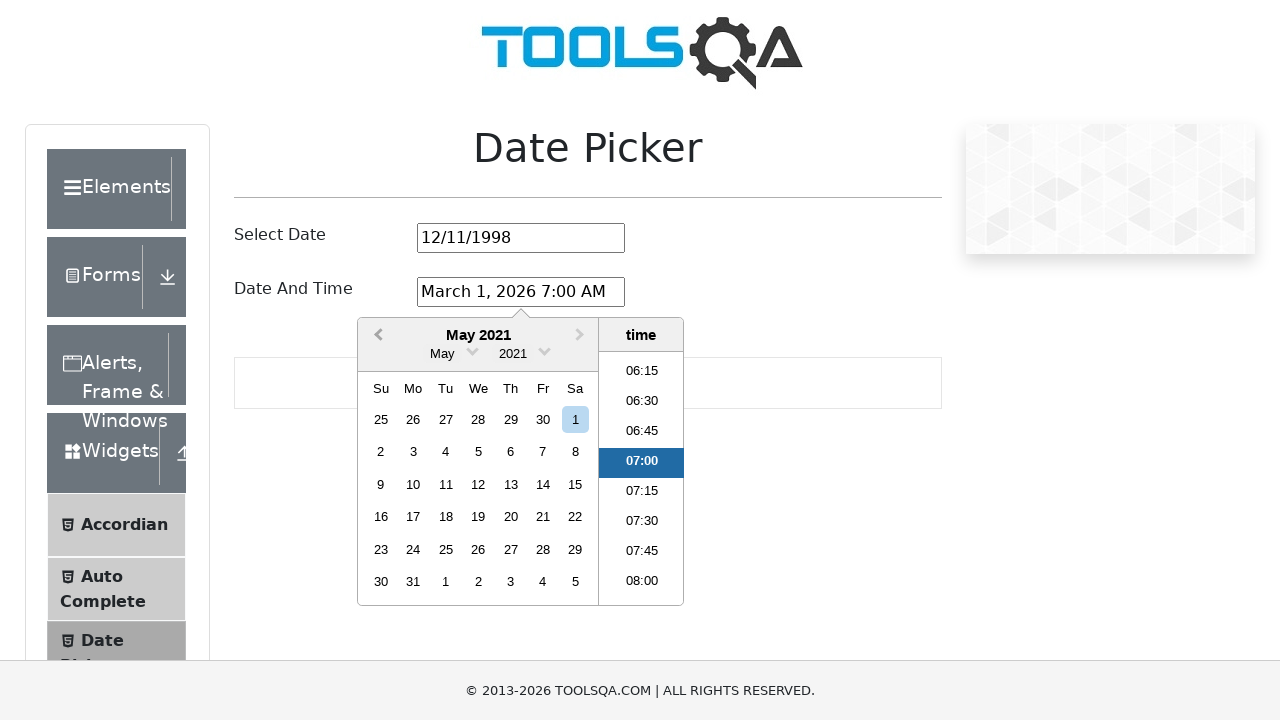

Clicked previous month button in date-time picker, current month: May 2021 at (376, 336) on .react-datepicker__navigation--previous
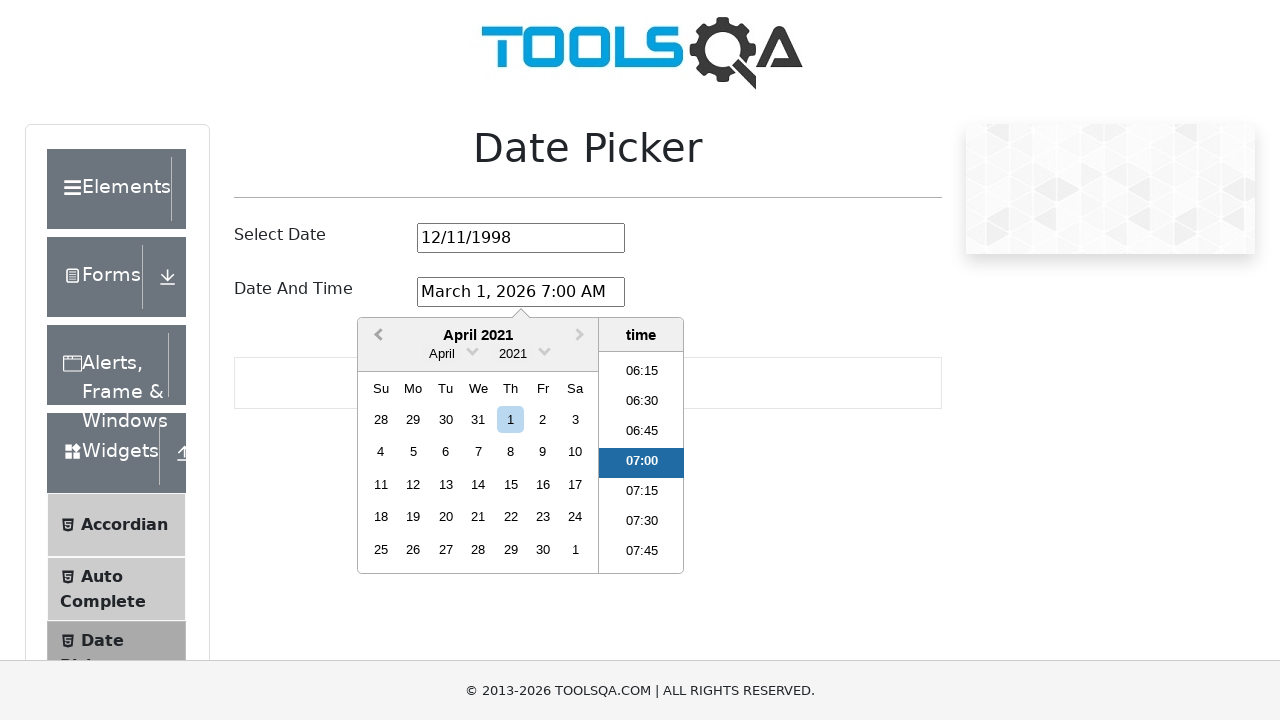

Clicked previous month button in date-time picker, current month: April 2021 at (376, 336) on .react-datepicker__navigation--previous
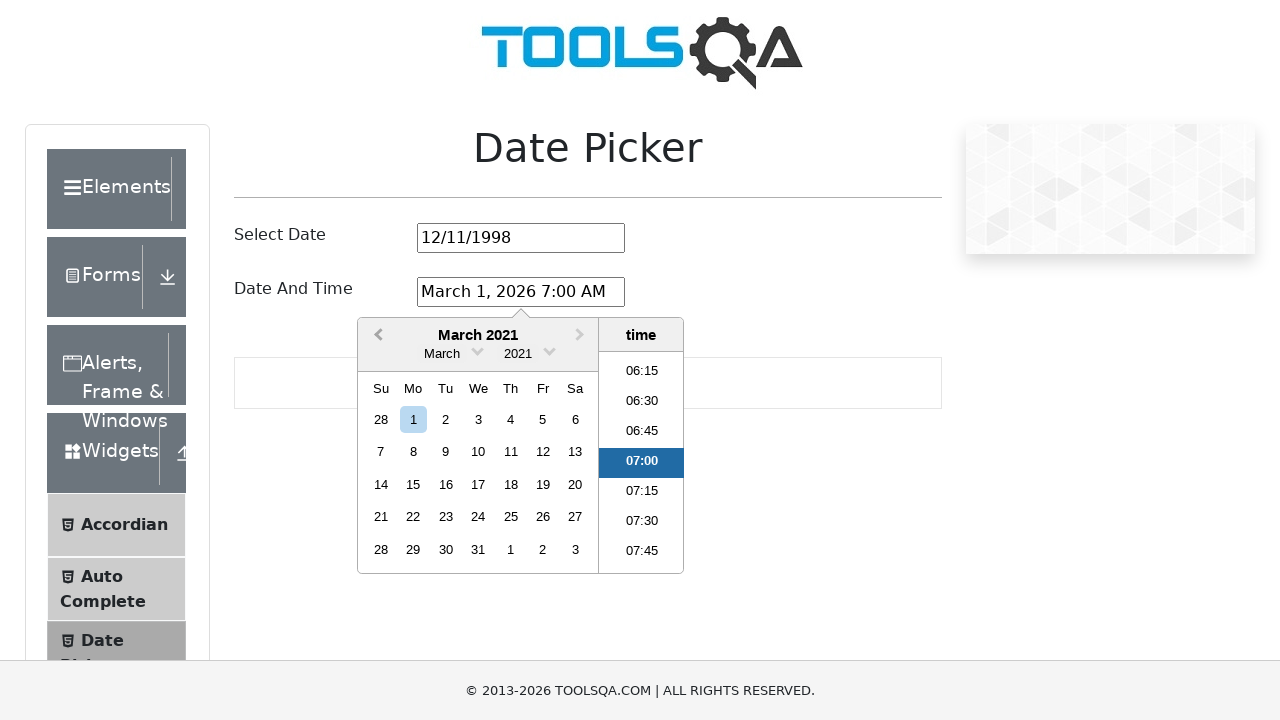

Clicked previous month button in date-time picker, current month: March 2021 at (376, 336) on .react-datepicker__navigation--previous
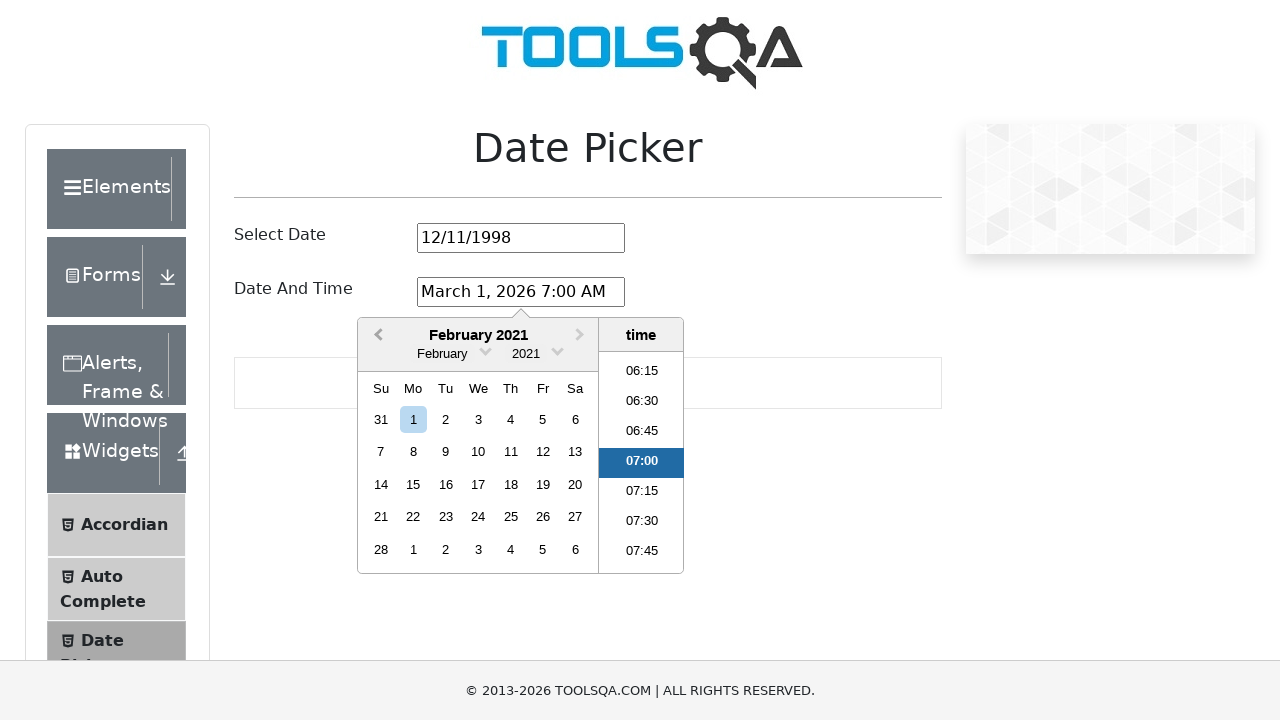

Clicked previous month button in date-time picker, current month: February 2021 at (376, 336) on .react-datepicker__navigation--previous
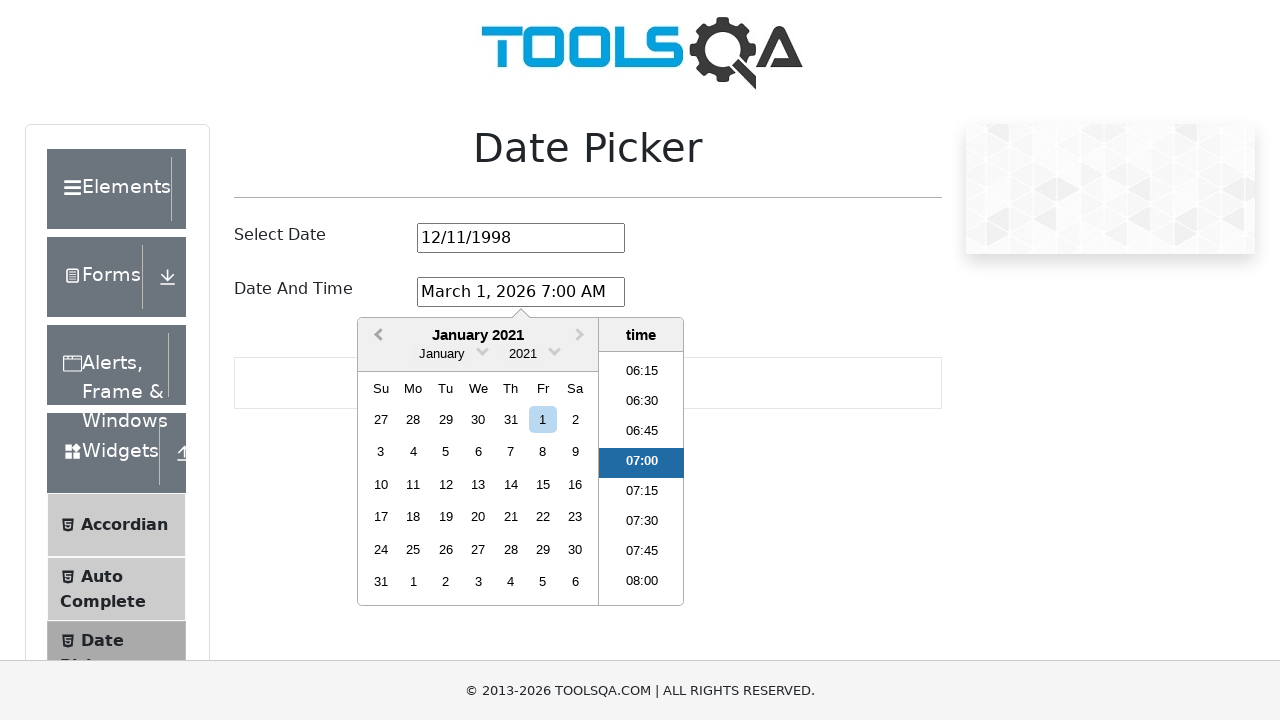

Clicked previous month button in date-time picker, current month: January 2021 at (376, 336) on .react-datepicker__navigation--previous
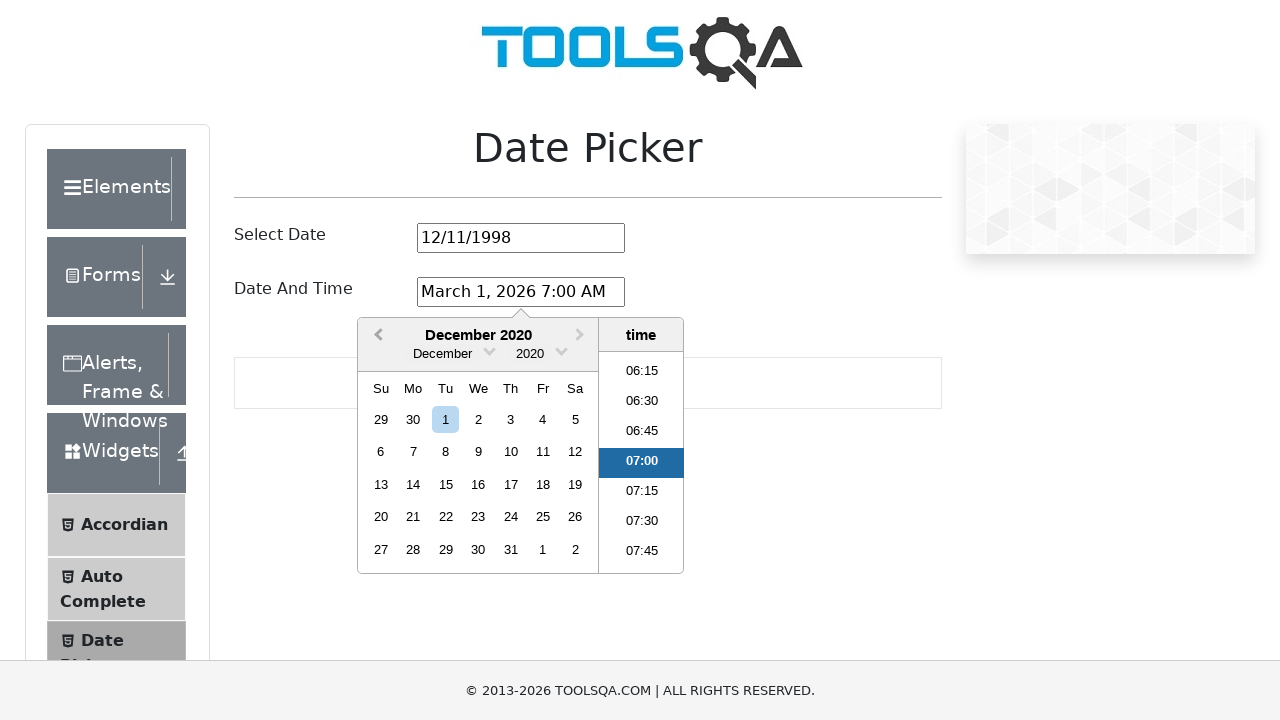

Clicked previous month button in date-time picker, current month: December 2020 at (376, 336) on .react-datepicker__navigation--previous
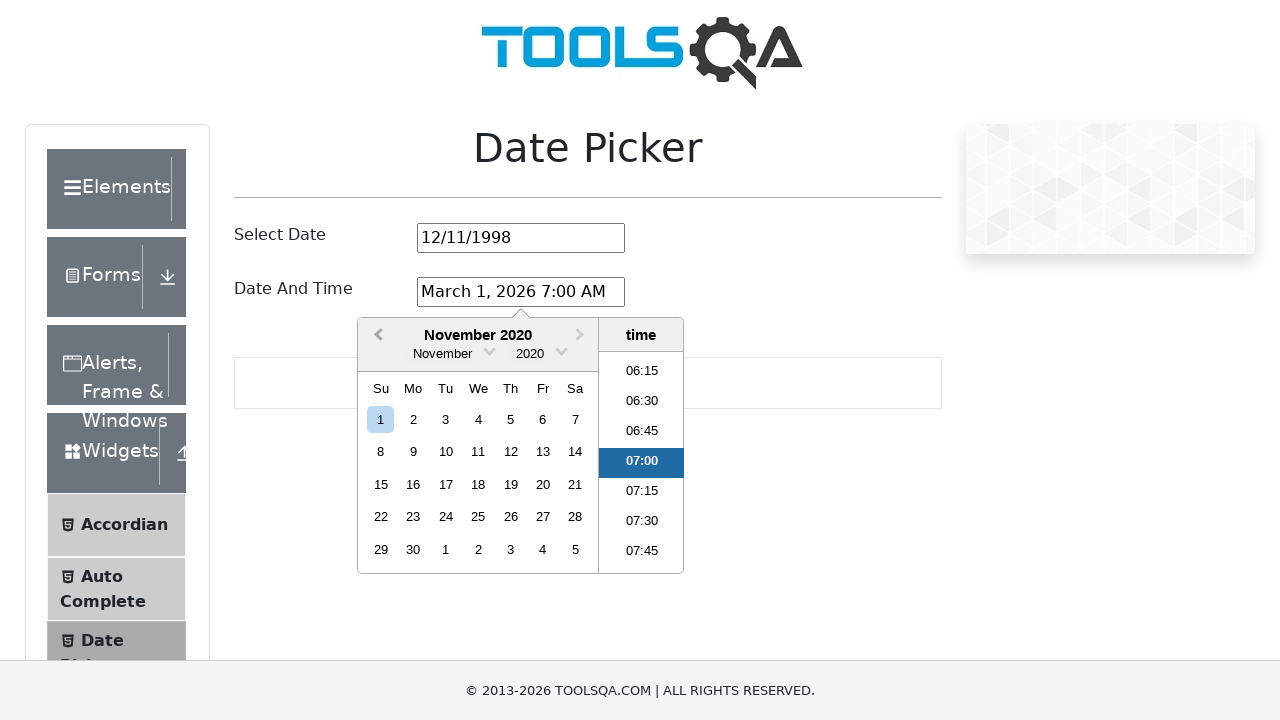

Clicked previous month button in date-time picker, current month: November 2020 at (376, 336) on .react-datepicker__navigation--previous
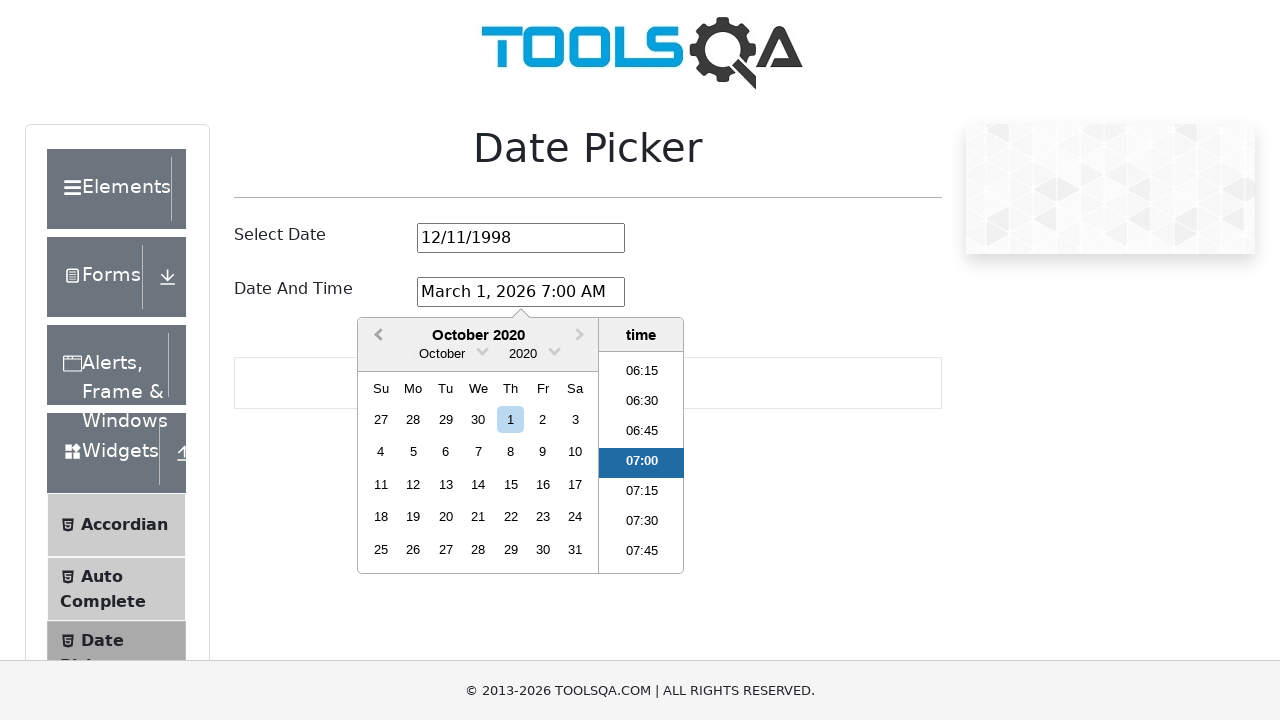

Clicked previous month button in date-time picker, current month: October 2020 at (376, 336) on .react-datepicker__navigation--previous
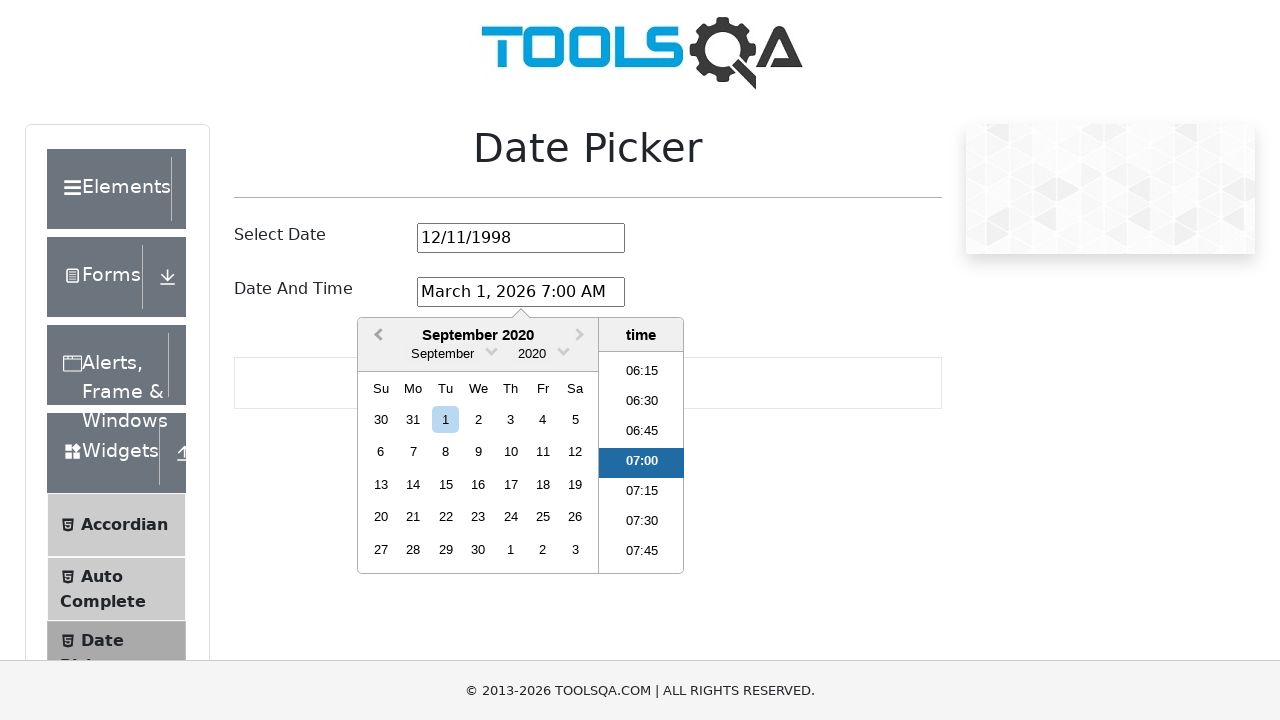

Clicked previous month button in date-time picker, current month: September 2020 at (376, 336) on .react-datepicker__navigation--previous
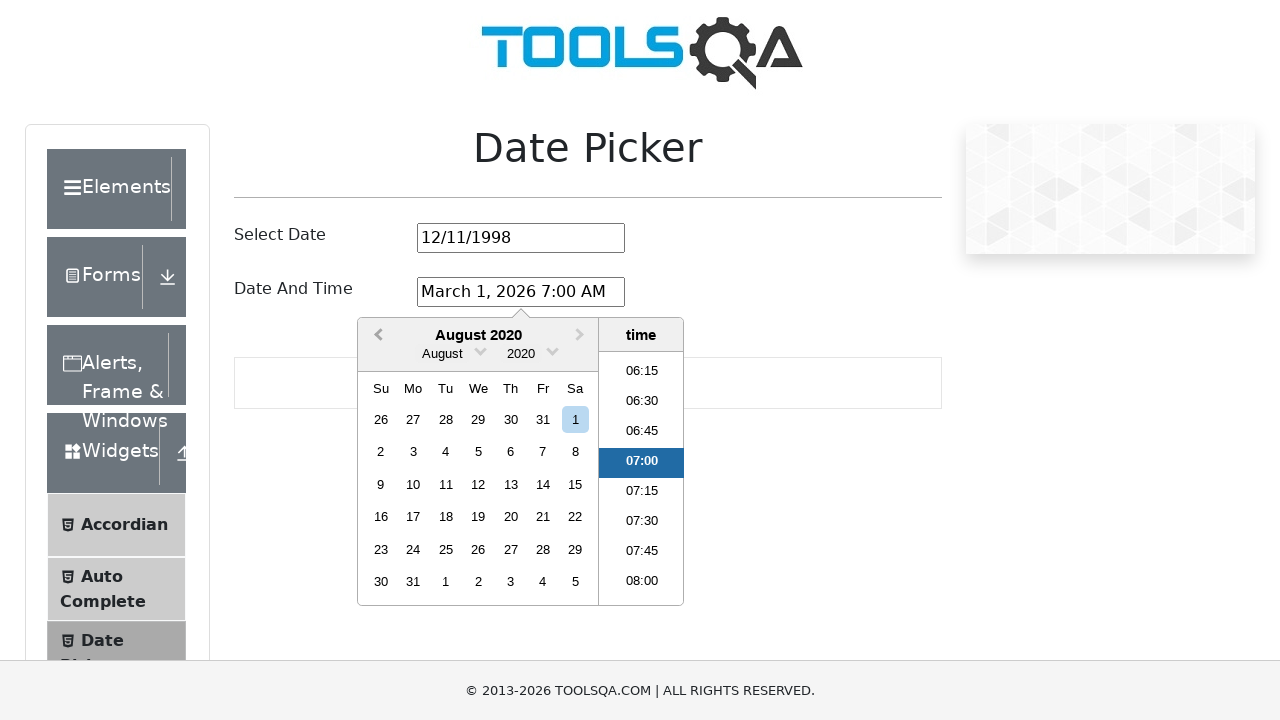

Clicked previous month button in date-time picker, current month: August 2020 at (376, 336) on .react-datepicker__navigation--previous
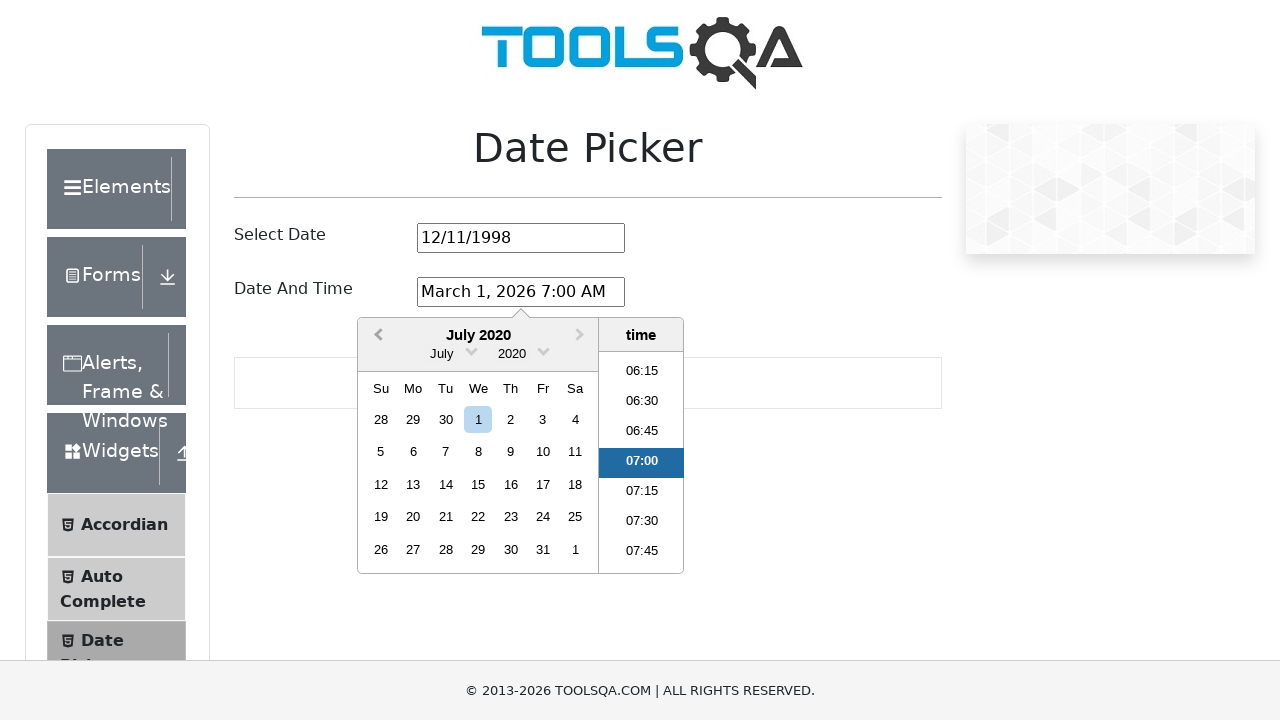

Clicked previous month button in date-time picker, current month: July 2020 at (376, 336) on .react-datepicker__navigation--previous
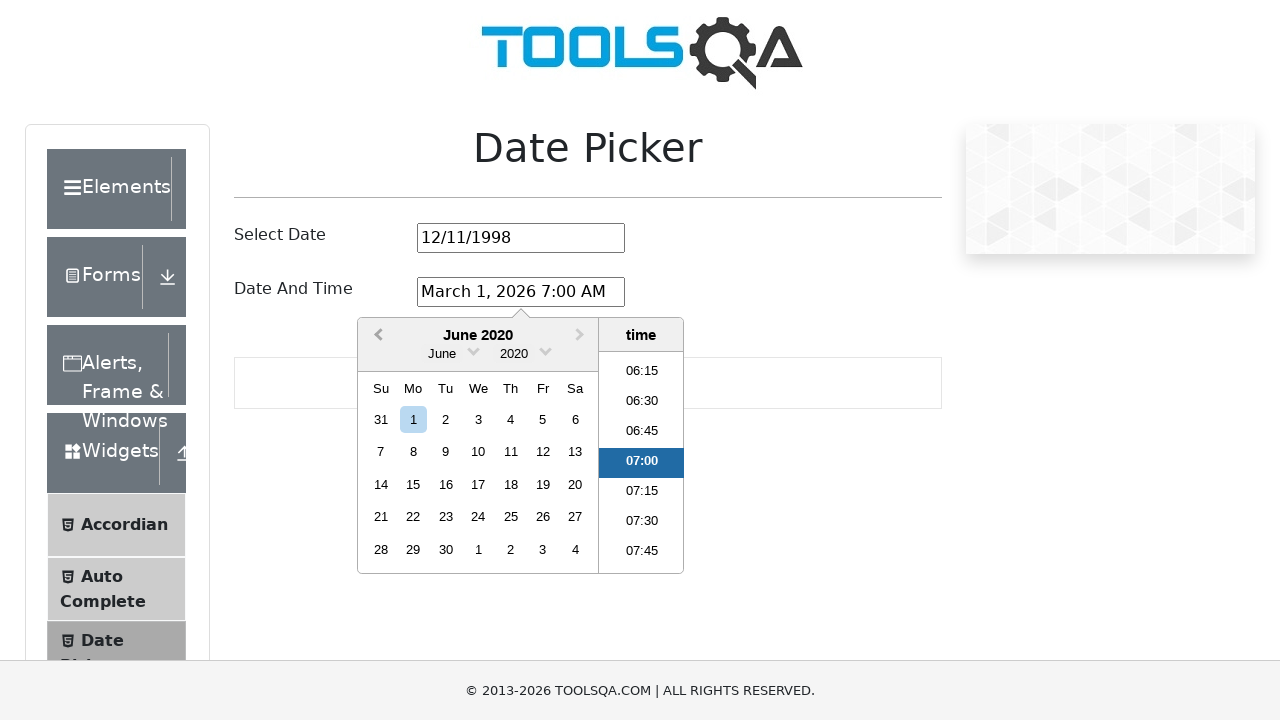

Clicked previous month button in date-time picker, current month: June 2020 at (376, 336) on .react-datepicker__navigation--previous
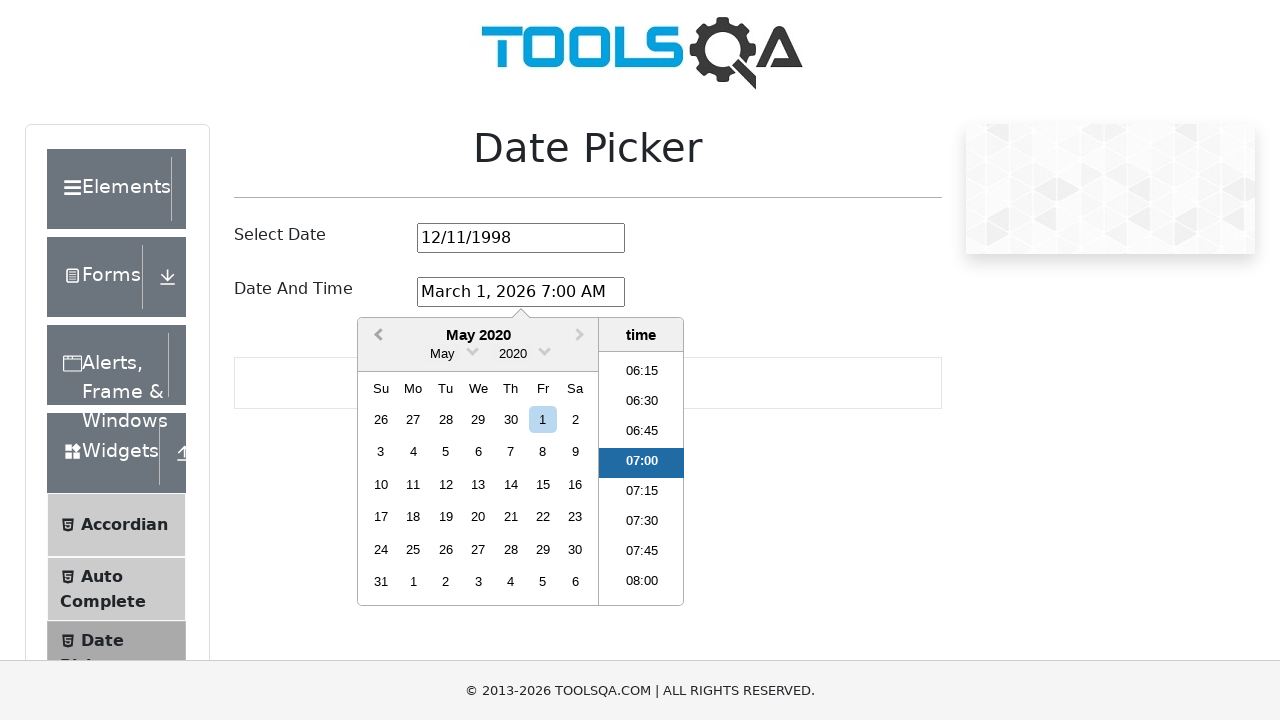

Clicked previous month button in date-time picker, current month: May 2020 at (376, 336) on .react-datepicker__navigation--previous
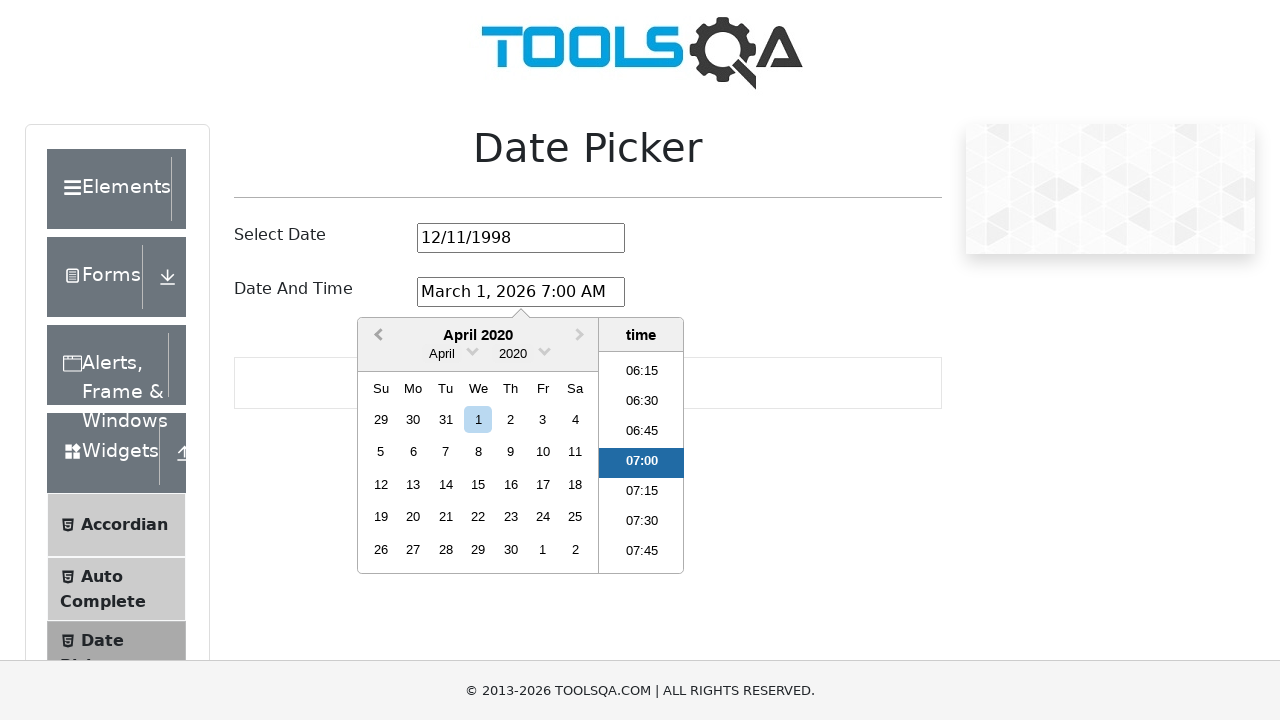

Clicked previous month button in date-time picker, current month: April 2020 at (376, 336) on .react-datepicker__navigation--previous
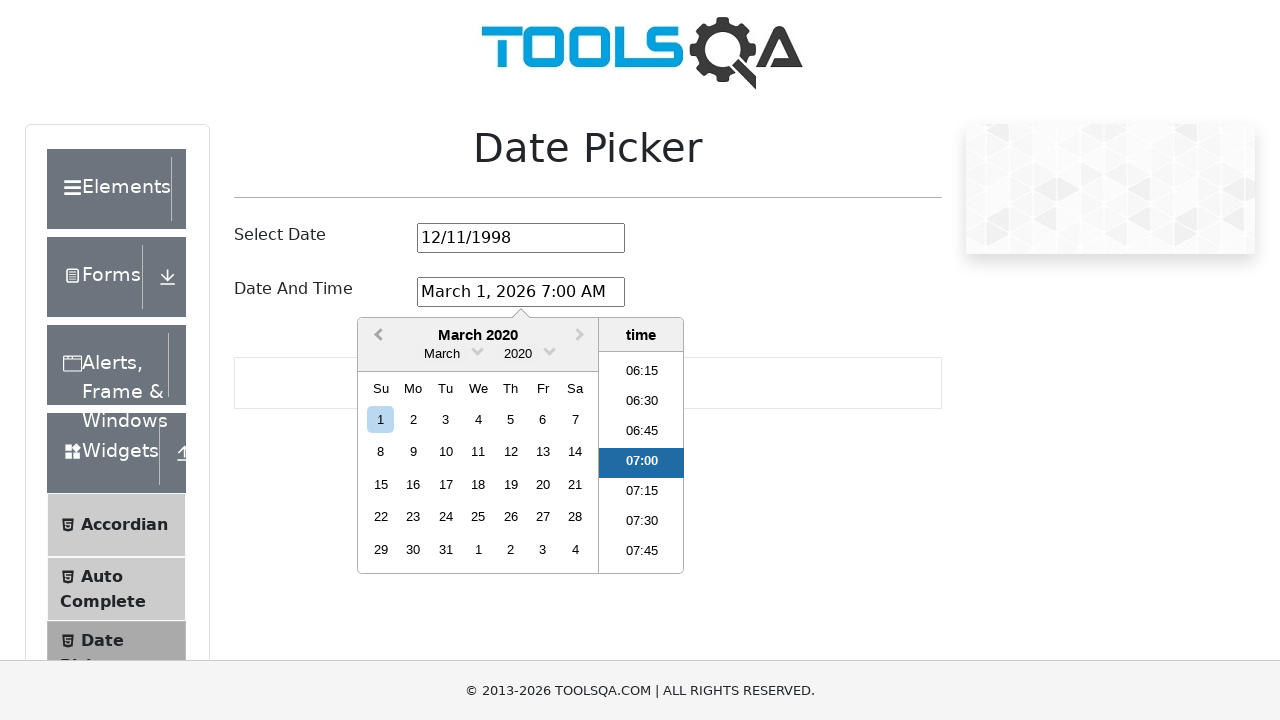

Clicked previous month button in date-time picker, current month: March 2020 at (376, 336) on .react-datepicker__navigation--previous
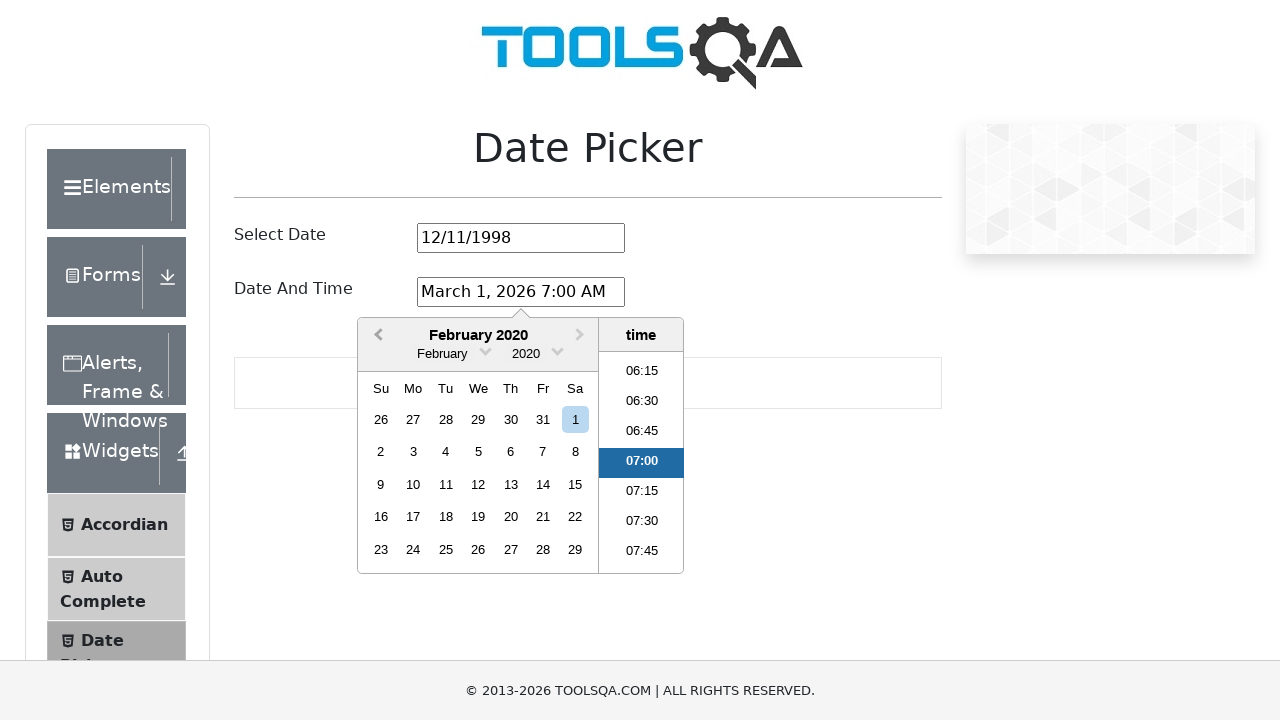

Clicked previous month button in date-time picker, current month: February 2020 at (376, 336) on .react-datepicker__navigation--previous
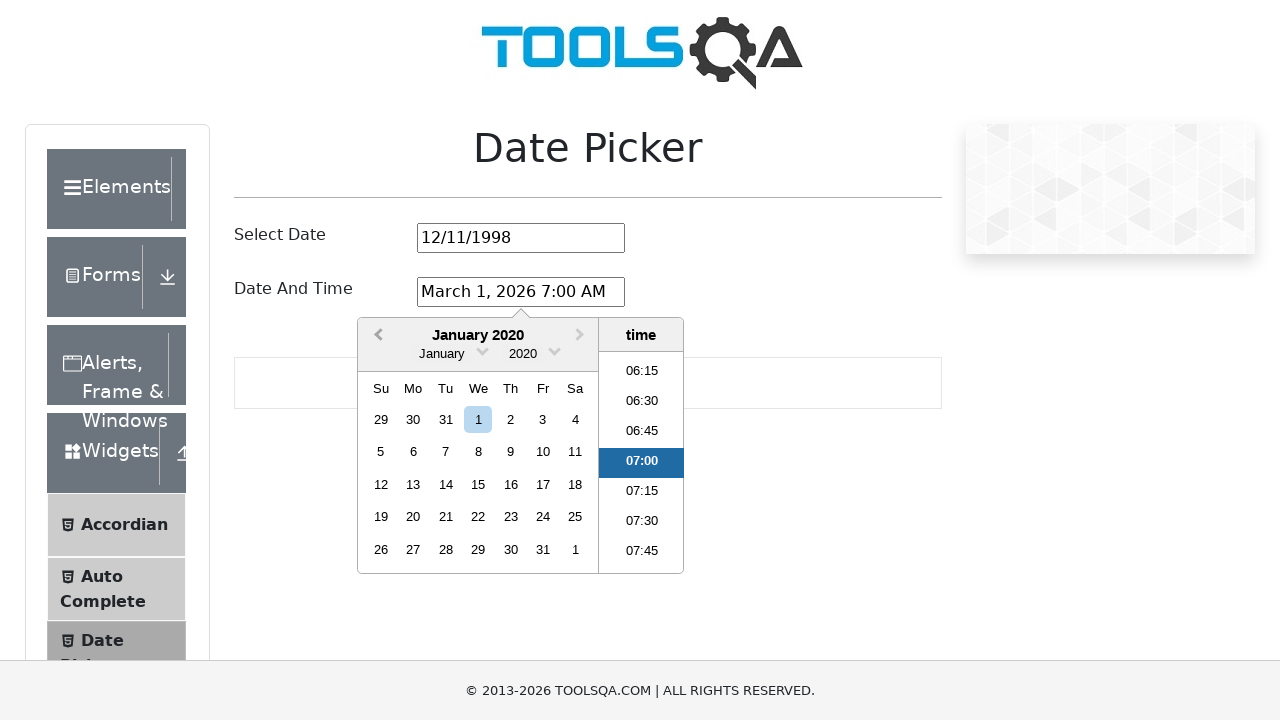

Clicked previous month button in date-time picker, current month: January 2020 at (376, 336) on .react-datepicker__navigation--previous
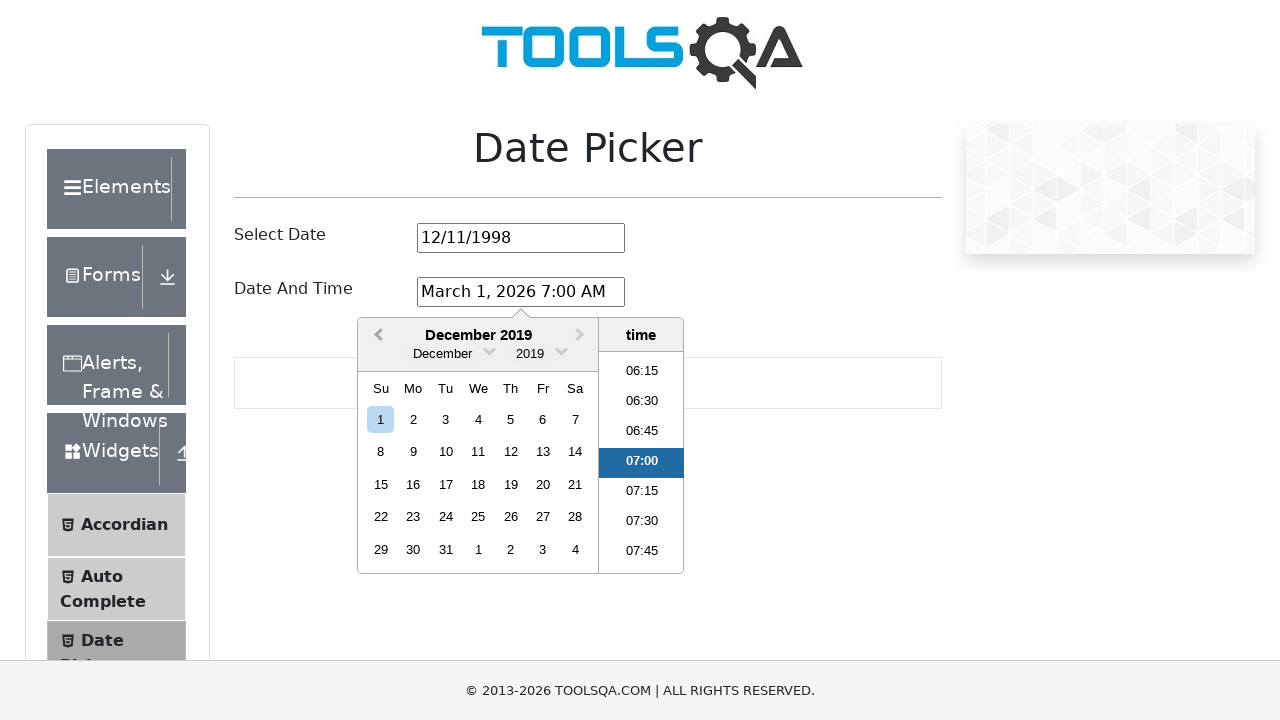

Clicked previous month button in date-time picker, current month: December 2019 at (376, 336) on .react-datepicker__navigation--previous
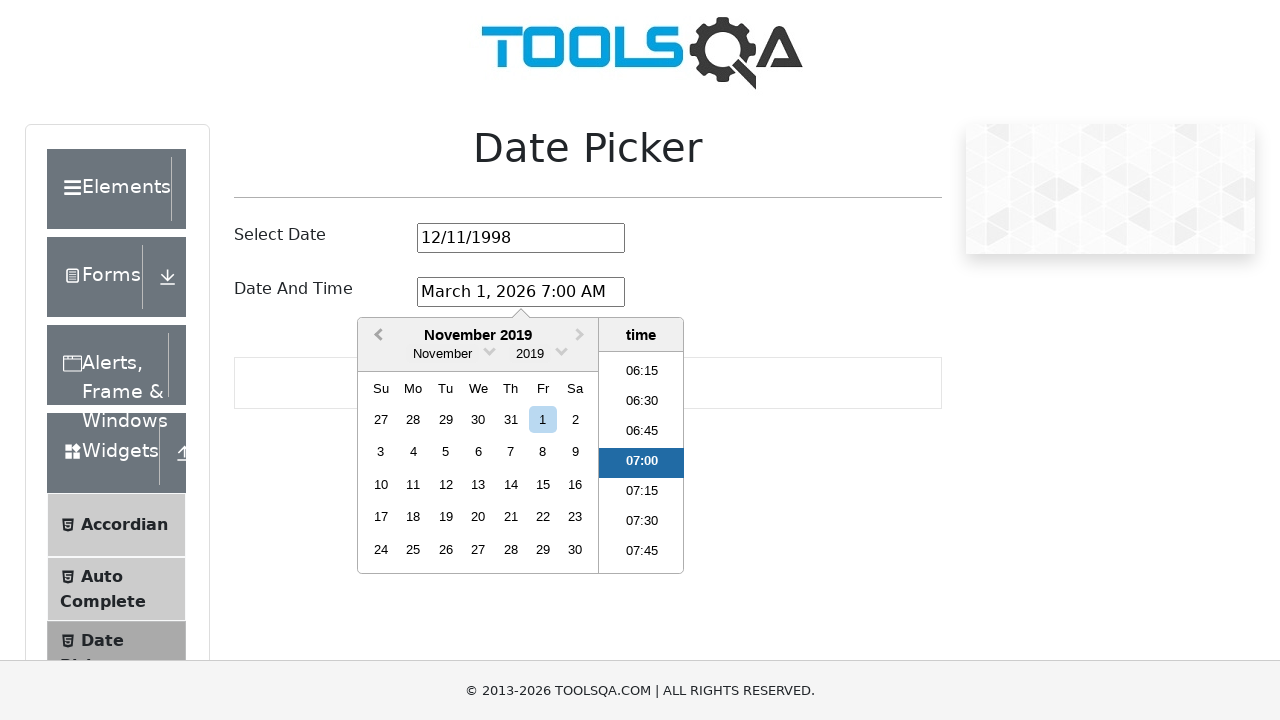

Clicked previous month button in date-time picker, current month: November 2019 at (376, 336) on .react-datepicker__navigation--previous
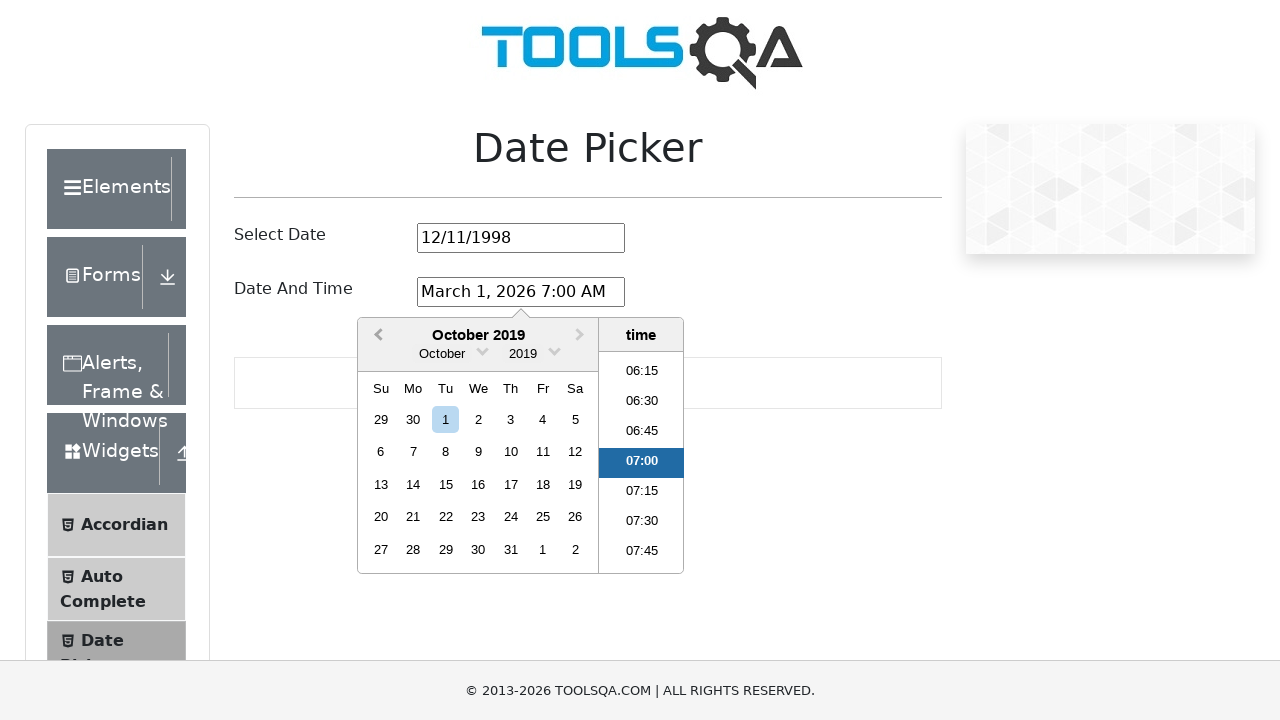

Clicked previous month button in date-time picker, current month: October 2019 at (376, 336) on .react-datepicker__navigation--previous
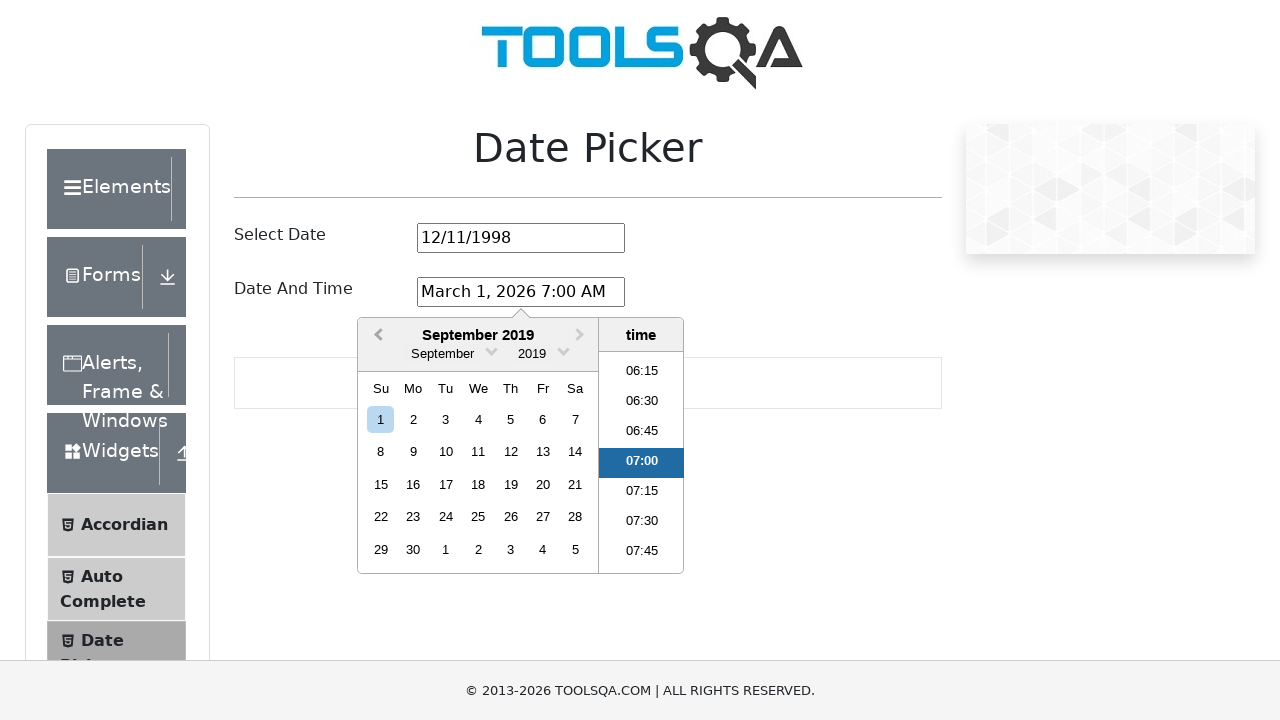

Clicked previous month button in date-time picker, current month: September 2019 at (376, 336) on .react-datepicker__navigation--previous
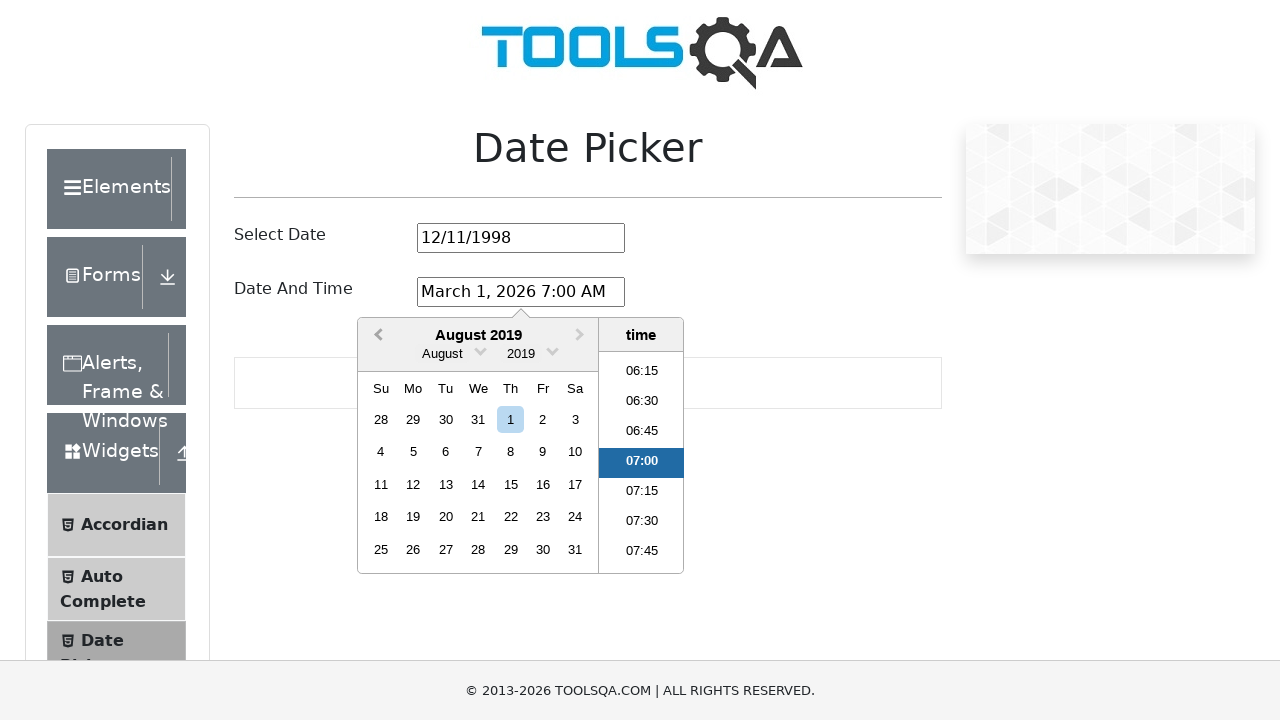

Clicked previous month button in date-time picker, current month: August 2019 at (376, 336) on .react-datepicker__navigation--previous
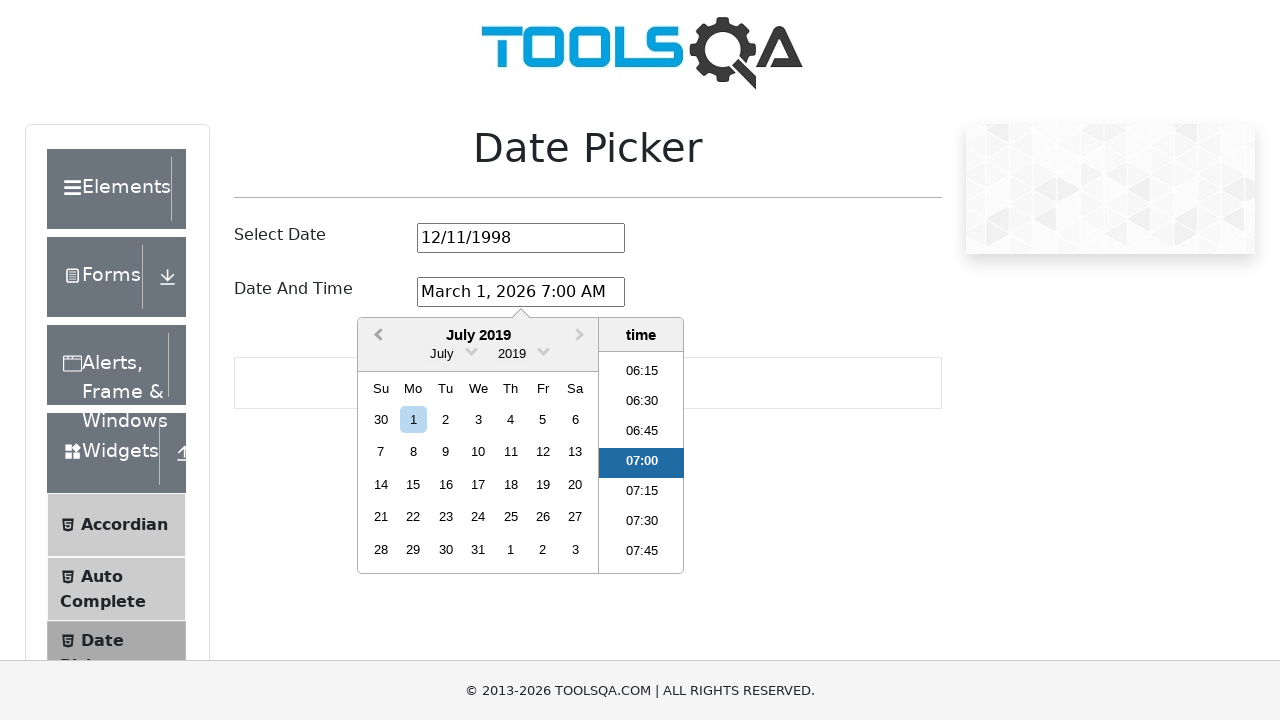

Clicked previous month button in date-time picker, current month: July 2019 at (376, 336) on .react-datepicker__navigation--previous
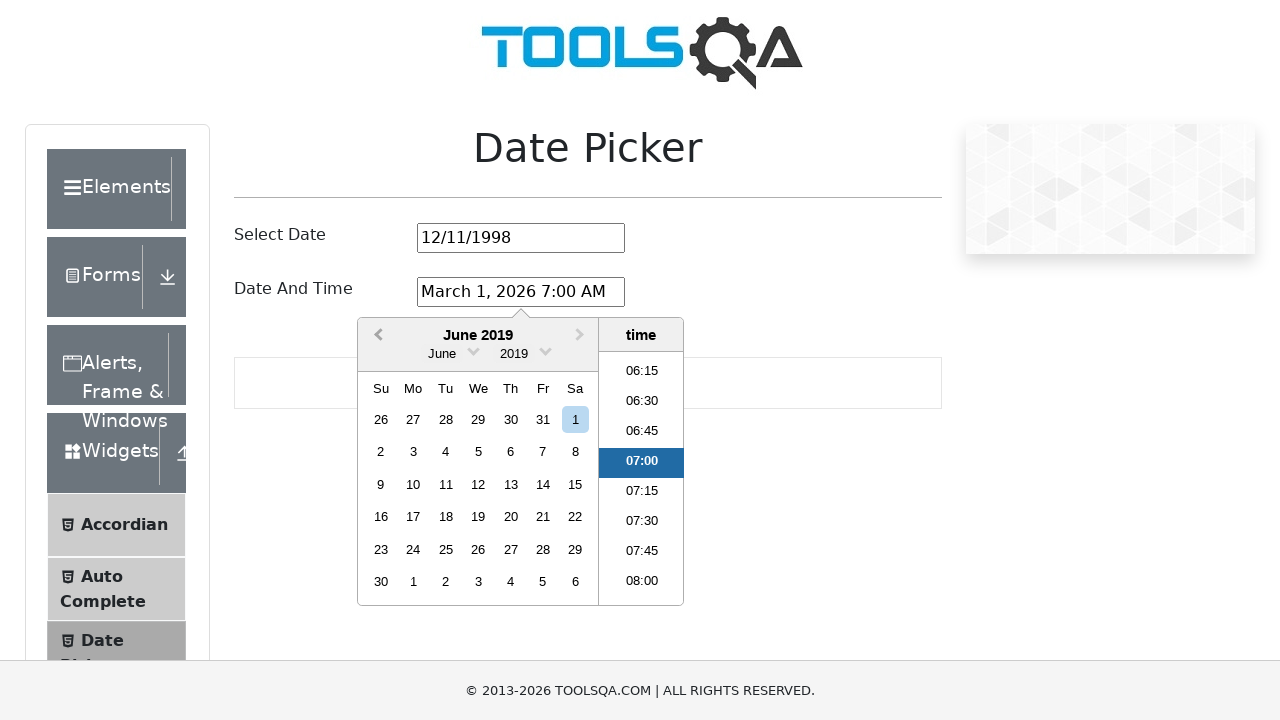

Clicked previous month button in date-time picker, current month: June 2019 at (376, 336) on .react-datepicker__navigation--previous
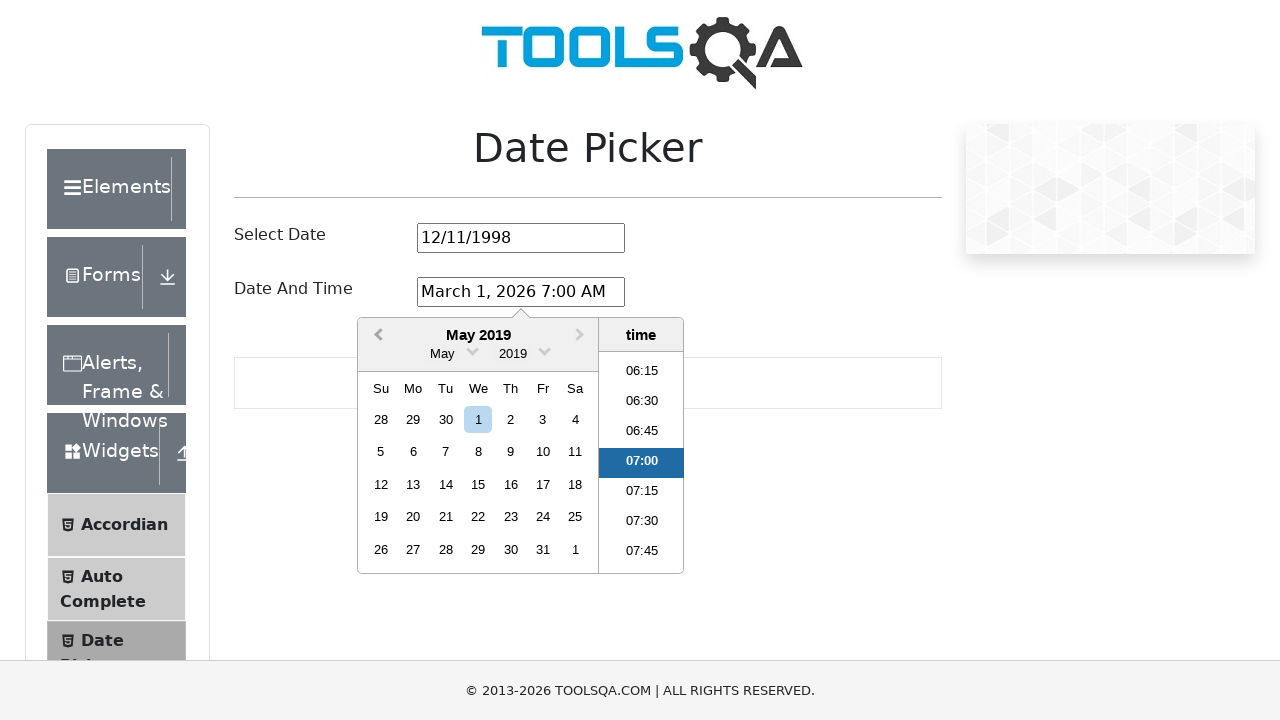

Clicked previous month button in date-time picker, current month: May 2019 at (376, 336) on .react-datepicker__navigation--previous
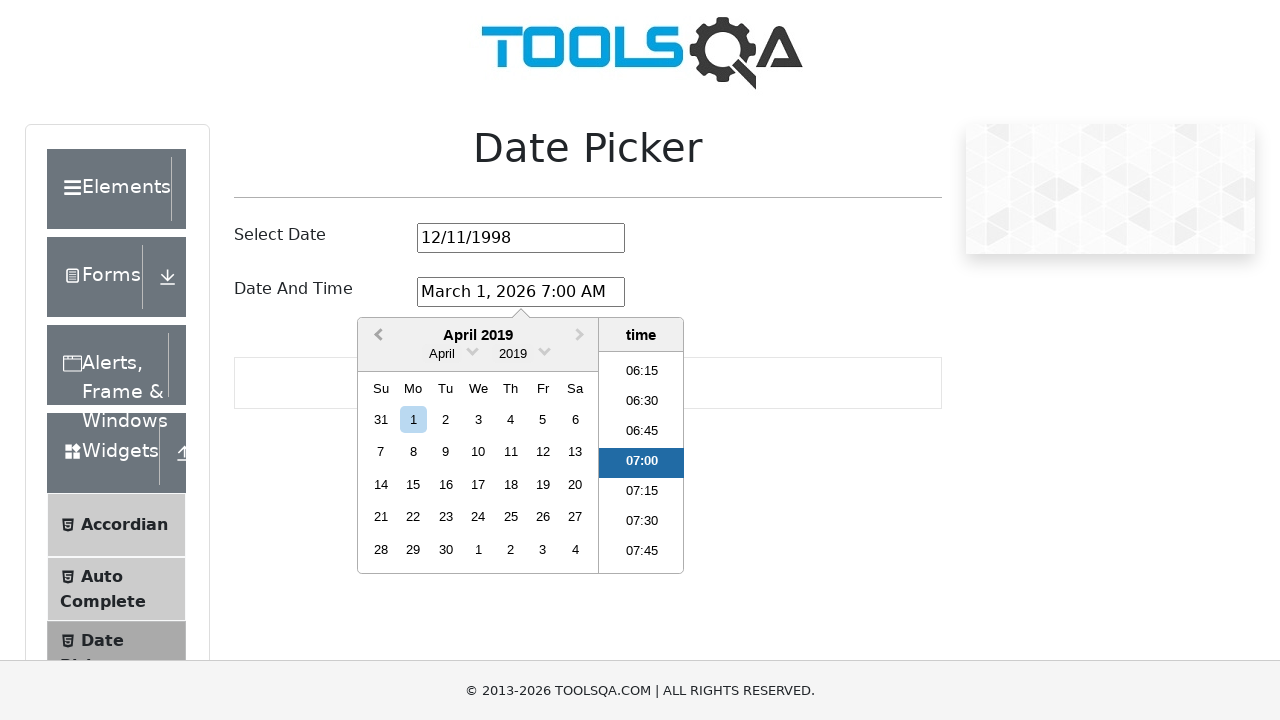

Clicked previous month button in date-time picker, current month: April 2019 at (376, 336) on .react-datepicker__navigation--previous
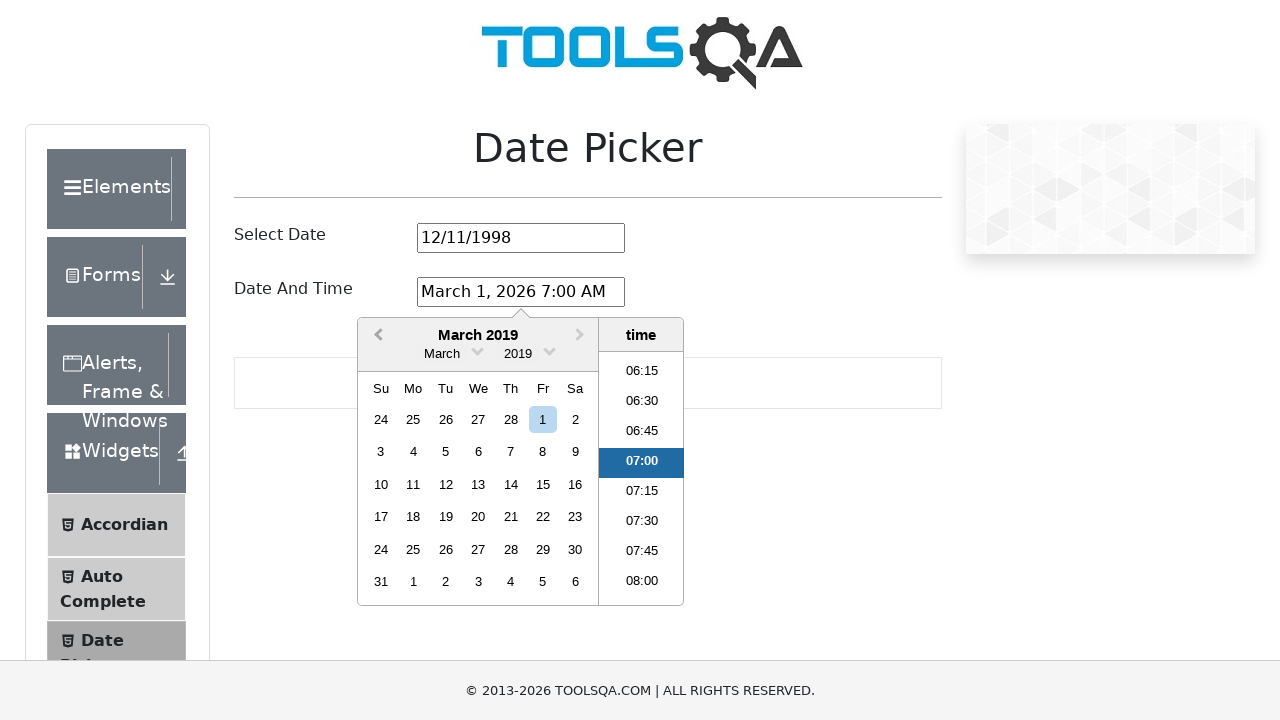

Clicked previous month button in date-time picker, current month: March 2019 at (376, 336) on .react-datepicker__navigation--previous
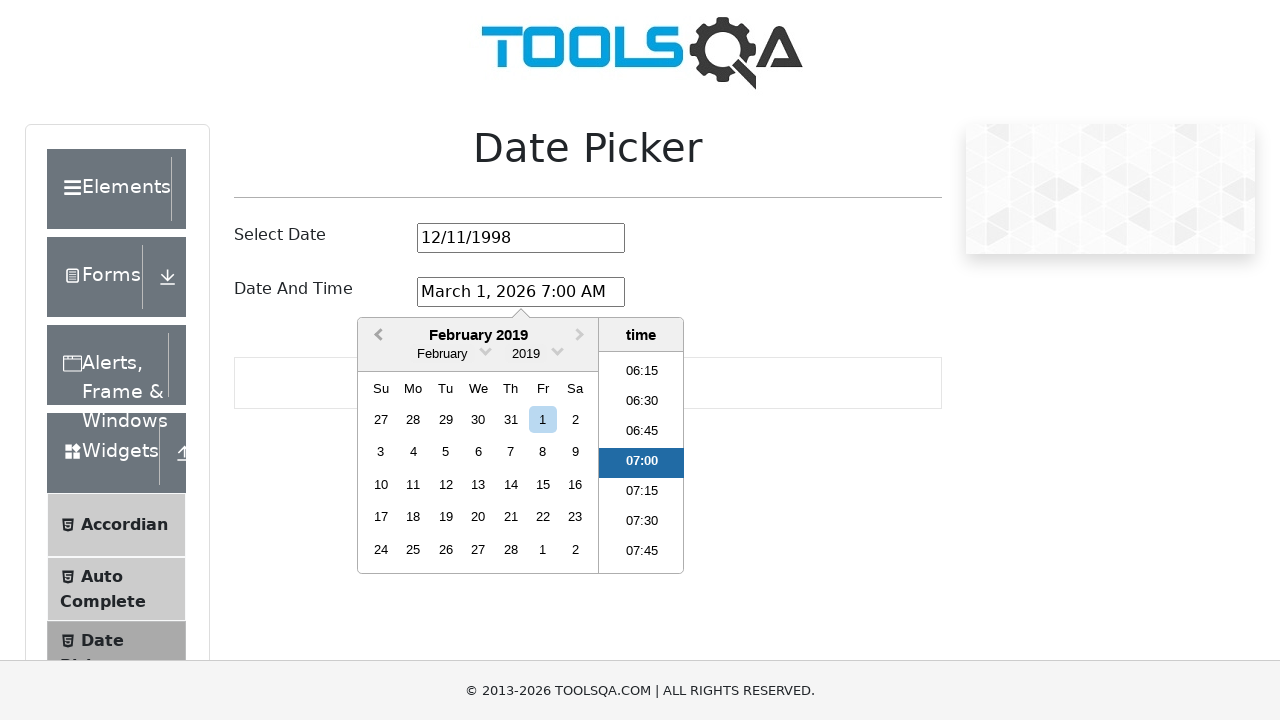

Clicked previous month button in date-time picker, current month: February 2019 at (376, 336) on .react-datepicker__navigation--previous
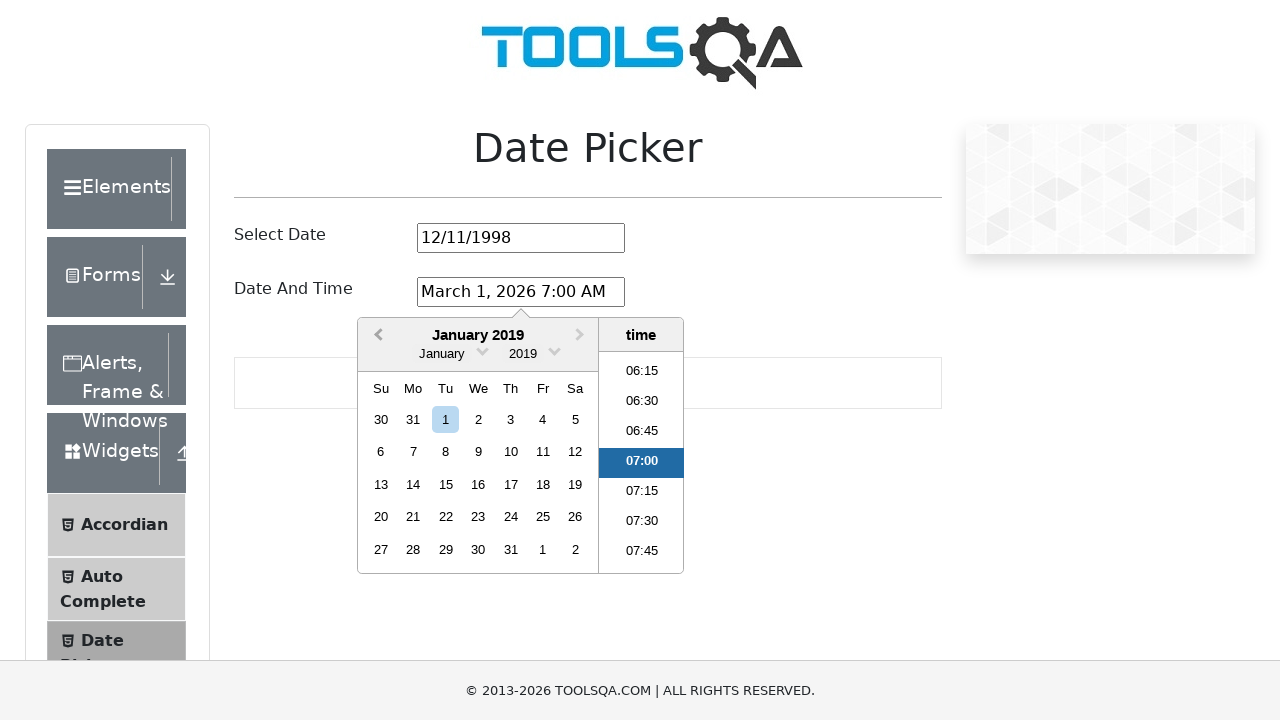

Clicked previous month button in date-time picker, current month: January 2019 at (376, 336) on .react-datepicker__navigation--previous
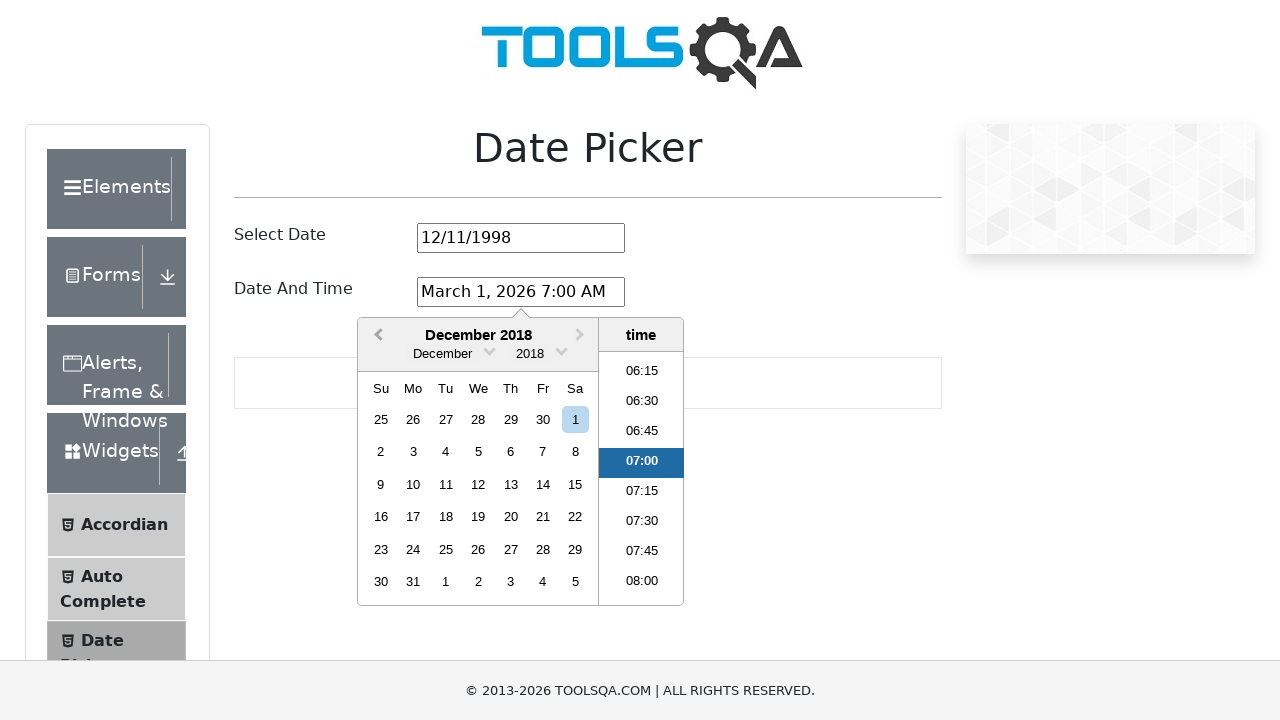

Clicked previous month button in date-time picker, current month: December 2018 at (376, 336) on .react-datepicker__navigation--previous
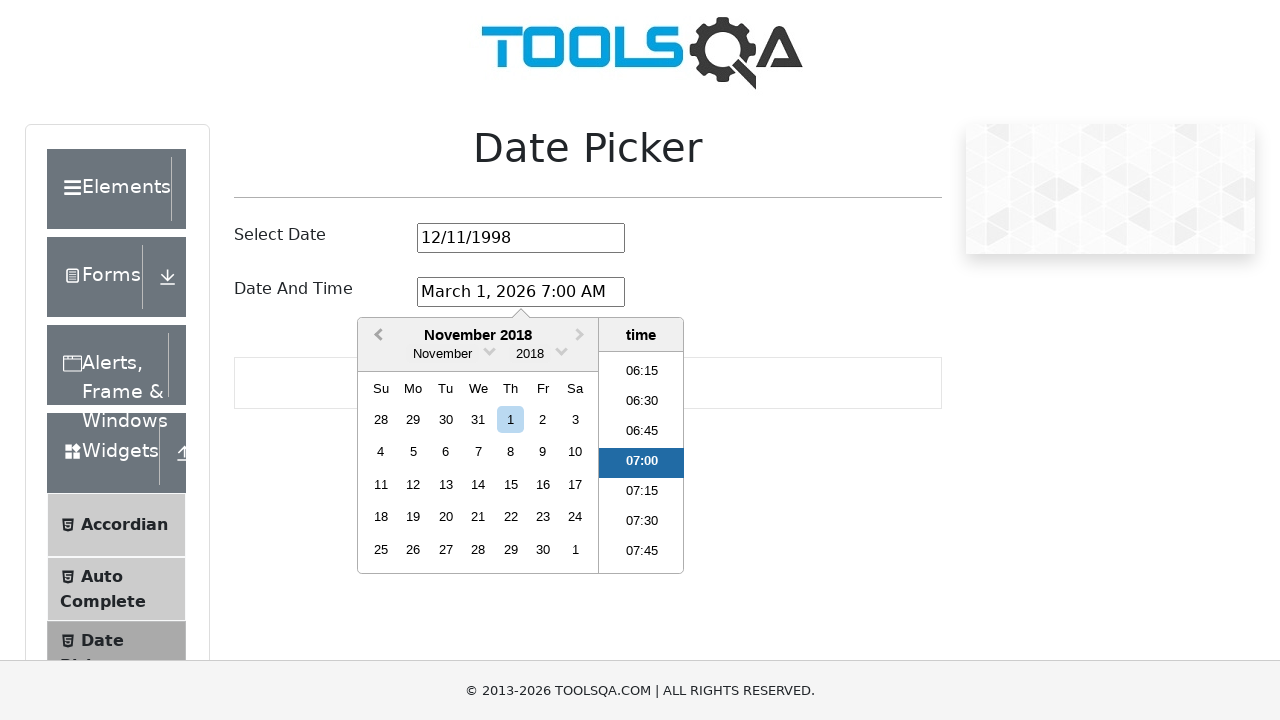

Clicked previous month button in date-time picker, current month: November 2018 at (376, 336) on .react-datepicker__navigation--previous
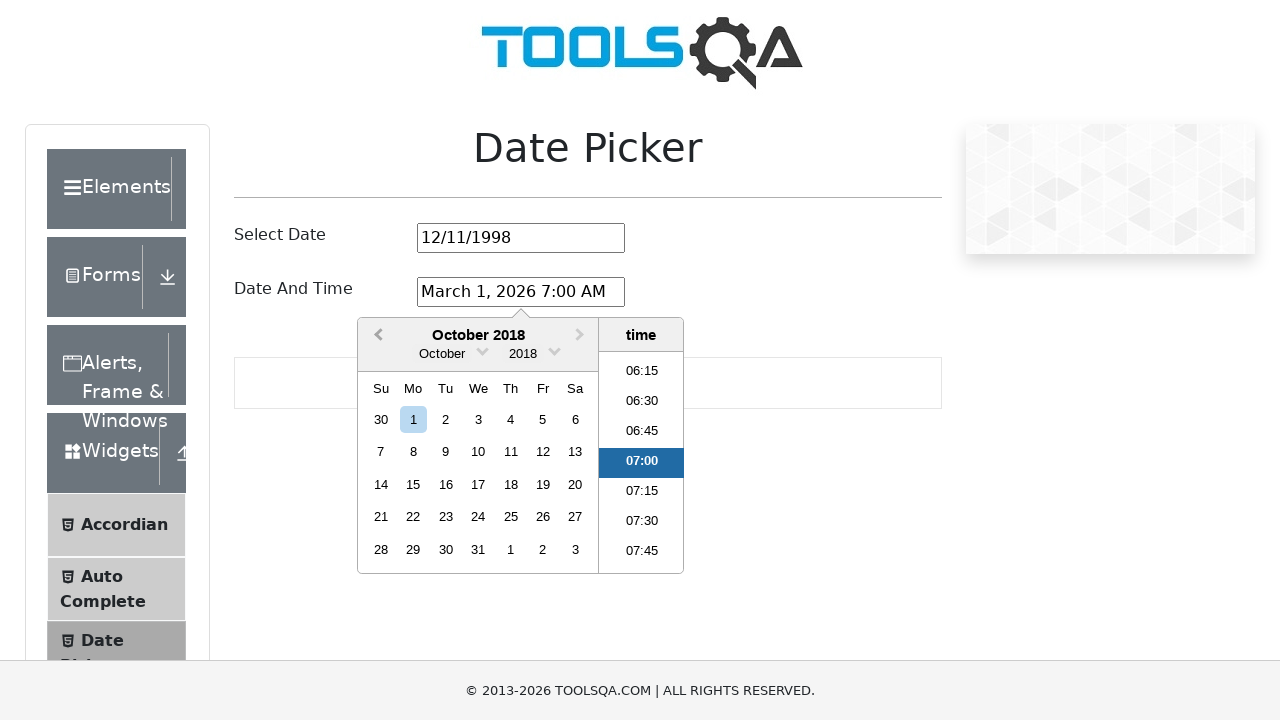

Clicked previous month button in date-time picker, current month: October 2018 at (376, 336) on .react-datepicker__navigation--previous
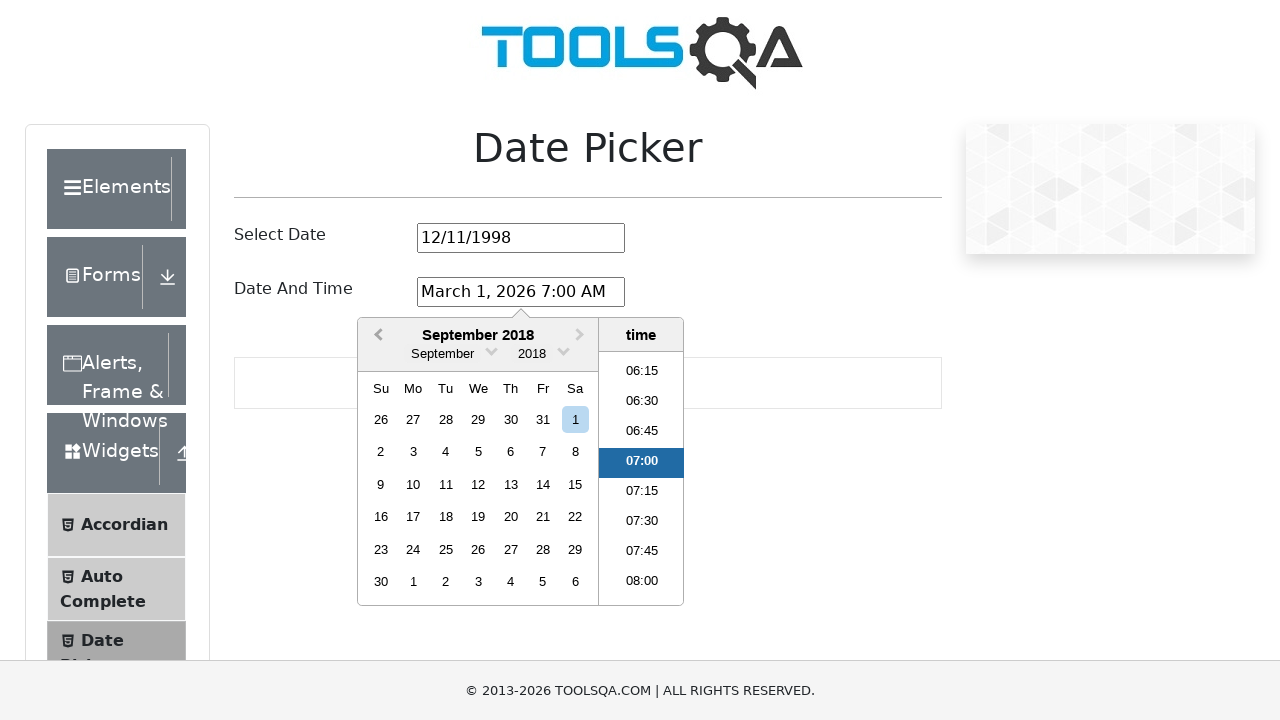

Clicked previous month button in date-time picker, current month: September 2018 at (376, 336) on .react-datepicker__navigation--previous
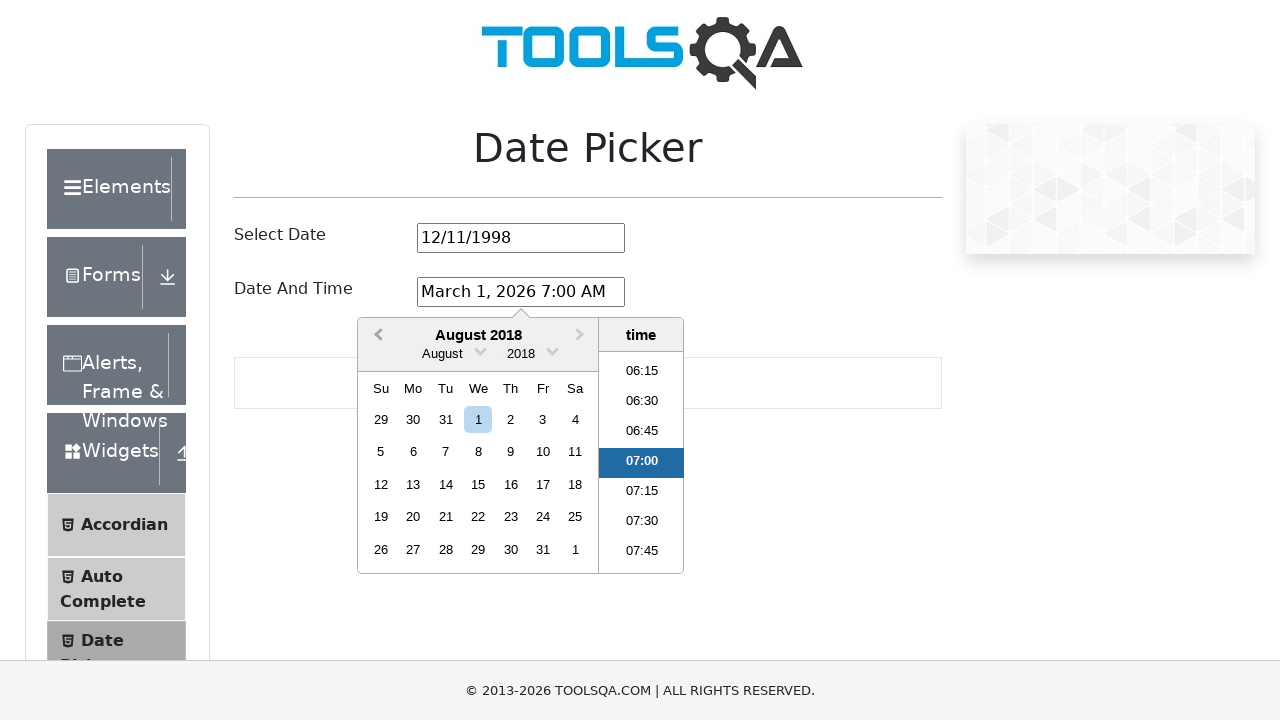

Clicked previous month button in date-time picker, current month: August 2018 at (376, 336) on .react-datepicker__navigation--previous
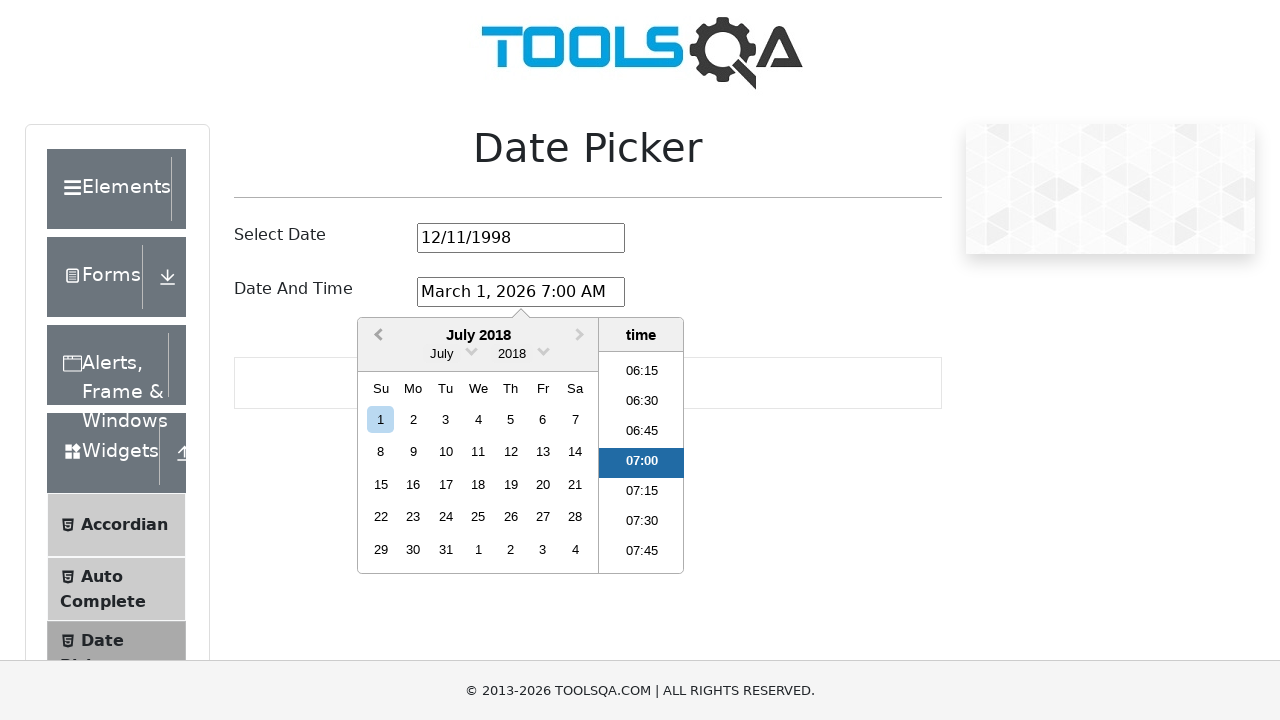

Clicked previous month button in date-time picker, current month: July 2018 at (376, 336) on .react-datepicker__navigation--previous
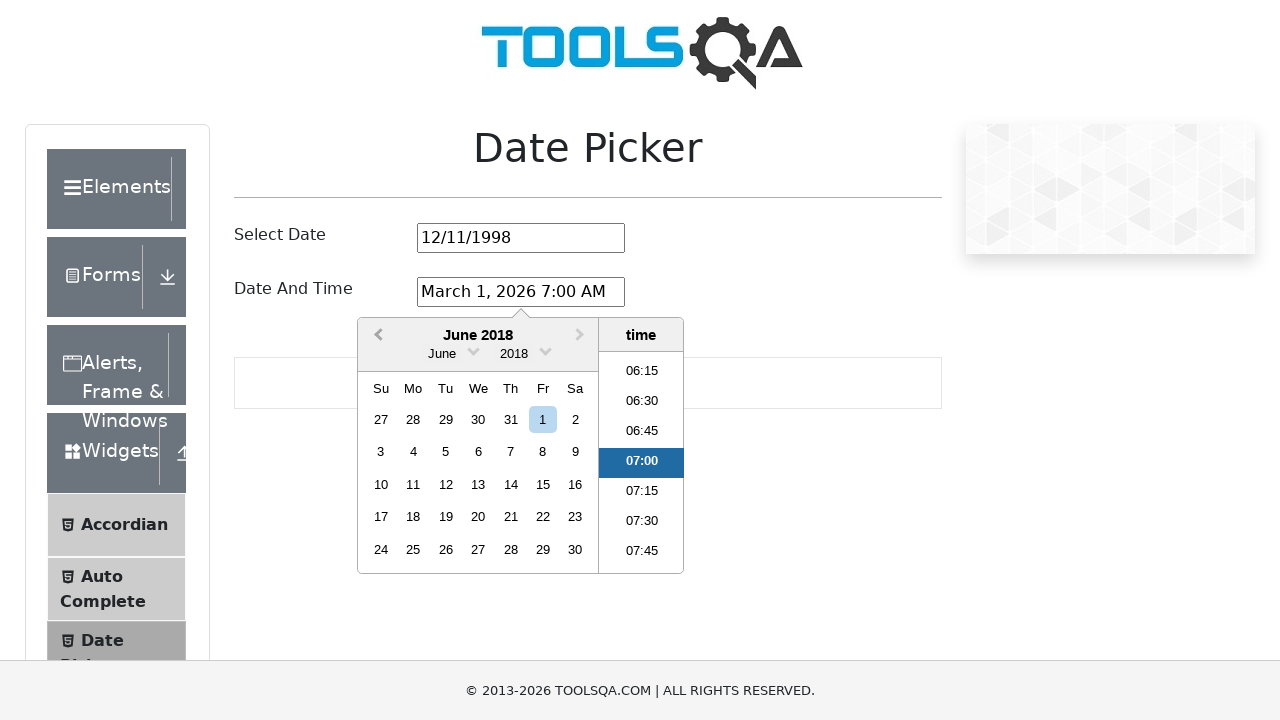

Clicked previous month button in date-time picker, current month: June 2018 at (376, 336) on .react-datepicker__navigation--previous
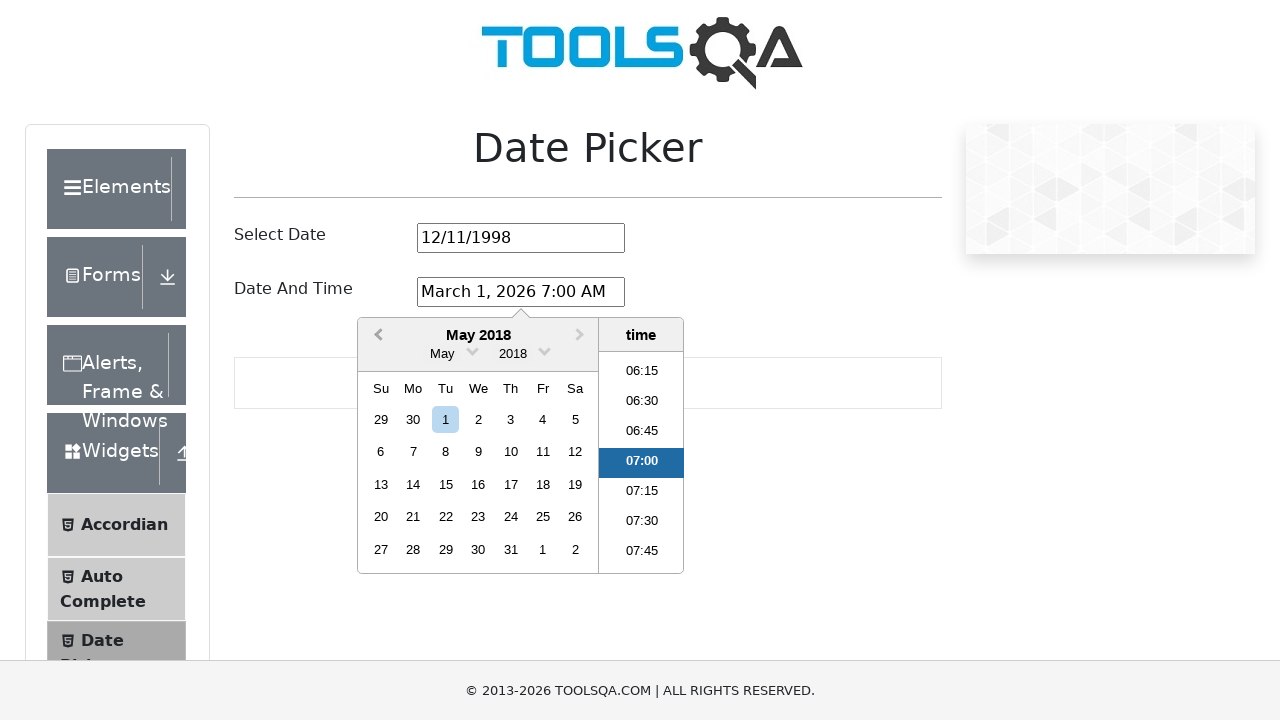

Clicked previous month button in date-time picker, current month: May 2018 at (376, 336) on .react-datepicker__navigation--previous
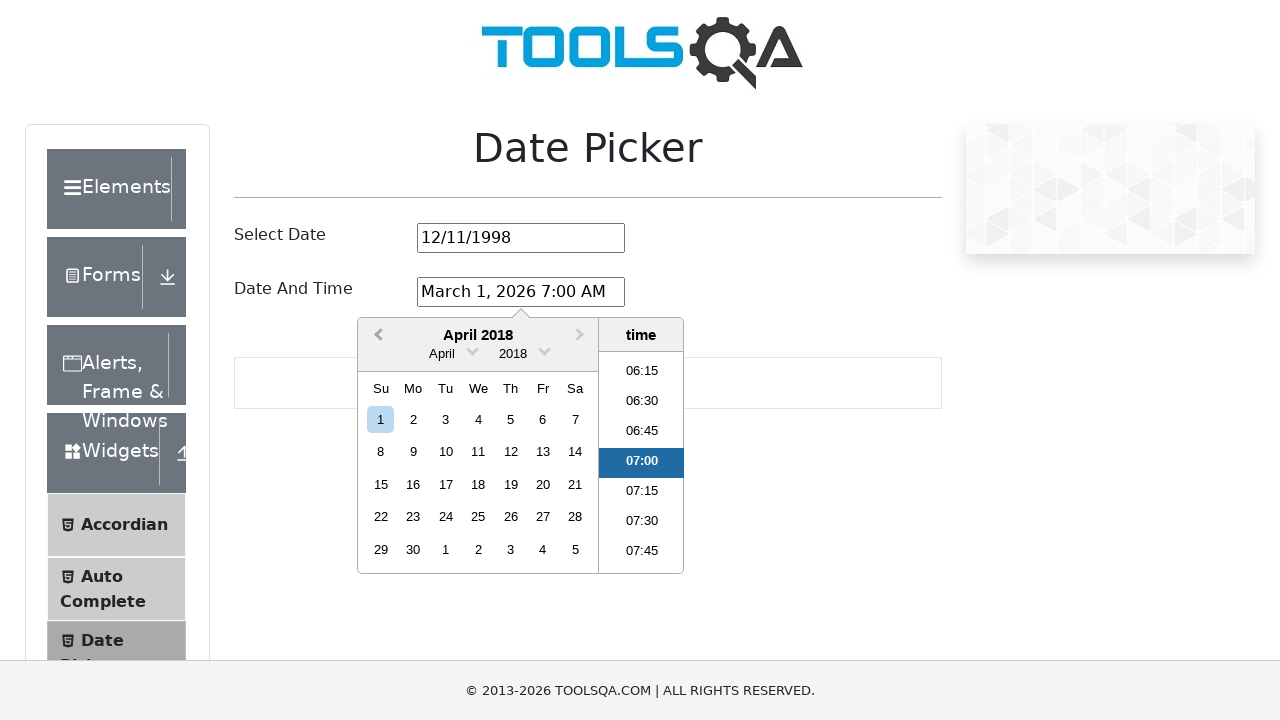

Clicked previous month button in date-time picker, current month: April 2018 at (376, 336) on .react-datepicker__navigation--previous
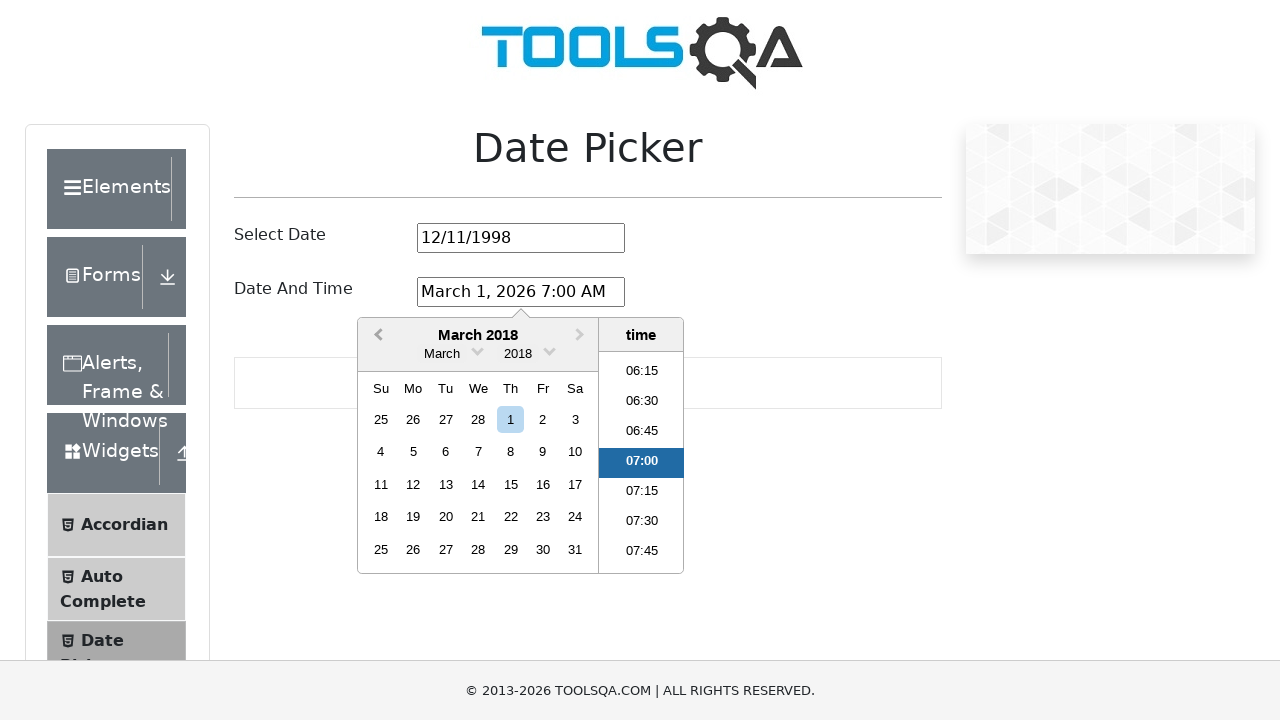

Clicked previous month button in date-time picker, current month: March 2018 at (376, 336) on .react-datepicker__navigation--previous
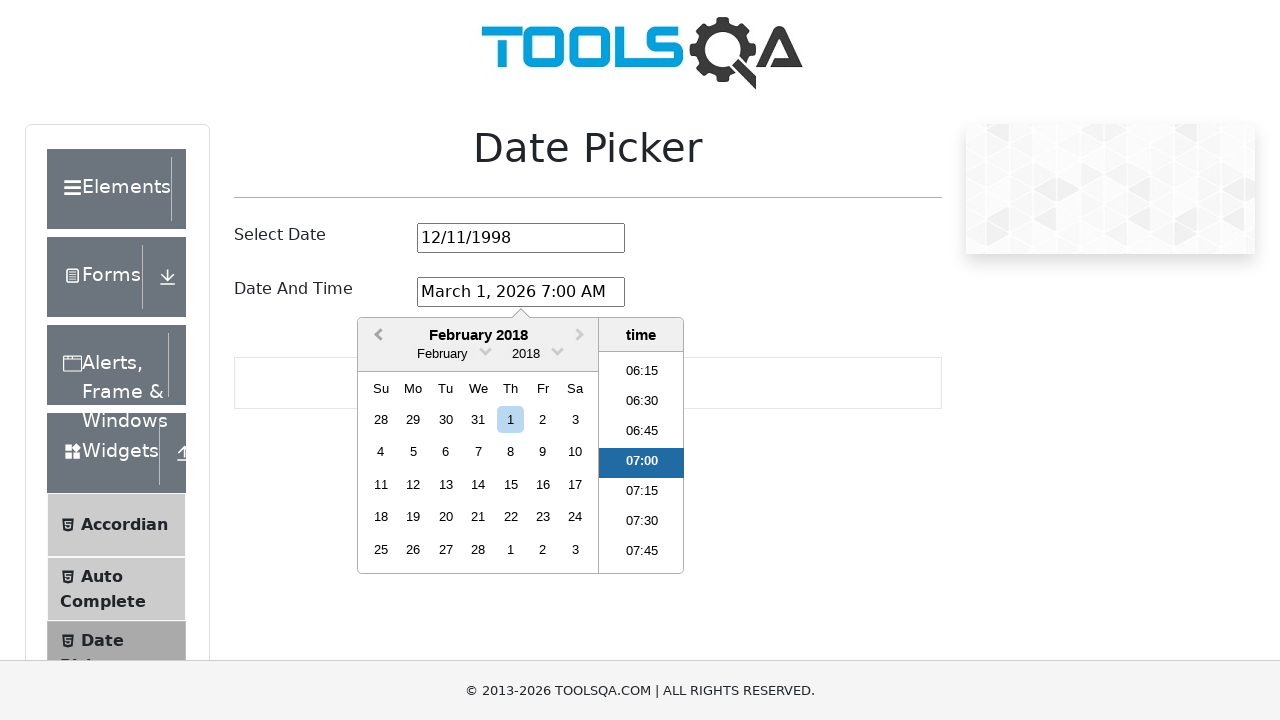

Clicked previous month button in date-time picker, current month: February 2018 at (376, 336) on .react-datepicker__navigation--previous
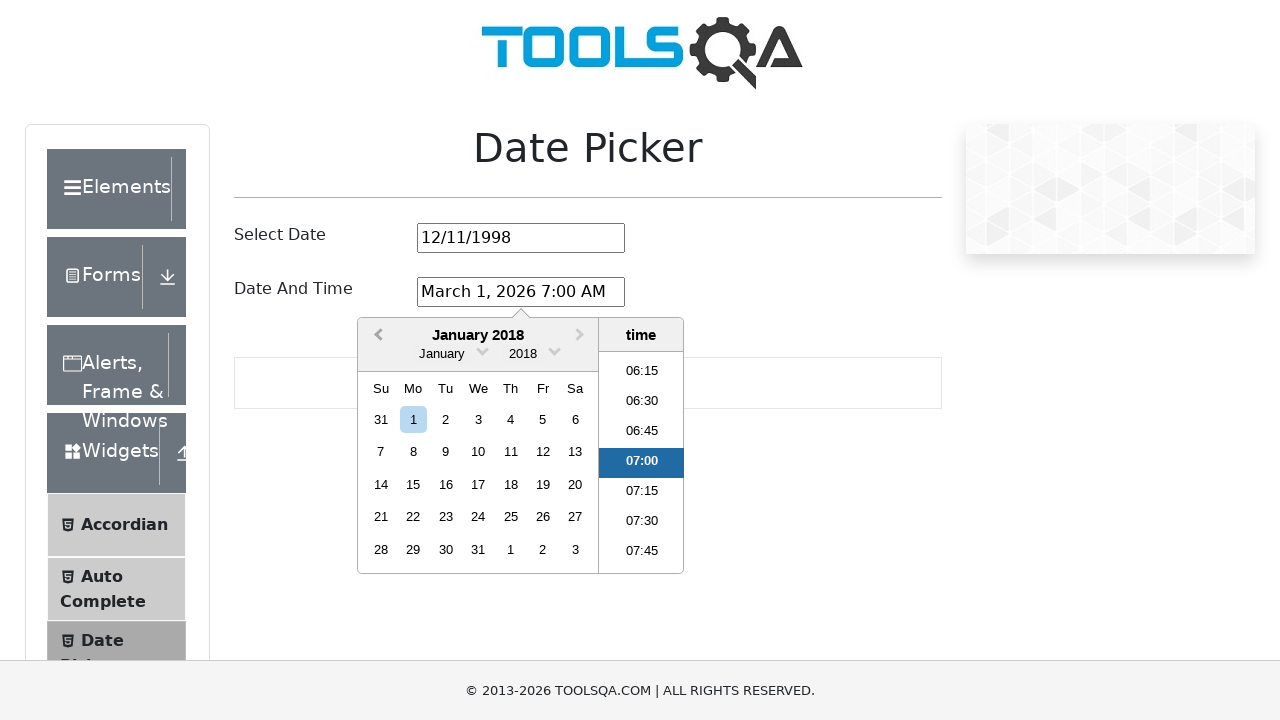

Clicked previous month button in date-time picker, current month: January 2018 at (376, 336) on .react-datepicker__navigation--previous
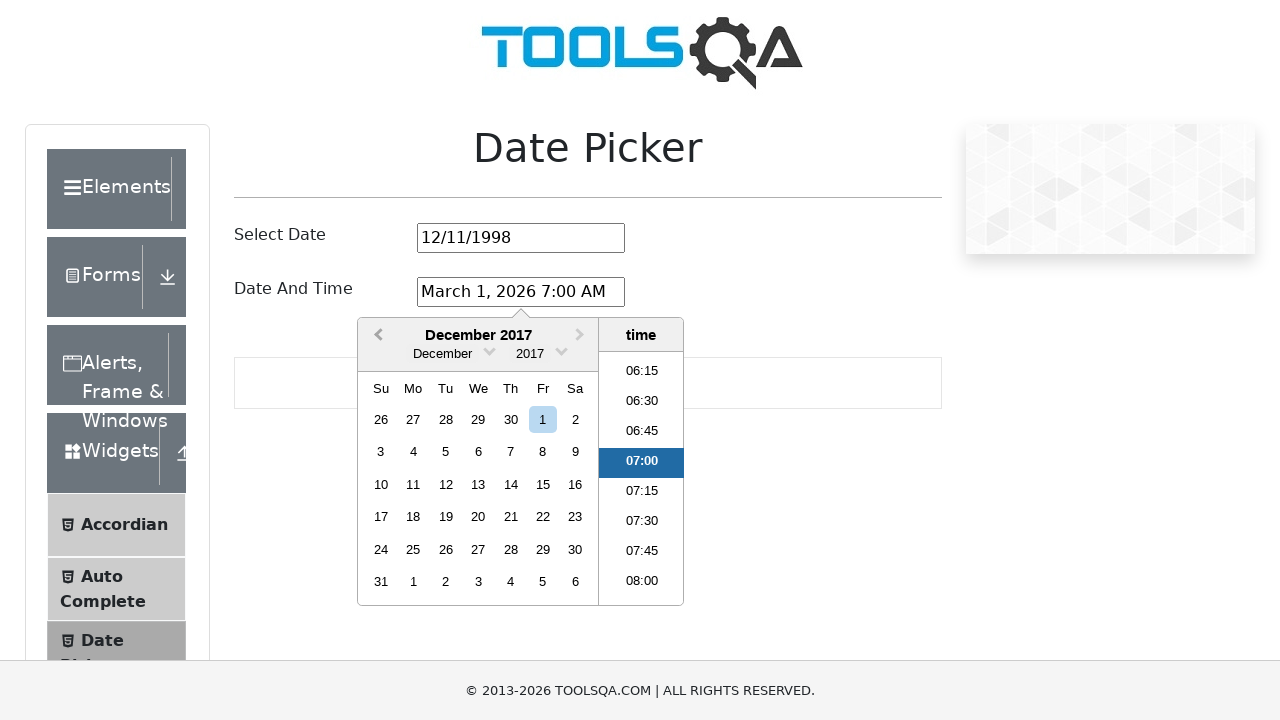

Clicked previous month button in date-time picker, current month: December 2017 at (376, 336) on .react-datepicker__navigation--previous
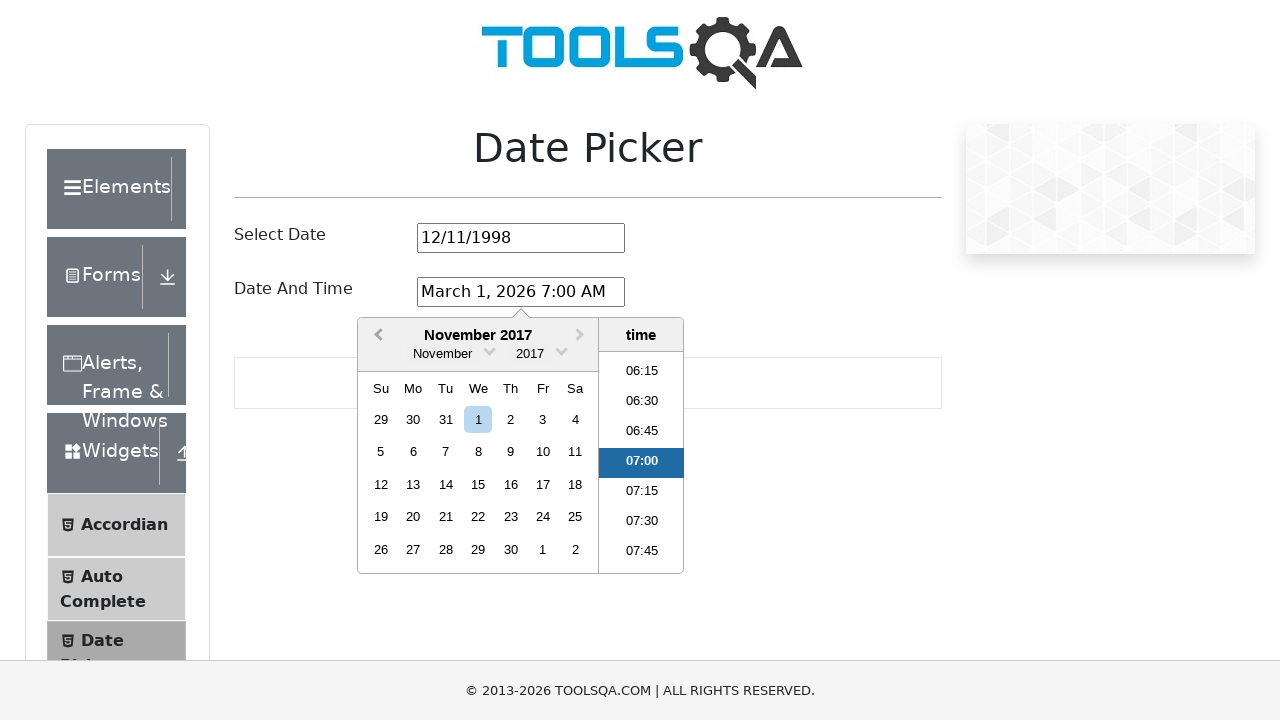

Clicked previous month button in date-time picker, current month: November 2017 at (376, 336) on .react-datepicker__navigation--previous
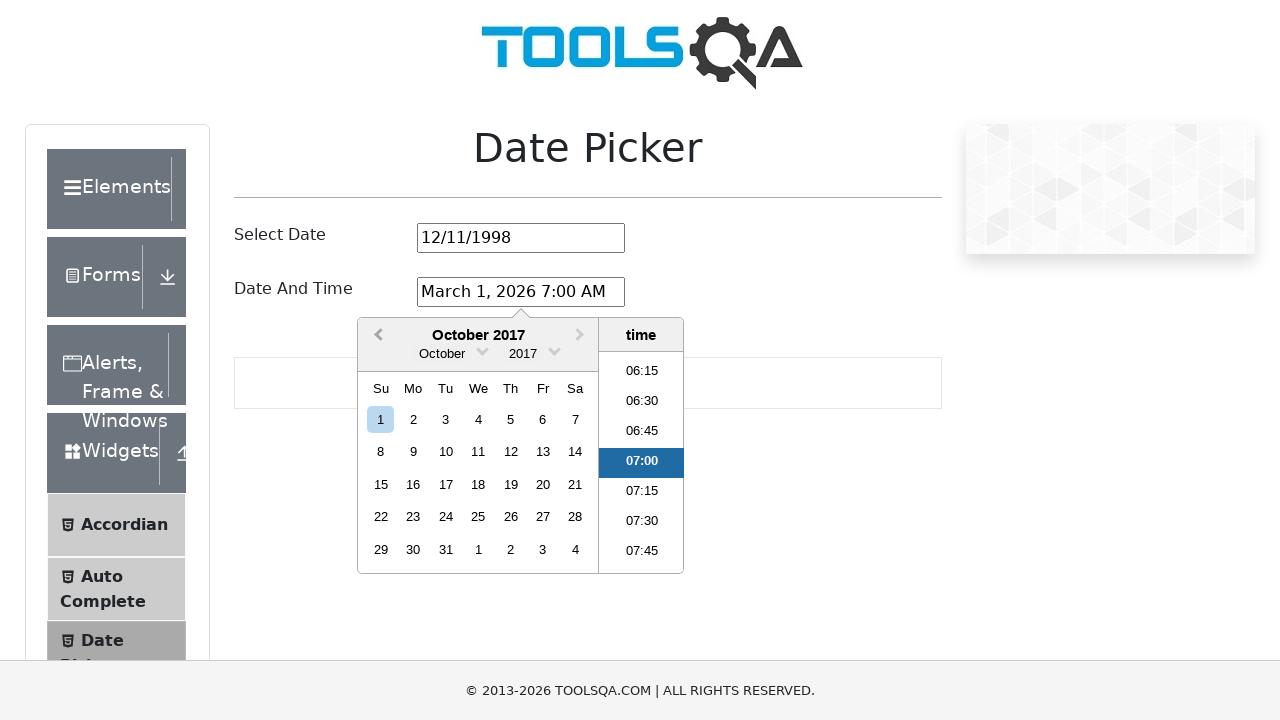

Clicked previous month button in date-time picker, current month: October 2017 at (376, 336) on .react-datepicker__navigation--previous
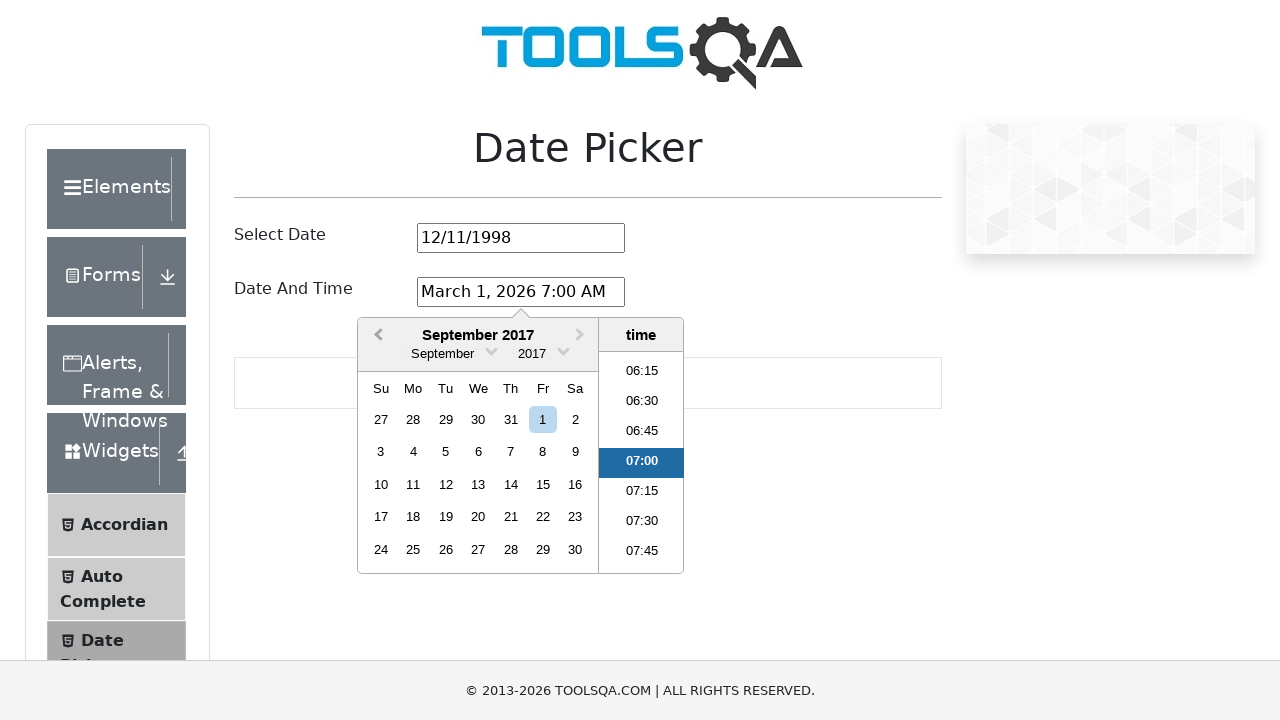

Clicked previous month button in date-time picker, current month: September 2017 at (376, 336) on .react-datepicker__navigation--previous
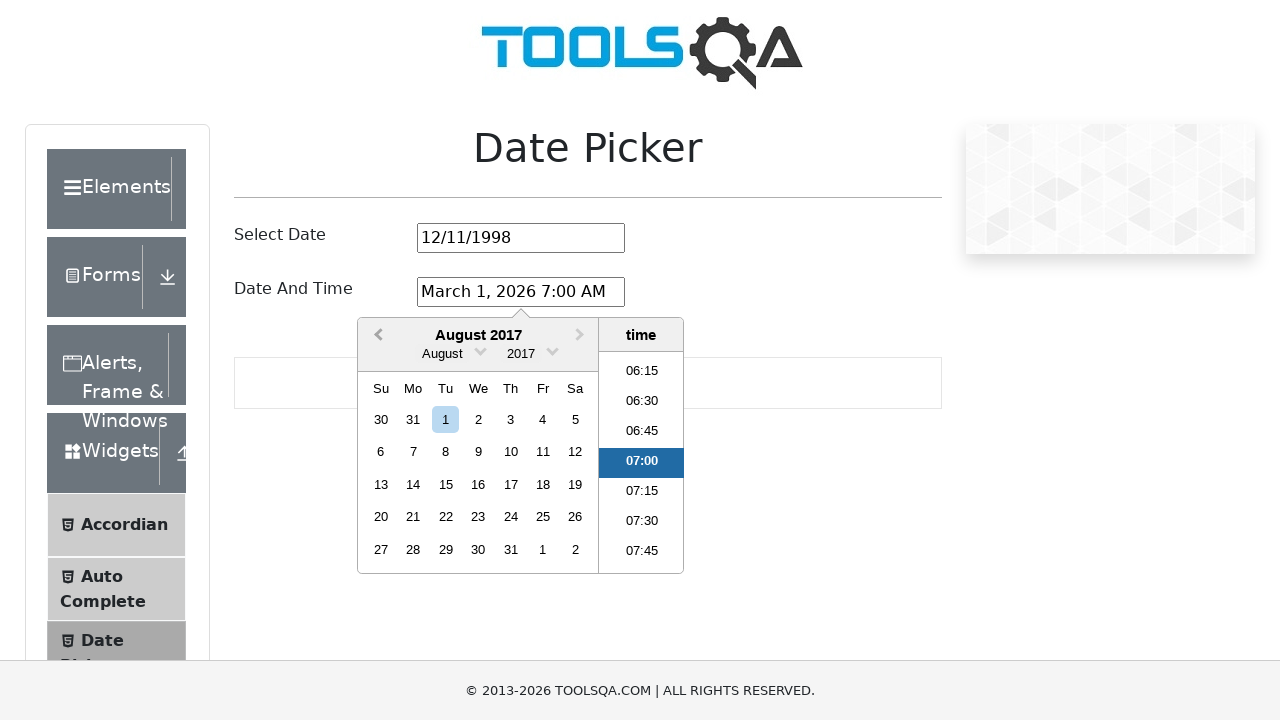

Clicked previous month button in date-time picker, current month: August 2017 at (376, 336) on .react-datepicker__navigation--previous
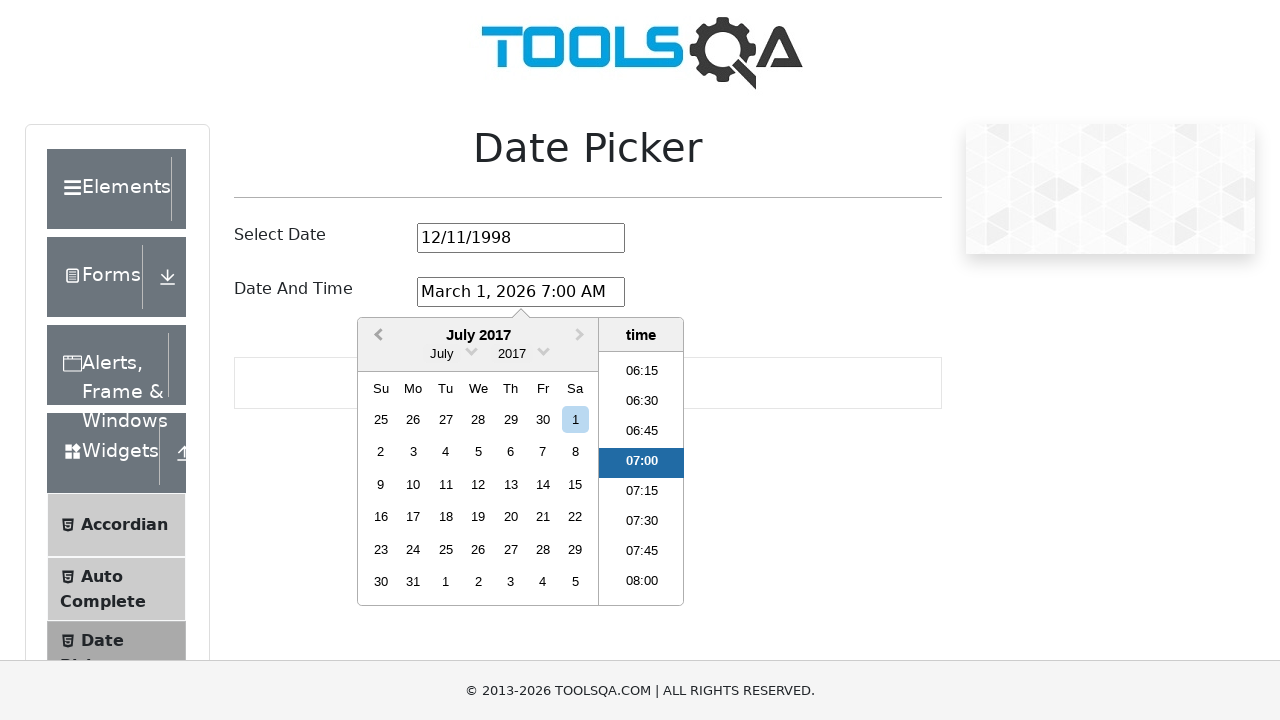

Clicked previous month button in date-time picker, current month: July 2017 at (376, 336) on .react-datepicker__navigation--previous
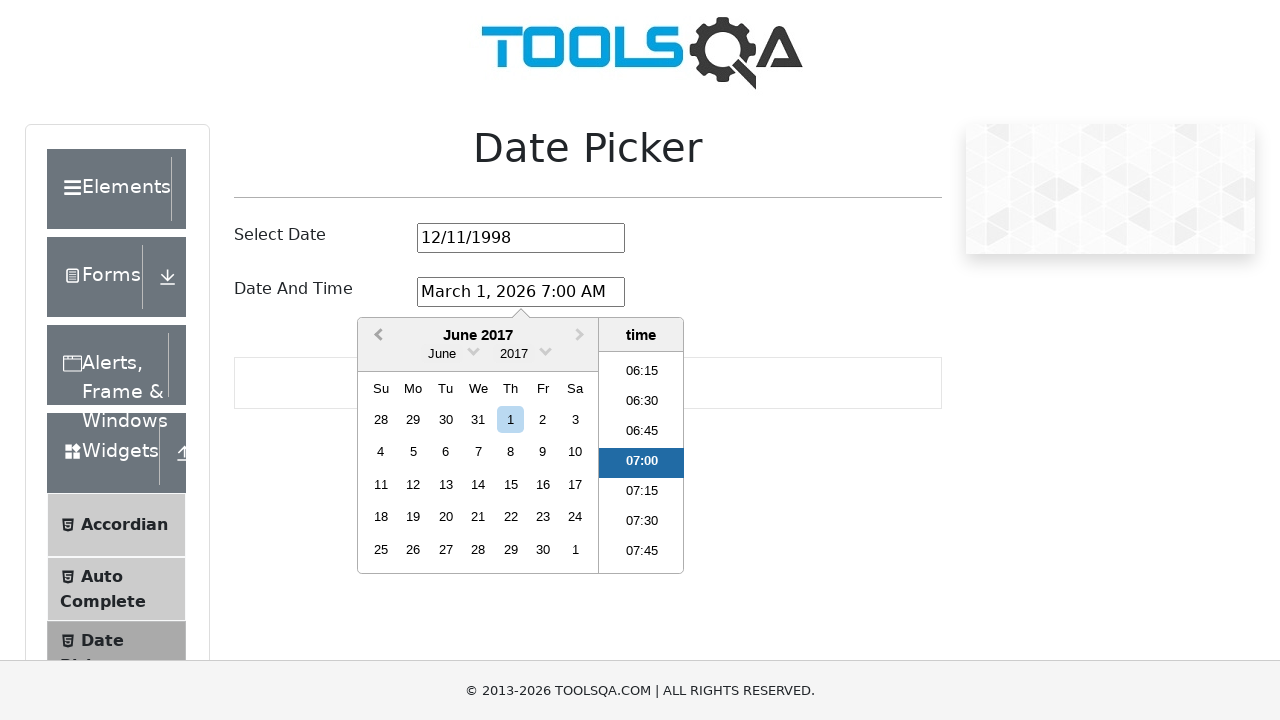

Clicked previous month button in date-time picker, current month: June 2017 at (376, 336) on .react-datepicker__navigation--previous
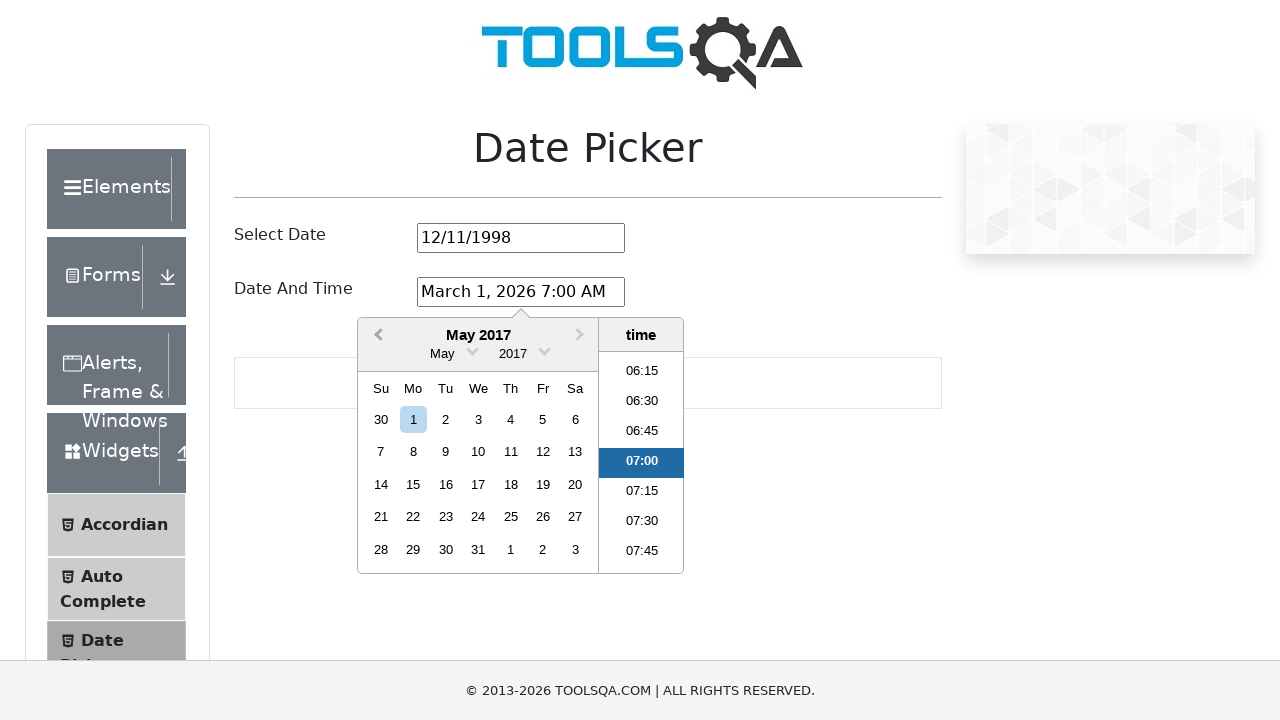

Clicked previous month button in date-time picker, current month: May 2017 at (376, 336) on .react-datepicker__navigation--previous
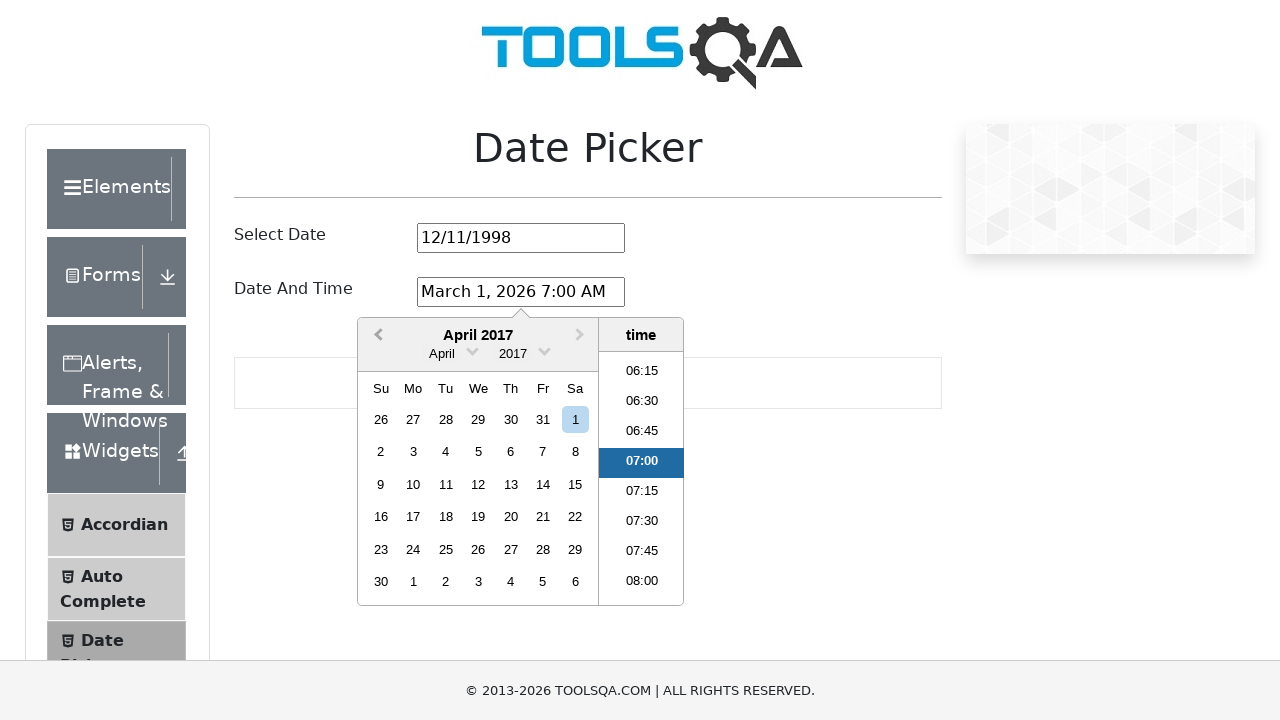

Clicked previous month button in date-time picker, current month: April 2017 at (376, 336) on .react-datepicker__navigation--previous
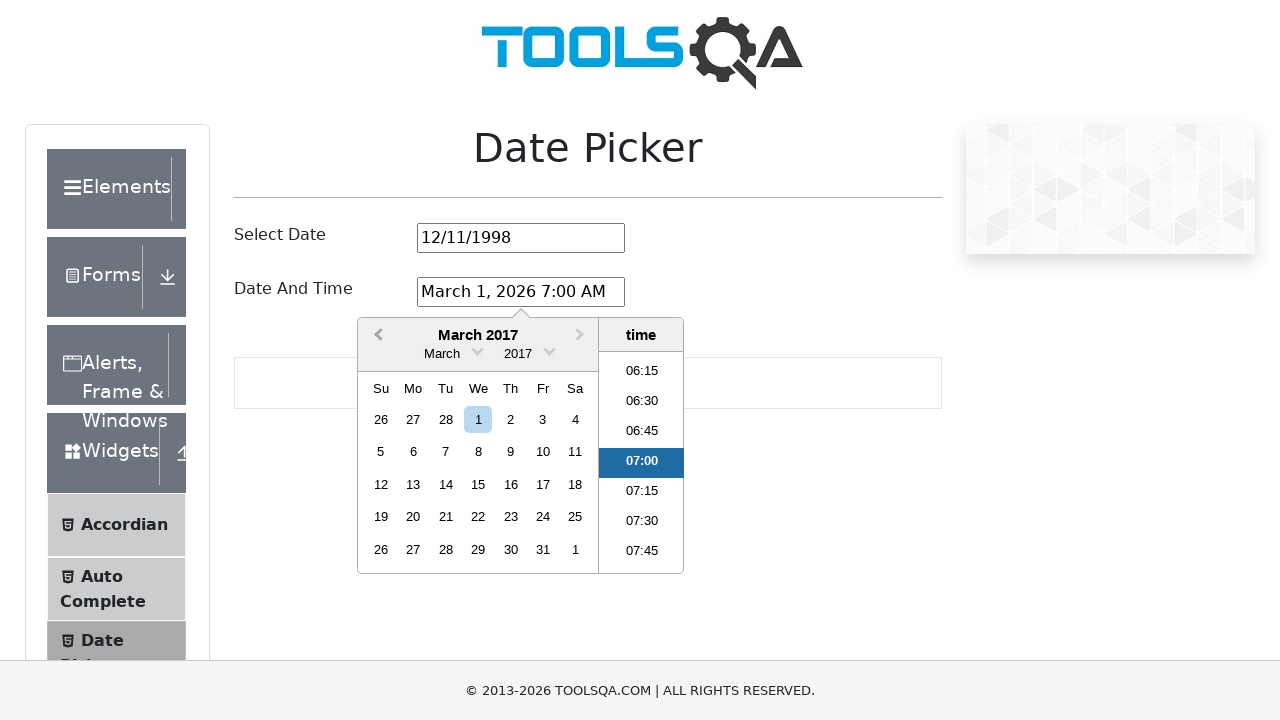

Clicked previous month button in date-time picker, current month: March 2017 at (376, 336) on .react-datepicker__navigation--previous
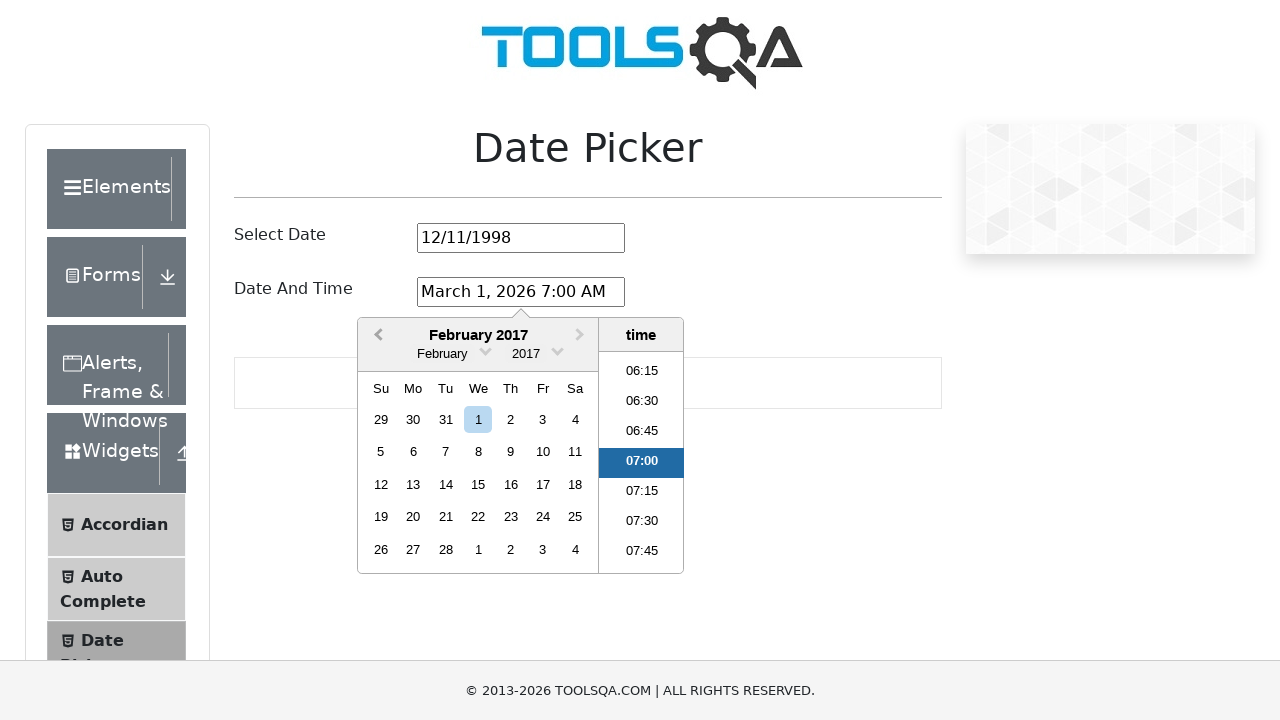

Clicked previous month button in date-time picker, current month: February 2017 at (376, 336) on .react-datepicker__navigation--previous
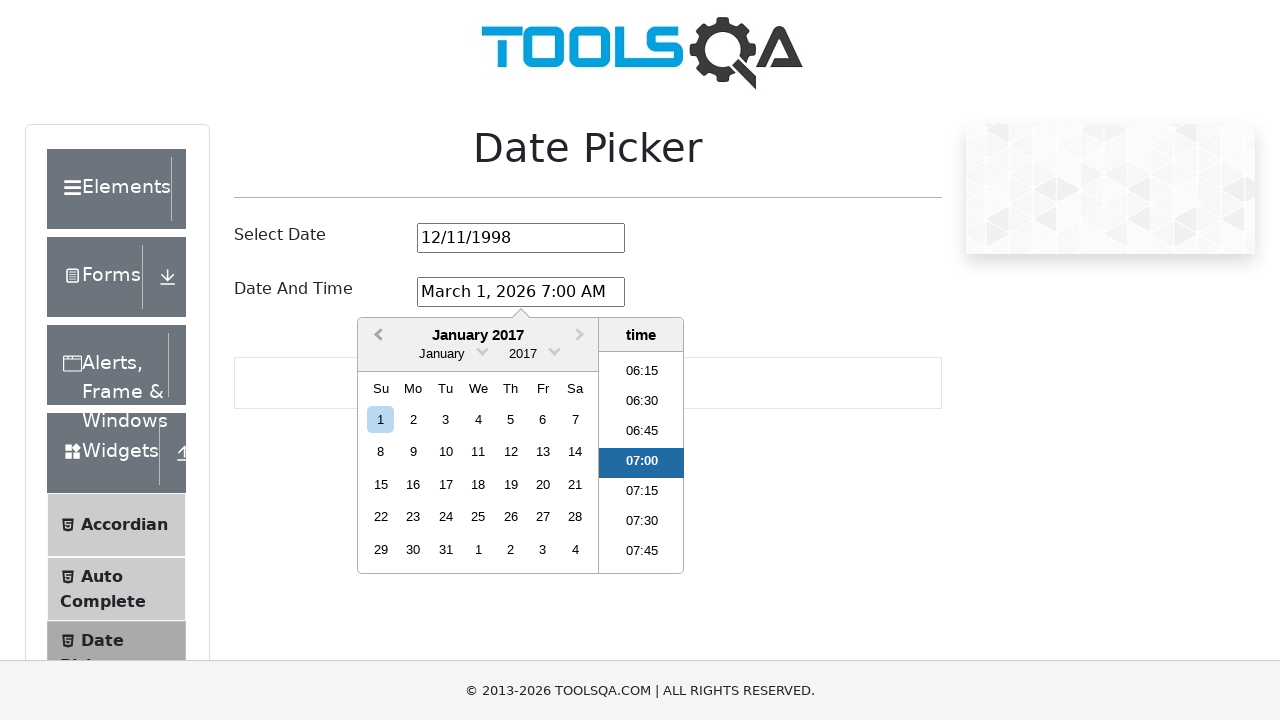

Clicked previous month button in date-time picker, current month: January 2017 at (376, 336) on .react-datepicker__navigation--previous
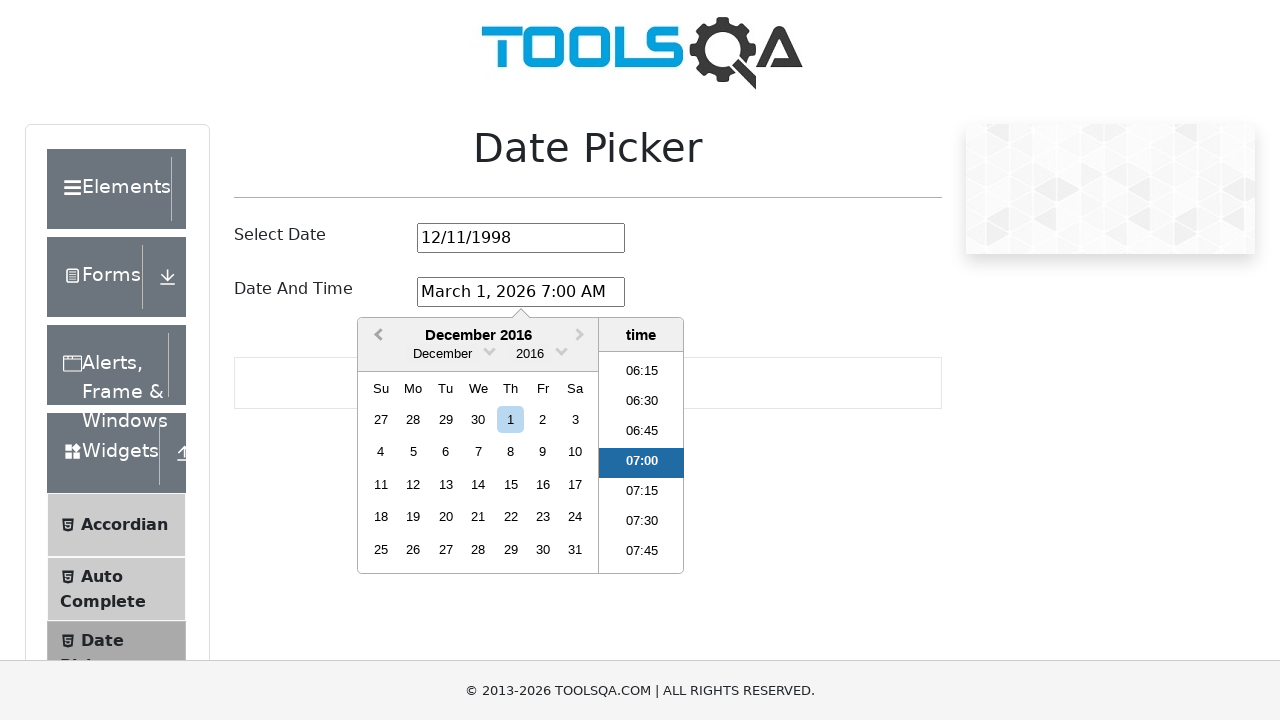

Clicked previous month button in date-time picker, current month: December 2016 at (376, 336) on .react-datepicker__navigation--previous
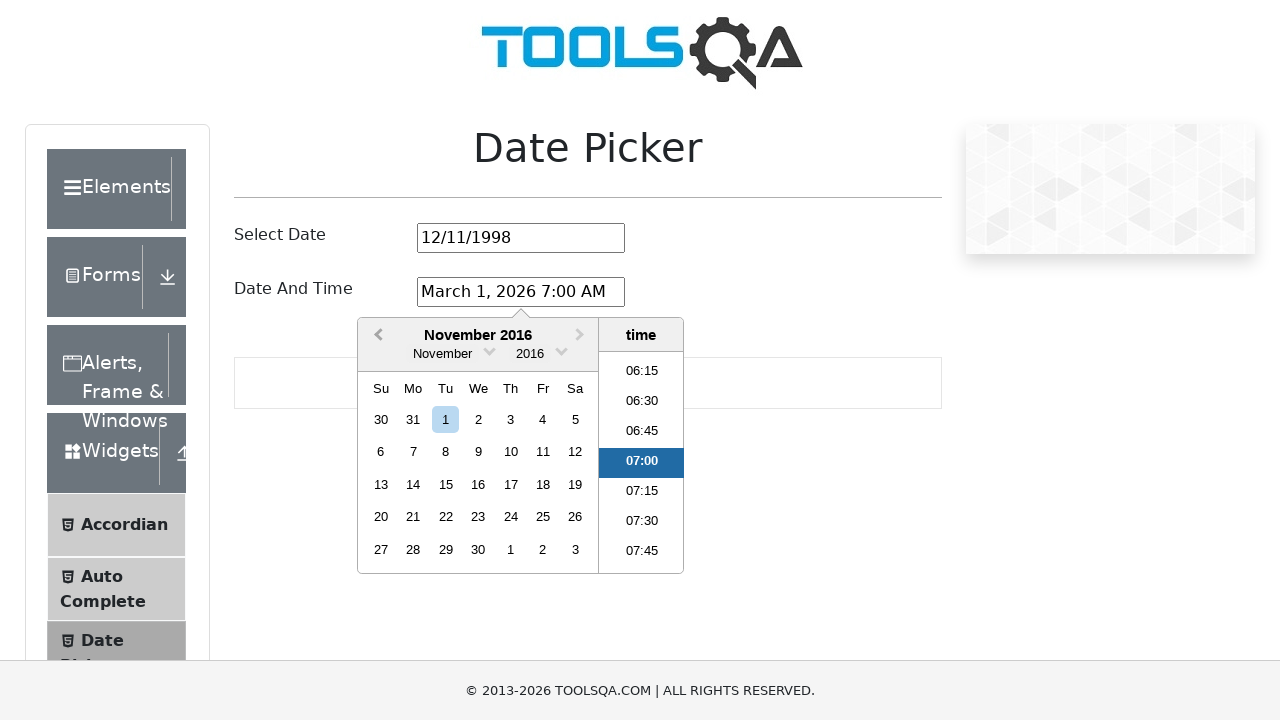

Clicked previous month button in date-time picker, current month: November 2016 at (376, 336) on .react-datepicker__navigation--previous
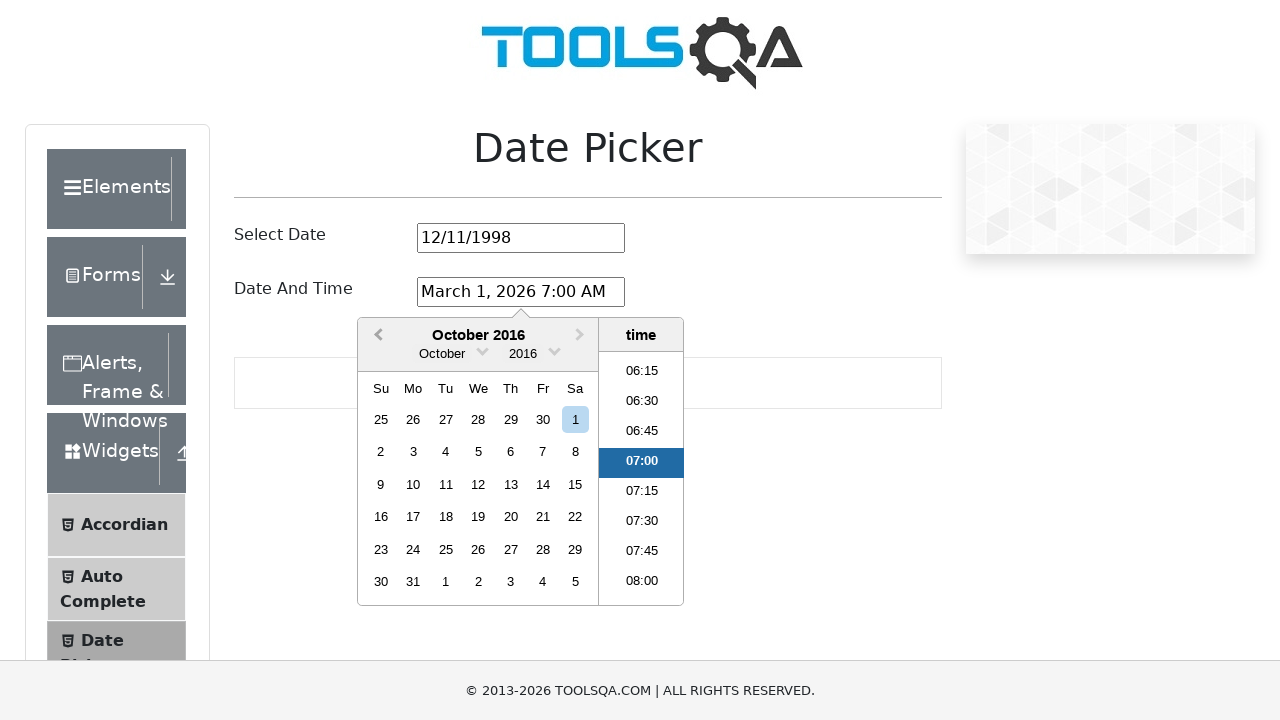

Clicked previous month button in date-time picker, current month: October 2016 at (376, 336) on .react-datepicker__navigation--previous
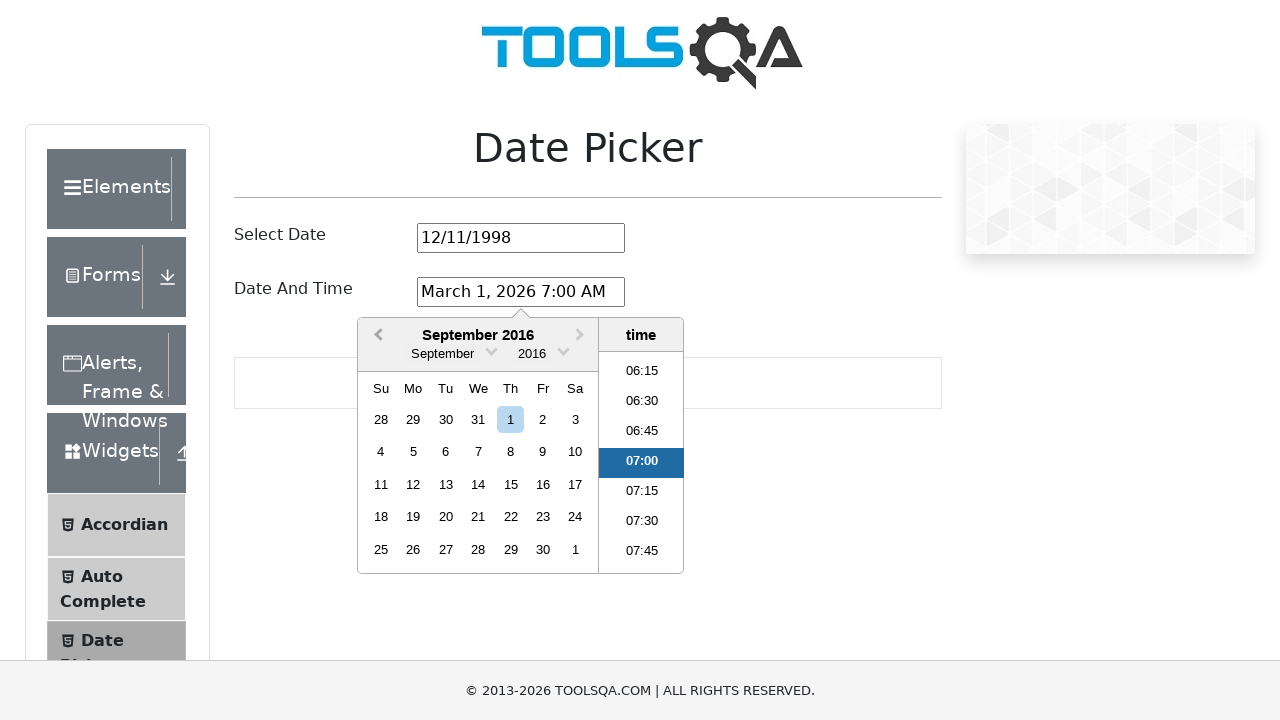

Clicked previous month button in date-time picker, current month: September 2016 at (376, 336) on .react-datepicker__navigation--previous
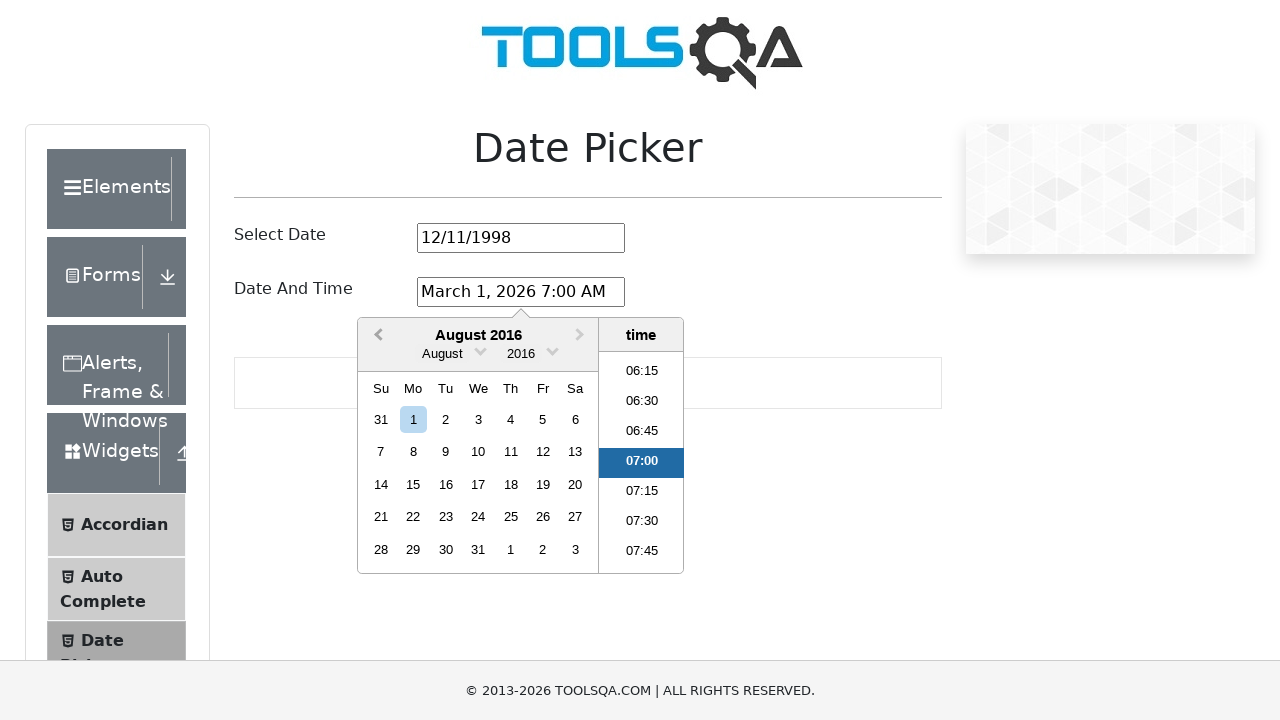

Clicked previous month button in date-time picker, current month: August 2016 at (376, 336) on .react-datepicker__navigation--previous
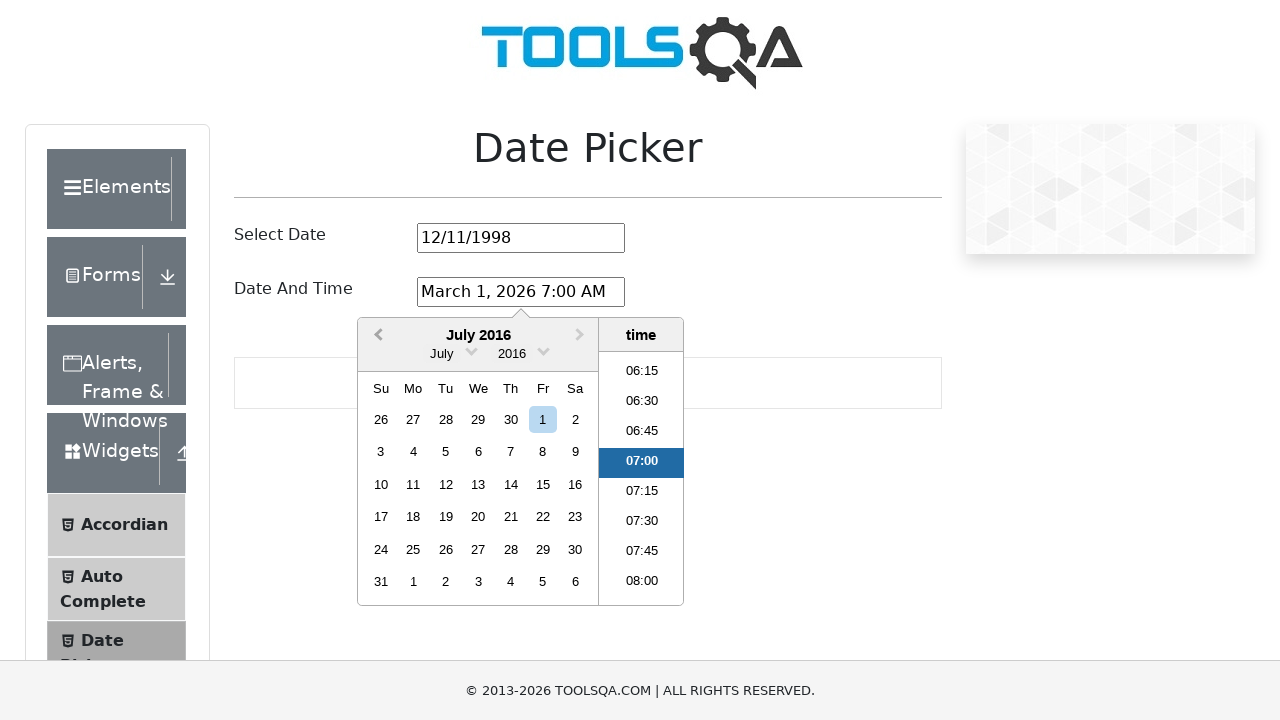

Clicked previous month button in date-time picker, current month: July 2016 at (376, 336) on .react-datepicker__navigation--previous
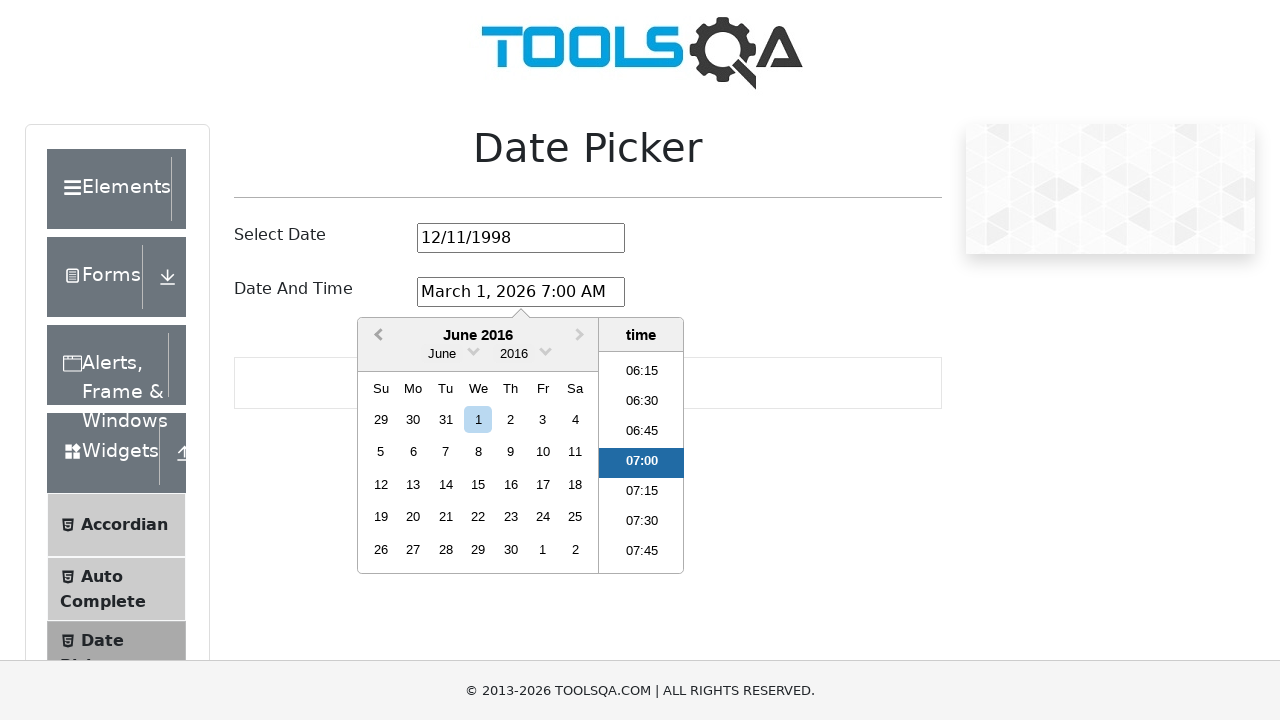

Clicked previous month button in date-time picker, current month: June 2016 at (376, 336) on .react-datepicker__navigation--previous
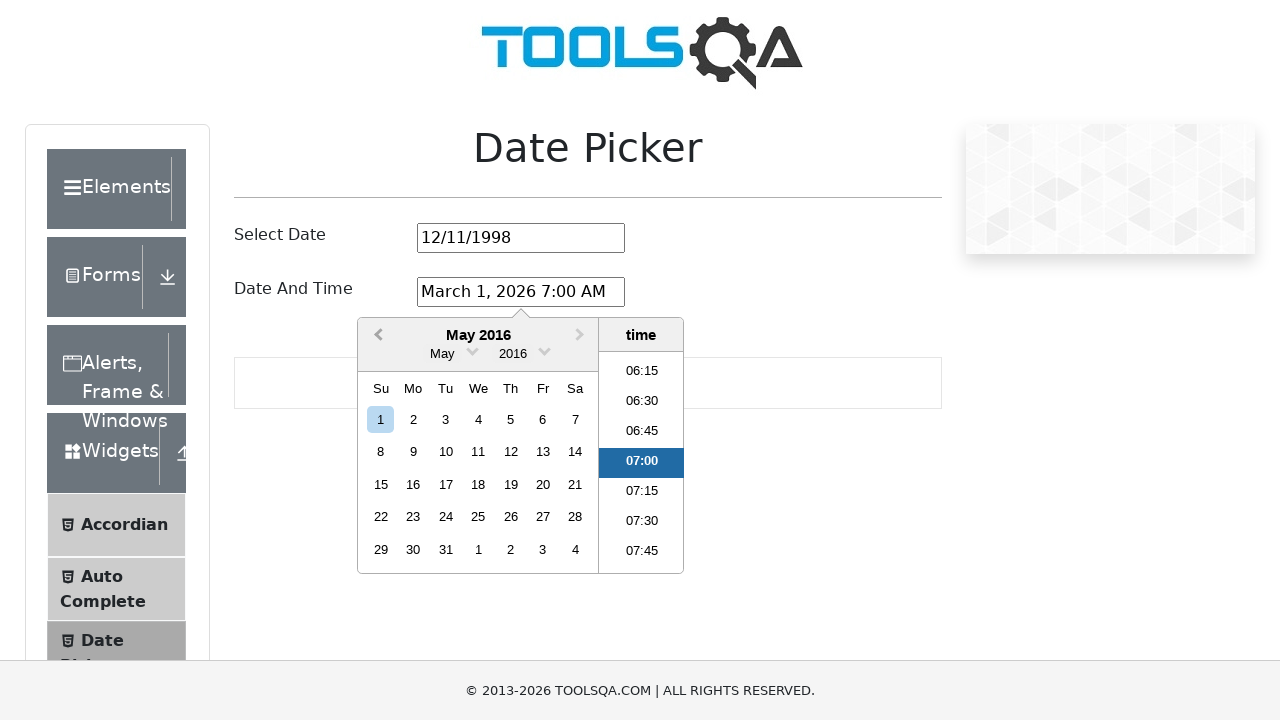

Clicked previous month button in date-time picker, current month: May 2016 at (376, 336) on .react-datepicker__navigation--previous
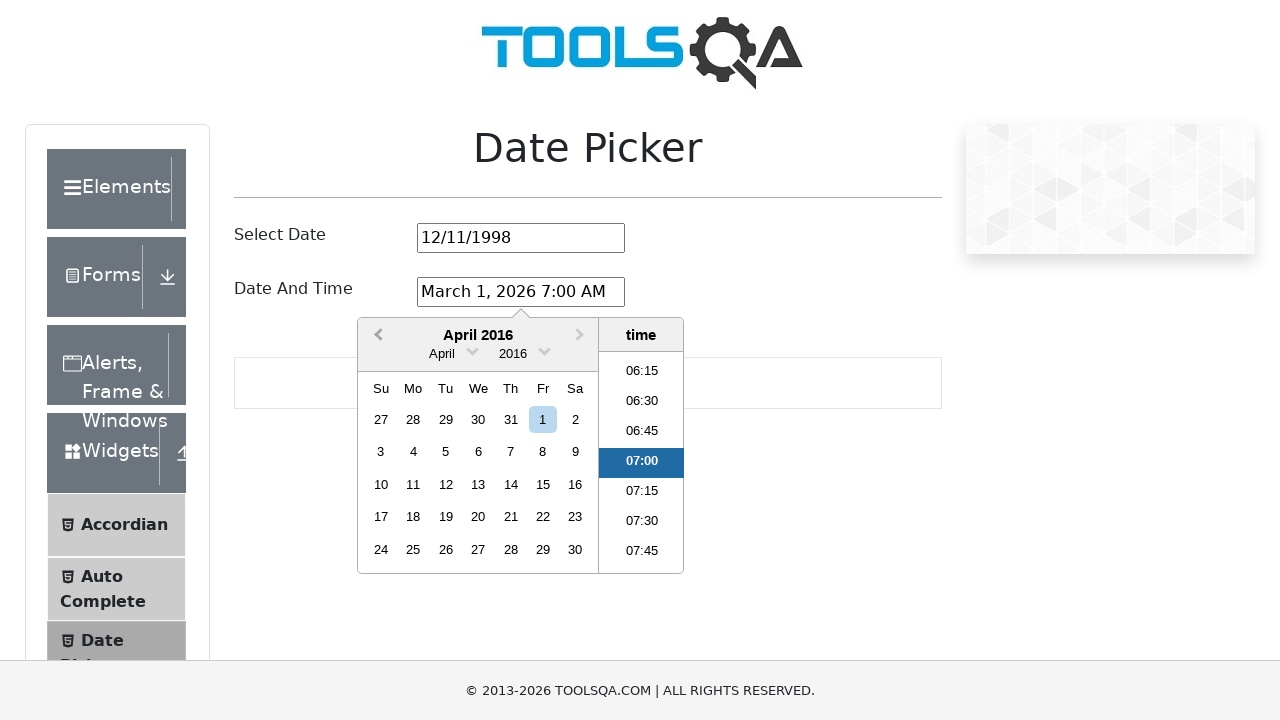

Clicked previous month button in date-time picker, current month: April 2016 at (376, 336) on .react-datepicker__navigation--previous
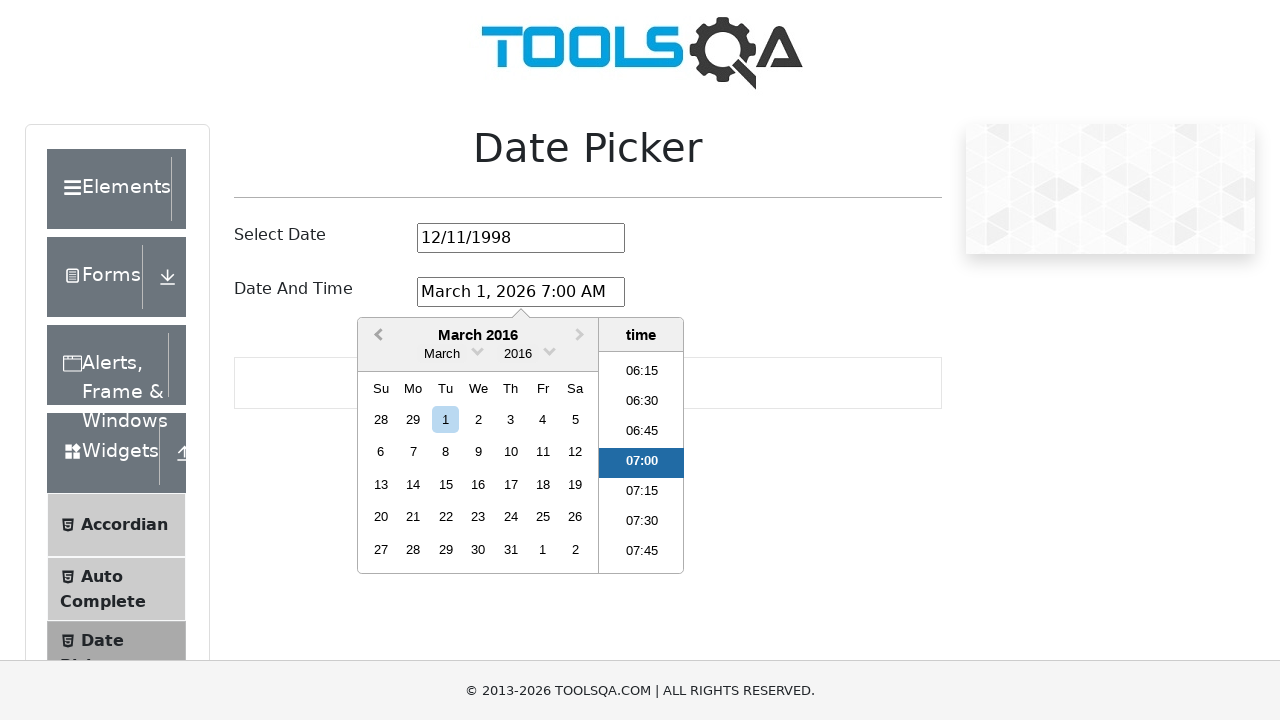

Clicked previous month button in date-time picker, current month: March 2016 at (376, 336) on .react-datepicker__navigation--previous
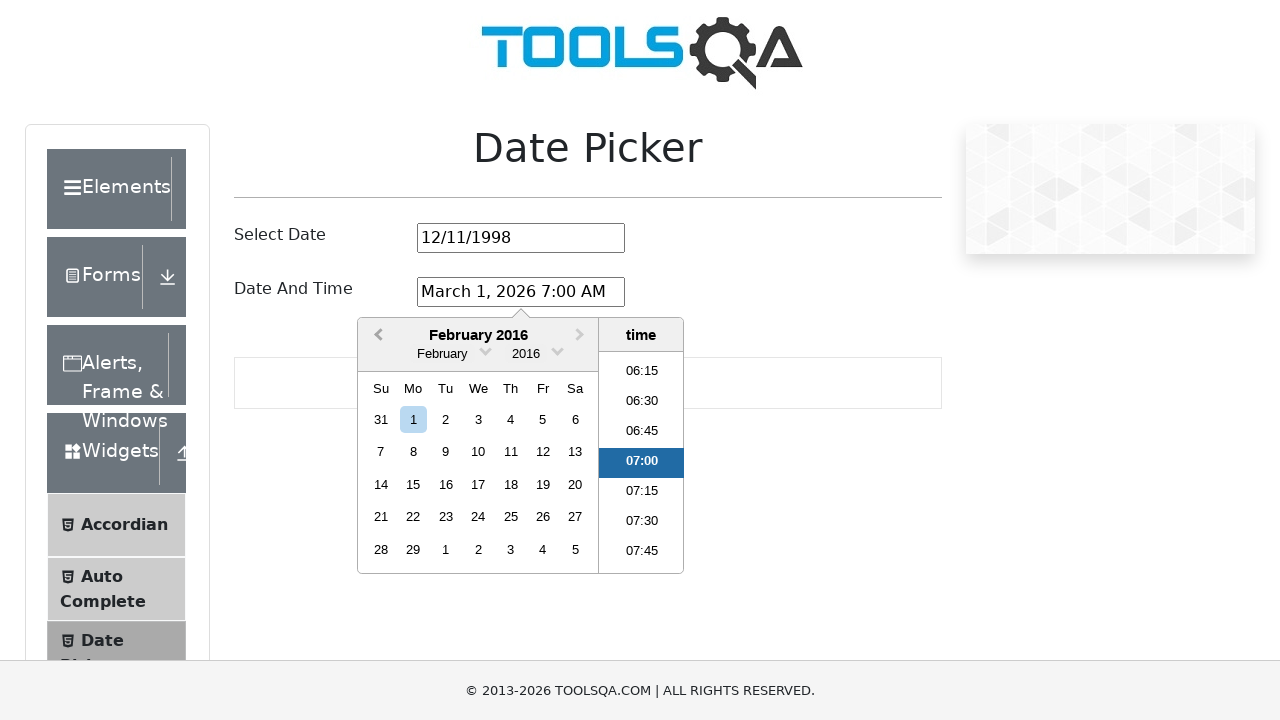

Clicked previous month button in date-time picker, current month: February 2016 at (376, 336) on .react-datepicker__navigation--previous
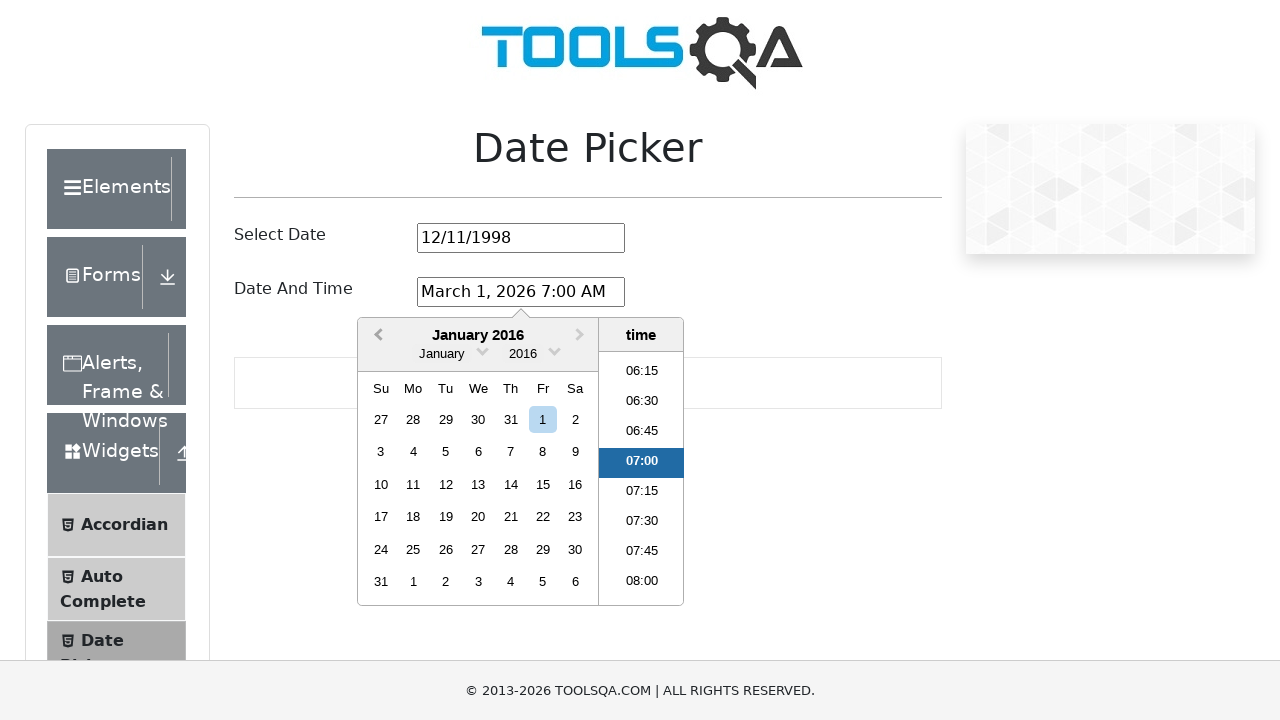

Clicked previous month button in date-time picker, current month: January 2016 at (376, 336) on .react-datepicker__navigation--previous
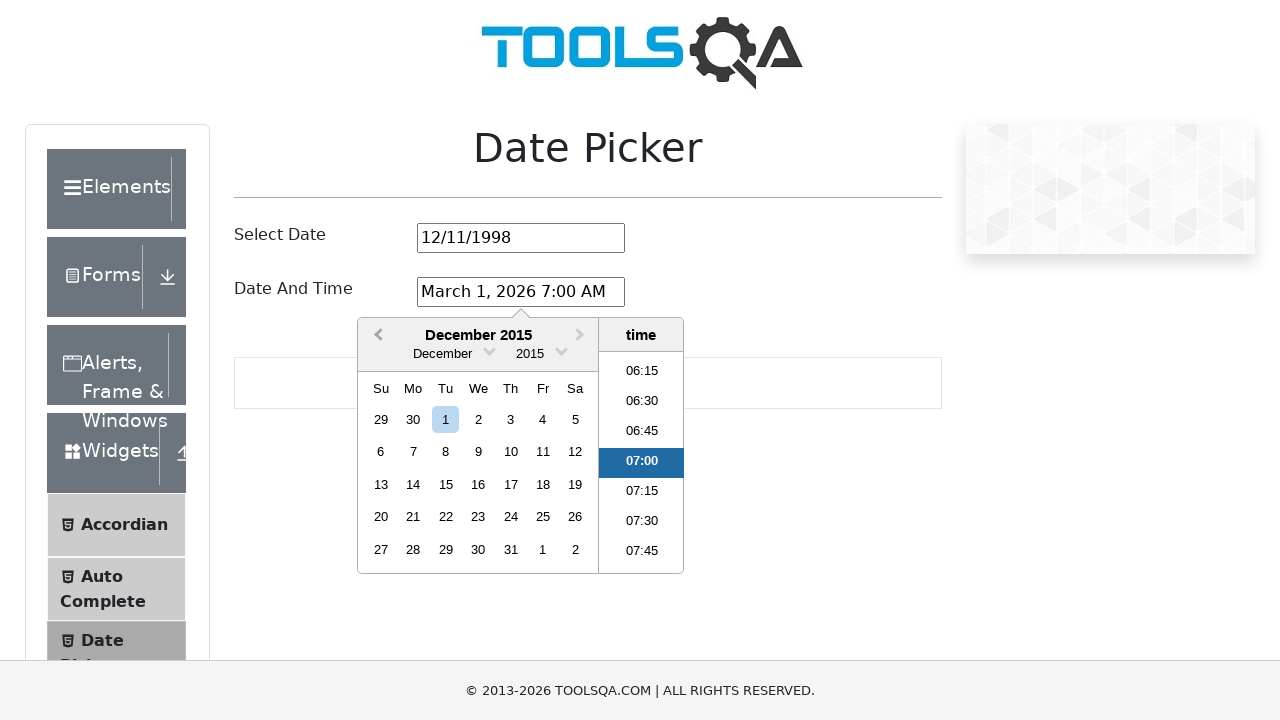

Clicked previous month button in date-time picker, current month: December 2015 at (376, 336) on .react-datepicker__navigation--previous
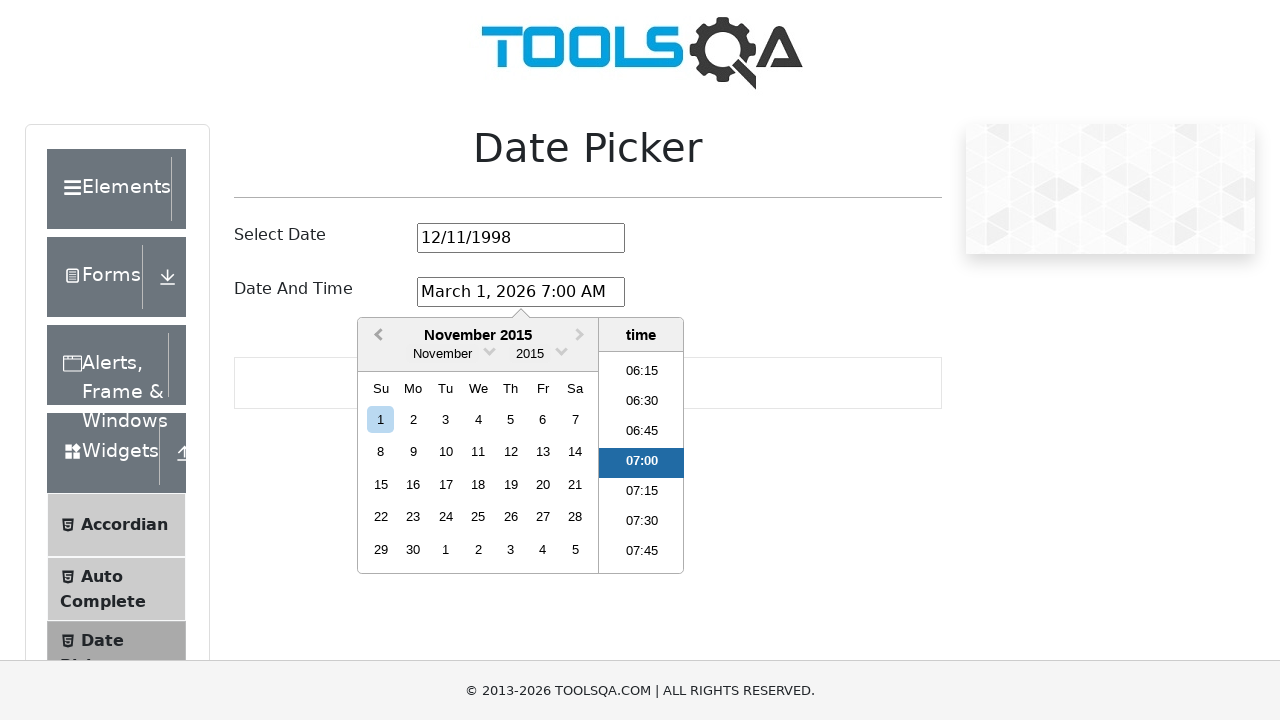

Clicked previous month button in date-time picker, current month: November 2015 at (376, 336) on .react-datepicker__navigation--previous
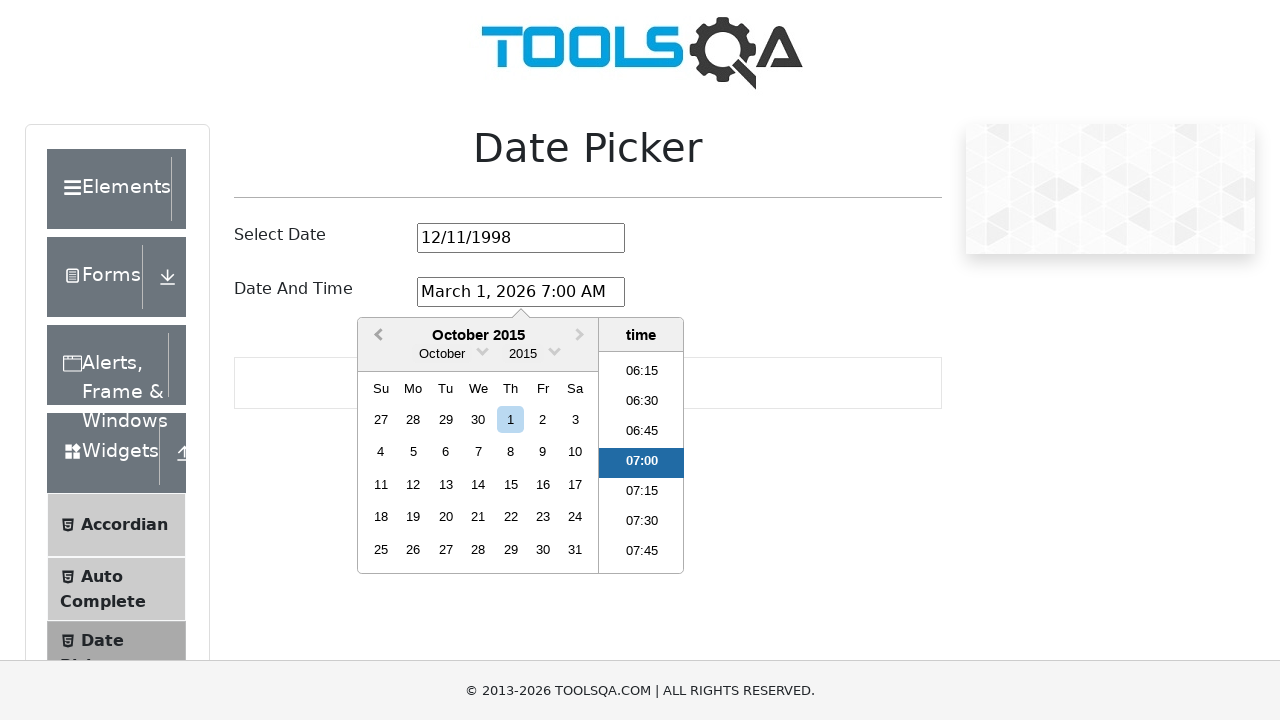

Clicked previous month button in date-time picker, current month: October 2015 at (376, 336) on .react-datepicker__navigation--previous
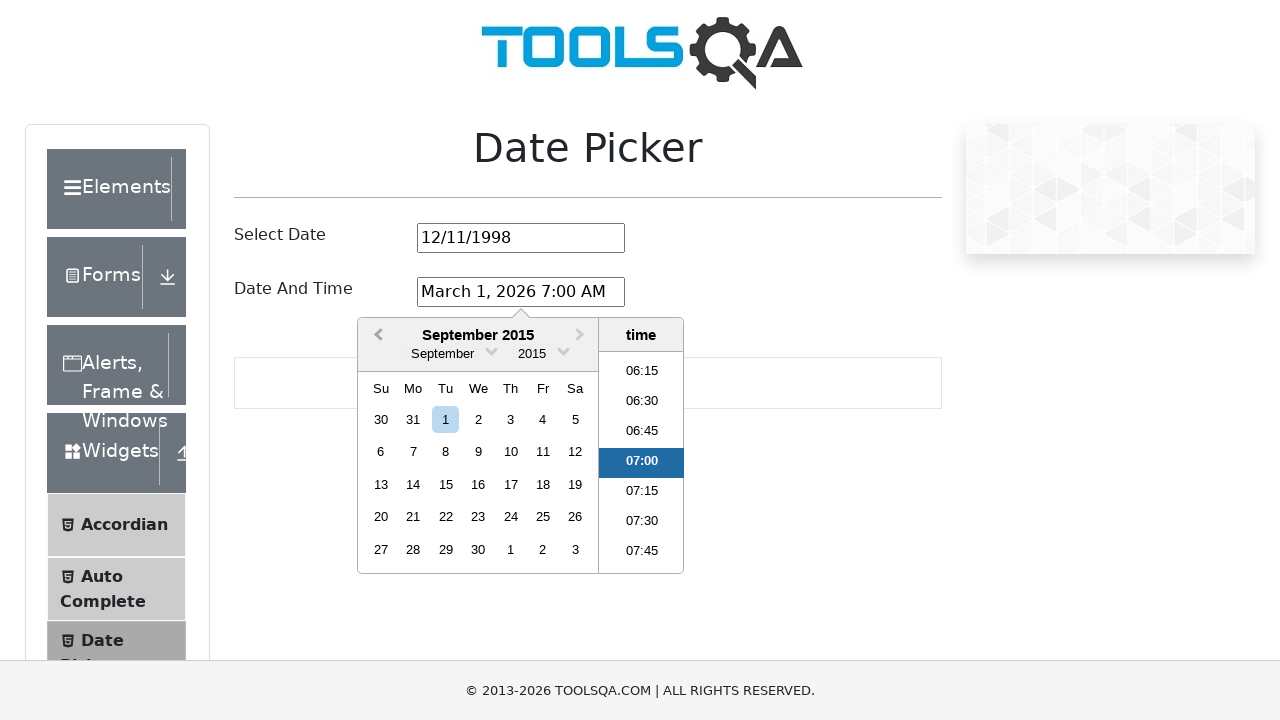

Clicked previous month button in date-time picker, current month: September 2015 at (376, 336) on .react-datepicker__navigation--previous
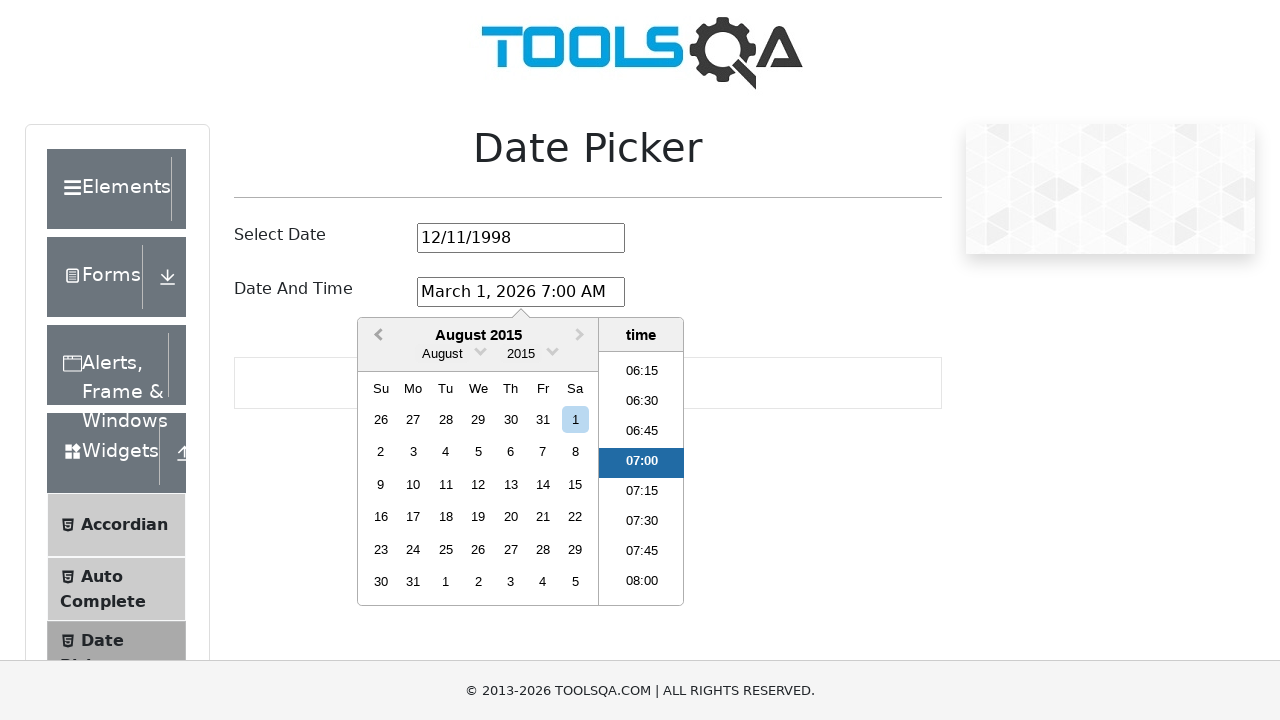

Clicked previous month button in date-time picker, current month: August 2015 at (376, 336) on .react-datepicker__navigation--previous
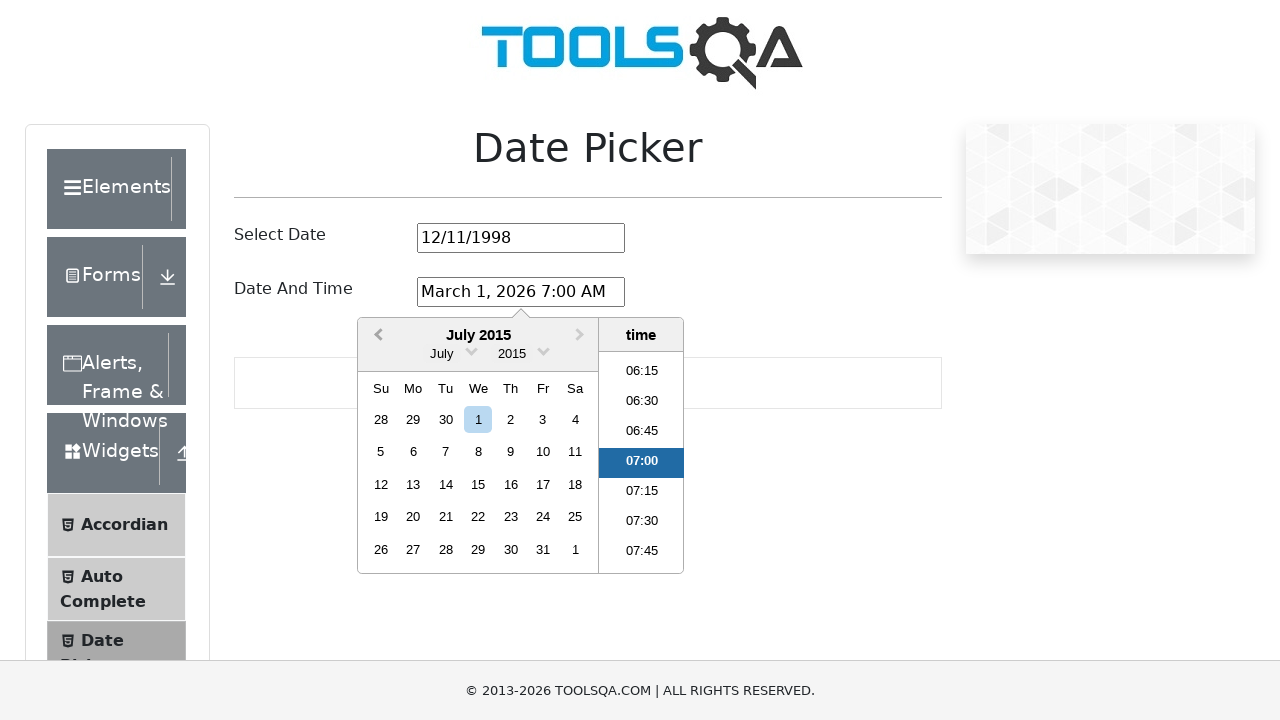

Clicked previous month button in date-time picker, current month: July 2015 at (376, 336) on .react-datepicker__navigation--previous
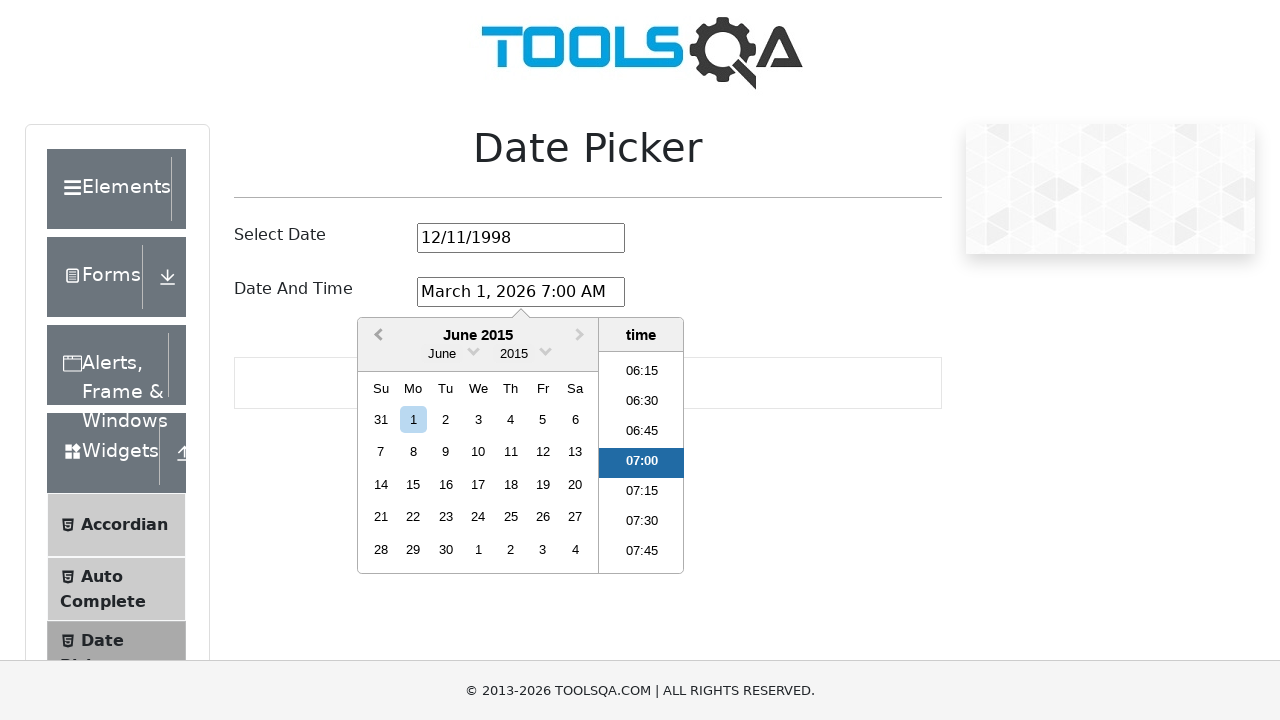

Clicked previous month button in date-time picker, current month: June 2015 at (376, 336) on .react-datepicker__navigation--previous
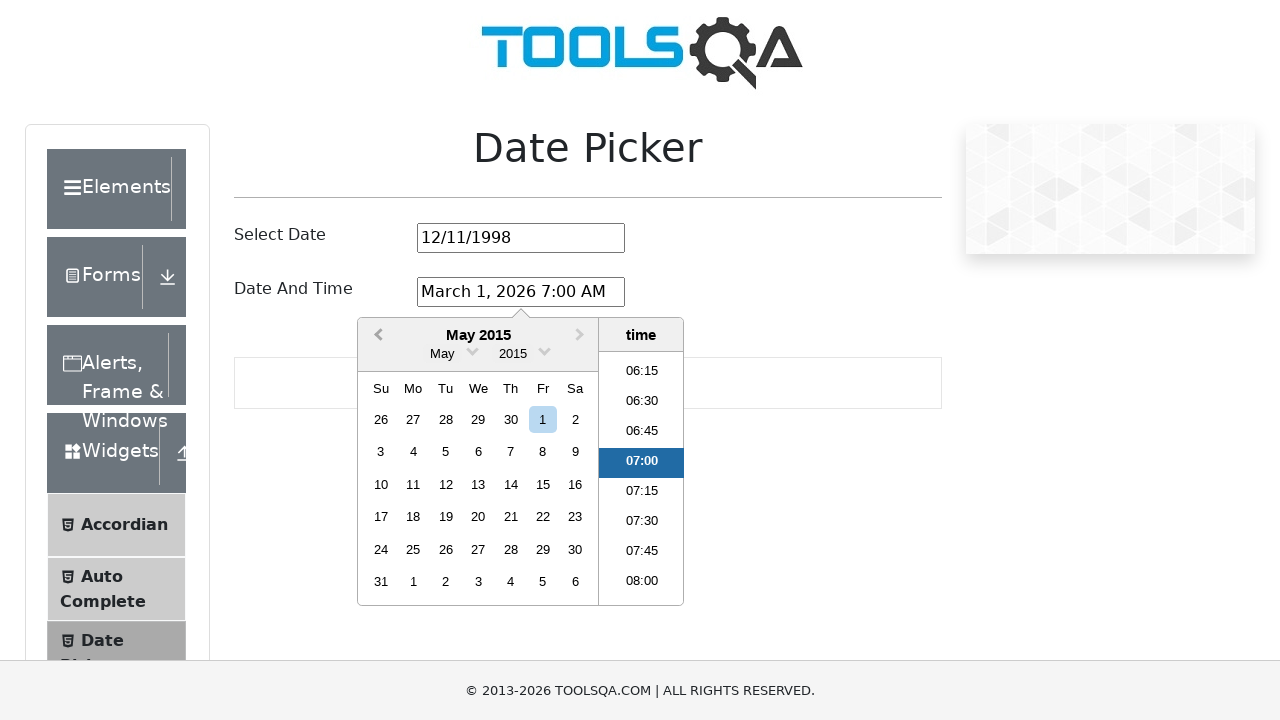

Clicked previous month button in date-time picker, current month: May 2015 at (376, 336) on .react-datepicker__navigation--previous
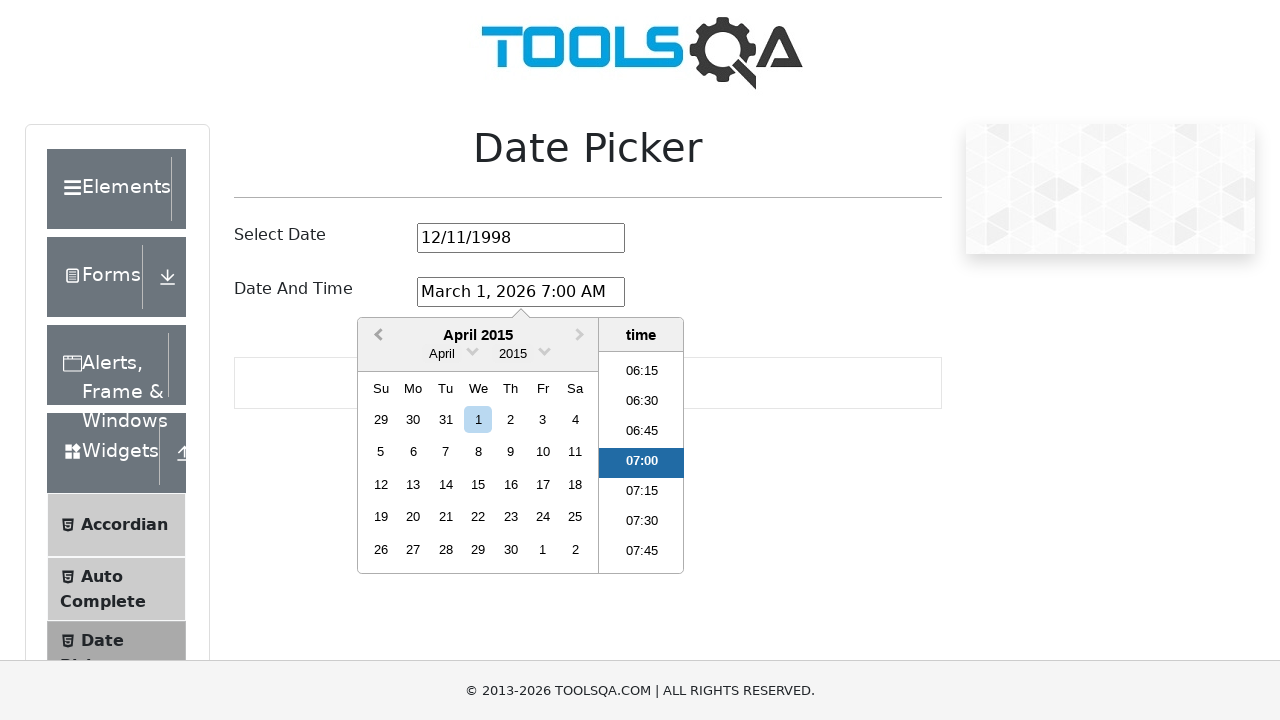

Clicked previous month button in date-time picker, current month: April 2015 at (376, 336) on .react-datepicker__navigation--previous
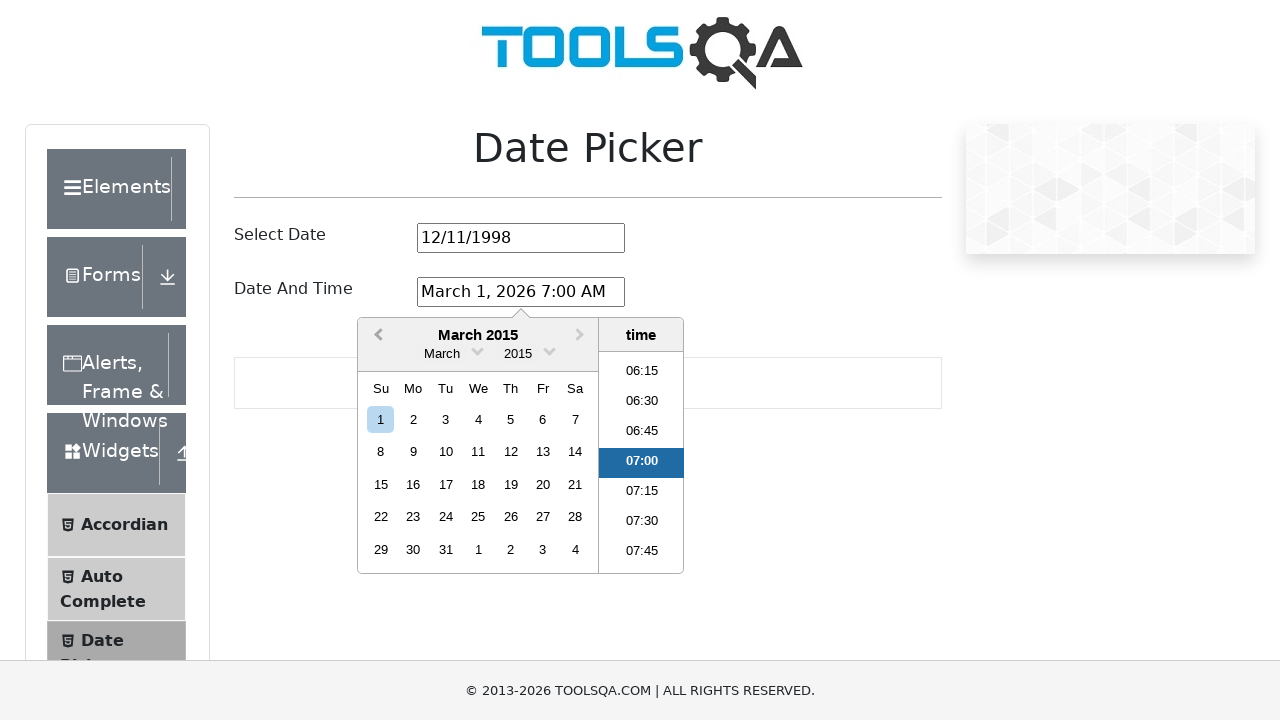

Clicked previous month button in date-time picker, current month: March 2015 at (376, 336) on .react-datepicker__navigation--previous
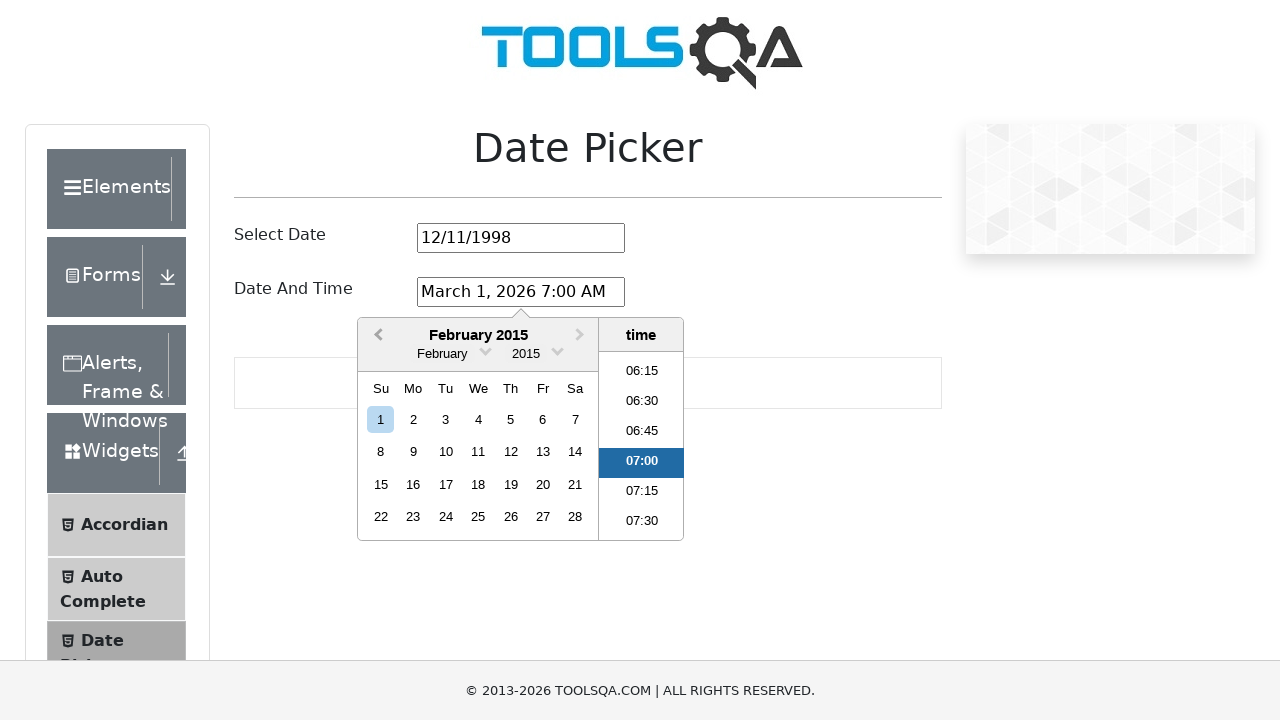

Clicked previous month button in date-time picker, current month: February 2015 at (376, 336) on .react-datepicker__navigation--previous
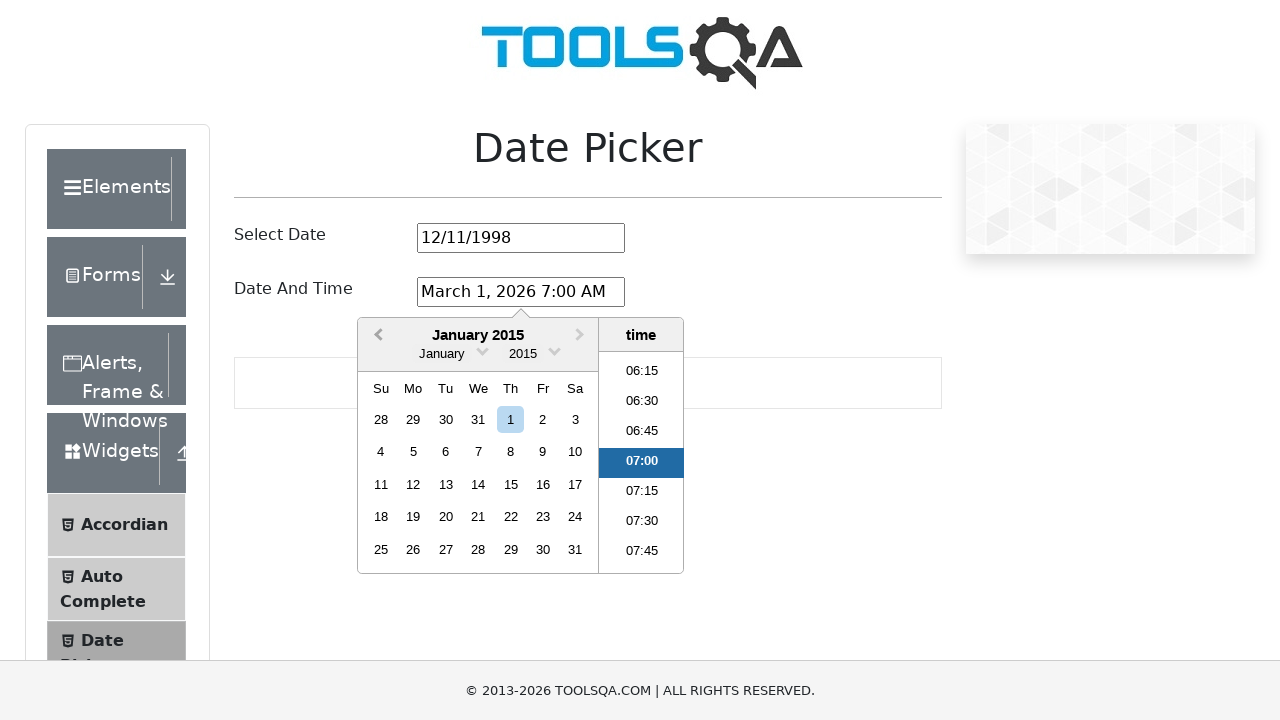

Clicked previous month button in date-time picker, current month: January 2015 at (376, 336) on .react-datepicker__navigation--previous
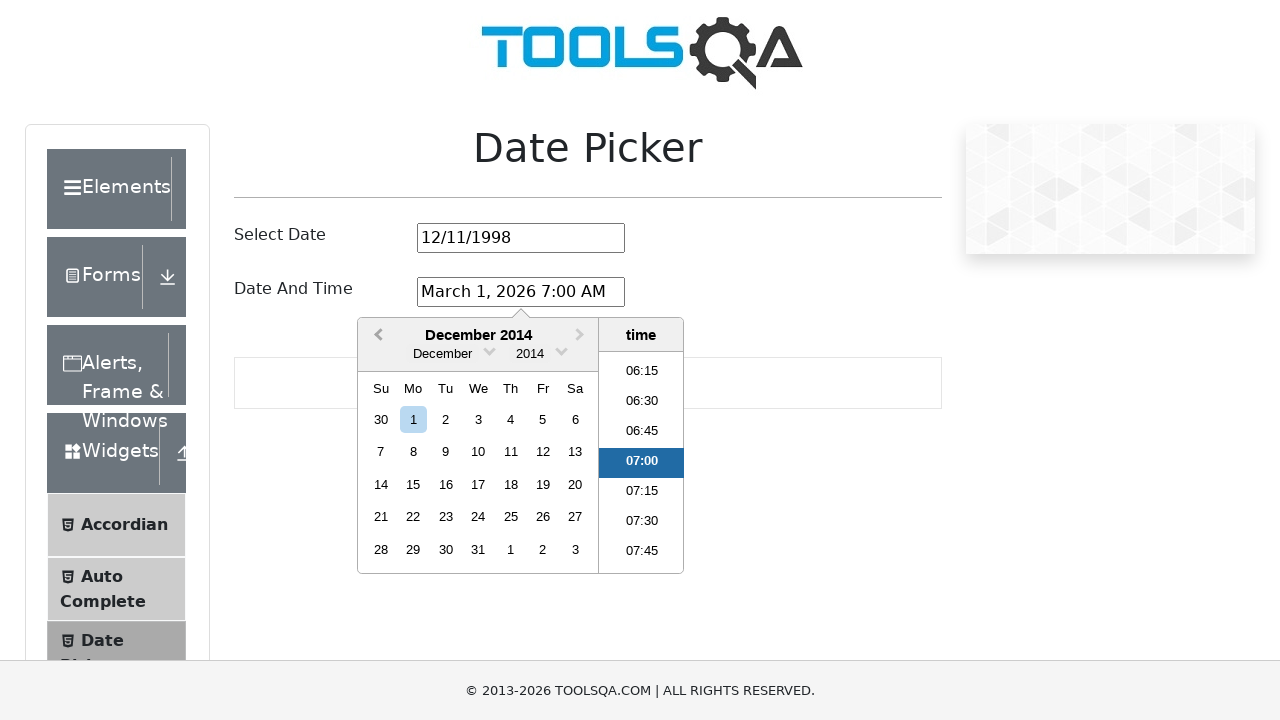

Clicked previous month button in date-time picker, current month: December 2014 at (376, 336) on .react-datepicker__navigation--previous
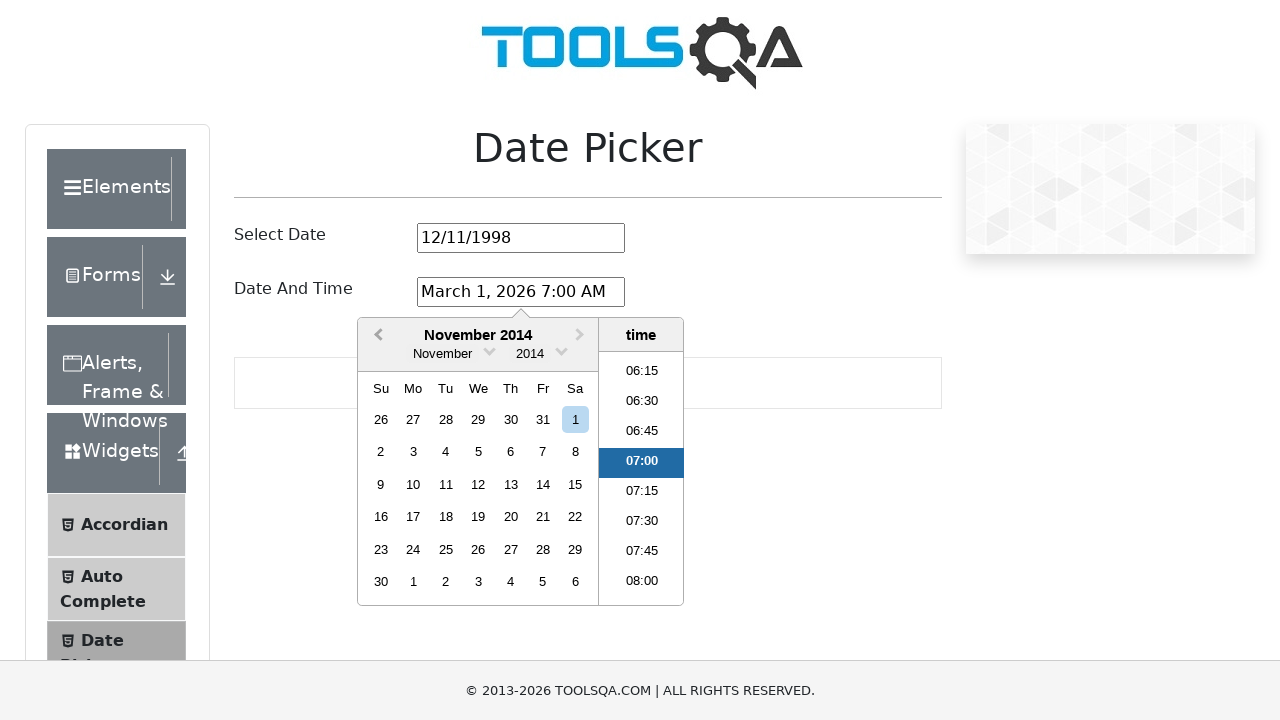

Clicked previous month button in date-time picker, current month: November 2014 at (376, 336) on .react-datepicker__navigation--previous
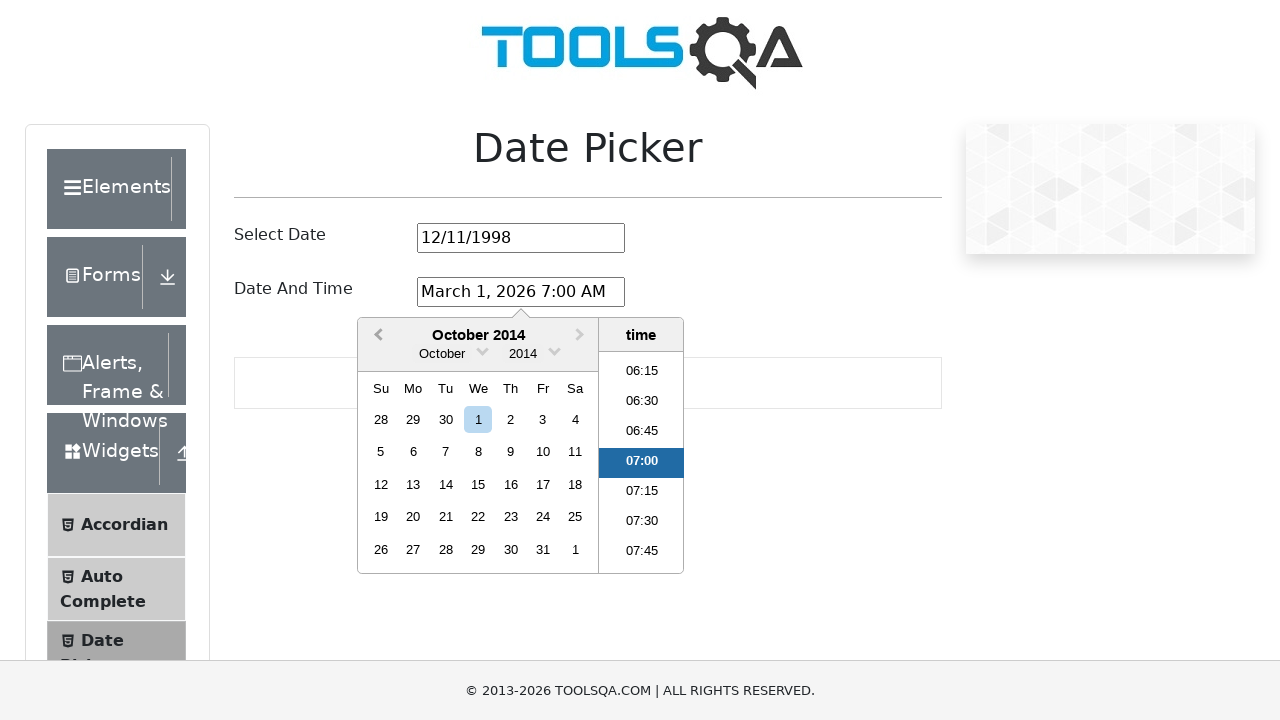

Clicked previous month button in date-time picker, current month: October 2014 at (376, 336) on .react-datepicker__navigation--previous
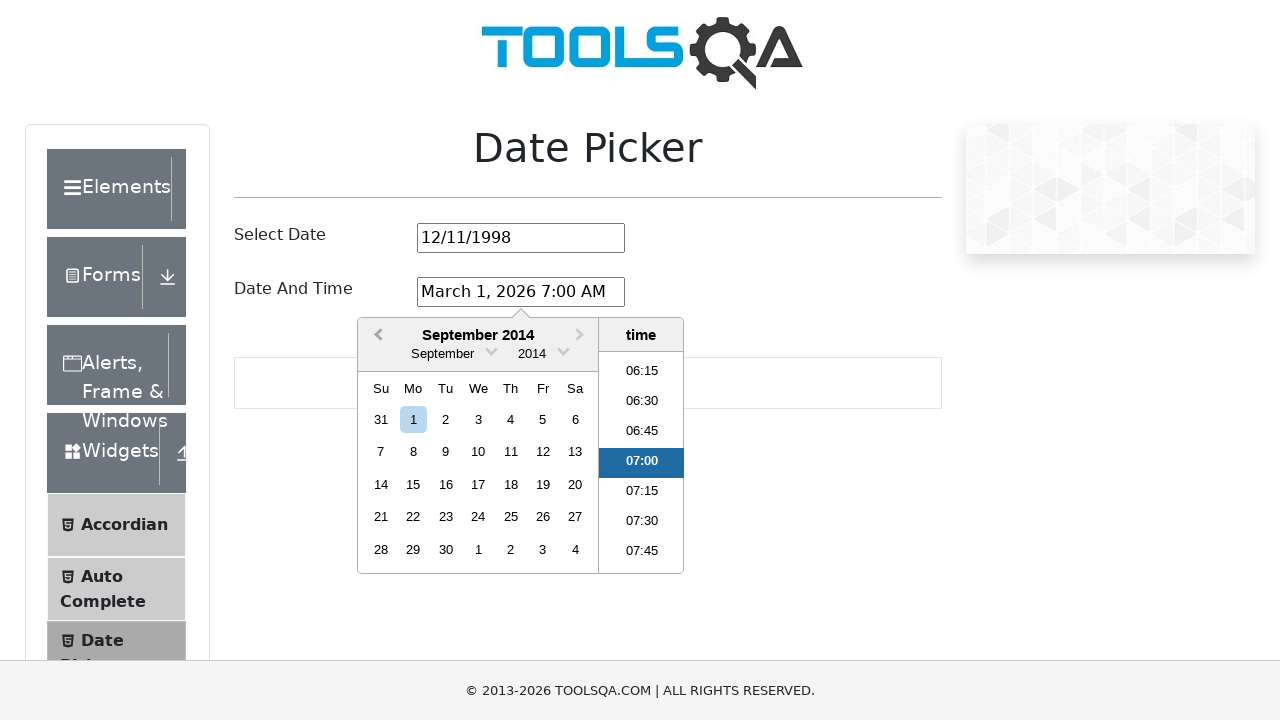

Clicked previous month button in date-time picker, current month: September 2014 at (376, 336) on .react-datepicker__navigation--previous
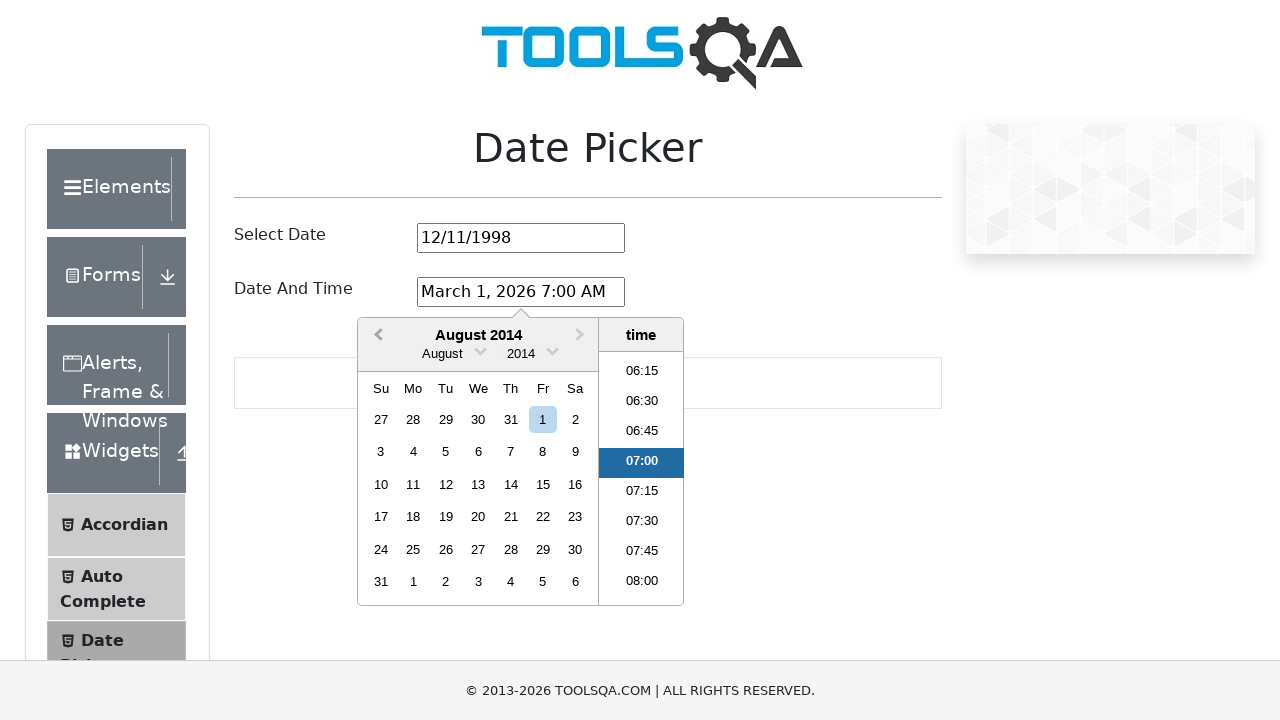

Clicked previous month button in date-time picker, current month: August 2014 at (376, 336) on .react-datepicker__navigation--previous
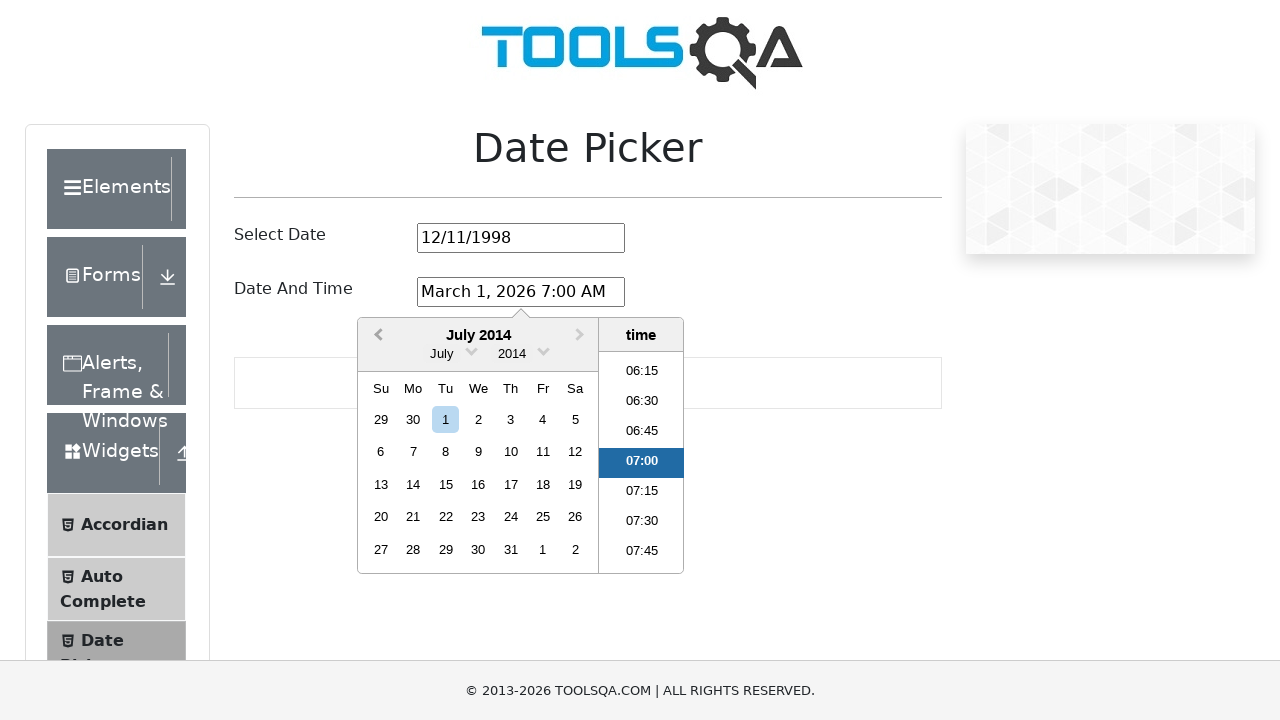

Clicked previous month button in date-time picker, current month: July 2014 at (376, 336) on .react-datepicker__navigation--previous
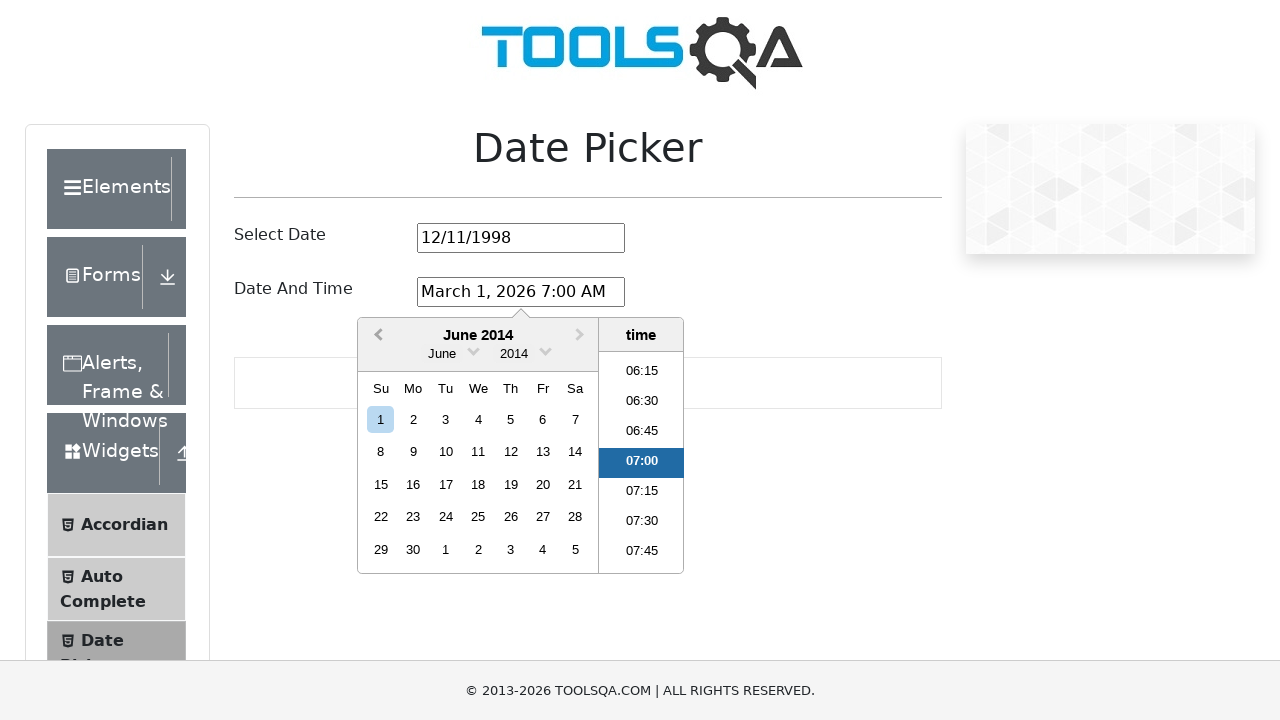

Clicked previous month button in date-time picker, current month: June 2014 at (376, 336) on .react-datepicker__navigation--previous
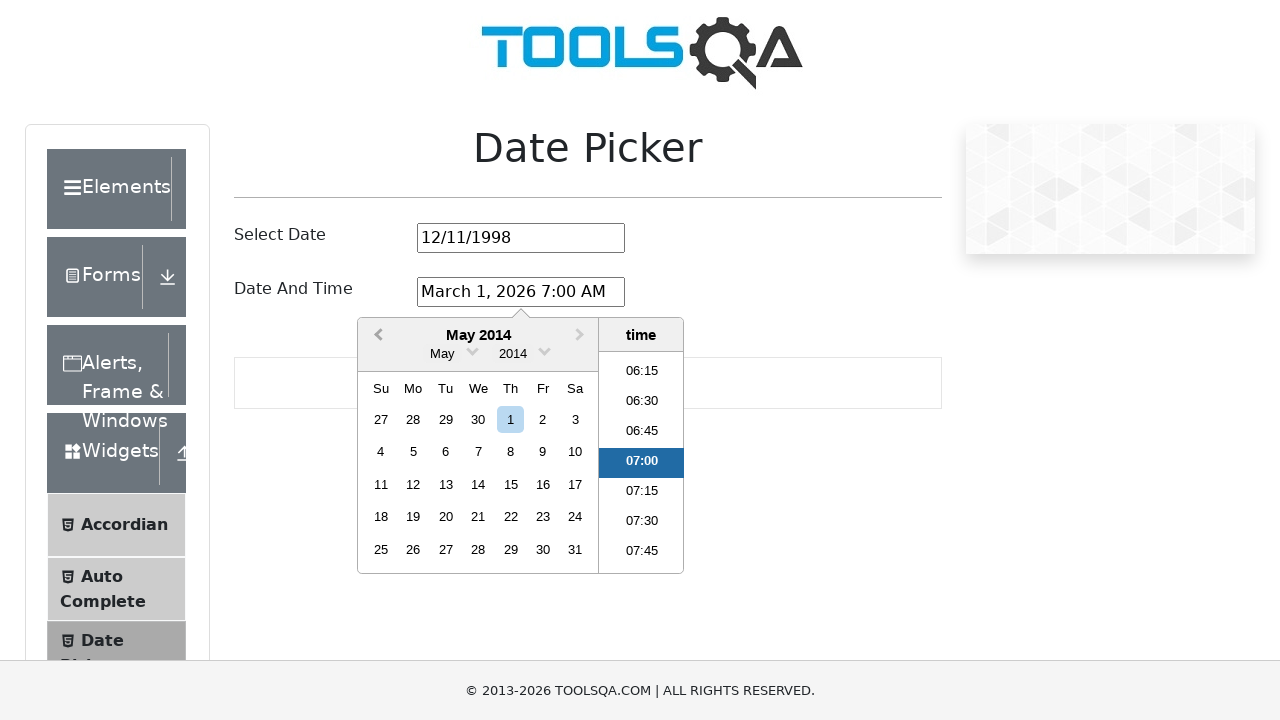

Clicked previous month button in date-time picker, current month: May 2014 at (376, 336) on .react-datepicker__navigation--previous
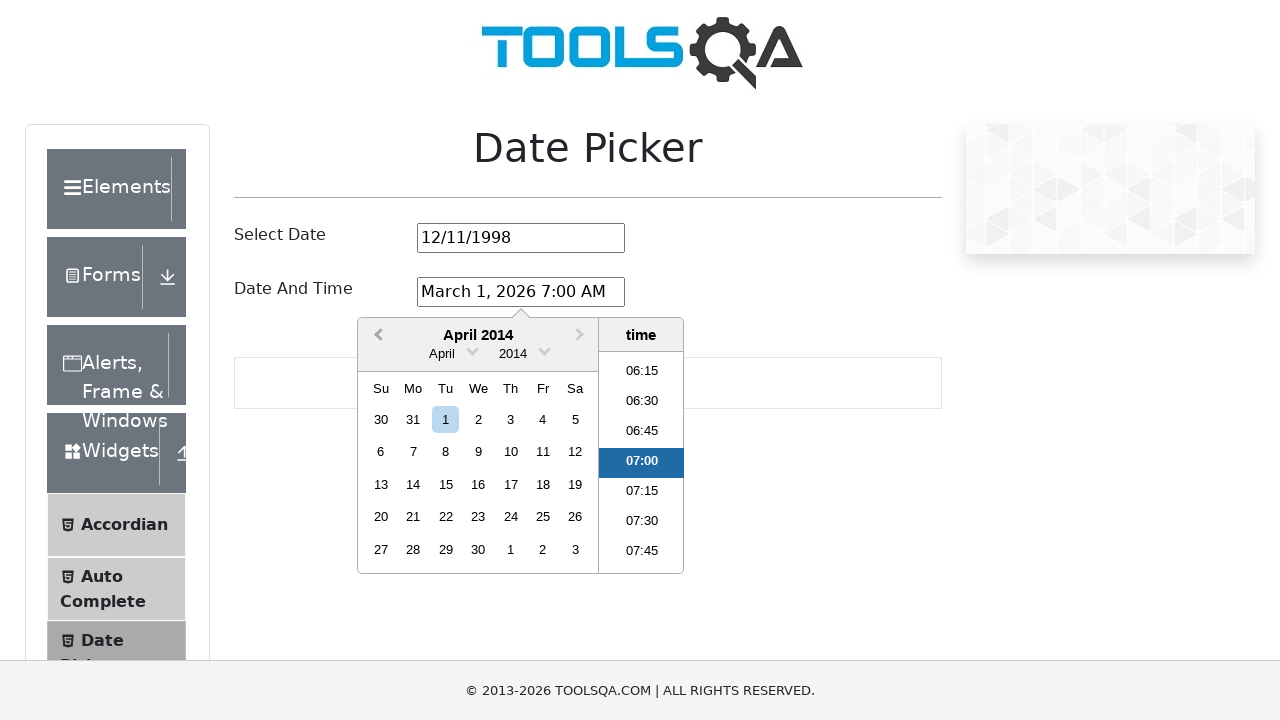

Clicked previous month button in date-time picker, current month: April 2014 at (376, 336) on .react-datepicker__navigation--previous
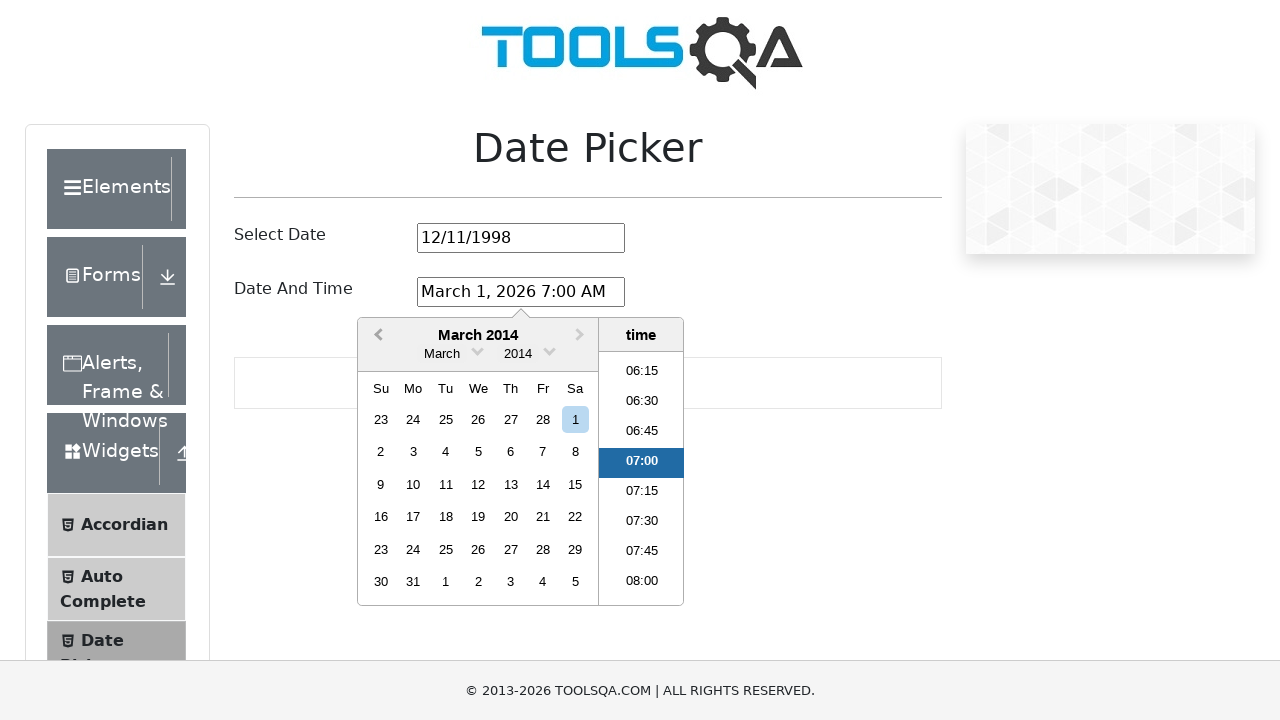

Clicked previous month button in date-time picker, current month: March 2014 at (376, 336) on .react-datepicker__navigation--previous
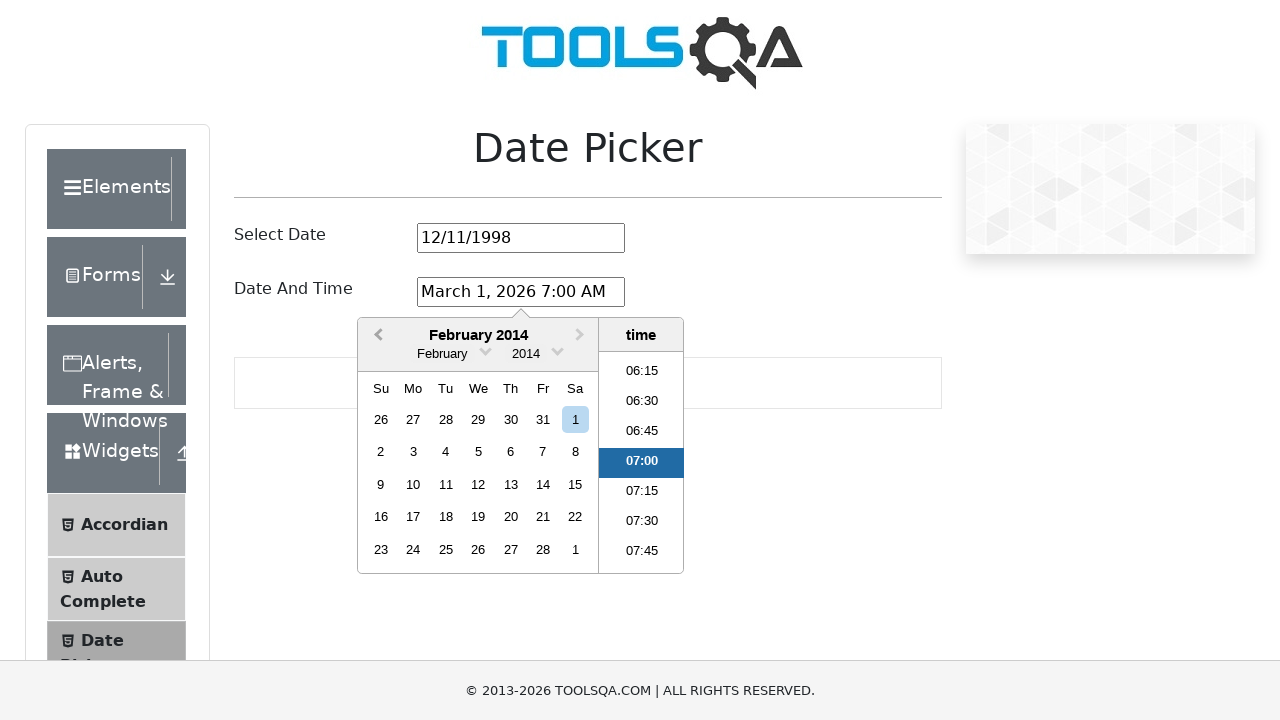

Clicked previous month button in date-time picker, current month: February 2014 at (376, 336) on .react-datepicker__navigation--previous
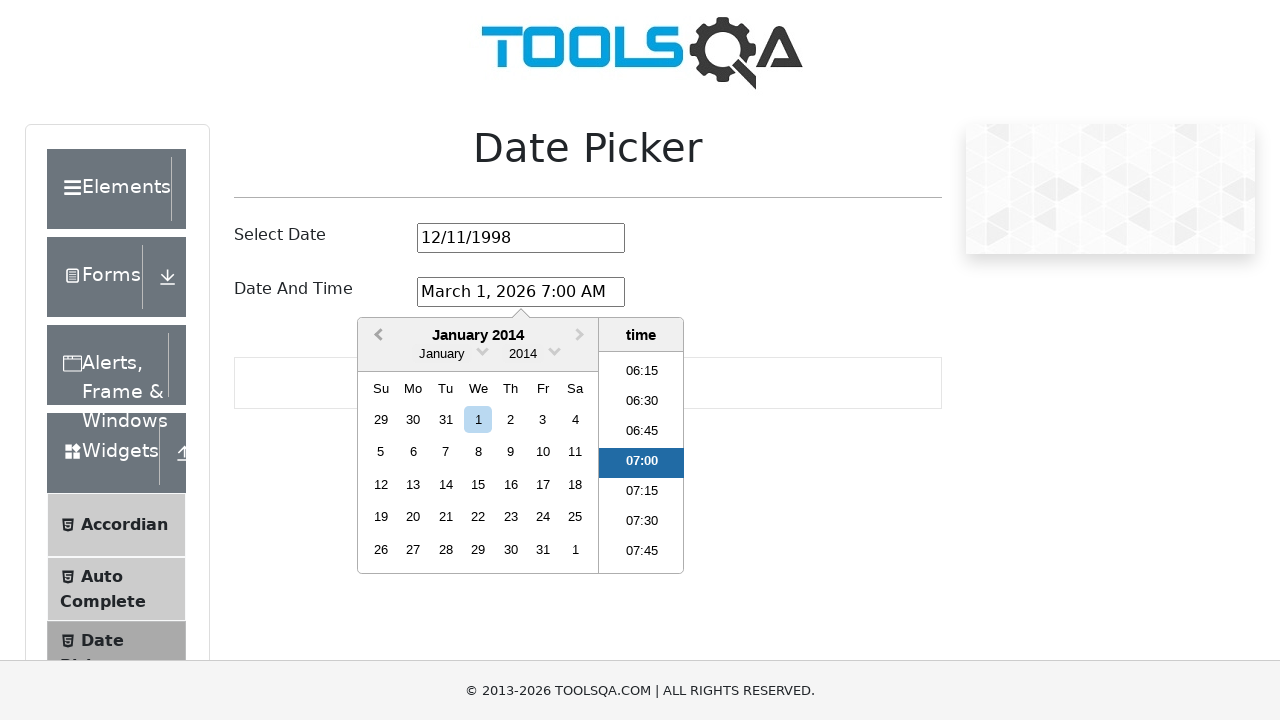

Clicked previous month button in date-time picker, current month: January 2014 at (376, 336) on .react-datepicker__navigation--previous
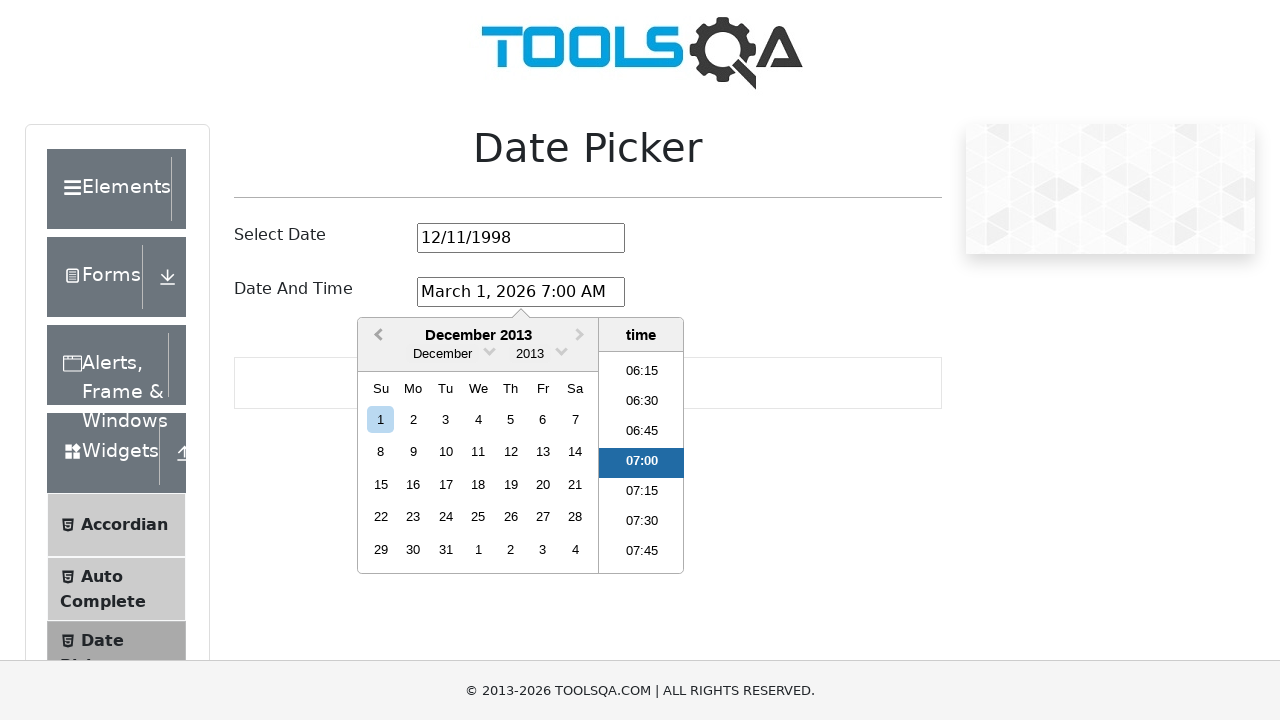

Clicked previous month button in date-time picker, current month: December 2013 at (376, 336) on .react-datepicker__navigation--previous
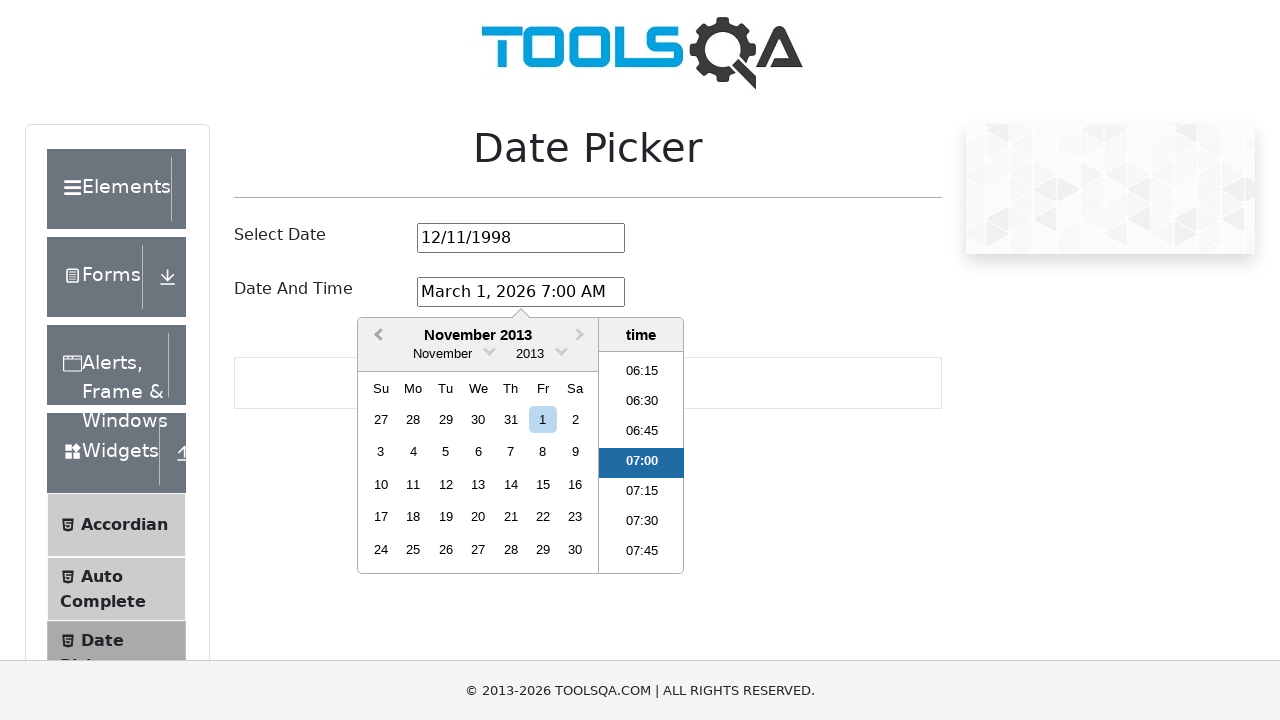

Clicked previous month button in date-time picker, current month: November 2013 at (376, 336) on .react-datepicker__navigation--previous
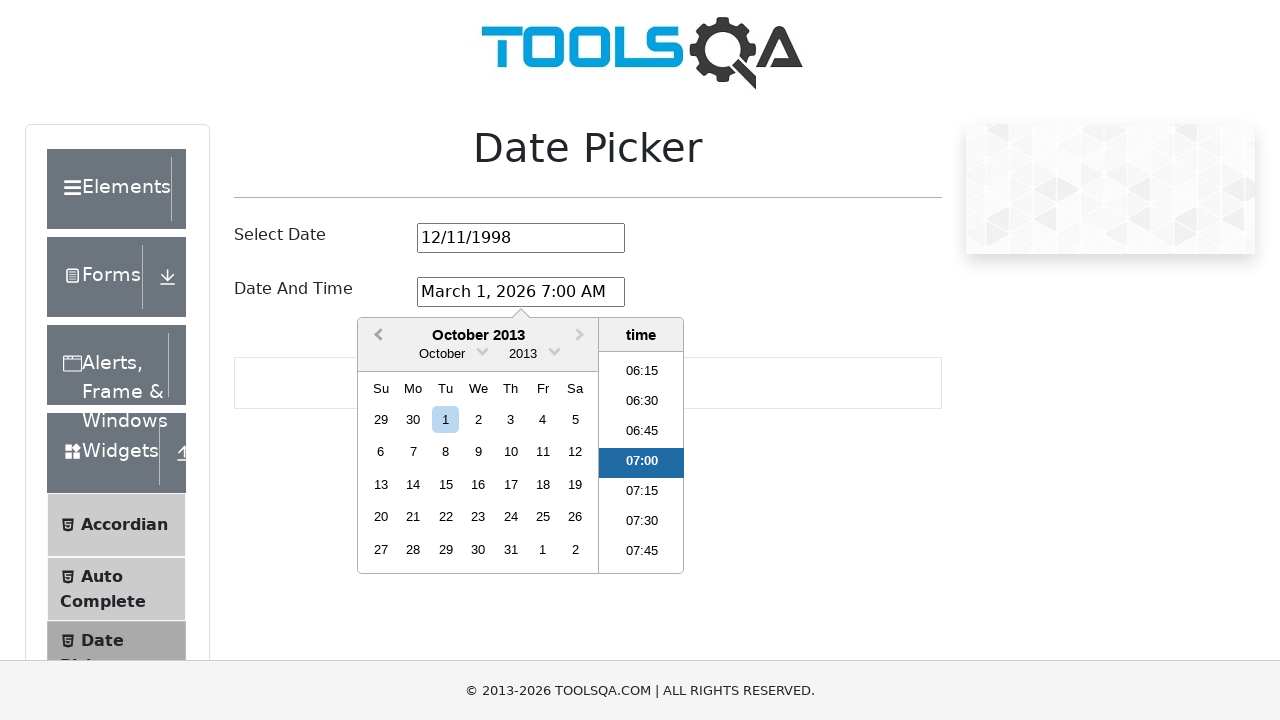

Clicked previous month button in date-time picker, current month: October 2013 at (376, 336) on .react-datepicker__navigation--previous
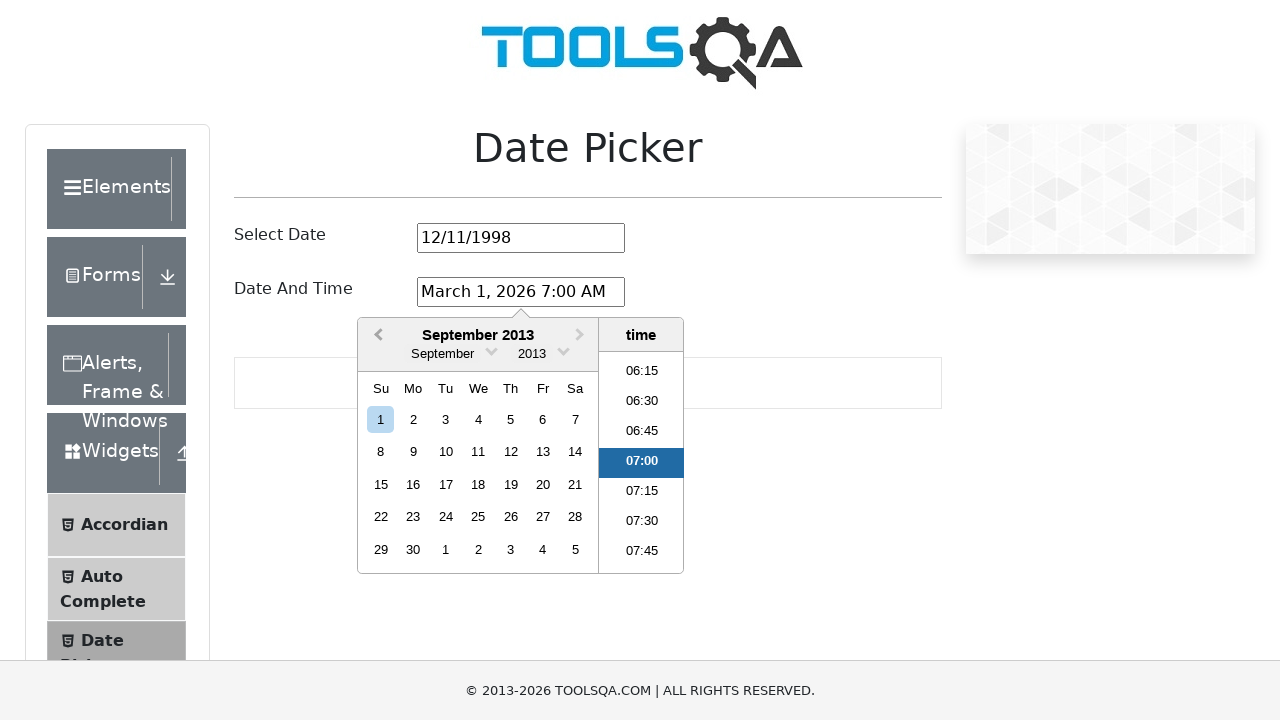

Clicked previous month button in date-time picker, current month: September 2013 at (376, 336) on .react-datepicker__navigation--previous
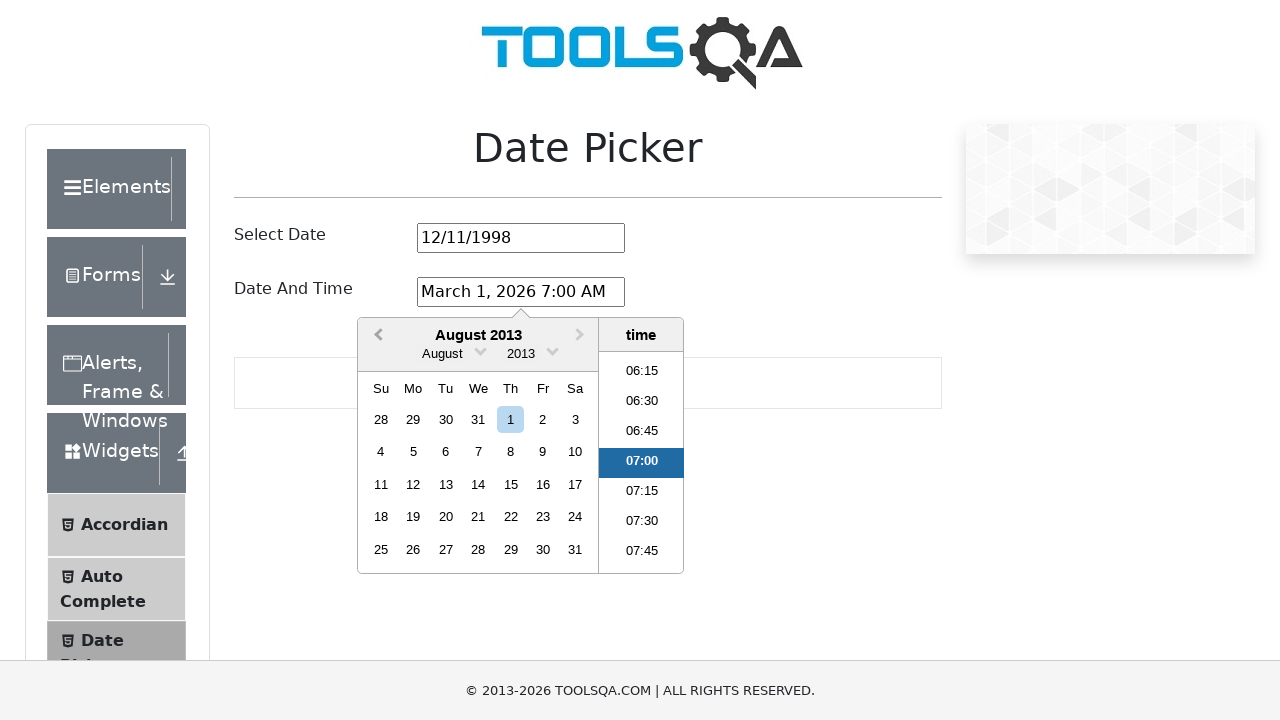

Clicked previous month button in date-time picker, current month: August 2013 at (376, 336) on .react-datepicker__navigation--previous
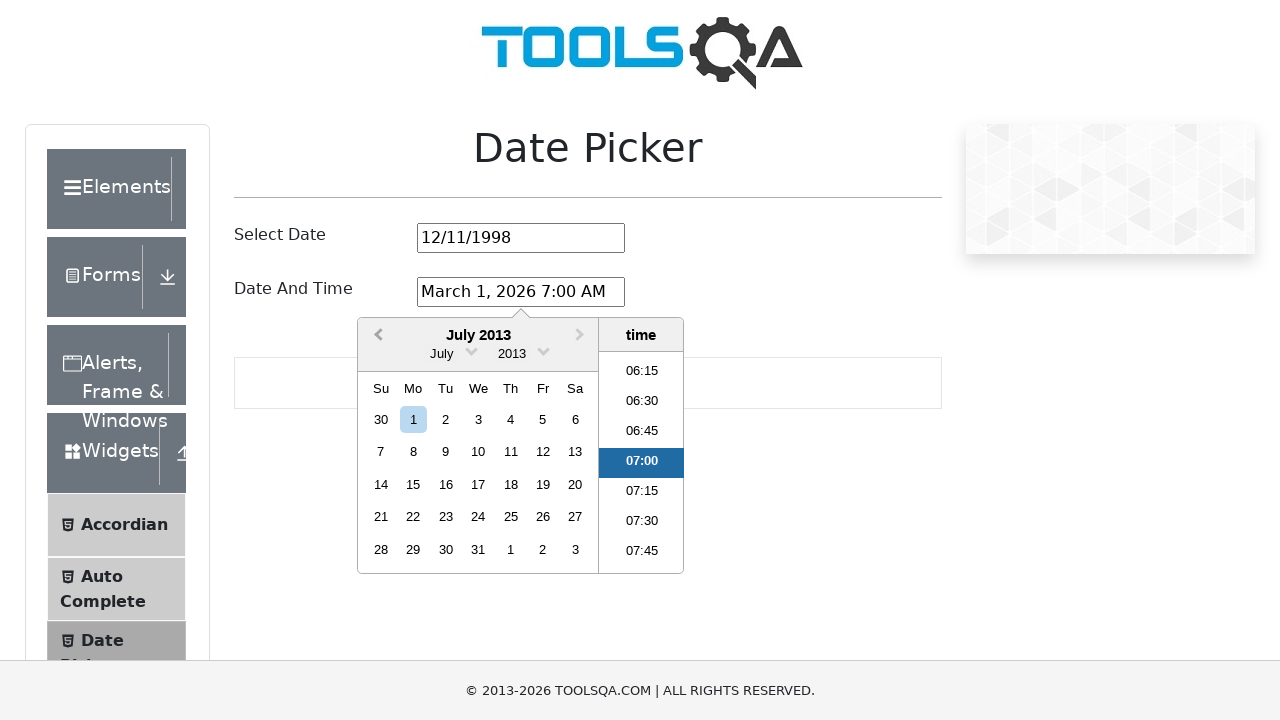

Clicked previous month button in date-time picker, current month: July 2013 at (376, 336) on .react-datepicker__navigation--previous
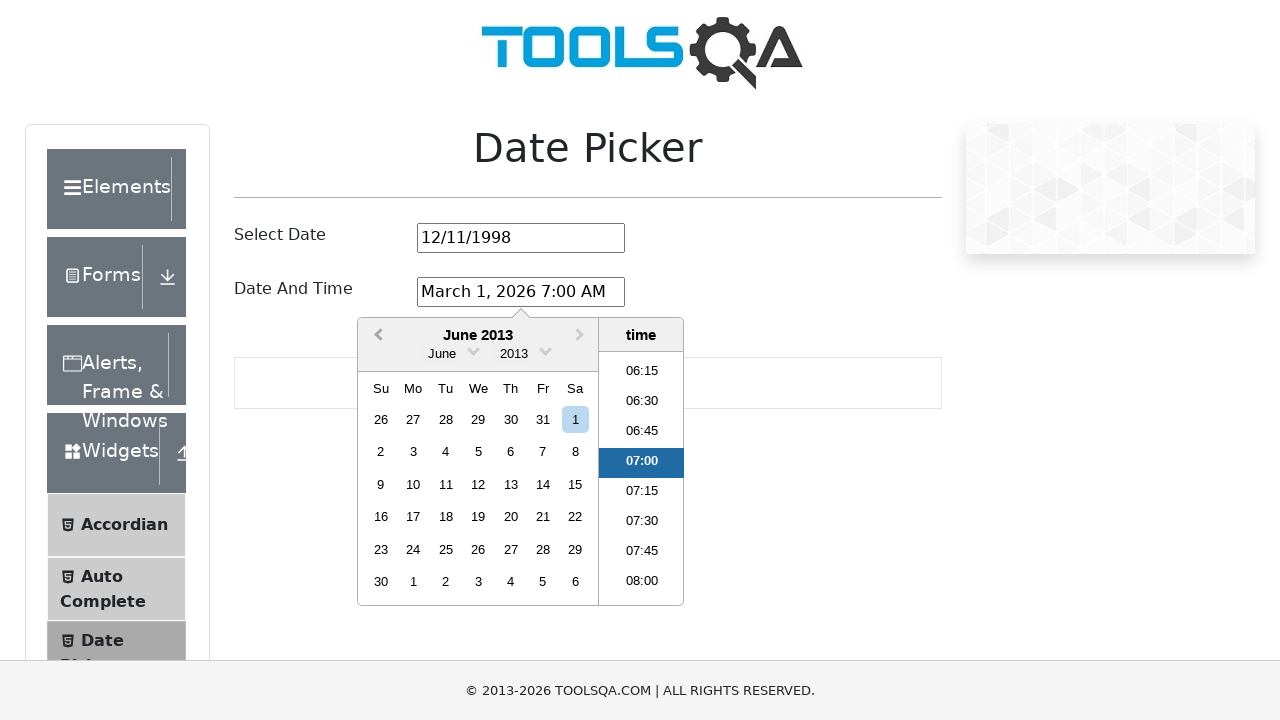

Clicked previous month button in date-time picker, current month: June 2013 at (376, 336) on .react-datepicker__navigation--previous
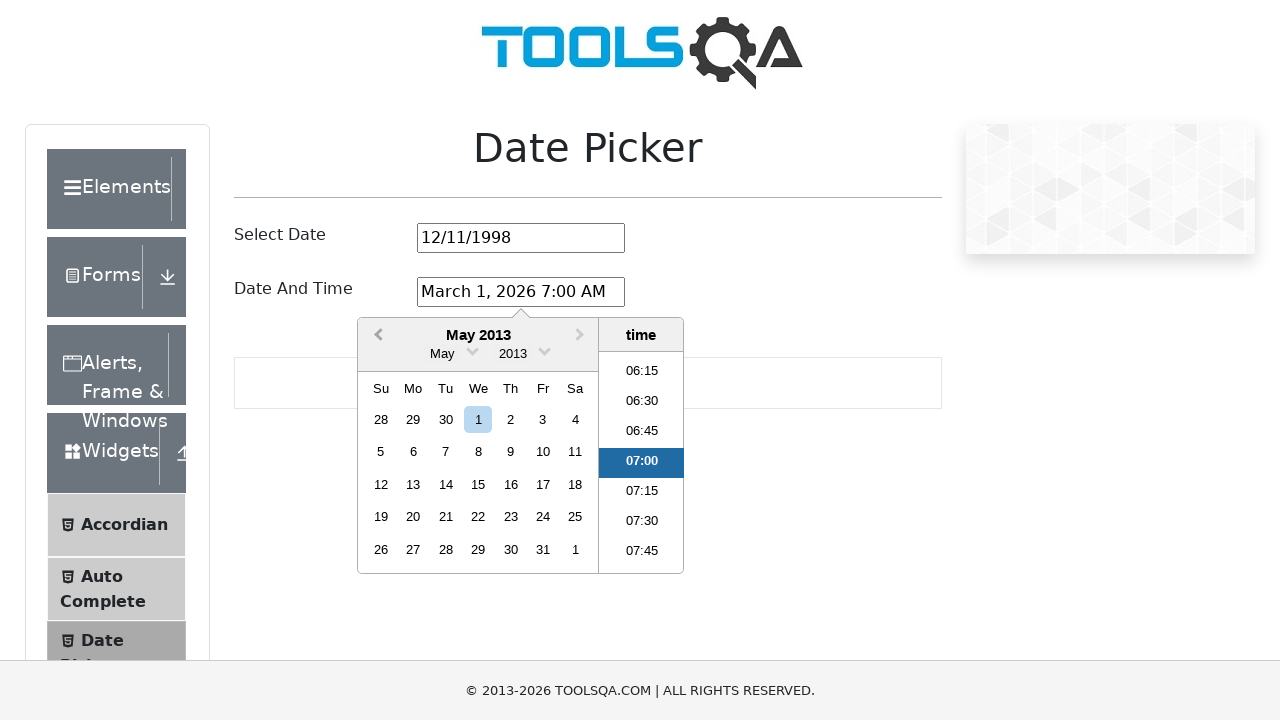

Clicked previous month button in date-time picker, current month: May 2013 at (376, 336) on .react-datepicker__navigation--previous
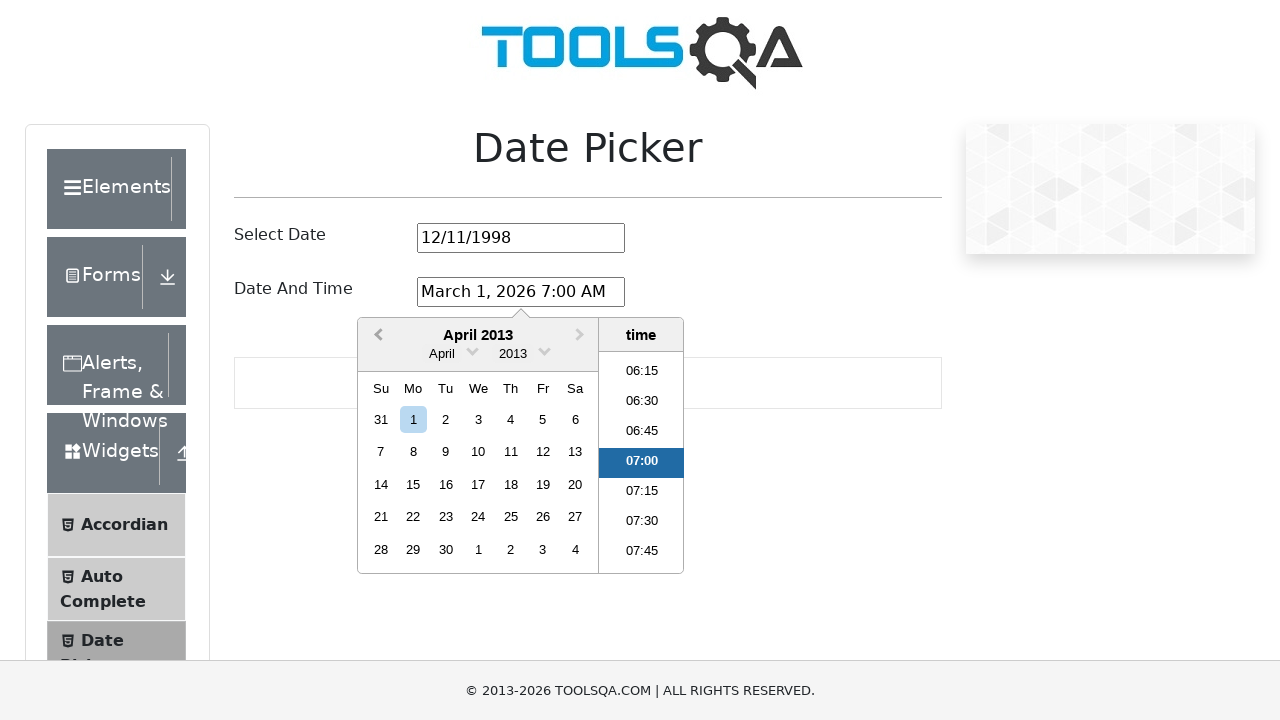

Clicked previous month button in date-time picker, current month: April 2013 at (376, 336) on .react-datepicker__navigation--previous
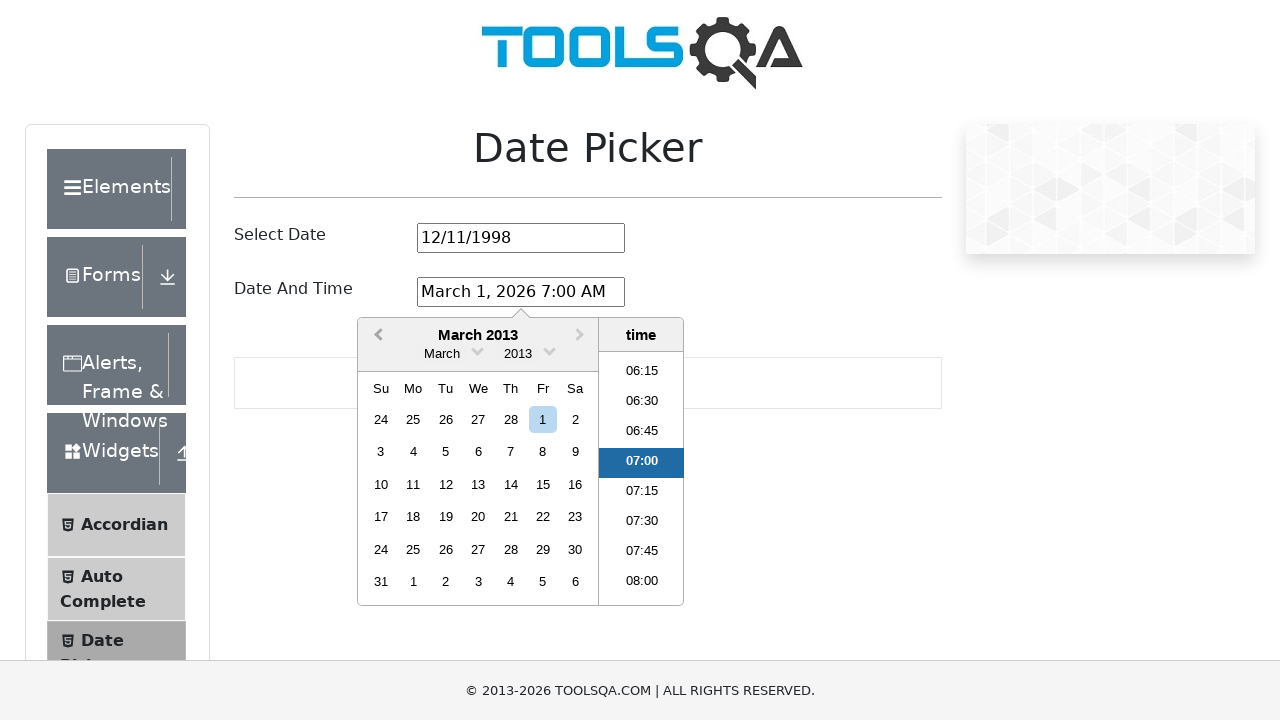

Clicked previous month button in date-time picker, current month: March 2013 at (376, 336) on .react-datepicker__navigation--previous
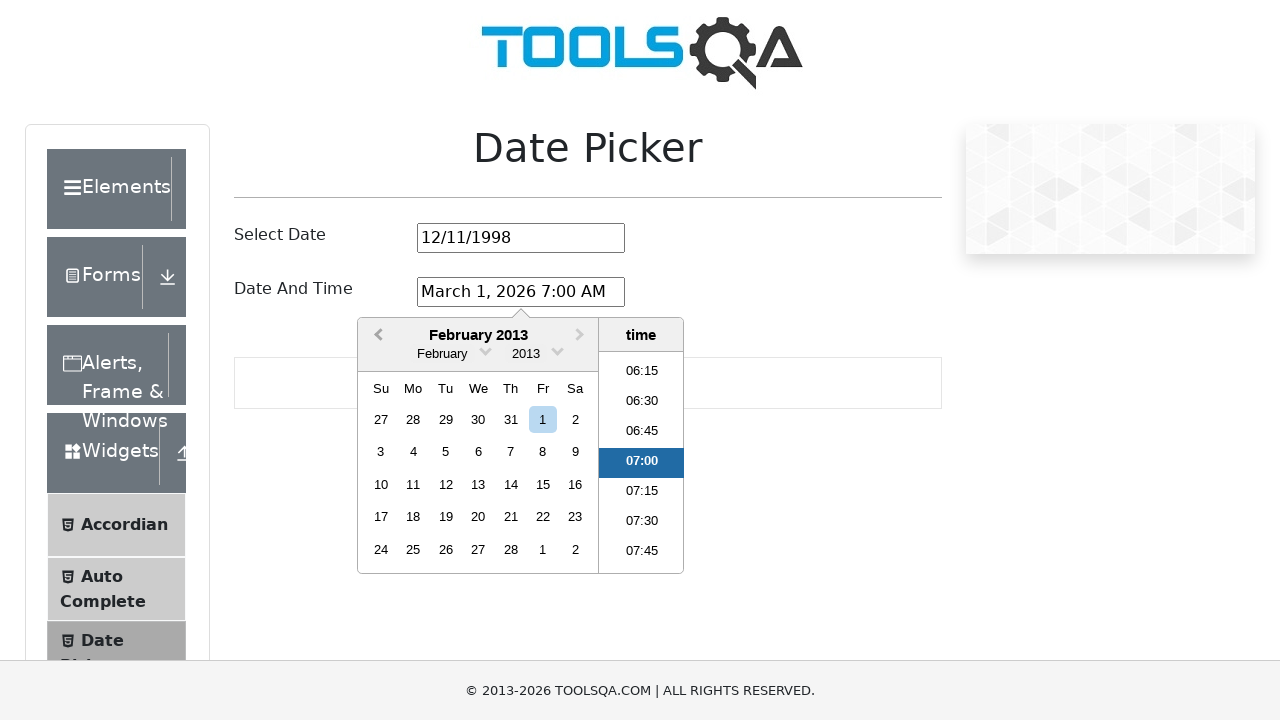

Clicked previous month button in date-time picker, current month: February 2013 at (376, 336) on .react-datepicker__navigation--previous
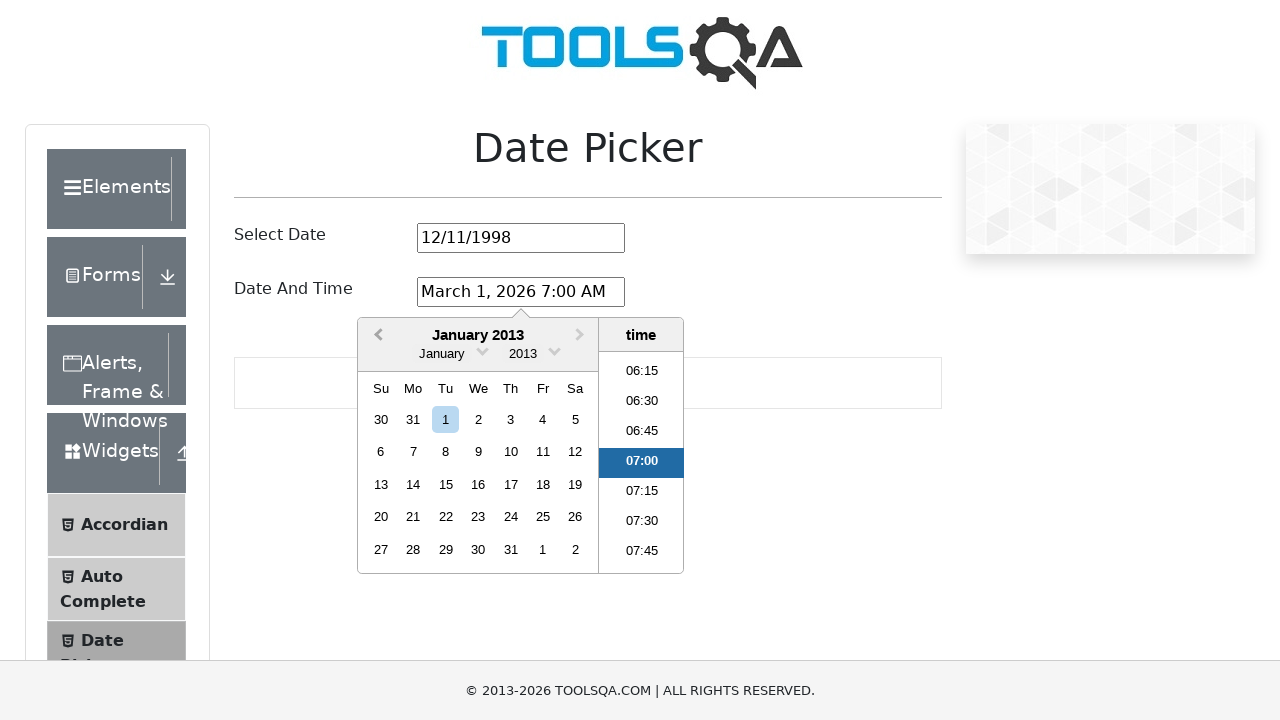

Clicked previous month button in date-time picker, current month: January 2013 at (376, 336) on .react-datepicker__navigation--previous
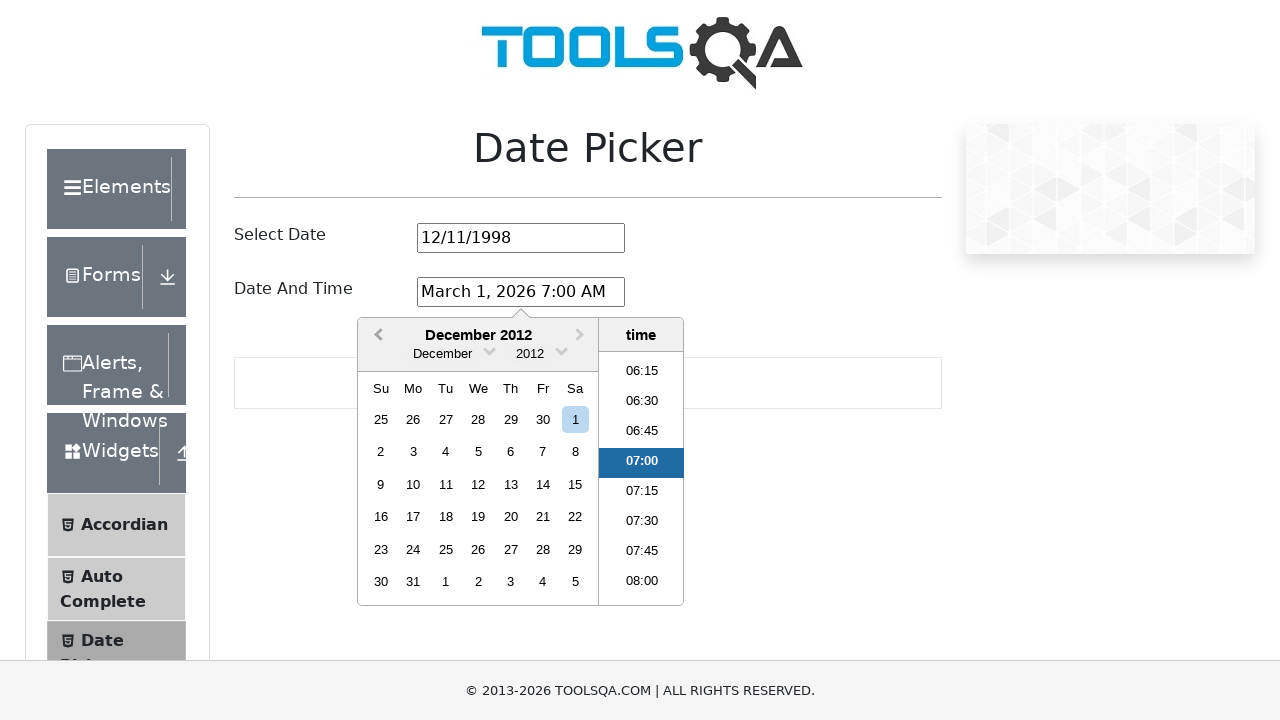

Clicked previous month button in date-time picker, current month: December 2012 at (376, 336) on .react-datepicker__navigation--previous
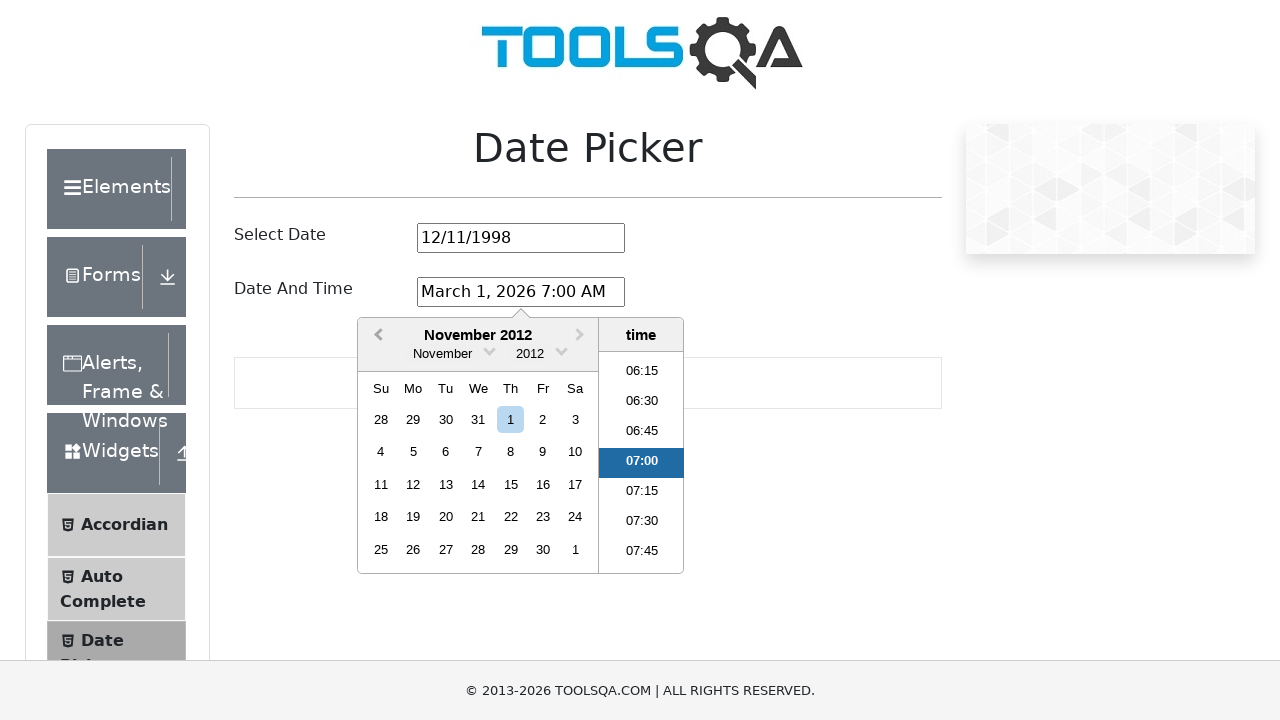

Clicked previous month button in date-time picker, current month: November 2012 at (376, 336) on .react-datepicker__navigation--previous
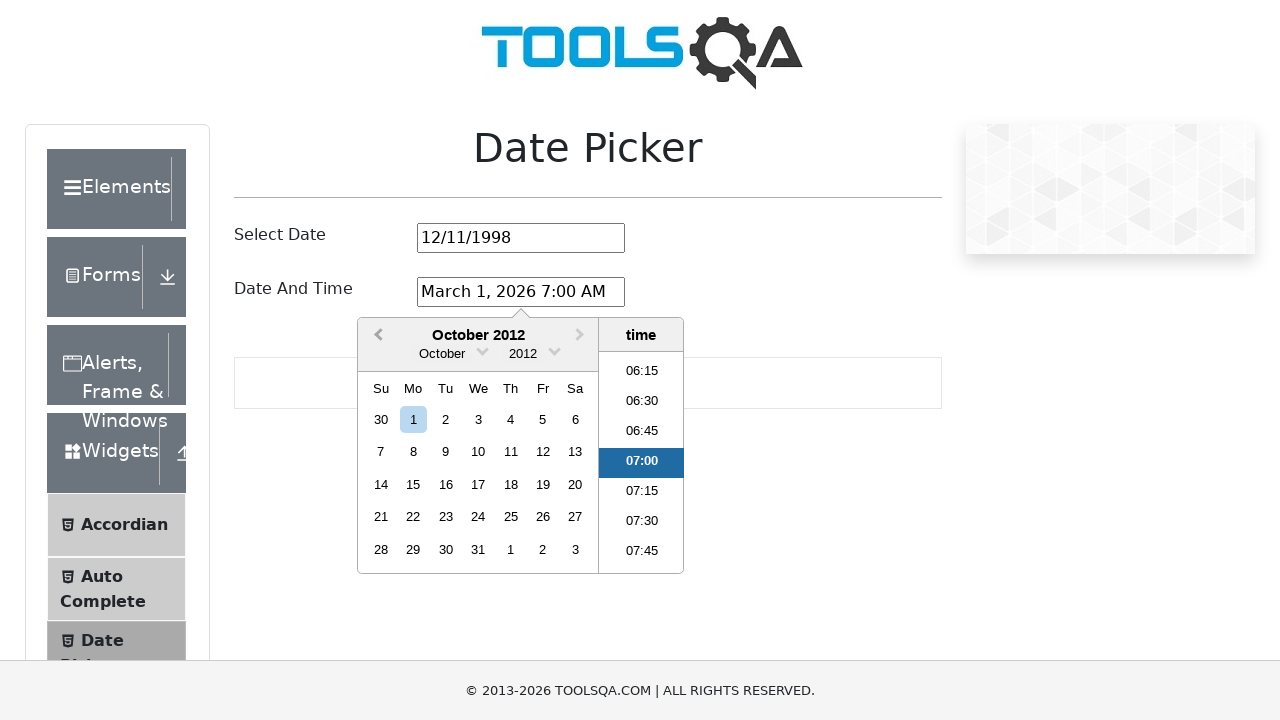

Clicked previous month button in date-time picker, current month: October 2012 at (376, 336) on .react-datepicker__navigation--previous
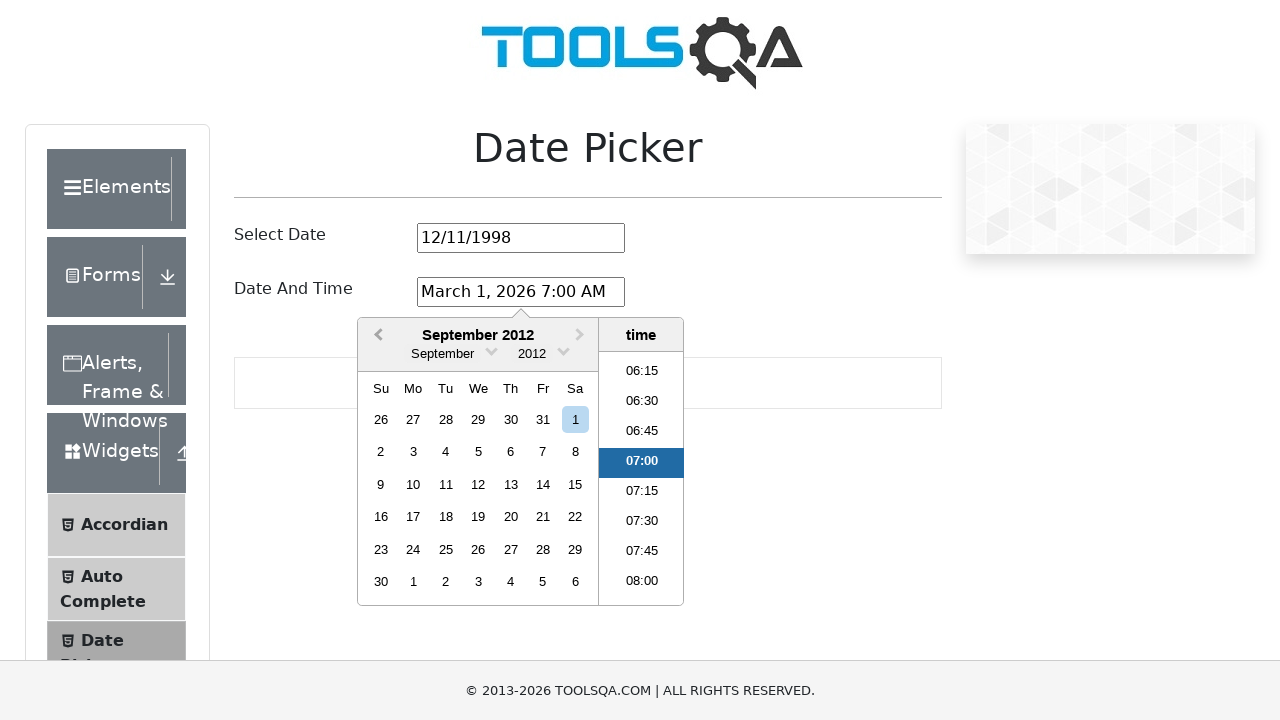

Clicked previous month button in date-time picker, current month: September 2012 at (376, 336) on .react-datepicker__navigation--previous
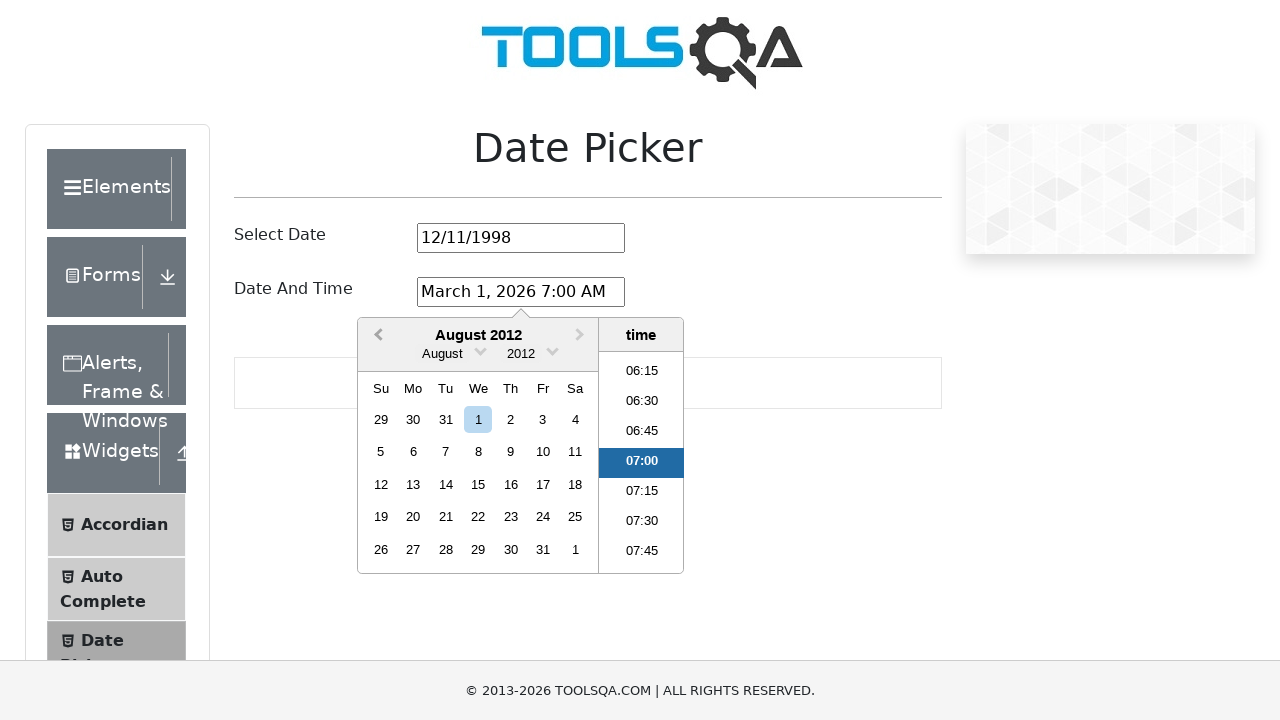

Clicked previous month button in date-time picker, current month: August 2012 at (376, 336) on .react-datepicker__navigation--previous
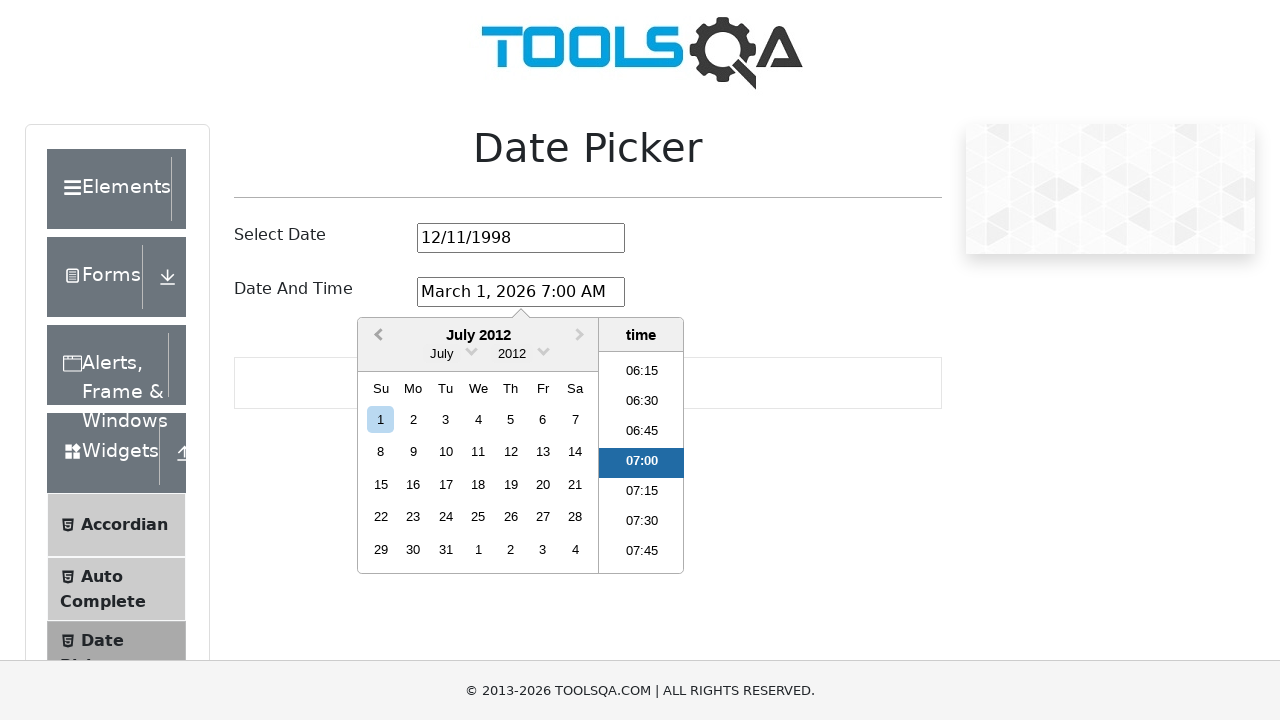

Clicked previous month button in date-time picker, current month: July 2012 at (376, 336) on .react-datepicker__navigation--previous
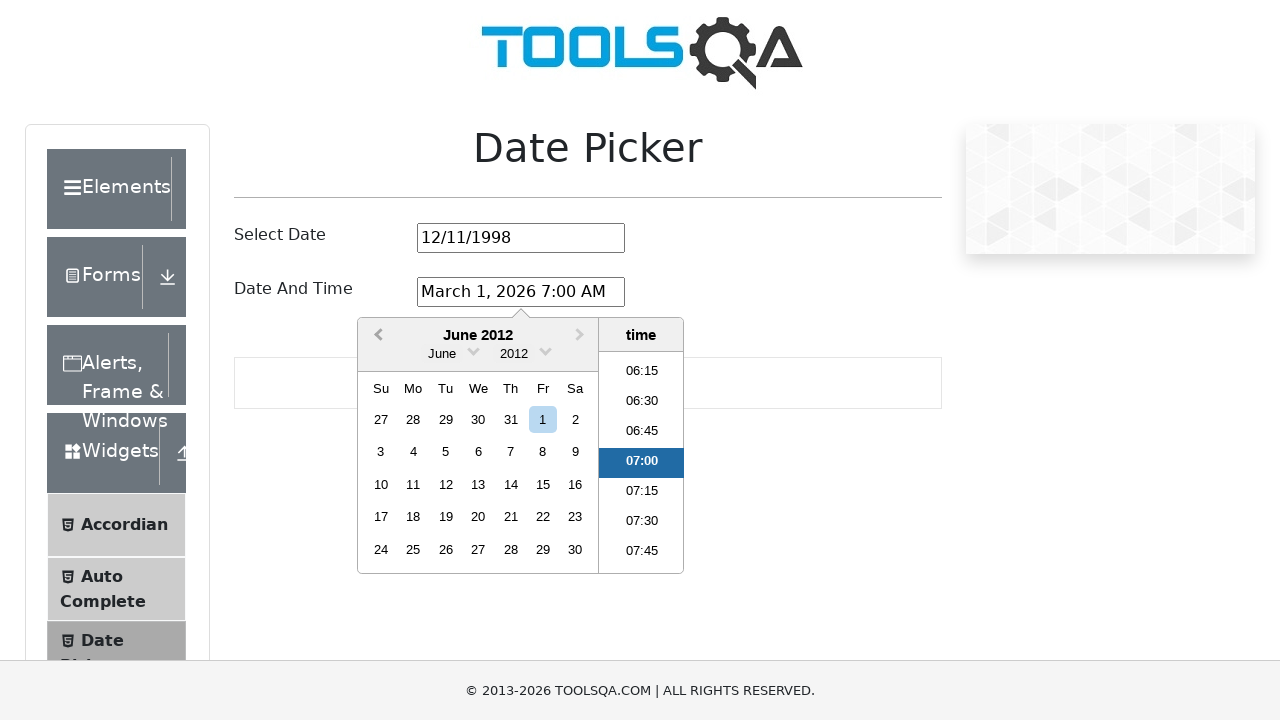

Clicked previous month button in date-time picker, current month: June 2012 at (376, 336) on .react-datepicker__navigation--previous
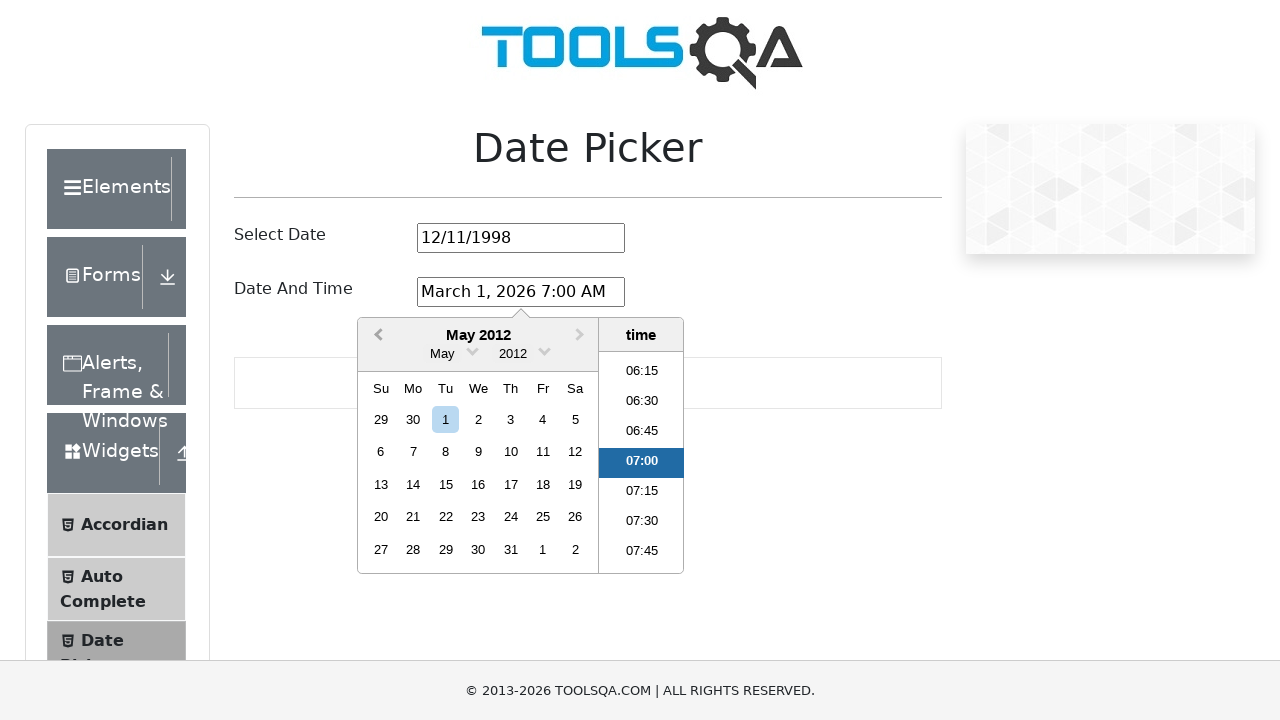

Clicked previous month button in date-time picker, current month: May 2012 at (376, 336) on .react-datepicker__navigation--previous
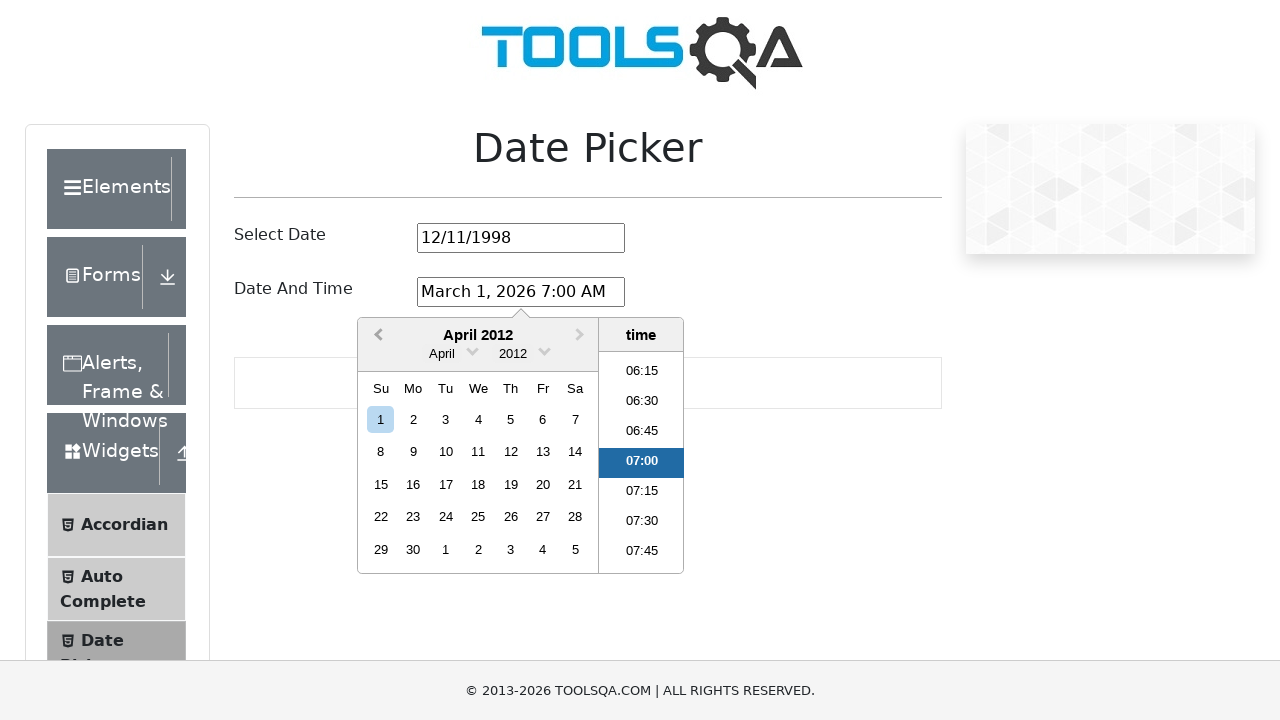

Clicked previous month button in date-time picker, current month: April 2012 at (376, 336) on .react-datepicker__navigation--previous
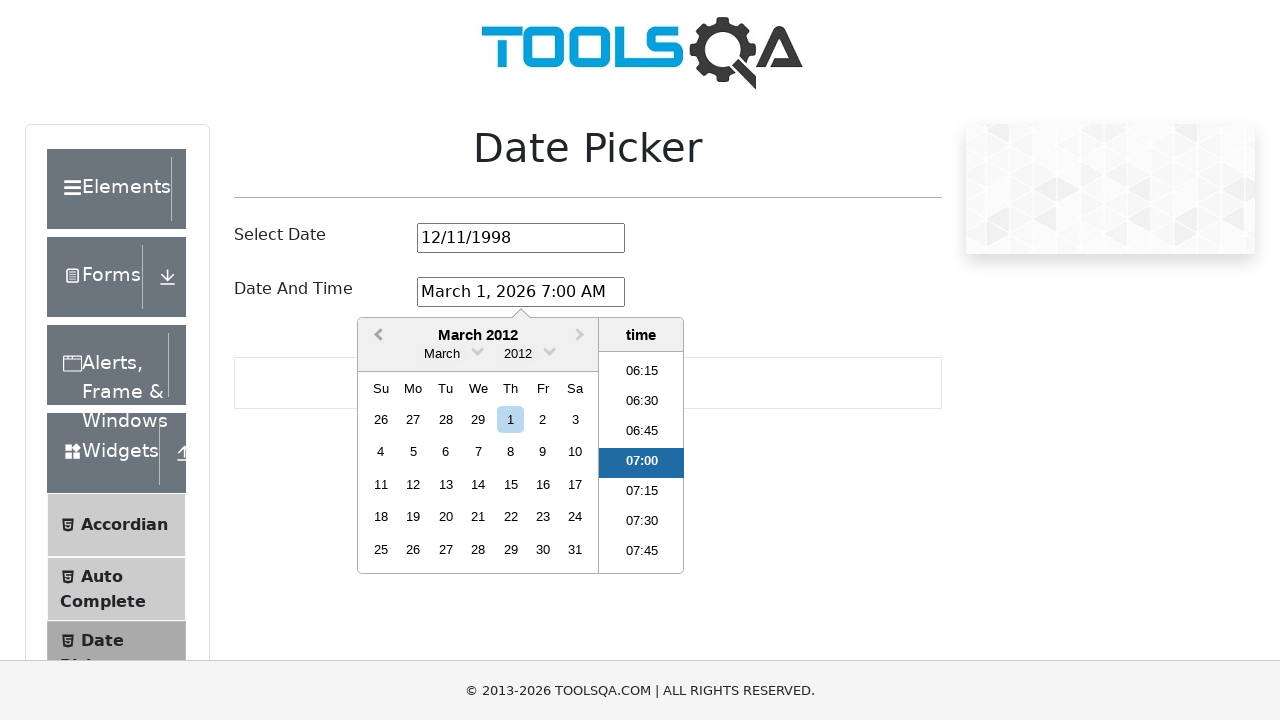

Clicked previous month button in date-time picker, current month: March 2012 at (376, 336) on .react-datepicker__navigation--previous
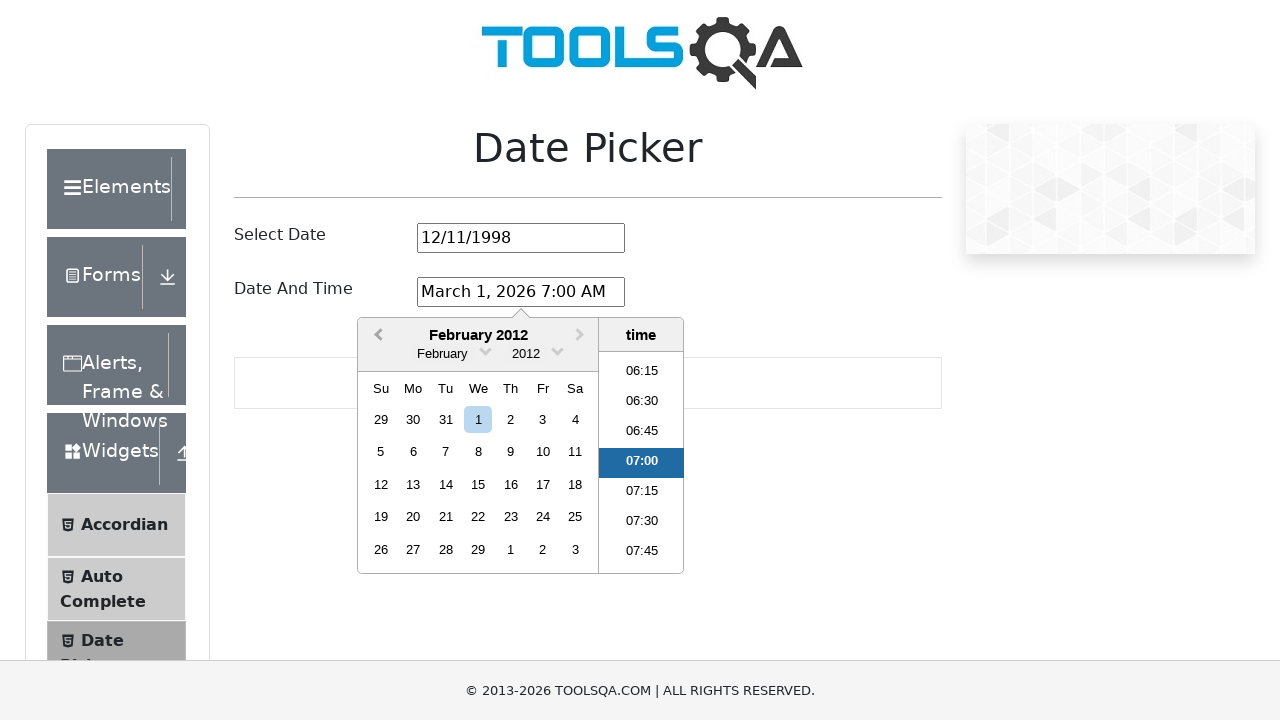

Clicked previous month button in date-time picker, current month: February 2012 at (376, 336) on .react-datepicker__navigation--previous
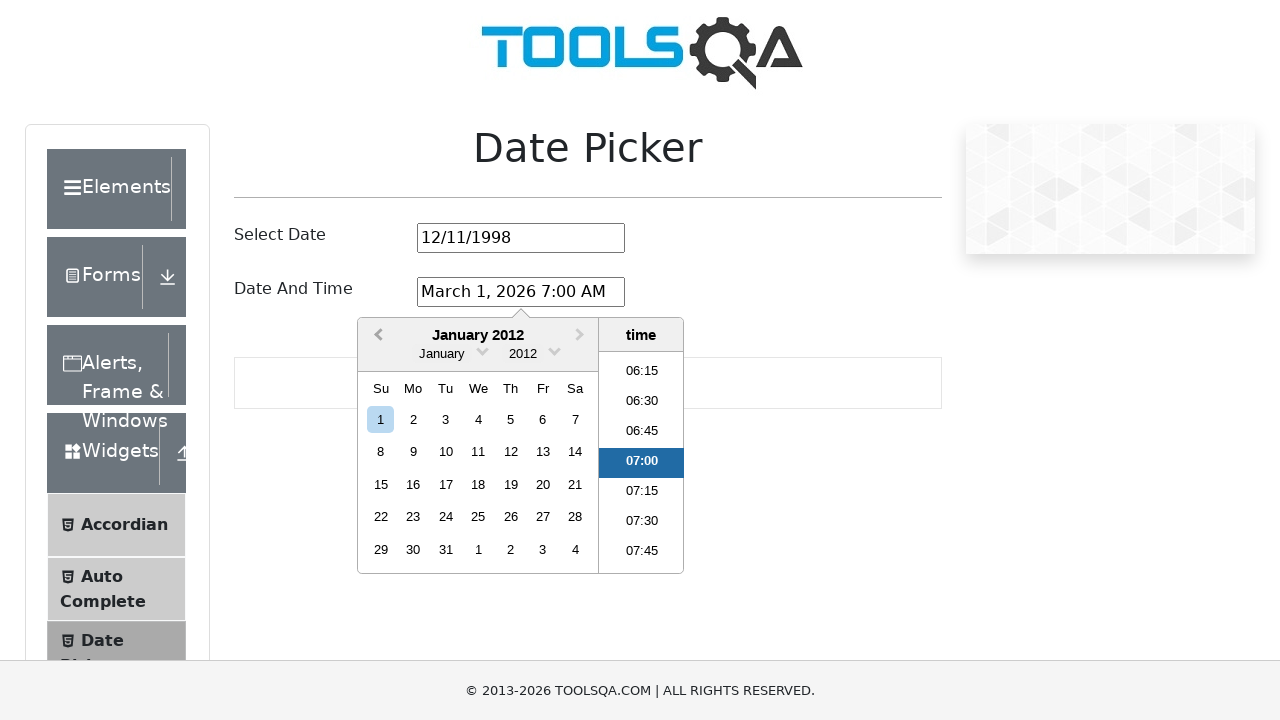

Clicked previous month button in date-time picker, current month: January 2012 at (376, 336) on .react-datepicker__navigation--previous
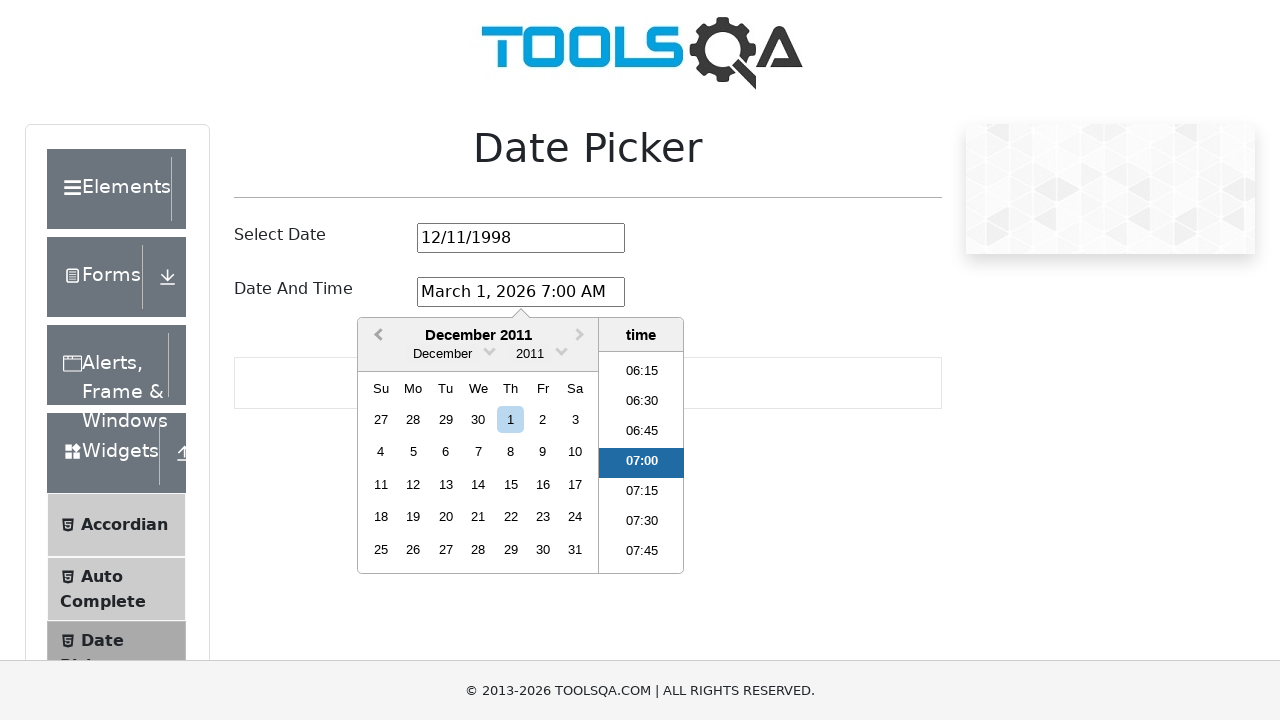

Clicked previous month button in date-time picker, current month: December 2011 at (376, 336) on .react-datepicker__navigation--previous
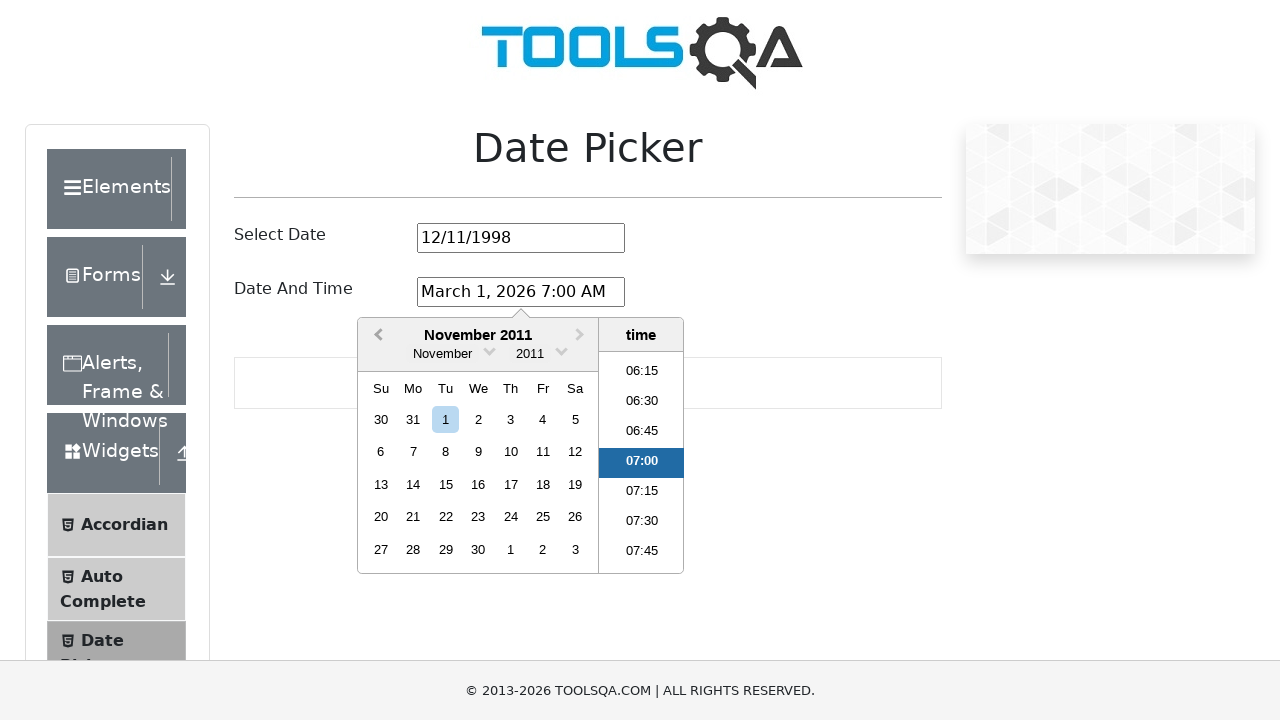

Clicked previous month button in date-time picker, current month: November 2011 at (376, 336) on .react-datepicker__navigation--previous
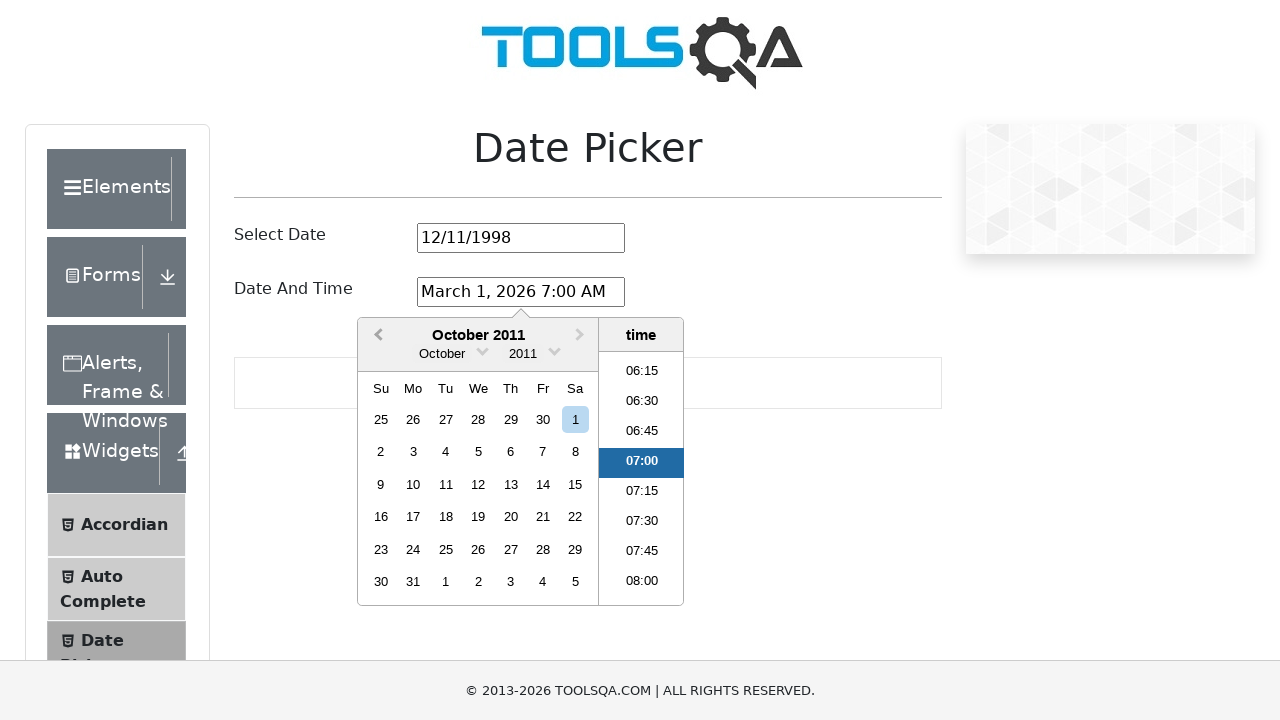

Clicked previous month button in date-time picker, current month: October 2011 at (376, 336) on .react-datepicker__navigation--previous
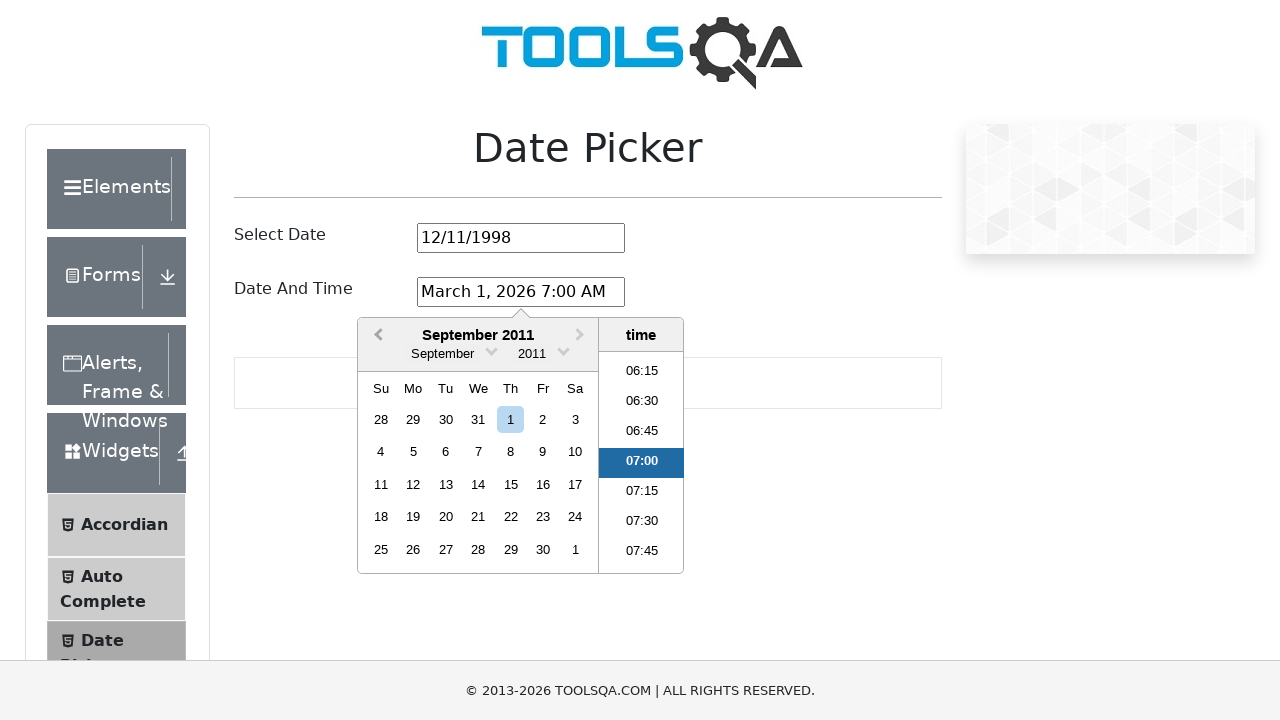

Clicked previous month button in date-time picker, current month: September 2011 at (376, 336) on .react-datepicker__navigation--previous
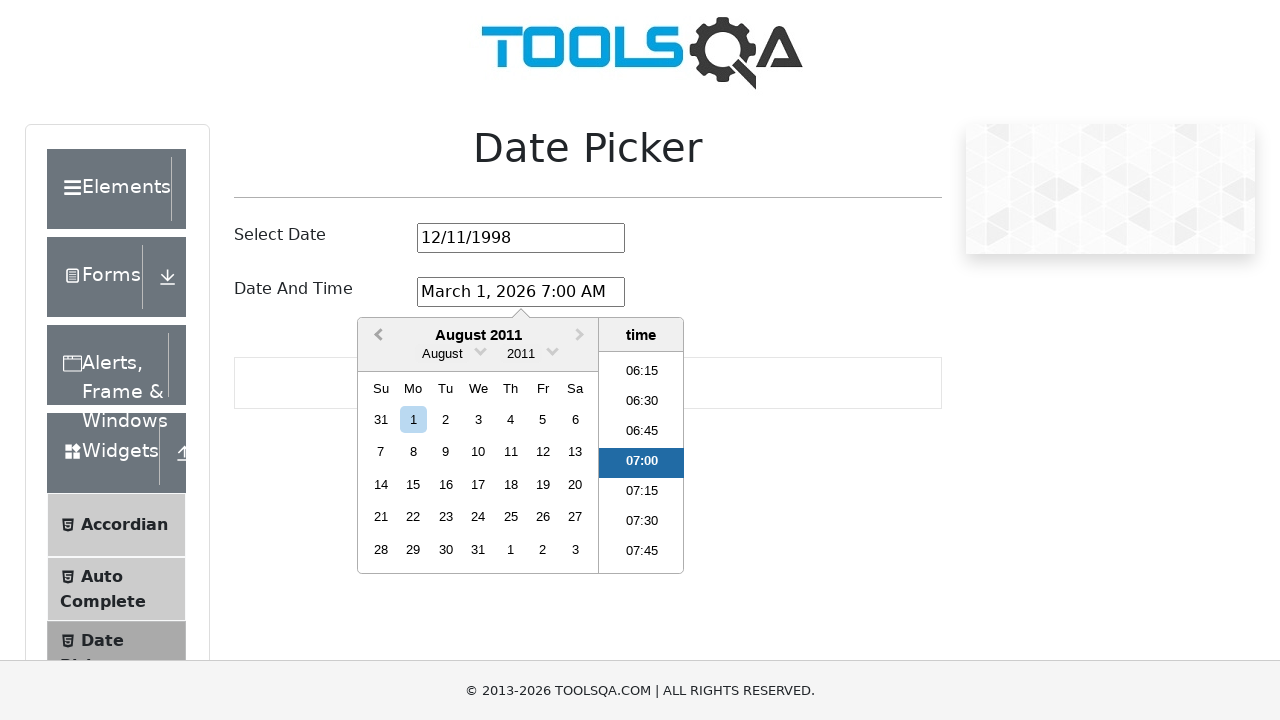

Clicked previous month button in date-time picker, current month: August 2011 at (376, 336) on .react-datepicker__navigation--previous
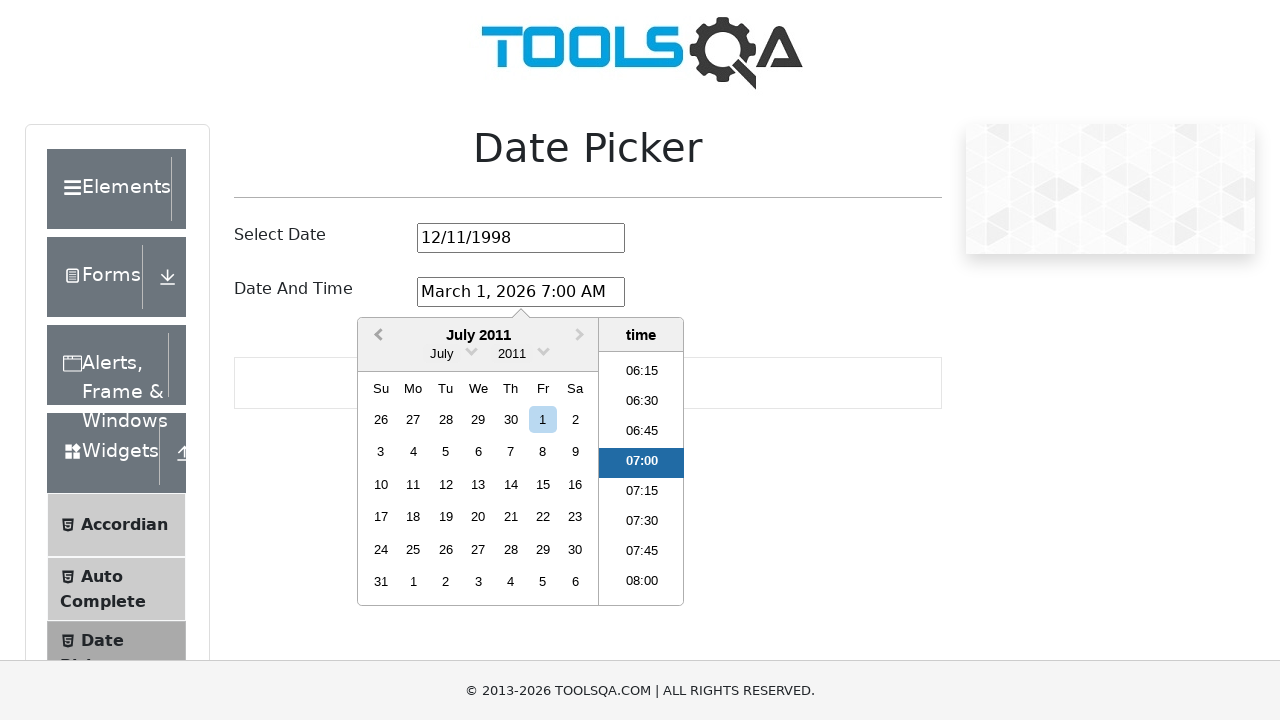

Clicked previous month button in date-time picker, current month: July 2011 at (376, 336) on .react-datepicker__navigation--previous
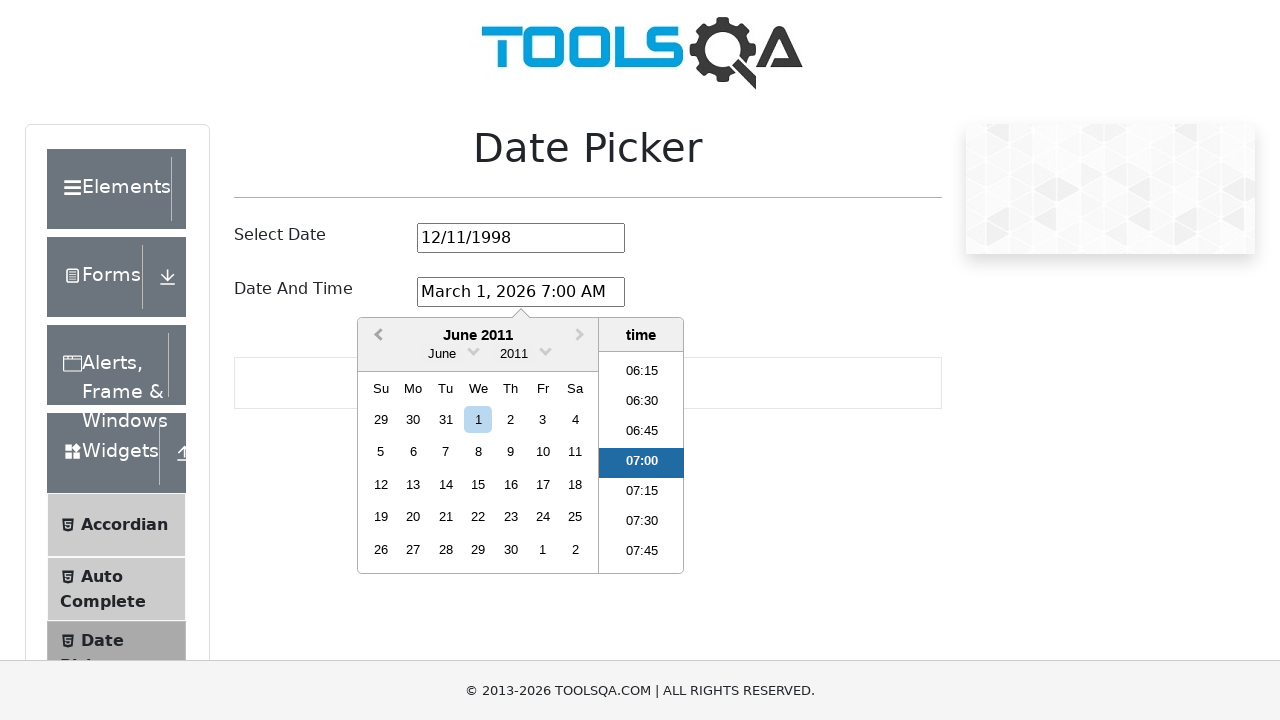

Clicked previous month button in date-time picker, current month: June 2011 at (376, 336) on .react-datepicker__navigation--previous
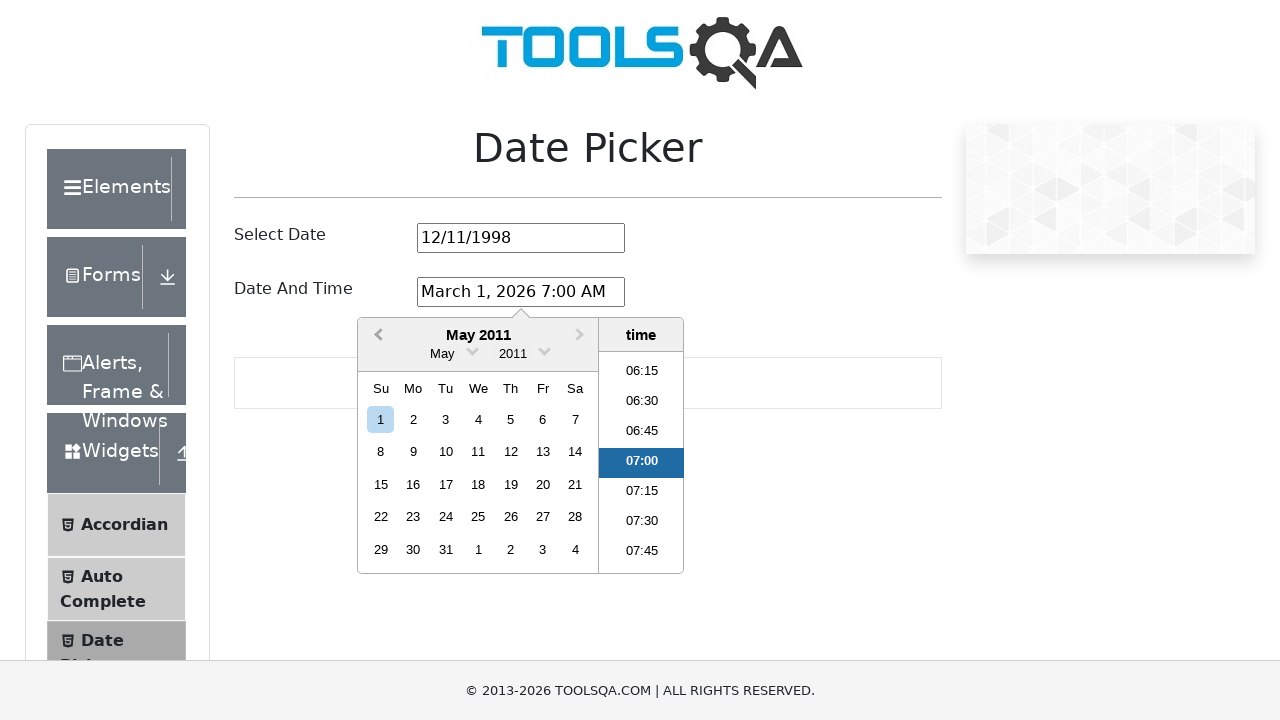

Clicked previous month button in date-time picker, current month: May 2011 at (376, 336) on .react-datepicker__navigation--previous
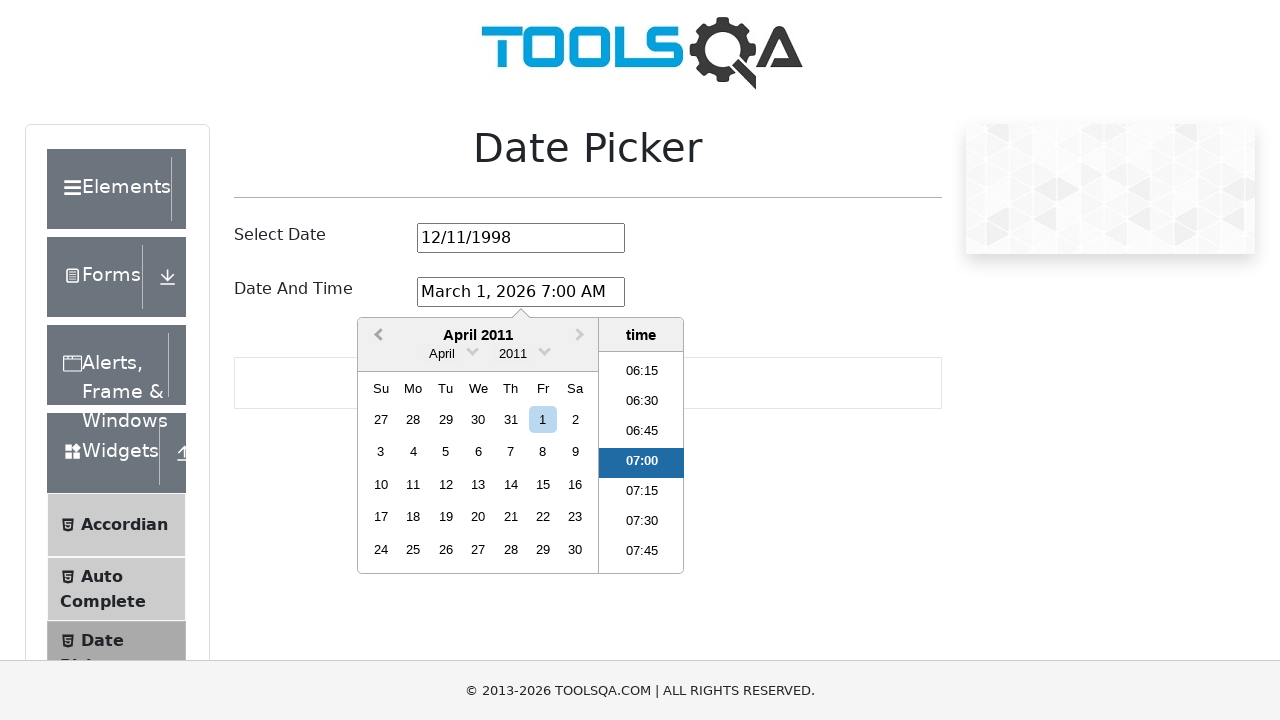

Clicked previous month button in date-time picker, current month: April 2011 at (376, 336) on .react-datepicker__navigation--previous
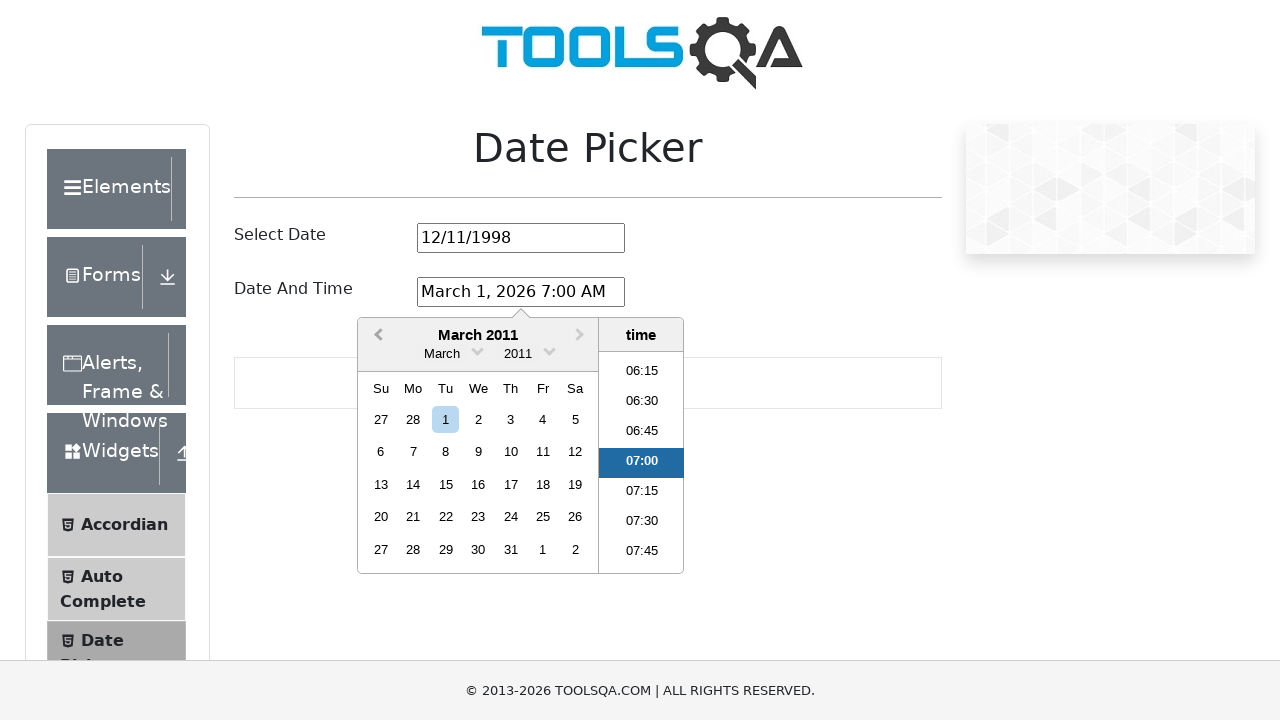

Clicked previous month button in date-time picker, current month: March 2011 at (376, 336) on .react-datepicker__navigation--previous
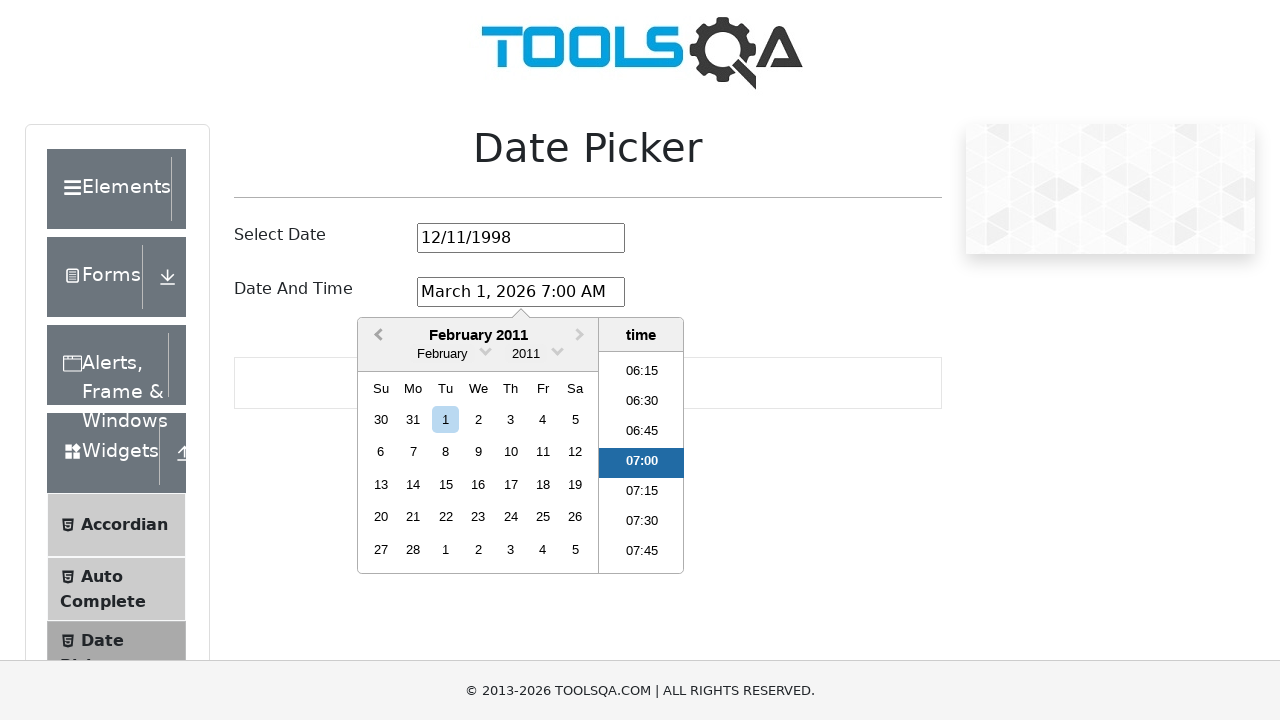

Clicked previous month button in date-time picker, current month: February 2011 at (376, 336) on .react-datepicker__navigation--previous
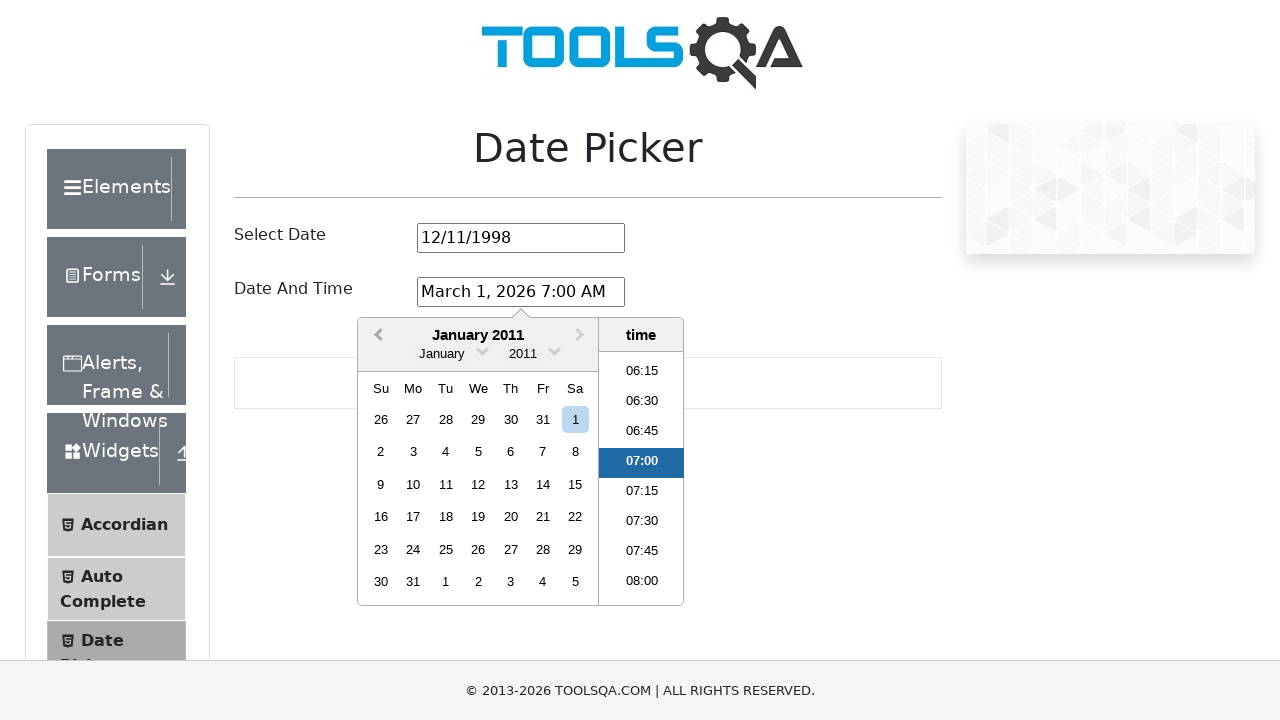

Clicked previous month button in date-time picker, current month: January 2011 at (376, 336) on .react-datepicker__navigation--previous
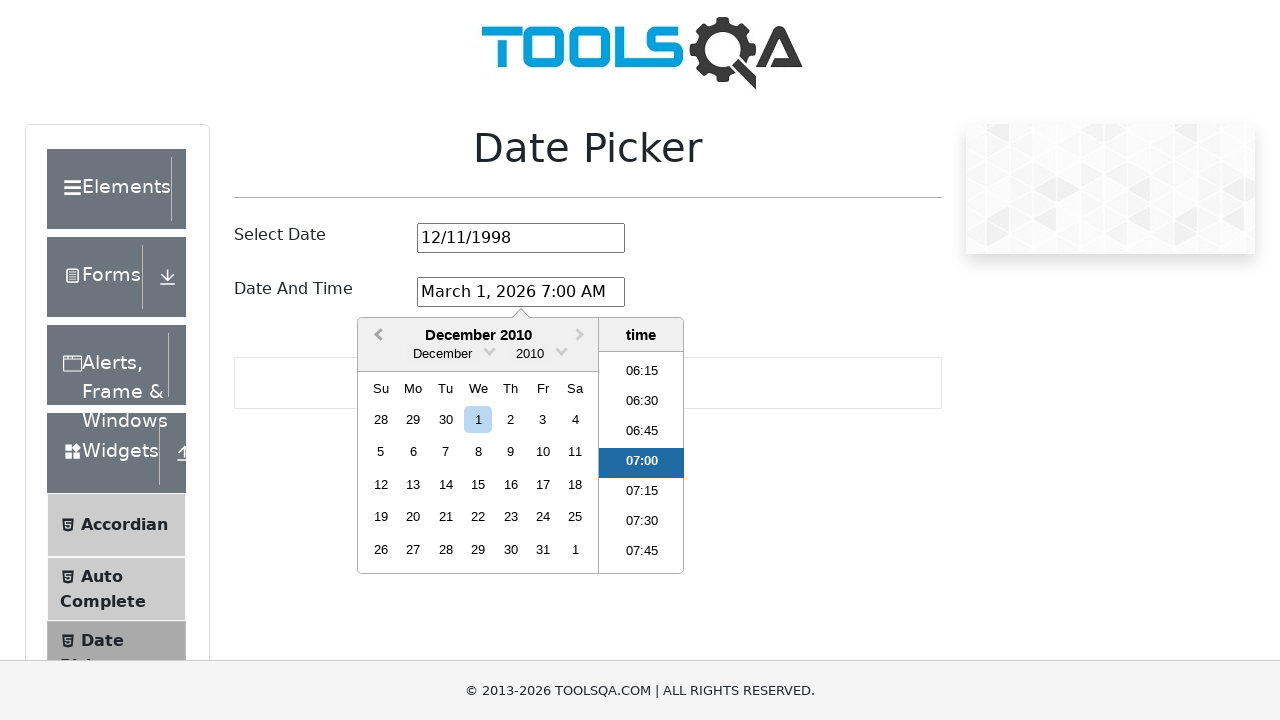

Clicked previous month button in date-time picker, current month: December 2010 at (376, 336) on .react-datepicker__navigation--previous
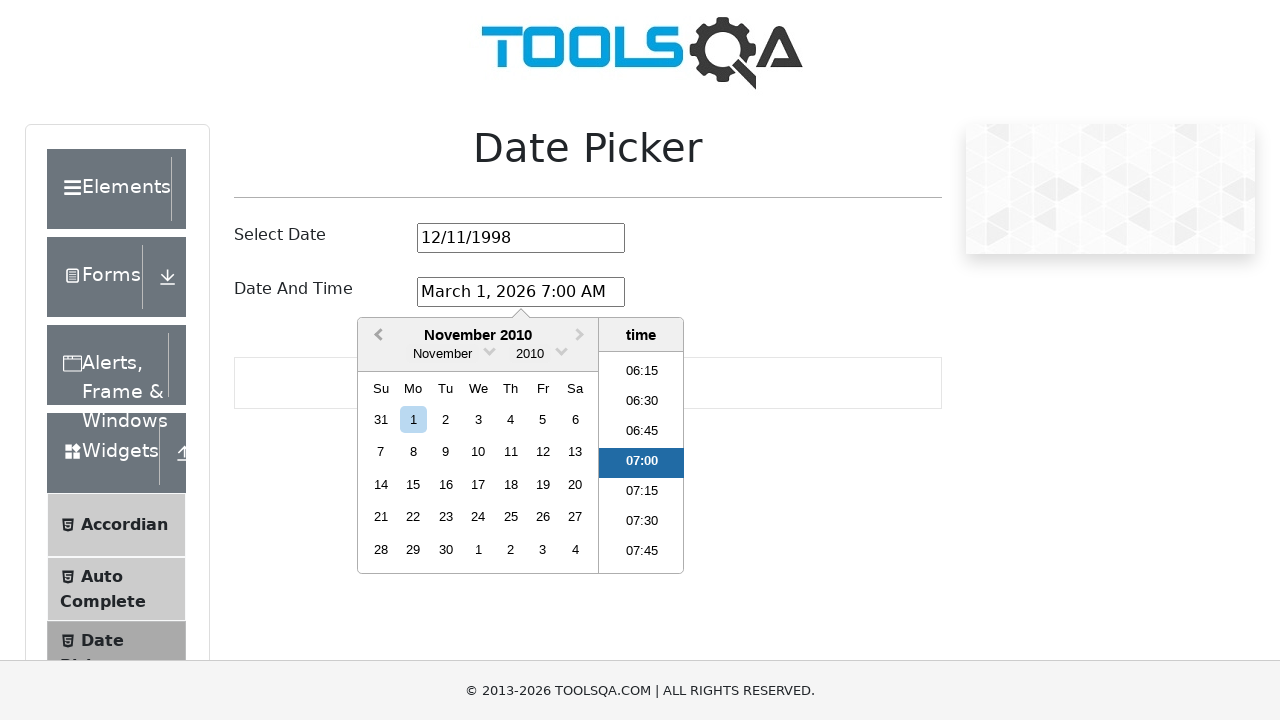

Clicked previous month button in date-time picker, current month: November 2010 at (376, 336) on .react-datepicker__navigation--previous
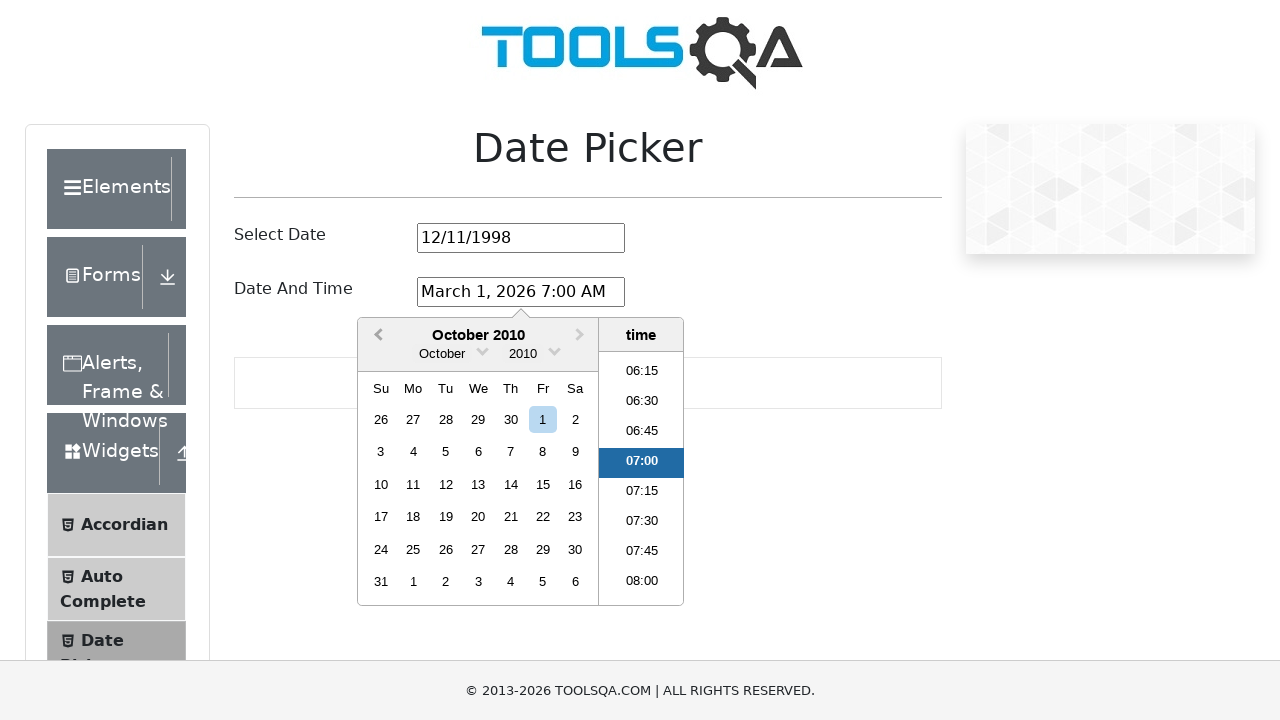

Clicked previous month button in date-time picker, current month: October 2010 at (376, 336) on .react-datepicker__navigation--previous
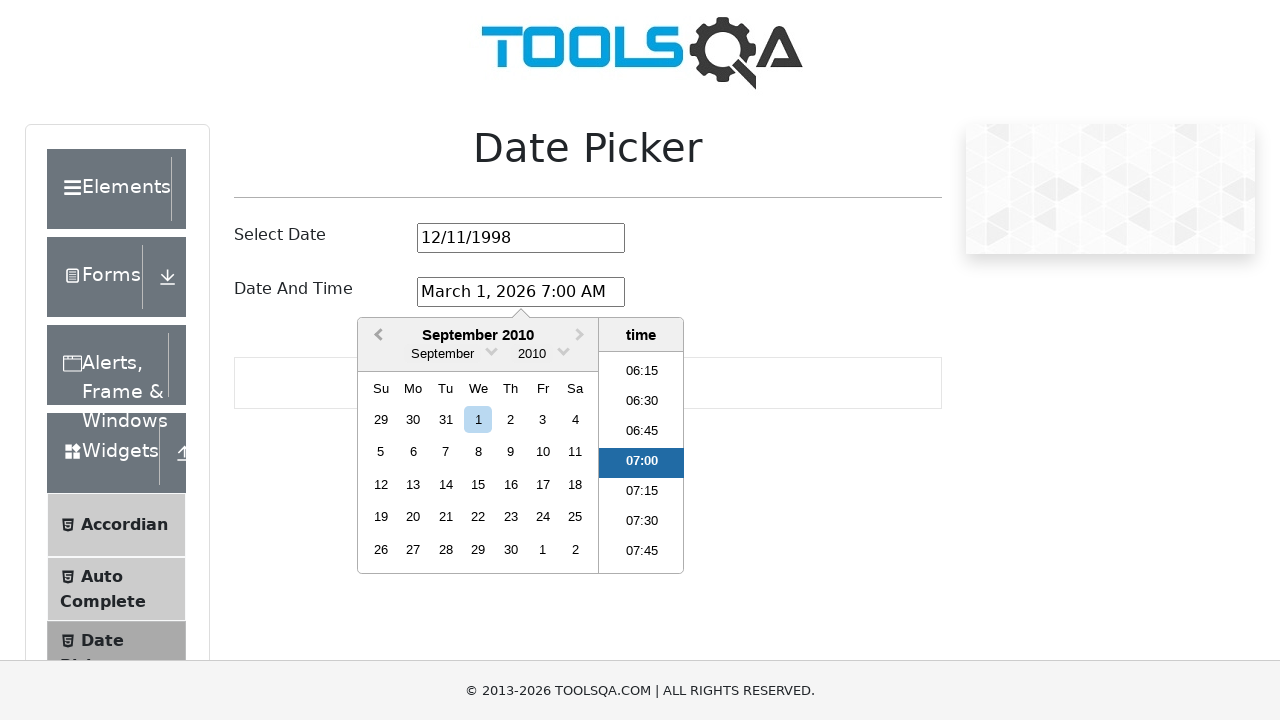

Clicked previous month button in date-time picker, current month: September 2010 at (376, 336) on .react-datepicker__navigation--previous
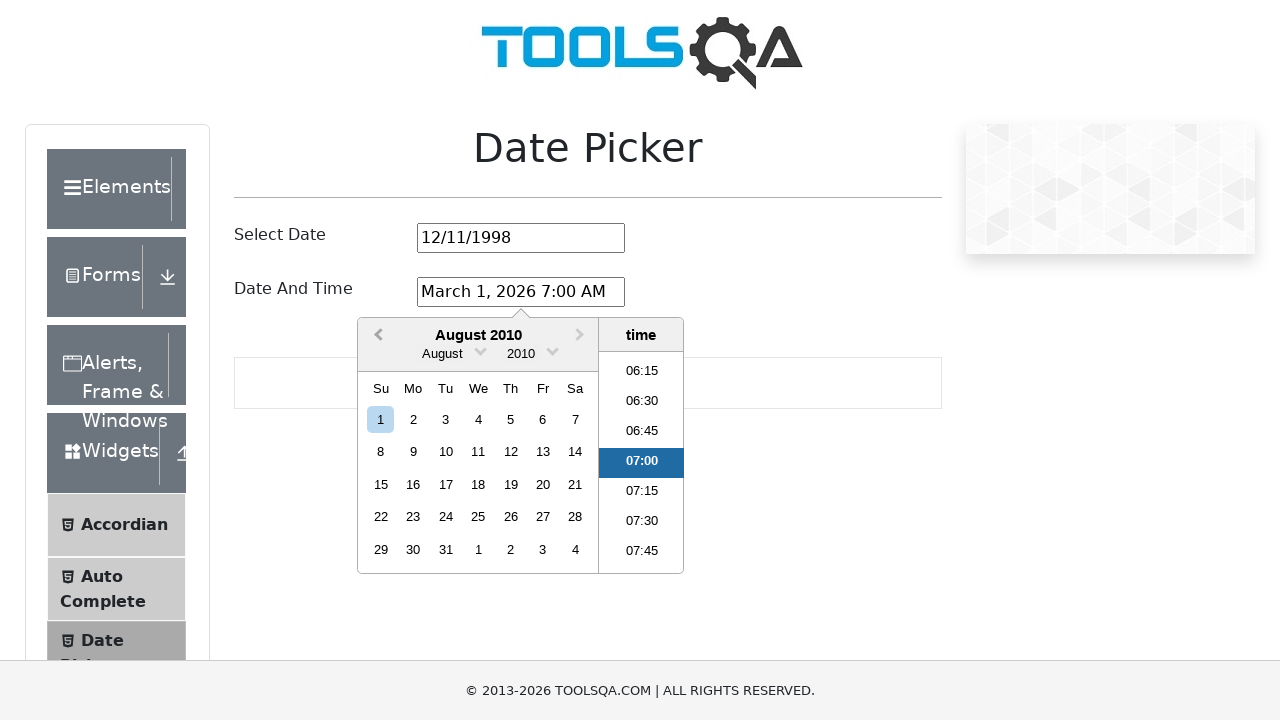

Clicked previous month button in date-time picker, current month: August 2010 at (376, 336) on .react-datepicker__navigation--previous
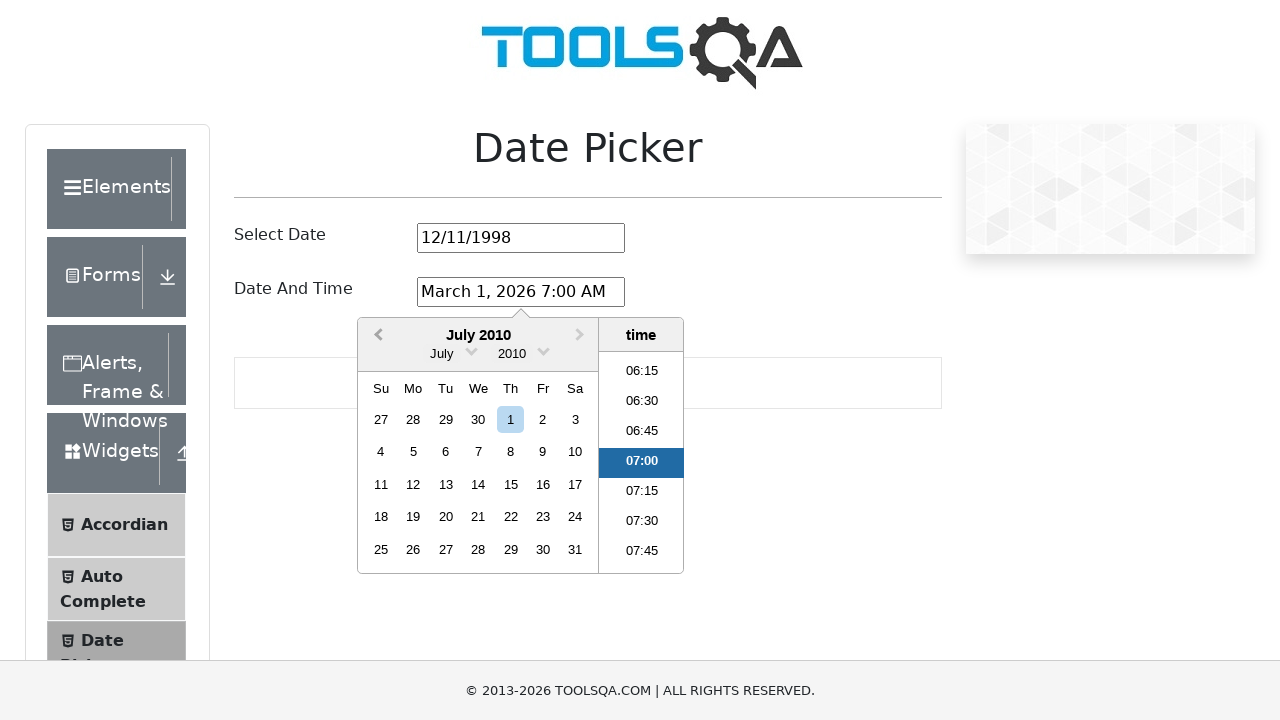

Clicked previous month button in date-time picker, current month: July 2010 at (376, 336) on .react-datepicker__navigation--previous
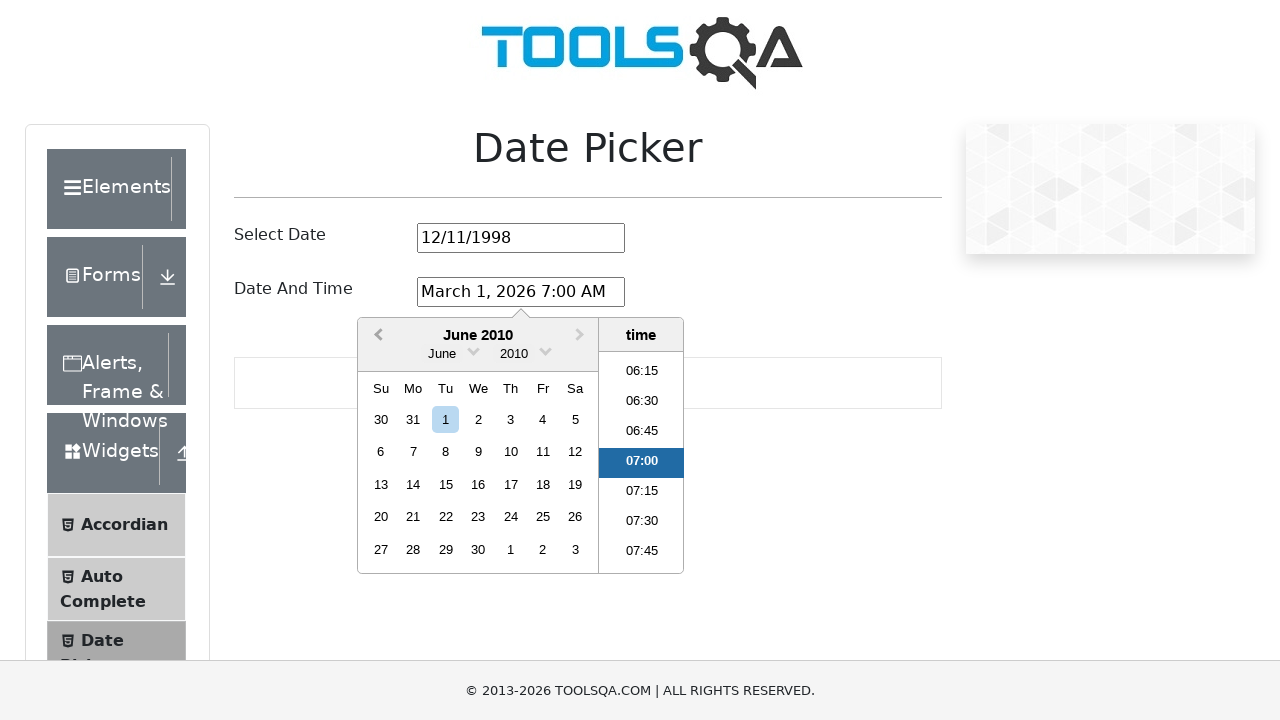

Clicked previous month button in date-time picker, current month: June 2010 at (376, 336) on .react-datepicker__navigation--previous
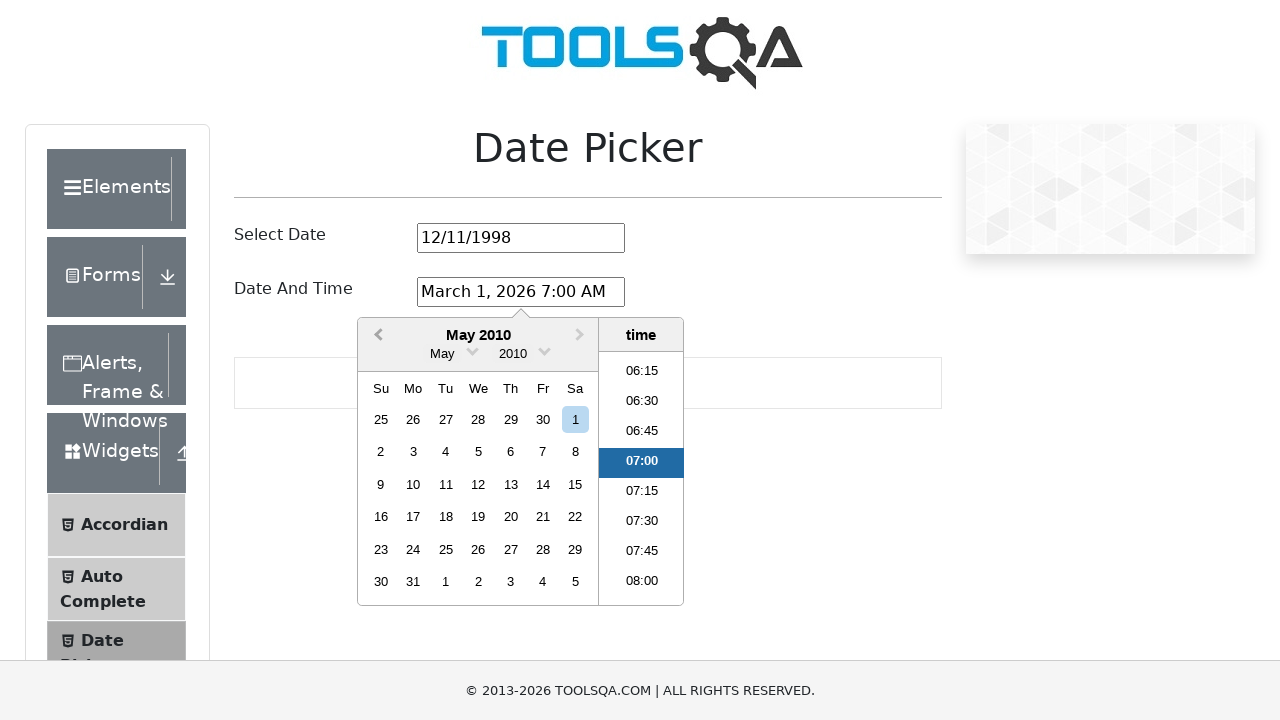

Clicked previous month button in date-time picker, current month: May 2010 at (376, 336) on .react-datepicker__navigation--previous
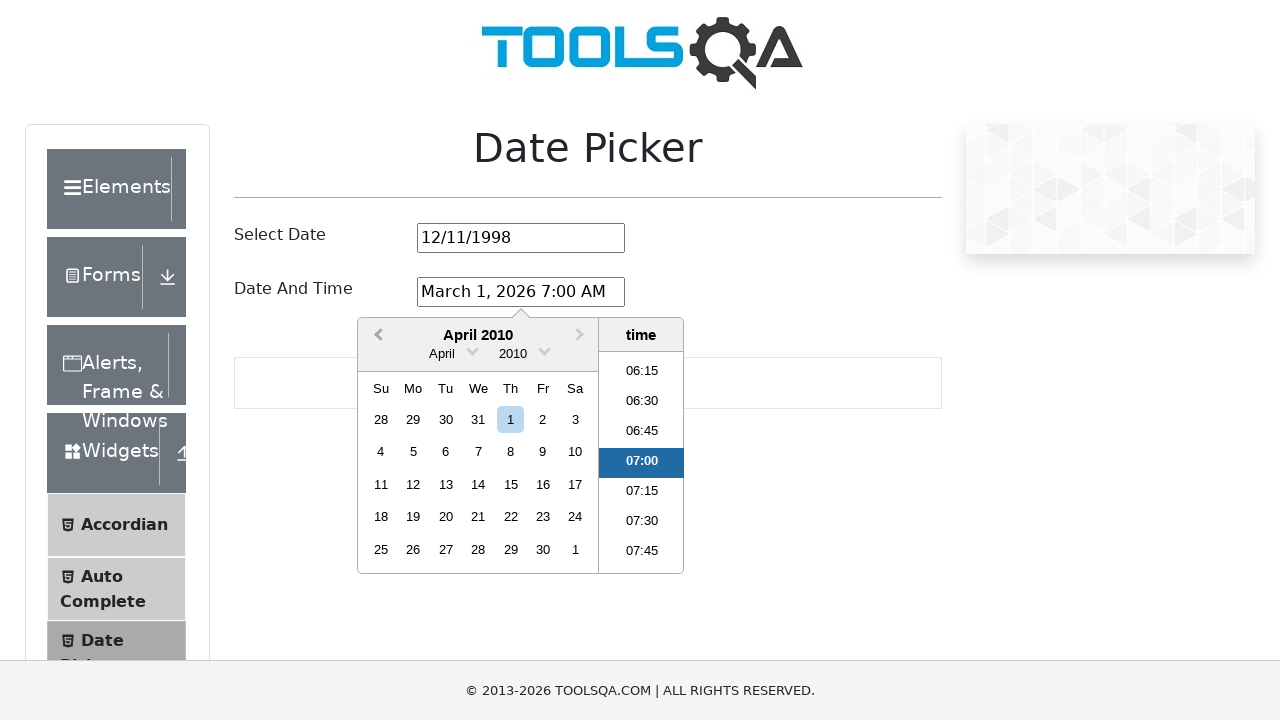

Clicked previous month button in date-time picker, current month: April 2010 at (376, 336) on .react-datepicker__navigation--previous
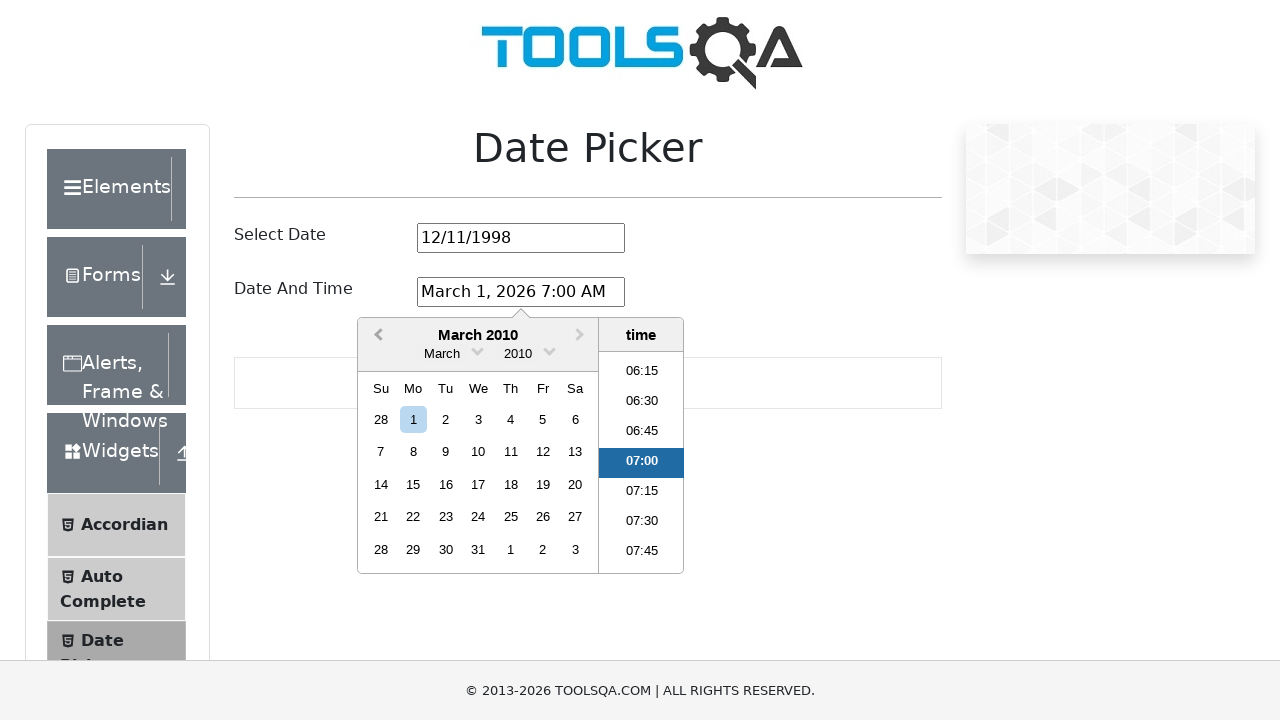

Clicked previous month button in date-time picker, current month: March 2010 at (376, 336) on .react-datepicker__navigation--previous
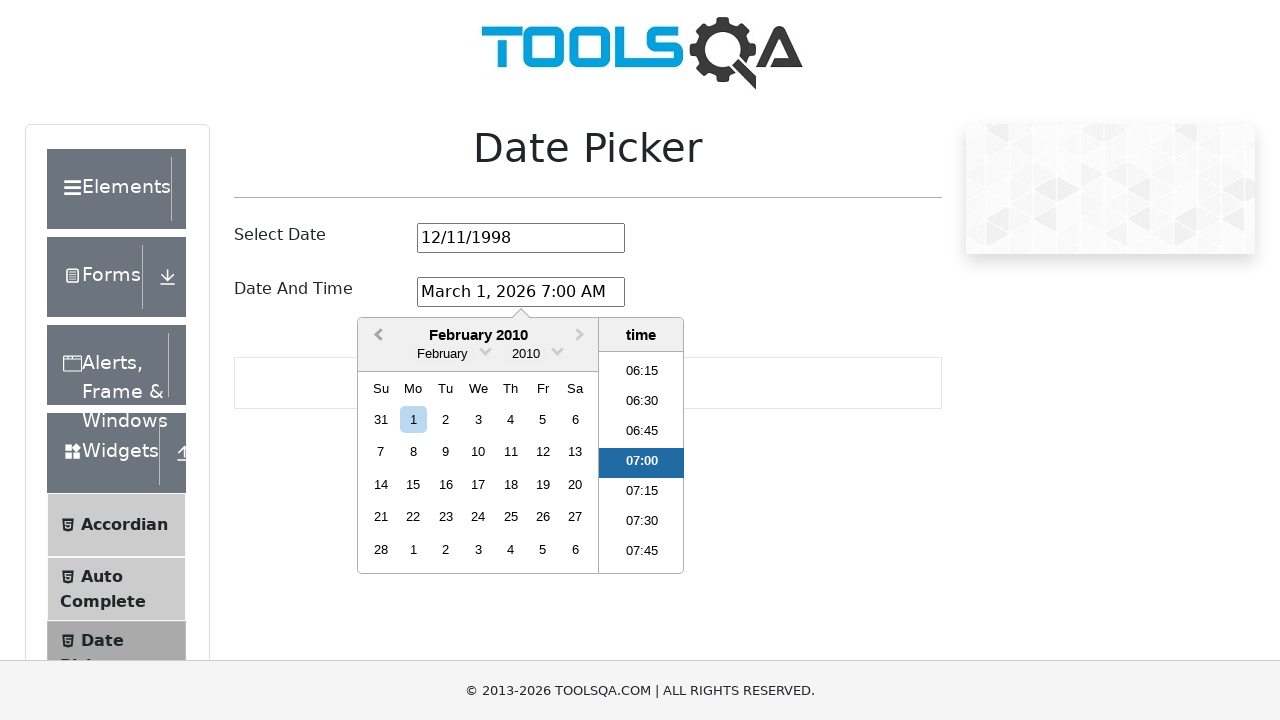

Clicked previous month button in date-time picker, current month: February 2010 at (376, 336) on .react-datepicker__navigation--previous
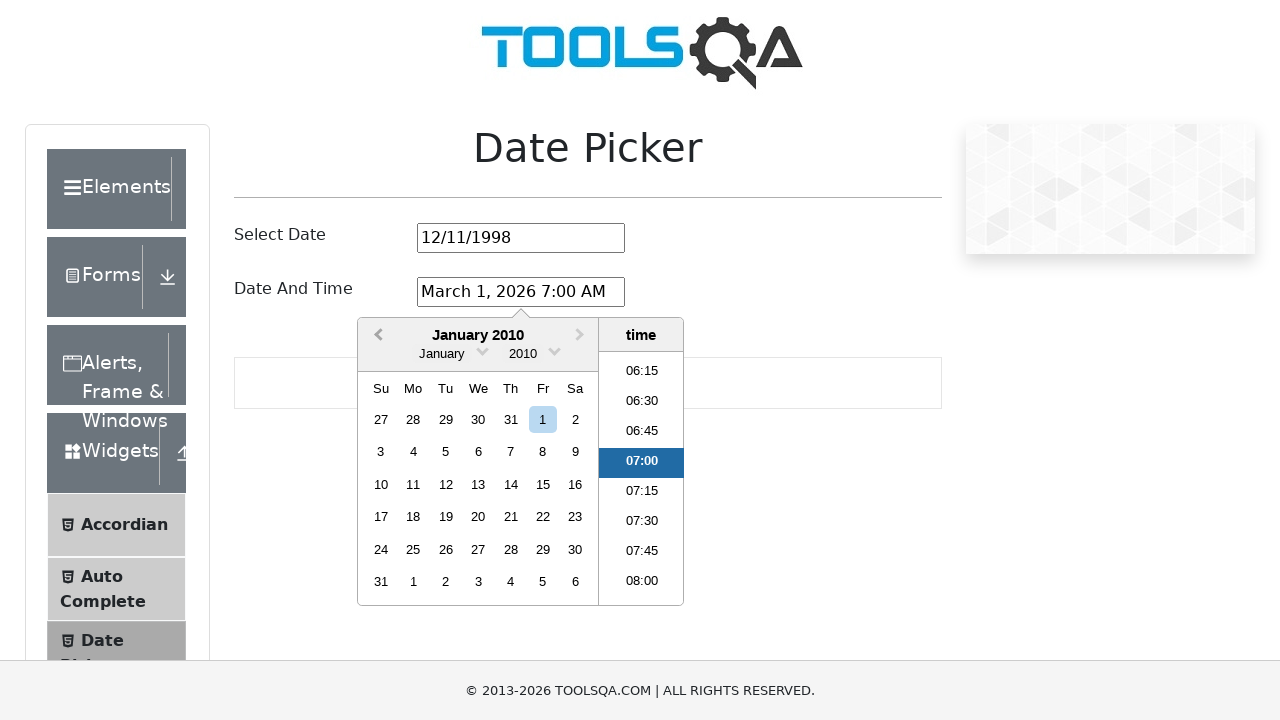

Clicked previous month button in date-time picker, current month: January 2010 at (376, 336) on .react-datepicker__navigation--previous
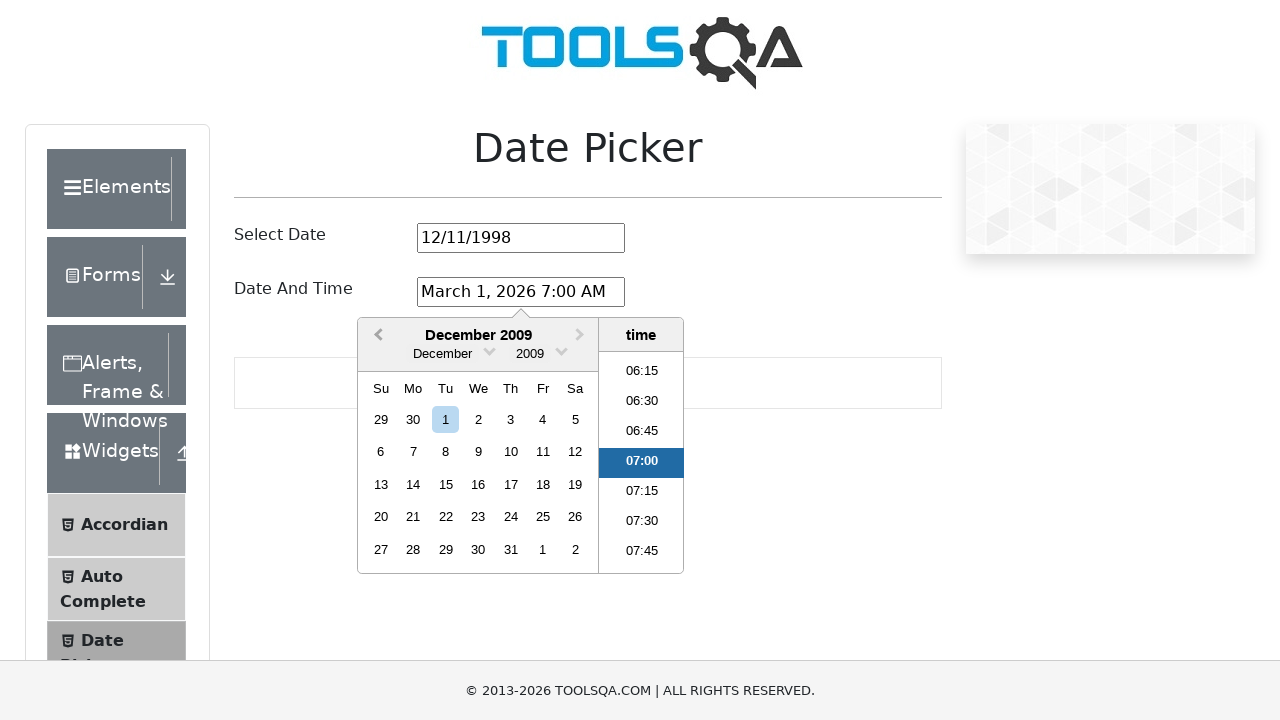

Clicked previous month button in date-time picker, current month: December 2009 at (376, 336) on .react-datepicker__navigation--previous
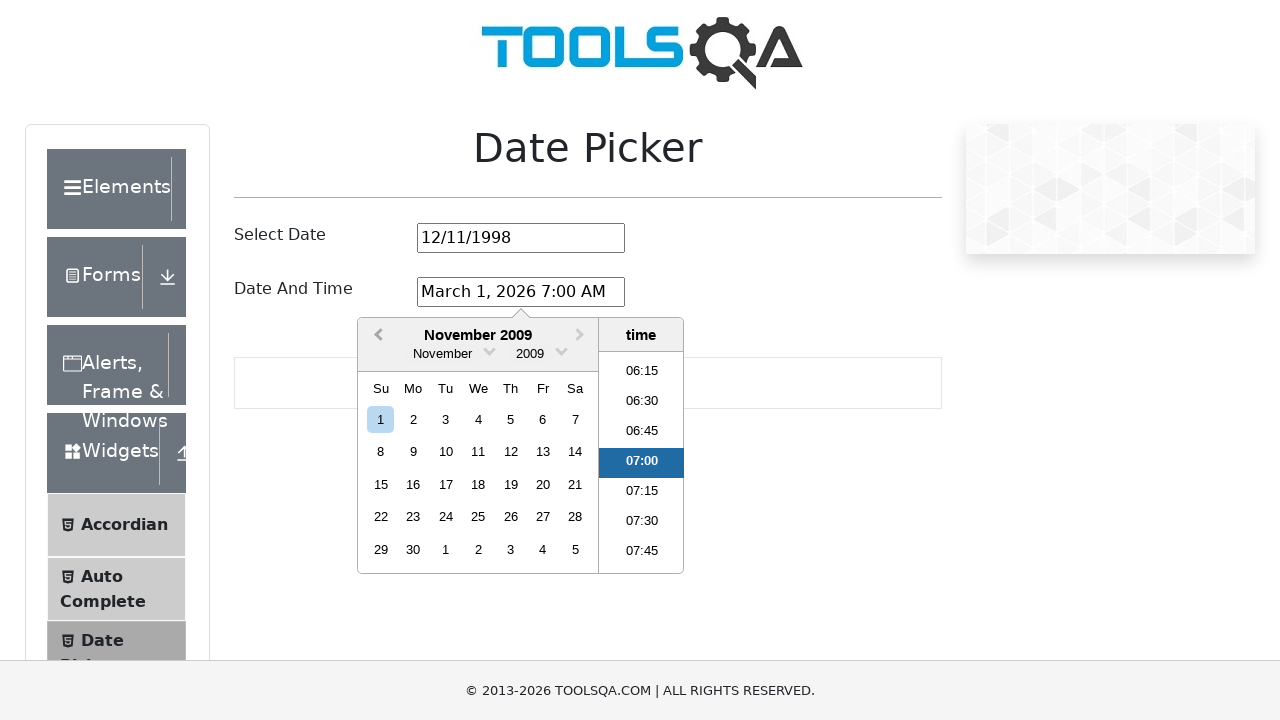

Clicked previous month button in date-time picker, current month: November 2009 at (376, 336) on .react-datepicker__navigation--previous
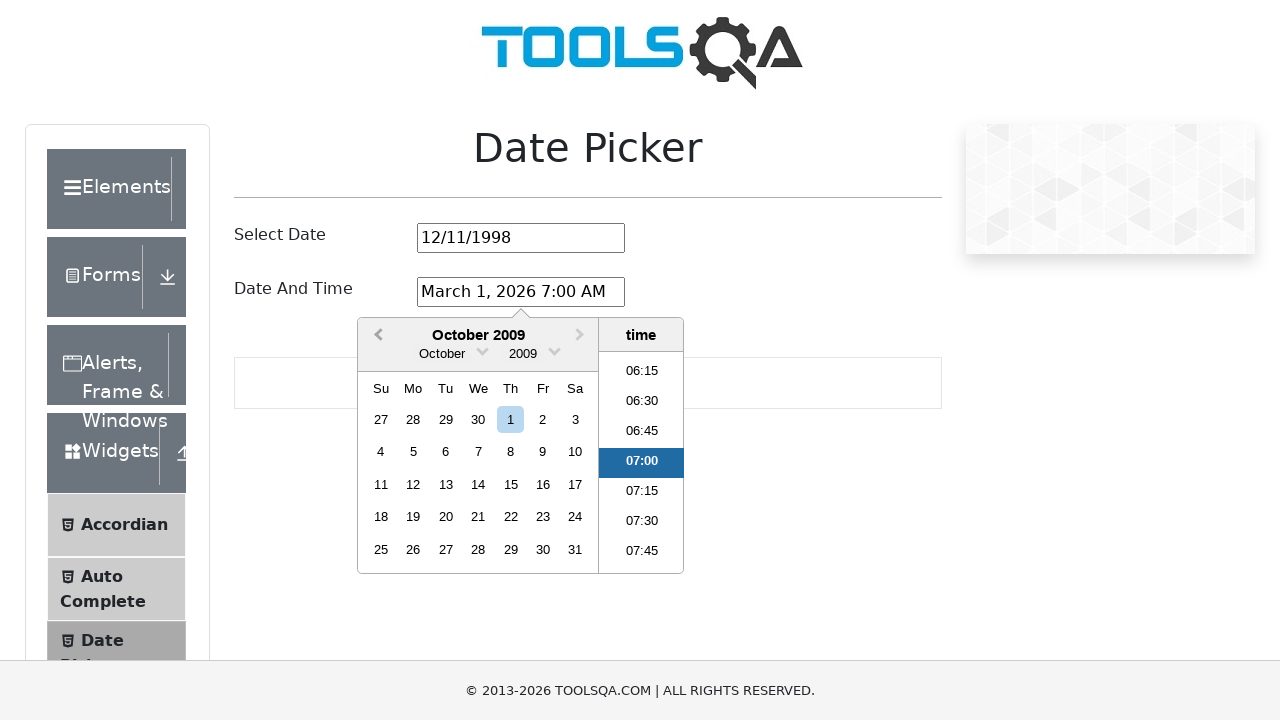

Clicked previous month button in date-time picker, current month: October 2009 at (376, 336) on .react-datepicker__navigation--previous
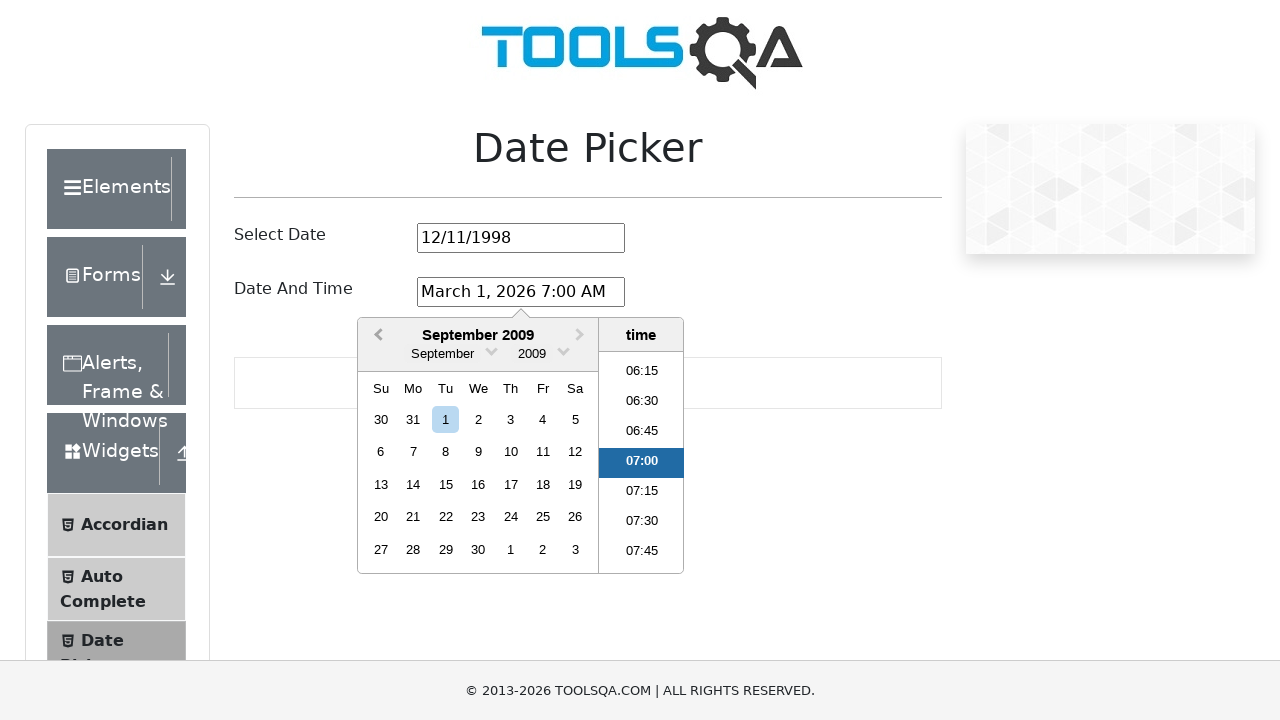

Clicked previous month button in date-time picker, current month: September 2009 at (376, 336) on .react-datepicker__navigation--previous
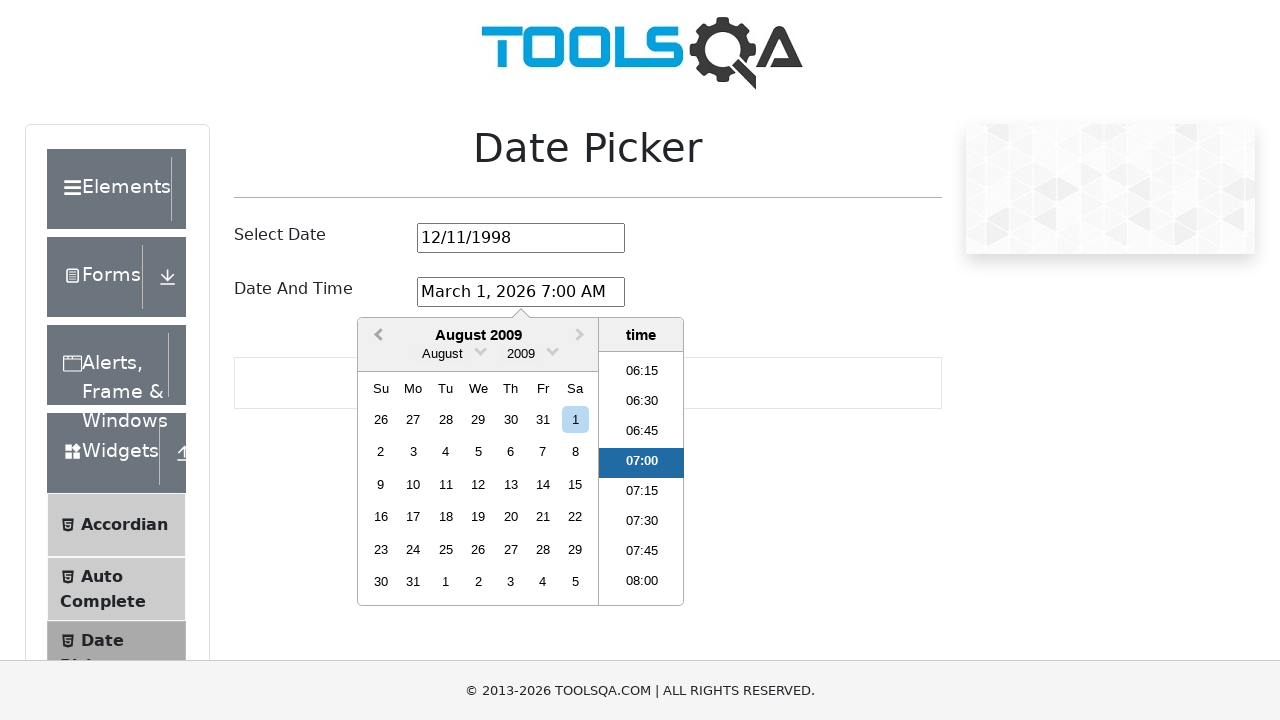

Clicked previous month button in date-time picker, current month: August 2009 at (376, 336) on .react-datepicker__navigation--previous
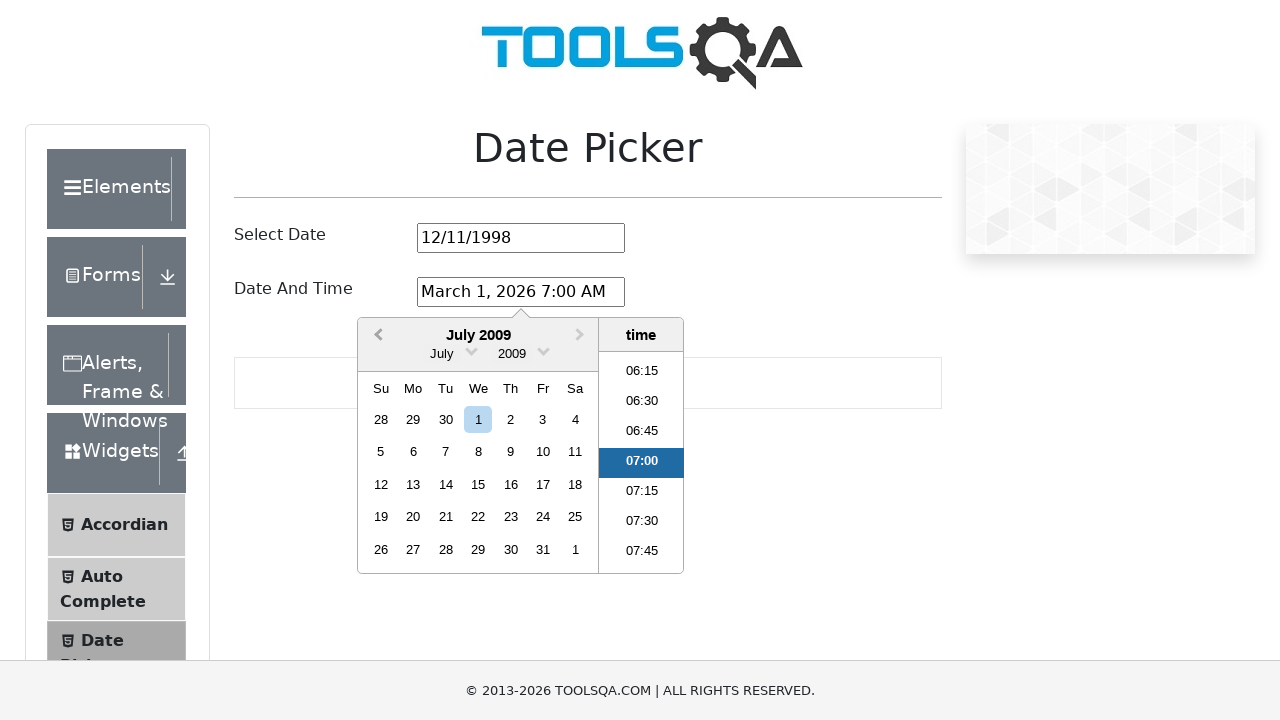

Clicked previous month button in date-time picker, current month: July 2009 at (376, 336) on .react-datepicker__navigation--previous
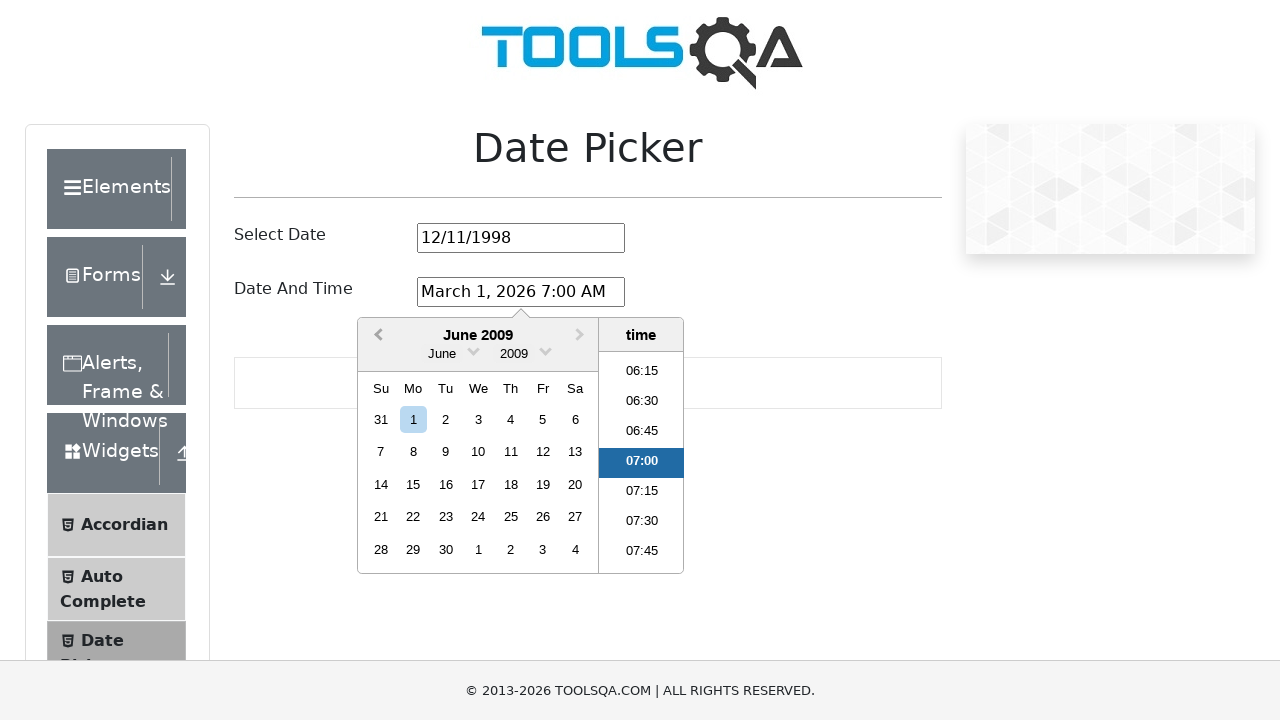

Clicked previous month button in date-time picker, current month: June 2009 at (376, 336) on .react-datepicker__navigation--previous
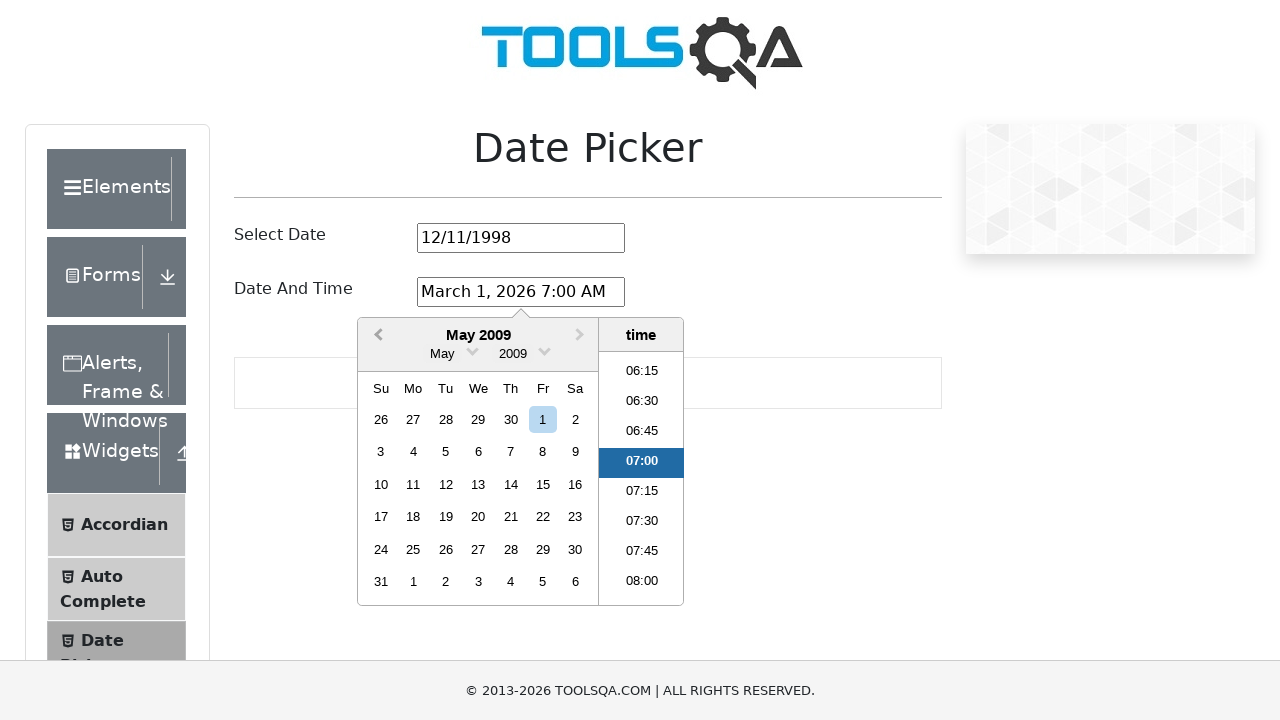

Clicked previous month button in date-time picker, current month: May 2009 at (376, 336) on .react-datepicker__navigation--previous
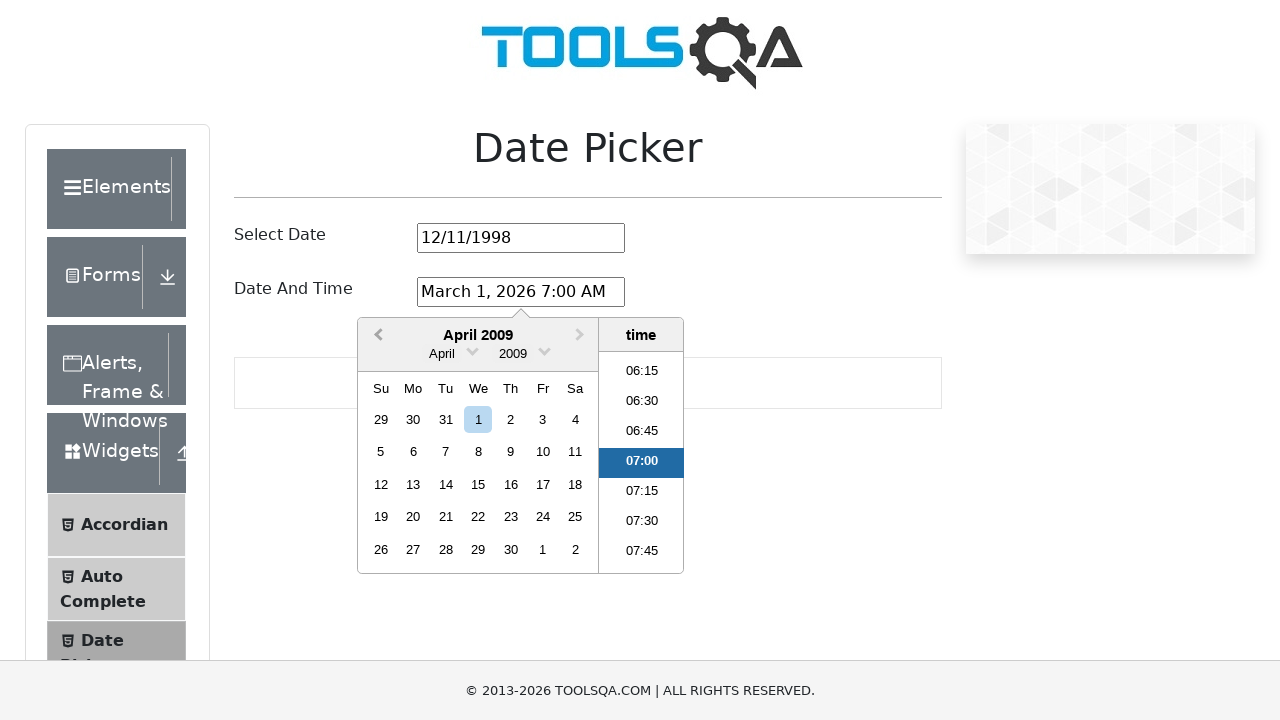

Clicked previous month button in date-time picker, current month: April 2009 at (376, 336) on .react-datepicker__navigation--previous
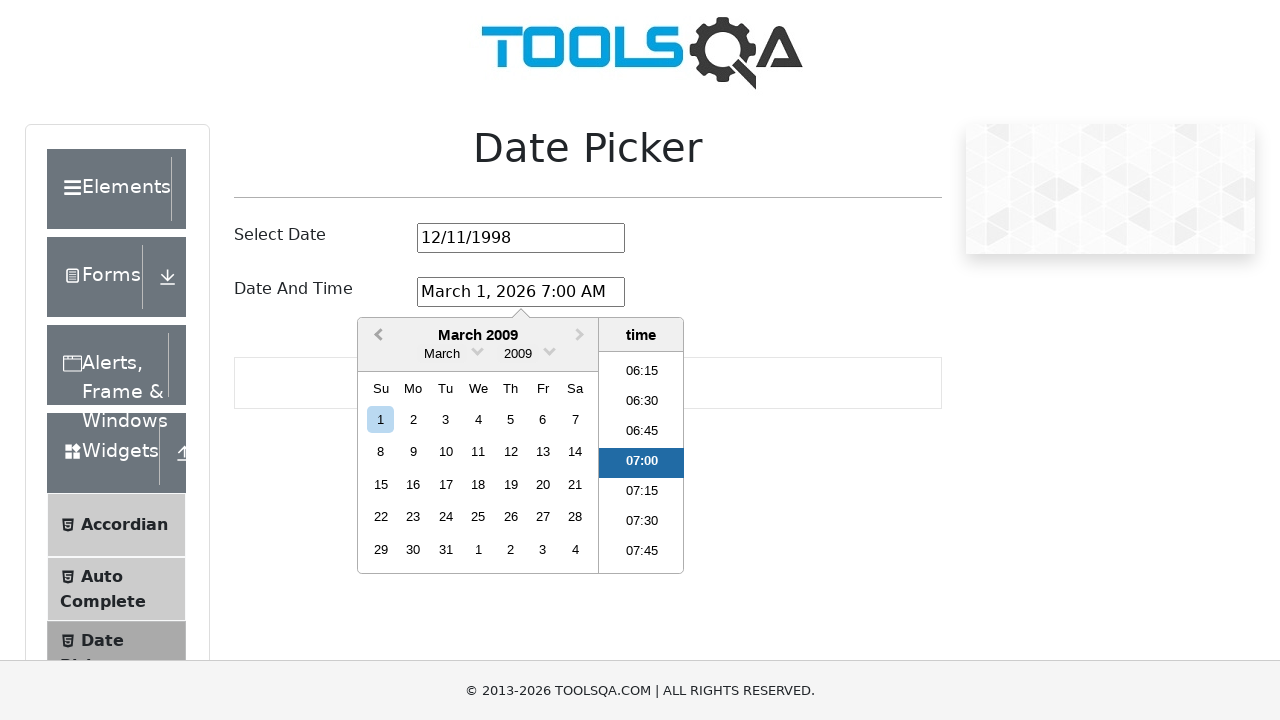

Clicked previous month button in date-time picker, current month: March 2009 at (376, 336) on .react-datepicker__navigation--previous
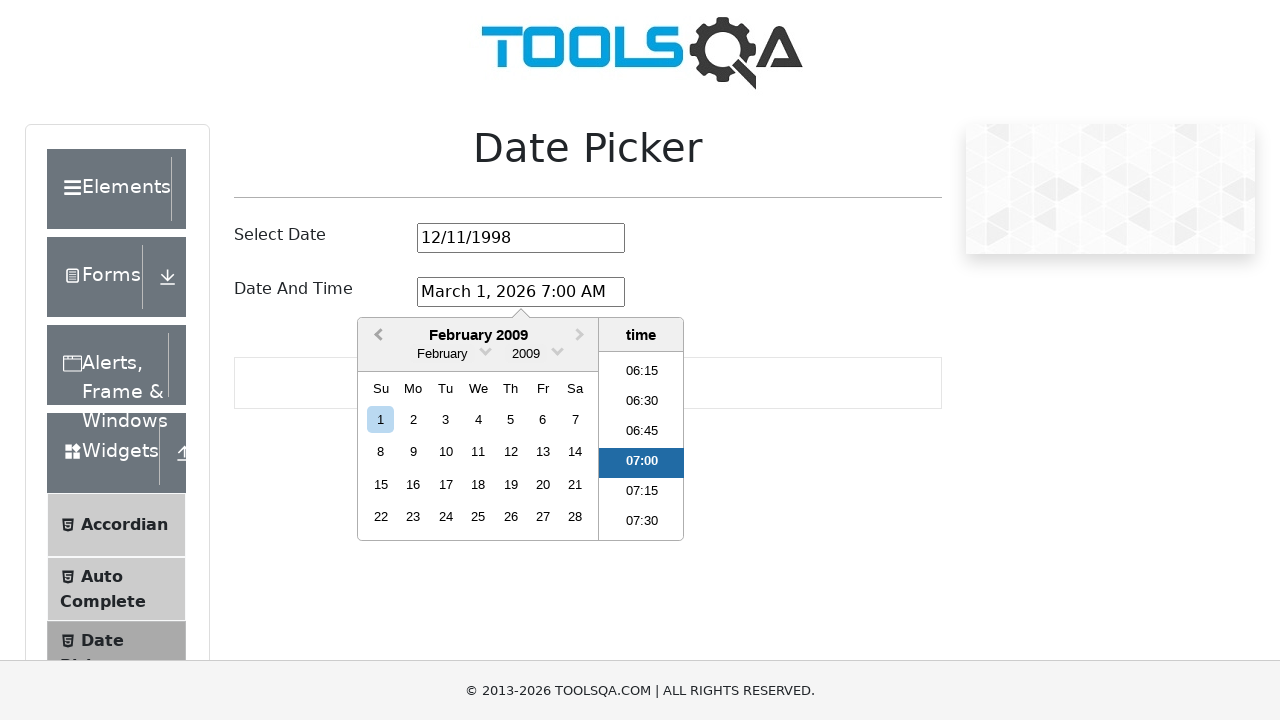

Clicked previous month button in date-time picker, current month: February 2009 at (376, 336) on .react-datepicker__navigation--previous
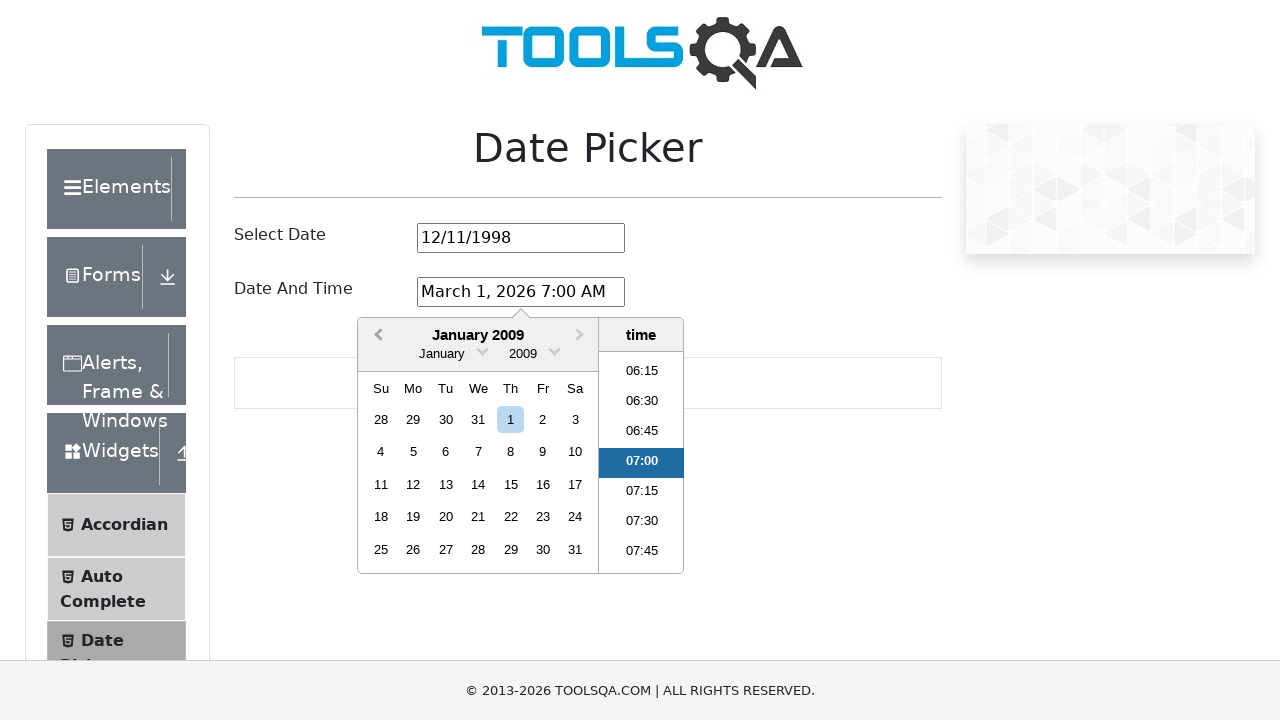

Clicked previous month button in date-time picker, current month: January 2009 at (376, 336) on .react-datepicker__navigation--previous
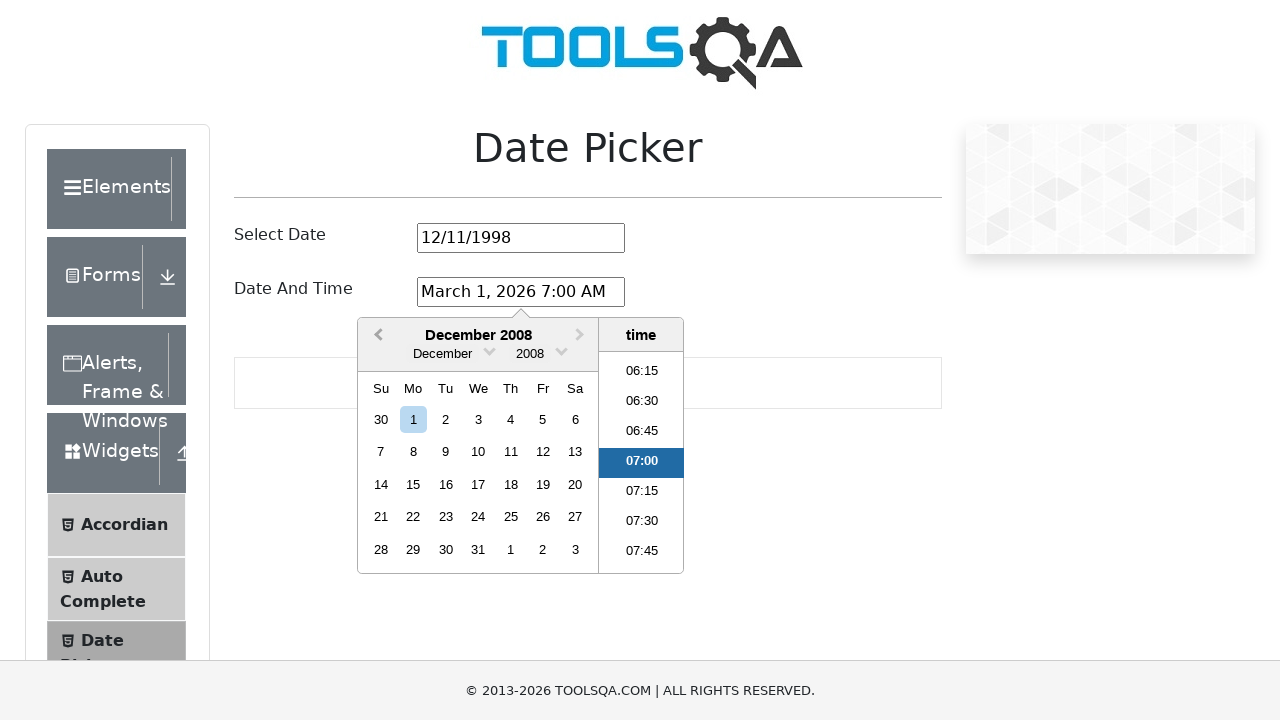

Clicked previous month button in date-time picker, current month: December 2008 at (376, 336) on .react-datepicker__navigation--previous
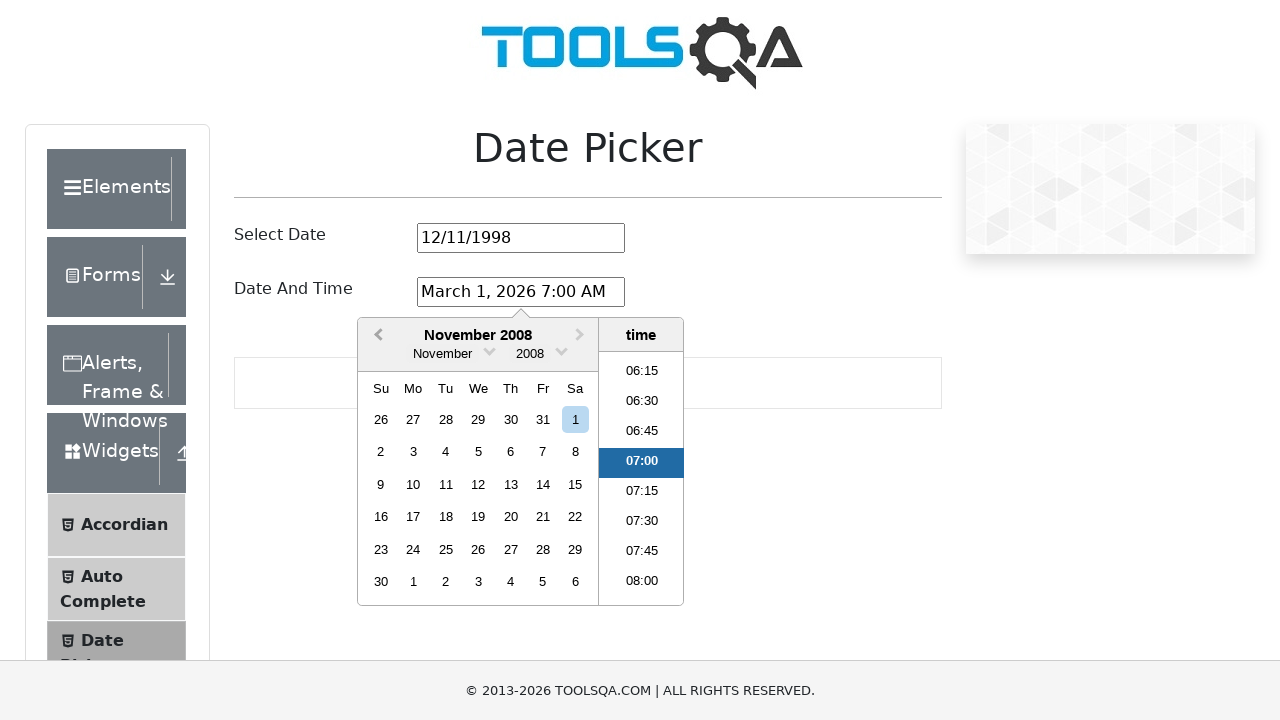

Clicked previous month button in date-time picker, current month: November 2008 at (376, 336) on .react-datepicker__navigation--previous
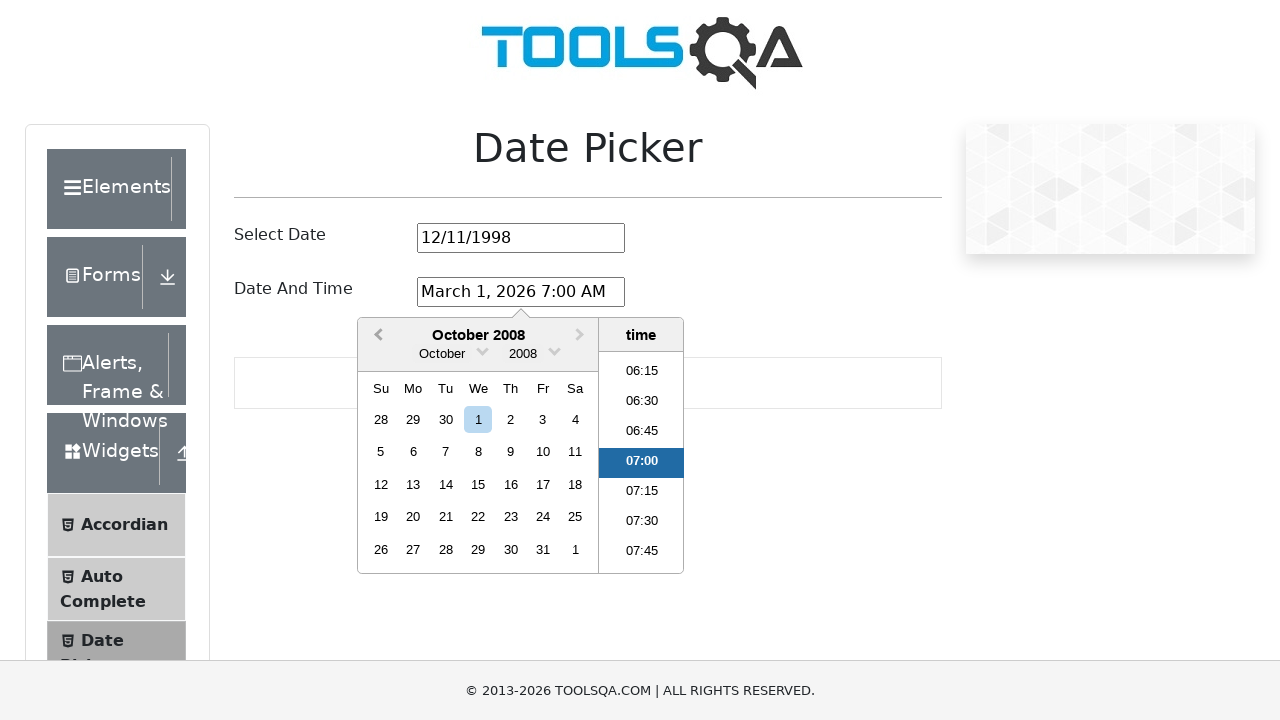

Clicked previous month button in date-time picker, current month: October 2008 at (376, 336) on .react-datepicker__navigation--previous
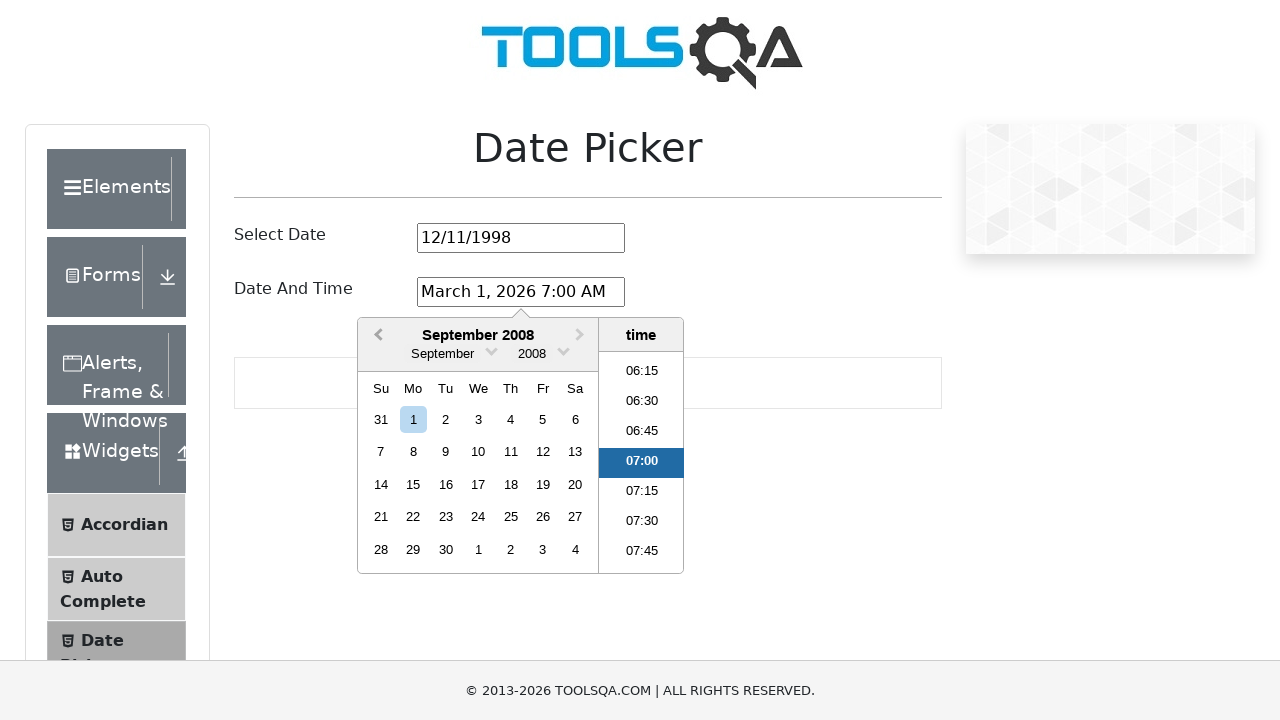

Clicked previous month button in date-time picker, current month: September 2008 at (376, 336) on .react-datepicker__navigation--previous
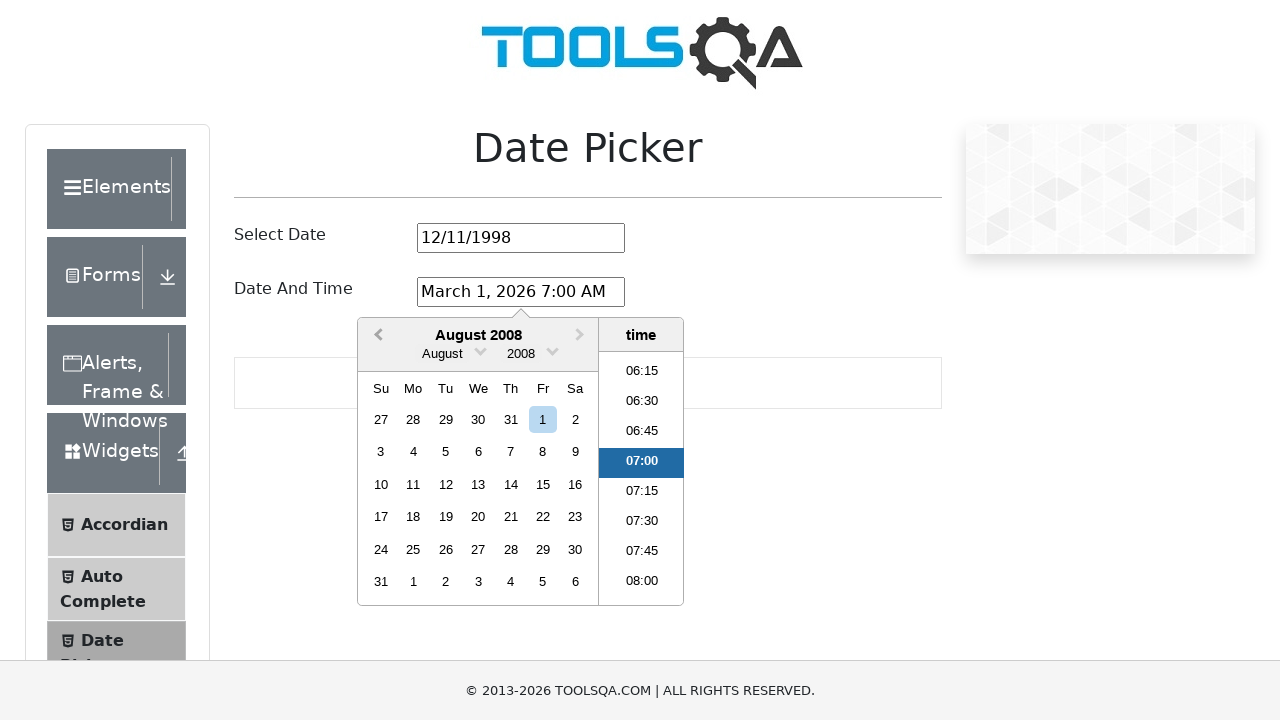

Clicked previous month button in date-time picker, current month: August 2008 at (376, 336) on .react-datepicker__navigation--previous
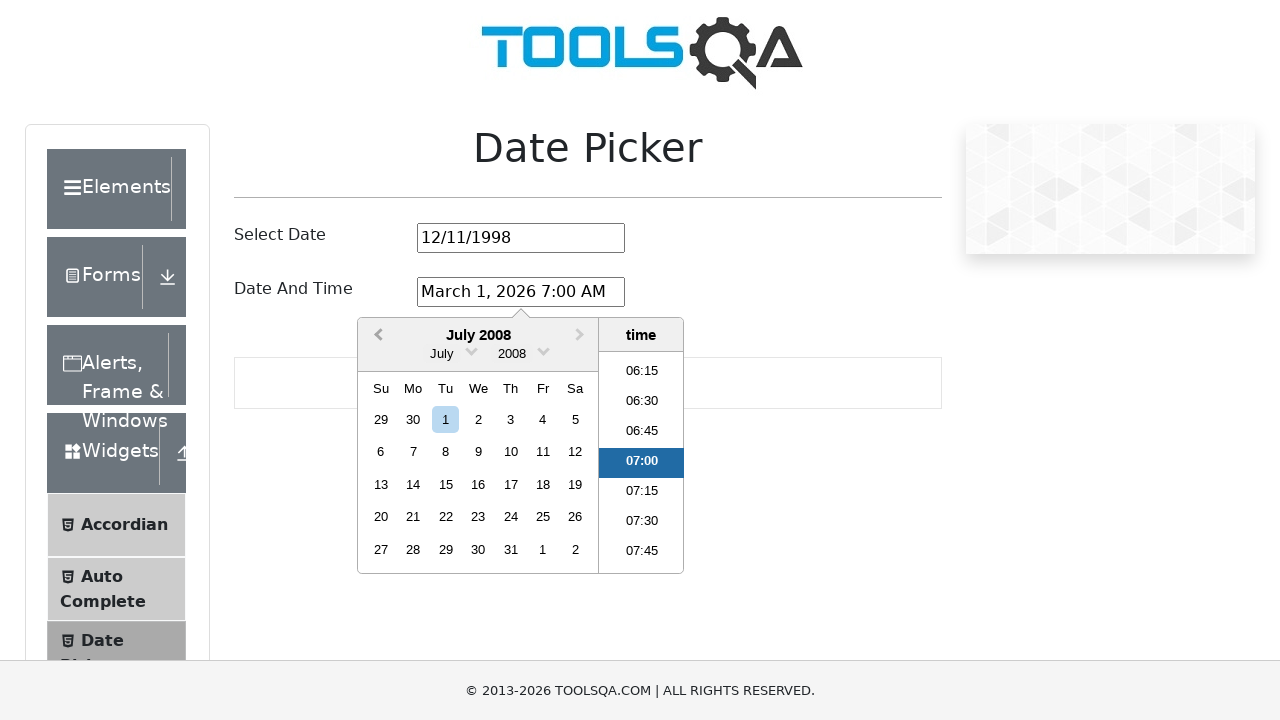

Clicked previous month button in date-time picker, current month: July 2008 at (376, 336) on .react-datepicker__navigation--previous
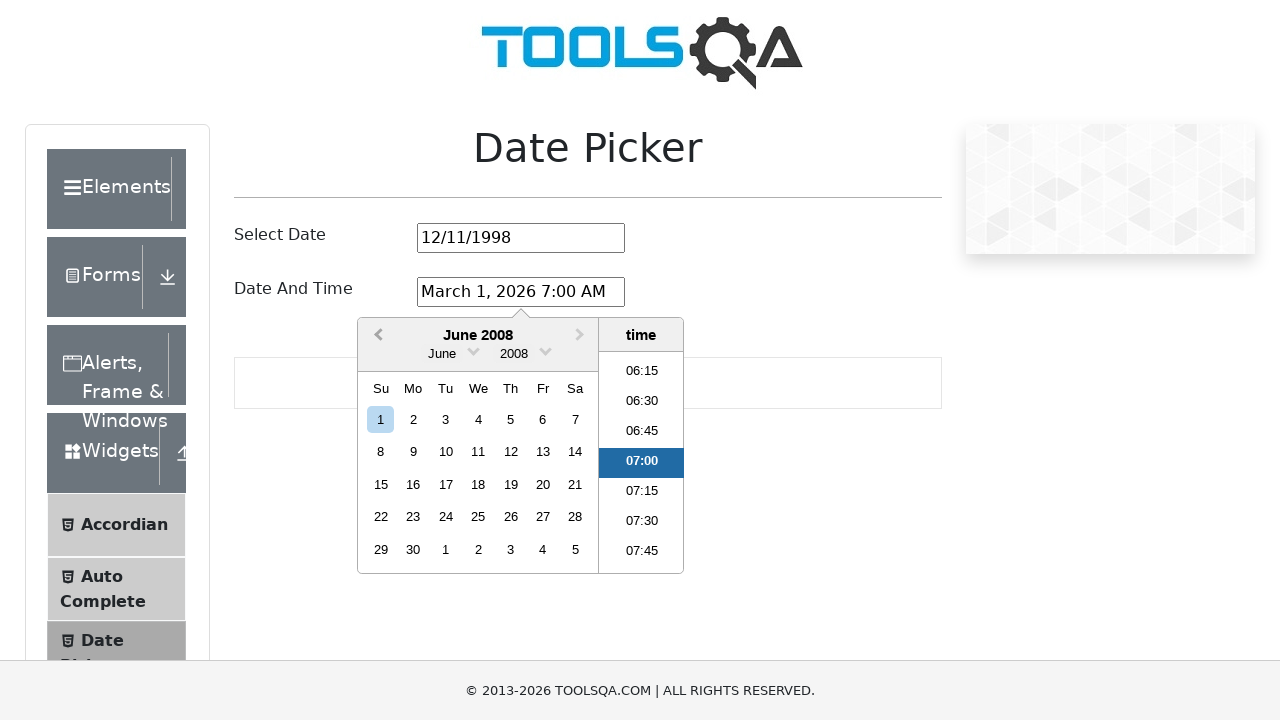

Clicked previous month button in date-time picker, current month: June 2008 at (376, 336) on .react-datepicker__navigation--previous
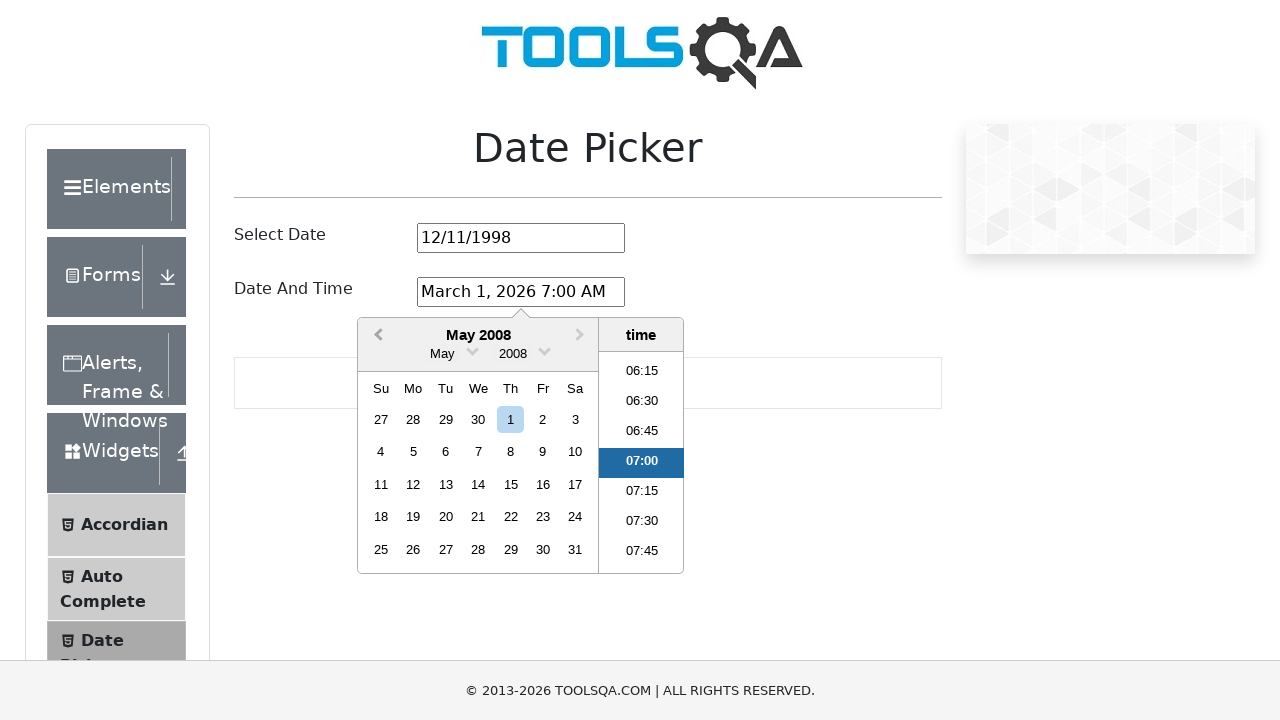

Clicked previous month button in date-time picker, current month: May 2008 at (376, 336) on .react-datepicker__navigation--previous
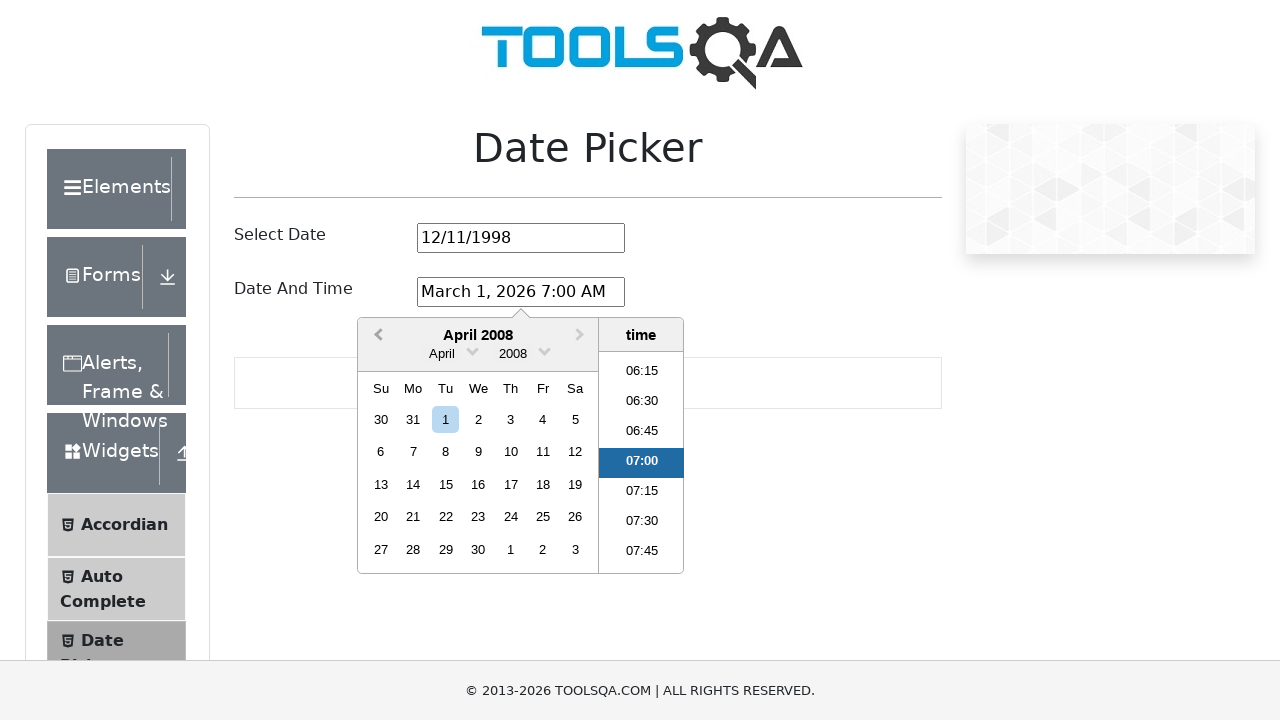

Clicked previous month button in date-time picker, current month: April 2008 at (376, 336) on .react-datepicker__navigation--previous
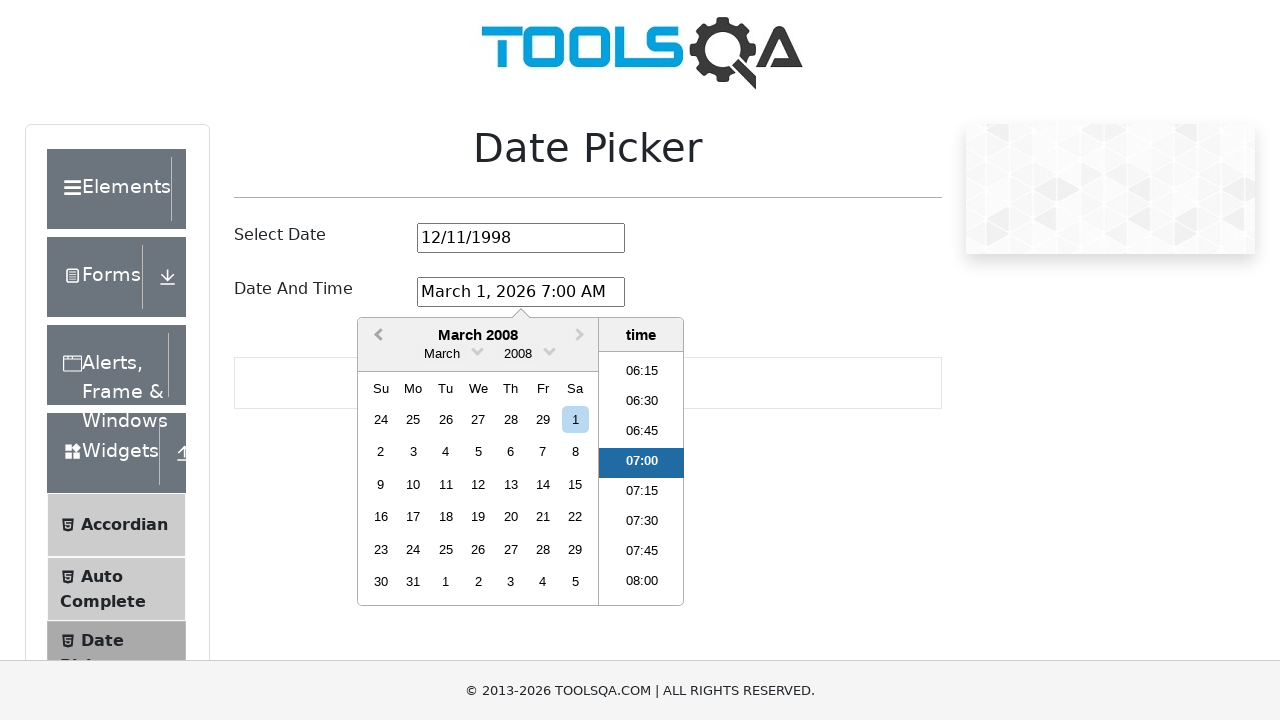

Clicked previous month button in date-time picker, current month: March 2008 at (376, 336) on .react-datepicker__navigation--previous
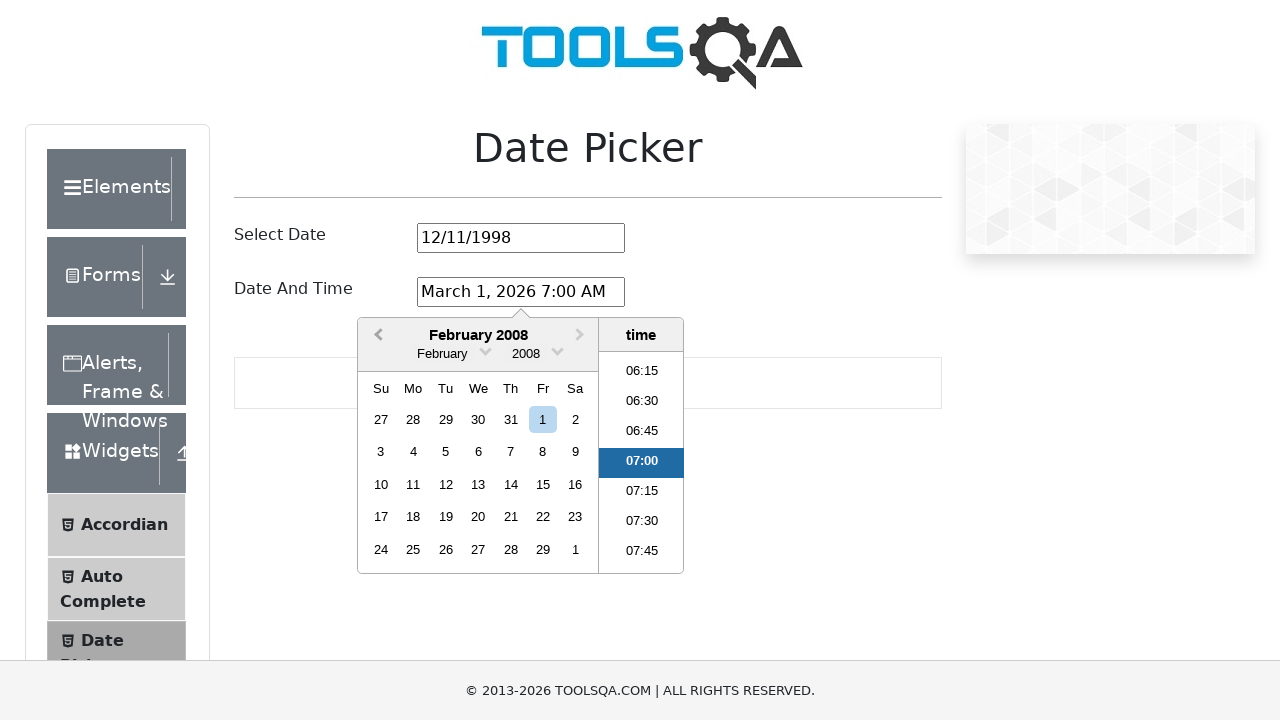

Clicked previous month button in date-time picker, current month: February 2008 at (376, 336) on .react-datepicker__navigation--previous
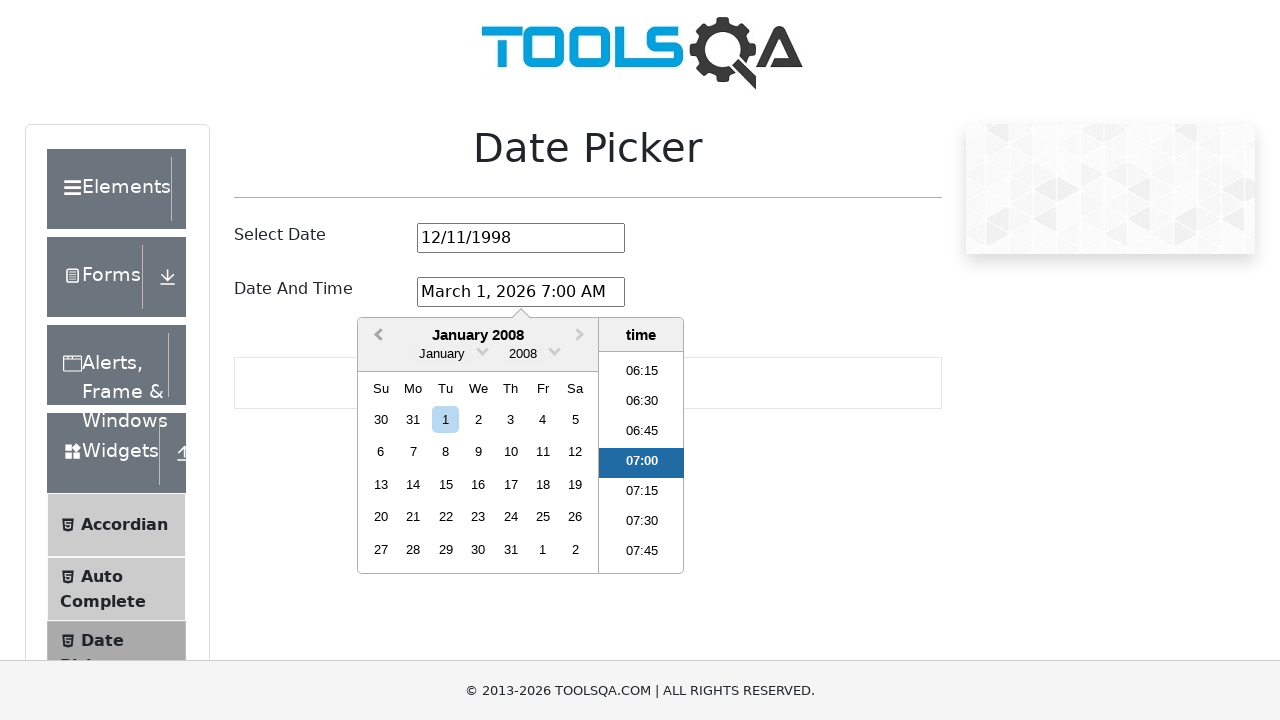

Clicked previous month button in date-time picker, current month: January 2008 at (376, 336) on .react-datepicker__navigation--previous
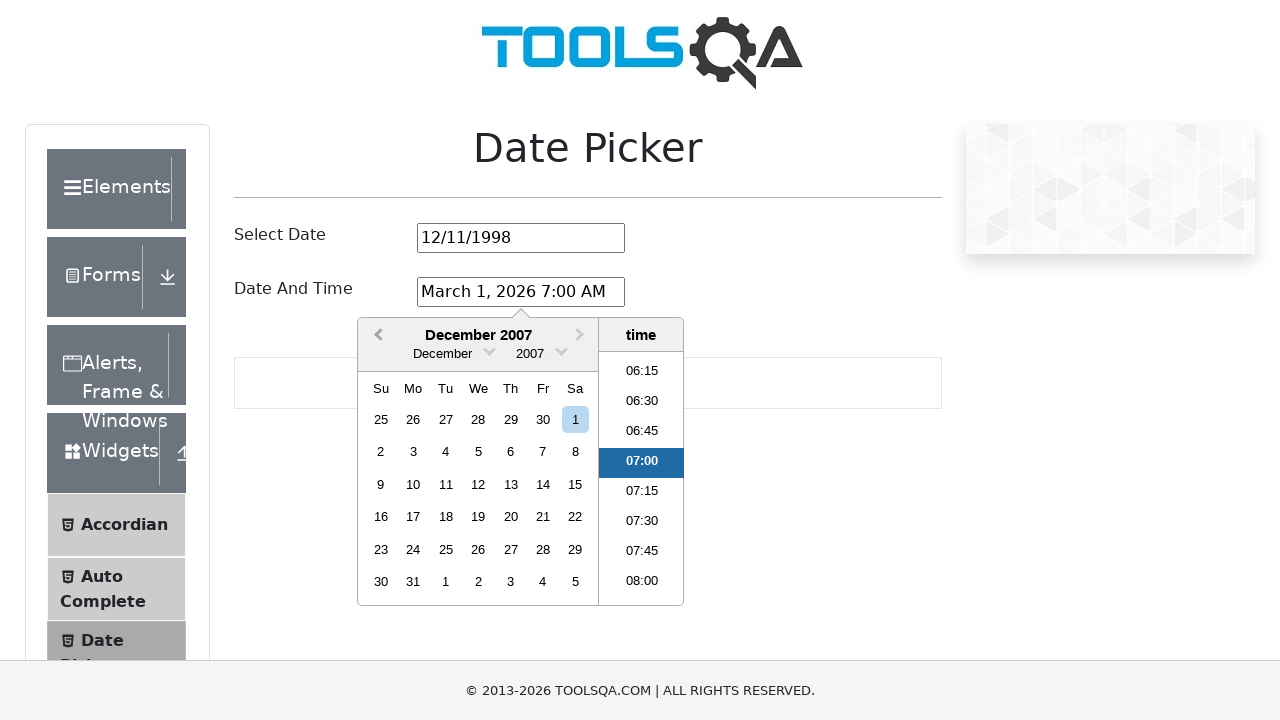

Clicked previous month button in date-time picker, current month: December 2007 at (376, 336) on .react-datepicker__navigation--previous
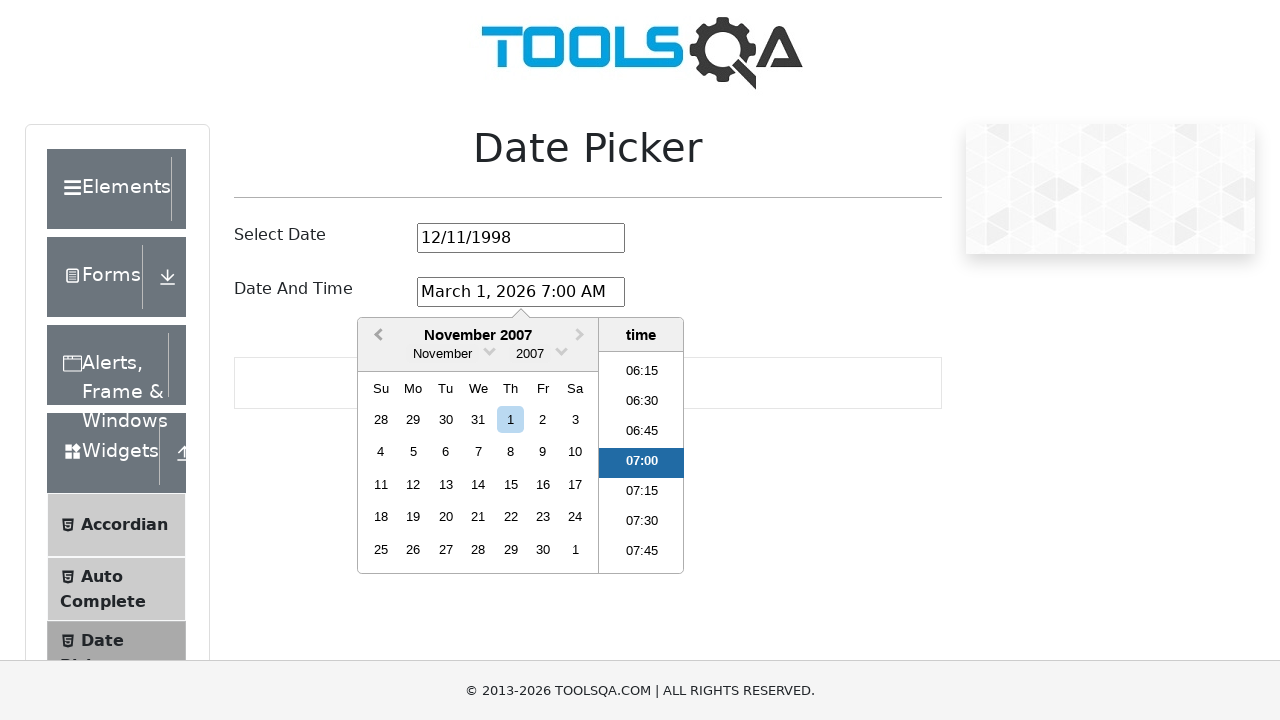

Clicked previous month button in date-time picker, current month: November 2007 at (376, 336) on .react-datepicker__navigation--previous
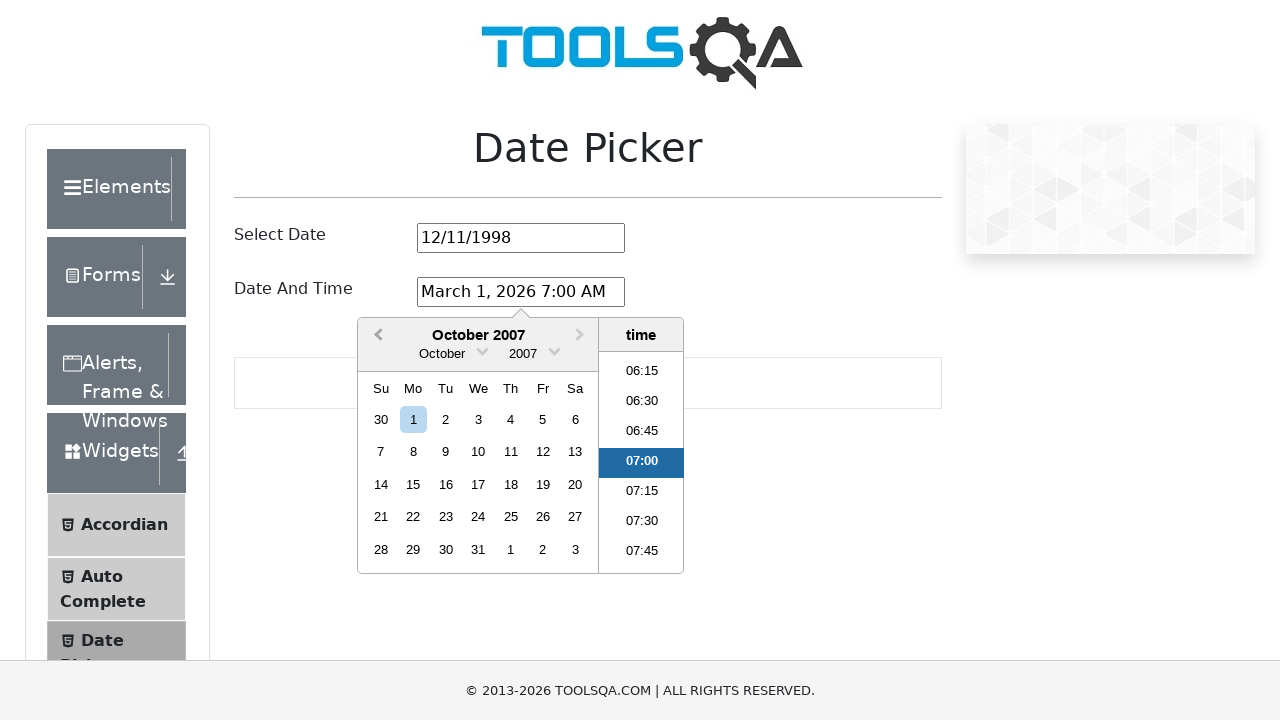

Clicked previous month button in date-time picker, current month: October 2007 at (376, 336) on .react-datepicker__navigation--previous
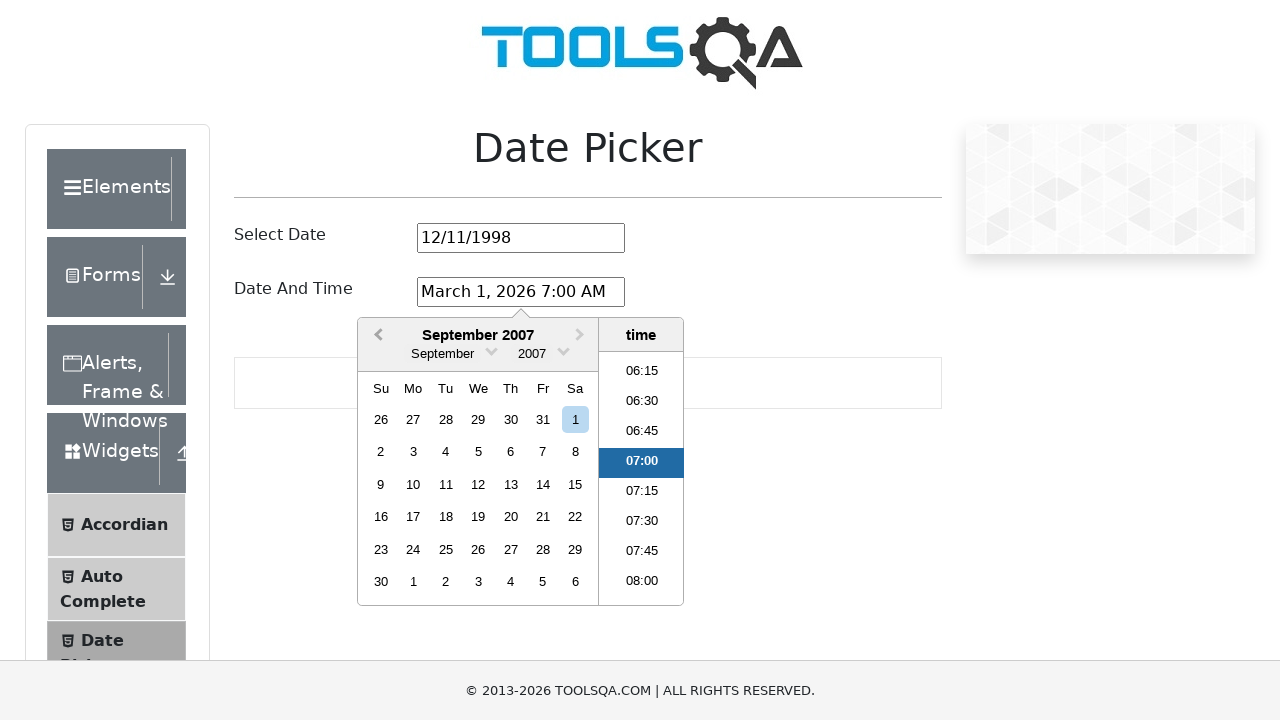

Clicked previous month button in date-time picker, current month: September 2007 at (376, 336) on .react-datepicker__navigation--previous
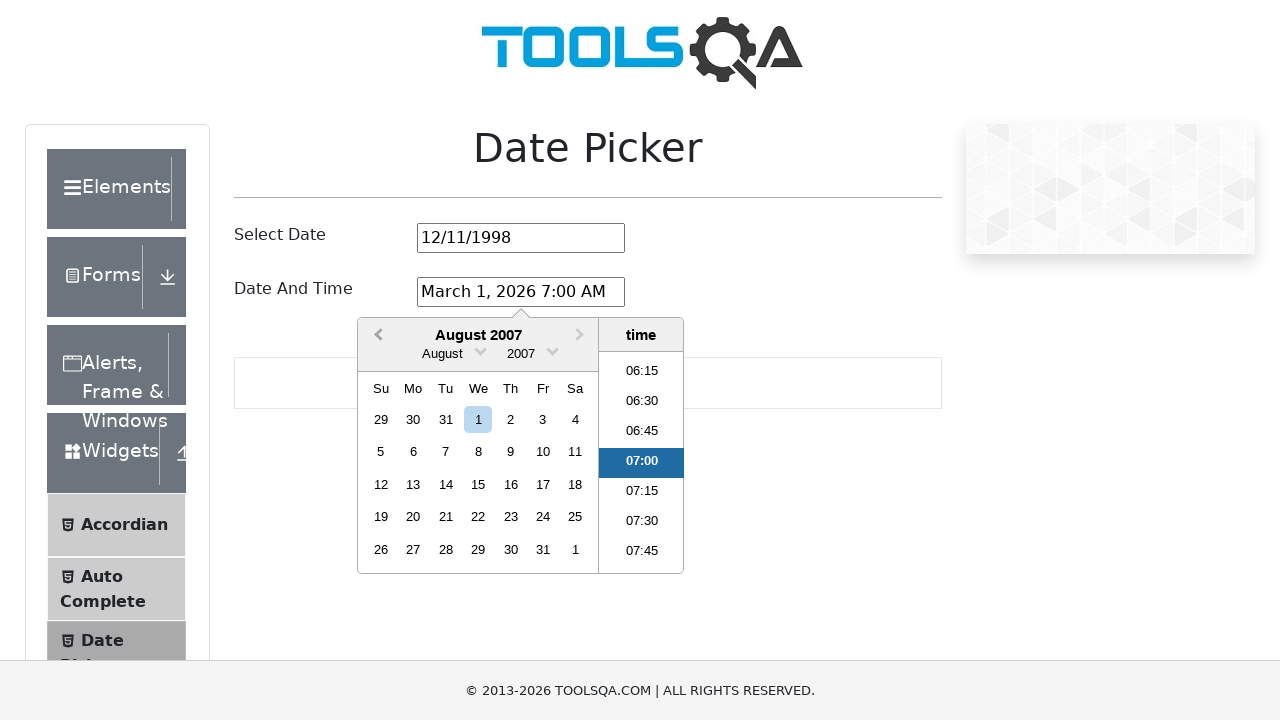

Clicked previous month button in date-time picker, current month: August 2007 at (376, 336) on .react-datepicker__navigation--previous
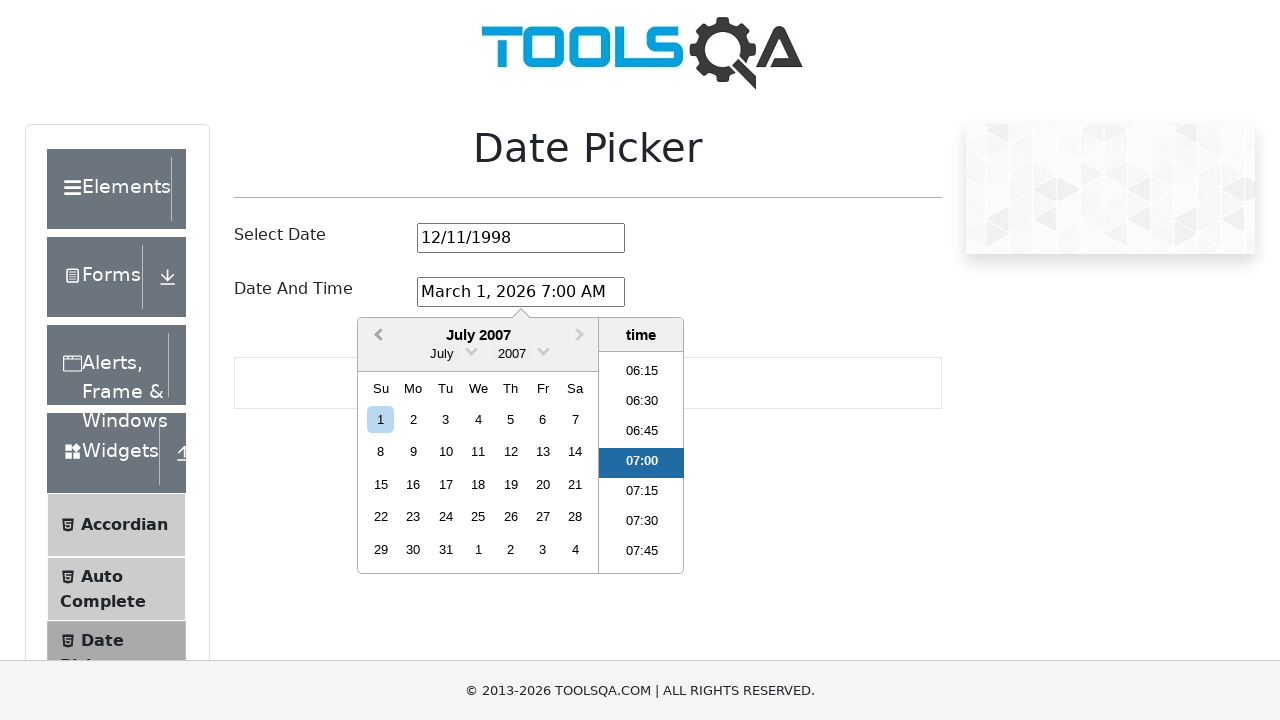

Clicked previous month button in date-time picker, current month: July 2007 at (376, 336) on .react-datepicker__navigation--previous
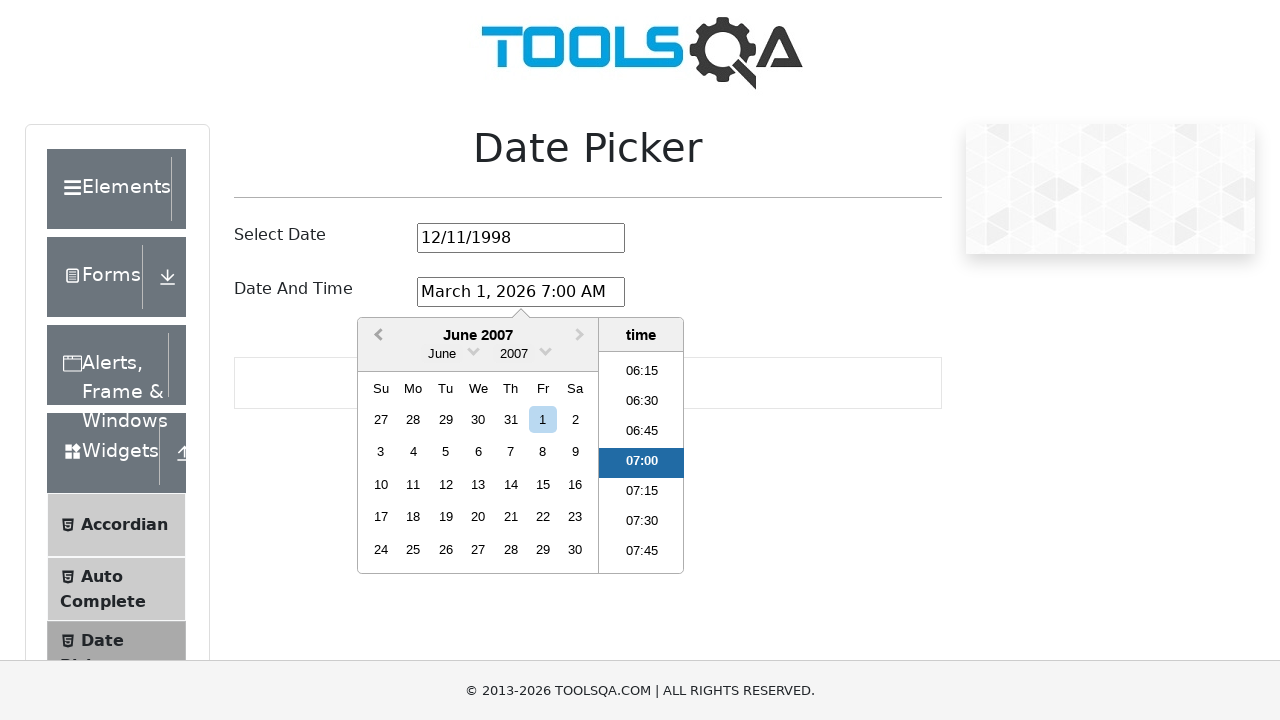

Clicked previous month button in date-time picker, current month: June 2007 at (376, 336) on .react-datepicker__navigation--previous
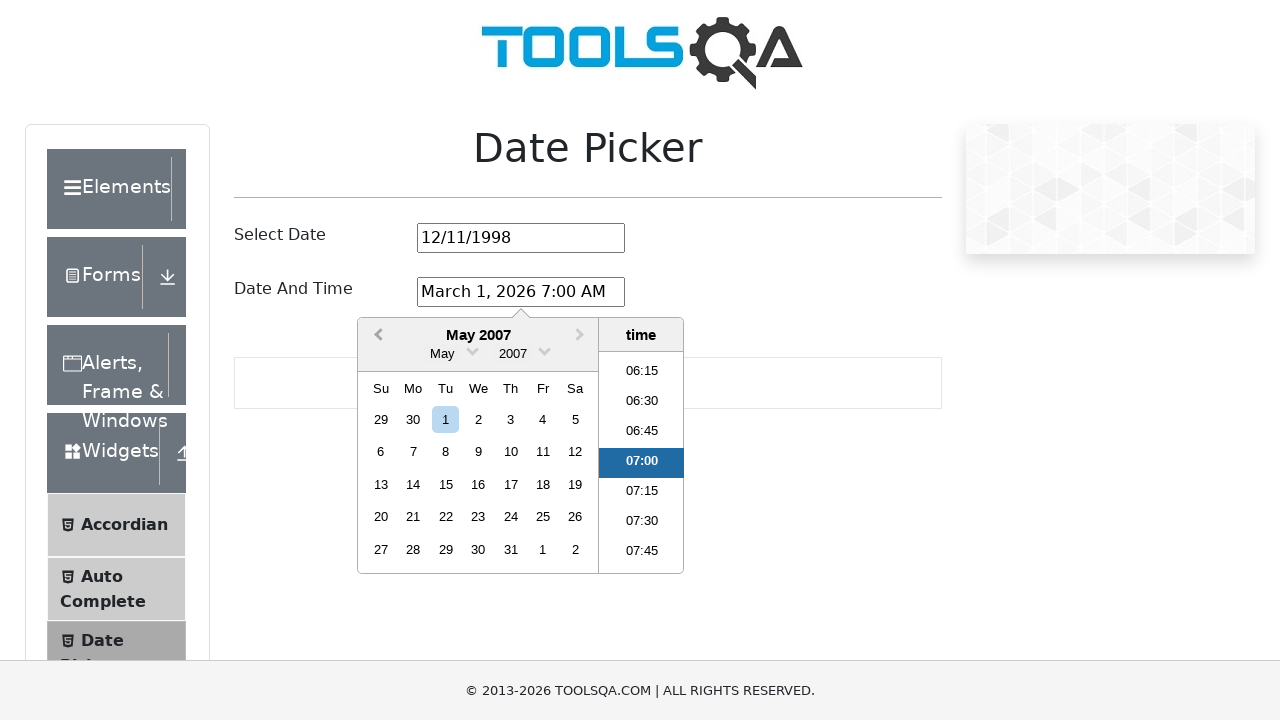

Clicked previous month button in date-time picker, current month: May 2007 at (376, 336) on .react-datepicker__navigation--previous
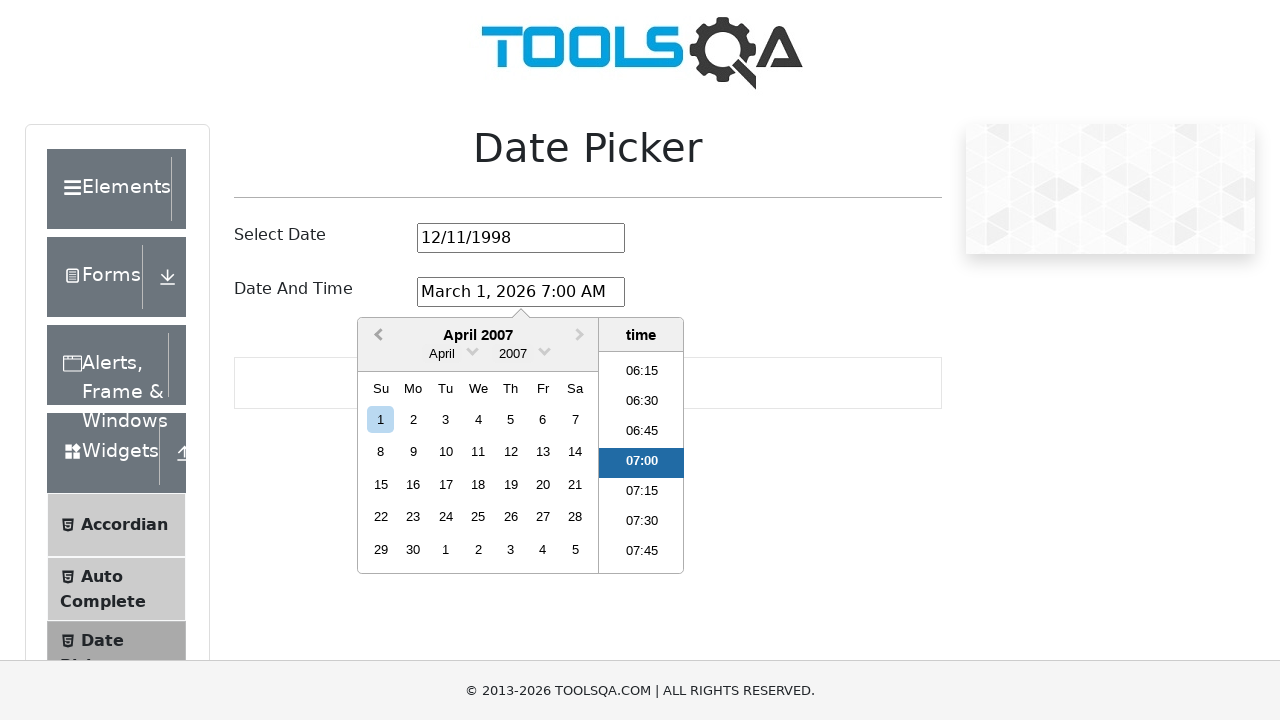

Clicked previous month button in date-time picker, current month: April 2007 at (376, 336) on .react-datepicker__navigation--previous
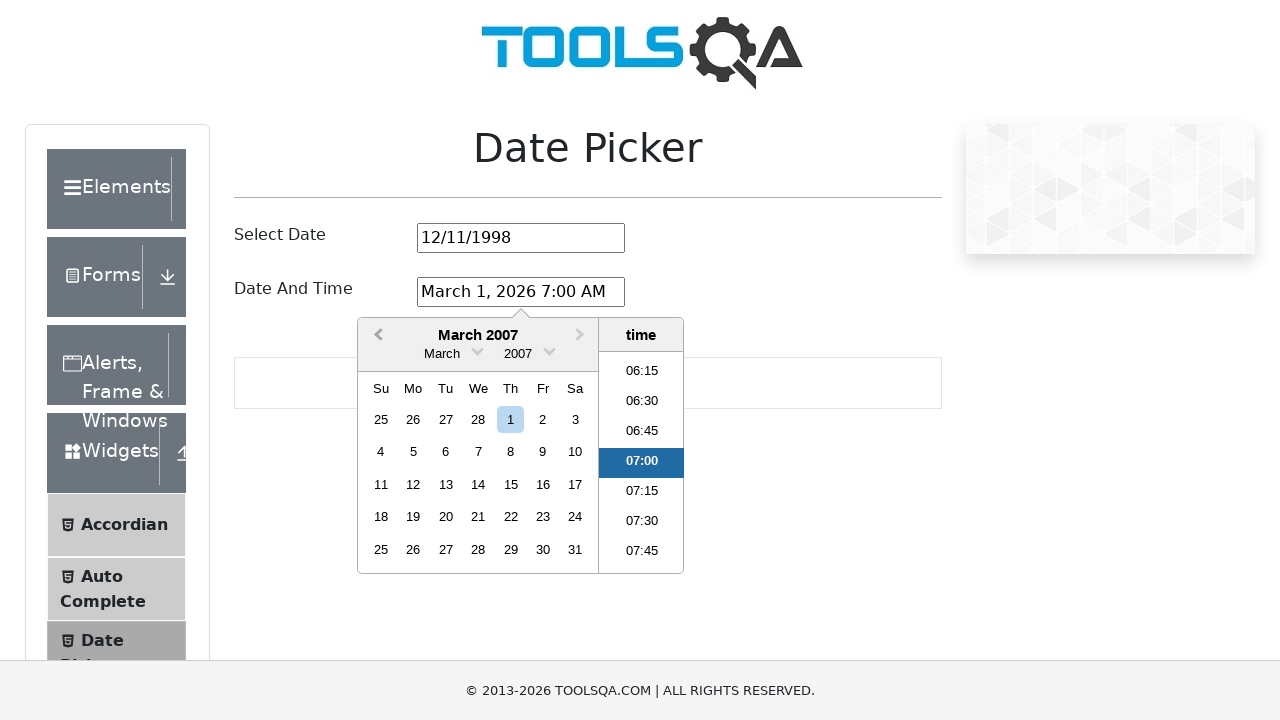

Clicked previous month button in date-time picker, current month: March 2007 at (376, 336) on .react-datepicker__navigation--previous
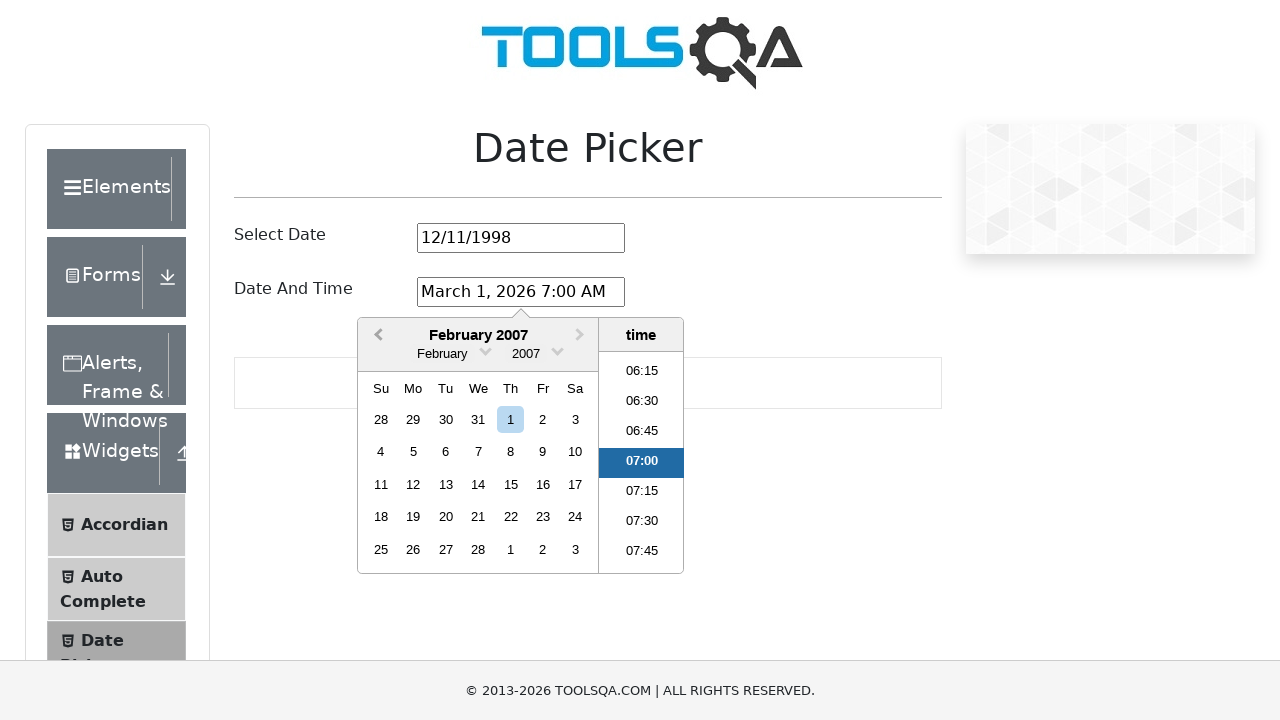

Clicked previous month button in date-time picker, current month: February 2007 at (376, 336) on .react-datepicker__navigation--previous
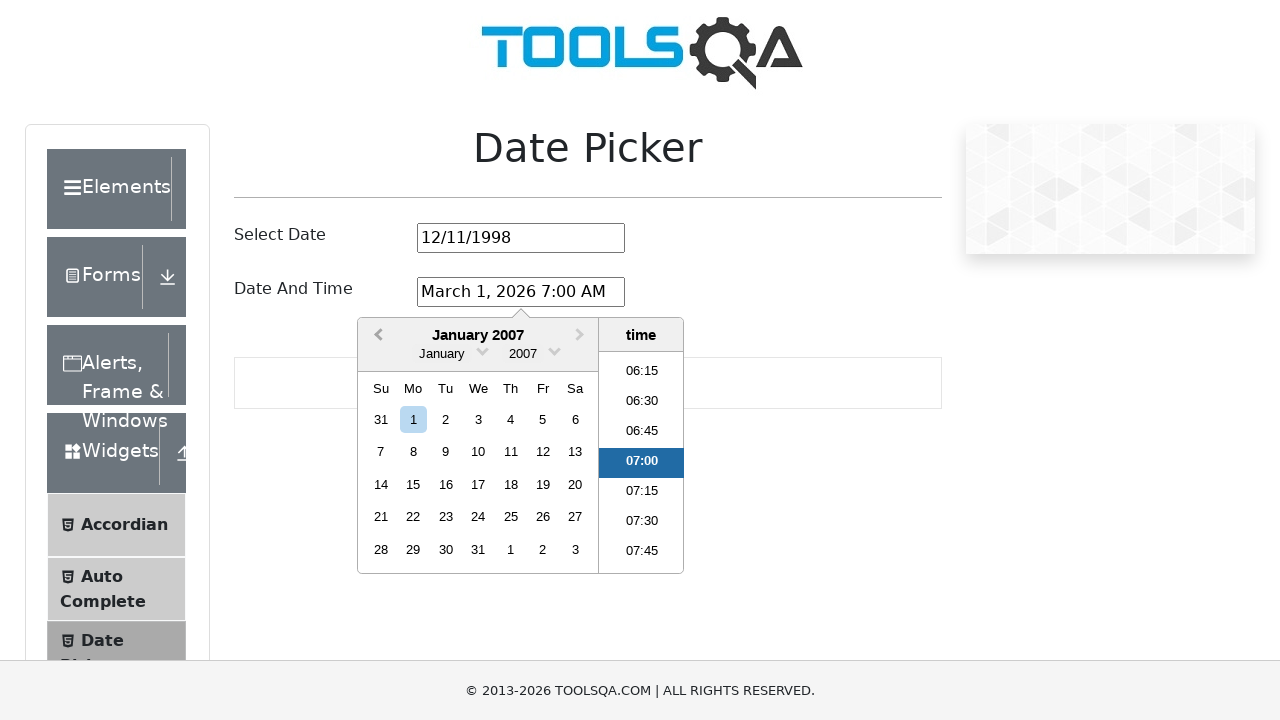

Clicked previous month button in date-time picker, current month: January 2007 at (376, 336) on .react-datepicker__navigation--previous
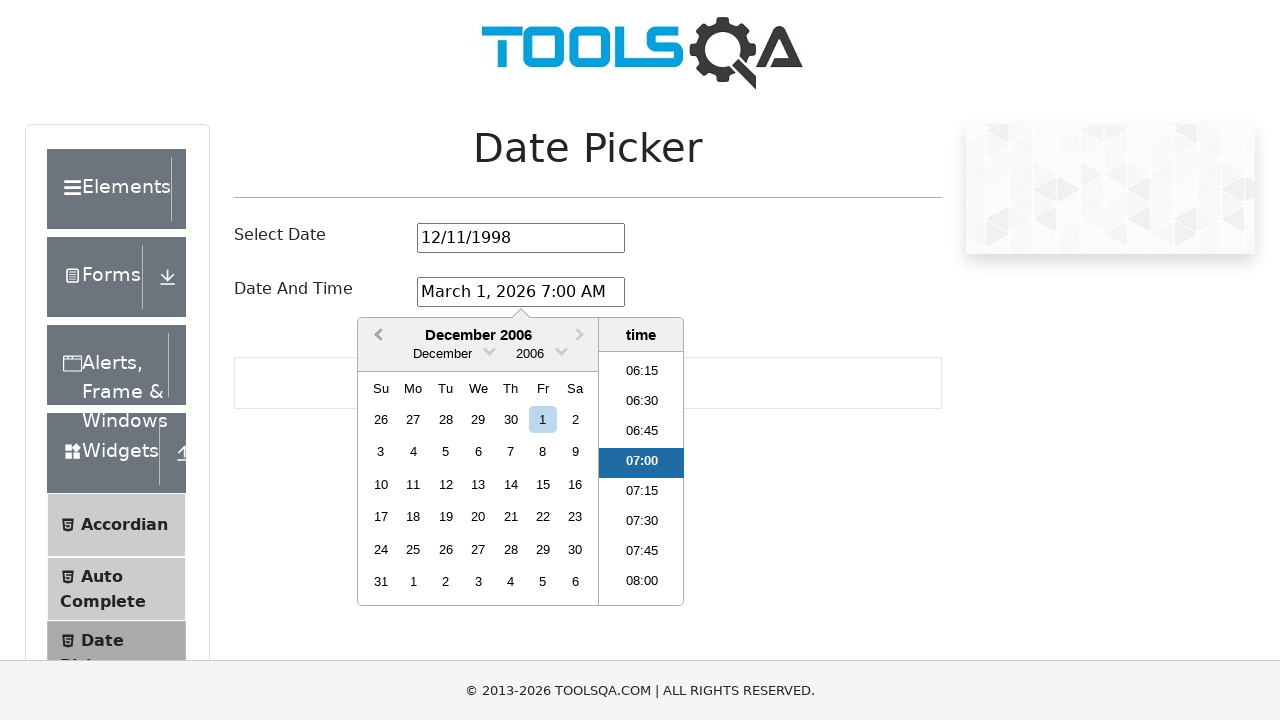

Clicked previous month button in date-time picker, current month: December 2006 at (376, 336) on .react-datepicker__navigation--previous
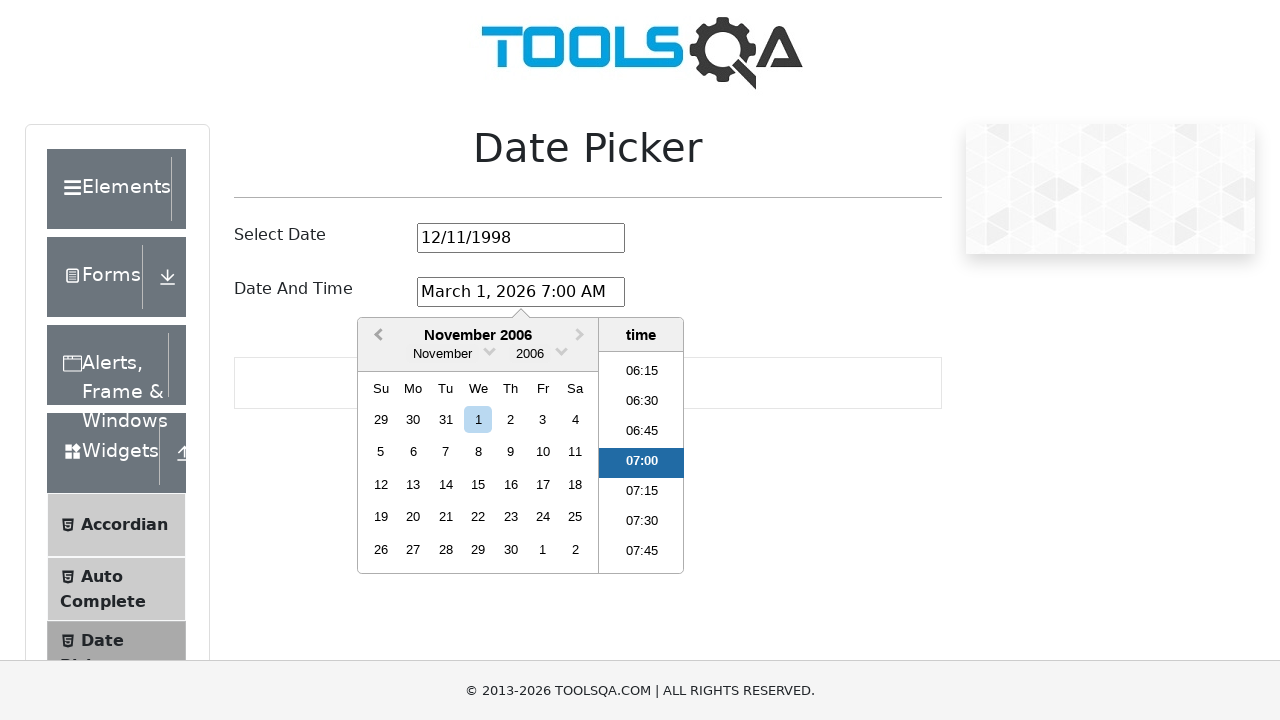

Clicked previous month button in date-time picker, current month: November 2006 at (376, 336) on .react-datepicker__navigation--previous
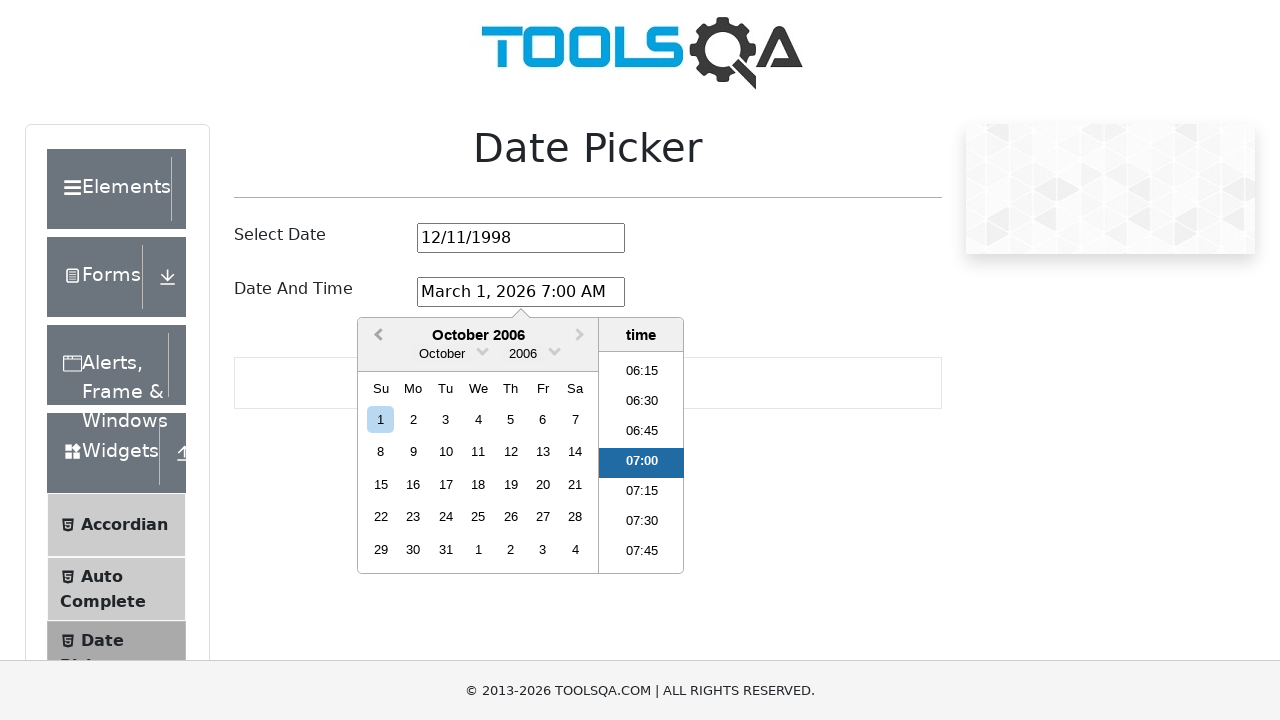

Clicked previous month button in date-time picker, current month: October 2006 at (376, 336) on .react-datepicker__navigation--previous
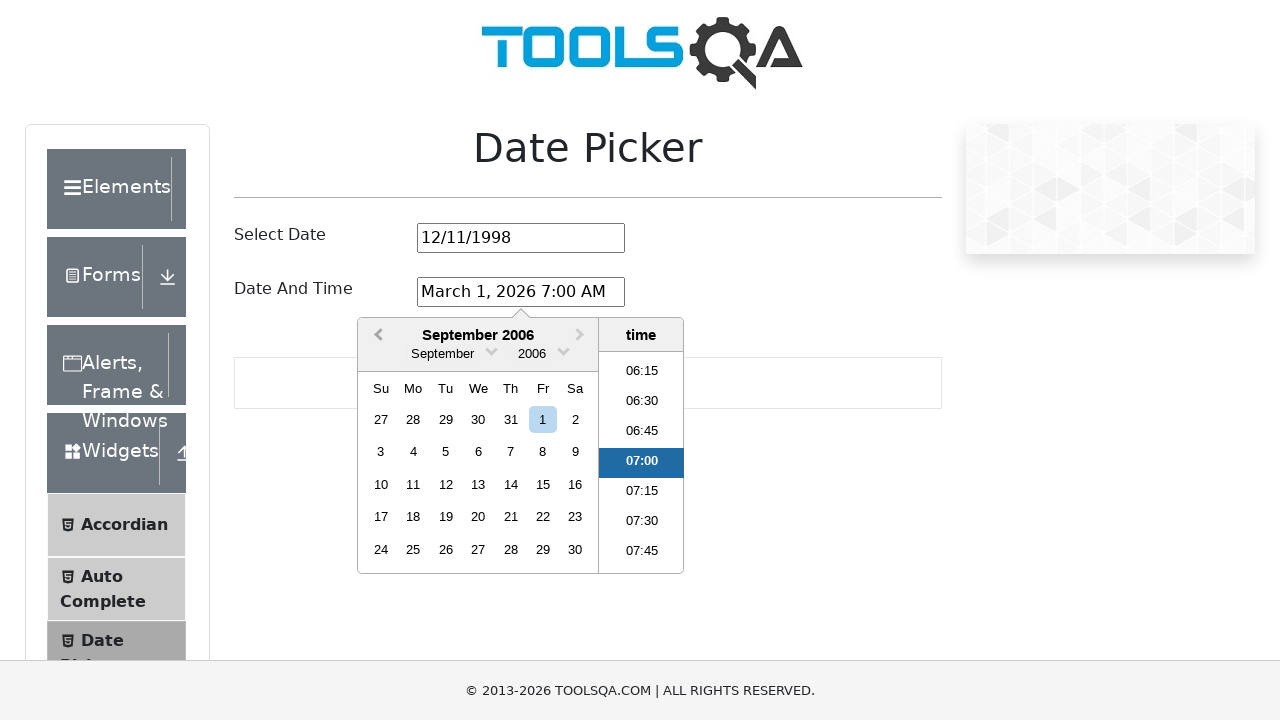

Clicked previous month button in date-time picker, current month: September 2006 at (376, 336) on .react-datepicker__navigation--previous
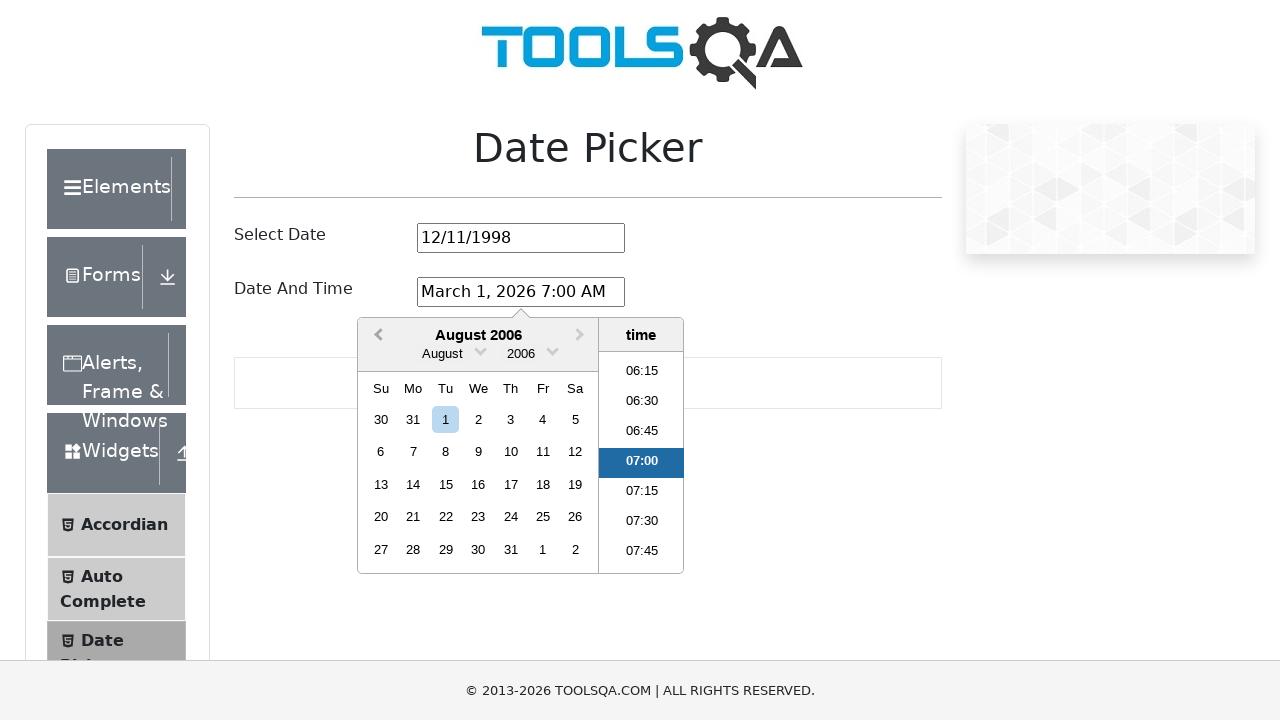

Clicked previous month button in date-time picker, current month: August 2006 at (376, 336) on .react-datepicker__navigation--previous
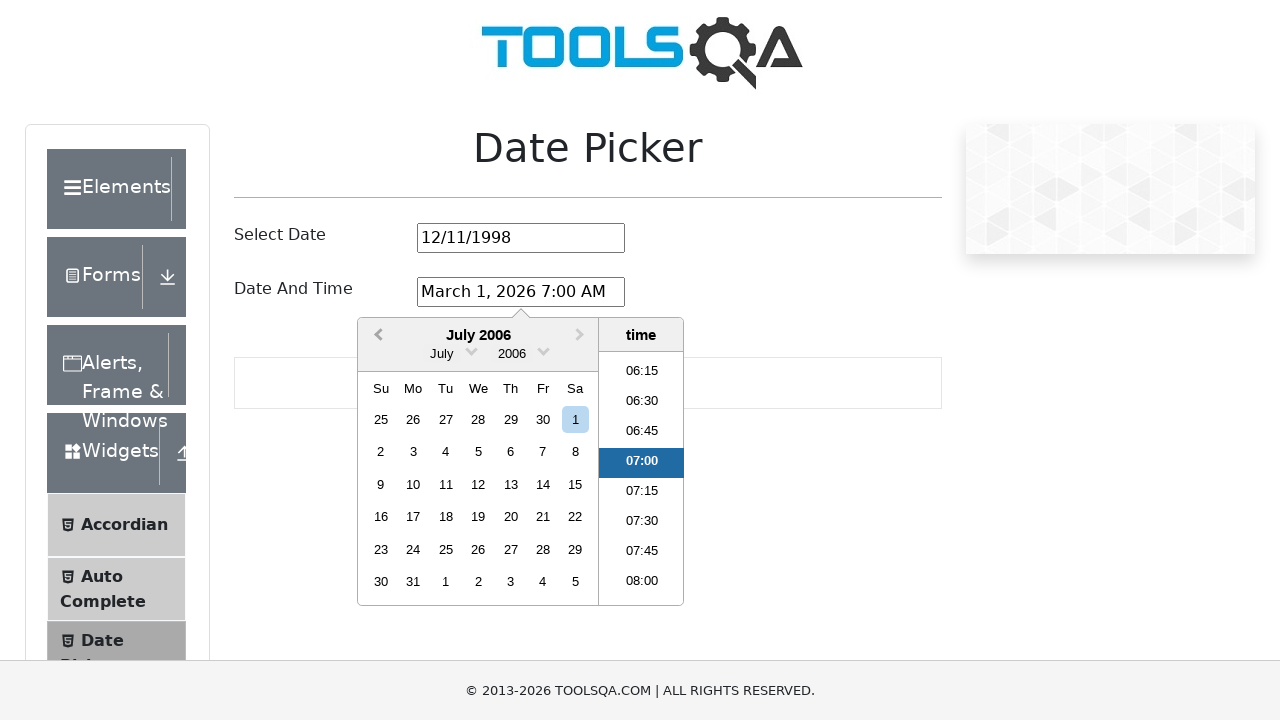

Clicked previous month button in date-time picker, current month: July 2006 at (376, 336) on .react-datepicker__navigation--previous
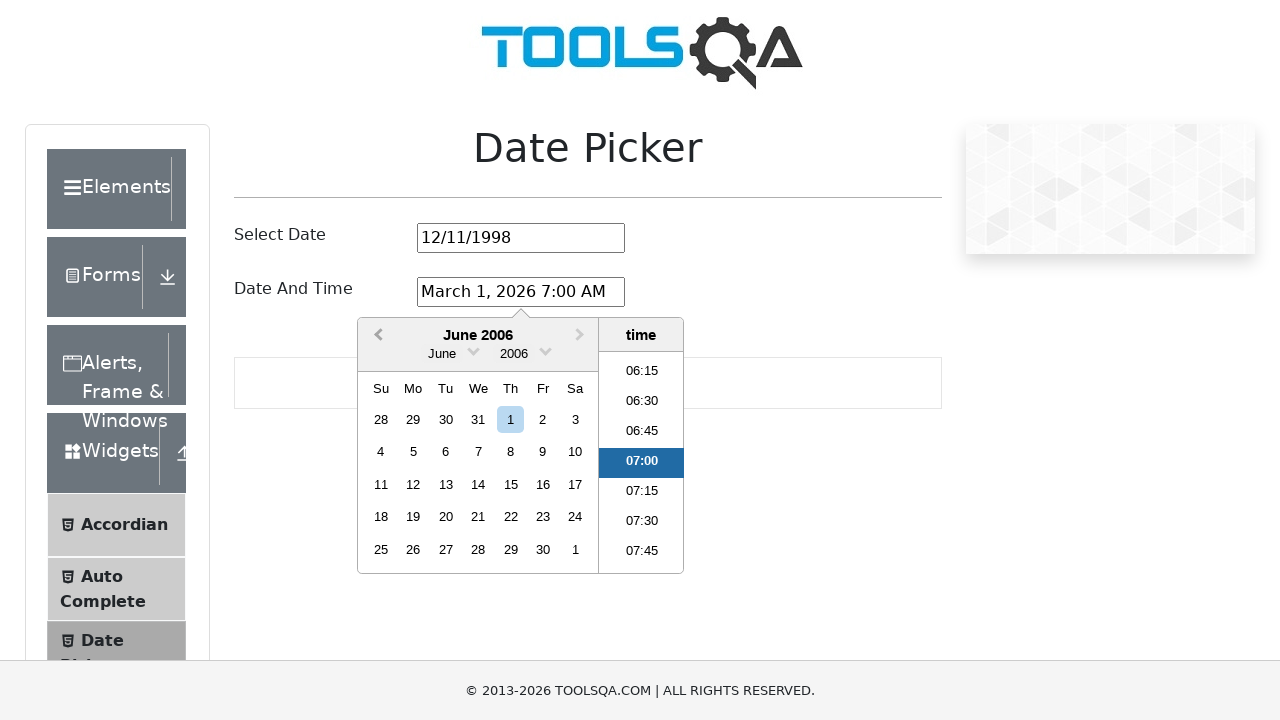

Clicked previous month button in date-time picker, current month: June 2006 at (376, 336) on .react-datepicker__navigation--previous
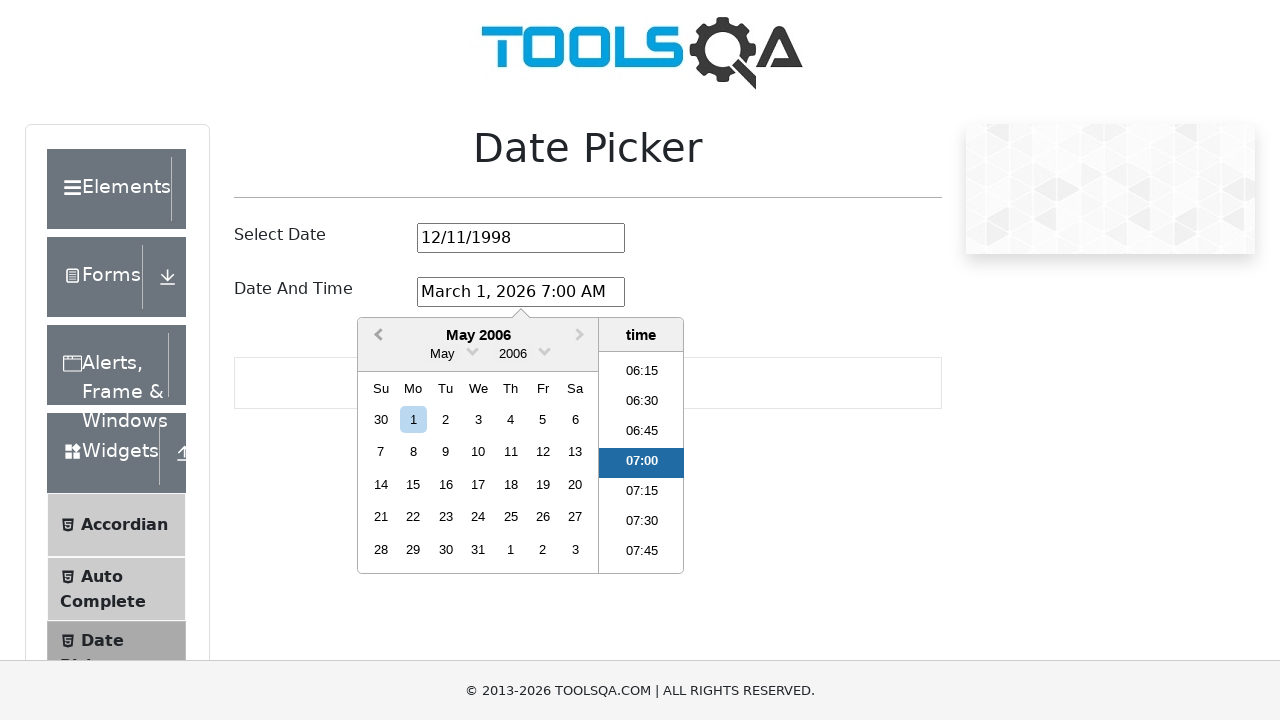

Clicked previous month button in date-time picker, current month: May 2006 at (376, 336) on .react-datepicker__navigation--previous
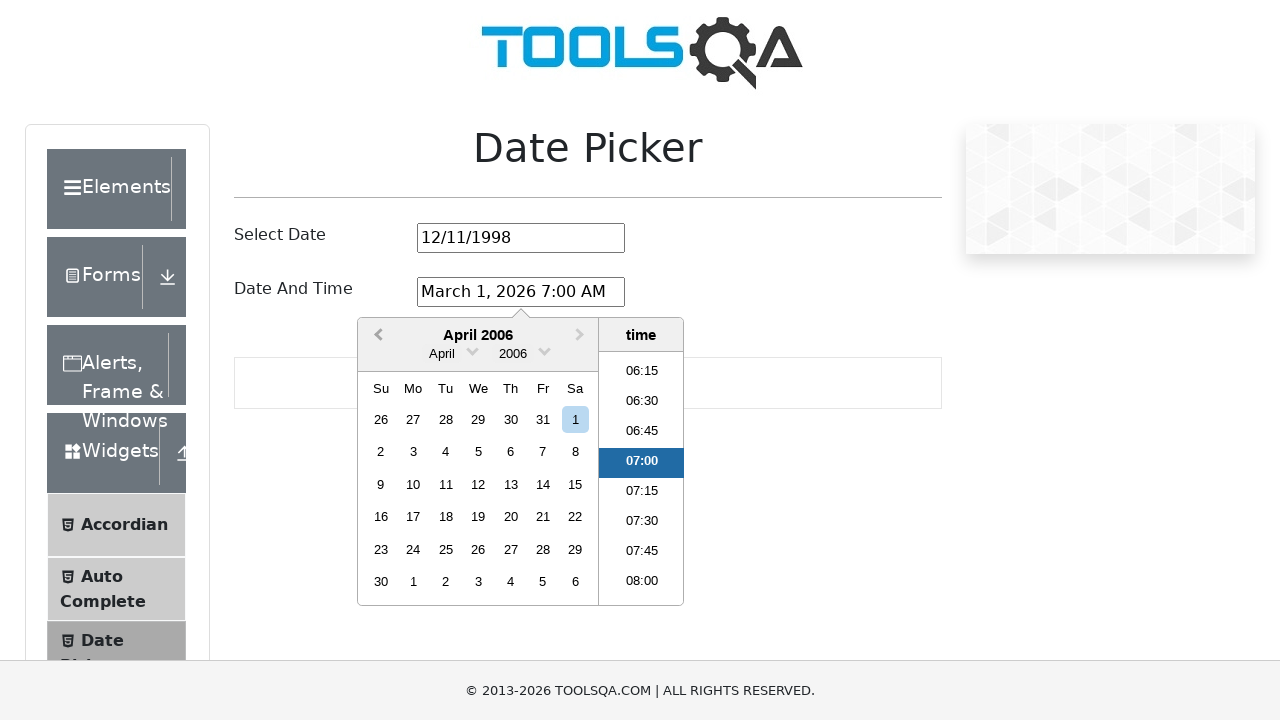

Clicked previous month button in date-time picker, current month: April 2006 at (376, 336) on .react-datepicker__navigation--previous
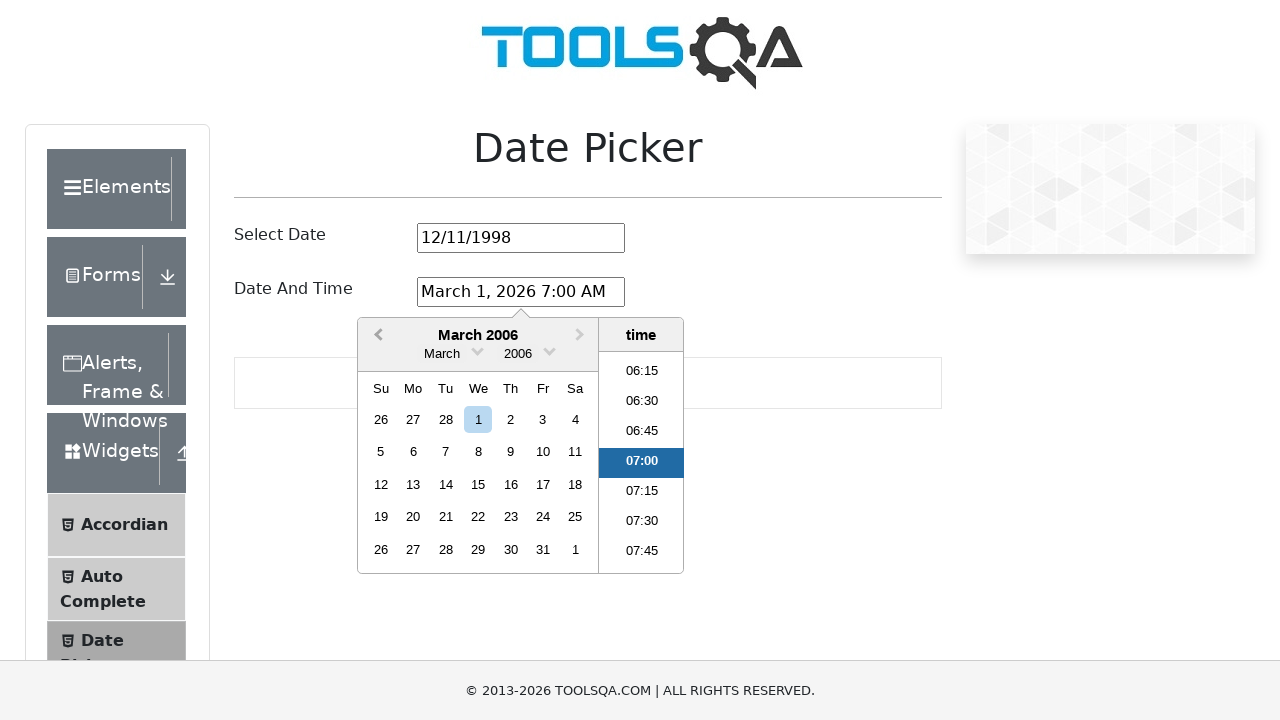

Clicked previous month button in date-time picker, current month: March 2006 at (376, 336) on .react-datepicker__navigation--previous
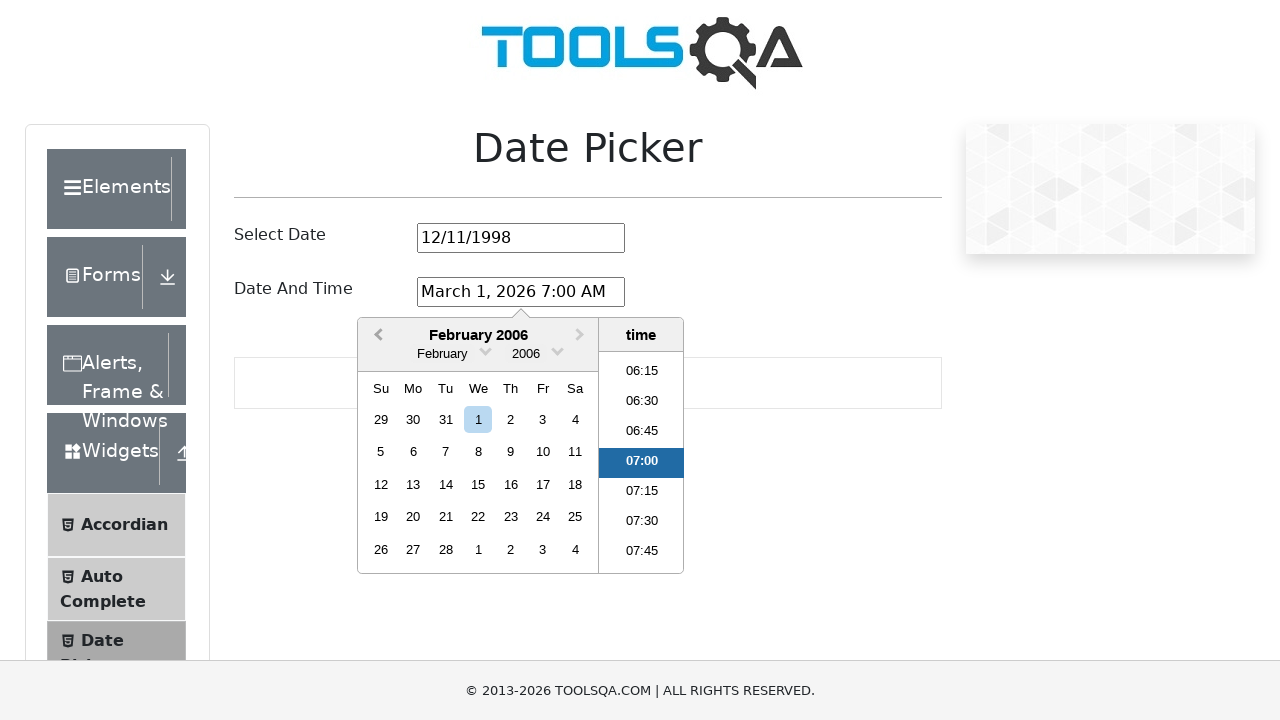

Clicked previous month button in date-time picker, current month: February 2006 at (376, 336) on .react-datepicker__navigation--previous
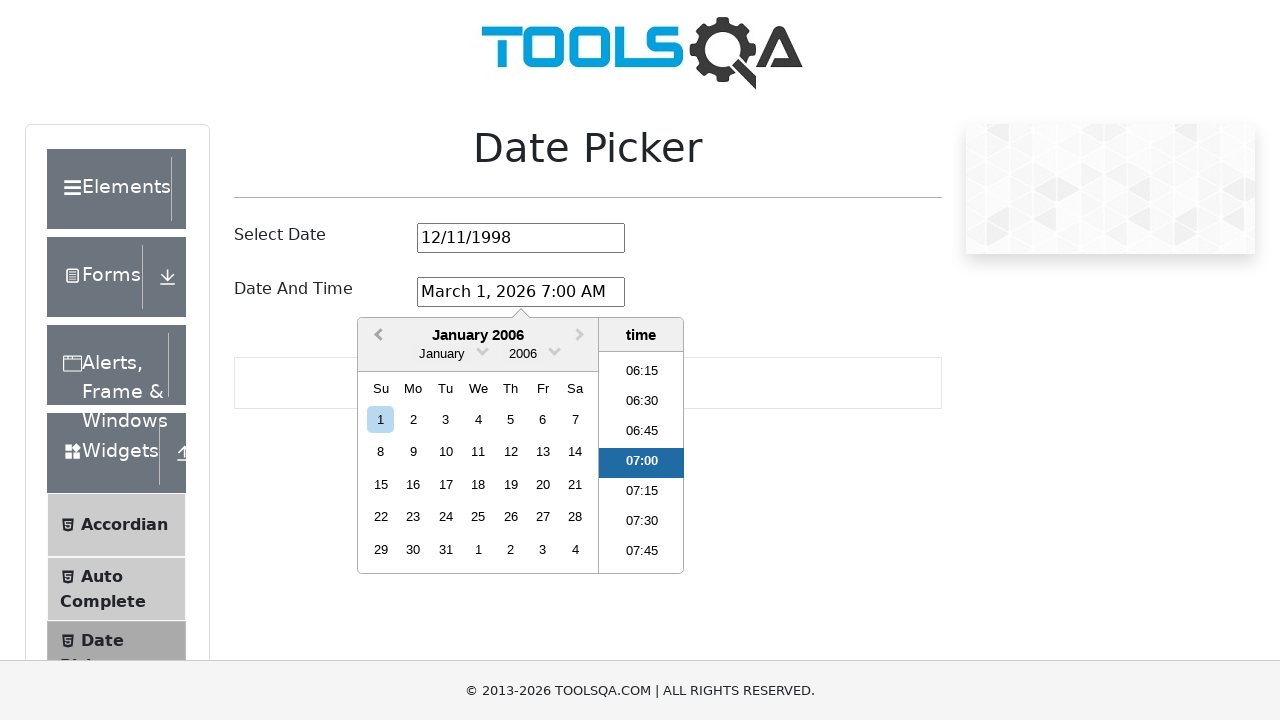

Clicked previous month button in date-time picker, current month: January 2006 at (376, 336) on .react-datepicker__navigation--previous
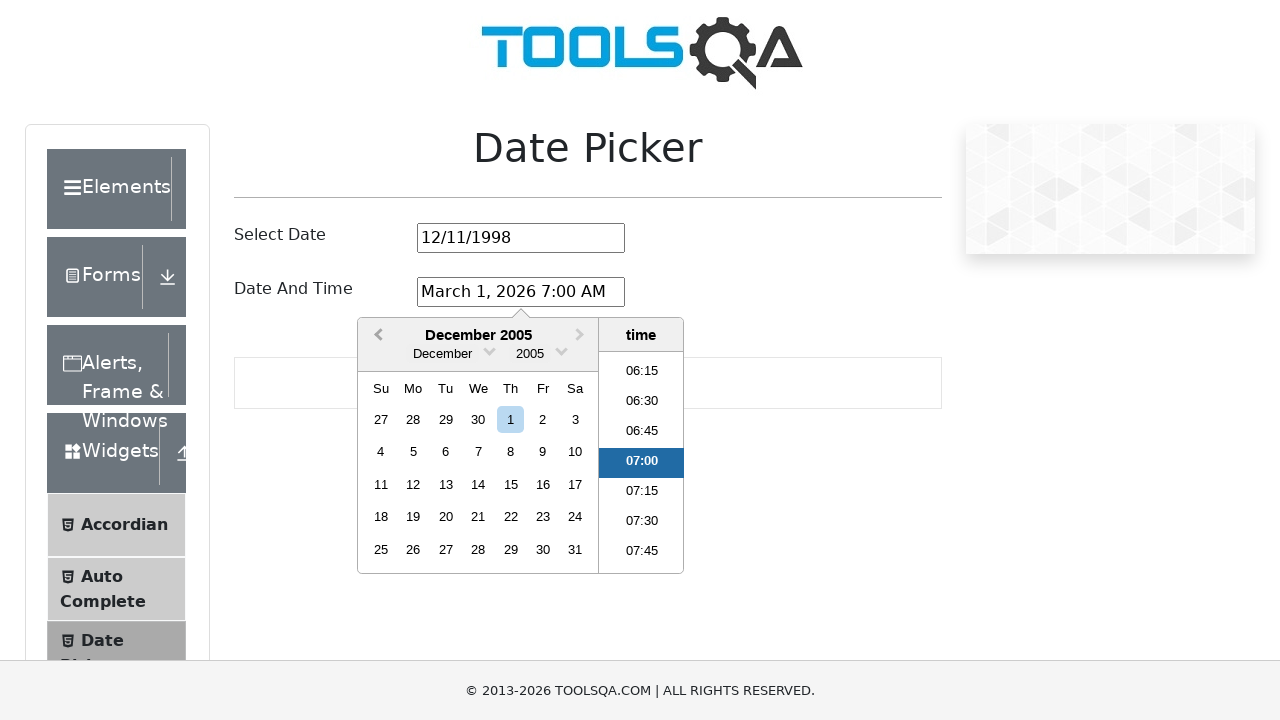

Clicked previous month button in date-time picker, current month: December 2005 at (376, 336) on .react-datepicker__navigation--previous
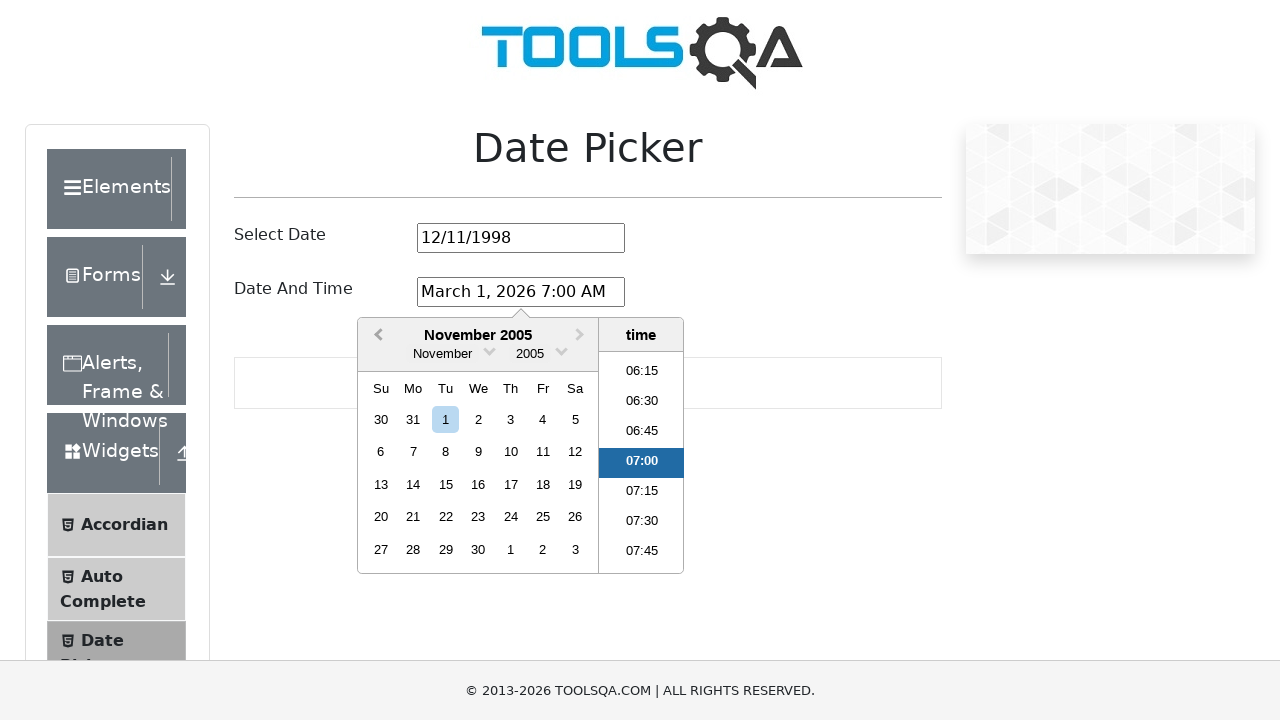

Clicked previous month button in date-time picker, current month: November 2005 at (376, 336) on .react-datepicker__navigation--previous
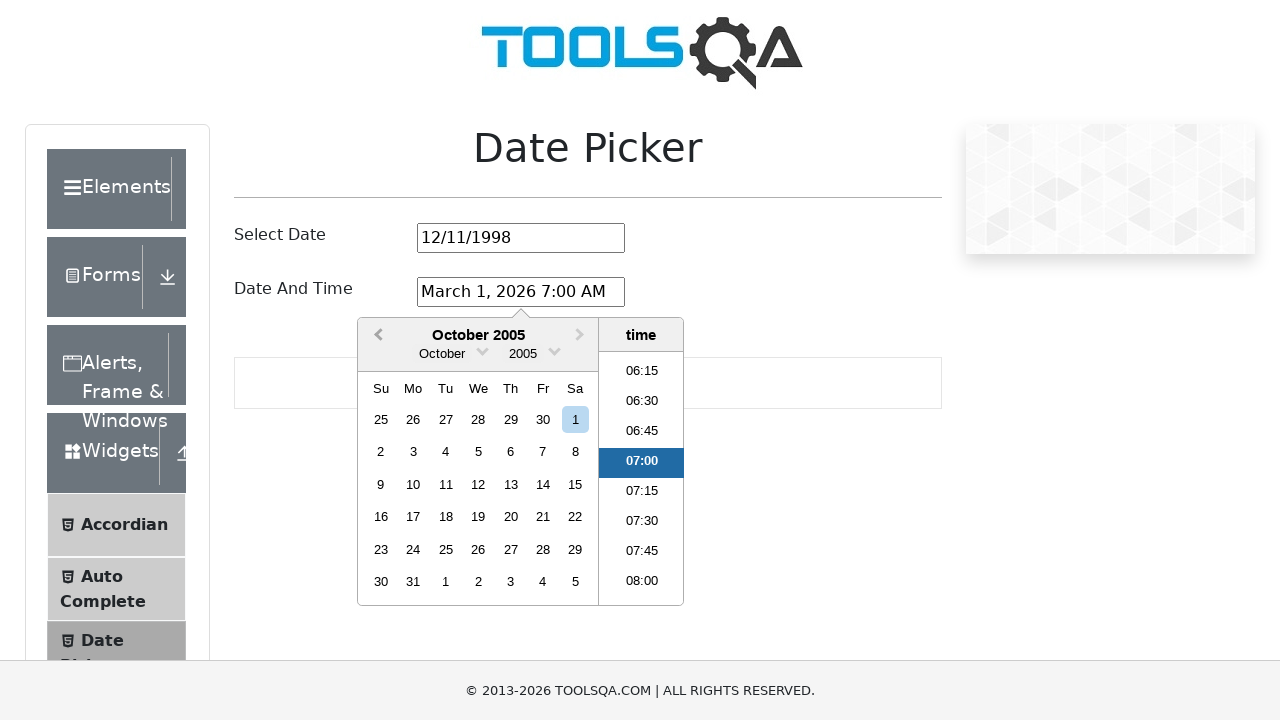

Clicked previous month button in date-time picker, current month: October 2005 at (376, 336) on .react-datepicker__navigation--previous
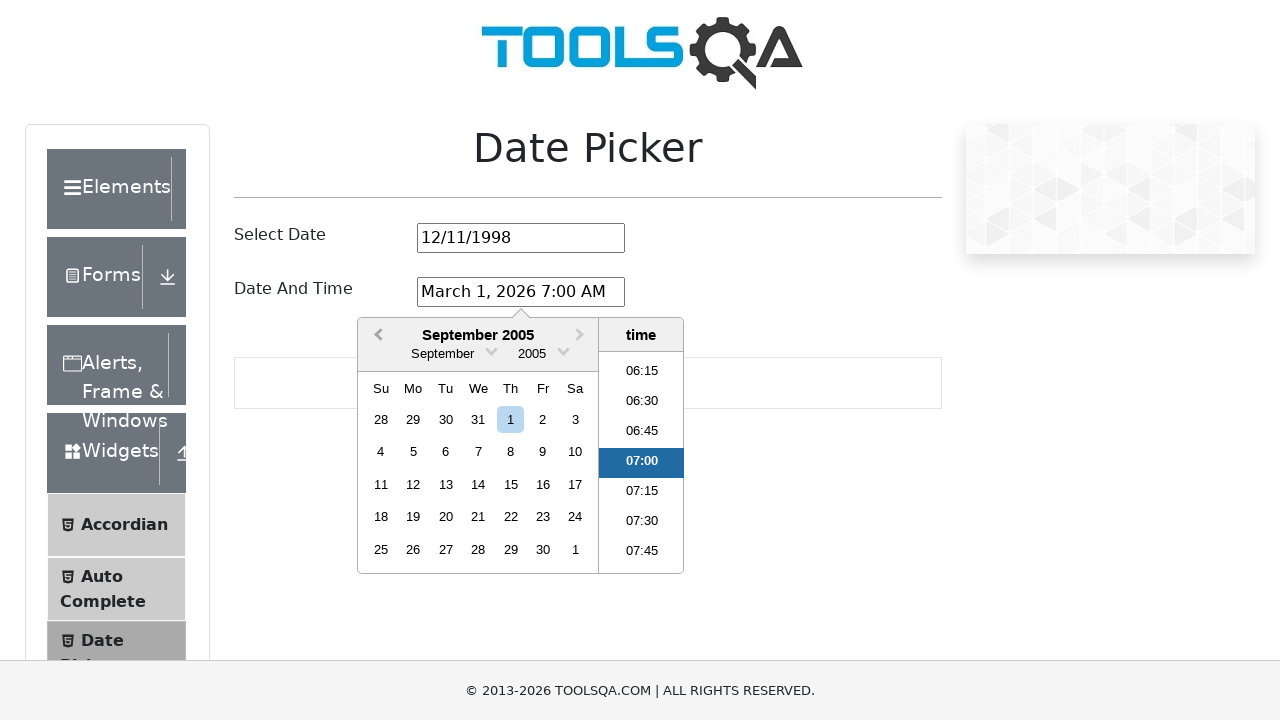

Clicked previous month button in date-time picker, current month: September 2005 at (376, 336) on .react-datepicker__navigation--previous
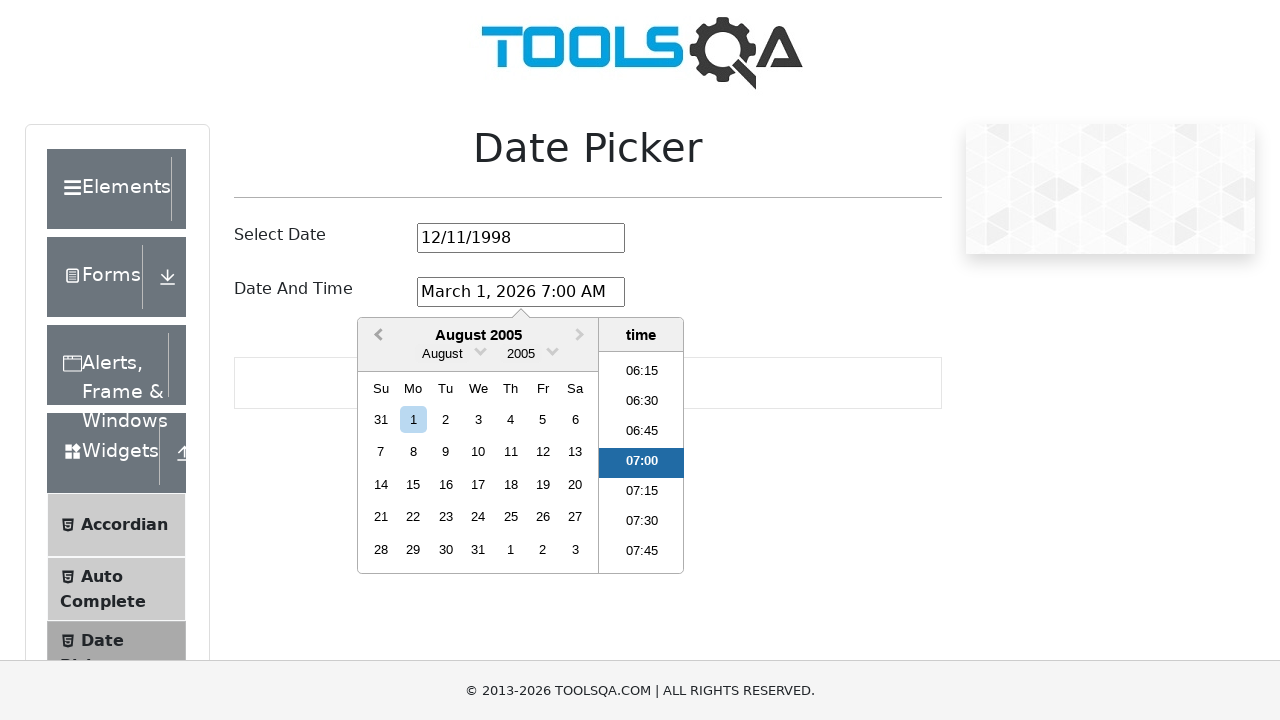

Clicked previous month button in date-time picker, current month: August 2005 at (376, 336) on .react-datepicker__navigation--previous
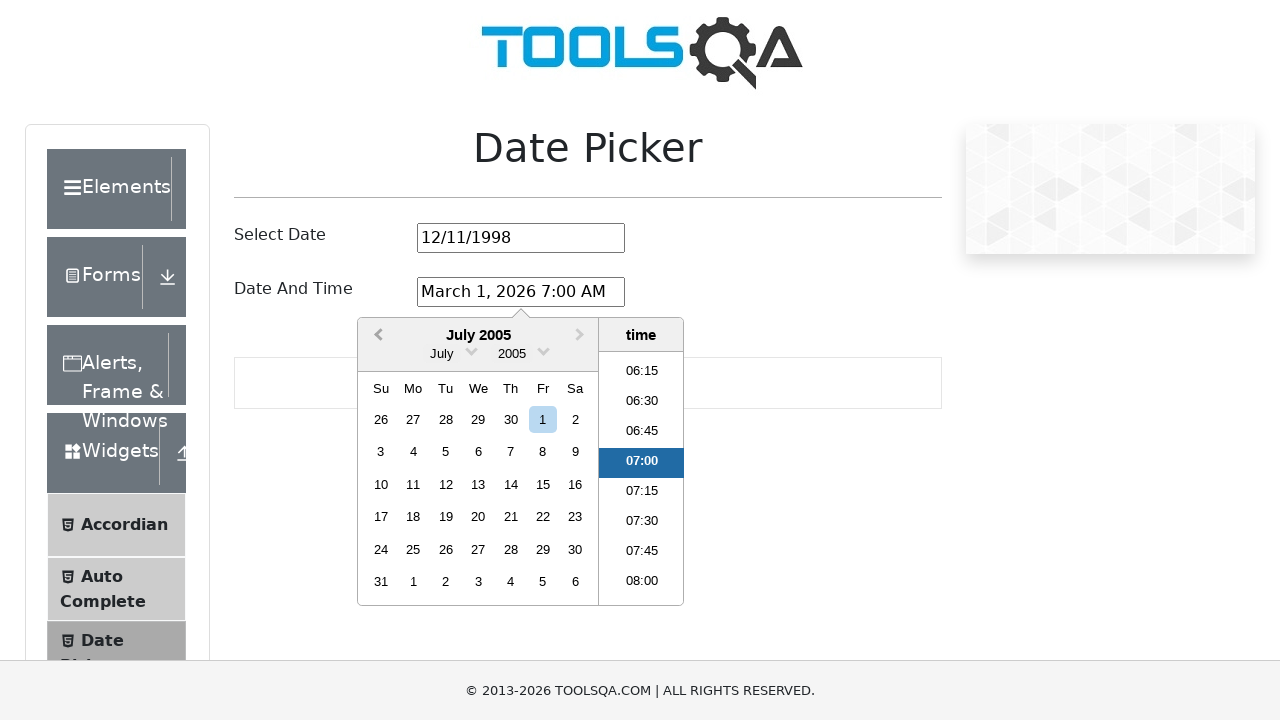

Clicked previous month button in date-time picker, current month: July 2005 at (376, 336) on .react-datepicker__navigation--previous
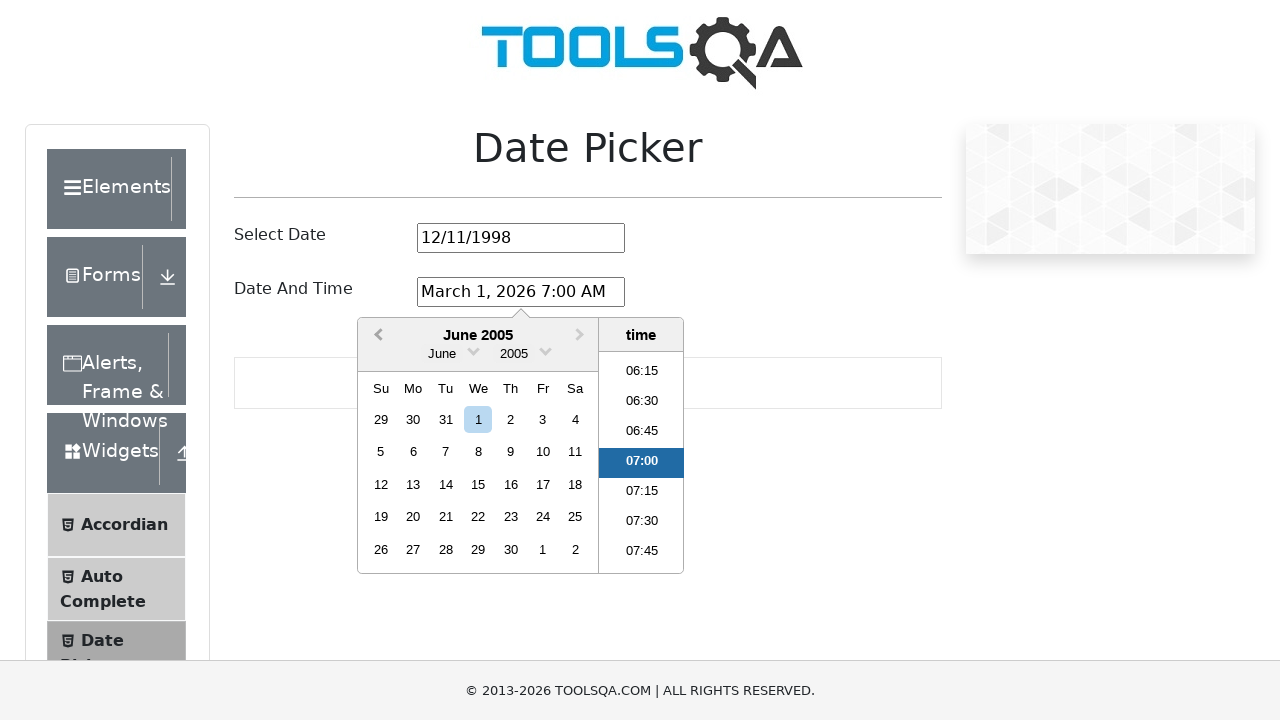

Clicked previous month button in date-time picker, current month: June 2005 at (376, 336) on .react-datepicker__navigation--previous
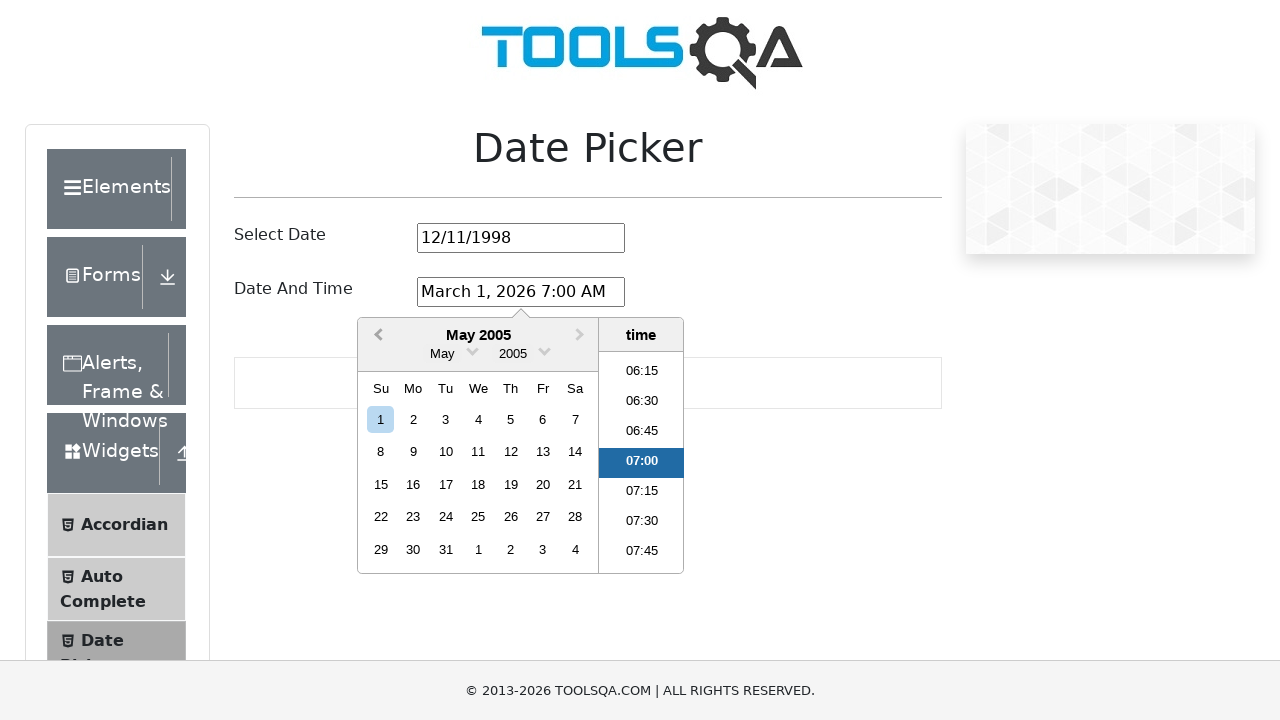

Clicked previous month button in date-time picker, current month: May 2005 at (376, 336) on .react-datepicker__navigation--previous
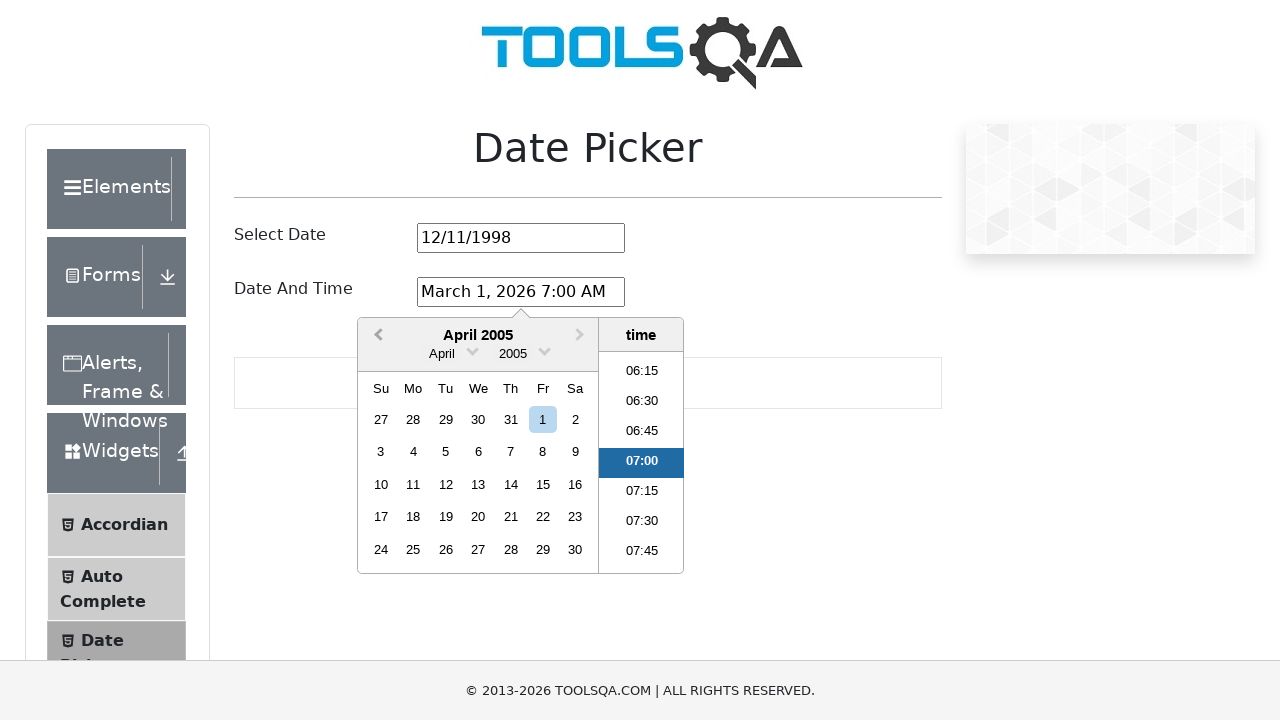

Clicked previous month button in date-time picker, current month: April 2005 at (376, 336) on .react-datepicker__navigation--previous
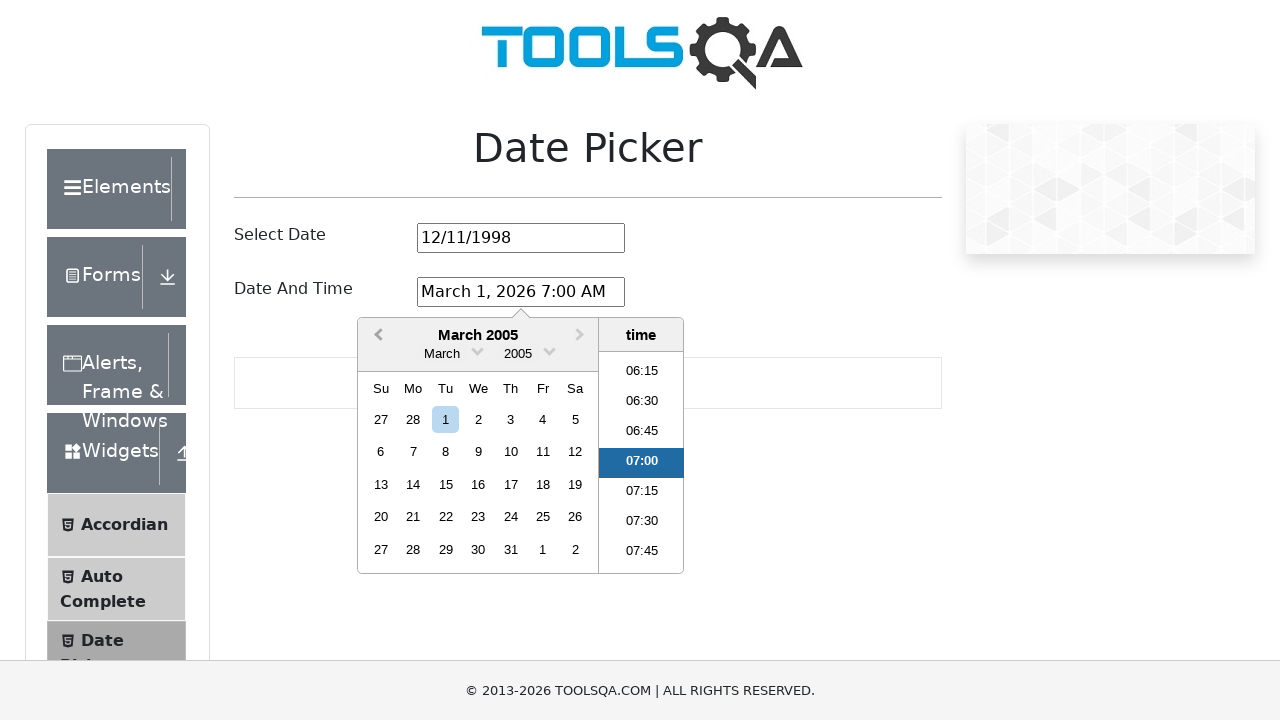

Clicked previous month button in date-time picker, current month: March 2005 at (376, 336) on .react-datepicker__navigation--previous
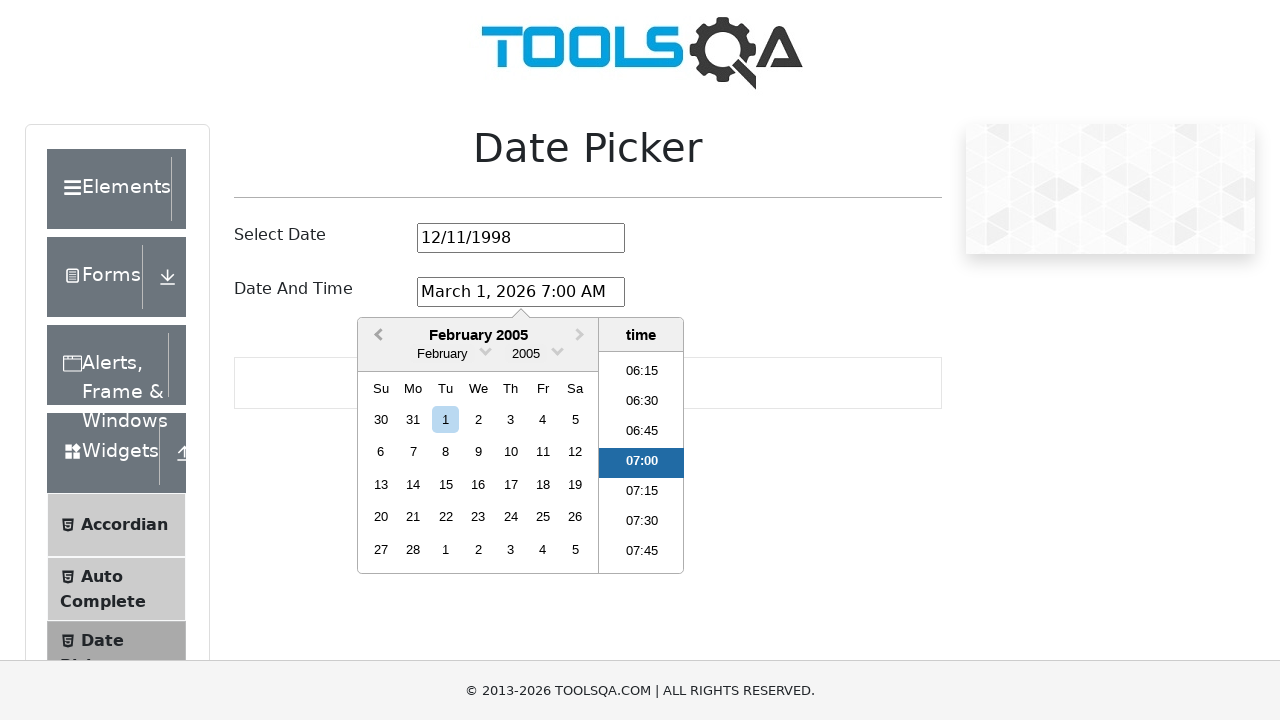

Clicked previous month button in date-time picker, current month: February 2005 at (376, 336) on .react-datepicker__navigation--previous
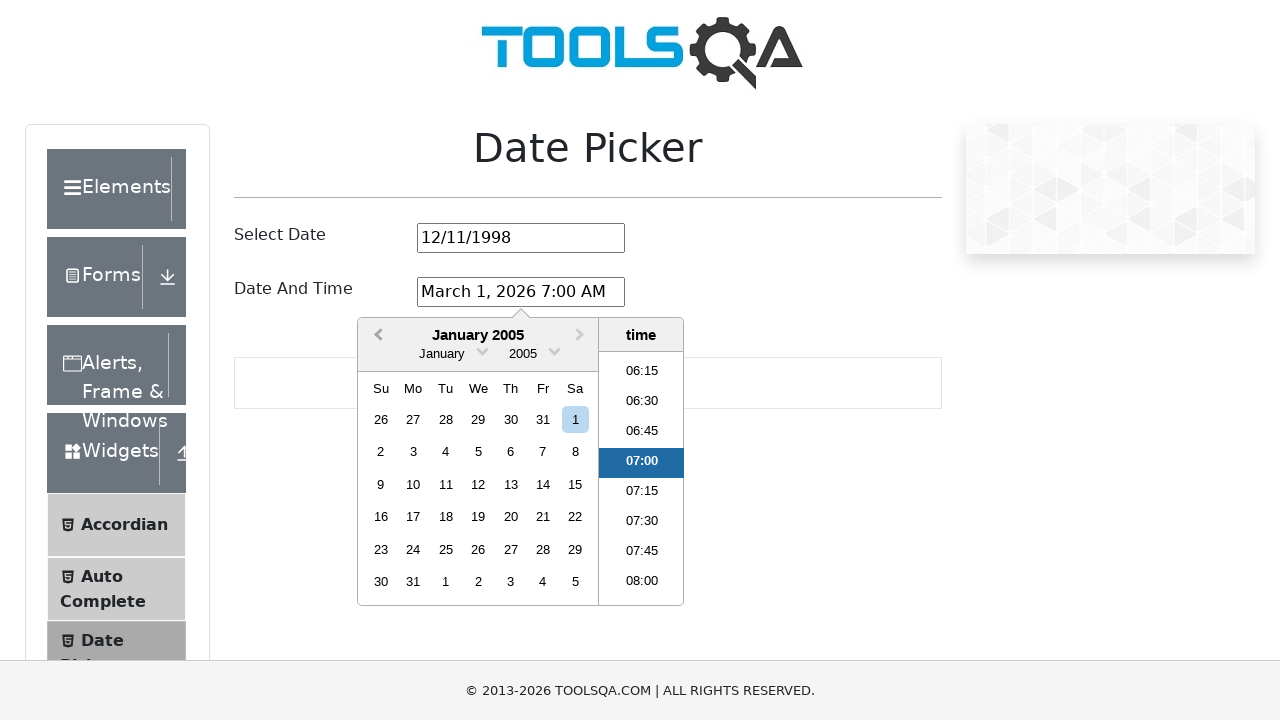

Clicked previous month button in date-time picker, current month: January 2005 at (376, 336) on .react-datepicker__navigation--previous
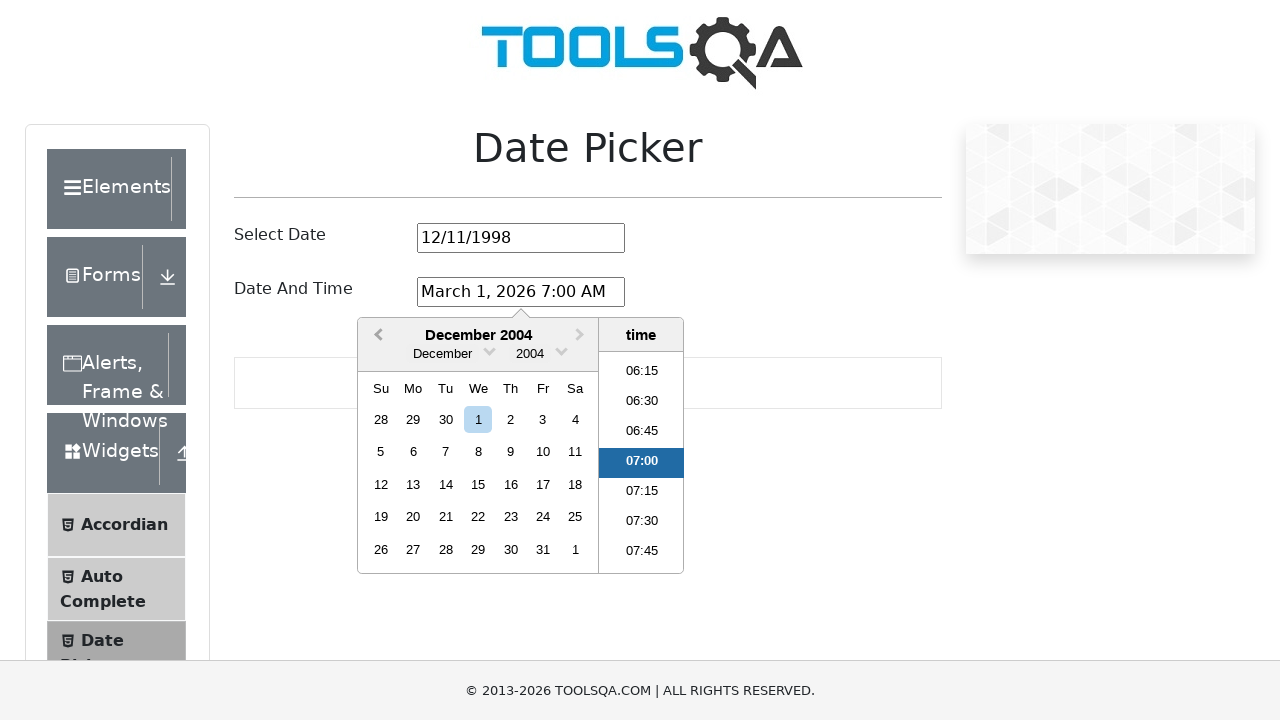

Clicked previous month button in date-time picker, current month: December 2004 at (376, 336) on .react-datepicker__navigation--previous
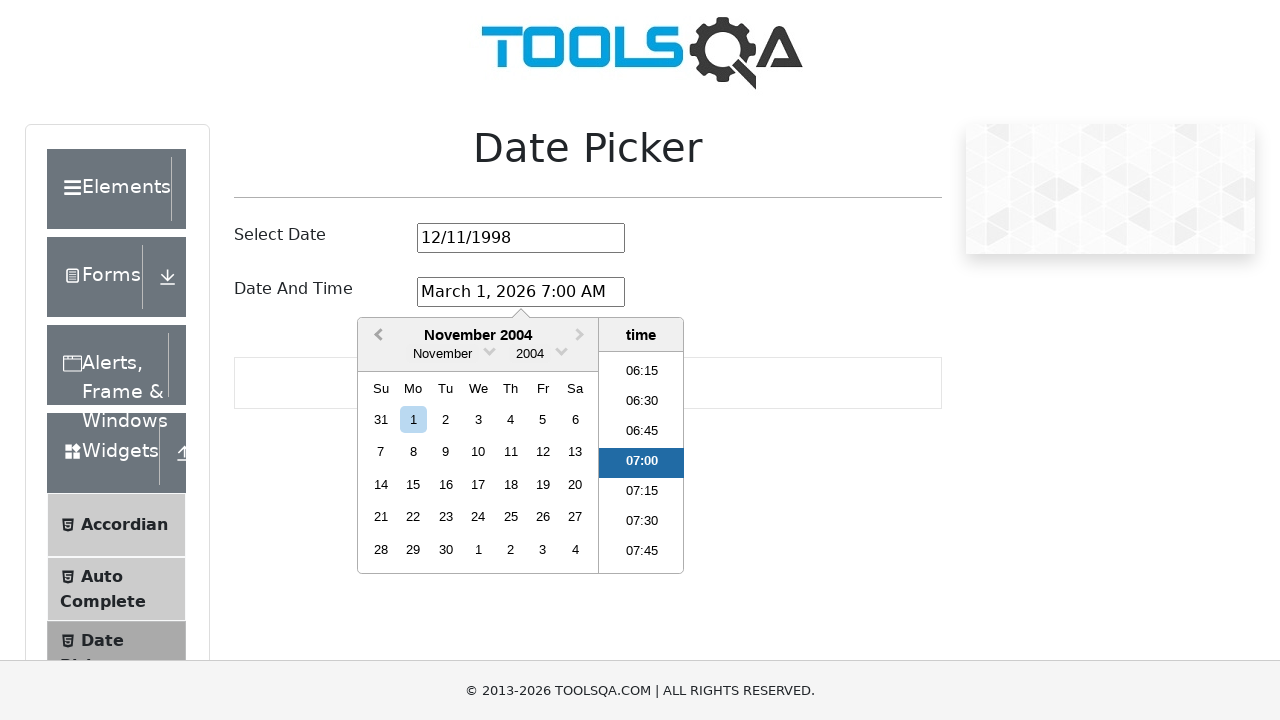

Clicked previous month button in date-time picker, current month: November 2004 at (376, 336) on .react-datepicker__navigation--previous
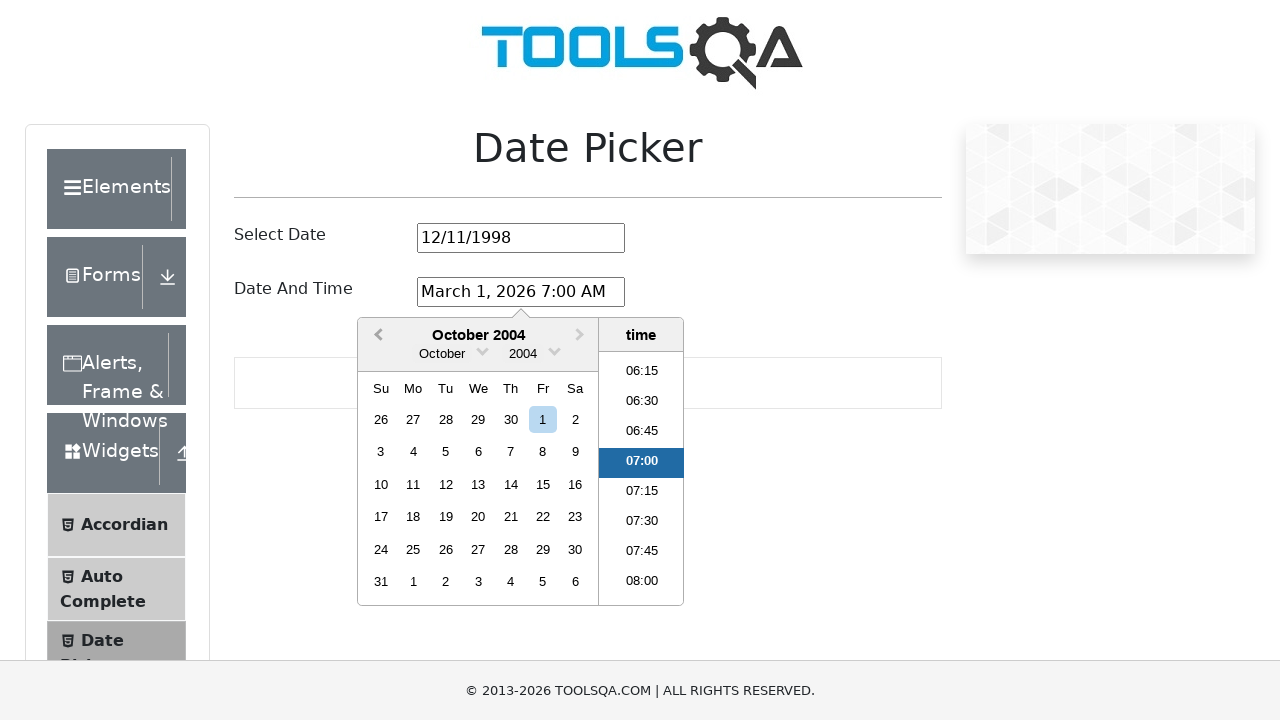

Clicked previous month button in date-time picker, current month: October 2004 at (376, 336) on .react-datepicker__navigation--previous
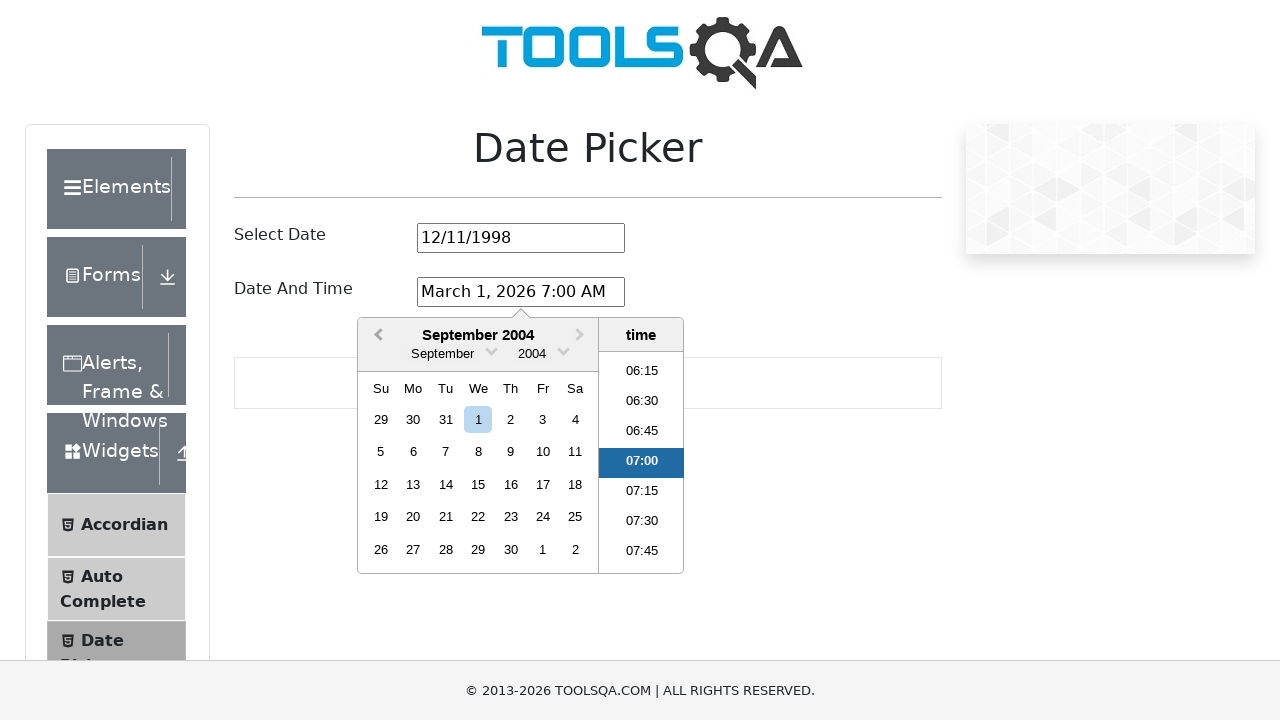

Clicked previous month button in date-time picker, current month: September 2004 at (376, 336) on .react-datepicker__navigation--previous
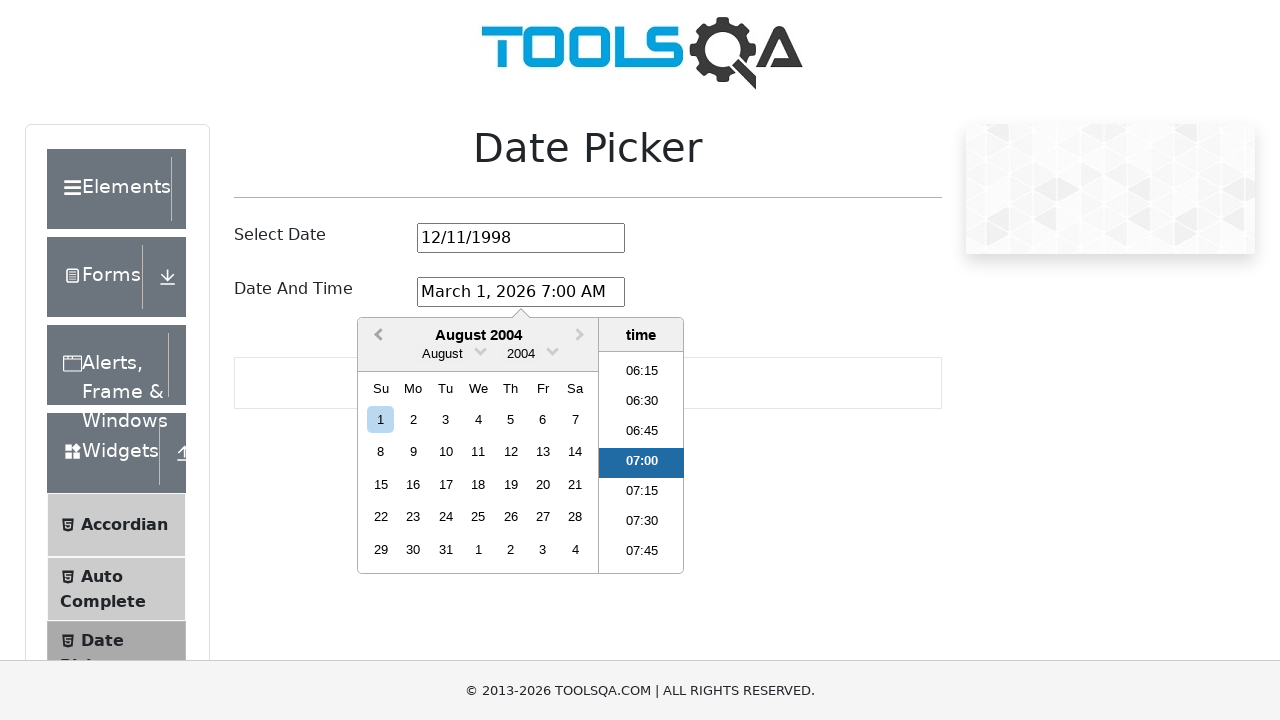

Clicked previous month button in date-time picker, current month: August 2004 at (376, 336) on .react-datepicker__navigation--previous
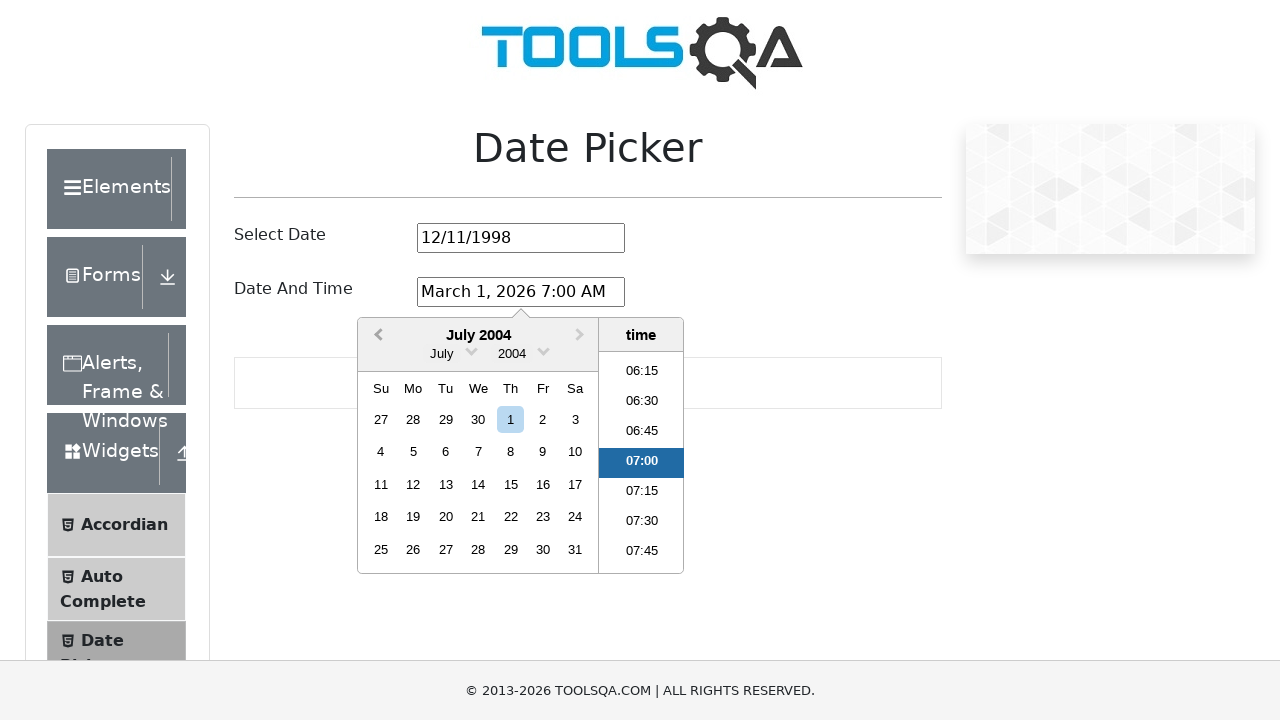

Clicked previous month button in date-time picker, current month: July 2004 at (376, 336) on .react-datepicker__navigation--previous
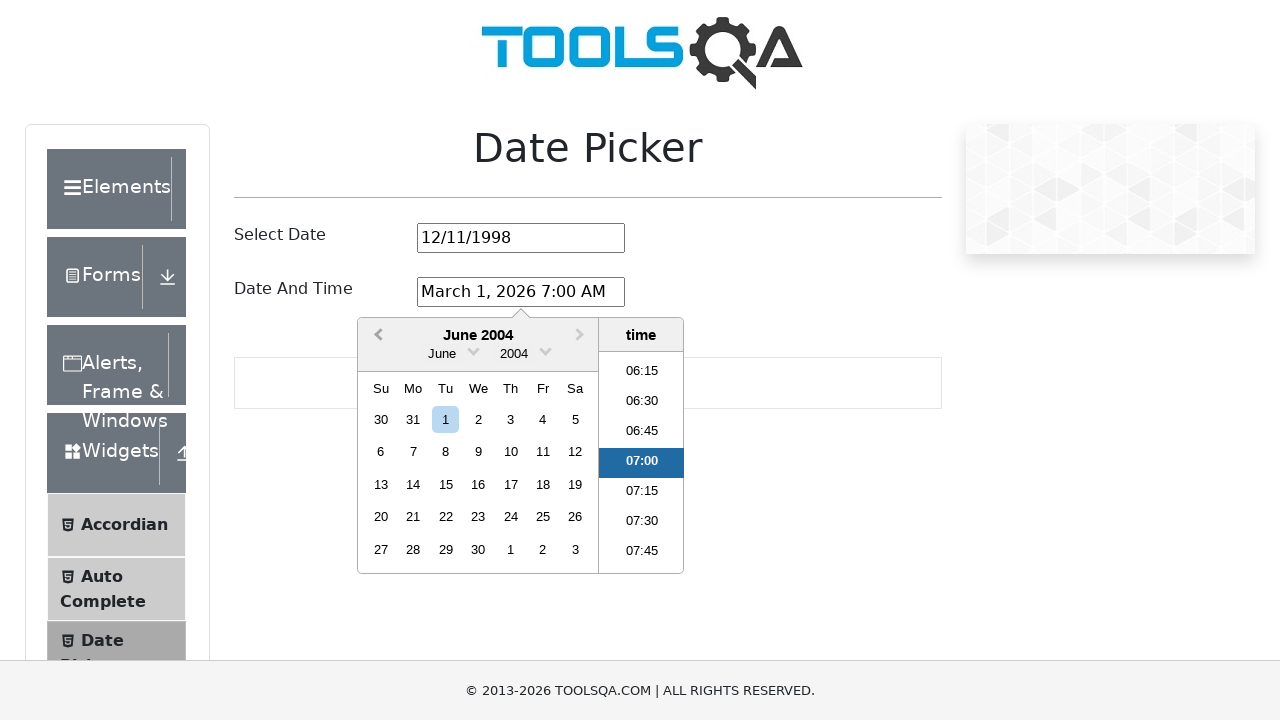

Clicked previous month button in date-time picker, current month: June 2004 at (376, 336) on .react-datepicker__navigation--previous
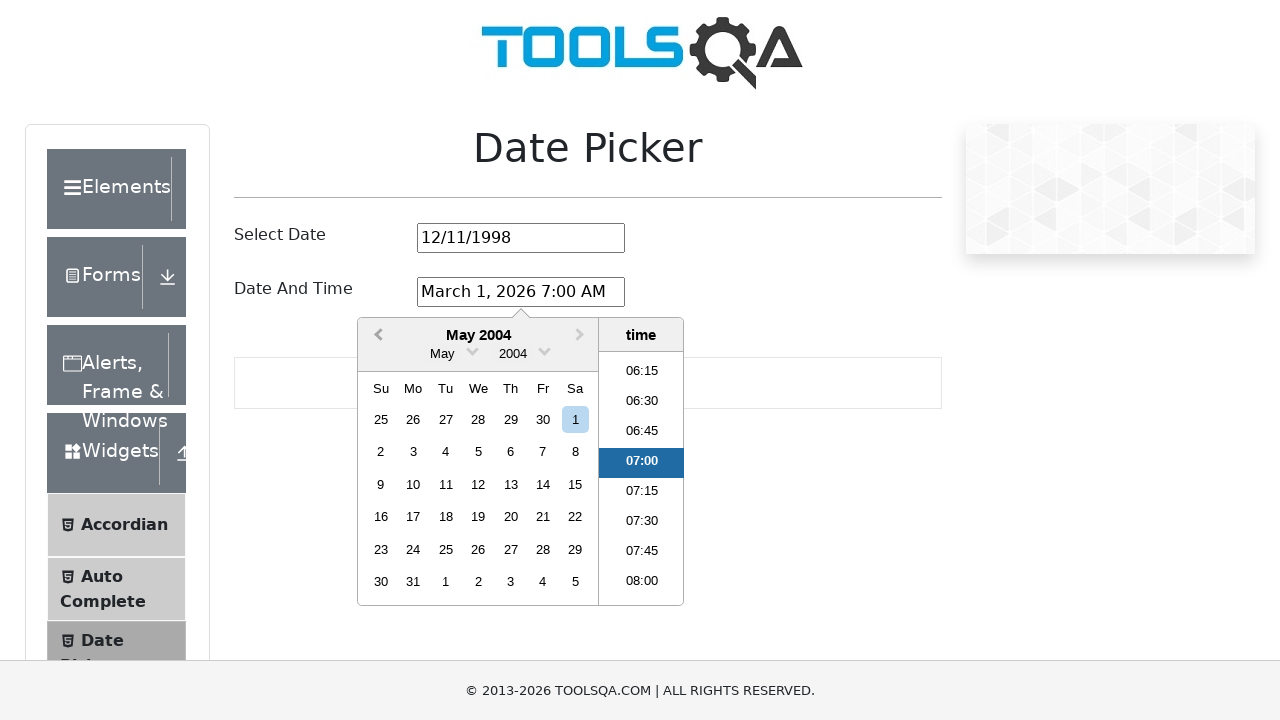

Clicked previous month button in date-time picker, current month: May 2004 at (376, 336) on .react-datepicker__navigation--previous
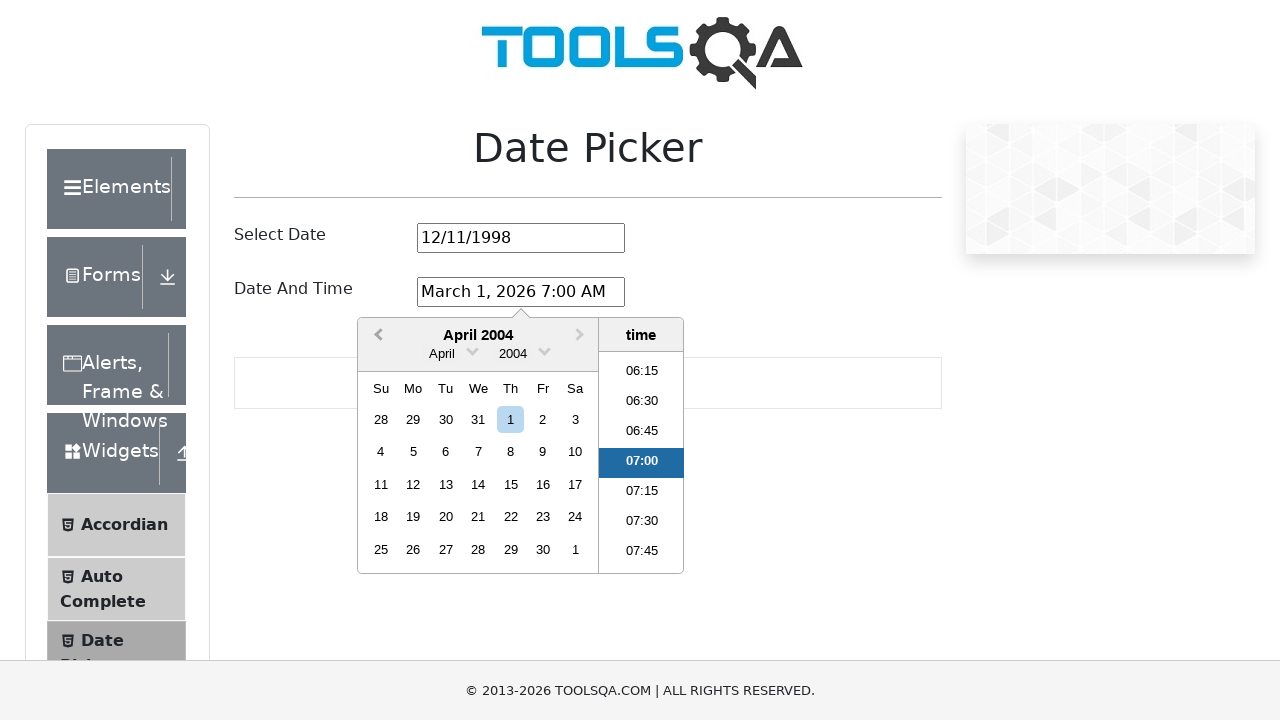

Clicked previous month button in date-time picker, current month: April 2004 at (376, 336) on .react-datepicker__navigation--previous
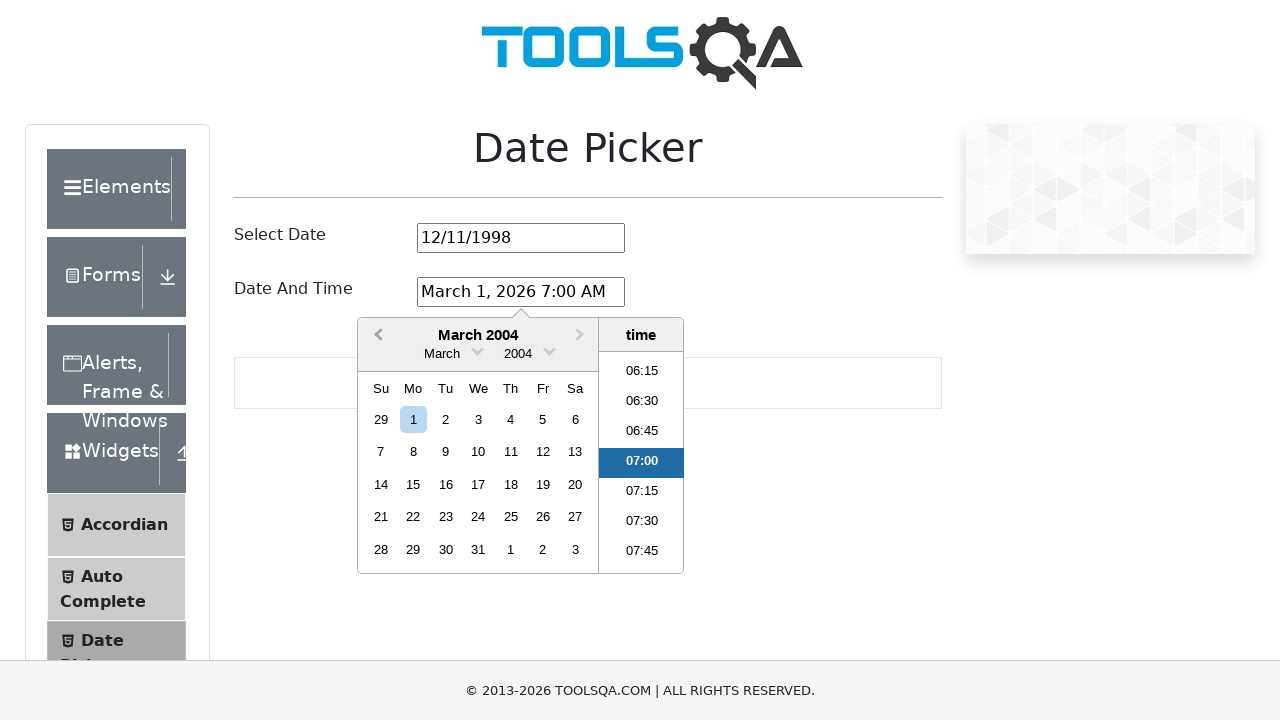

Clicked previous month button in date-time picker, current month: March 2004 at (376, 336) on .react-datepicker__navigation--previous
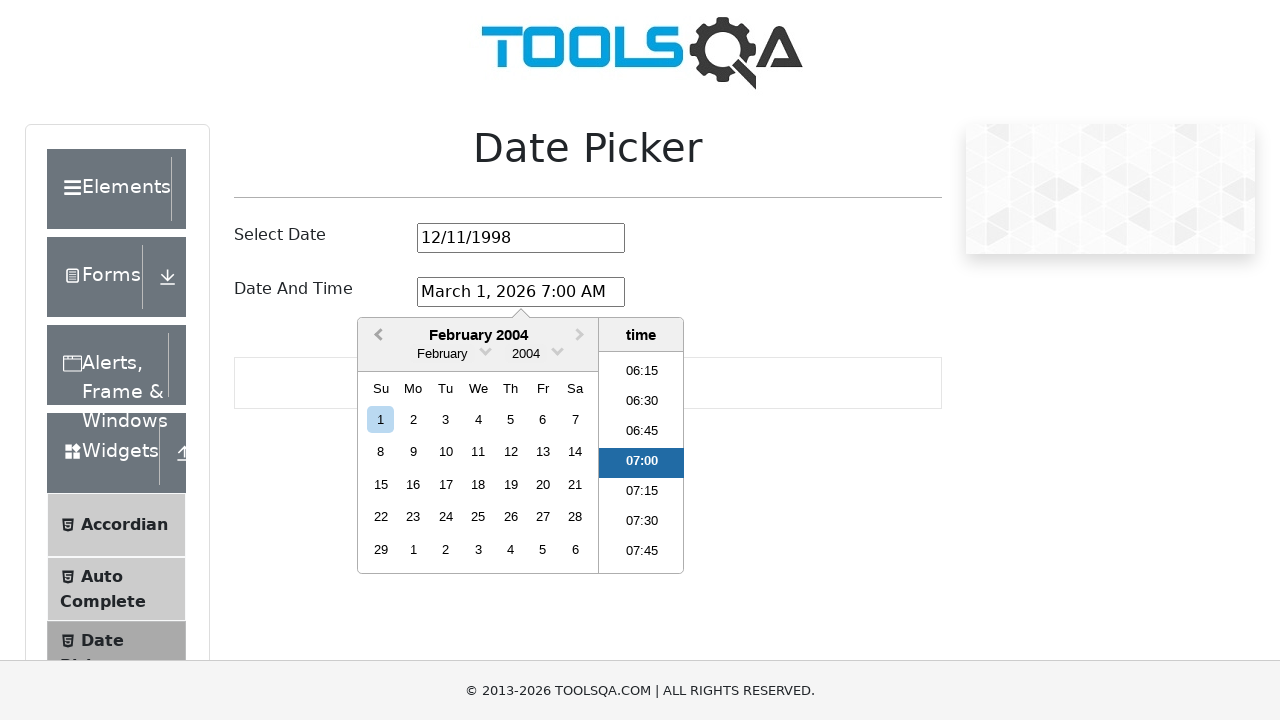

Clicked previous month button in date-time picker, current month: February 2004 at (376, 336) on .react-datepicker__navigation--previous
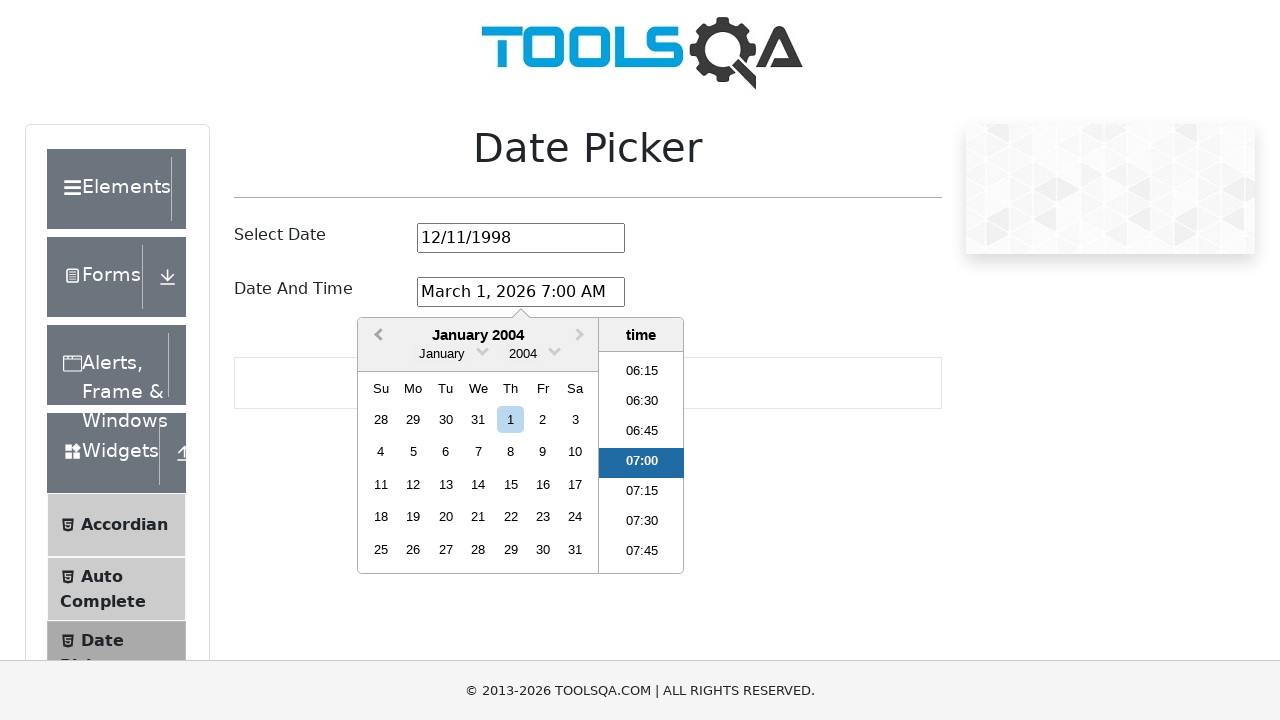

Clicked previous month button in date-time picker, current month: January 2004 at (376, 336) on .react-datepicker__navigation--previous
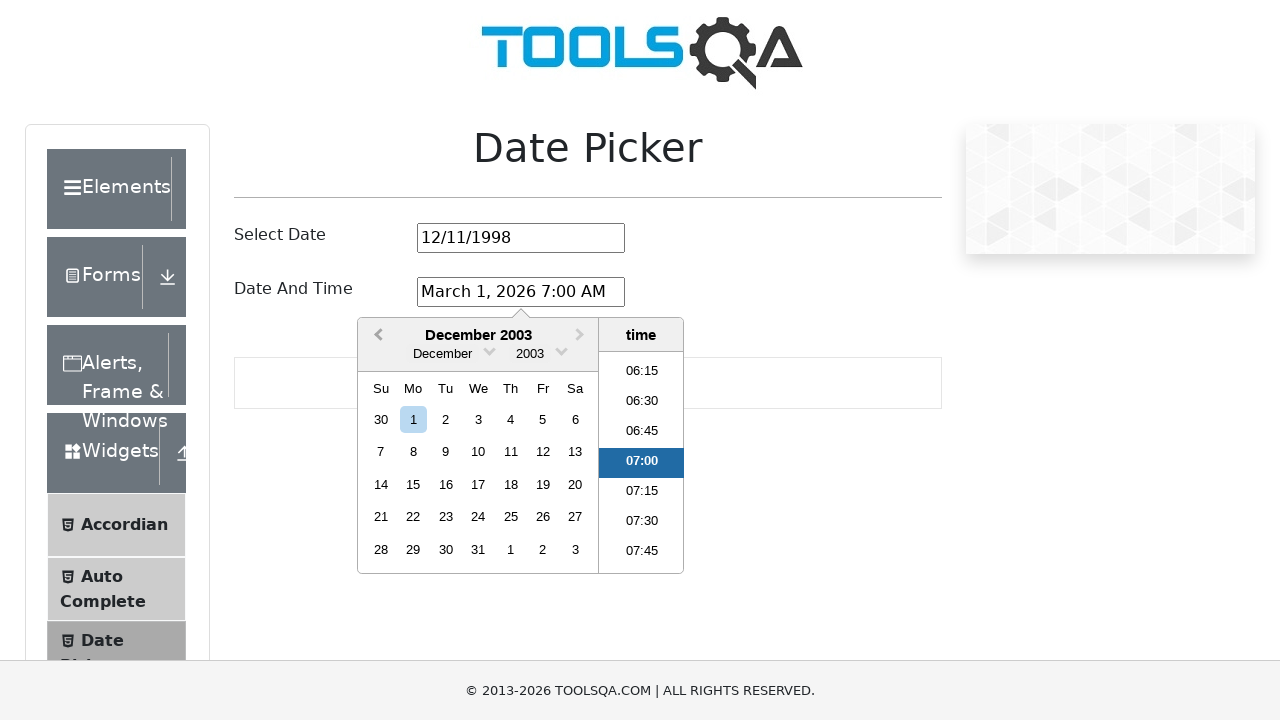

Clicked previous month button in date-time picker, current month: December 2003 at (376, 336) on .react-datepicker__navigation--previous
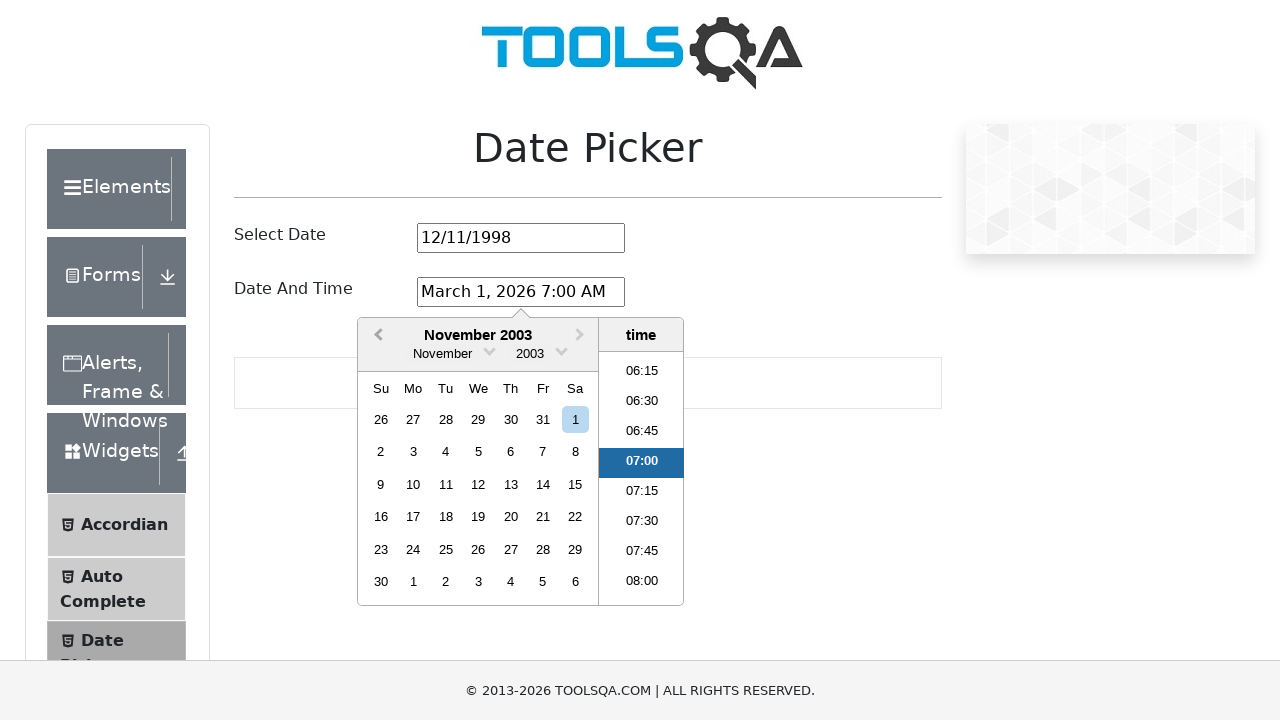

Clicked previous month button in date-time picker, current month: November 2003 at (376, 336) on .react-datepicker__navigation--previous
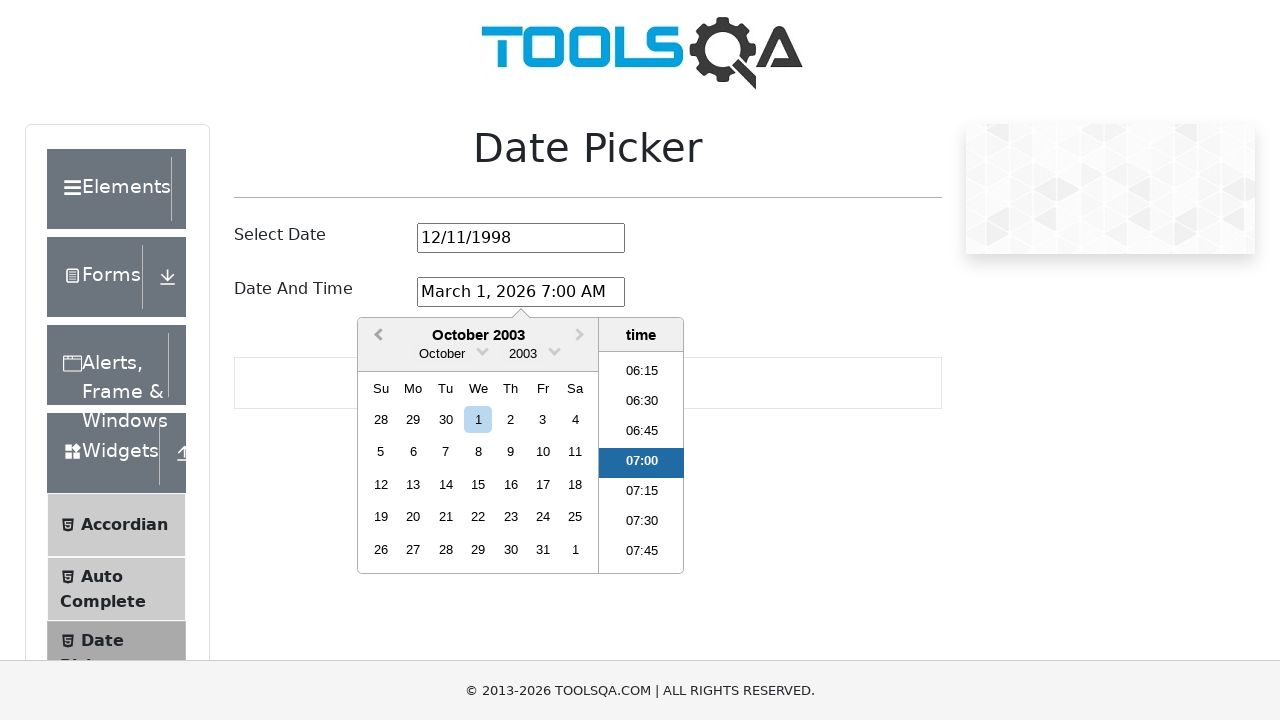

Clicked previous month button in date-time picker, current month: October 2003 at (376, 336) on .react-datepicker__navigation--previous
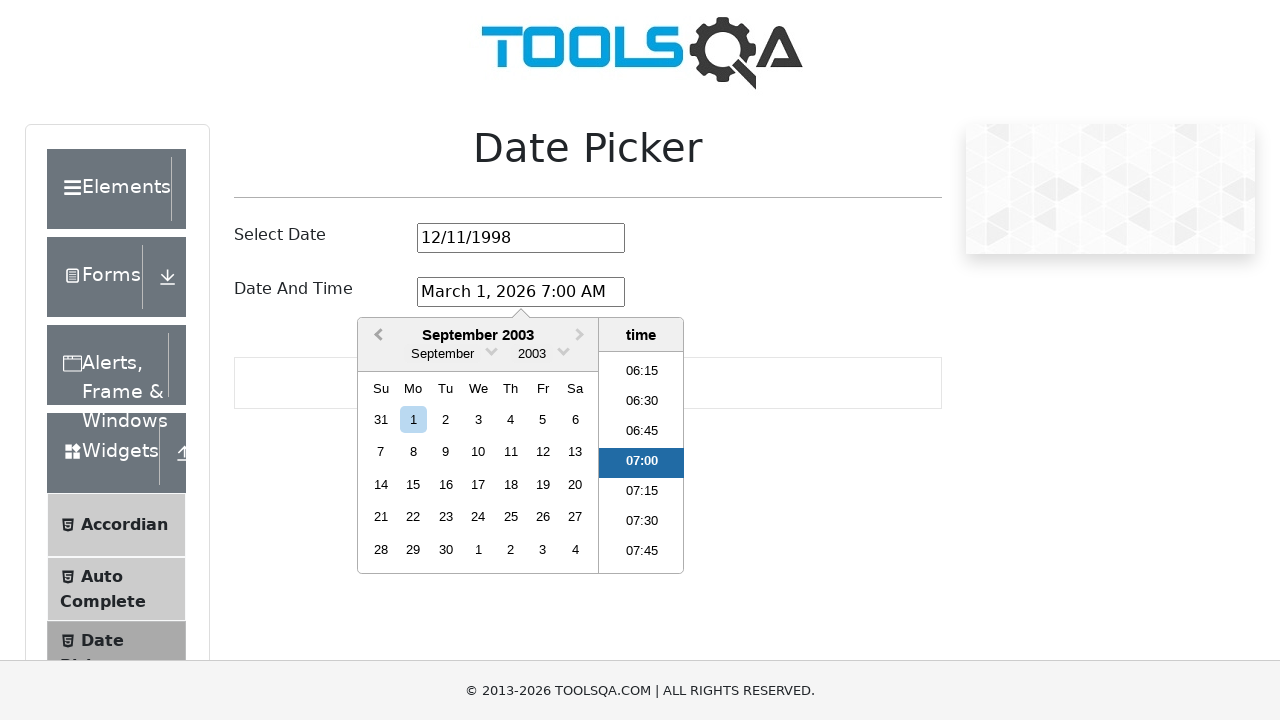

Clicked previous month button in date-time picker, current month: September 2003 at (376, 336) on .react-datepicker__navigation--previous
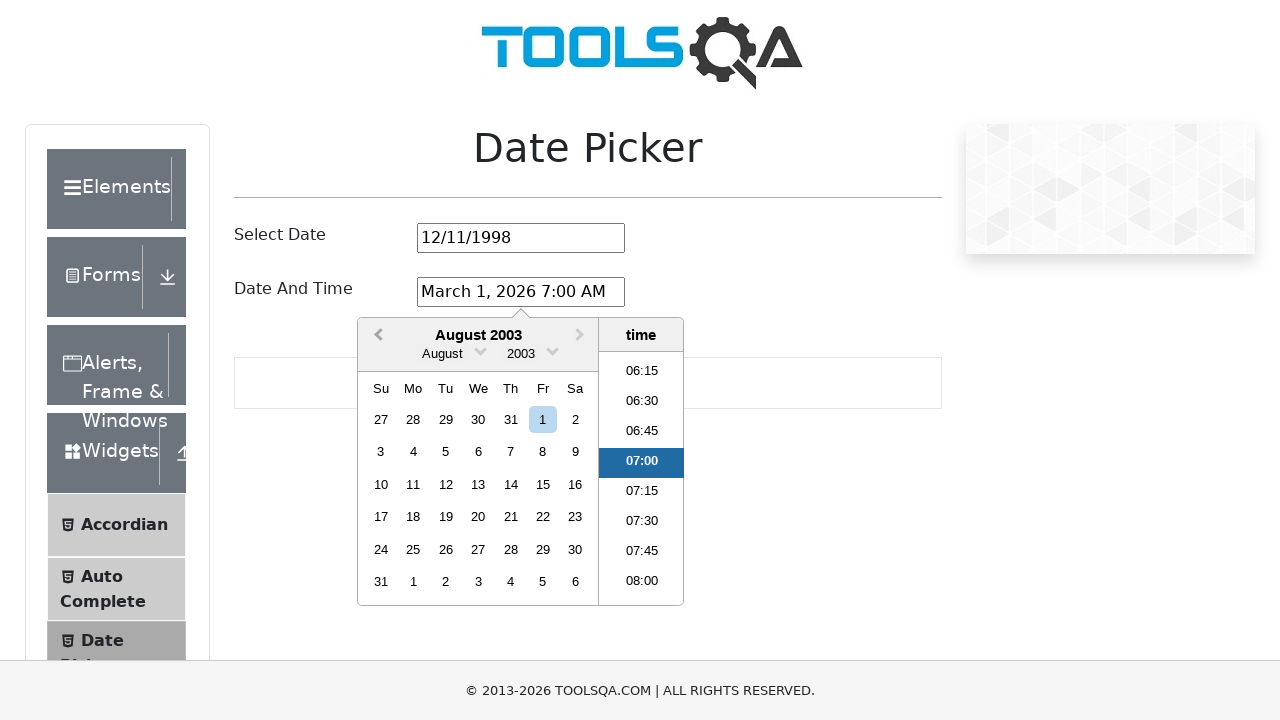

Clicked previous month button in date-time picker, current month: August 2003 at (376, 336) on .react-datepicker__navigation--previous
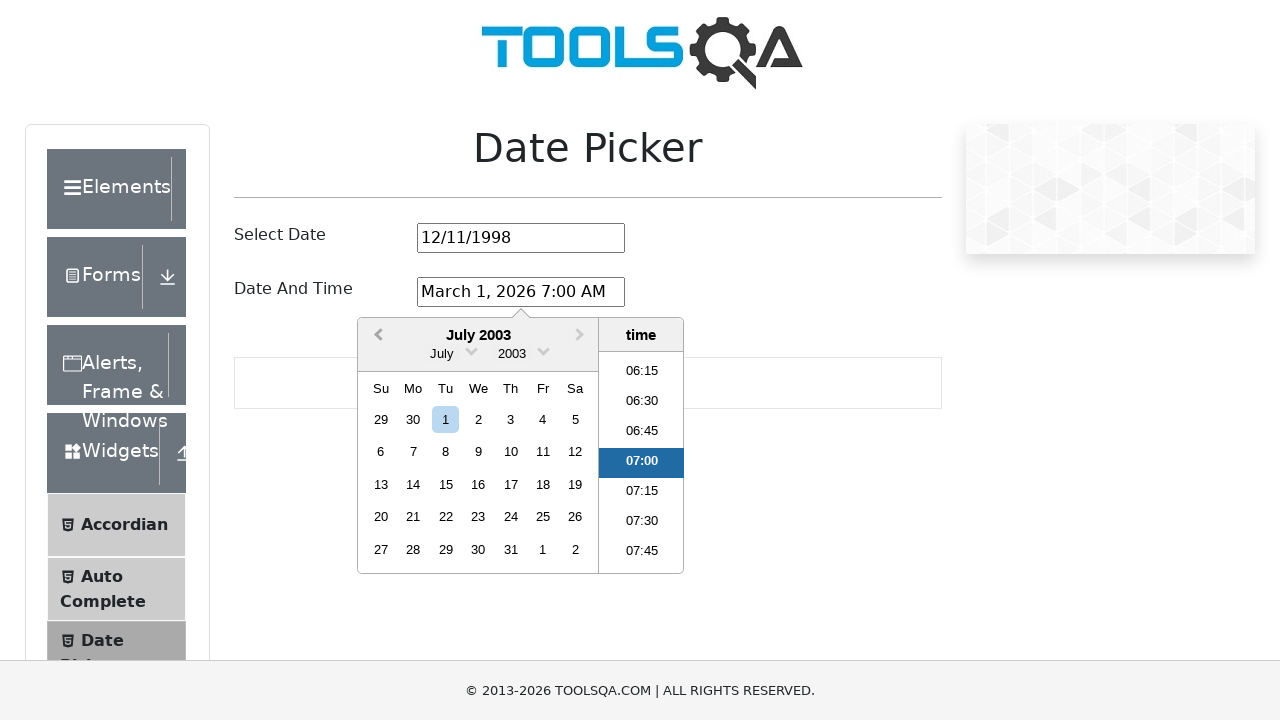

Clicked previous month button in date-time picker, current month: July 2003 at (376, 336) on .react-datepicker__navigation--previous
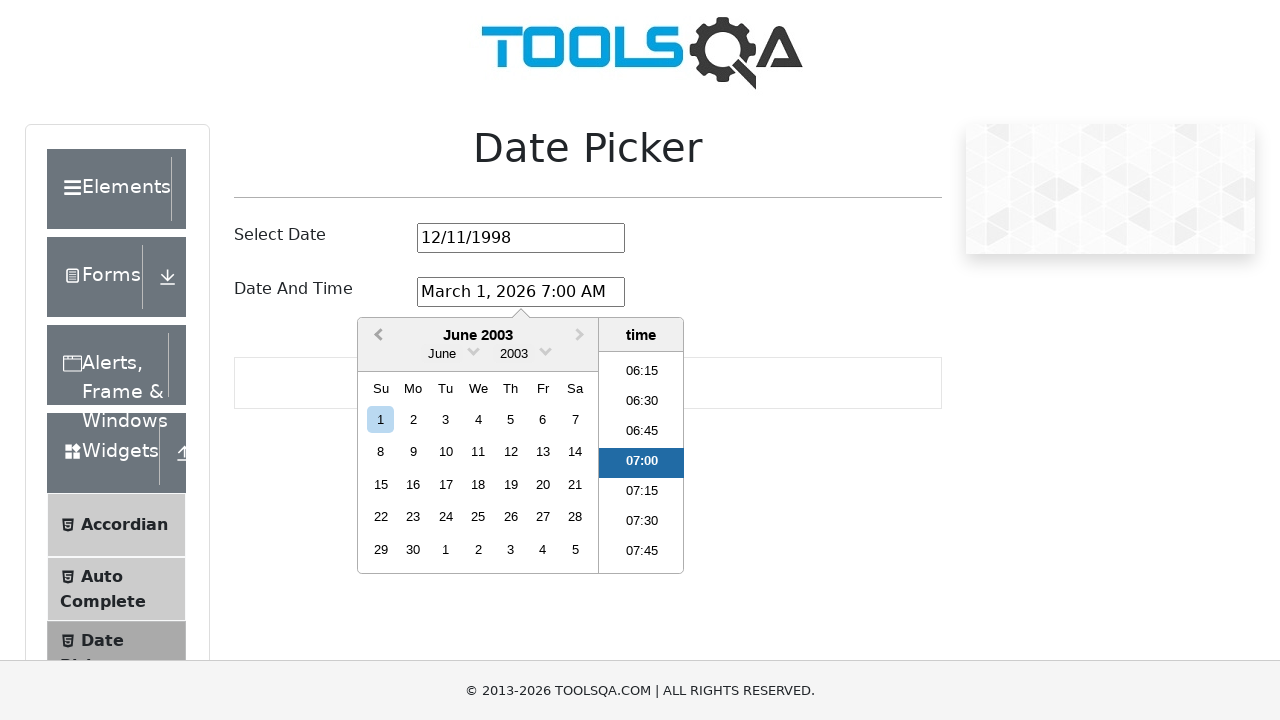

Clicked previous month button in date-time picker, current month: June 2003 at (376, 336) on .react-datepicker__navigation--previous
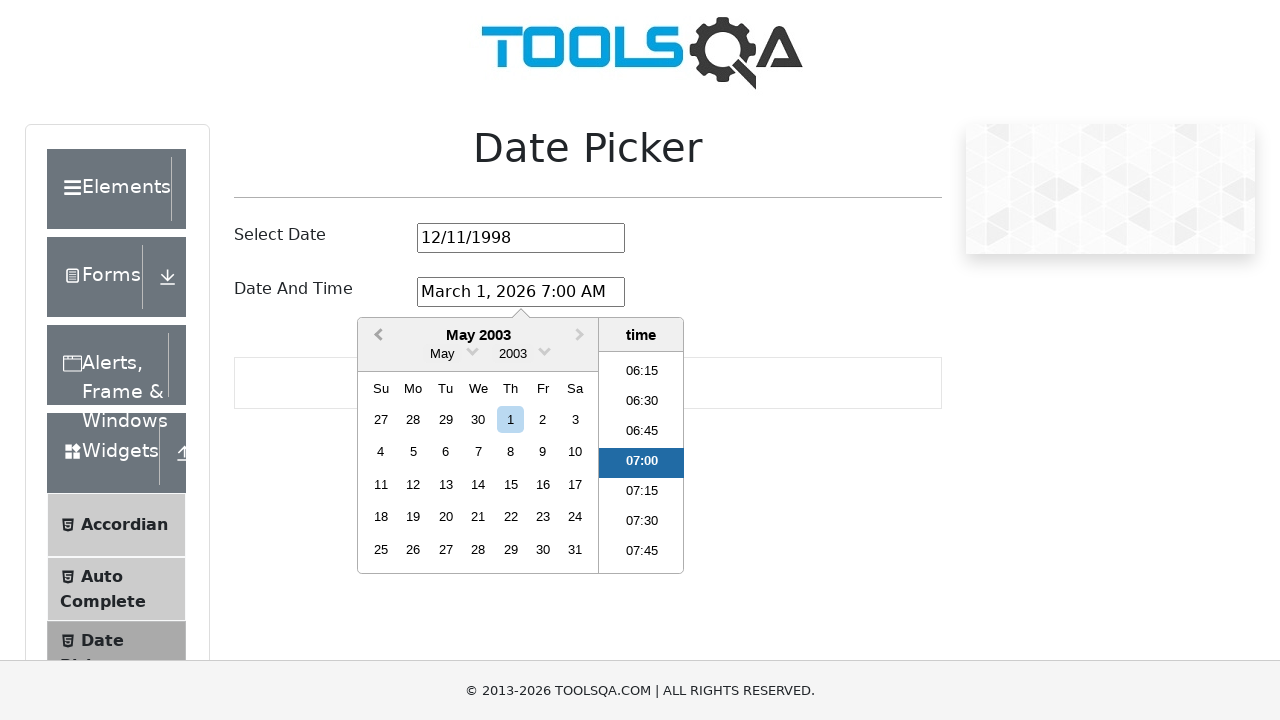

Clicked previous month button in date-time picker, current month: May 2003 at (376, 336) on .react-datepicker__navigation--previous
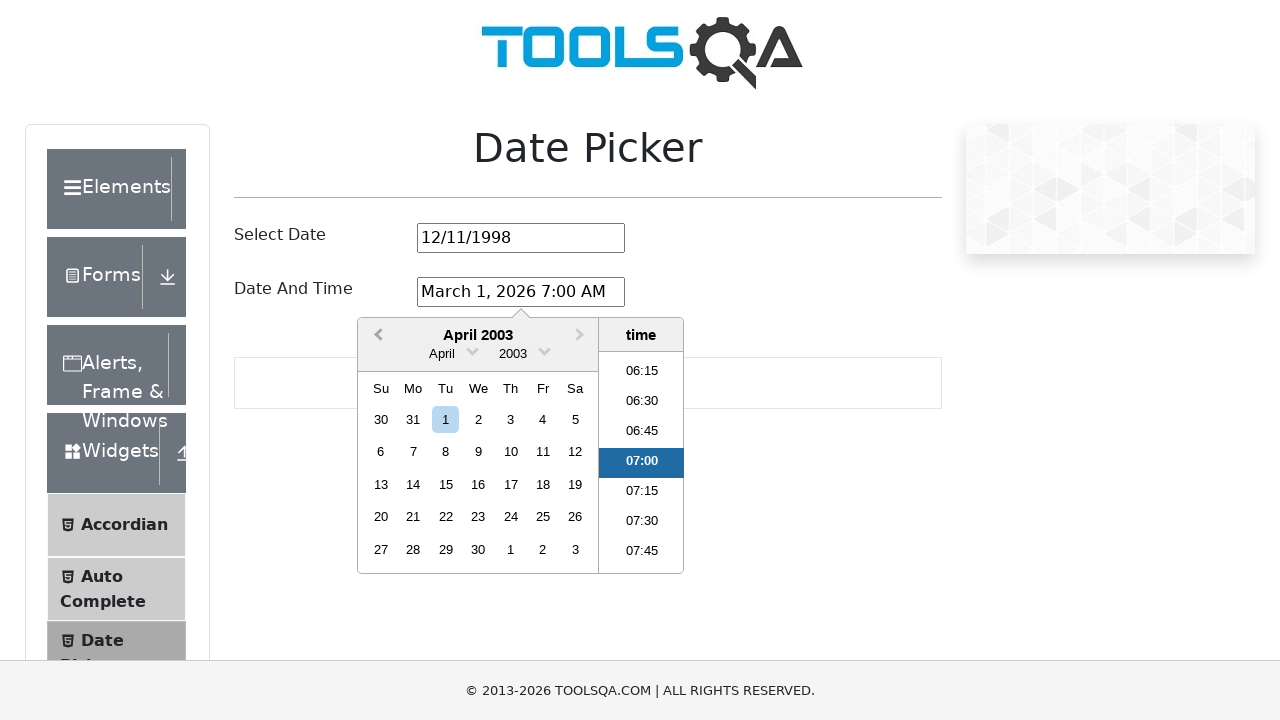

Clicked previous month button in date-time picker, current month: April 2003 at (376, 336) on .react-datepicker__navigation--previous
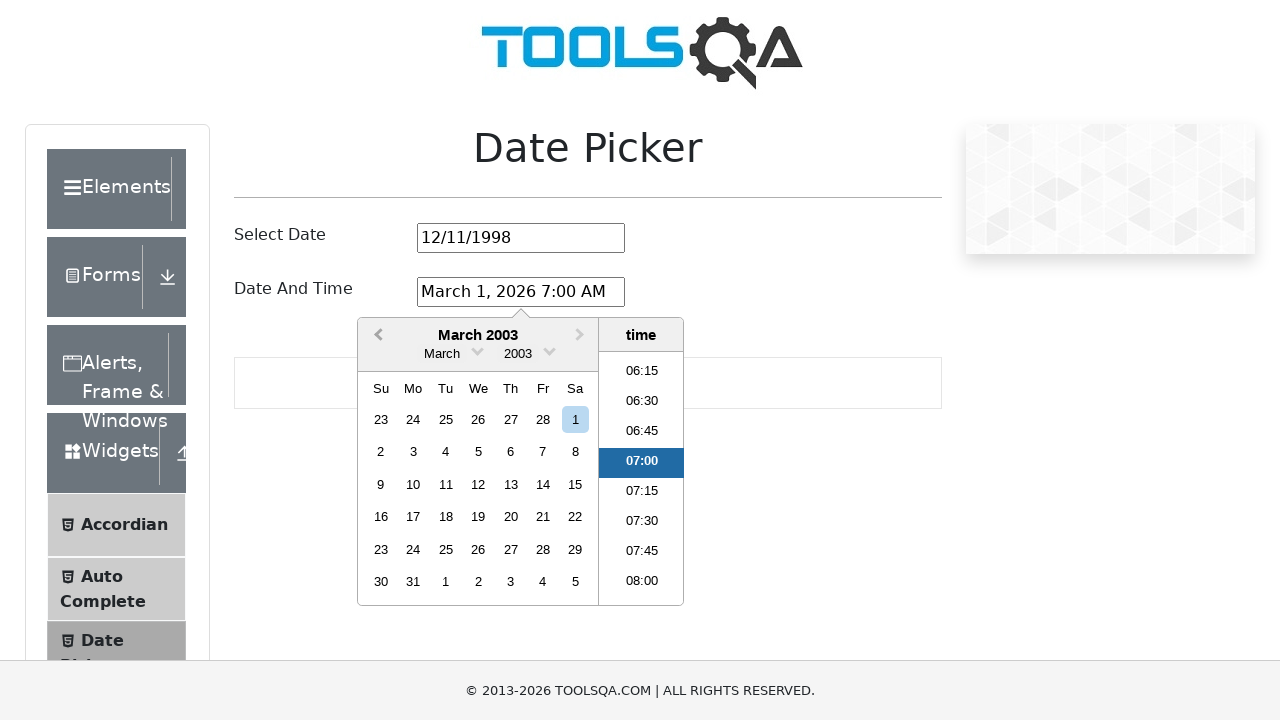

Clicked previous month button in date-time picker, current month: March 2003 at (376, 336) on .react-datepicker__navigation--previous
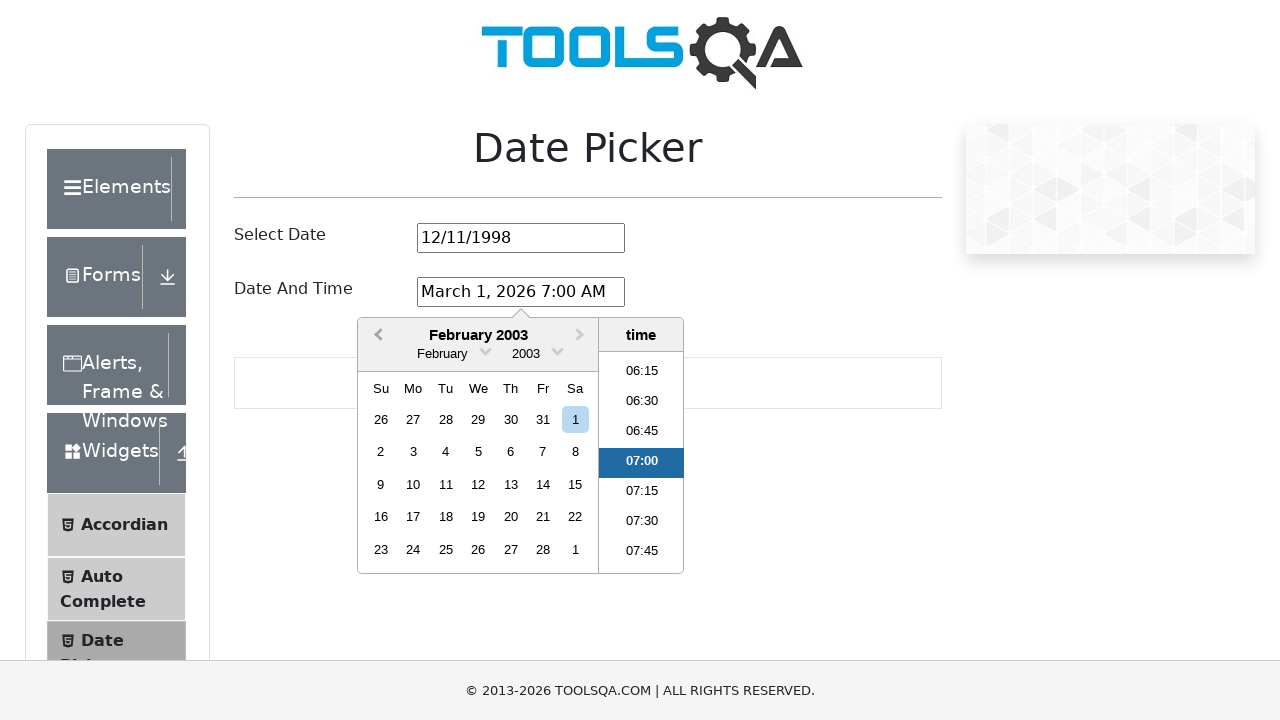

Clicked previous month button in date-time picker, current month: February 2003 at (376, 336) on .react-datepicker__navigation--previous
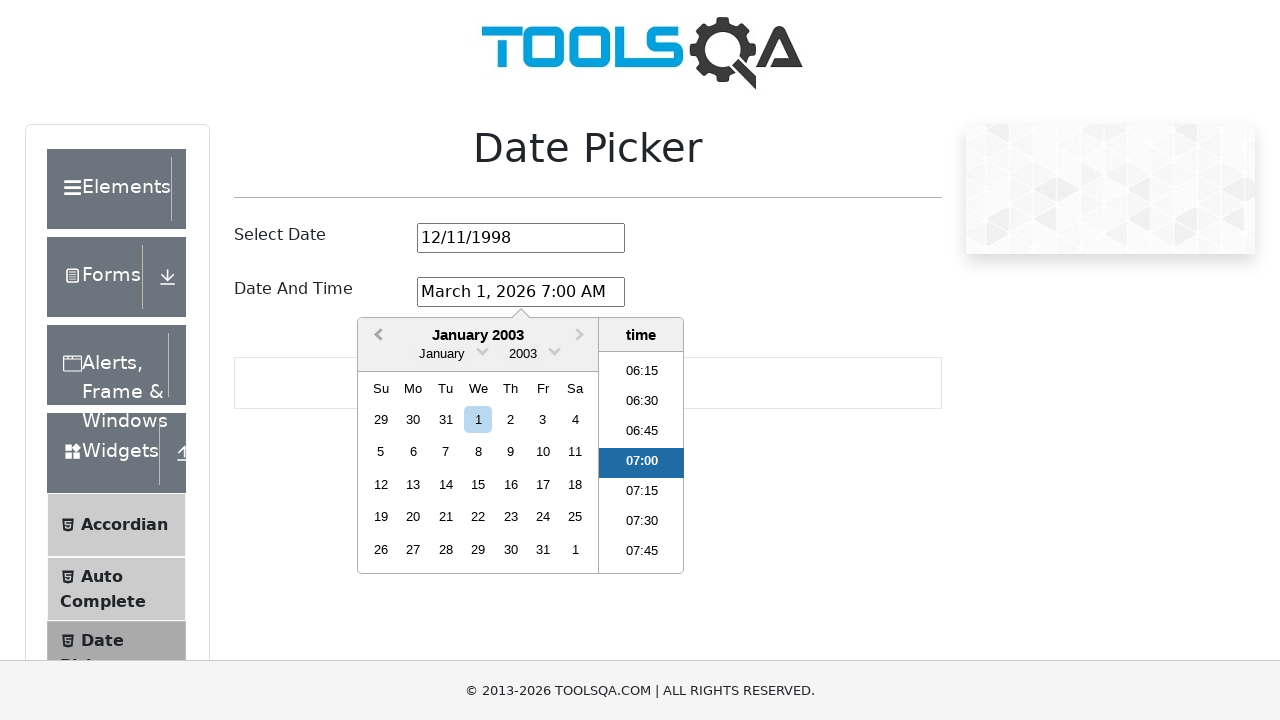

Clicked previous month button in date-time picker, current month: January 2003 at (376, 336) on .react-datepicker__navigation--previous
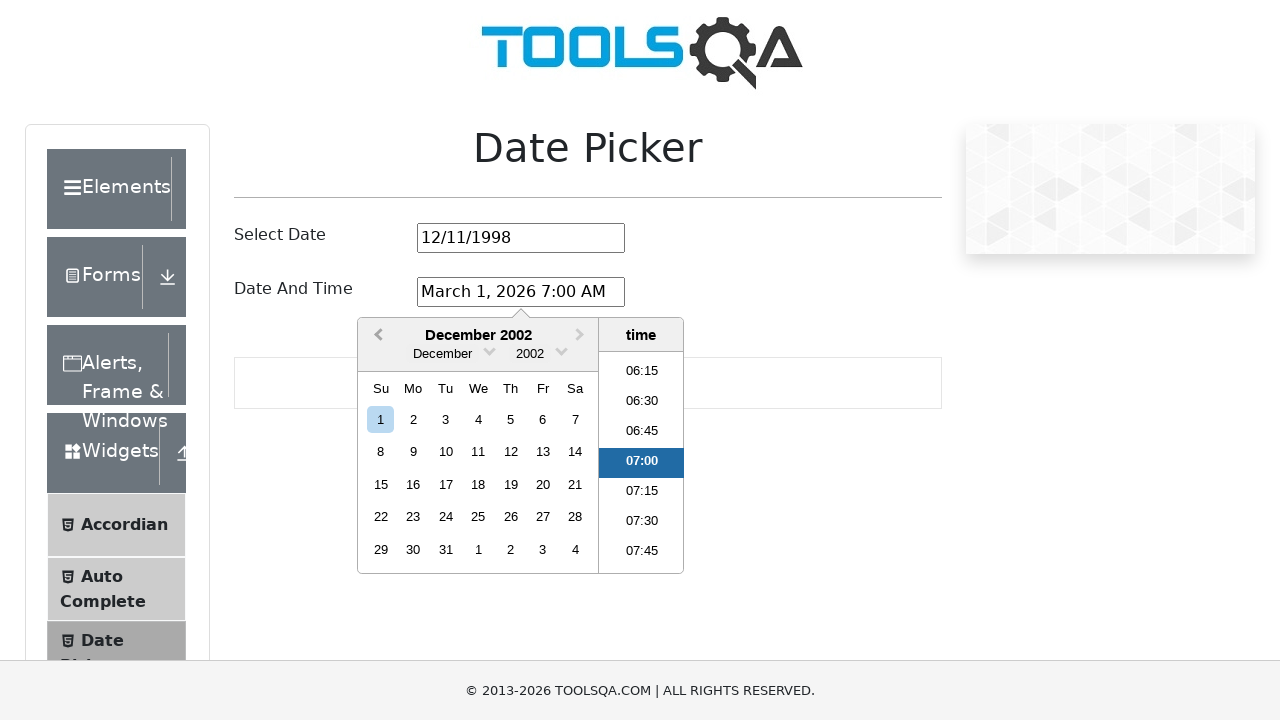

Clicked previous month button in date-time picker, current month: December 2002 at (376, 336) on .react-datepicker__navigation--previous
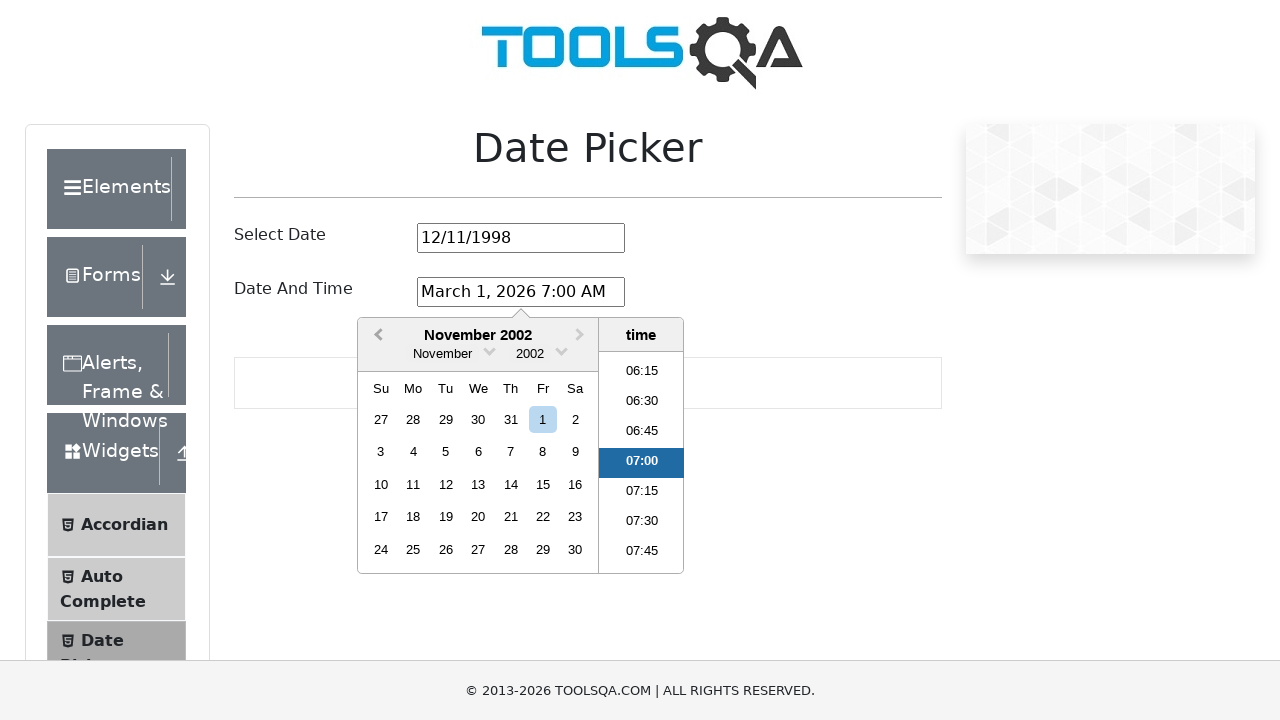

Clicked previous month button in date-time picker, current month: November 2002 at (376, 336) on .react-datepicker__navigation--previous
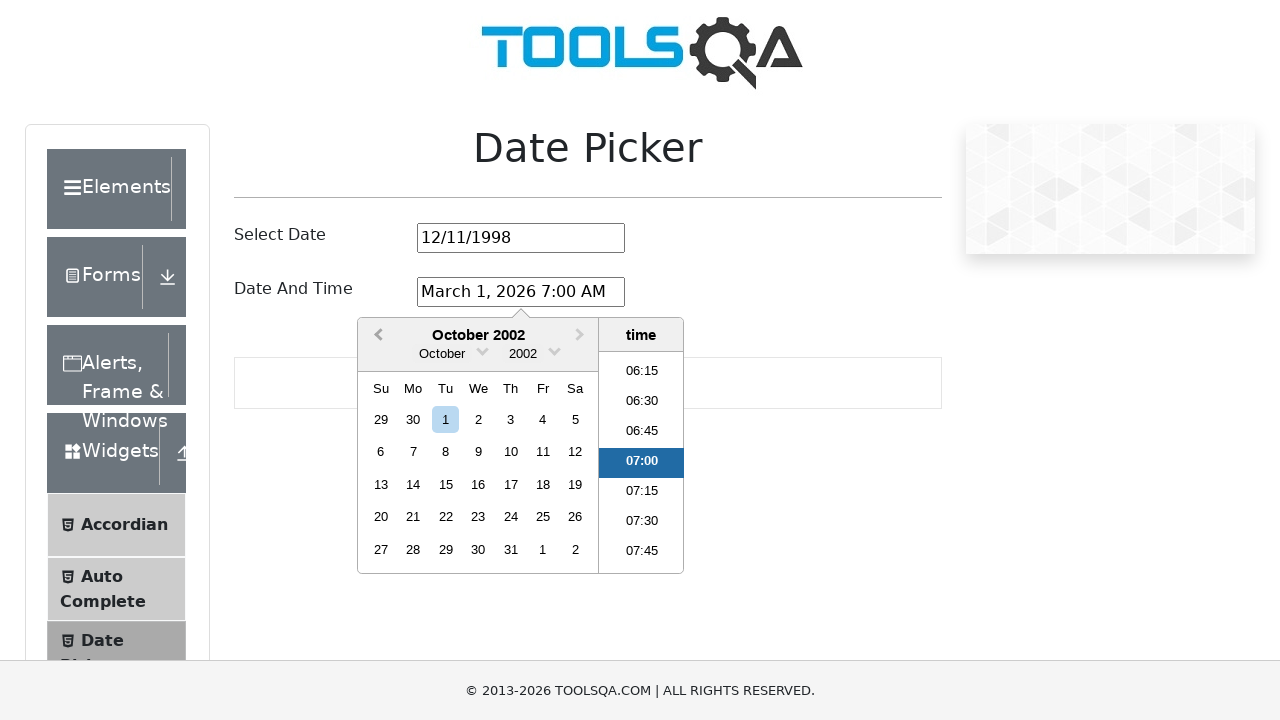

Clicked previous month button in date-time picker, current month: October 2002 at (376, 336) on .react-datepicker__navigation--previous
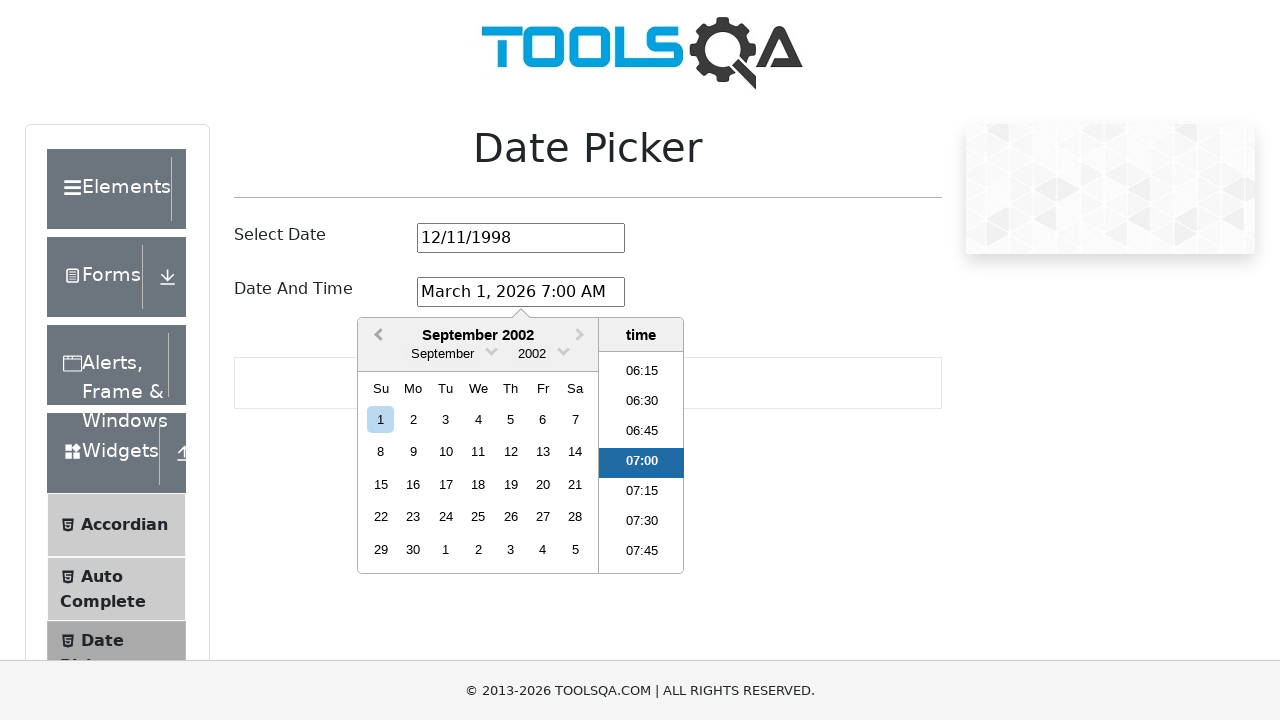

Clicked previous month button in date-time picker, current month: September 2002 at (376, 336) on .react-datepicker__navigation--previous
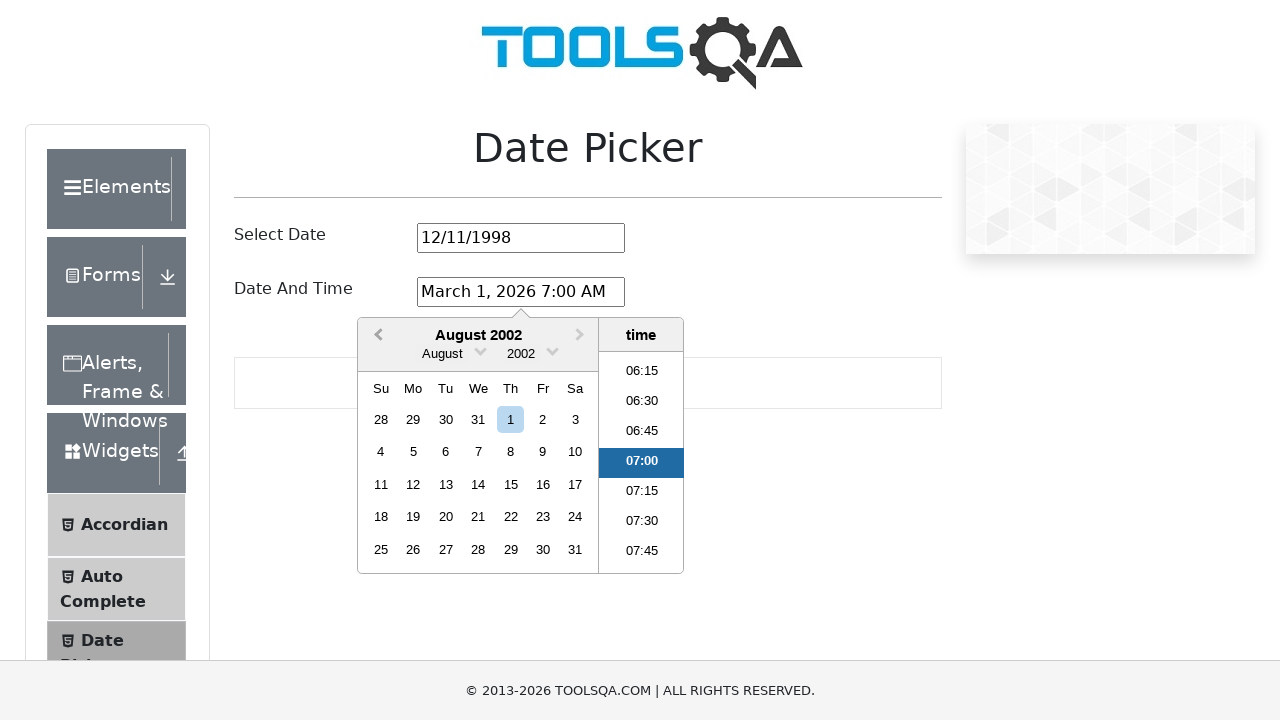

Clicked previous month button in date-time picker, current month: August 2002 at (376, 336) on .react-datepicker__navigation--previous
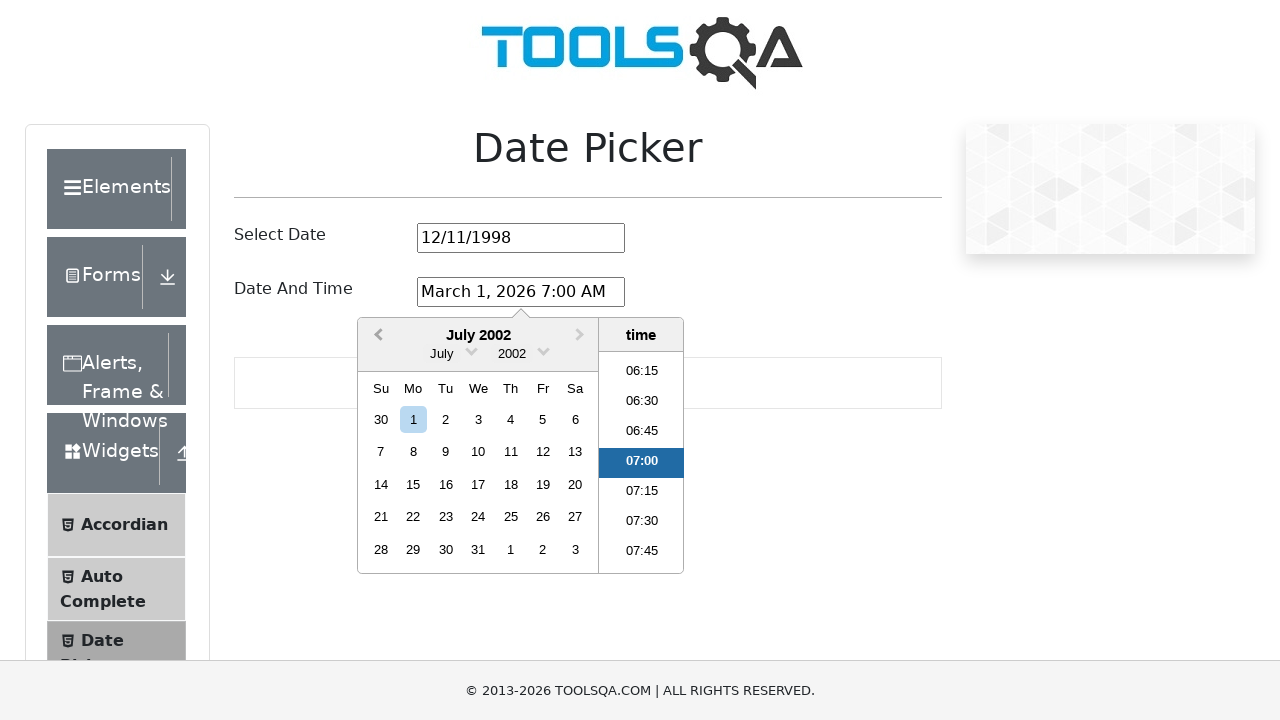

Clicked previous month button in date-time picker, current month: July 2002 at (376, 336) on .react-datepicker__navigation--previous
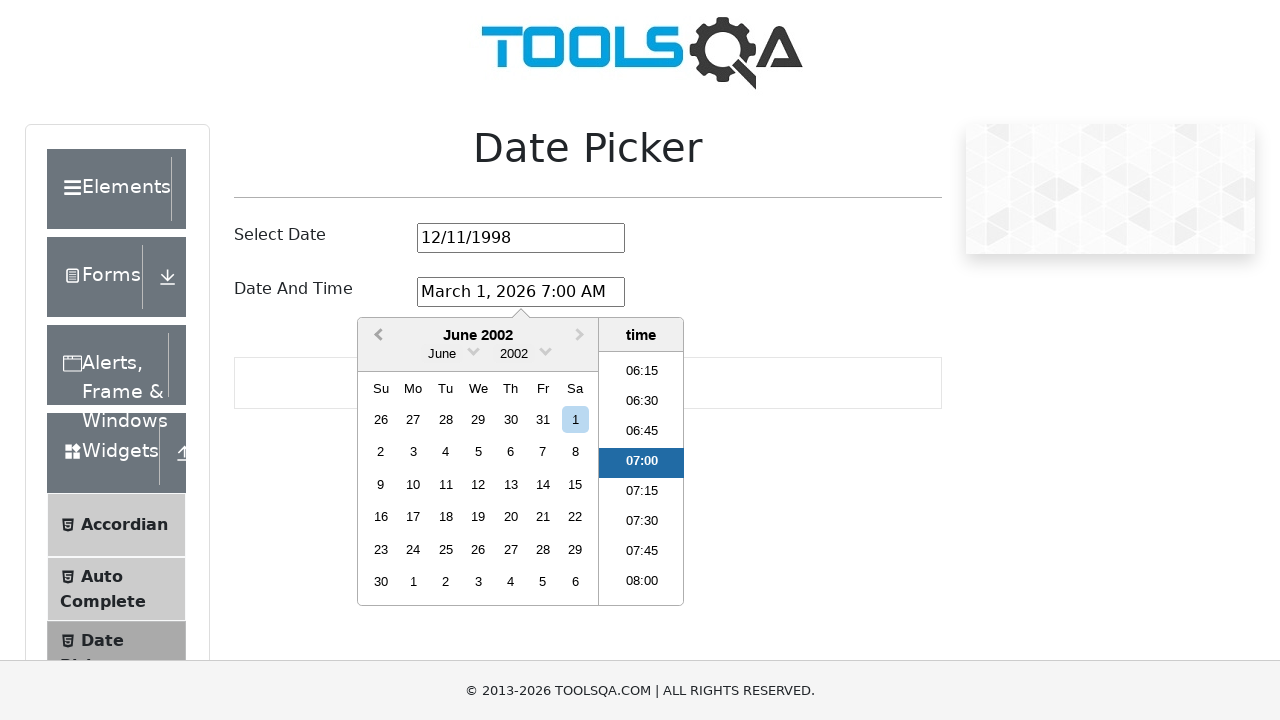

Clicked previous month button in date-time picker, current month: June 2002 at (376, 336) on .react-datepicker__navigation--previous
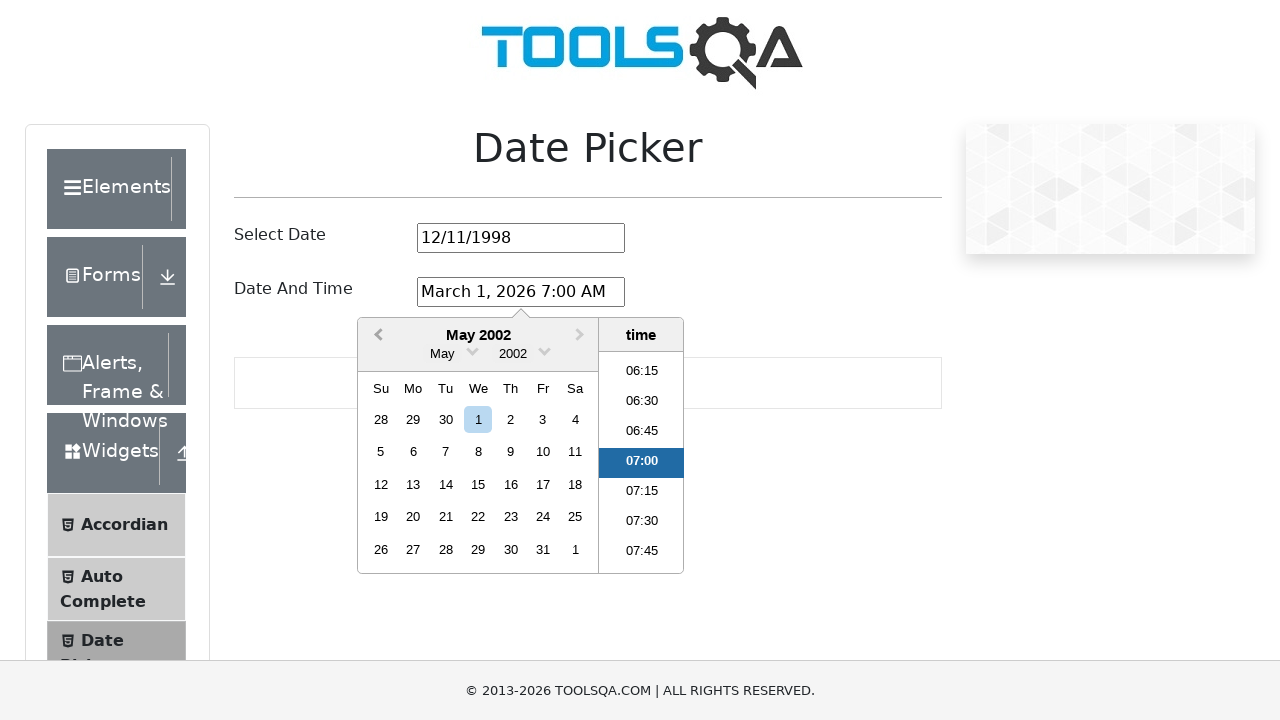

Clicked previous month button in date-time picker, current month: May 2002 at (376, 336) on .react-datepicker__navigation--previous
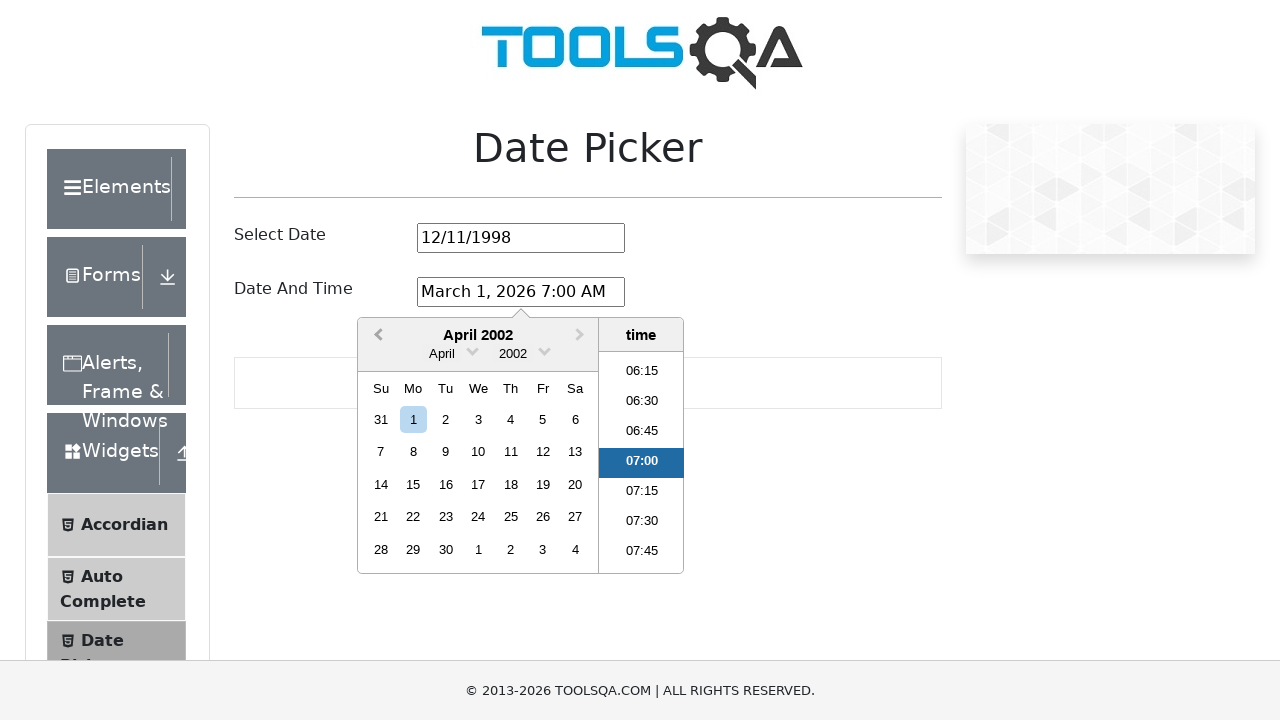

Clicked previous month button in date-time picker, current month: April 2002 at (376, 336) on .react-datepicker__navigation--previous
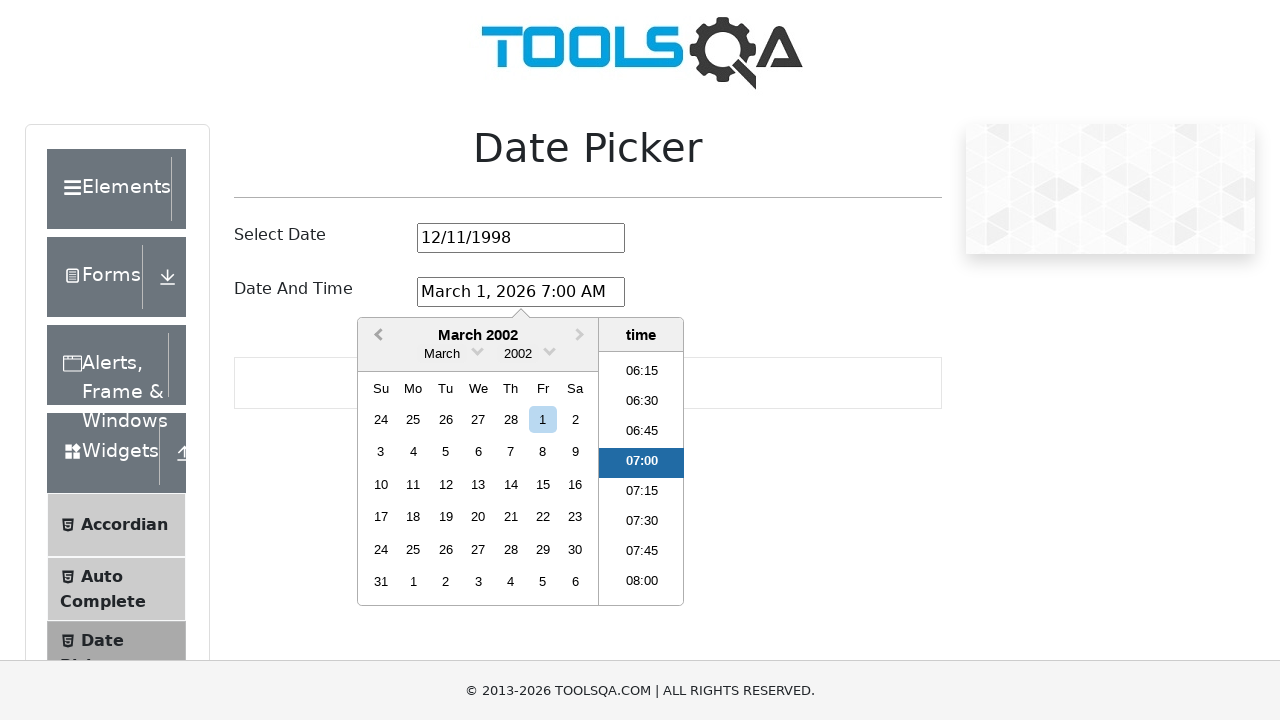

Clicked previous month button in date-time picker, current month: March 2002 at (376, 336) on .react-datepicker__navigation--previous
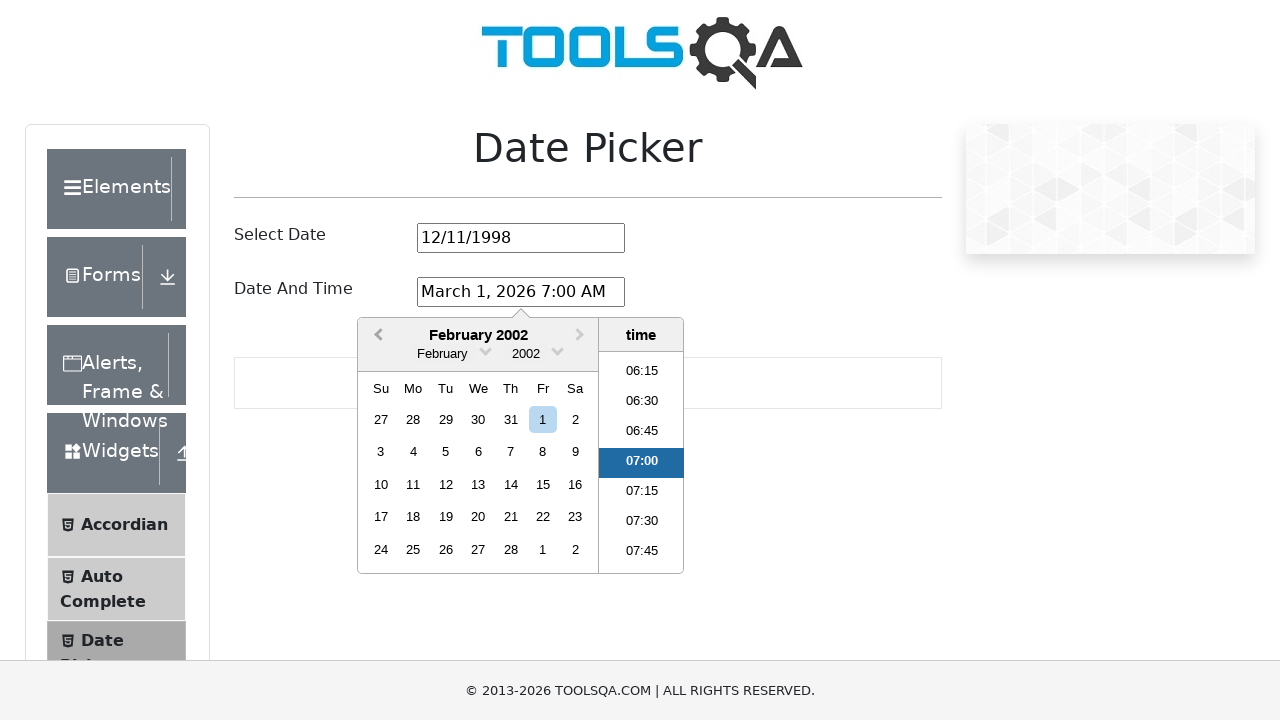

Clicked previous month button in date-time picker, current month: February 2002 at (376, 336) on .react-datepicker__navigation--previous
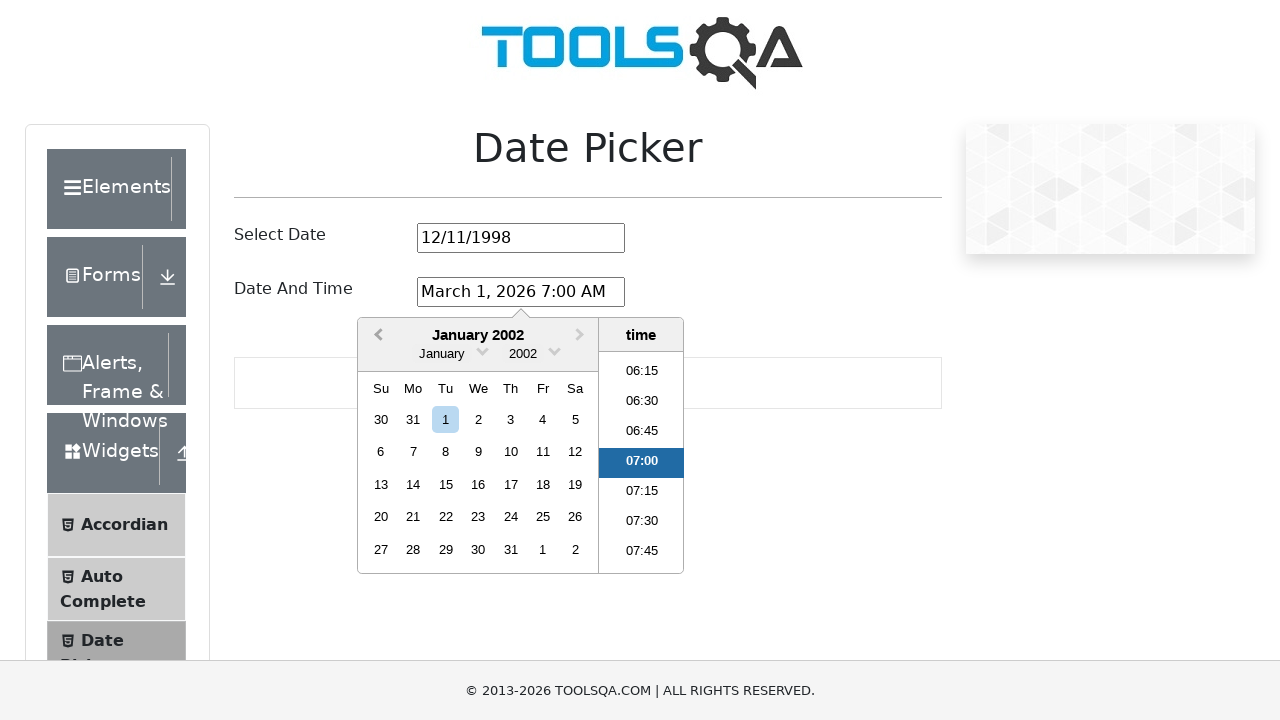

Clicked previous month button in date-time picker, current month: January 2002 at (376, 336) on .react-datepicker__navigation--previous
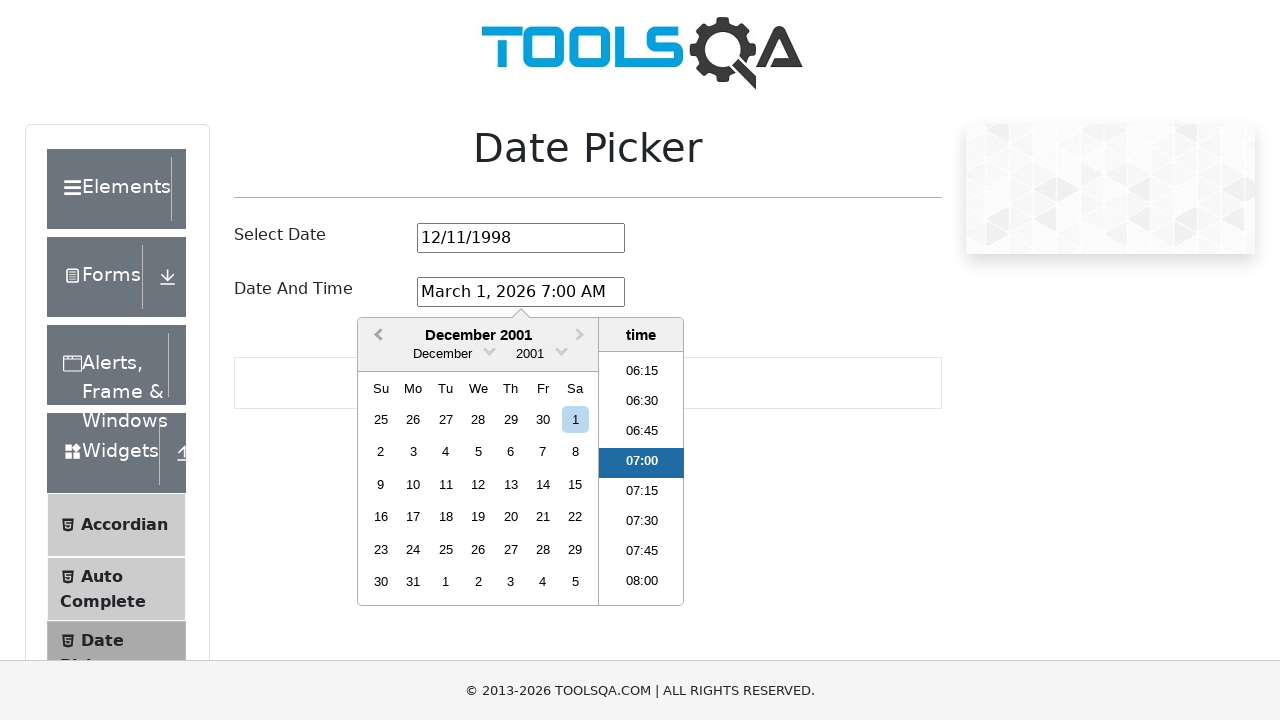

Clicked previous month button in date-time picker, current month: December 2001 at (376, 336) on .react-datepicker__navigation--previous
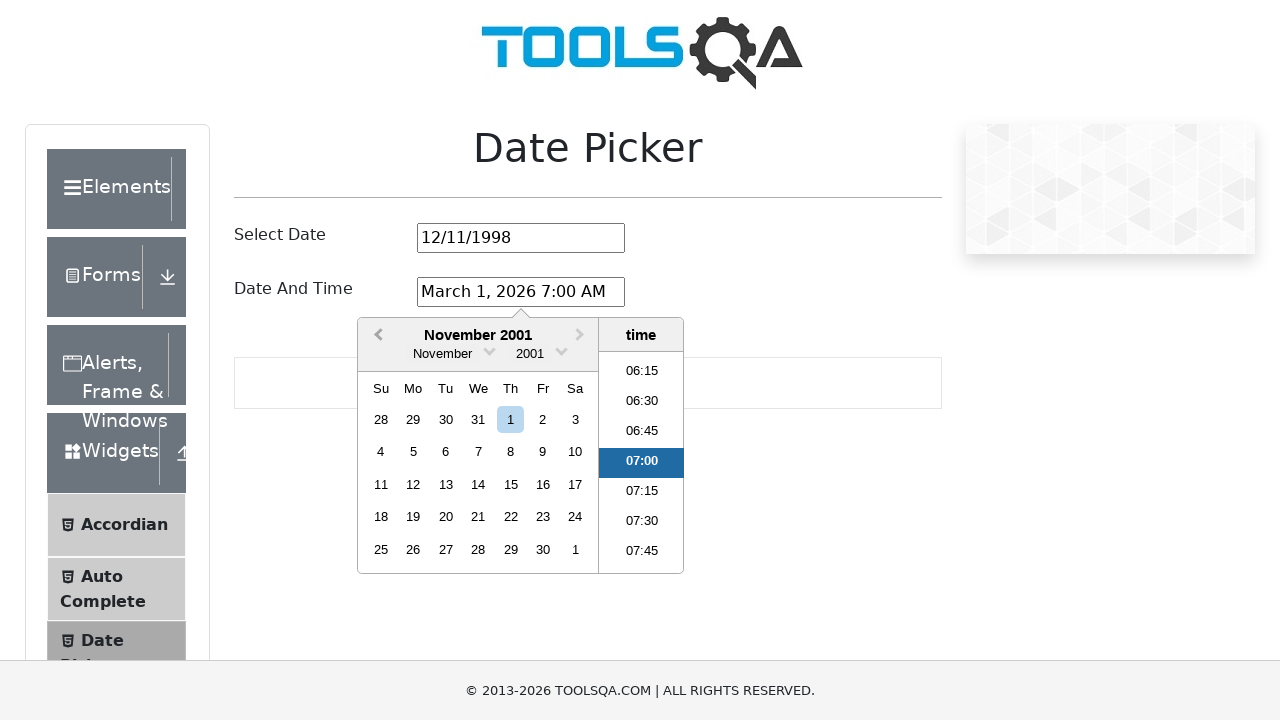

Clicked previous month button in date-time picker, current month: November 2001 at (376, 336) on .react-datepicker__navigation--previous
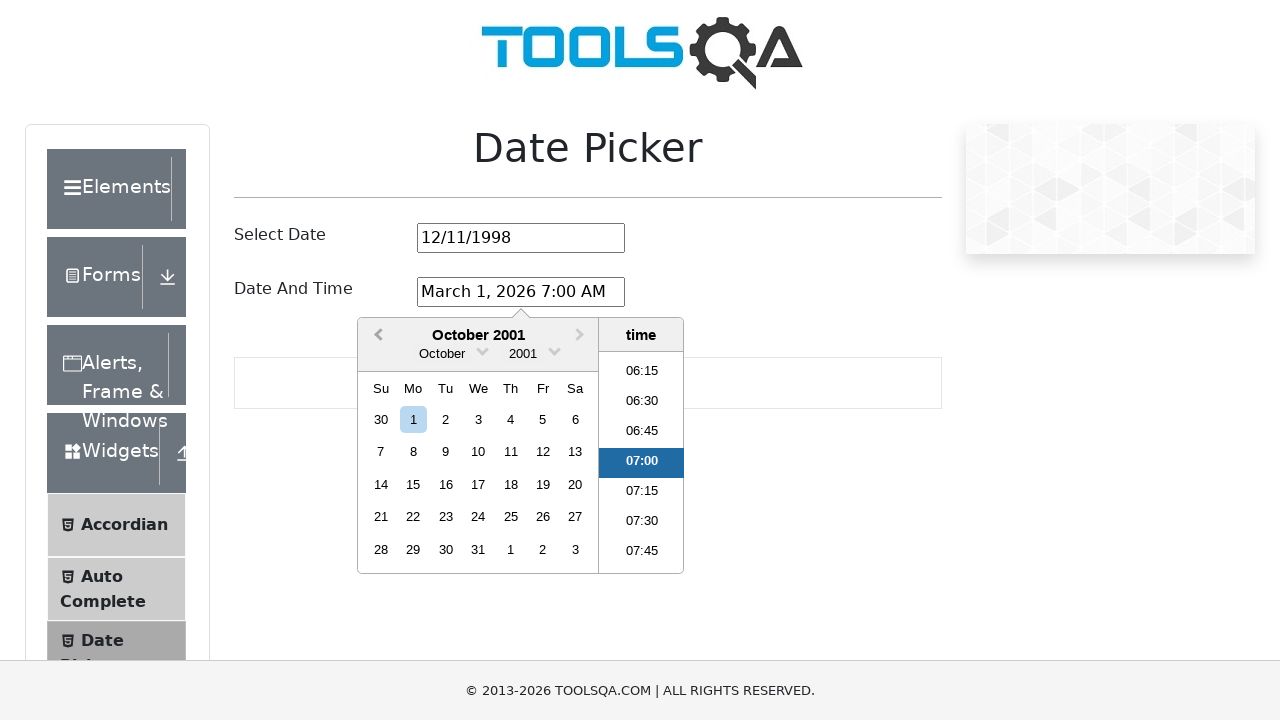

Clicked previous month button in date-time picker, current month: October 2001 at (376, 336) on .react-datepicker__navigation--previous
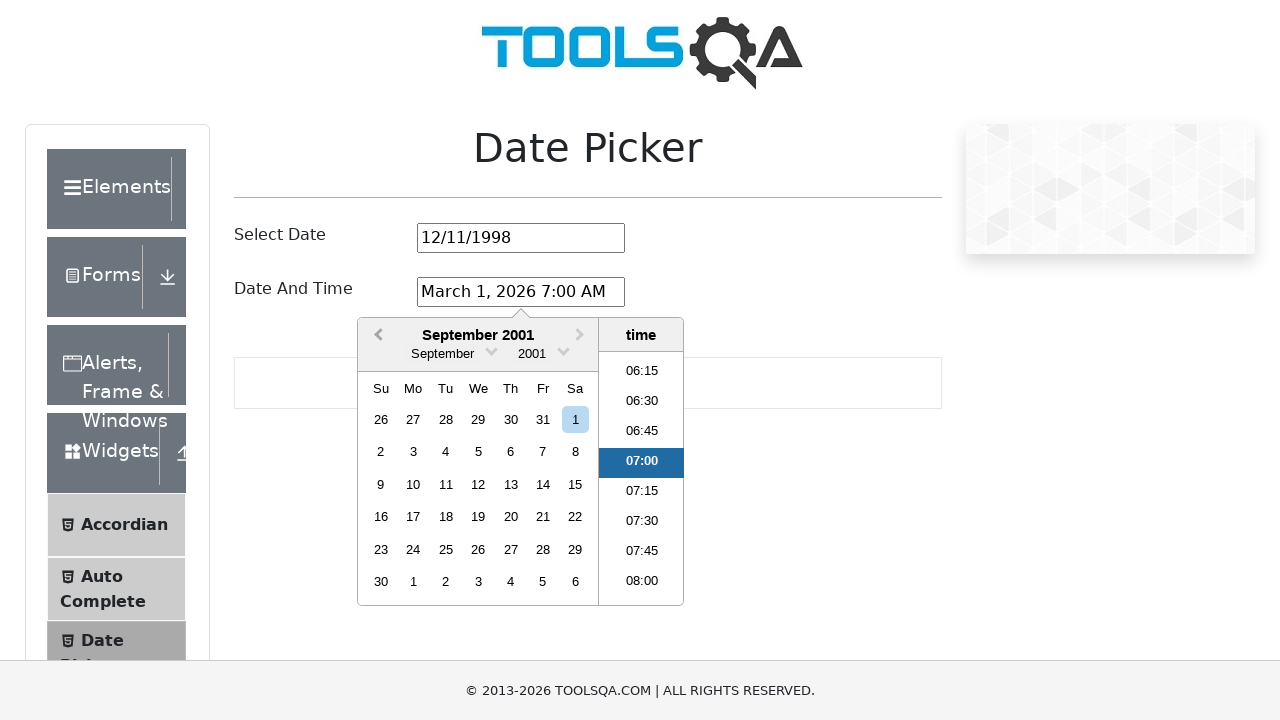

Clicked previous month button in date-time picker, current month: September 2001 at (376, 336) on .react-datepicker__navigation--previous
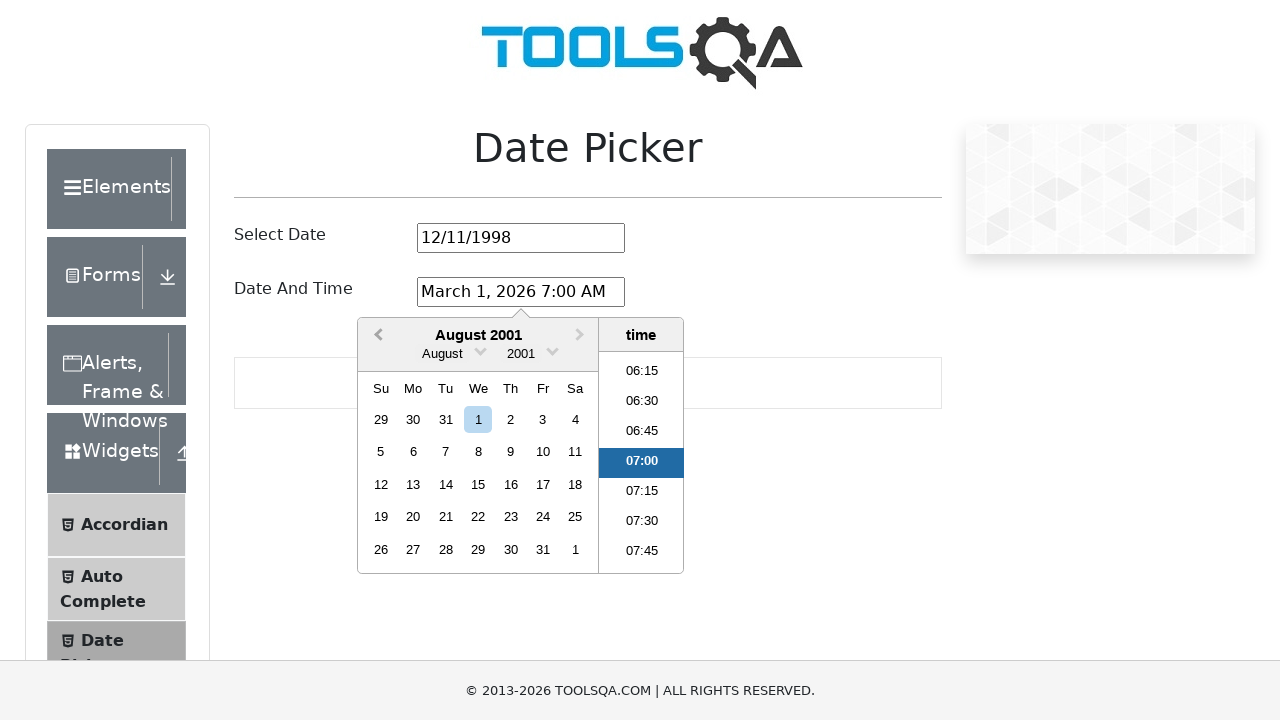

Clicked previous month button in date-time picker, current month: August 2001 at (376, 336) on .react-datepicker__navigation--previous
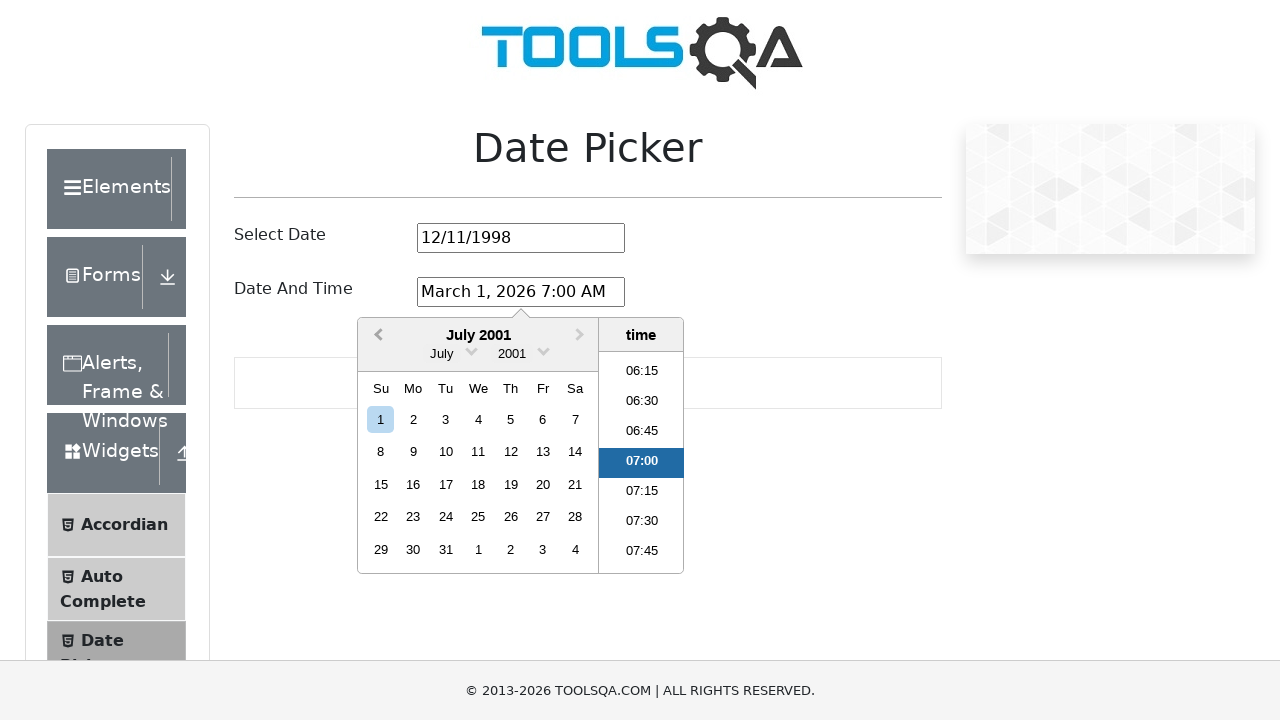

Clicked previous month button in date-time picker, current month: July 2001 at (376, 336) on .react-datepicker__navigation--previous
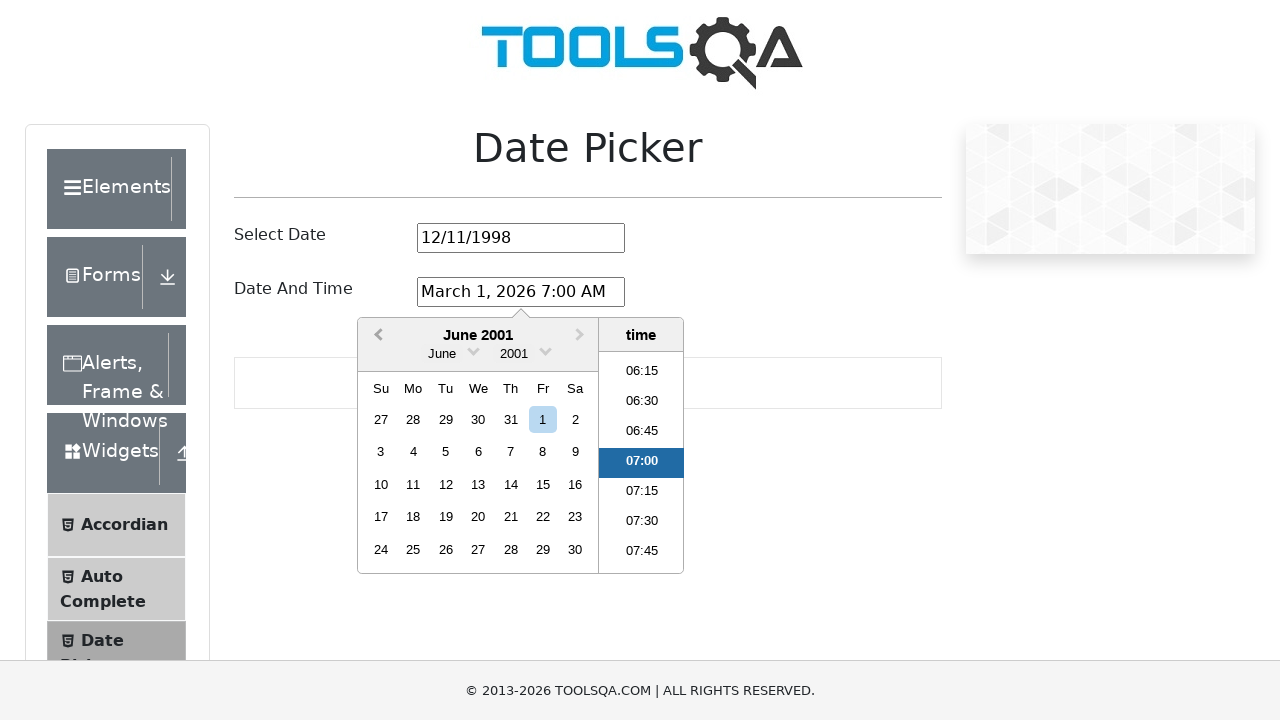

Clicked previous month button in date-time picker, current month: June 2001 at (376, 336) on .react-datepicker__navigation--previous
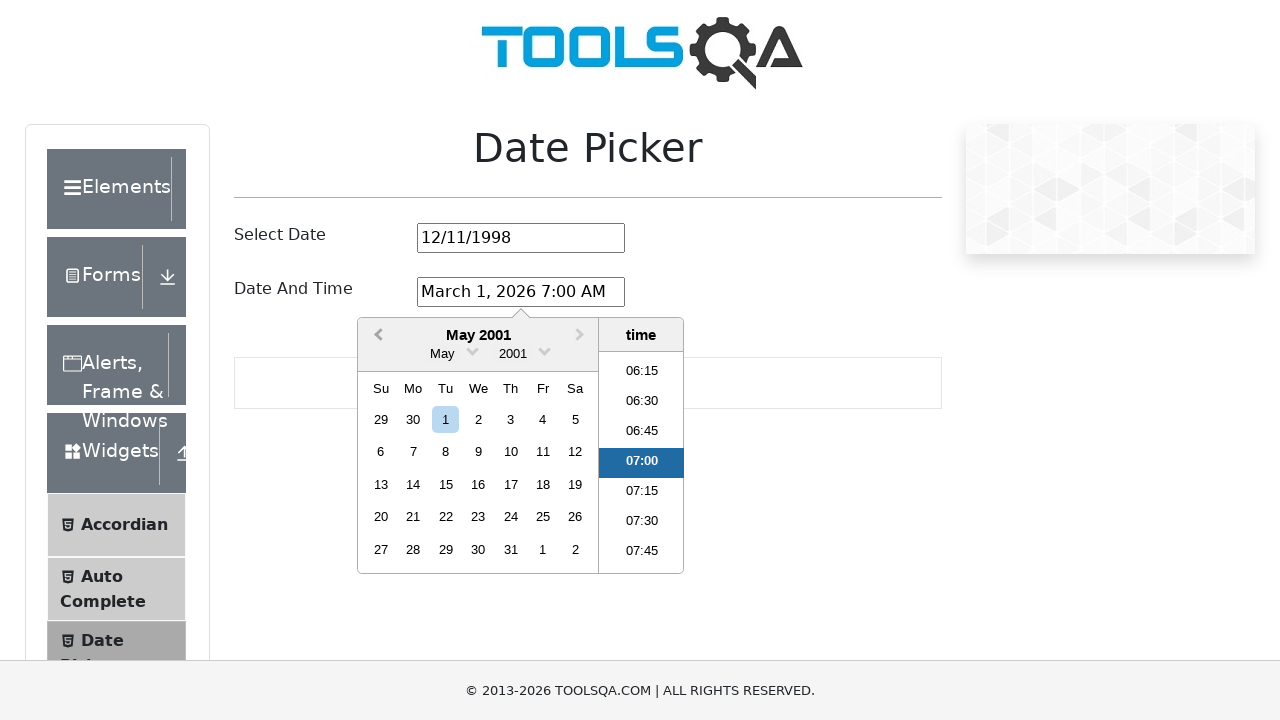

Clicked previous month button in date-time picker, current month: May 2001 at (376, 336) on .react-datepicker__navigation--previous
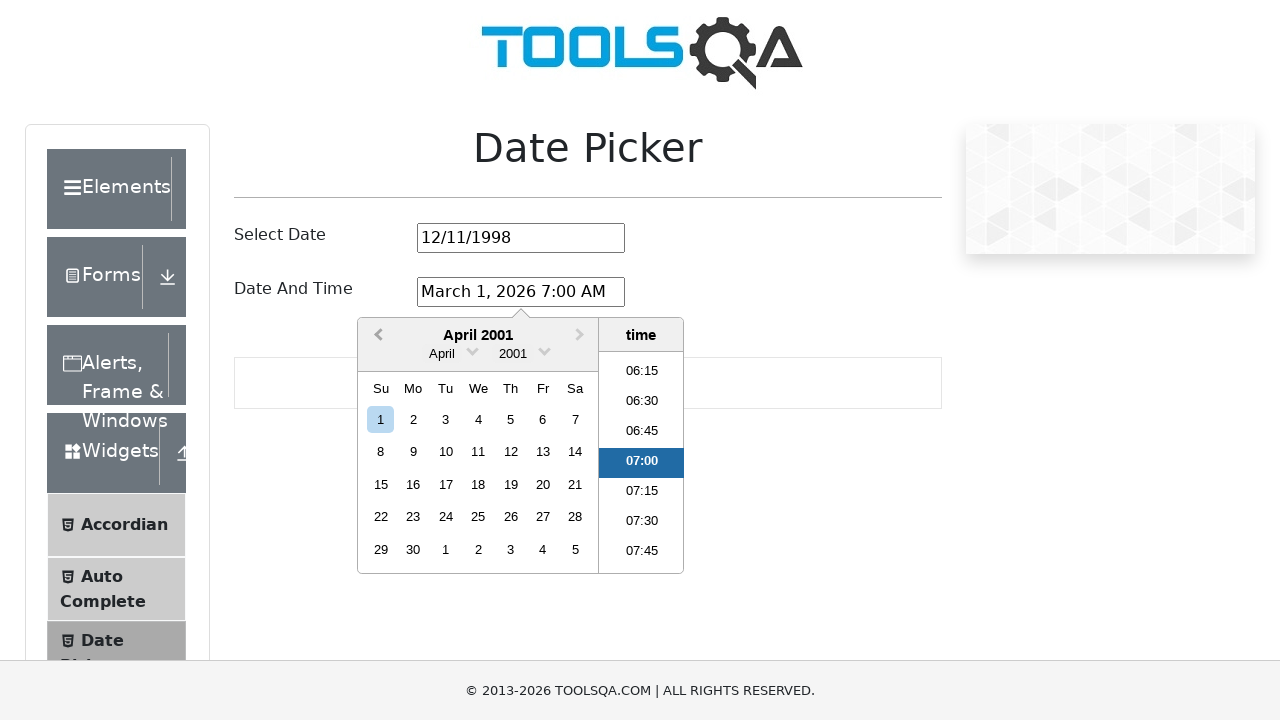

Clicked previous month button in date-time picker, current month: April 2001 at (376, 336) on .react-datepicker__navigation--previous
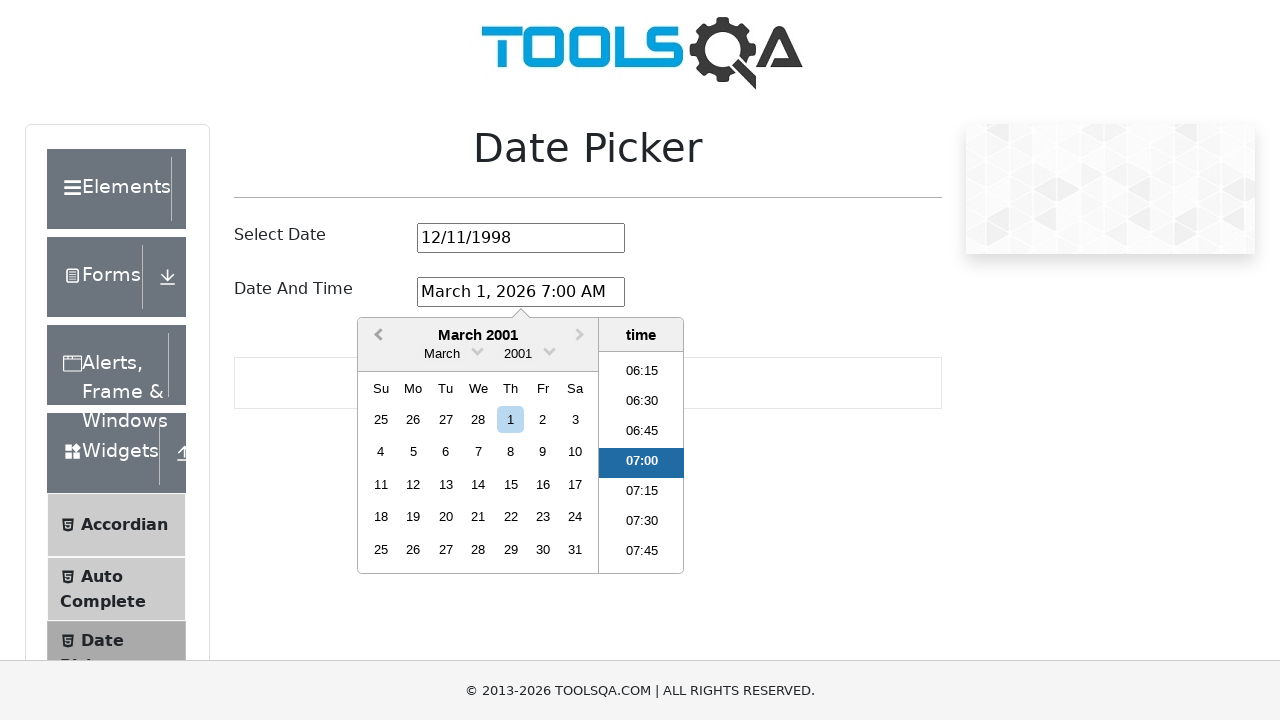

Clicked previous month button in date-time picker, current month: March 2001 at (376, 336) on .react-datepicker__navigation--previous
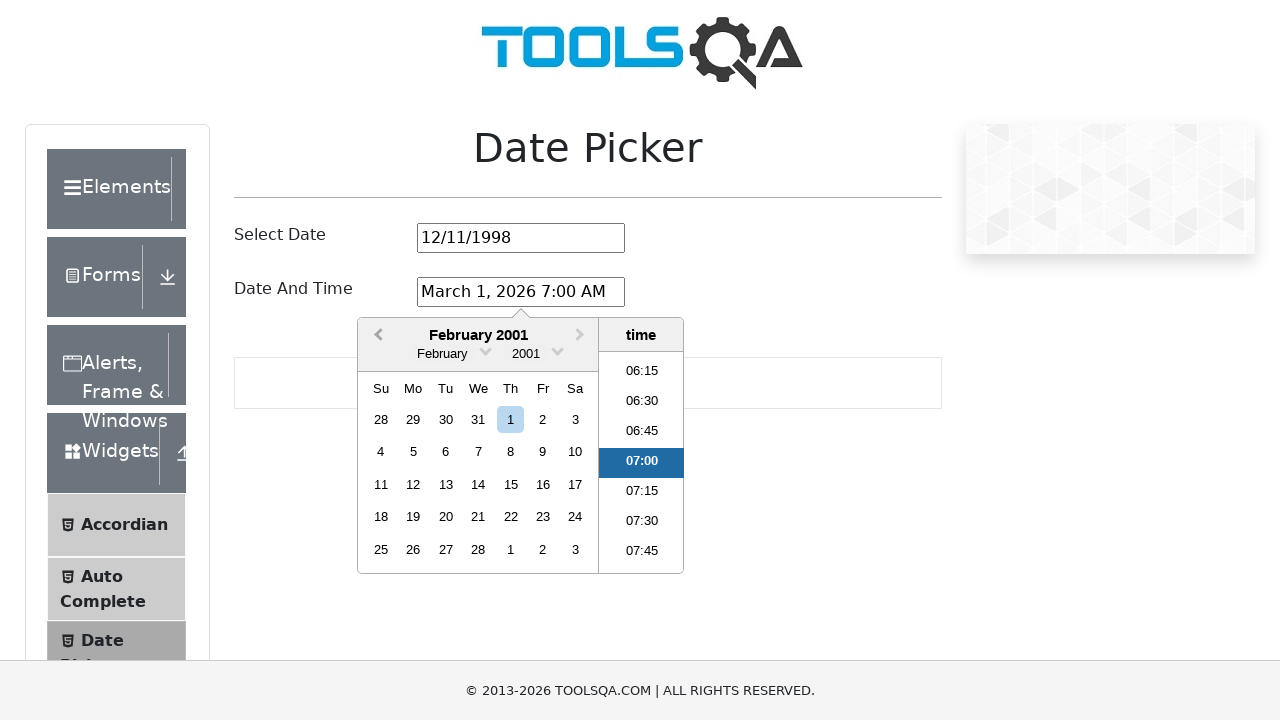

Clicked previous month button in date-time picker, current month: February 2001 at (376, 336) on .react-datepicker__navigation--previous
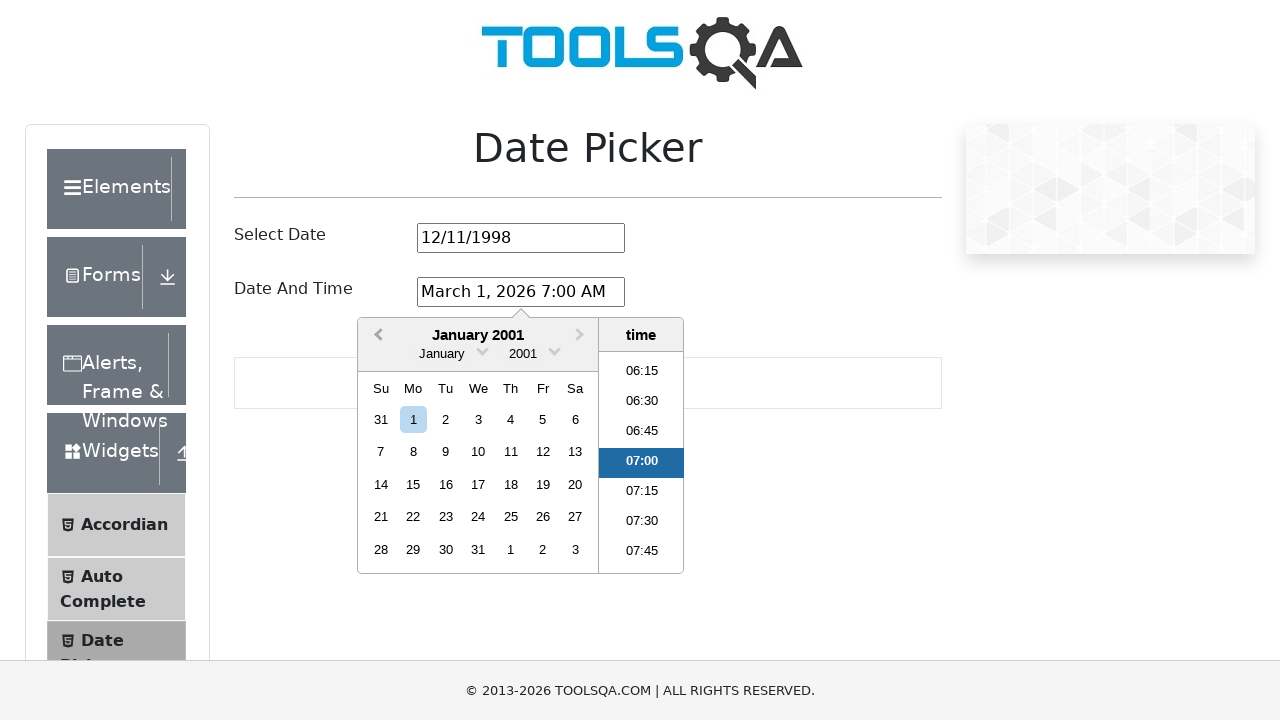

Clicked previous month button in date-time picker, current month: January 2001 at (376, 336) on .react-datepicker__navigation--previous
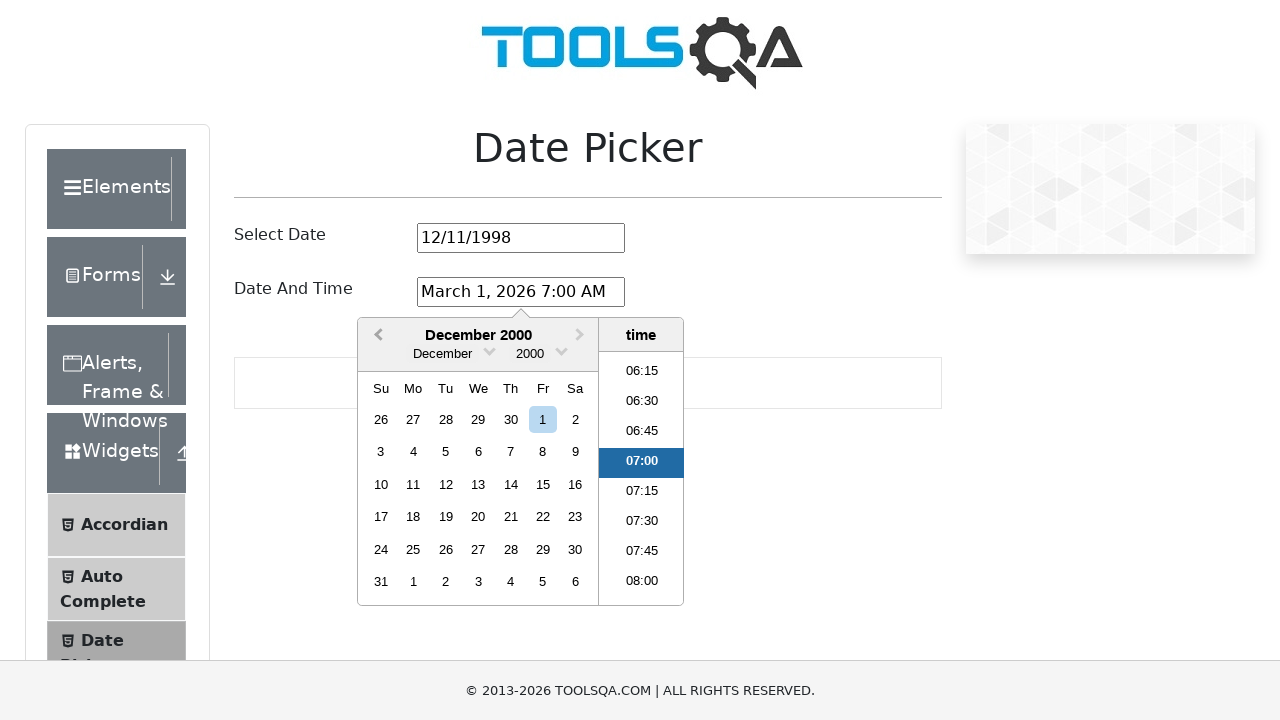

Clicked previous month button in date-time picker, current month: December 2000 at (376, 336) on .react-datepicker__navigation--previous
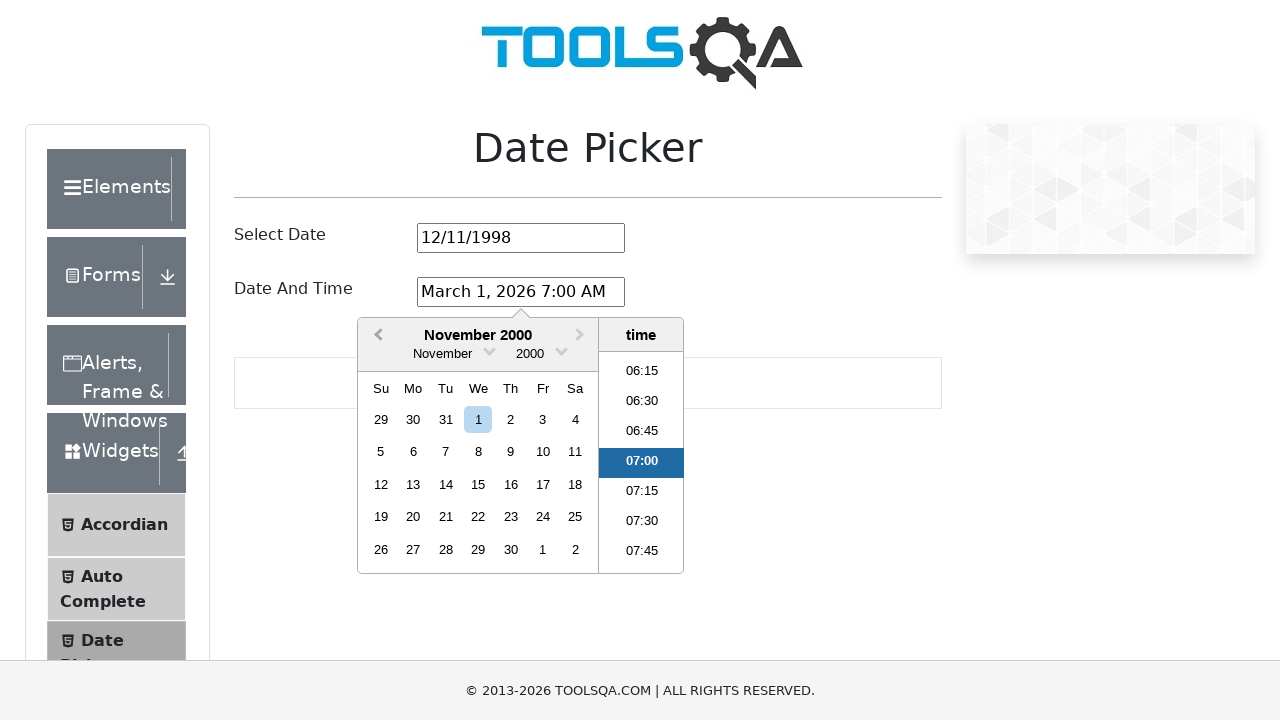

Clicked previous month button in date-time picker, current month: November 2000 at (376, 336) on .react-datepicker__navigation--previous
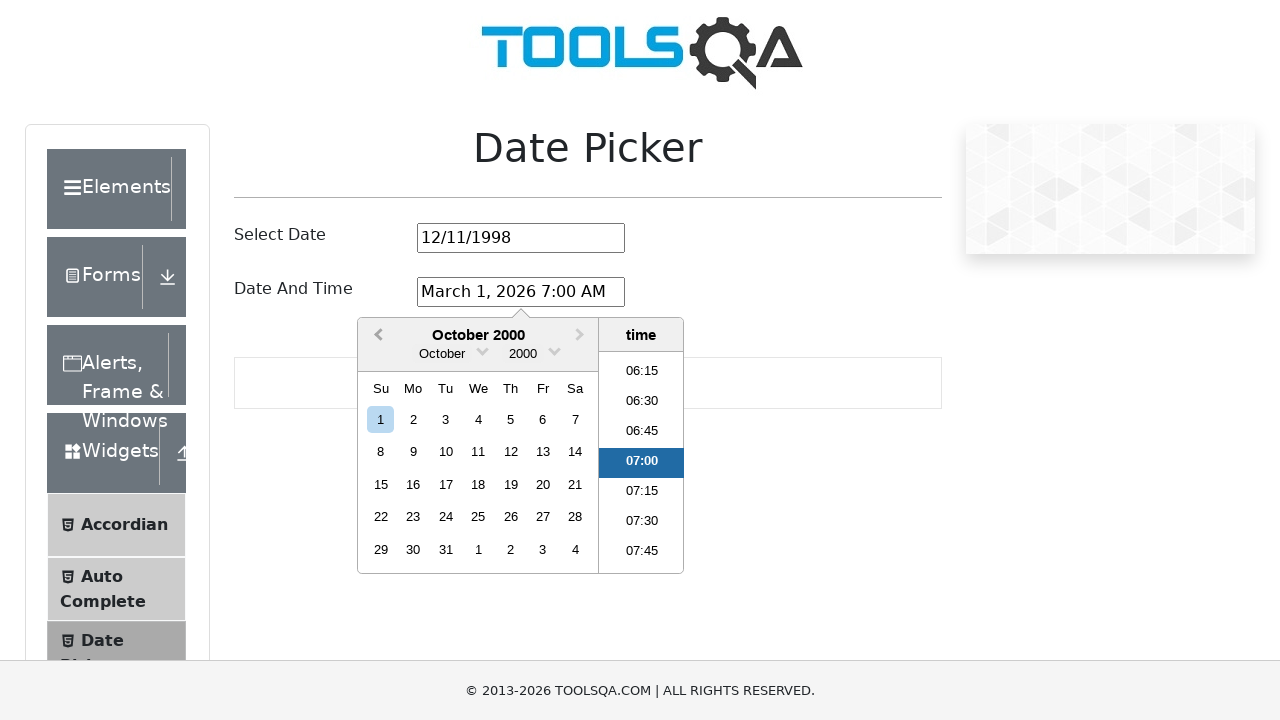

Clicked previous month button in date-time picker, current month: October 2000 at (376, 336) on .react-datepicker__navigation--previous
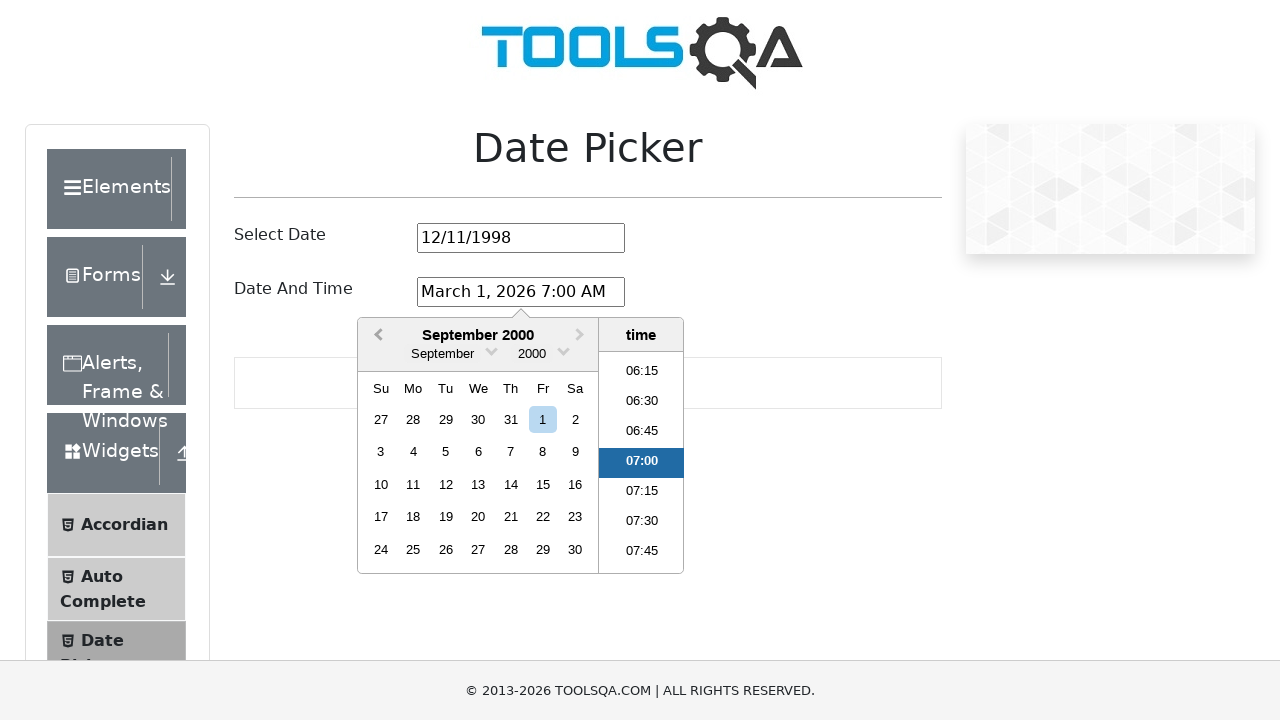

Clicked previous month button in date-time picker, current month: September 2000 at (376, 336) on .react-datepicker__navigation--previous
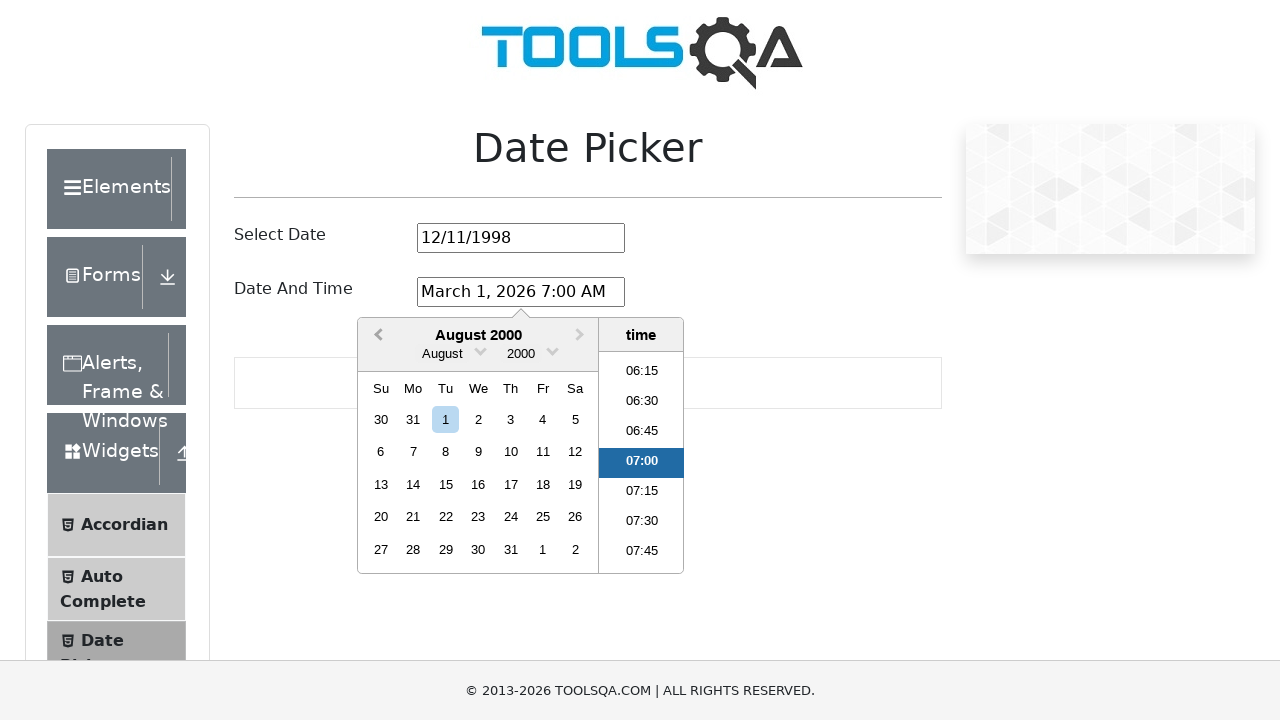

Clicked previous month button in date-time picker, current month: August 2000 at (376, 336) on .react-datepicker__navigation--previous
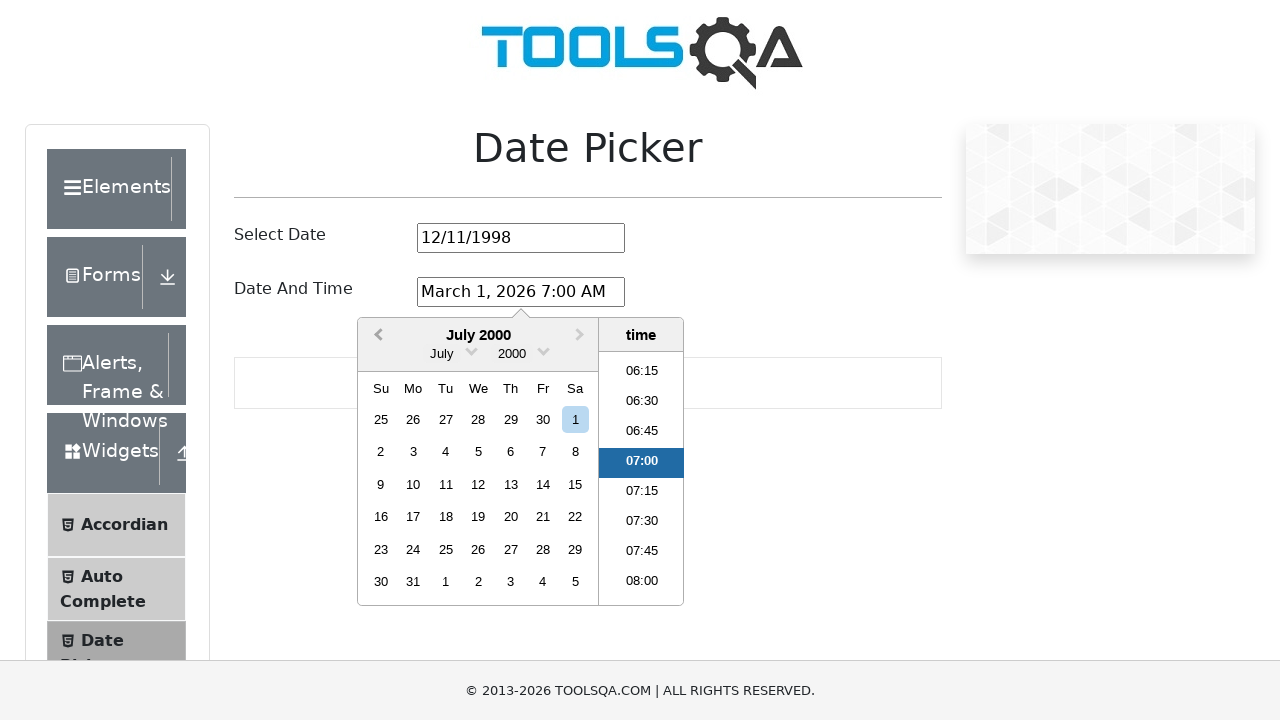

Clicked previous month button in date-time picker, current month: July 2000 at (376, 336) on .react-datepicker__navigation--previous
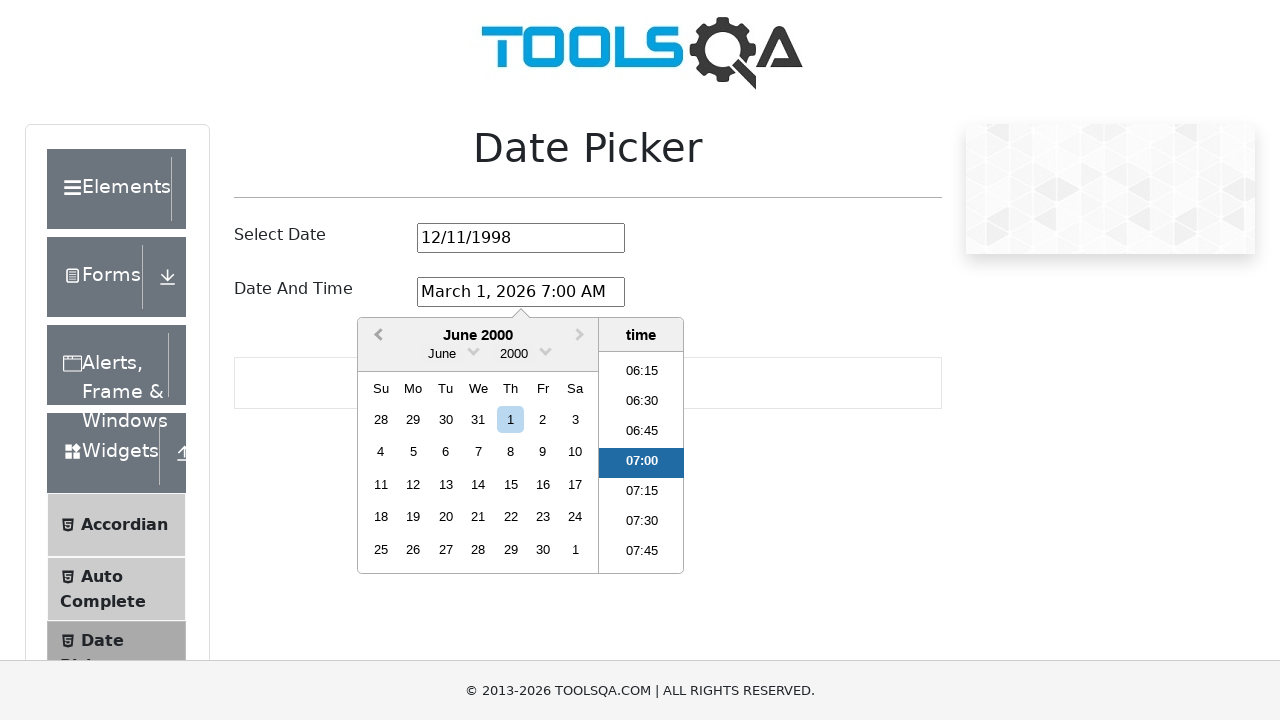

Clicked previous month button in date-time picker, current month: June 2000 at (376, 336) on .react-datepicker__navigation--previous
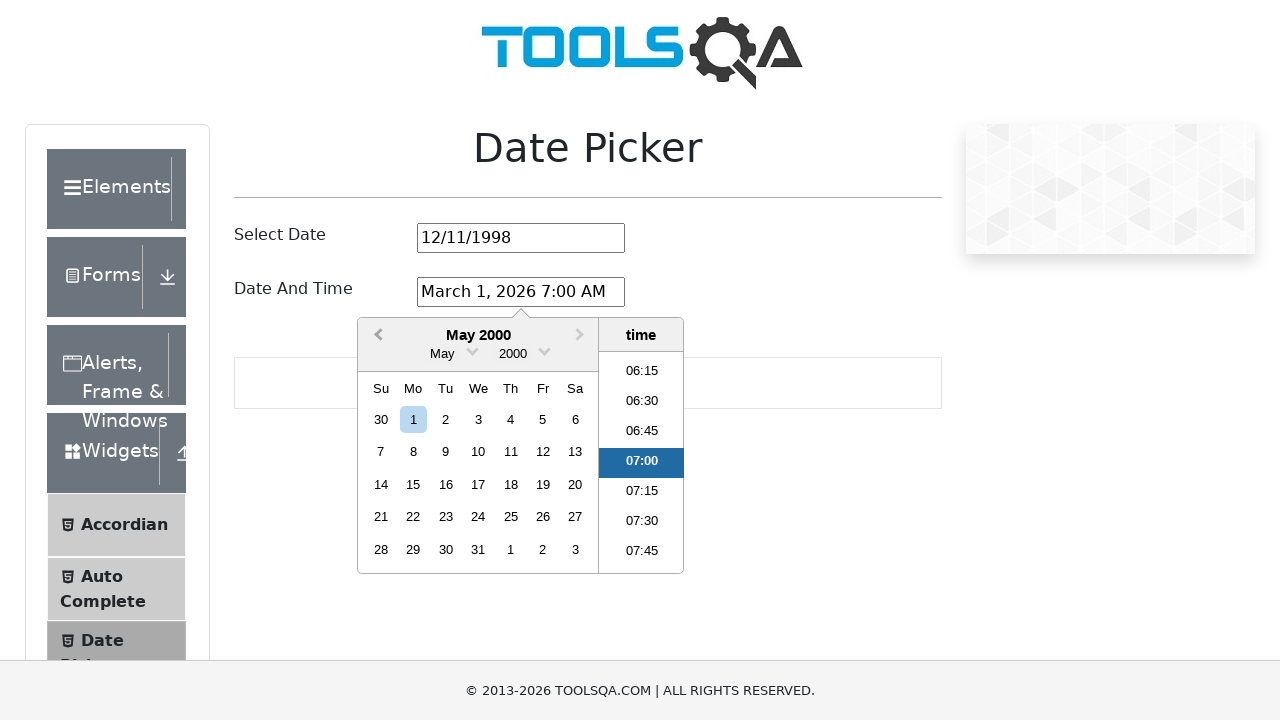

Clicked previous month button in date-time picker, current month: May 2000 at (376, 336) on .react-datepicker__navigation--previous
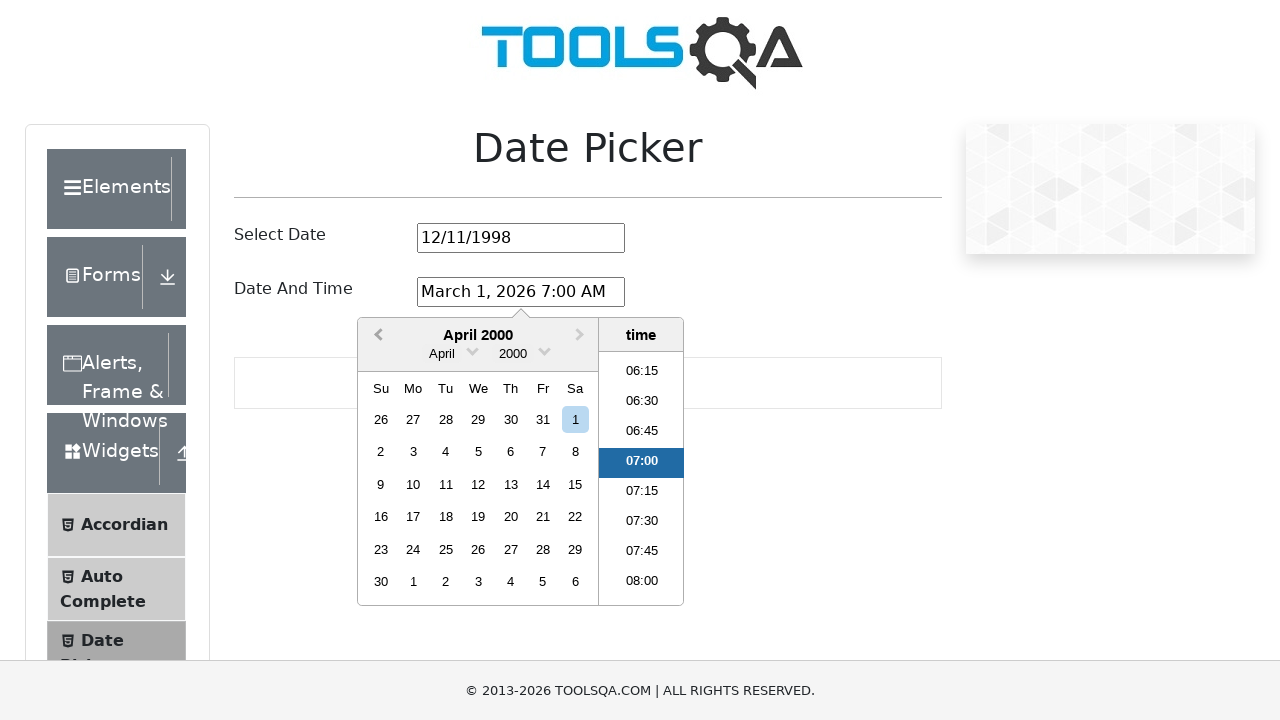

Clicked previous month button in date-time picker, current month: April 2000 at (376, 336) on .react-datepicker__navigation--previous
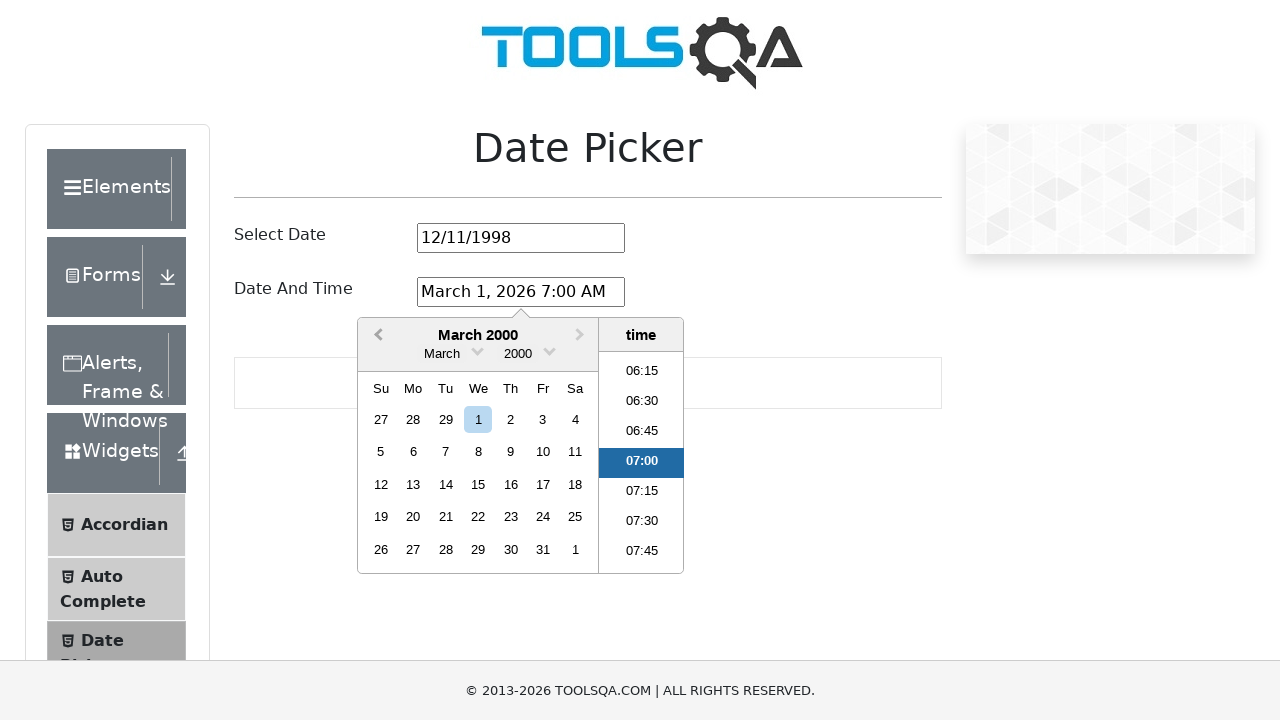

Clicked previous month button in date-time picker, current month: March 2000 at (376, 336) on .react-datepicker__navigation--previous
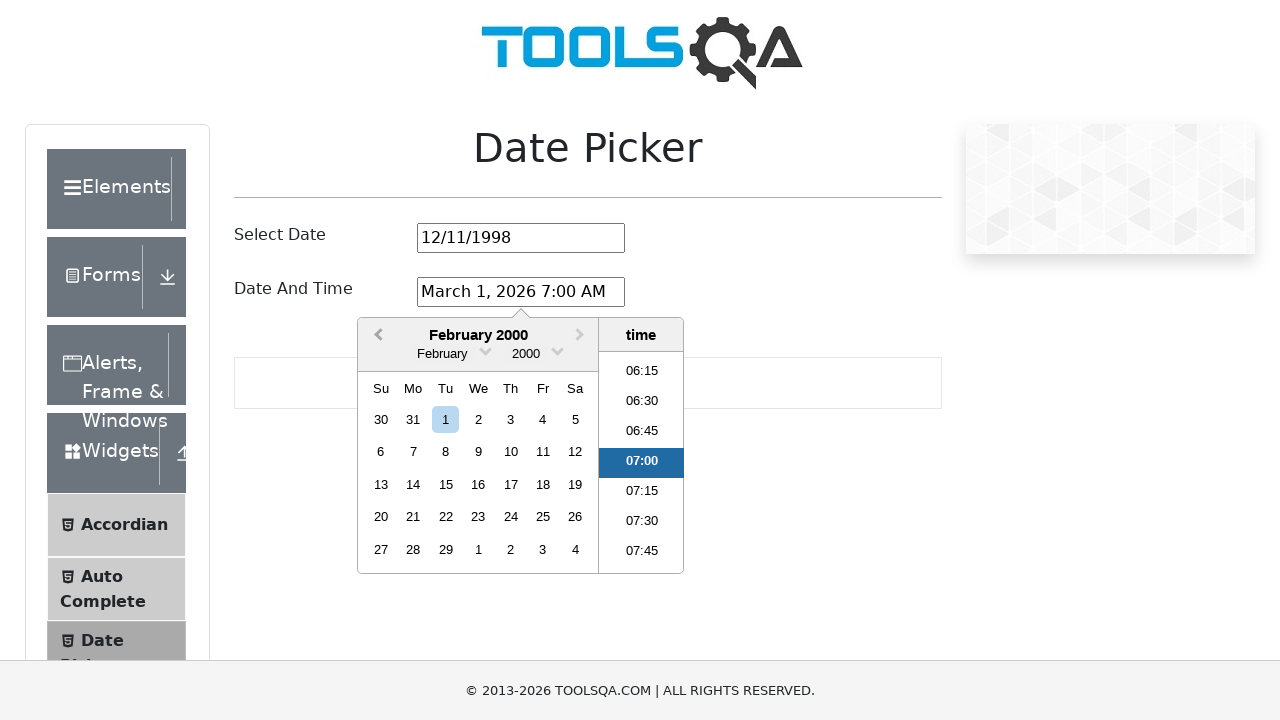

Clicked previous month button in date-time picker, current month: February 2000 at (376, 336) on .react-datepicker__navigation--previous
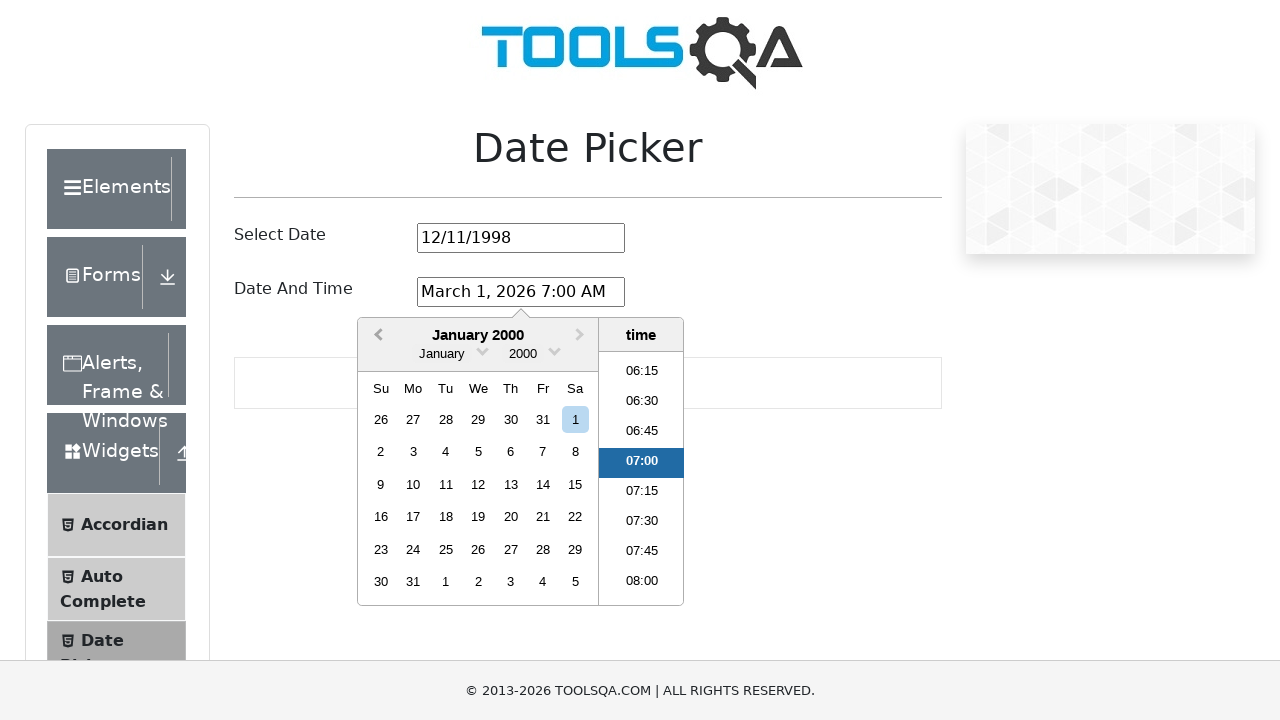

Clicked previous month button in date-time picker, current month: January 2000 at (376, 336) on .react-datepicker__navigation--previous
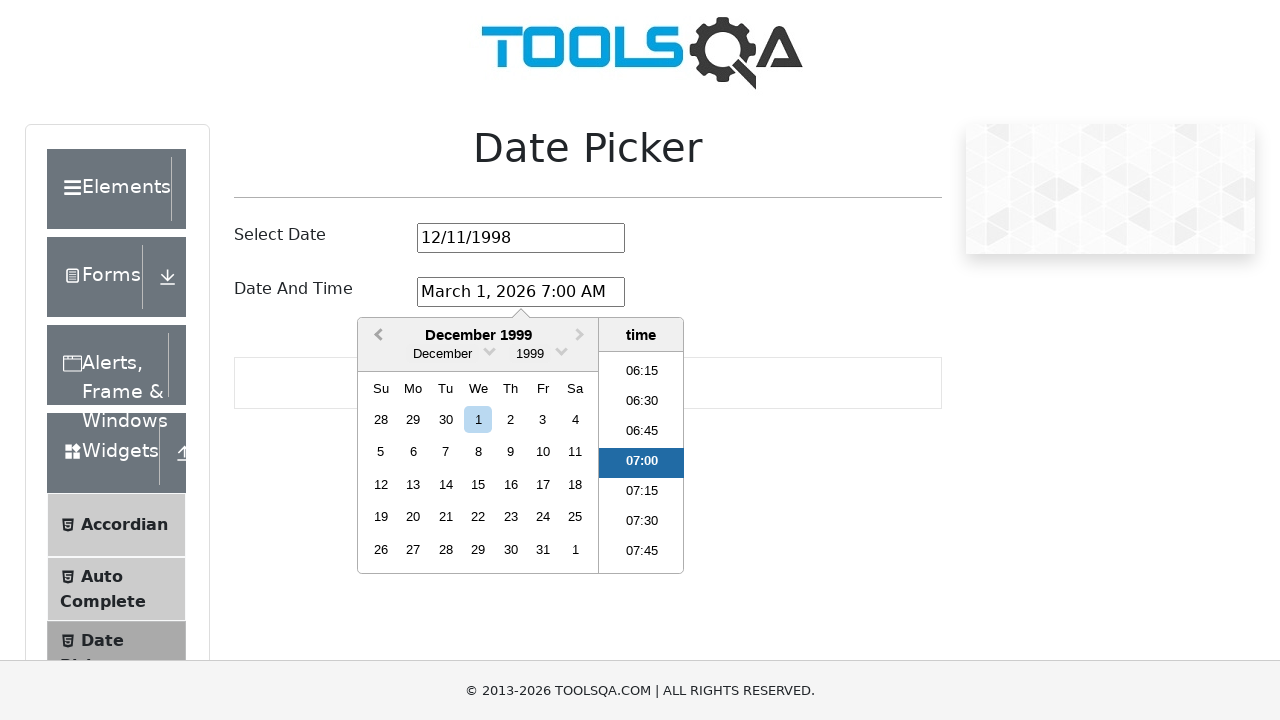

Clicked previous month button in date-time picker, current month: December 1999 at (376, 336) on .react-datepicker__navigation--previous
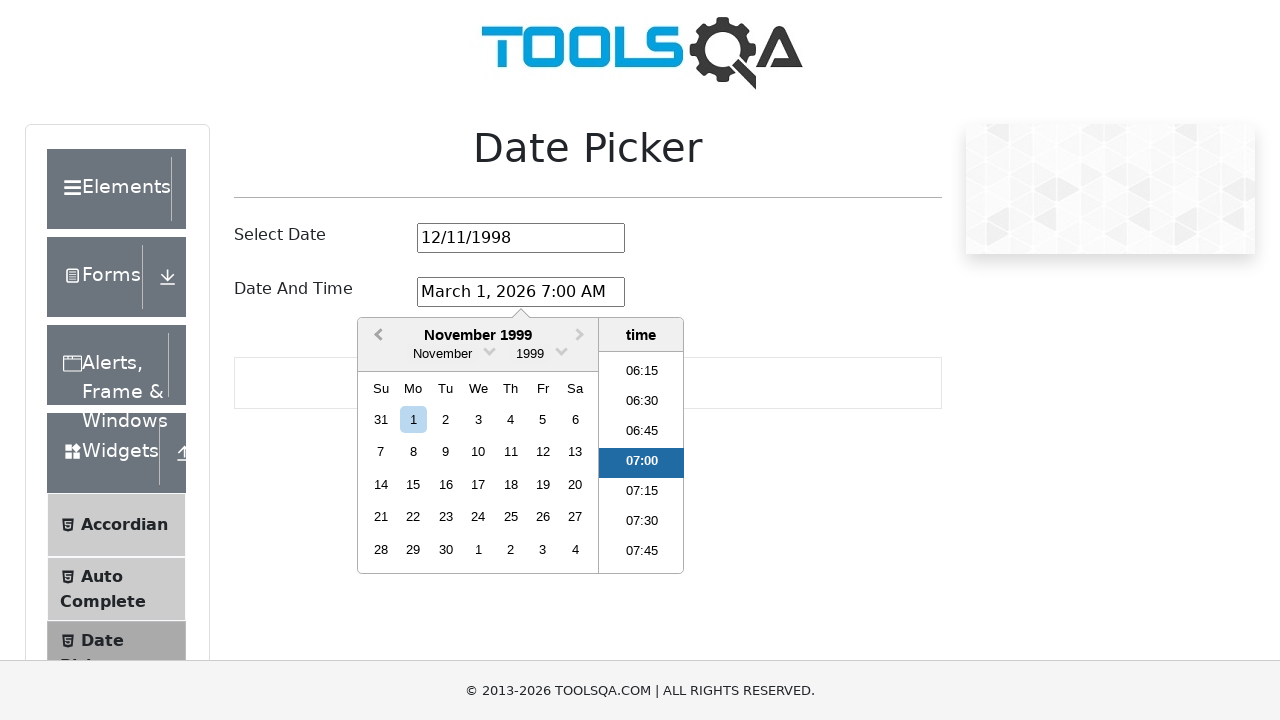

Clicked previous month button in date-time picker, current month: November 1999 at (376, 336) on .react-datepicker__navigation--previous
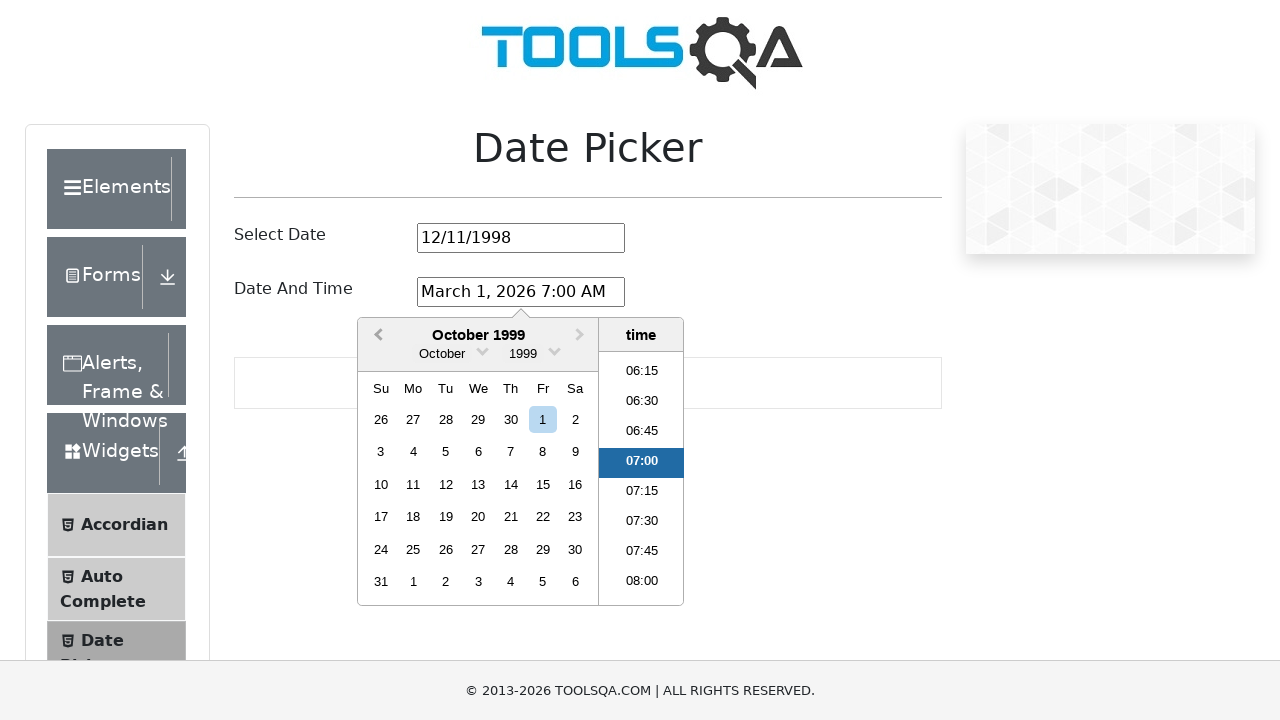

Clicked previous month button in date-time picker, current month: October 1999 at (376, 336) on .react-datepicker__navigation--previous
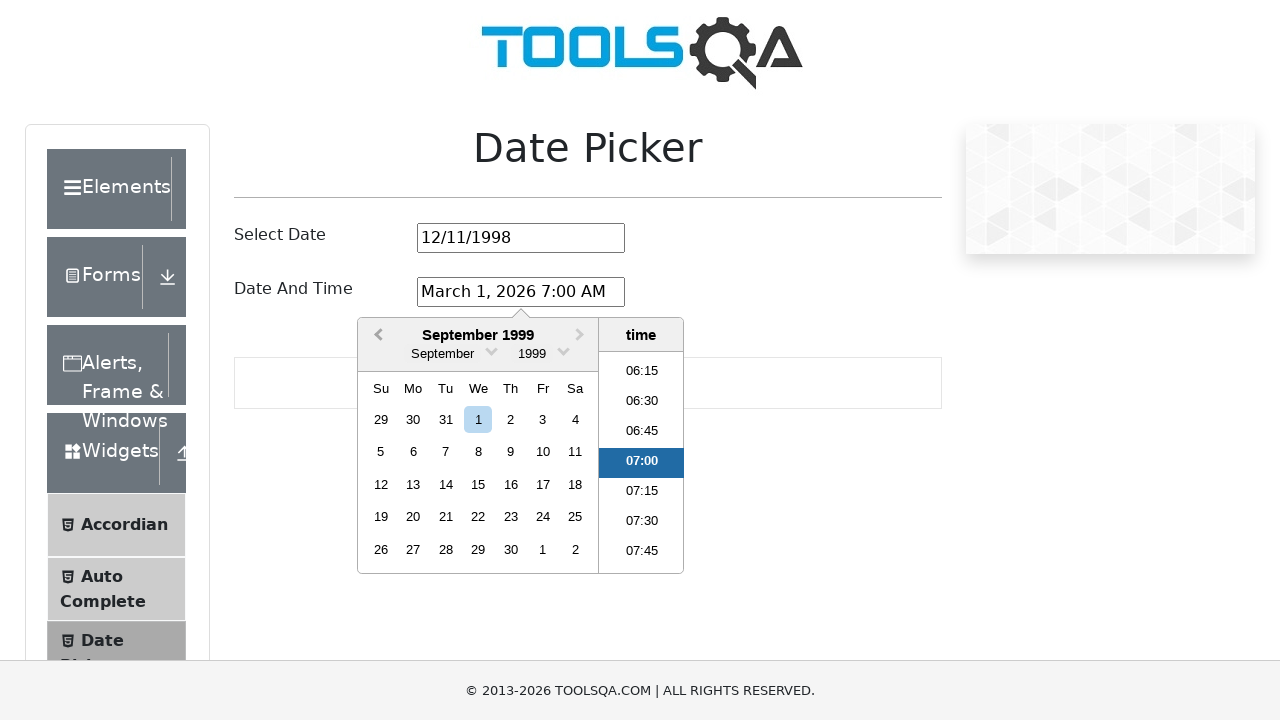

Clicked previous month button in date-time picker, current month: September 1999 at (376, 336) on .react-datepicker__navigation--previous
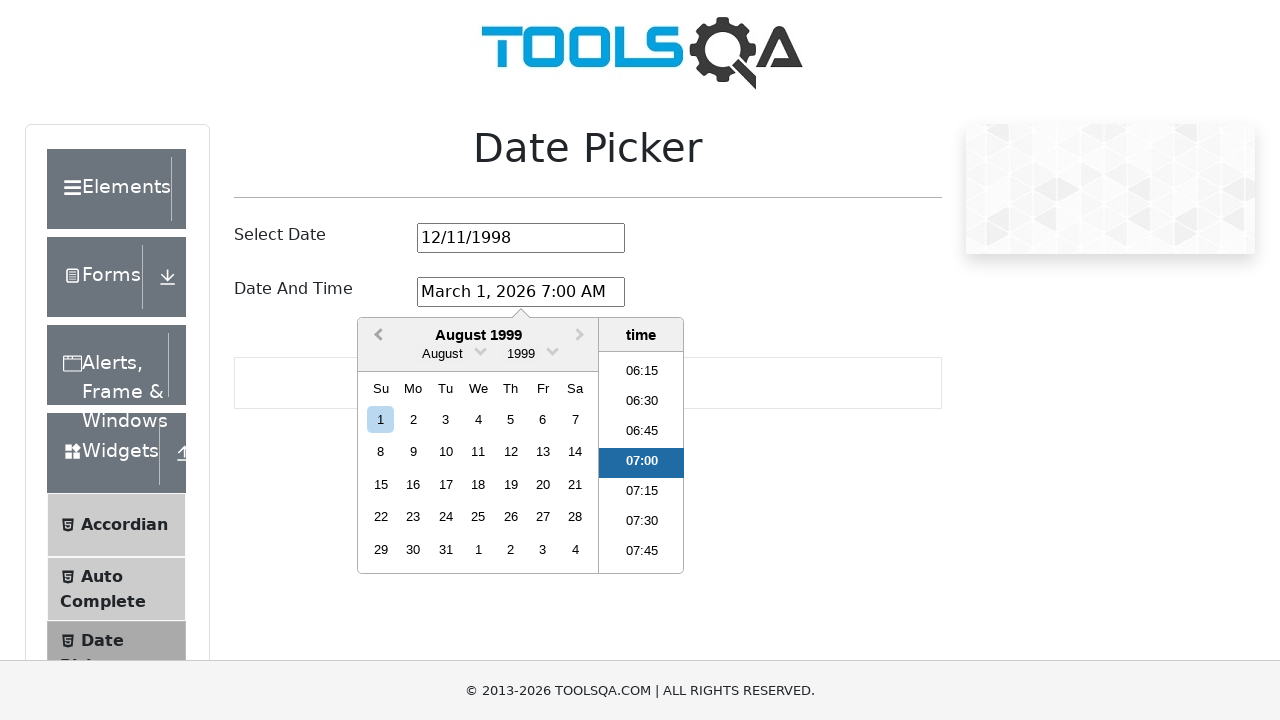

Clicked previous month button in date-time picker, current month: August 1999 at (376, 336) on .react-datepicker__navigation--previous
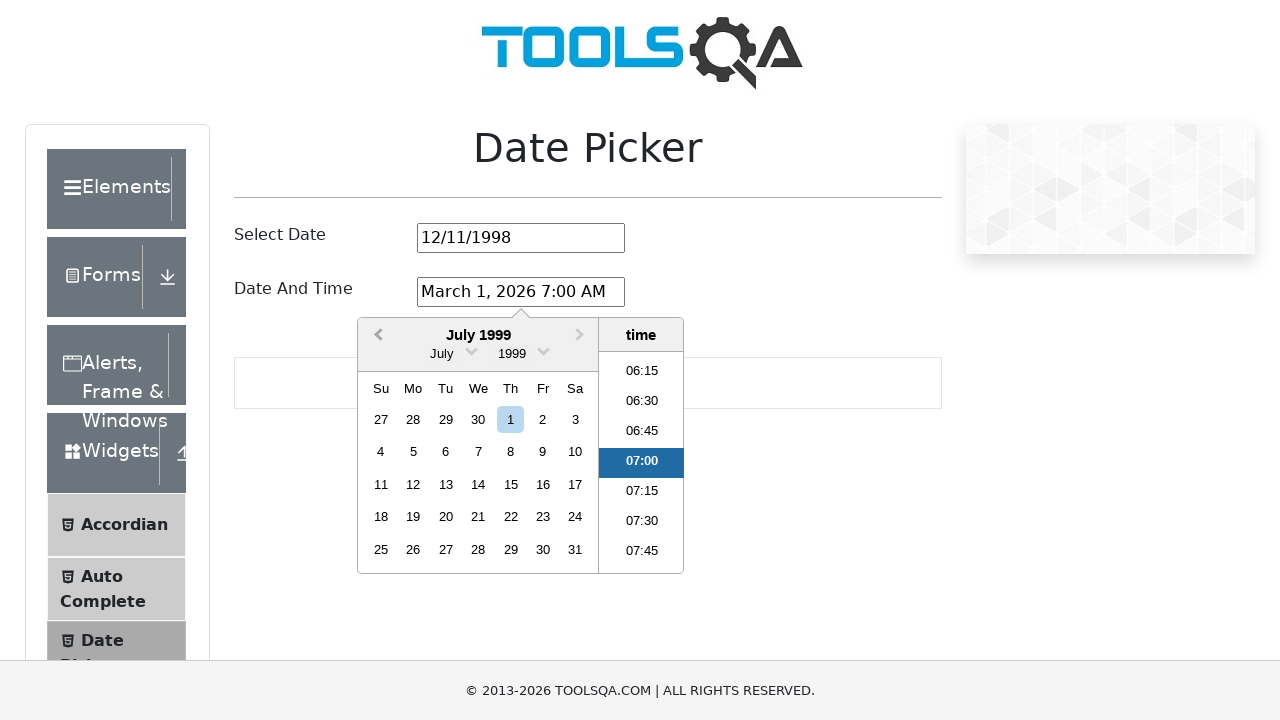

Clicked previous month button in date-time picker, current month: July 1999 at (376, 336) on .react-datepicker__navigation--previous
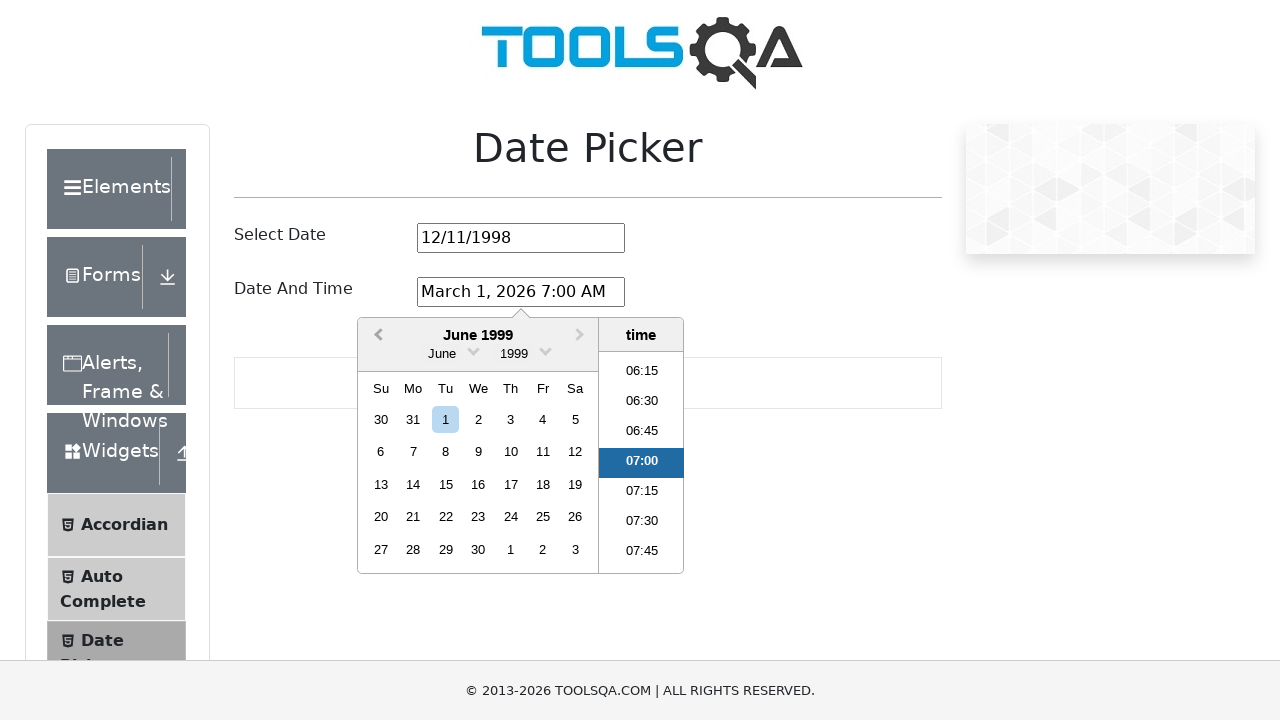

Clicked previous month button in date-time picker, current month: June 1999 at (376, 336) on .react-datepicker__navigation--previous
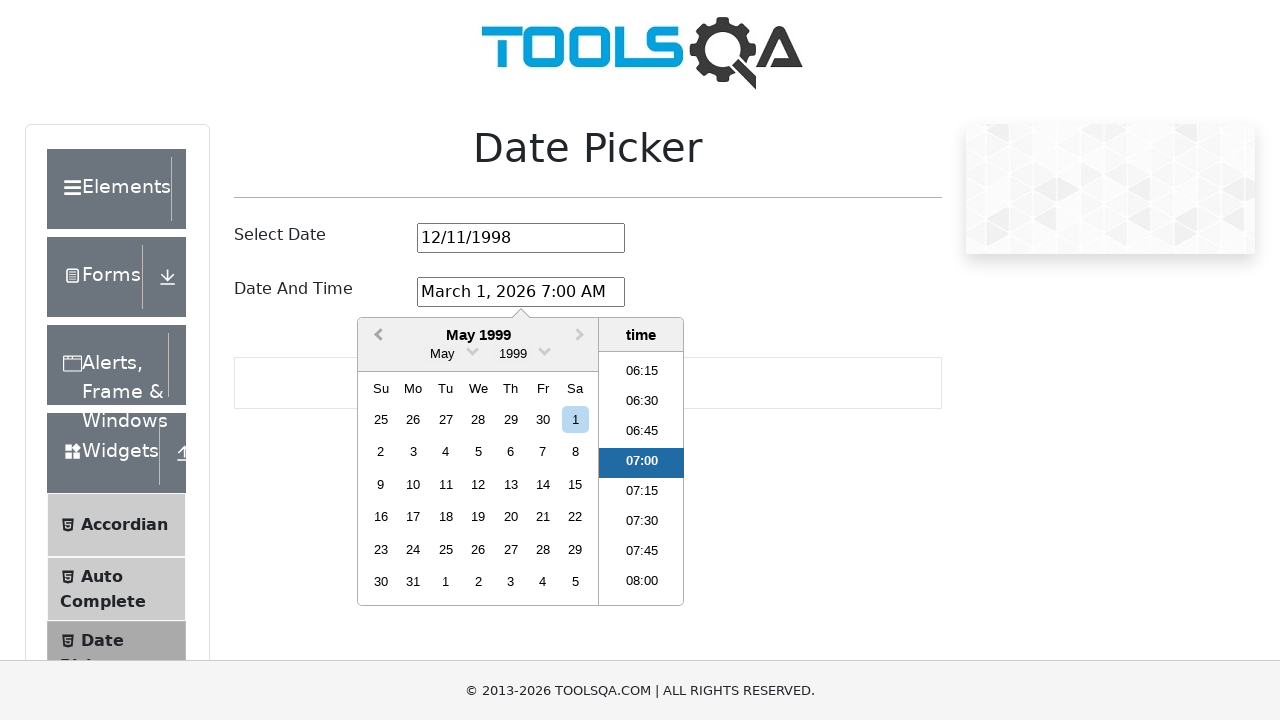

Clicked previous month button in date-time picker, current month: May 1999 at (376, 336) on .react-datepicker__navigation--previous
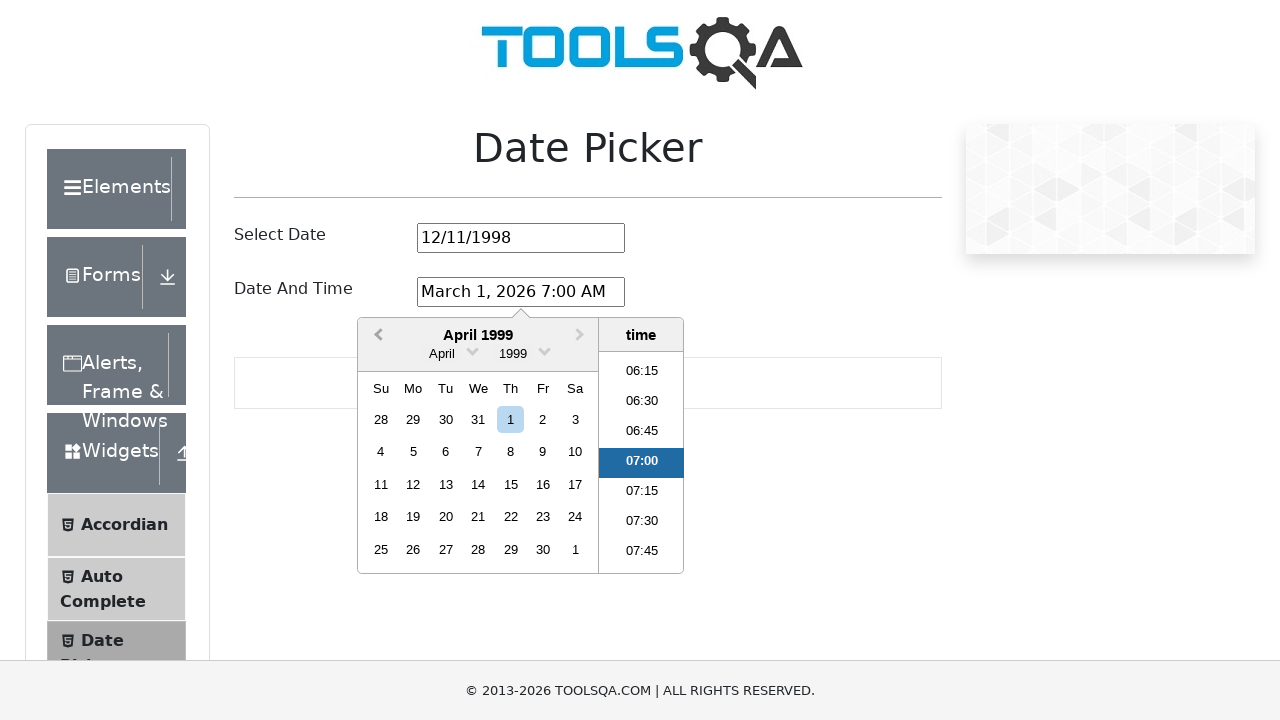

Clicked previous month button in date-time picker, current month: April 1999 at (376, 336) on .react-datepicker__navigation--previous
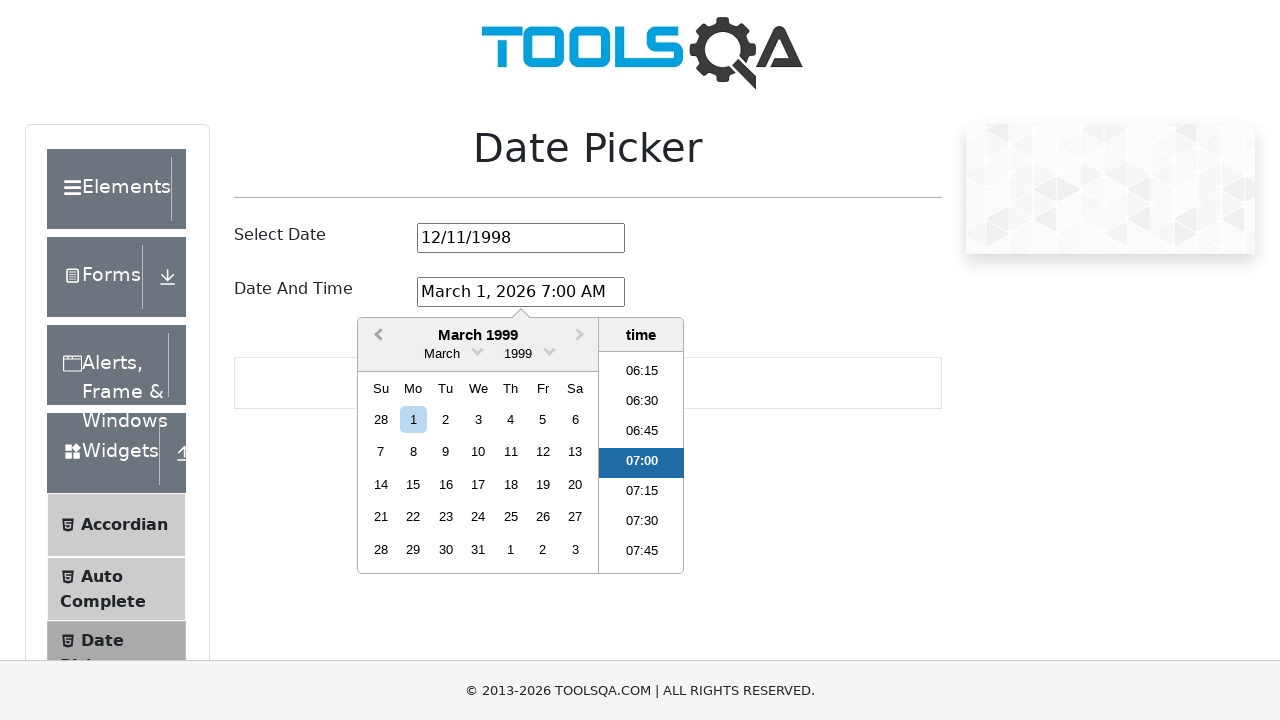

Clicked previous month button in date-time picker, current month: March 1999 at (376, 336) on .react-datepicker__navigation--previous
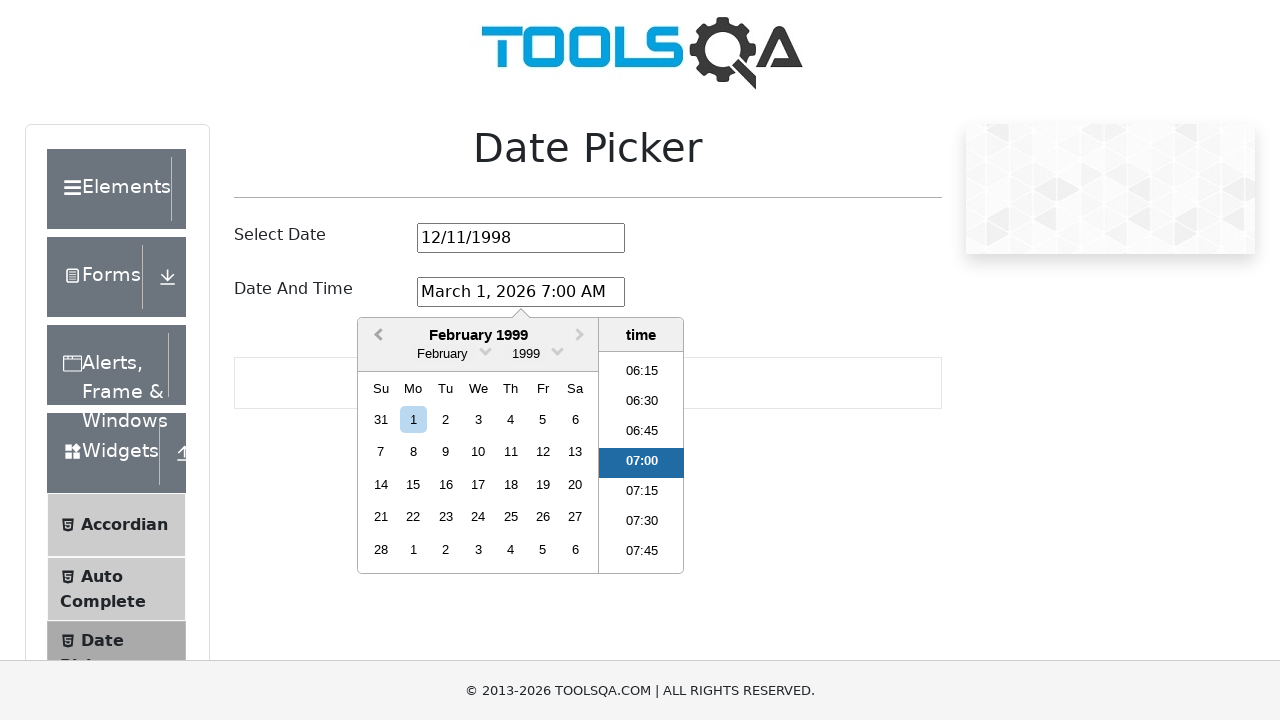

Clicked previous month button in date-time picker, current month: February 1999 at (376, 336) on .react-datepicker__navigation--previous
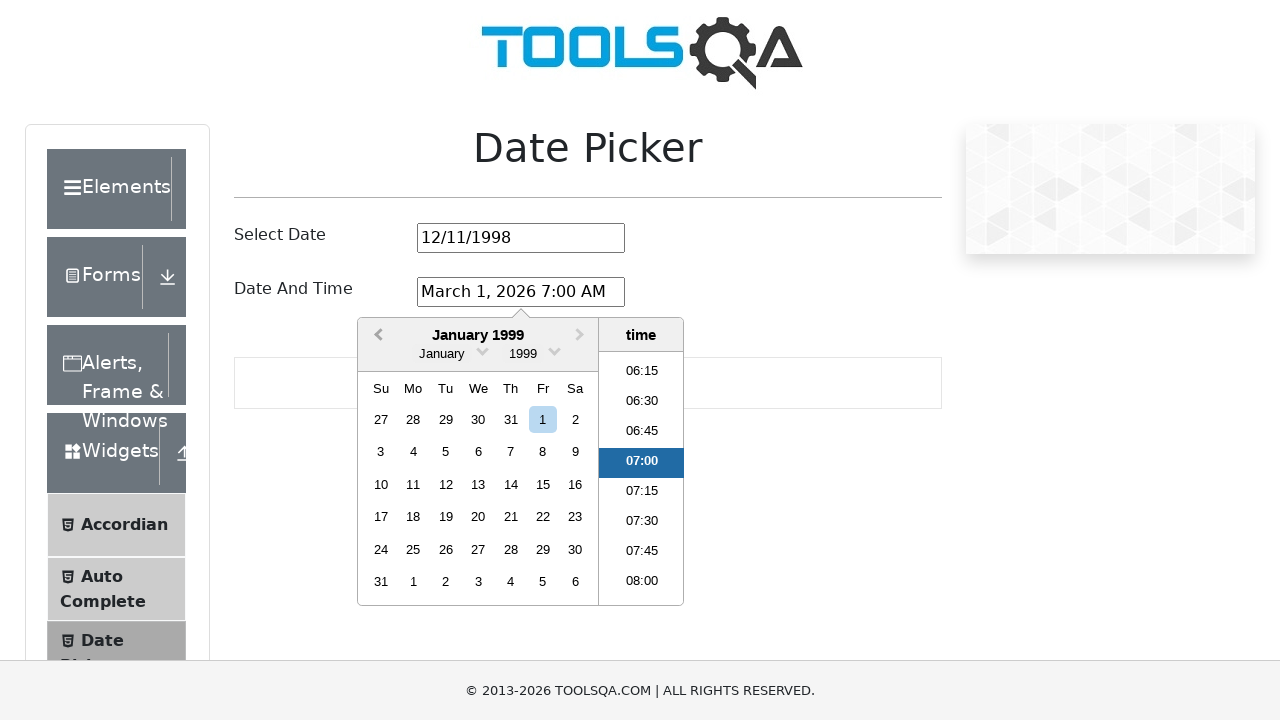

Clicked previous month button in date-time picker, current month: January 1999 at (376, 336) on .react-datepicker__navigation--previous
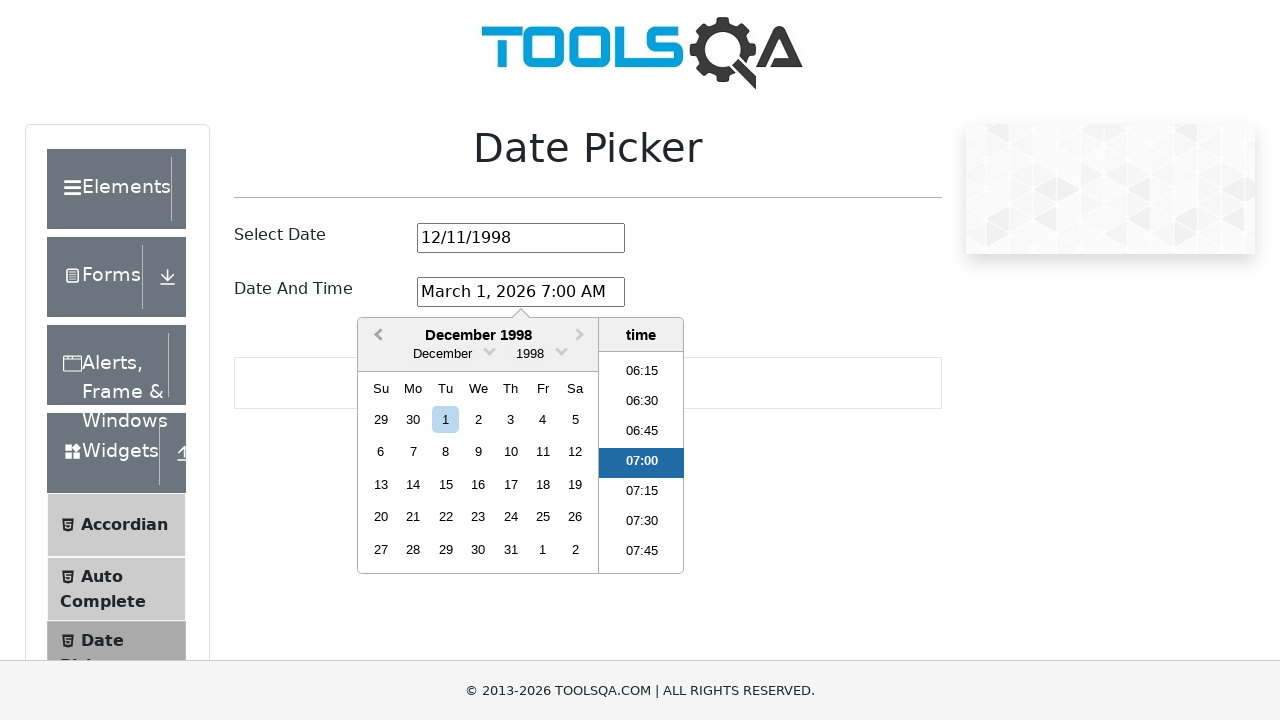

Navigated to the desired month in date-time picker: December 1998
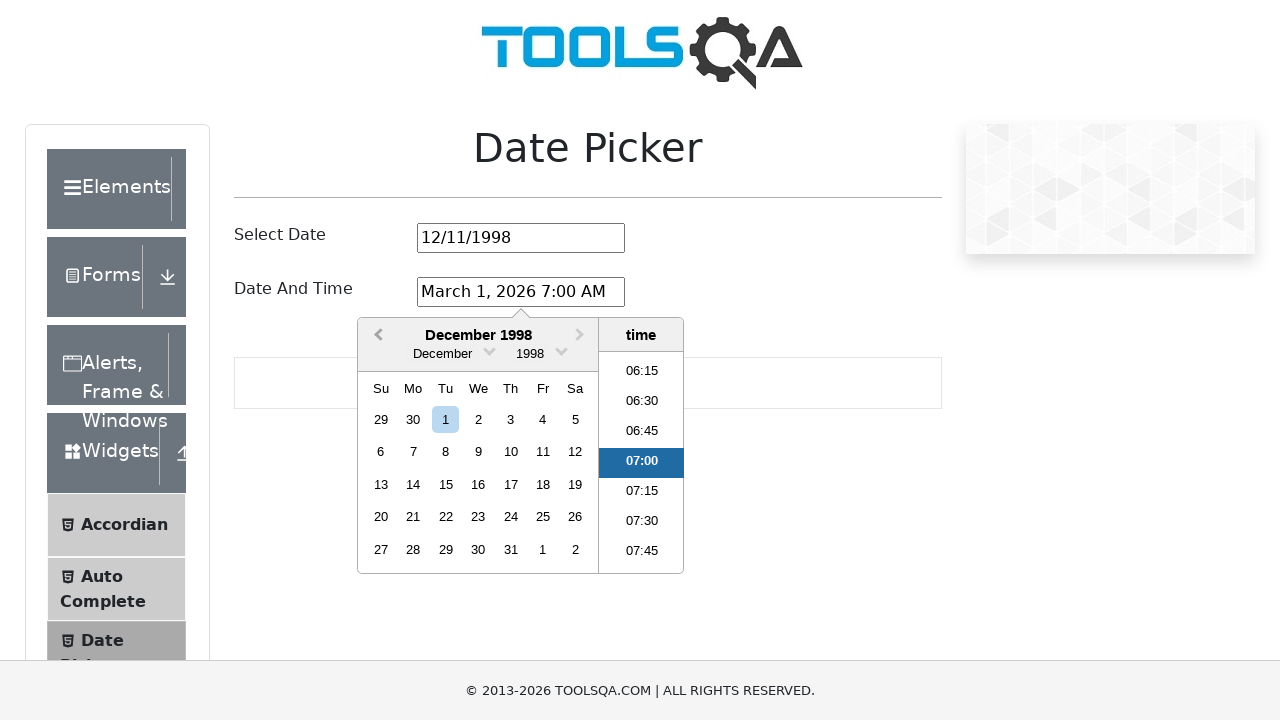

Selected day 11 in the date and time picker at (543, 452) on .react-datepicker__day--011:not(.react-datepicker__day--outside-month)
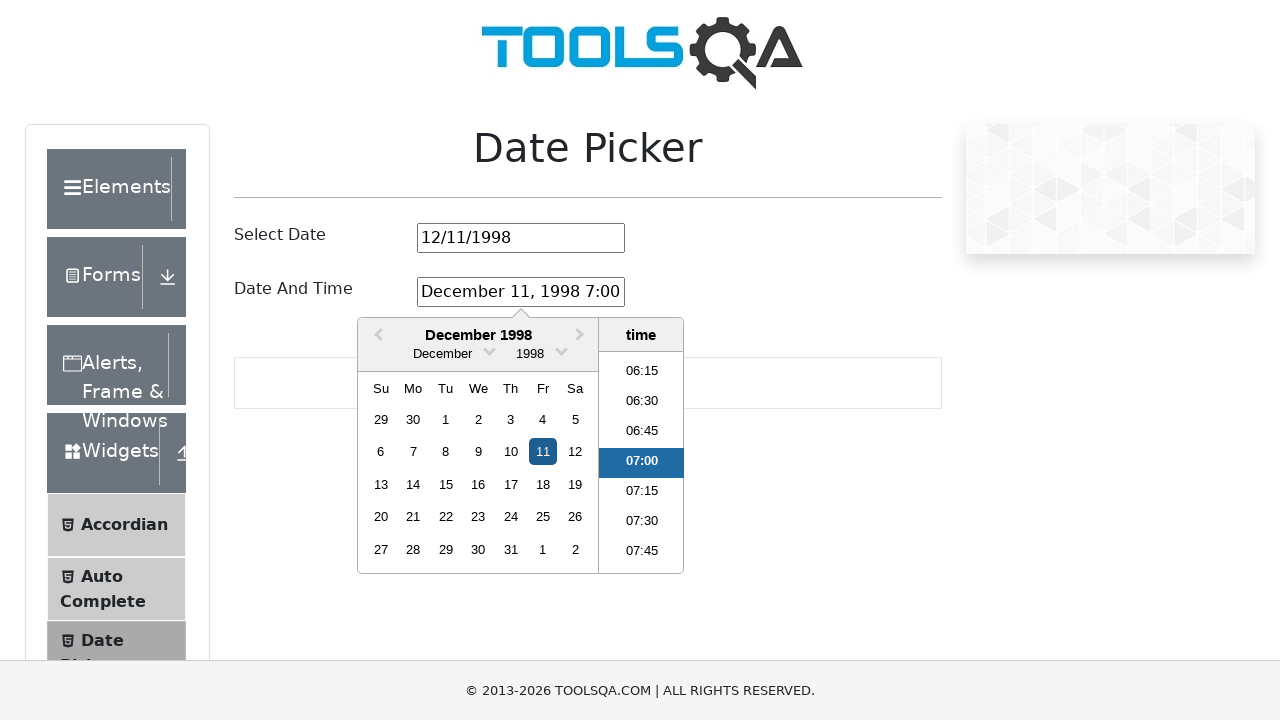

Selected a time from the time list (5th item) at (642, 462) on .react-datepicker__time-list-item >> nth=4
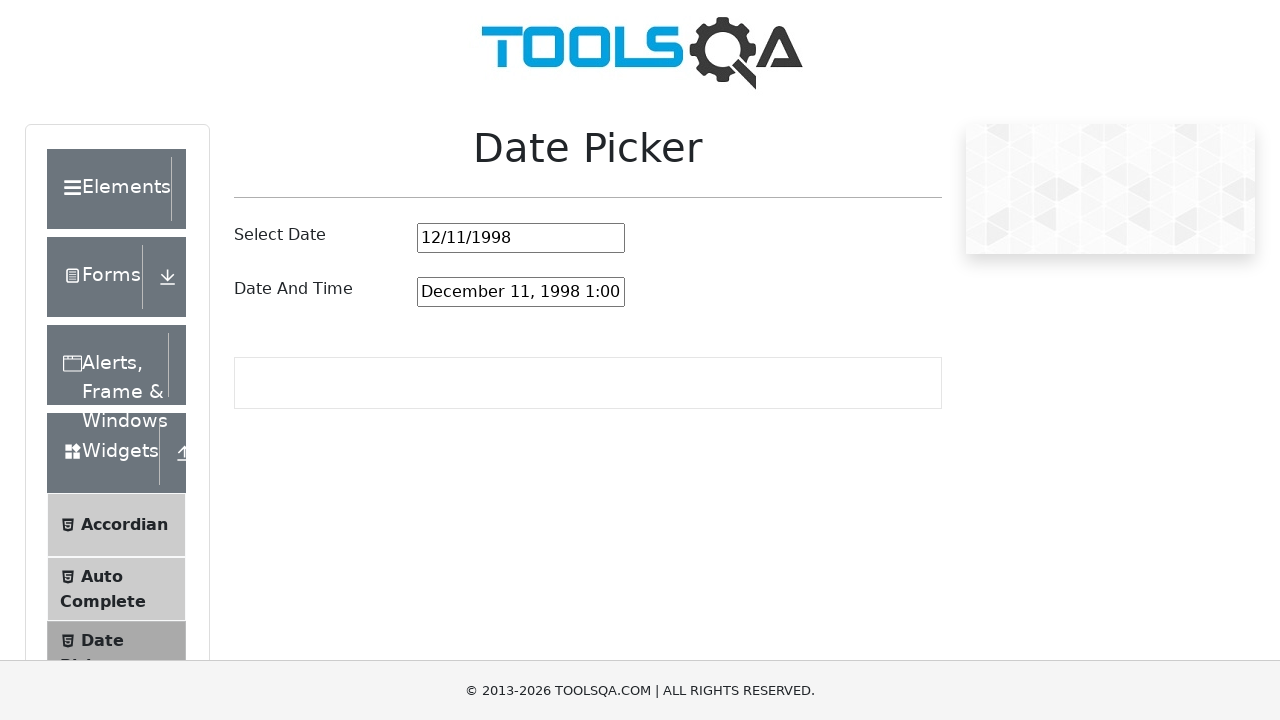

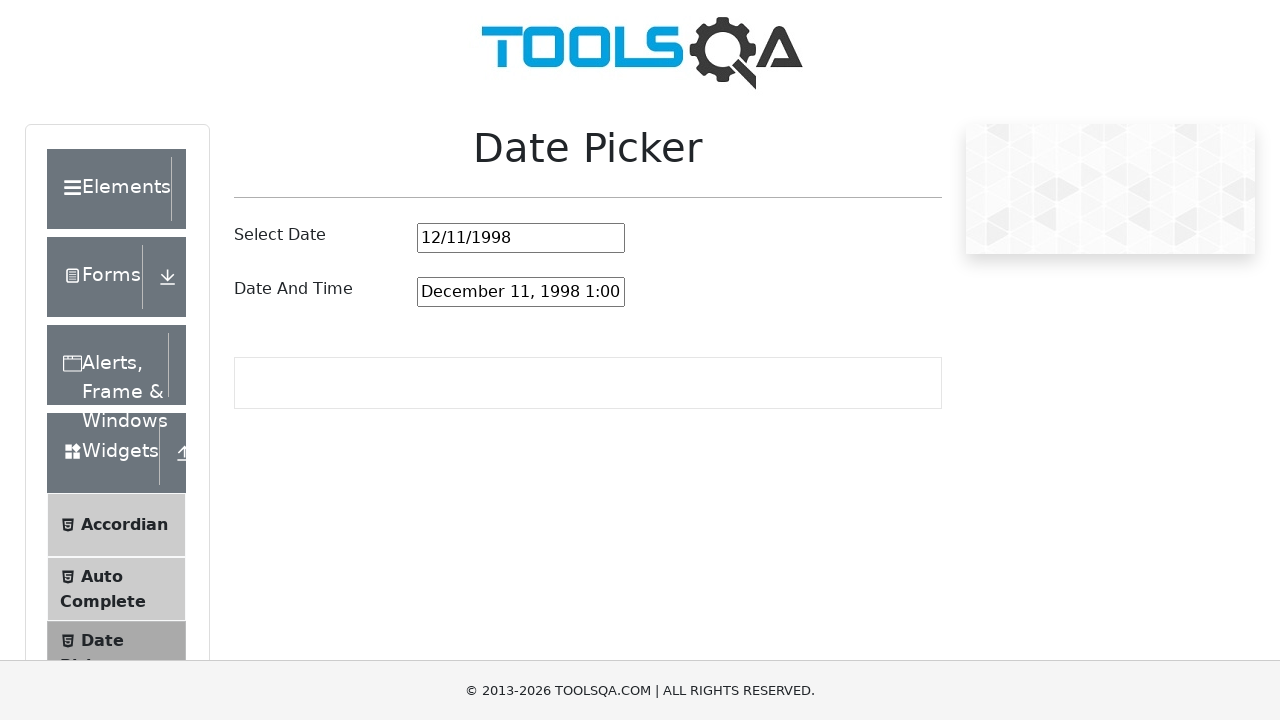